Tests date picker functionality by opening a calendar widget and selecting a specific date (October 3, 1997) by navigating through months and years

Starting URL: https://demo.automationtesting.in/Datepicker.html

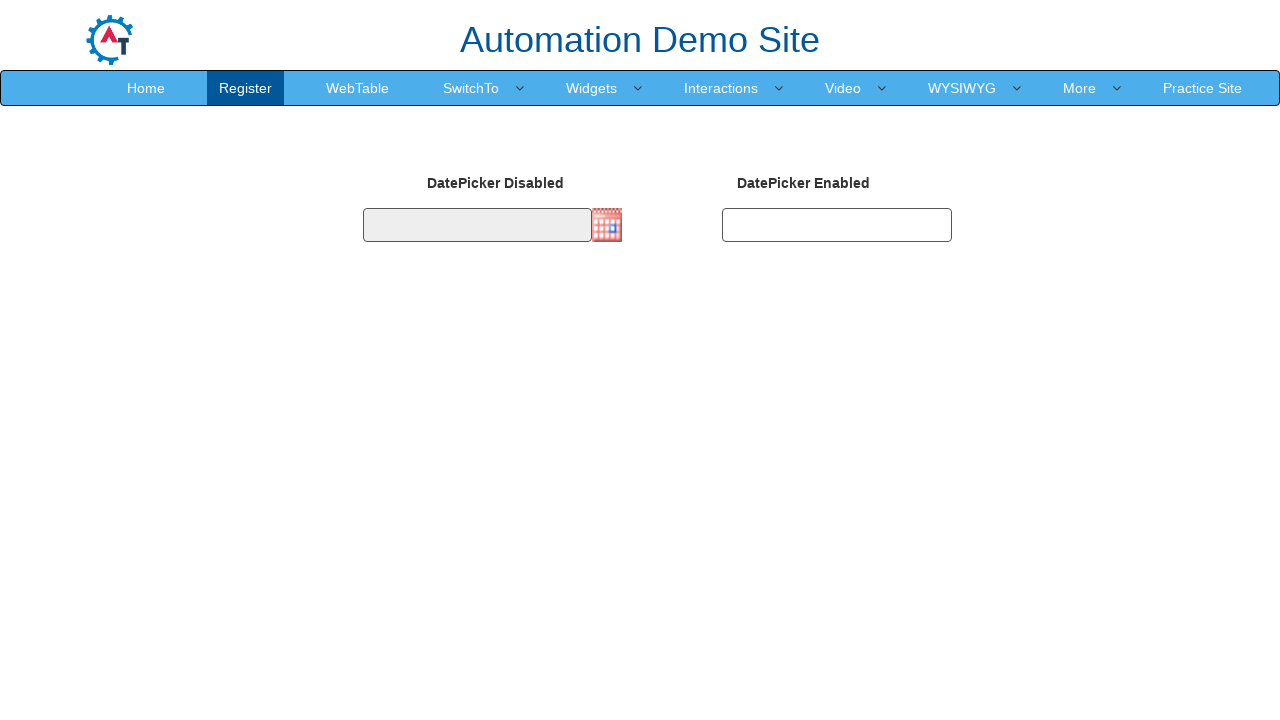

Clicked on date picker input field to open calendar widget at (477, 225) on #datepicker1
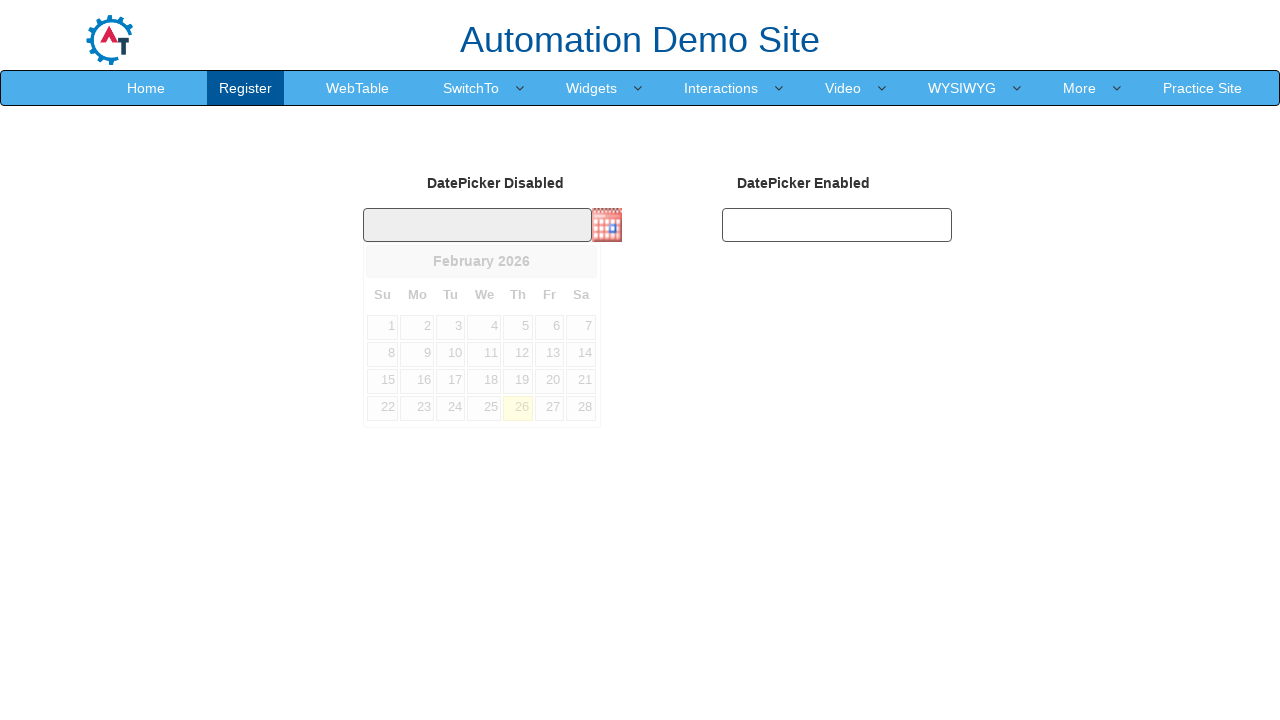

Retrieved current month from calendar widget
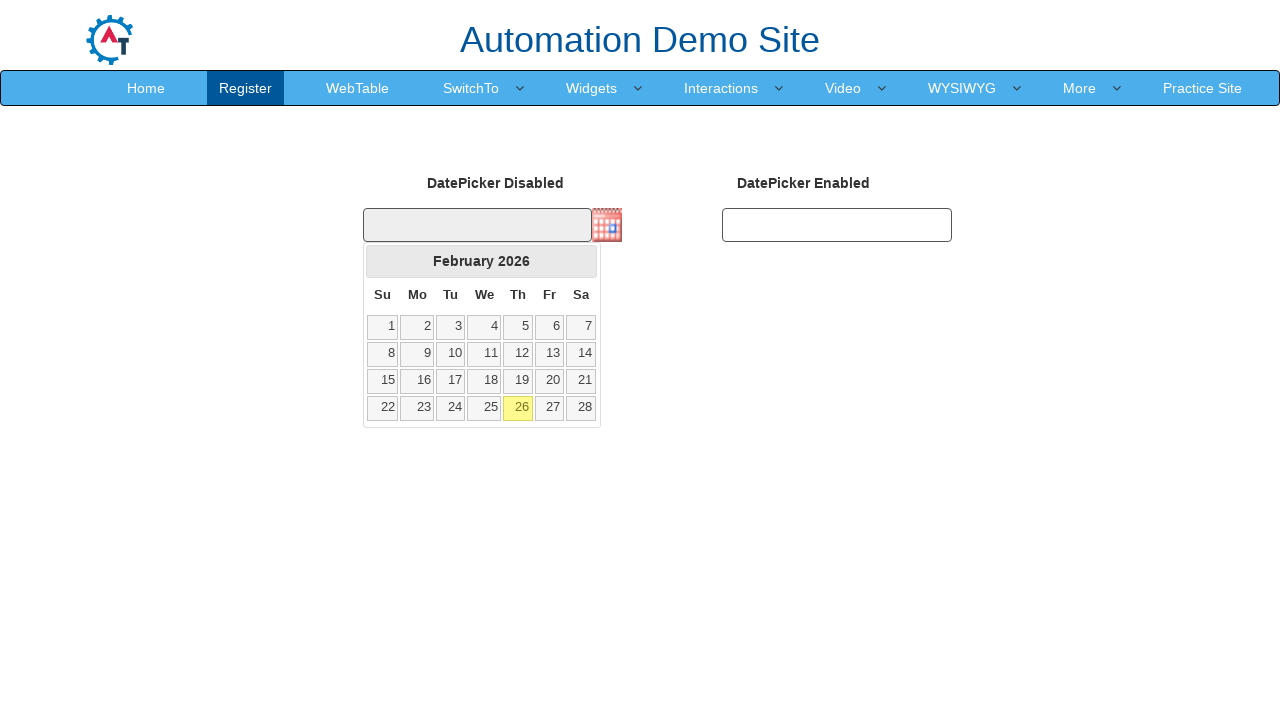

Retrieved current year from calendar widget
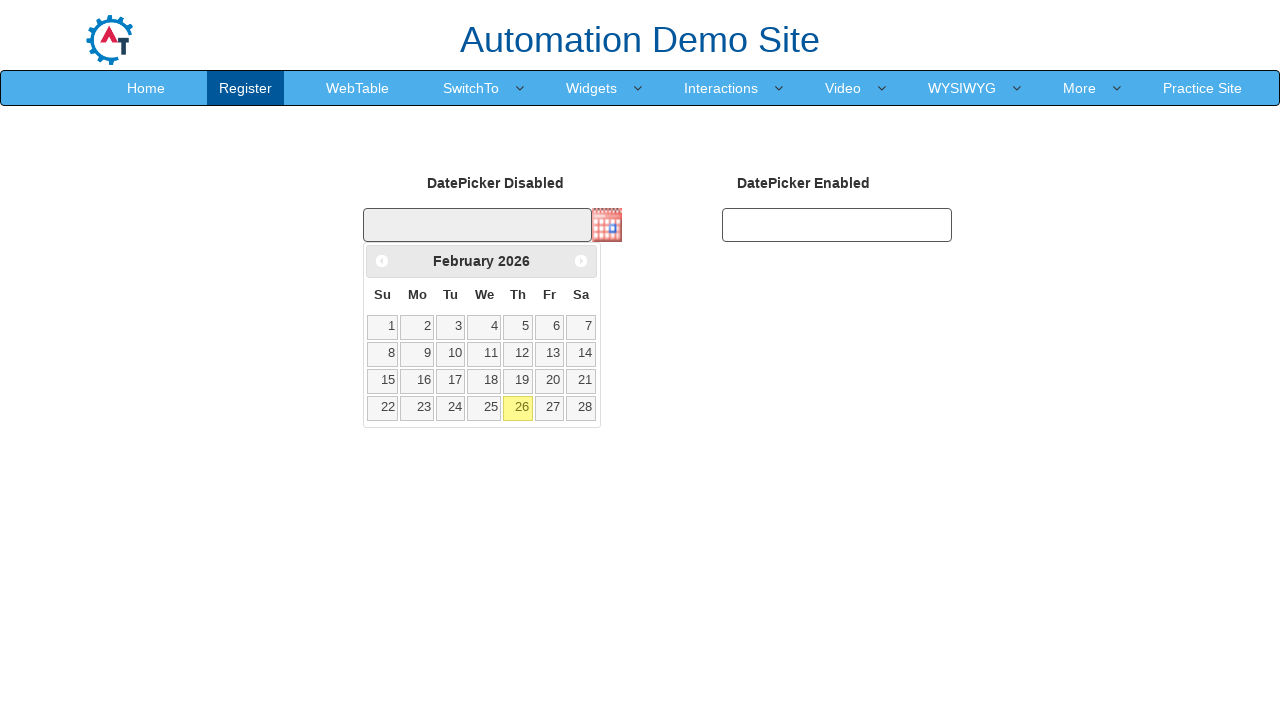

Clicked previous month button to navigate backwards in calendar at (382, 261) on xpath=//a[@data-handler='prev']
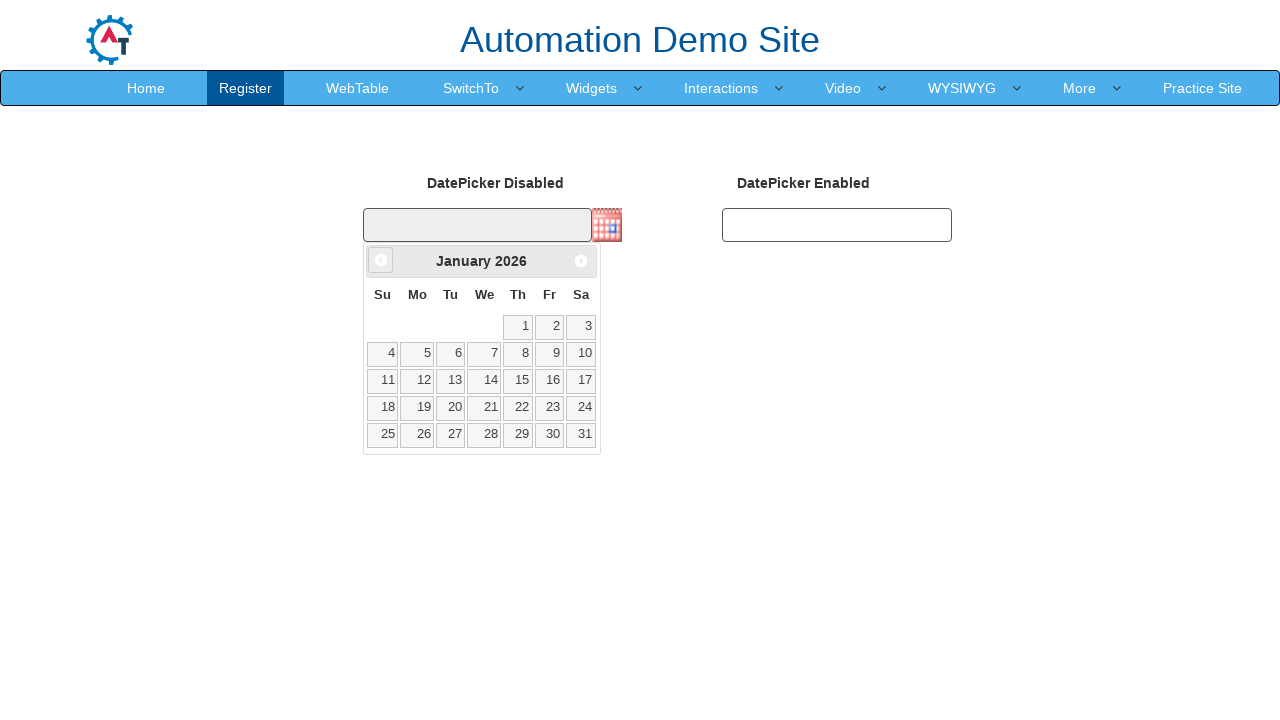

Retrieved current month from calendar widget
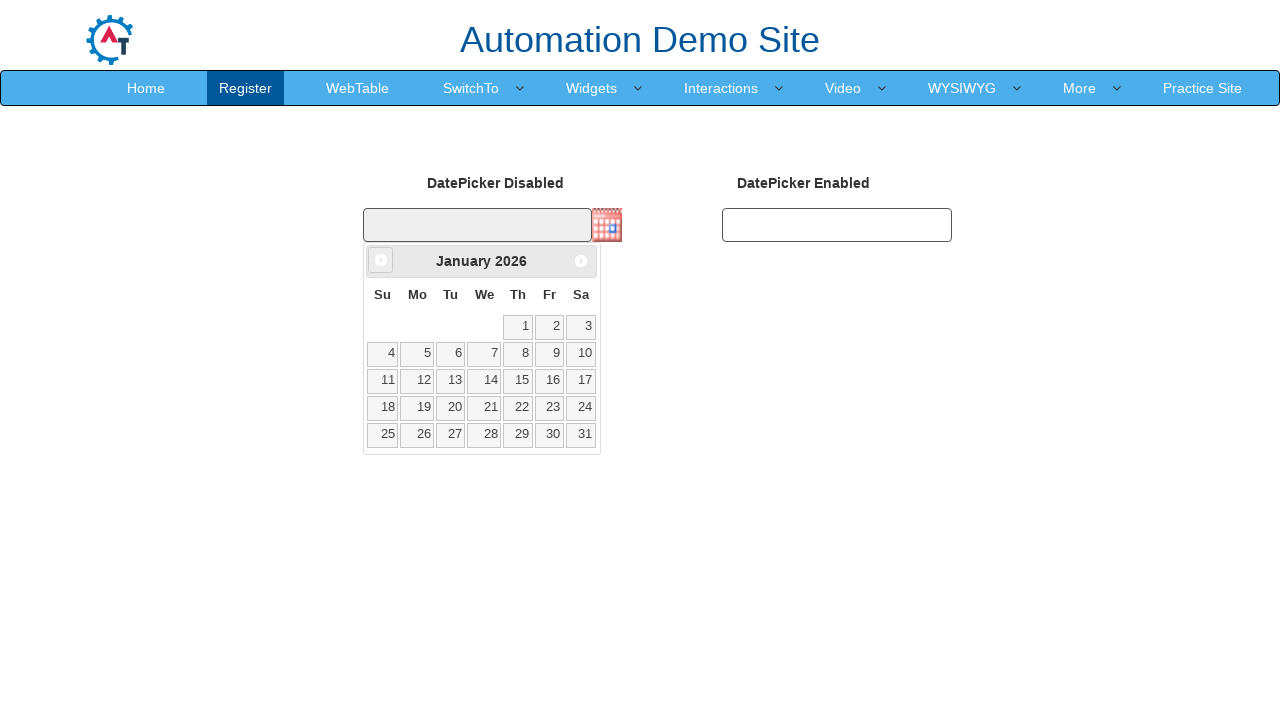

Retrieved current year from calendar widget
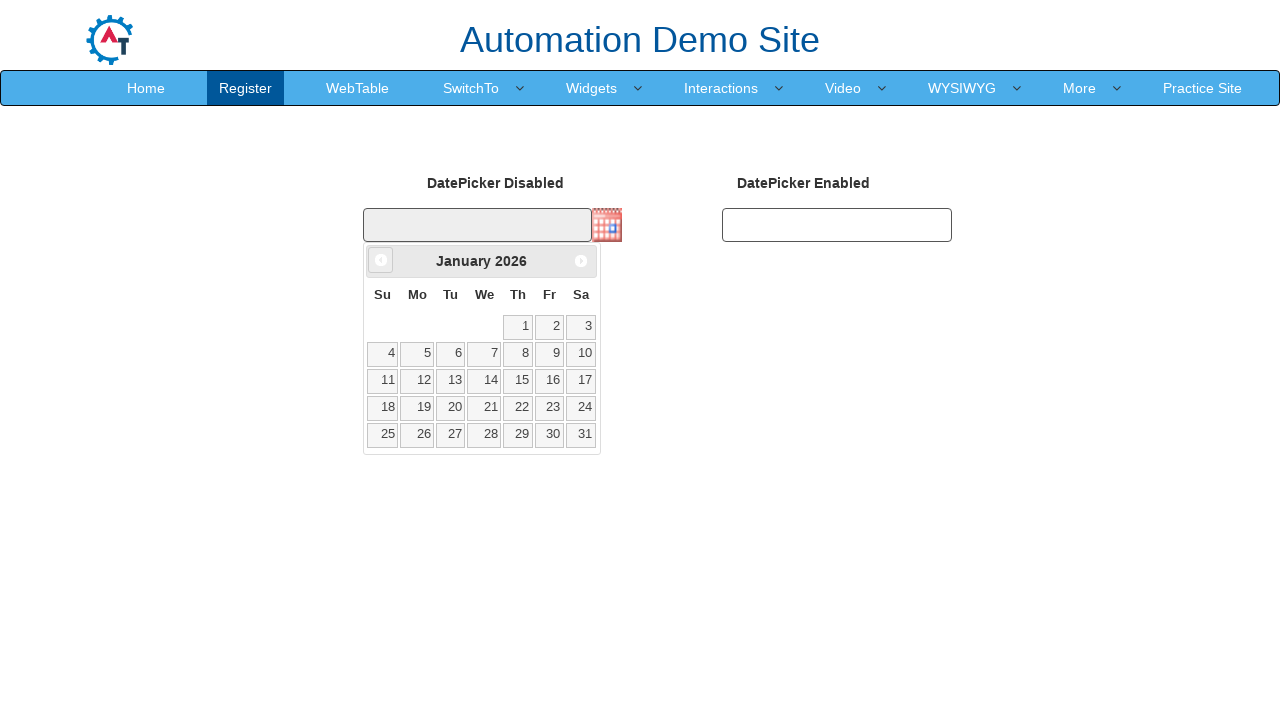

Clicked previous month button to navigate backwards in calendar at (381, 260) on xpath=//a[@data-handler='prev']
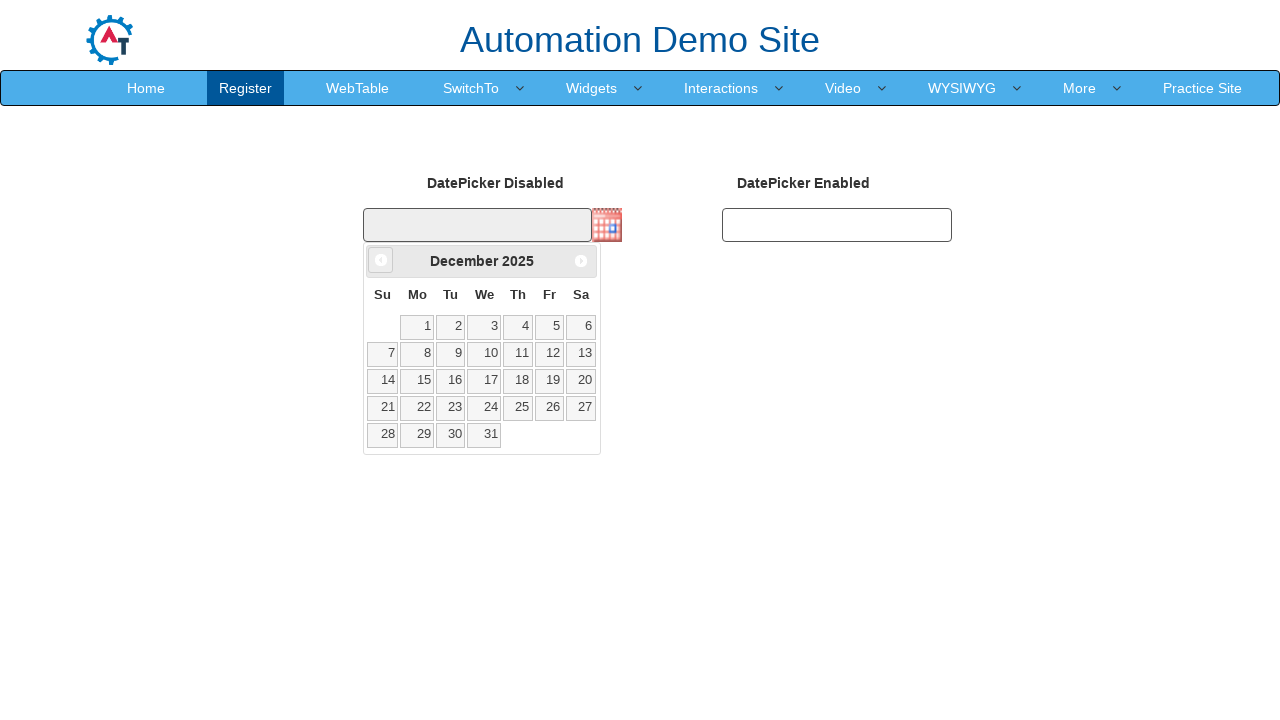

Retrieved current month from calendar widget
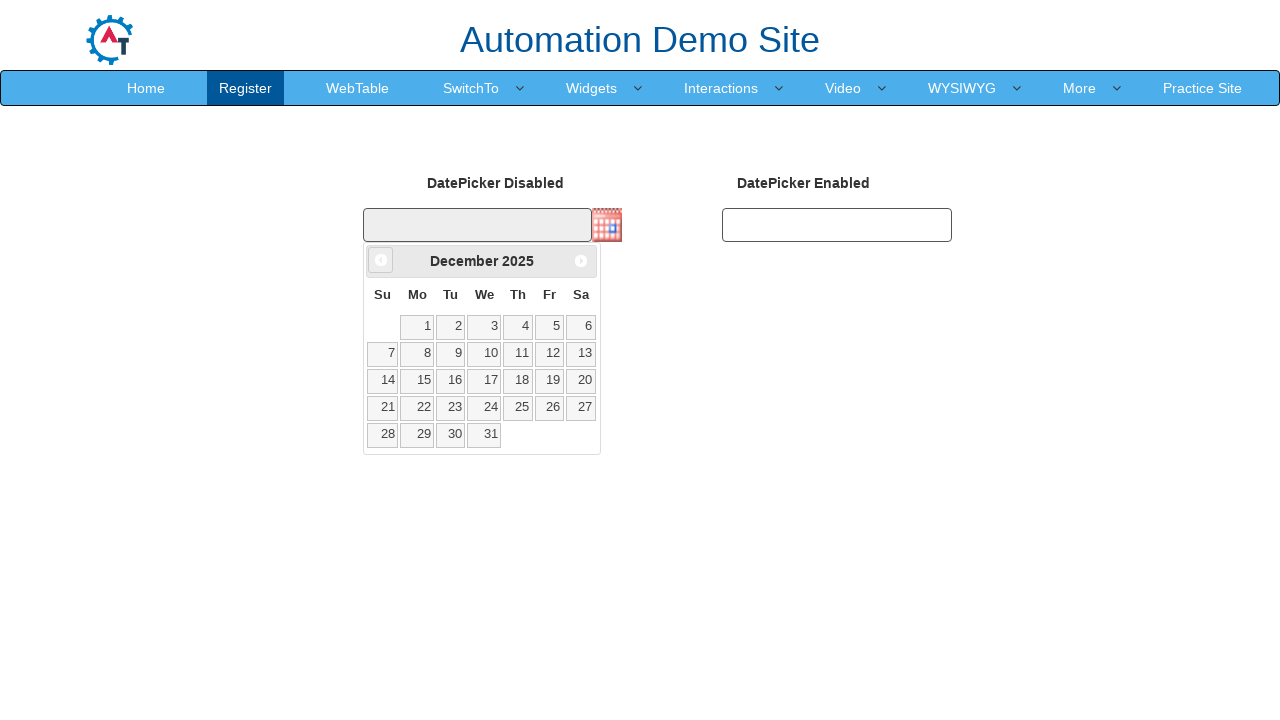

Retrieved current year from calendar widget
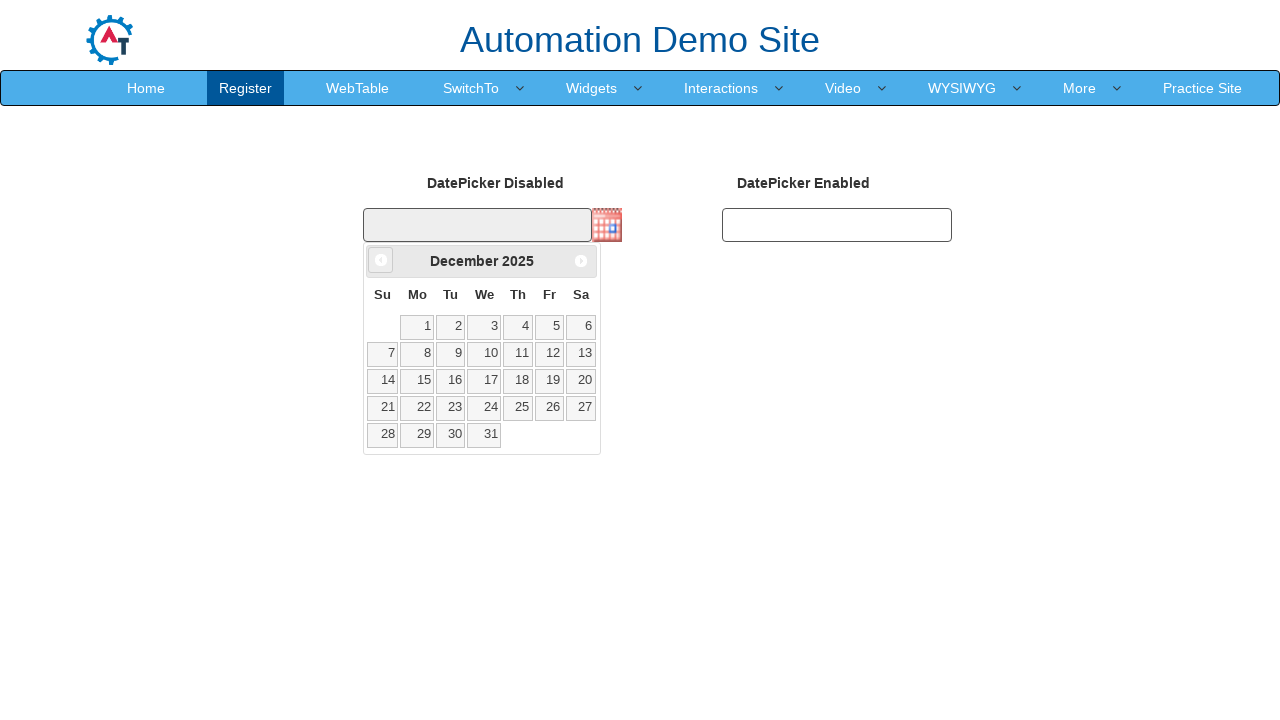

Clicked previous month button to navigate backwards in calendar at (381, 260) on xpath=//a[@data-handler='prev']
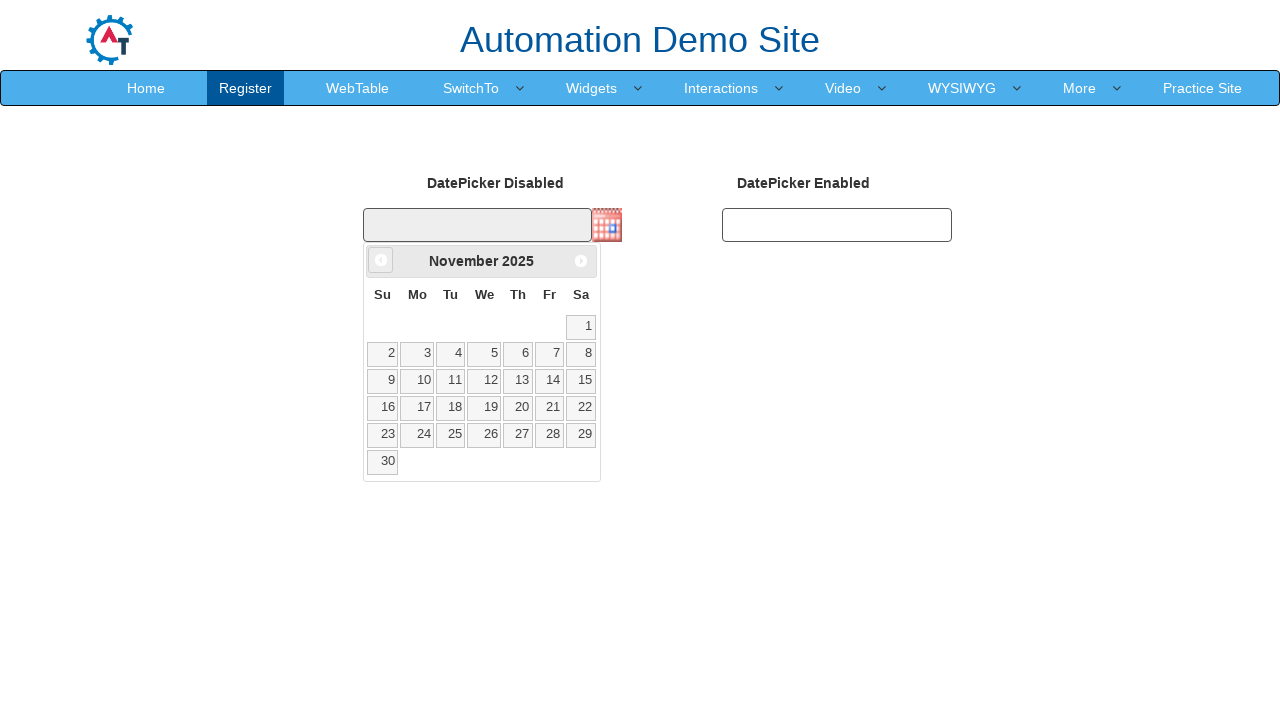

Retrieved current month from calendar widget
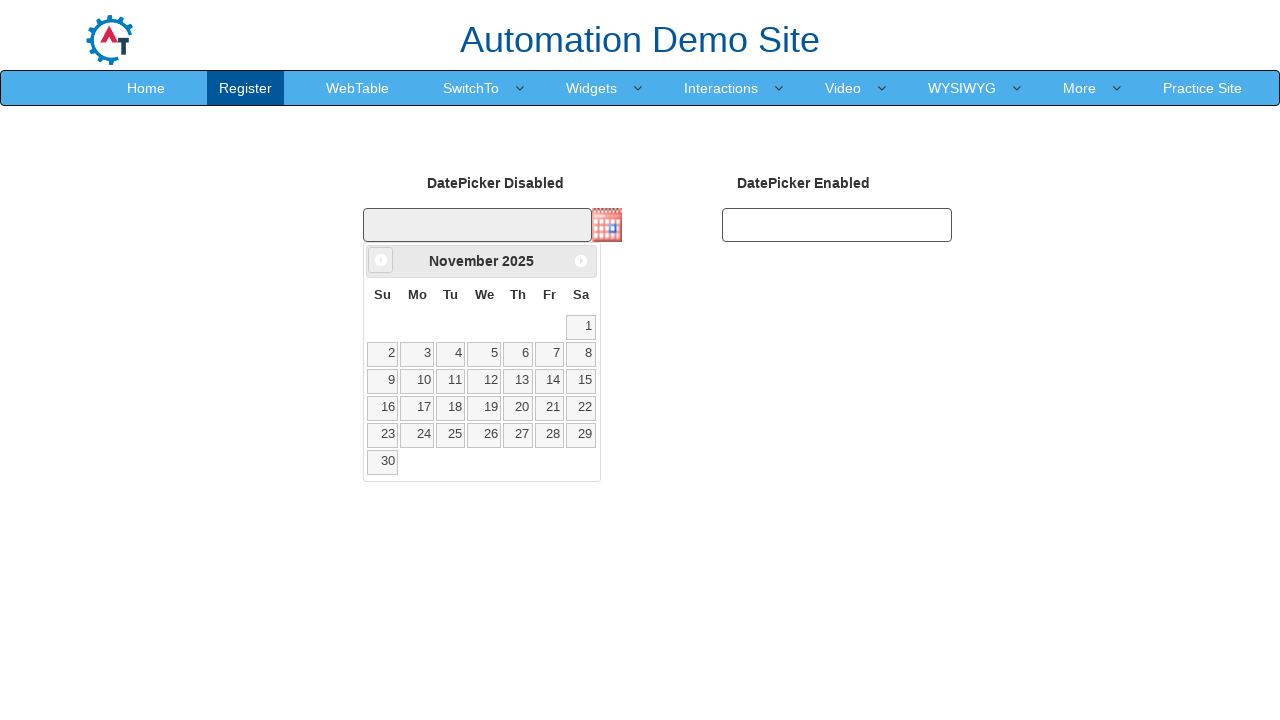

Retrieved current year from calendar widget
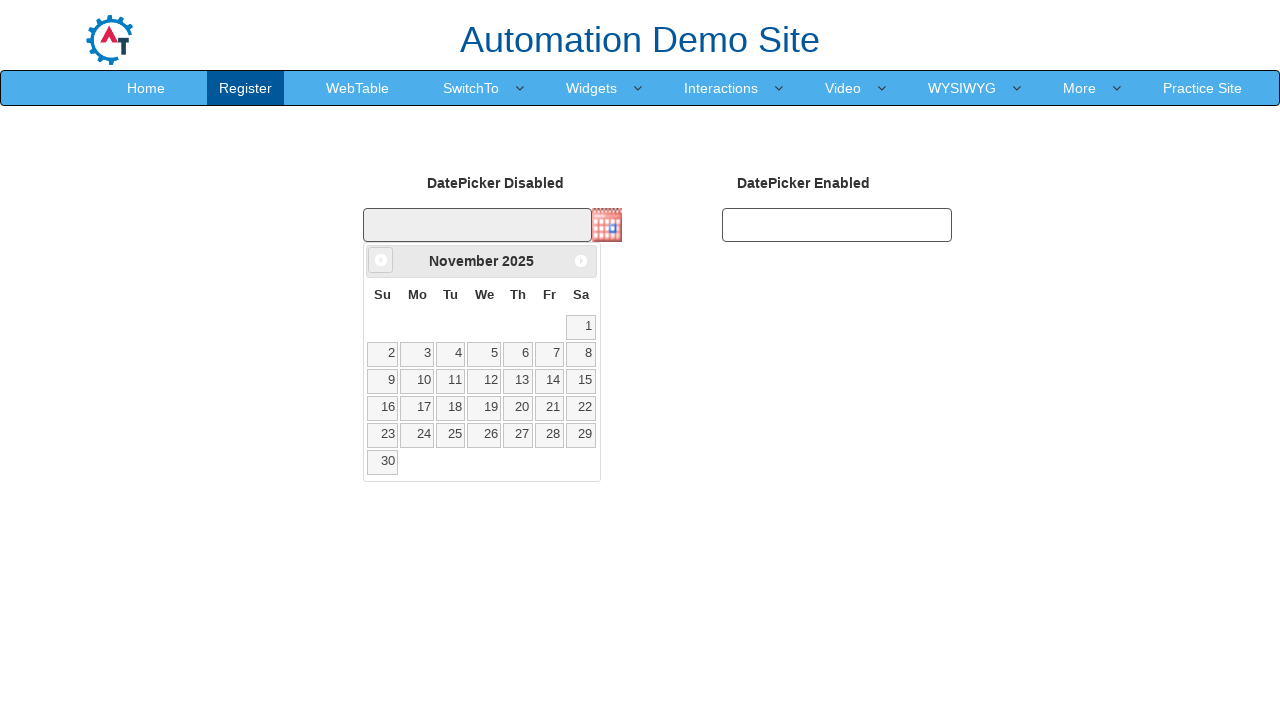

Clicked previous month button to navigate backwards in calendar at (381, 260) on xpath=//a[@data-handler='prev']
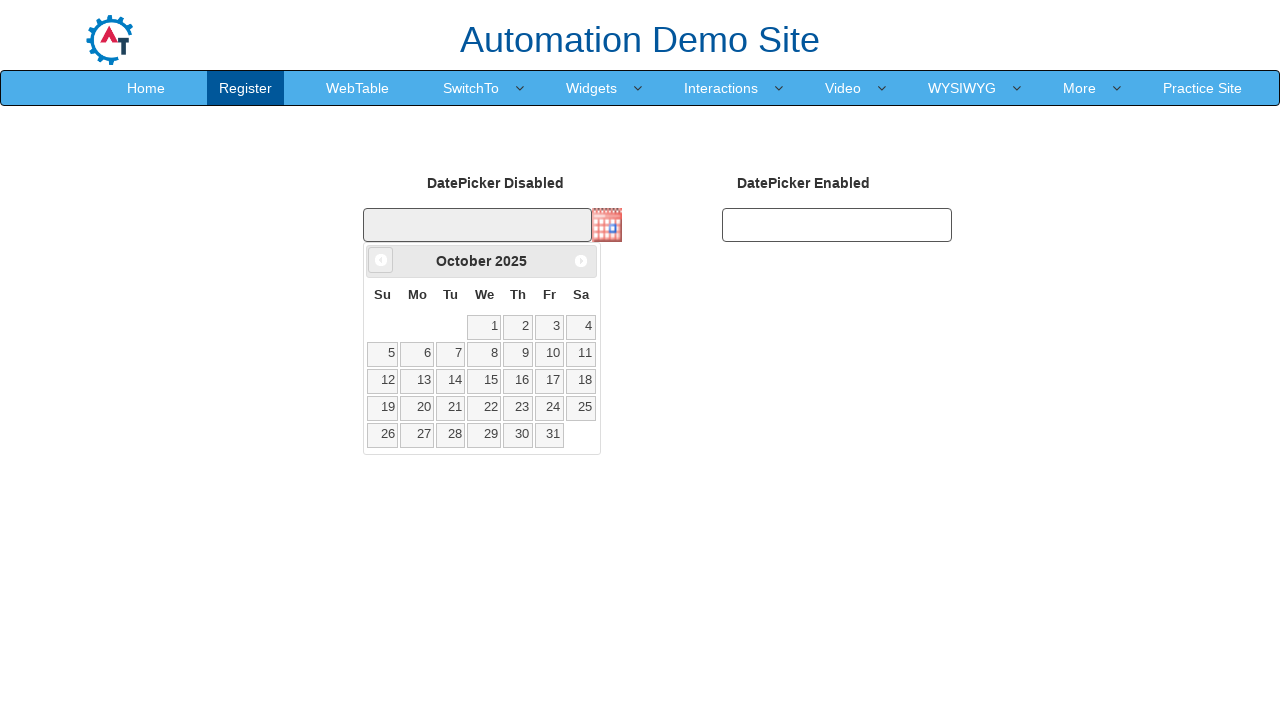

Retrieved current month from calendar widget
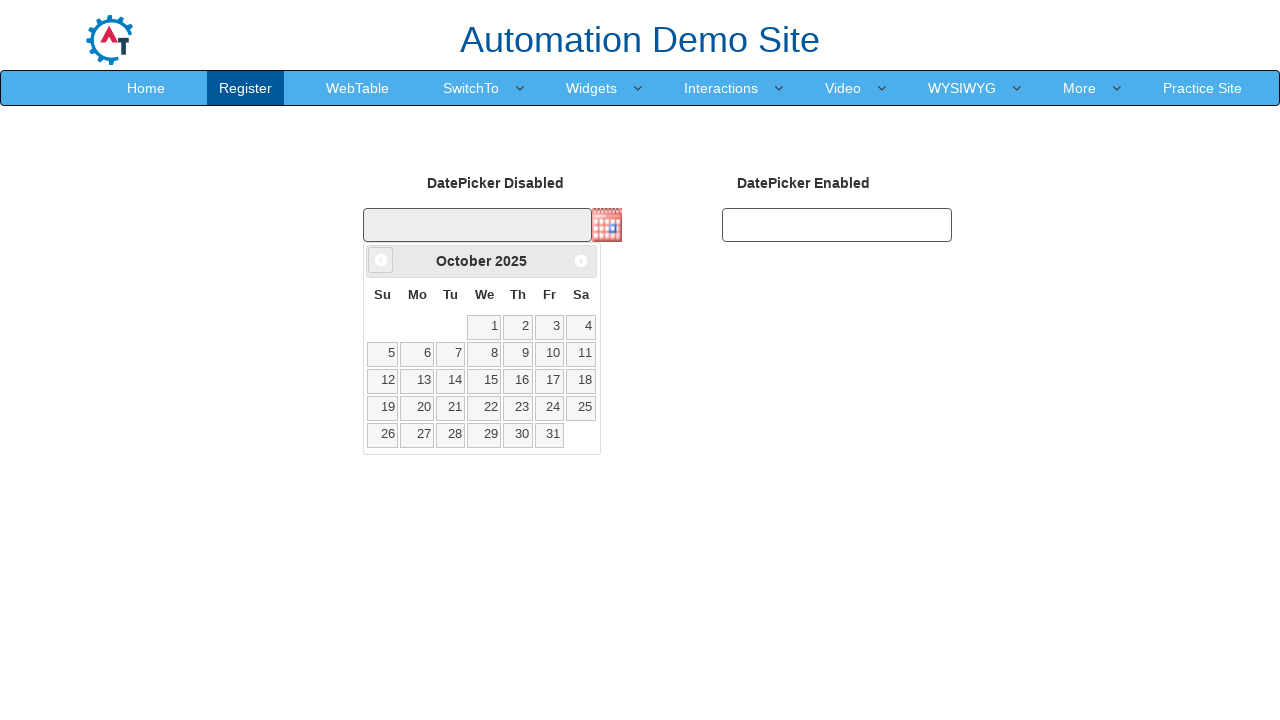

Retrieved current year from calendar widget
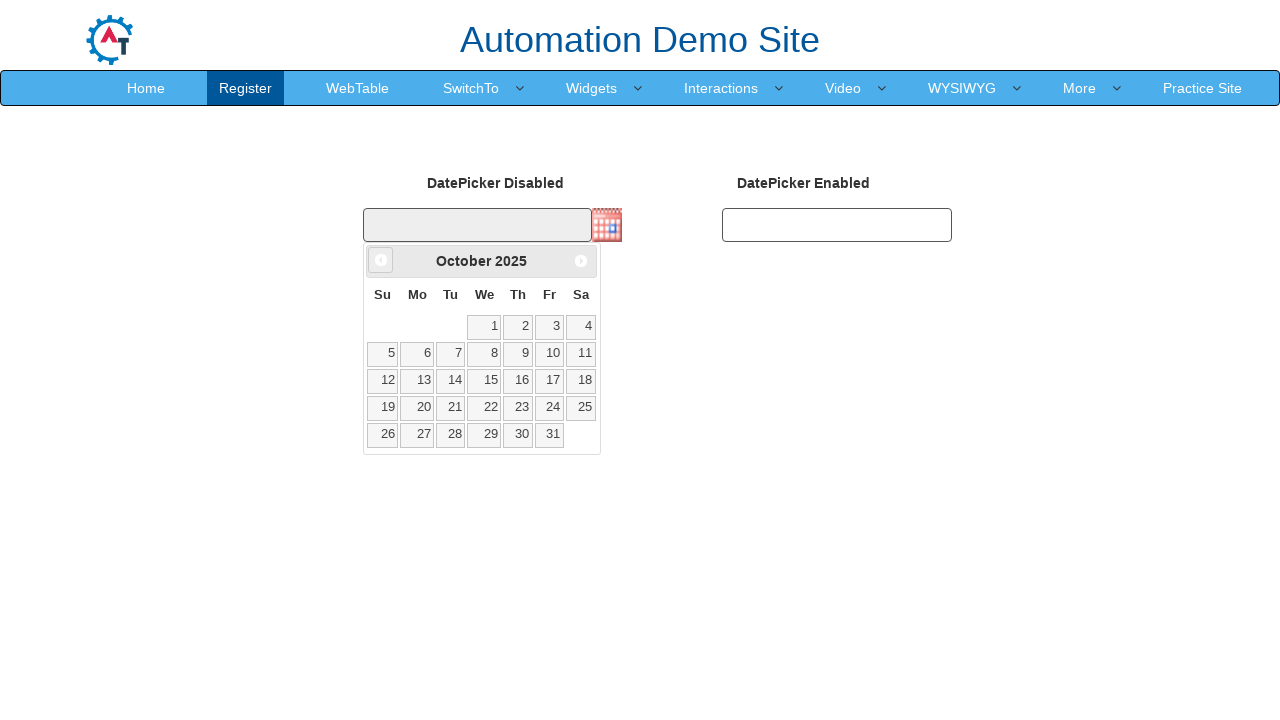

Clicked previous month button to navigate backwards in calendar at (381, 260) on xpath=//a[@data-handler='prev']
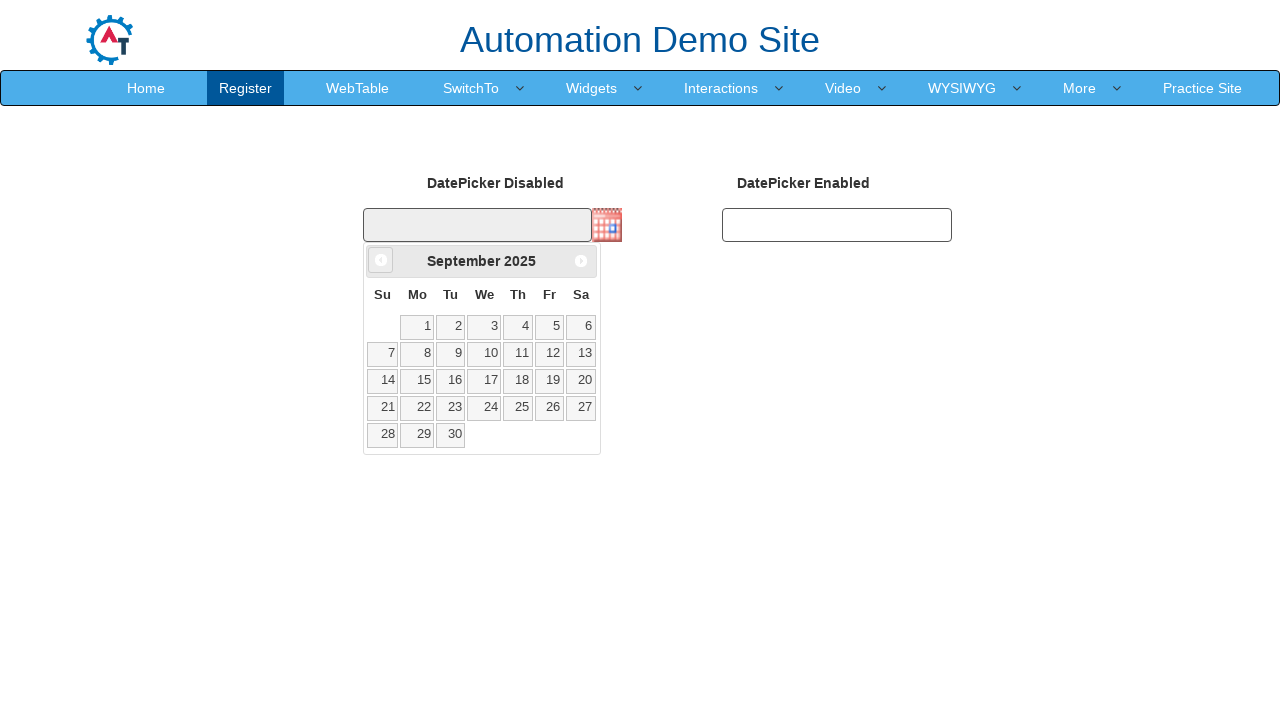

Retrieved current month from calendar widget
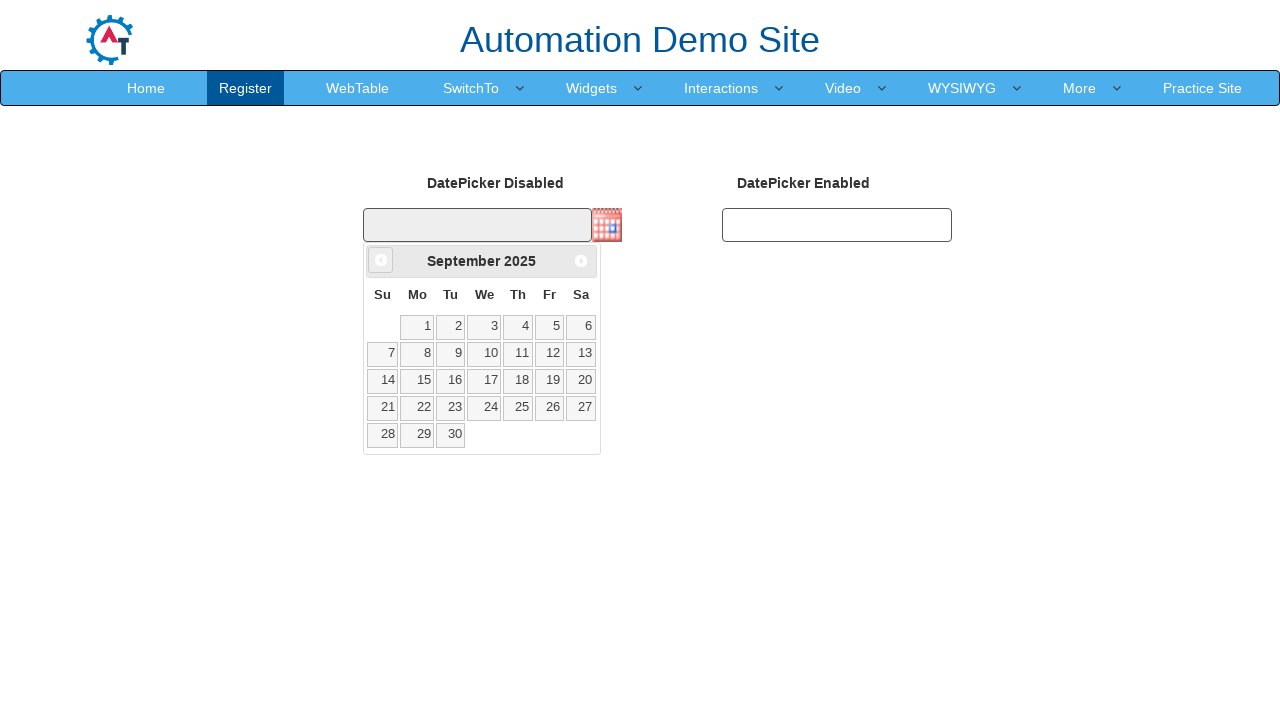

Retrieved current year from calendar widget
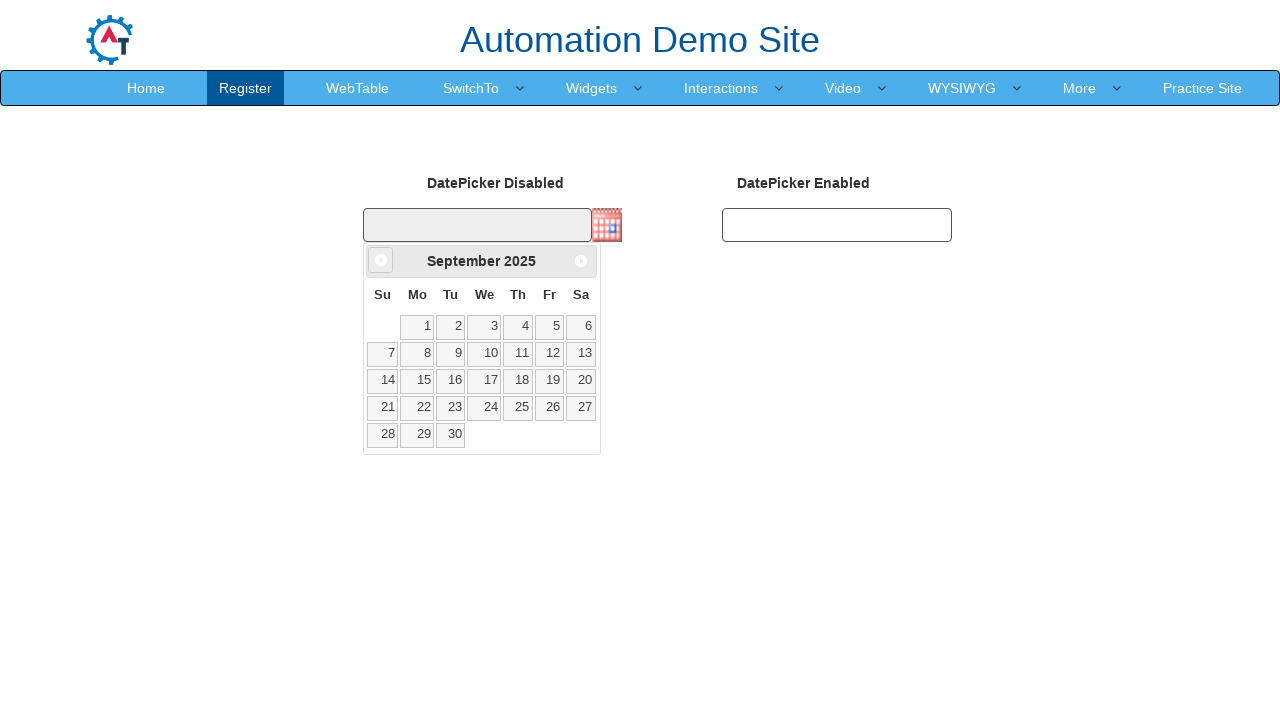

Clicked previous month button to navigate backwards in calendar at (381, 260) on xpath=//a[@data-handler='prev']
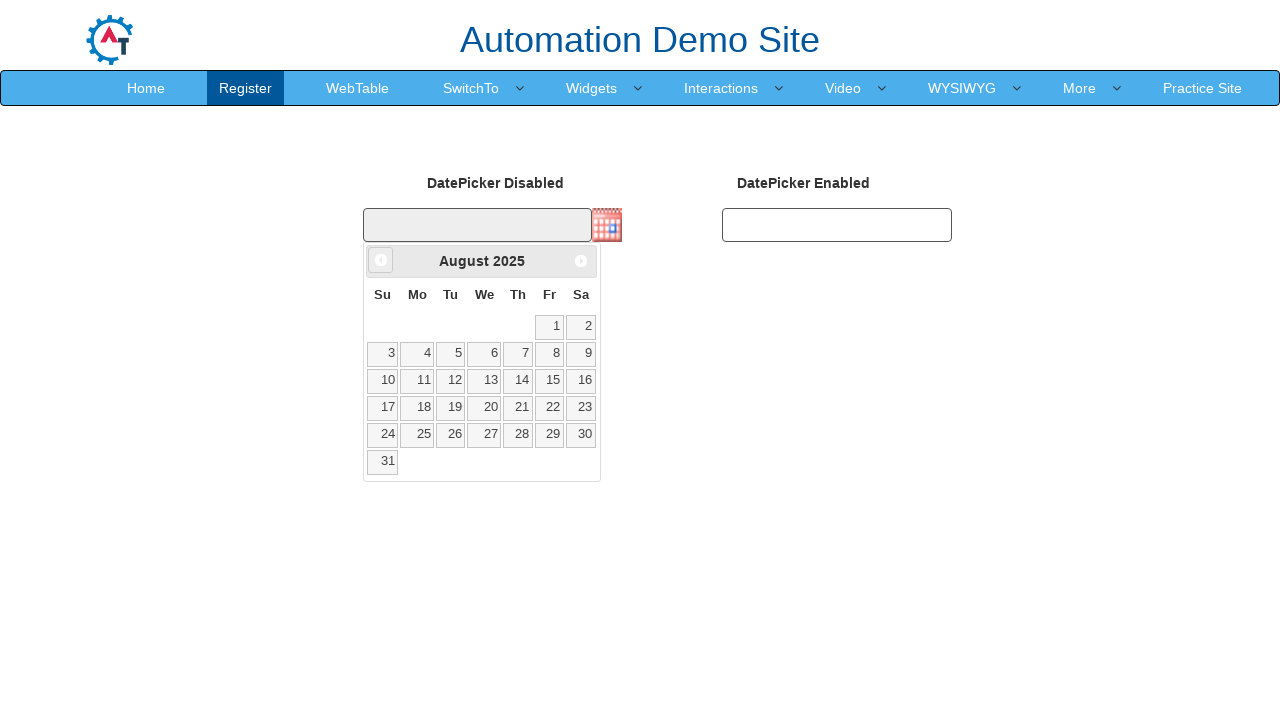

Retrieved current month from calendar widget
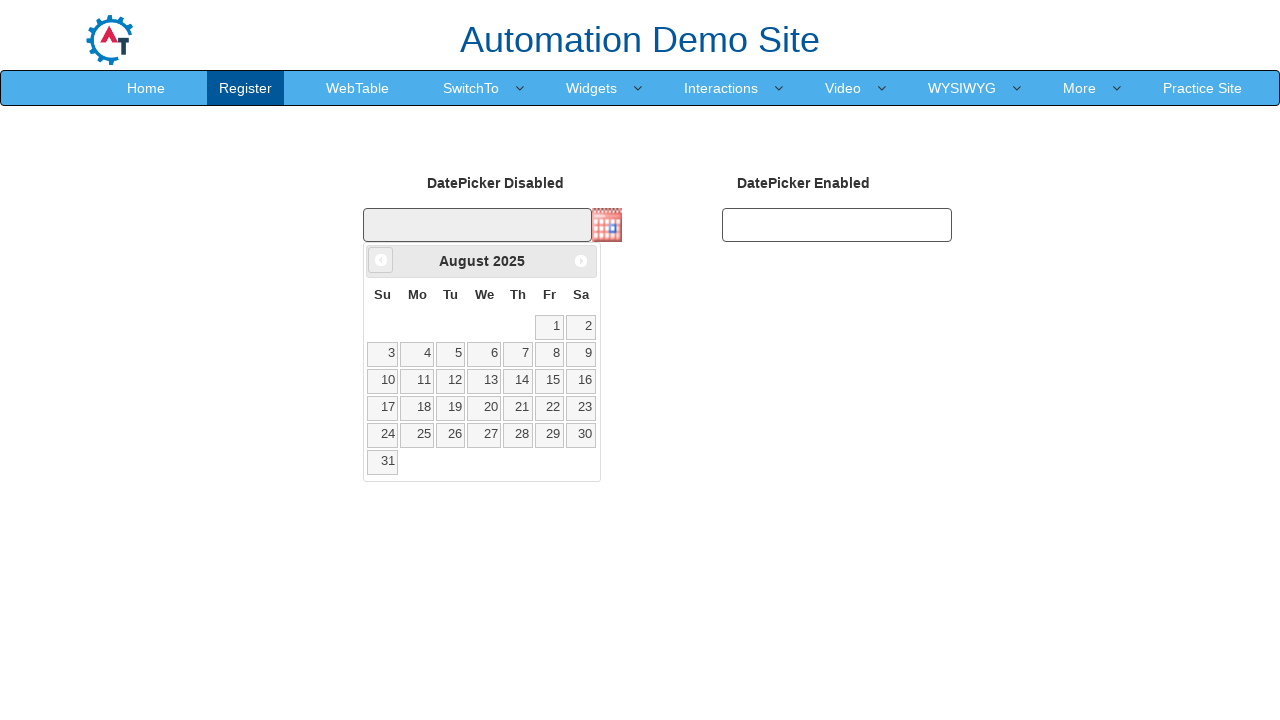

Retrieved current year from calendar widget
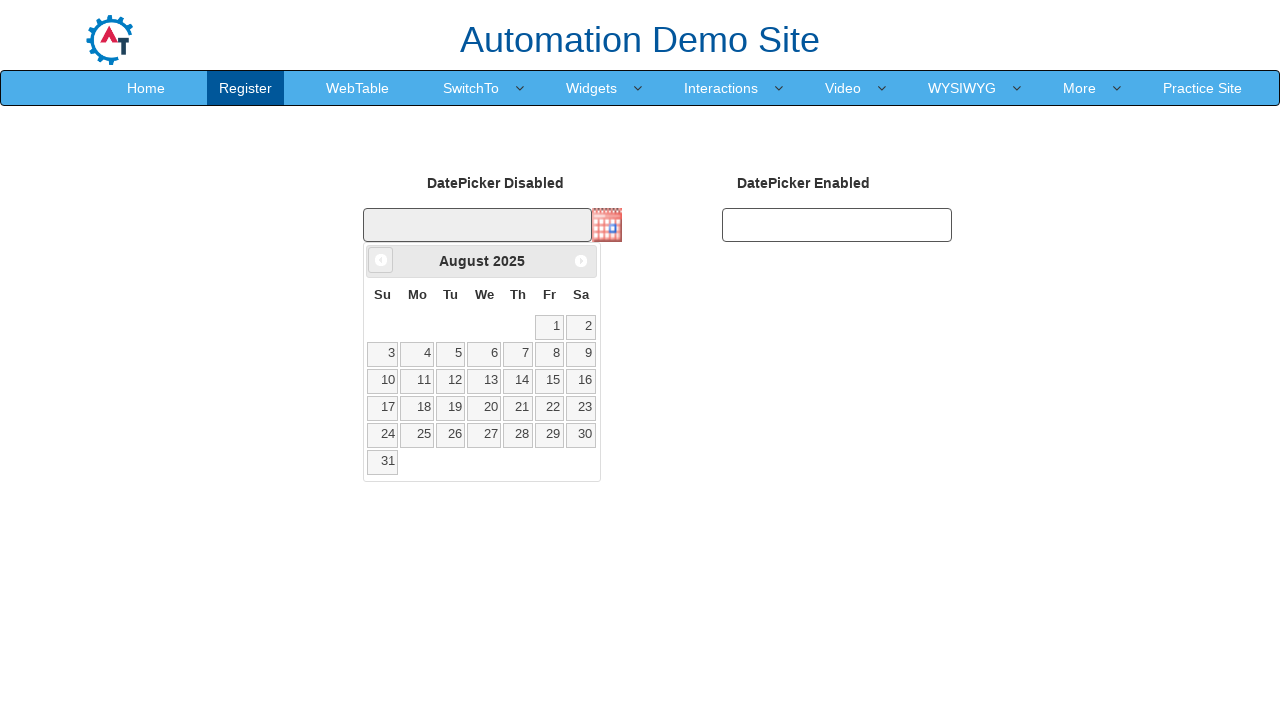

Clicked previous month button to navigate backwards in calendar at (381, 260) on xpath=//a[@data-handler='prev']
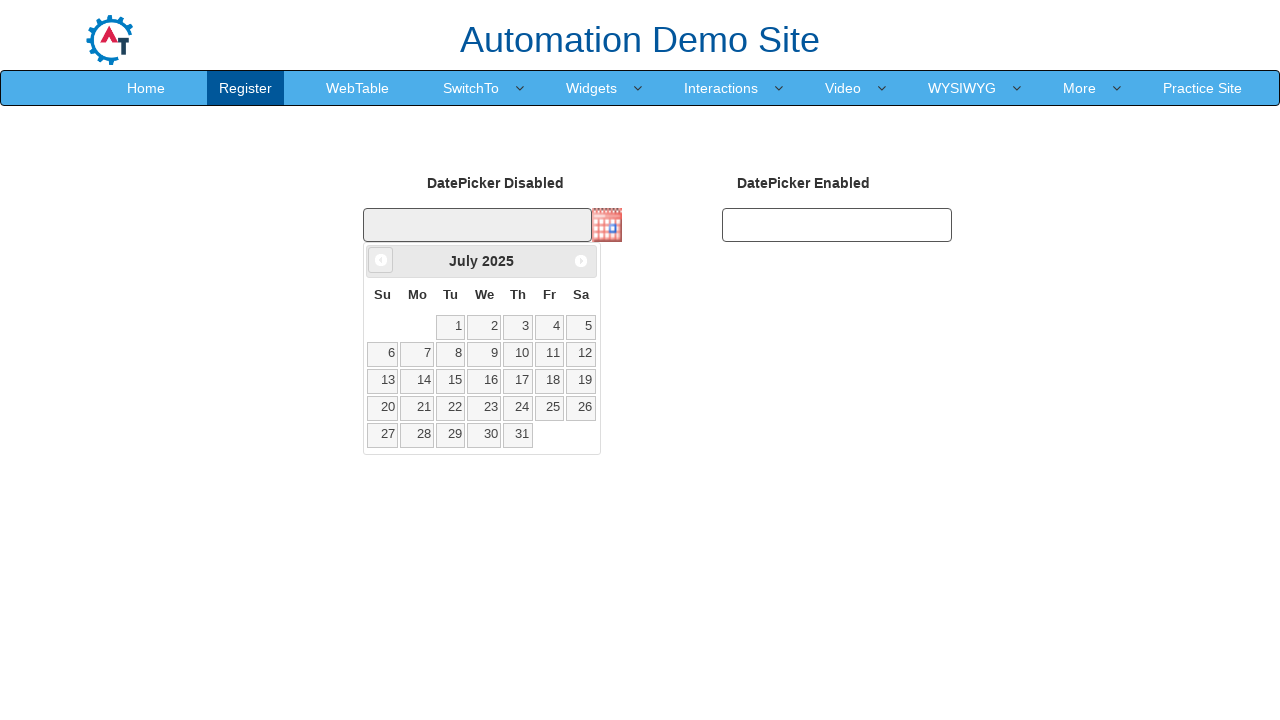

Retrieved current month from calendar widget
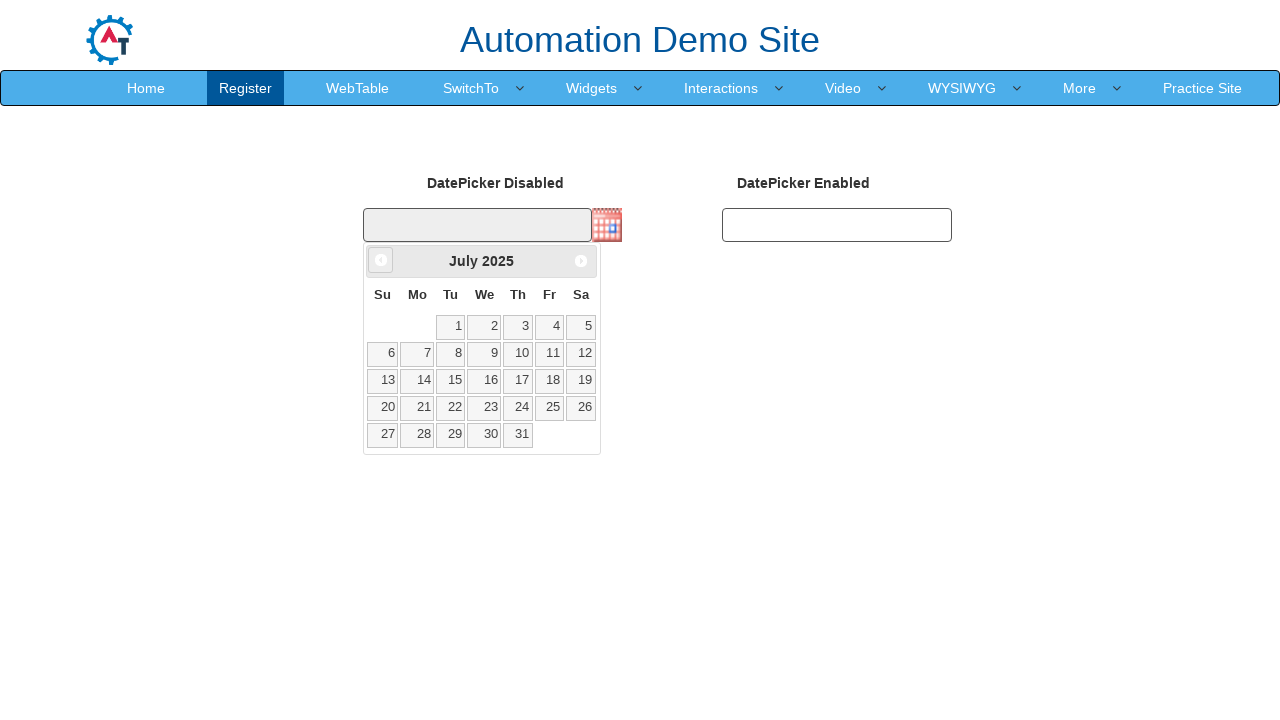

Retrieved current year from calendar widget
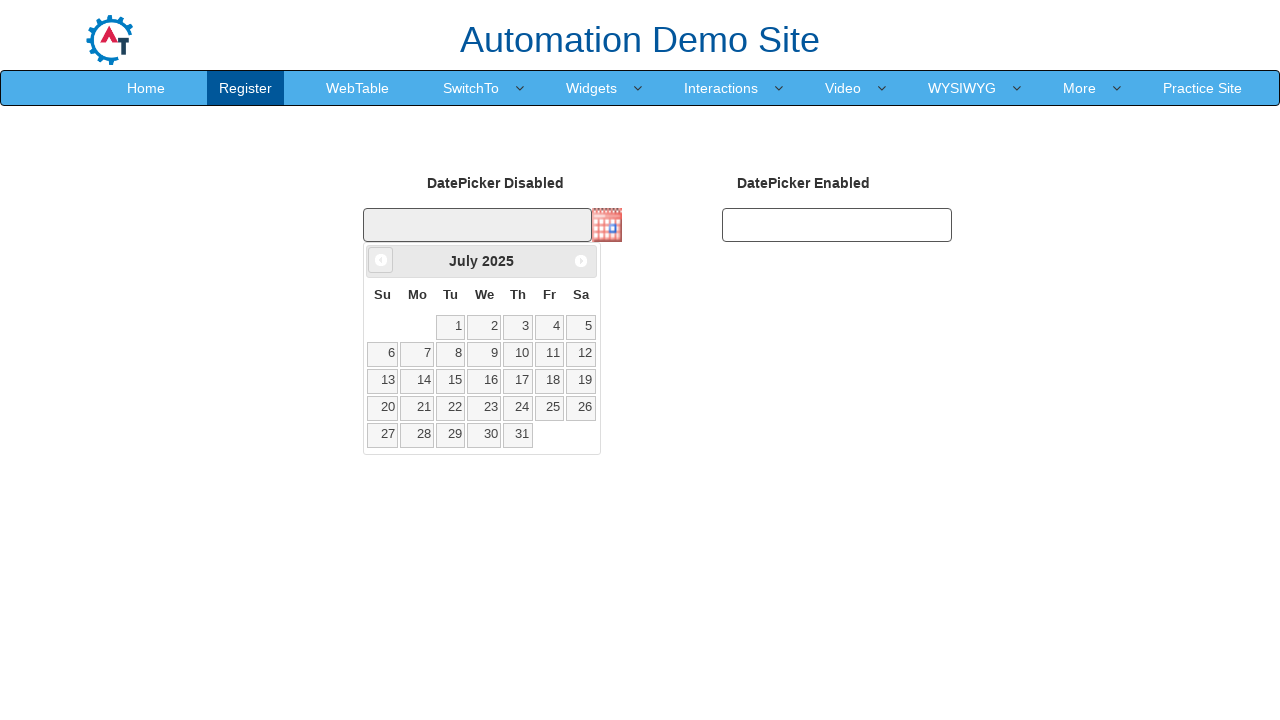

Clicked previous month button to navigate backwards in calendar at (381, 260) on xpath=//a[@data-handler='prev']
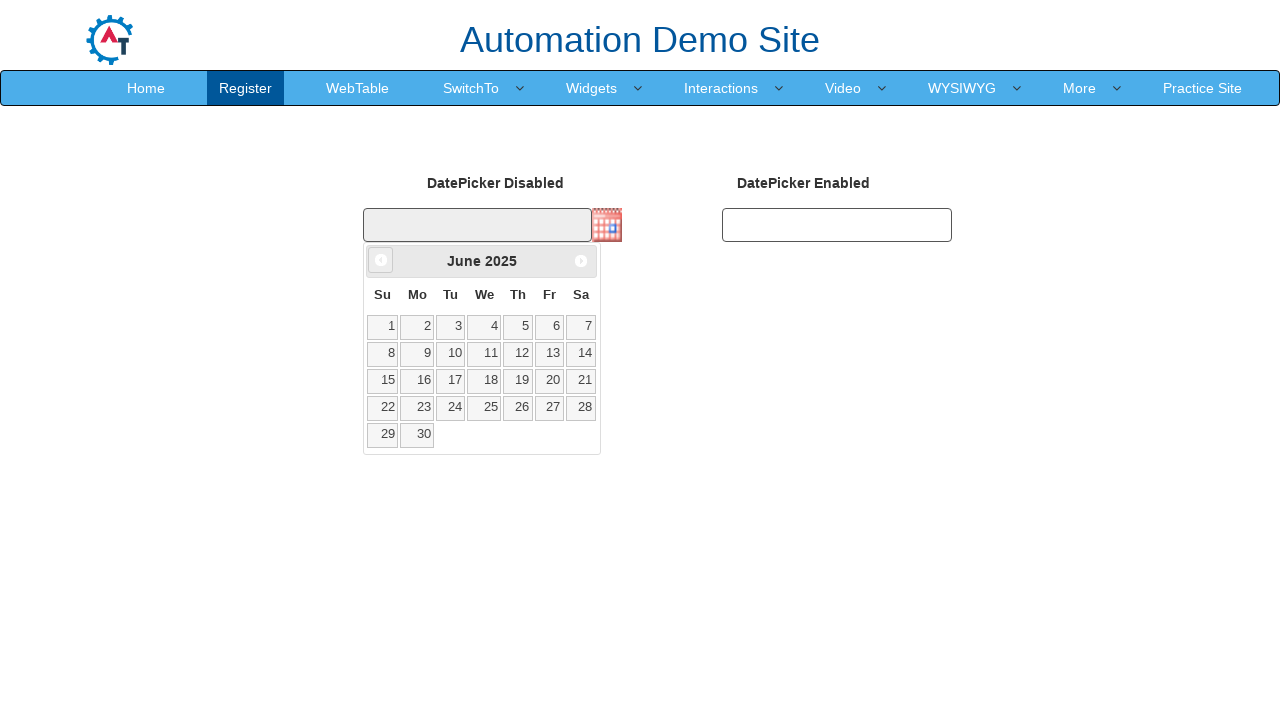

Retrieved current month from calendar widget
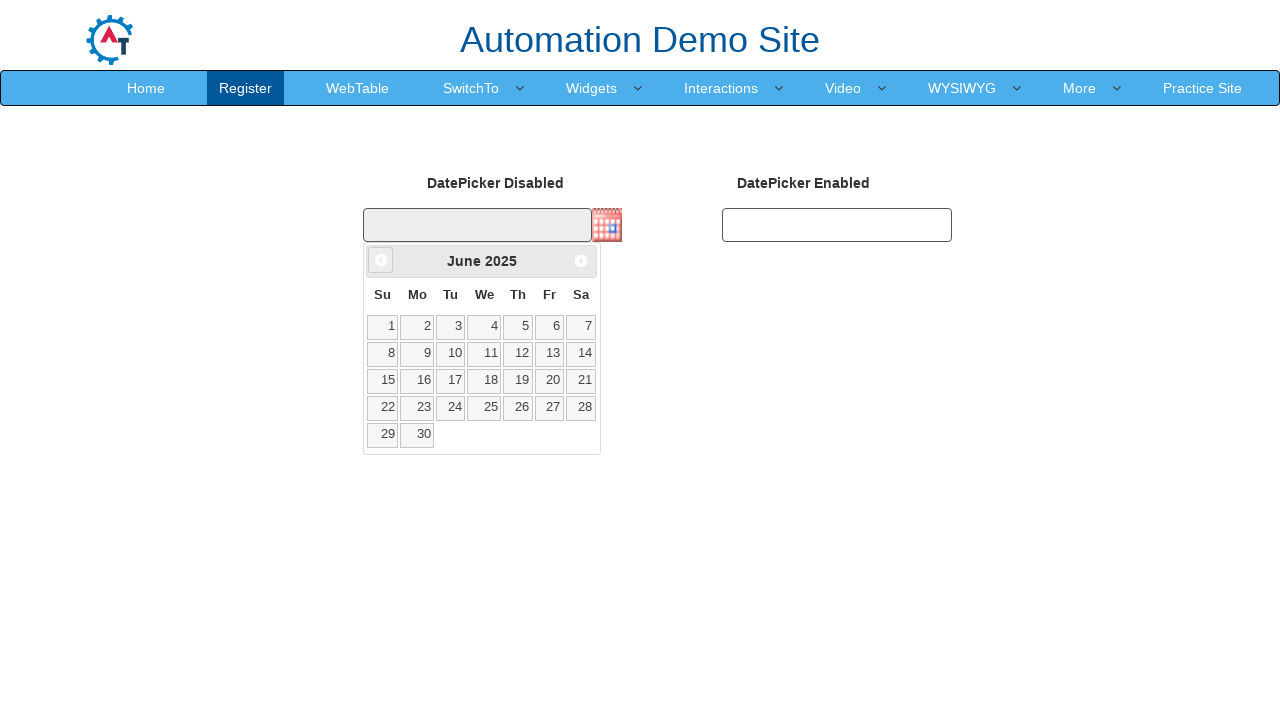

Retrieved current year from calendar widget
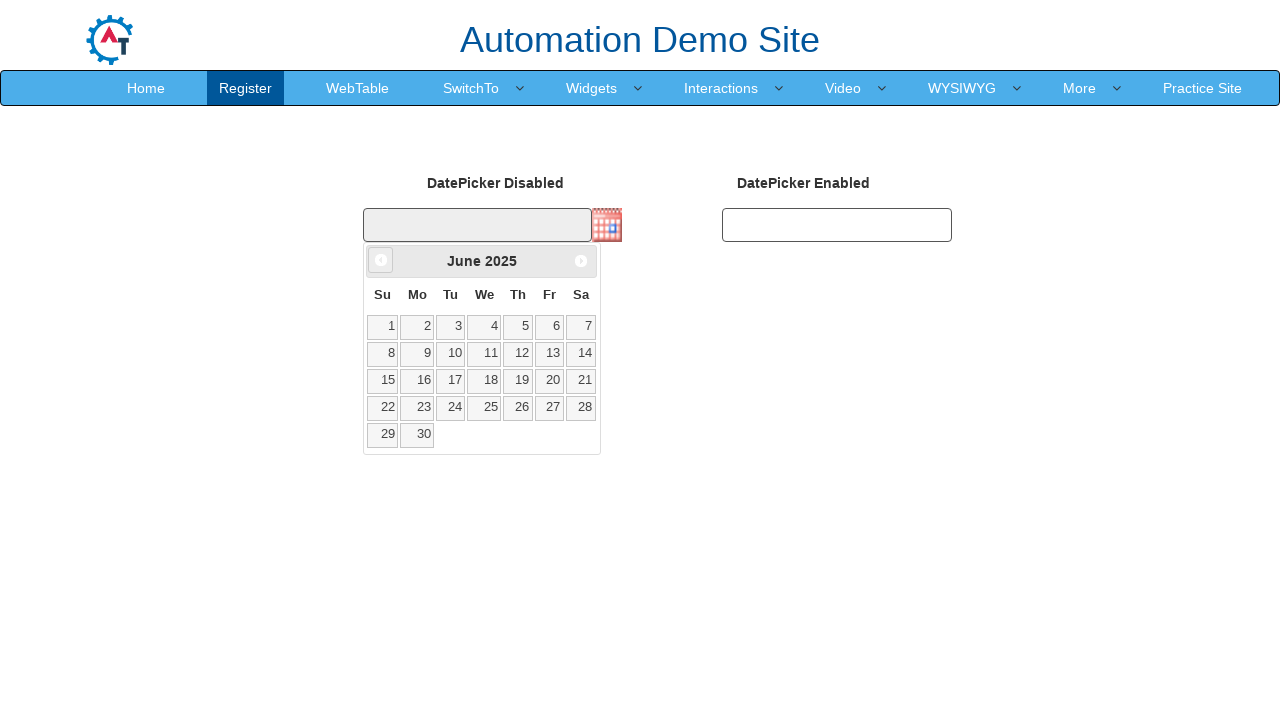

Clicked previous month button to navigate backwards in calendar at (381, 260) on xpath=//a[@data-handler='prev']
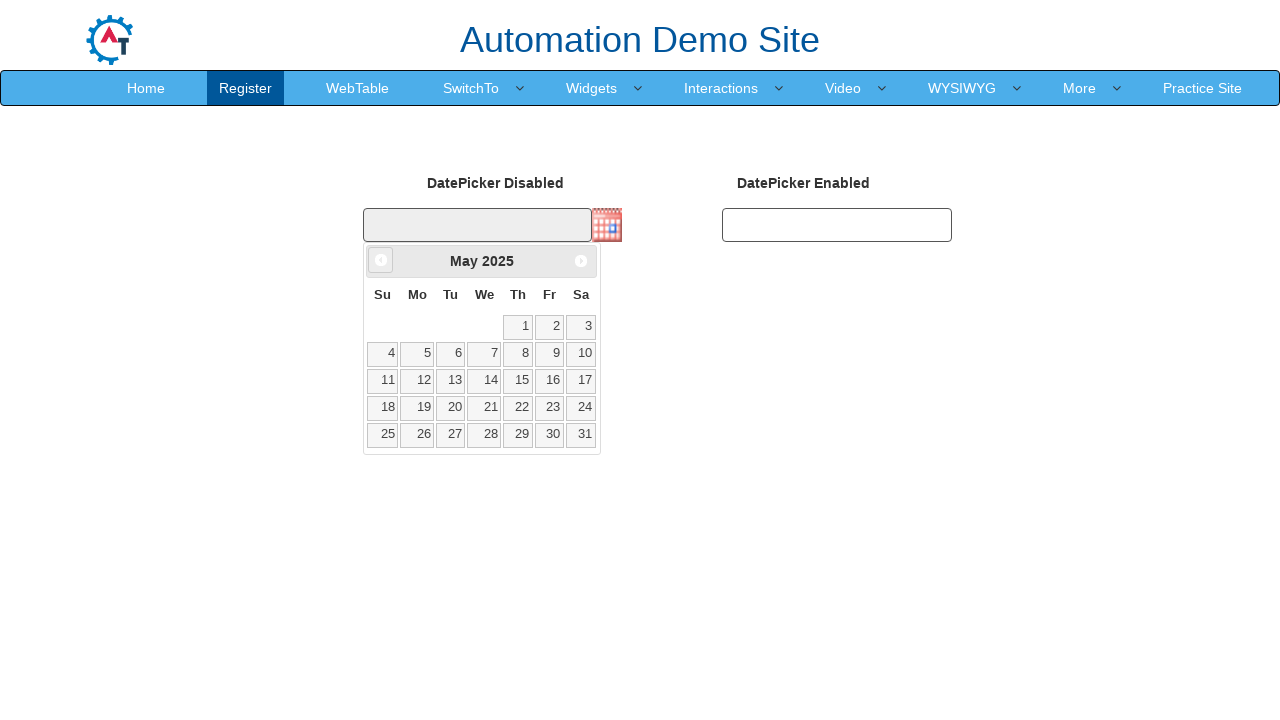

Retrieved current month from calendar widget
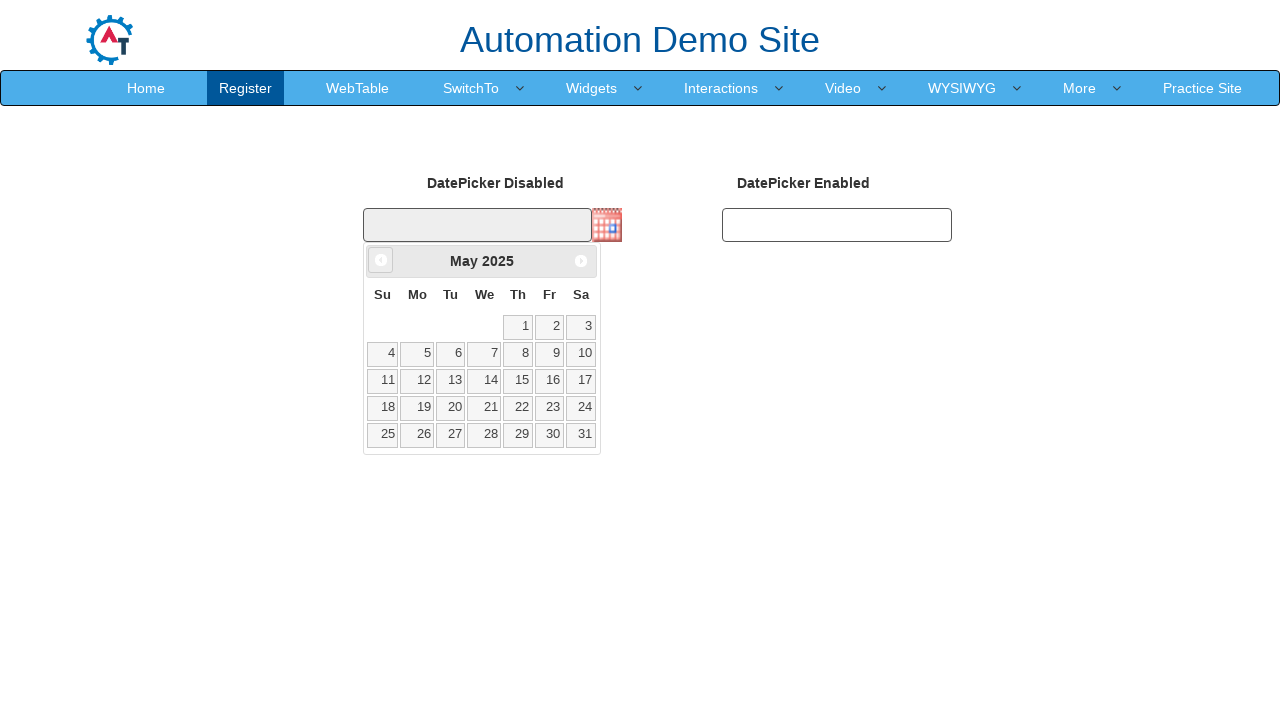

Retrieved current year from calendar widget
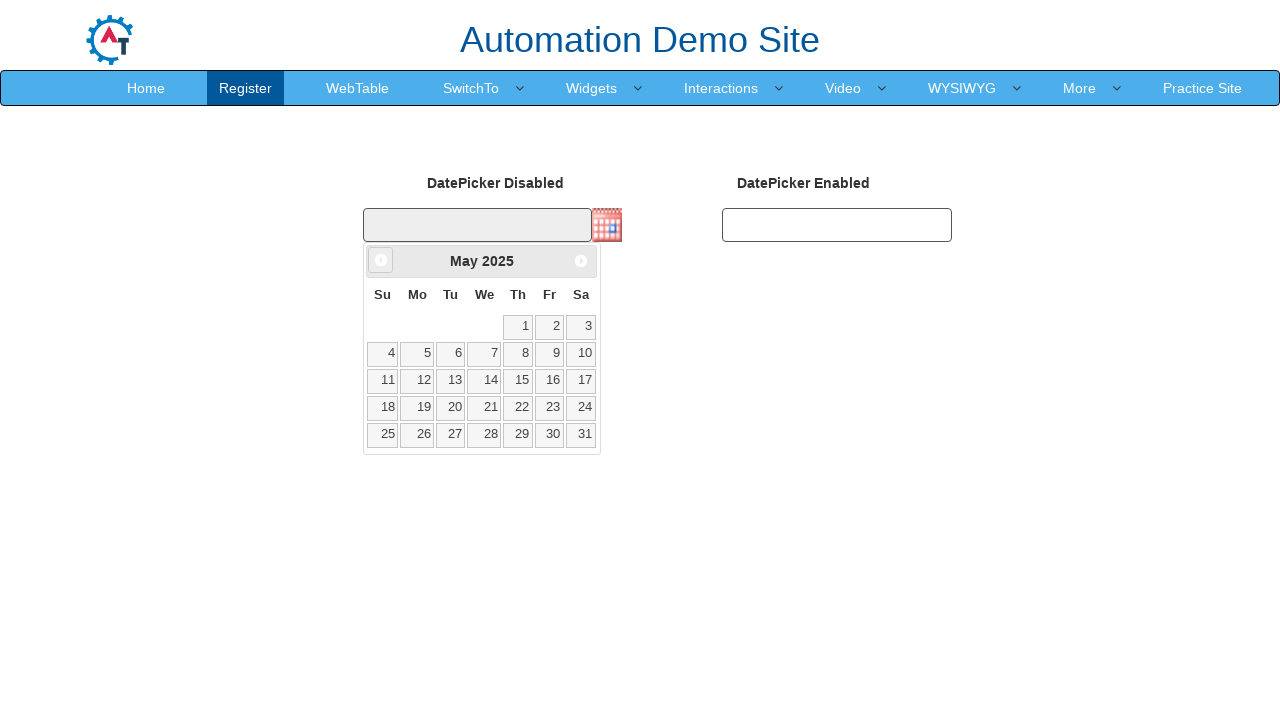

Clicked previous month button to navigate backwards in calendar at (381, 260) on xpath=//a[@data-handler='prev']
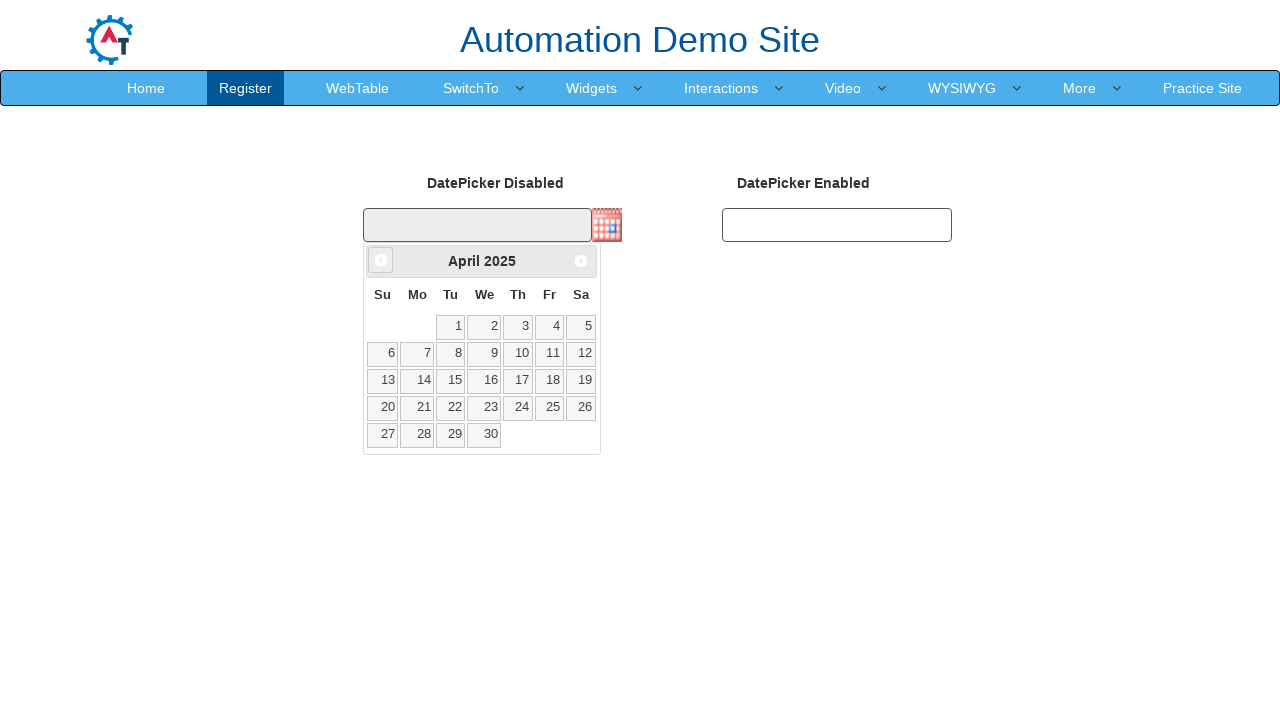

Retrieved current month from calendar widget
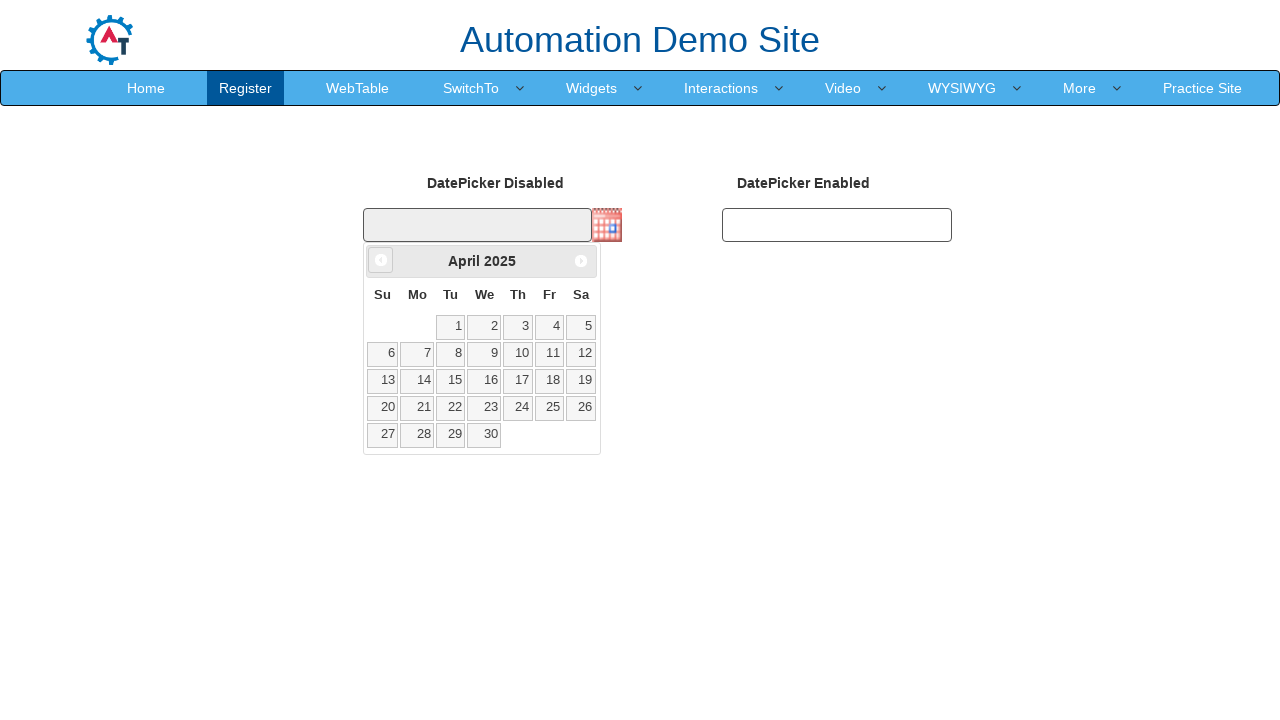

Retrieved current year from calendar widget
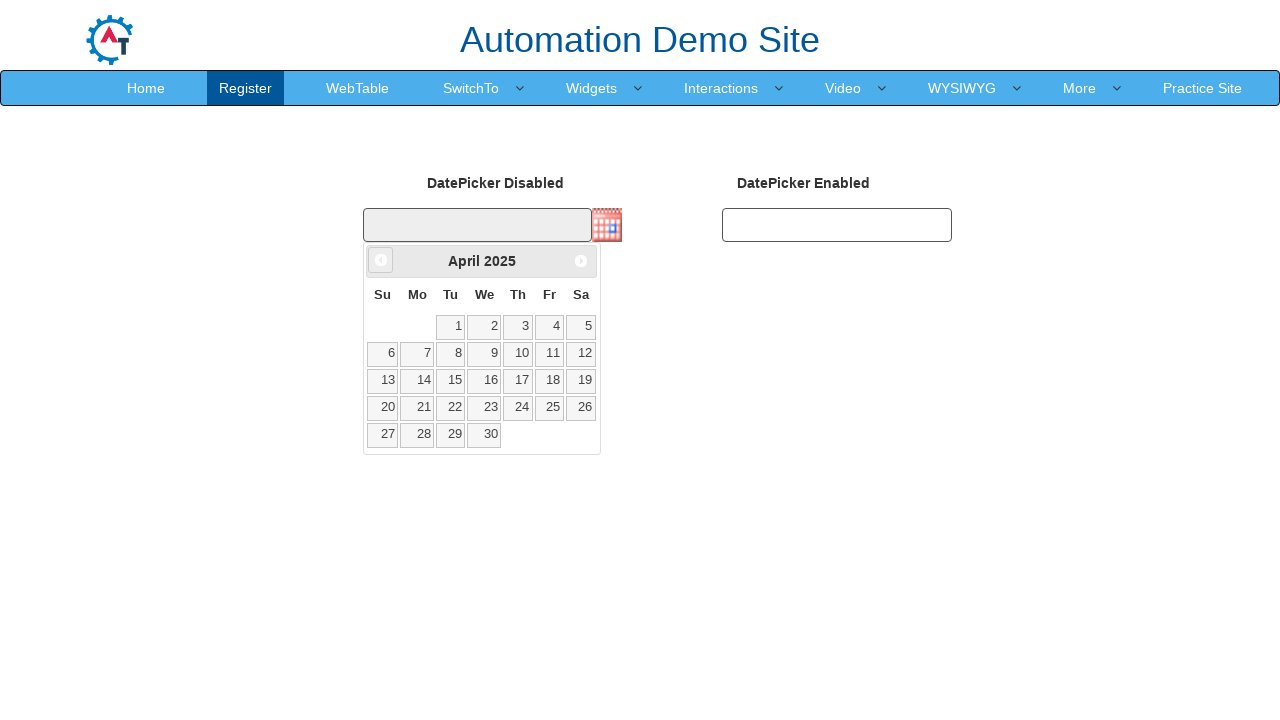

Clicked previous month button to navigate backwards in calendar at (381, 260) on xpath=//a[@data-handler='prev']
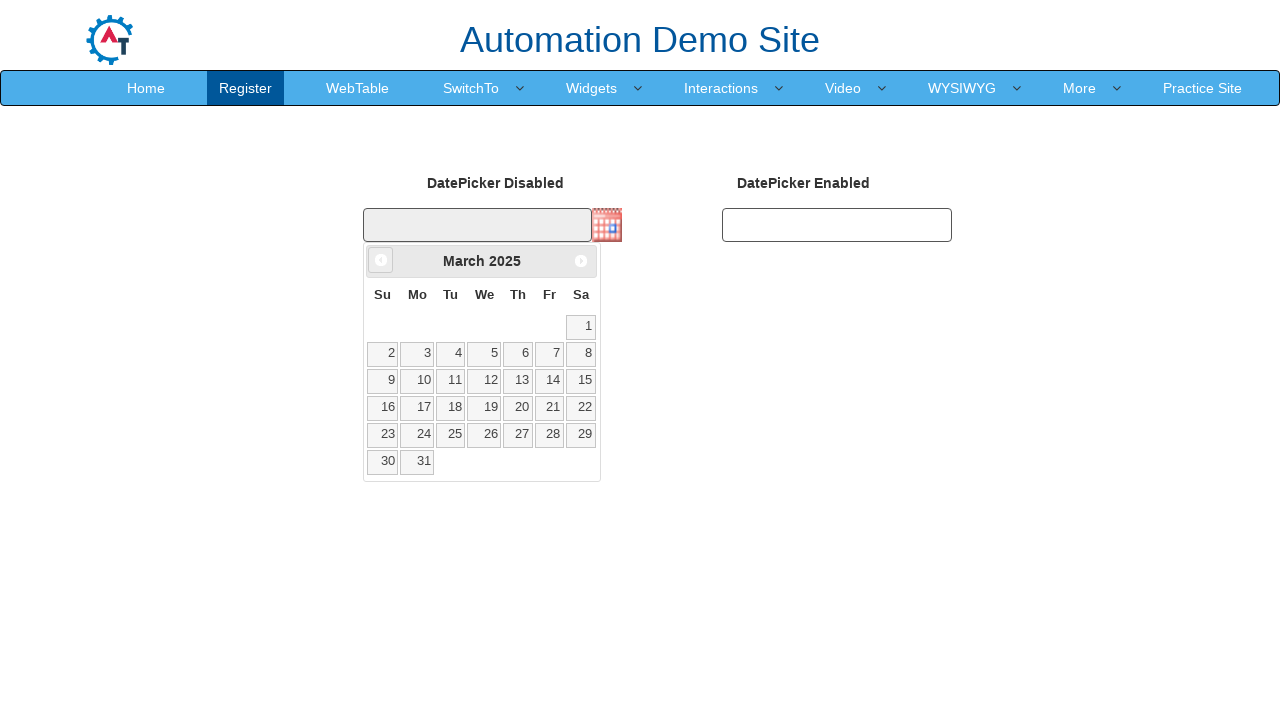

Retrieved current month from calendar widget
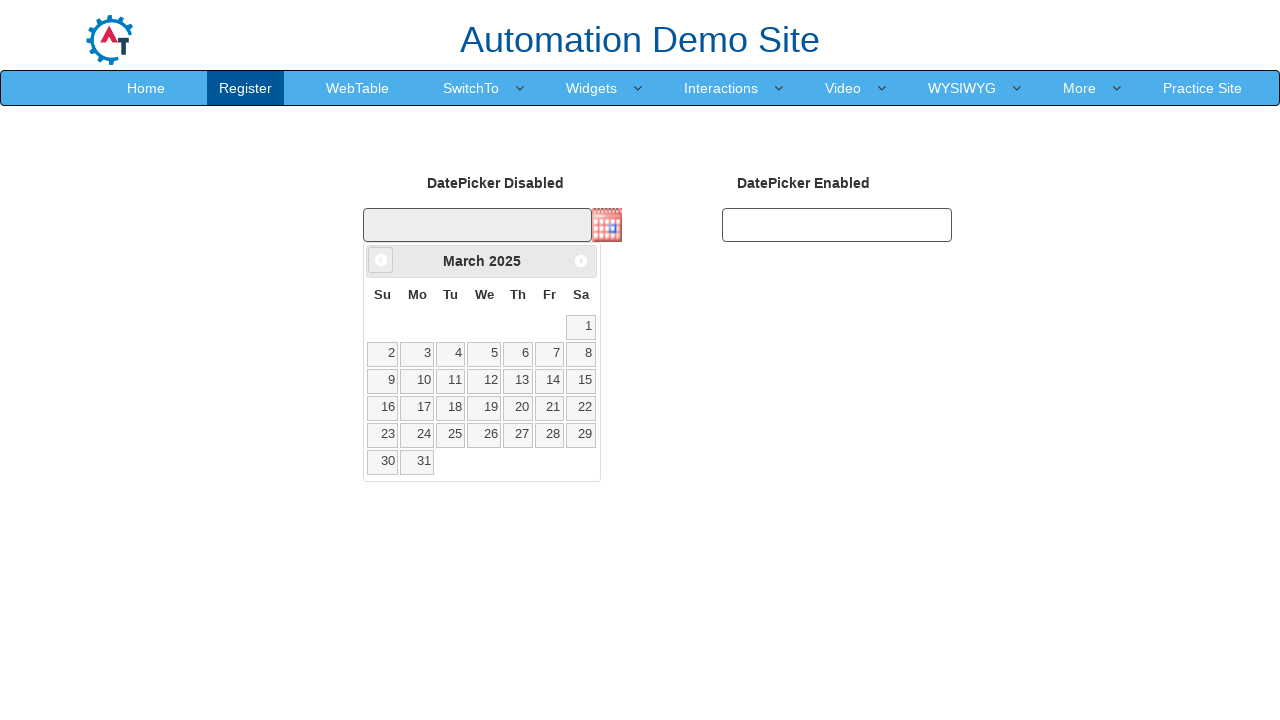

Retrieved current year from calendar widget
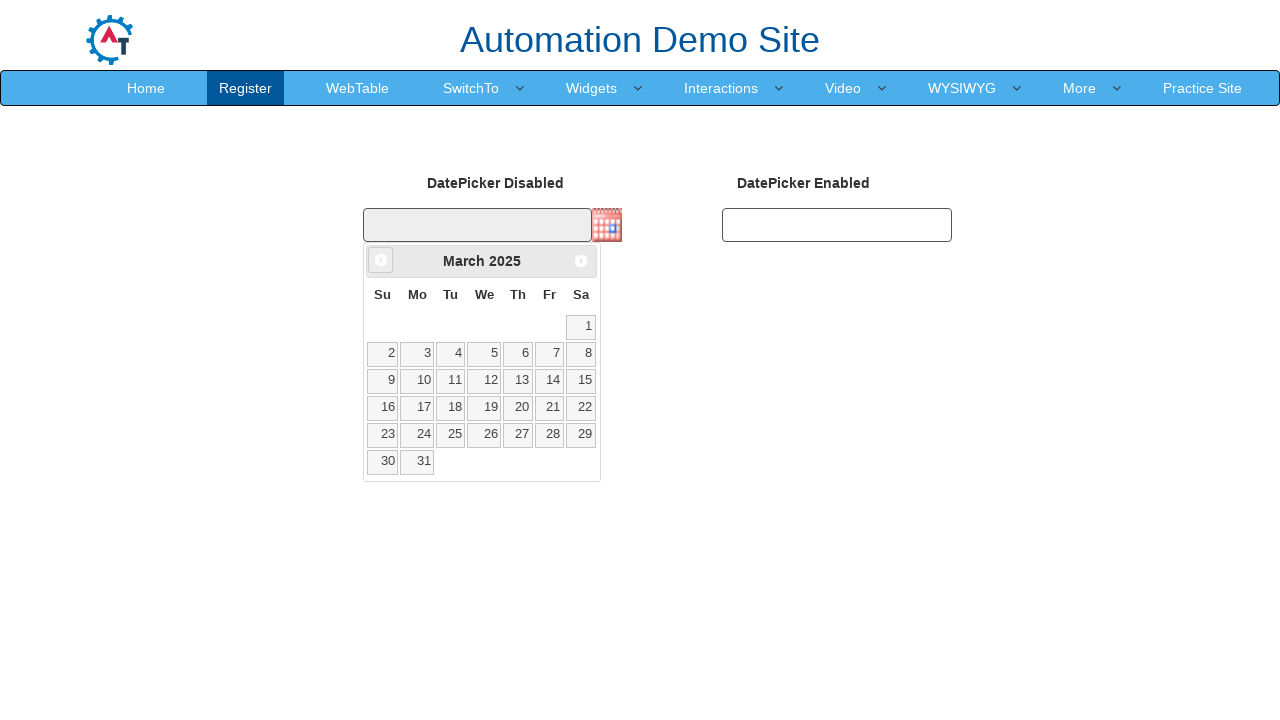

Clicked previous month button to navigate backwards in calendar at (381, 260) on xpath=//a[@data-handler='prev']
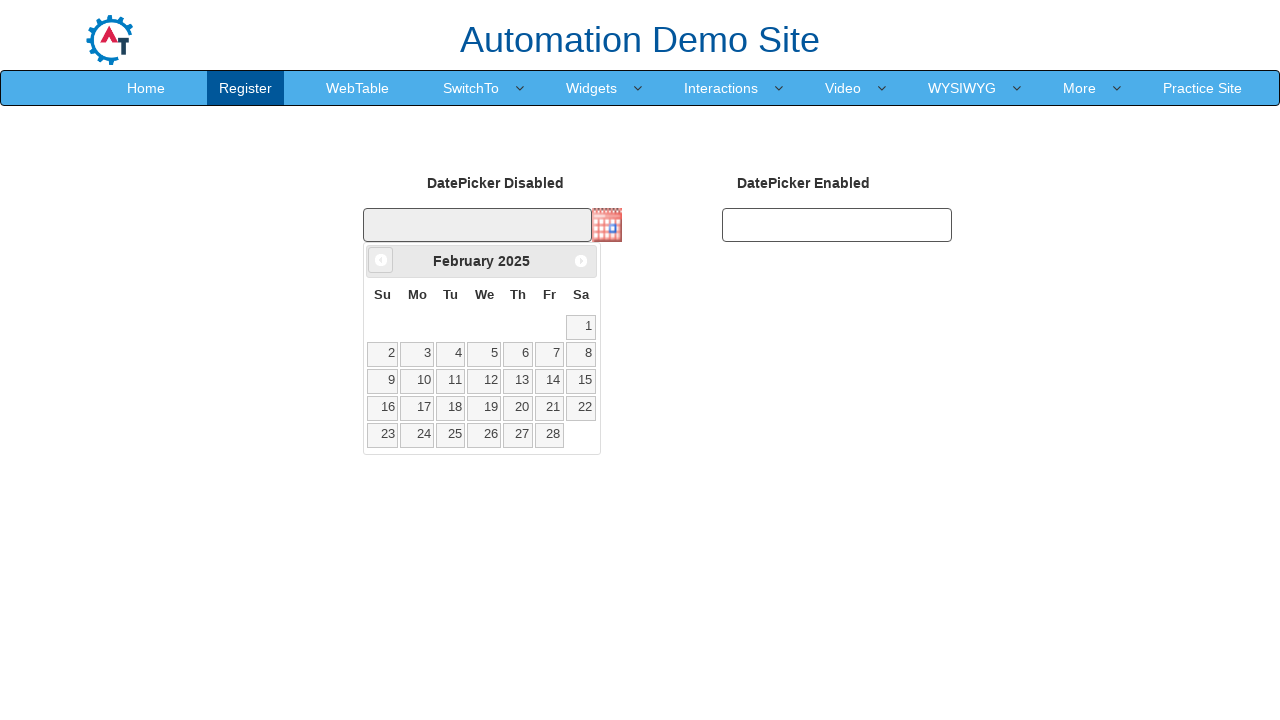

Retrieved current month from calendar widget
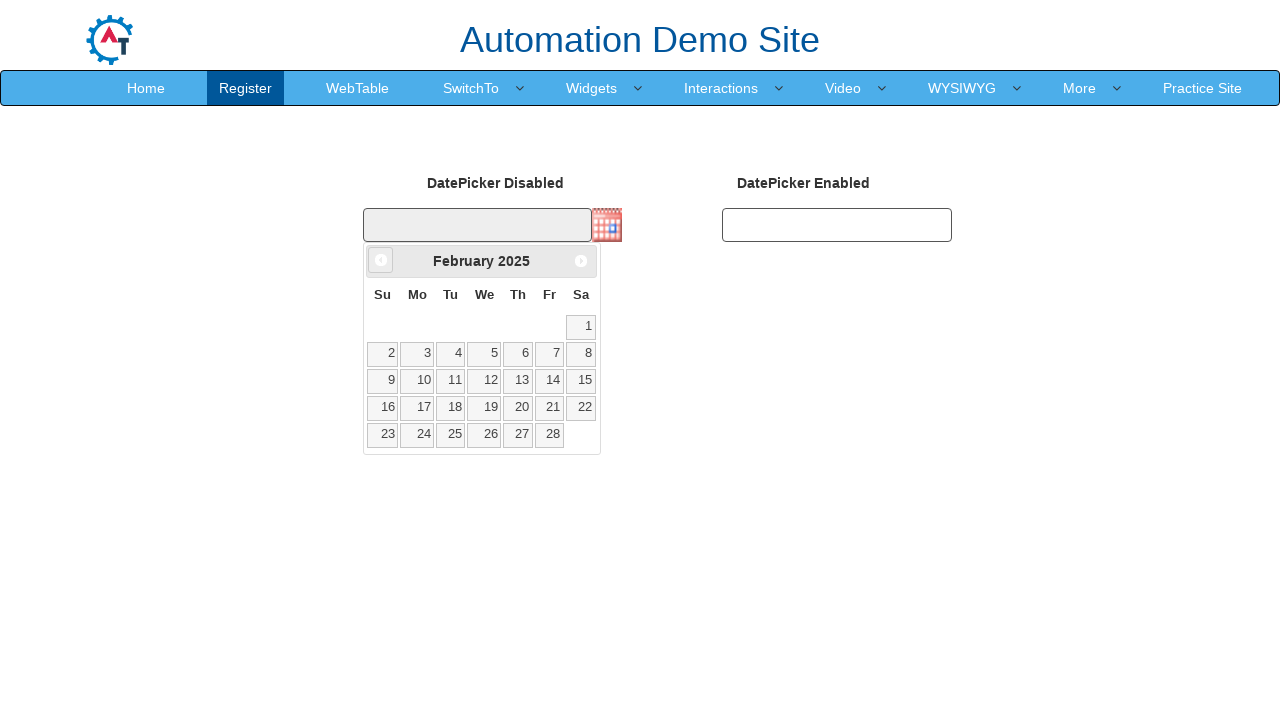

Retrieved current year from calendar widget
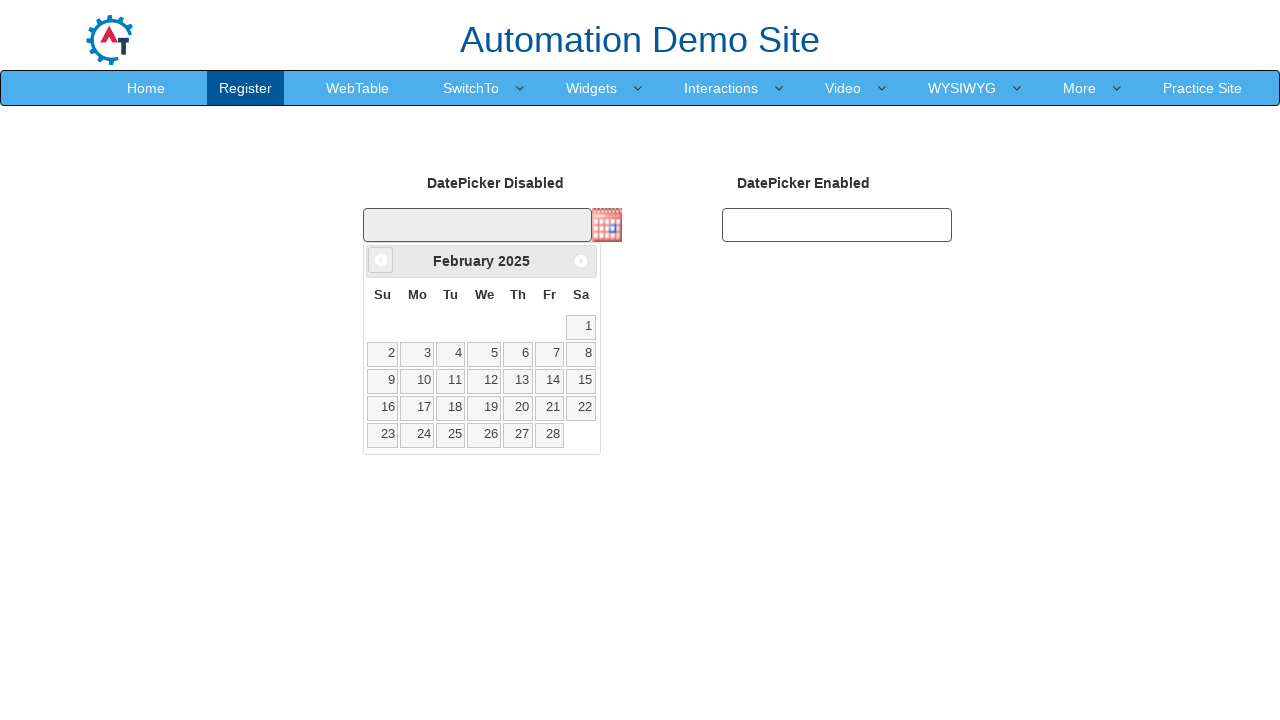

Clicked previous month button to navigate backwards in calendar at (381, 260) on xpath=//a[@data-handler='prev']
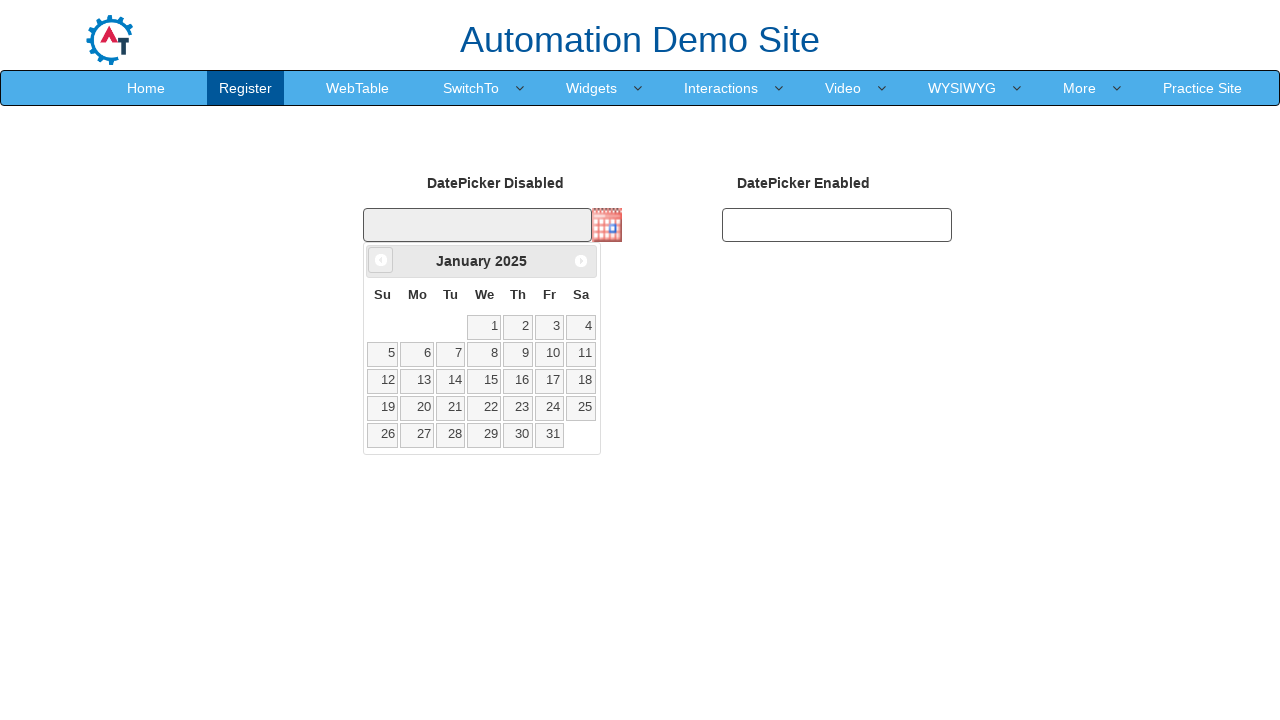

Retrieved current month from calendar widget
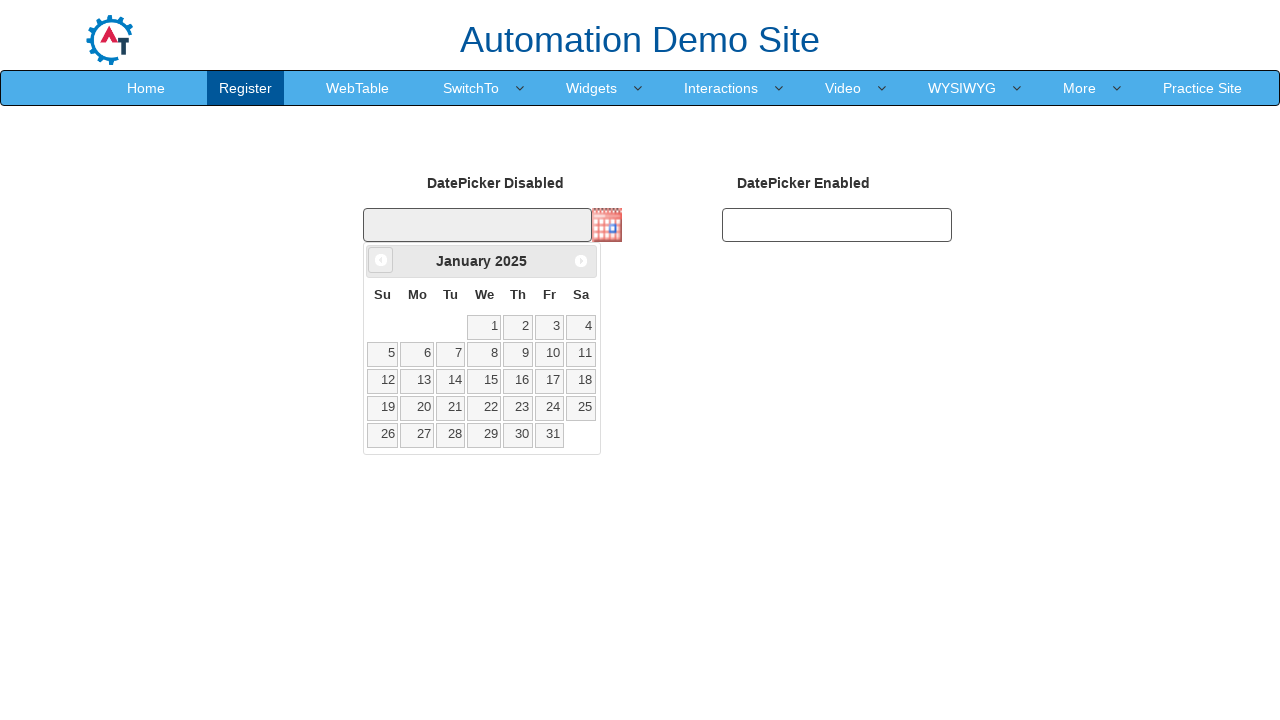

Retrieved current year from calendar widget
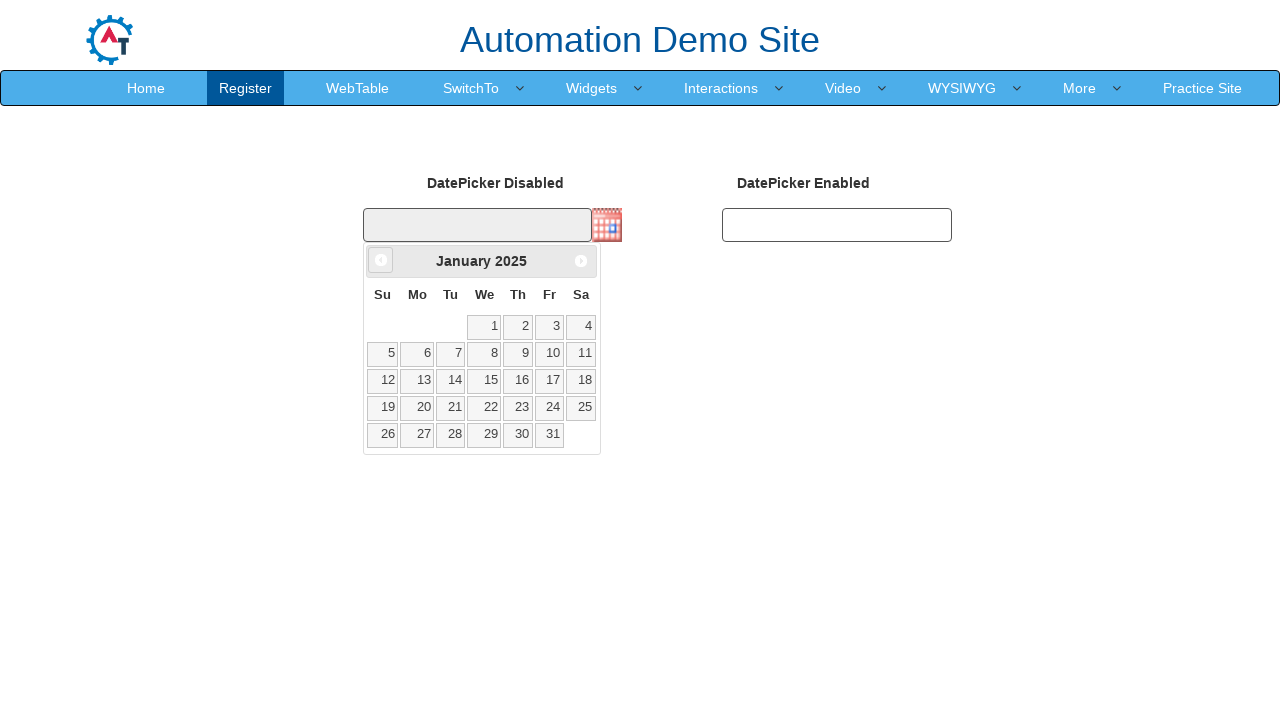

Clicked previous month button to navigate backwards in calendar at (381, 260) on xpath=//a[@data-handler='prev']
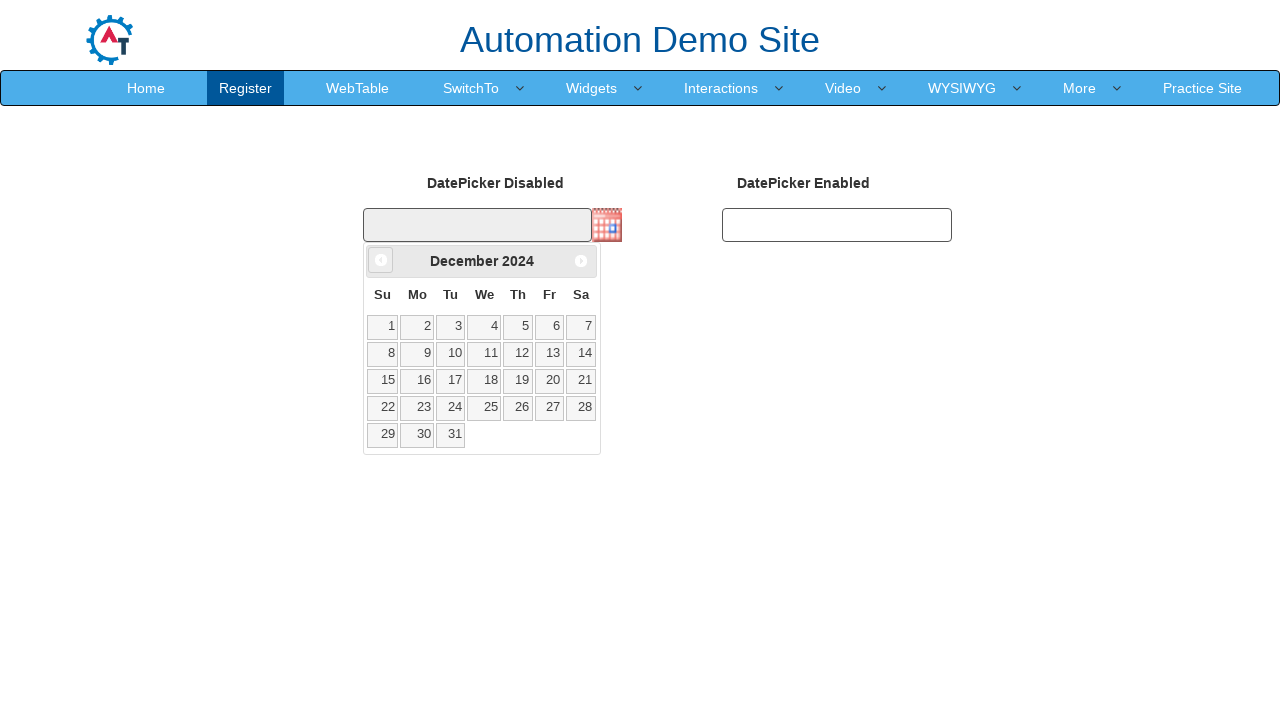

Retrieved current month from calendar widget
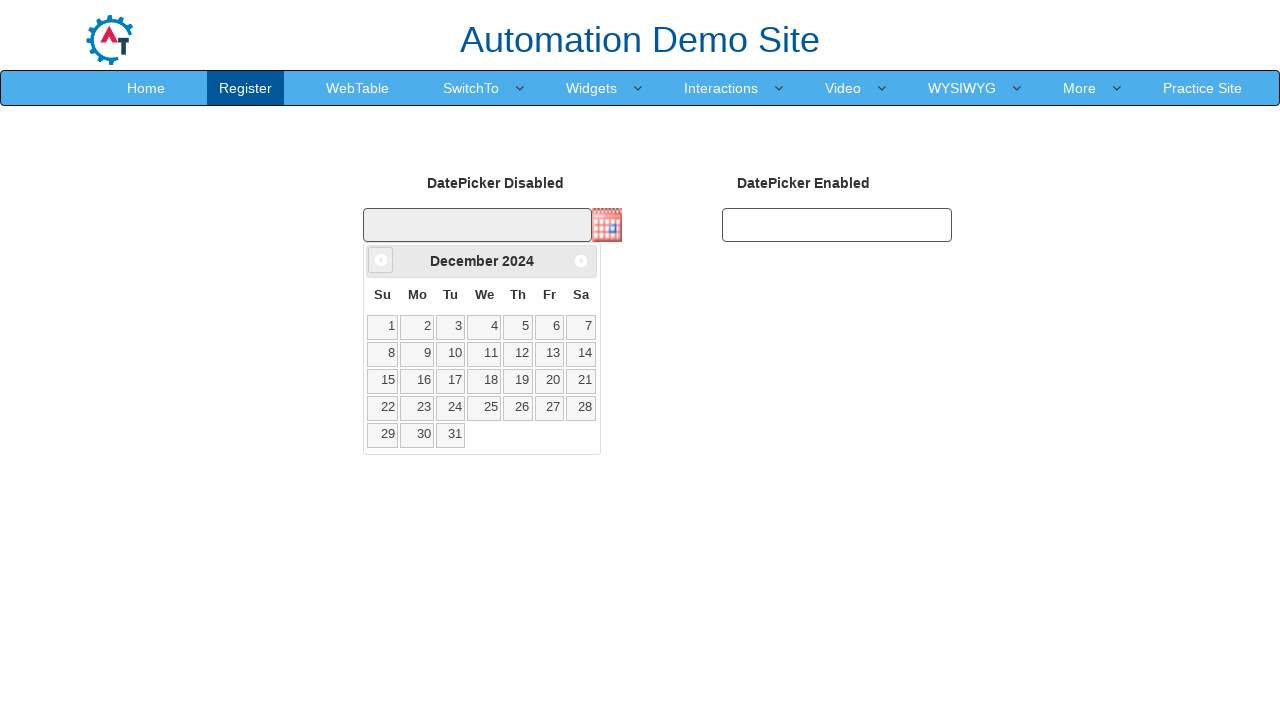

Retrieved current year from calendar widget
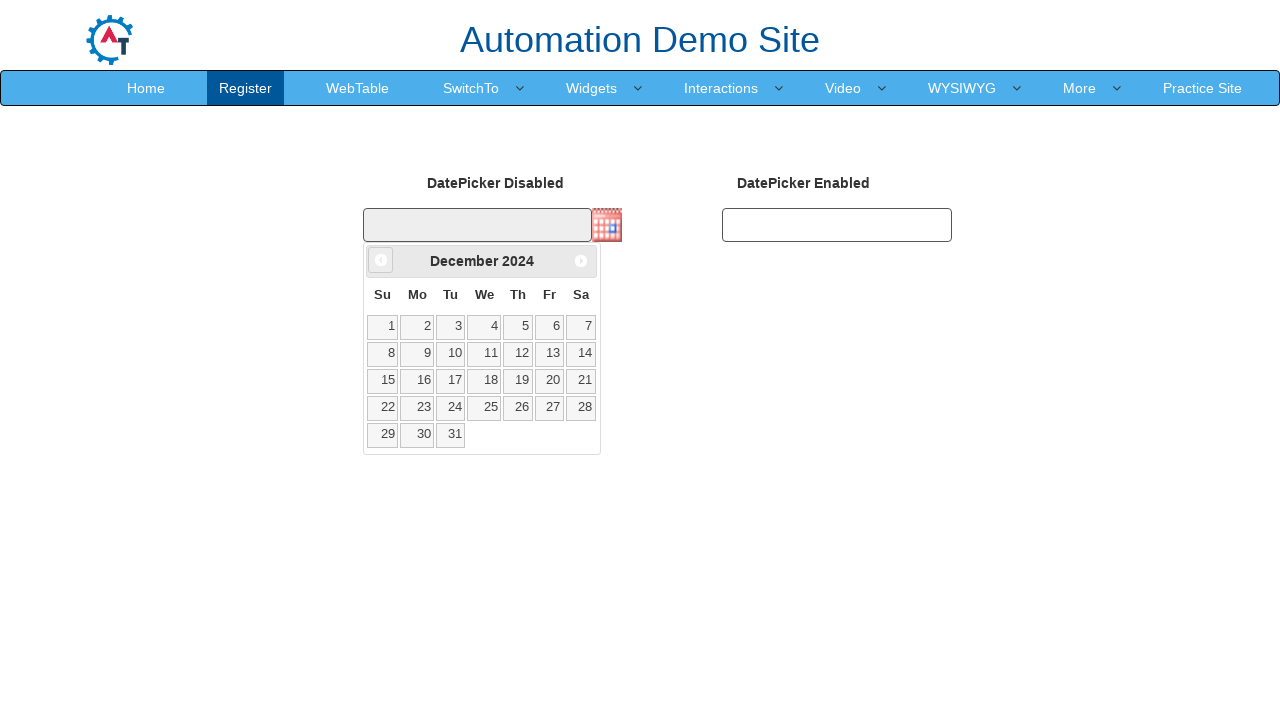

Clicked previous month button to navigate backwards in calendar at (381, 260) on xpath=//a[@data-handler='prev']
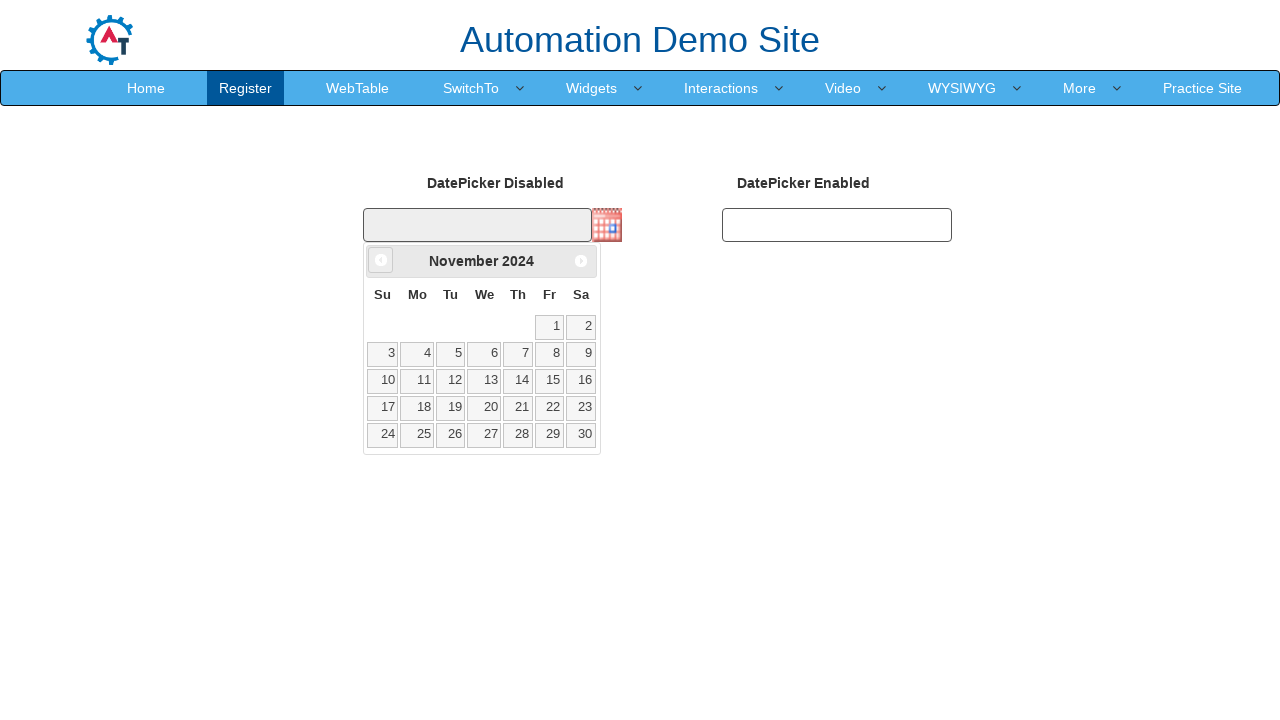

Retrieved current month from calendar widget
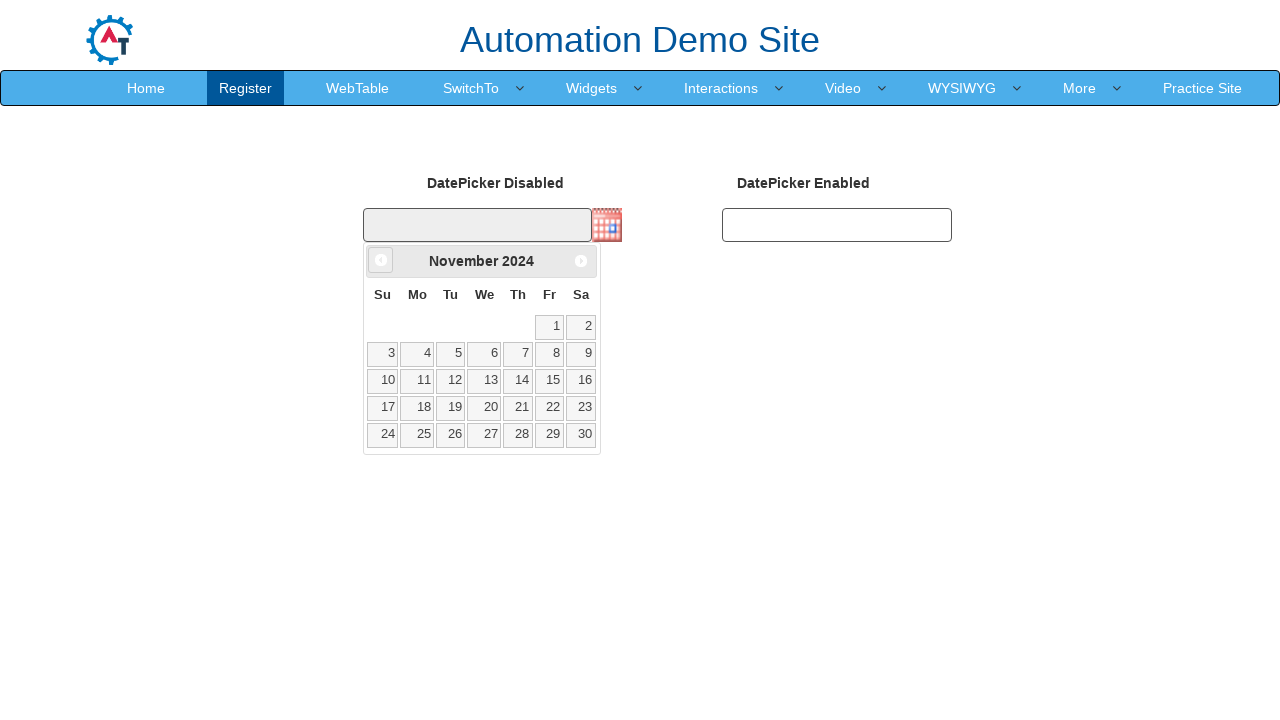

Retrieved current year from calendar widget
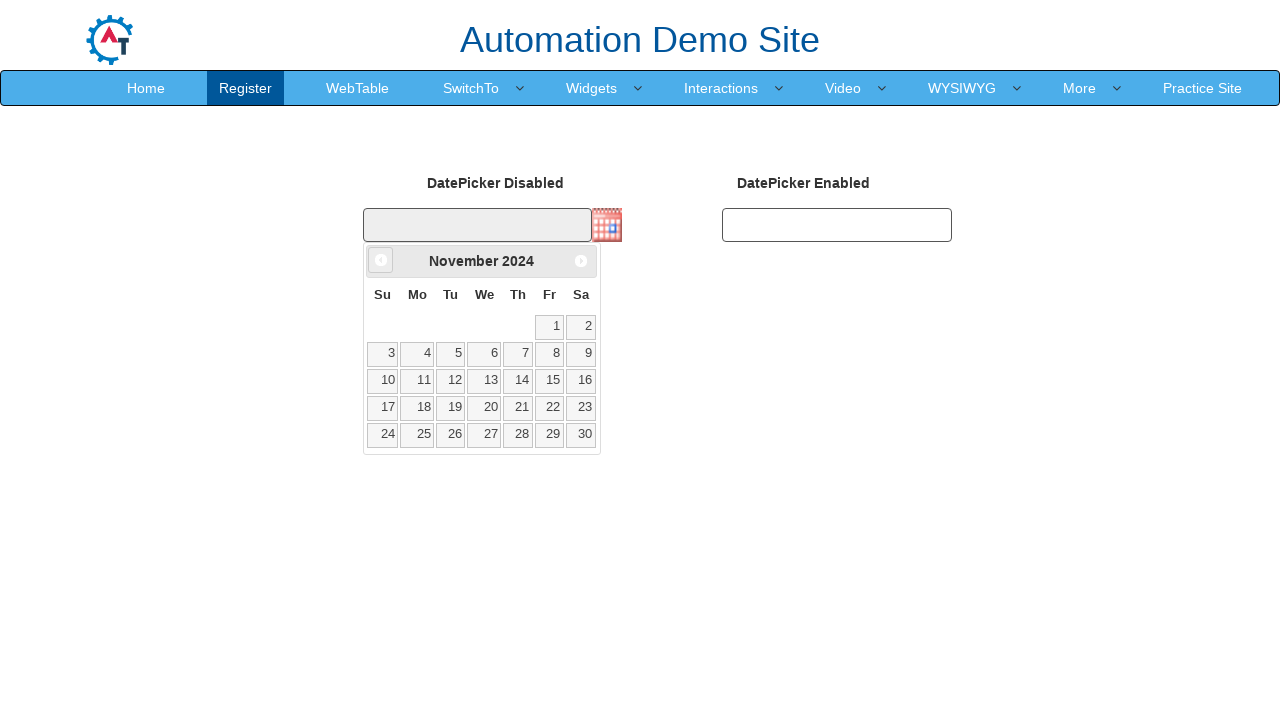

Clicked previous month button to navigate backwards in calendar at (381, 260) on xpath=//a[@data-handler='prev']
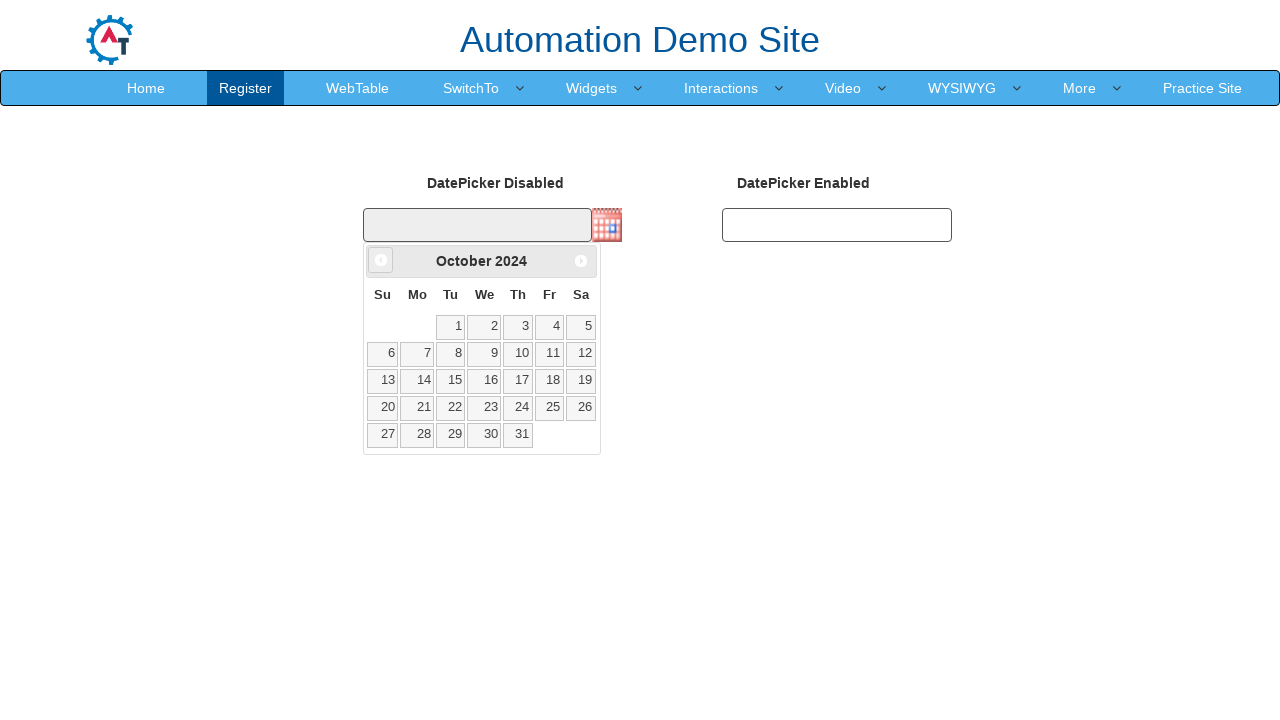

Retrieved current month from calendar widget
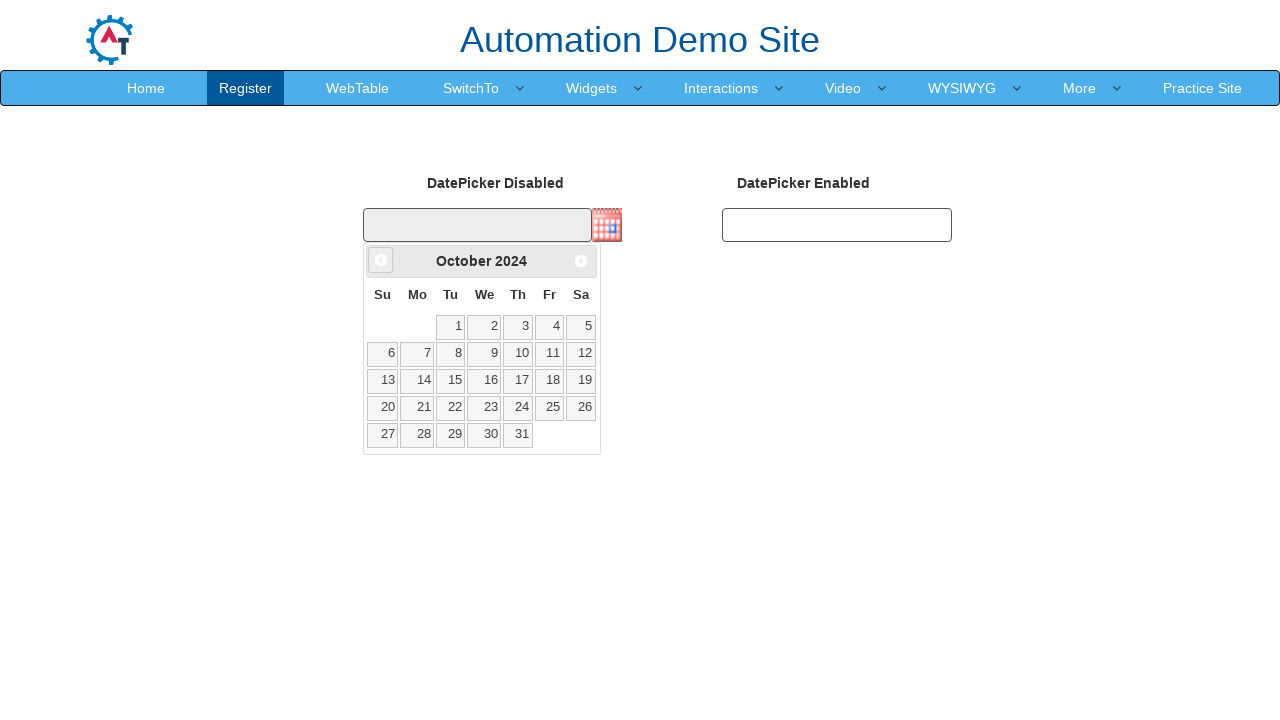

Retrieved current year from calendar widget
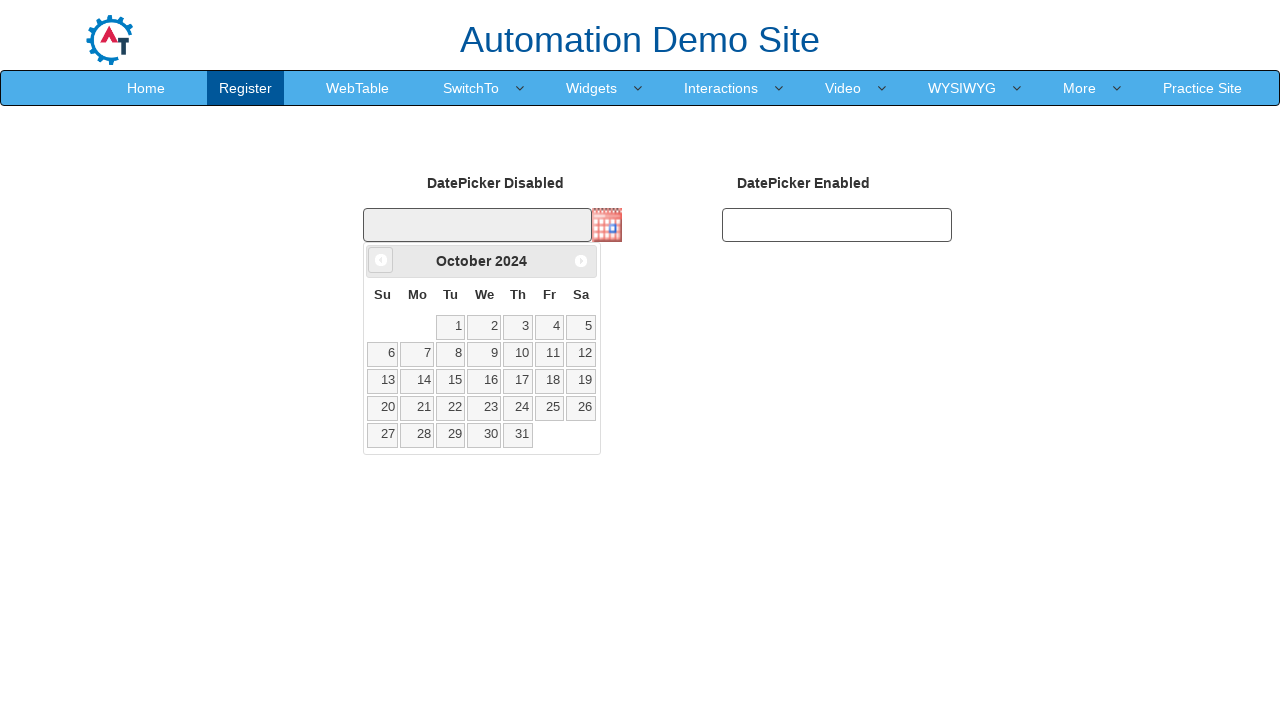

Clicked previous month button to navigate backwards in calendar at (381, 260) on xpath=//a[@data-handler='prev']
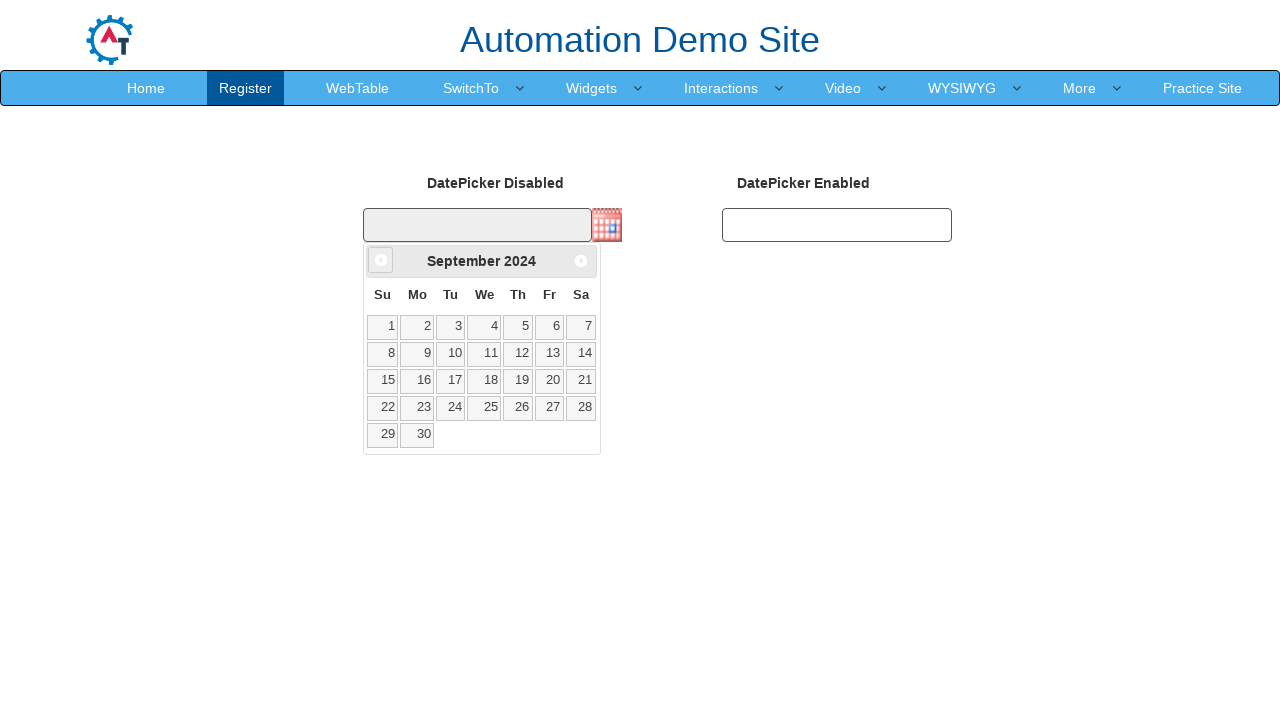

Retrieved current month from calendar widget
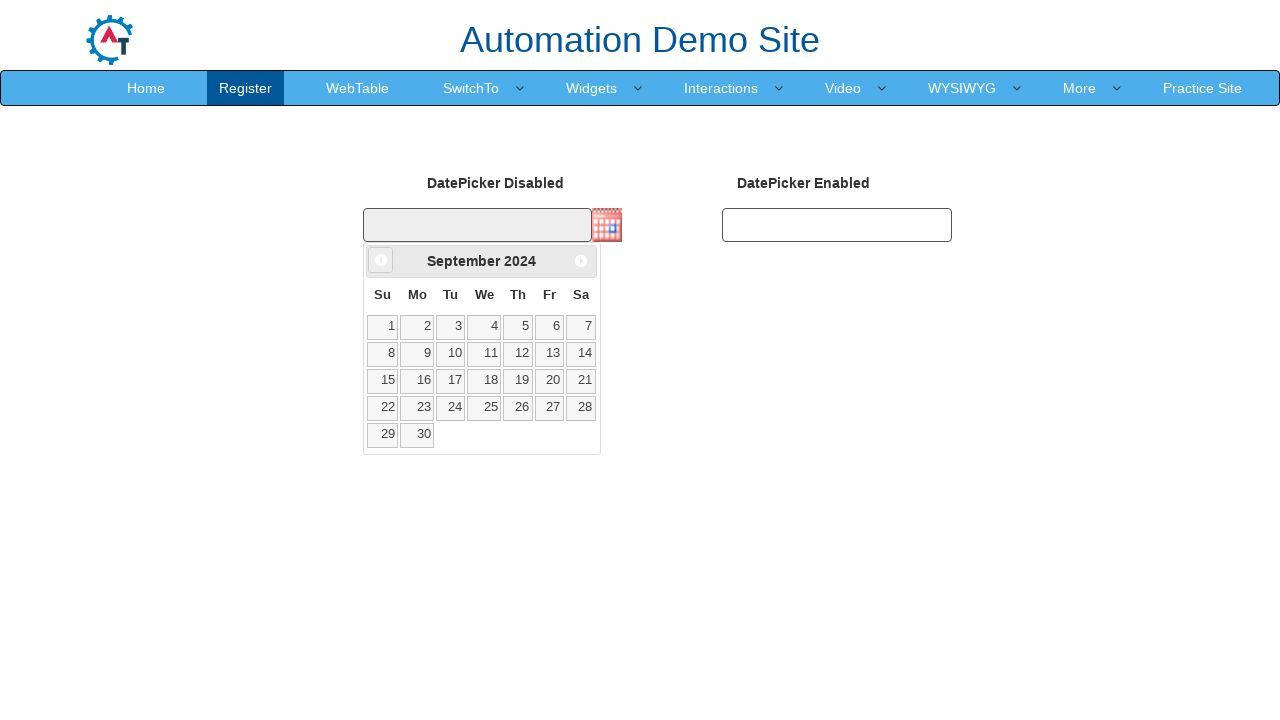

Retrieved current year from calendar widget
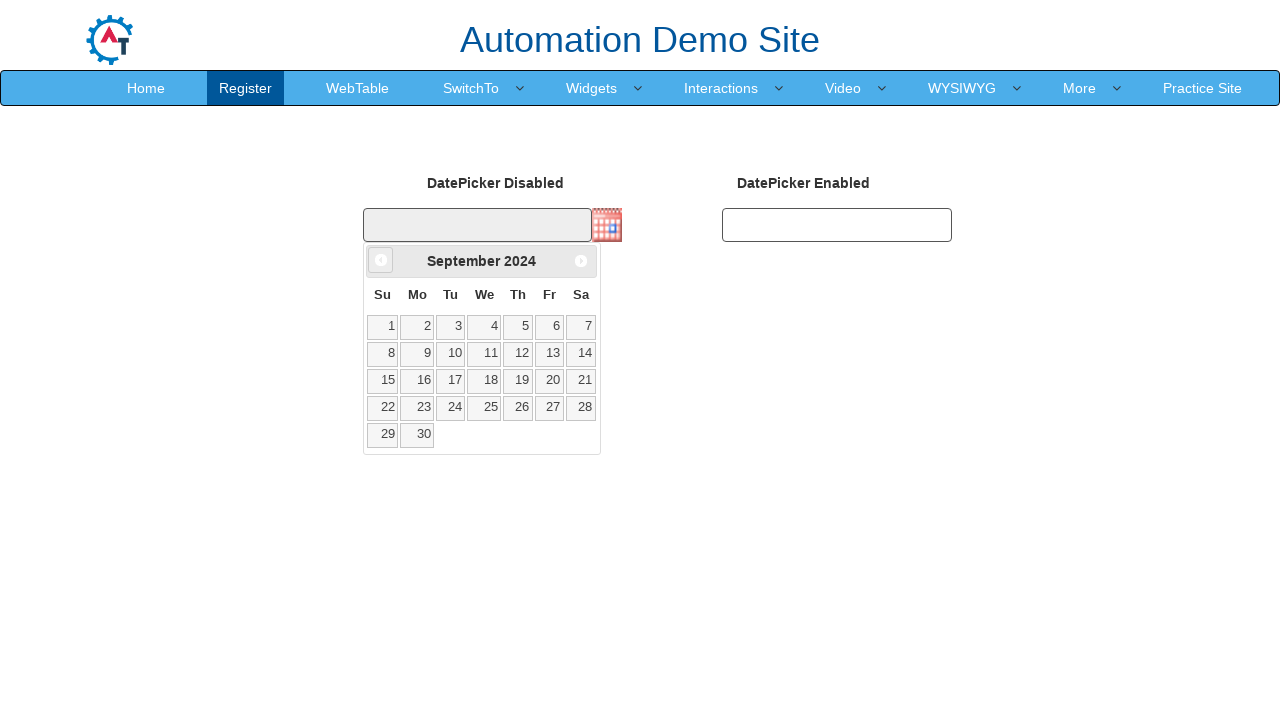

Clicked previous month button to navigate backwards in calendar at (381, 260) on xpath=//a[@data-handler='prev']
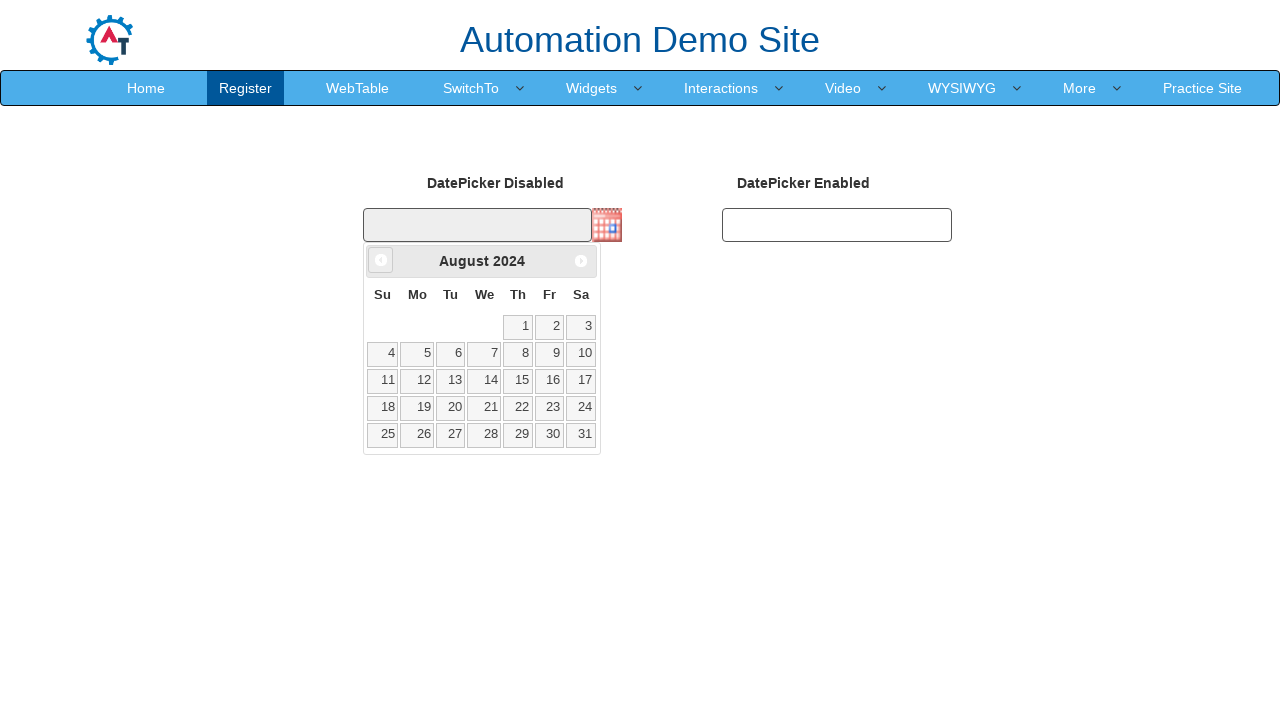

Retrieved current month from calendar widget
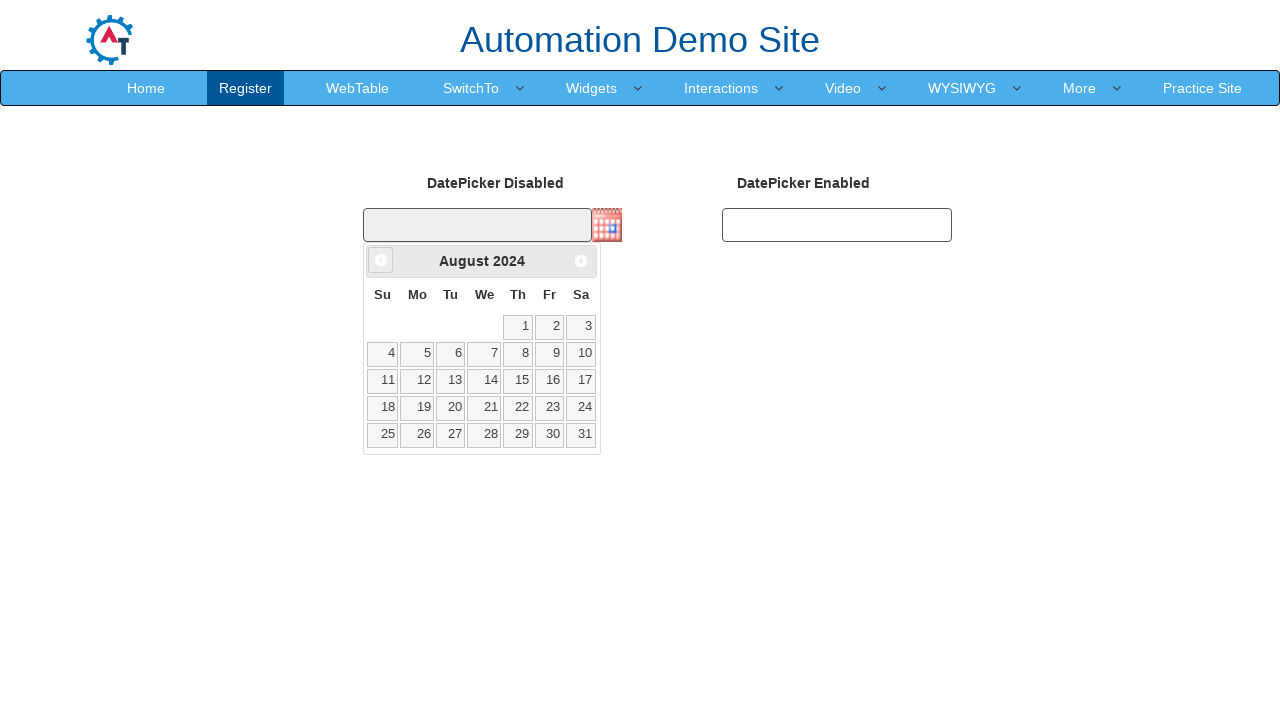

Retrieved current year from calendar widget
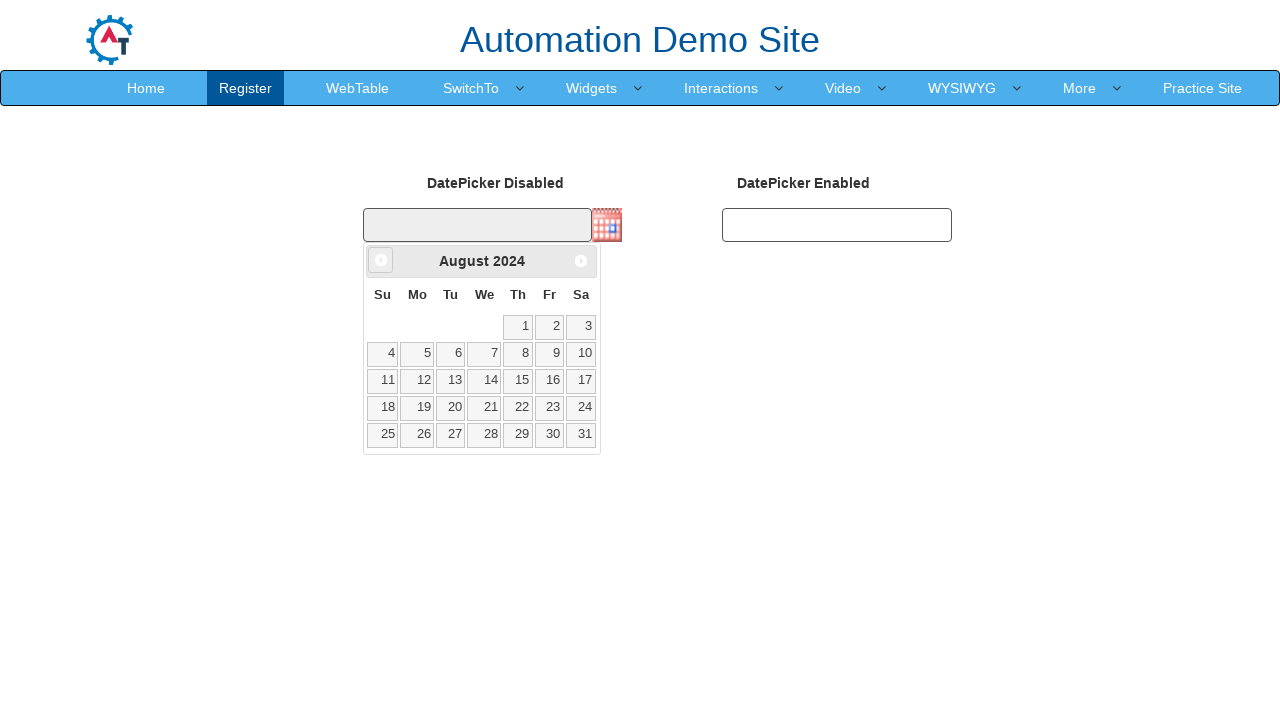

Clicked previous month button to navigate backwards in calendar at (381, 260) on xpath=//a[@data-handler='prev']
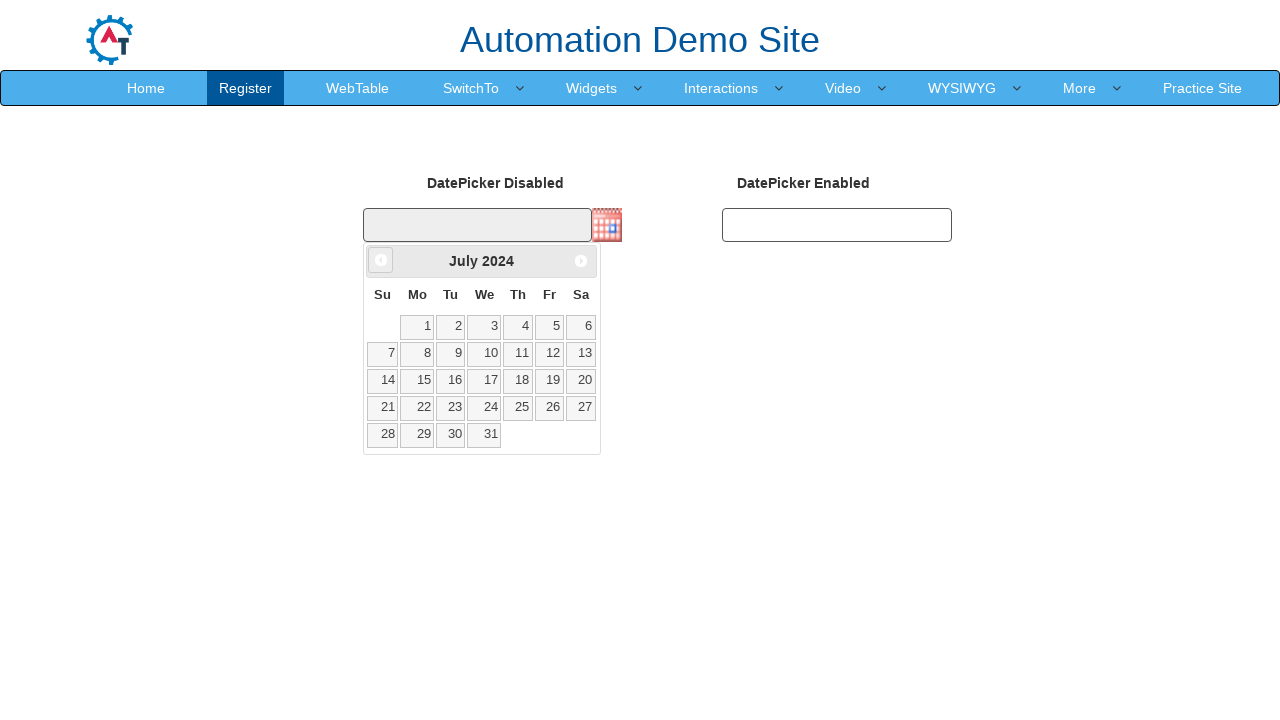

Retrieved current month from calendar widget
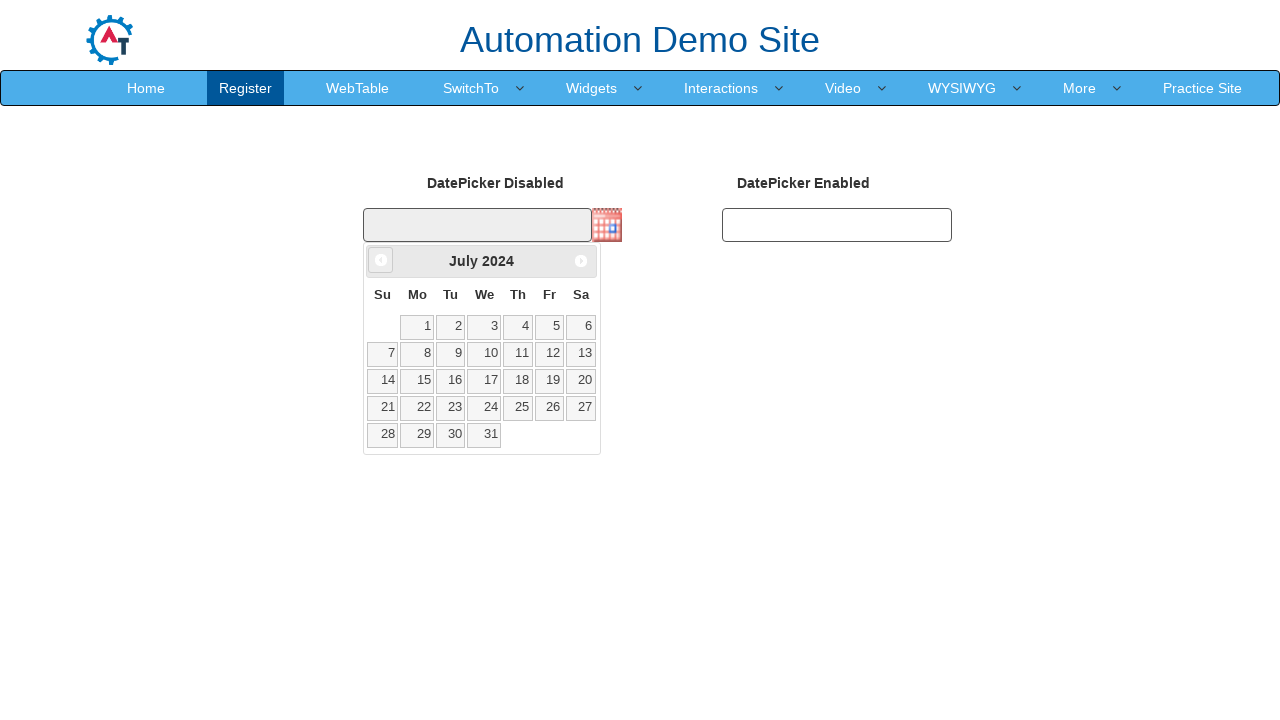

Retrieved current year from calendar widget
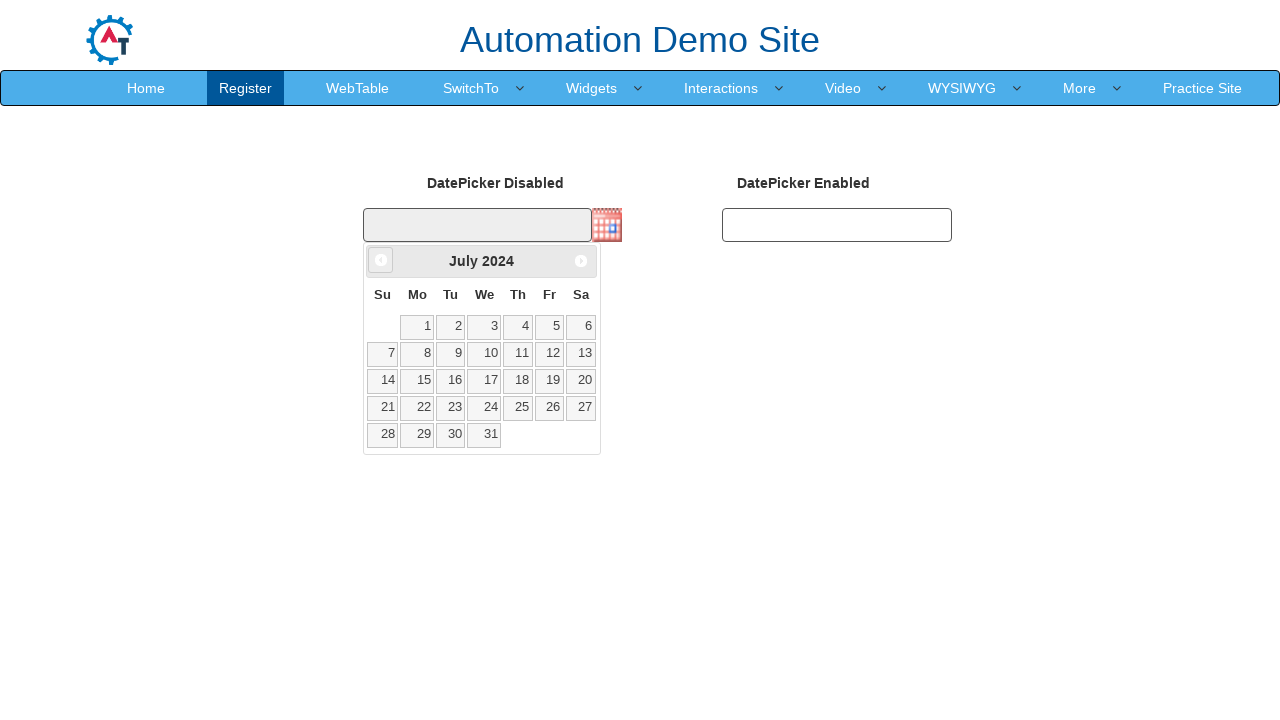

Clicked previous month button to navigate backwards in calendar at (381, 260) on xpath=//a[@data-handler='prev']
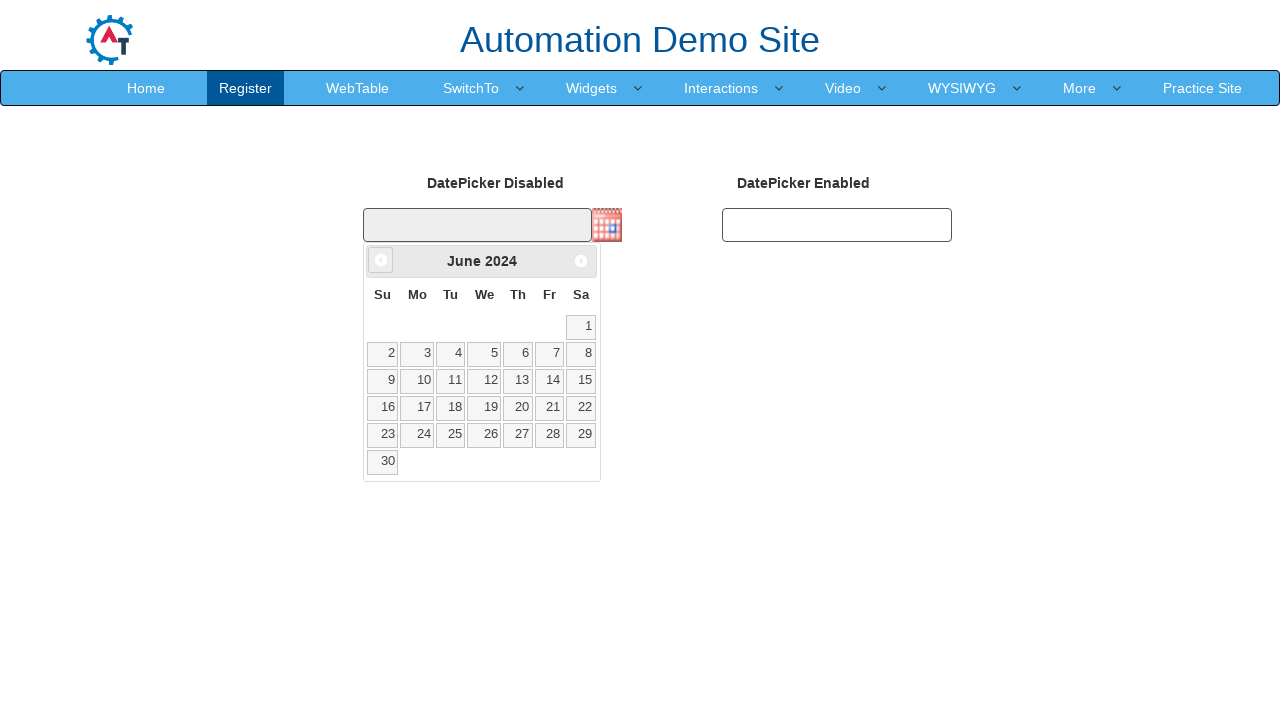

Retrieved current month from calendar widget
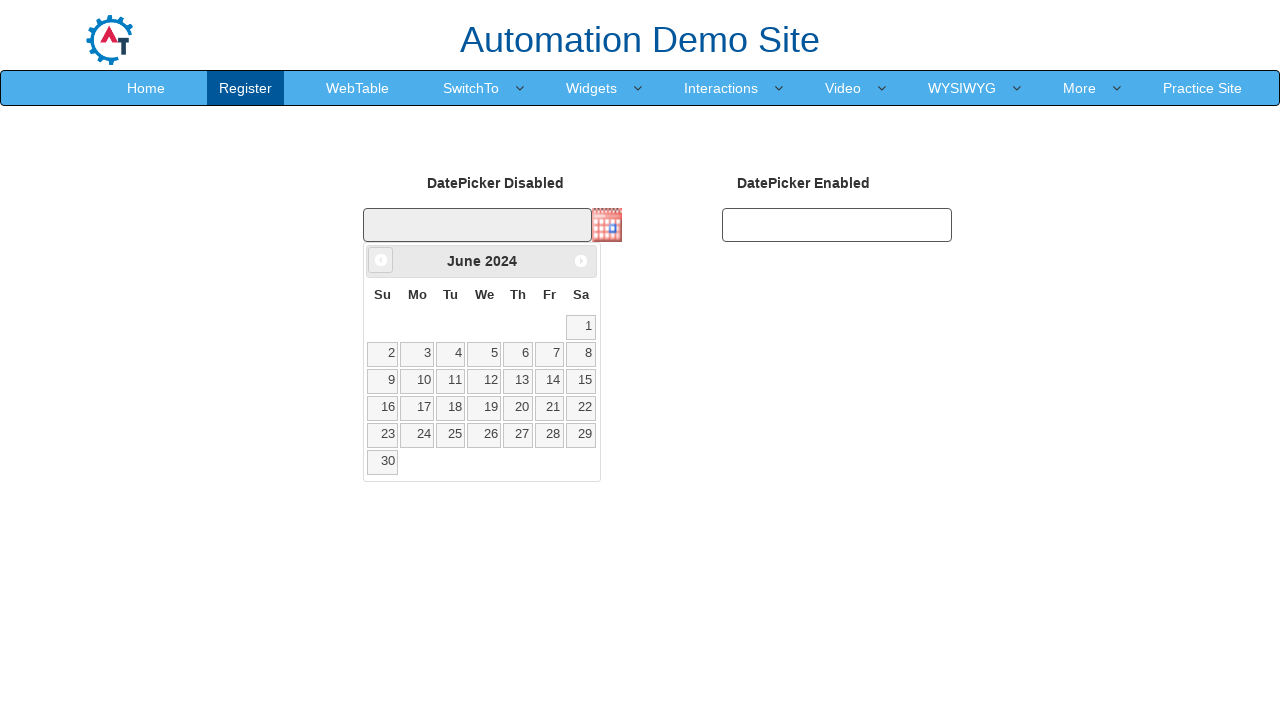

Retrieved current year from calendar widget
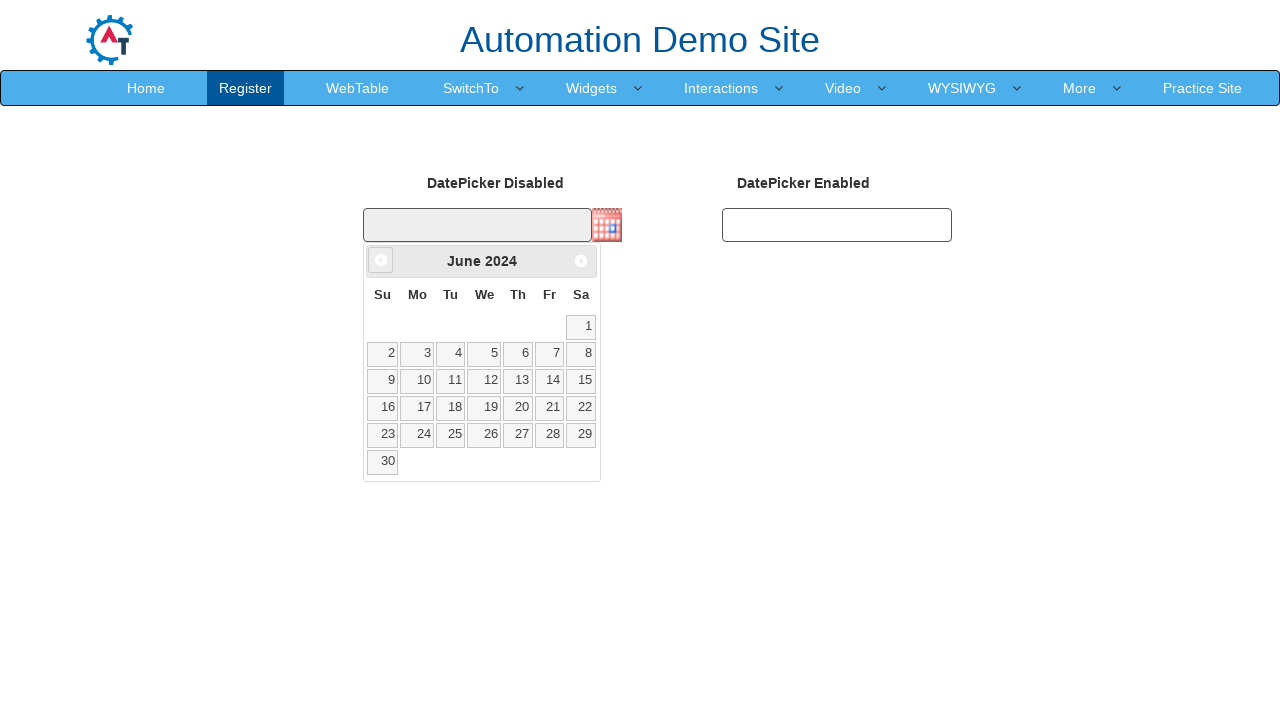

Clicked previous month button to navigate backwards in calendar at (381, 260) on xpath=//a[@data-handler='prev']
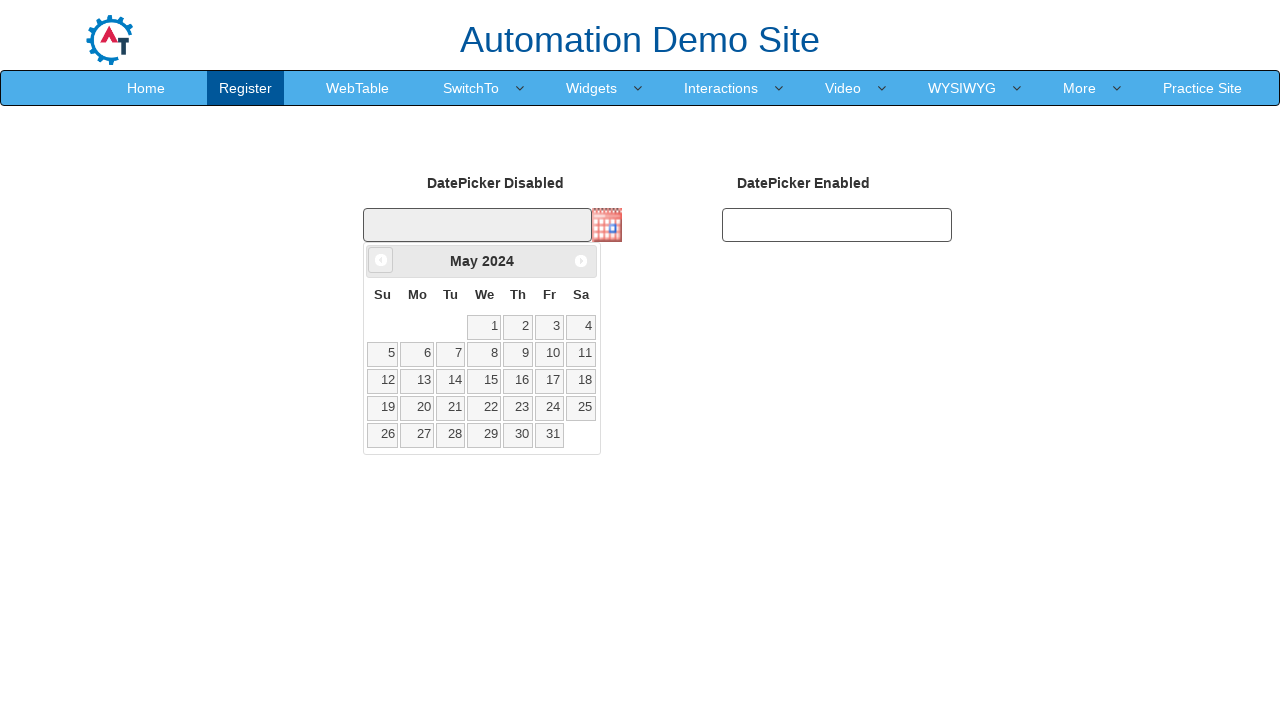

Retrieved current month from calendar widget
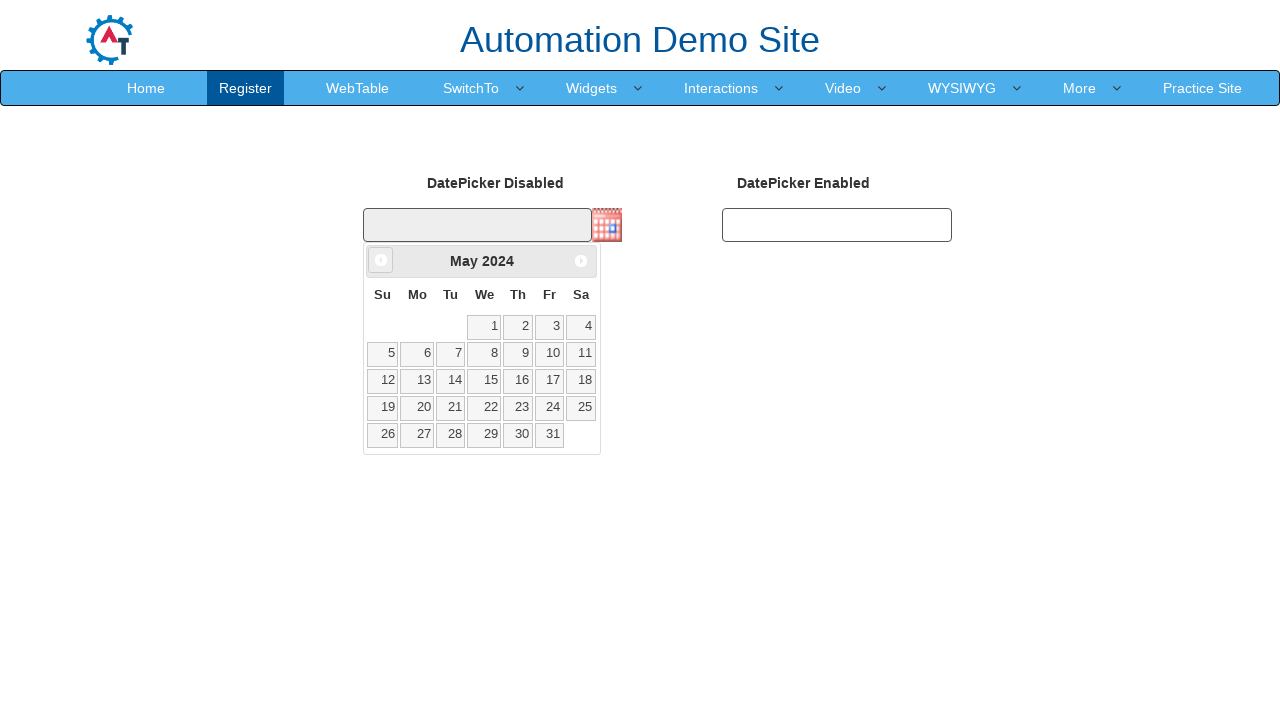

Retrieved current year from calendar widget
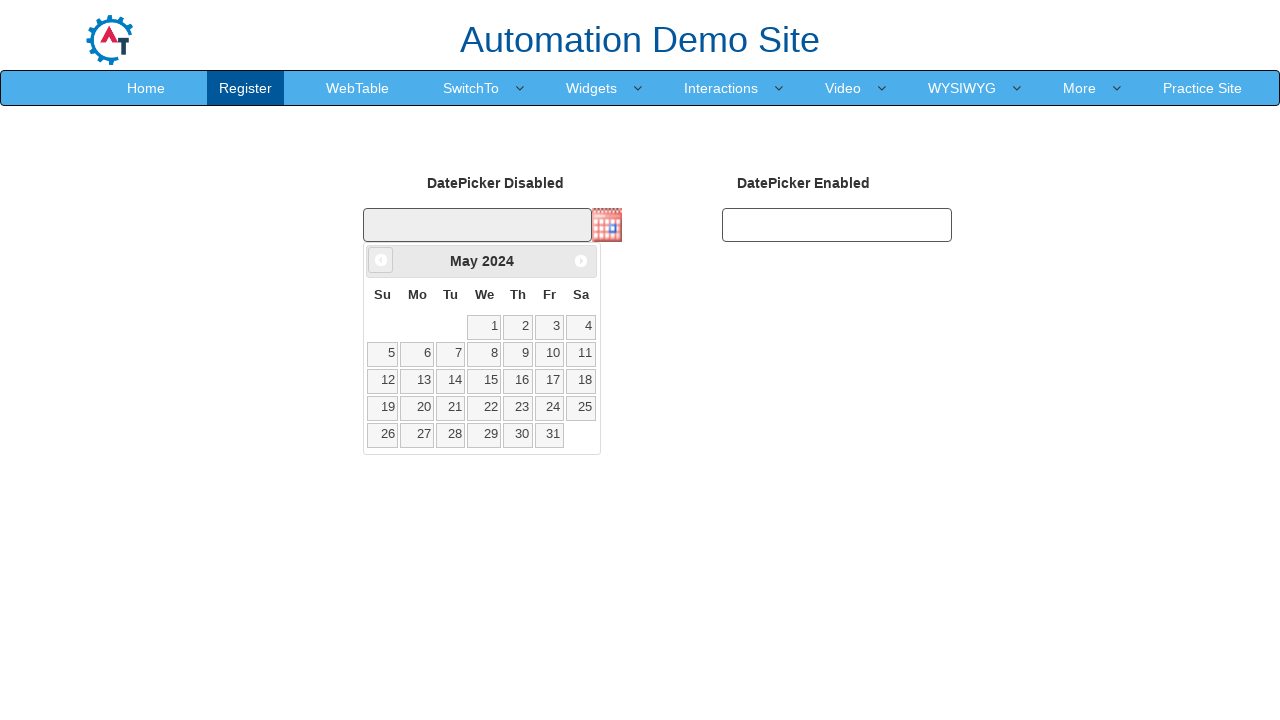

Clicked previous month button to navigate backwards in calendar at (381, 260) on xpath=//a[@data-handler='prev']
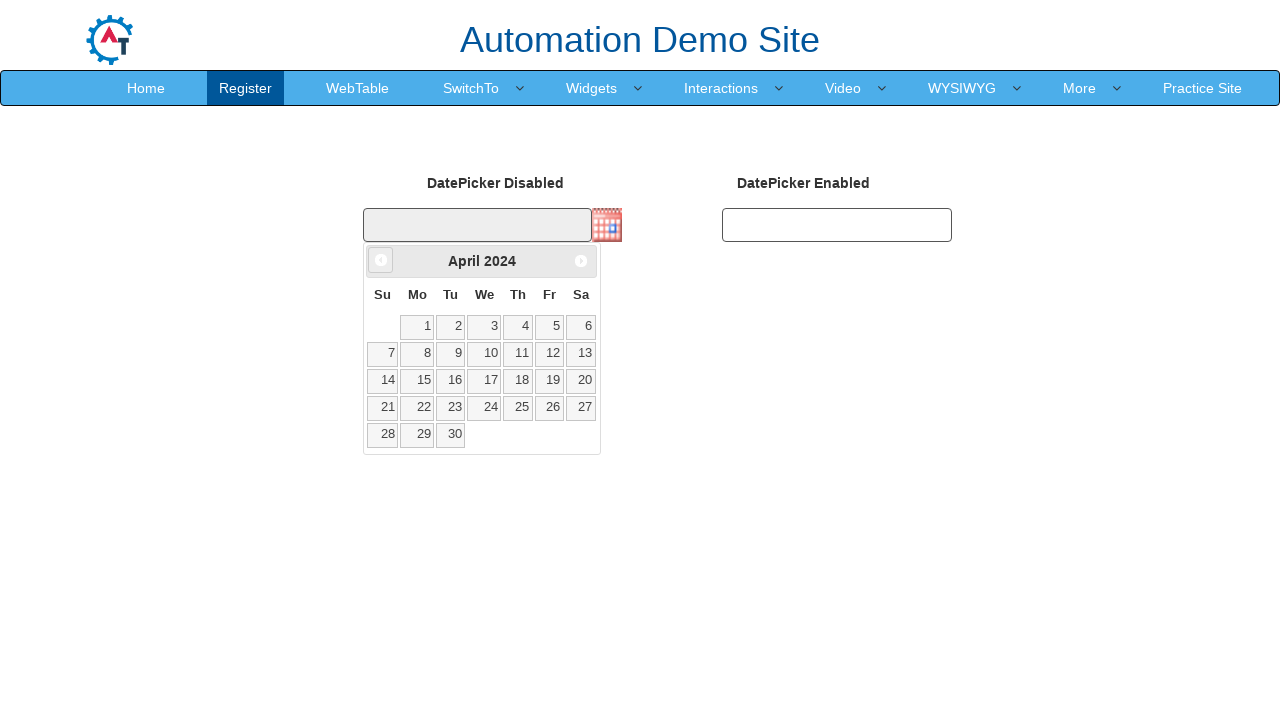

Retrieved current month from calendar widget
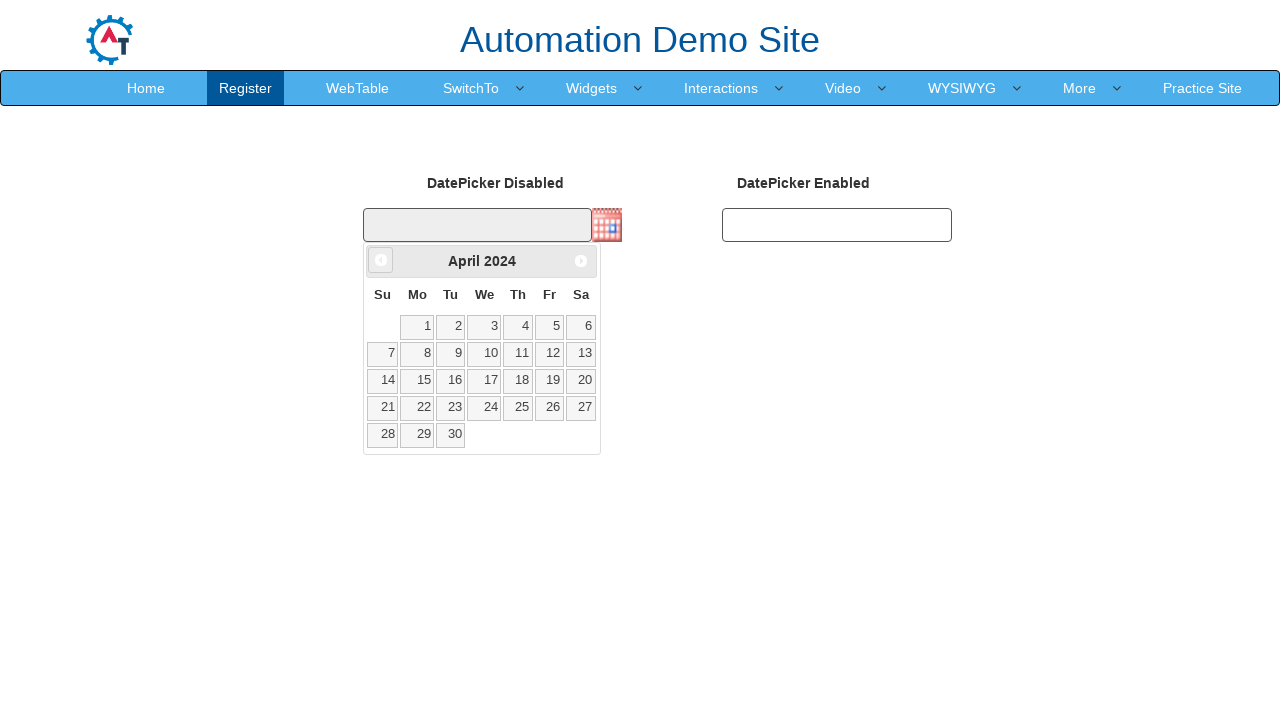

Retrieved current year from calendar widget
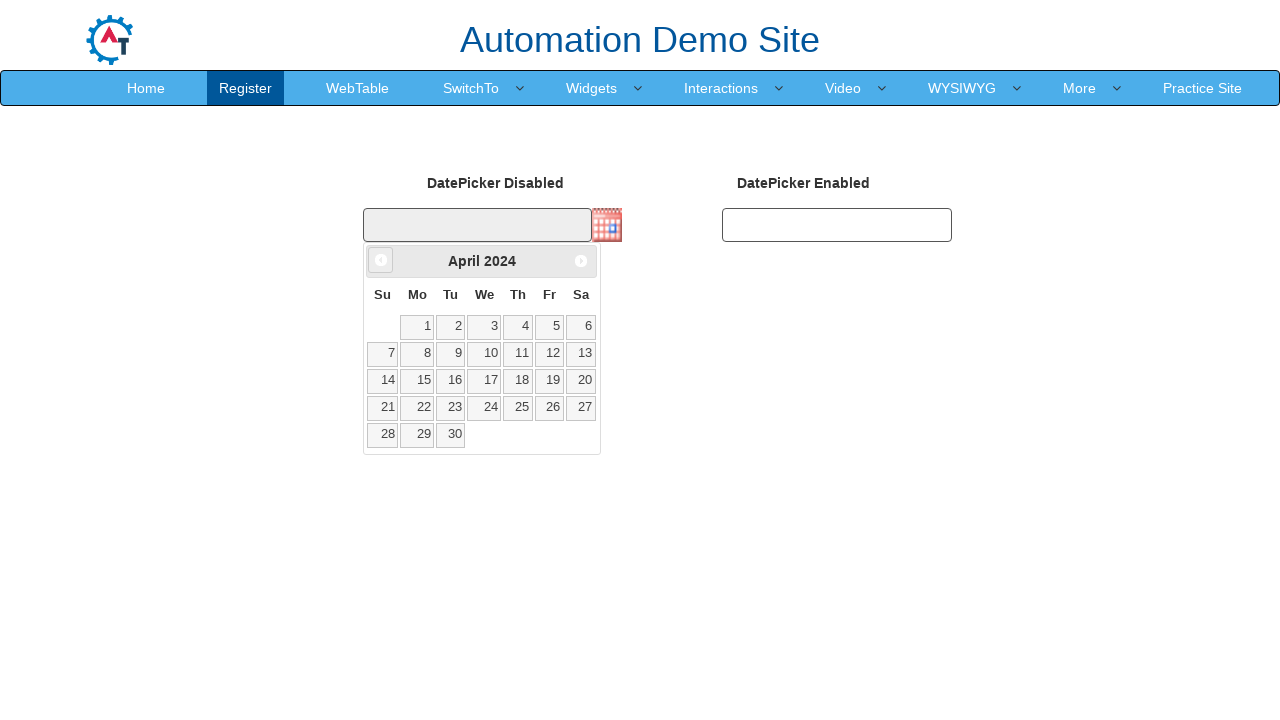

Clicked previous month button to navigate backwards in calendar at (381, 260) on xpath=//a[@data-handler='prev']
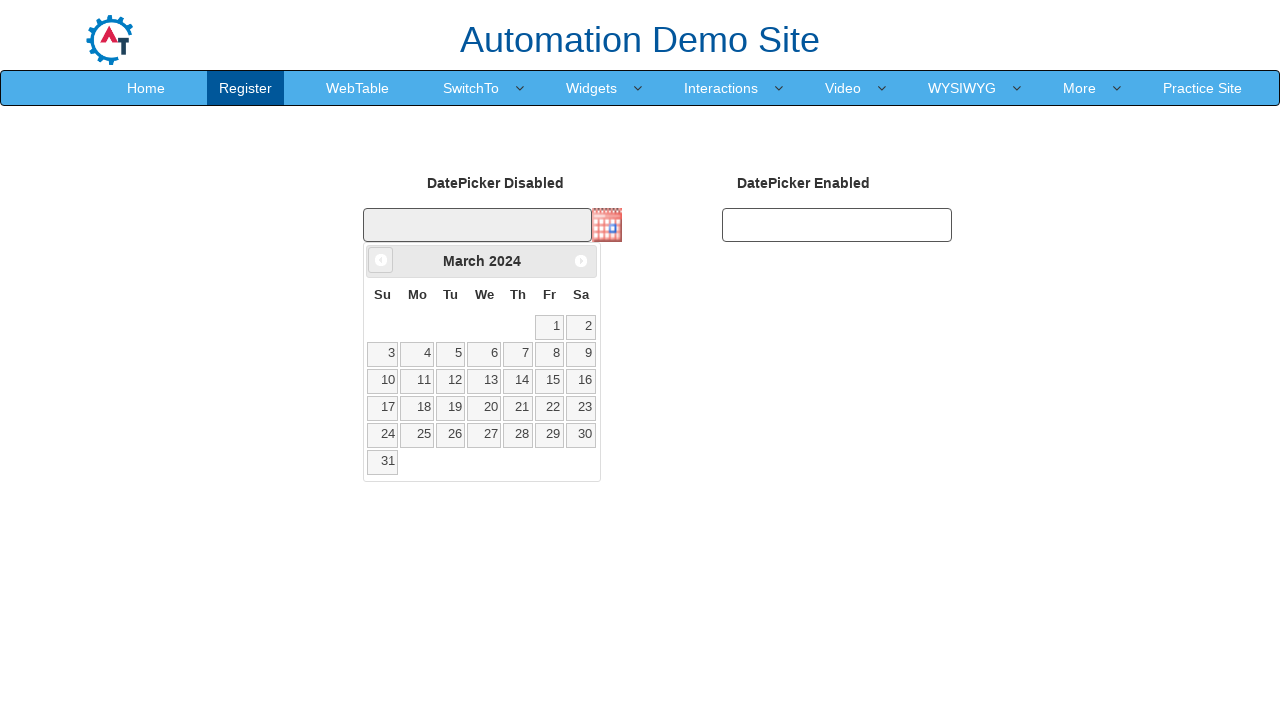

Retrieved current month from calendar widget
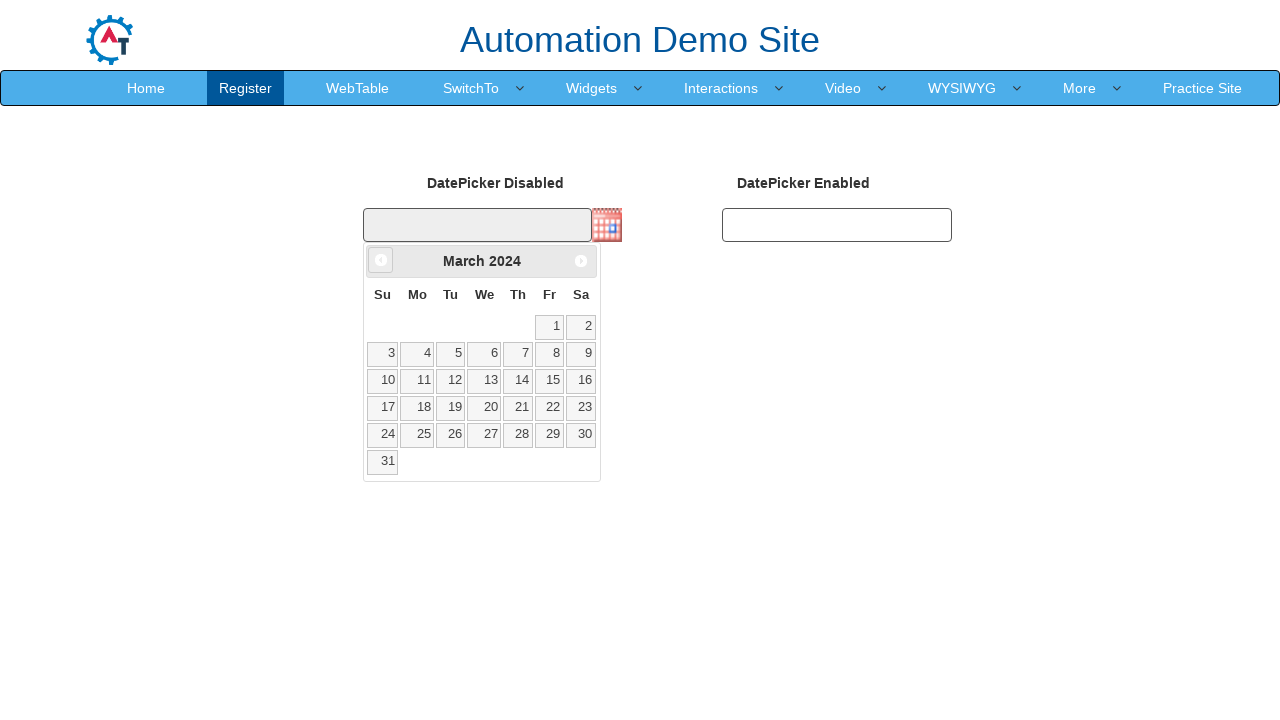

Retrieved current year from calendar widget
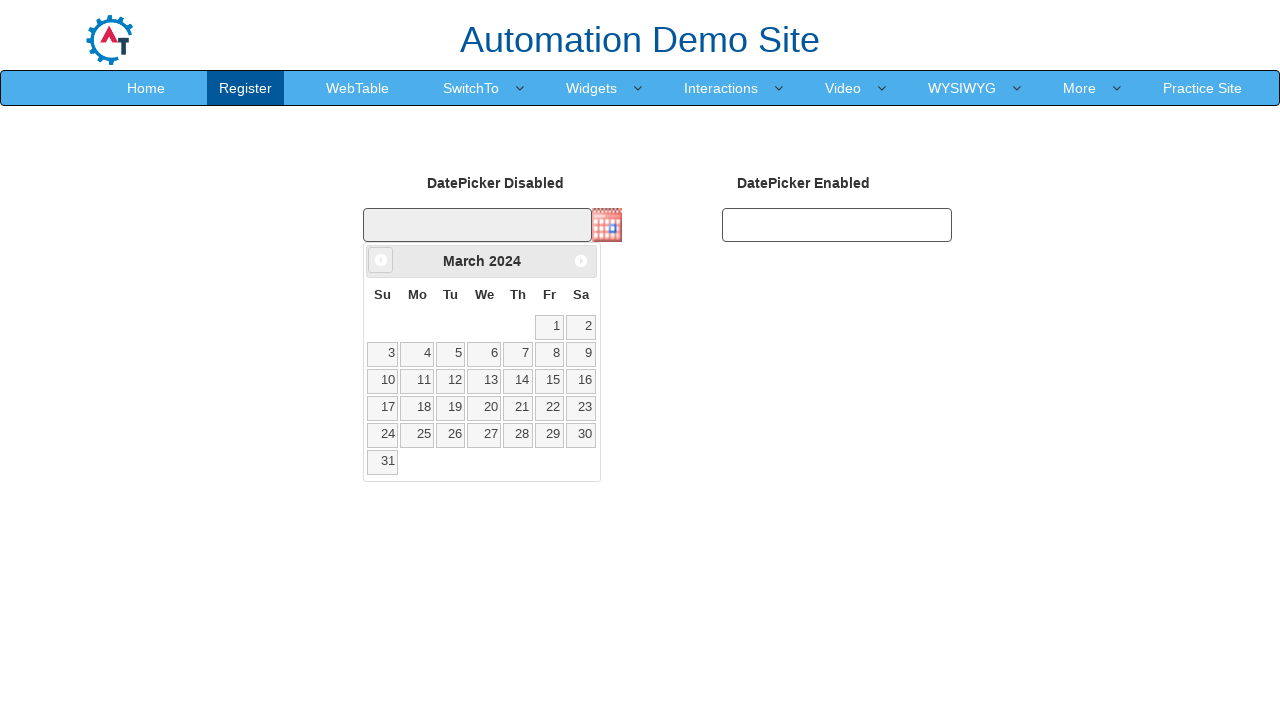

Clicked previous month button to navigate backwards in calendar at (381, 260) on xpath=//a[@data-handler='prev']
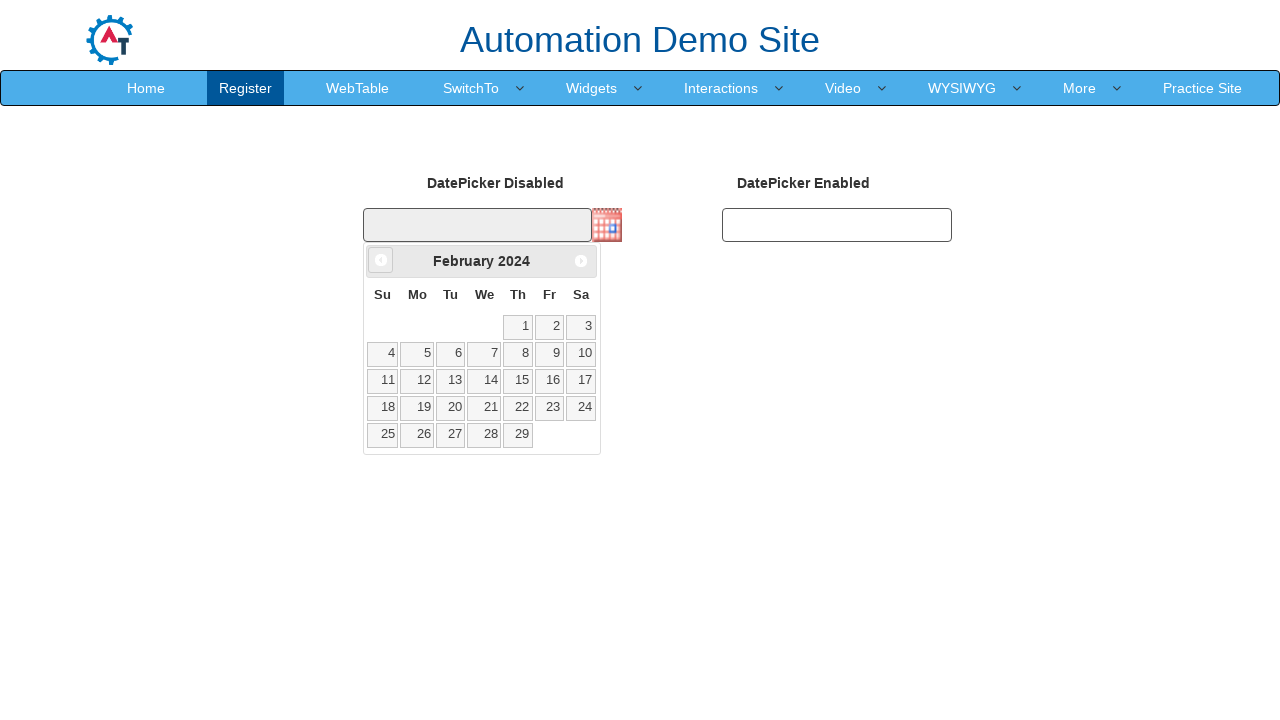

Retrieved current month from calendar widget
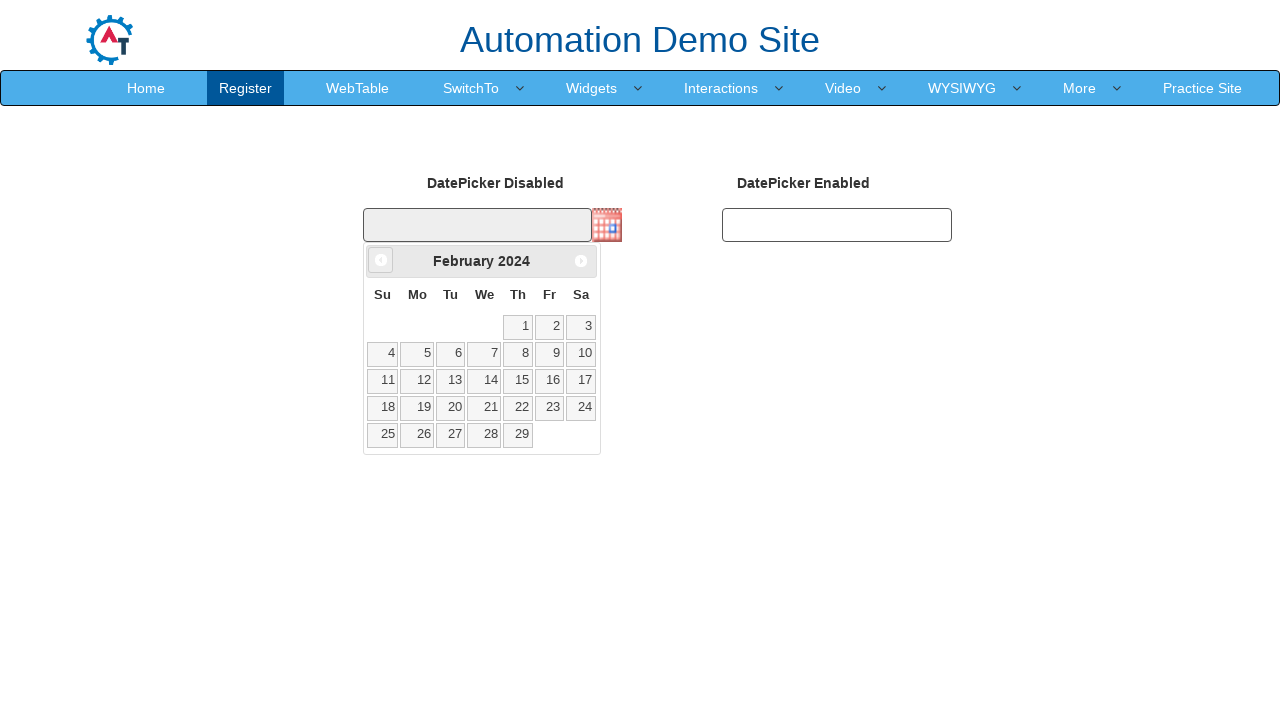

Retrieved current year from calendar widget
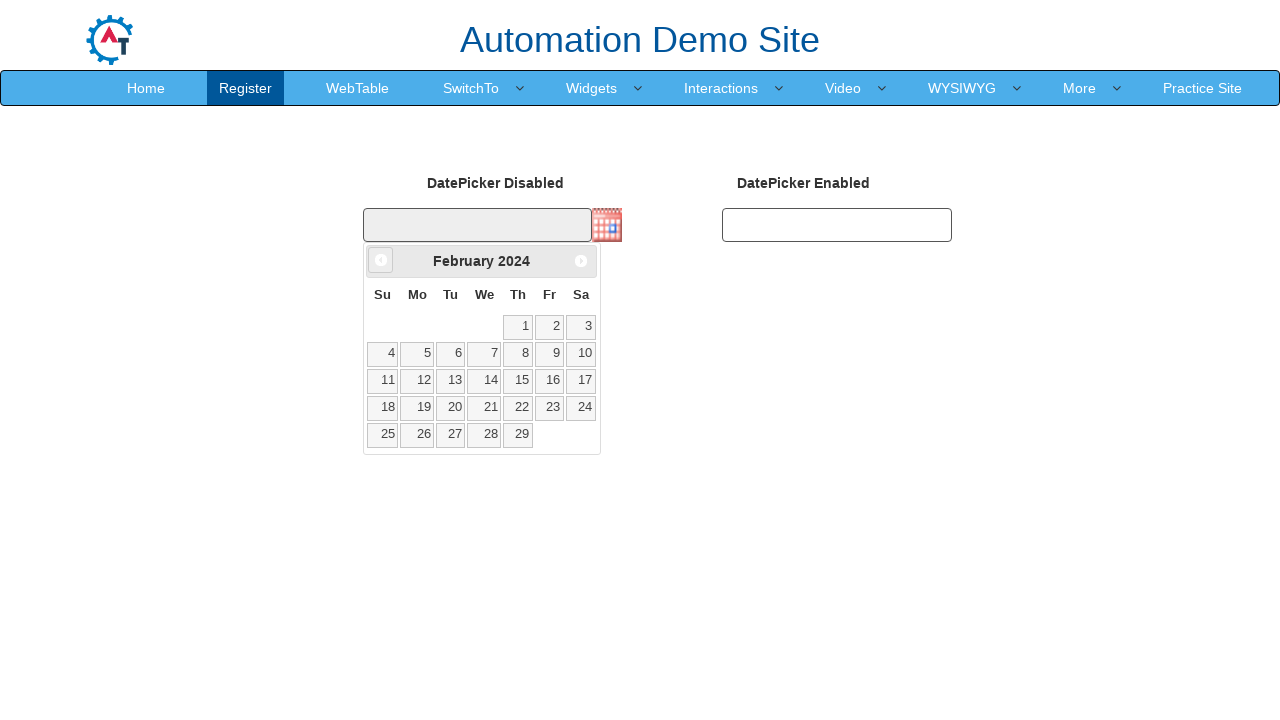

Clicked previous month button to navigate backwards in calendar at (381, 260) on xpath=//a[@data-handler='prev']
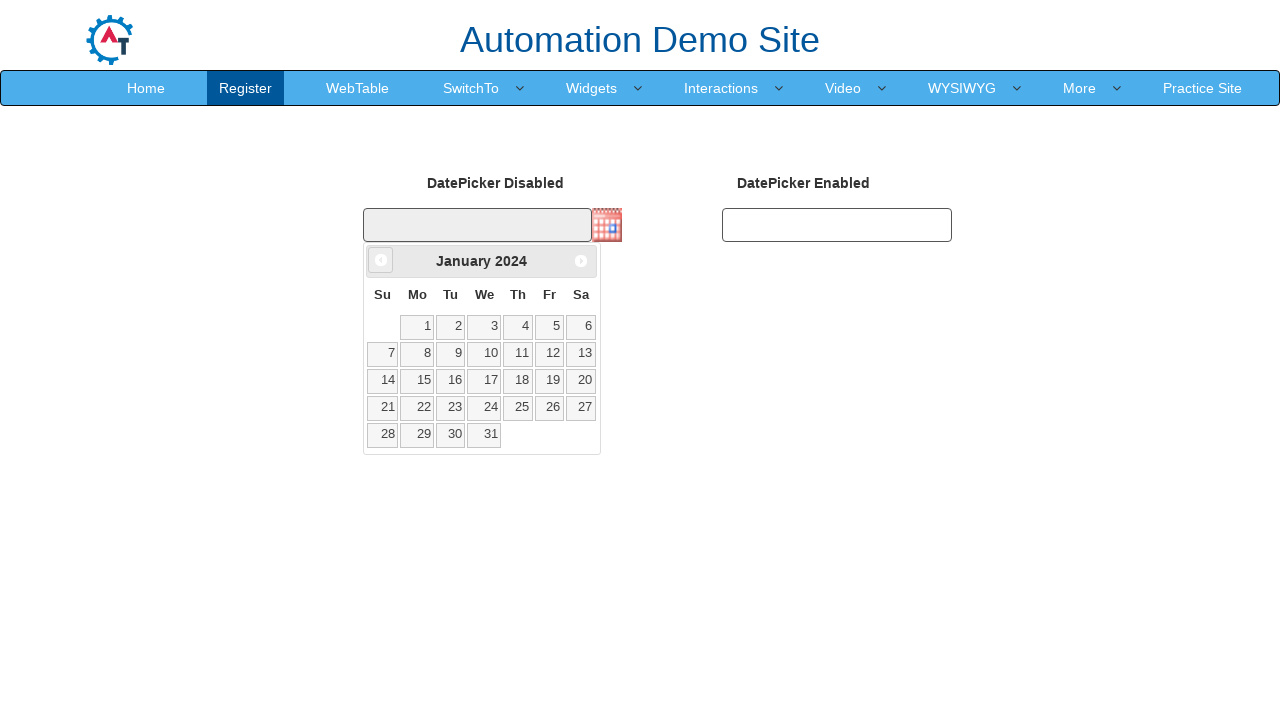

Retrieved current month from calendar widget
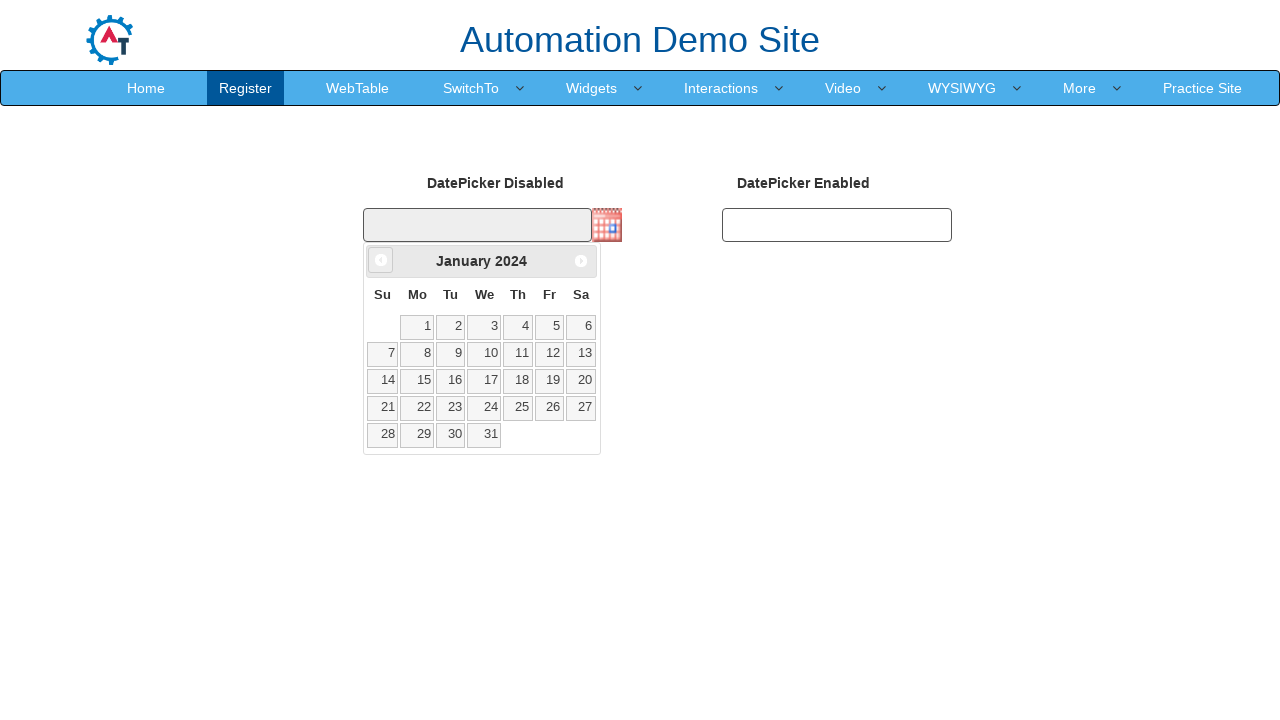

Retrieved current year from calendar widget
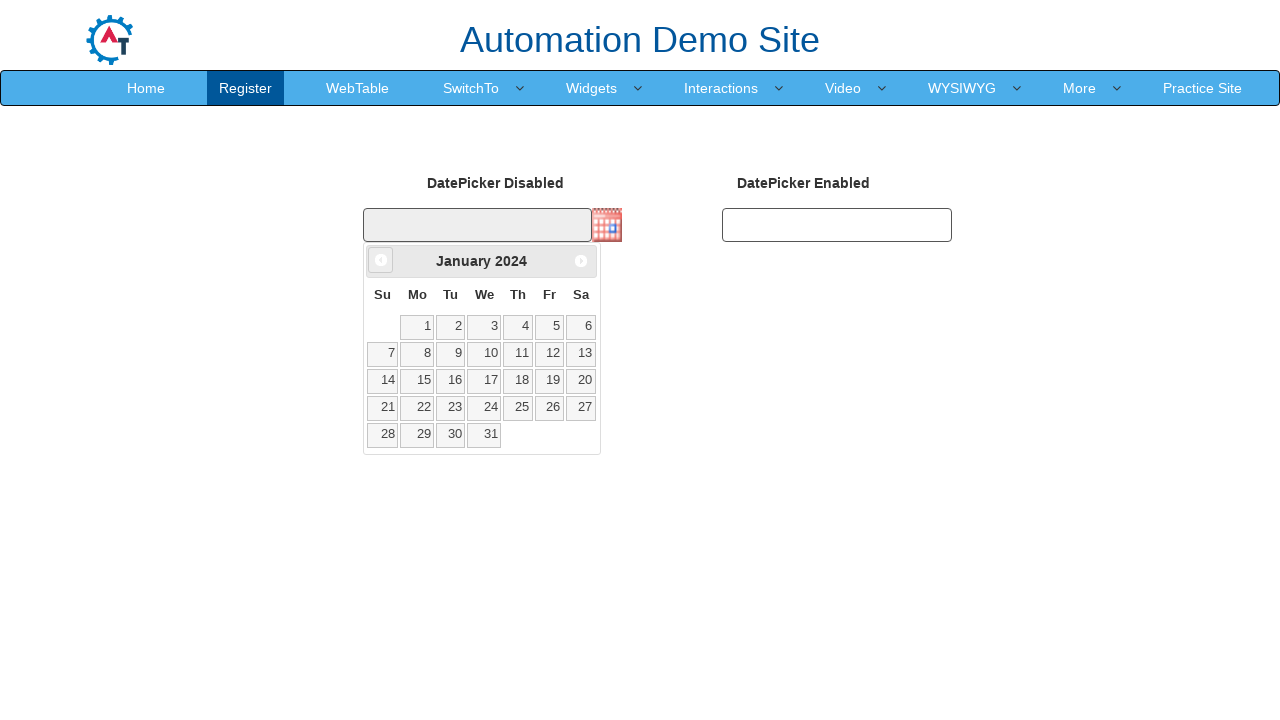

Clicked previous month button to navigate backwards in calendar at (381, 260) on xpath=//a[@data-handler='prev']
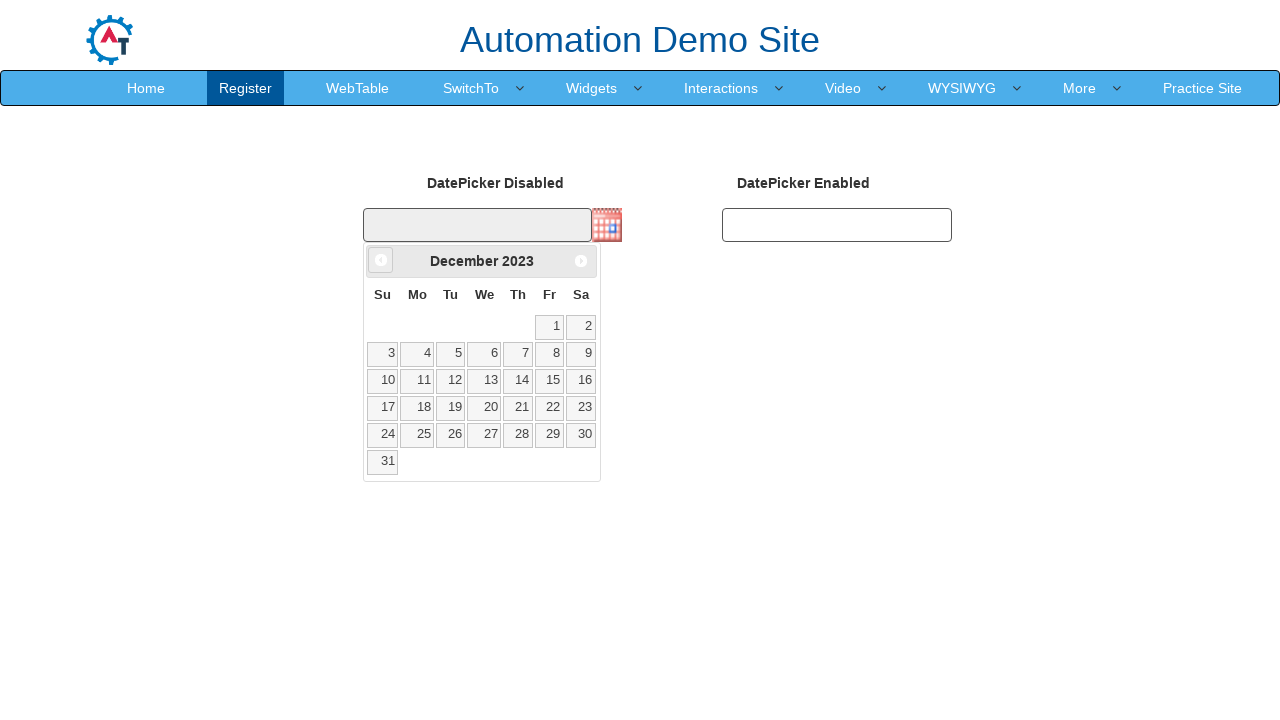

Retrieved current month from calendar widget
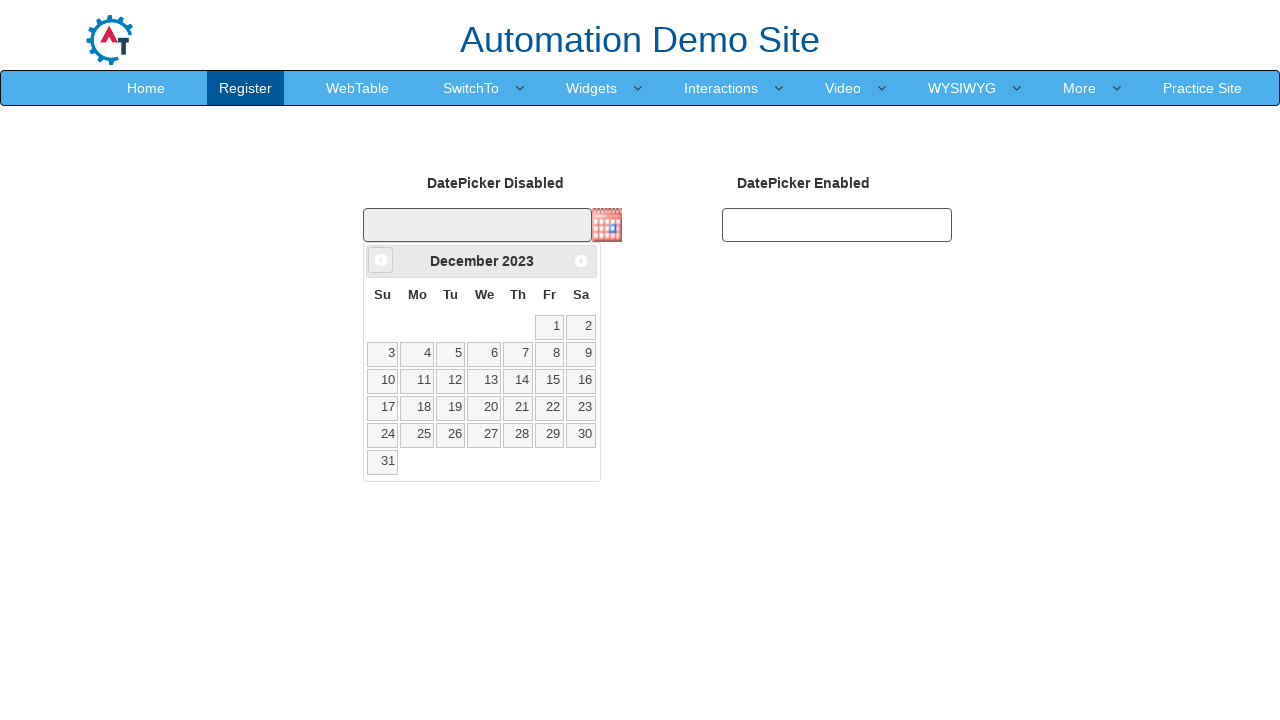

Retrieved current year from calendar widget
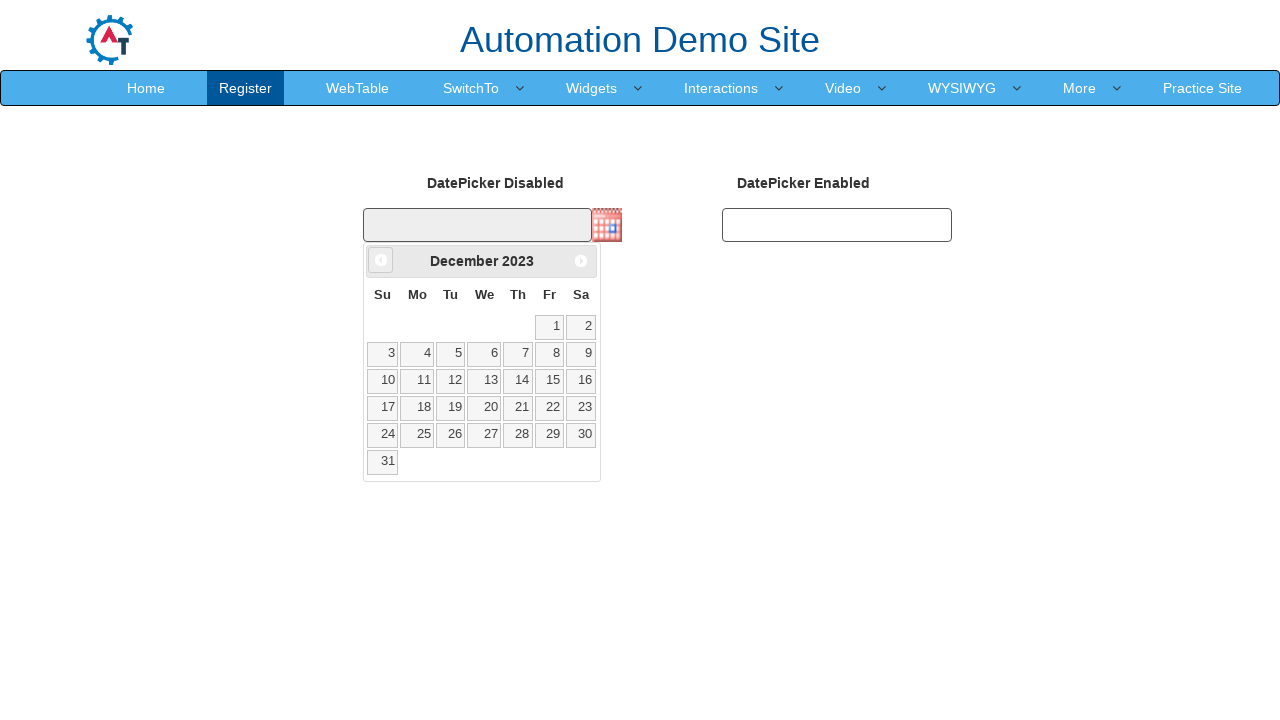

Clicked previous month button to navigate backwards in calendar at (381, 260) on xpath=//a[@data-handler='prev']
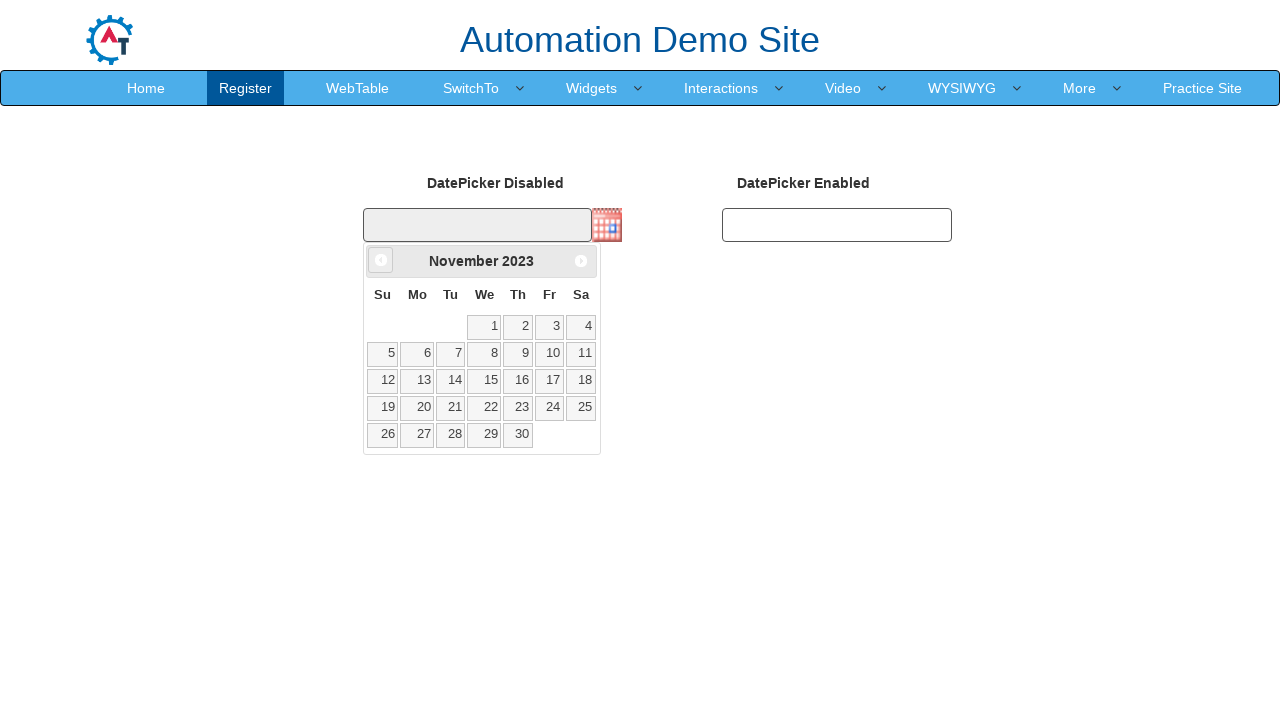

Retrieved current month from calendar widget
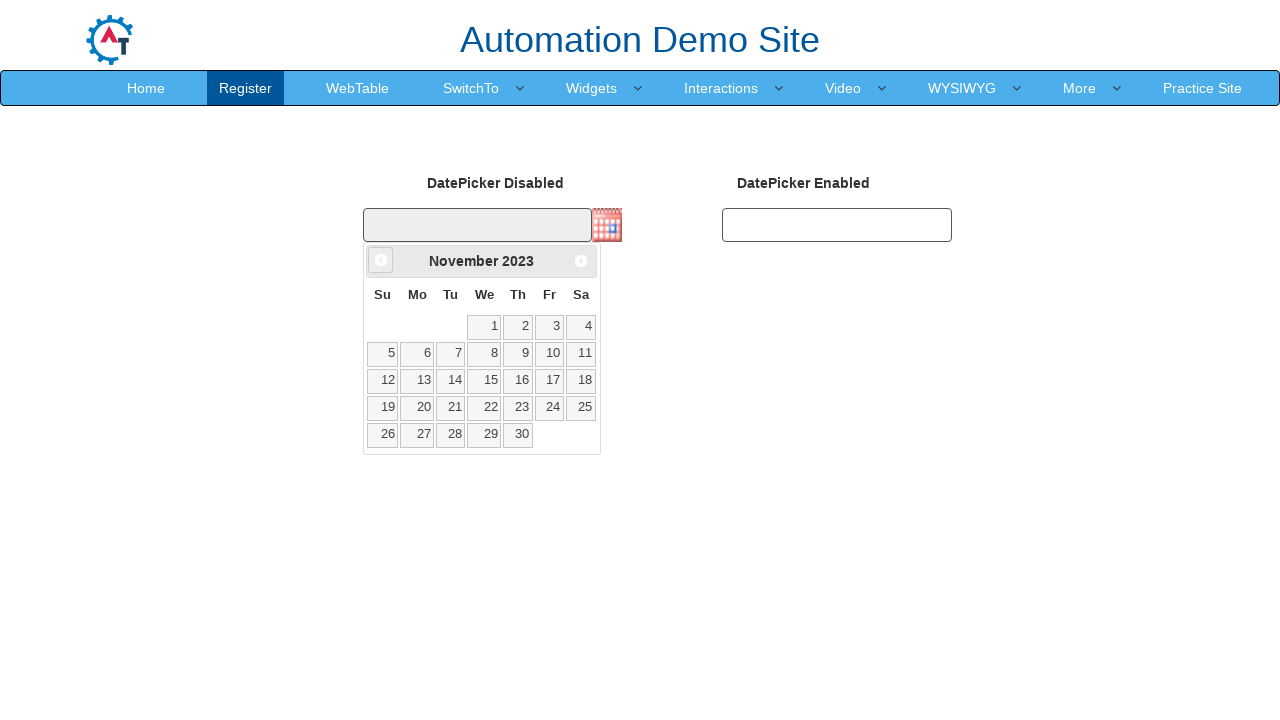

Retrieved current year from calendar widget
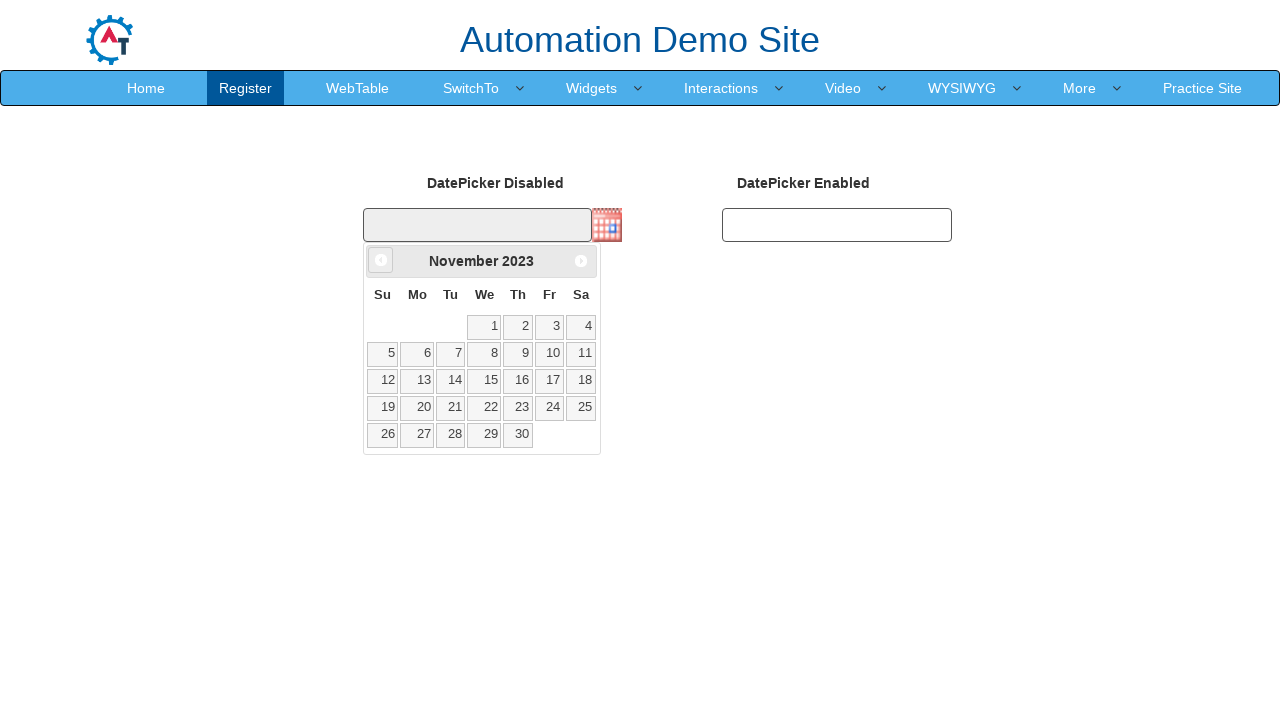

Clicked previous month button to navigate backwards in calendar at (381, 260) on xpath=//a[@data-handler='prev']
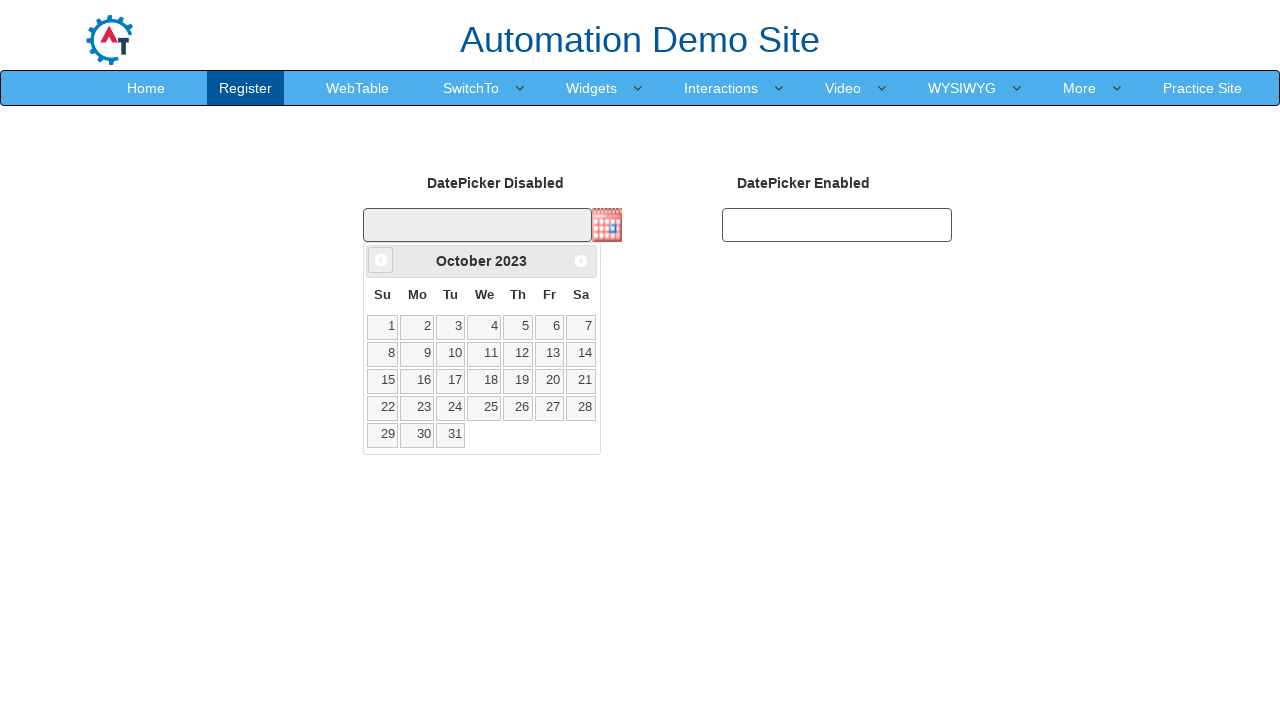

Retrieved current month from calendar widget
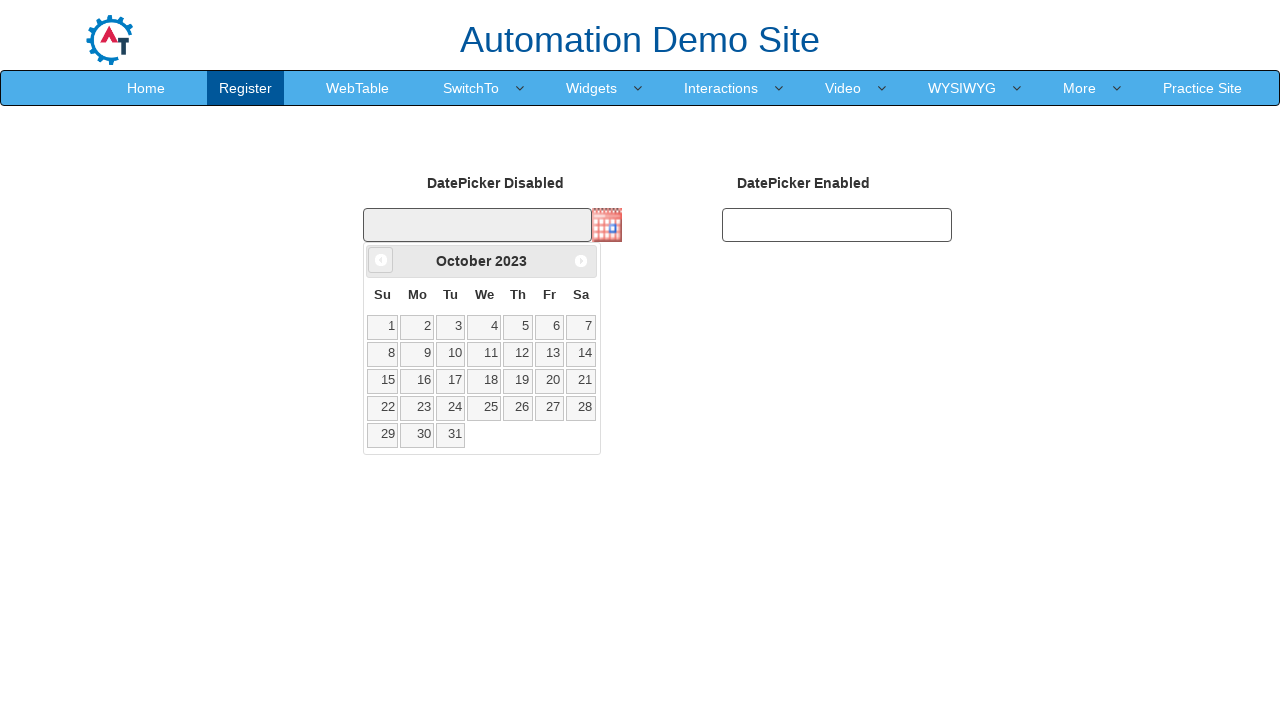

Retrieved current year from calendar widget
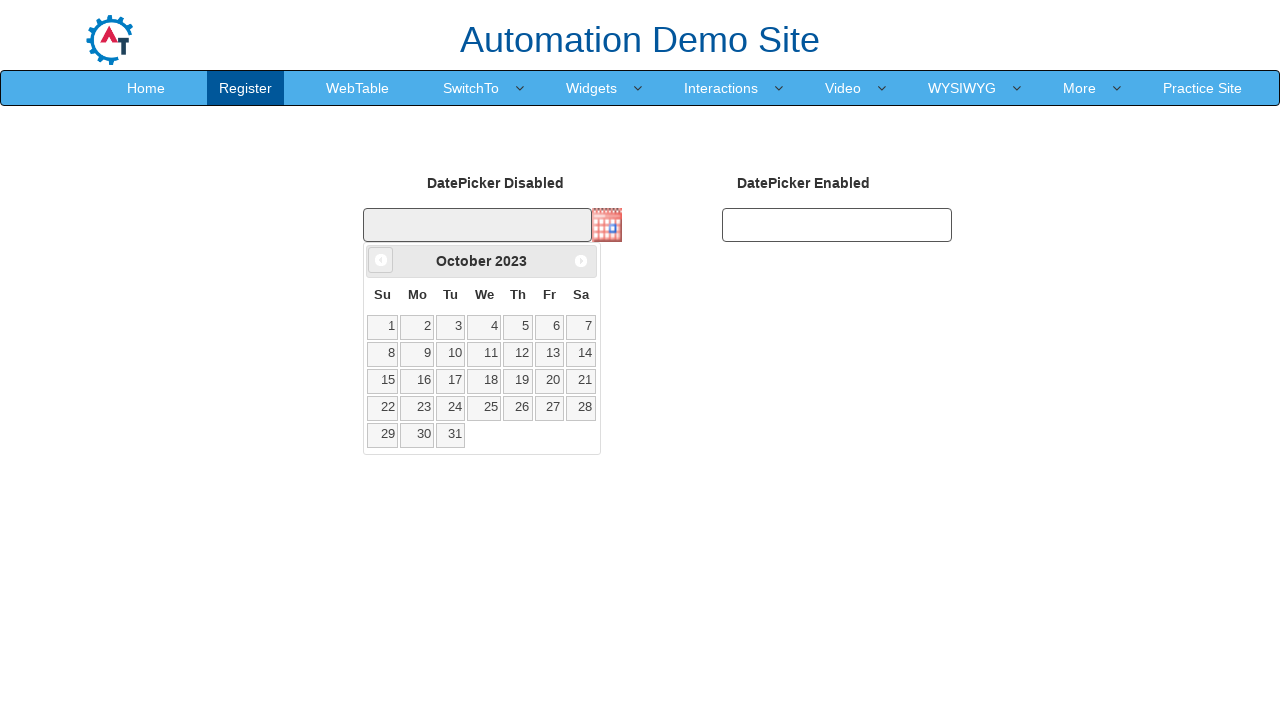

Clicked previous month button to navigate backwards in calendar at (381, 260) on xpath=//a[@data-handler='prev']
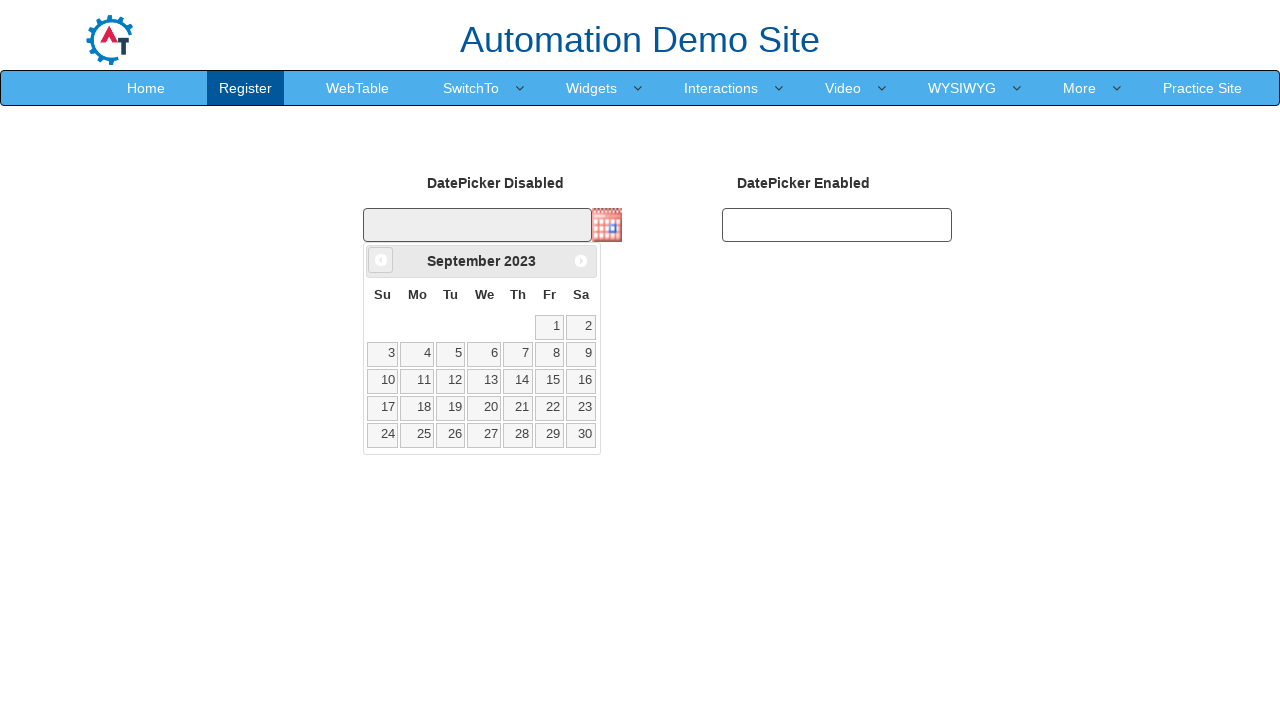

Retrieved current month from calendar widget
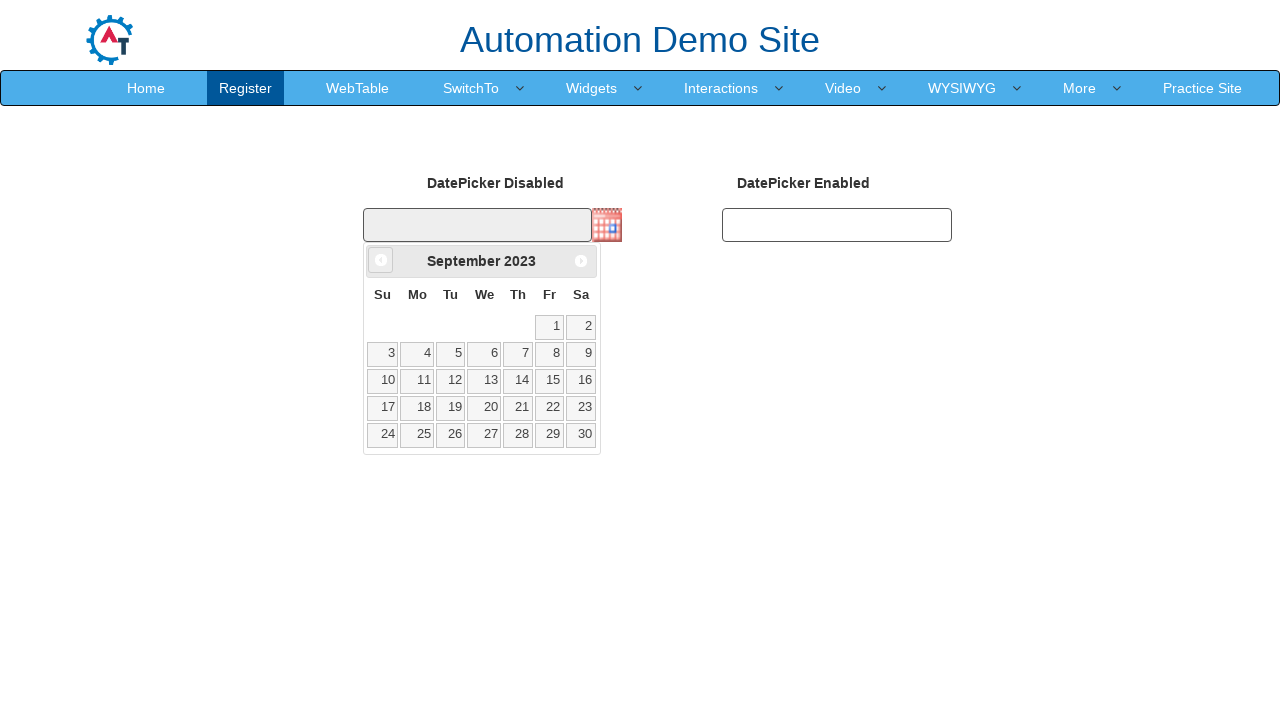

Retrieved current year from calendar widget
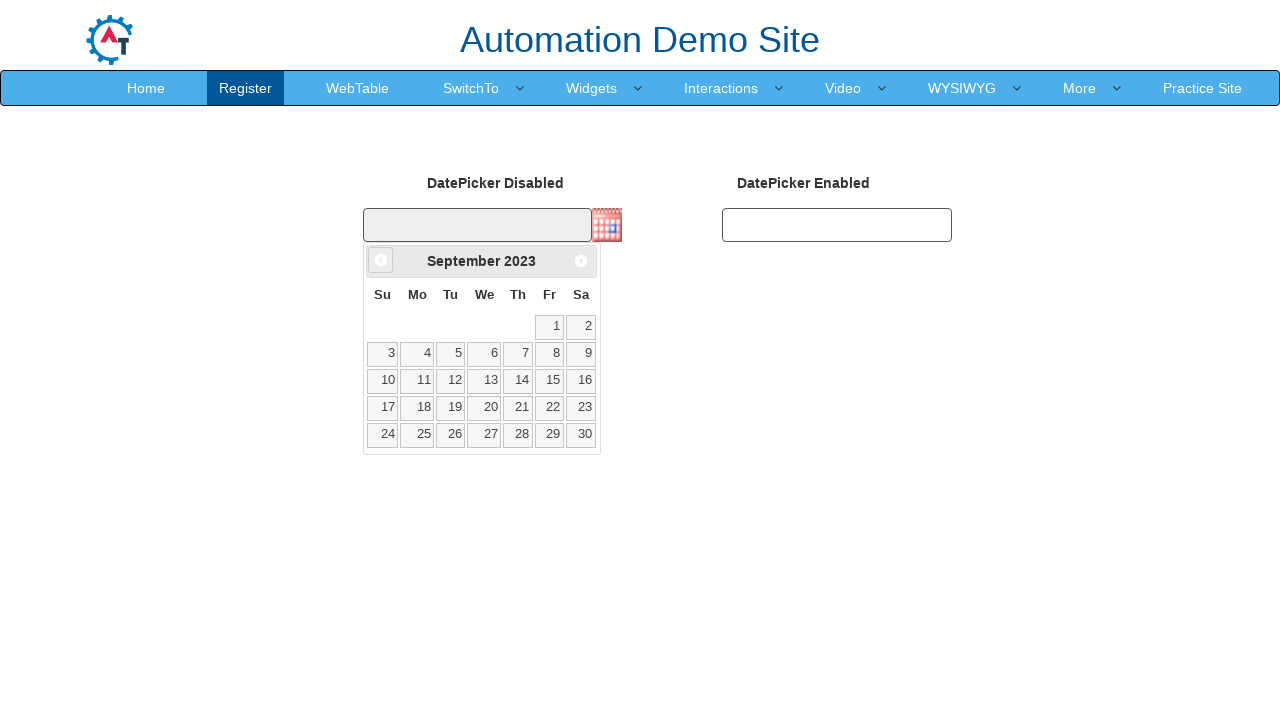

Clicked previous month button to navigate backwards in calendar at (381, 260) on xpath=//a[@data-handler='prev']
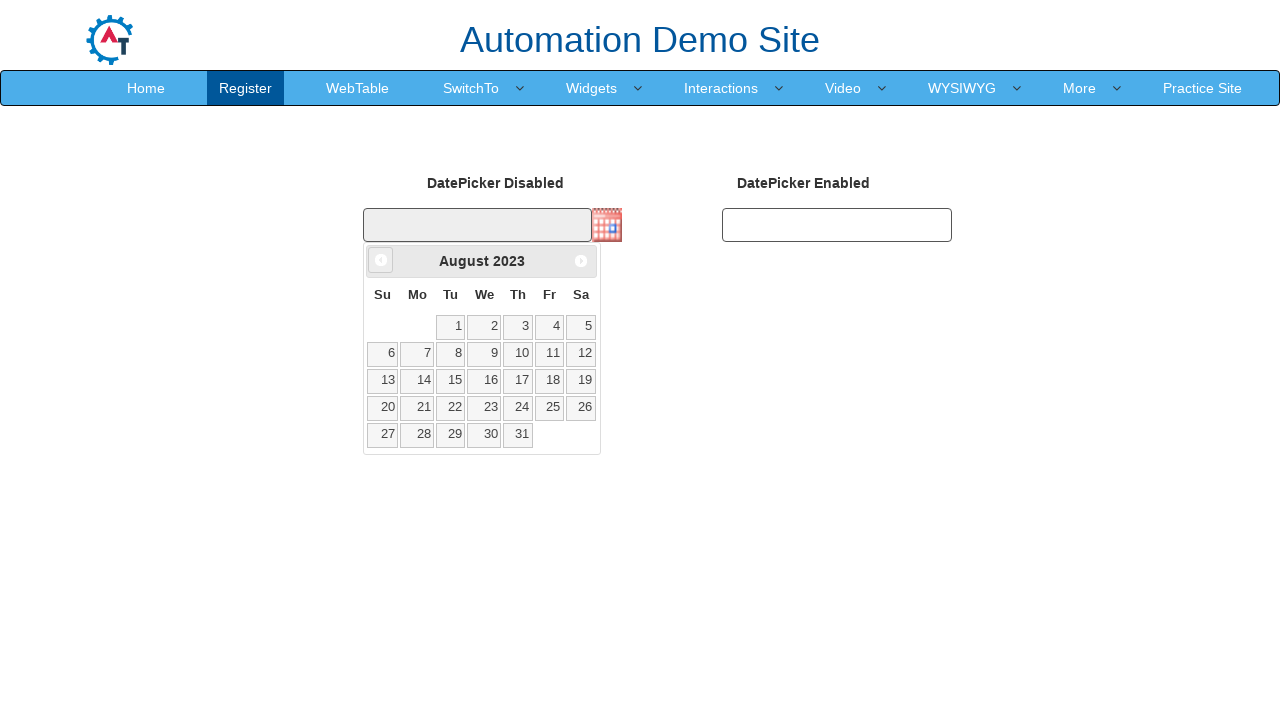

Retrieved current month from calendar widget
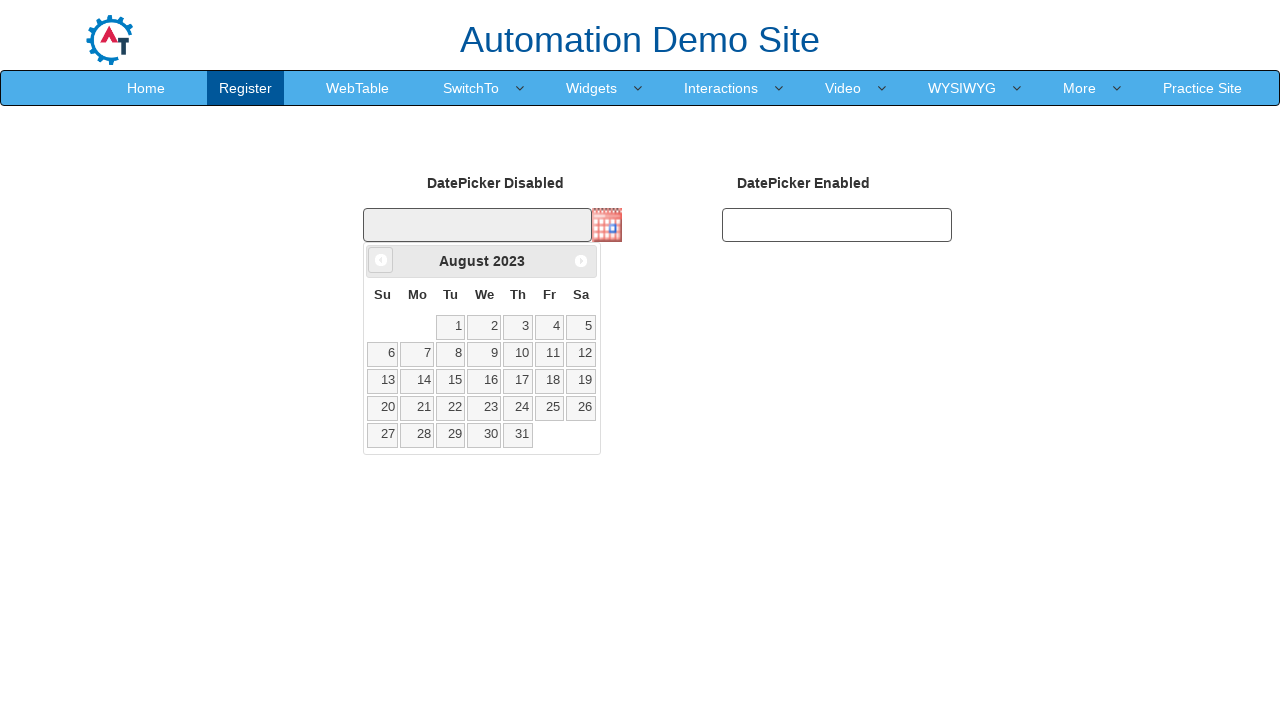

Retrieved current year from calendar widget
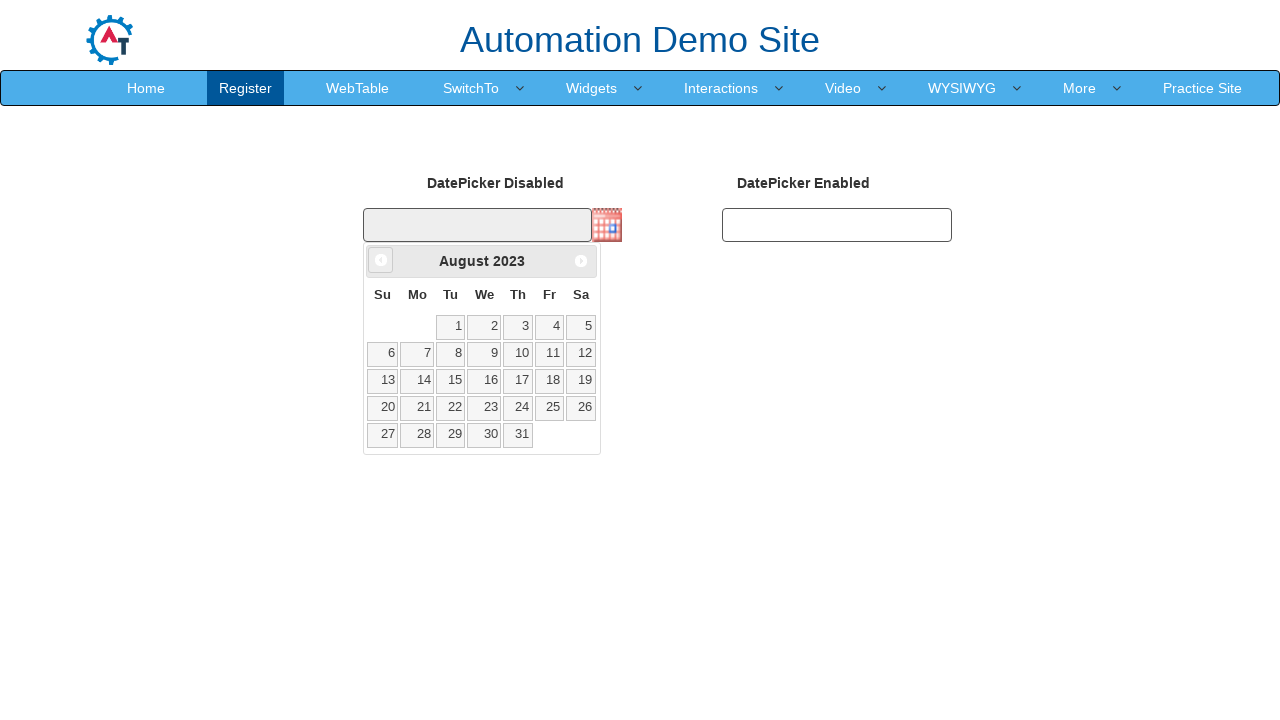

Clicked previous month button to navigate backwards in calendar at (381, 260) on xpath=//a[@data-handler='prev']
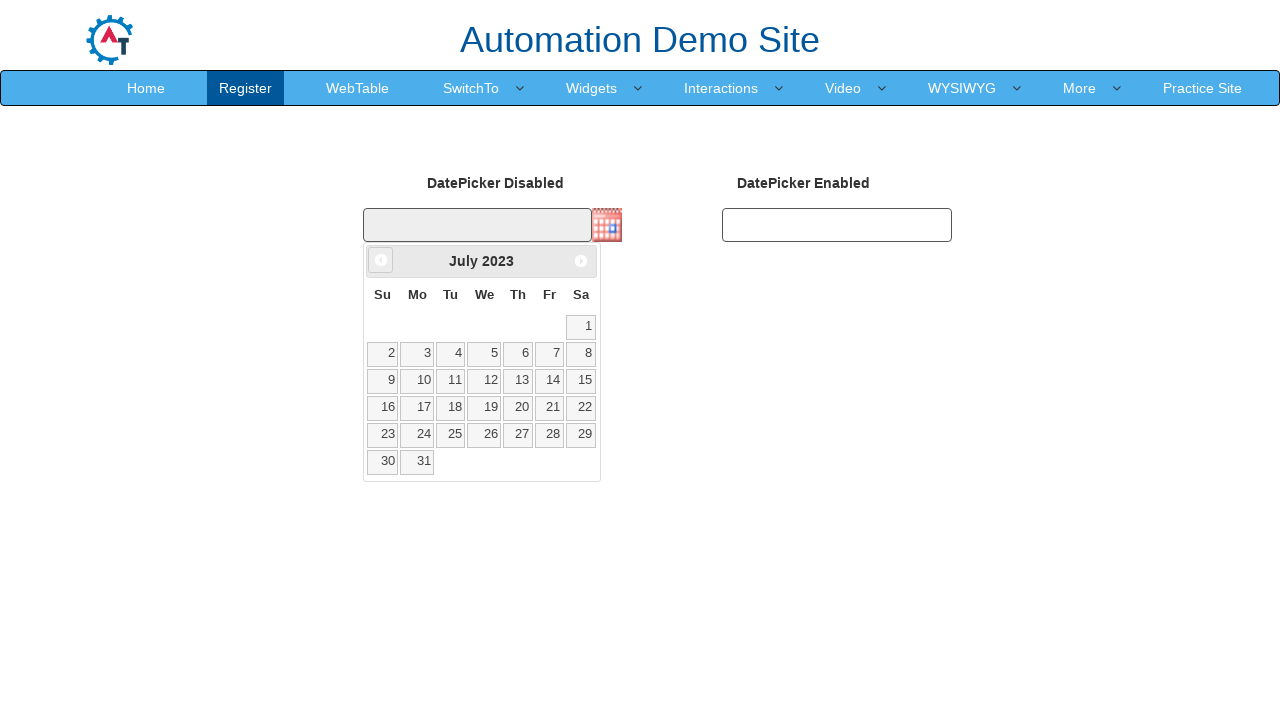

Retrieved current month from calendar widget
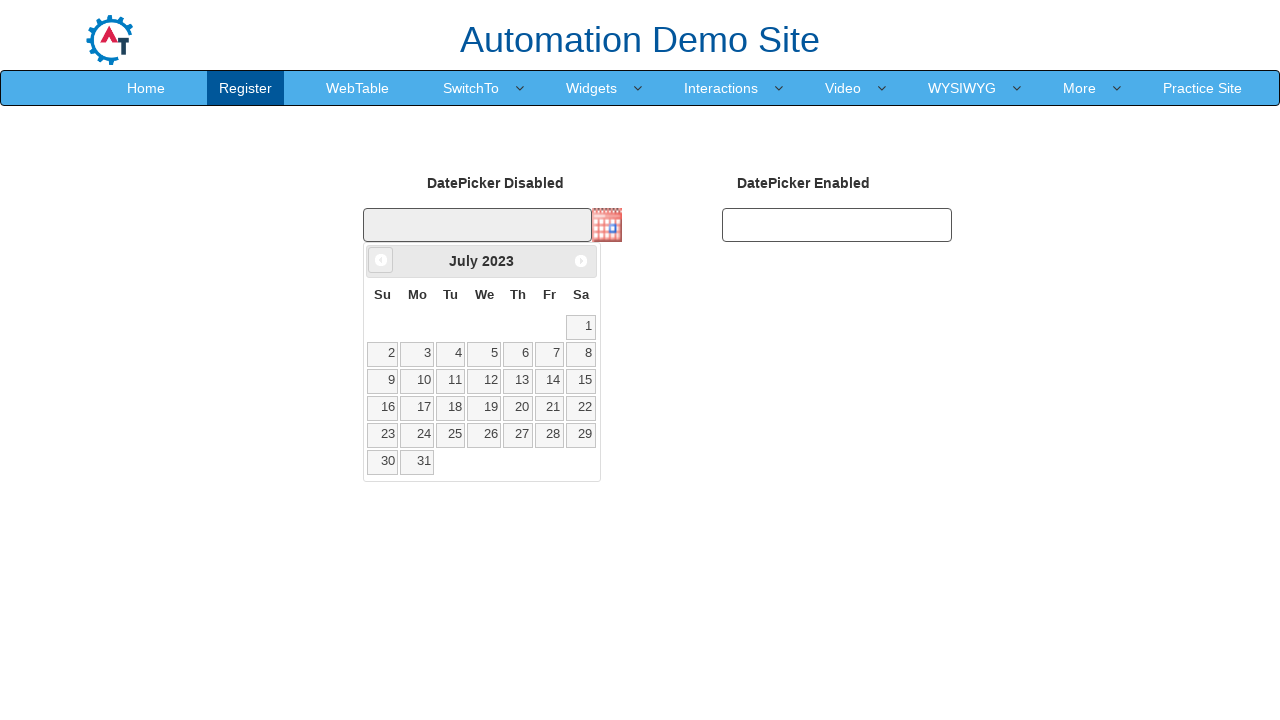

Retrieved current year from calendar widget
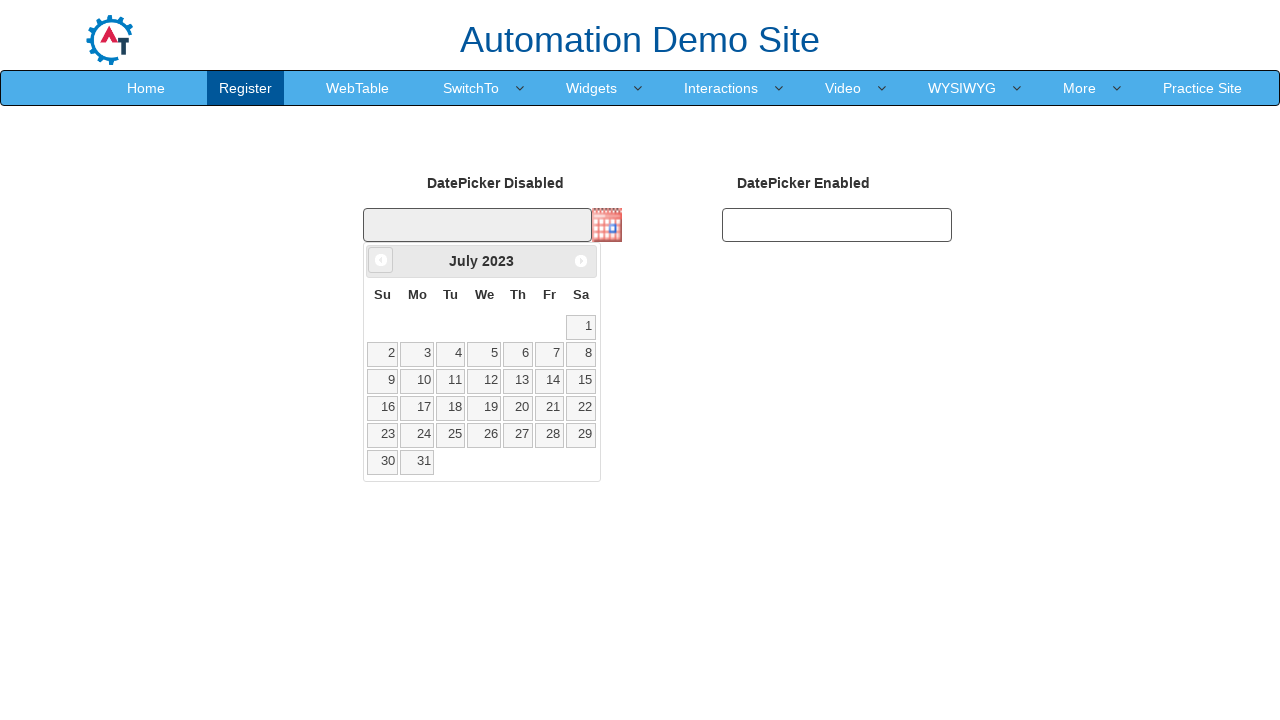

Clicked previous month button to navigate backwards in calendar at (381, 260) on xpath=//a[@data-handler='prev']
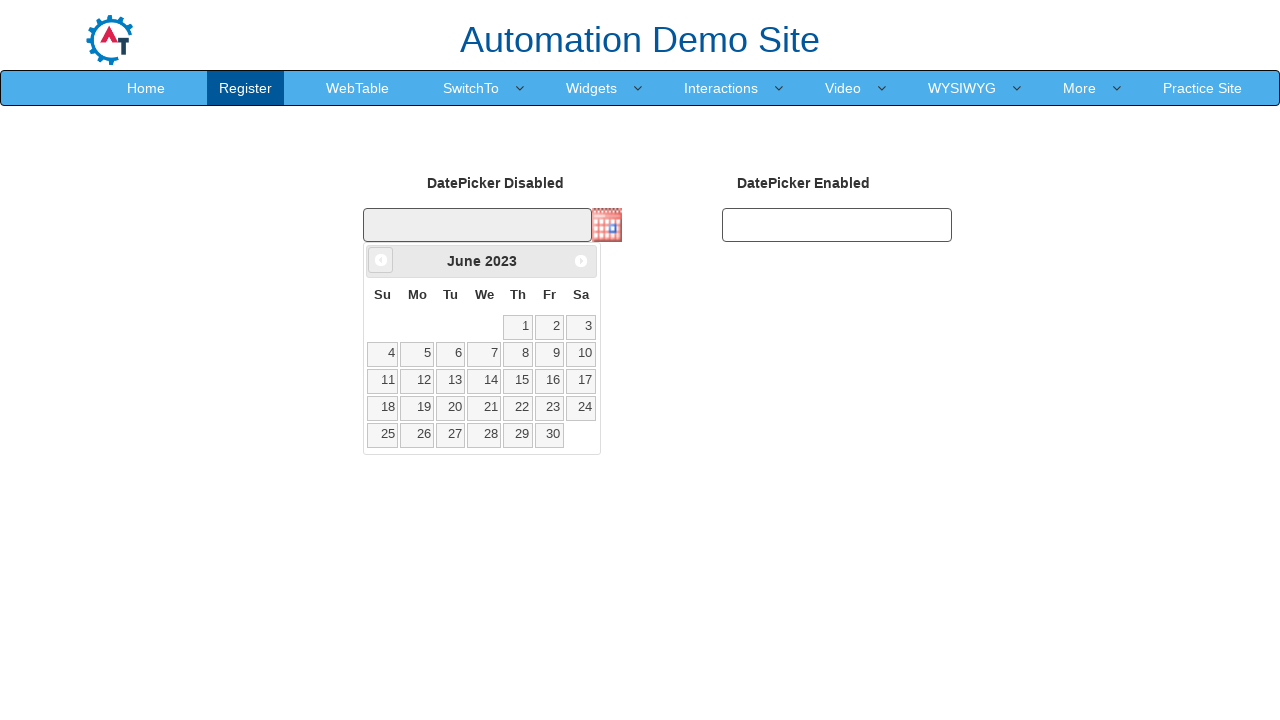

Retrieved current month from calendar widget
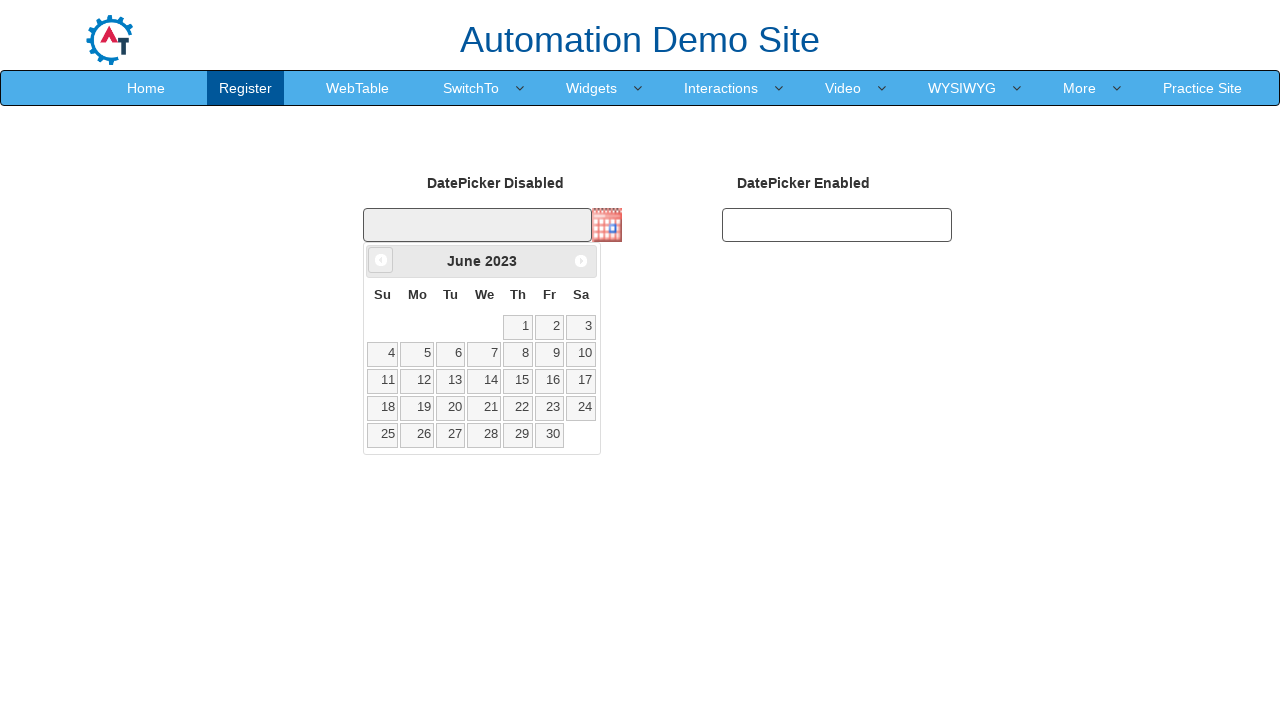

Retrieved current year from calendar widget
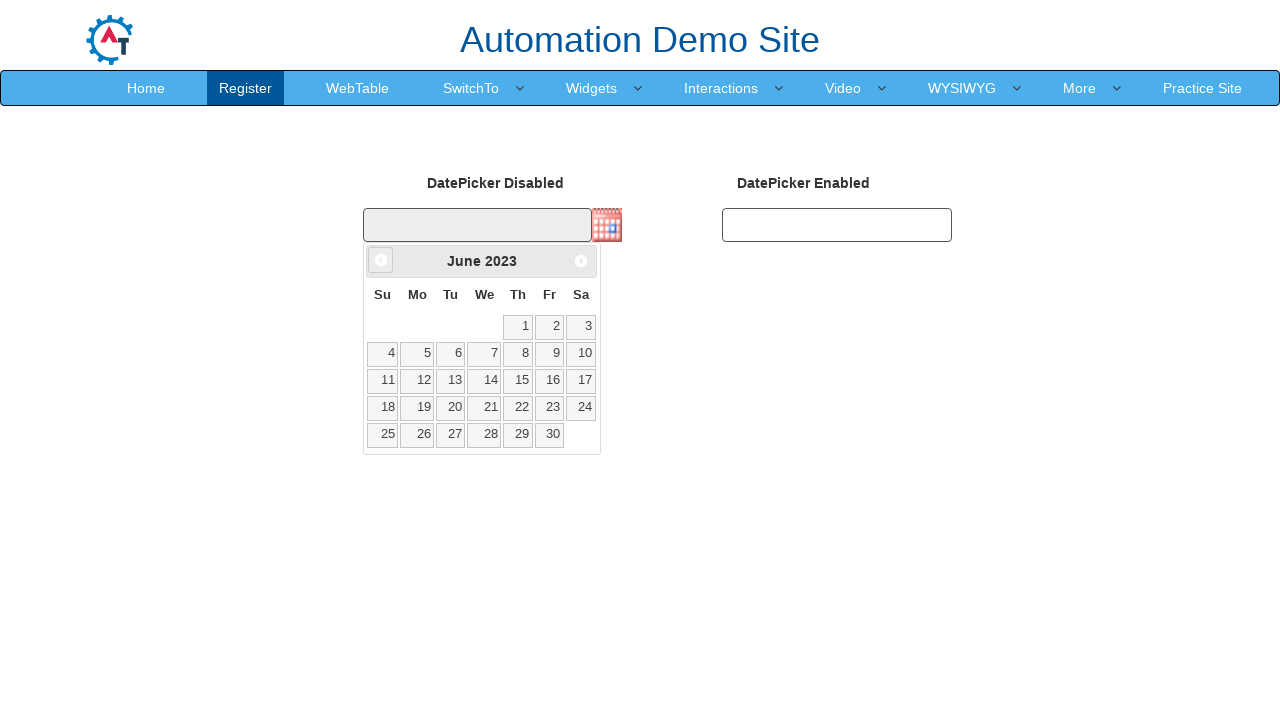

Clicked previous month button to navigate backwards in calendar at (381, 260) on xpath=//a[@data-handler='prev']
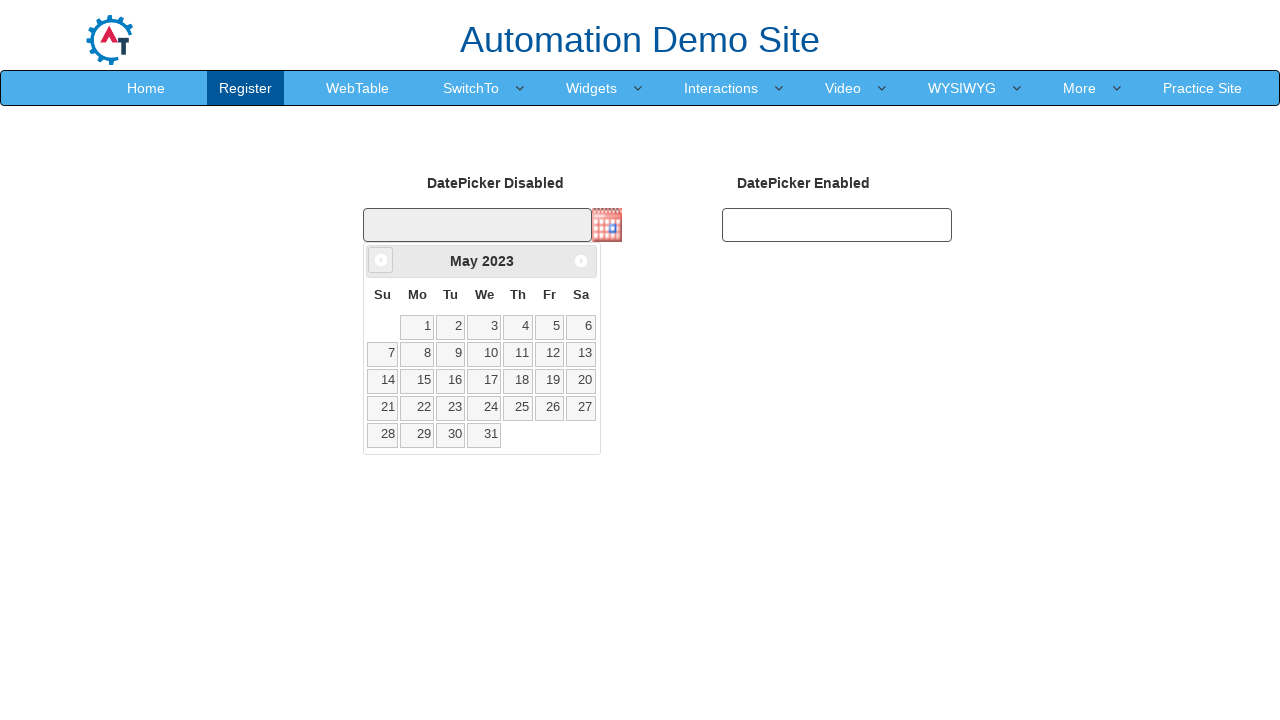

Retrieved current month from calendar widget
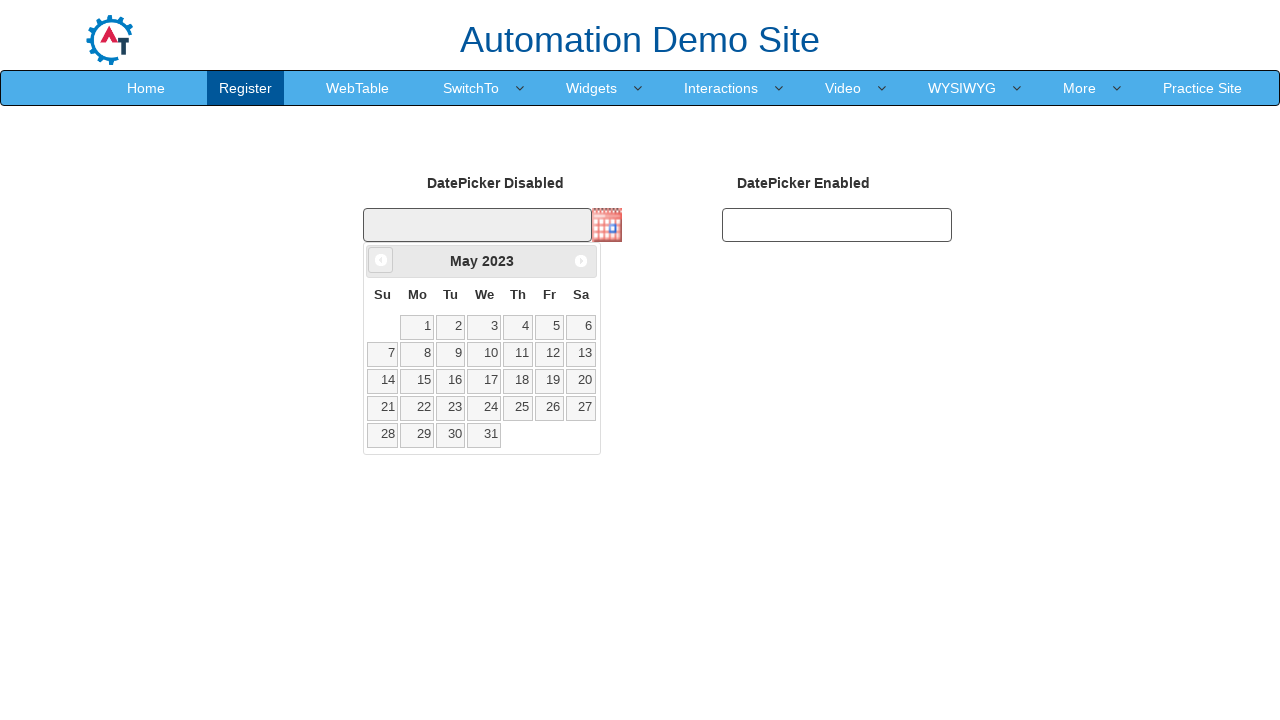

Retrieved current year from calendar widget
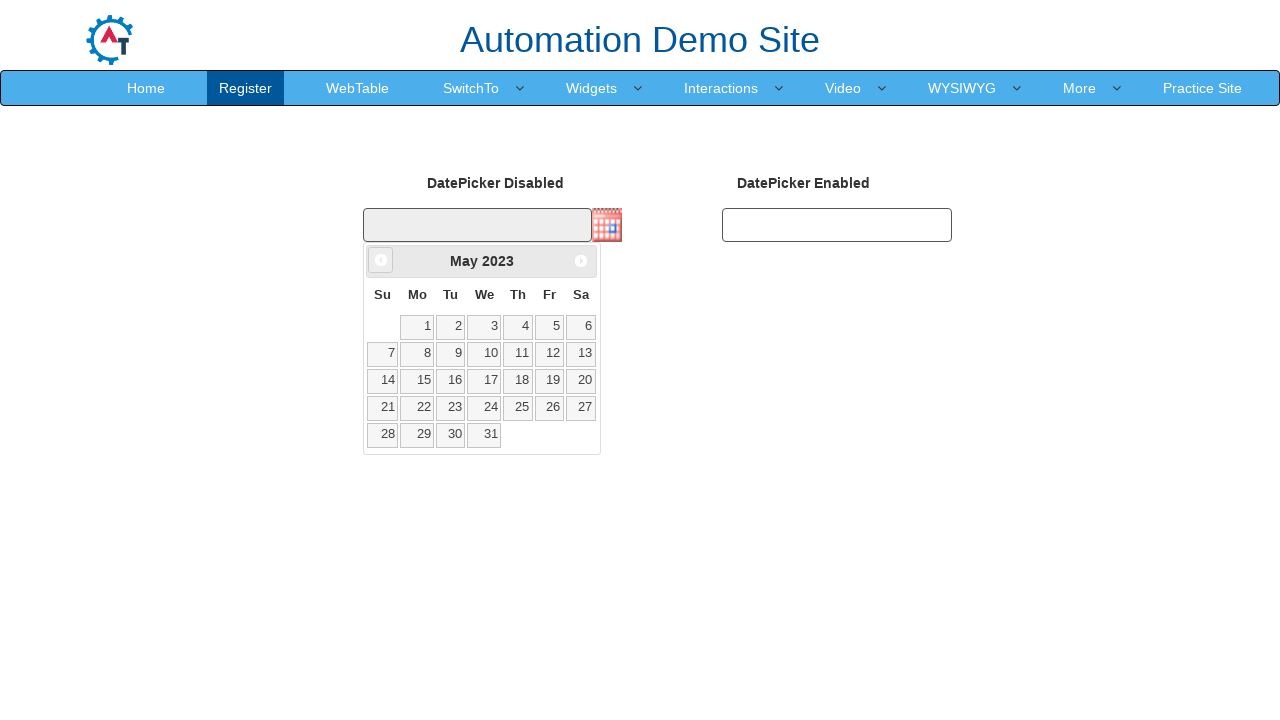

Clicked previous month button to navigate backwards in calendar at (381, 260) on xpath=//a[@data-handler='prev']
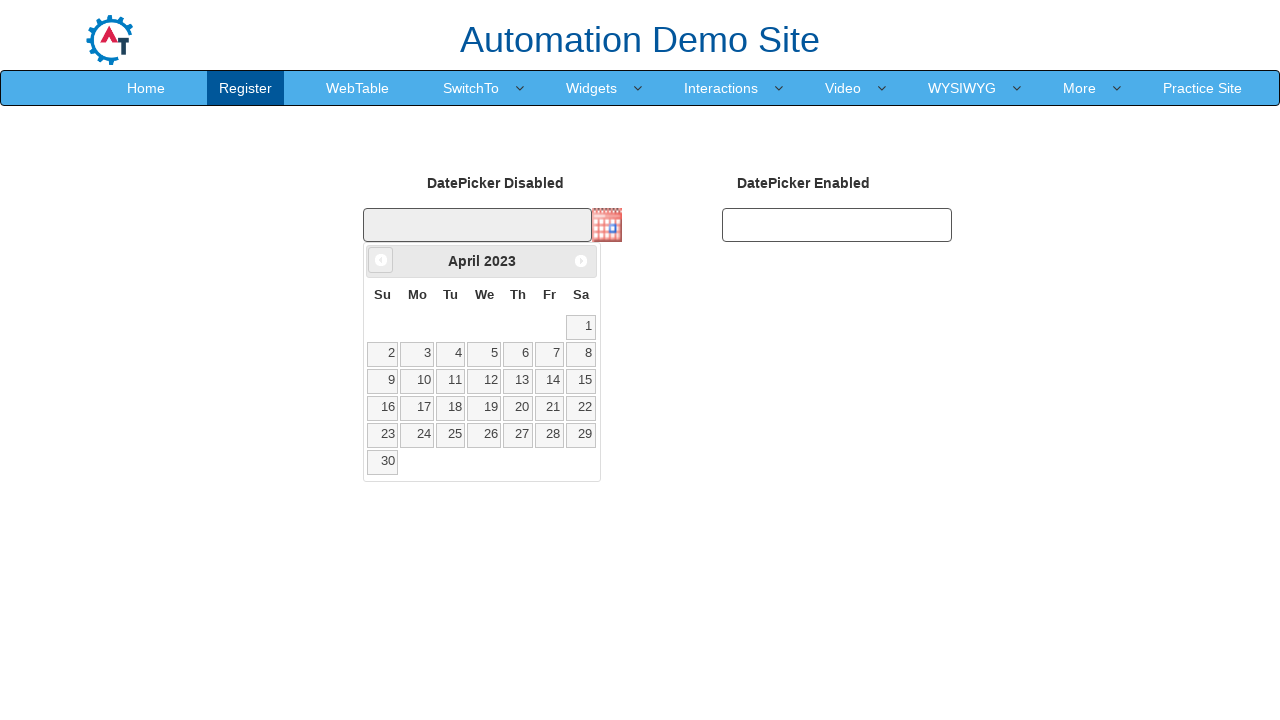

Retrieved current month from calendar widget
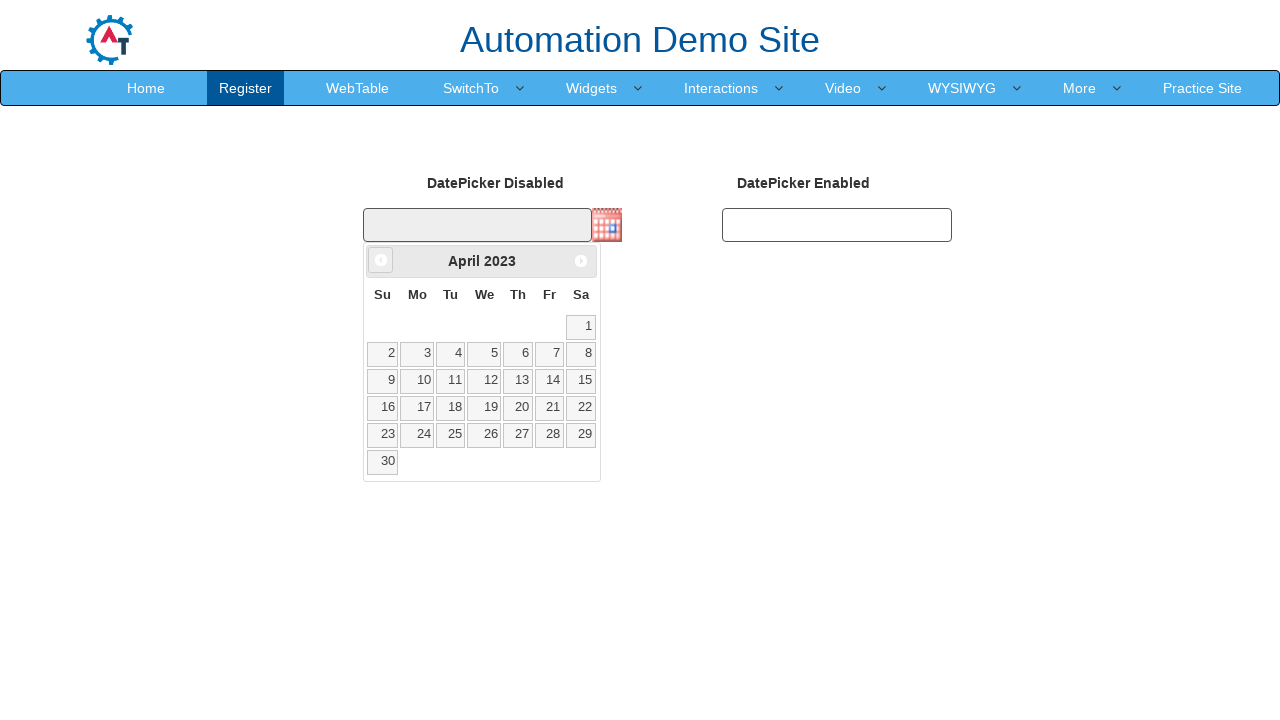

Retrieved current year from calendar widget
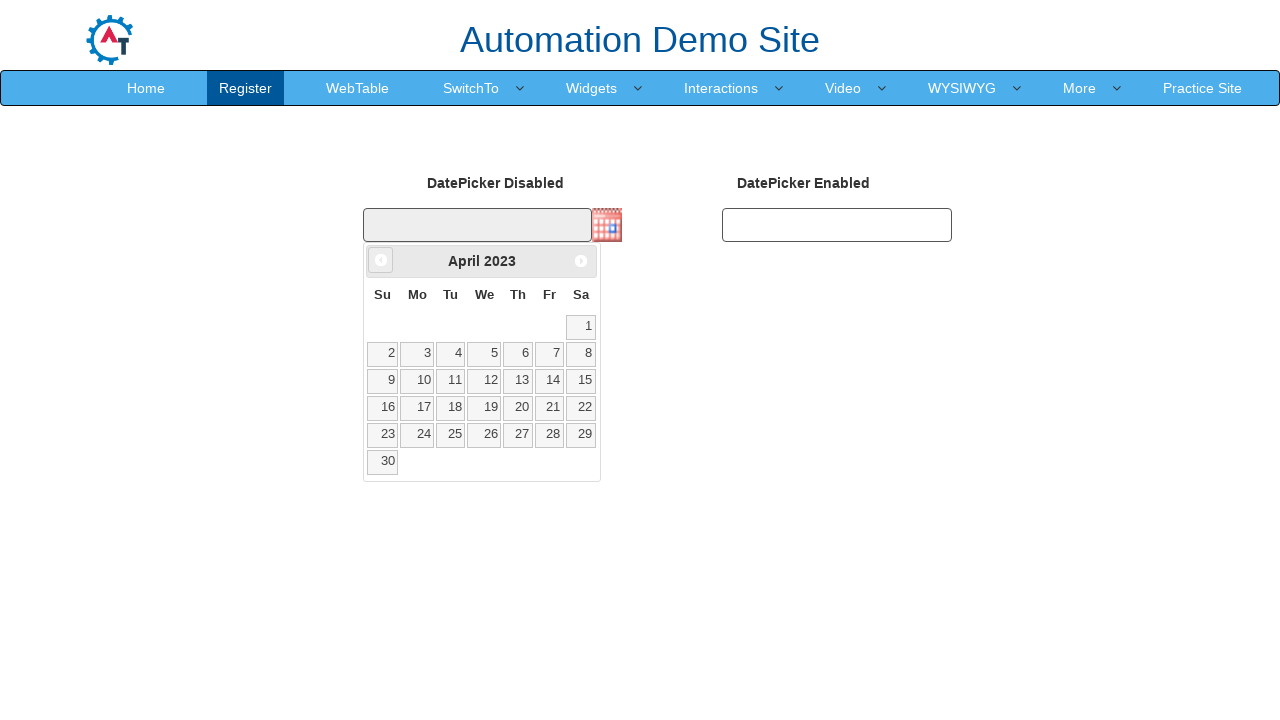

Clicked previous month button to navigate backwards in calendar at (381, 260) on xpath=//a[@data-handler='prev']
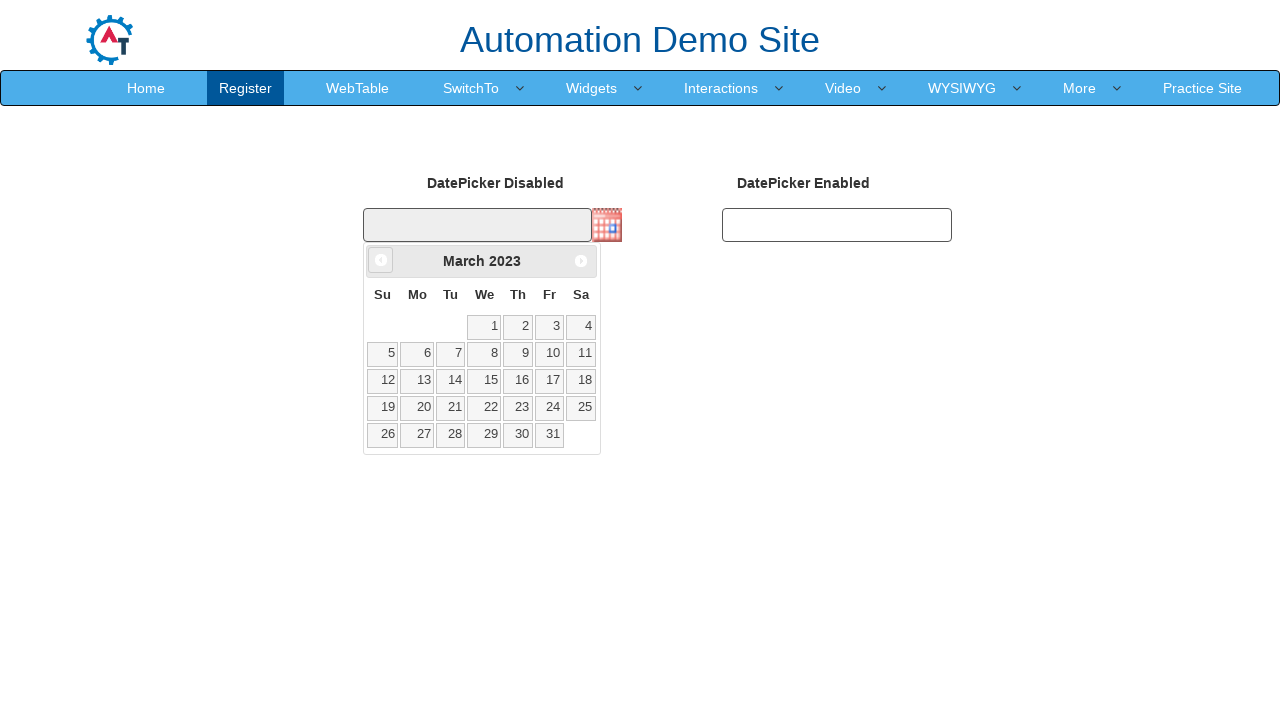

Retrieved current month from calendar widget
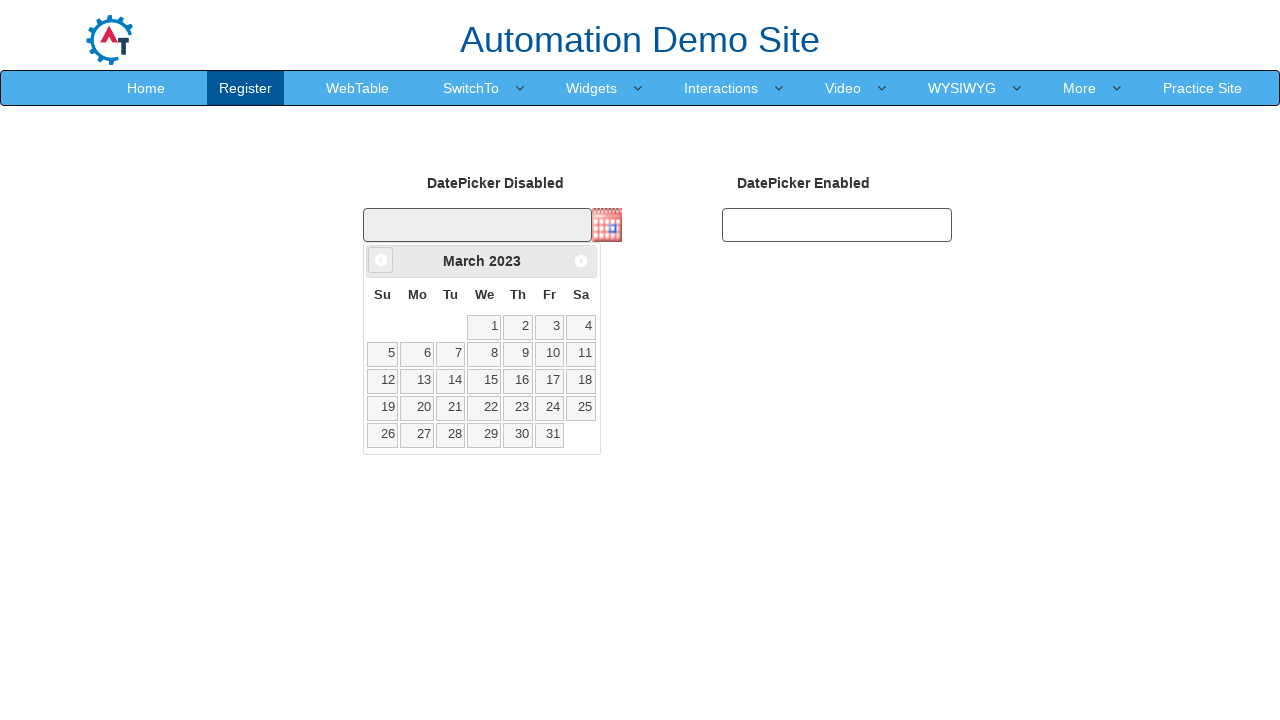

Retrieved current year from calendar widget
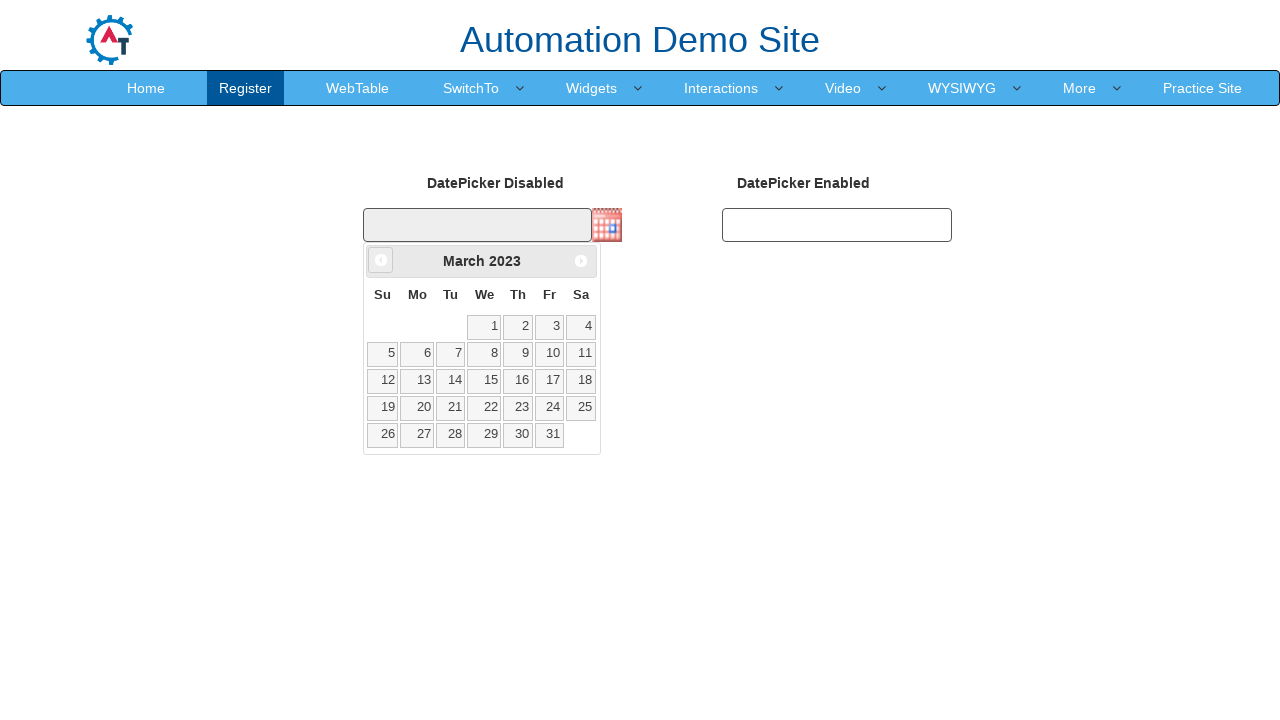

Clicked previous month button to navigate backwards in calendar at (381, 260) on xpath=//a[@data-handler='prev']
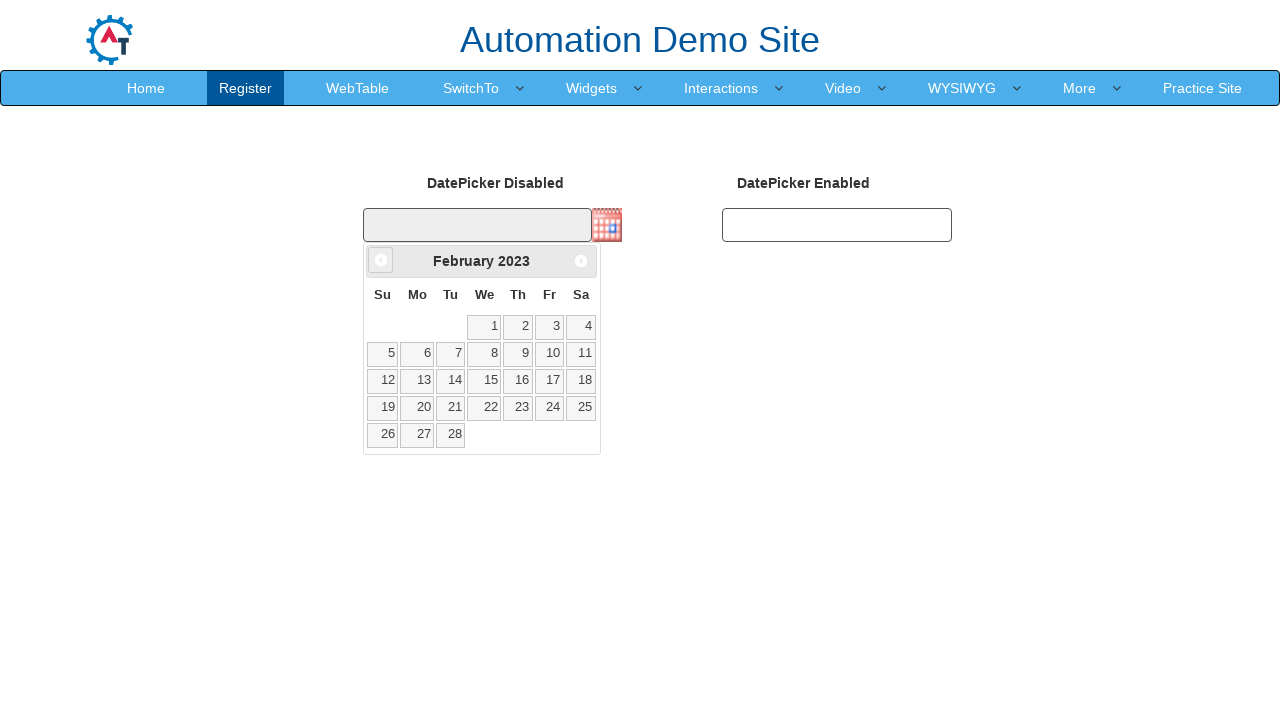

Retrieved current month from calendar widget
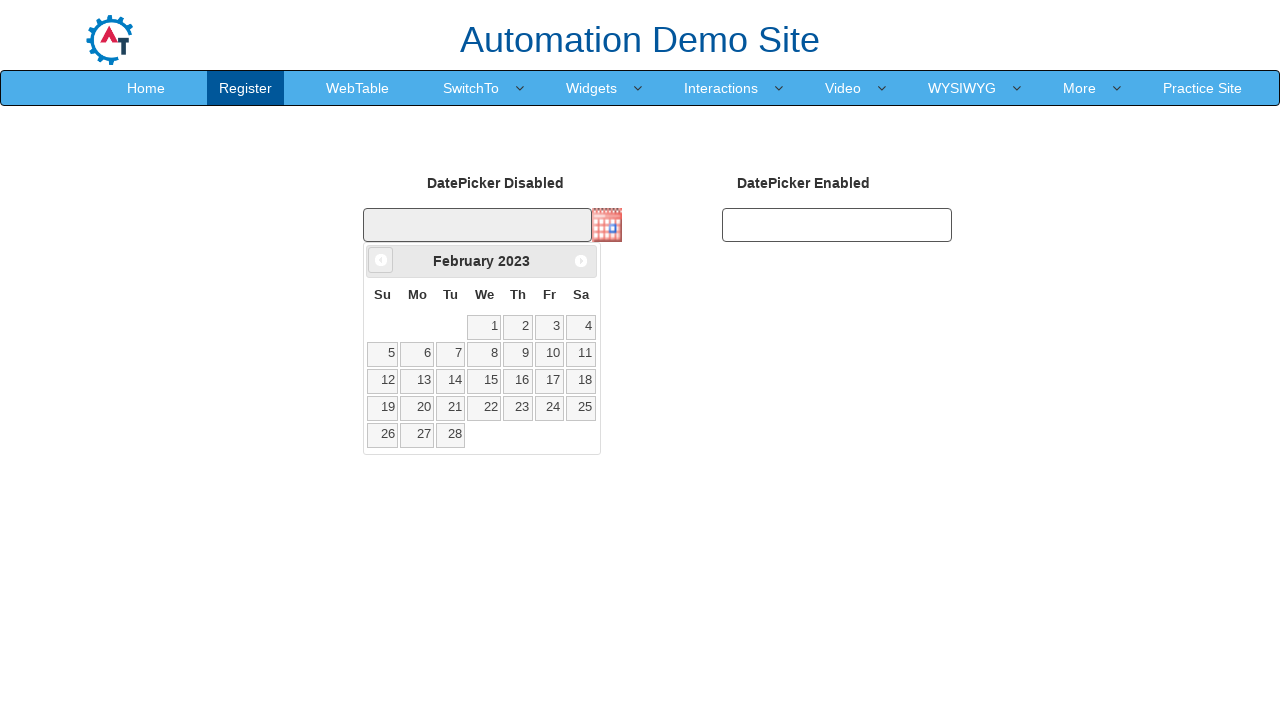

Retrieved current year from calendar widget
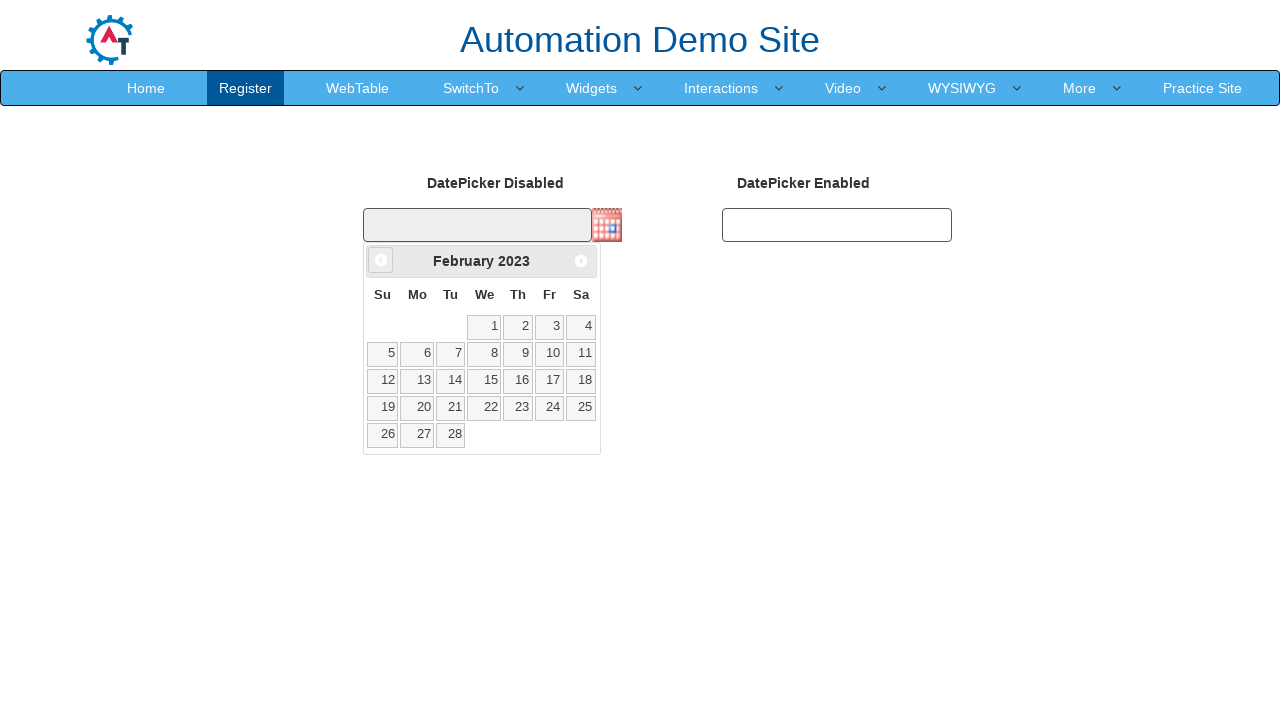

Clicked previous month button to navigate backwards in calendar at (381, 260) on xpath=//a[@data-handler='prev']
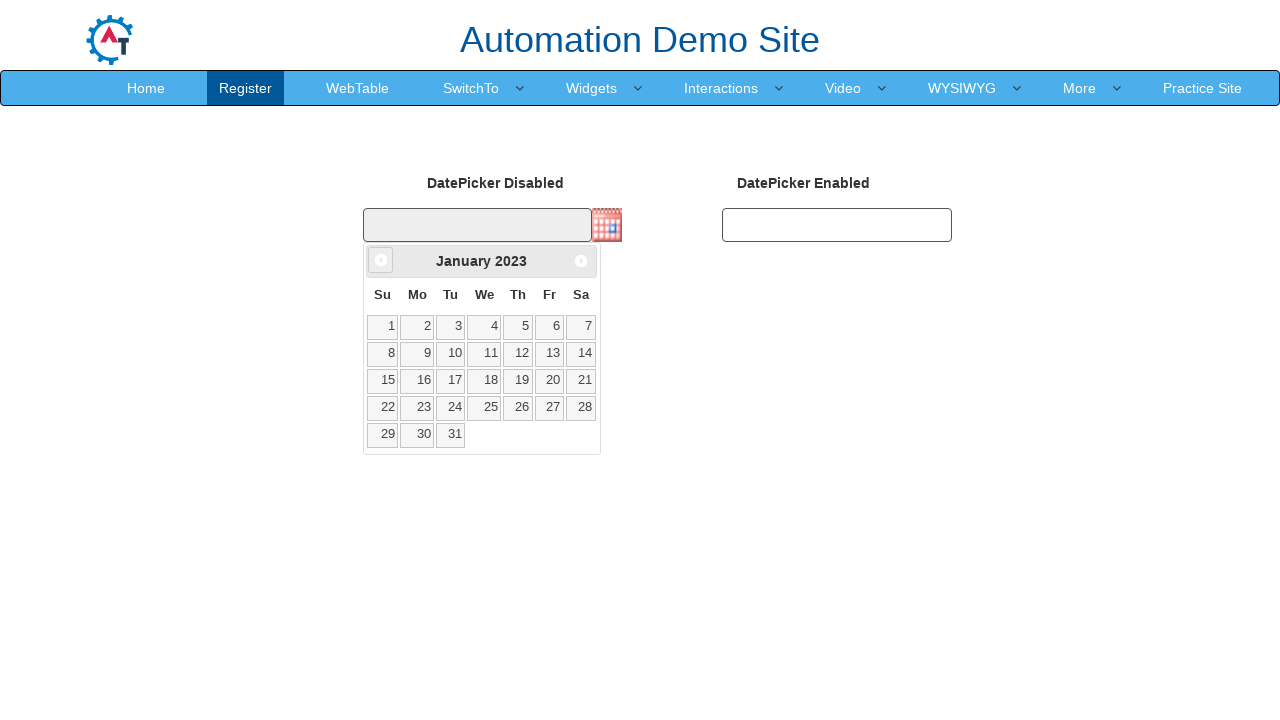

Retrieved current month from calendar widget
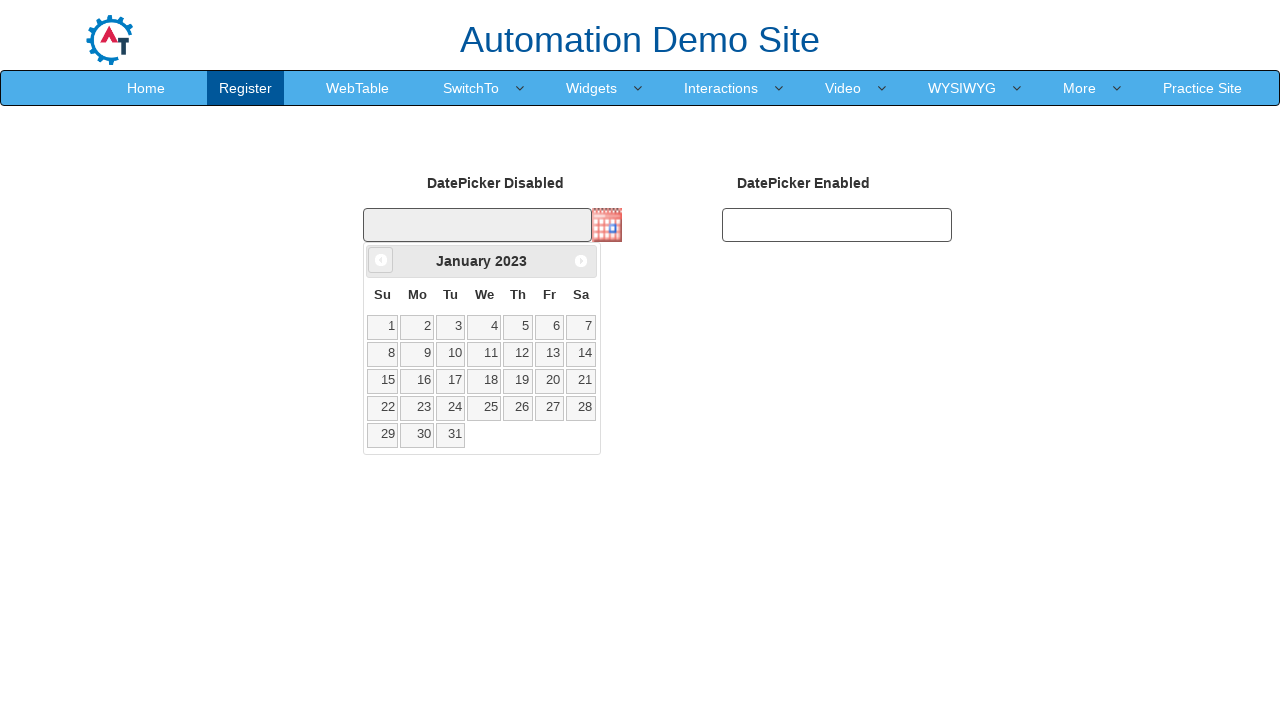

Retrieved current year from calendar widget
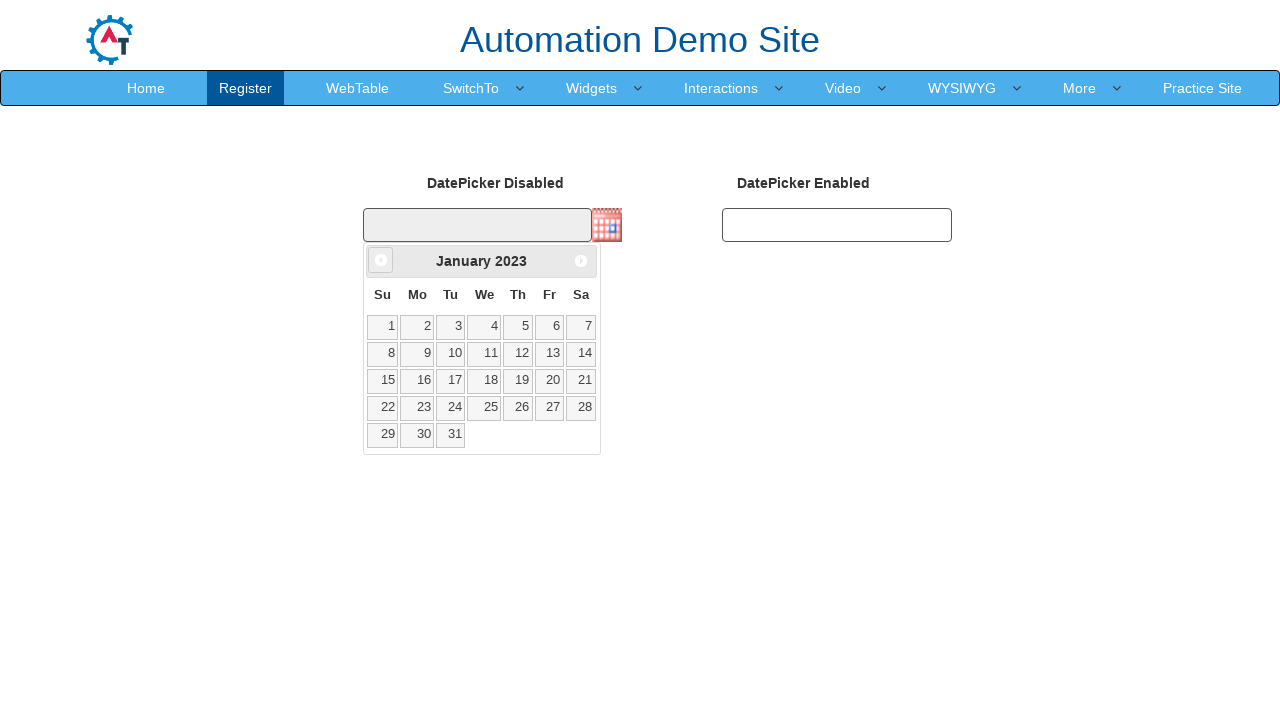

Clicked previous month button to navigate backwards in calendar at (381, 260) on xpath=//a[@data-handler='prev']
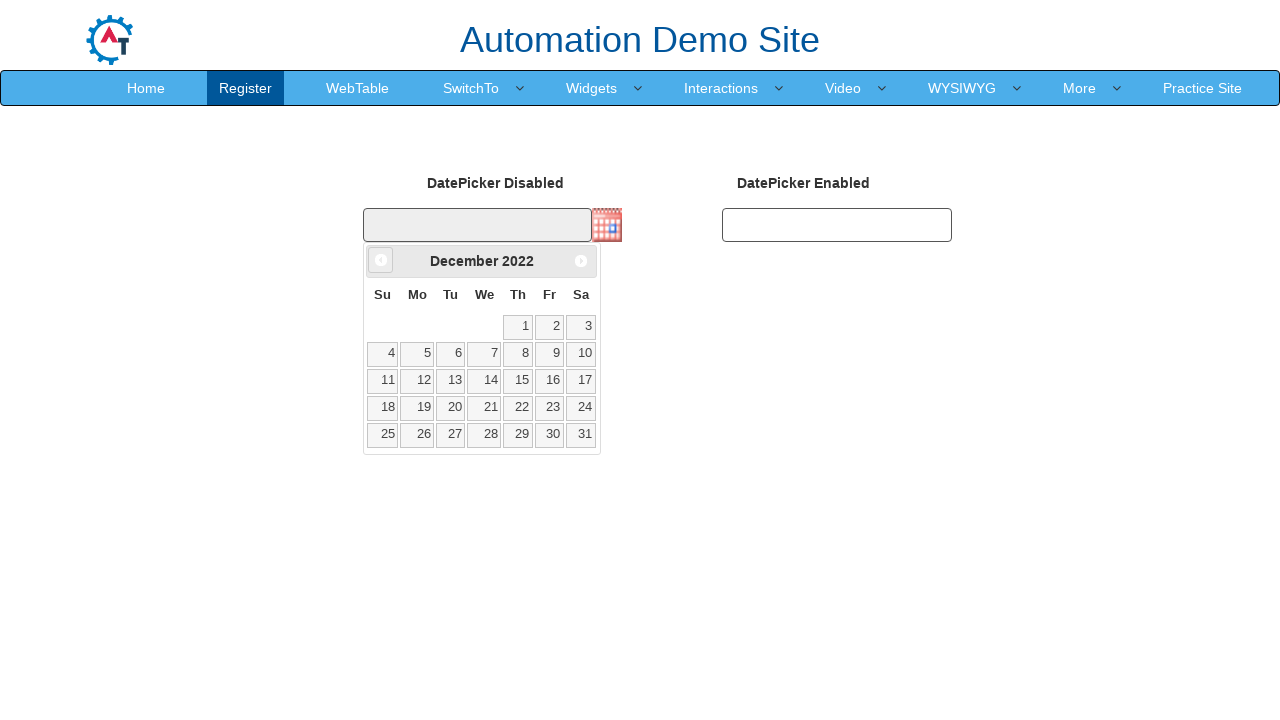

Retrieved current month from calendar widget
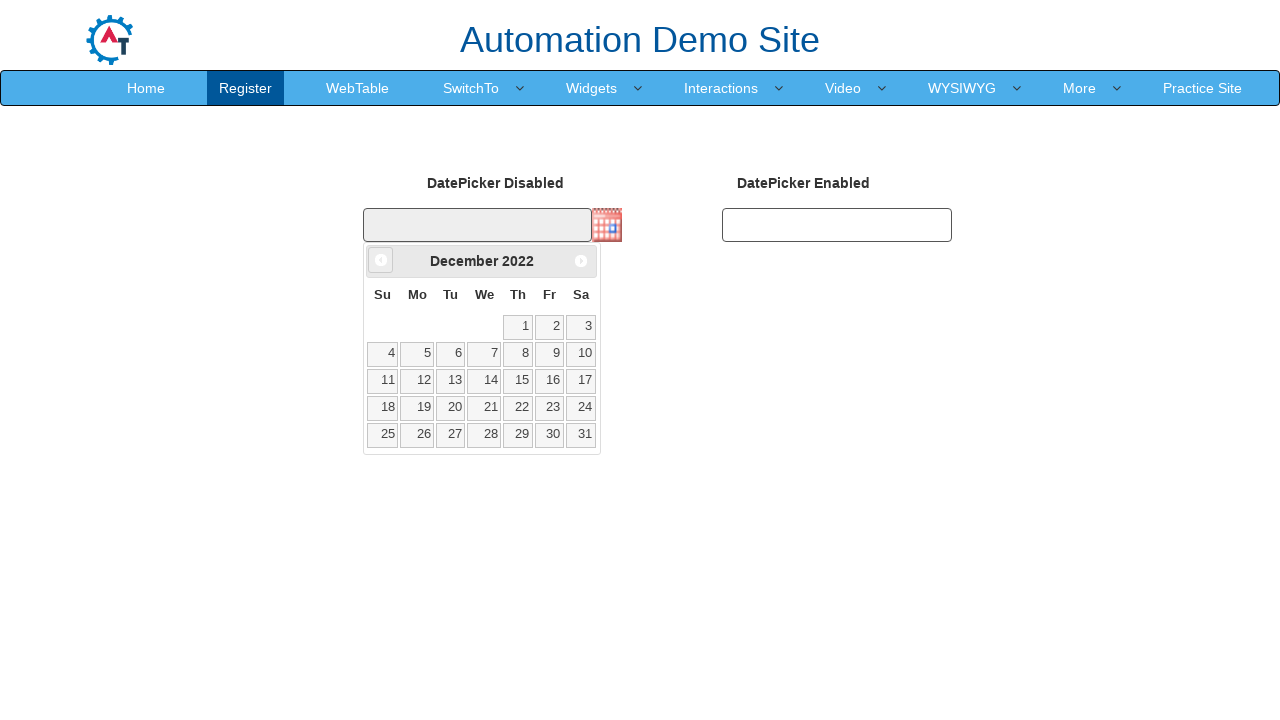

Retrieved current year from calendar widget
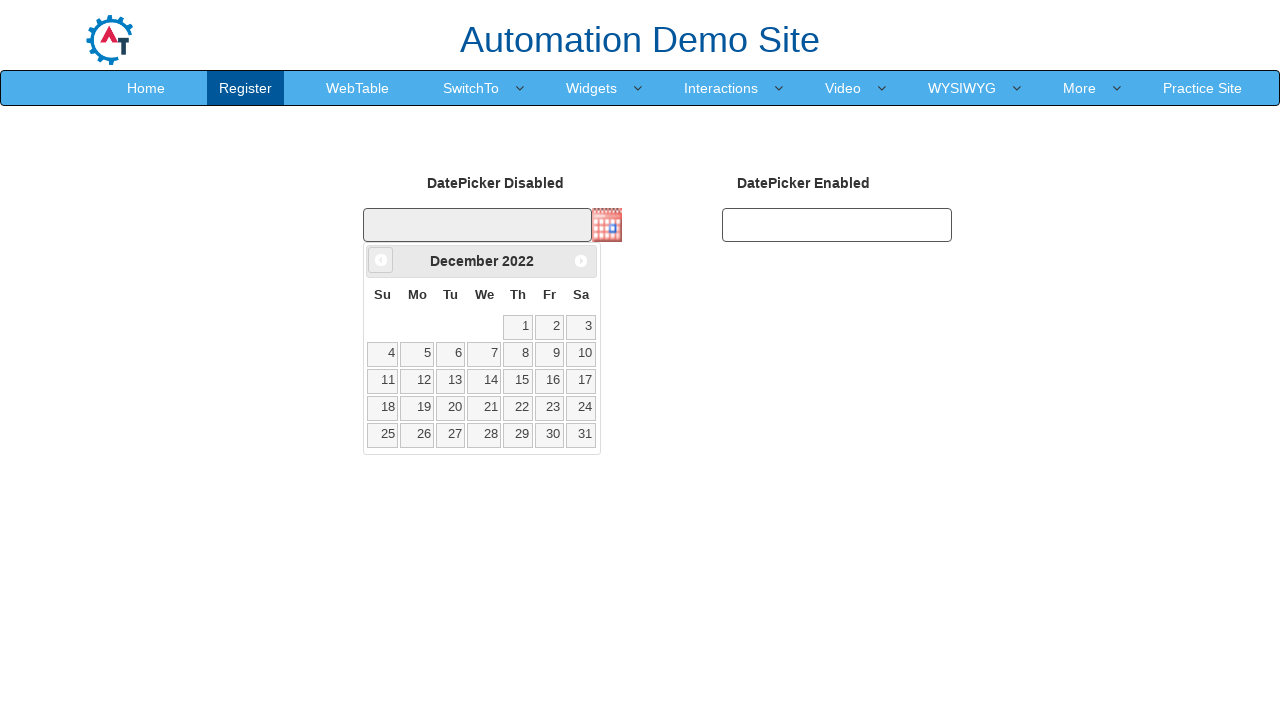

Clicked previous month button to navigate backwards in calendar at (381, 260) on xpath=//a[@data-handler='prev']
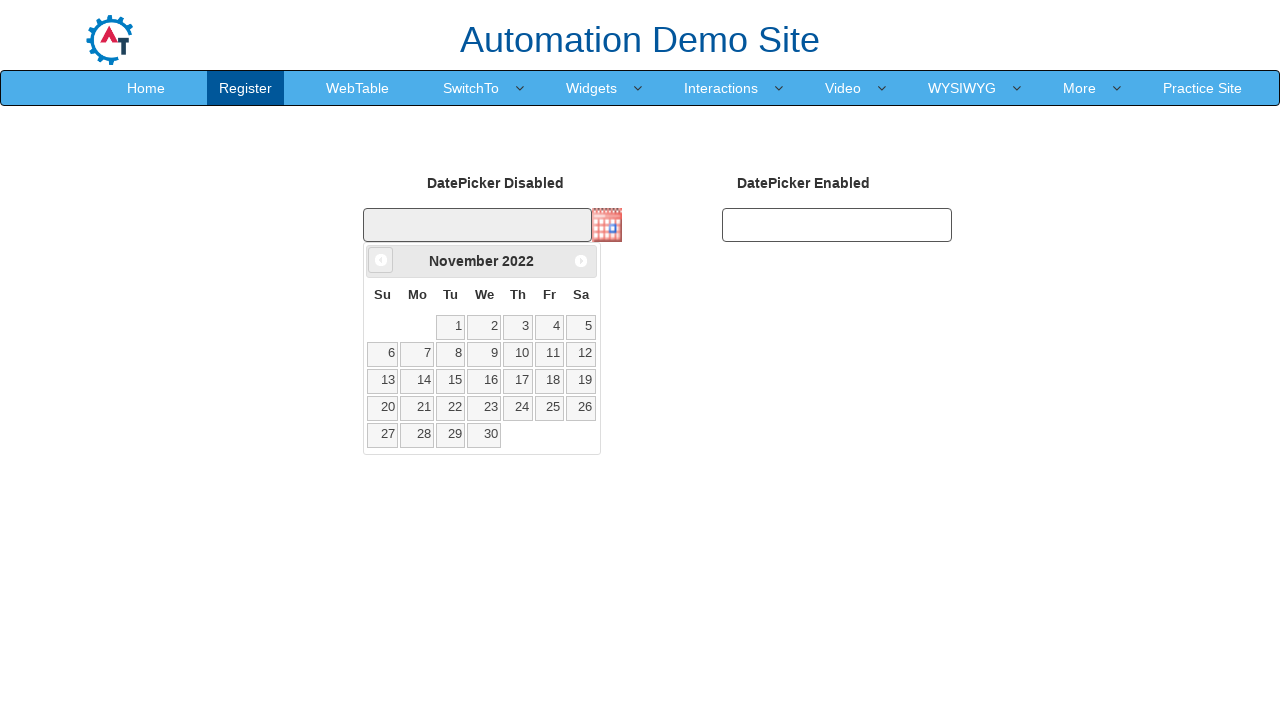

Retrieved current month from calendar widget
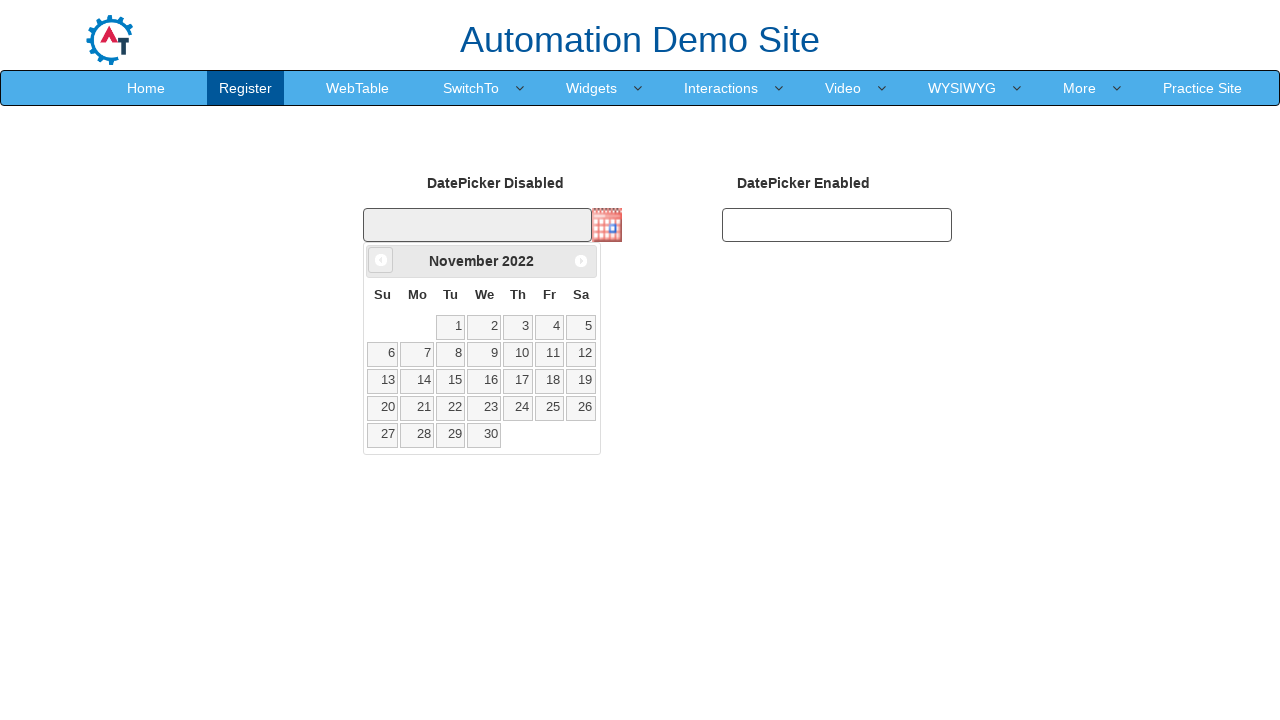

Retrieved current year from calendar widget
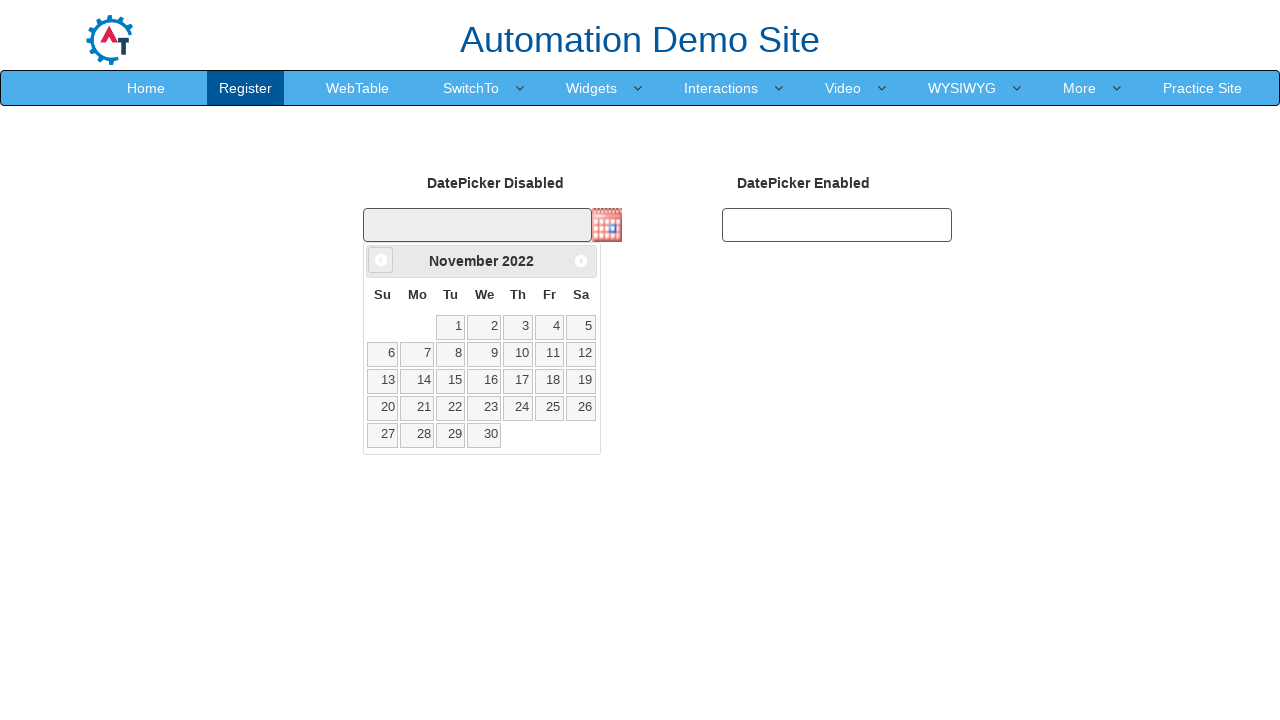

Clicked previous month button to navigate backwards in calendar at (381, 260) on xpath=//a[@data-handler='prev']
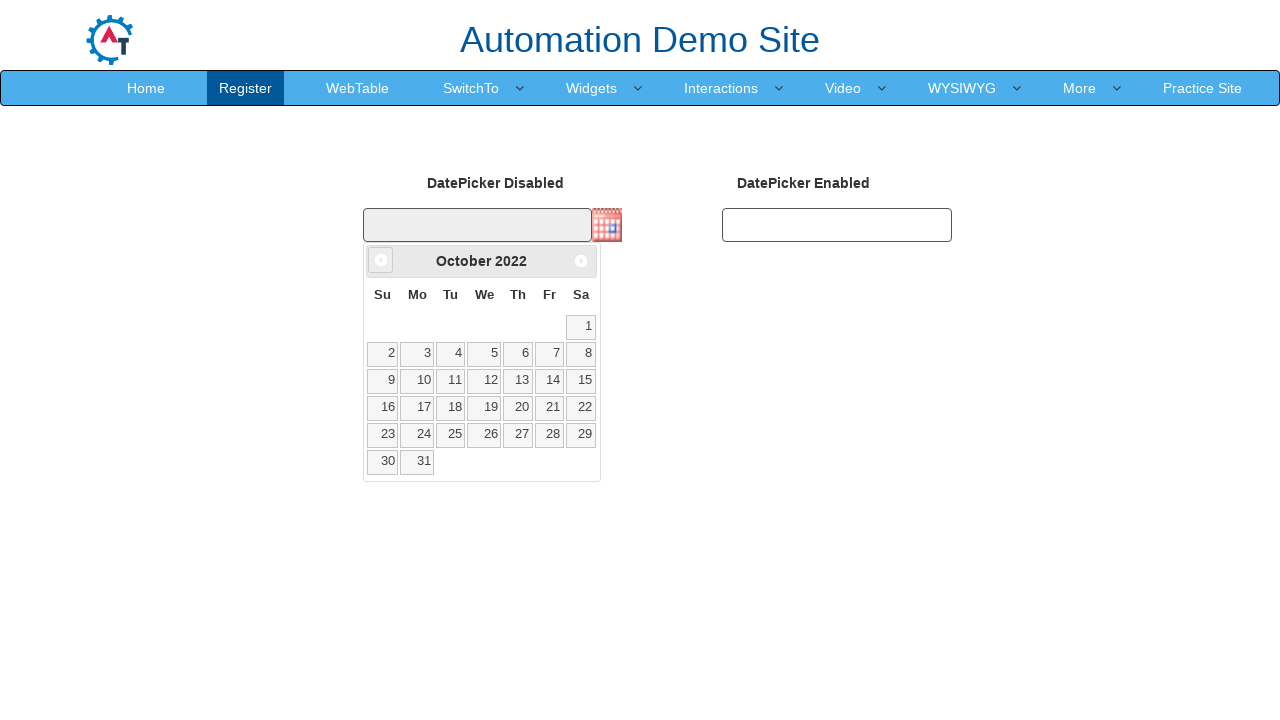

Retrieved current month from calendar widget
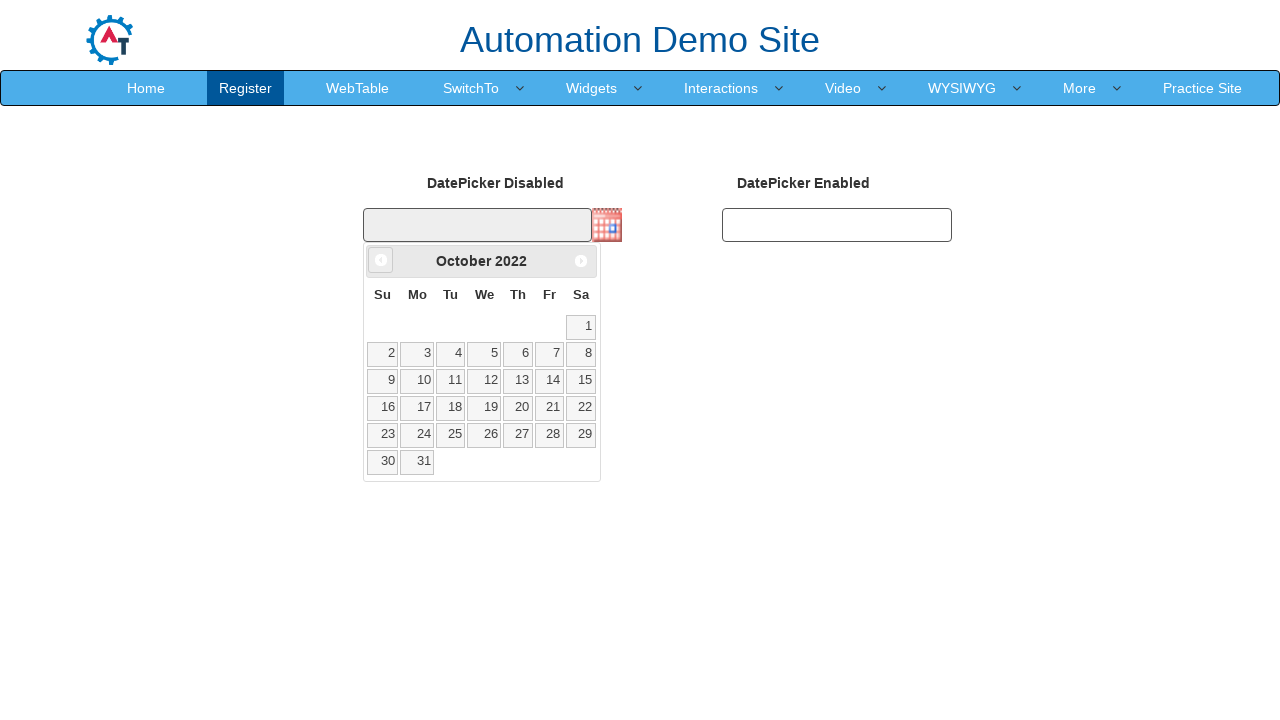

Retrieved current year from calendar widget
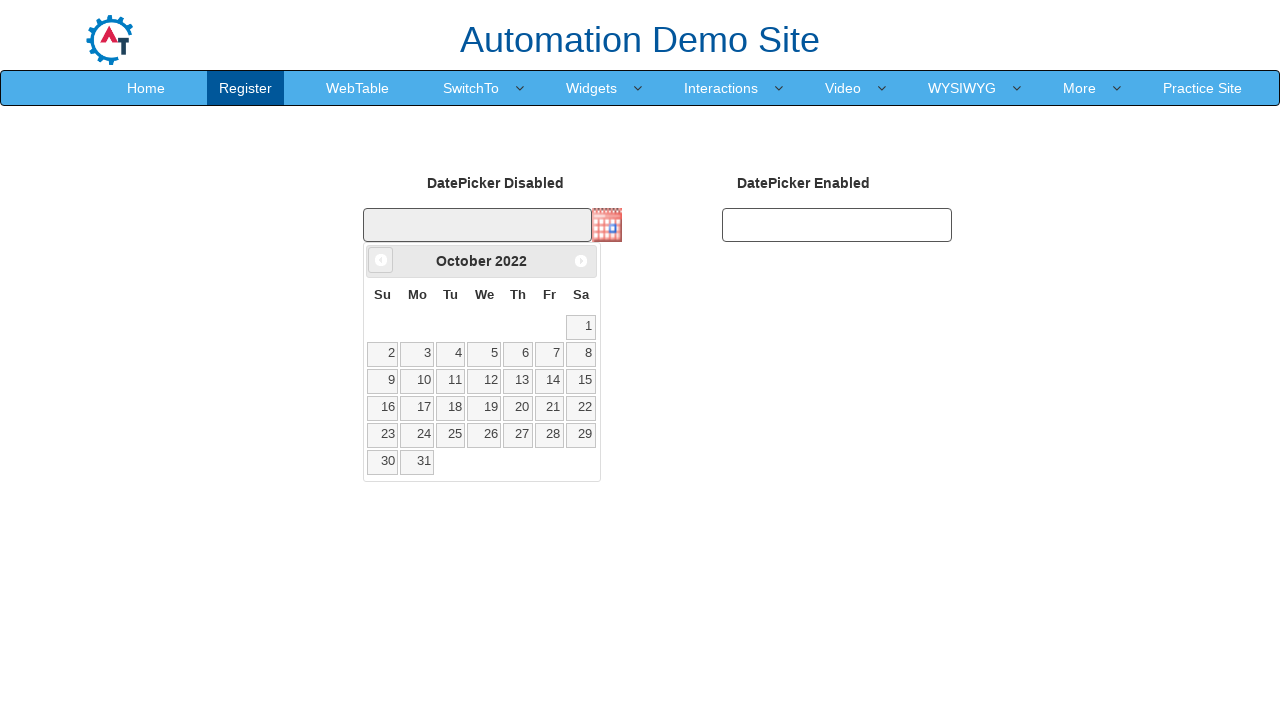

Clicked previous month button to navigate backwards in calendar at (381, 260) on xpath=//a[@data-handler='prev']
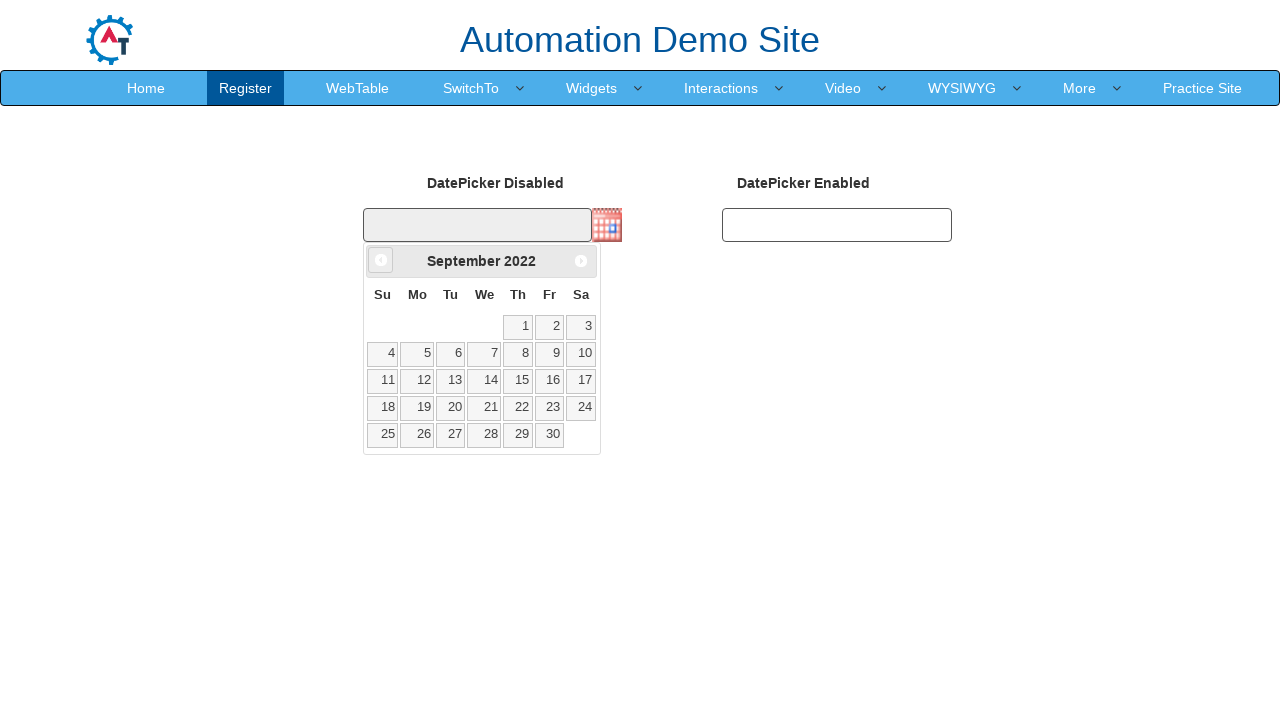

Retrieved current month from calendar widget
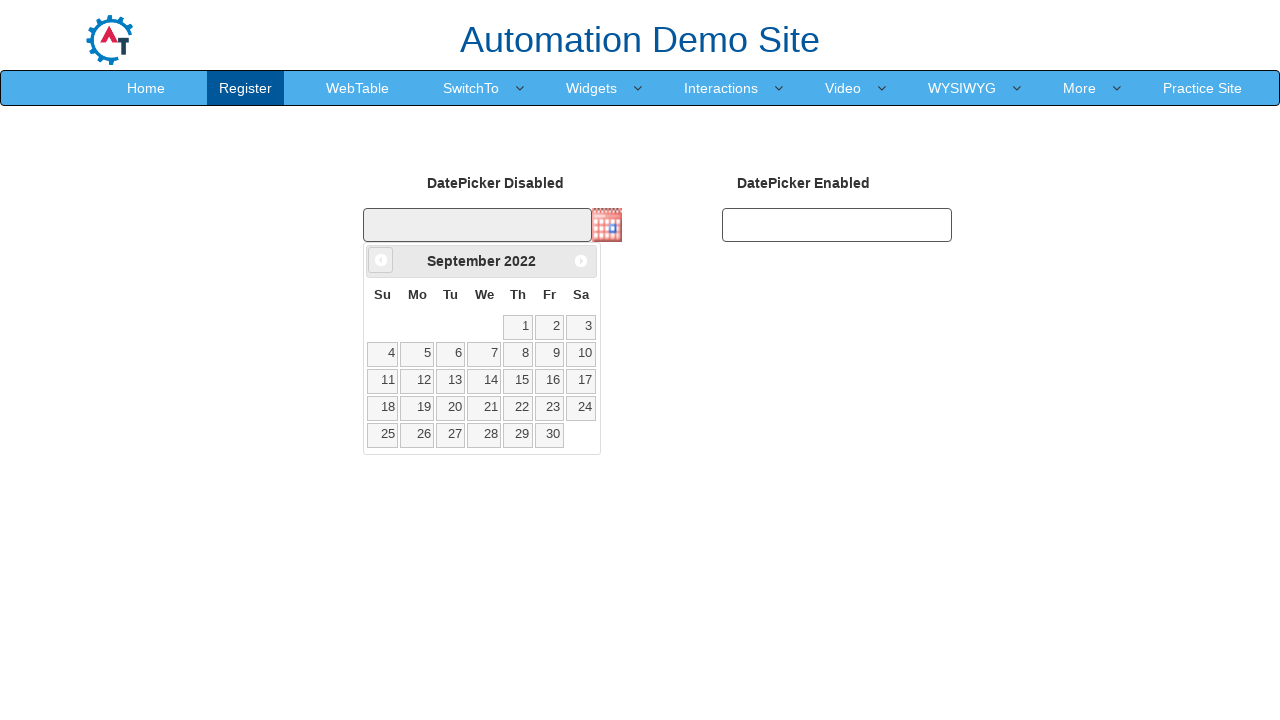

Retrieved current year from calendar widget
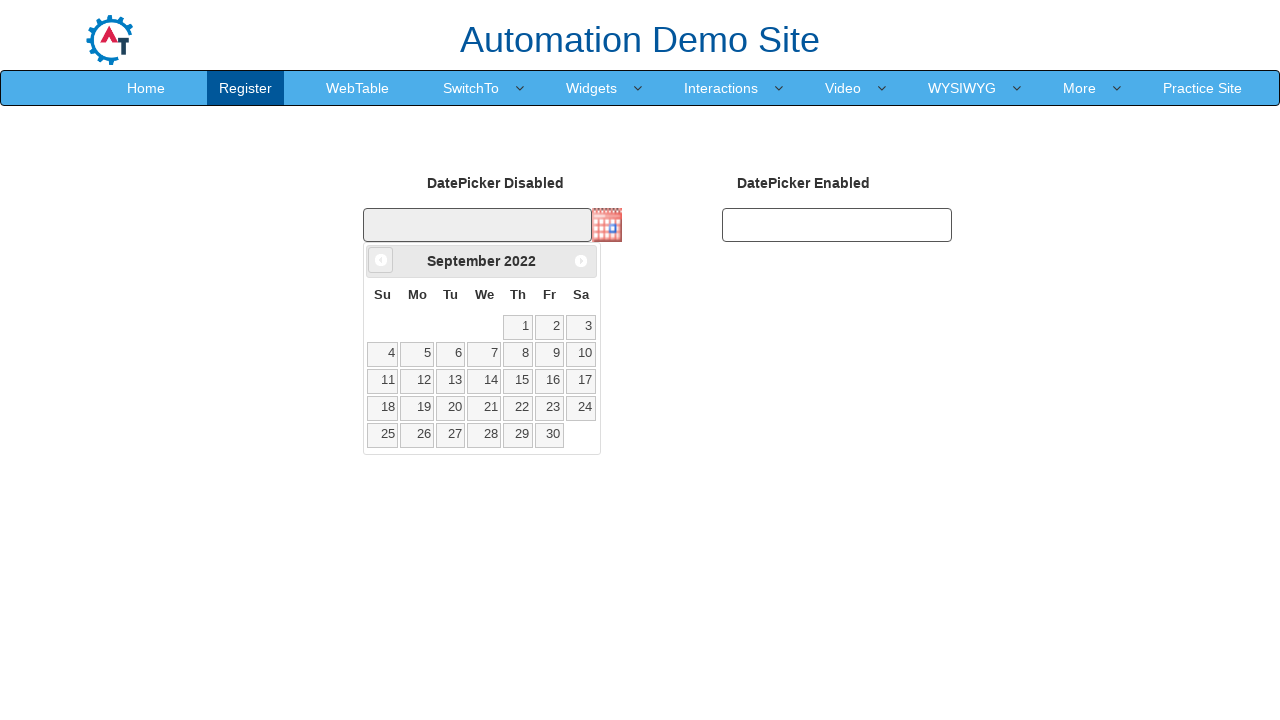

Clicked previous month button to navigate backwards in calendar at (381, 260) on xpath=//a[@data-handler='prev']
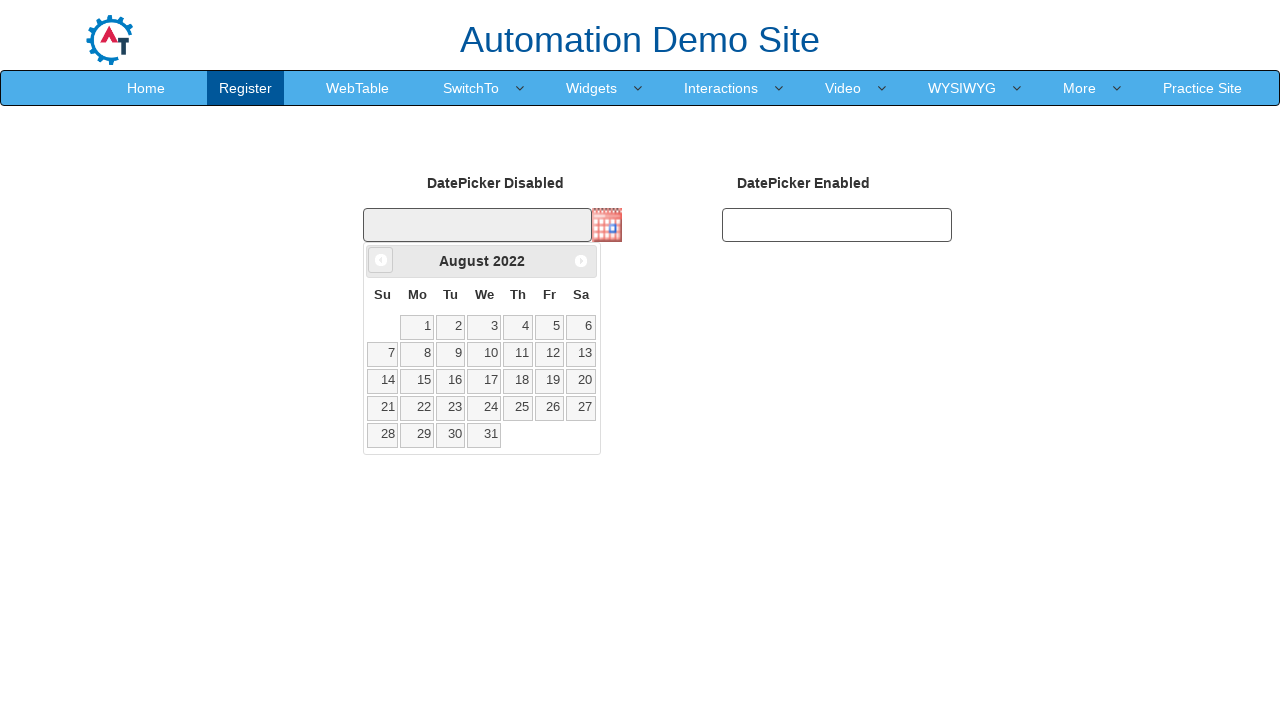

Retrieved current month from calendar widget
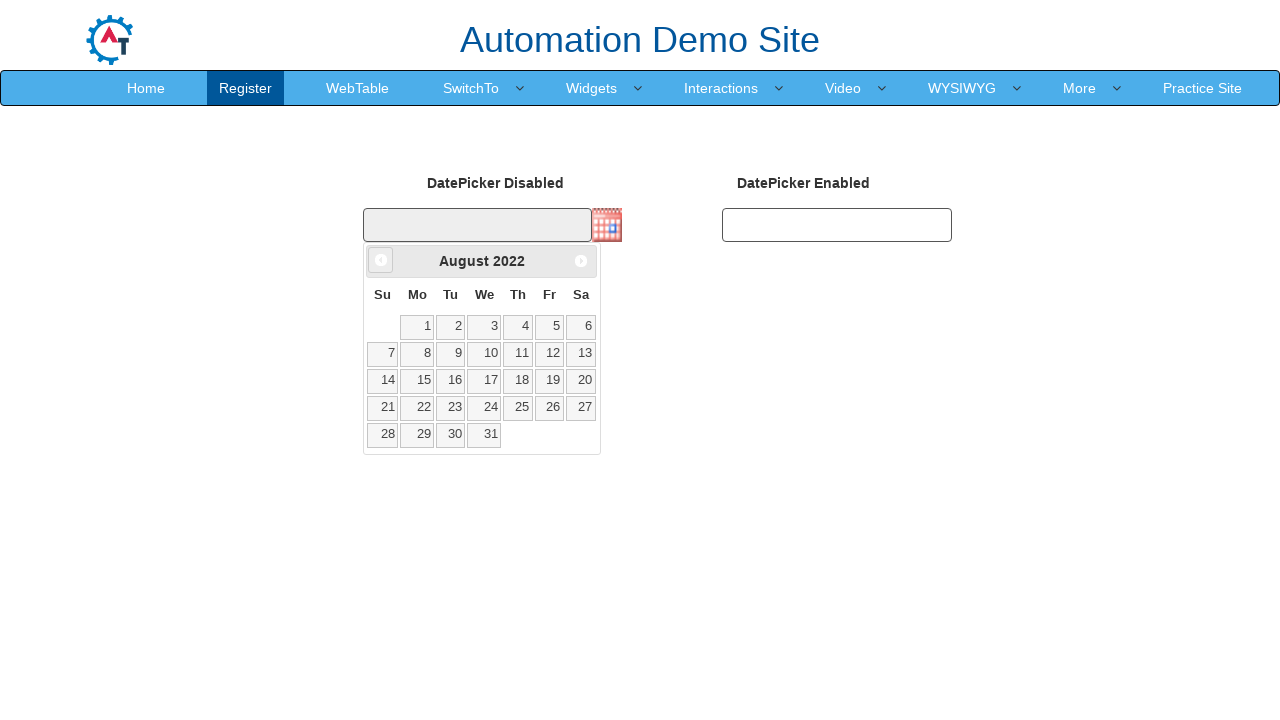

Retrieved current year from calendar widget
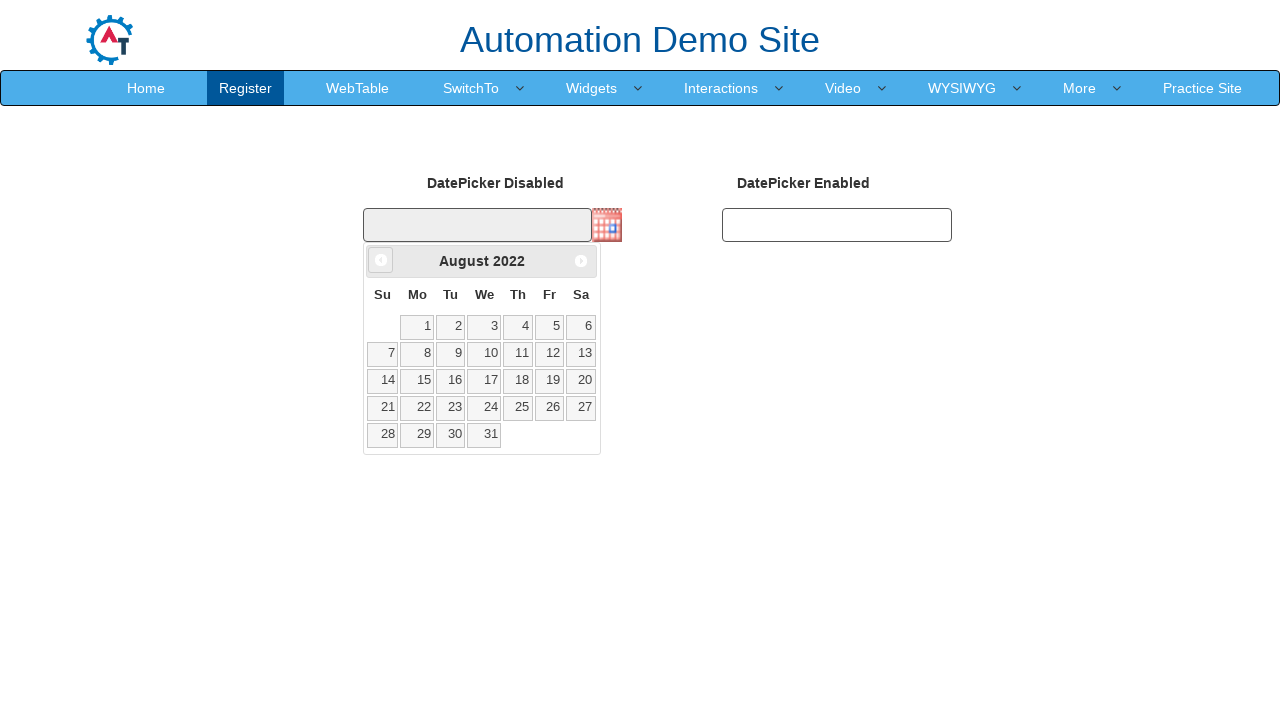

Clicked previous month button to navigate backwards in calendar at (381, 260) on xpath=//a[@data-handler='prev']
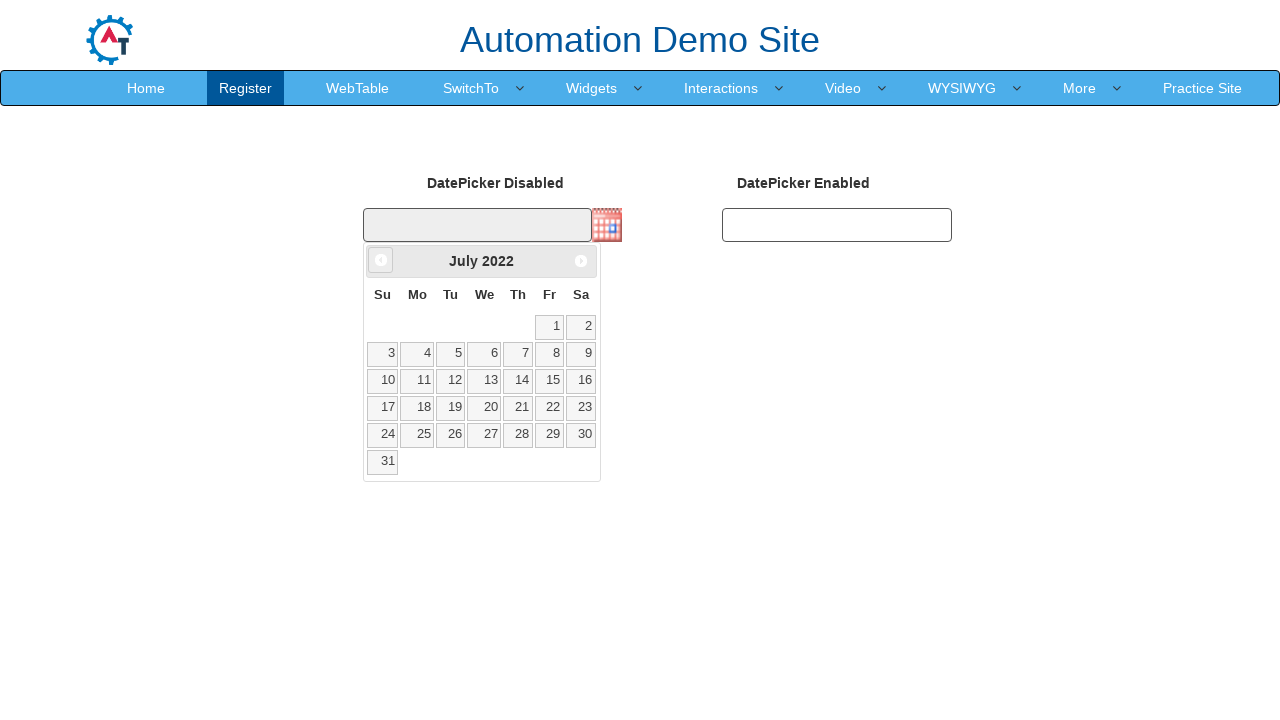

Retrieved current month from calendar widget
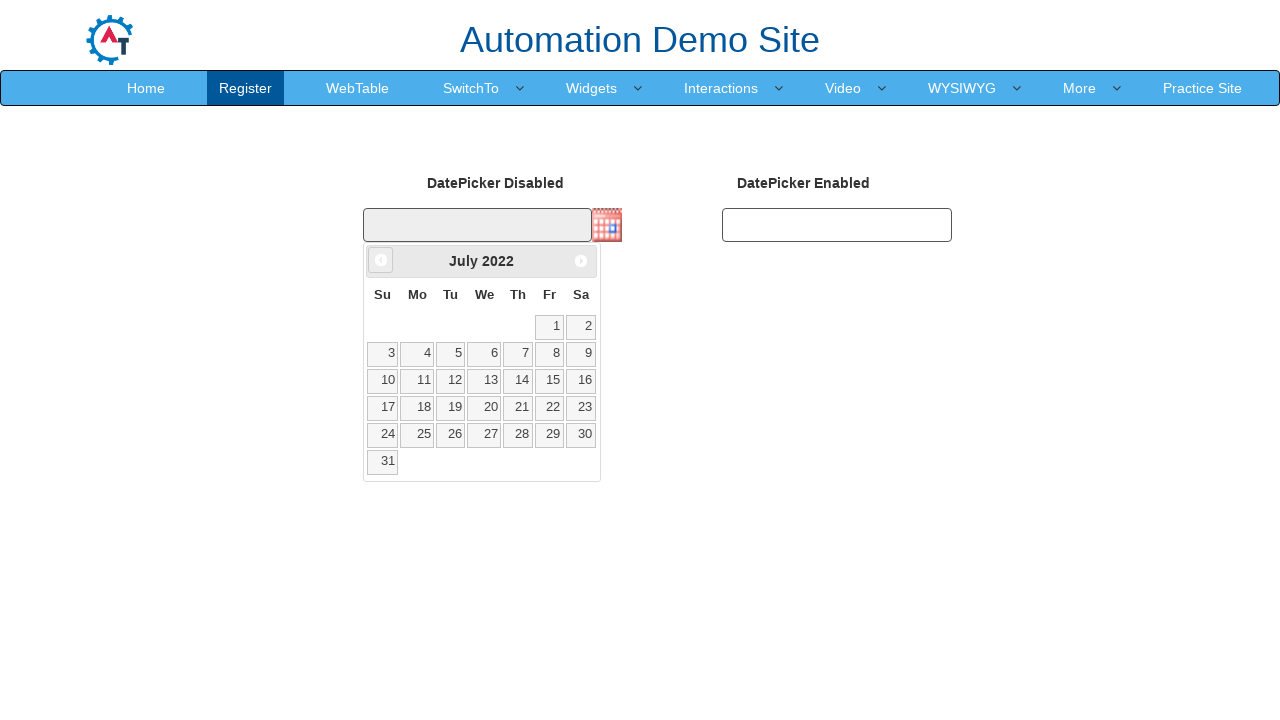

Retrieved current year from calendar widget
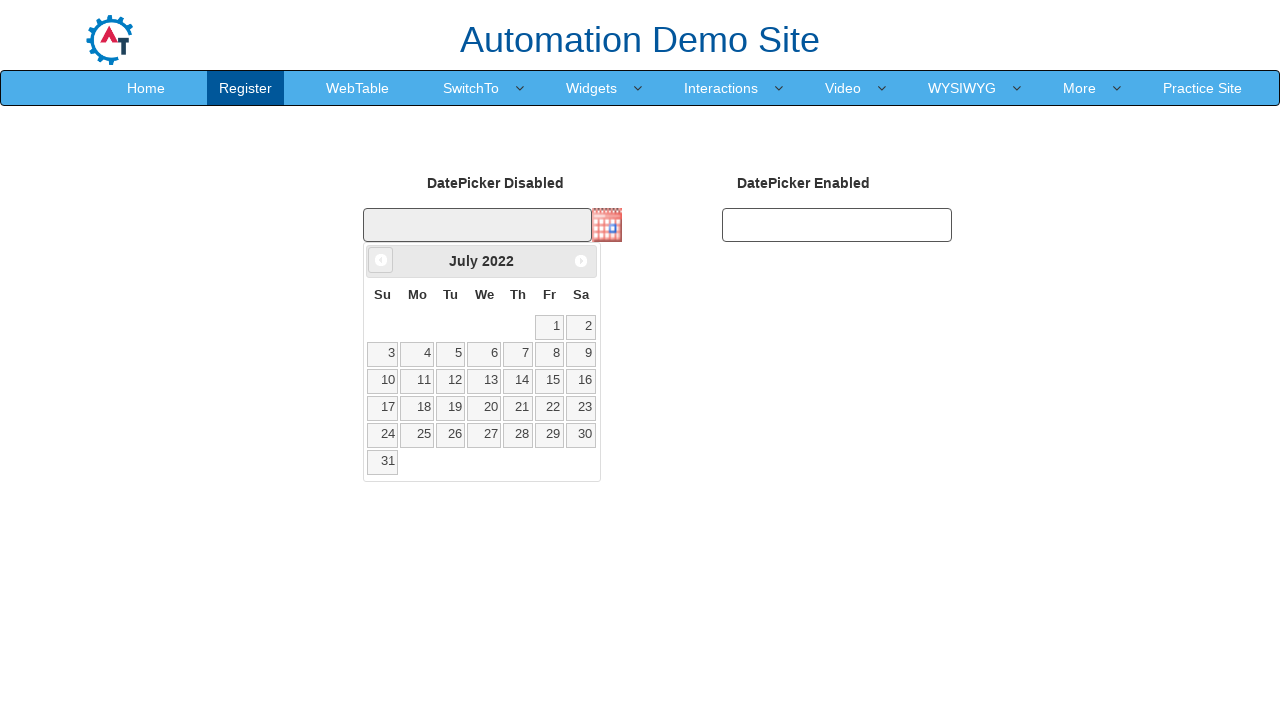

Clicked previous month button to navigate backwards in calendar at (381, 260) on xpath=//a[@data-handler='prev']
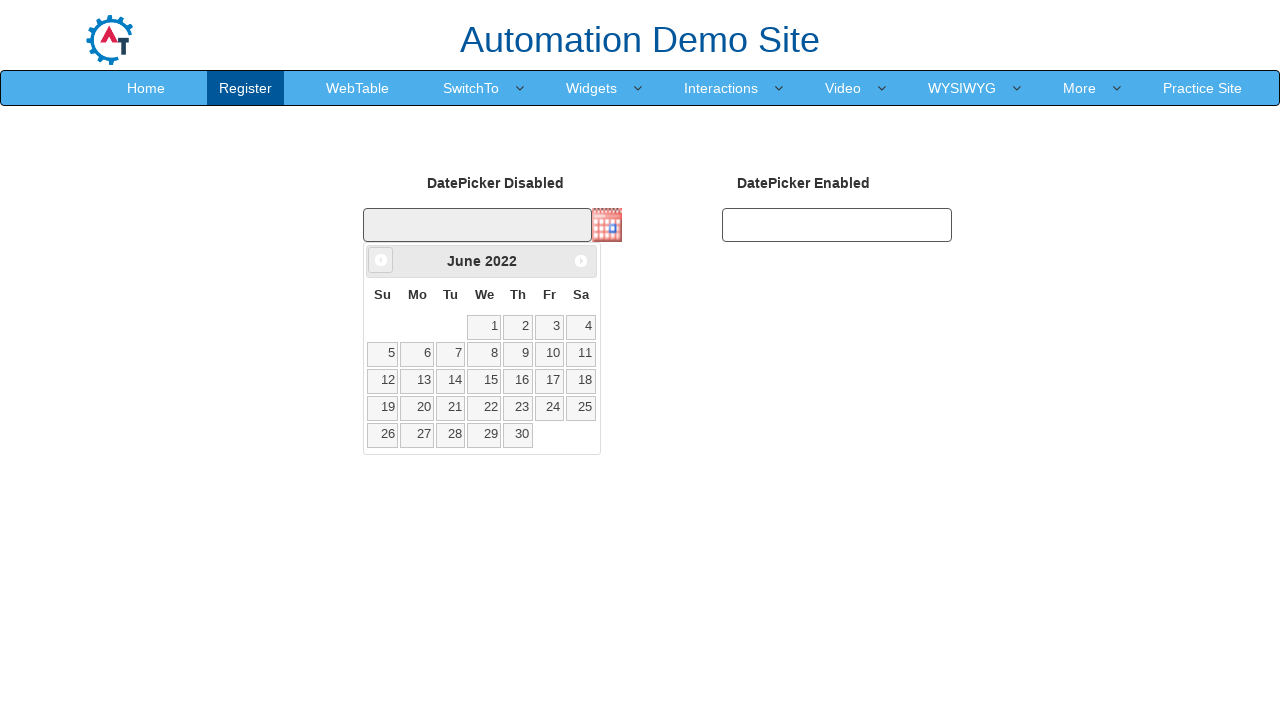

Retrieved current month from calendar widget
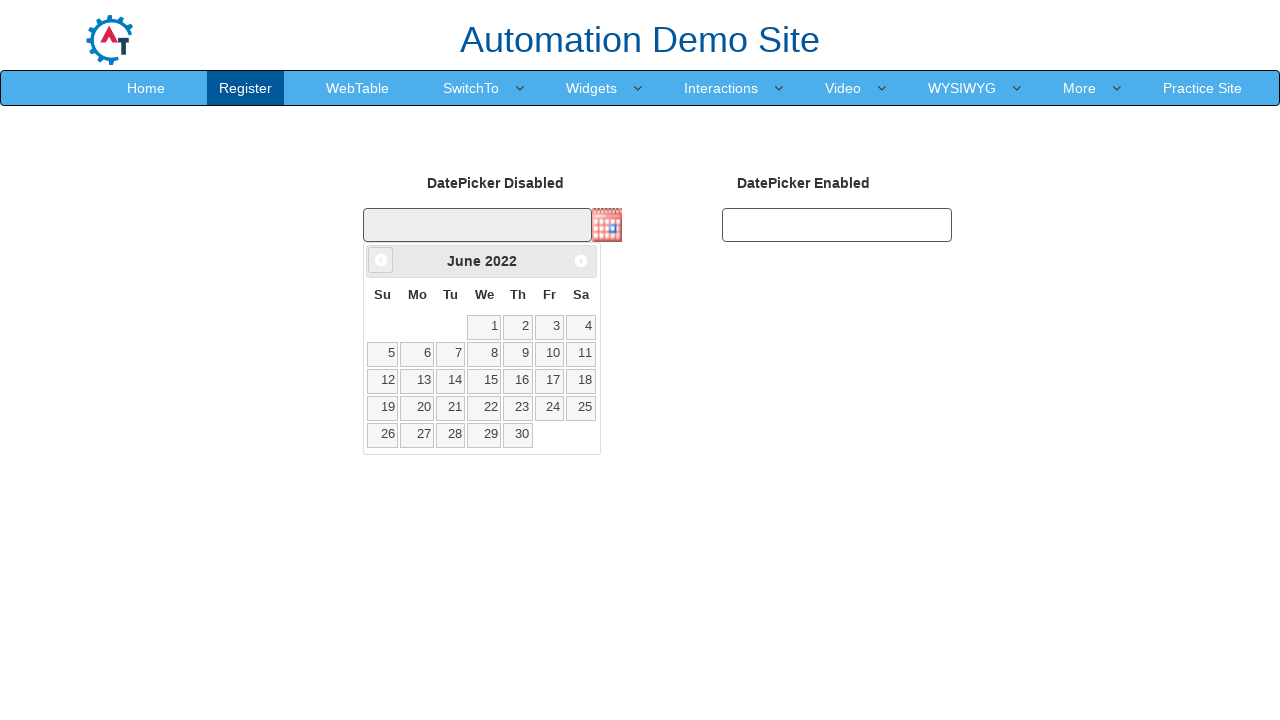

Retrieved current year from calendar widget
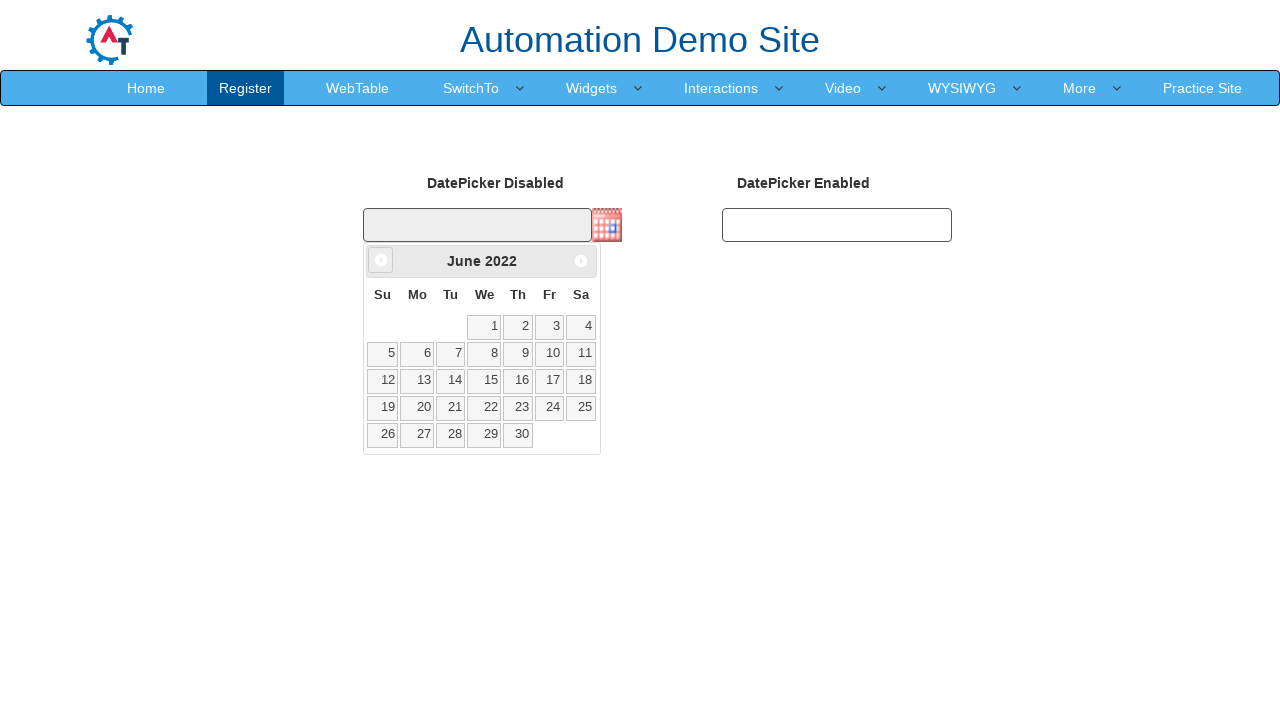

Clicked previous month button to navigate backwards in calendar at (381, 260) on xpath=//a[@data-handler='prev']
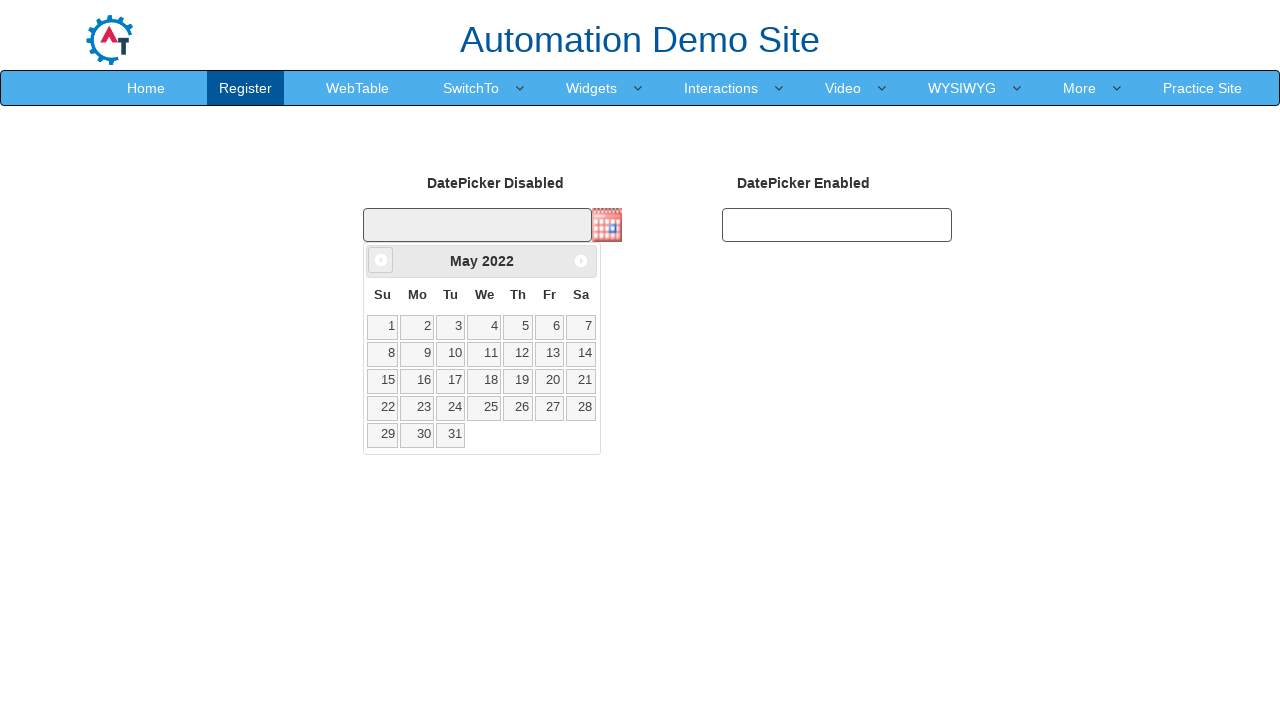

Retrieved current month from calendar widget
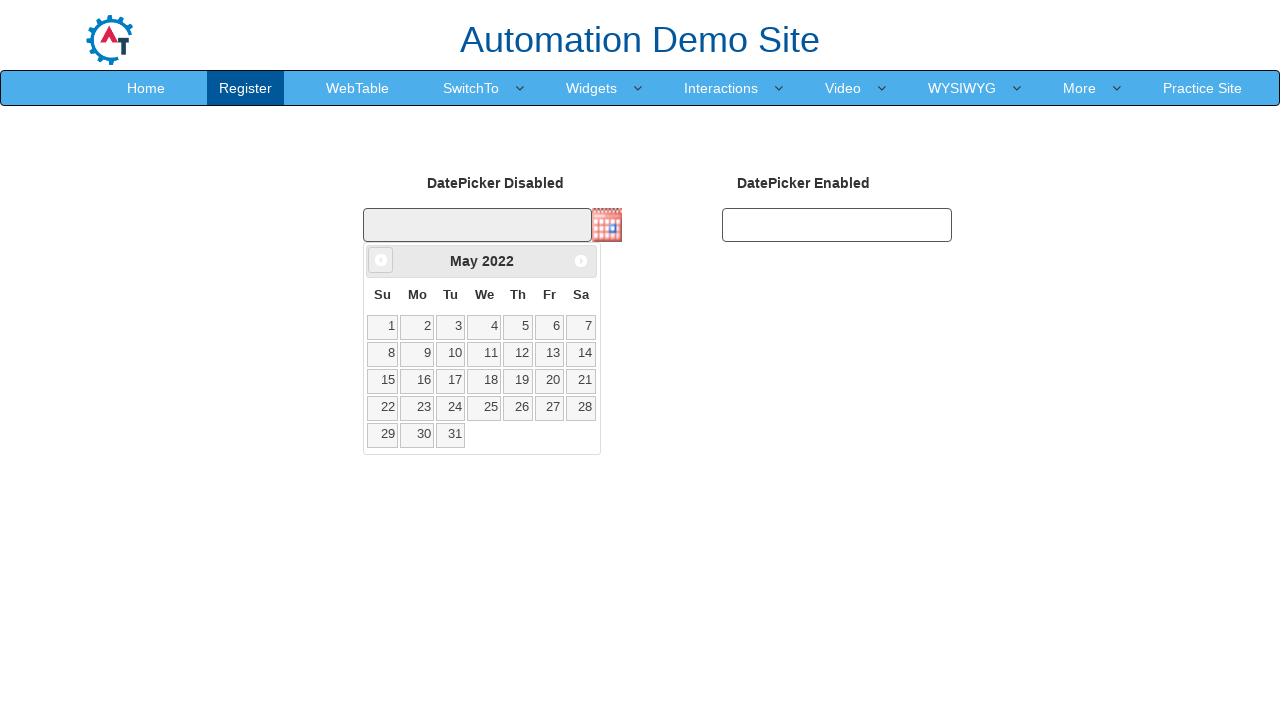

Retrieved current year from calendar widget
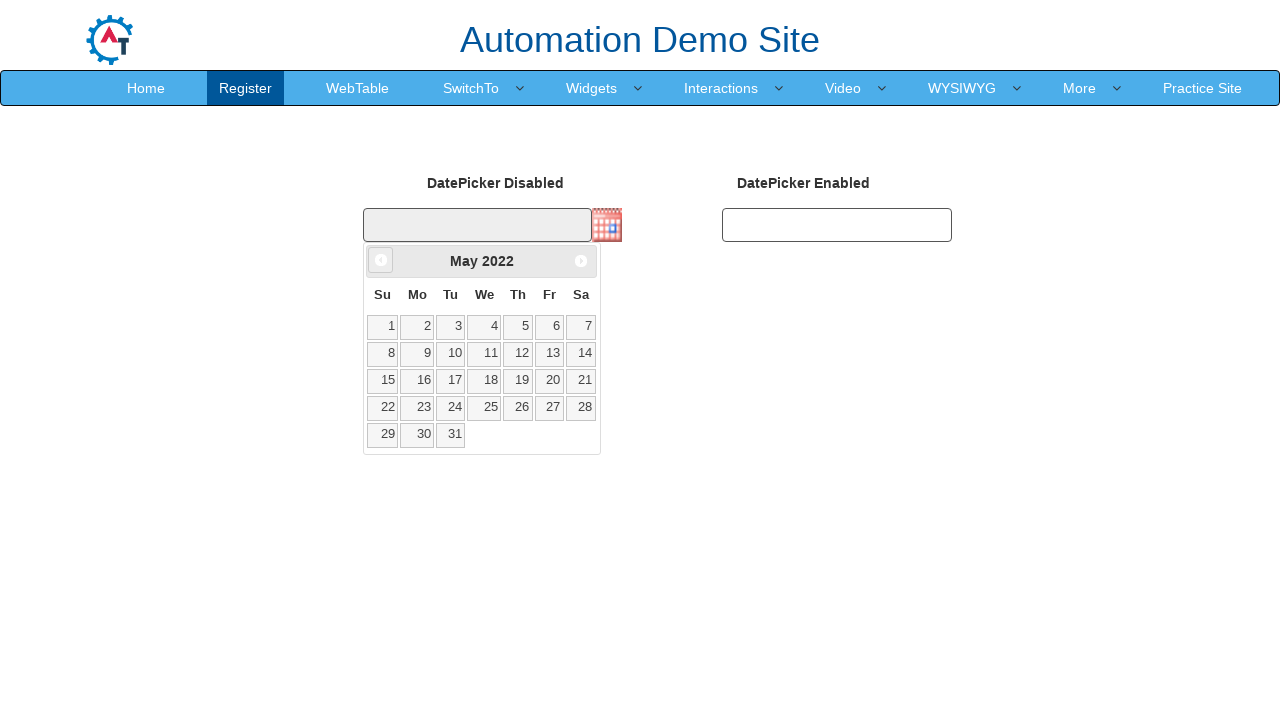

Clicked previous month button to navigate backwards in calendar at (381, 260) on xpath=//a[@data-handler='prev']
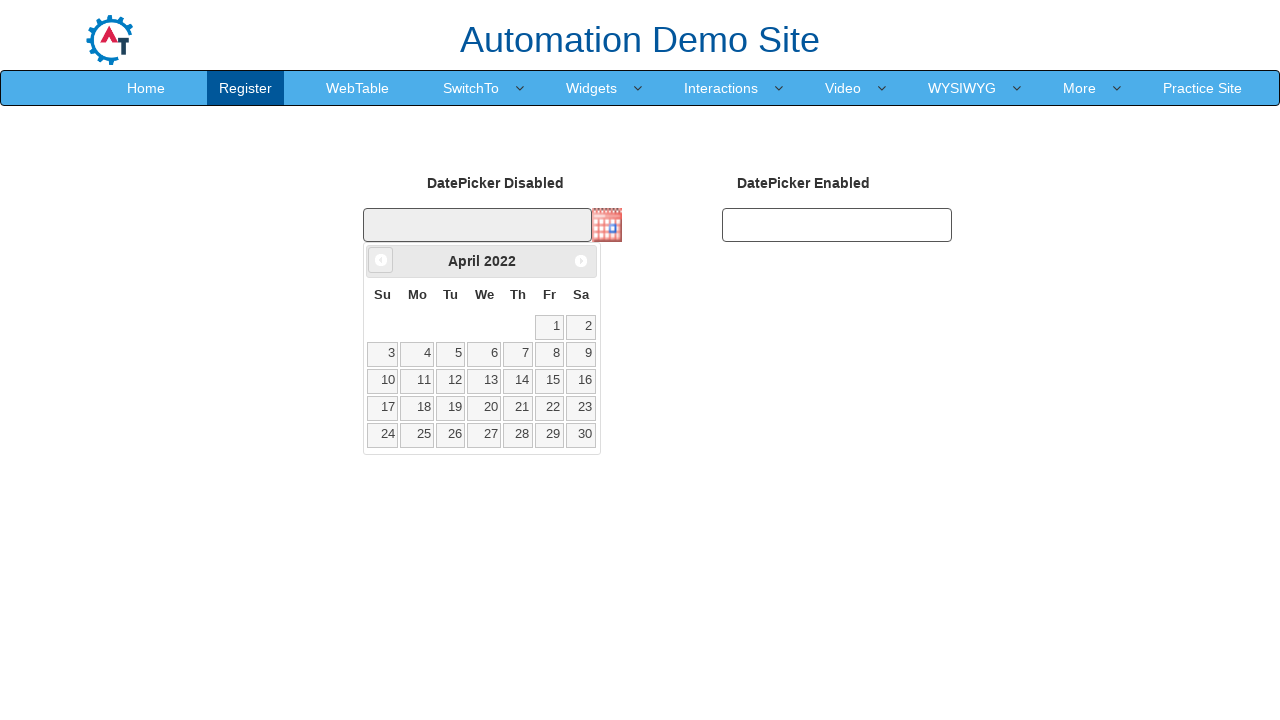

Retrieved current month from calendar widget
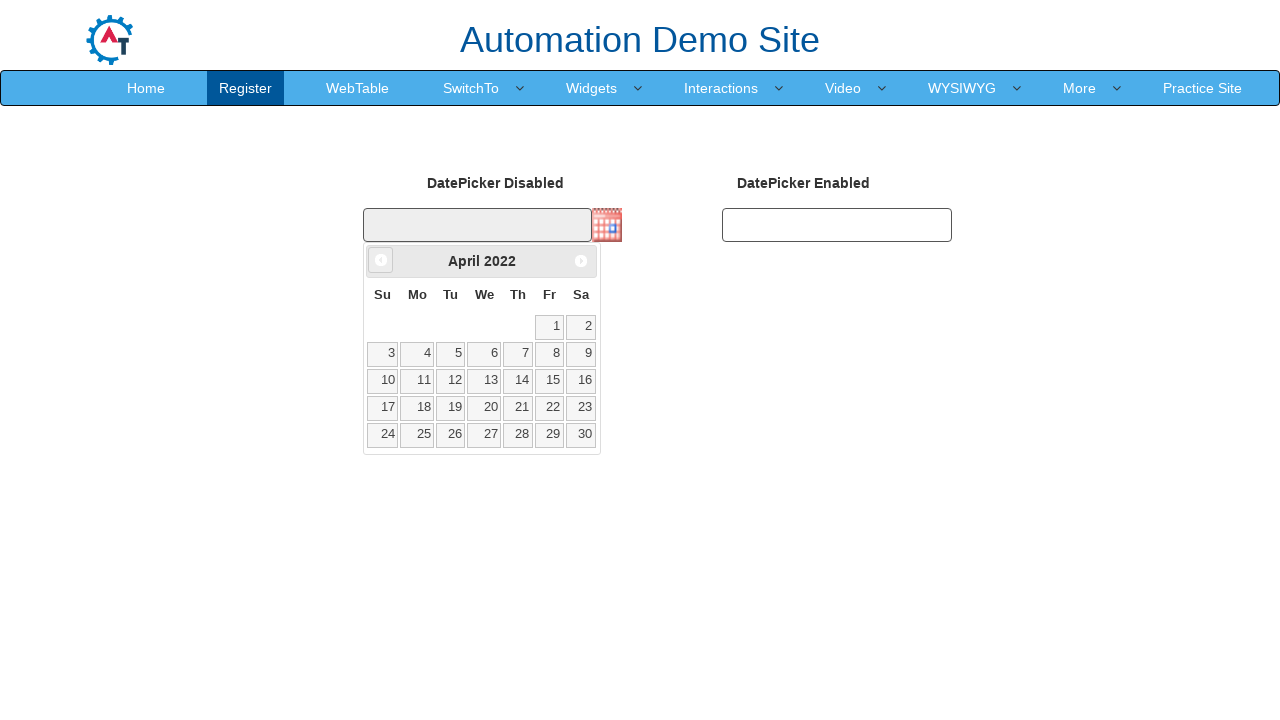

Retrieved current year from calendar widget
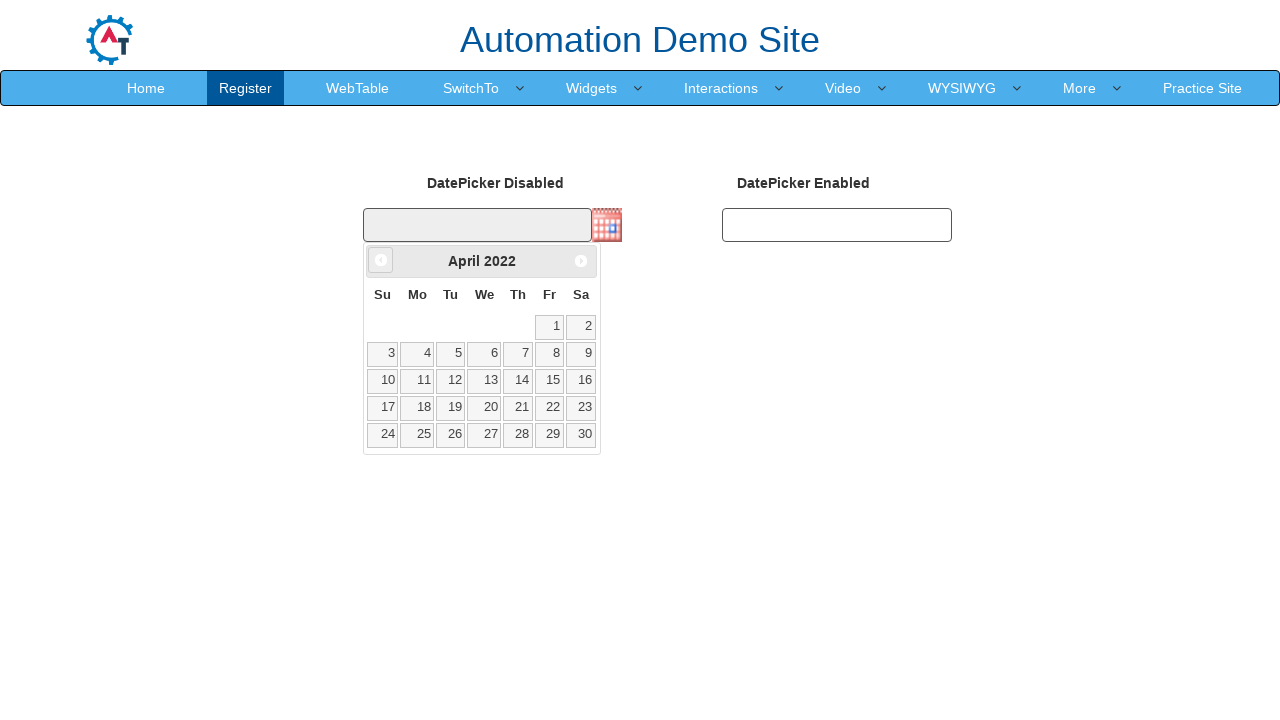

Clicked previous month button to navigate backwards in calendar at (381, 260) on xpath=//a[@data-handler='prev']
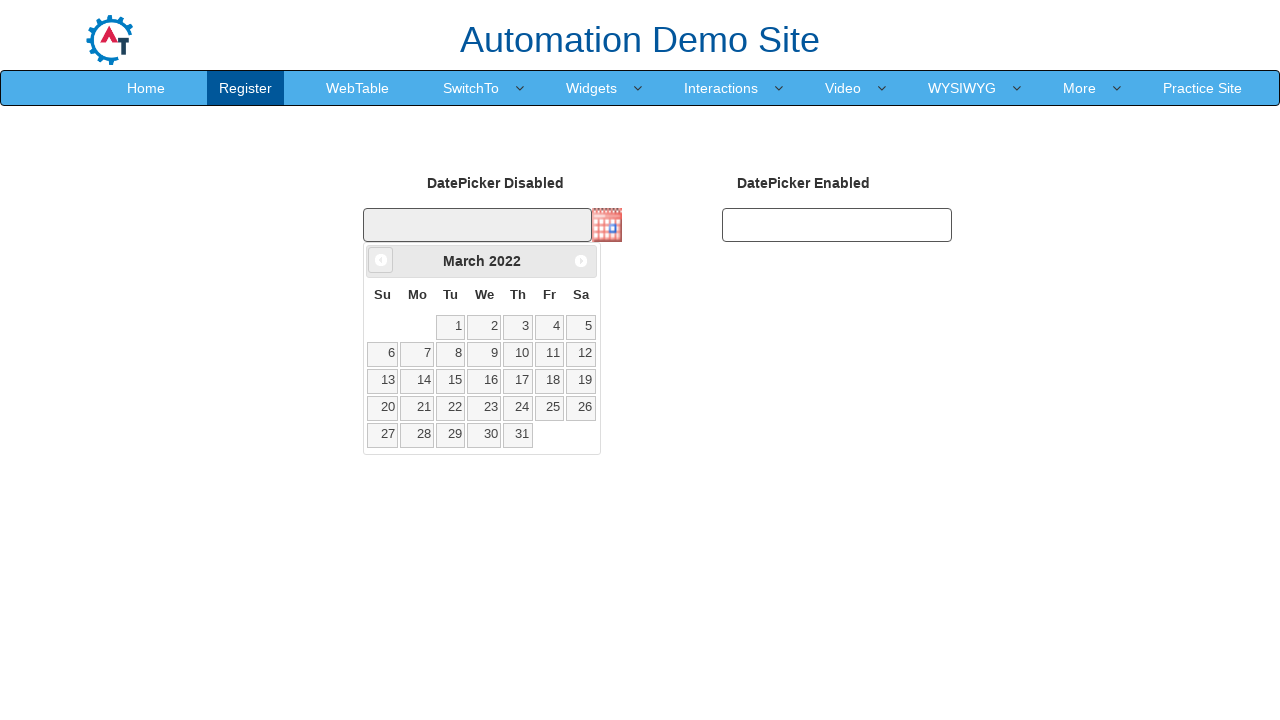

Retrieved current month from calendar widget
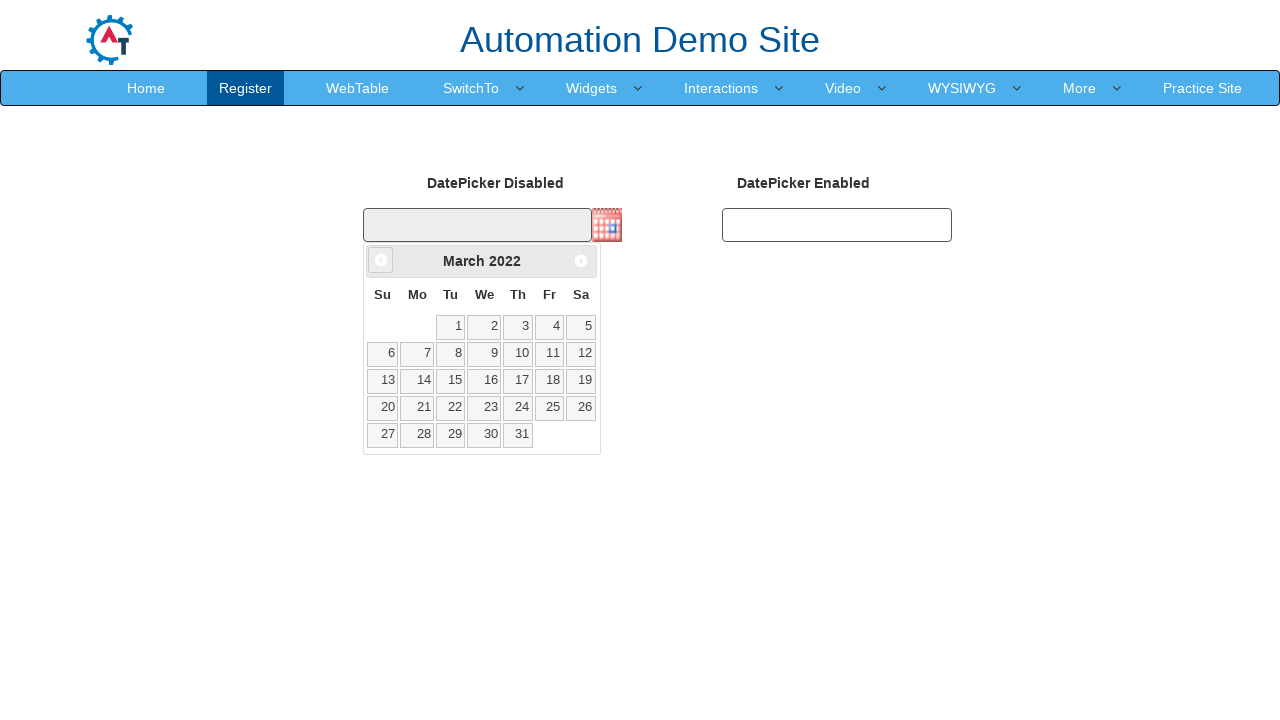

Retrieved current year from calendar widget
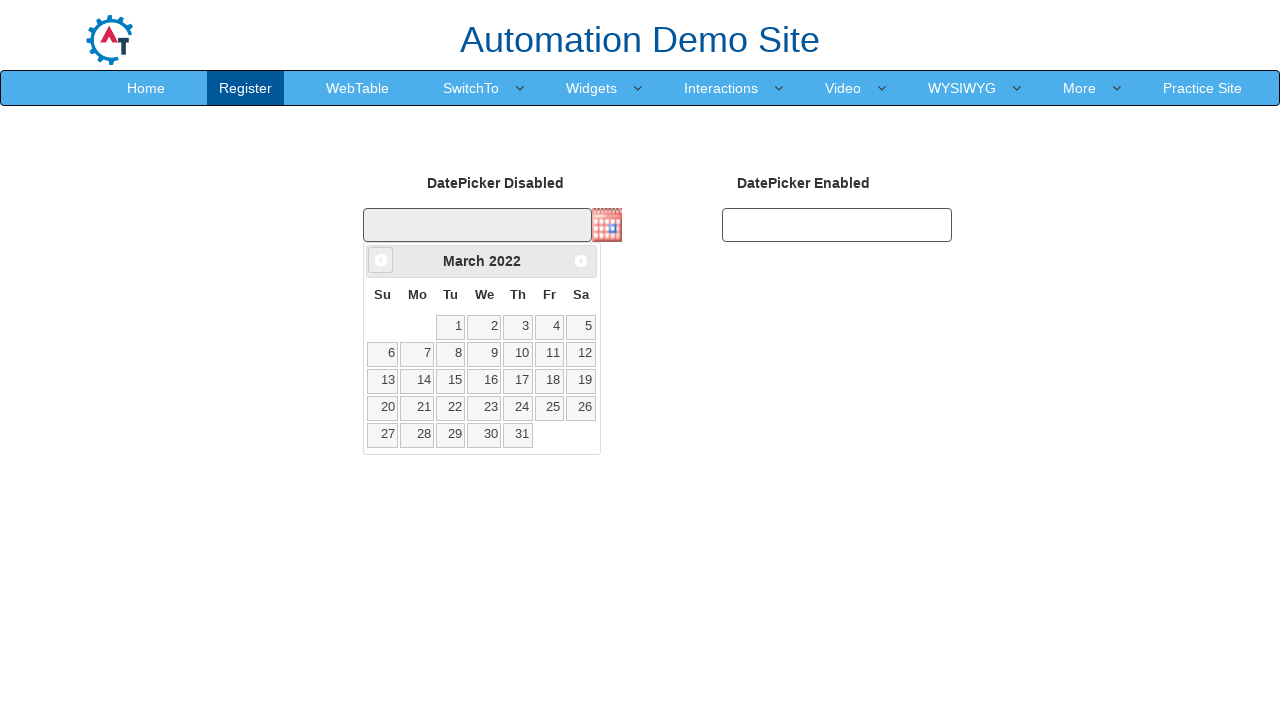

Clicked previous month button to navigate backwards in calendar at (381, 260) on xpath=//a[@data-handler='prev']
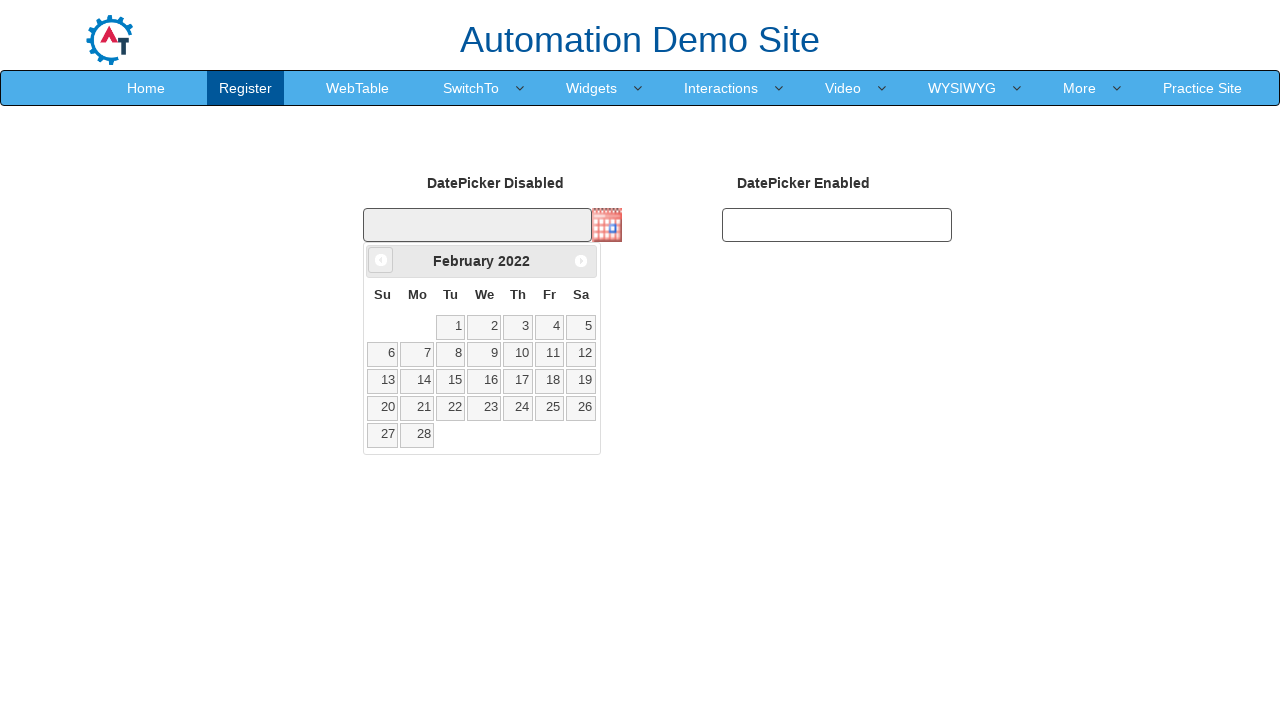

Retrieved current month from calendar widget
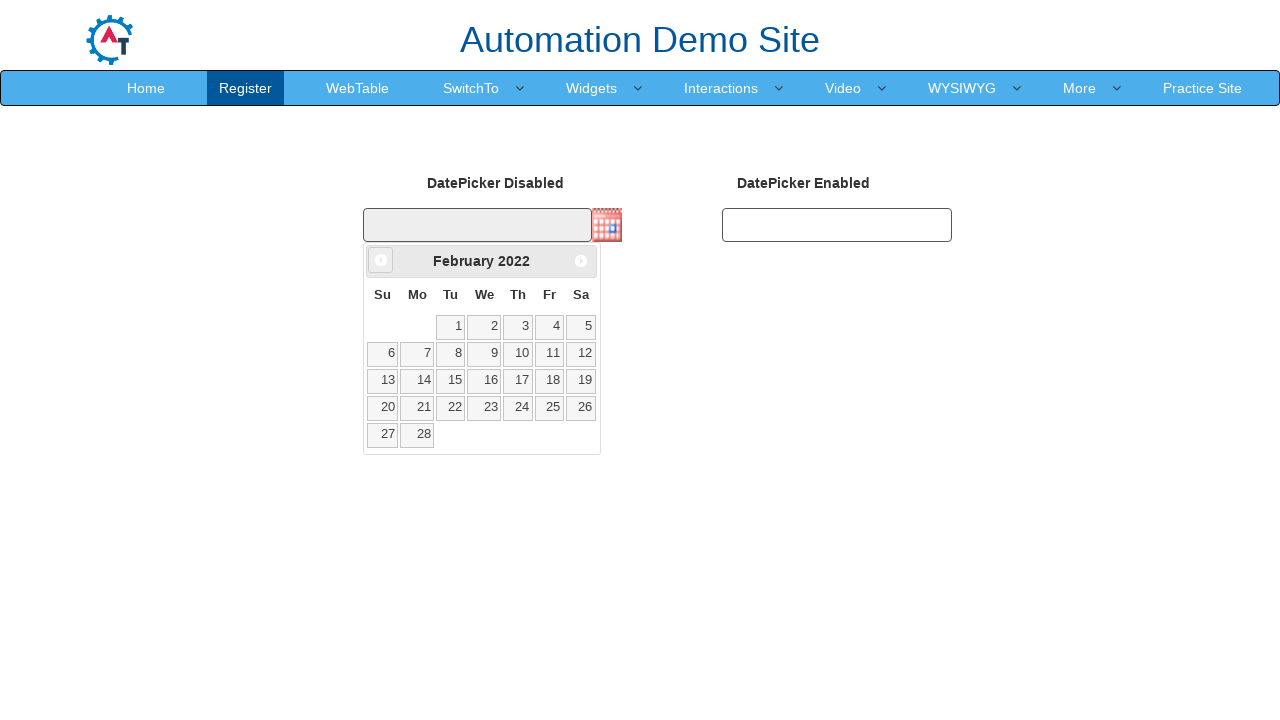

Retrieved current year from calendar widget
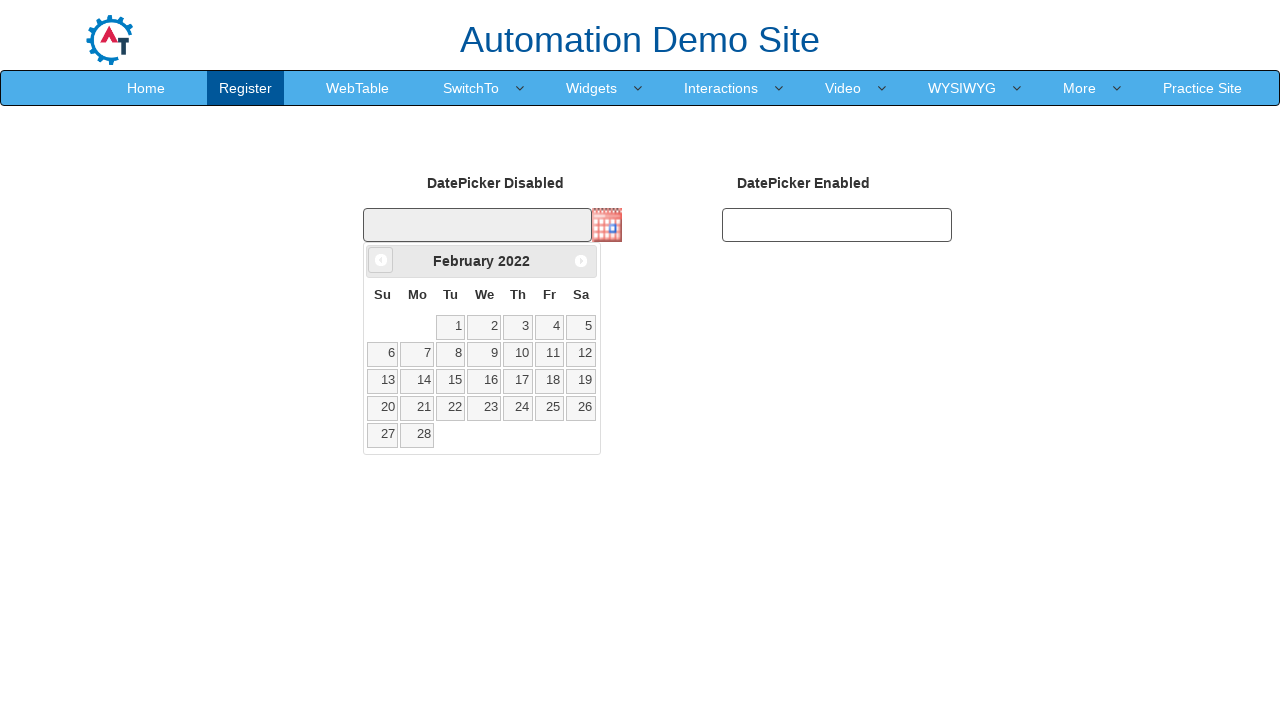

Clicked previous month button to navigate backwards in calendar at (381, 260) on xpath=//a[@data-handler='prev']
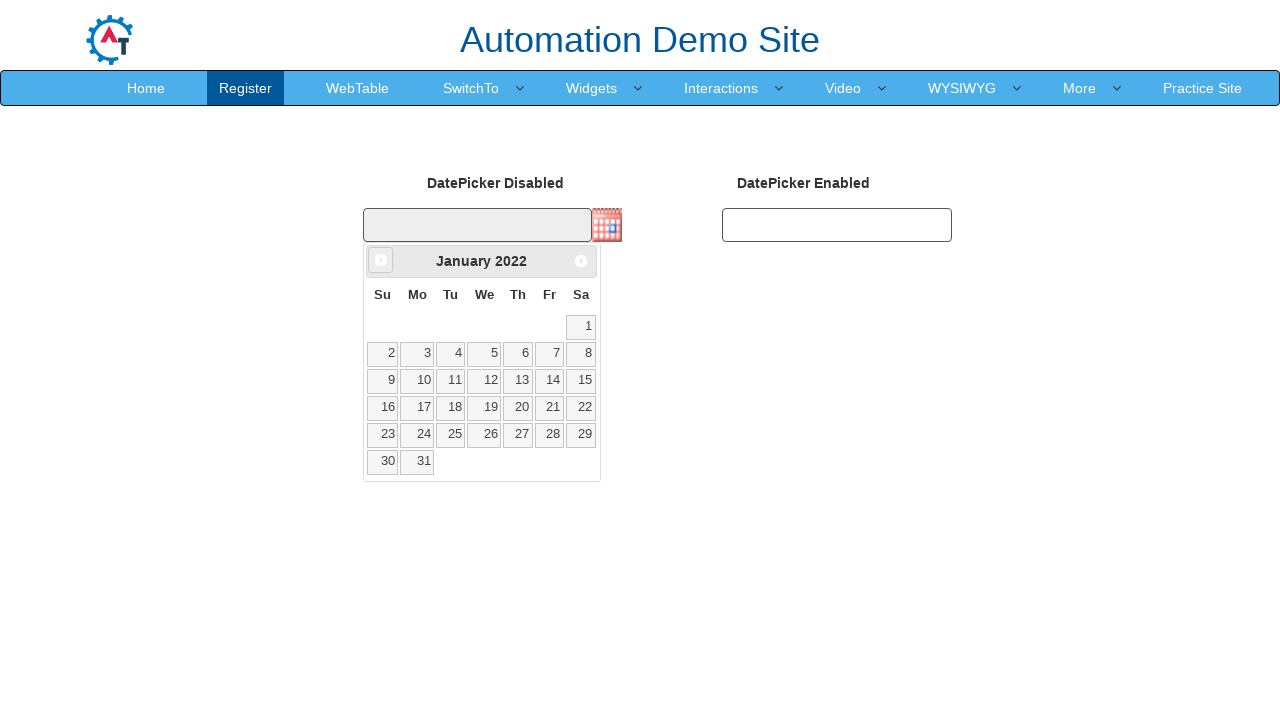

Retrieved current month from calendar widget
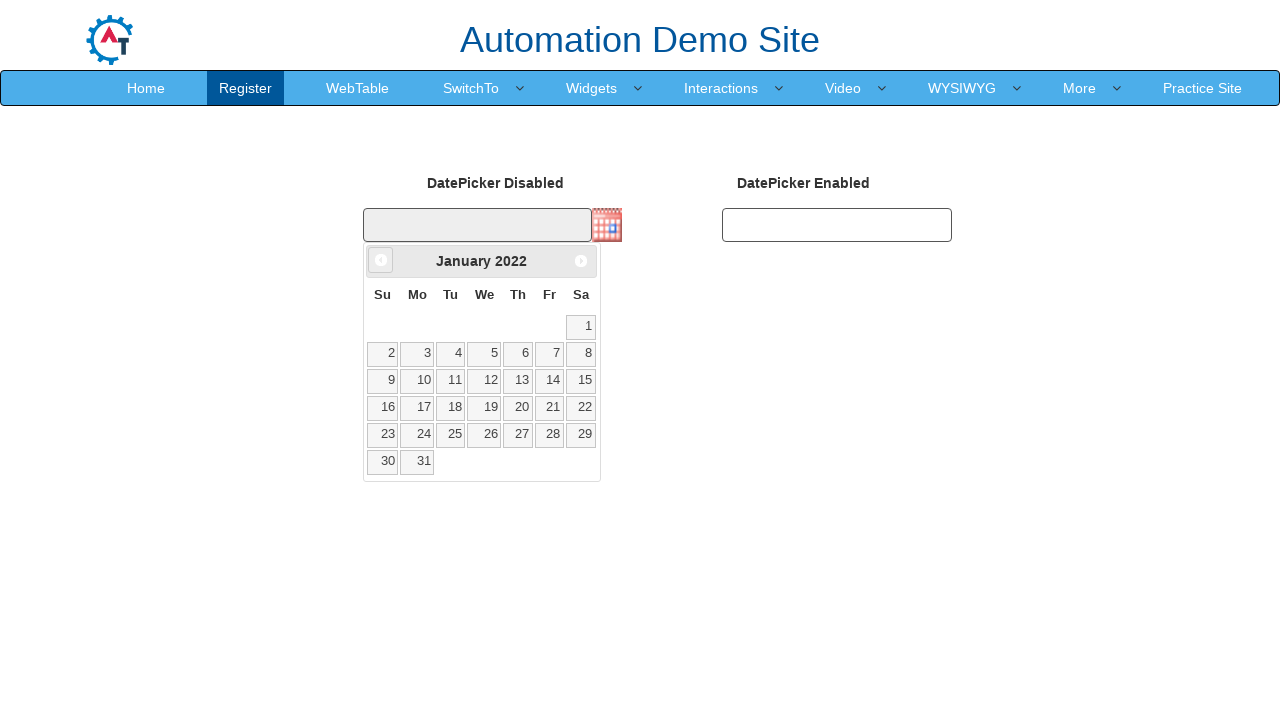

Retrieved current year from calendar widget
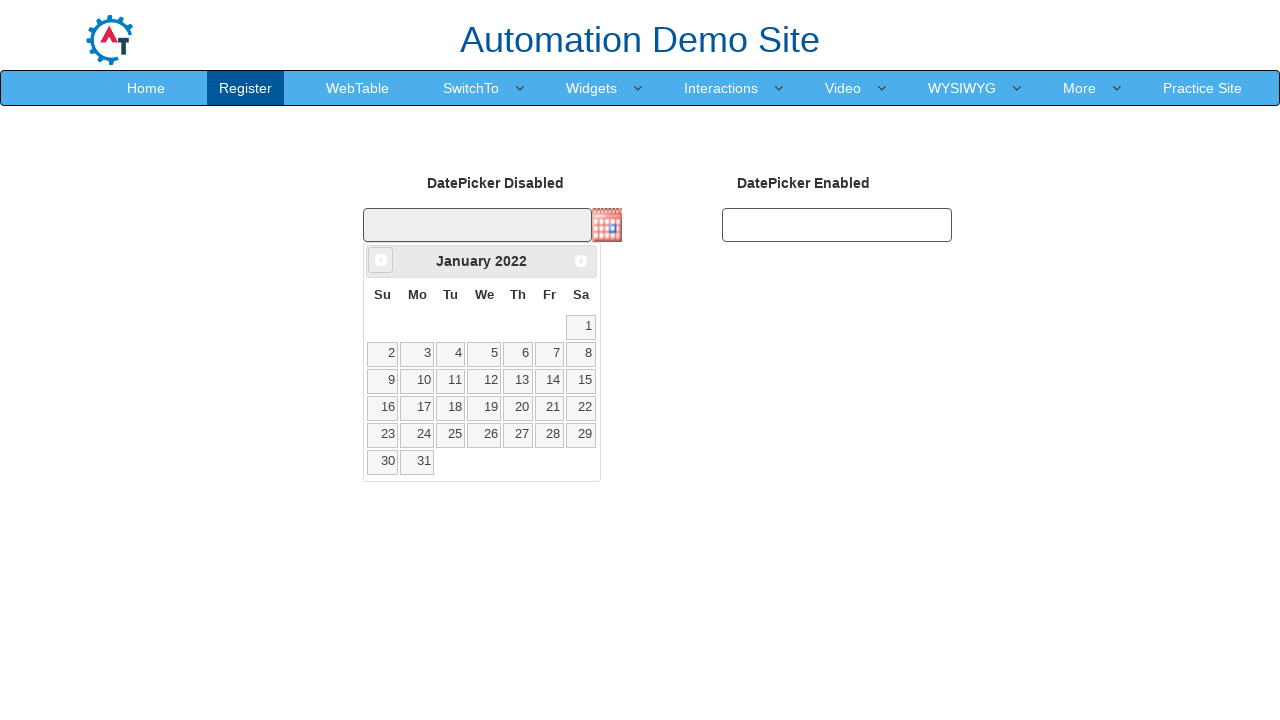

Clicked previous month button to navigate backwards in calendar at (381, 260) on xpath=//a[@data-handler='prev']
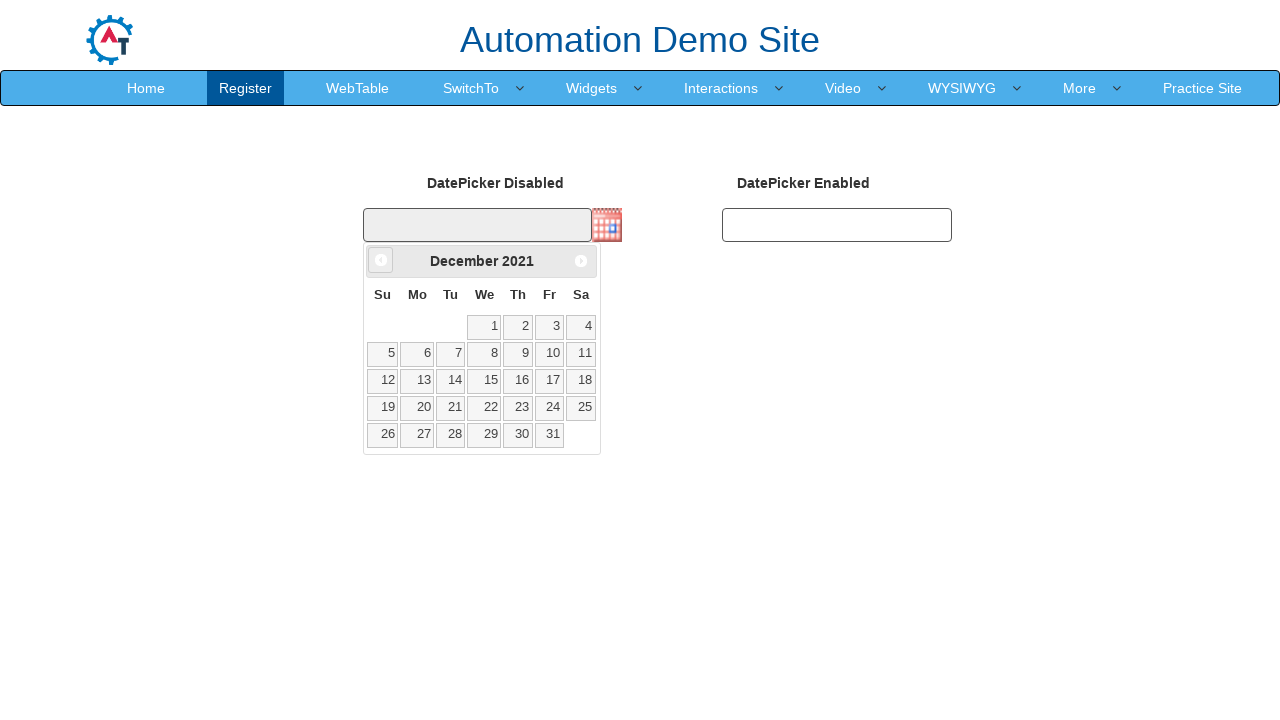

Retrieved current month from calendar widget
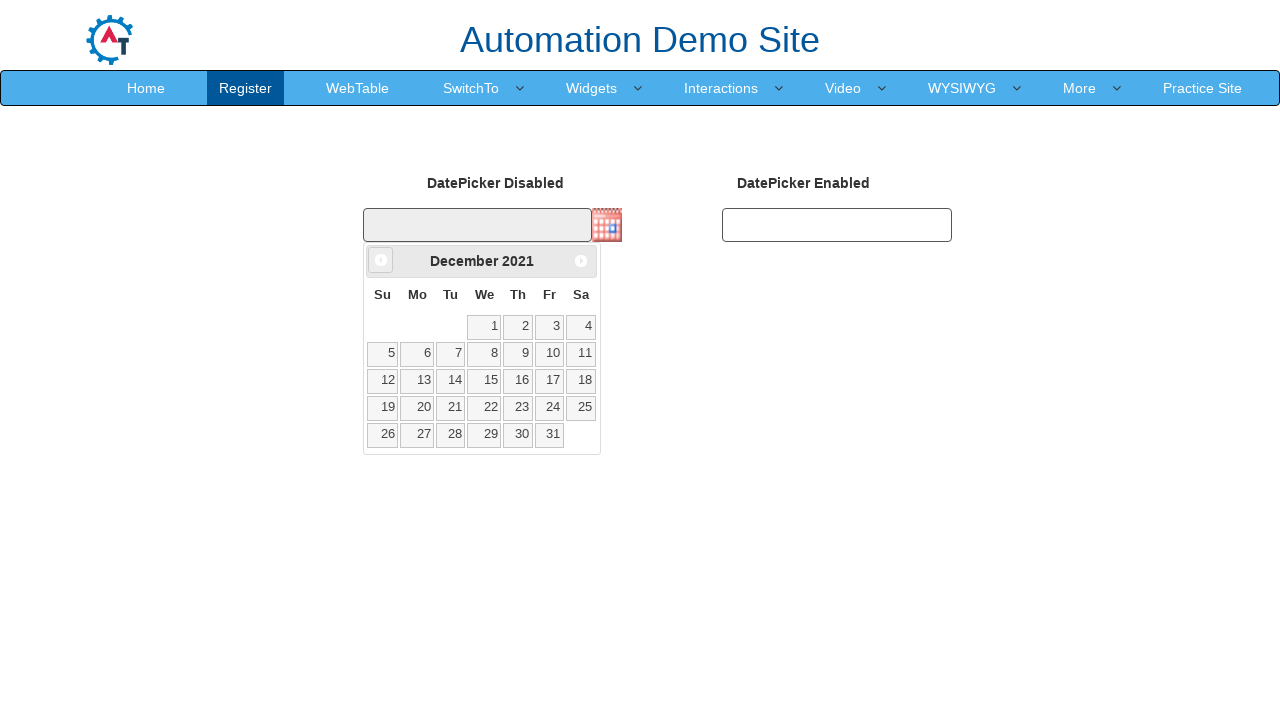

Retrieved current year from calendar widget
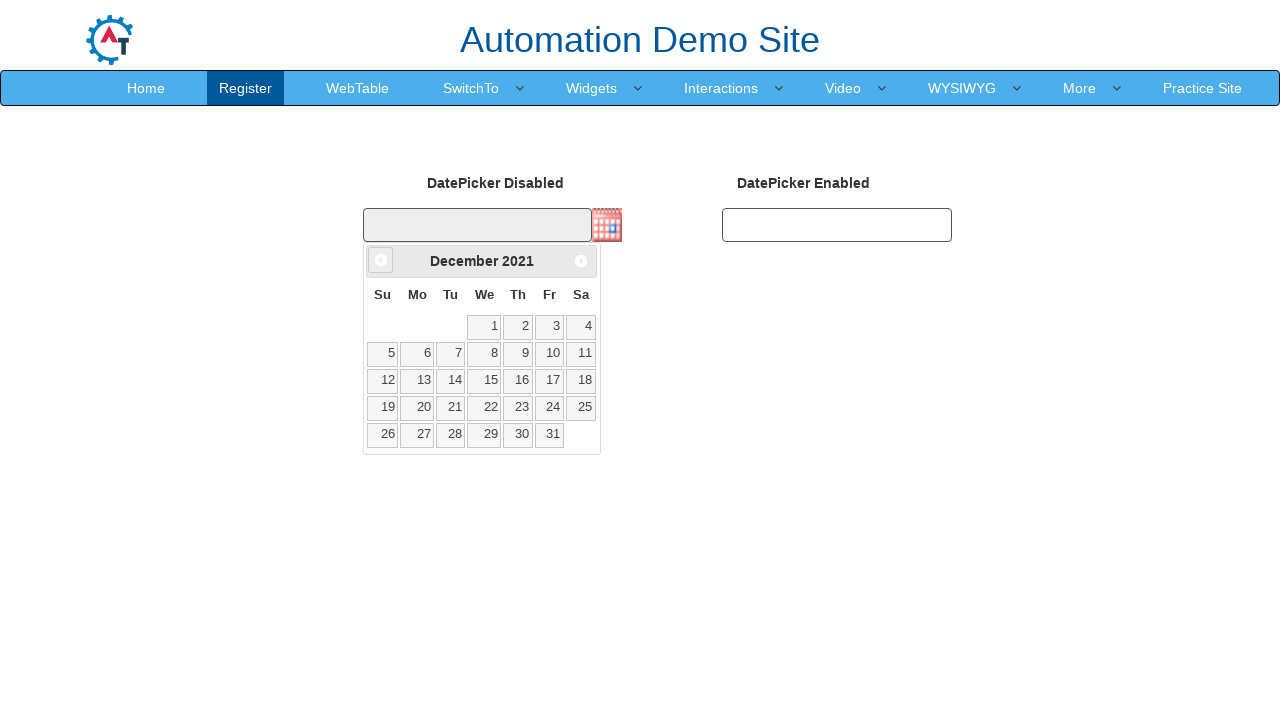

Clicked previous month button to navigate backwards in calendar at (381, 260) on xpath=//a[@data-handler='prev']
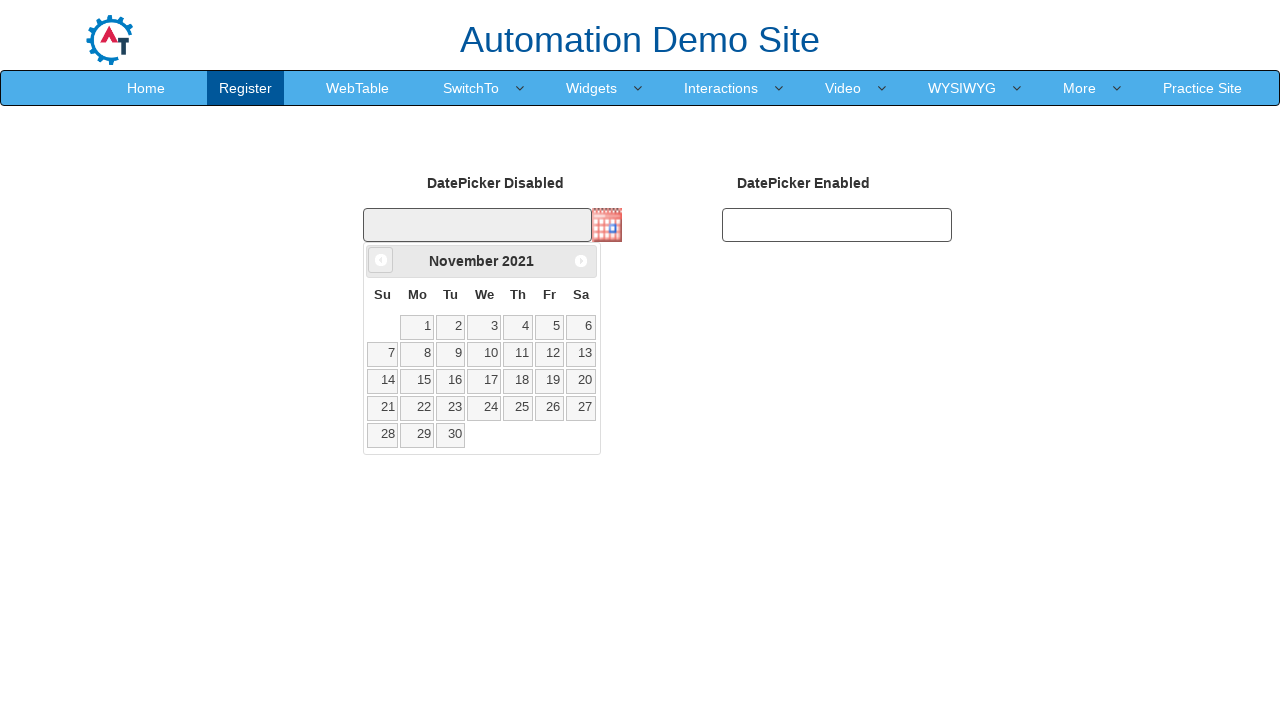

Retrieved current month from calendar widget
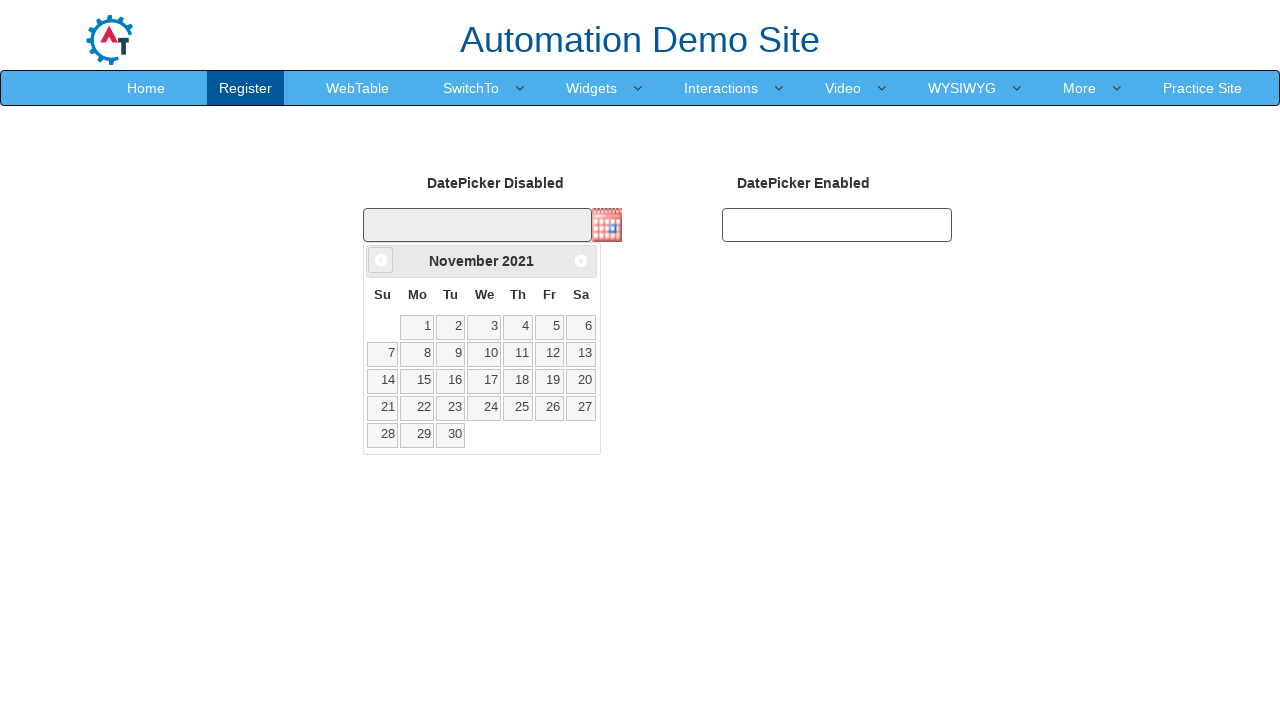

Retrieved current year from calendar widget
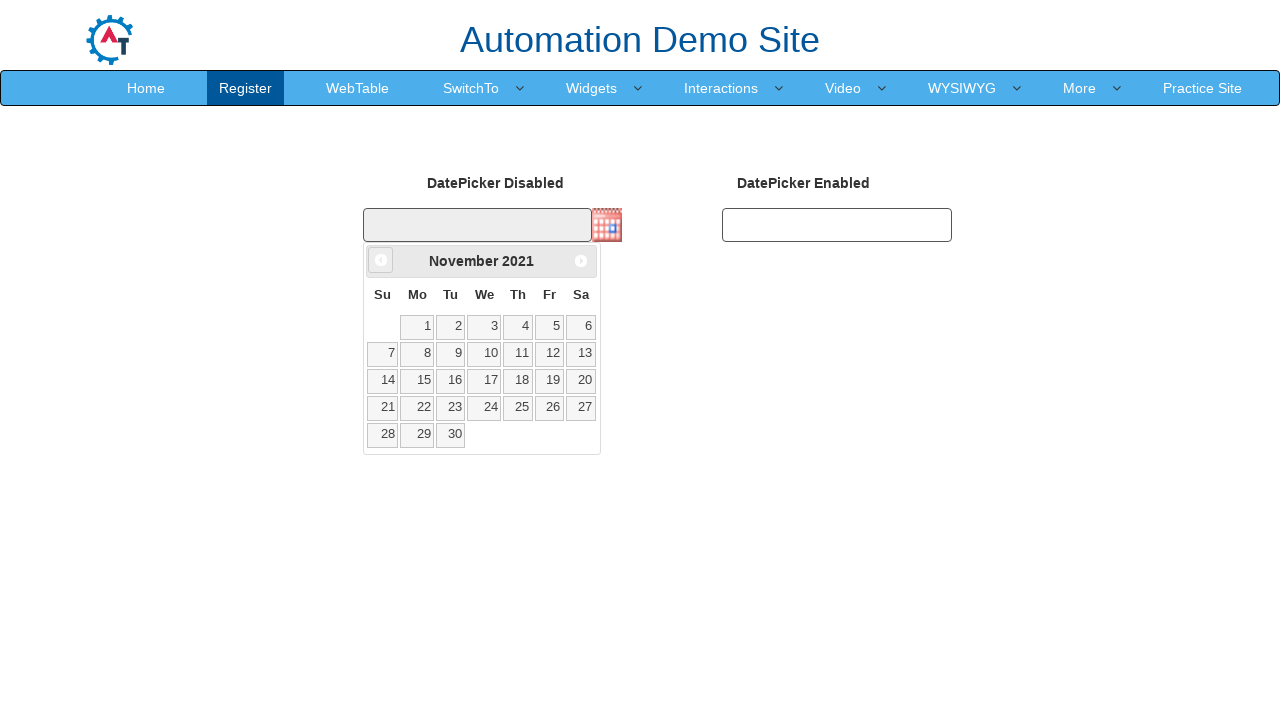

Clicked previous month button to navigate backwards in calendar at (381, 260) on xpath=//a[@data-handler='prev']
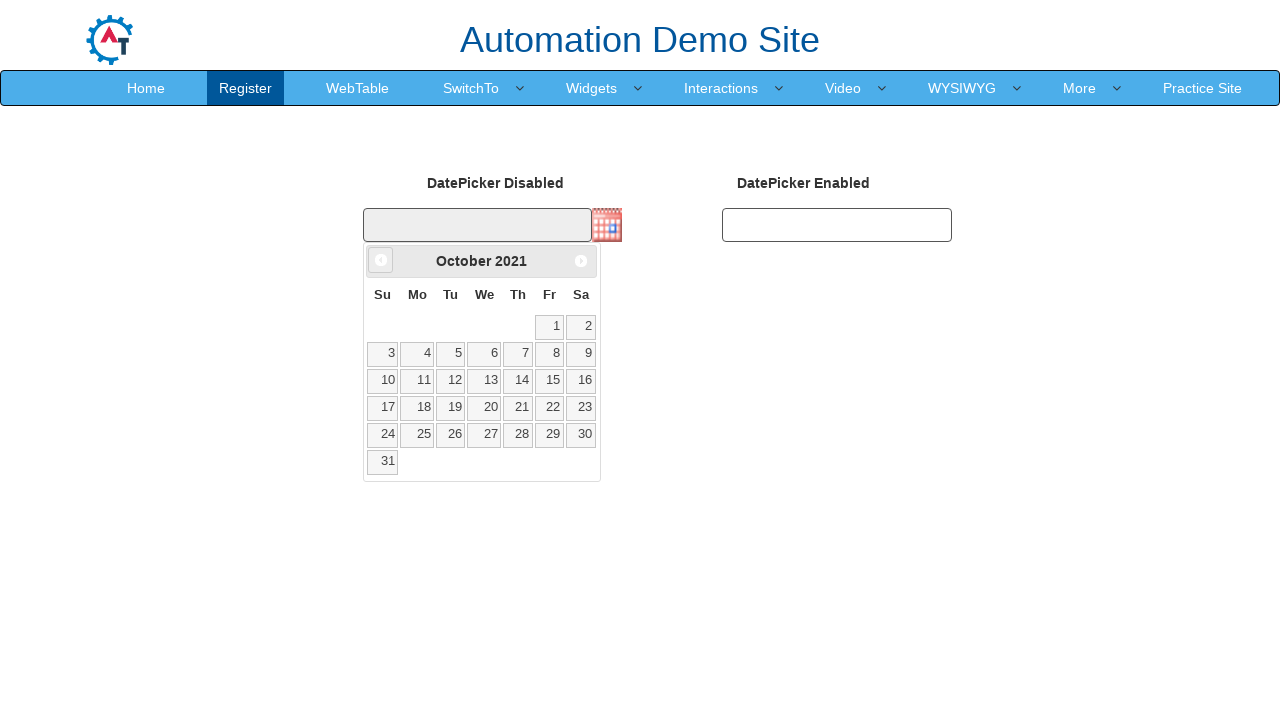

Retrieved current month from calendar widget
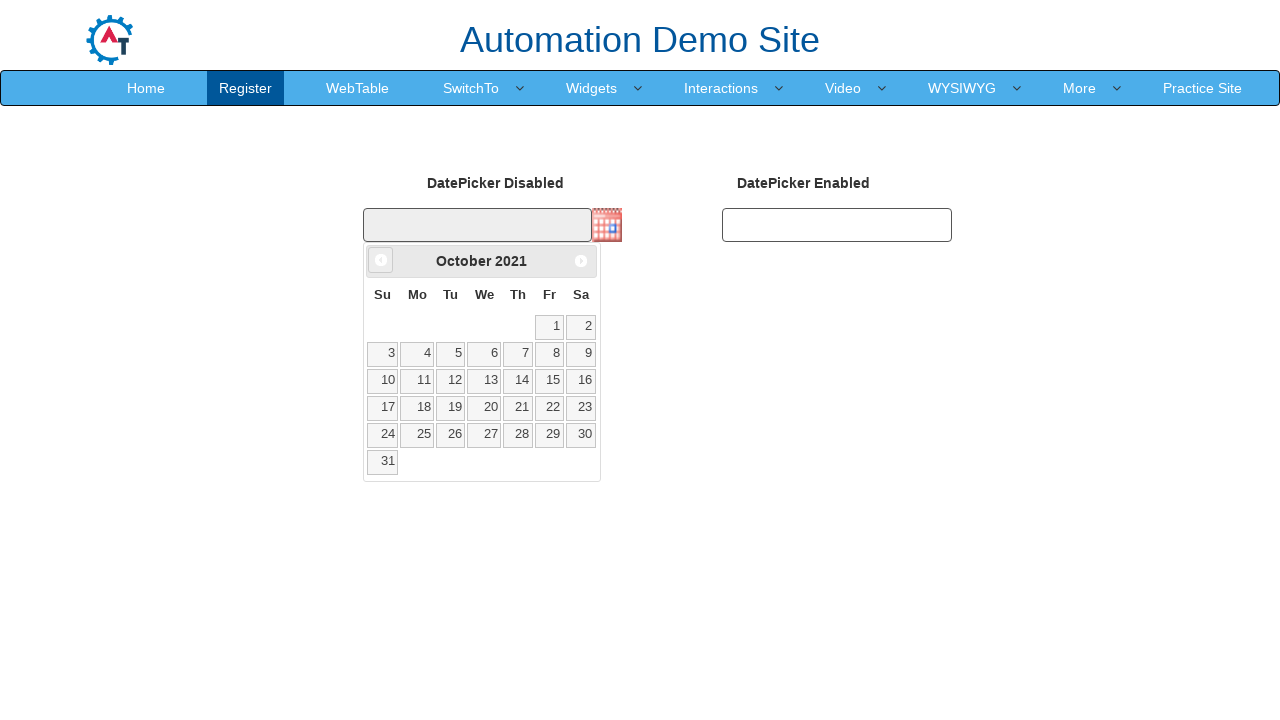

Retrieved current year from calendar widget
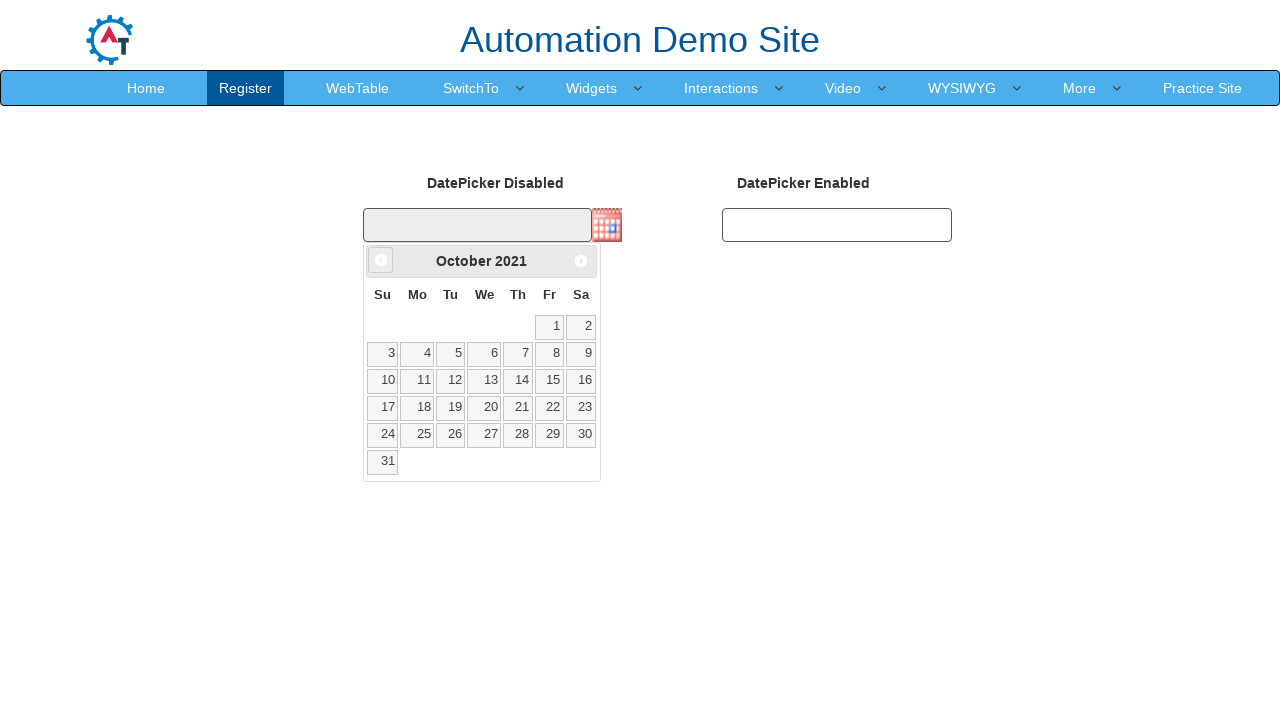

Clicked previous month button to navigate backwards in calendar at (381, 260) on xpath=//a[@data-handler='prev']
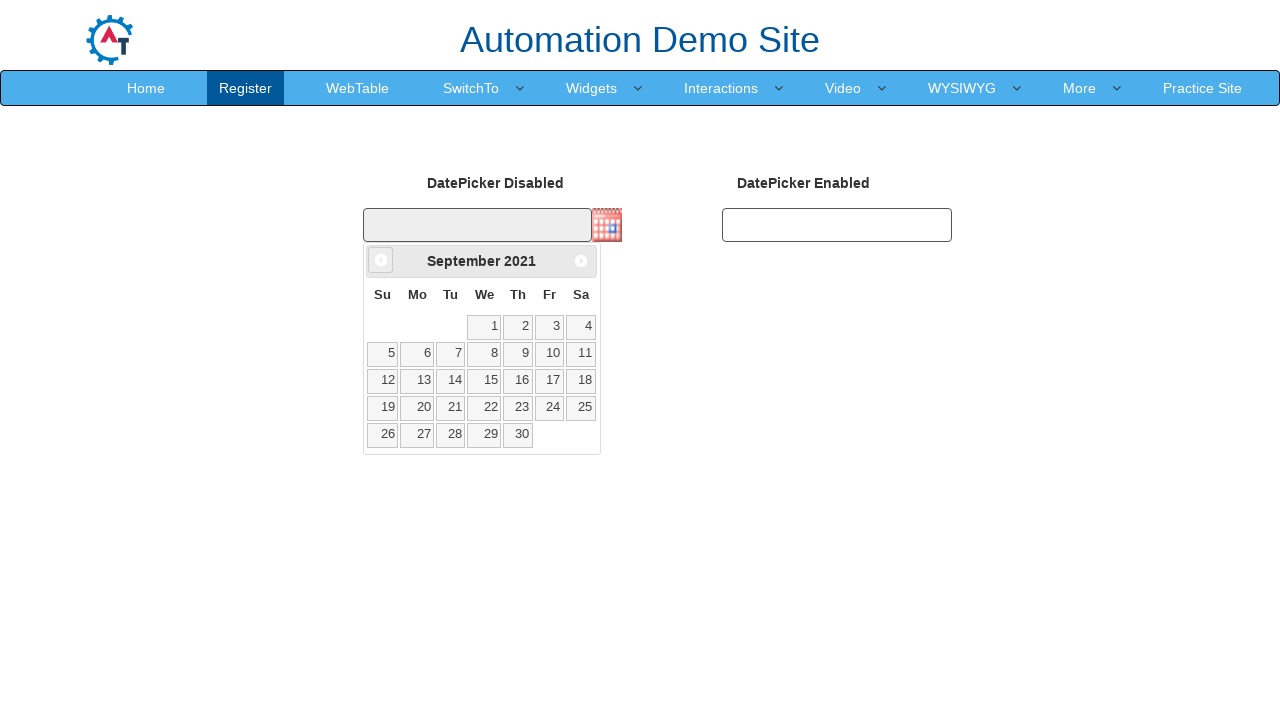

Retrieved current month from calendar widget
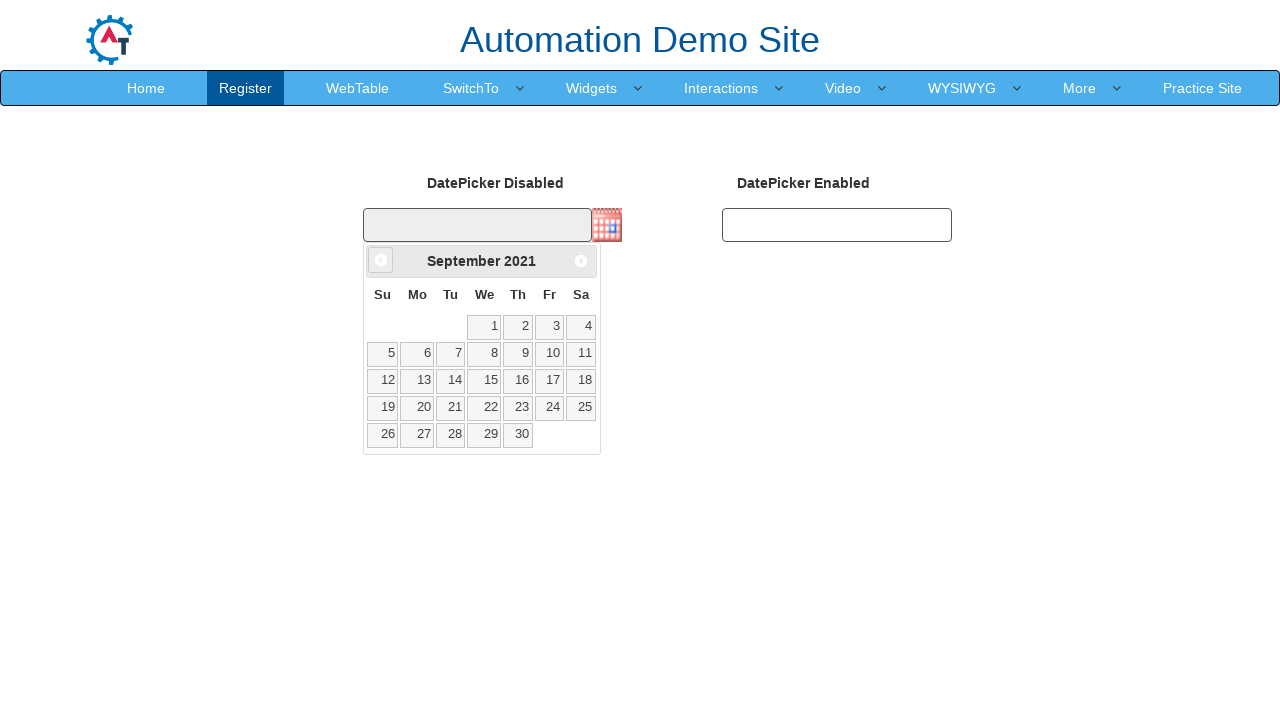

Retrieved current year from calendar widget
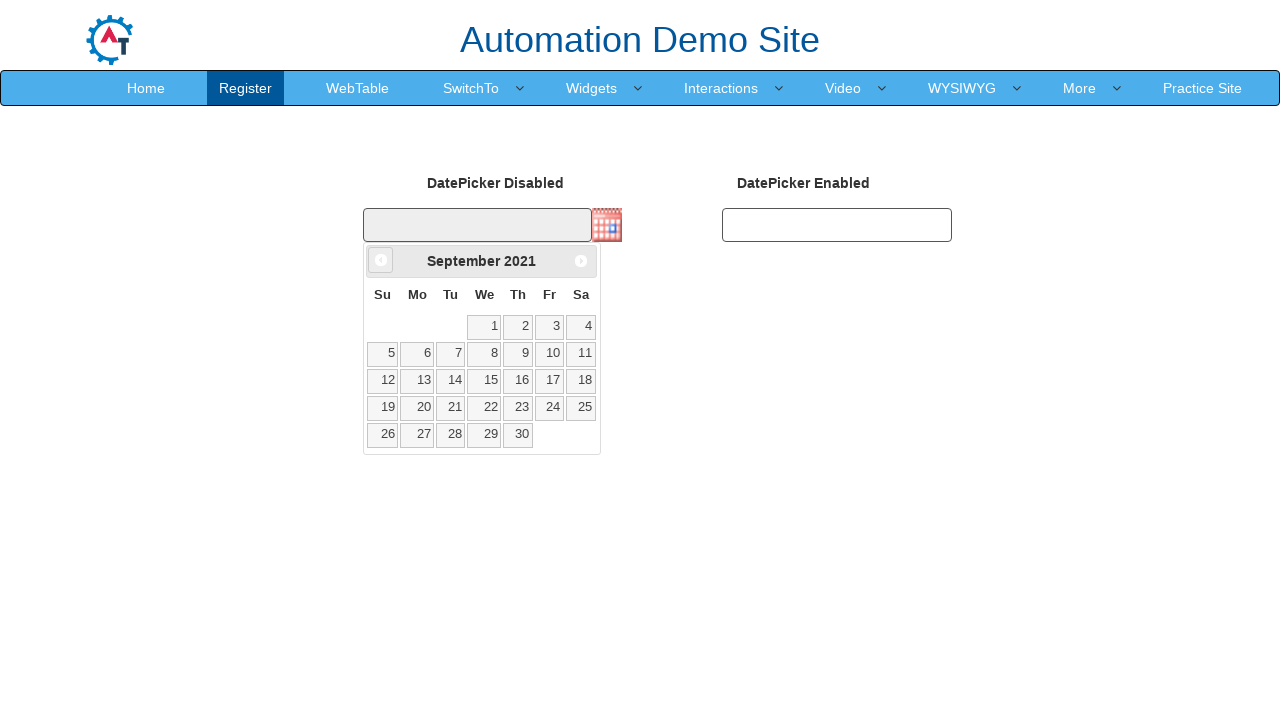

Clicked previous month button to navigate backwards in calendar at (381, 260) on xpath=//a[@data-handler='prev']
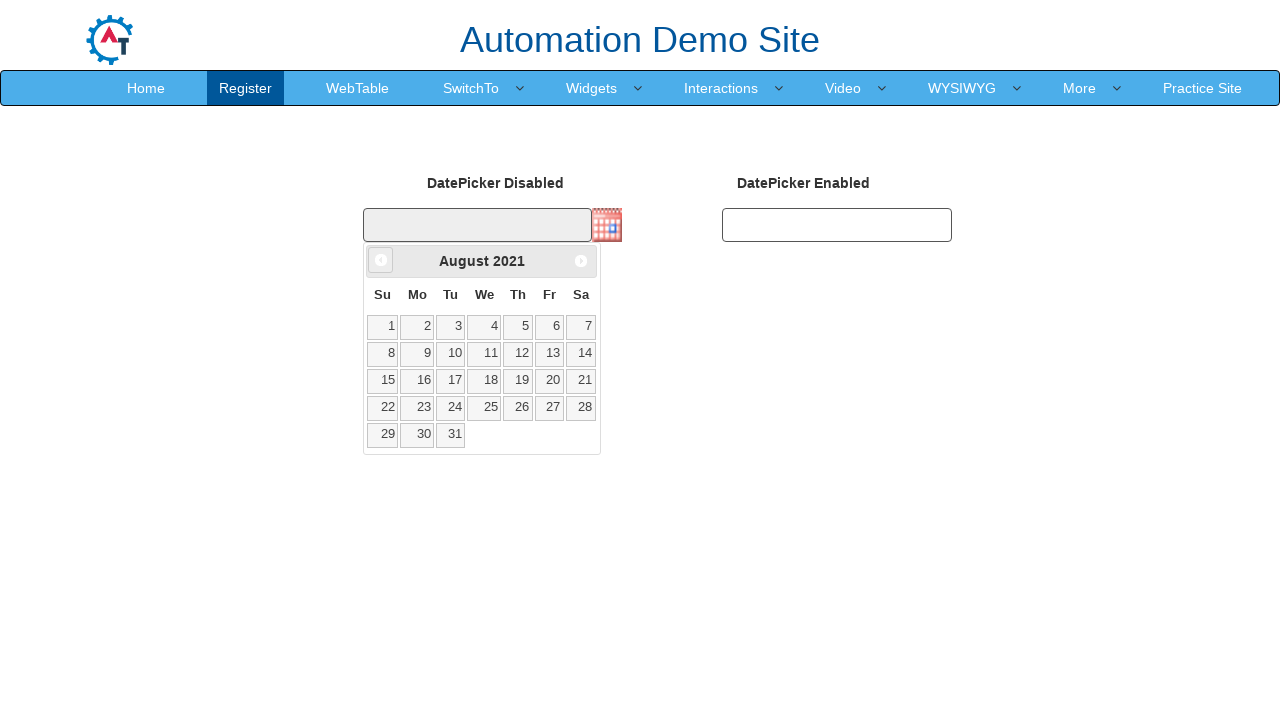

Retrieved current month from calendar widget
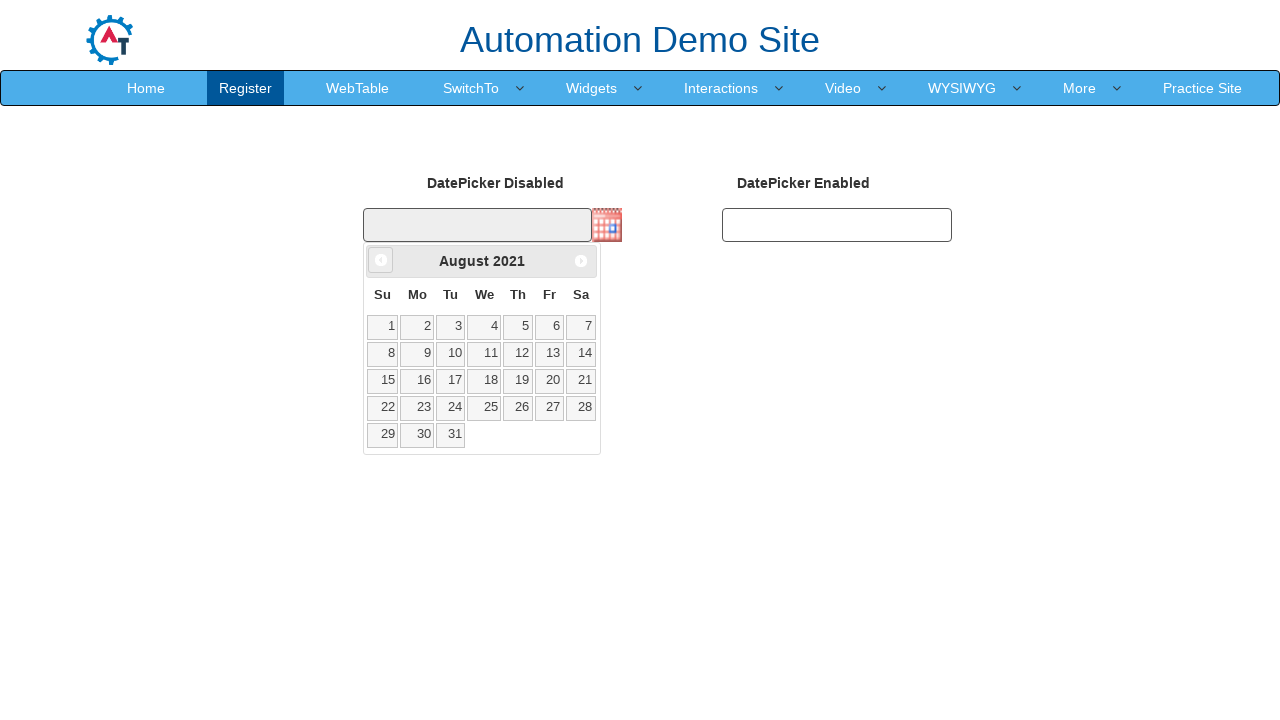

Retrieved current year from calendar widget
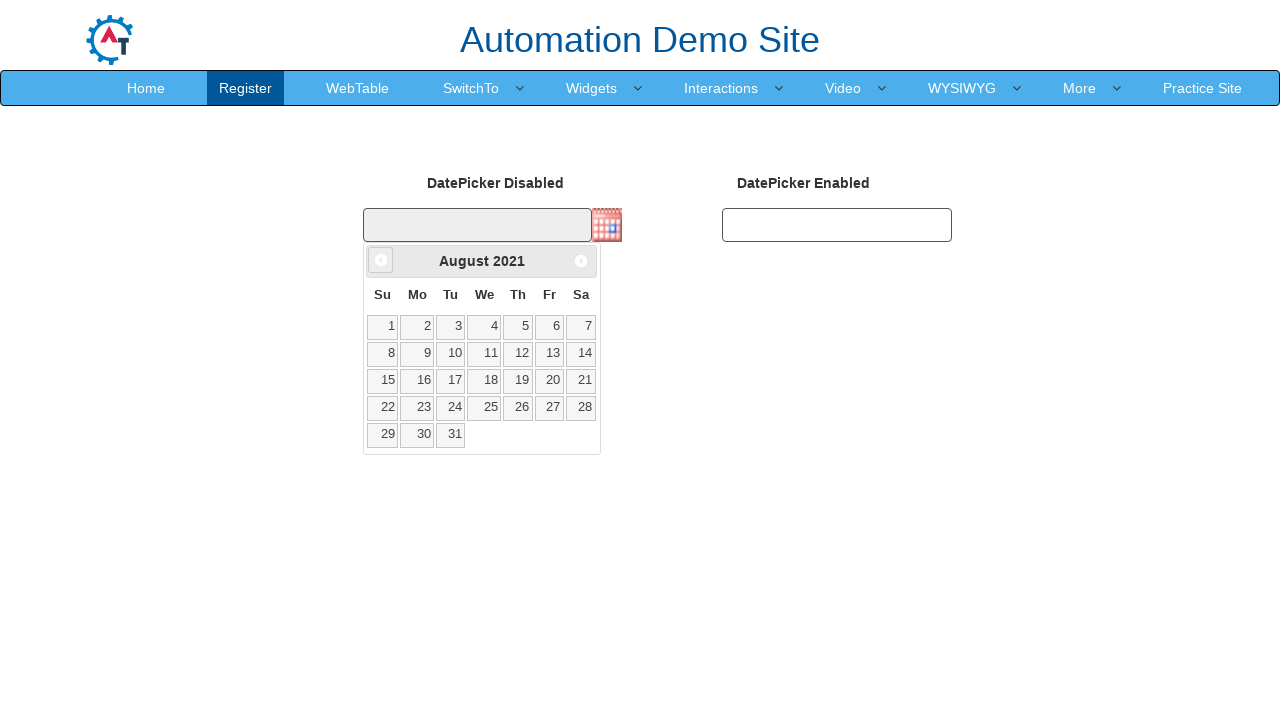

Clicked previous month button to navigate backwards in calendar at (381, 260) on xpath=//a[@data-handler='prev']
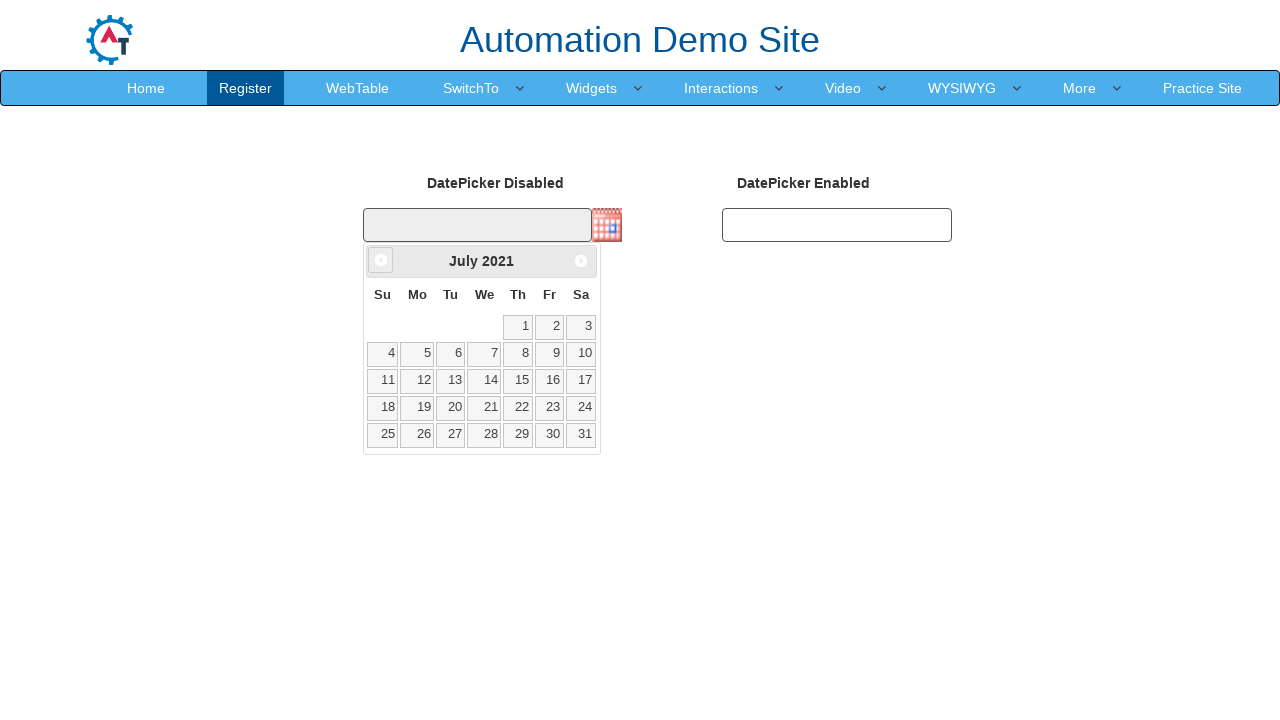

Retrieved current month from calendar widget
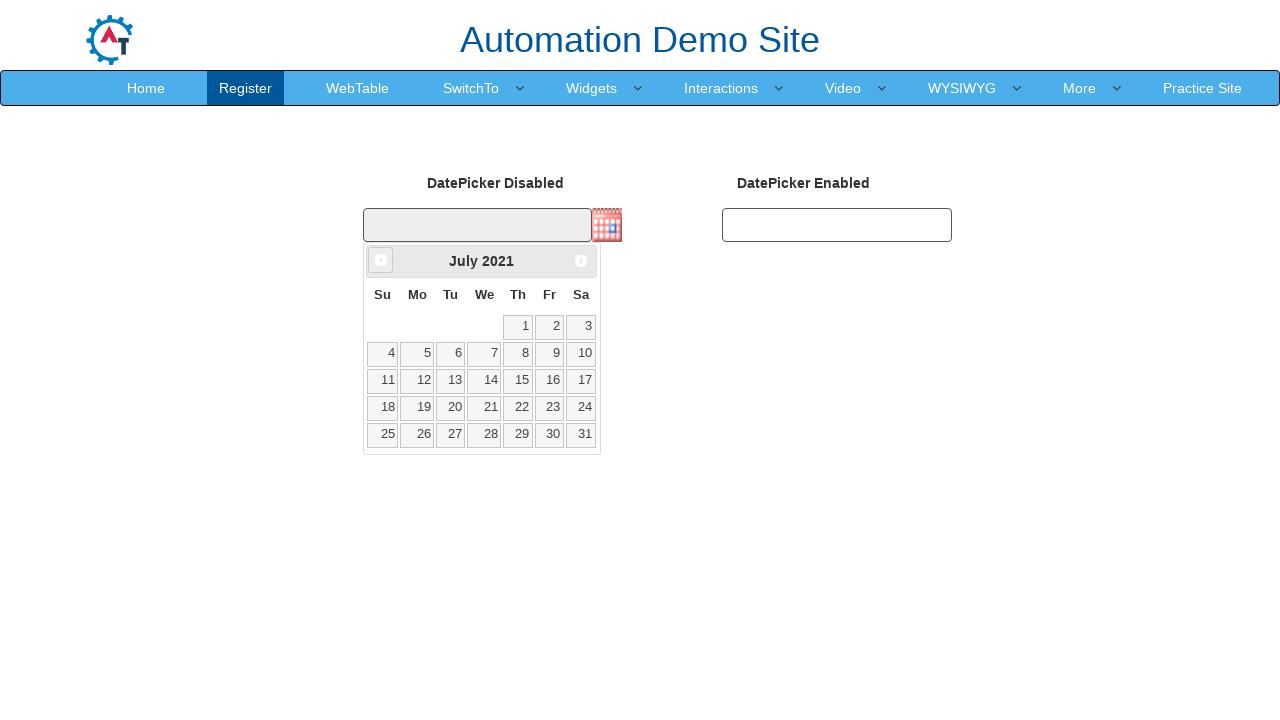

Retrieved current year from calendar widget
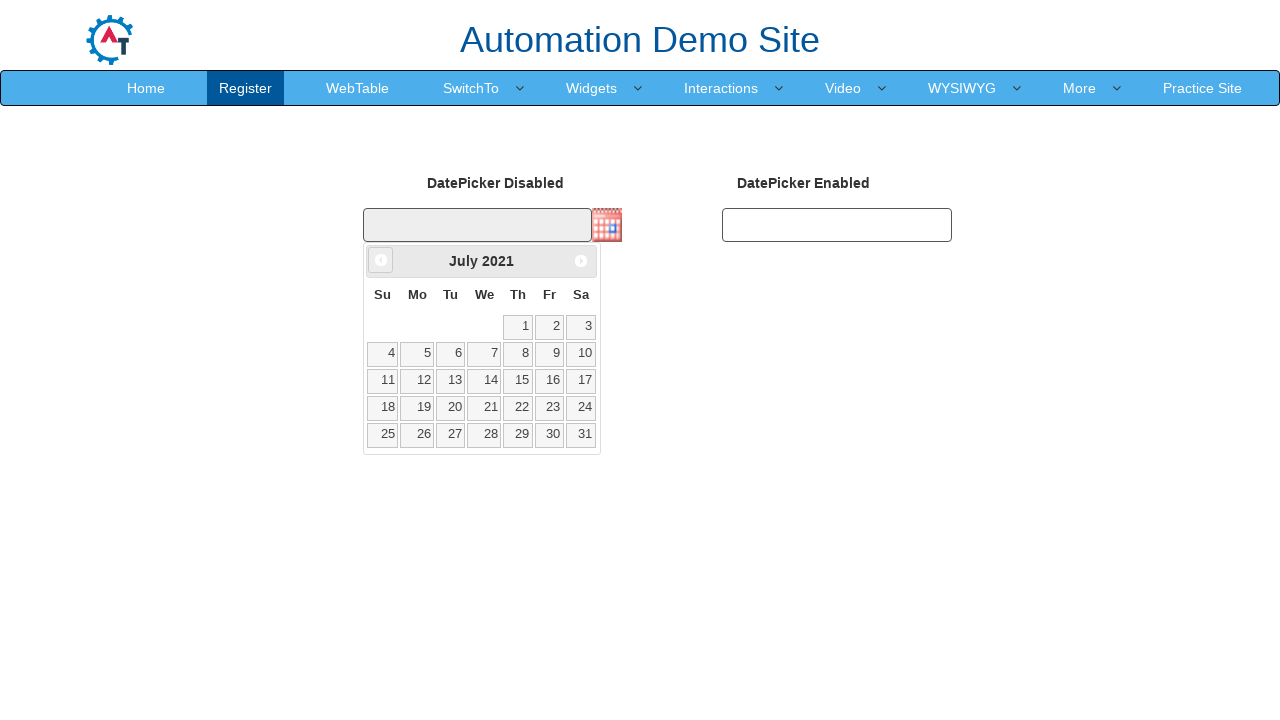

Clicked previous month button to navigate backwards in calendar at (381, 260) on xpath=//a[@data-handler='prev']
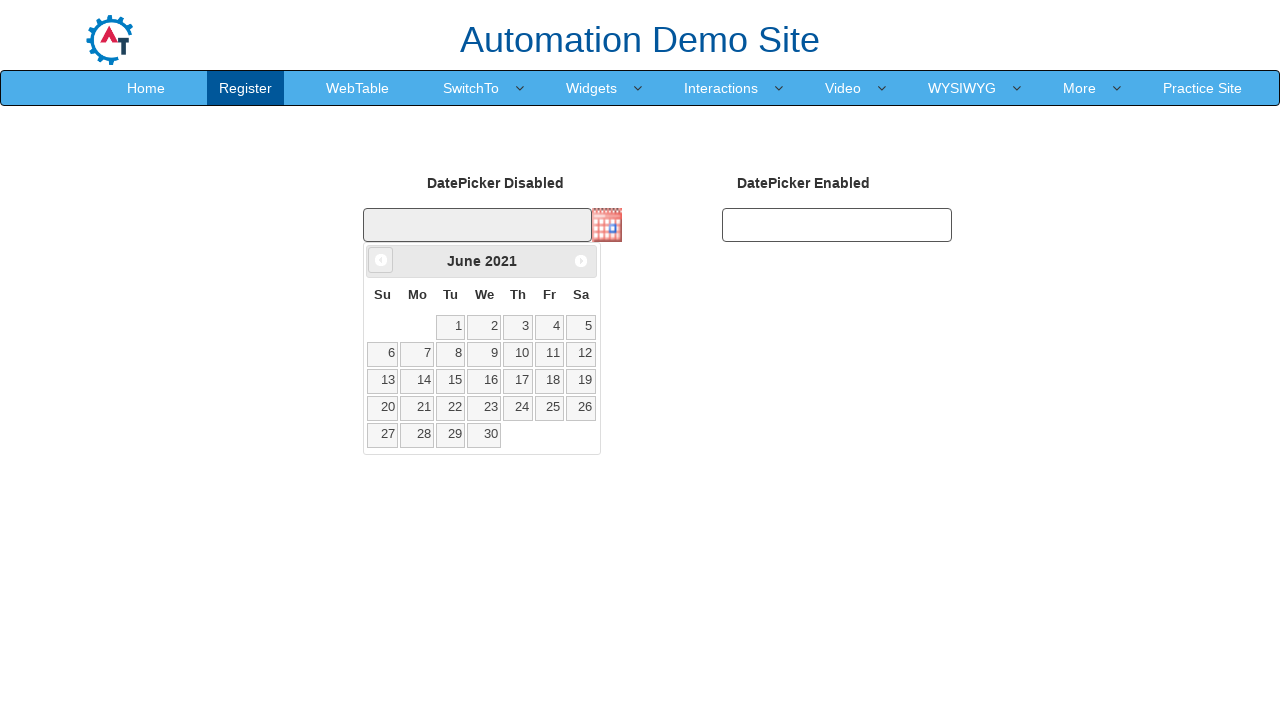

Retrieved current month from calendar widget
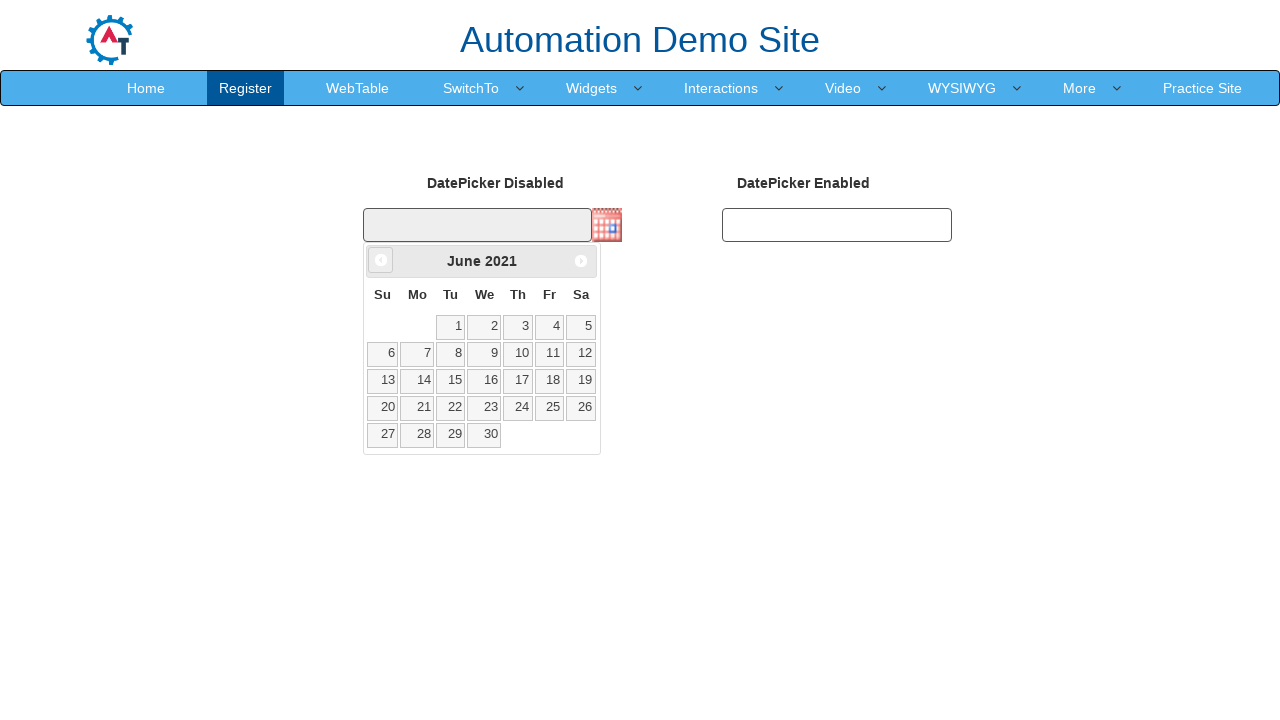

Retrieved current year from calendar widget
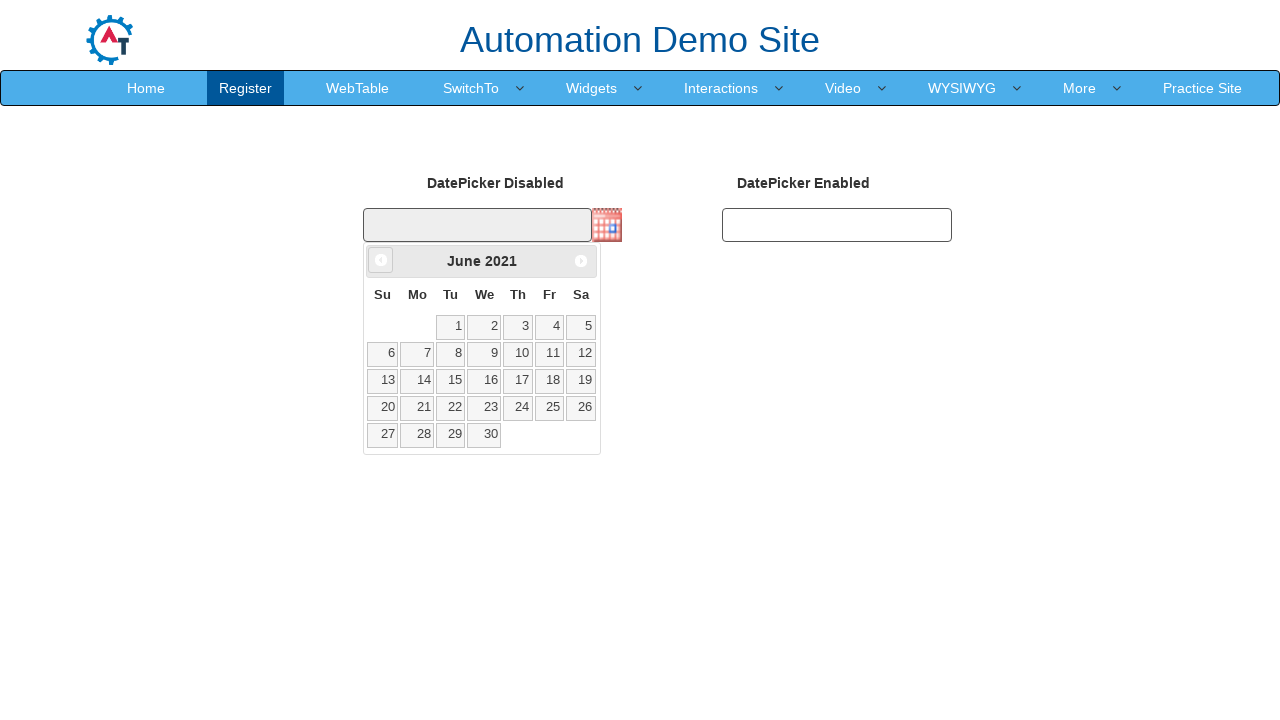

Clicked previous month button to navigate backwards in calendar at (381, 260) on xpath=//a[@data-handler='prev']
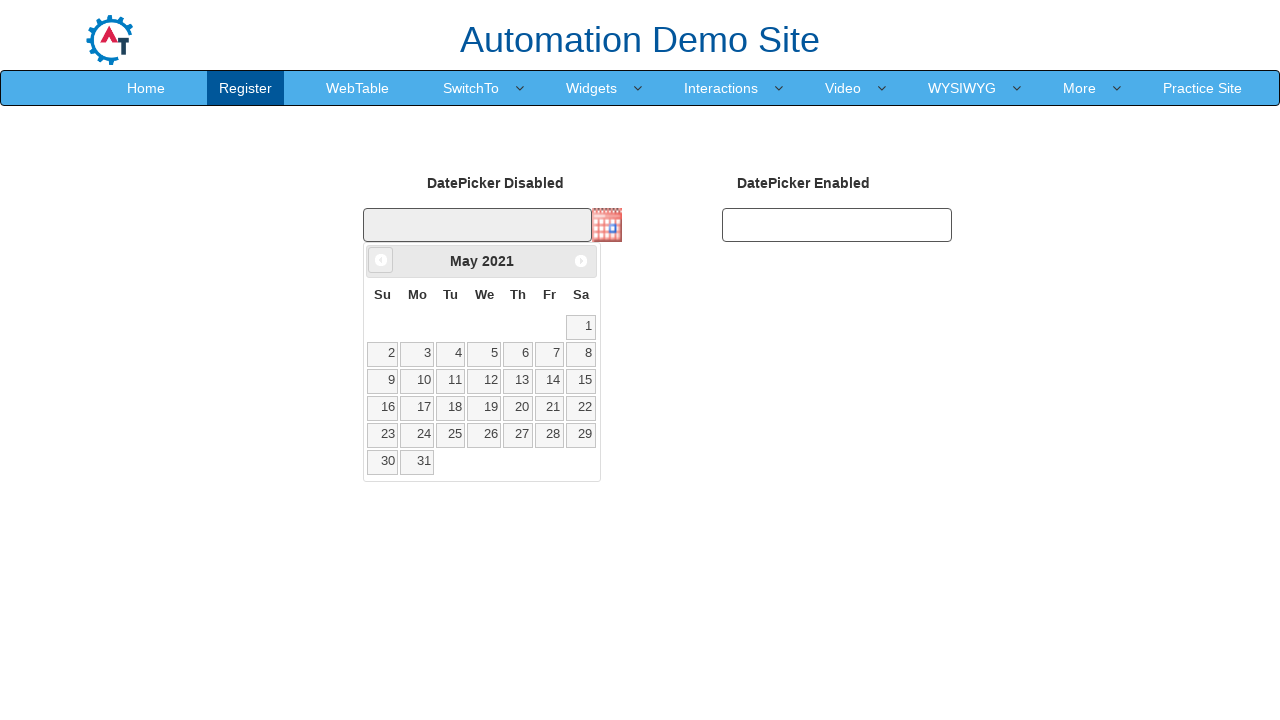

Retrieved current month from calendar widget
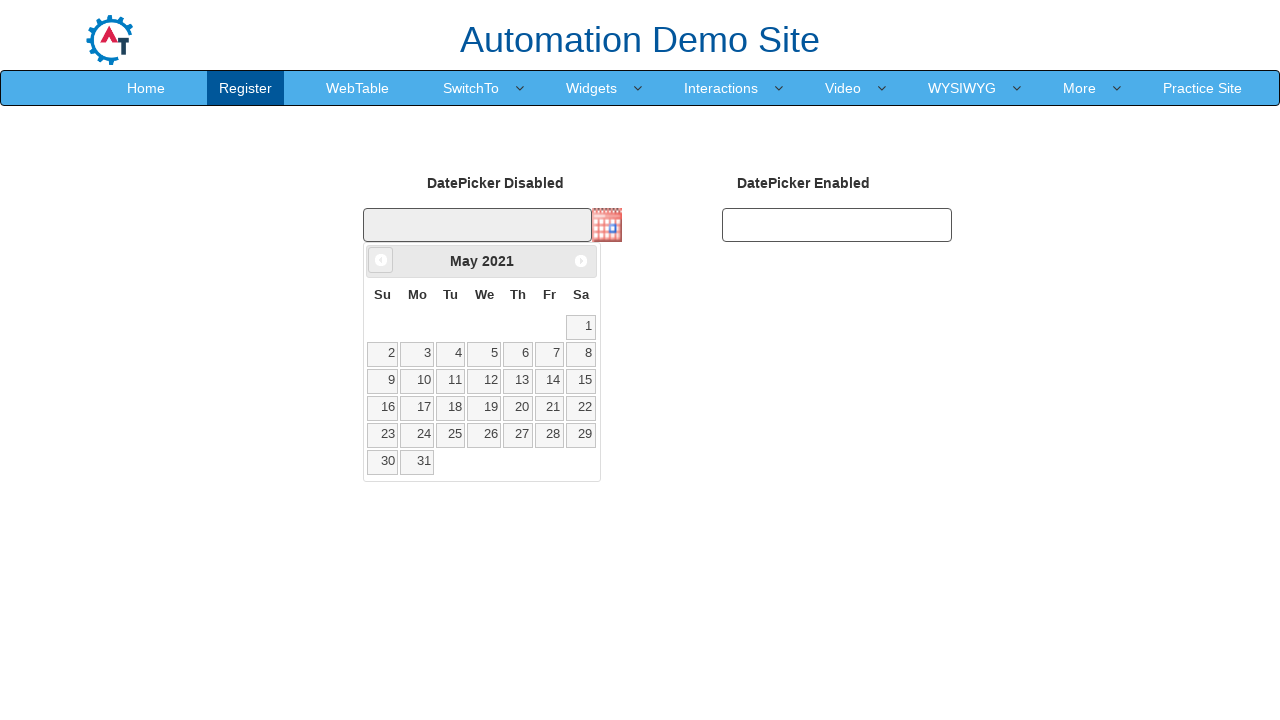

Retrieved current year from calendar widget
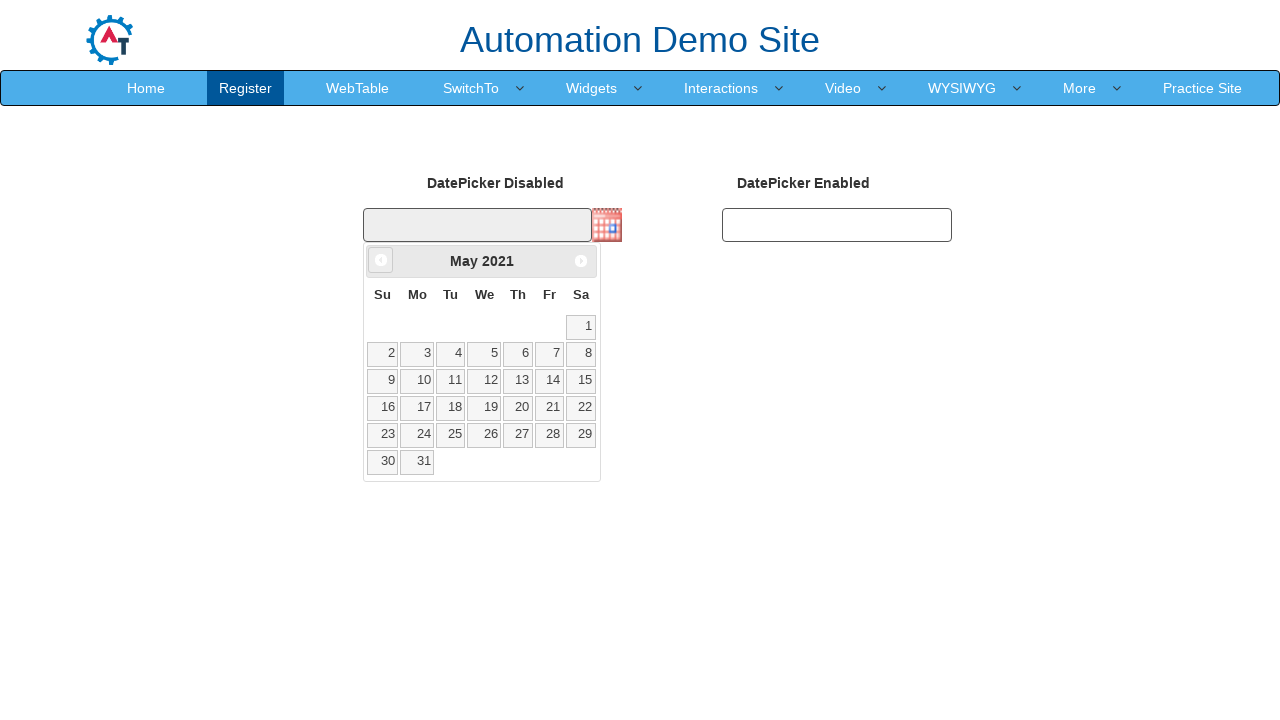

Clicked previous month button to navigate backwards in calendar at (381, 260) on xpath=//a[@data-handler='prev']
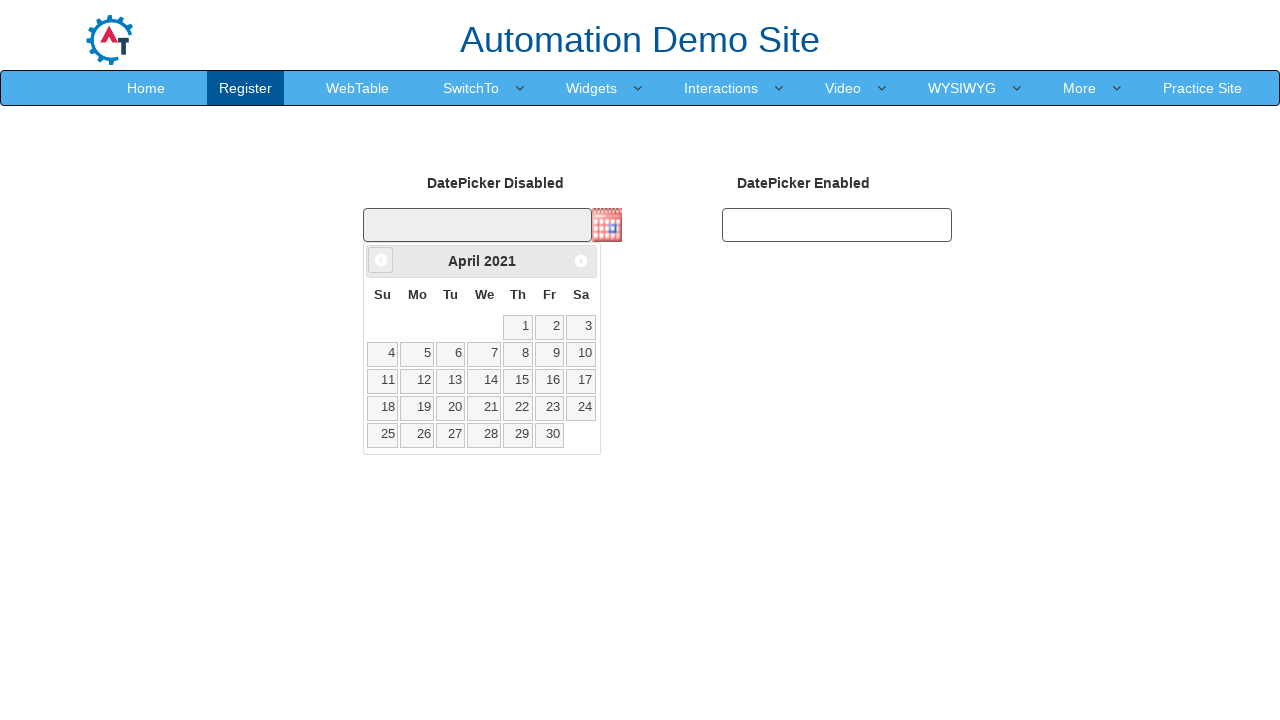

Retrieved current month from calendar widget
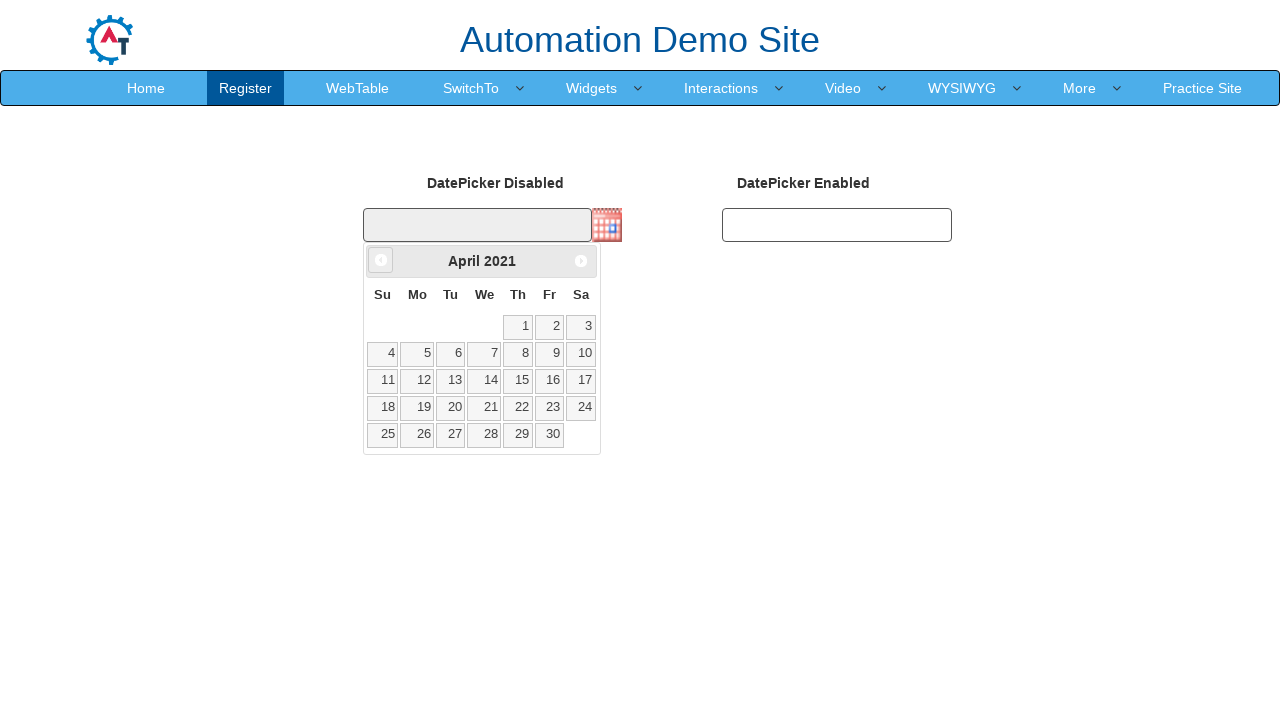

Retrieved current year from calendar widget
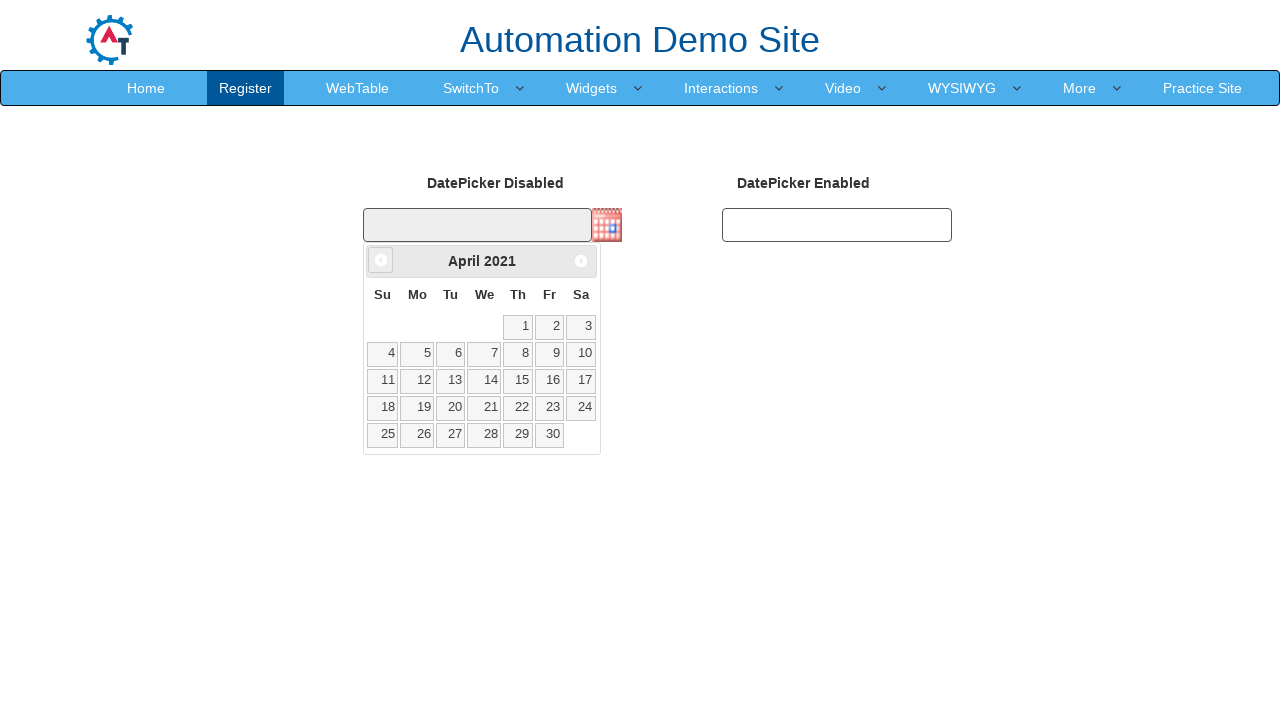

Clicked previous month button to navigate backwards in calendar at (381, 260) on xpath=//a[@data-handler='prev']
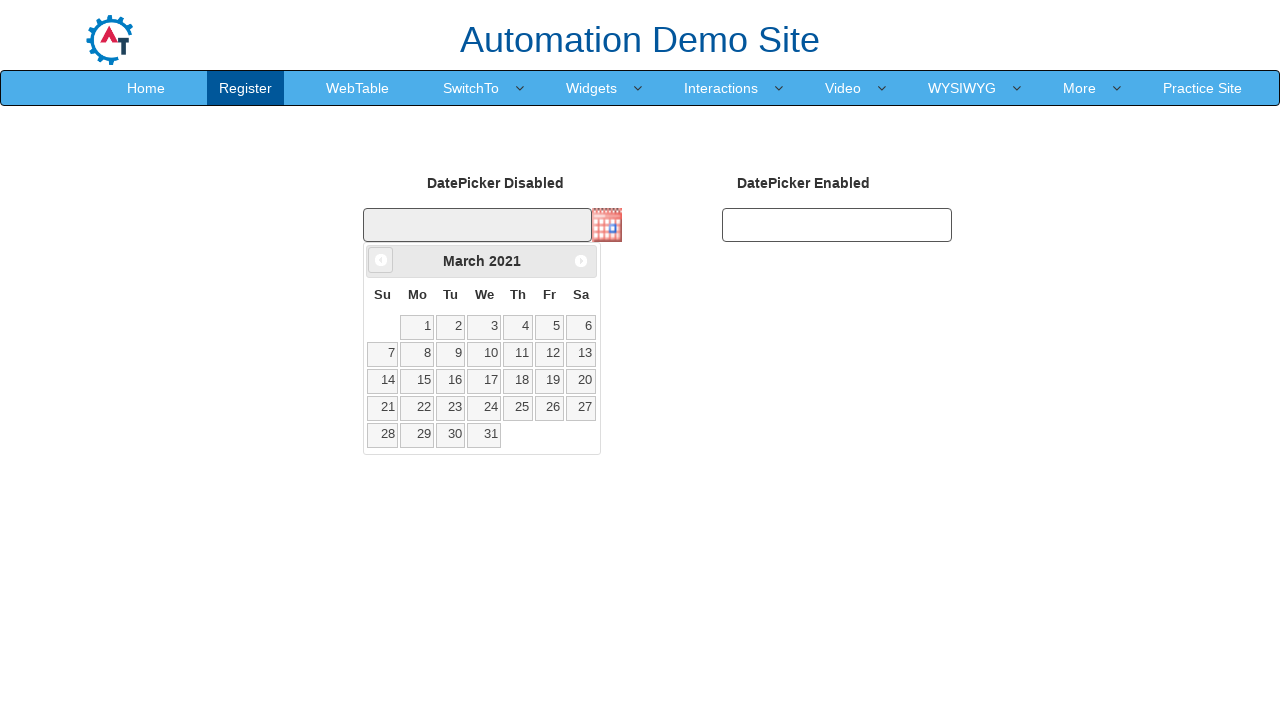

Retrieved current month from calendar widget
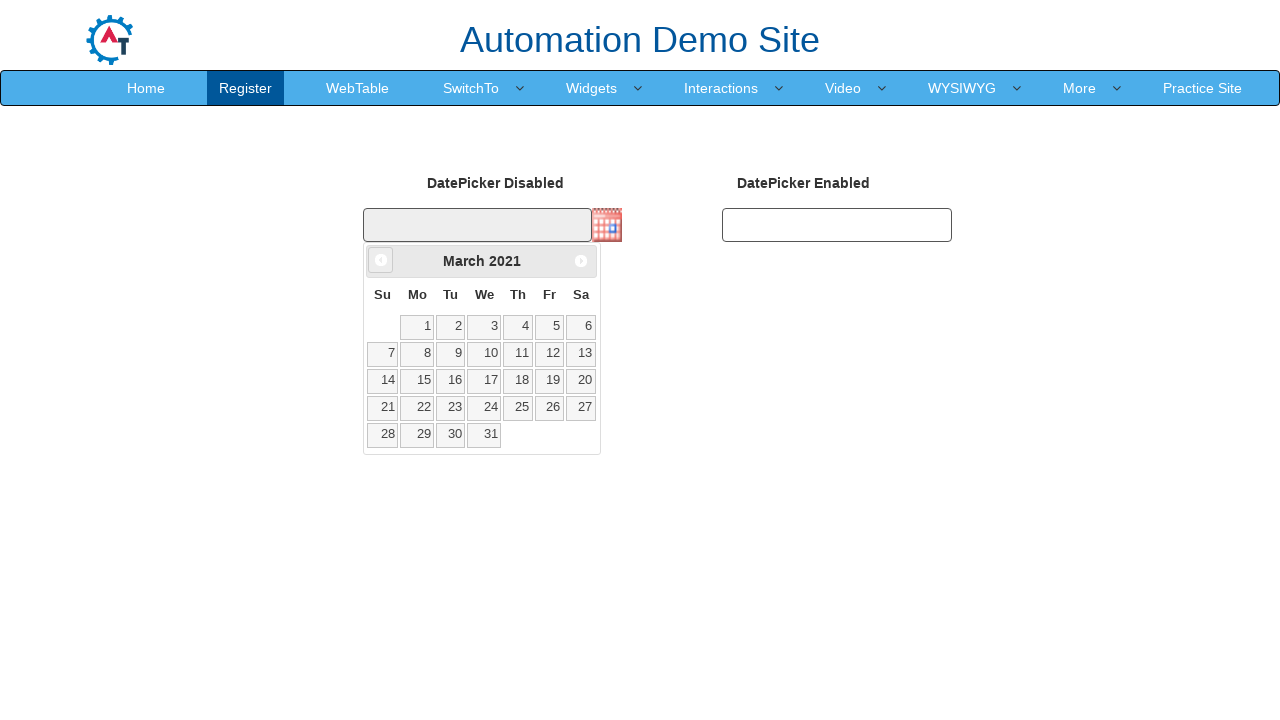

Retrieved current year from calendar widget
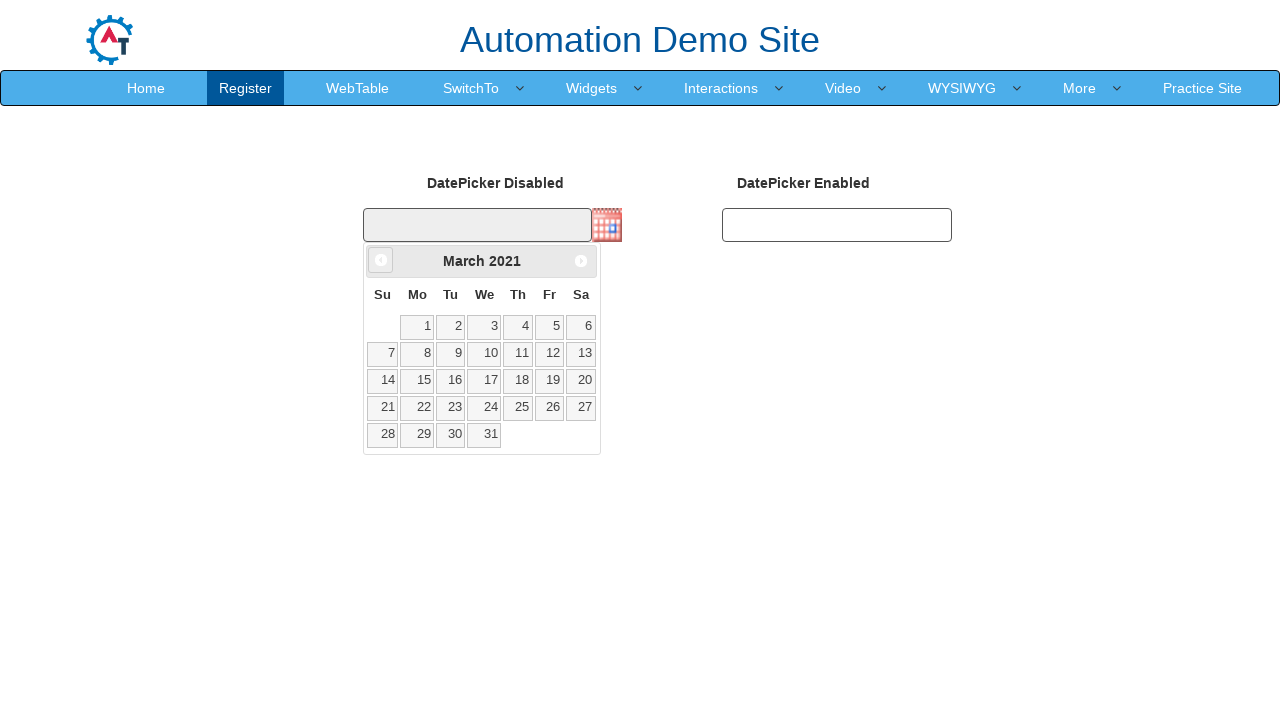

Clicked previous month button to navigate backwards in calendar at (381, 260) on xpath=//a[@data-handler='prev']
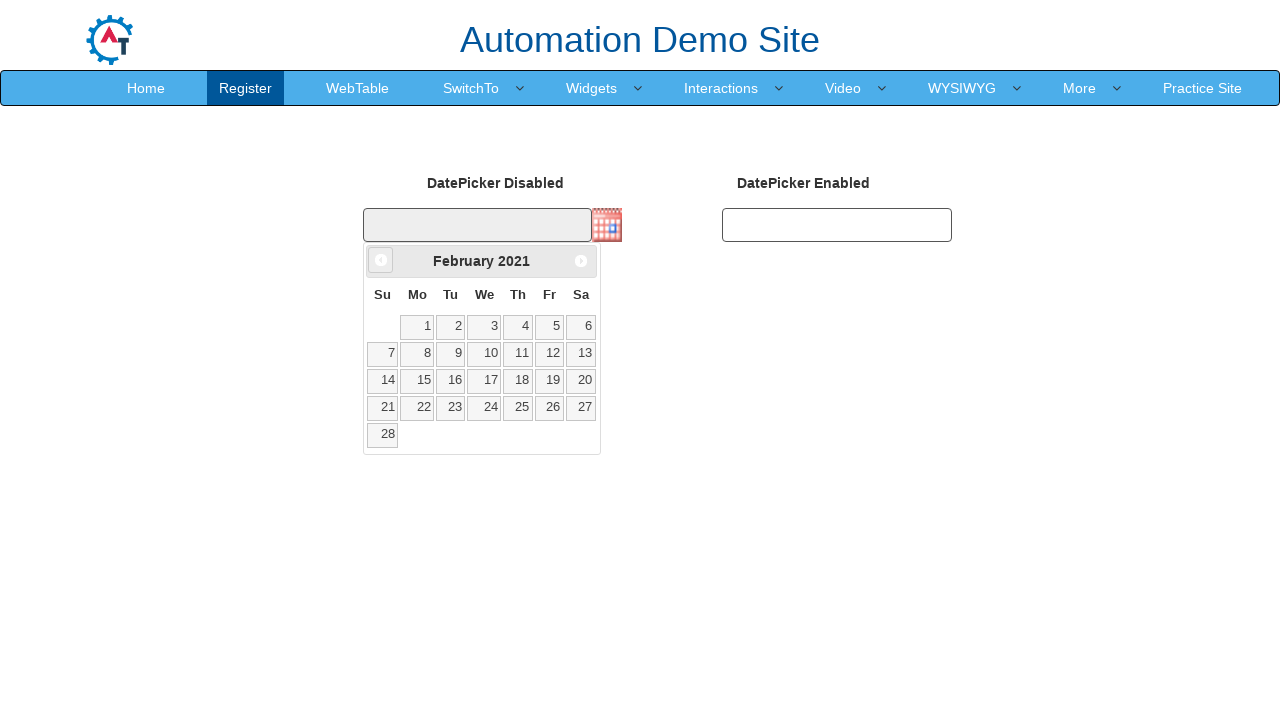

Retrieved current month from calendar widget
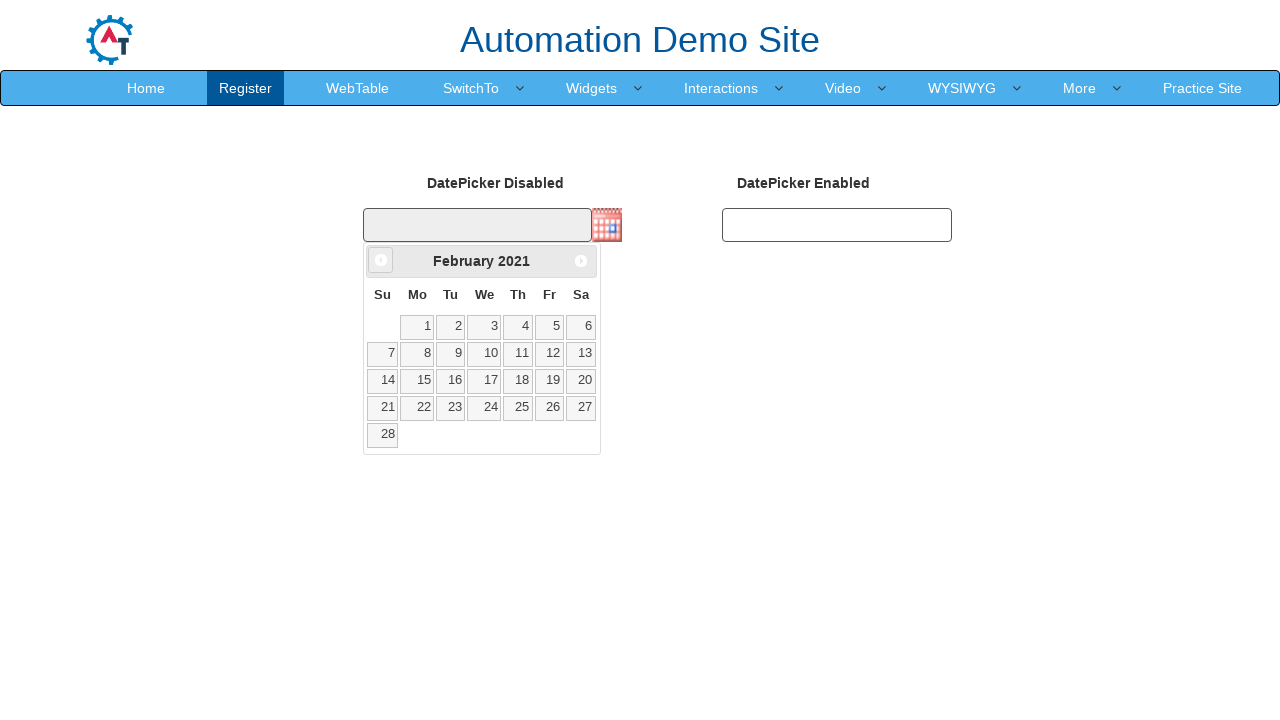

Retrieved current year from calendar widget
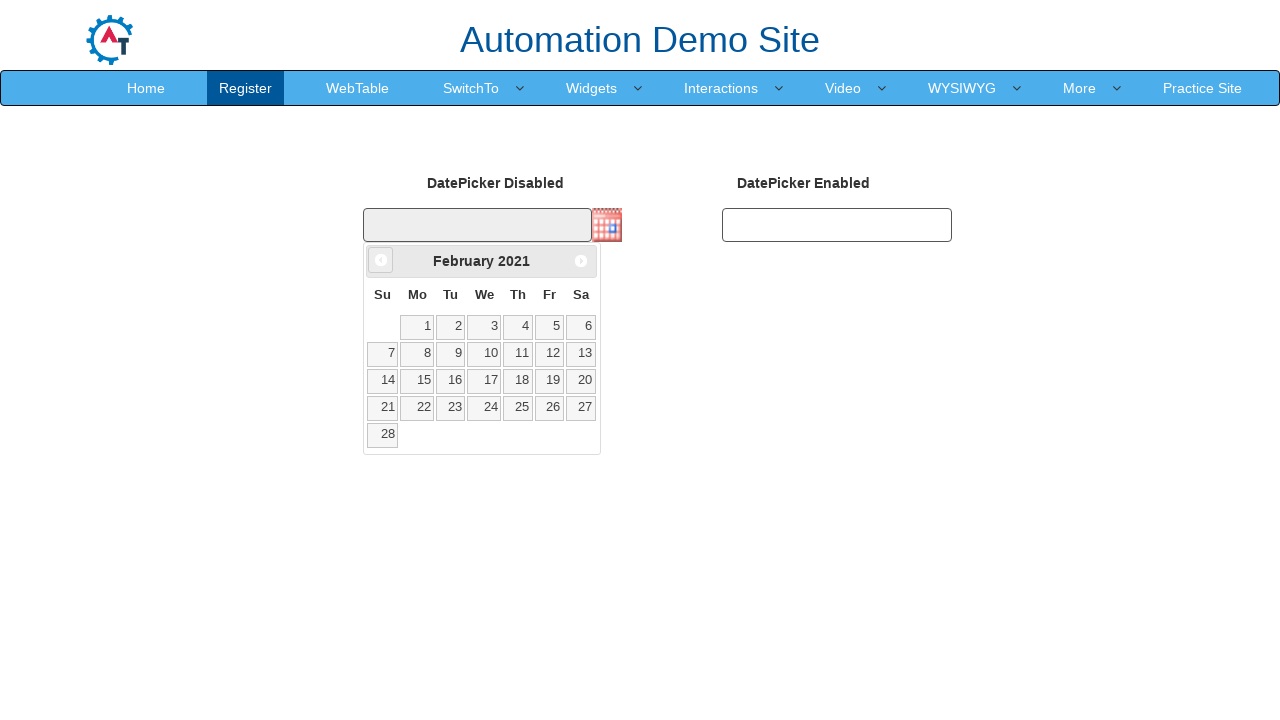

Clicked previous month button to navigate backwards in calendar at (381, 260) on xpath=//a[@data-handler='prev']
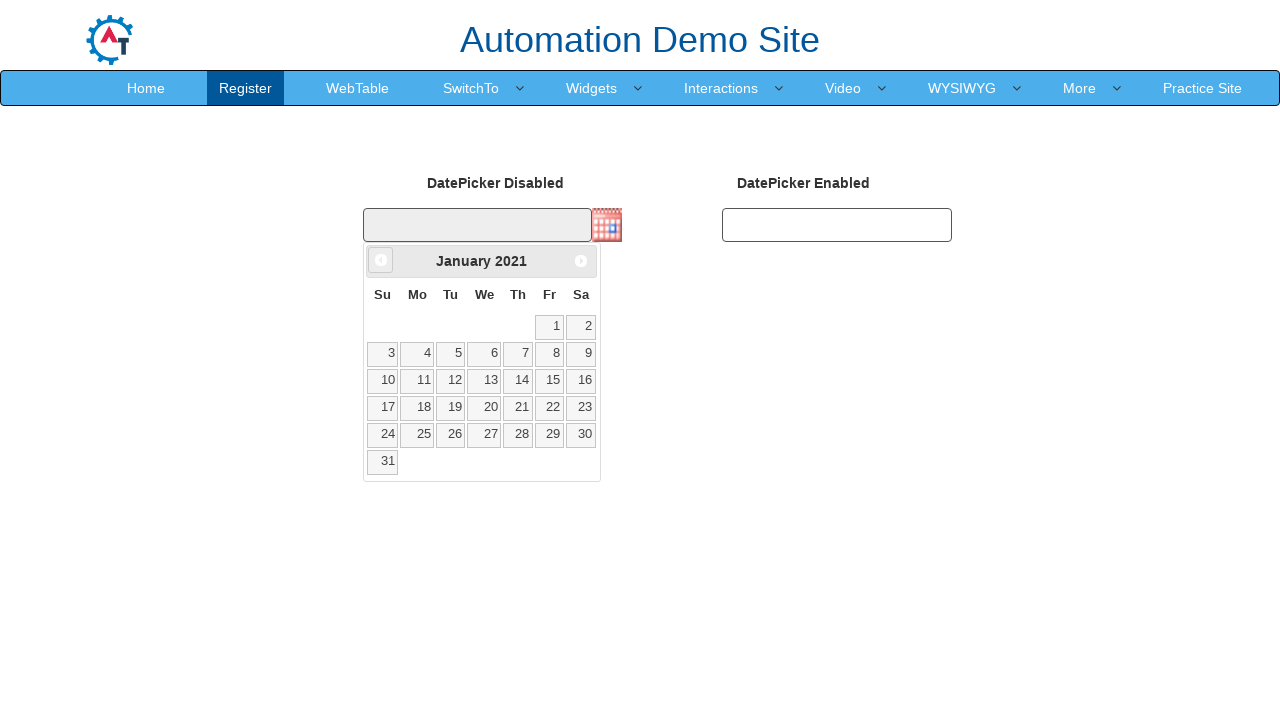

Retrieved current month from calendar widget
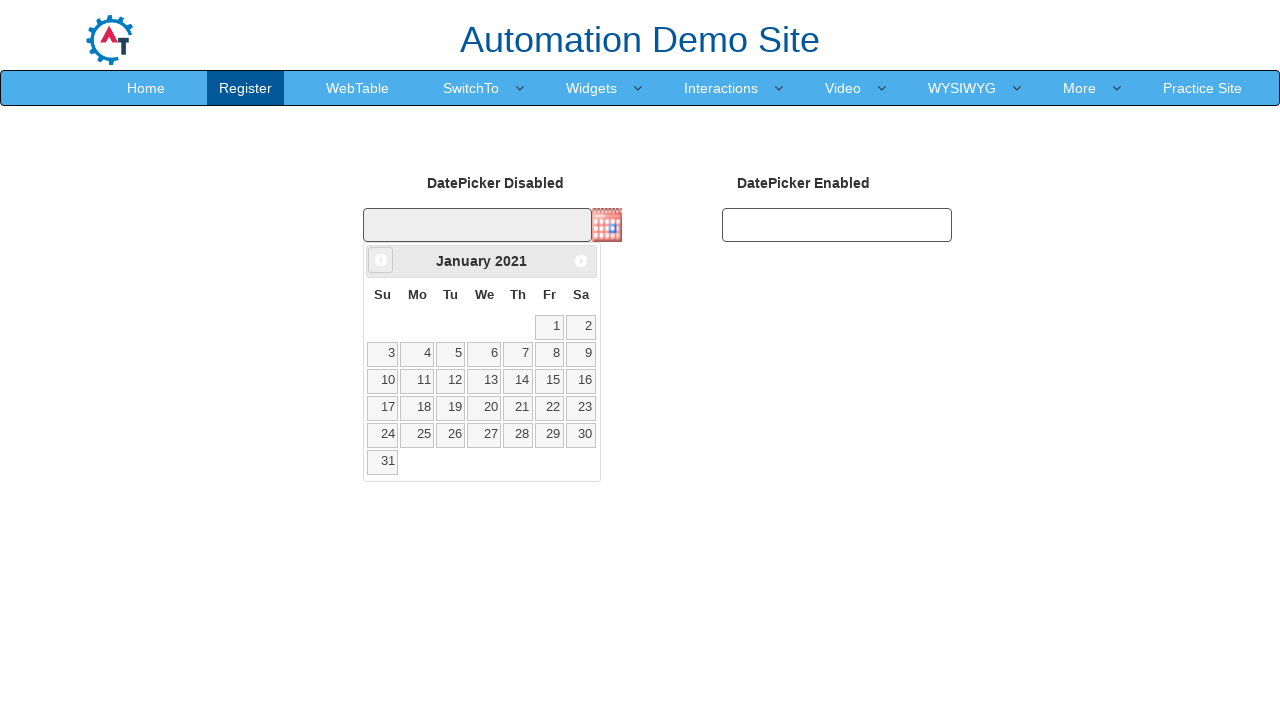

Retrieved current year from calendar widget
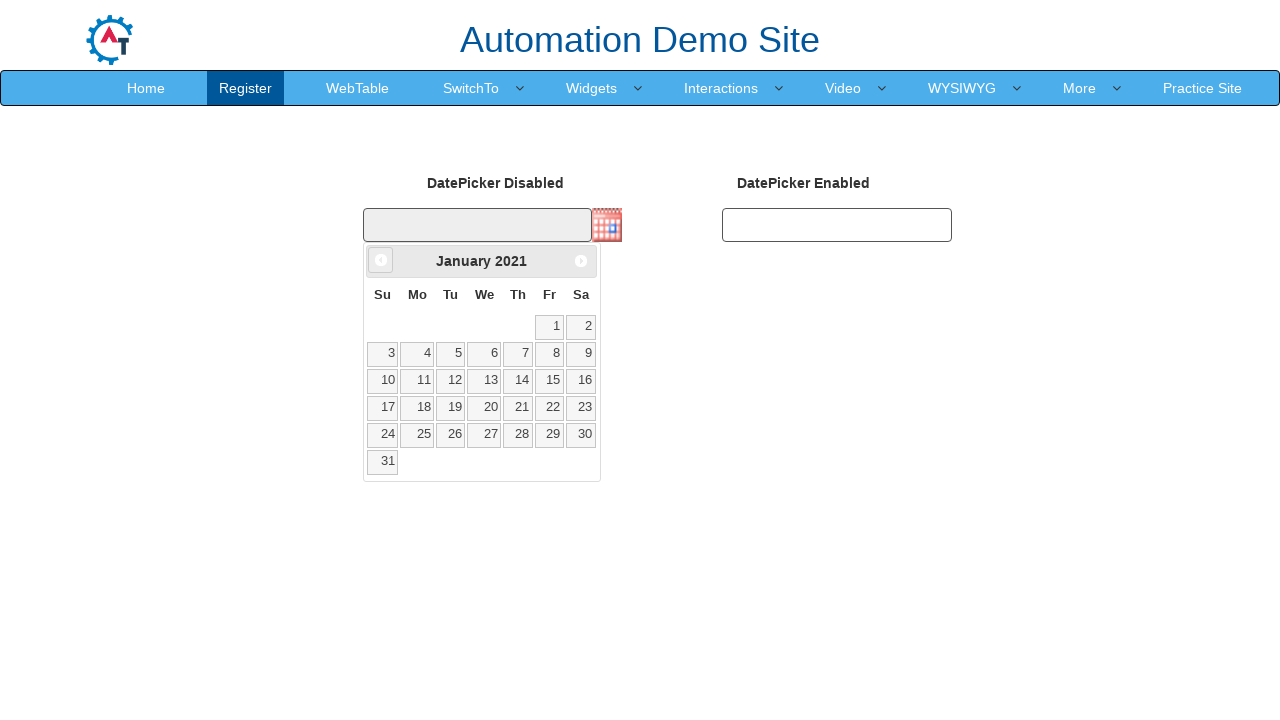

Clicked previous month button to navigate backwards in calendar at (381, 260) on xpath=//a[@data-handler='prev']
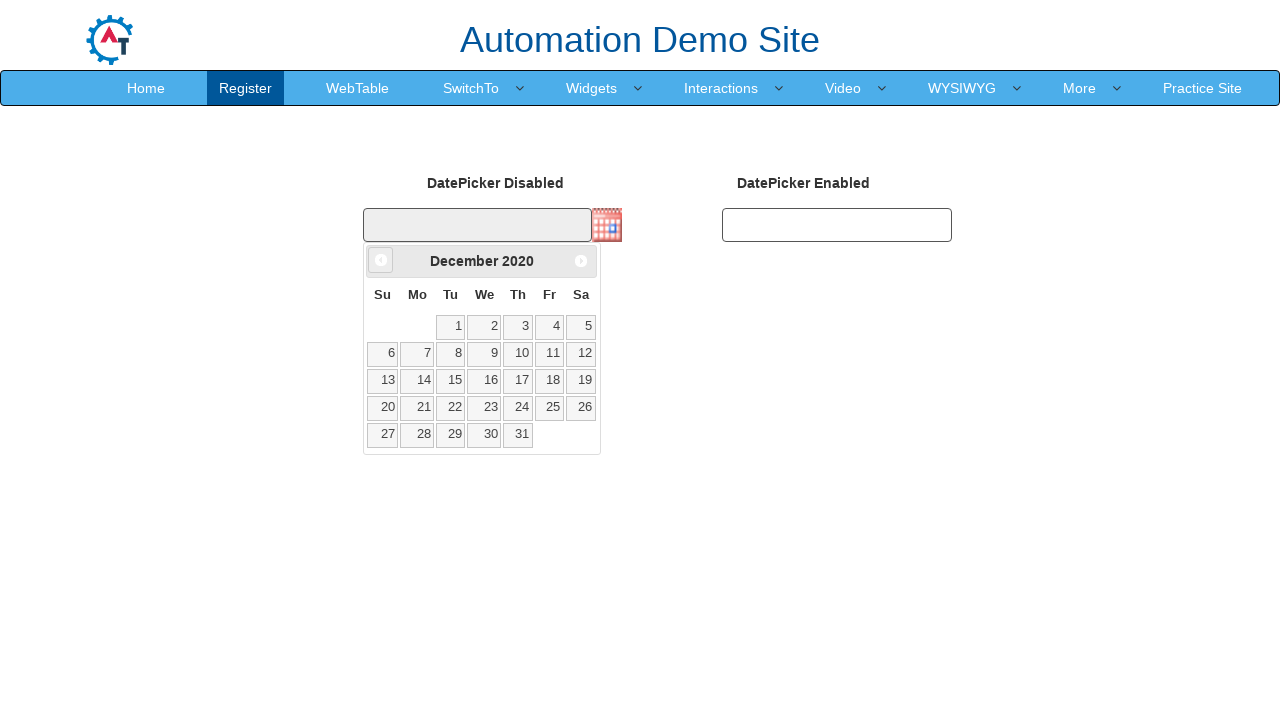

Retrieved current month from calendar widget
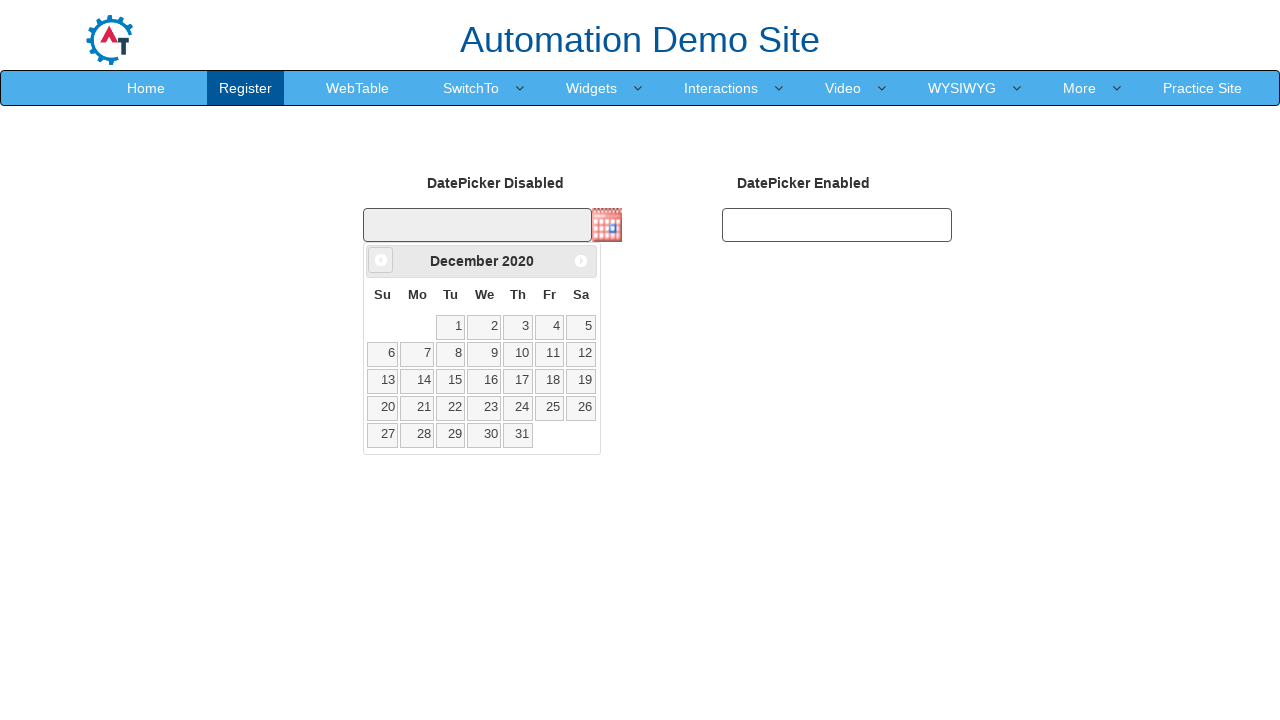

Retrieved current year from calendar widget
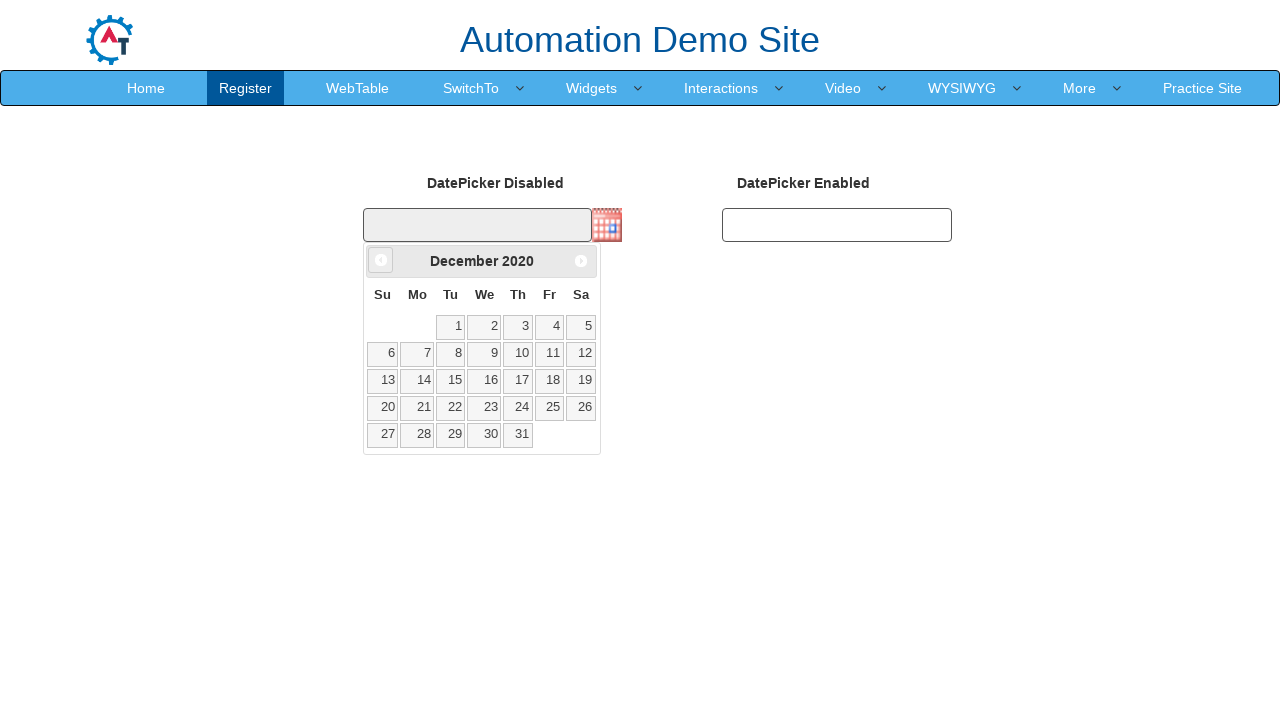

Clicked previous month button to navigate backwards in calendar at (381, 260) on xpath=//a[@data-handler='prev']
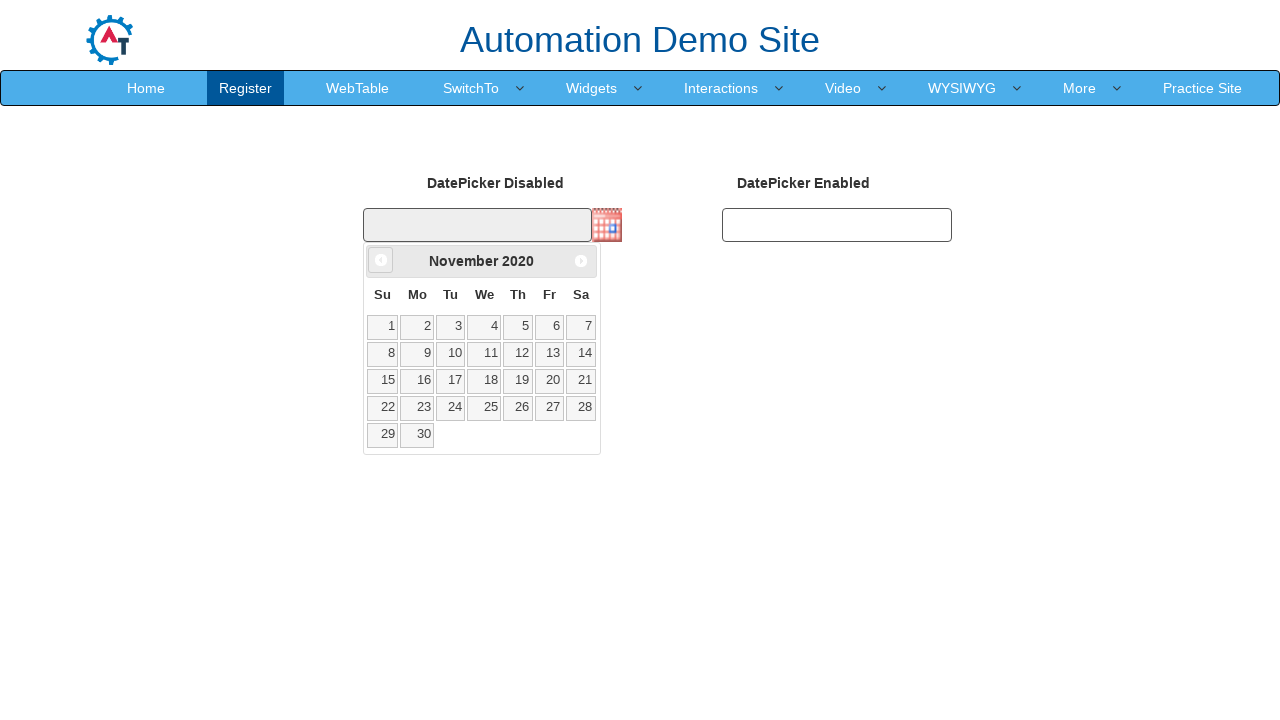

Retrieved current month from calendar widget
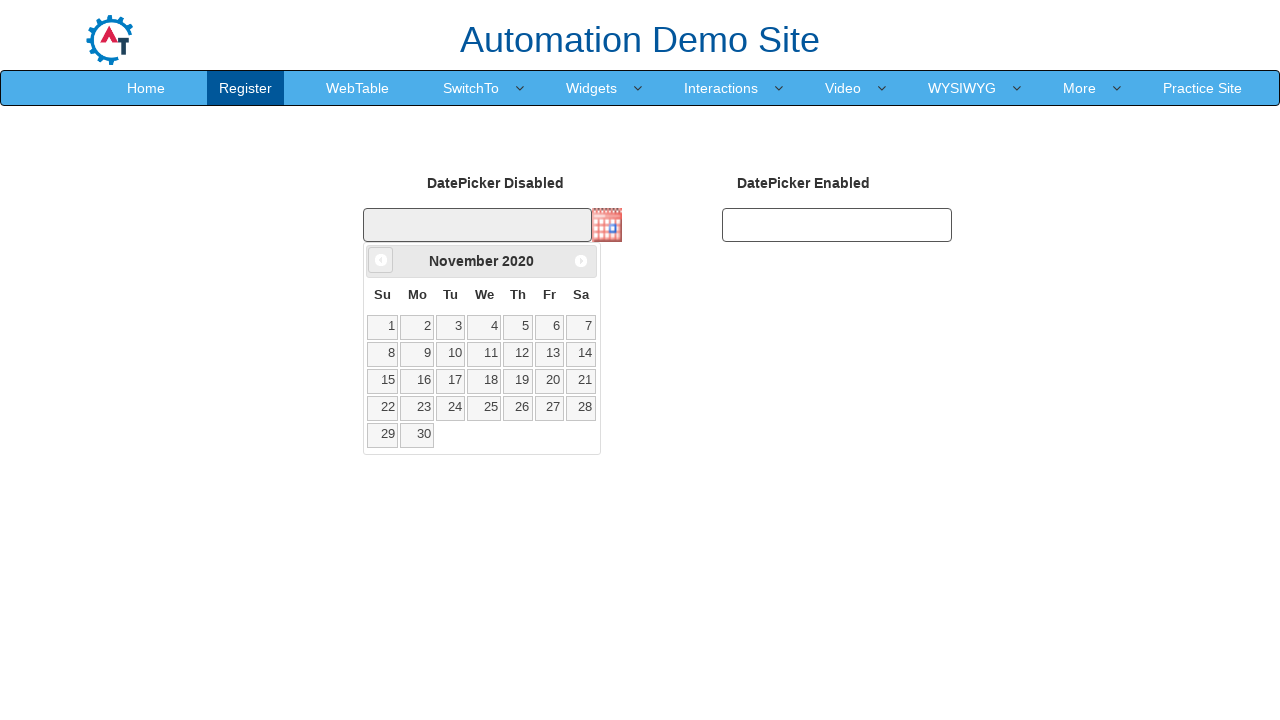

Retrieved current year from calendar widget
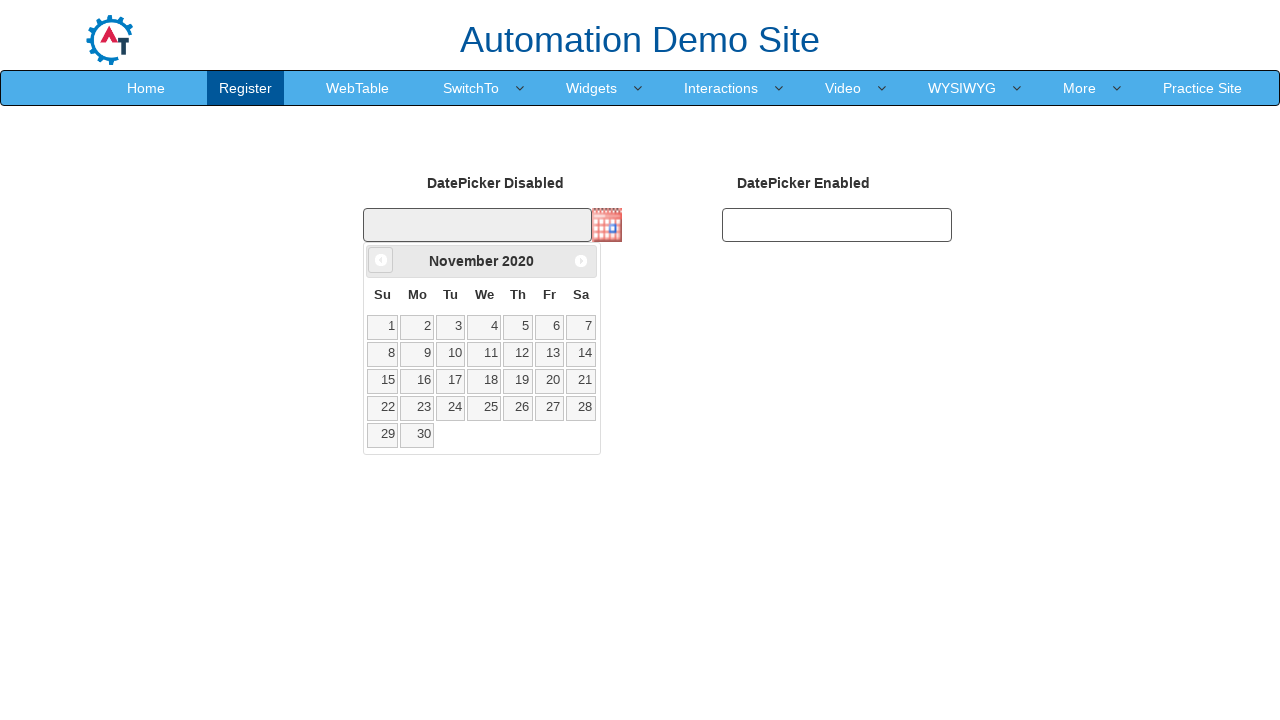

Clicked previous month button to navigate backwards in calendar at (381, 260) on xpath=//a[@data-handler='prev']
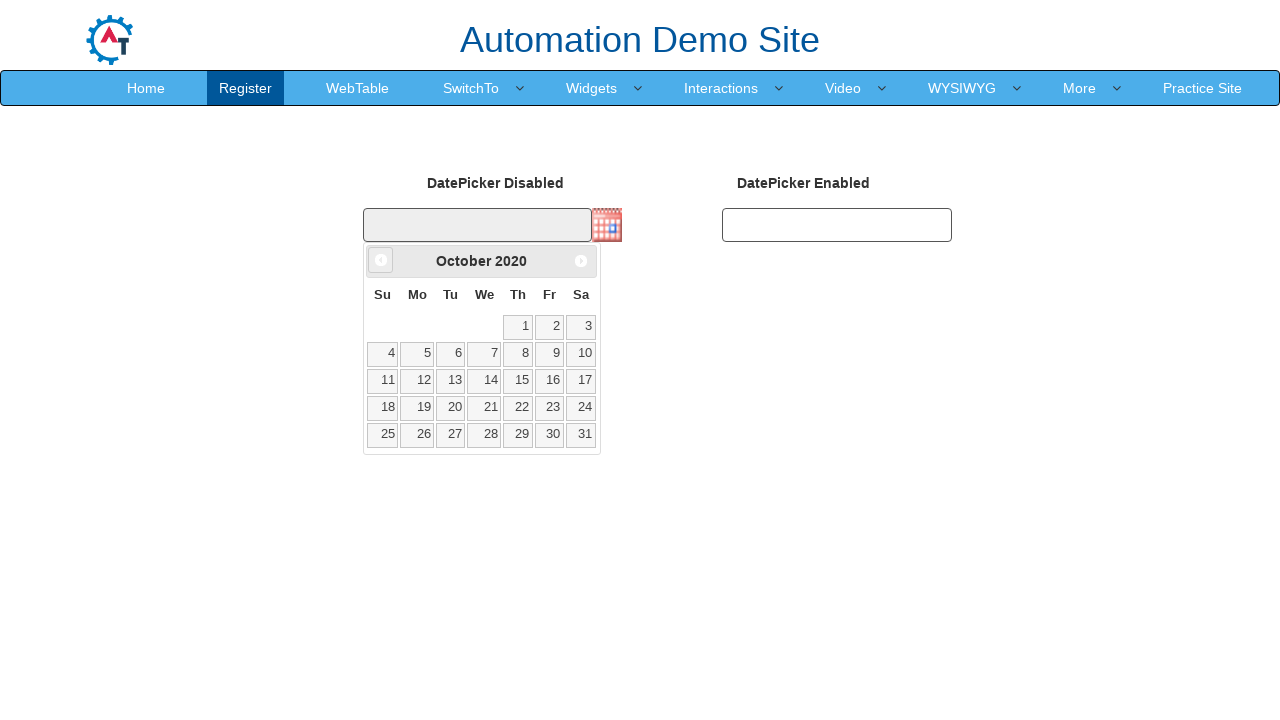

Retrieved current month from calendar widget
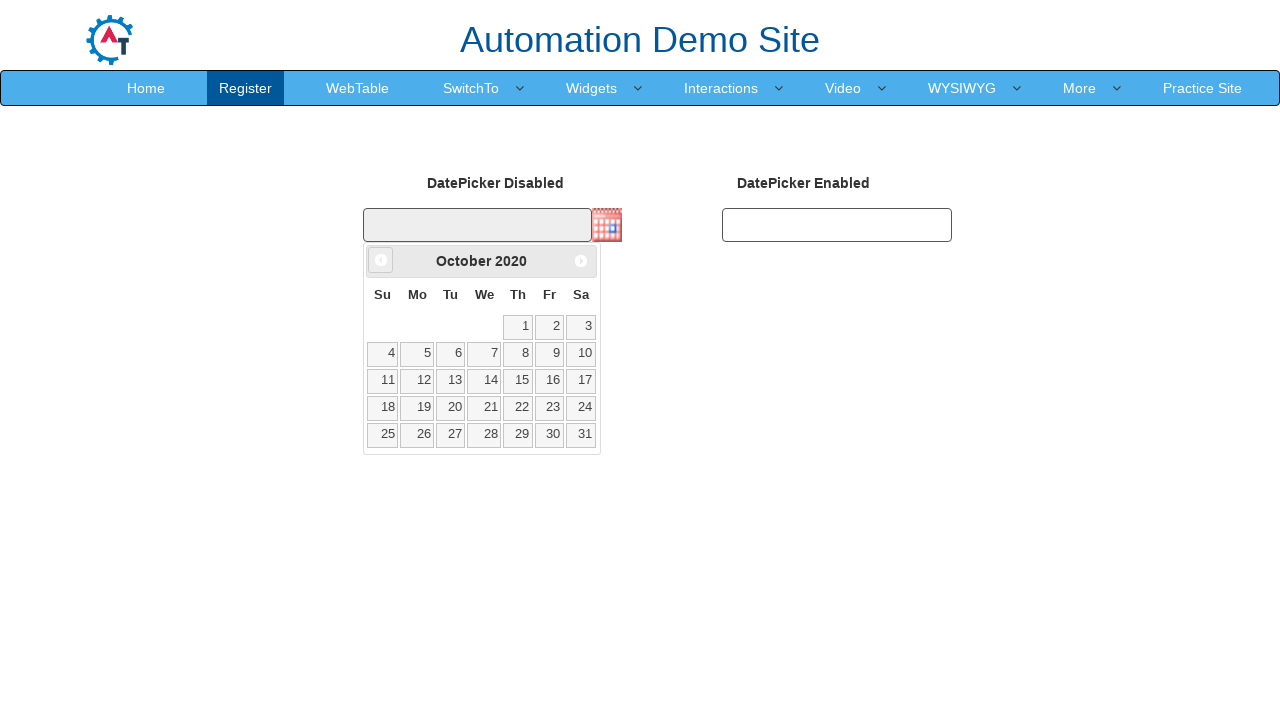

Retrieved current year from calendar widget
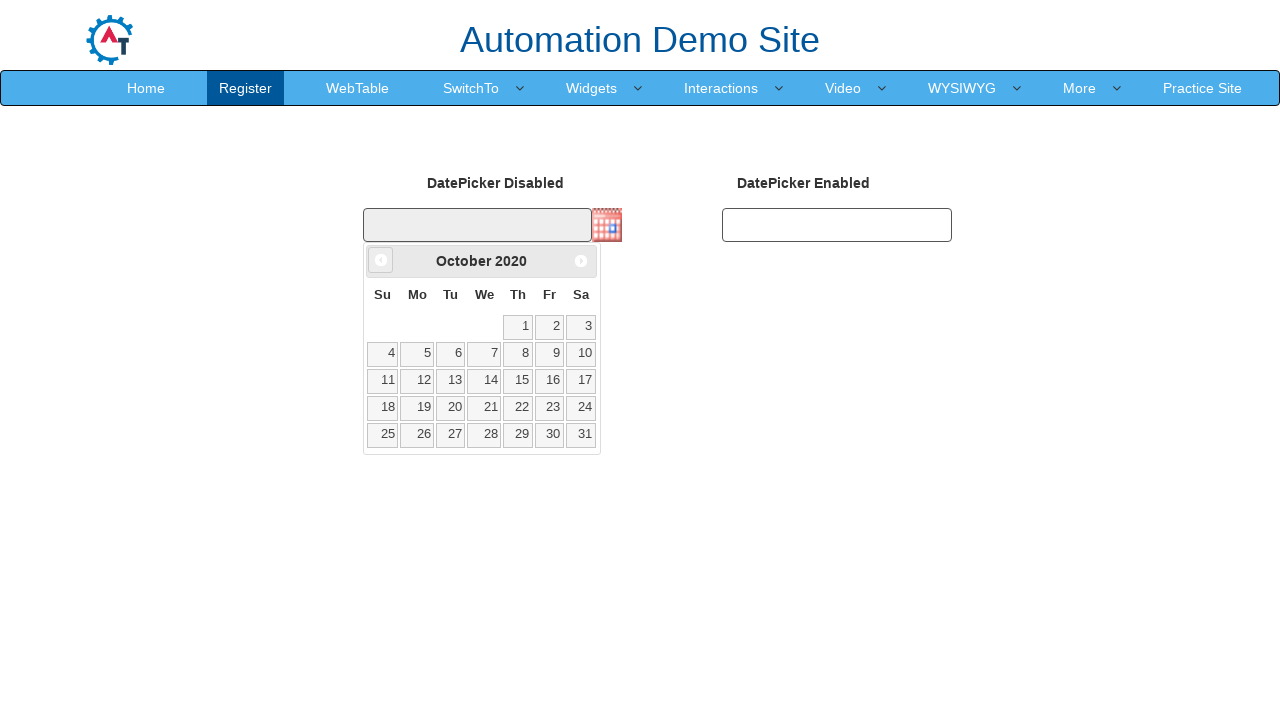

Clicked previous month button to navigate backwards in calendar at (381, 260) on xpath=//a[@data-handler='prev']
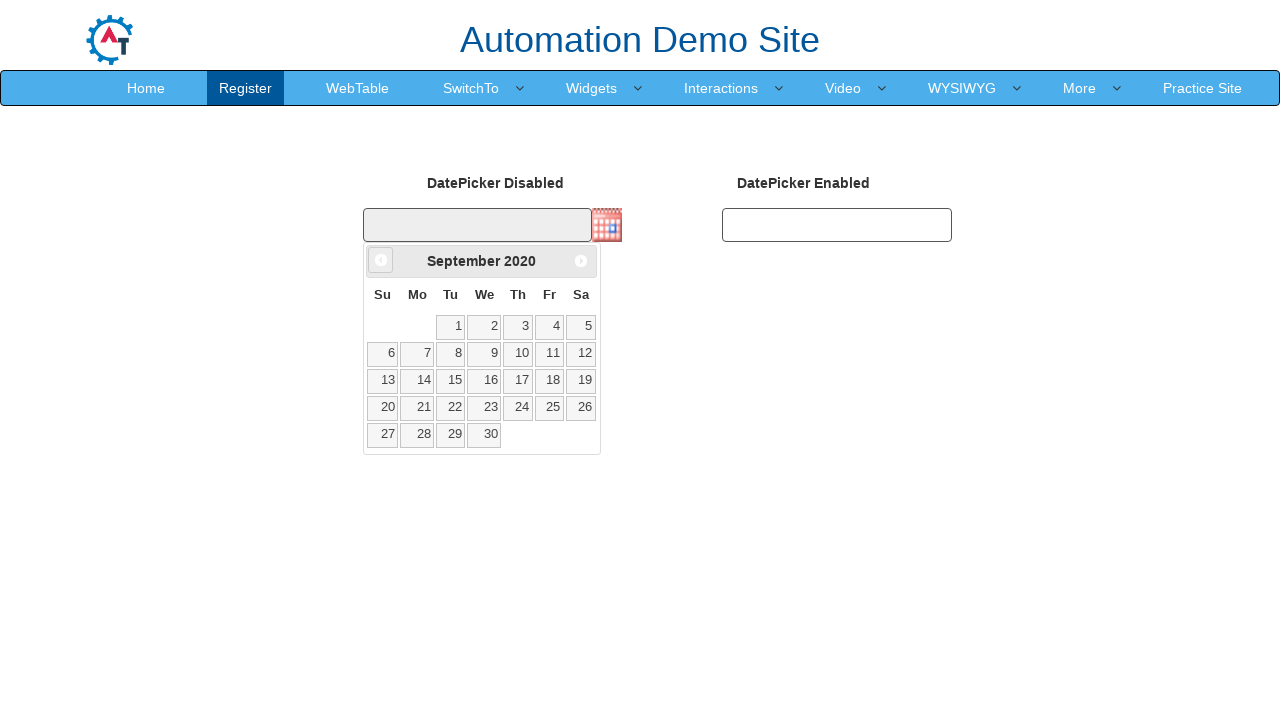

Retrieved current month from calendar widget
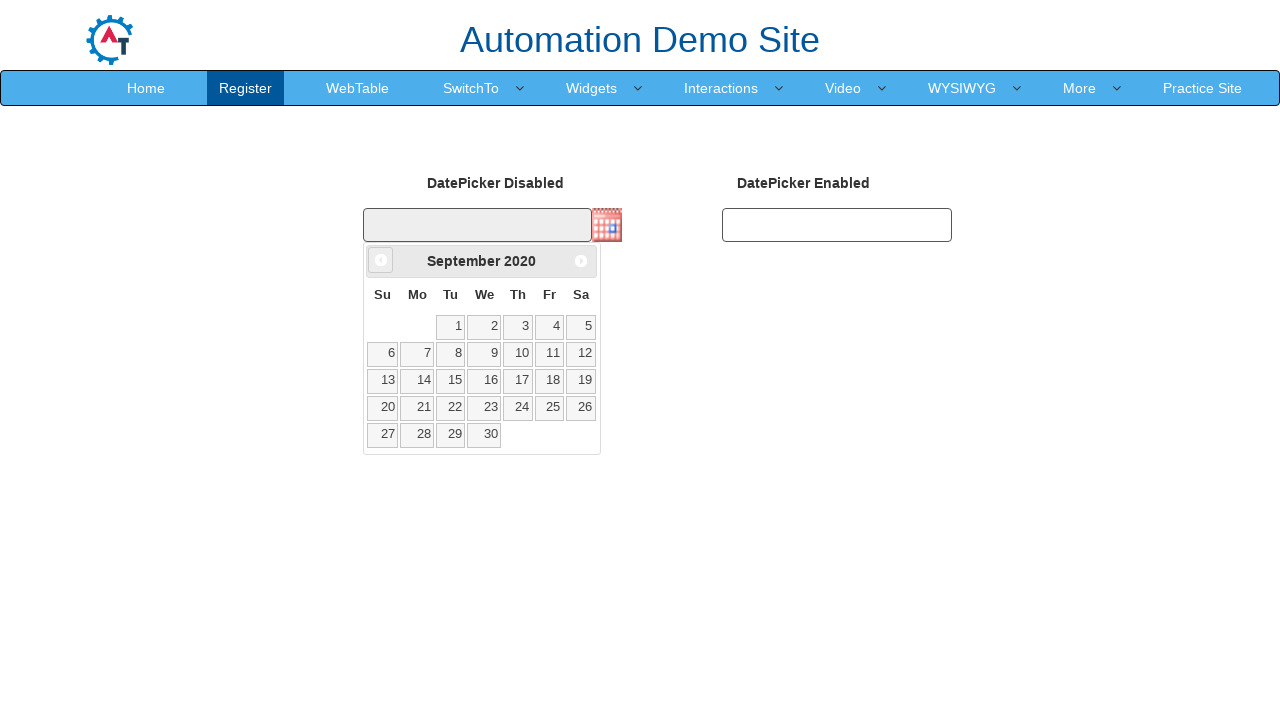

Retrieved current year from calendar widget
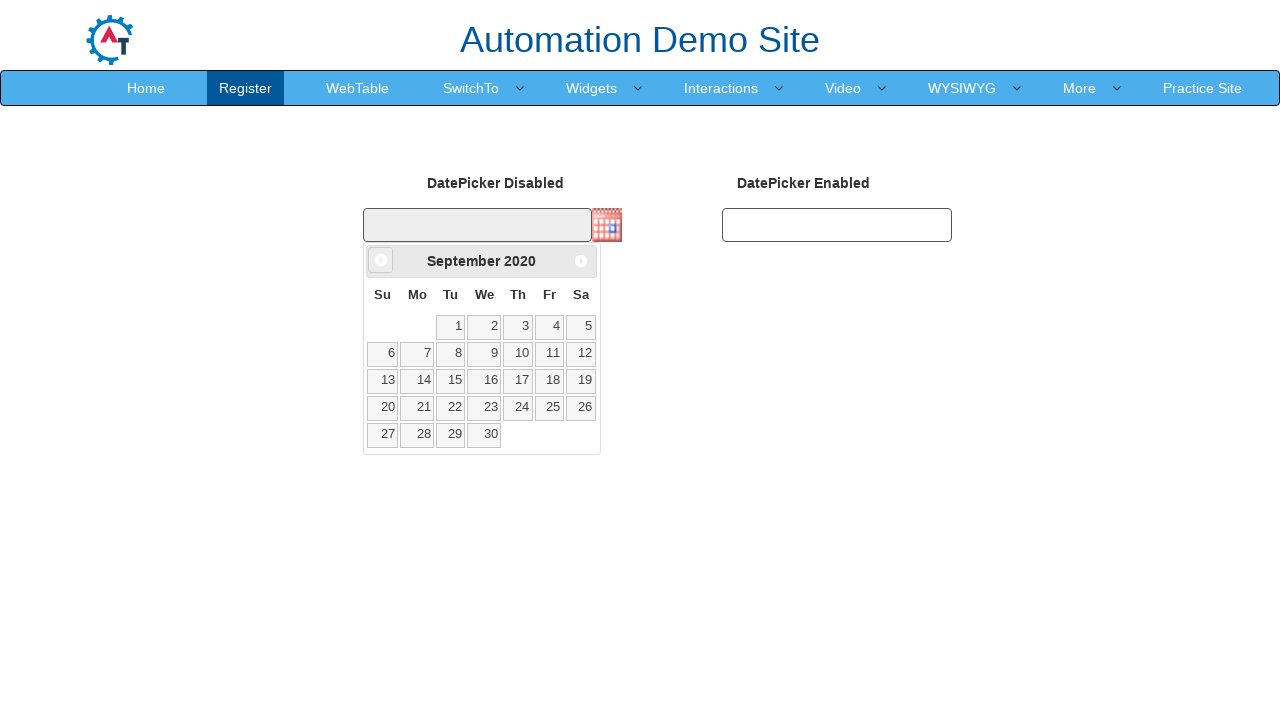

Clicked previous month button to navigate backwards in calendar at (381, 260) on xpath=//a[@data-handler='prev']
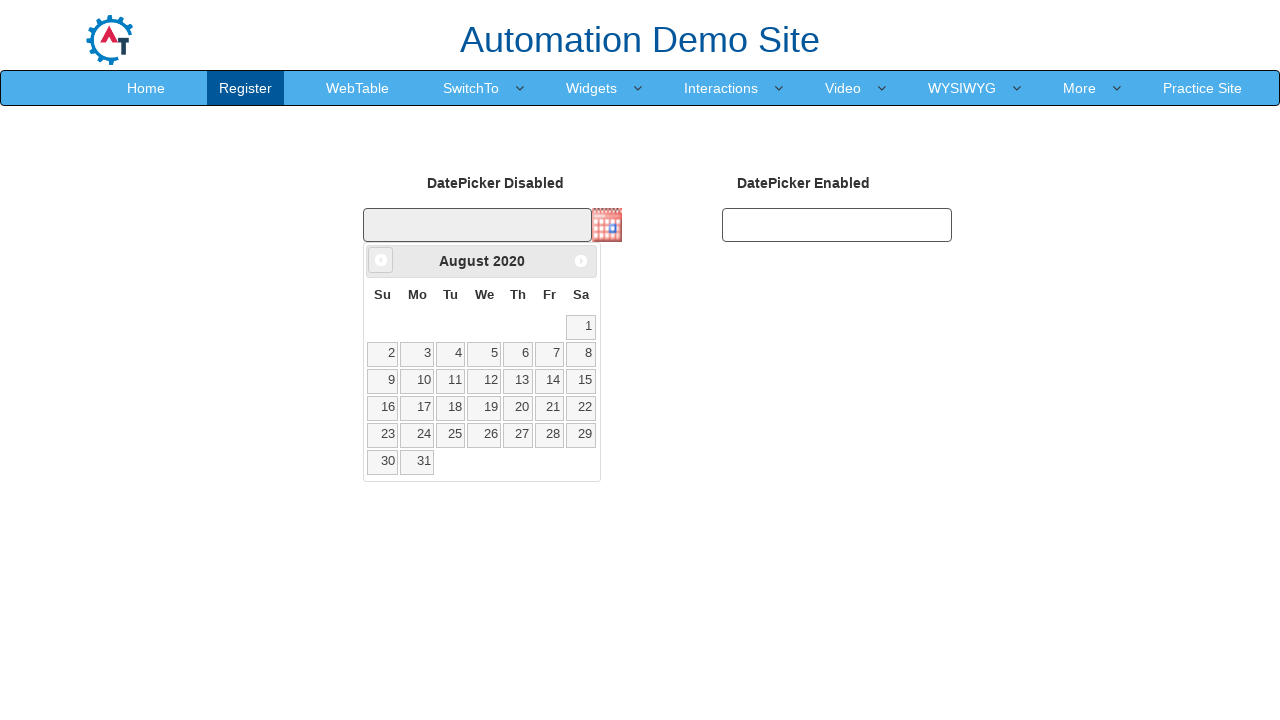

Retrieved current month from calendar widget
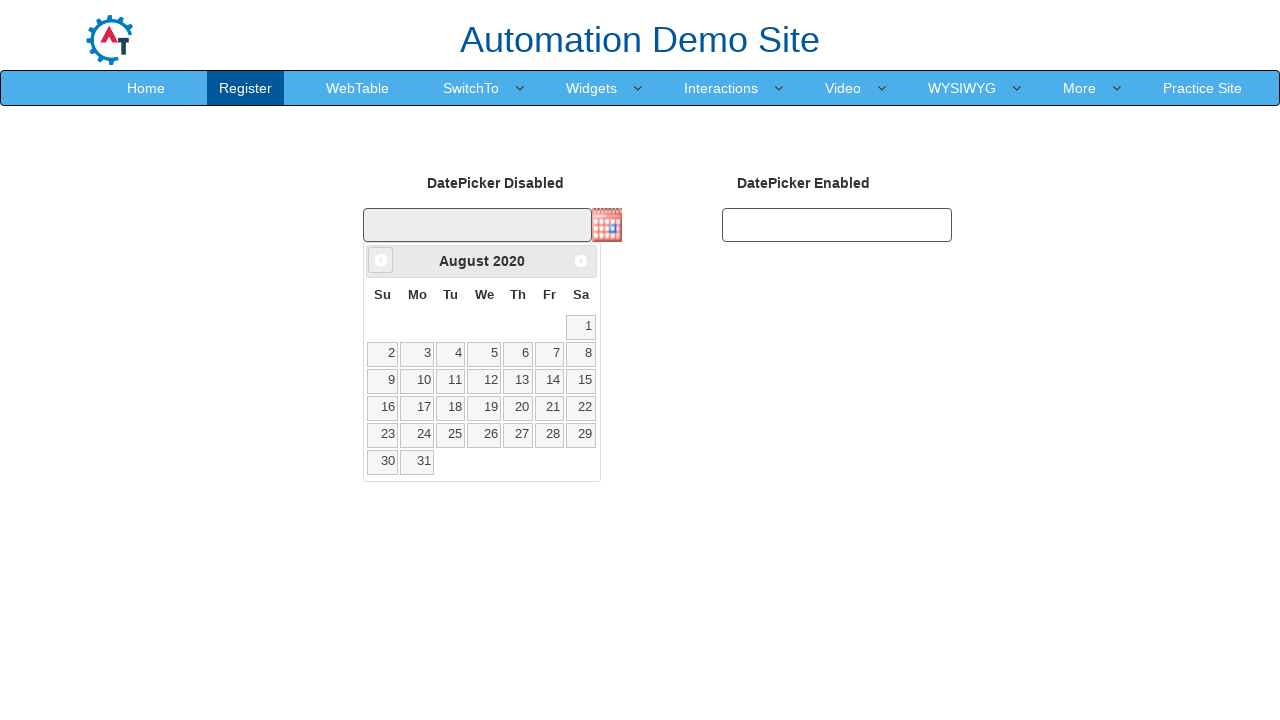

Retrieved current year from calendar widget
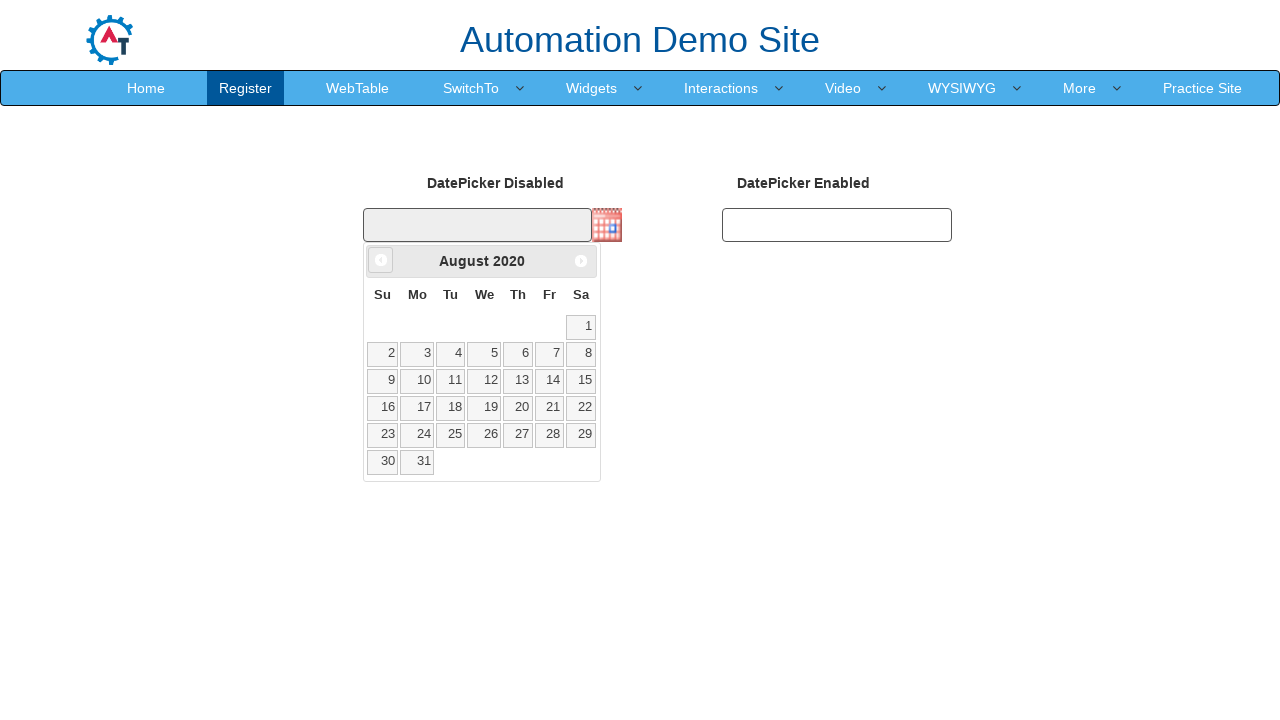

Clicked previous month button to navigate backwards in calendar at (381, 260) on xpath=//a[@data-handler='prev']
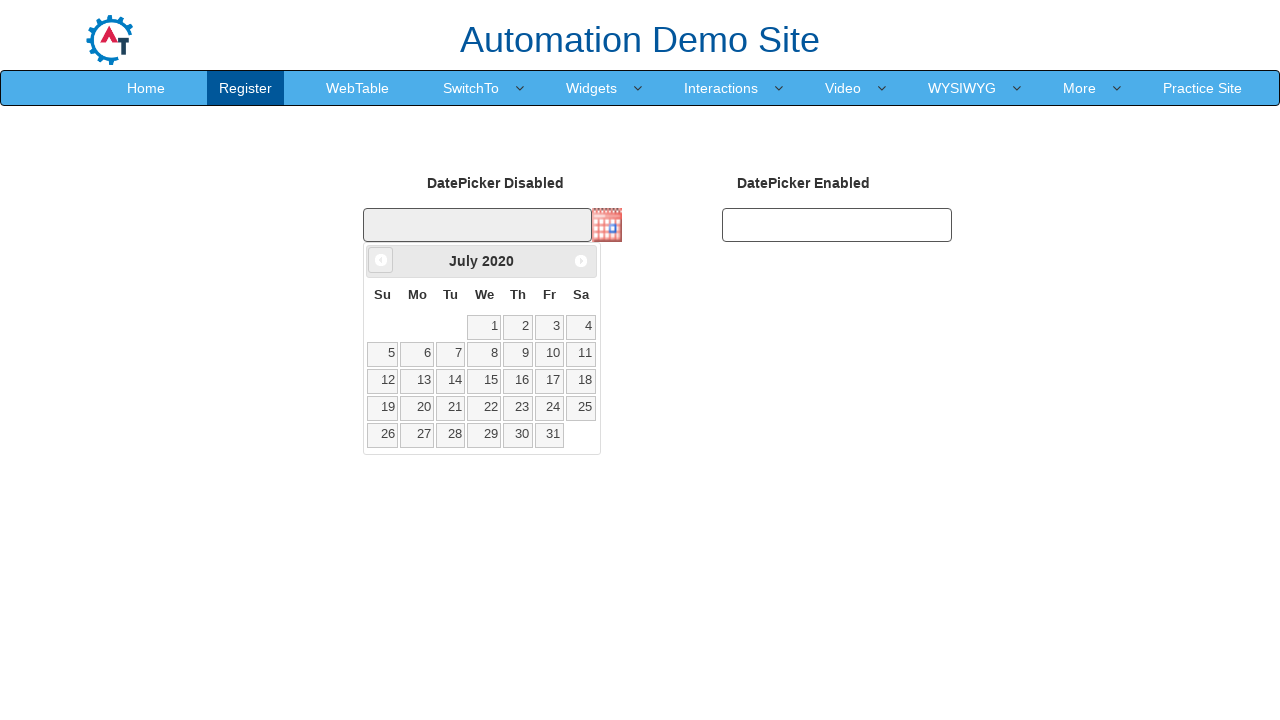

Retrieved current month from calendar widget
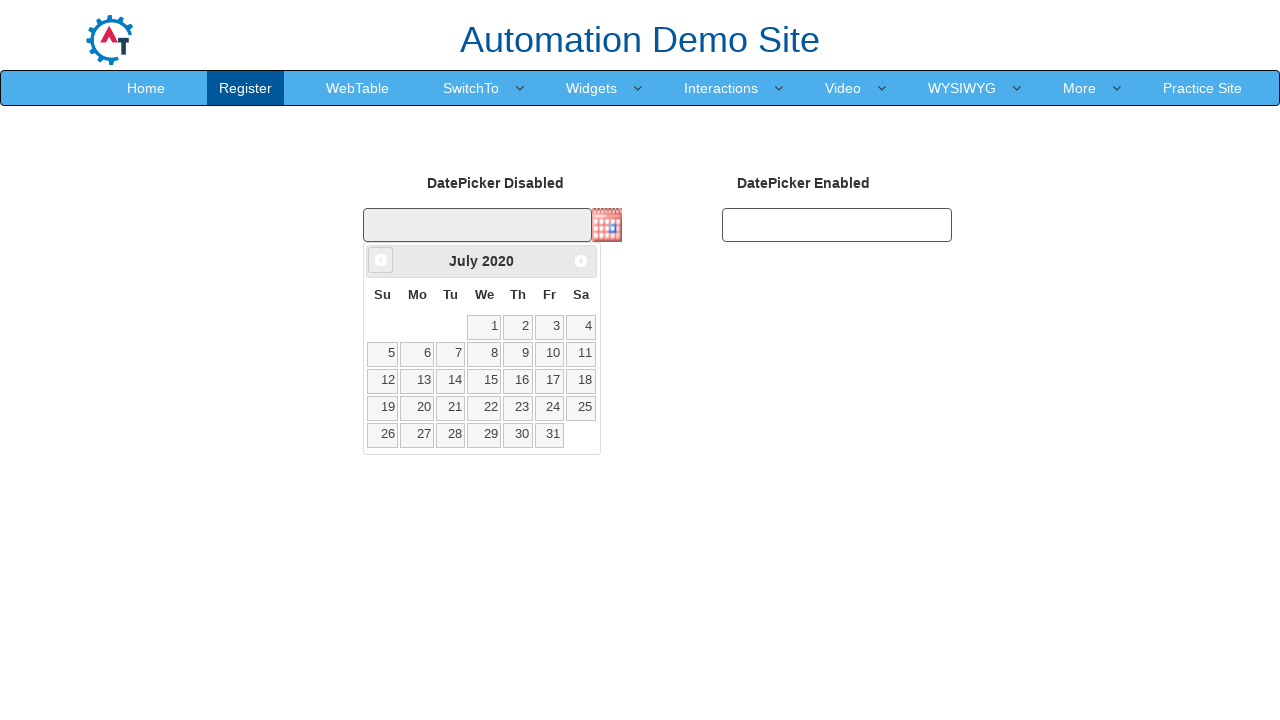

Retrieved current year from calendar widget
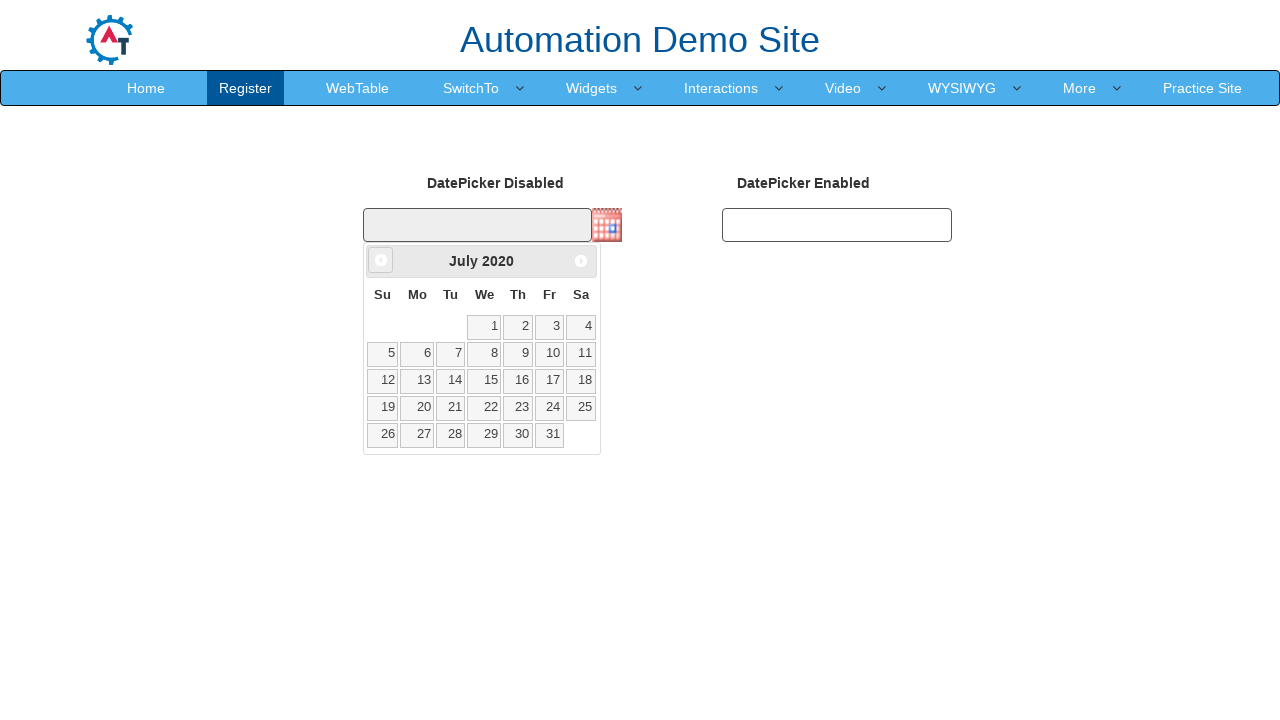

Clicked previous month button to navigate backwards in calendar at (381, 260) on xpath=//a[@data-handler='prev']
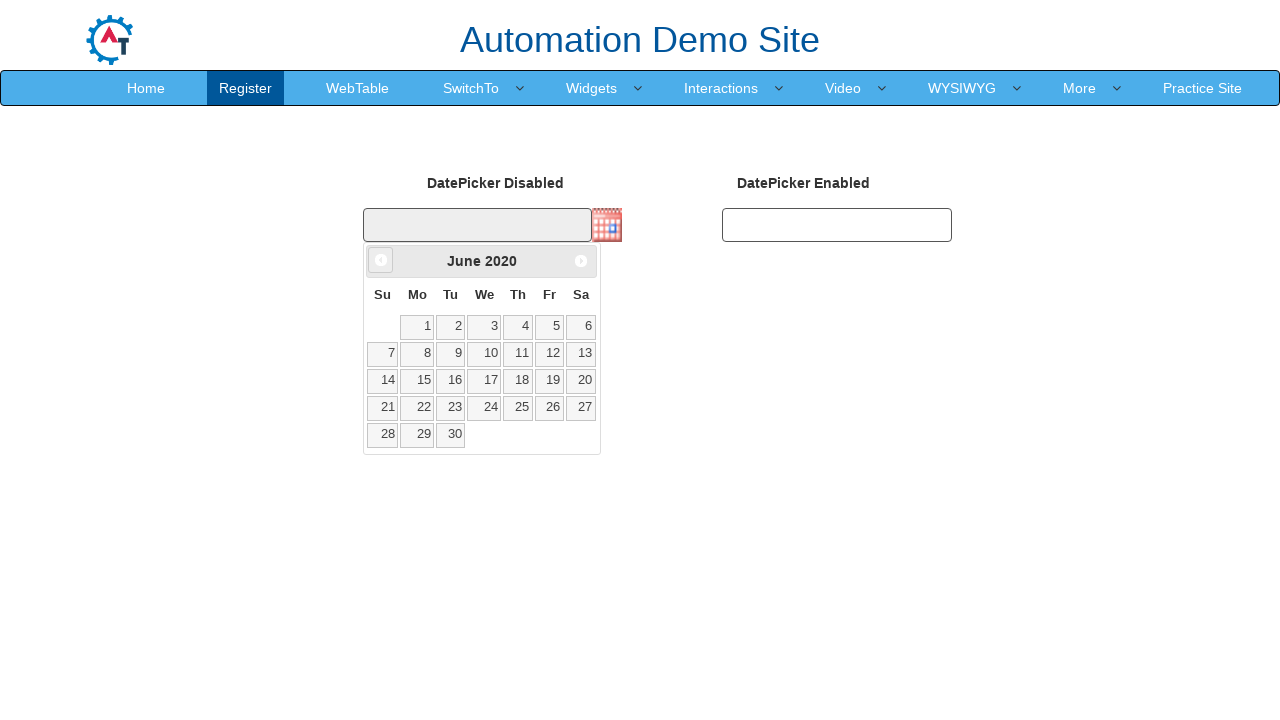

Retrieved current month from calendar widget
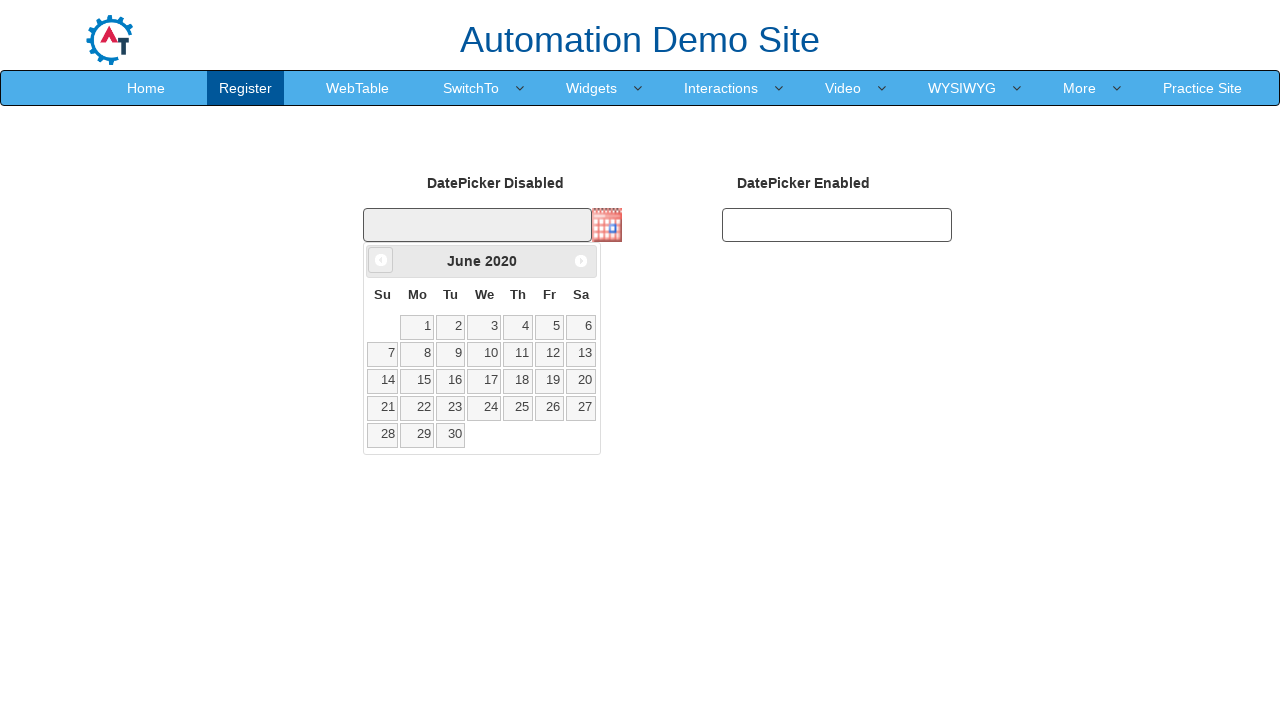

Retrieved current year from calendar widget
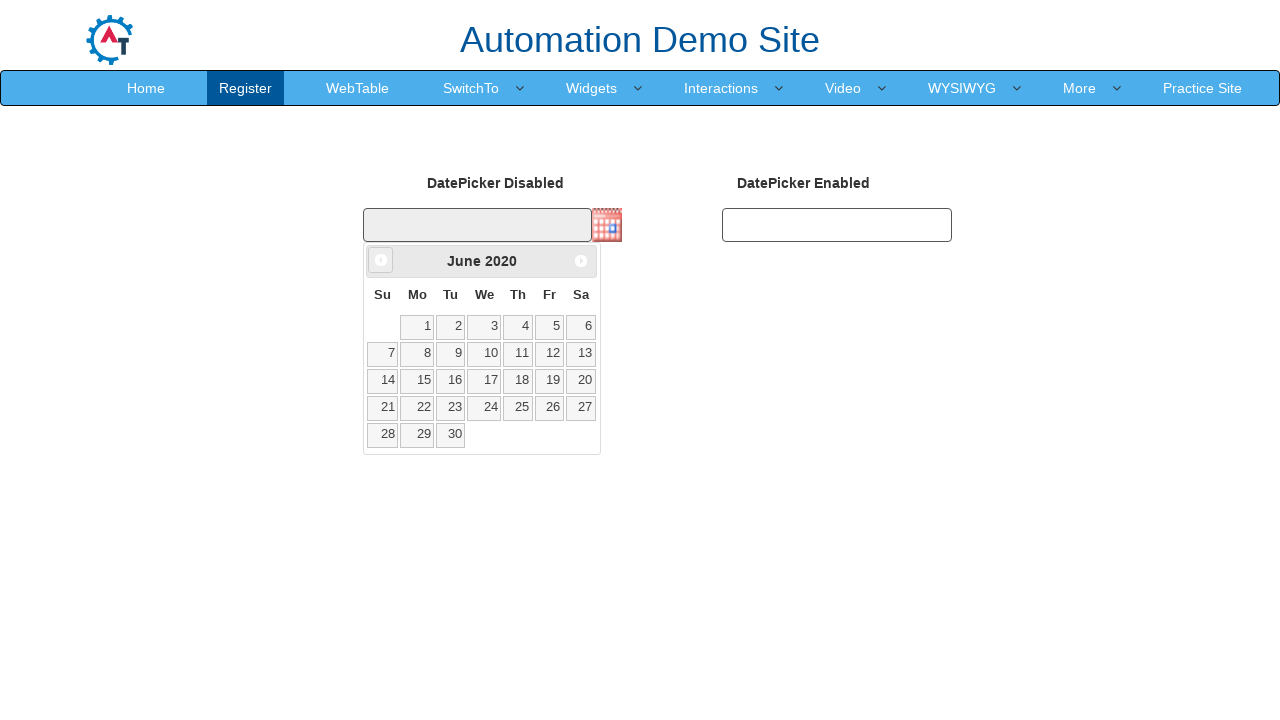

Clicked previous month button to navigate backwards in calendar at (381, 260) on xpath=//a[@data-handler='prev']
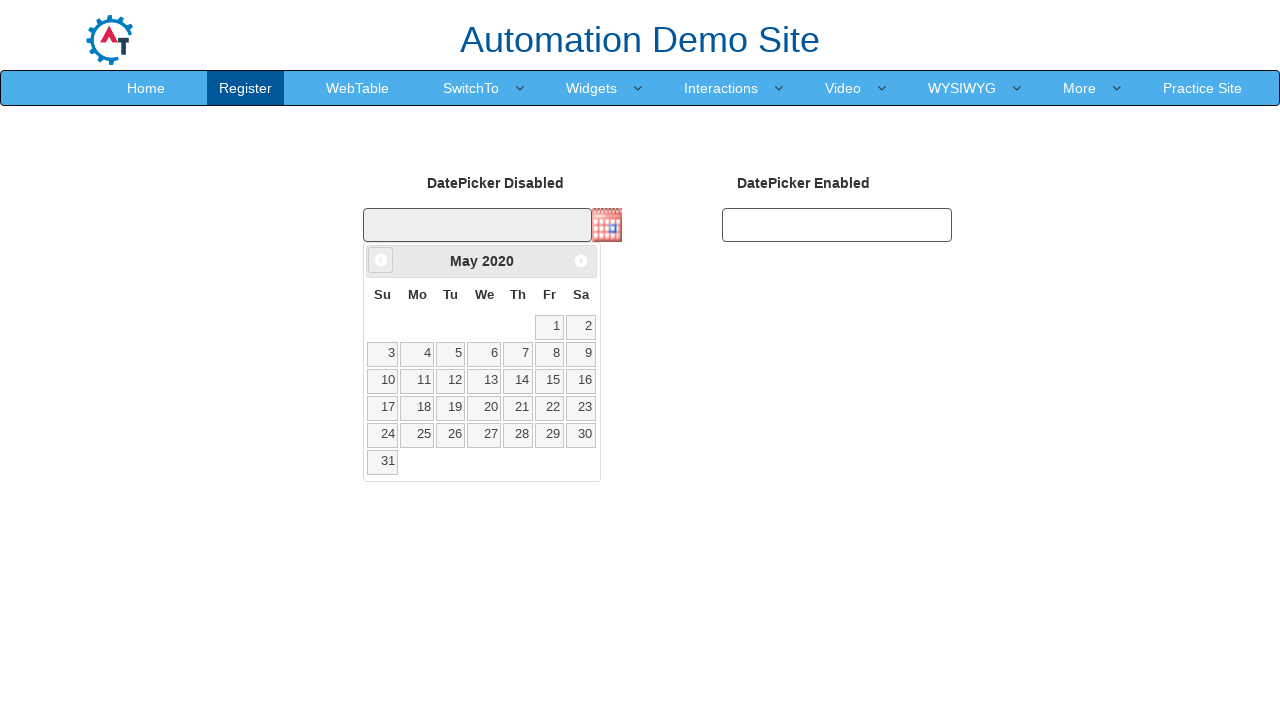

Retrieved current month from calendar widget
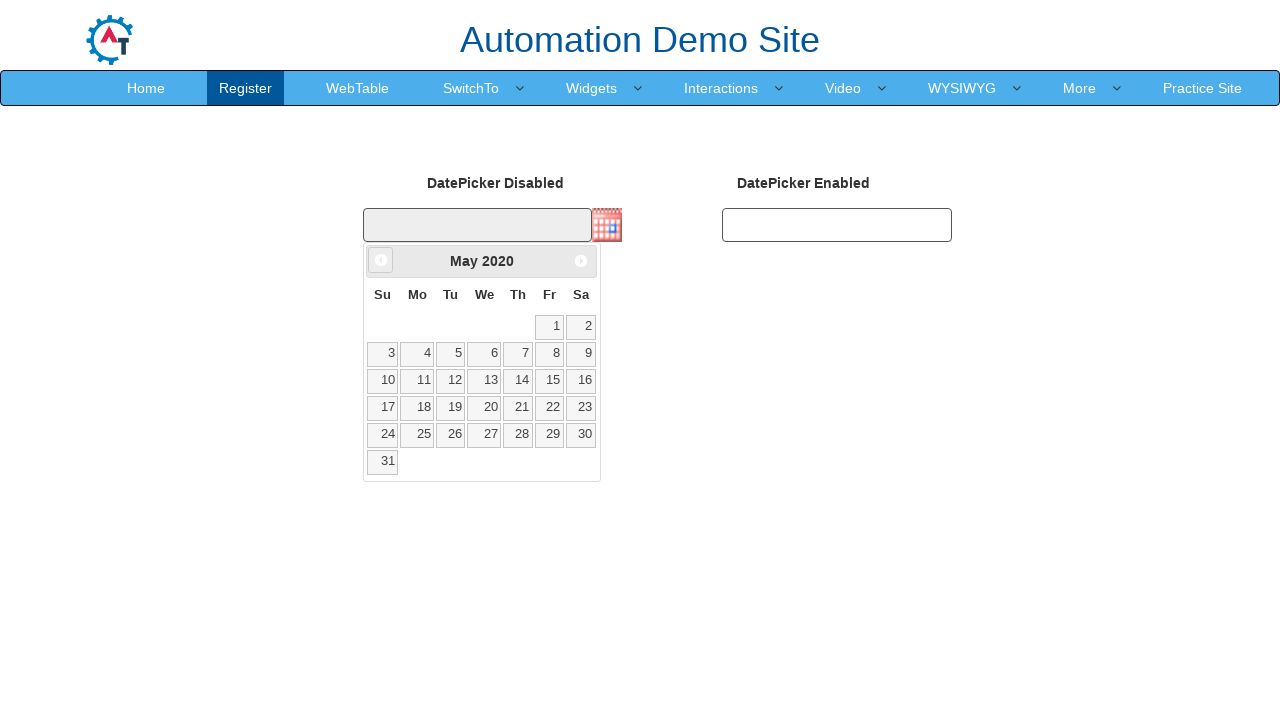

Retrieved current year from calendar widget
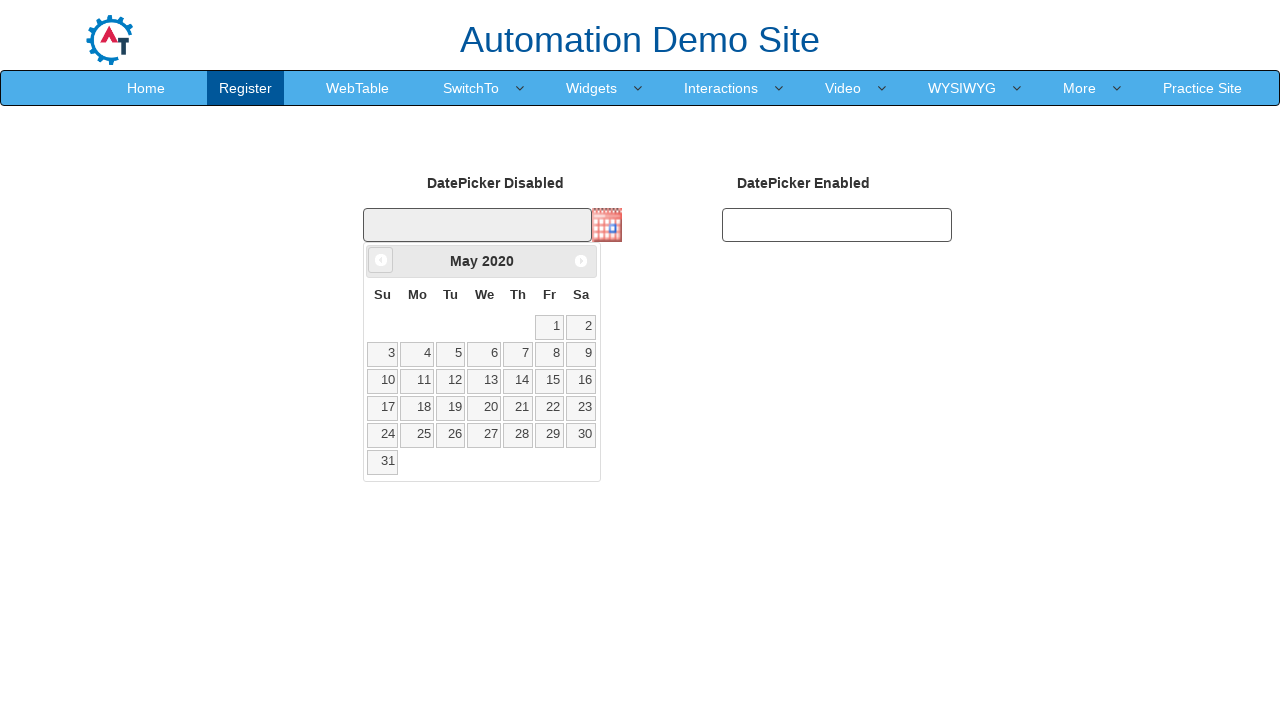

Clicked previous month button to navigate backwards in calendar at (381, 260) on xpath=//a[@data-handler='prev']
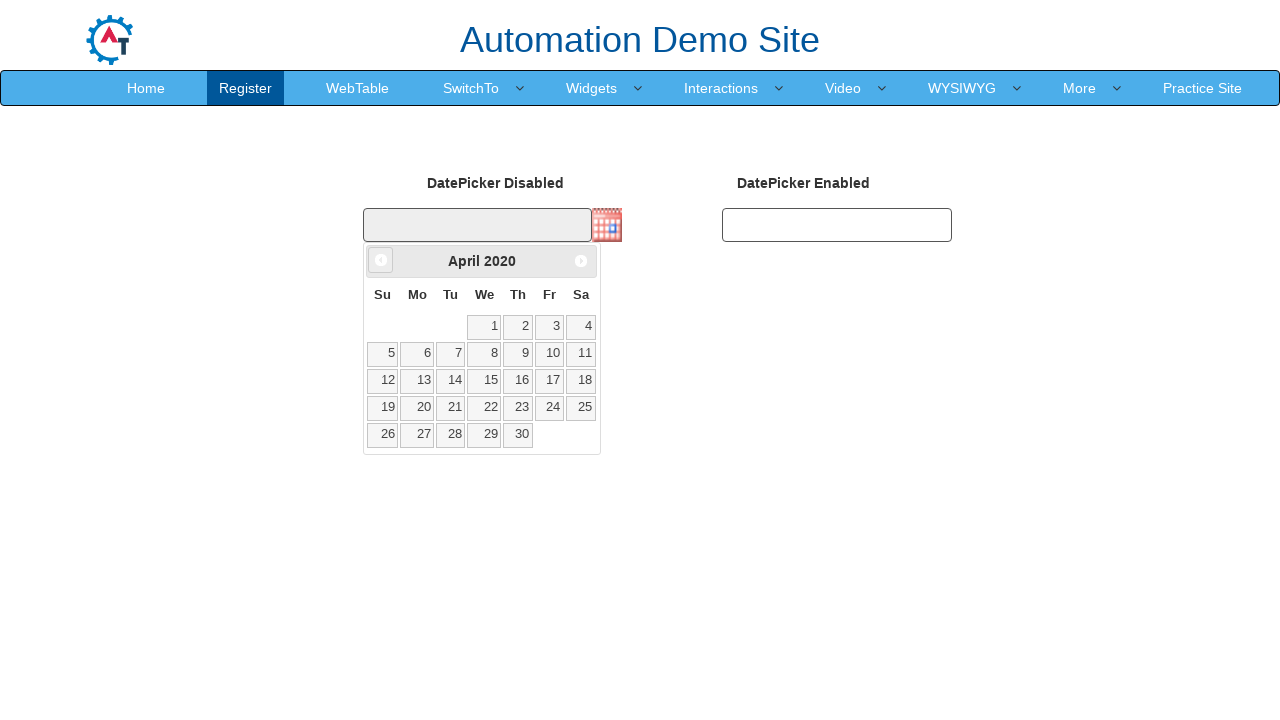

Retrieved current month from calendar widget
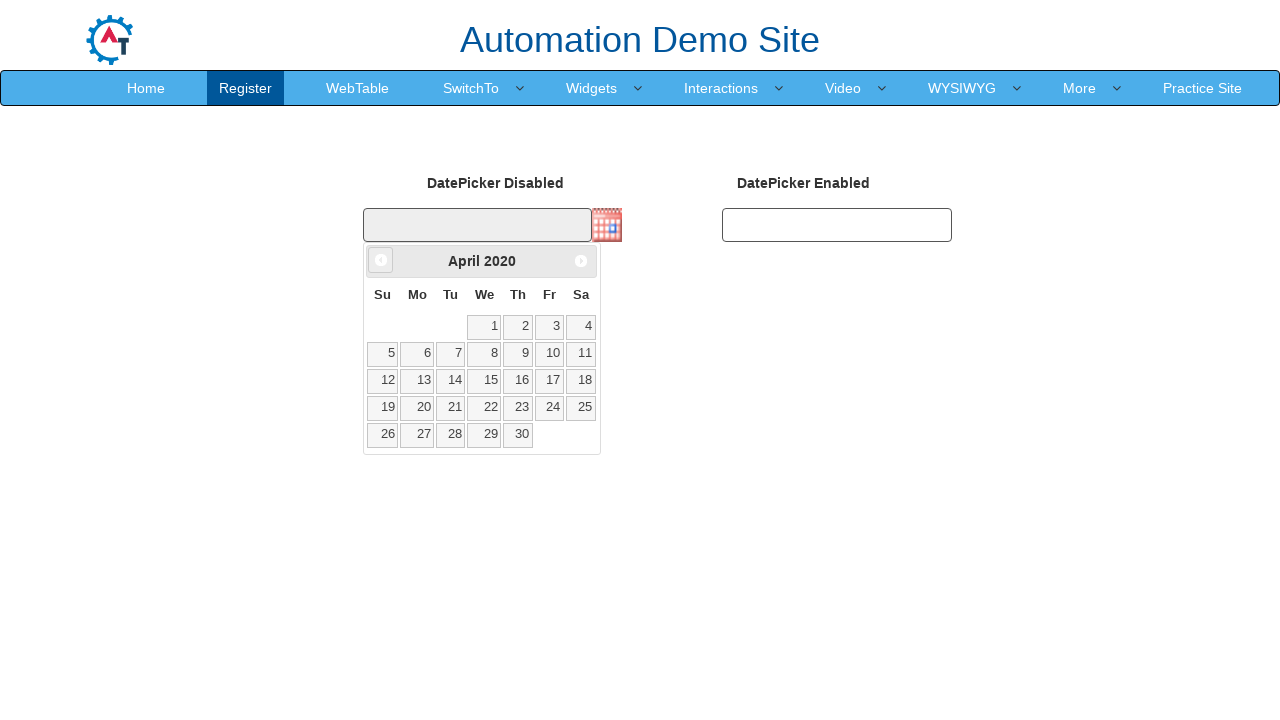

Retrieved current year from calendar widget
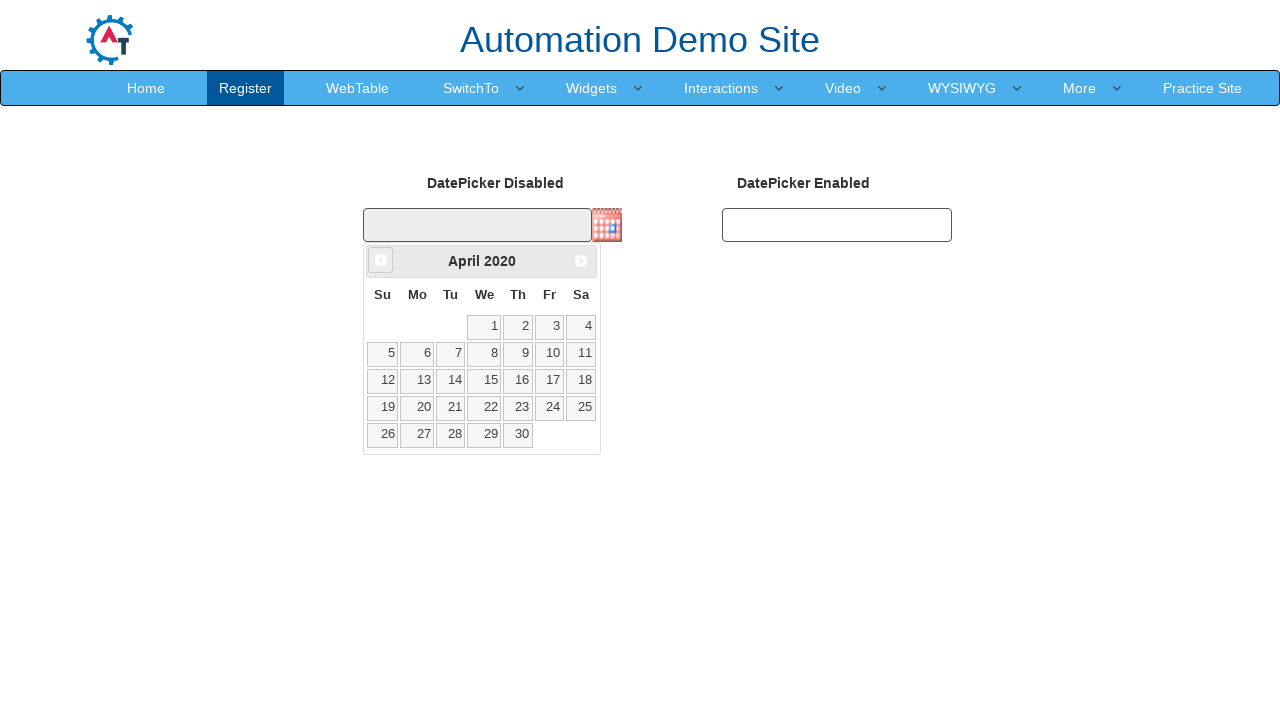

Clicked previous month button to navigate backwards in calendar at (381, 260) on xpath=//a[@data-handler='prev']
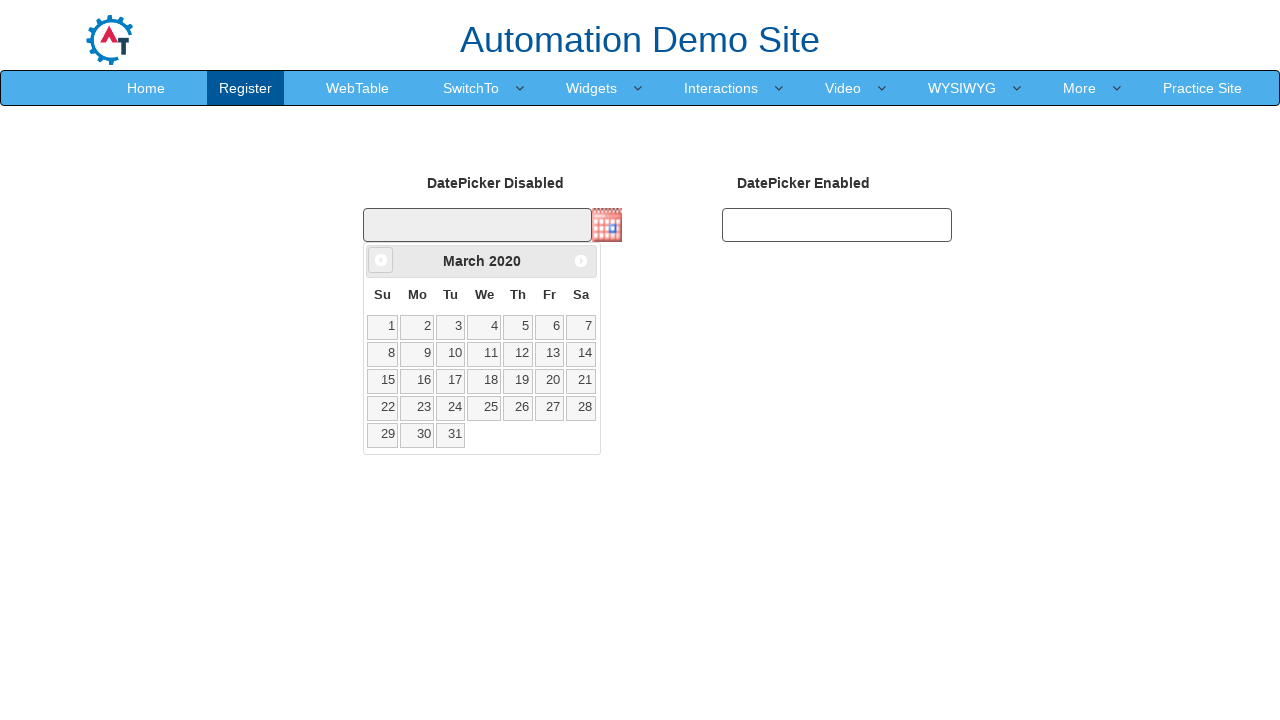

Retrieved current month from calendar widget
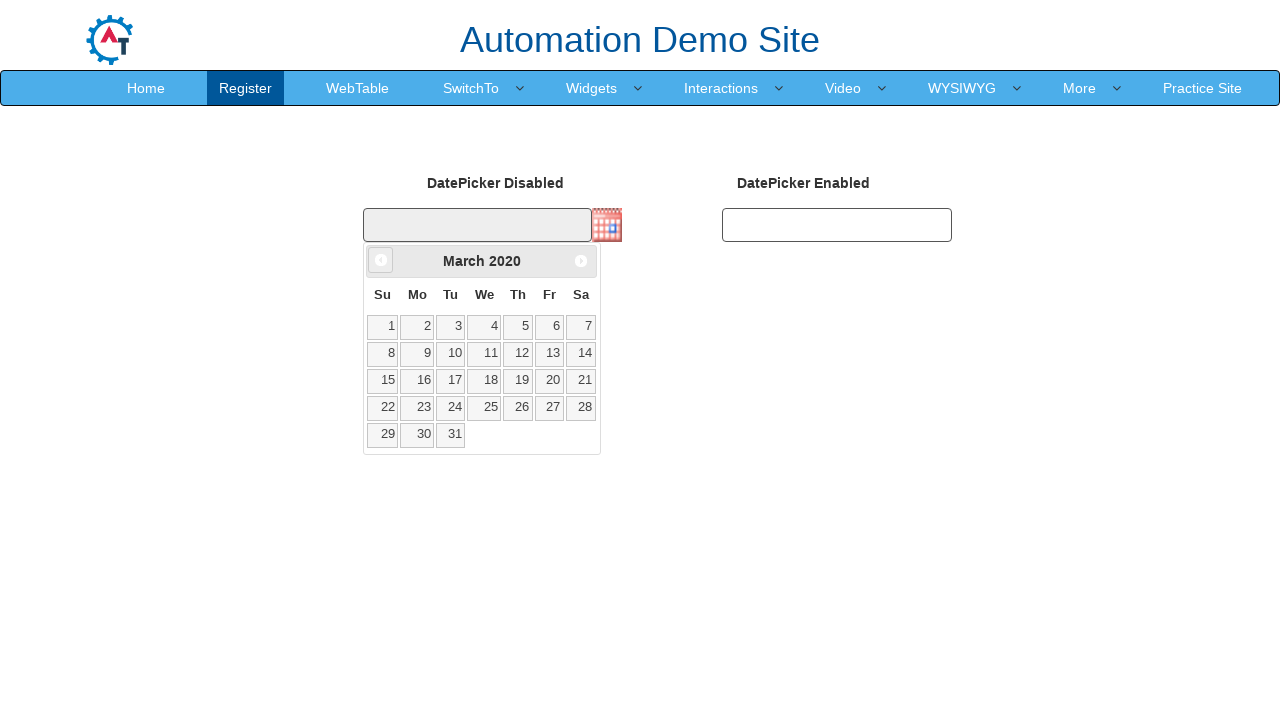

Retrieved current year from calendar widget
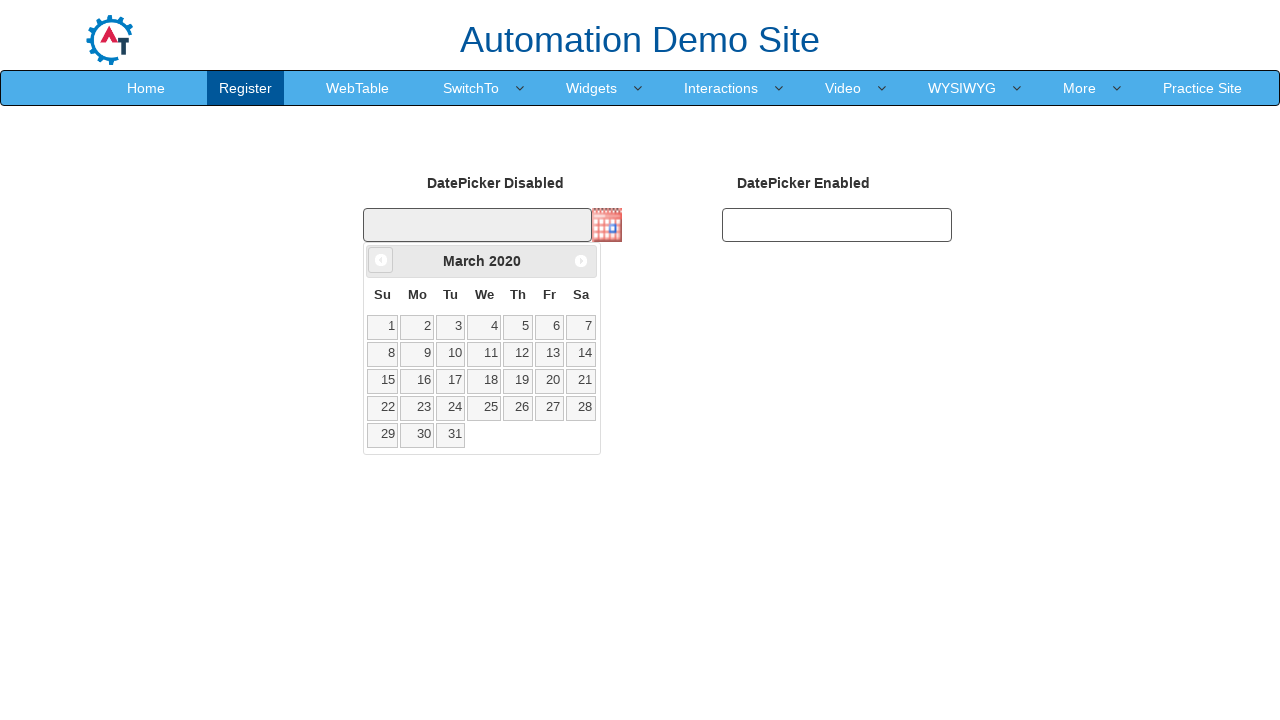

Clicked previous month button to navigate backwards in calendar at (381, 260) on xpath=//a[@data-handler='prev']
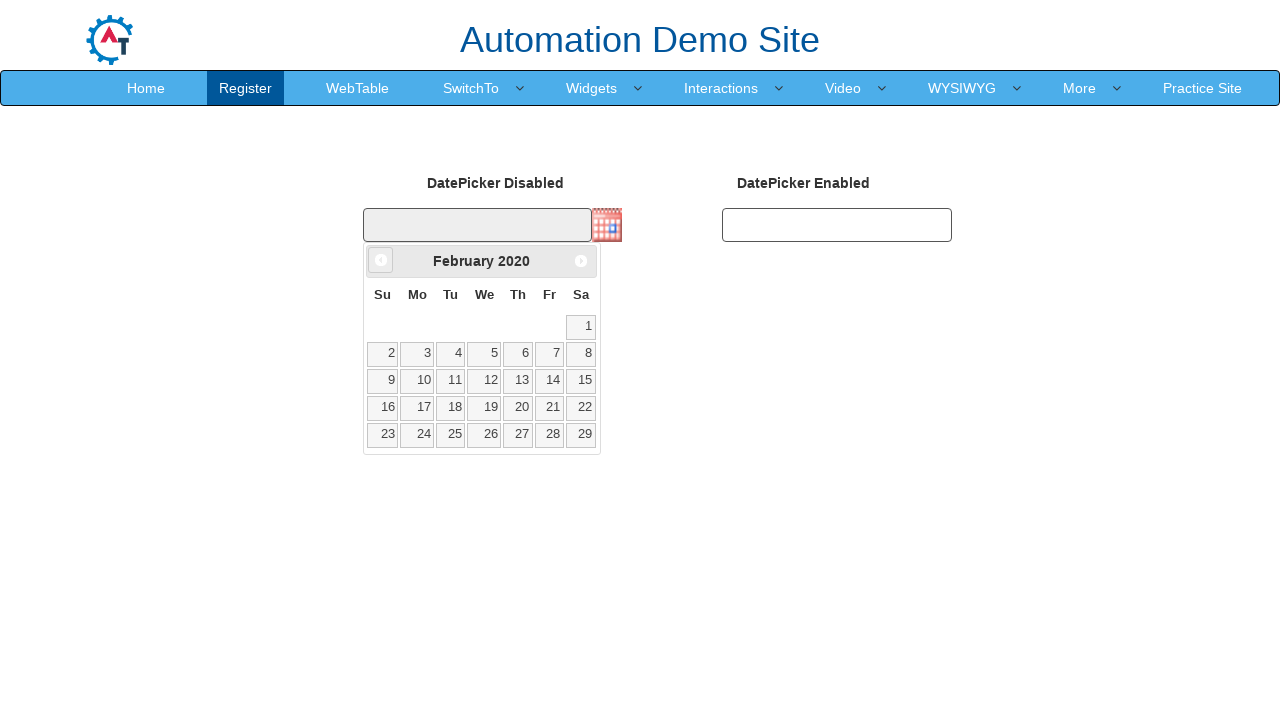

Retrieved current month from calendar widget
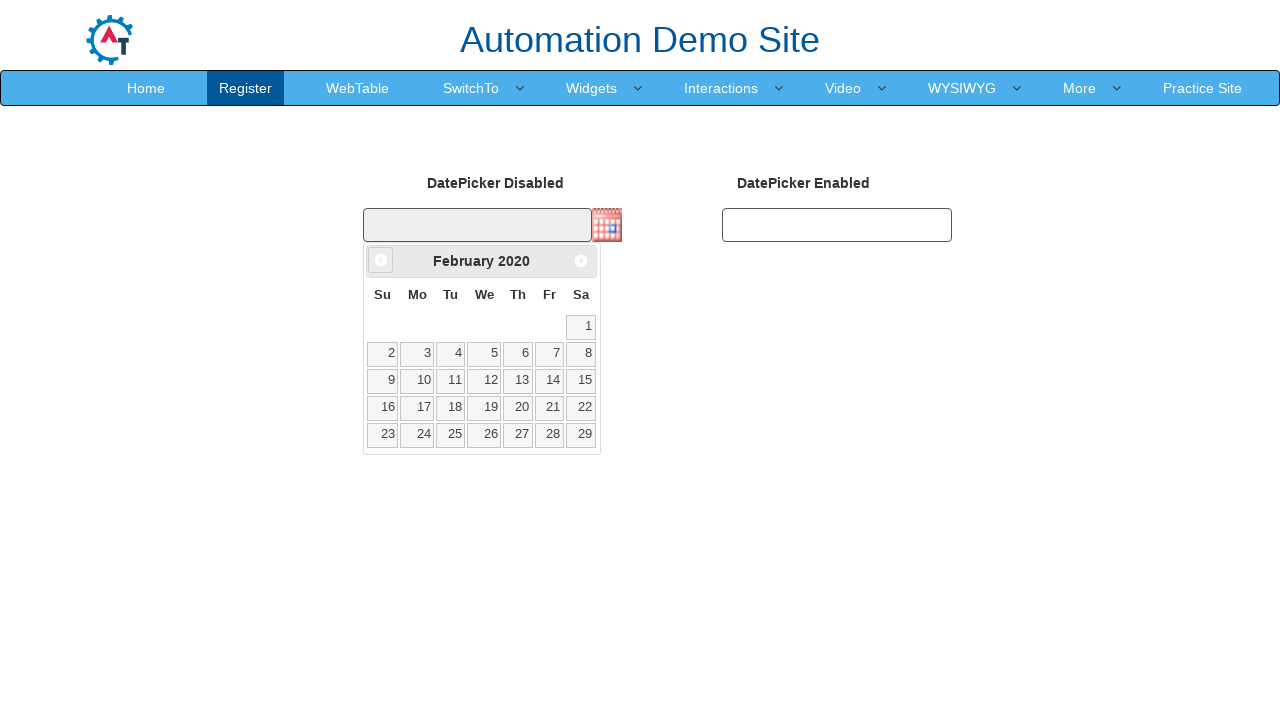

Retrieved current year from calendar widget
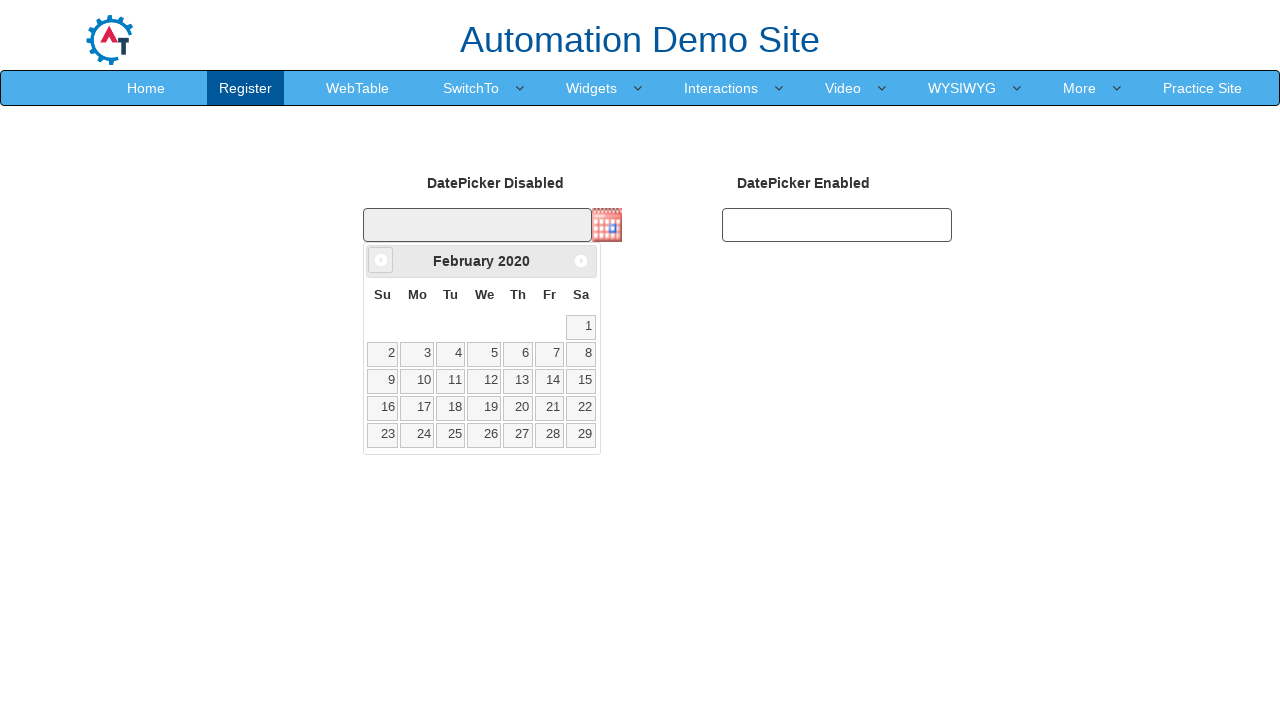

Clicked previous month button to navigate backwards in calendar at (381, 260) on xpath=//a[@data-handler='prev']
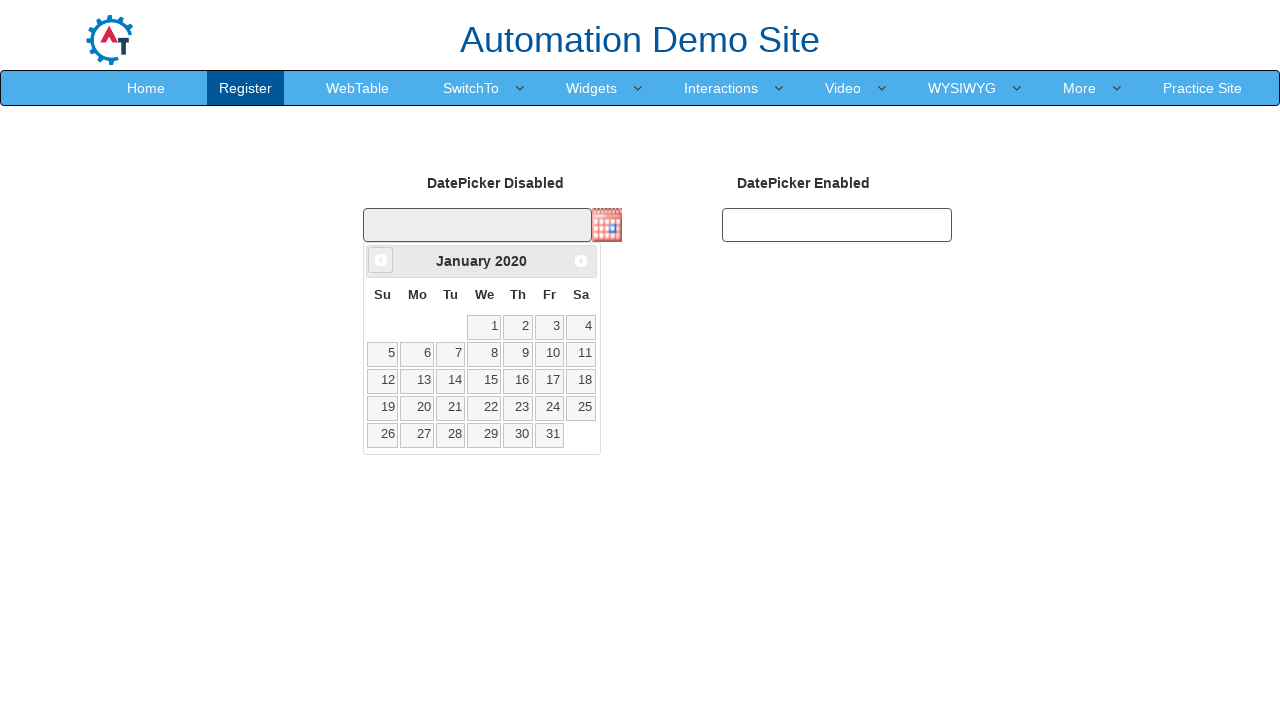

Retrieved current month from calendar widget
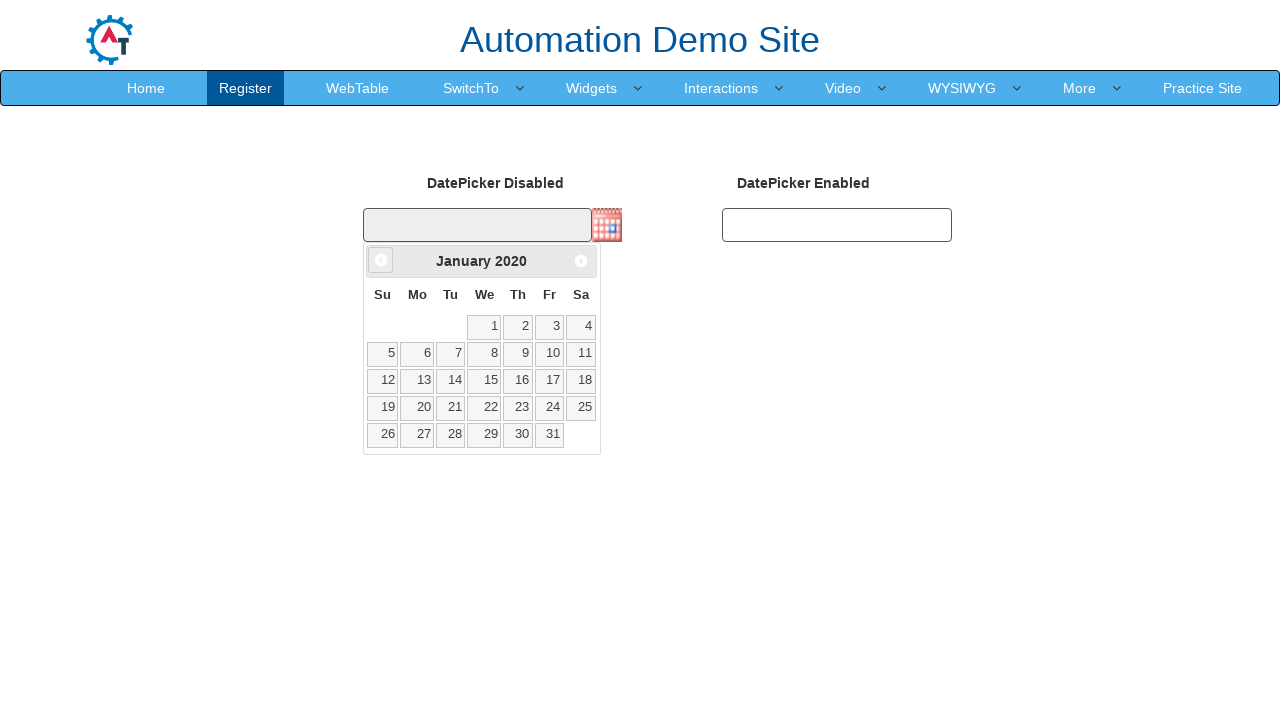

Retrieved current year from calendar widget
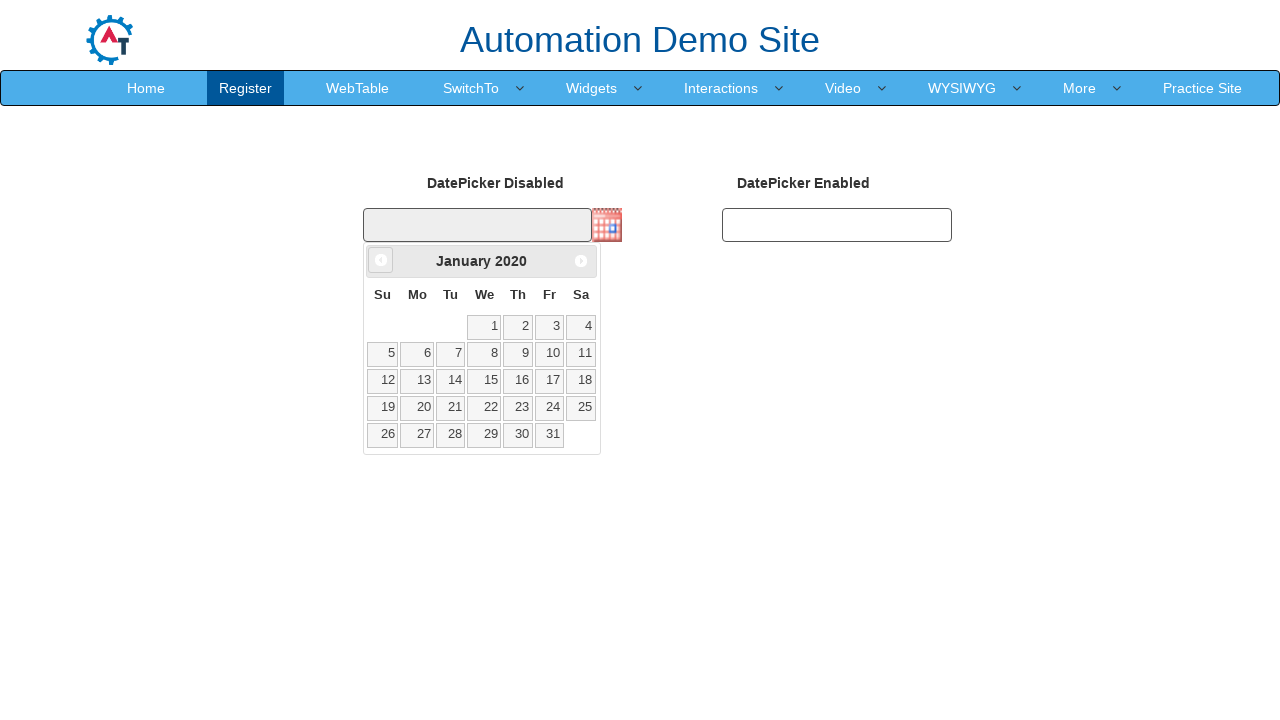

Clicked previous month button to navigate backwards in calendar at (381, 260) on xpath=//a[@data-handler='prev']
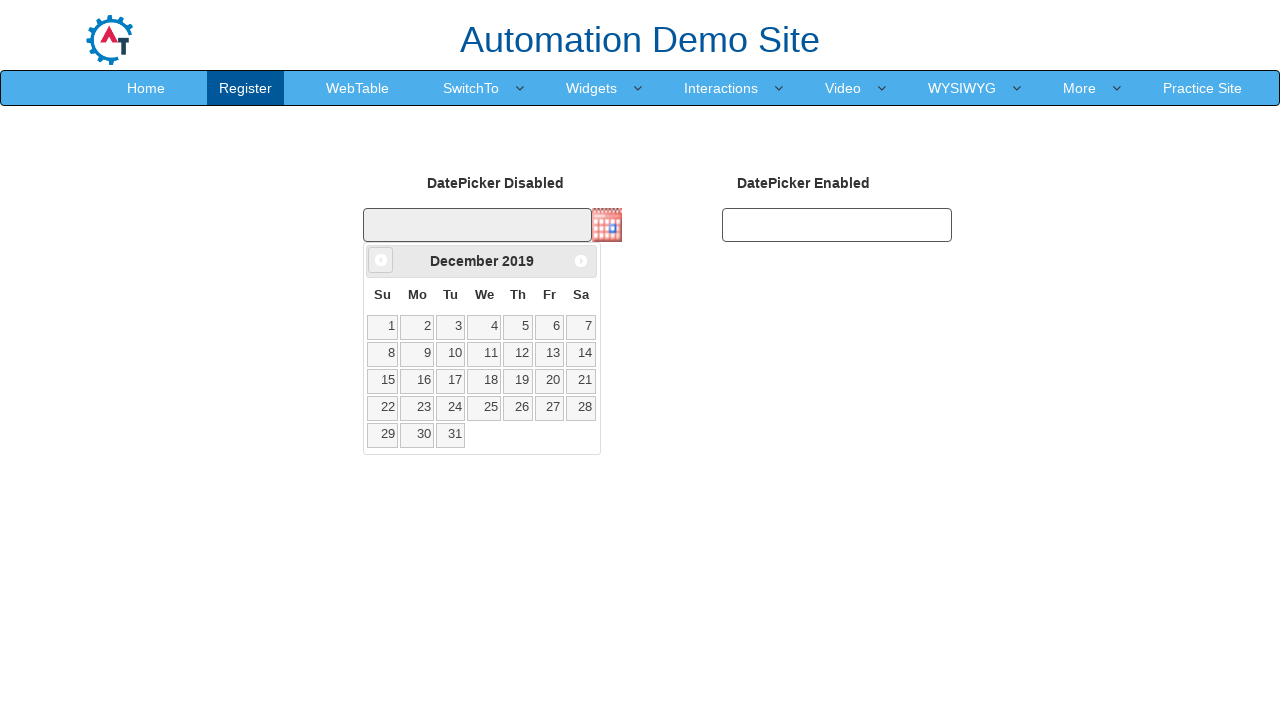

Retrieved current month from calendar widget
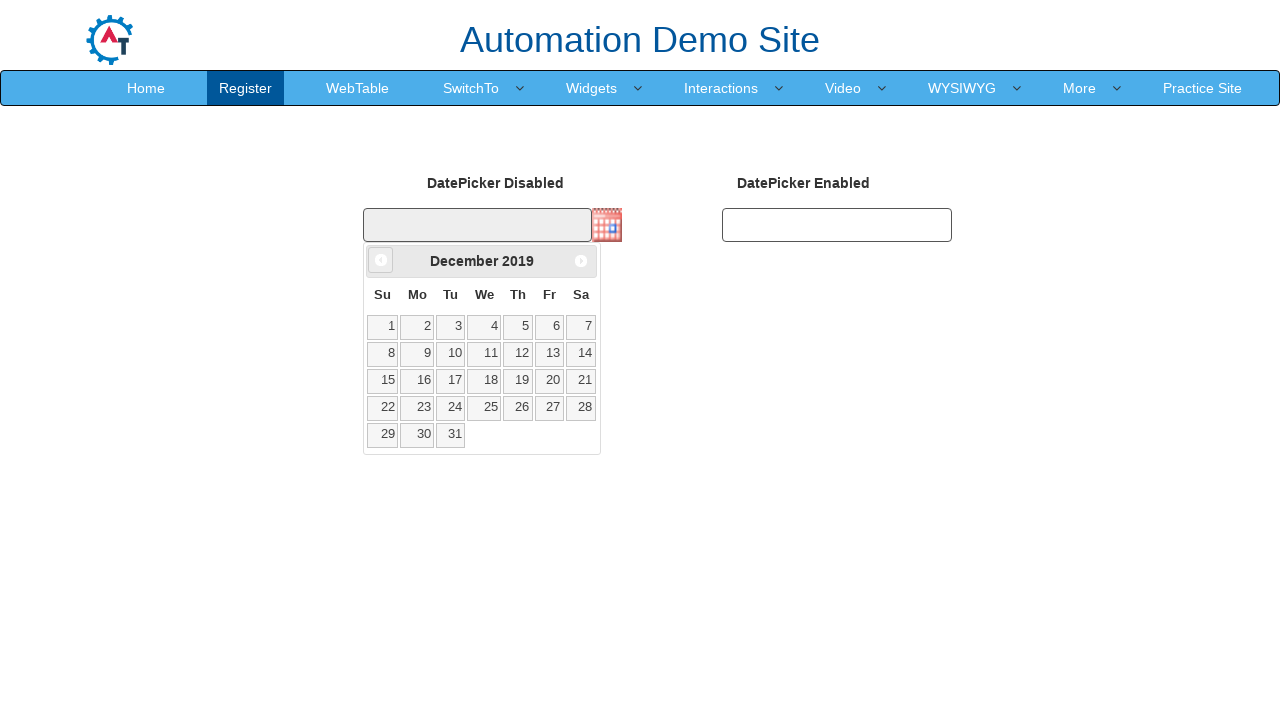

Retrieved current year from calendar widget
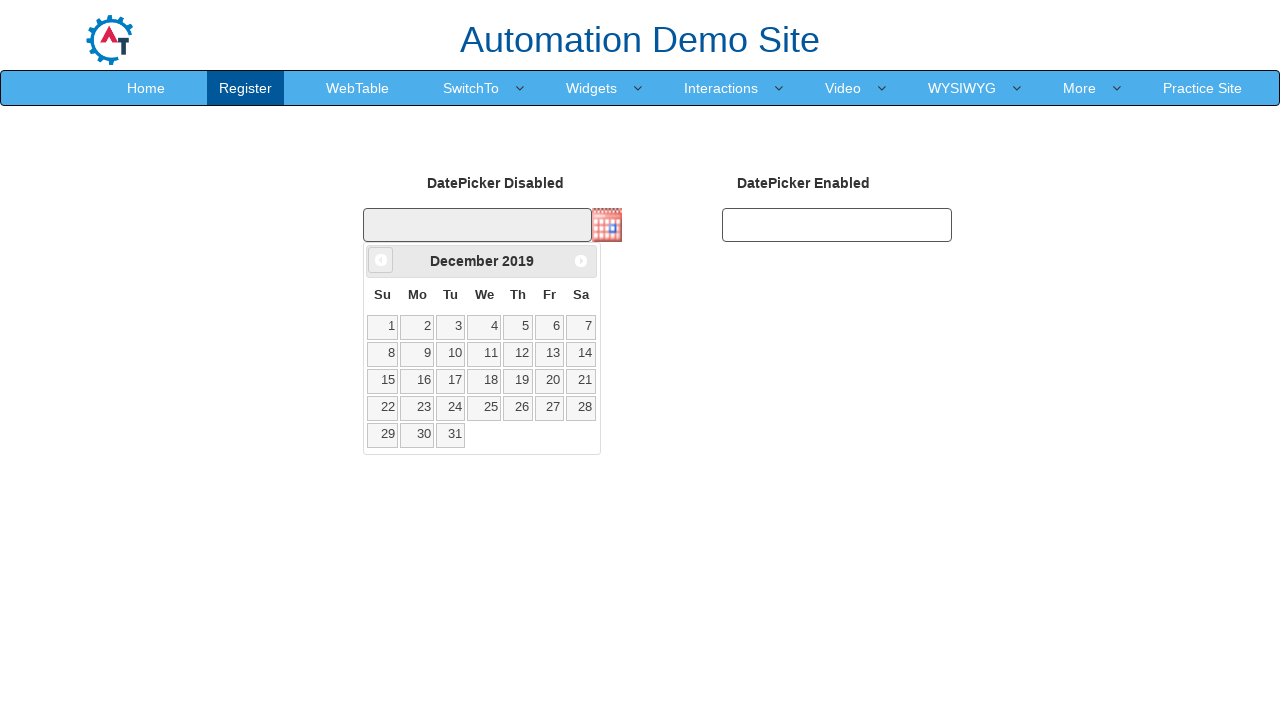

Clicked previous month button to navigate backwards in calendar at (381, 260) on xpath=//a[@data-handler='prev']
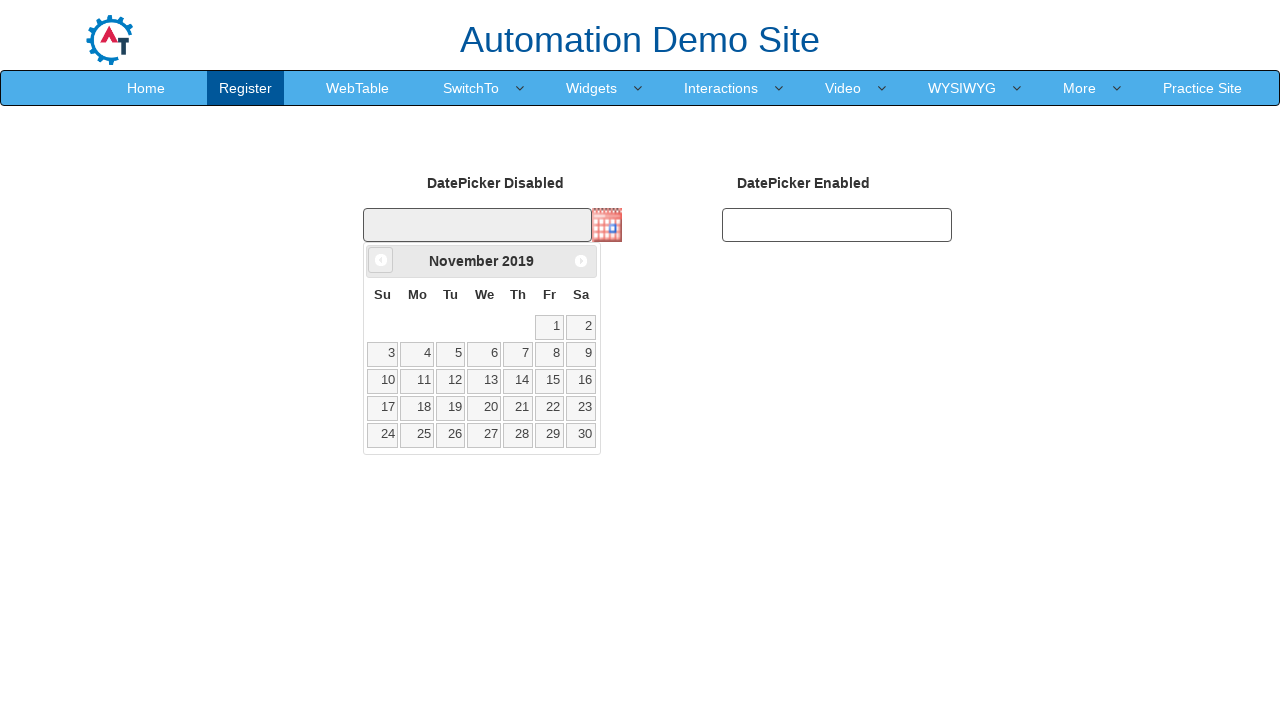

Retrieved current month from calendar widget
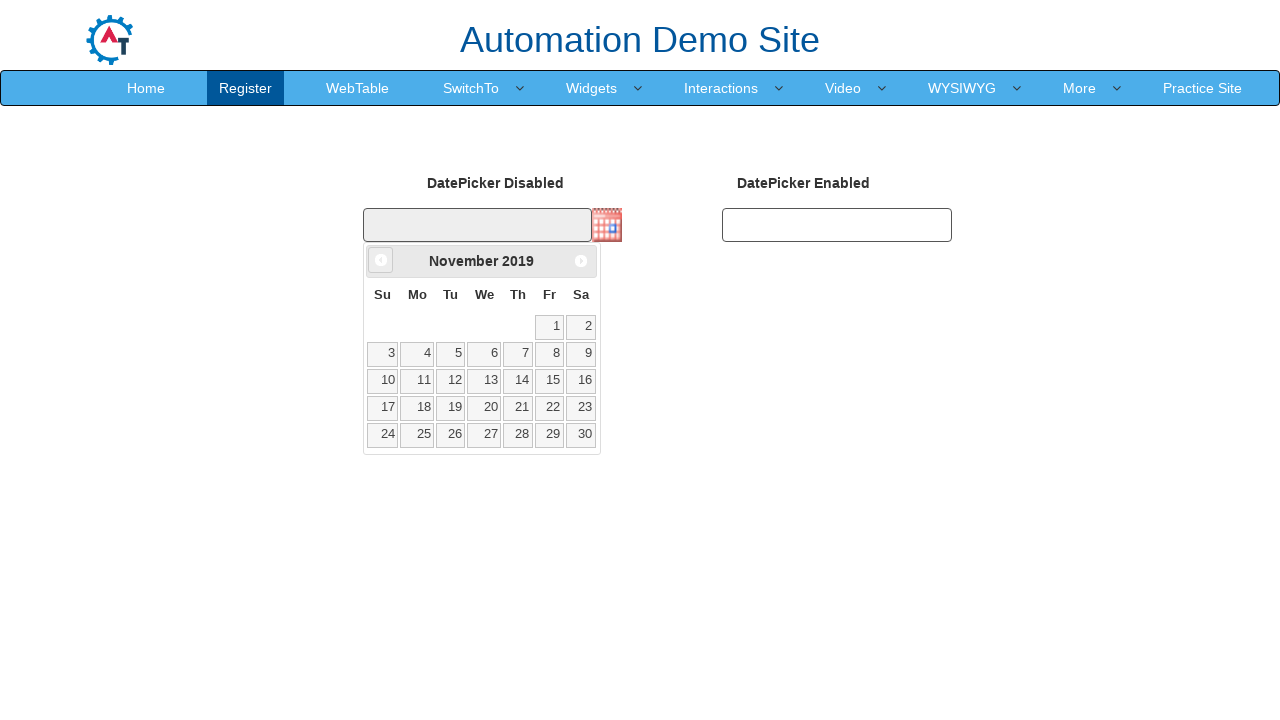

Retrieved current year from calendar widget
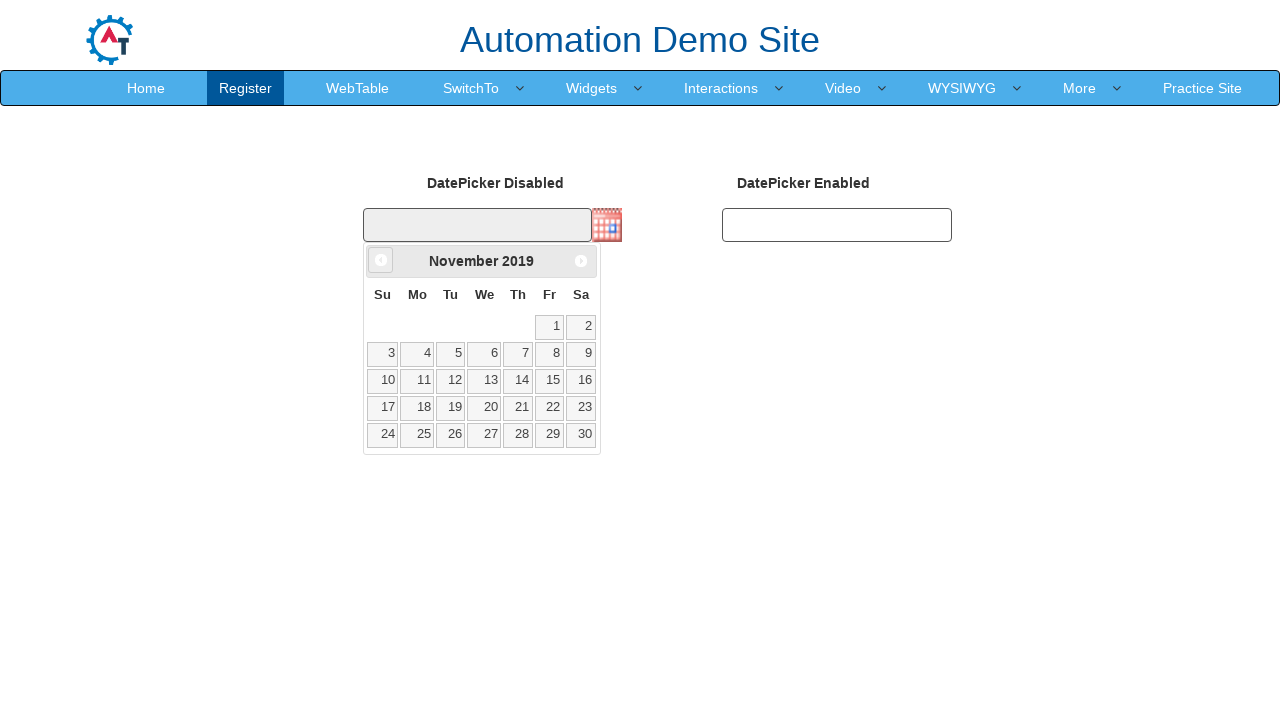

Clicked previous month button to navigate backwards in calendar at (381, 260) on xpath=//a[@data-handler='prev']
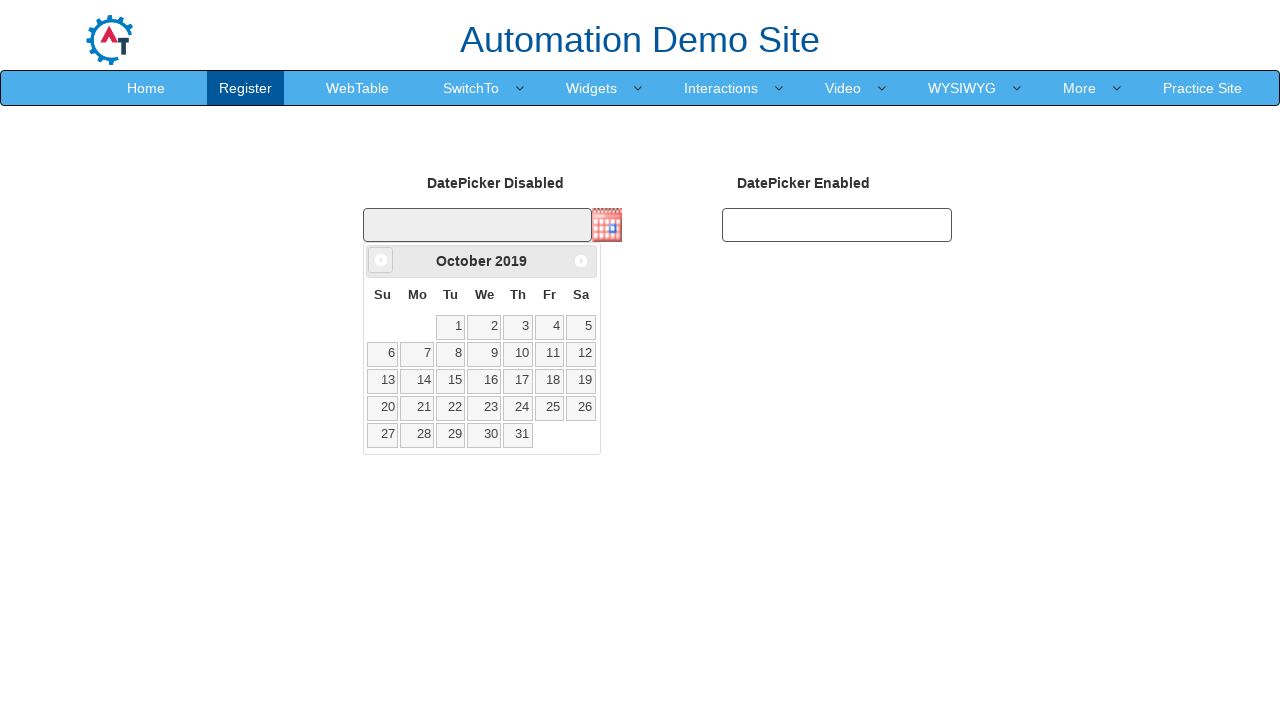

Retrieved current month from calendar widget
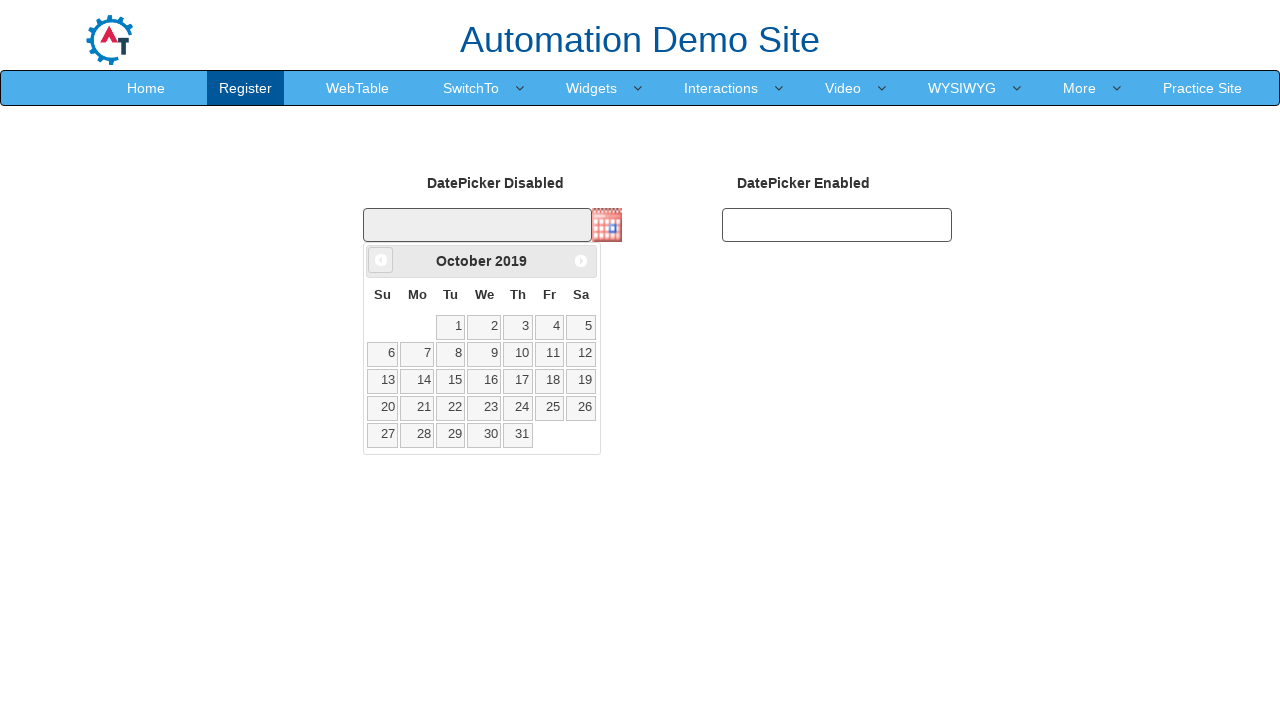

Retrieved current year from calendar widget
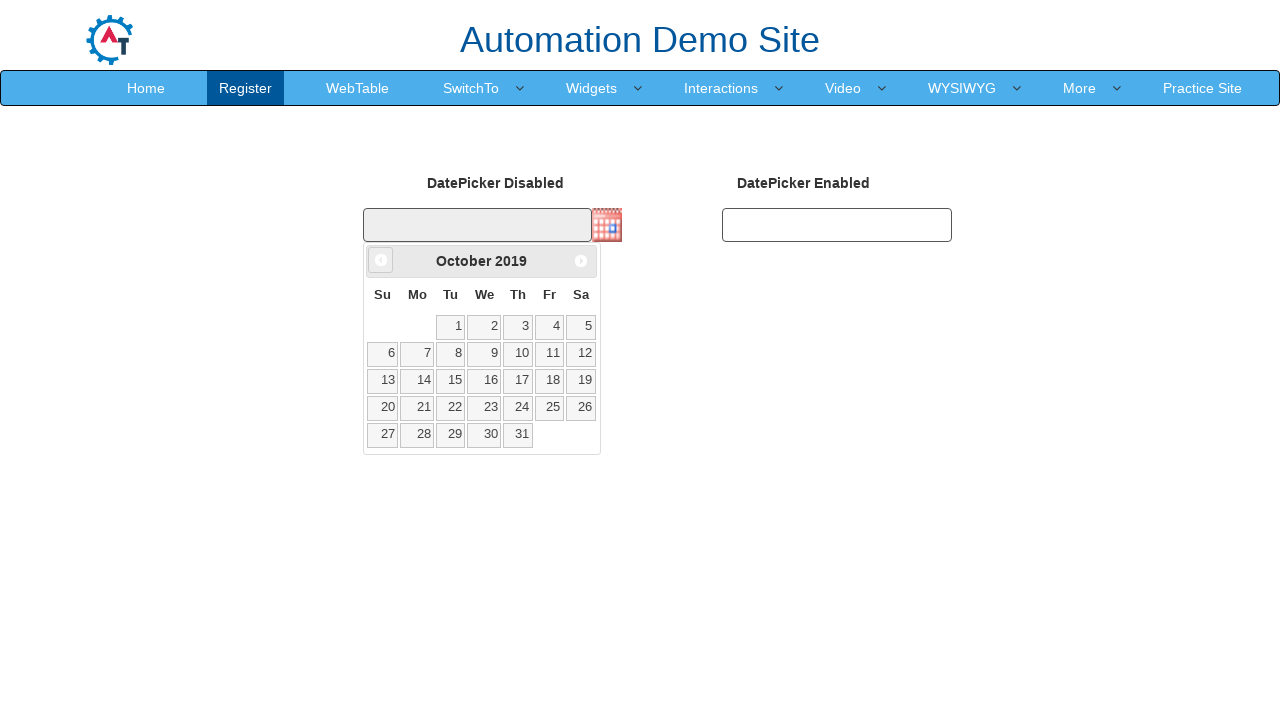

Clicked previous month button to navigate backwards in calendar at (381, 260) on xpath=//a[@data-handler='prev']
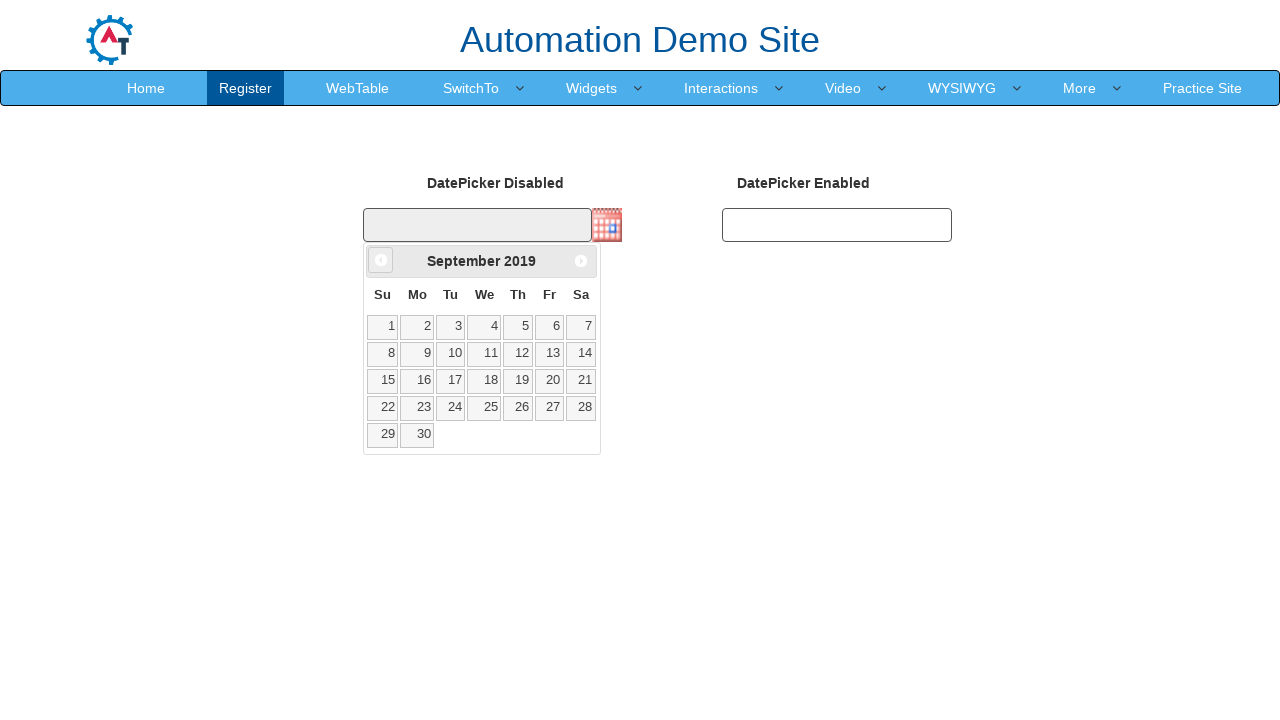

Retrieved current month from calendar widget
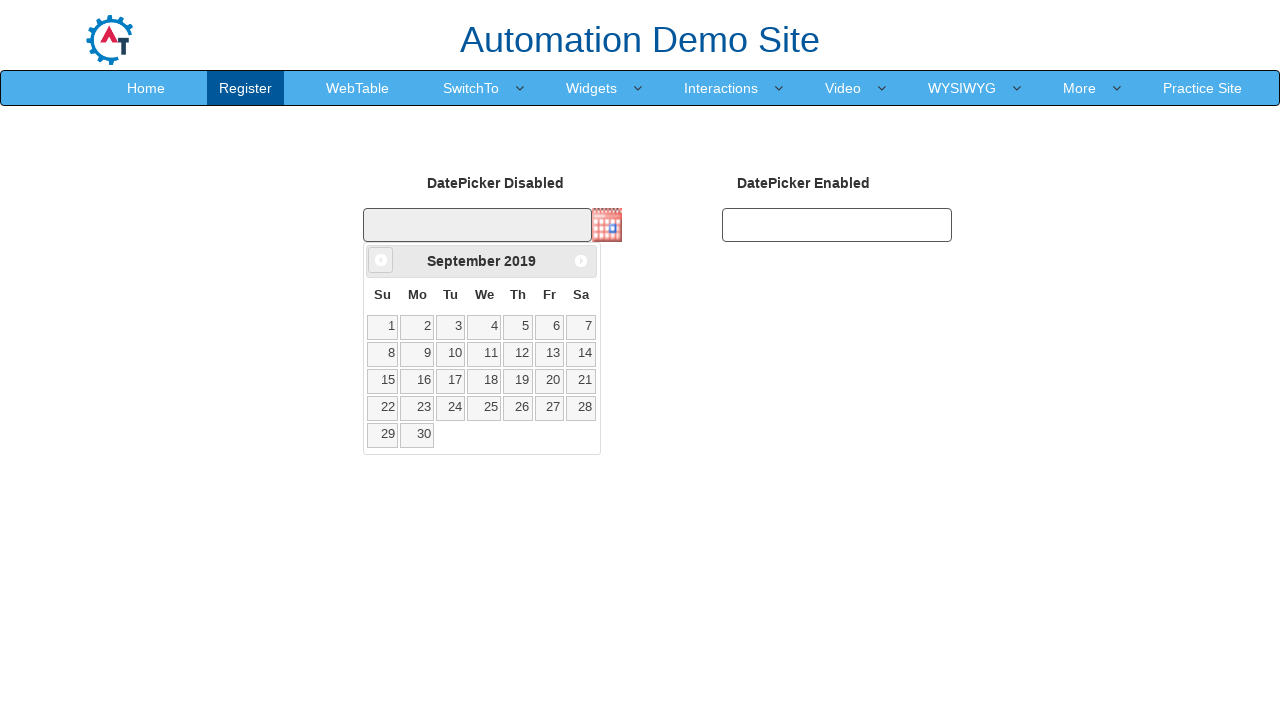

Retrieved current year from calendar widget
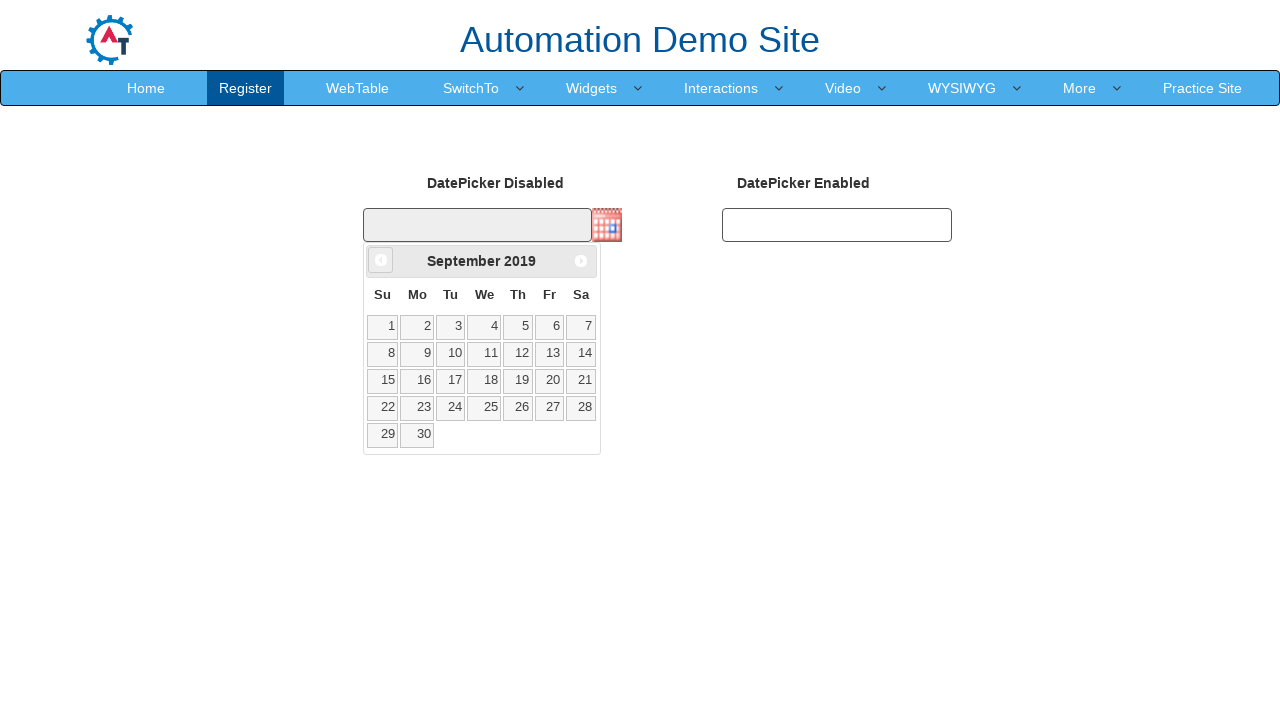

Clicked previous month button to navigate backwards in calendar at (381, 260) on xpath=//a[@data-handler='prev']
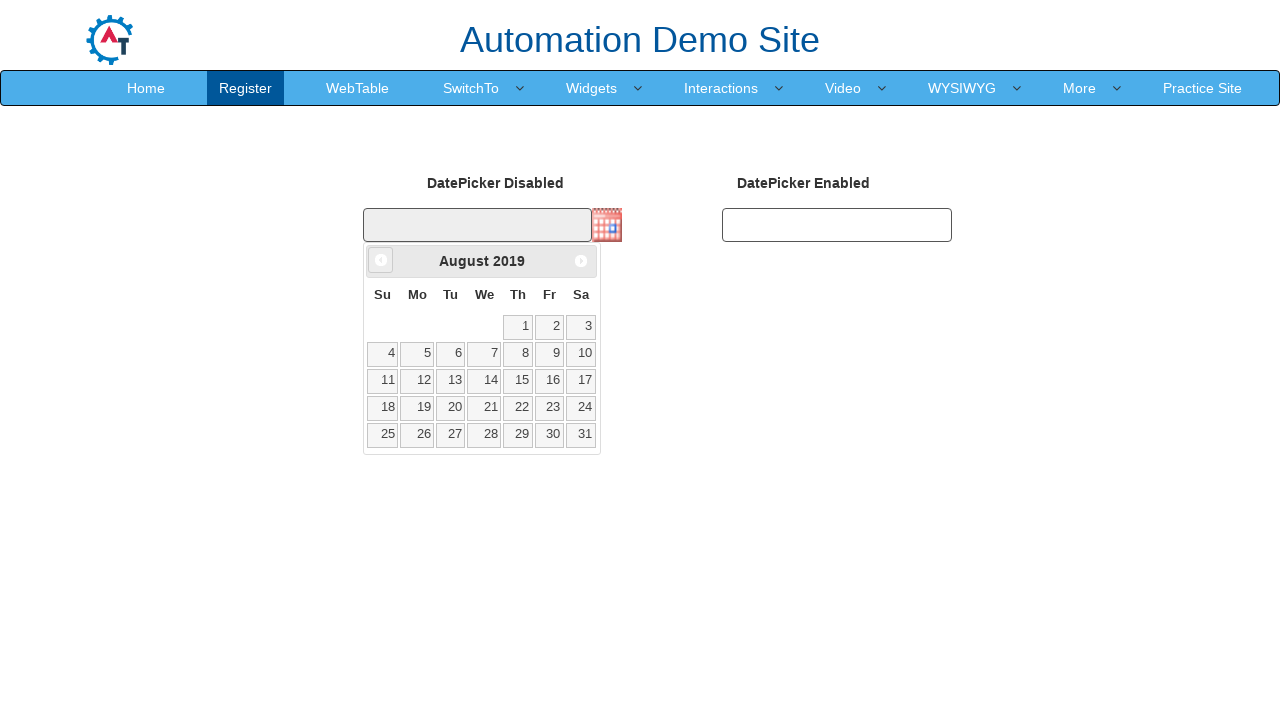

Retrieved current month from calendar widget
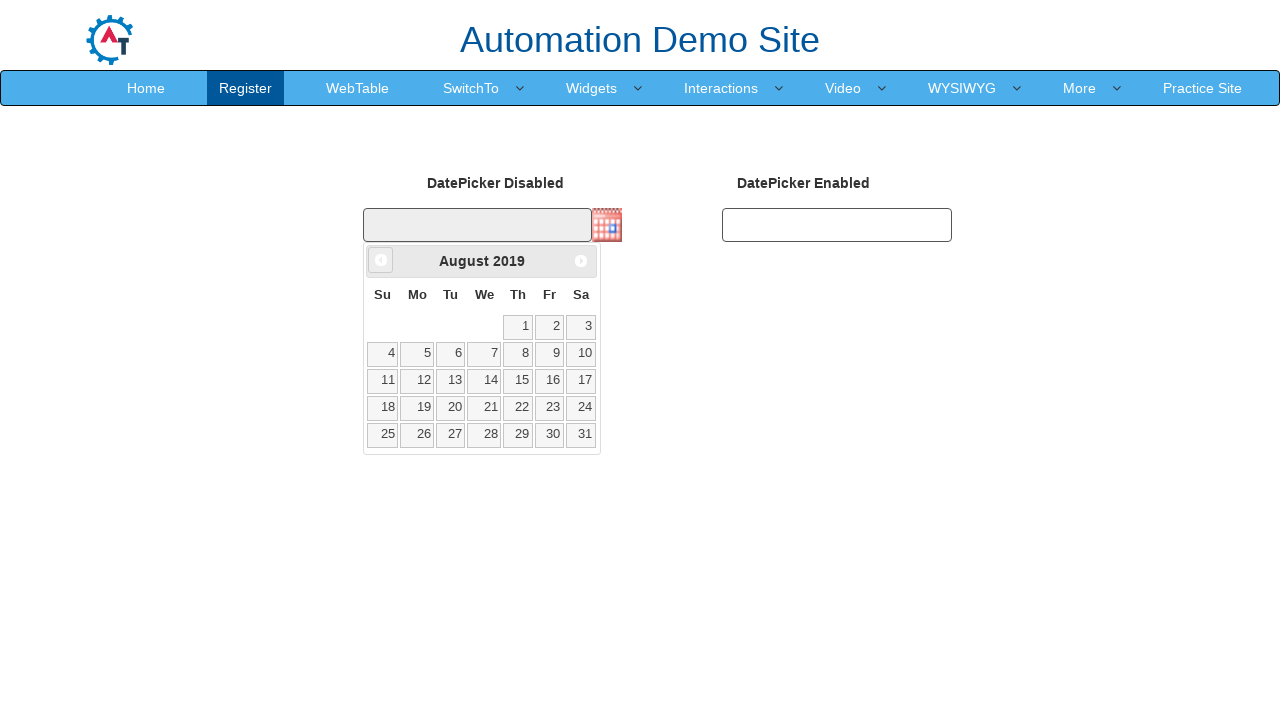

Retrieved current year from calendar widget
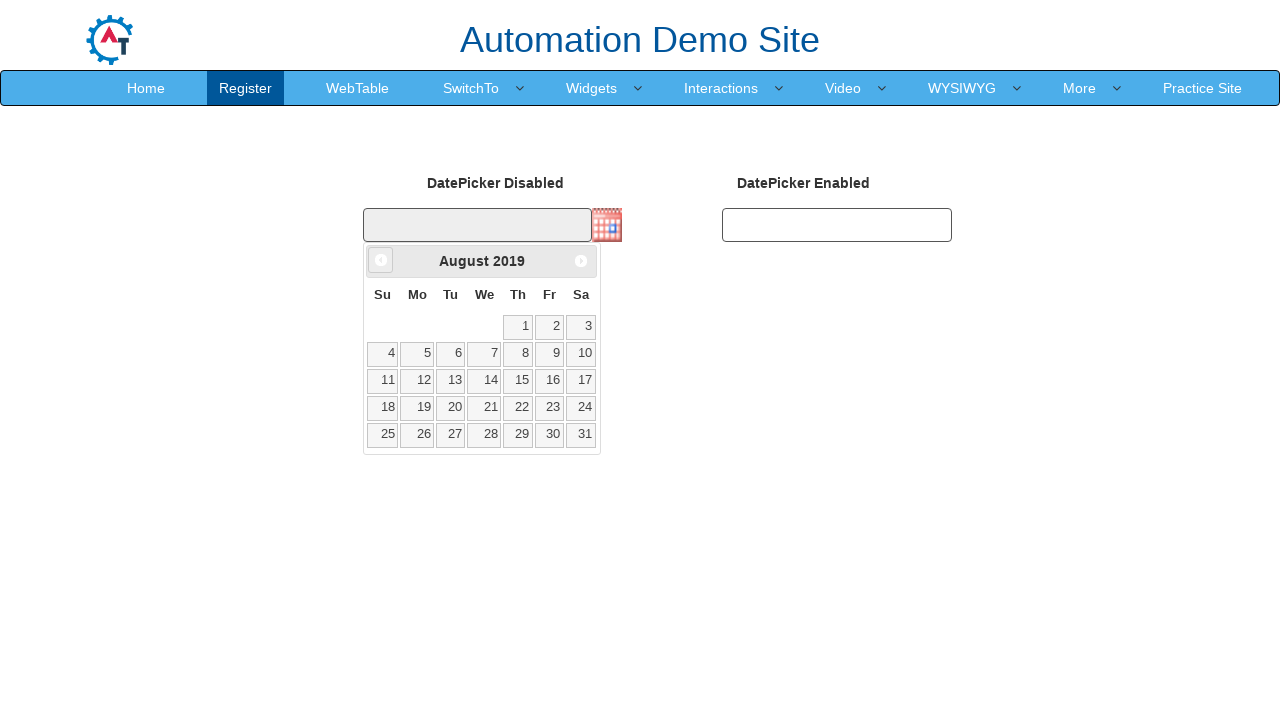

Clicked previous month button to navigate backwards in calendar at (381, 260) on xpath=//a[@data-handler='prev']
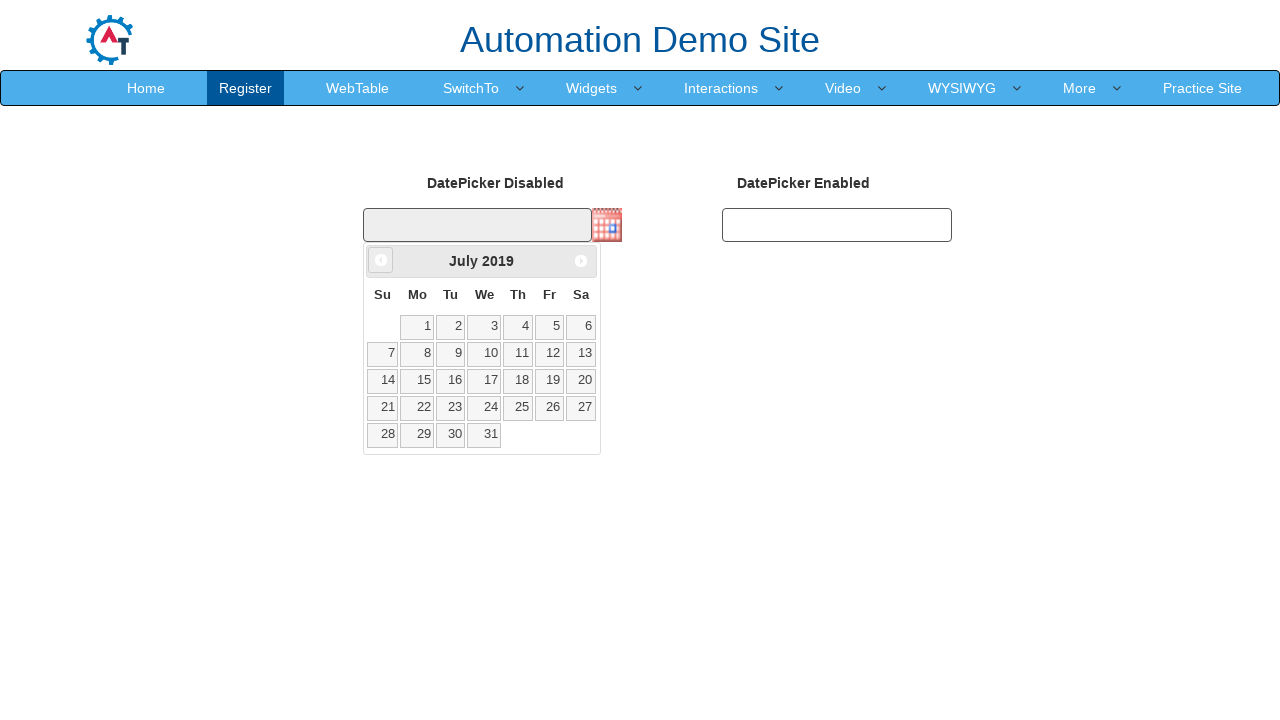

Retrieved current month from calendar widget
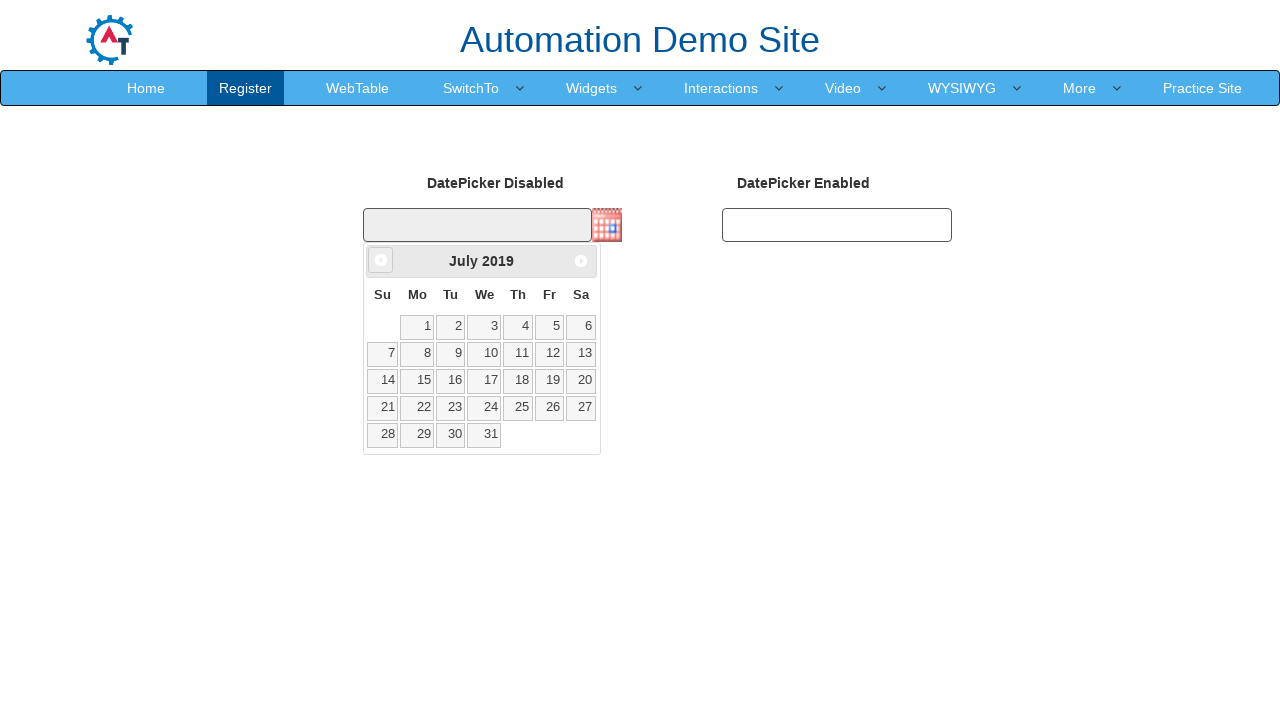

Retrieved current year from calendar widget
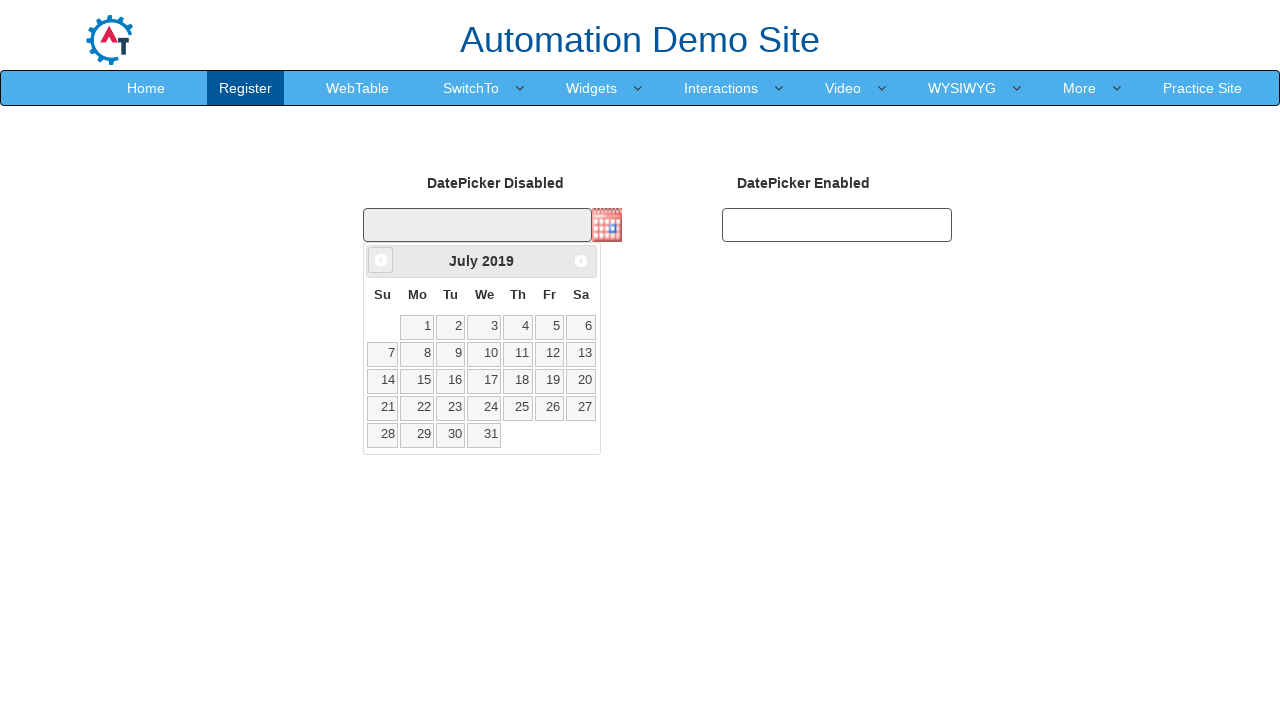

Clicked previous month button to navigate backwards in calendar at (381, 260) on xpath=//a[@data-handler='prev']
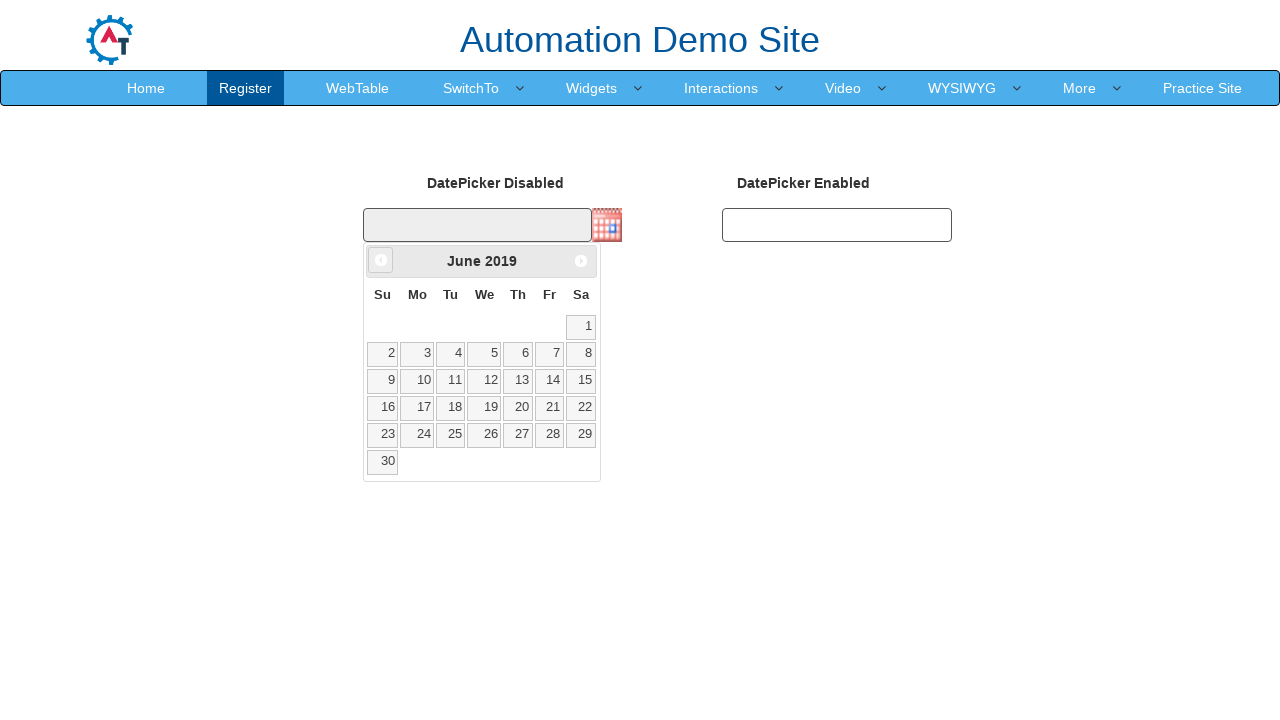

Retrieved current month from calendar widget
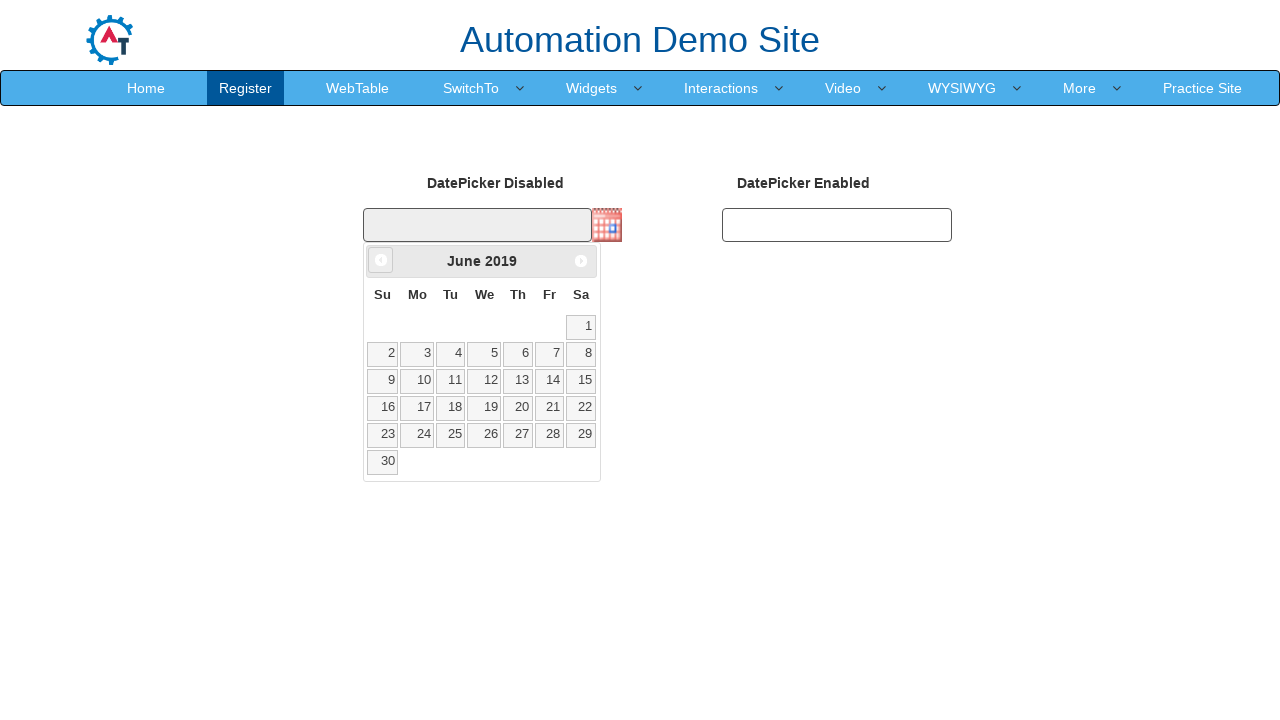

Retrieved current year from calendar widget
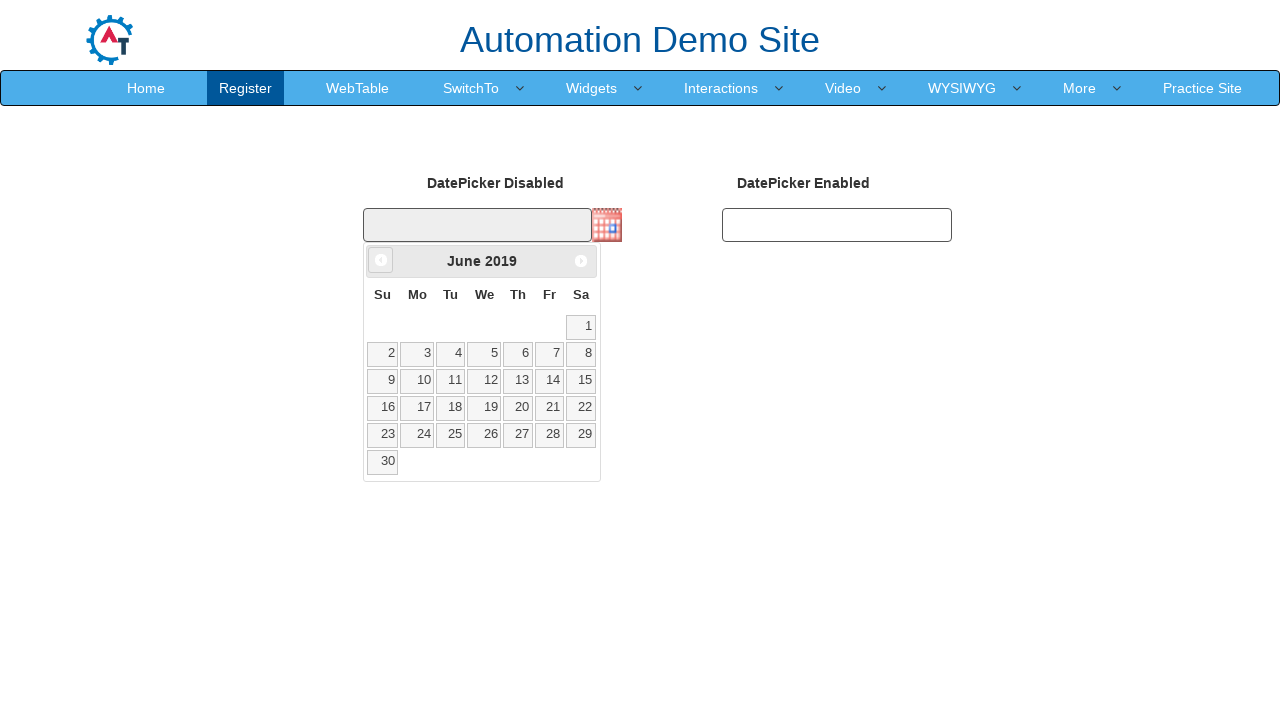

Clicked previous month button to navigate backwards in calendar at (381, 260) on xpath=//a[@data-handler='prev']
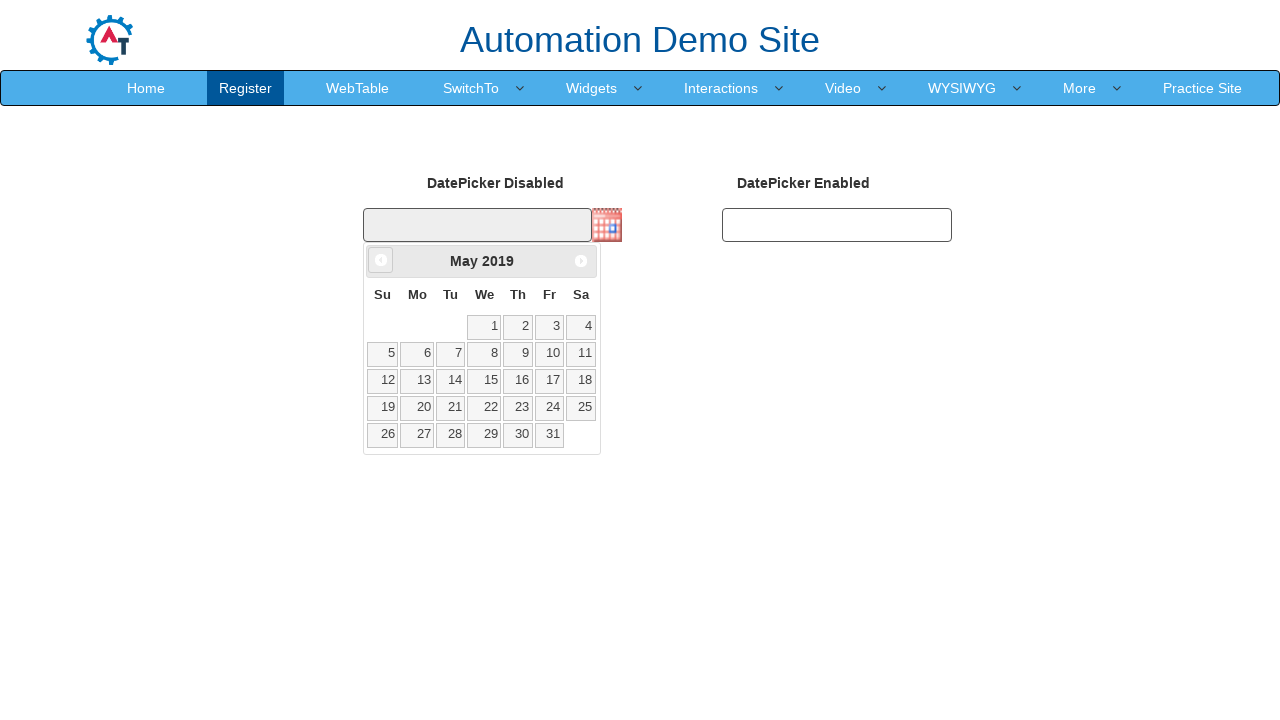

Retrieved current month from calendar widget
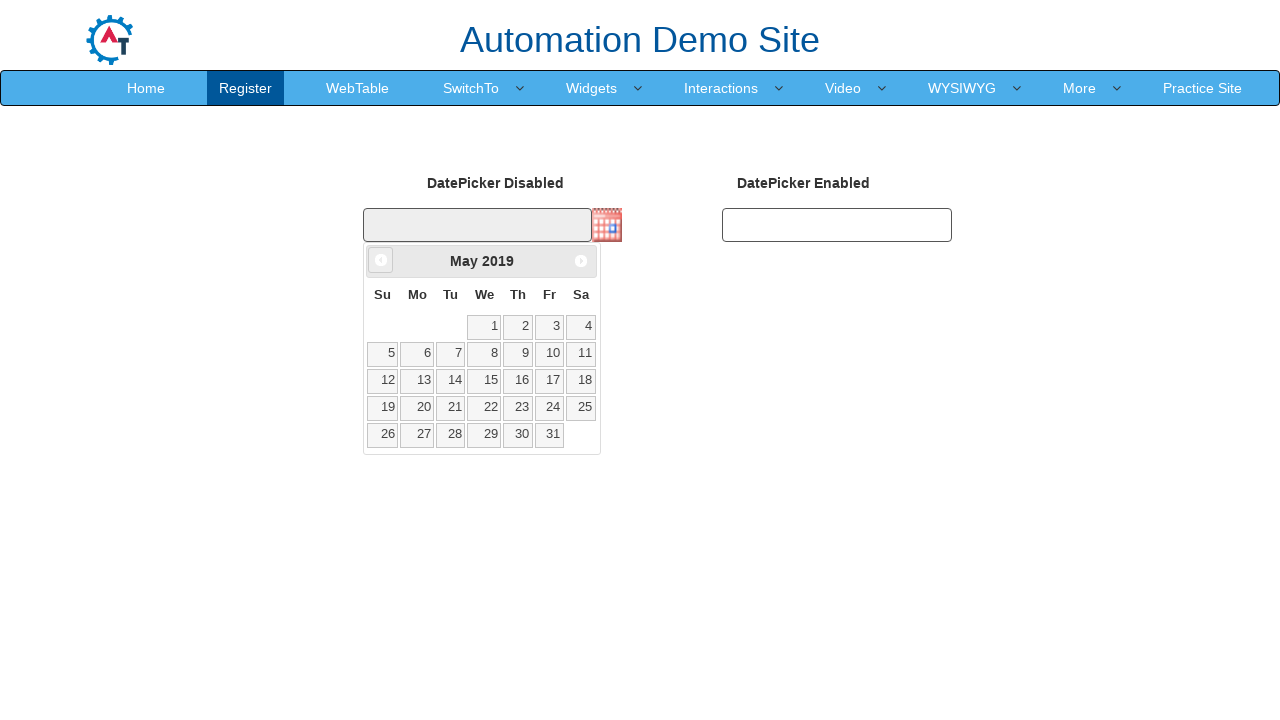

Retrieved current year from calendar widget
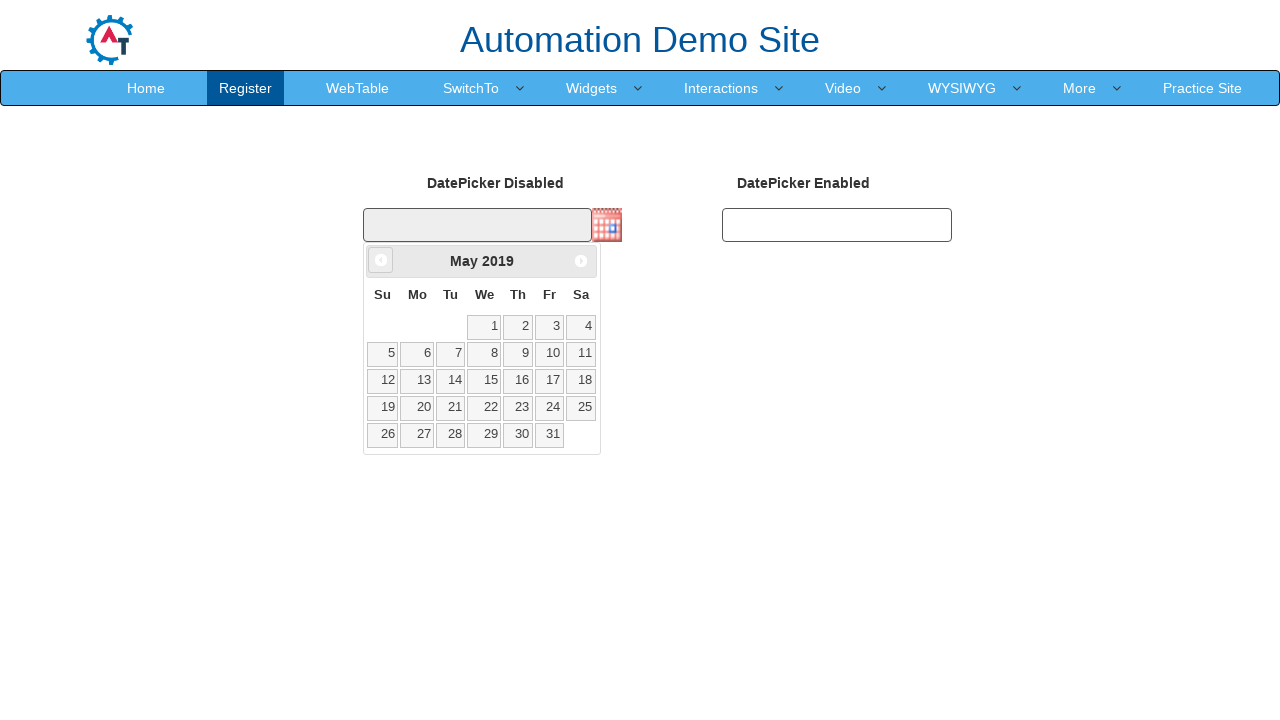

Clicked previous month button to navigate backwards in calendar at (381, 260) on xpath=//a[@data-handler='prev']
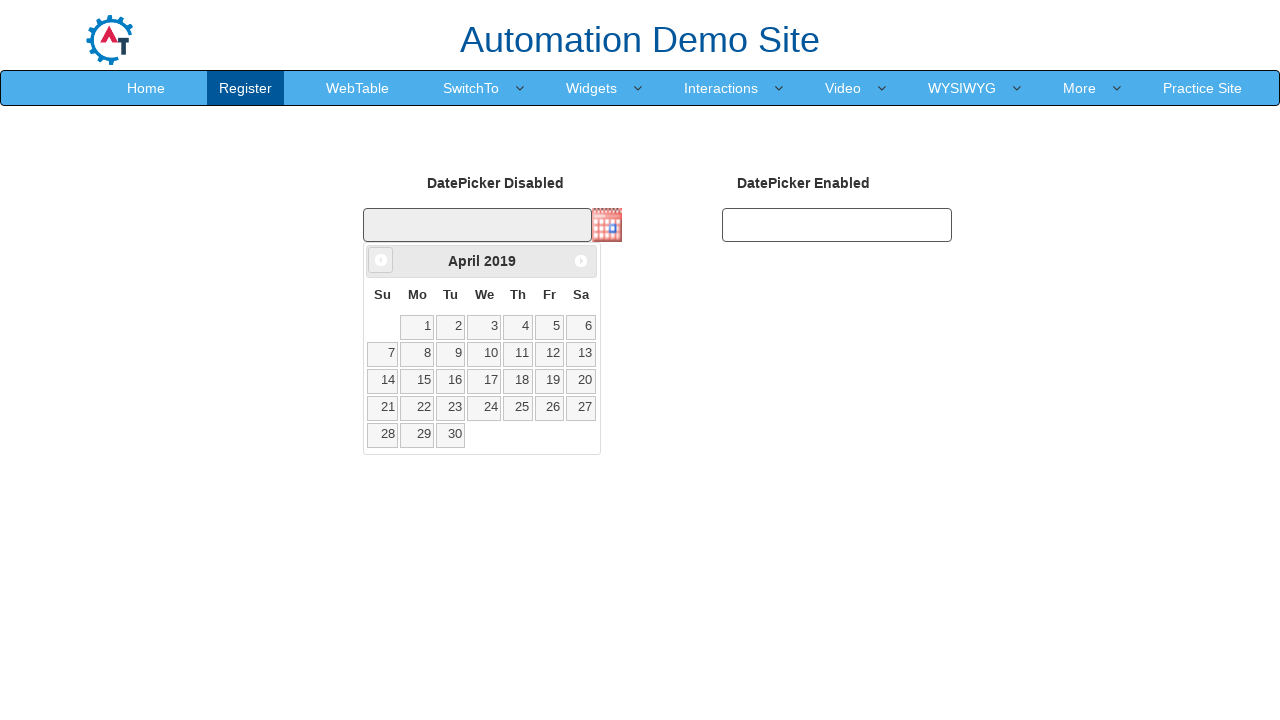

Retrieved current month from calendar widget
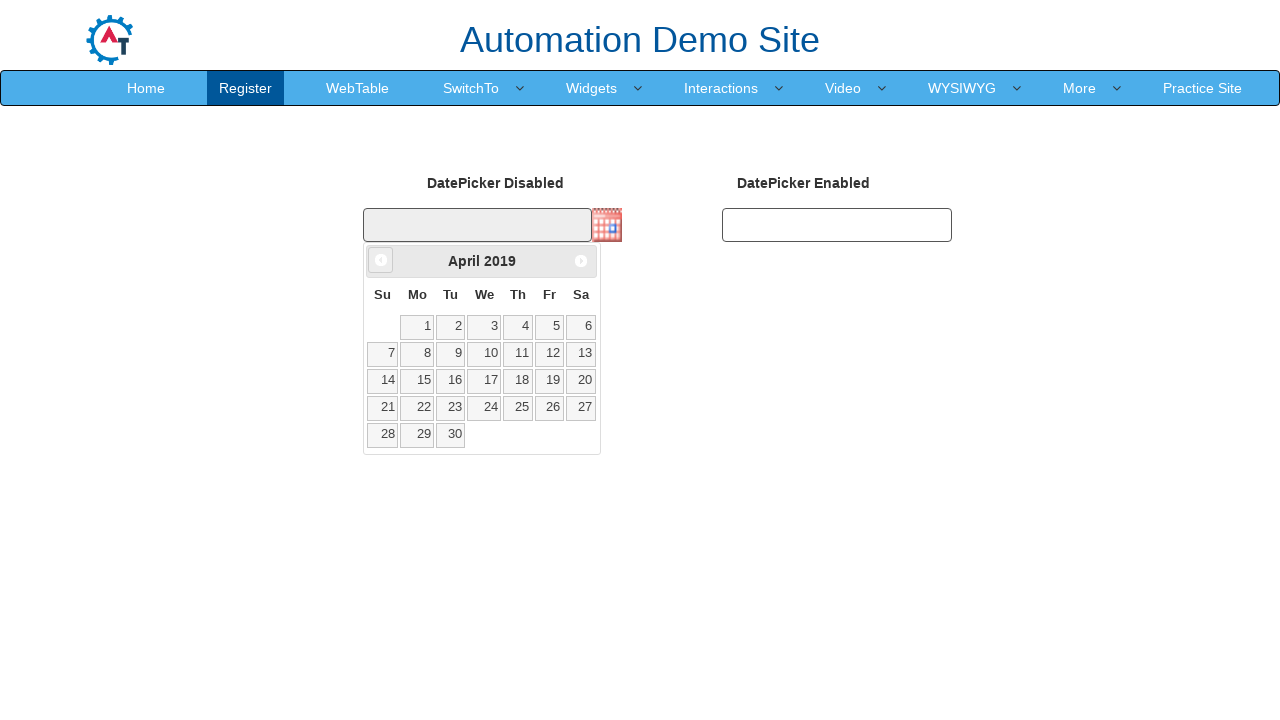

Retrieved current year from calendar widget
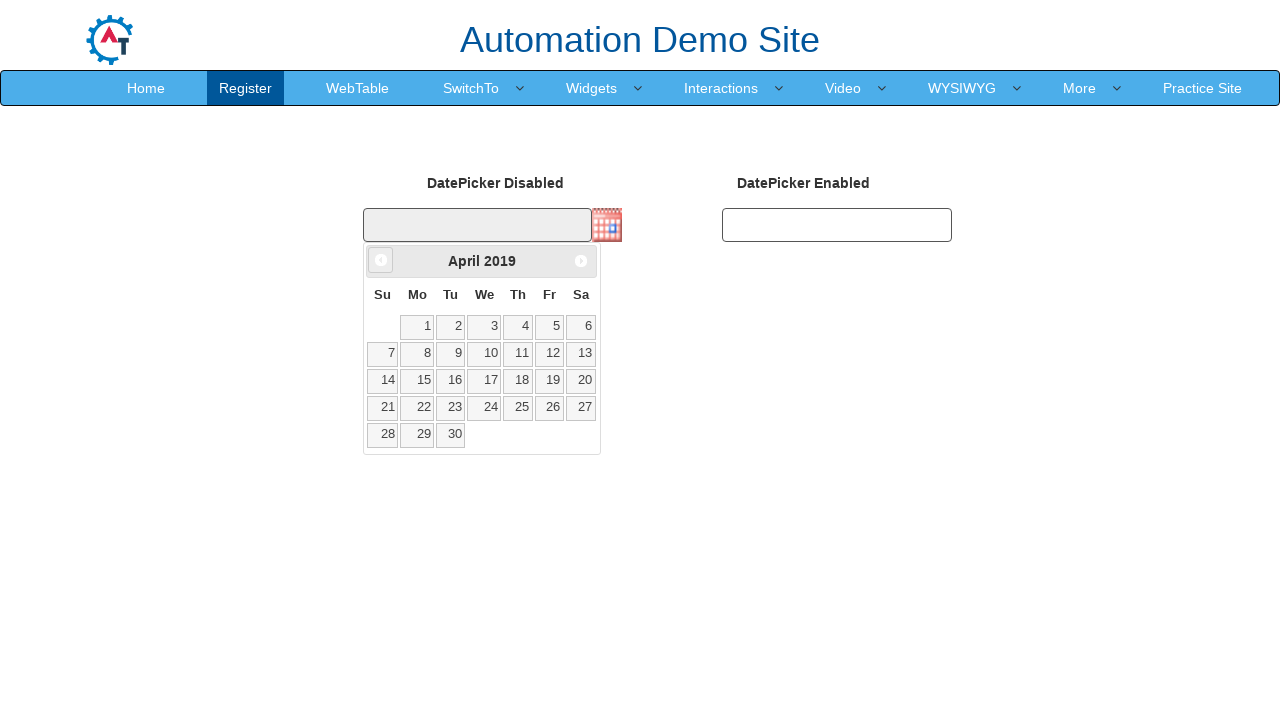

Clicked previous month button to navigate backwards in calendar at (381, 260) on xpath=//a[@data-handler='prev']
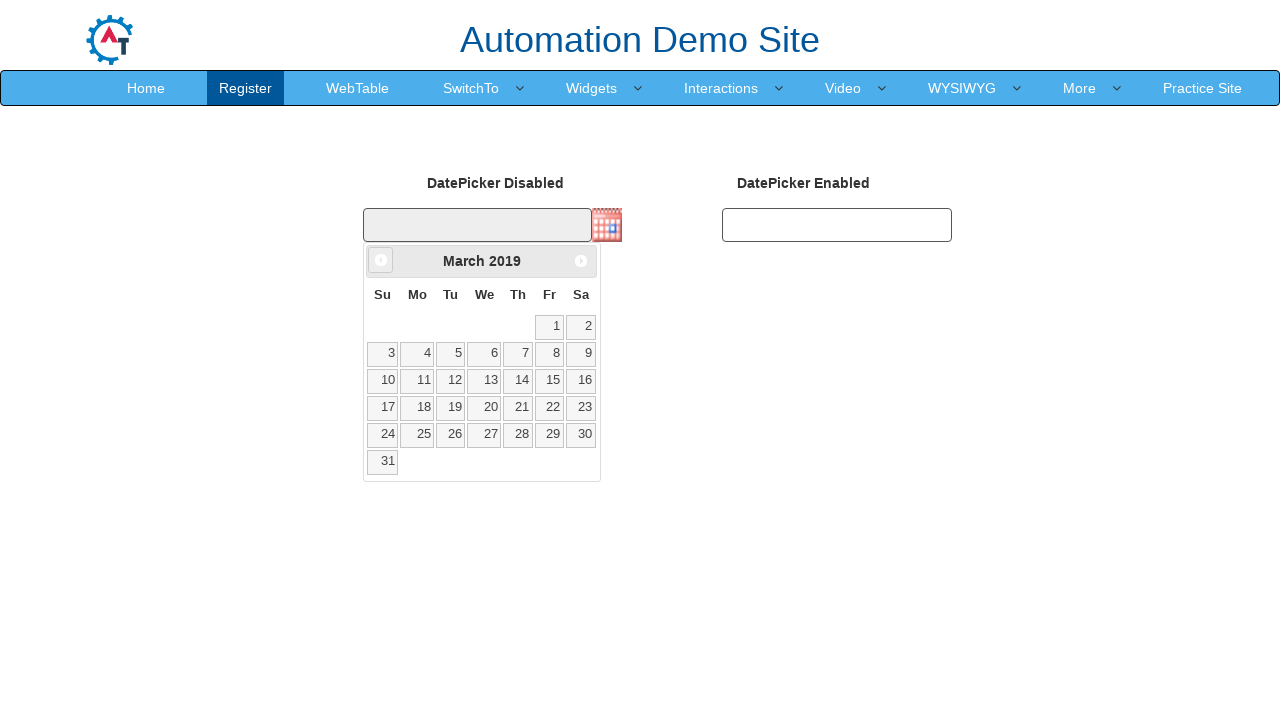

Retrieved current month from calendar widget
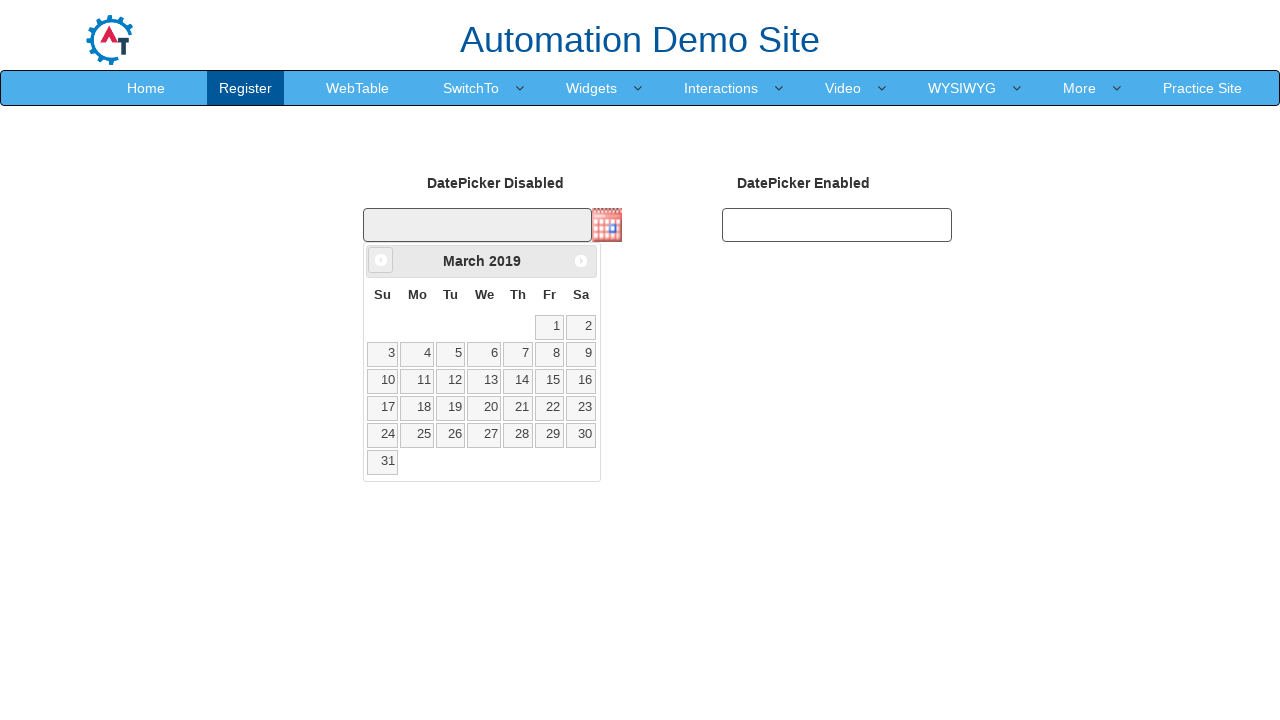

Retrieved current year from calendar widget
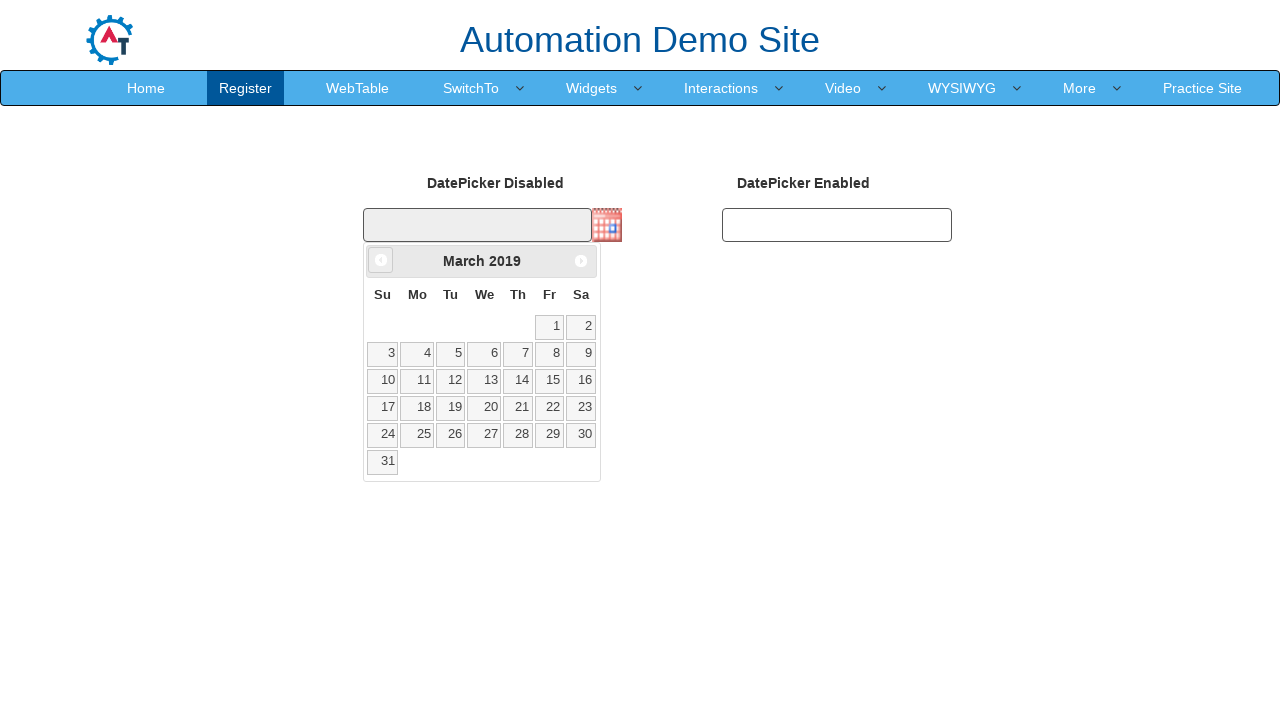

Clicked previous month button to navigate backwards in calendar at (381, 260) on xpath=//a[@data-handler='prev']
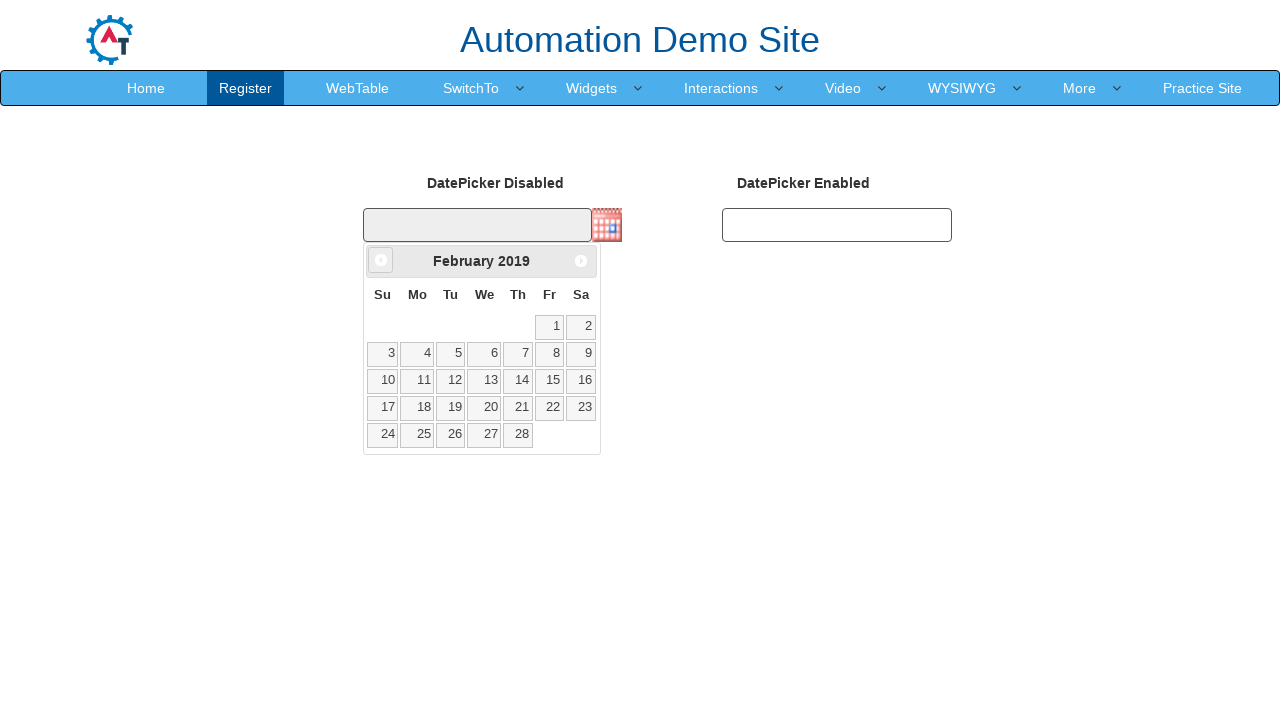

Retrieved current month from calendar widget
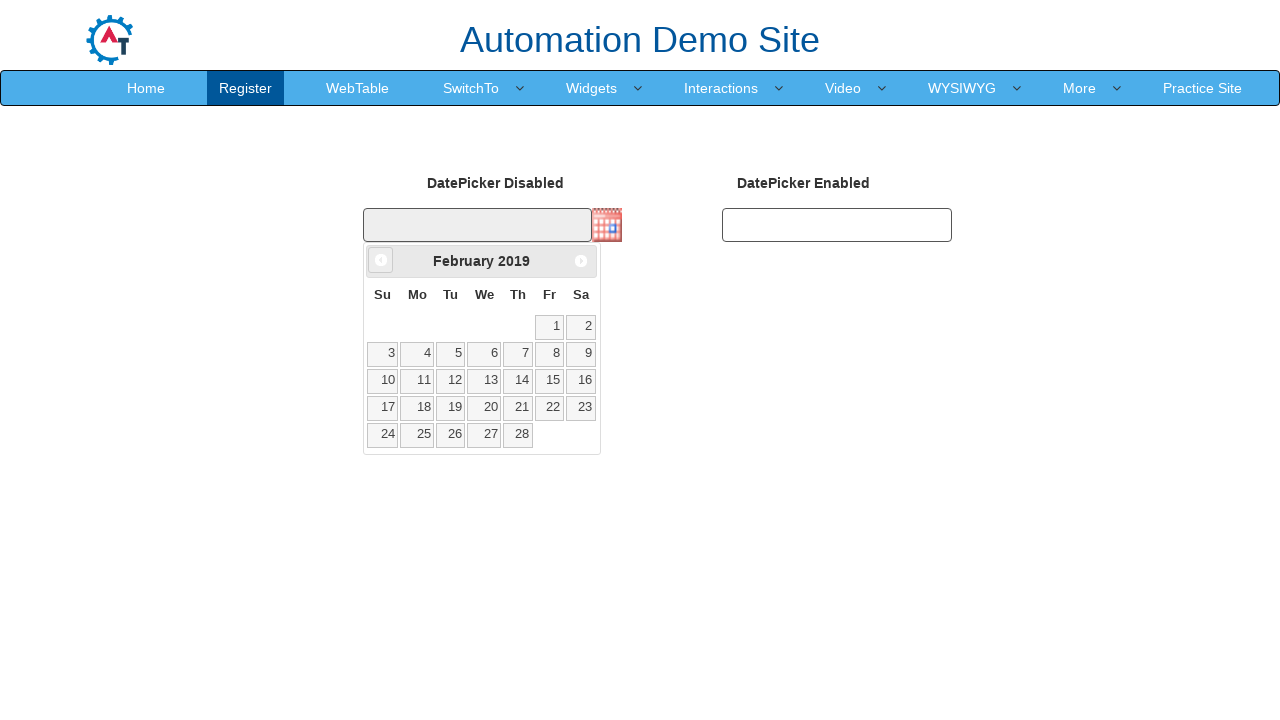

Retrieved current year from calendar widget
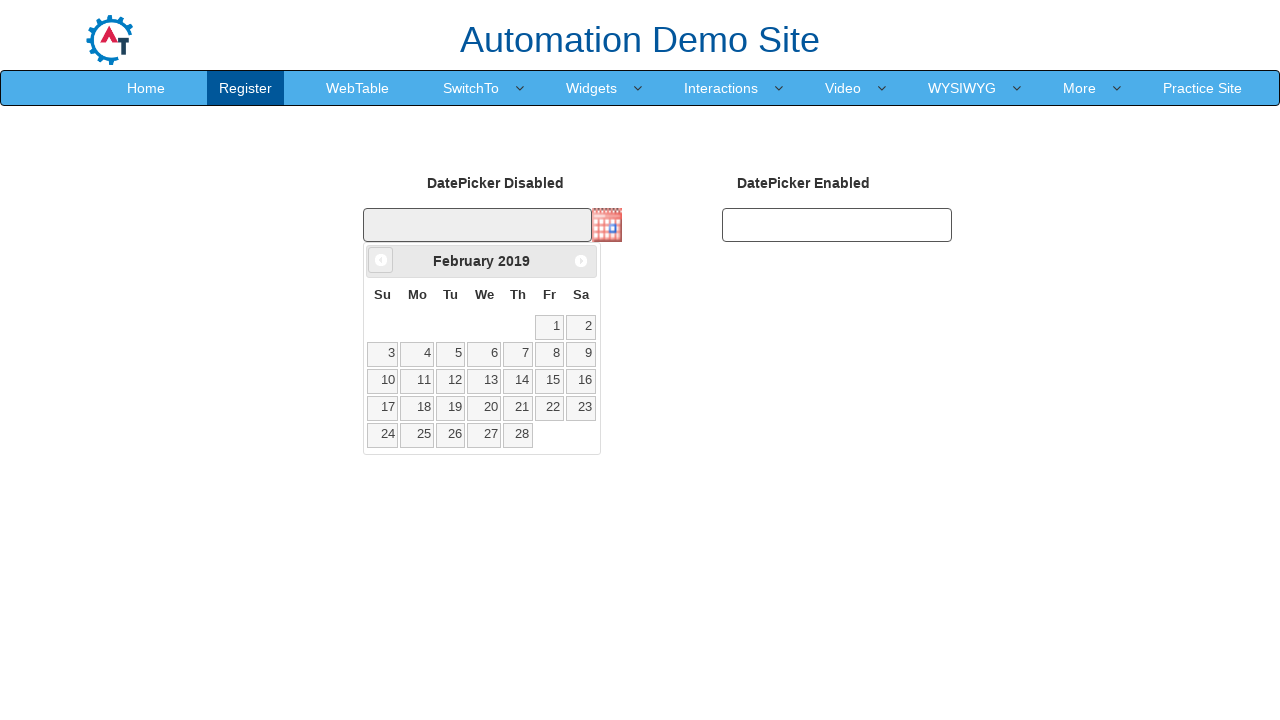

Clicked previous month button to navigate backwards in calendar at (381, 260) on xpath=//a[@data-handler='prev']
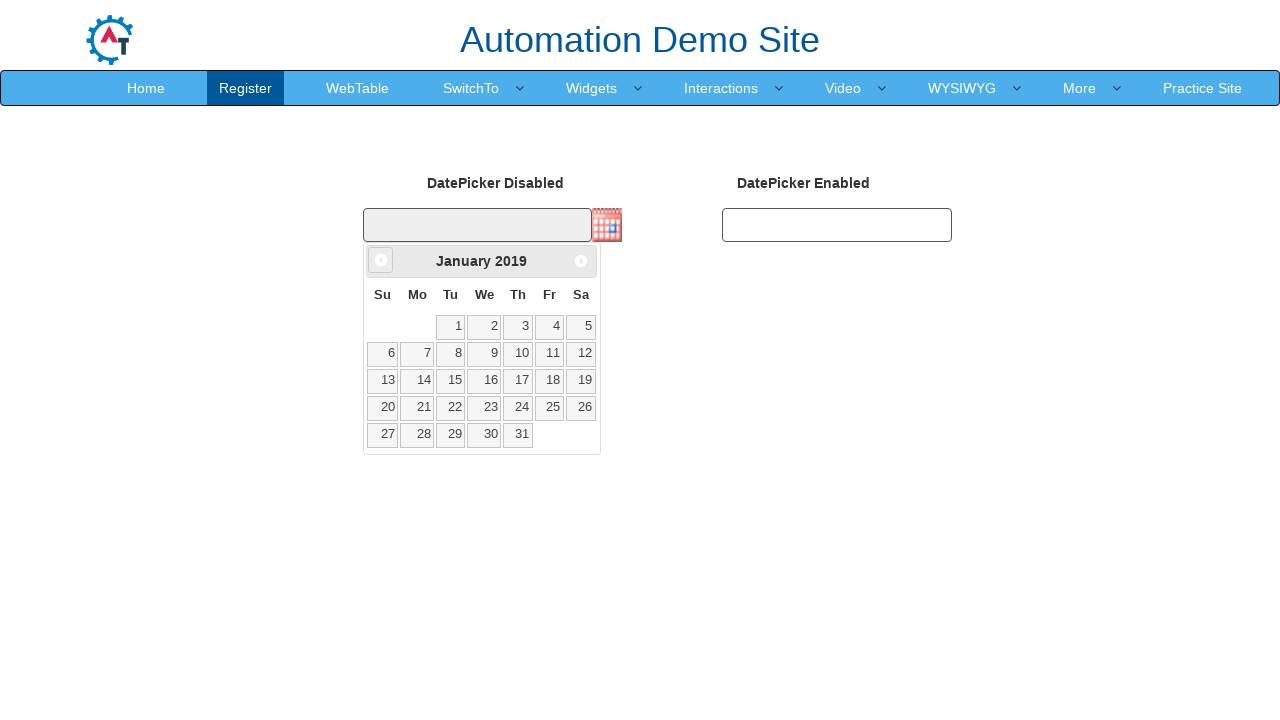

Retrieved current month from calendar widget
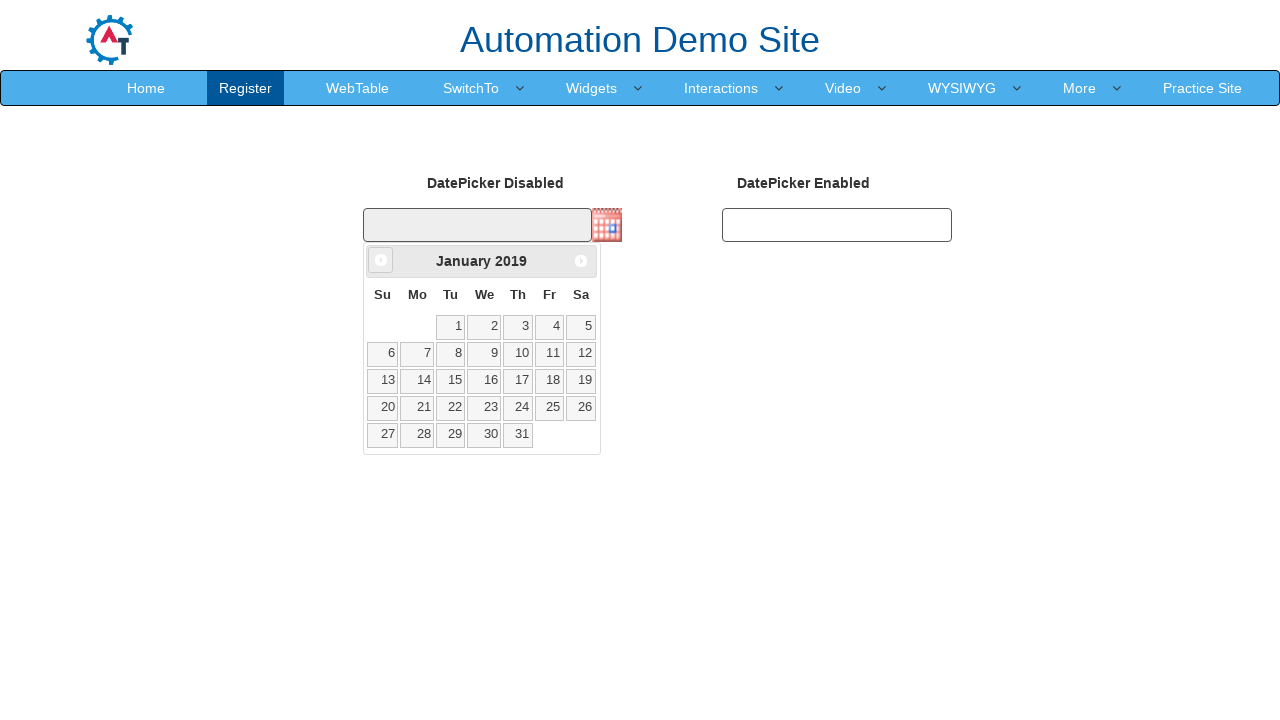

Retrieved current year from calendar widget
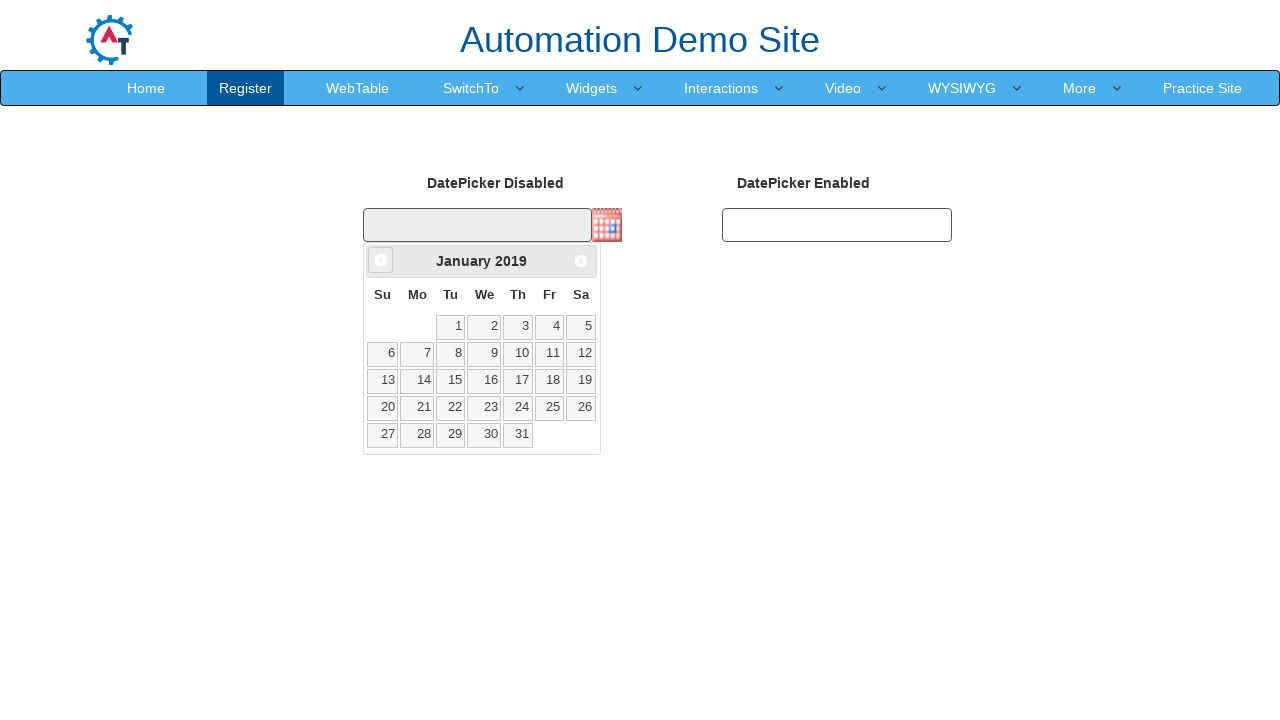

Clicked previous month button to navigate backwards in calendar at (381, 260) on xpath=//a[@data-handler='prev']
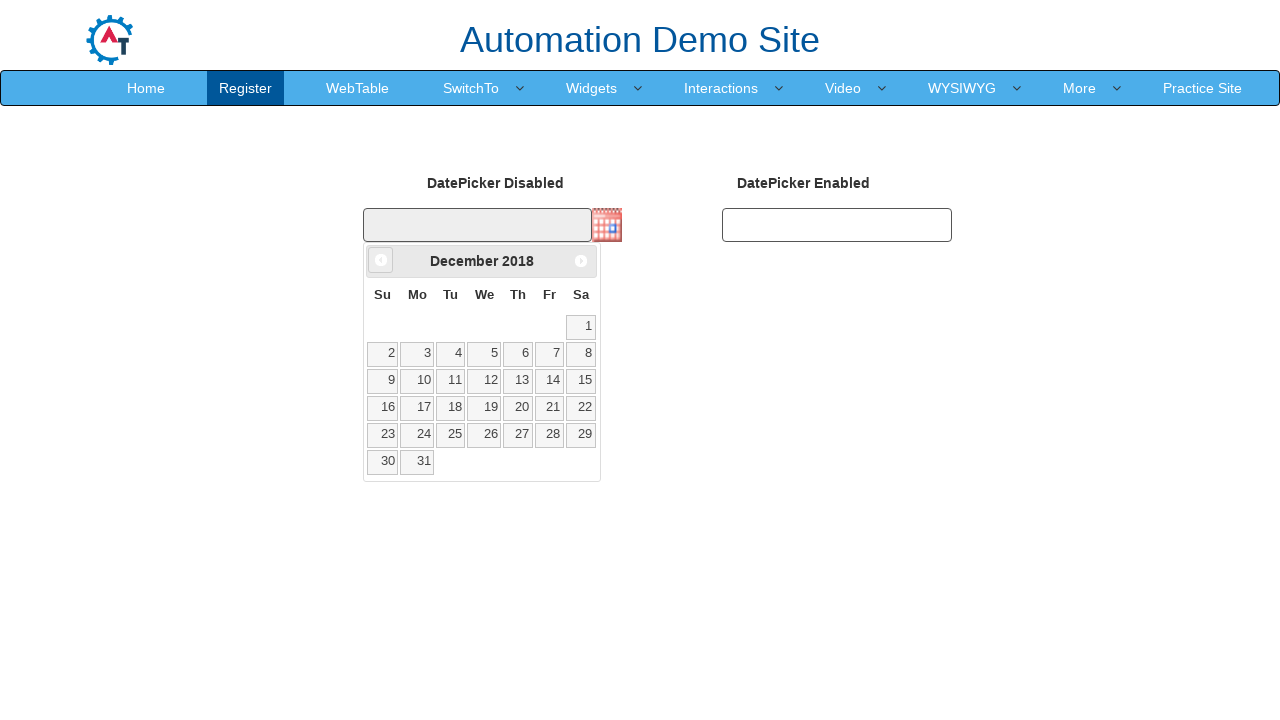

Retrieved current month from calendar widget
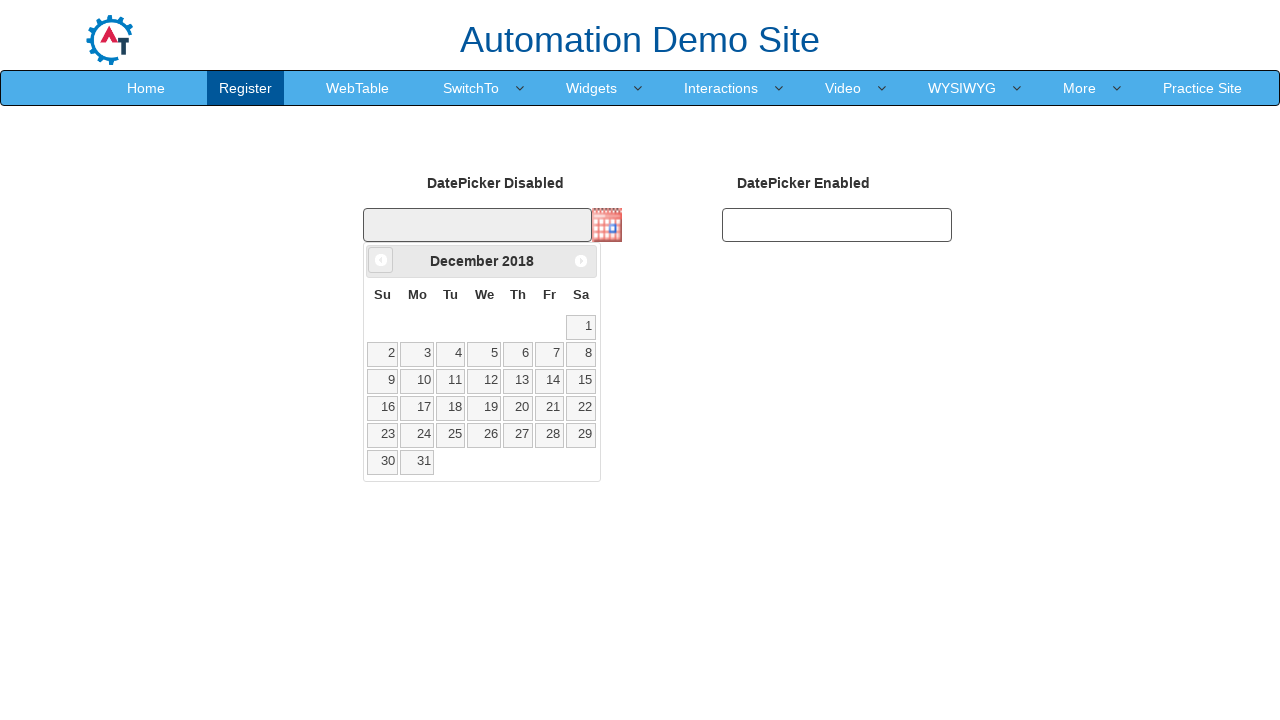

Retrieved current year from calendar widget
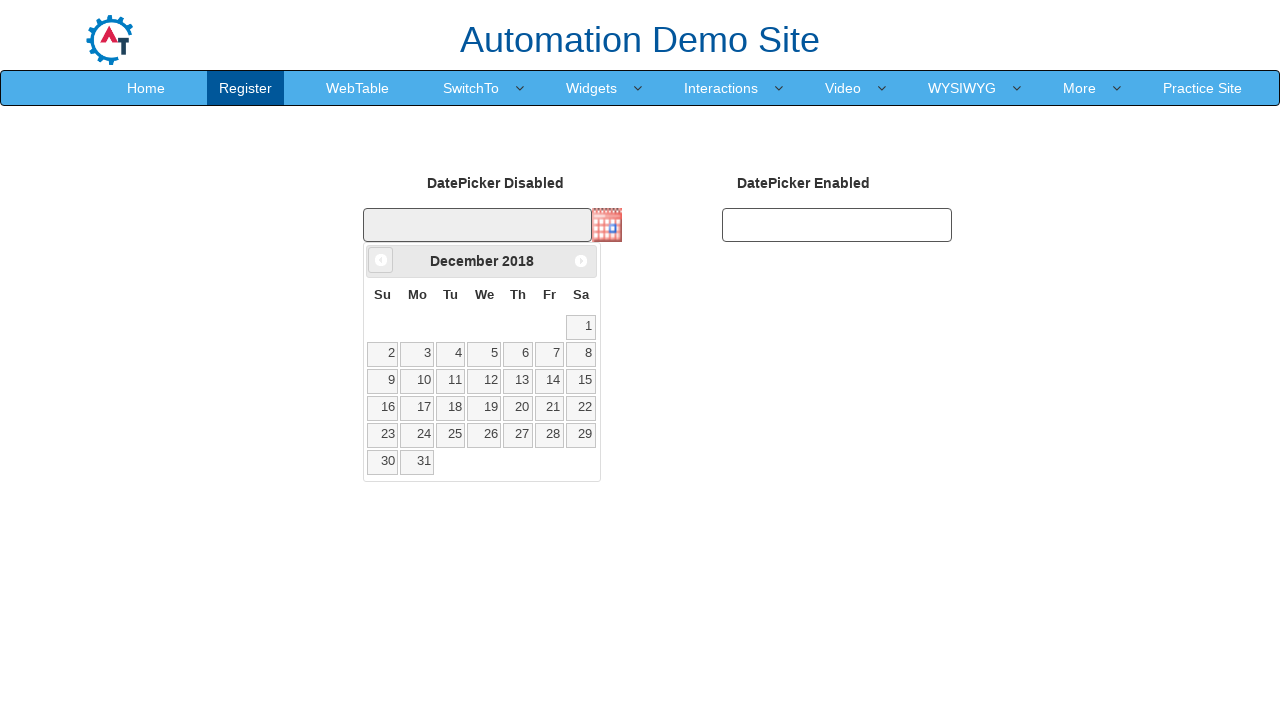

Clicked previous month button to navigate backwards in calendar at (381, 260) on xpath=//a[@data-handler='prev']
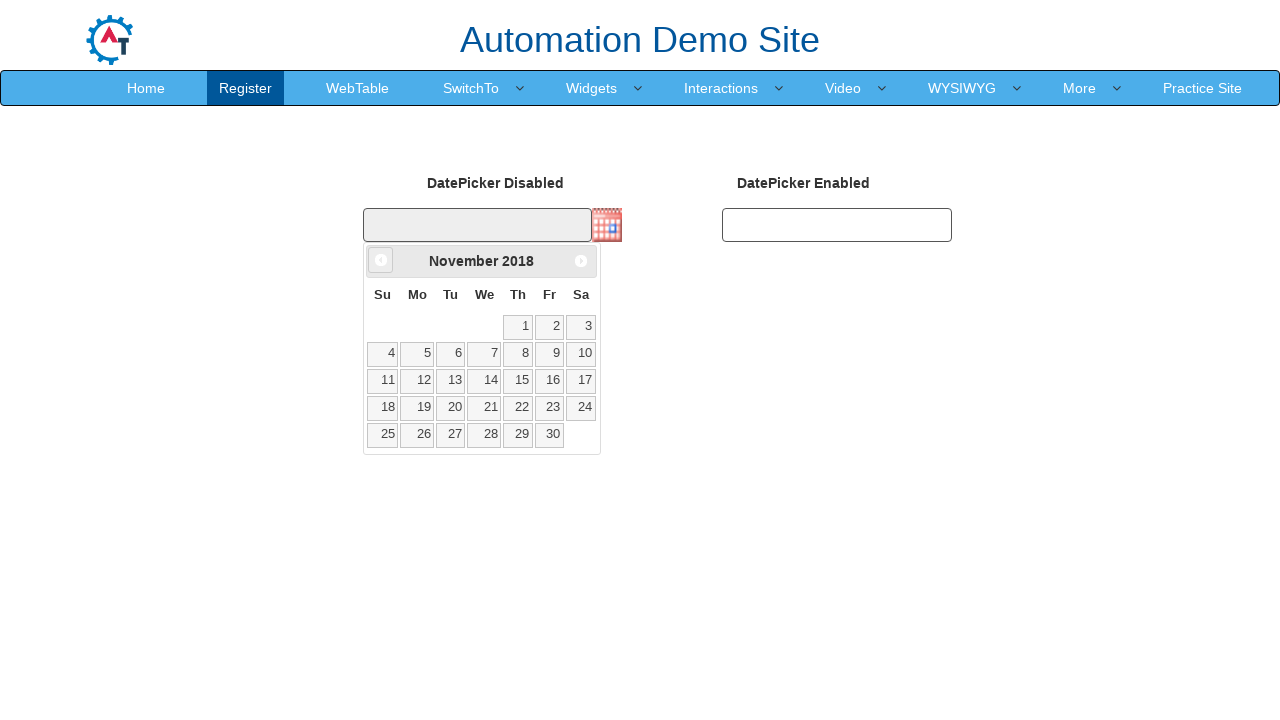

Retrieved current month from calendar widget
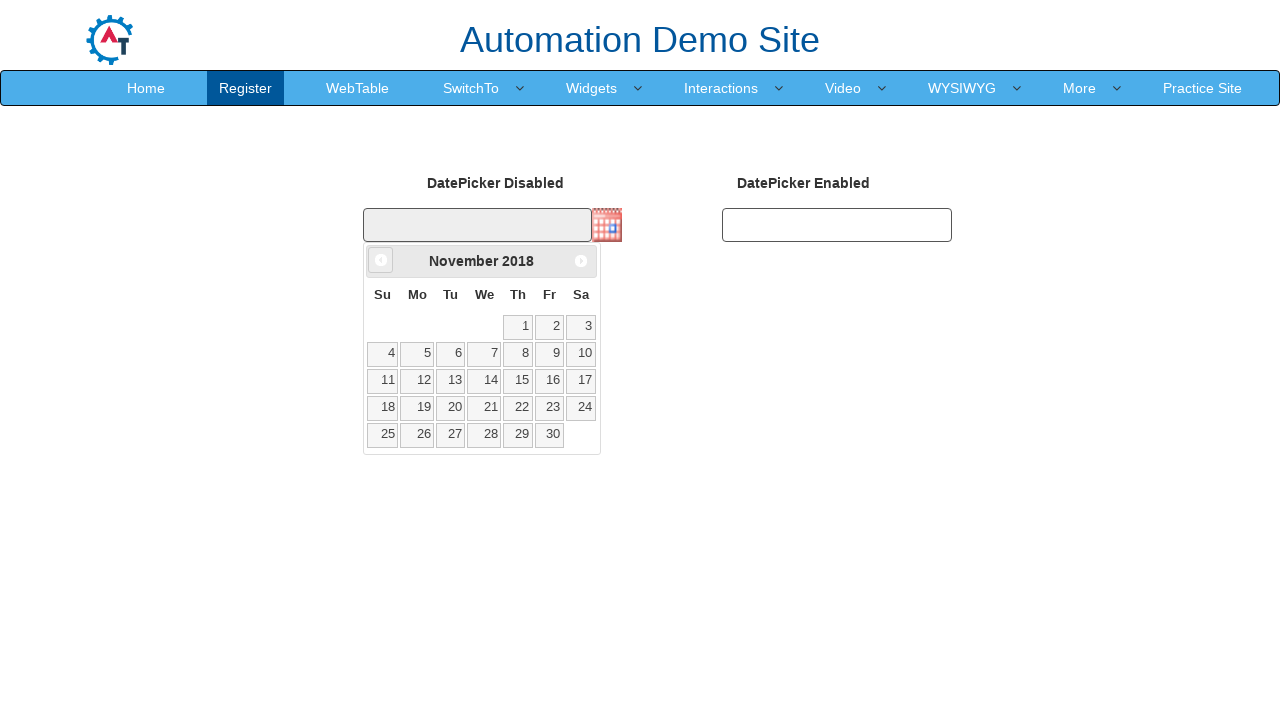

Retrieved current year from calendar widget
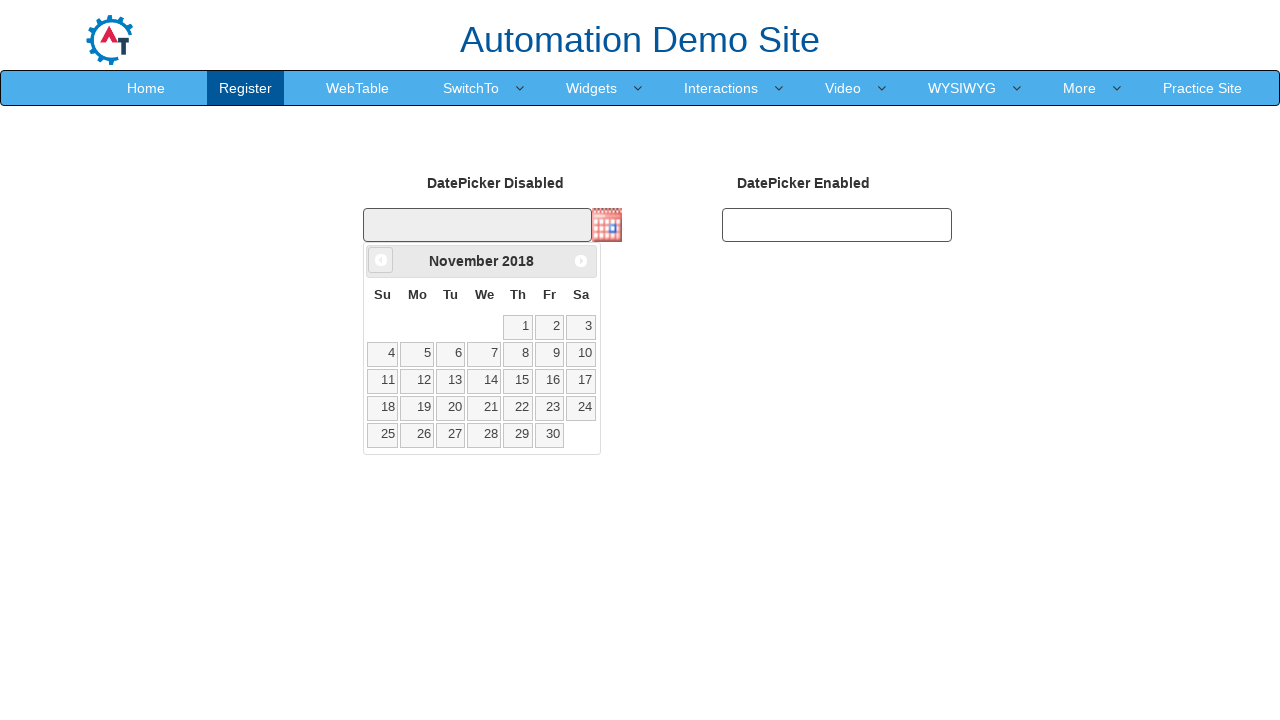

Clicked previous month button to navigate backwards in calendar at (381, 260) on xpath=//a[@data-handler='prev']
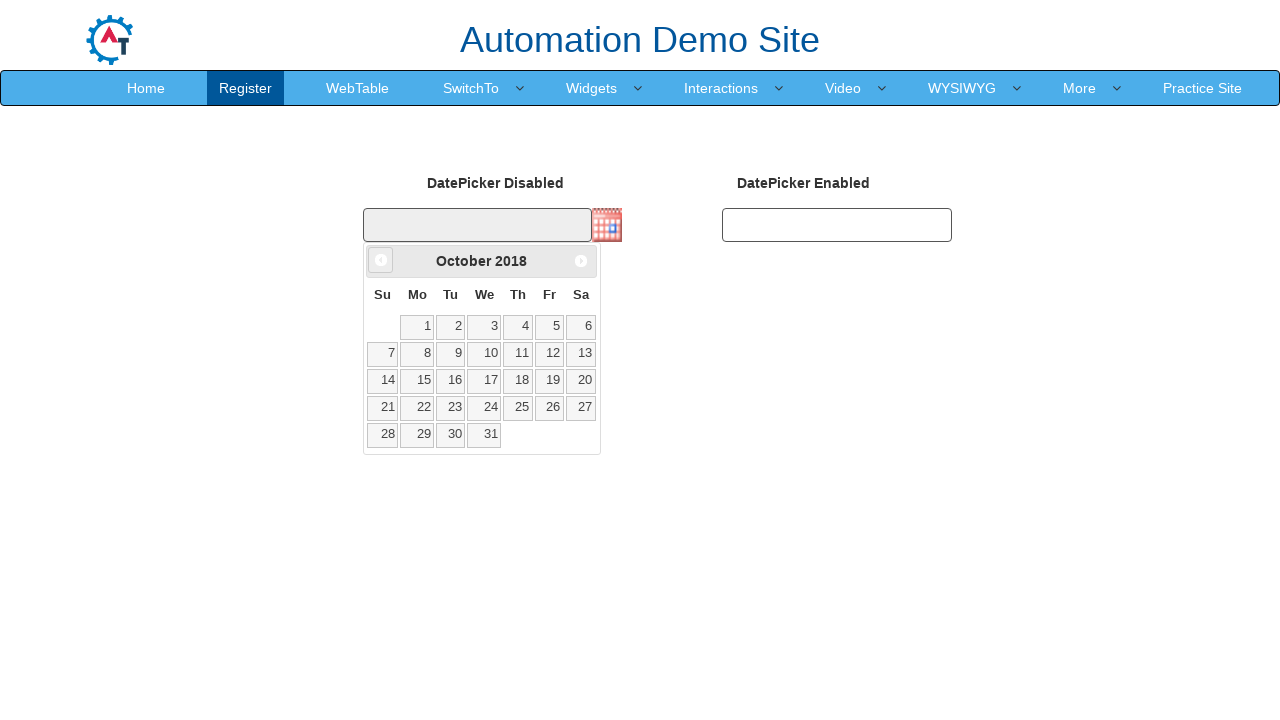

Retrieved current month from calendar widget
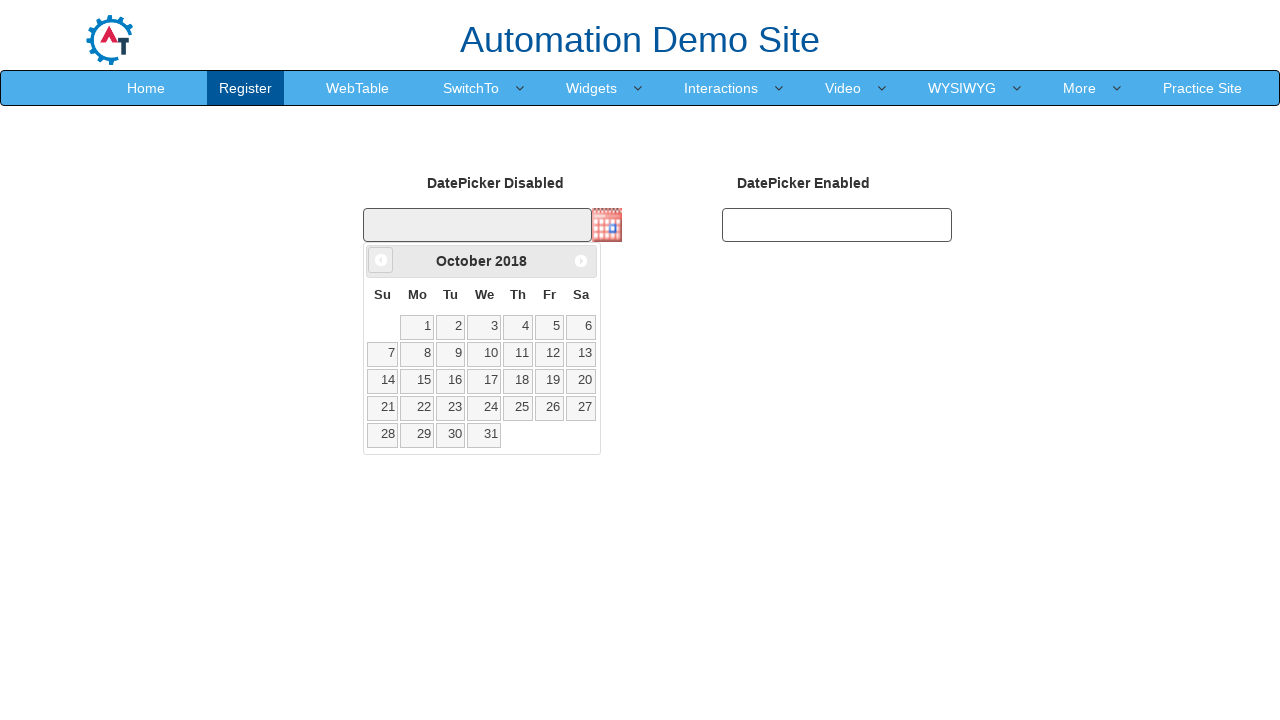

Retrieved current year from calendar widget
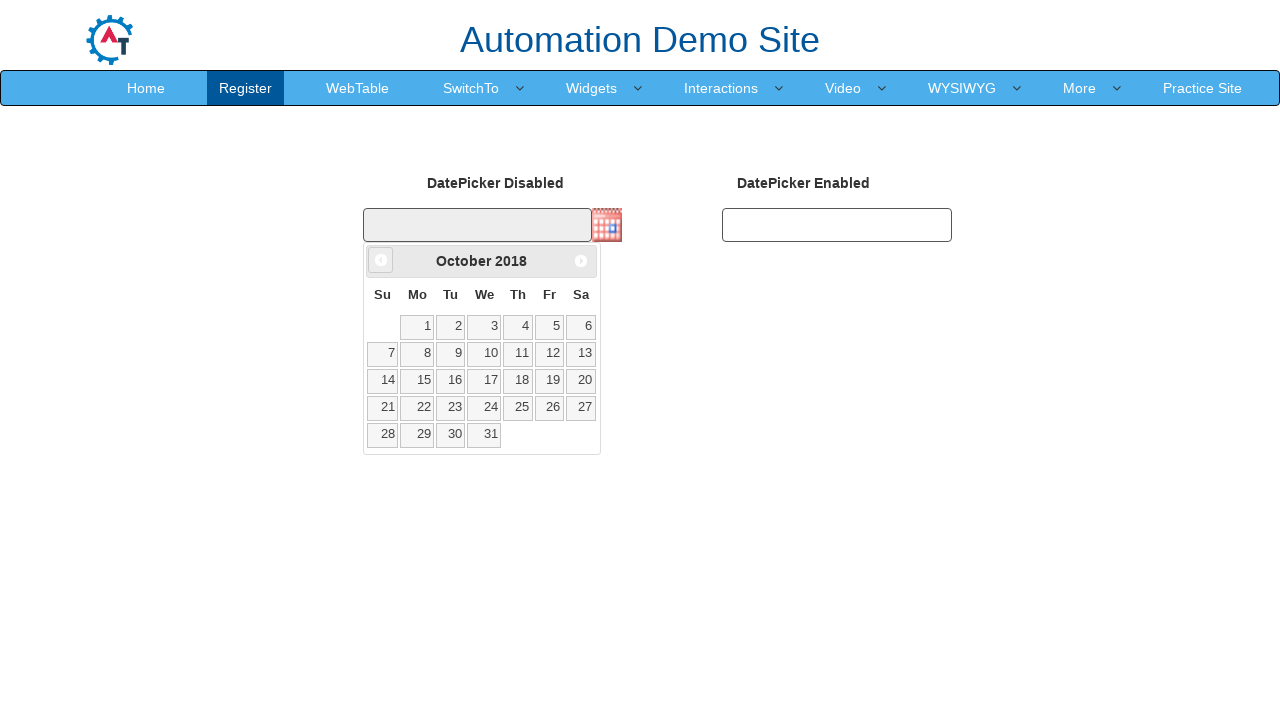

Clicked previous month button to navigate backwards in calendar at (381, 260) on xpath=//a[@data-handler='prev']
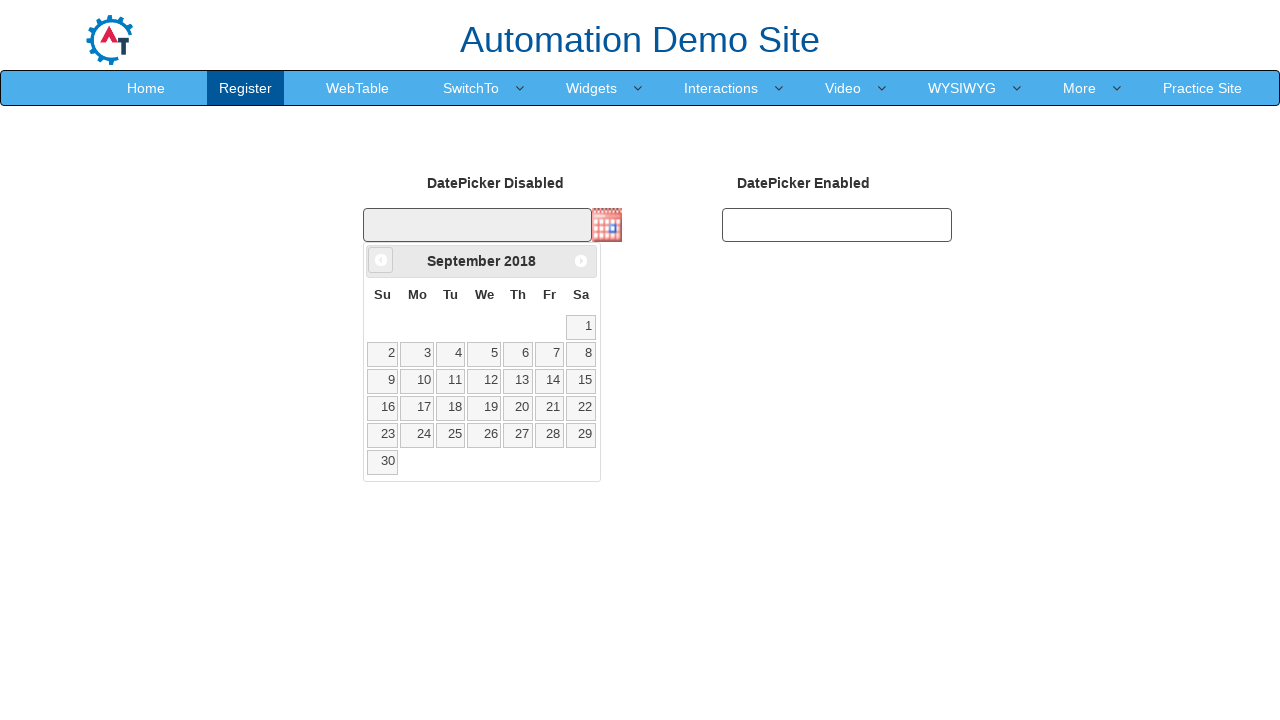

Retrieved current month from calendar widget
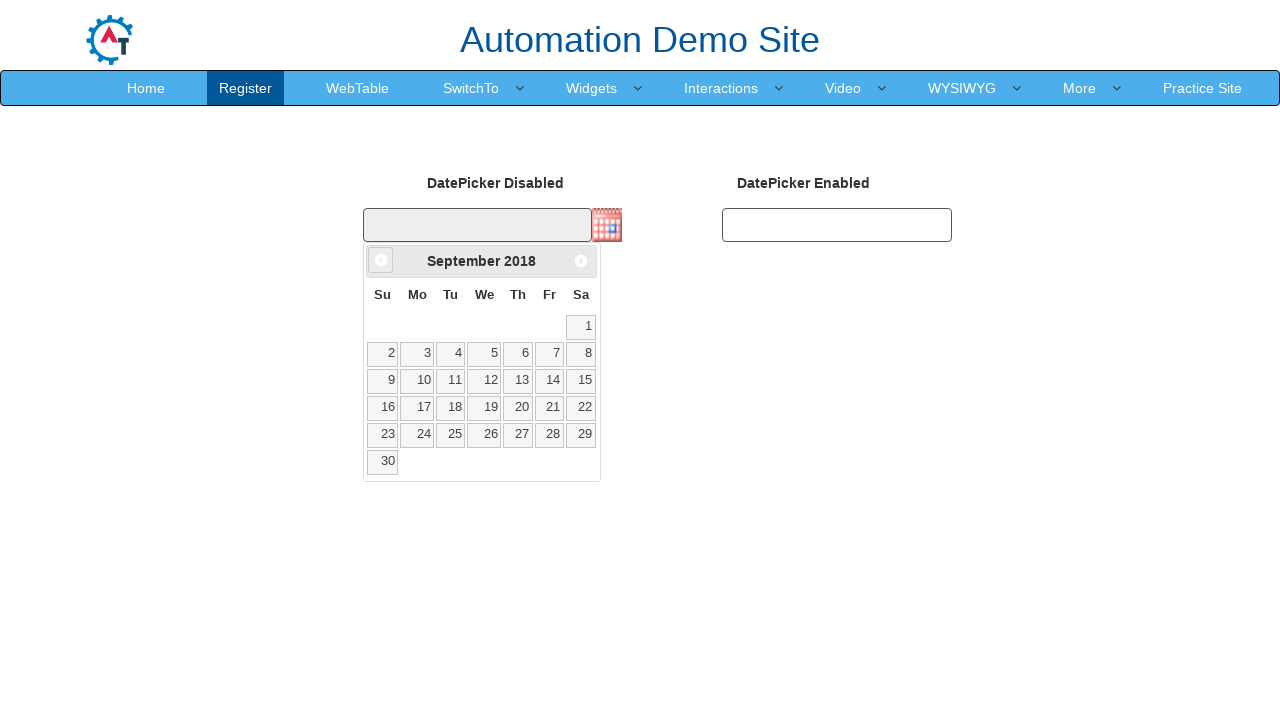

Retrieved current year from calendar widget
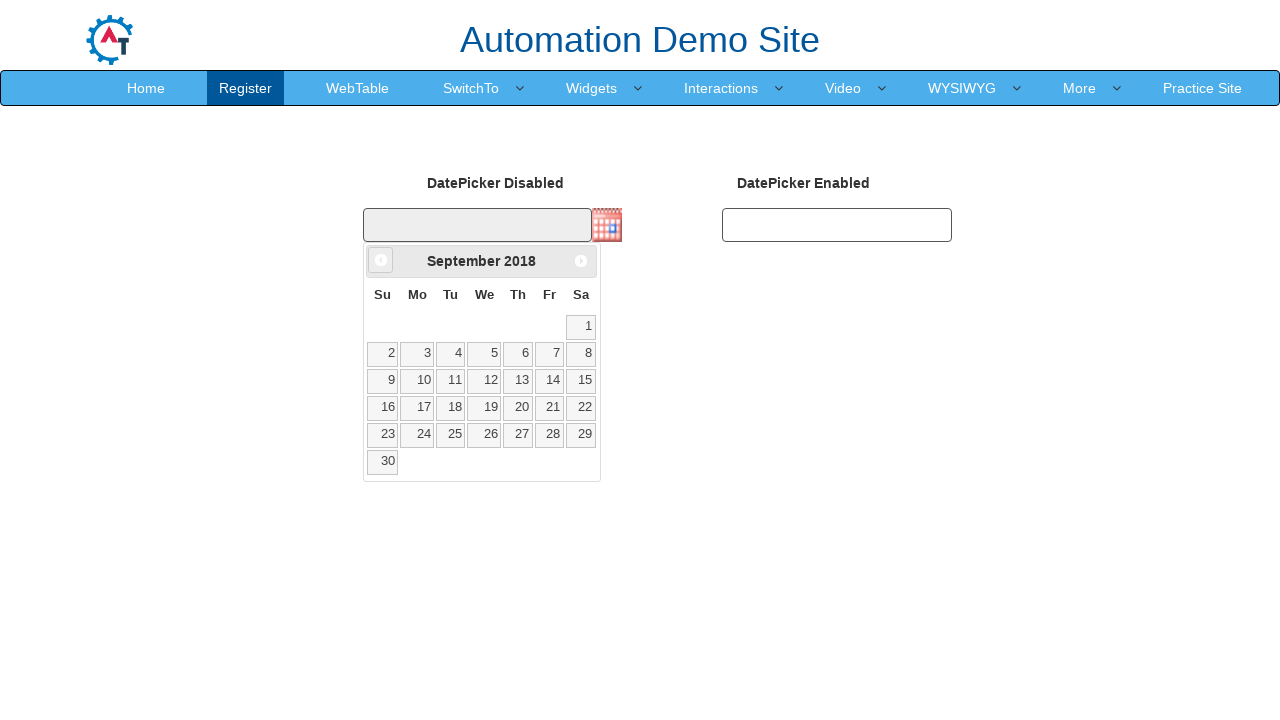

Clicked previous month button to navigate backwards in calendar at (381, 260) on xpath=//a[@data-handler='prev']
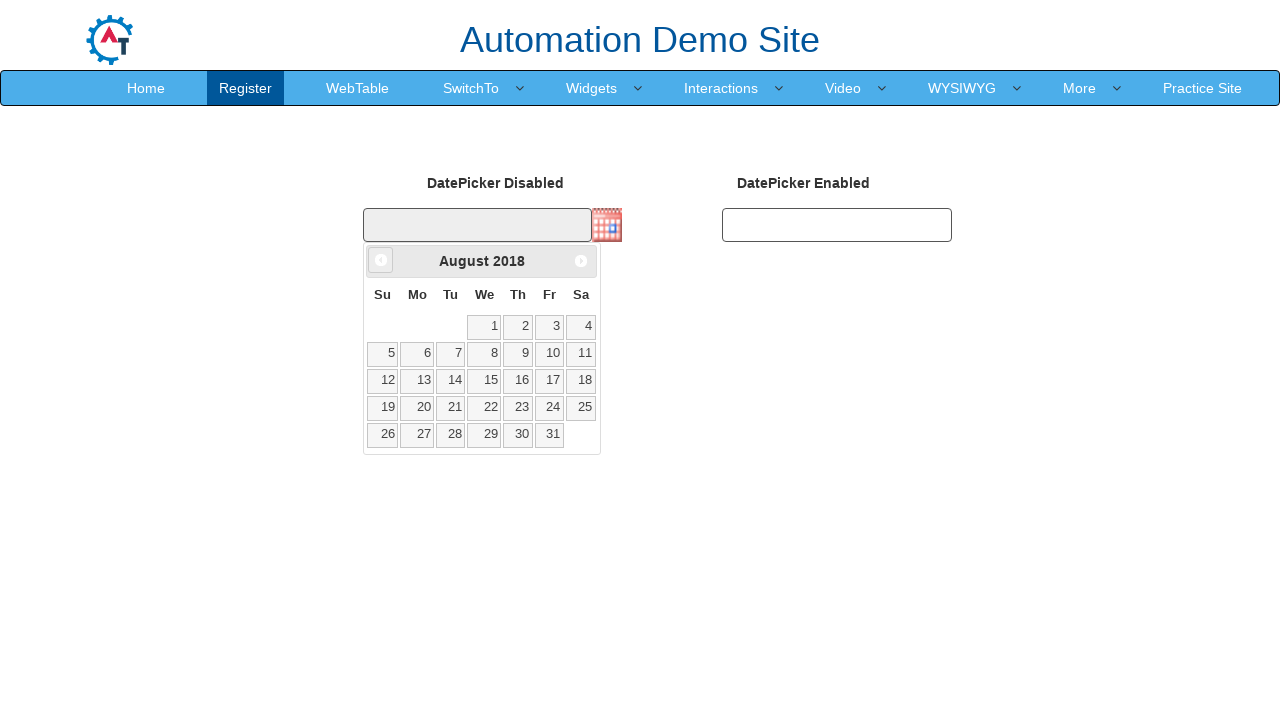

Retrieved current month from calendar widget
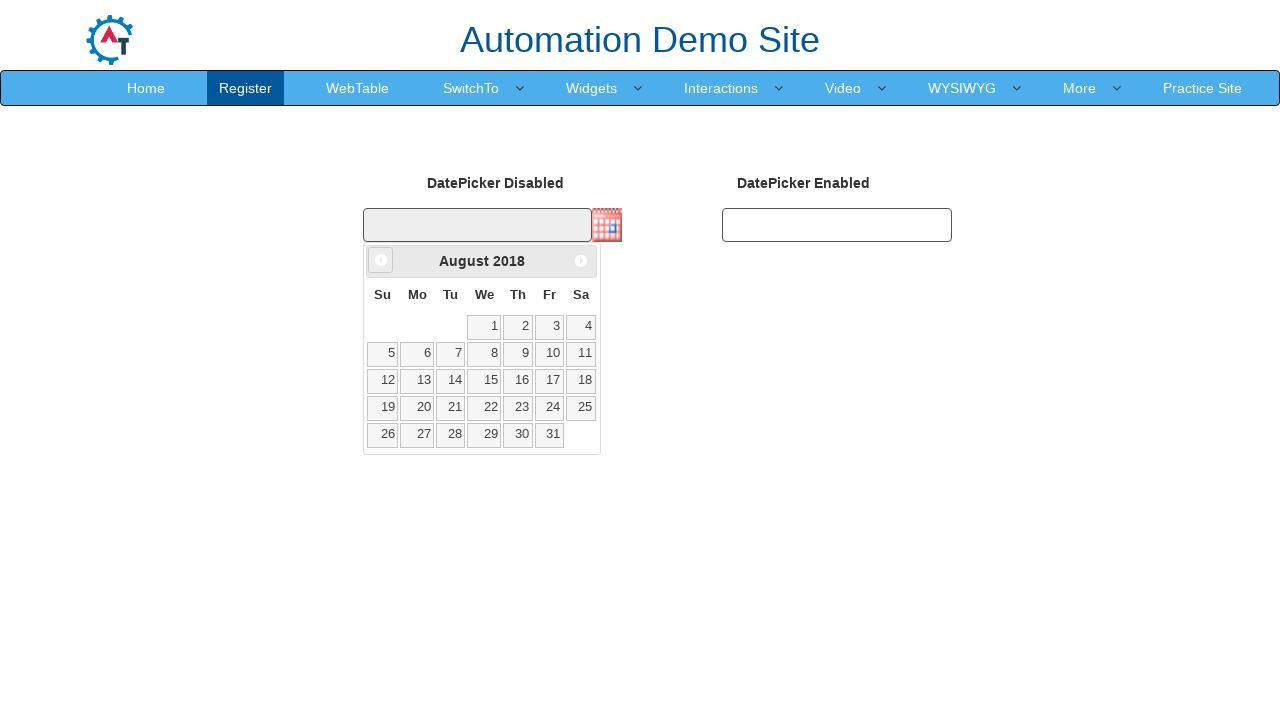

Retrieved current year from calendar widget
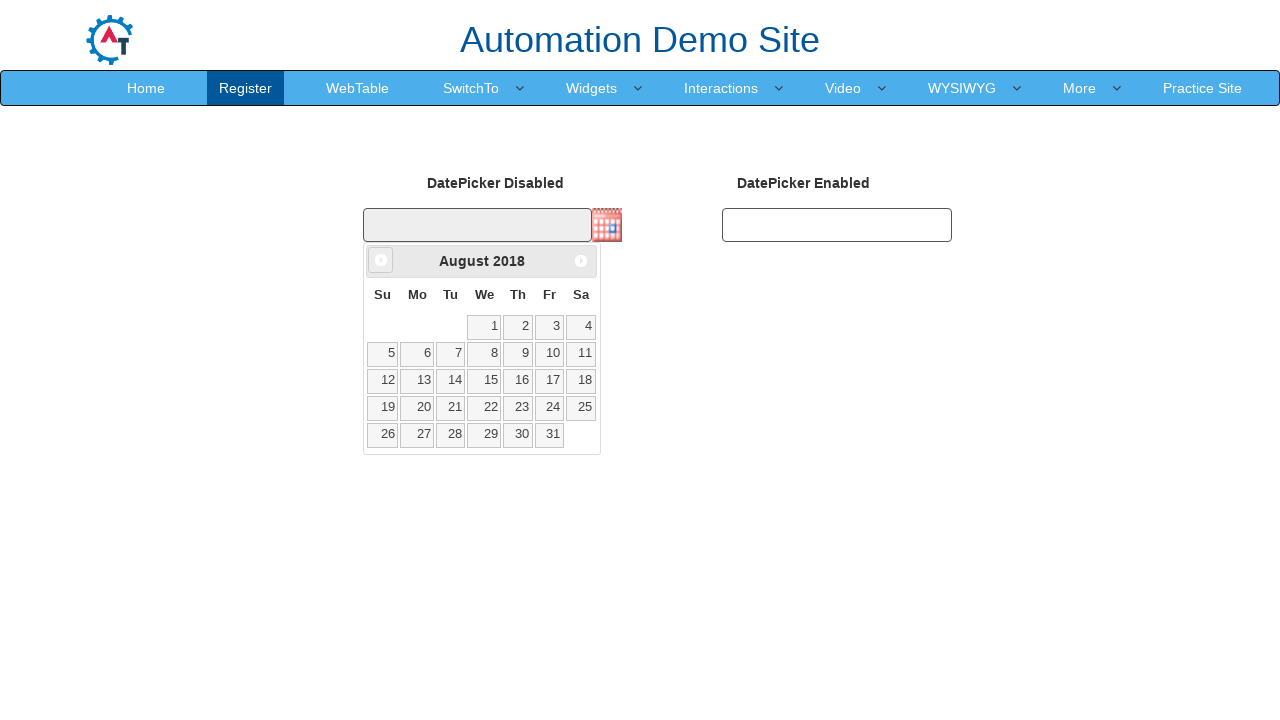

Clicked previous month button to navigate backwards in calendar at (381, 260) on xpath=//a[@data-handler='prev']
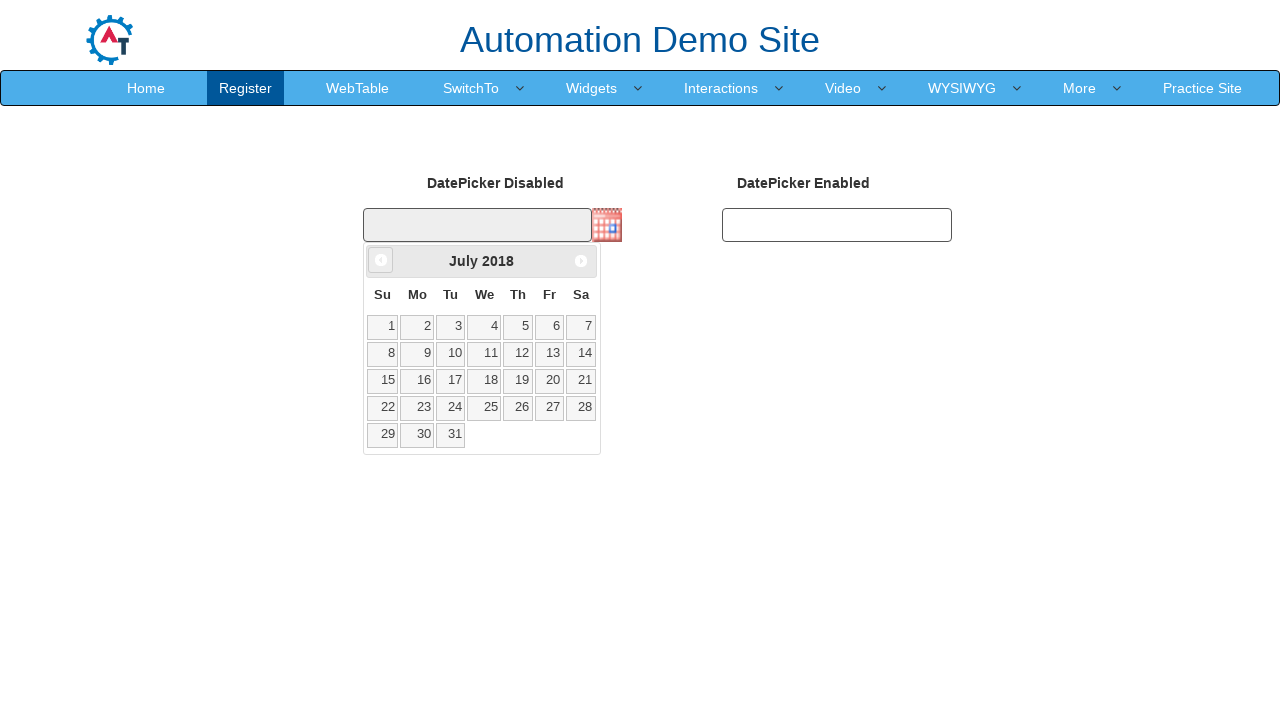

Retrieved current month from calendar widget
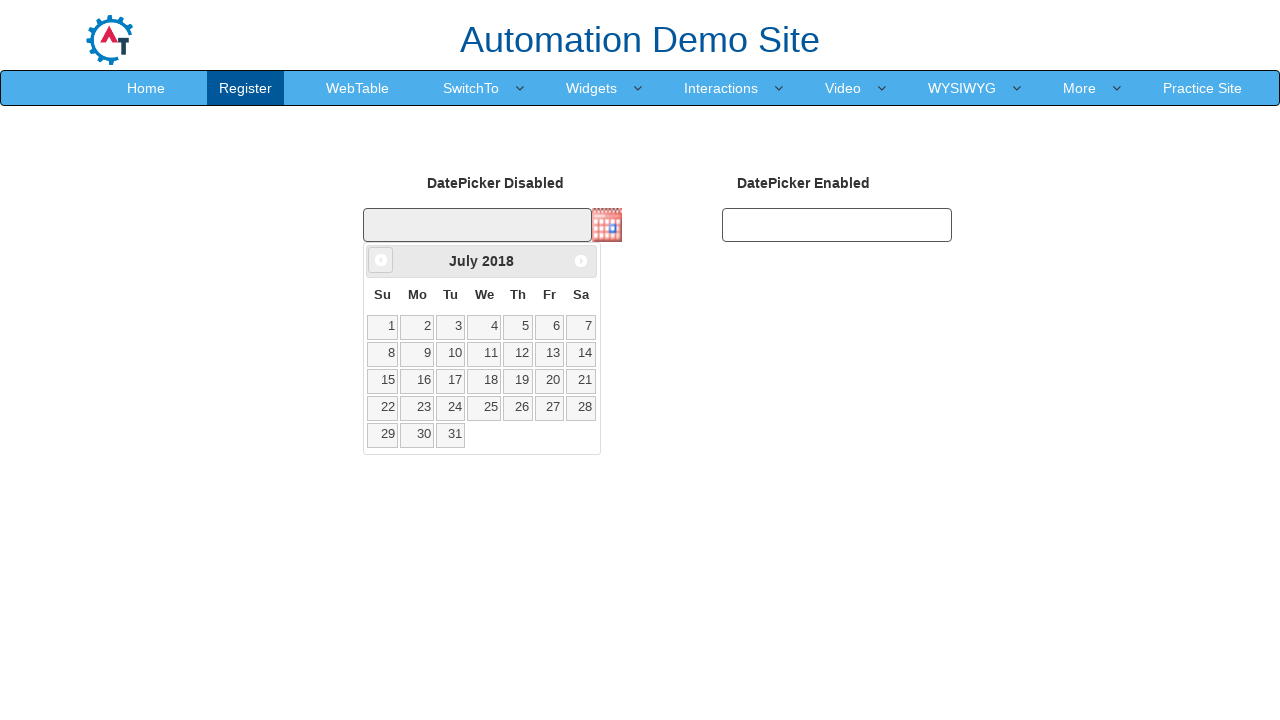

Retrieved current year from calendar widget
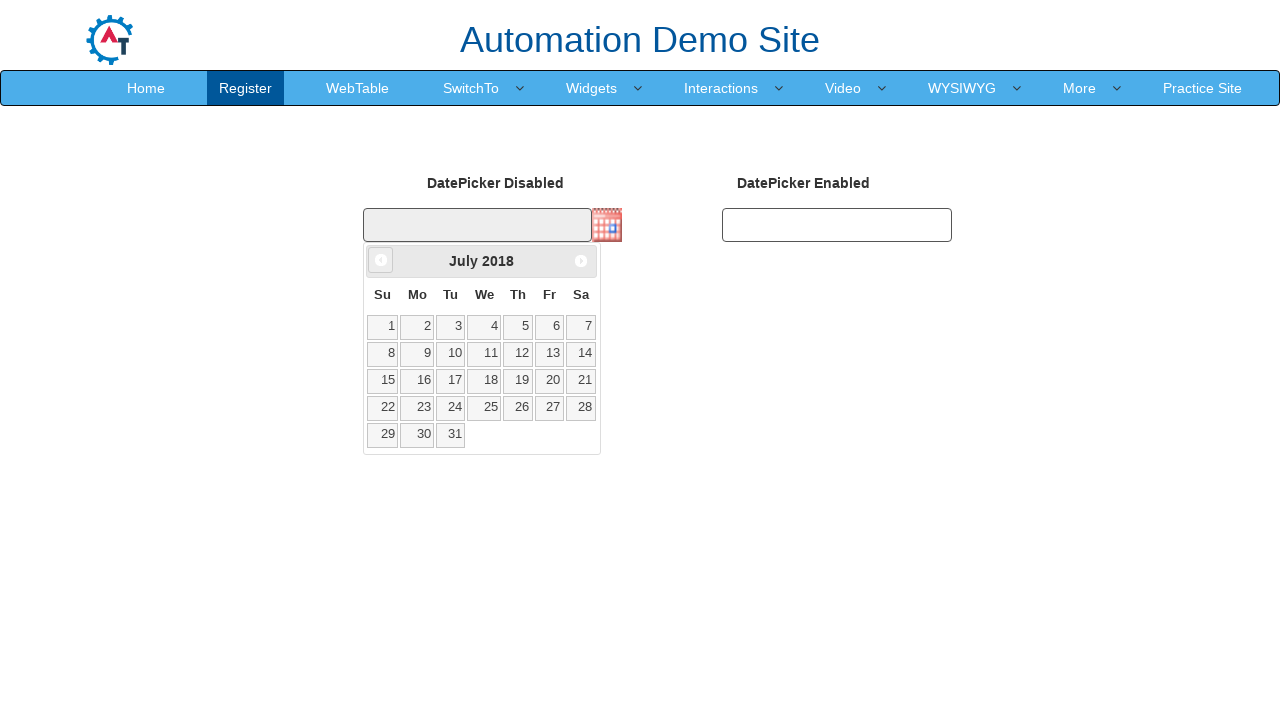

Clicked previous month button to navigate backwards in calendar at (381, 260) on xpath=//a[@data-handler='prev']
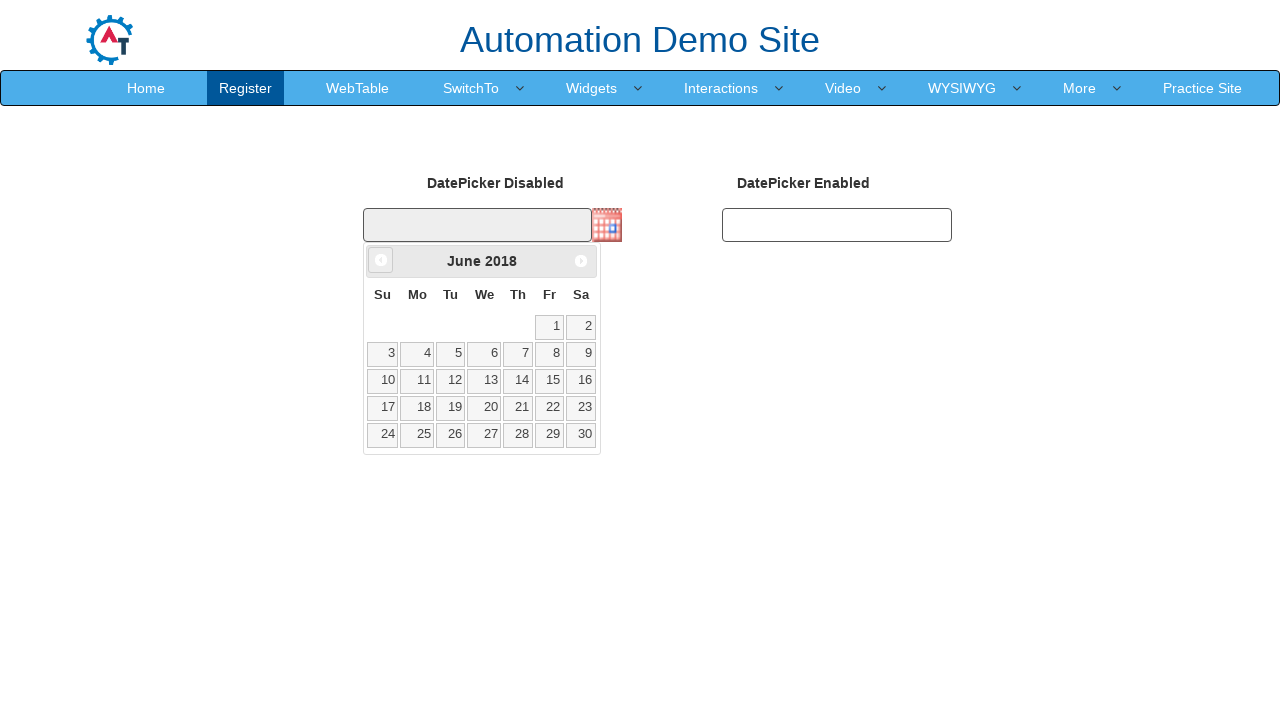

Retrieved current month from calendar widget
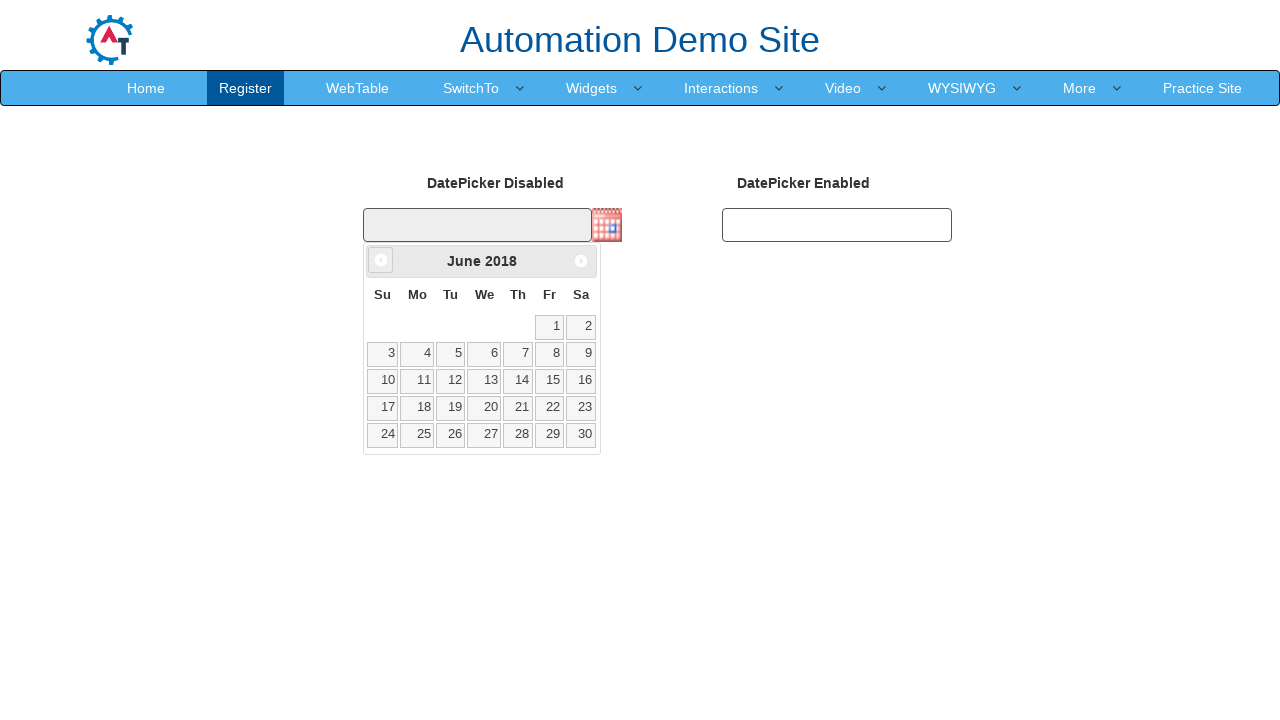

Retrieved current year from calendar widget
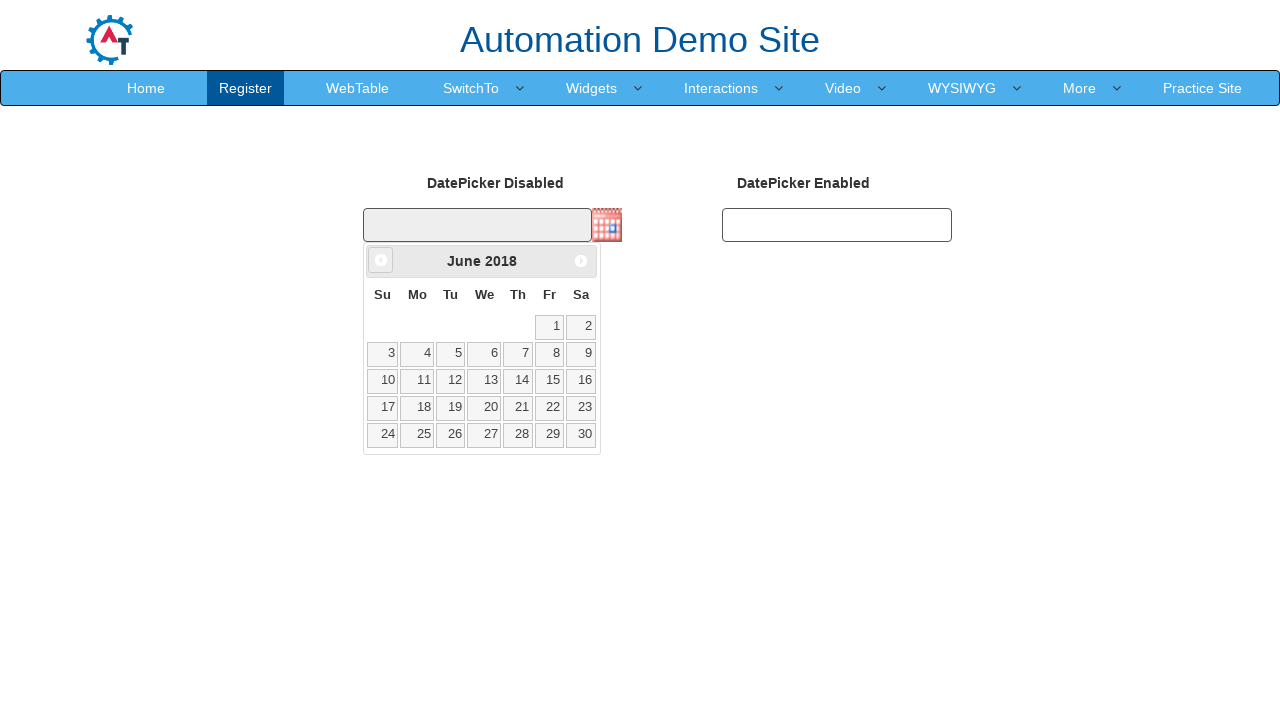

Clicked previous month button to navigate backwards in calendar at (381, 260) on xpath=//a[@data-handler='prev']
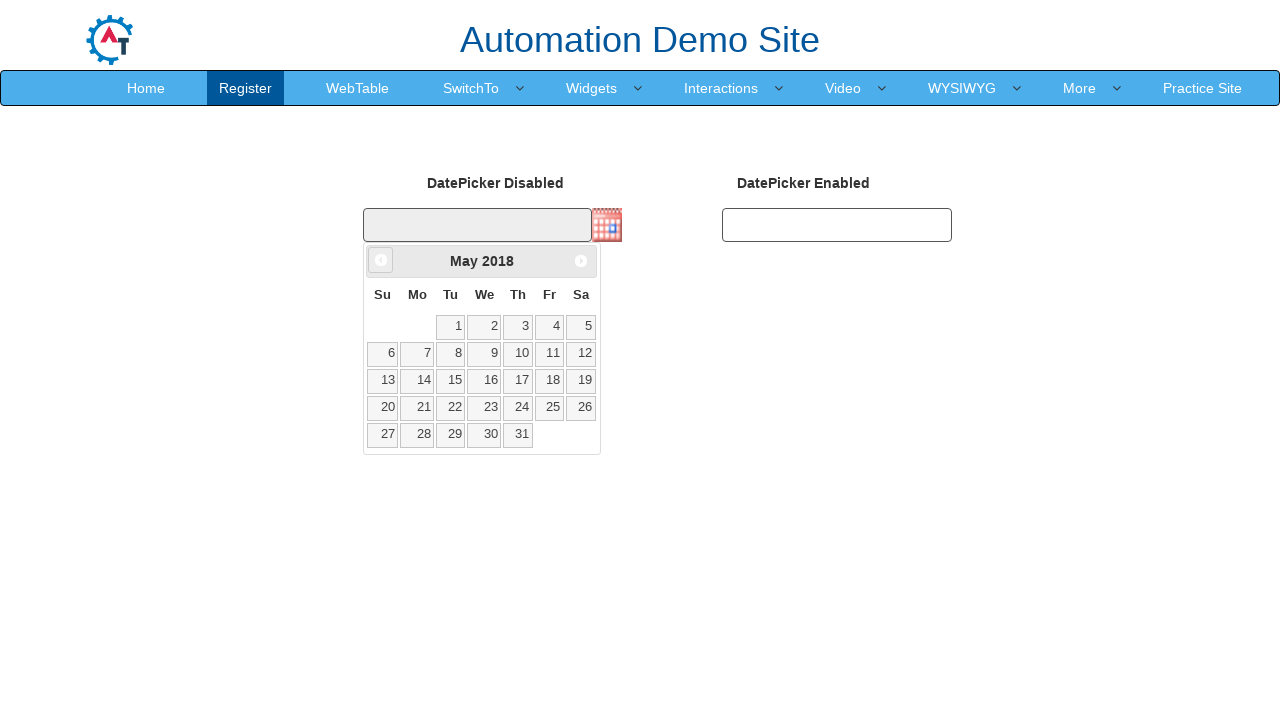

Retrieved current month from calendar widget
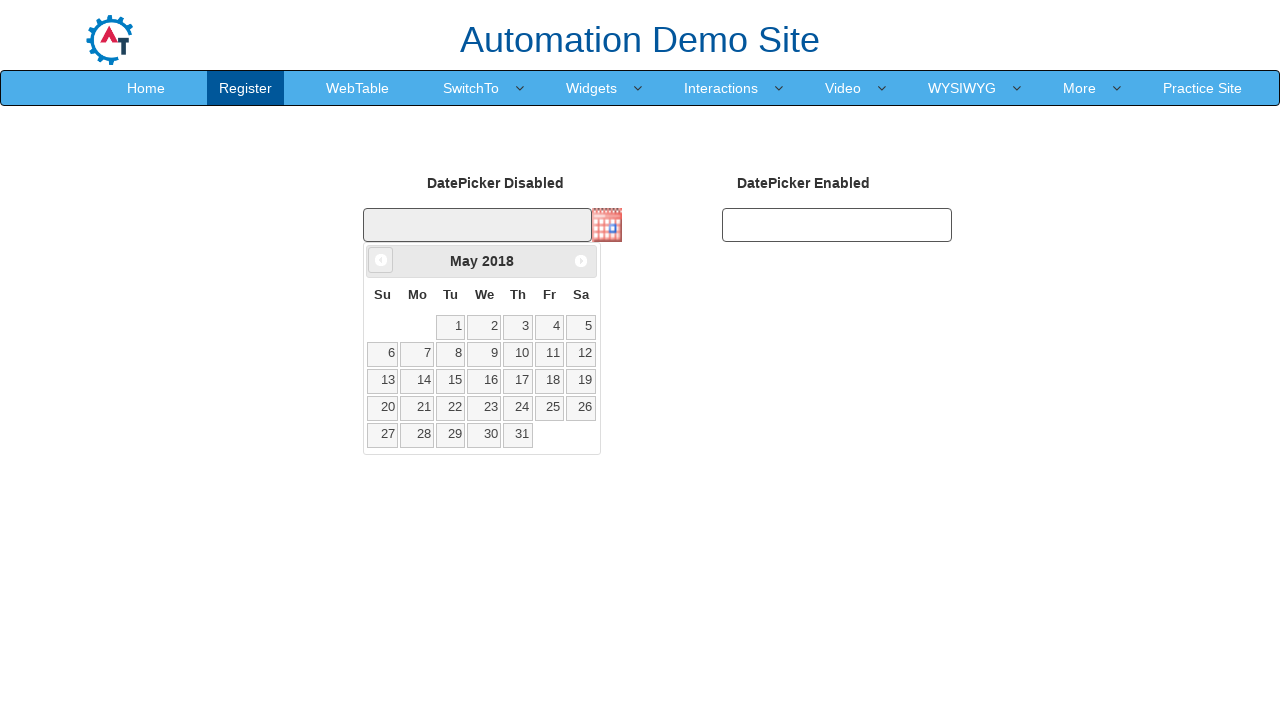

Retrieved current year from calendar widget
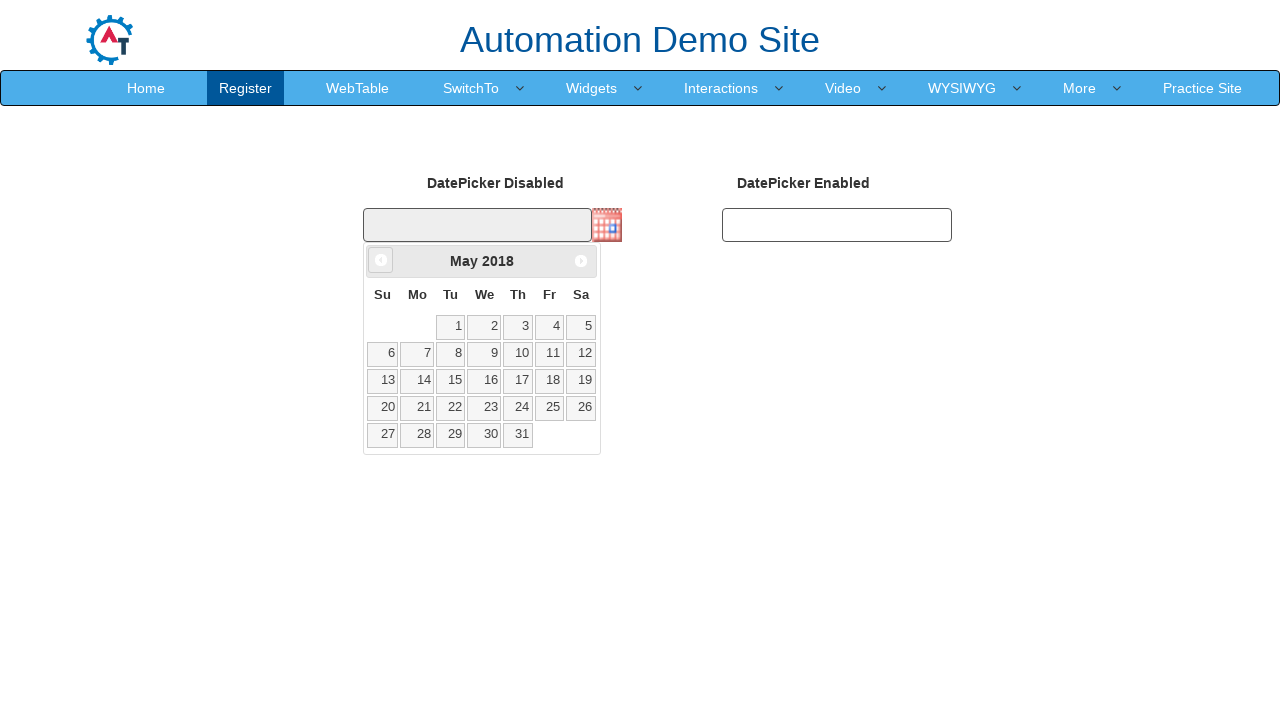

Clicked previous month button to navigate backwards in calendar at (381, 260) on xpath=//a[@data-handler='prev']
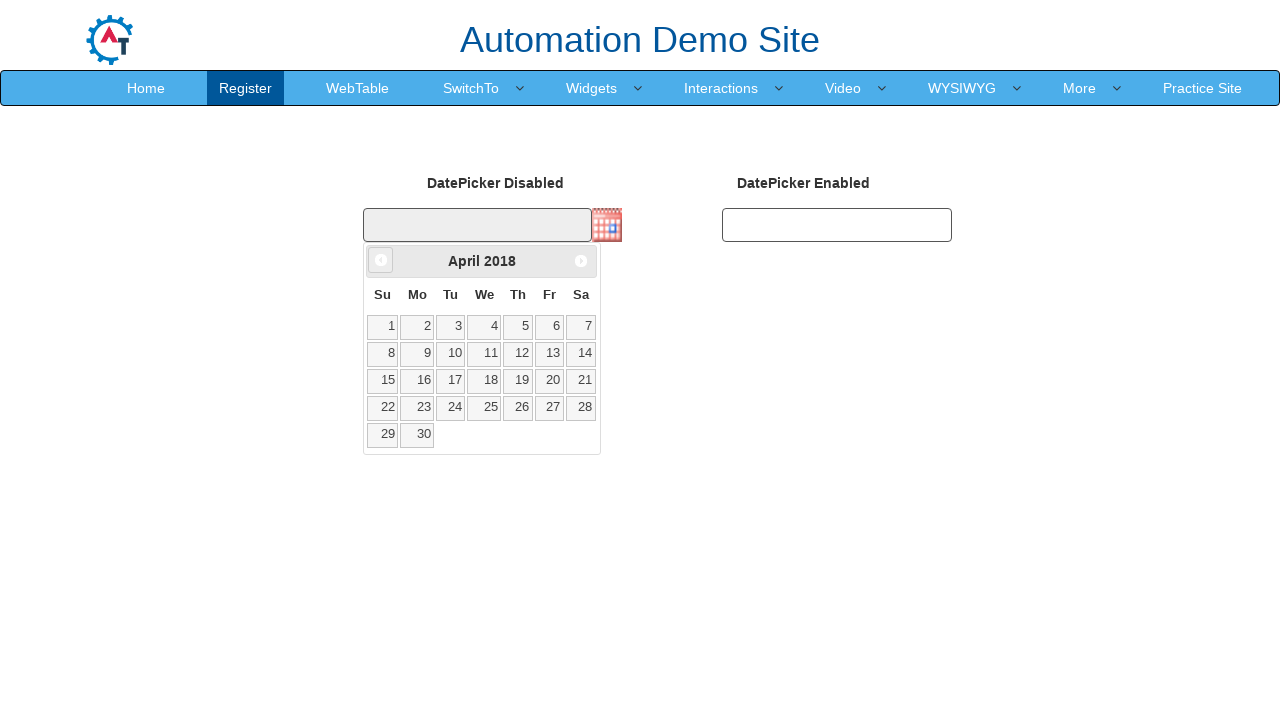

Retrieved current month from calendar widget
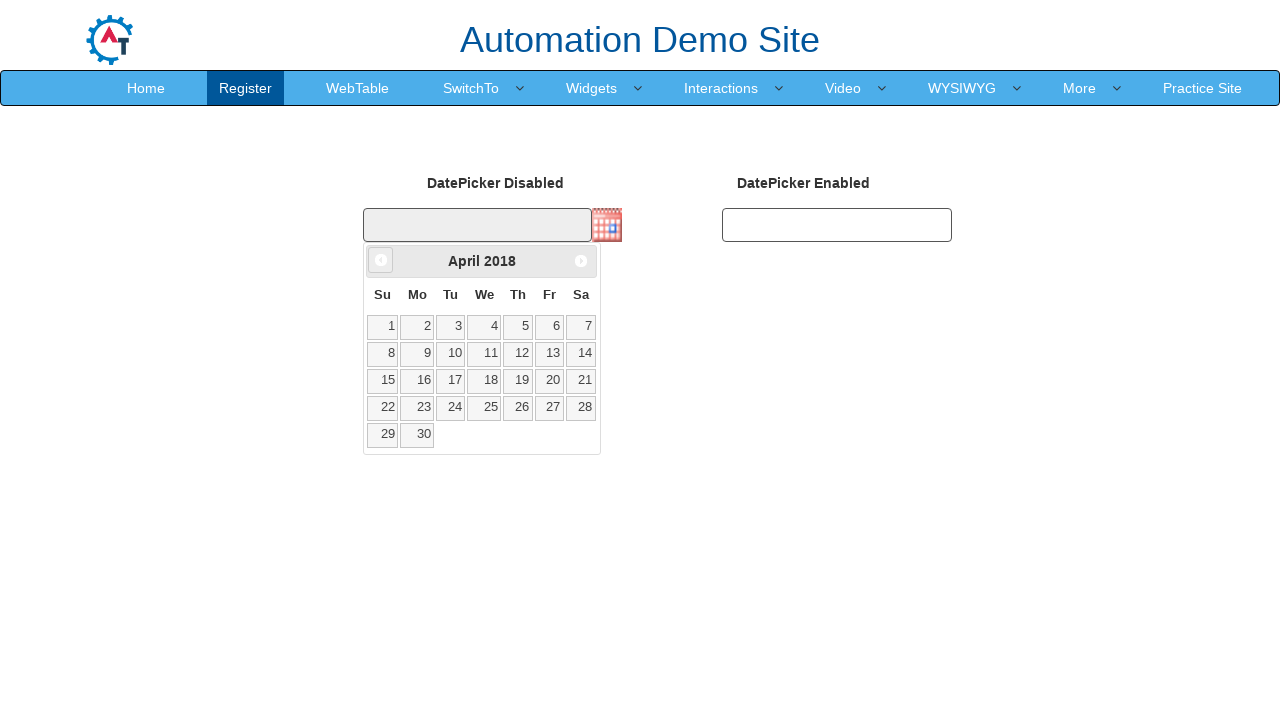

Retrieved current year from calendar widget
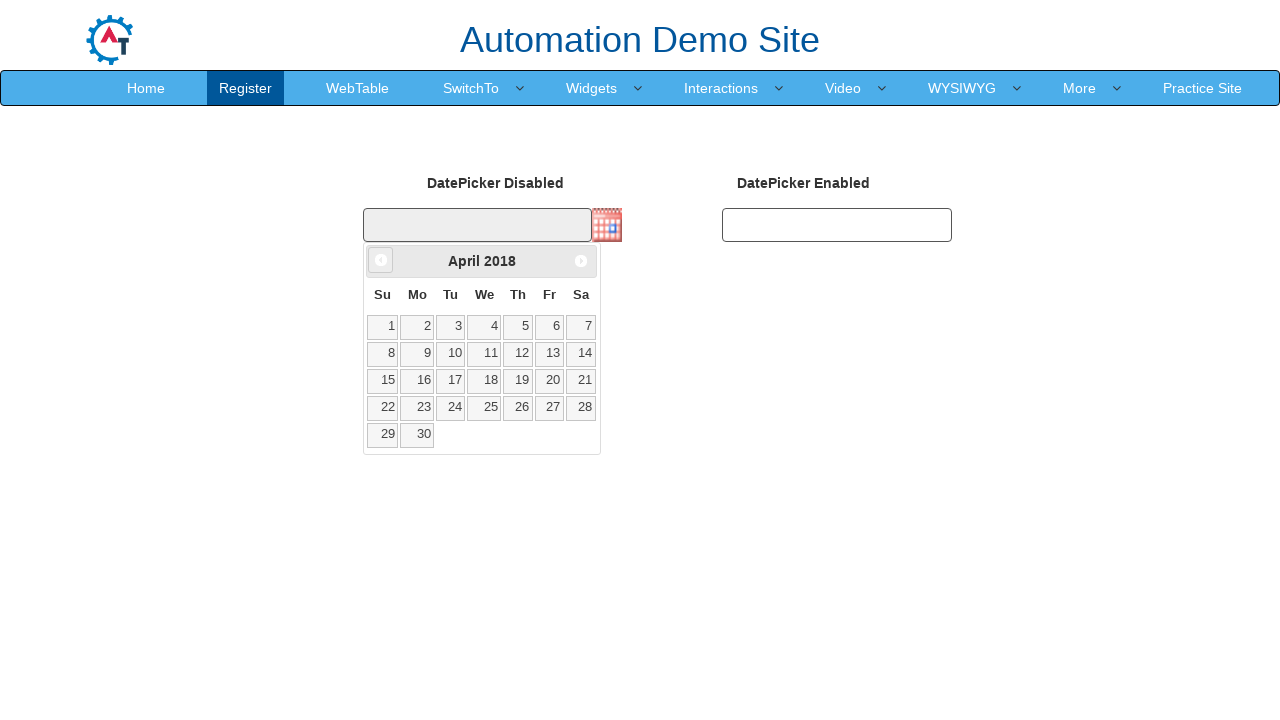

Clicked previous month button to navigate backwards in calendar at (381, 260) on xpath=//a[@data-handler='prev']
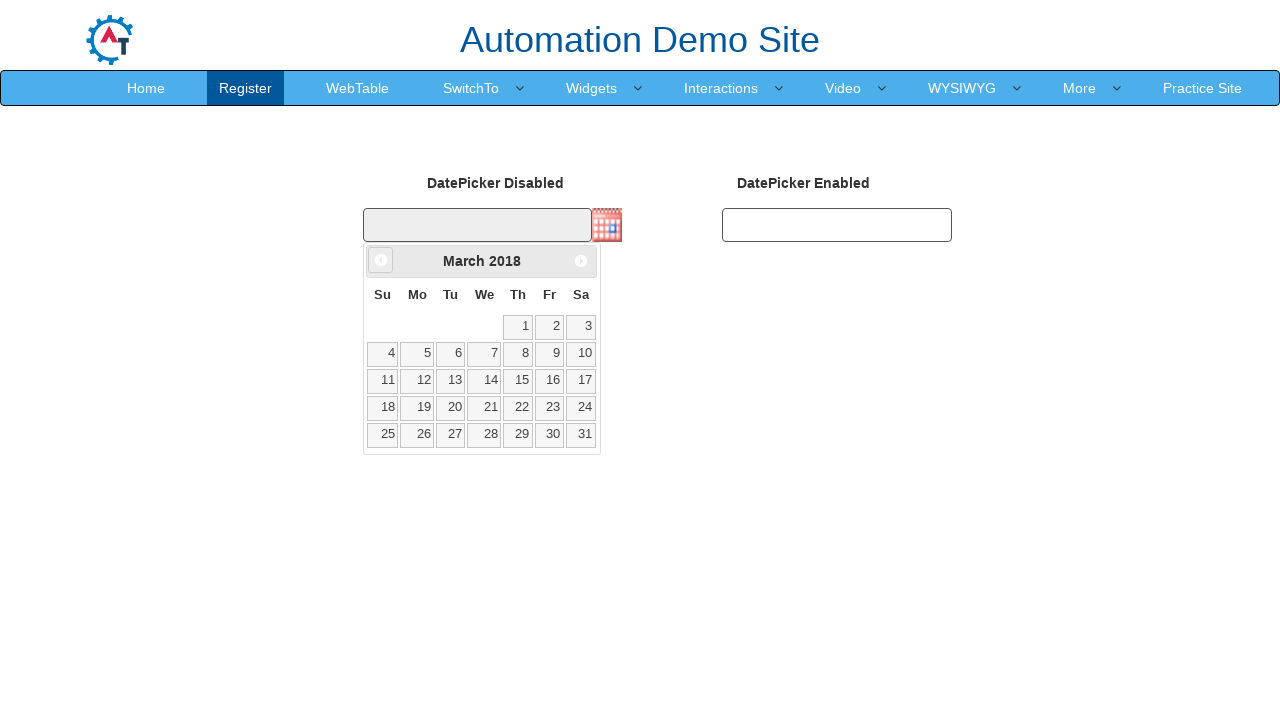

Retrieved current month from calendar widget
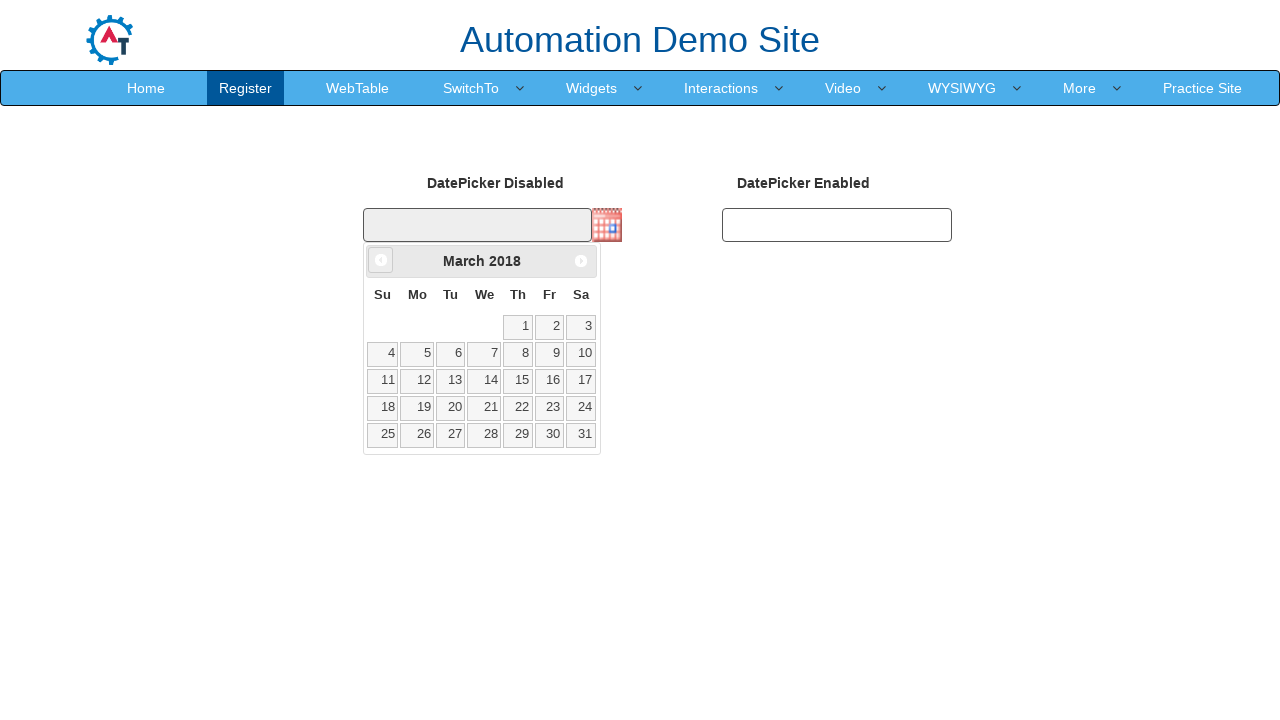

Retrieved current year from calendar widget
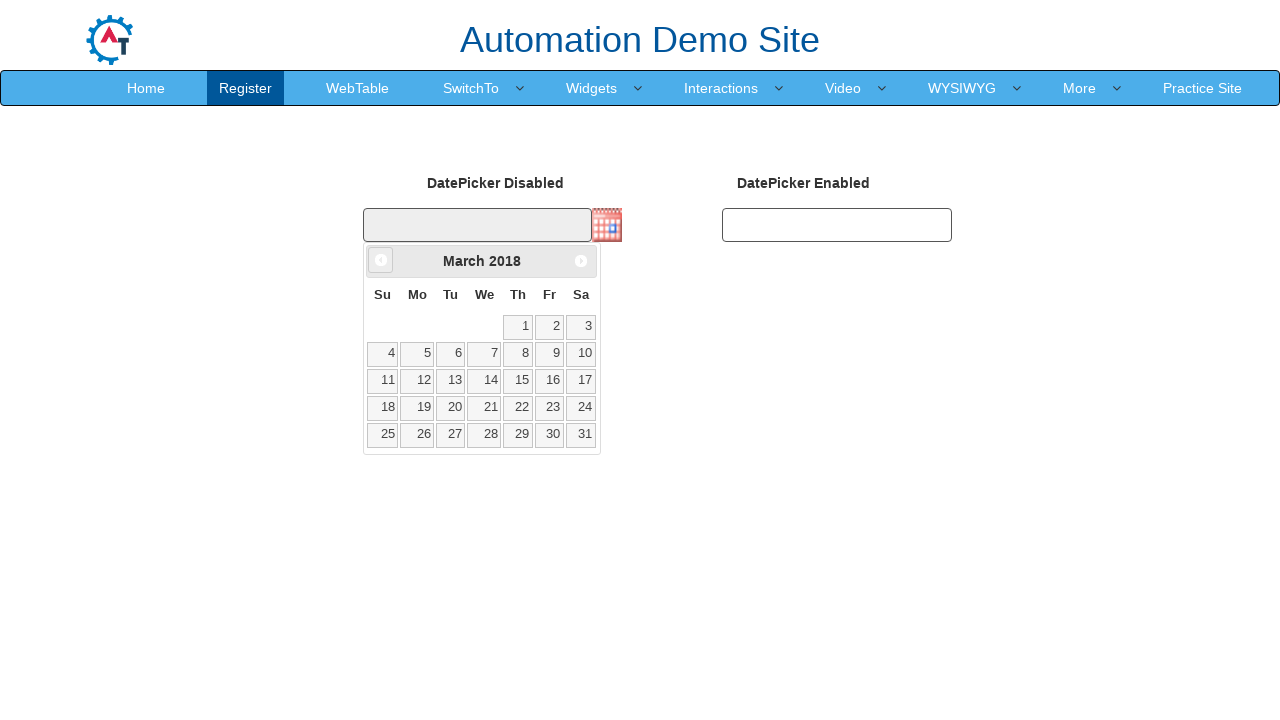

Clicked previous month button to navigate backwards in calendar at (381, 260) on xpath=//a[@data-handler='prev']
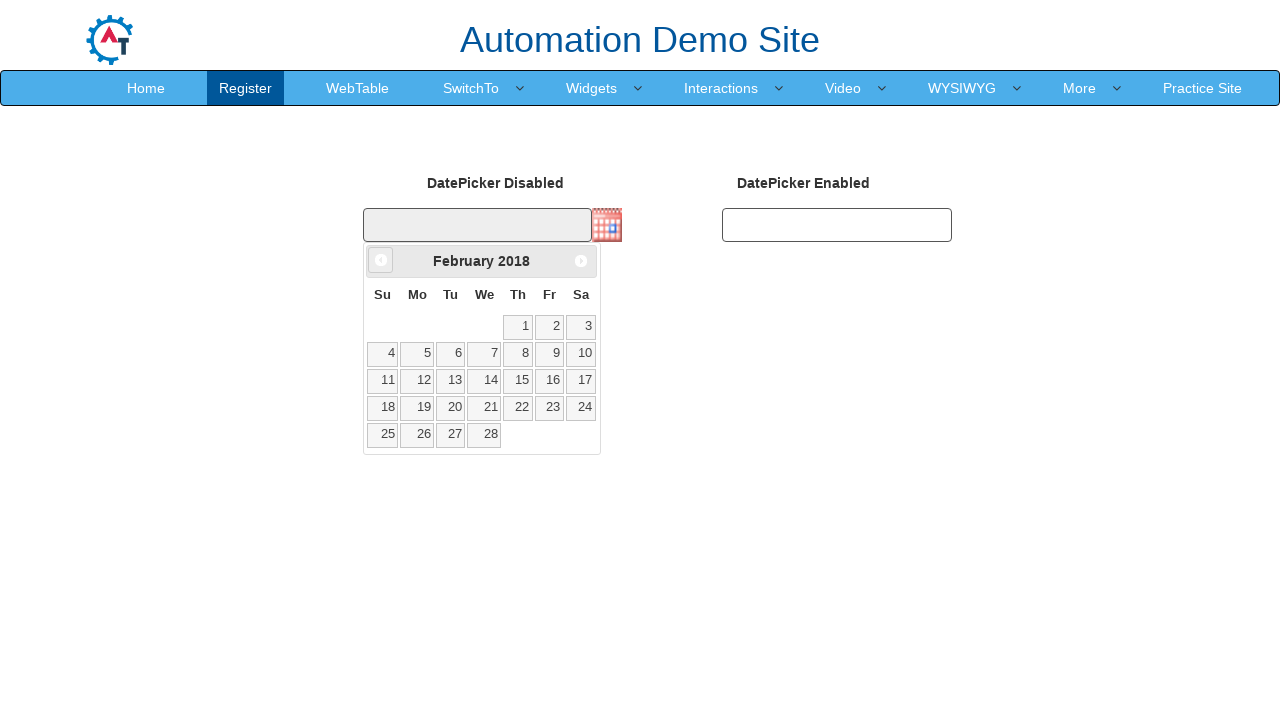

Retrieved current month from calendar widget
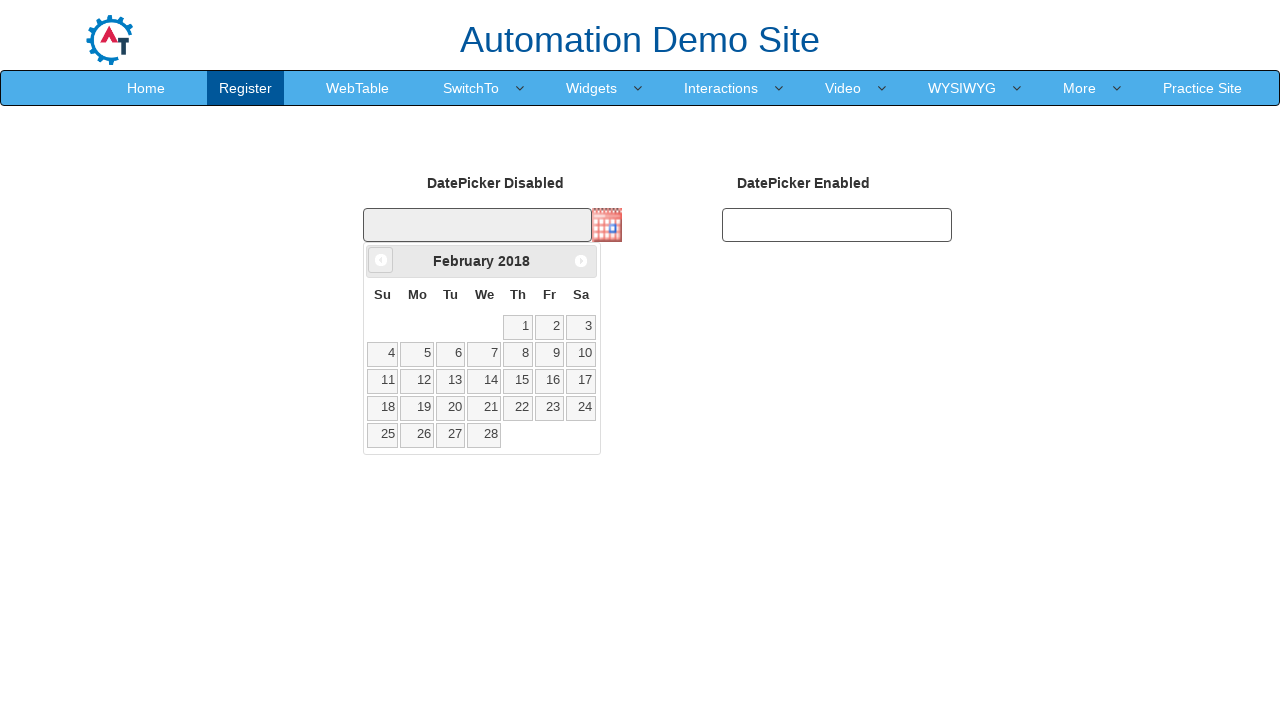

Retrieved current year from calendar widget
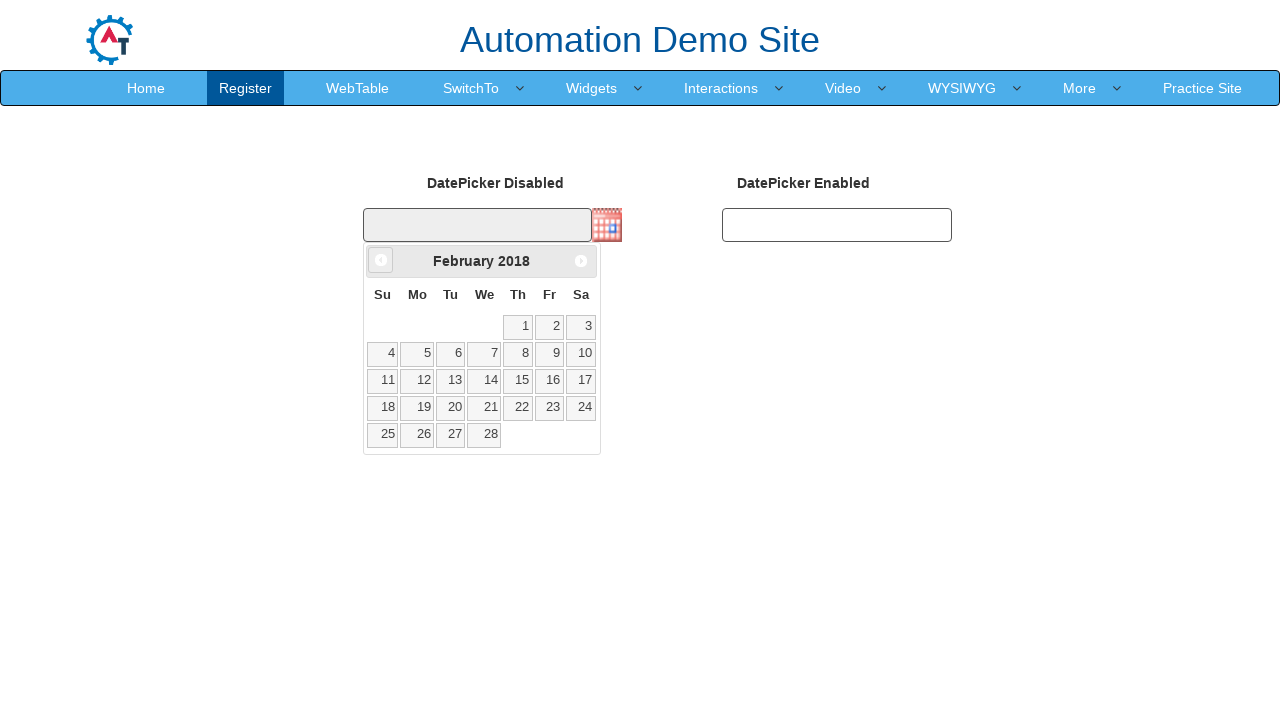

Clicked previous month button to navigate backwards in calendar at (381, 260) on xpath=//a[@data-handler='prev']
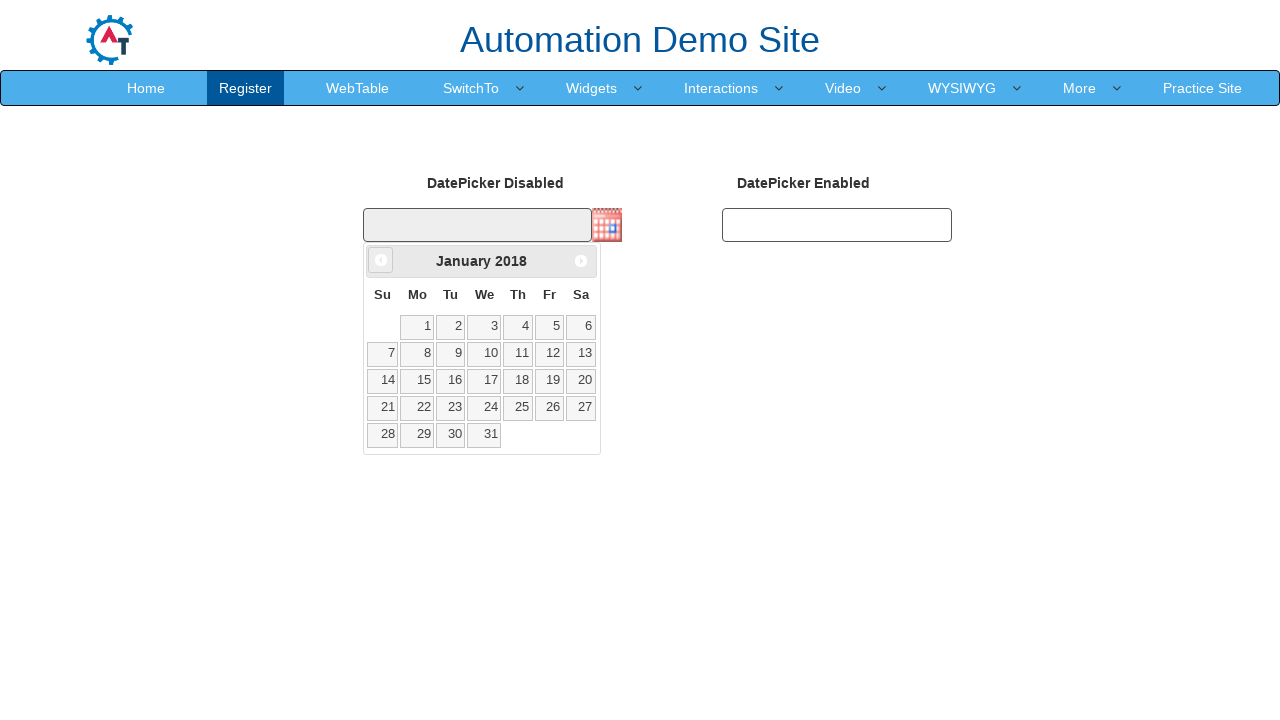

Retrieved current month from calendar widget
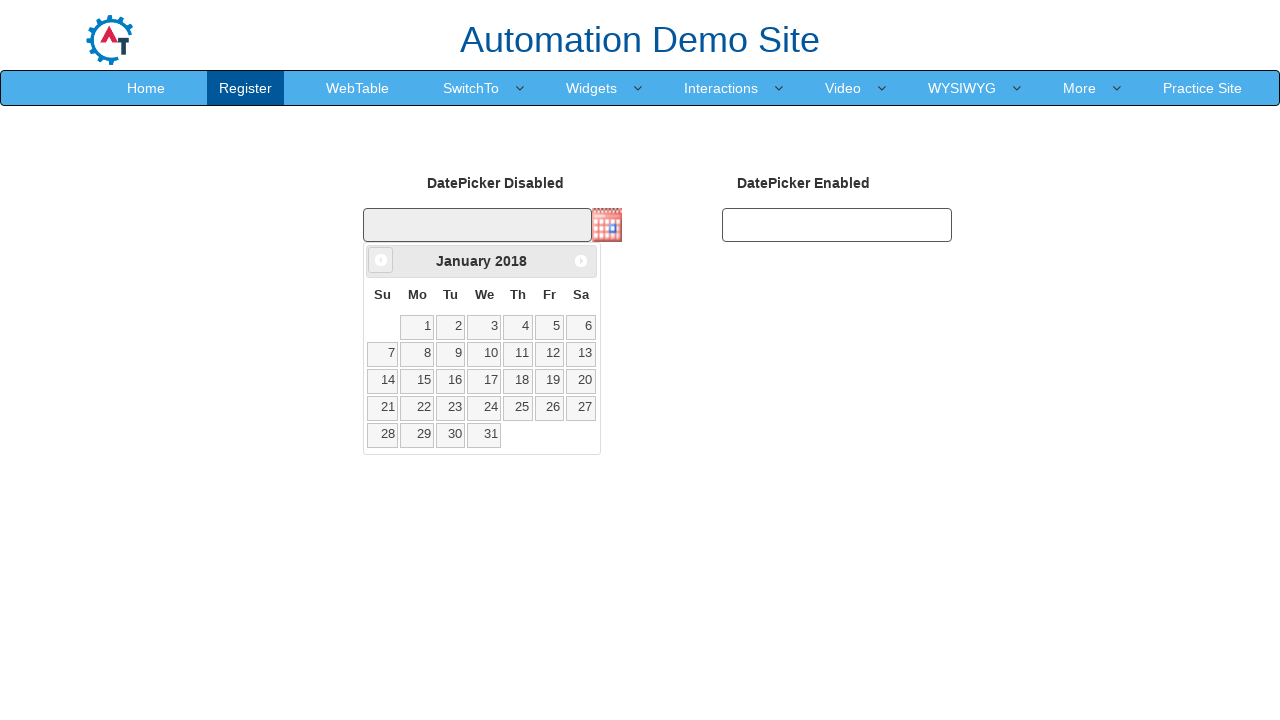

Retrieved current year from calendar widget
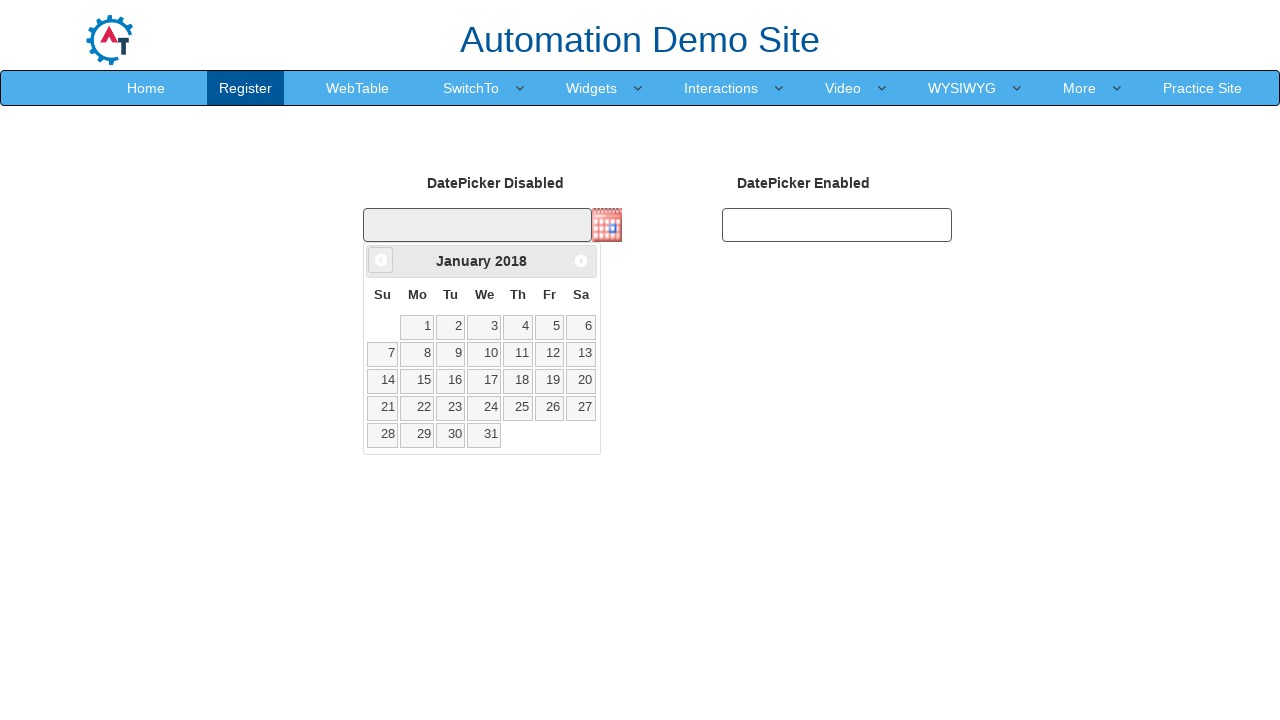

Clicked previous month button to navigate backwards in calendar at (381, 260) on xpath=//a[@data-handler='prev']
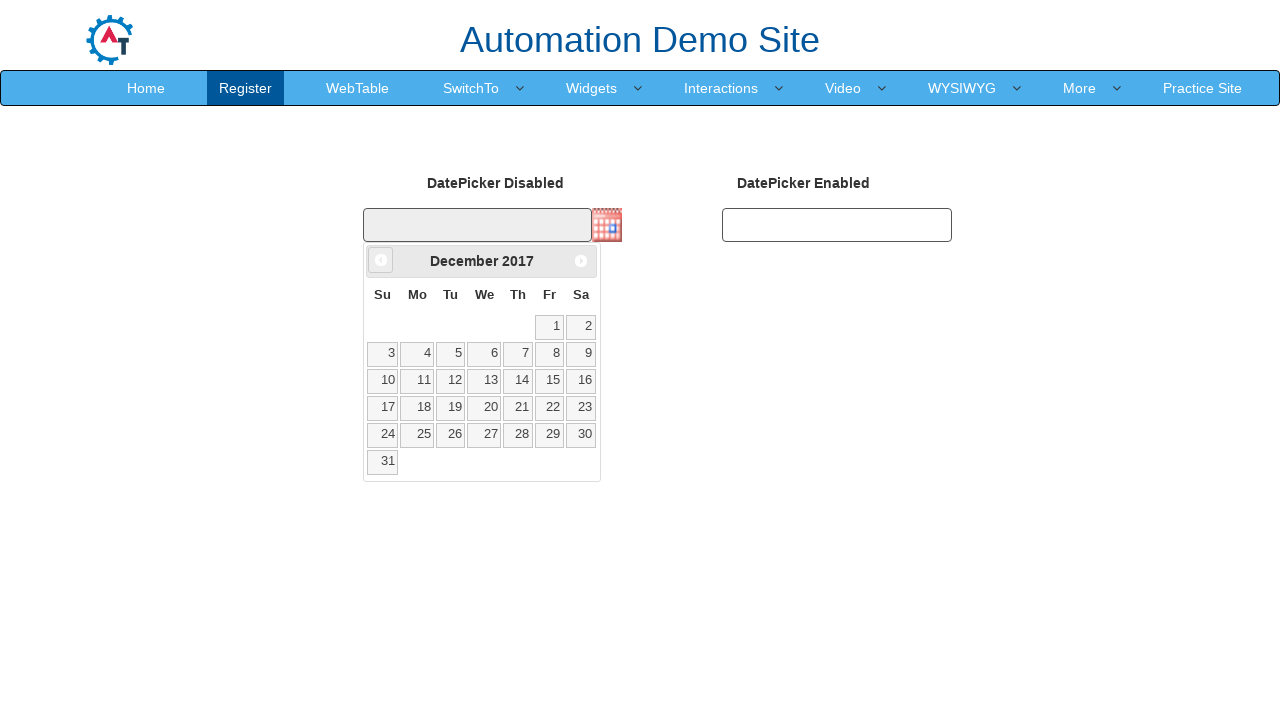

Retrieved current month from calendar widget
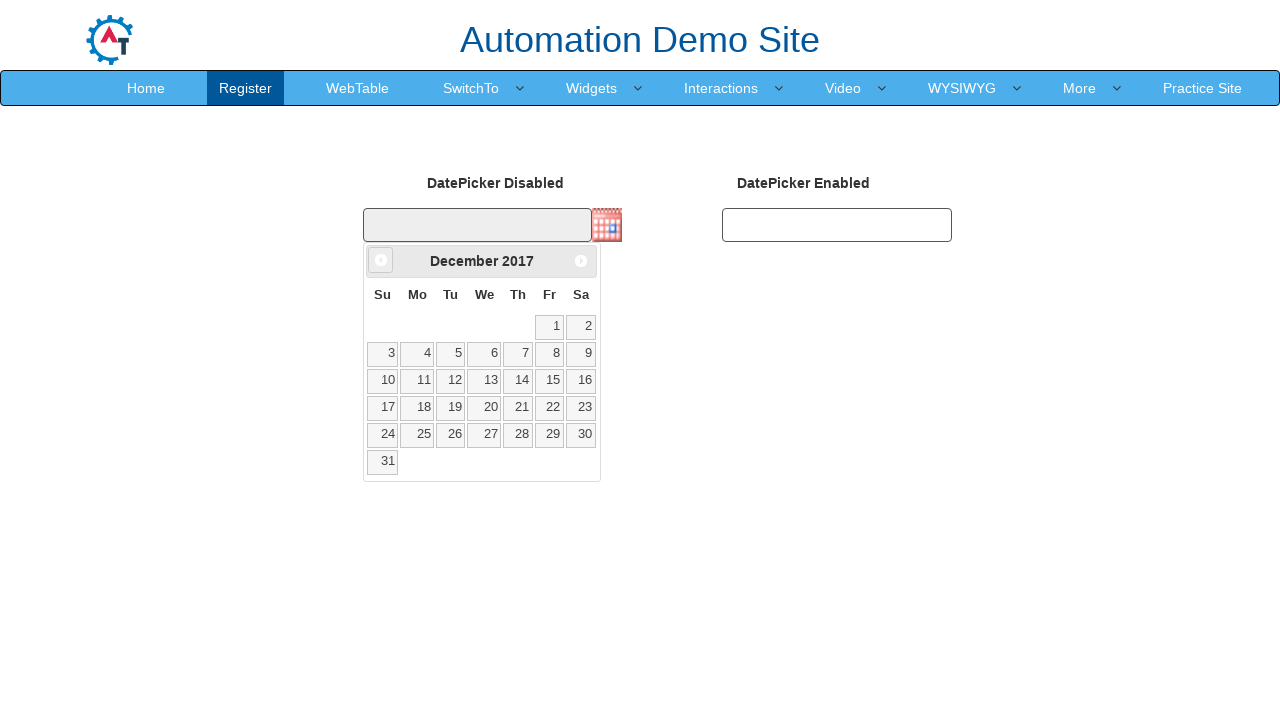

Retrieved current year from calendar widget
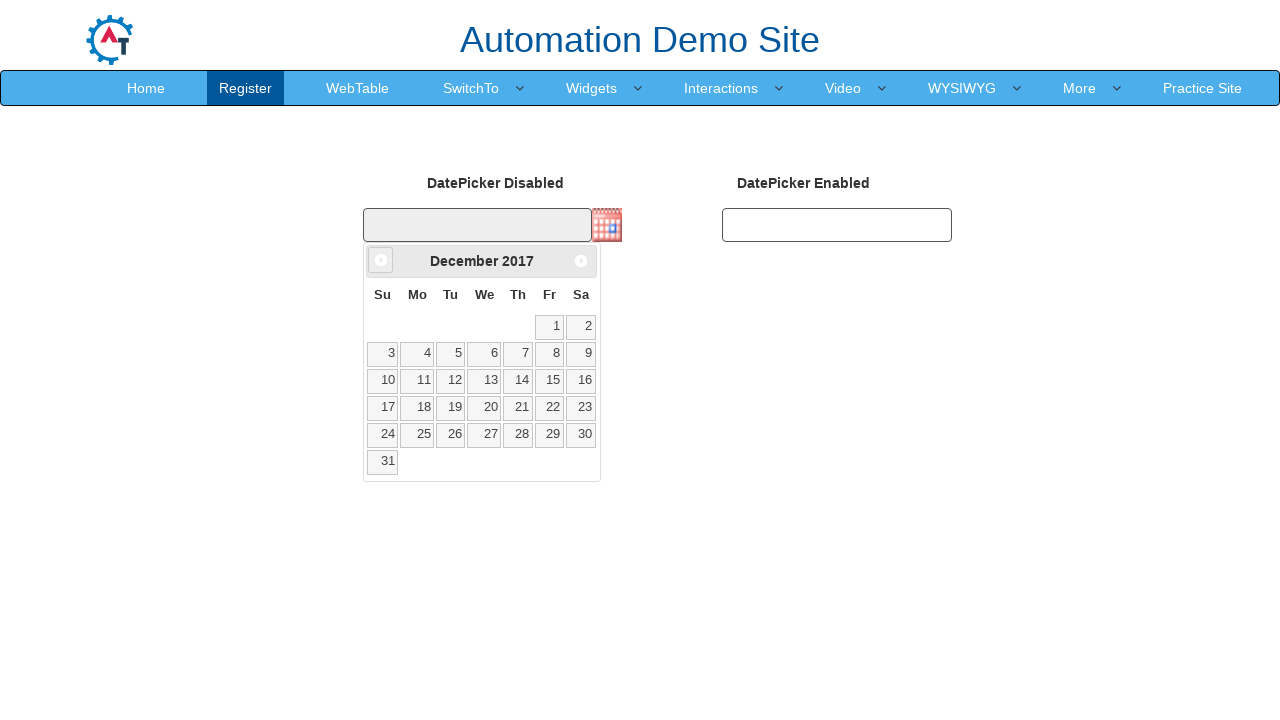

Clicked previous month button to navigate backwards in calendar at (381, 260) on xpath=//a[@data-handler='prev']
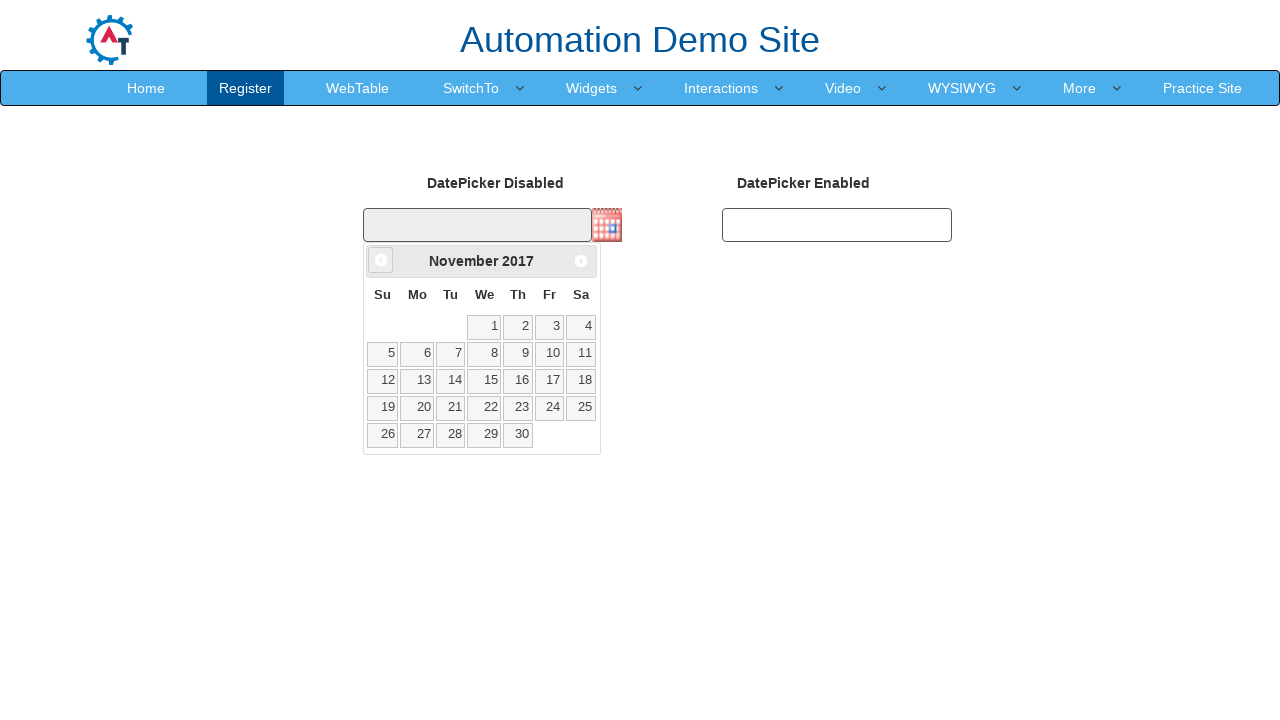

Retrieved current month from calendar widget
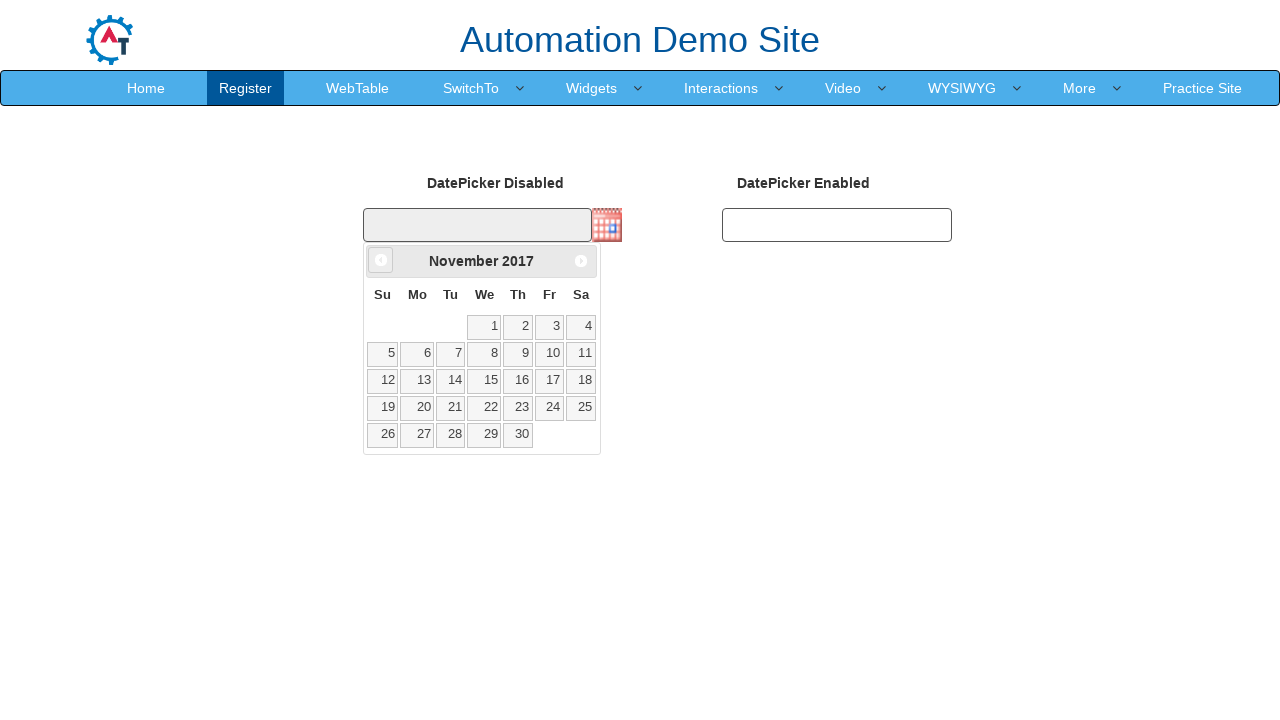

Retrieved current year from calendar widget
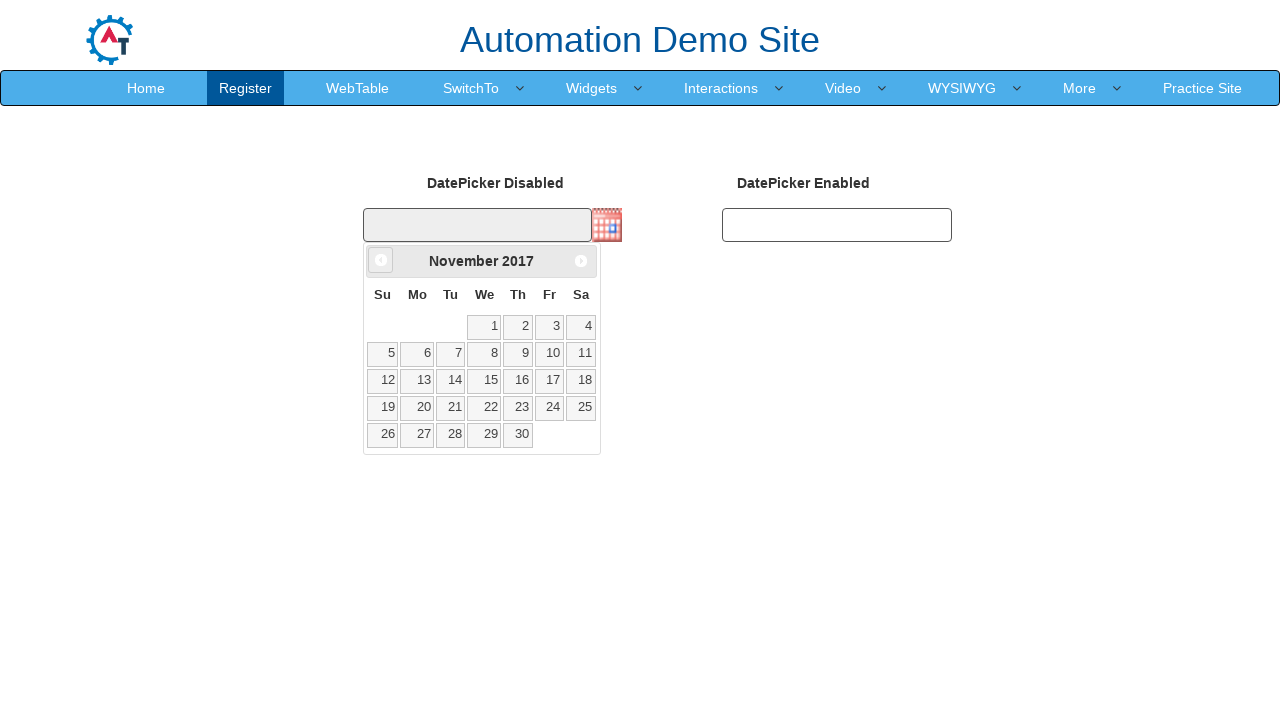

Clicked previous month button to navigate backwards in calendar at (381, 260) on xpath=//a[@data-handler='prev']
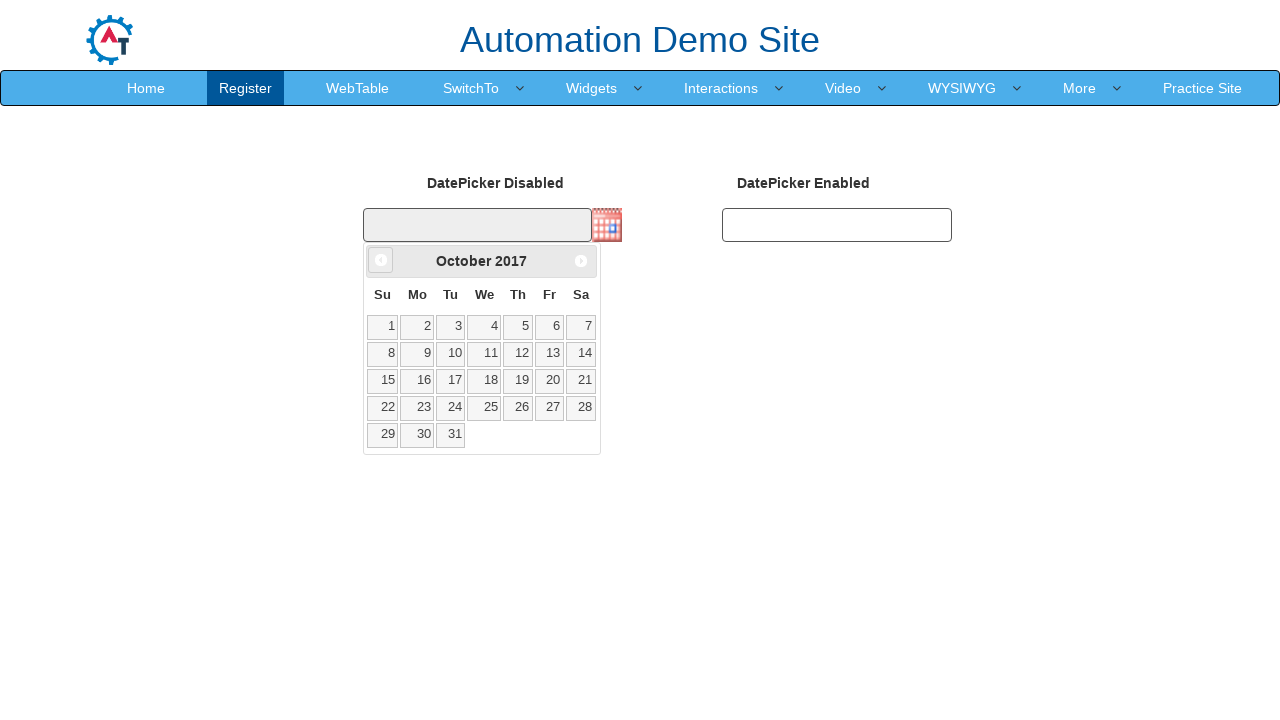

Retrieved current month from calendar widget
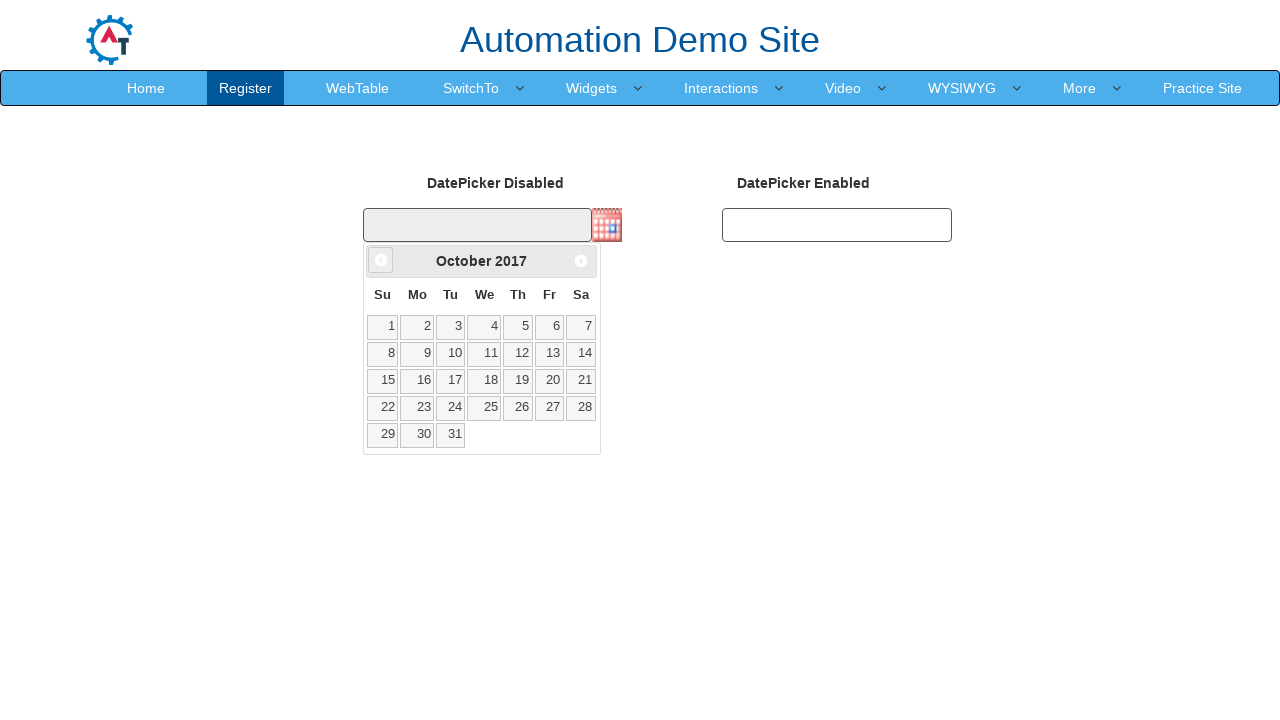

Retrieved current year from calendar widget
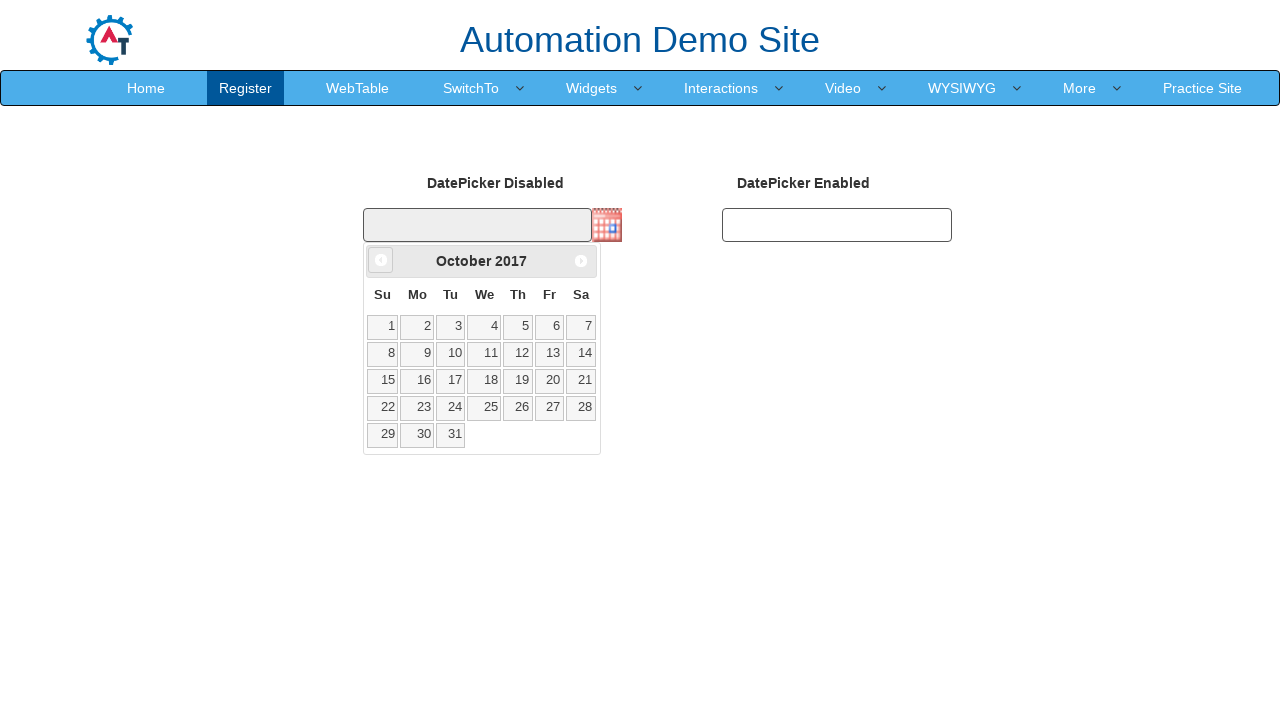

Clicked previous month button to navigate backwards in calendar at (381, 260) on xpath=//a[@data-handler='prev']
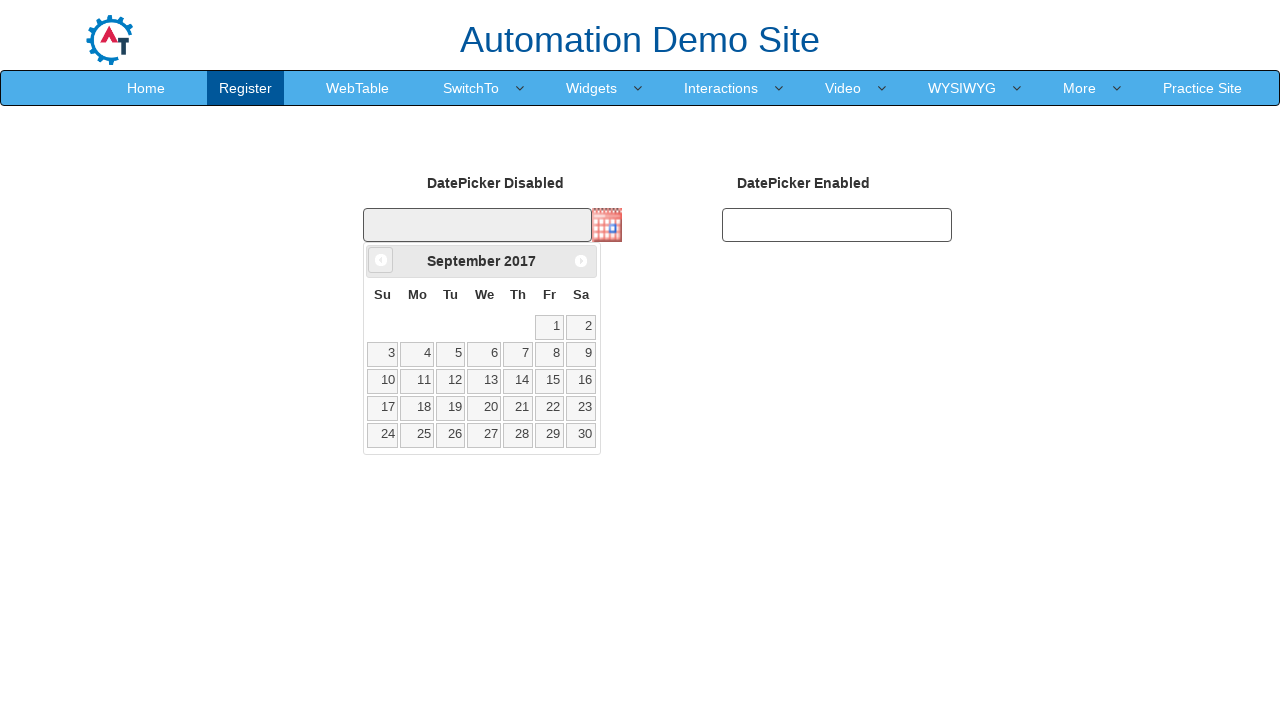

Retrieved current month from calendar widget
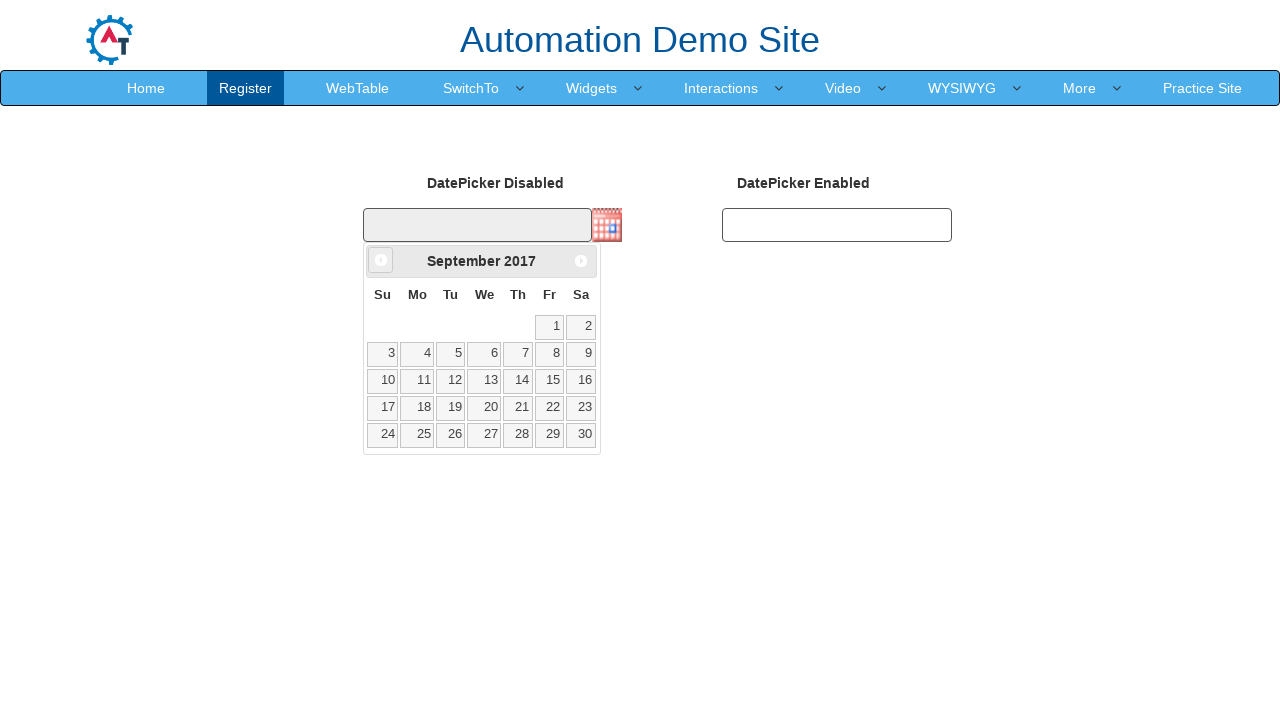

Retrieved current year from calendar widget
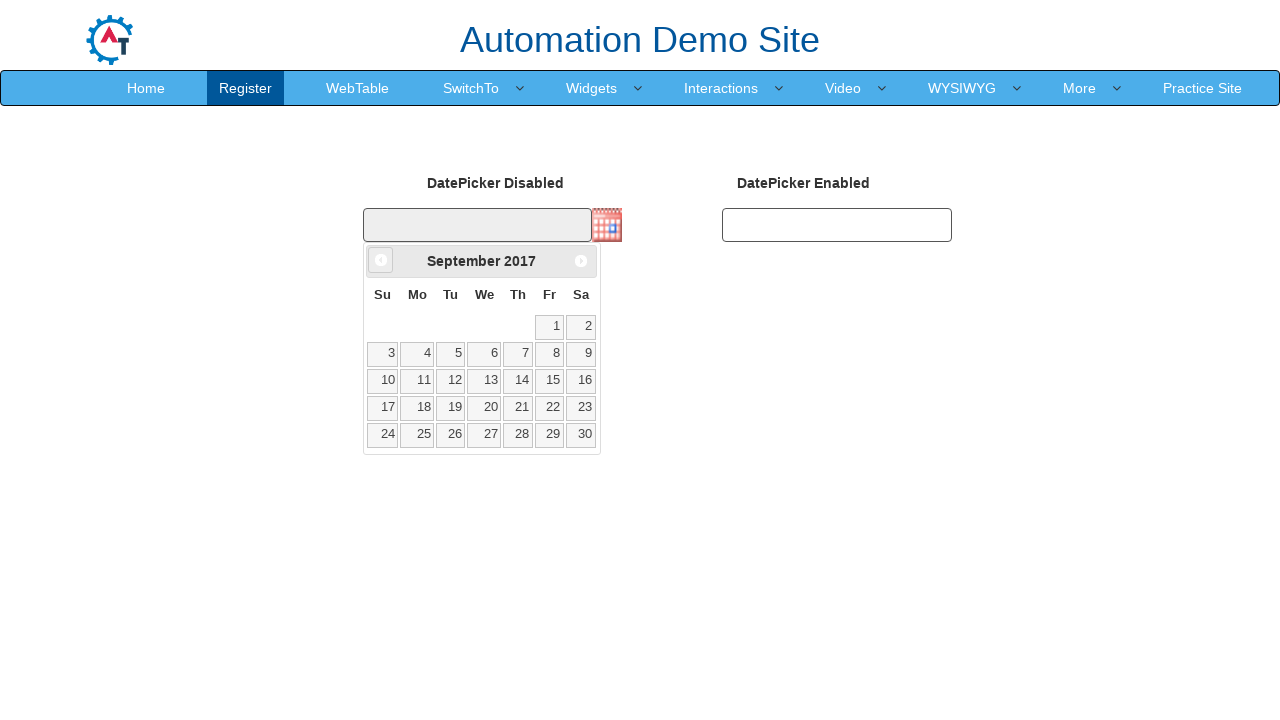

Clicked previous month button to navigate backwards in calendar at (381, 260) on xpath=//a[@data-handler='prev']
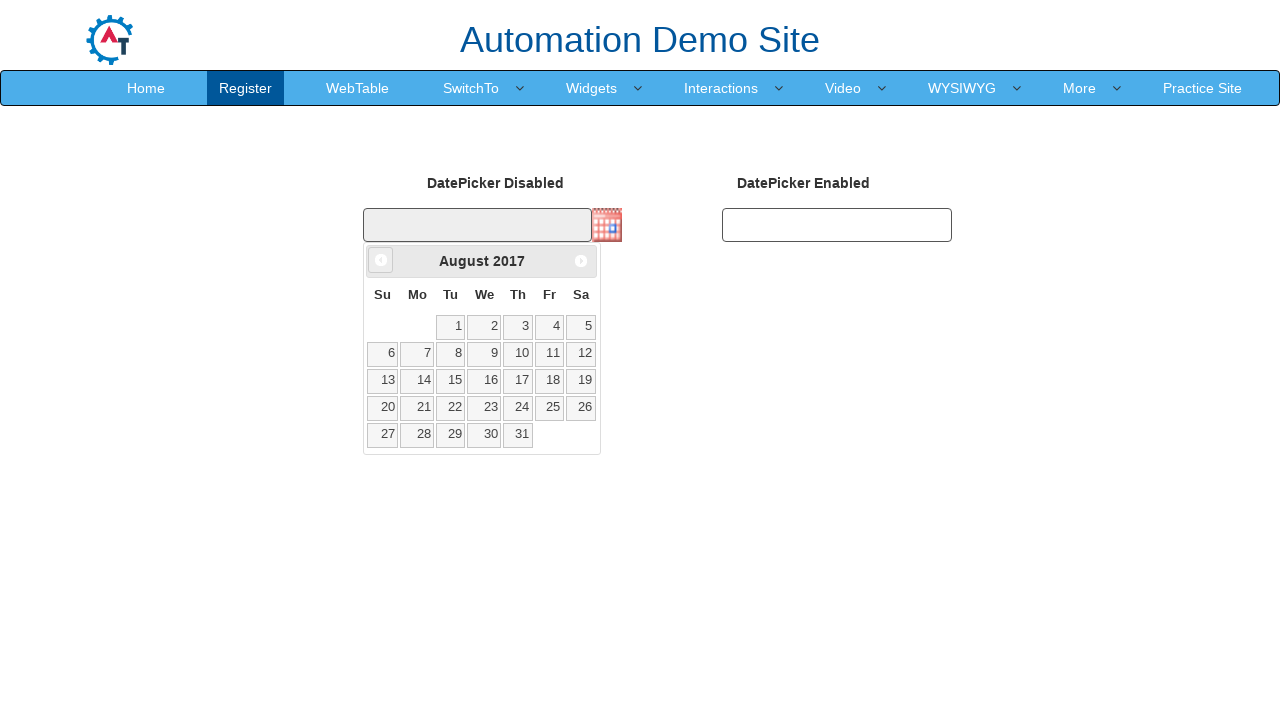

Retrieved current month from calendar widget
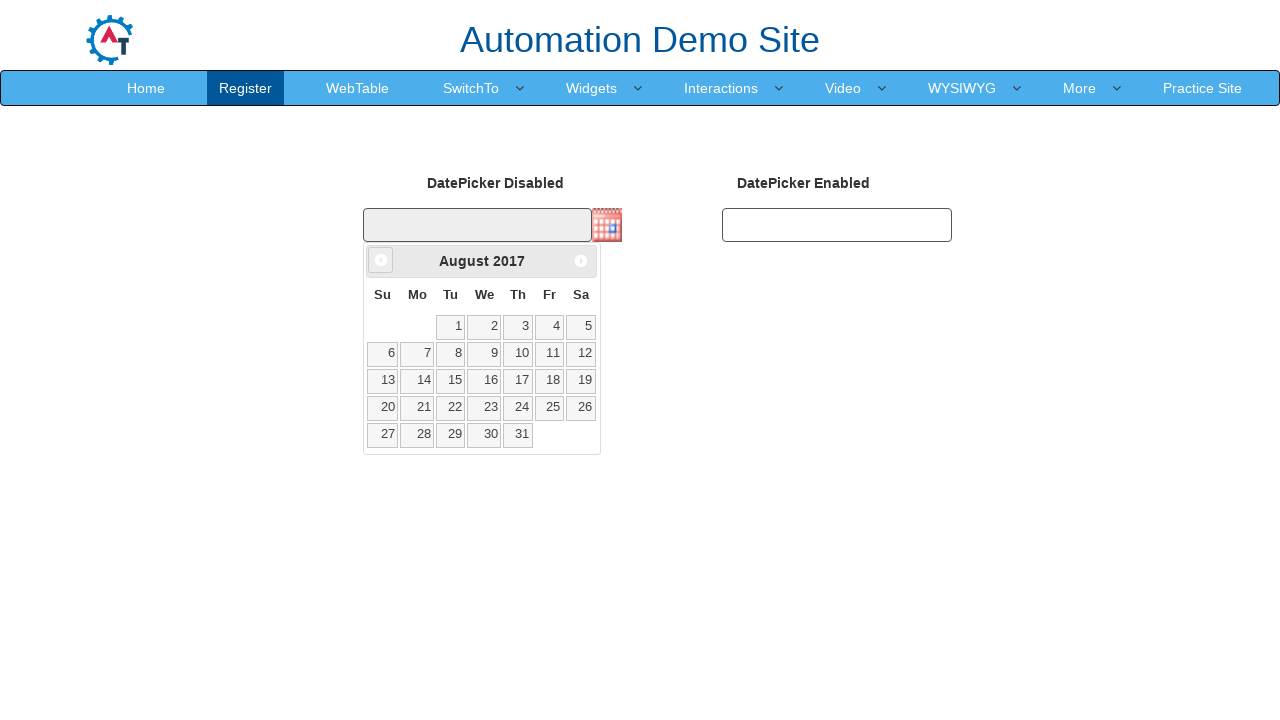

Retrieved current year from calendar widget
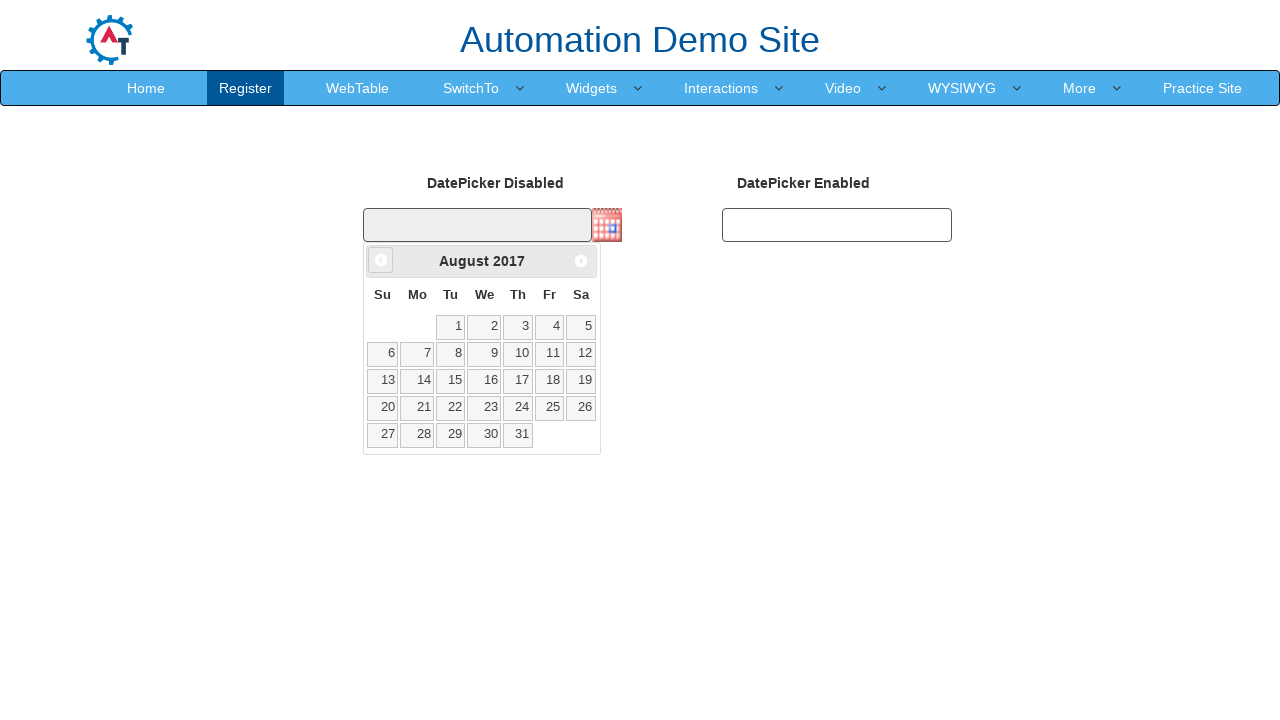

Clicked previous month button to navigate backwards in calendar at (381, 260) on xpath=//a[@data-handler='prev']
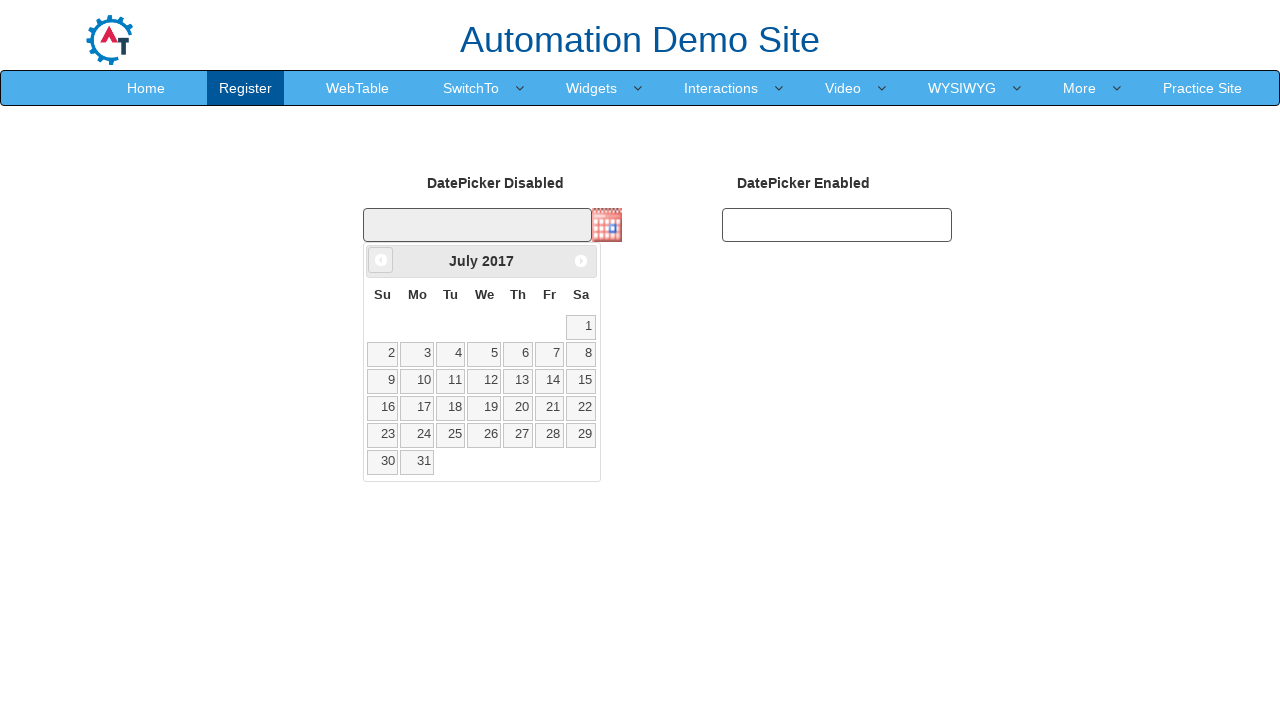

Retrieved current month from calendar widget
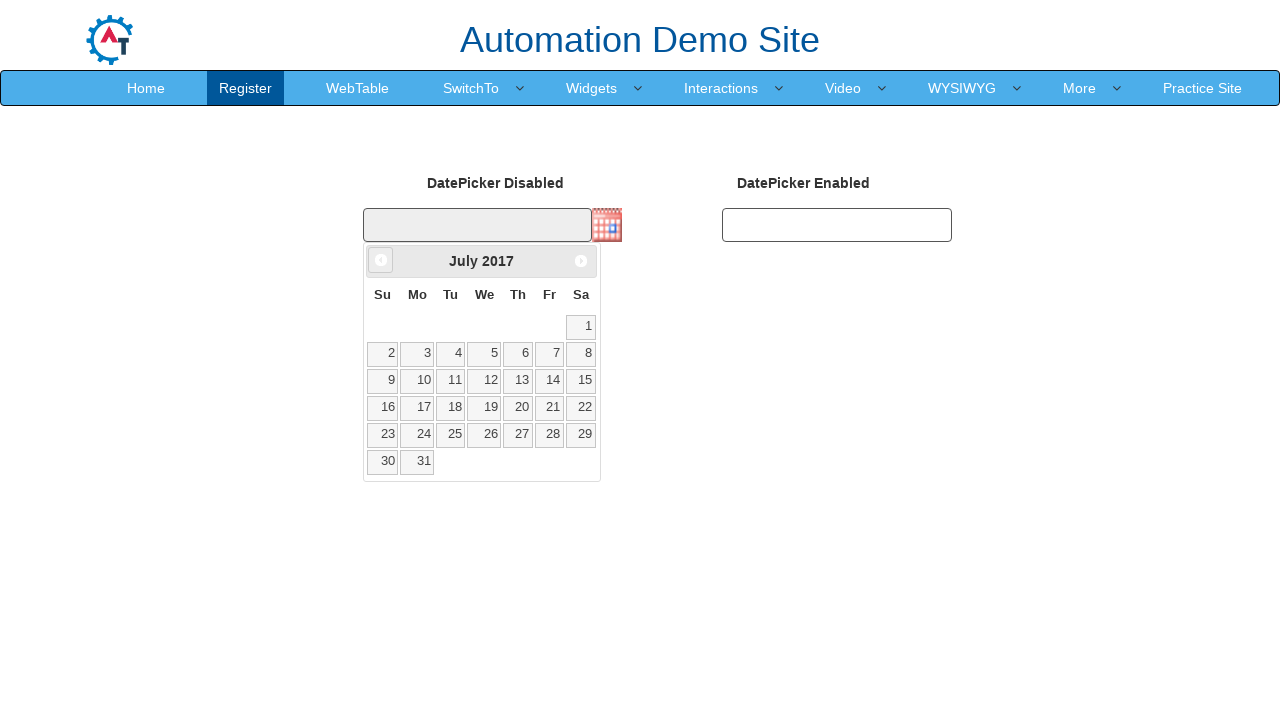

Retrieved current year from calendar widget
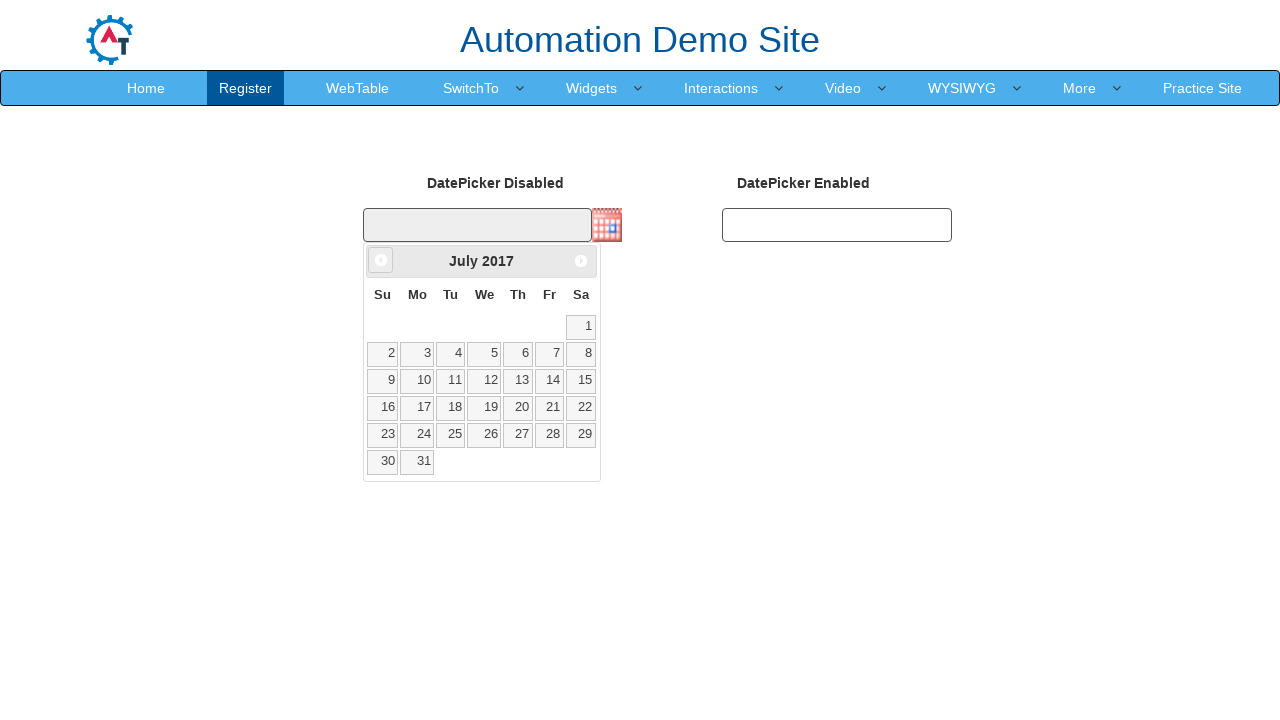

Clicked previous month button to navigate backwards in calendar at (381, 260) on xpath=//a[@data-handler='prev']
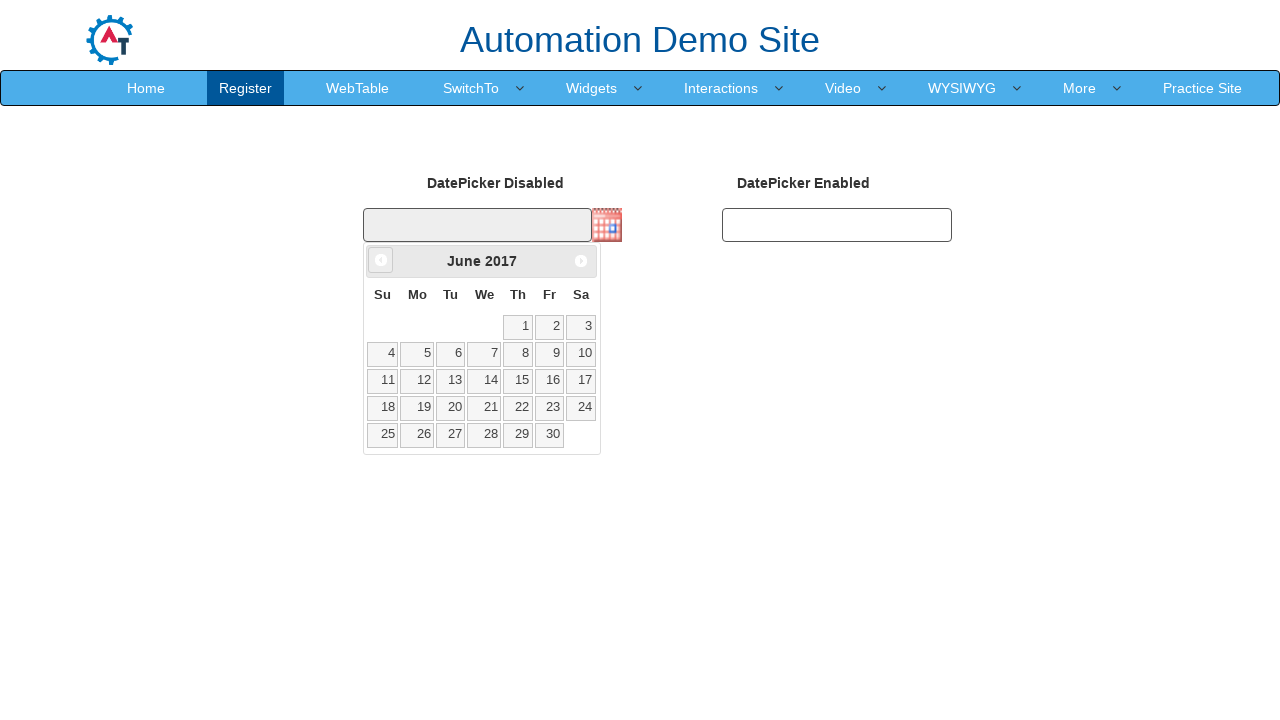

Retrieved current month from calendar widget
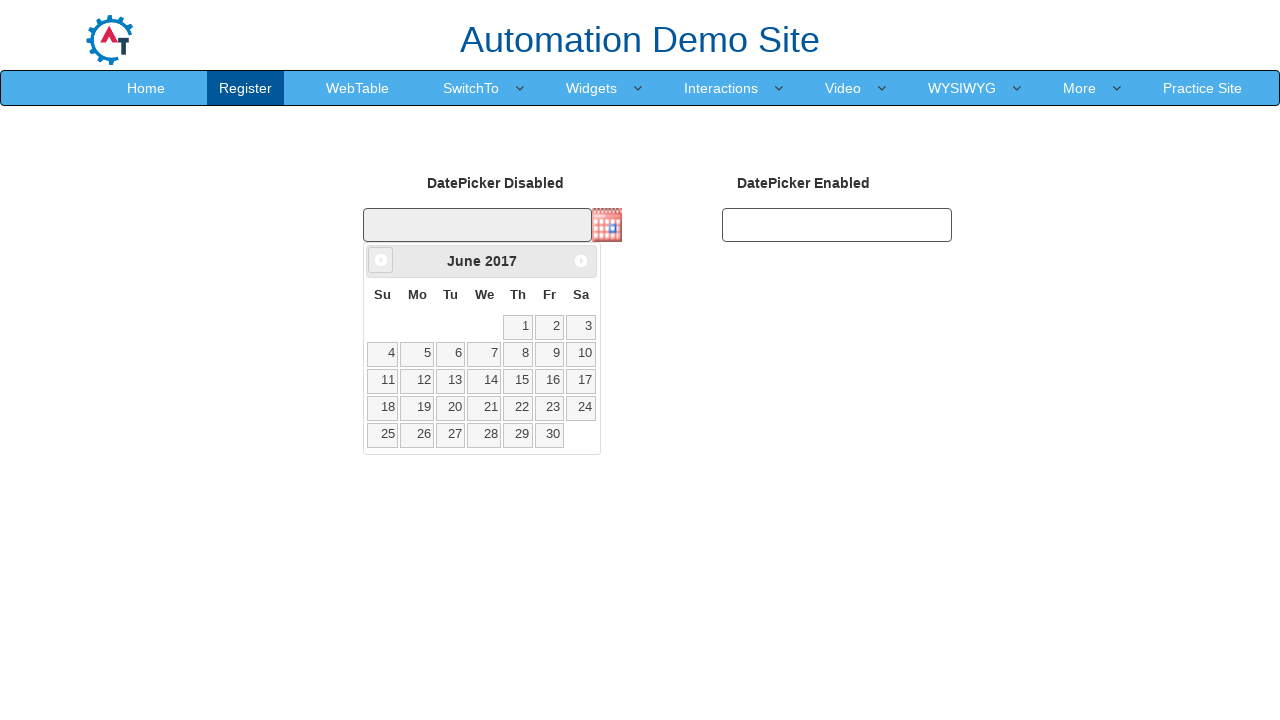

Retrieved current year from calendar widget
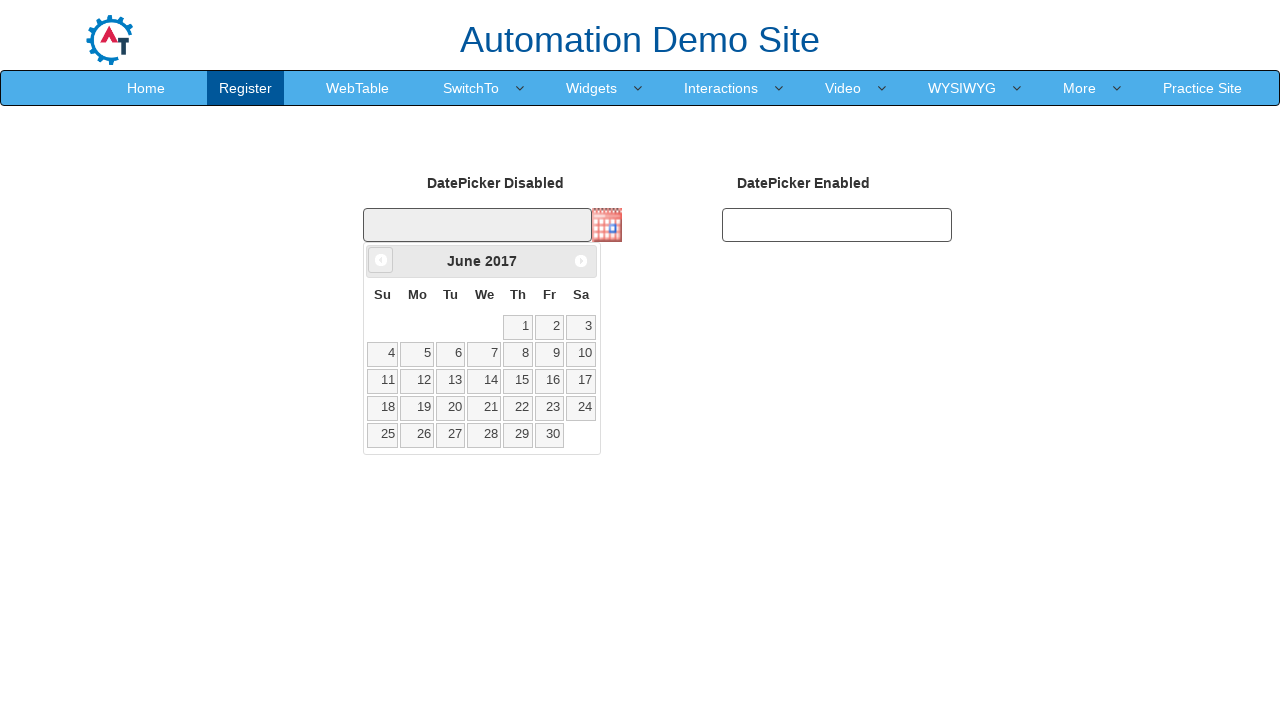

Clicked previous month button to navigate backwards in calendar at (381, 260) on xpath=//a[@data-handler='prev']
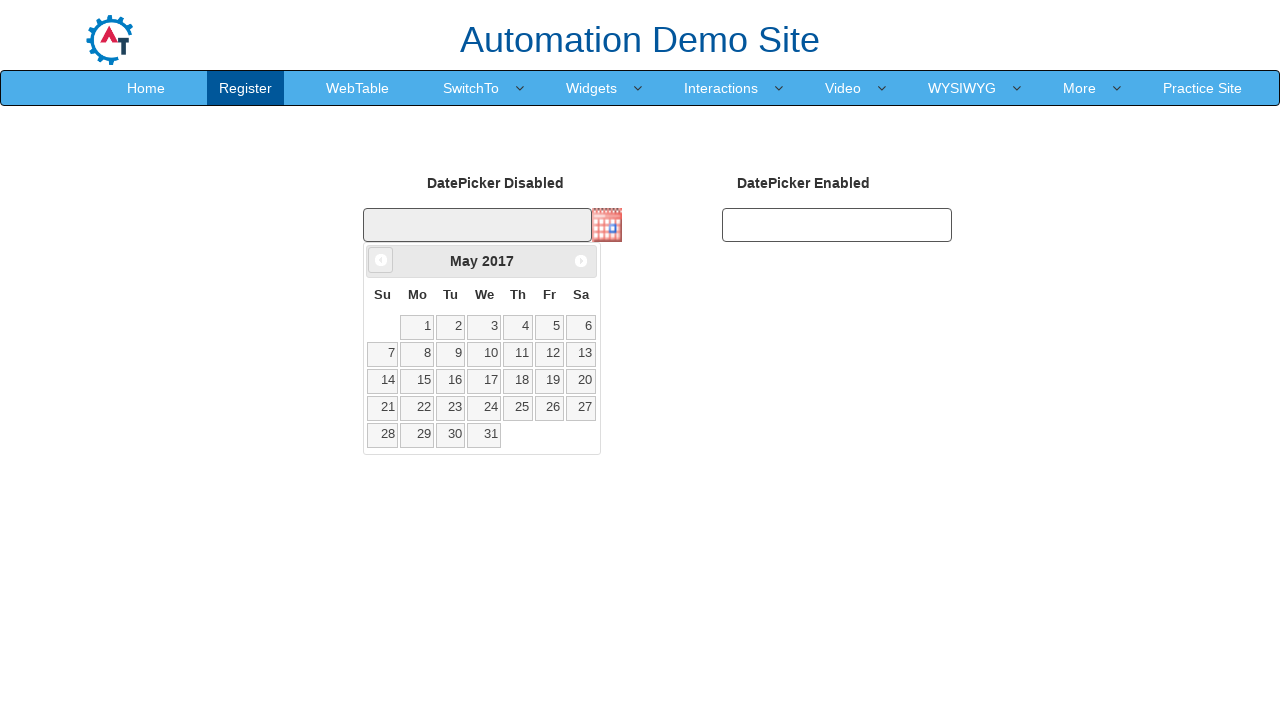

Retrieved current month from calendar widget
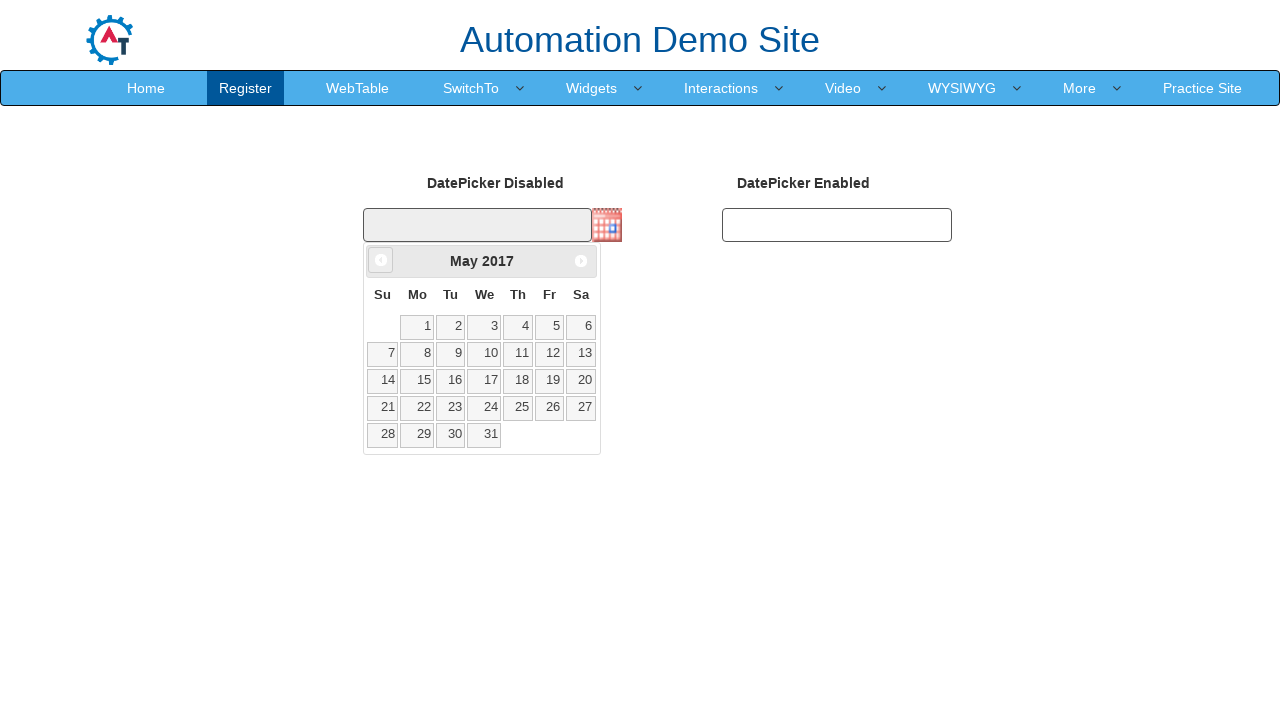

Retrieved current year from calendar widget
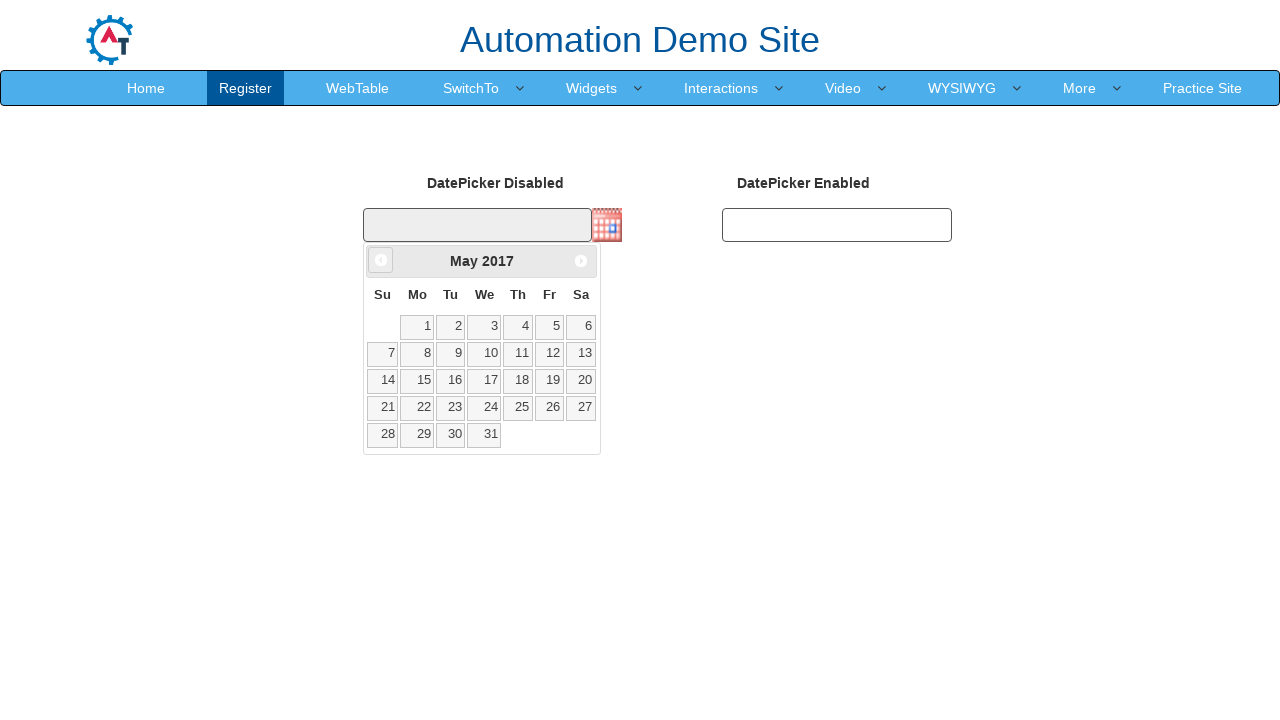

Clicked previous month button to navigate backwards in calendar at (381, 260) on xpath=//a[@data-handler='prev']
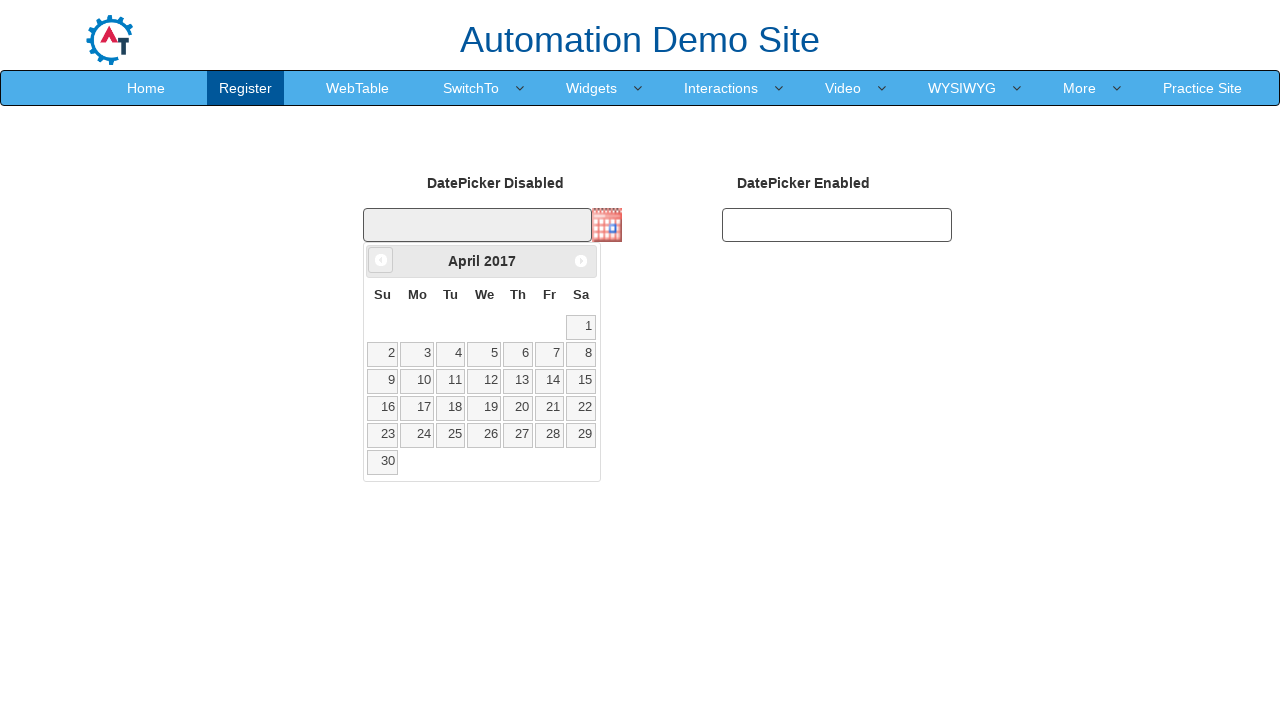

Retrieved current month from calendar widget
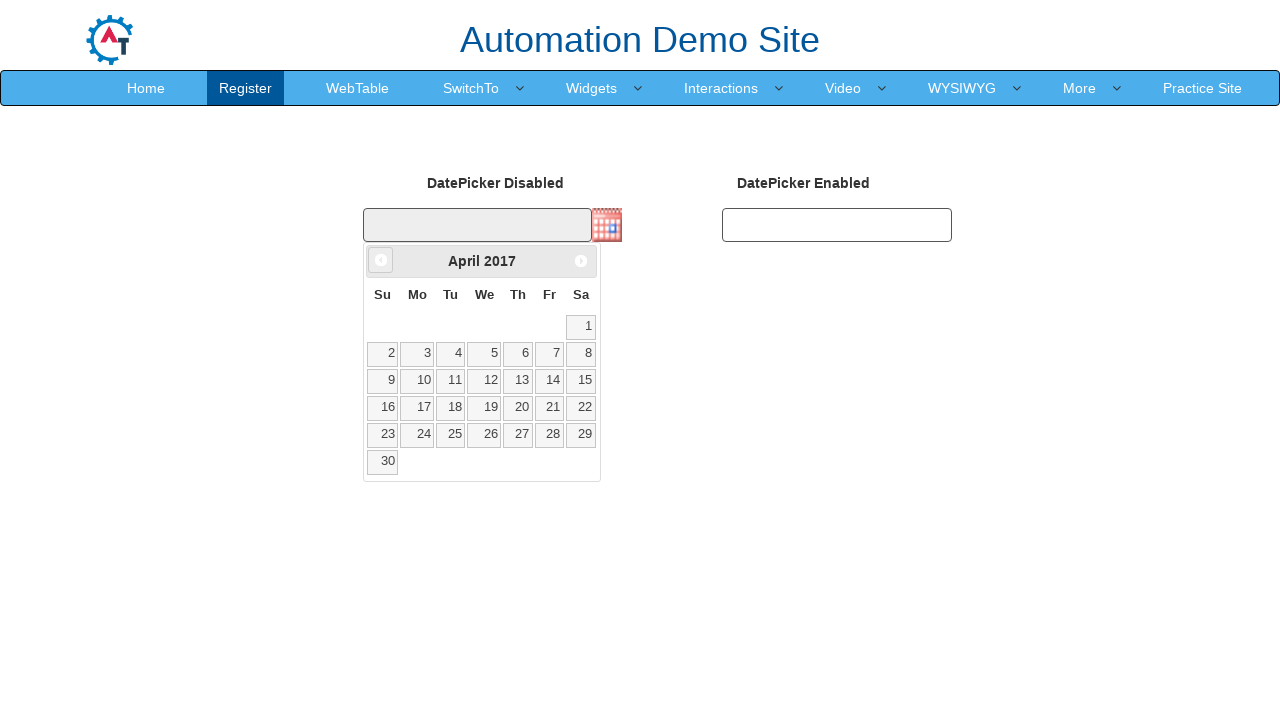

Retrieved current year from calendar widget
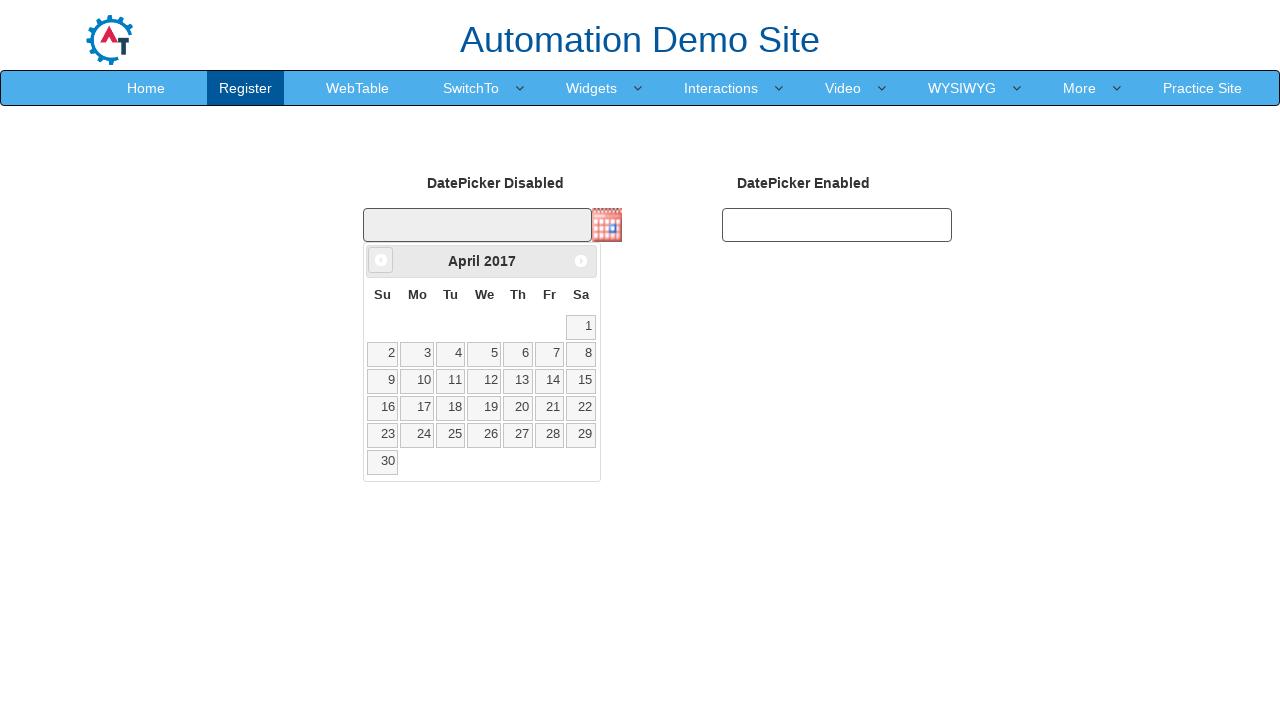

Clicked previous month button to navigate backwards in calendar at (381, 260) on xpath=//a[@data-handler='prev']
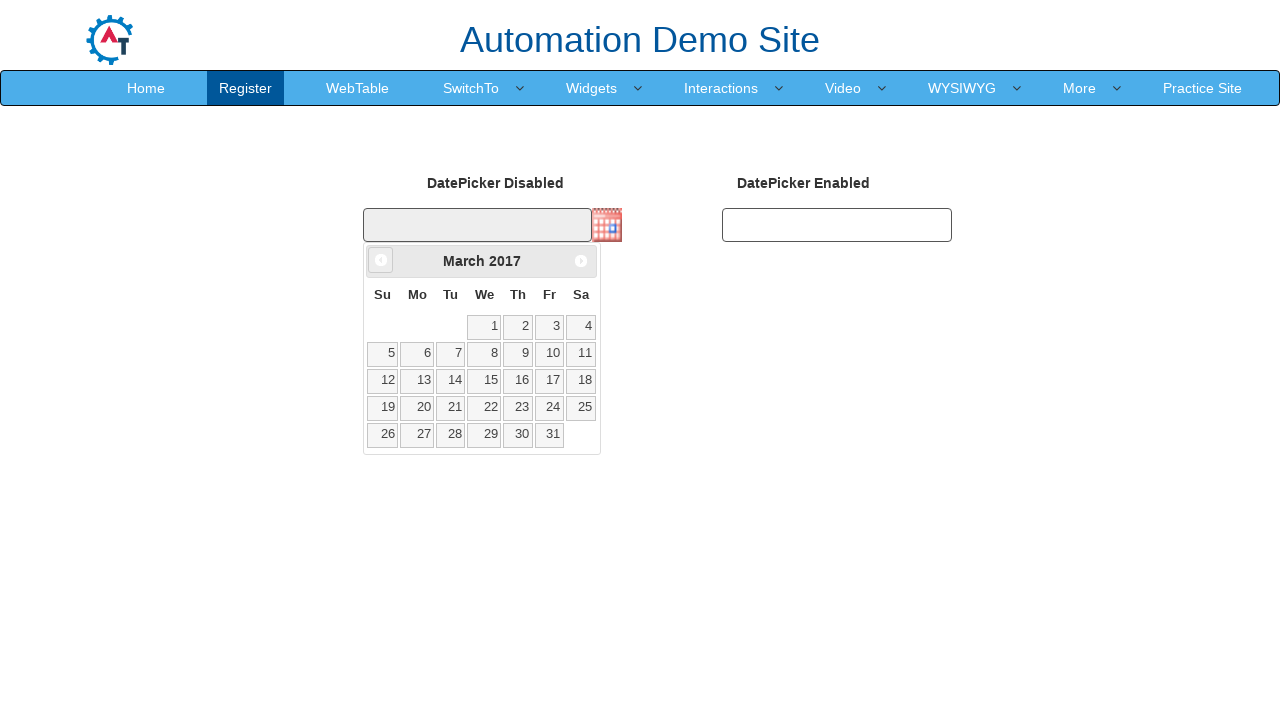

Retrieved current month from calendar widget
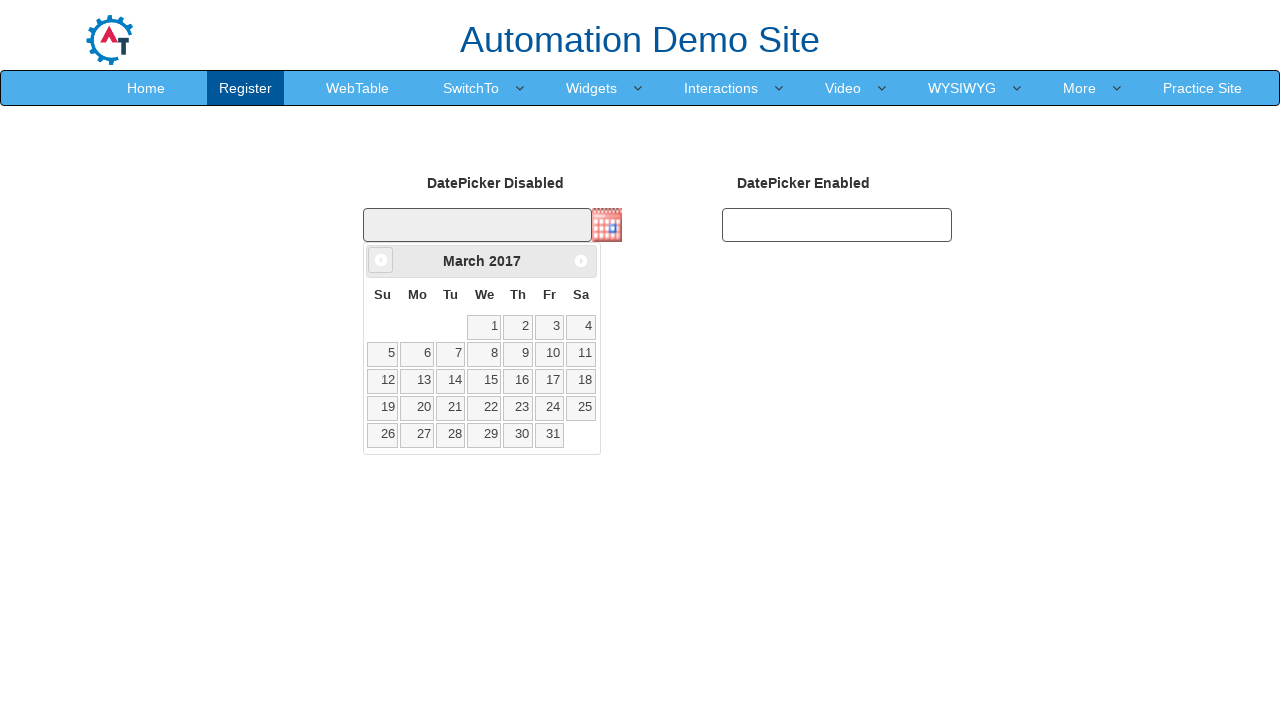

Retrieved current year from calendar widget
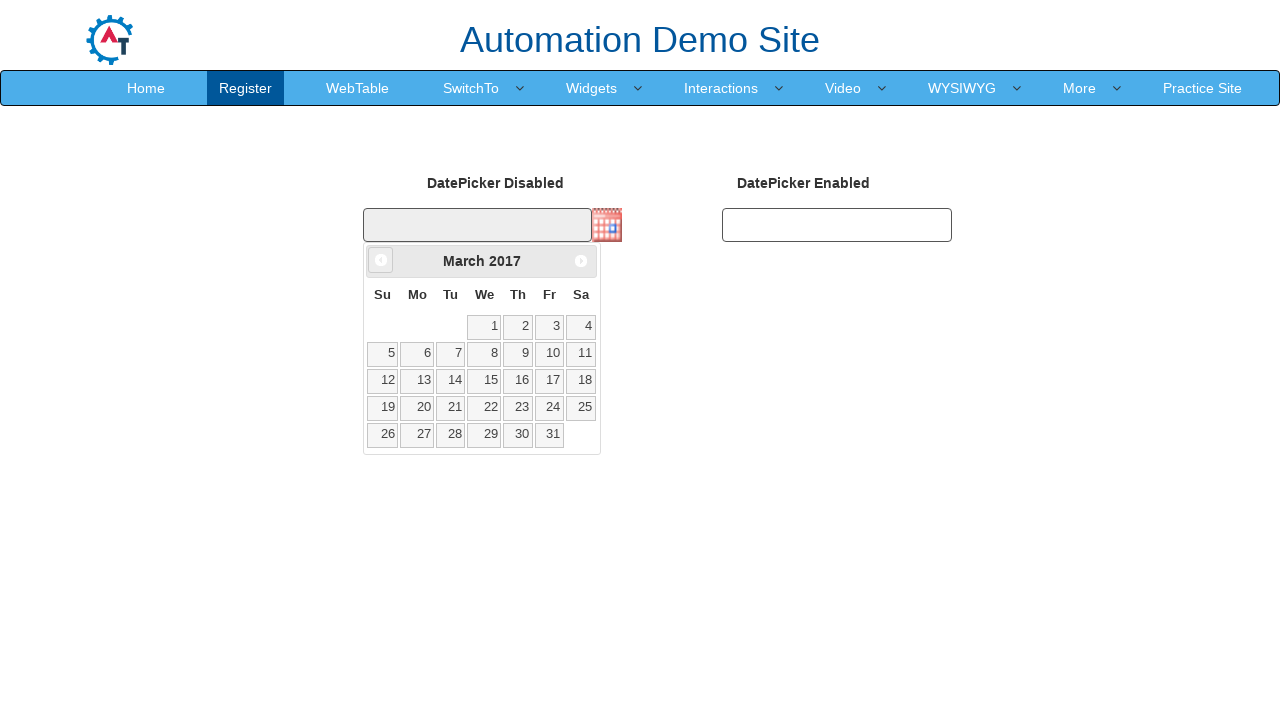

Clicked previous month button to navigate backwards in calendar at (381, 260) on xpath=//a[@data-handler='prev']
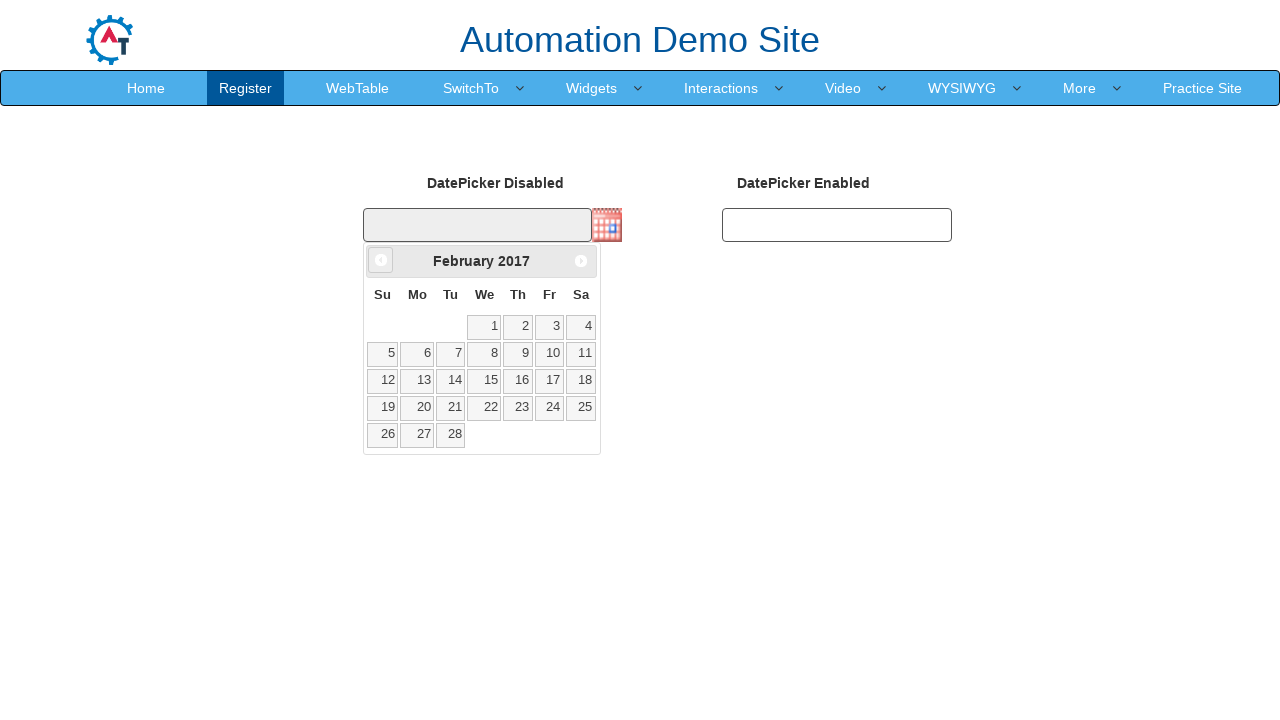

Retrieved current month from calendar widget
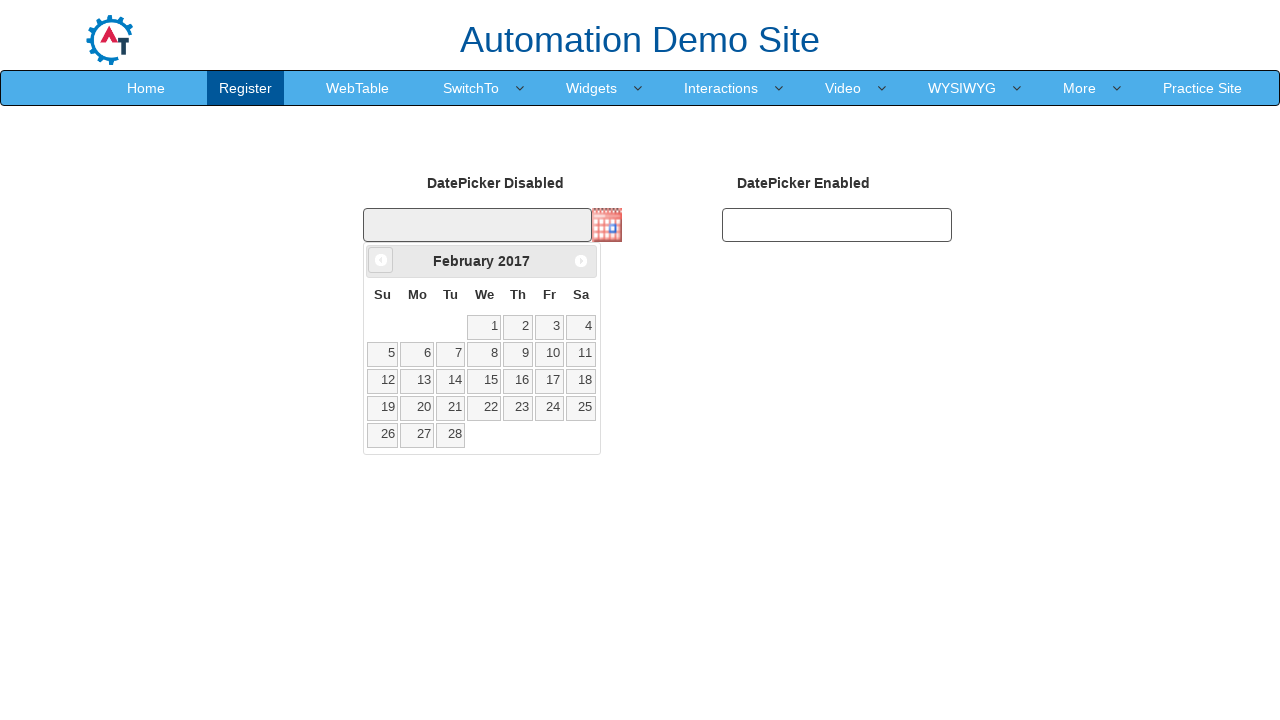

Retrieved current year from calendar widget
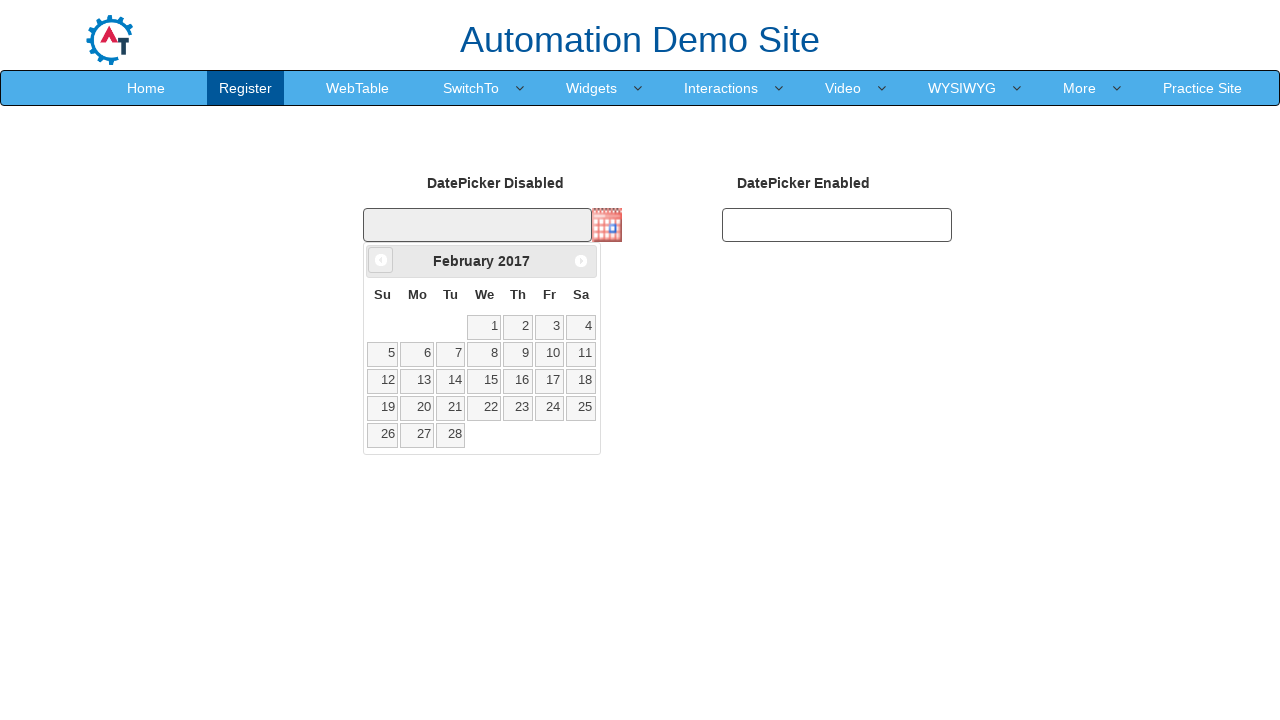

Clicked previous month button to navigate backwards in calendar at (381, 260) on xpath=//a[@data-handler='prev']
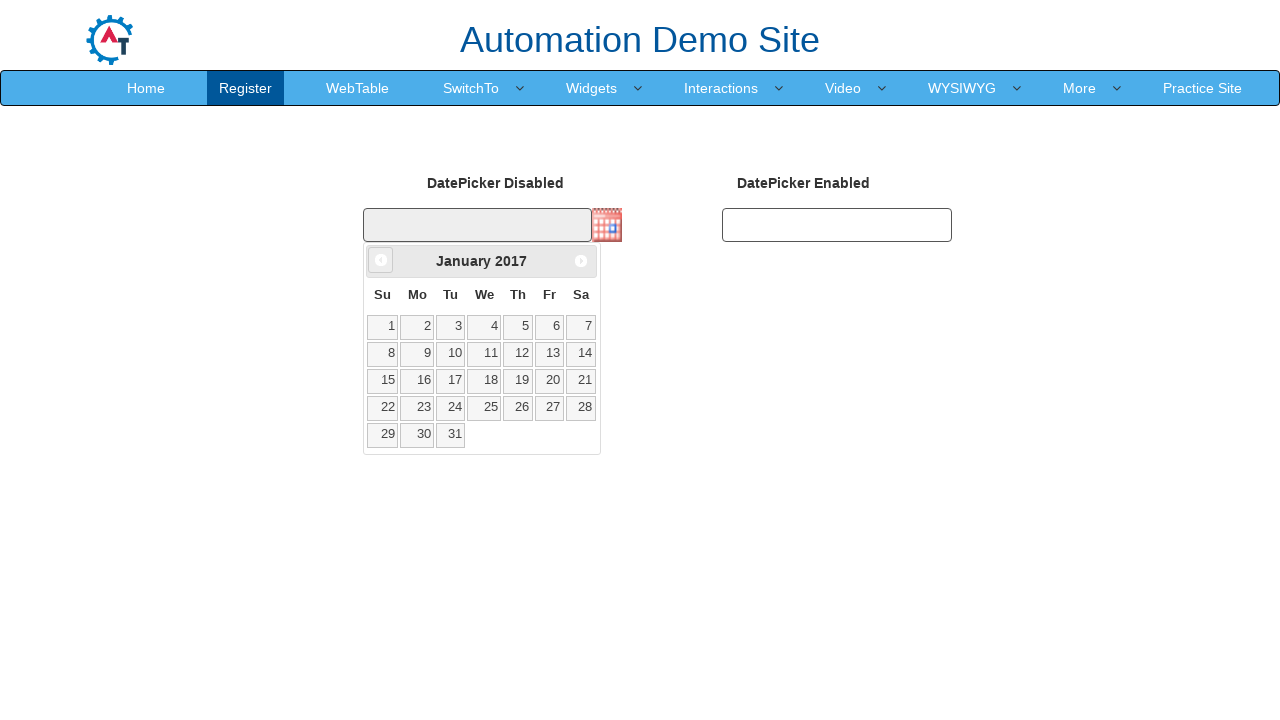

Retrieved current month from calendar widget
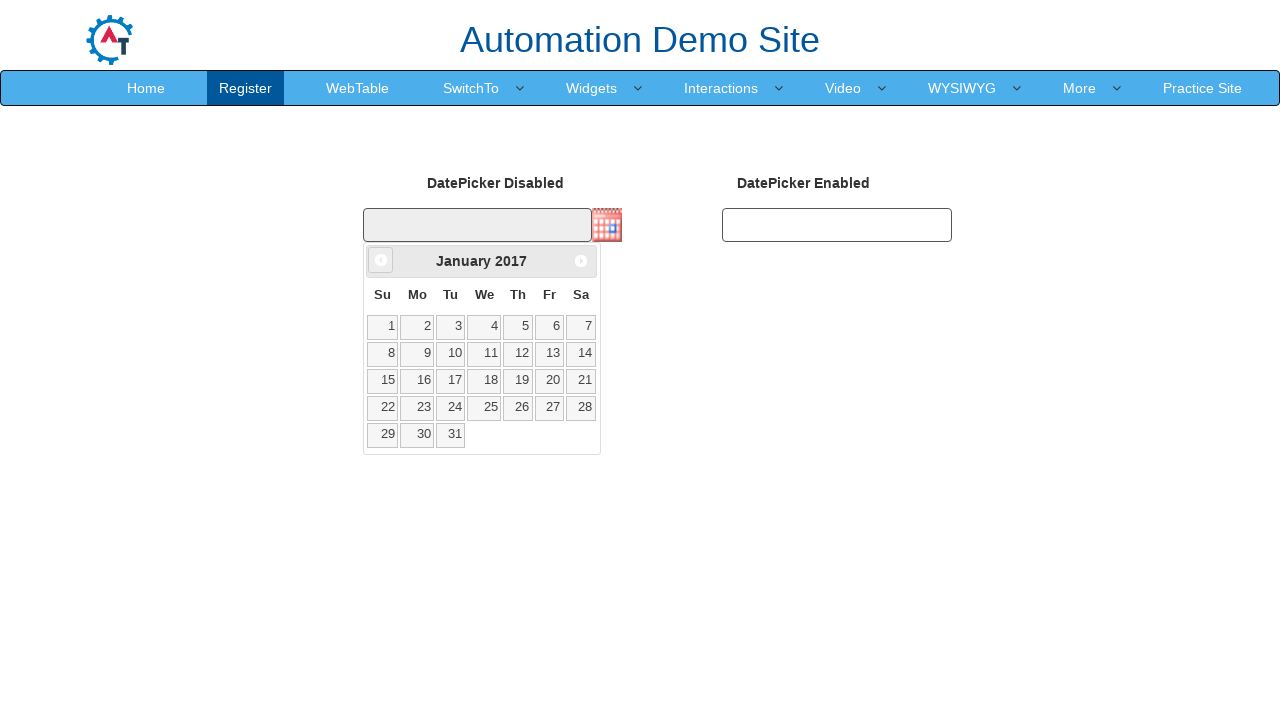

Retrieved current year from calendar widget
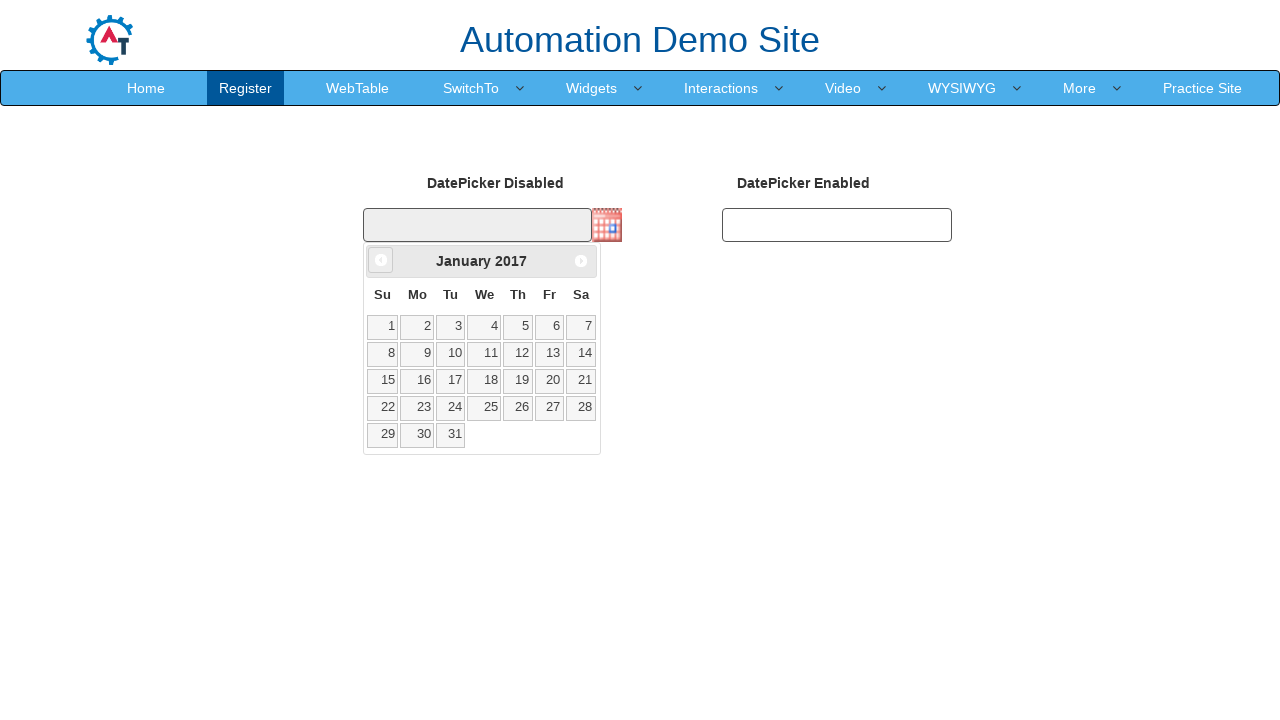

Clicked previous month button to navigate backwards in calendar at (381, 260) on xpath=//a[@data-handler='prev']
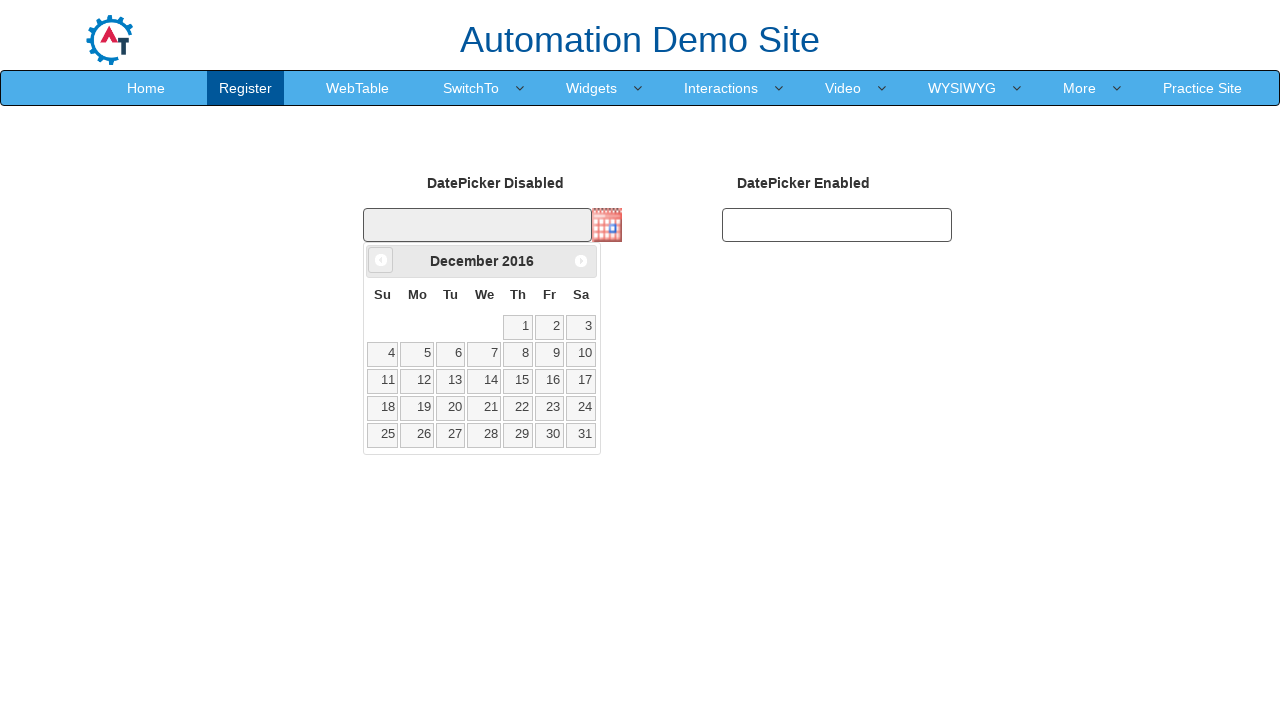

Retrieved current month from calendar widget
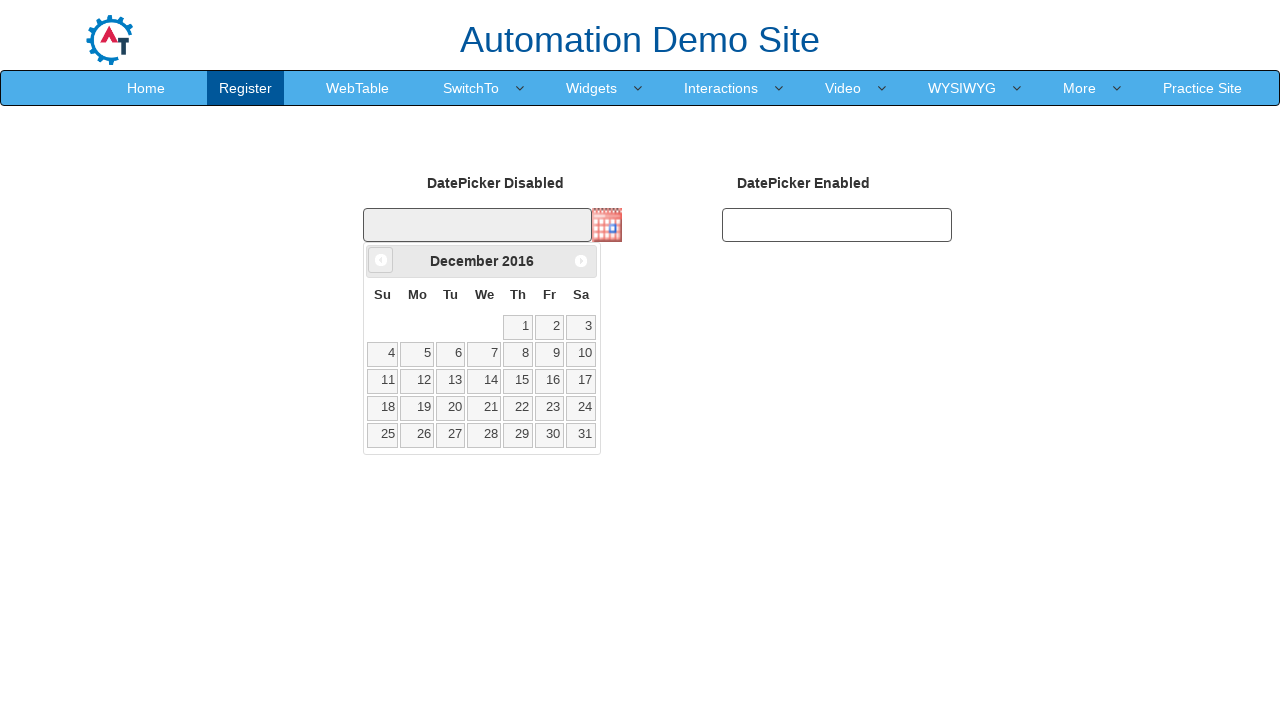

Retrieved current year from calendar widget
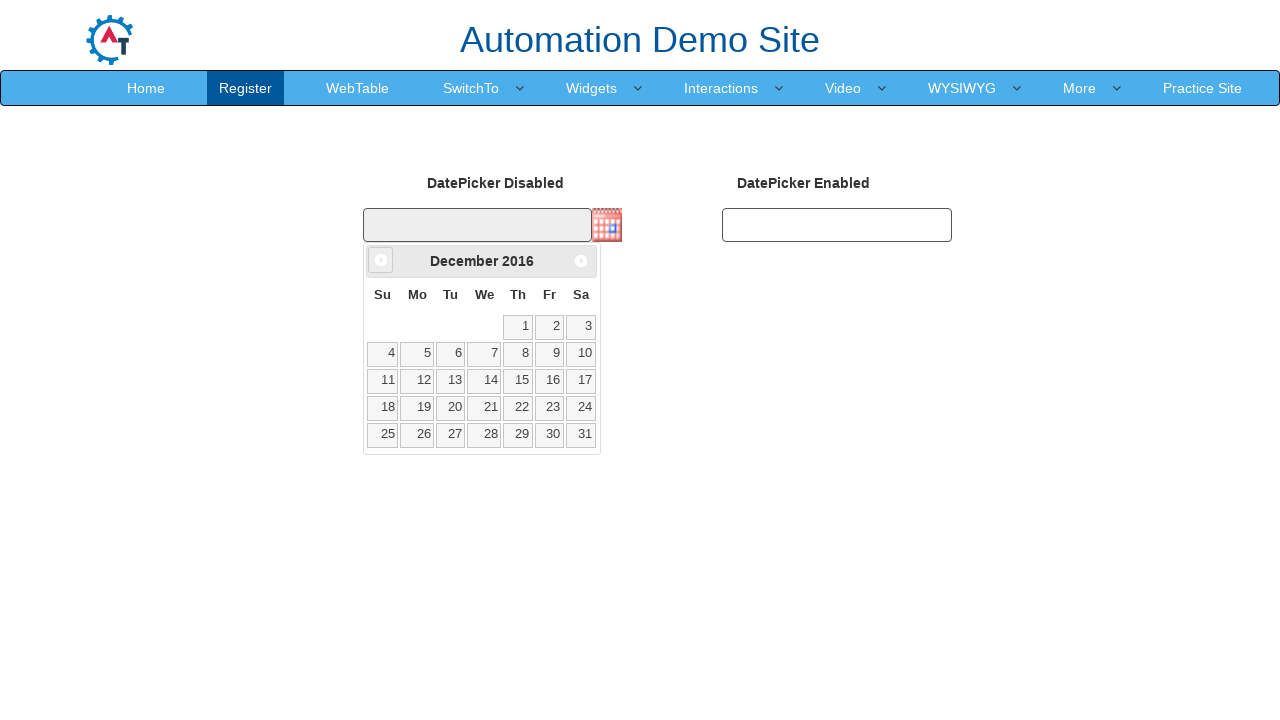

Clicked previous month button to navigate backwards in calendar at (381, 260) on xpath=//a[@data-handler='prev']
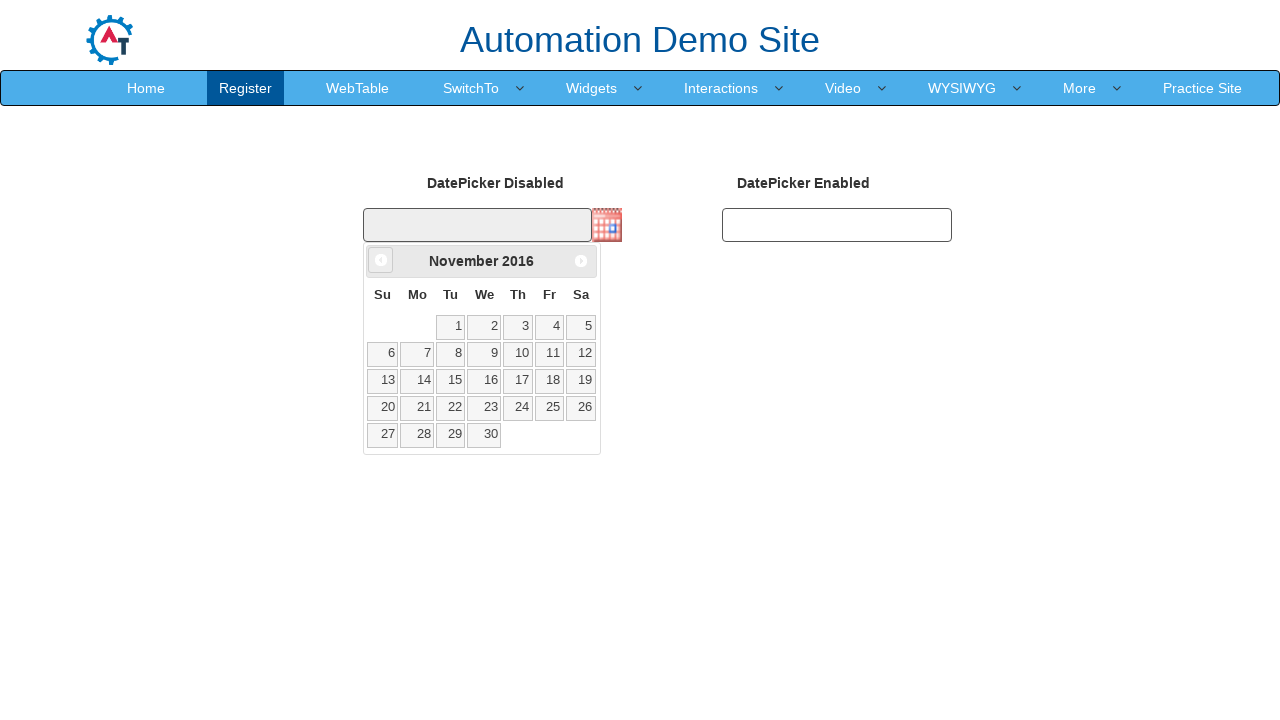

Retrieved current month from calendar widget
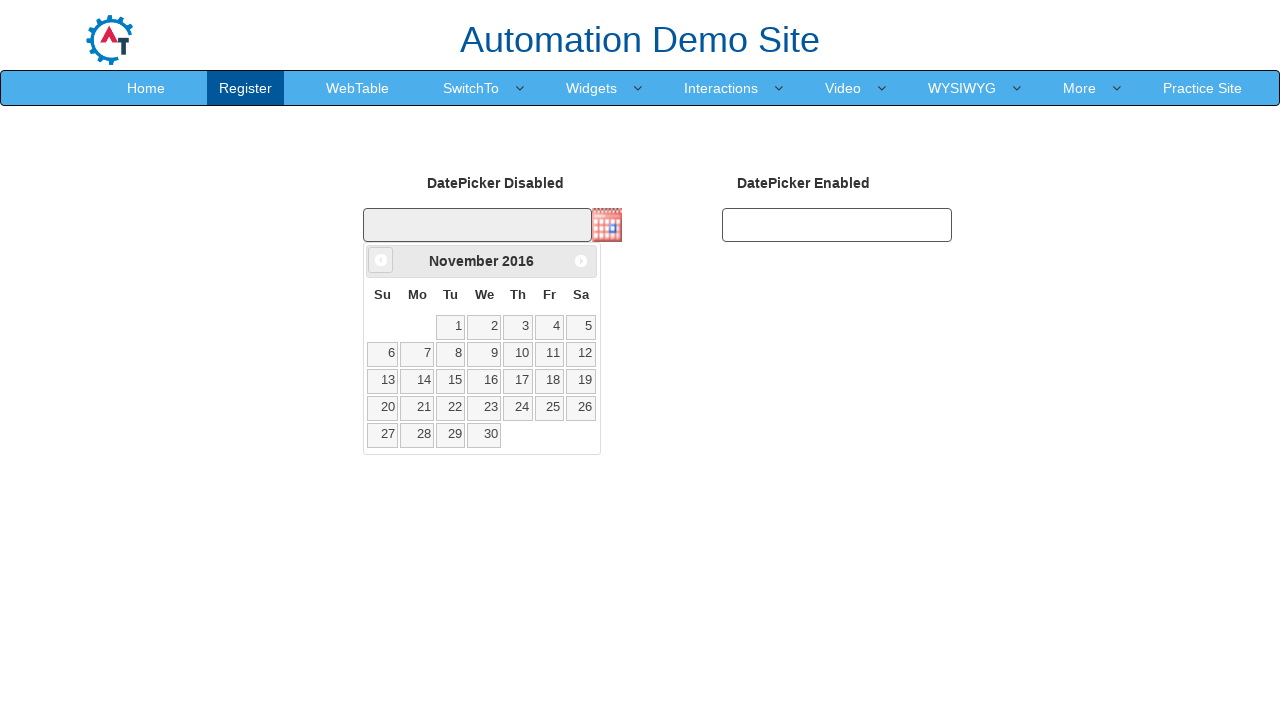

Retrieved current year from calendar widget
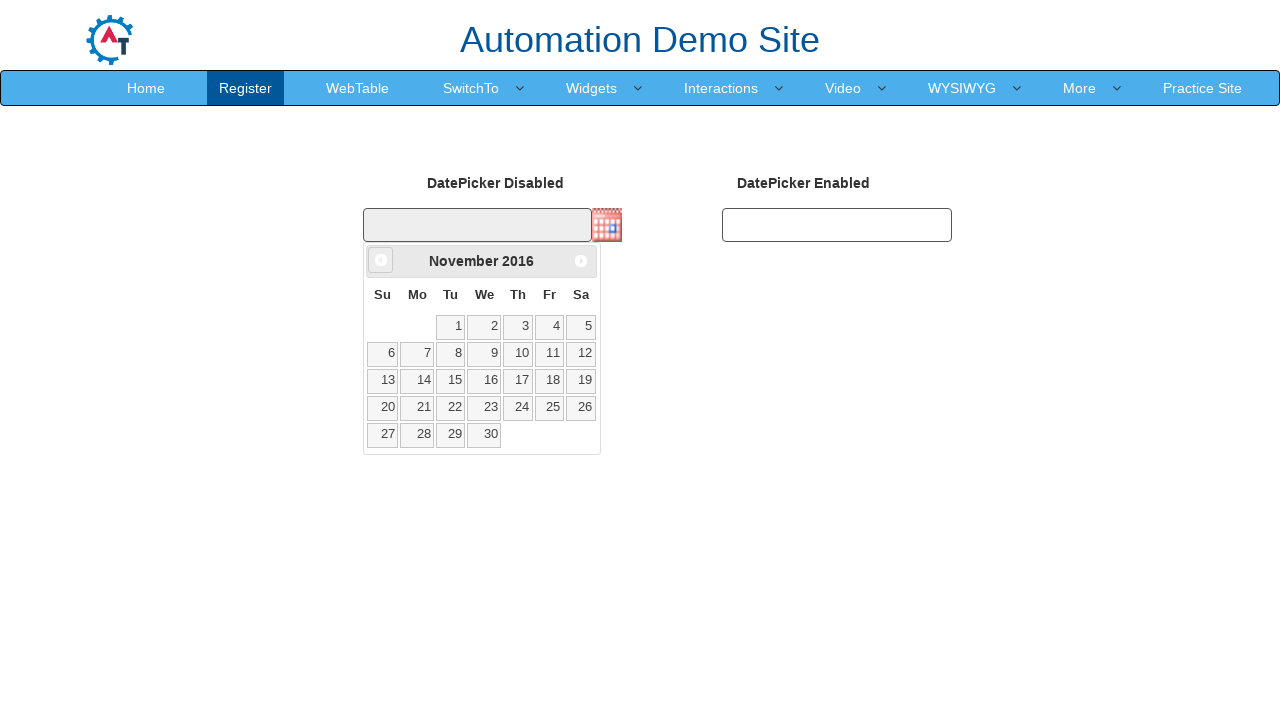

Clicked previous month button to navigate backwards in calendar at (381, 260) on xpath=//a[@data-handler='prev']
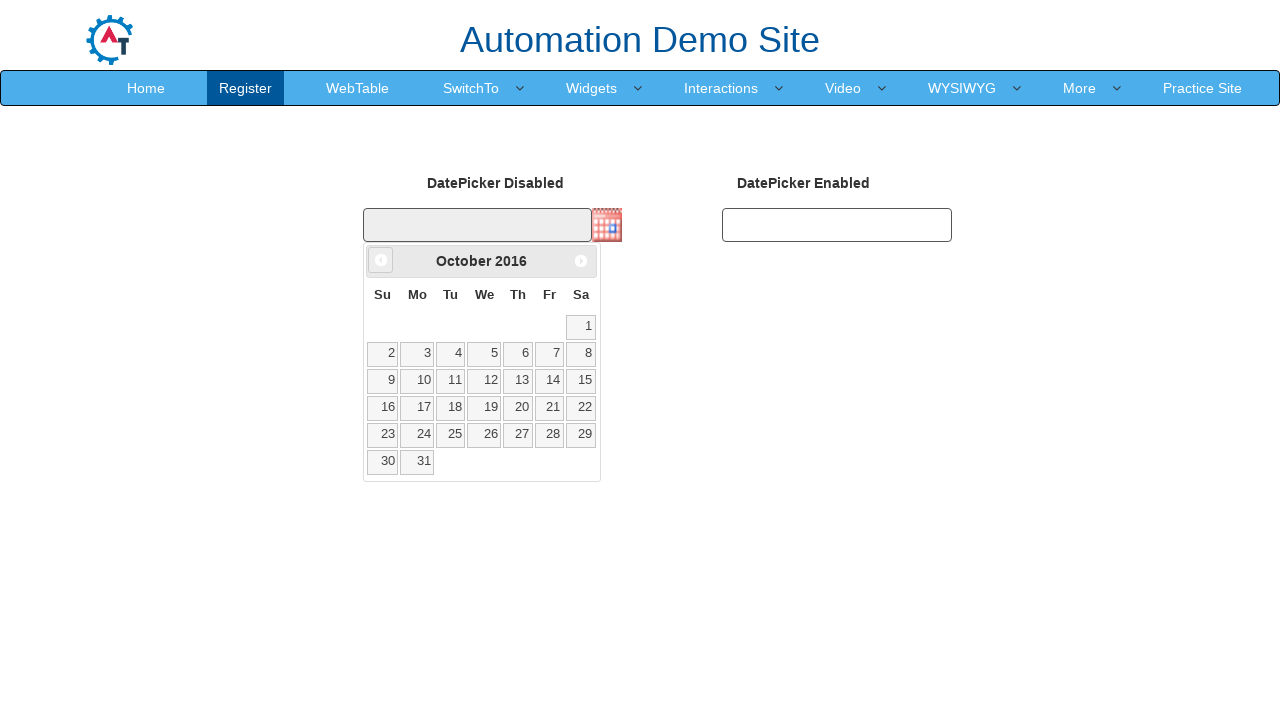

Retrieved current month from calendar widget
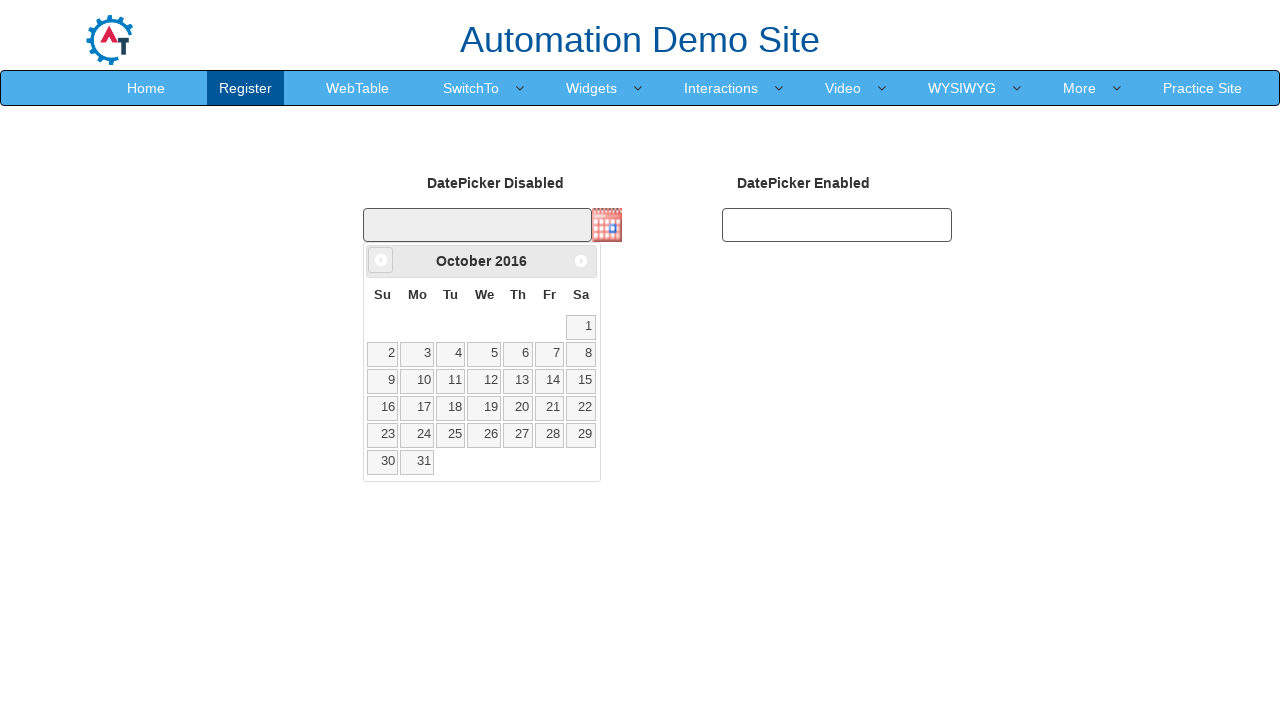

Retrieved current year from calendar widget
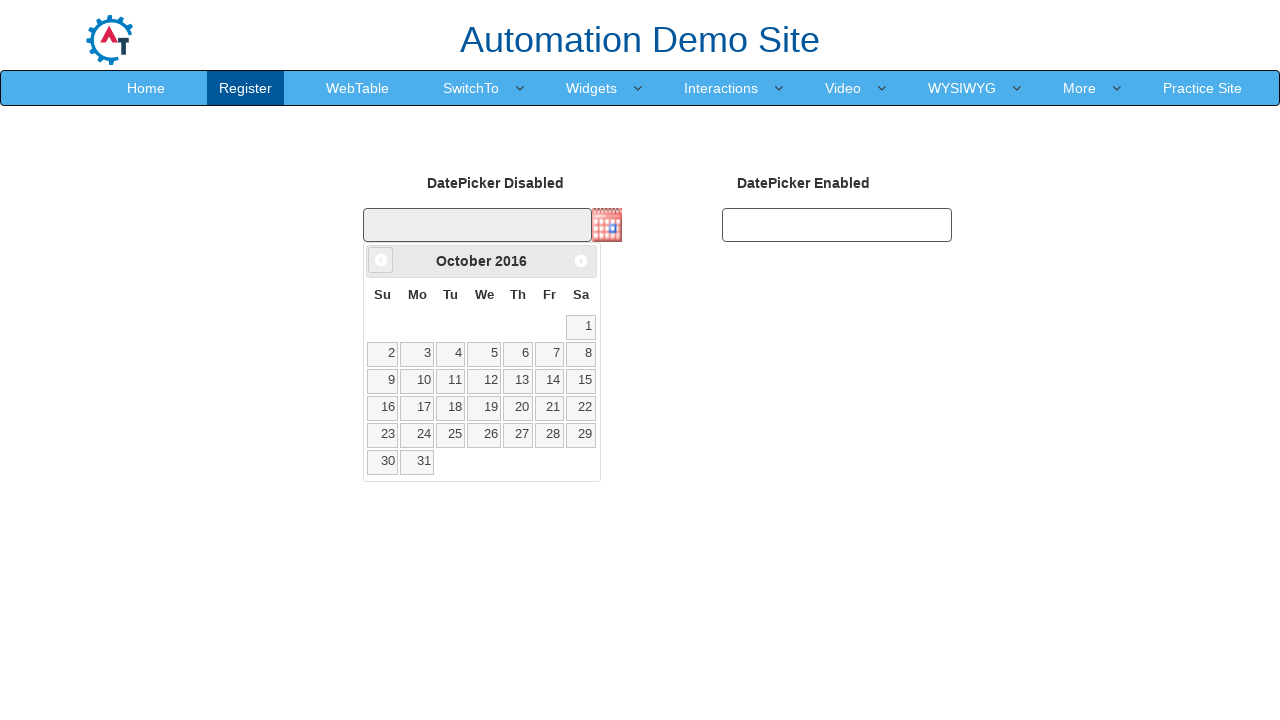

Clicked previous month button to navigate backwards in calendar at (381, 260) on xpath=//a[@data-handler='prev']
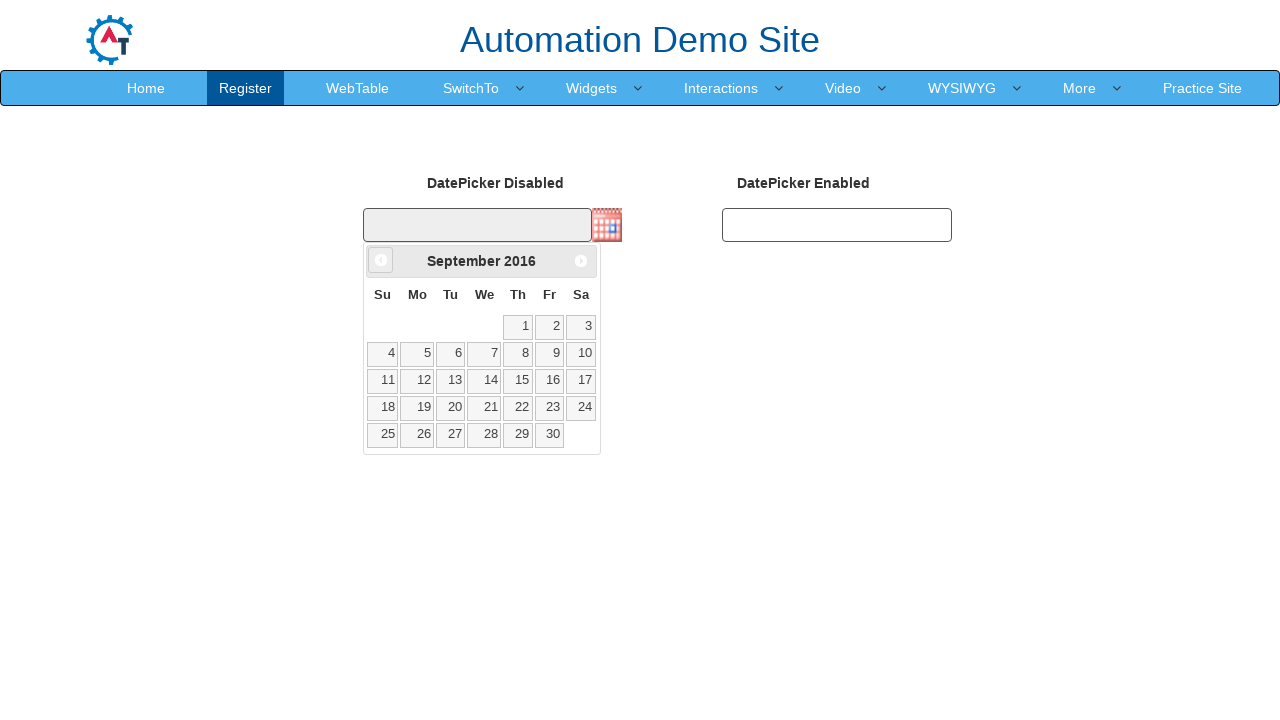

Retrieved current month from calendar widget
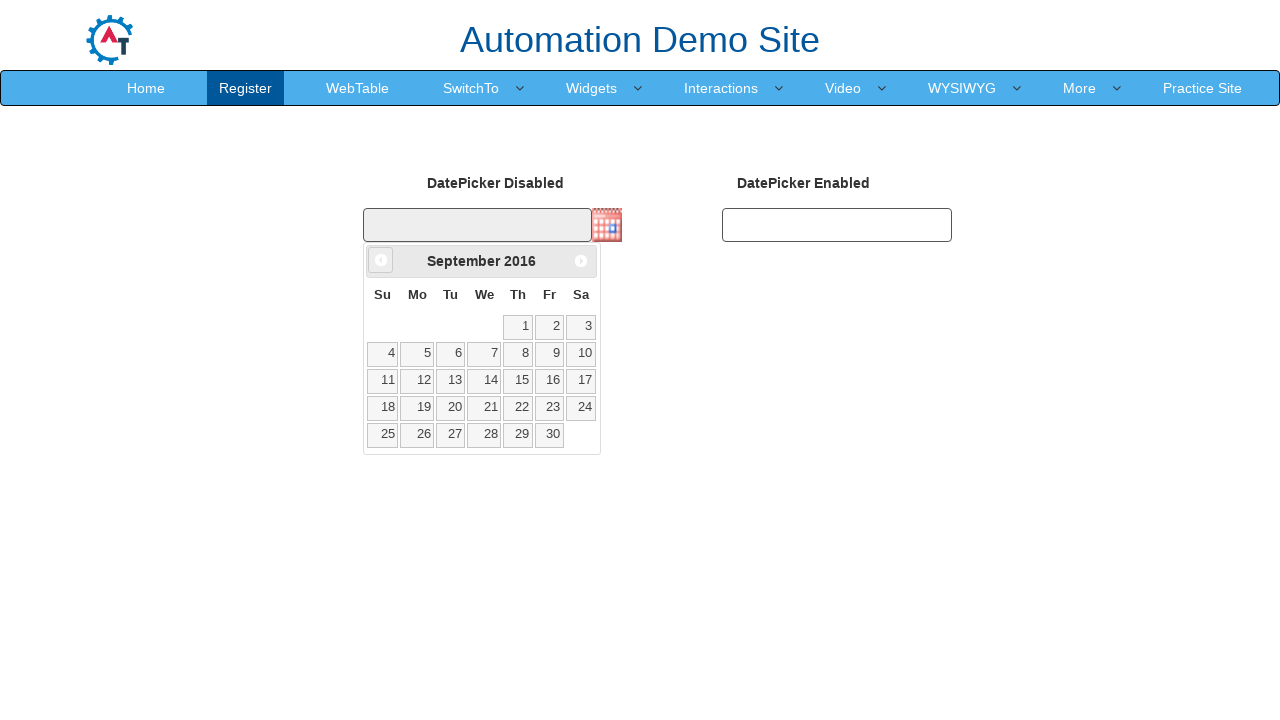

Retrieved current year from calendar widget
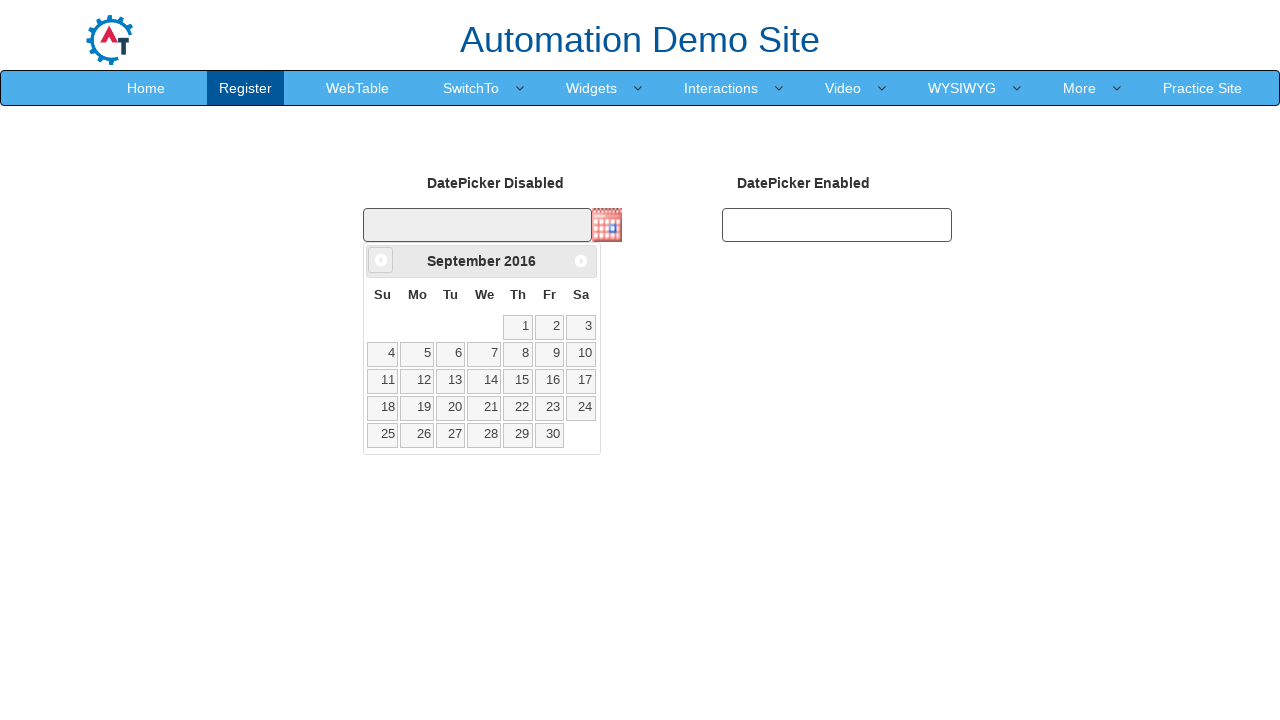

Clicked previous month button to navigate backwards in calendar at (381, 260) on xpath=//a[@data-handler='prev']
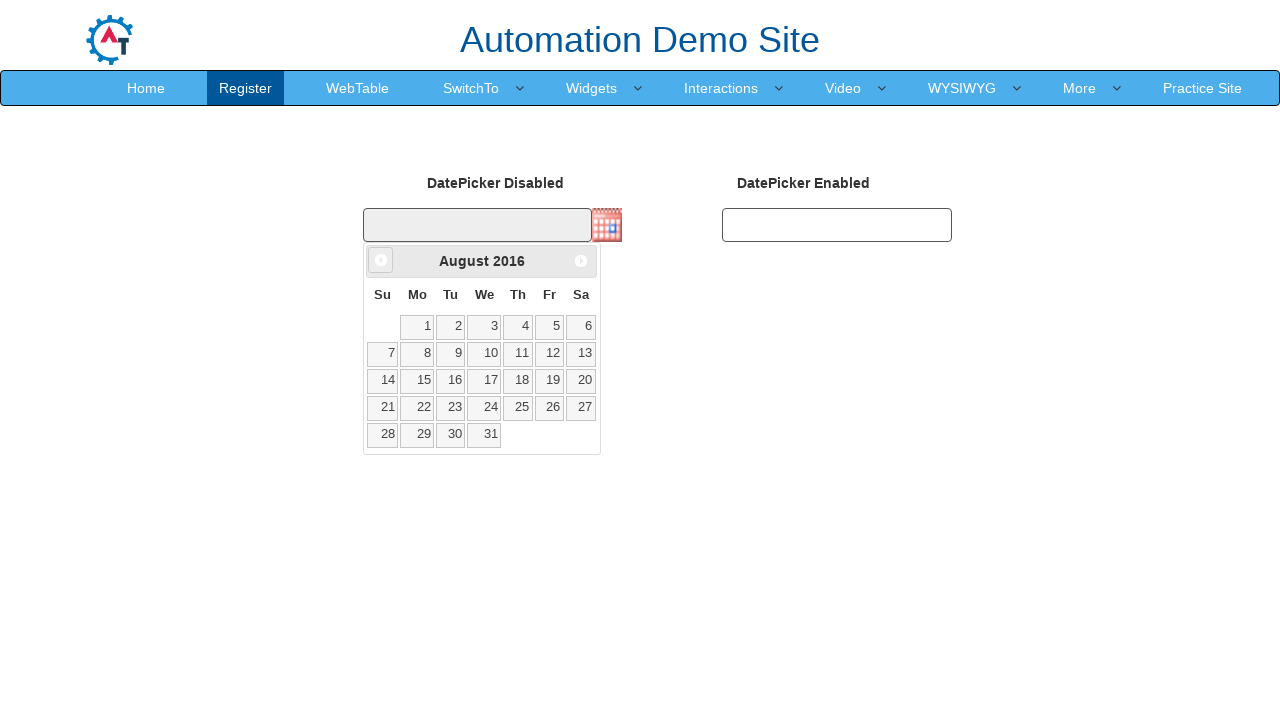

Retrieved current month from calendar widget
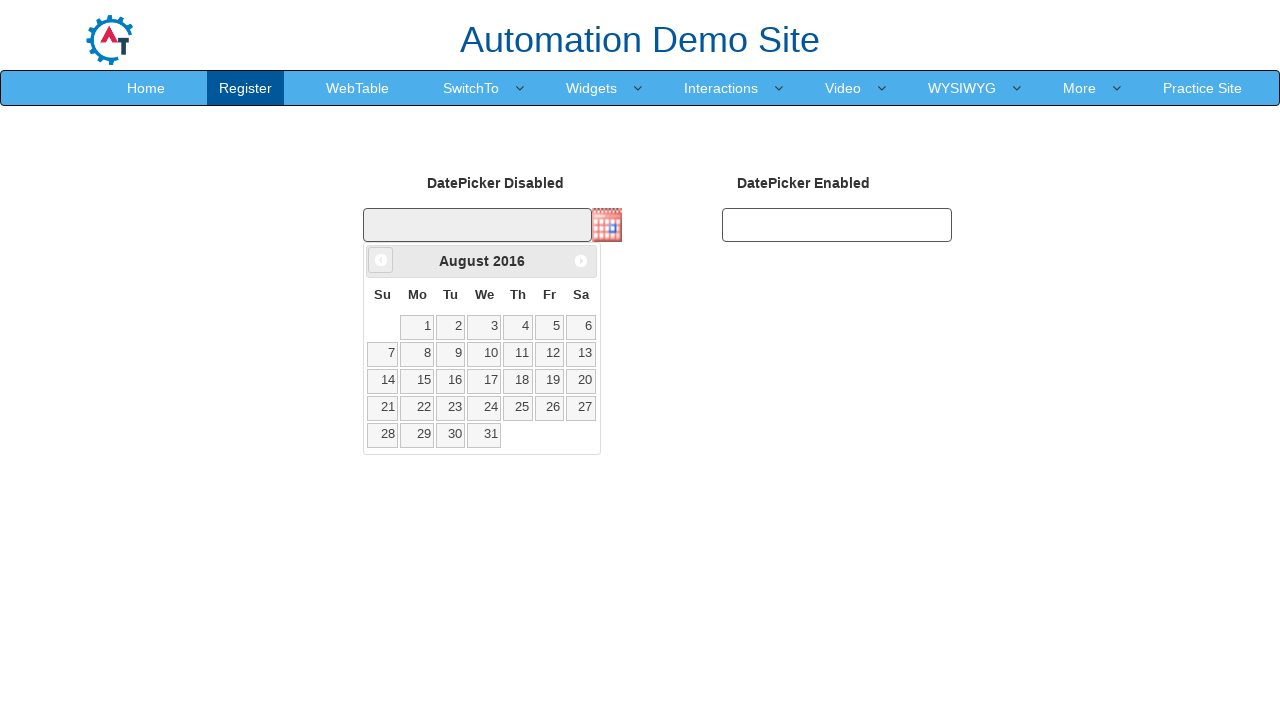

Retrieved current year from calendar widget
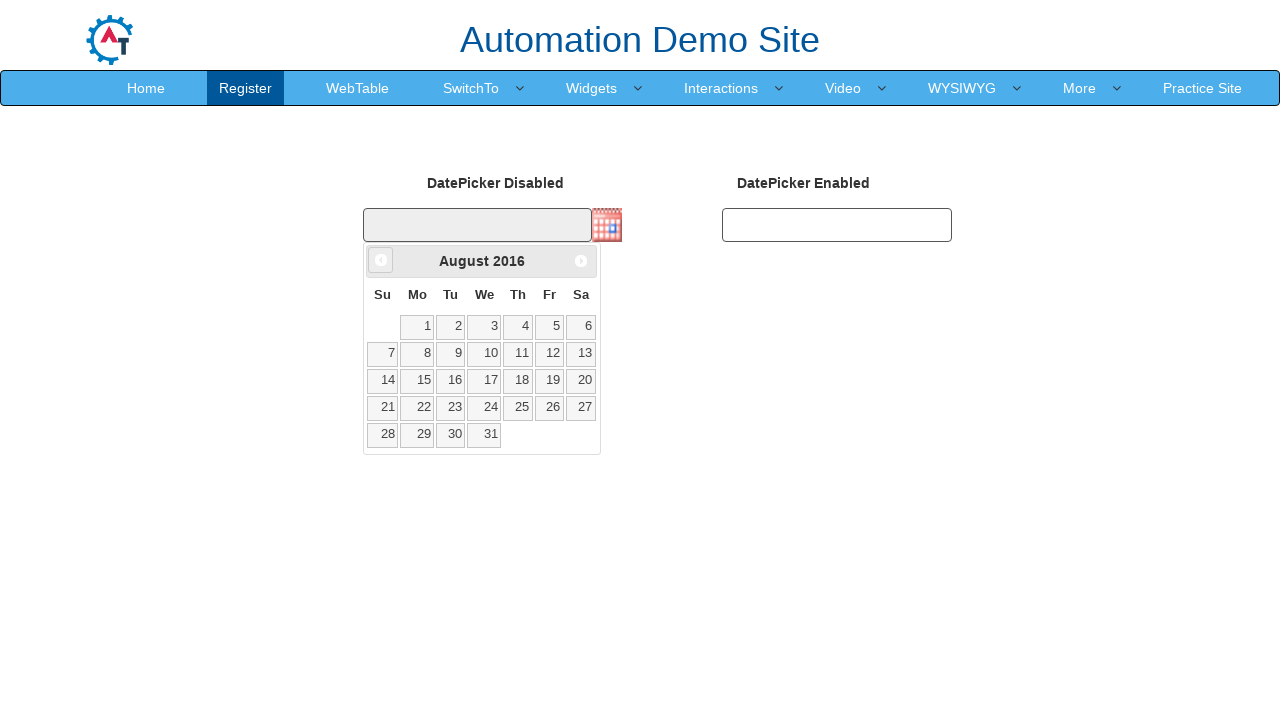

Clicked previous month button to navigate backwards in calendar at (381, 260) on xpath=//a[@data-handler='prev']
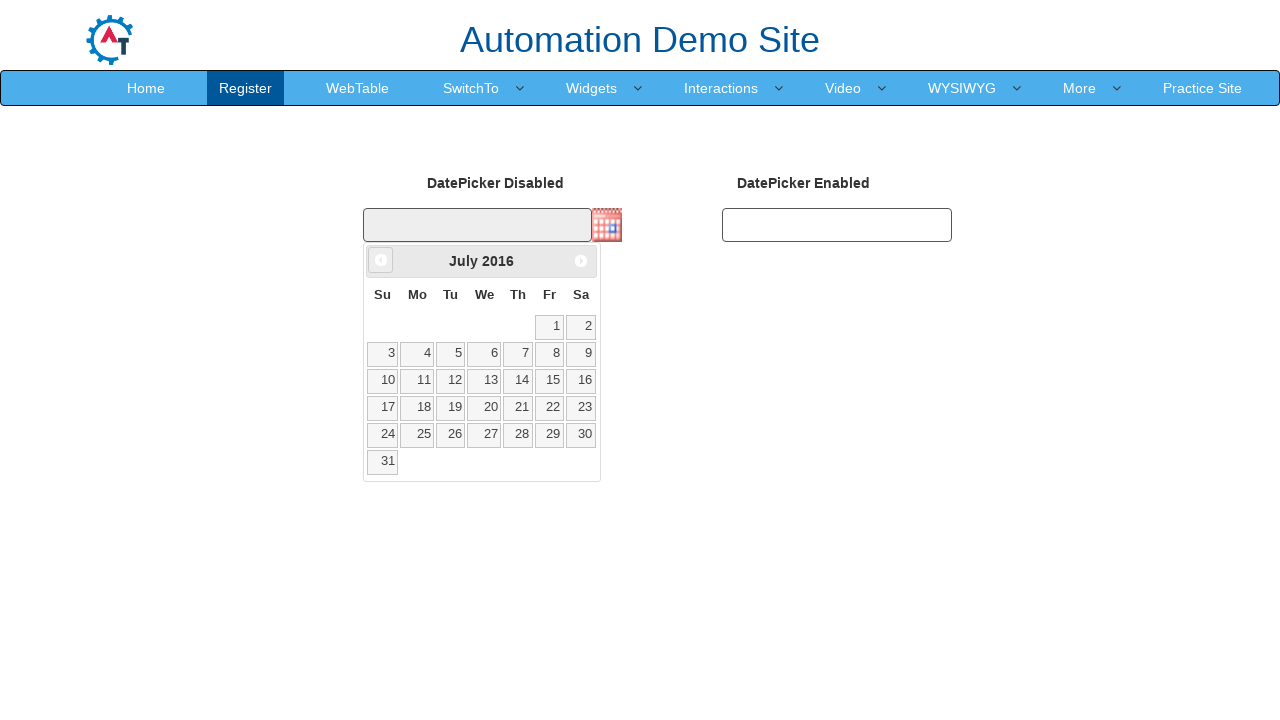

Retrieved current month from calendar widget
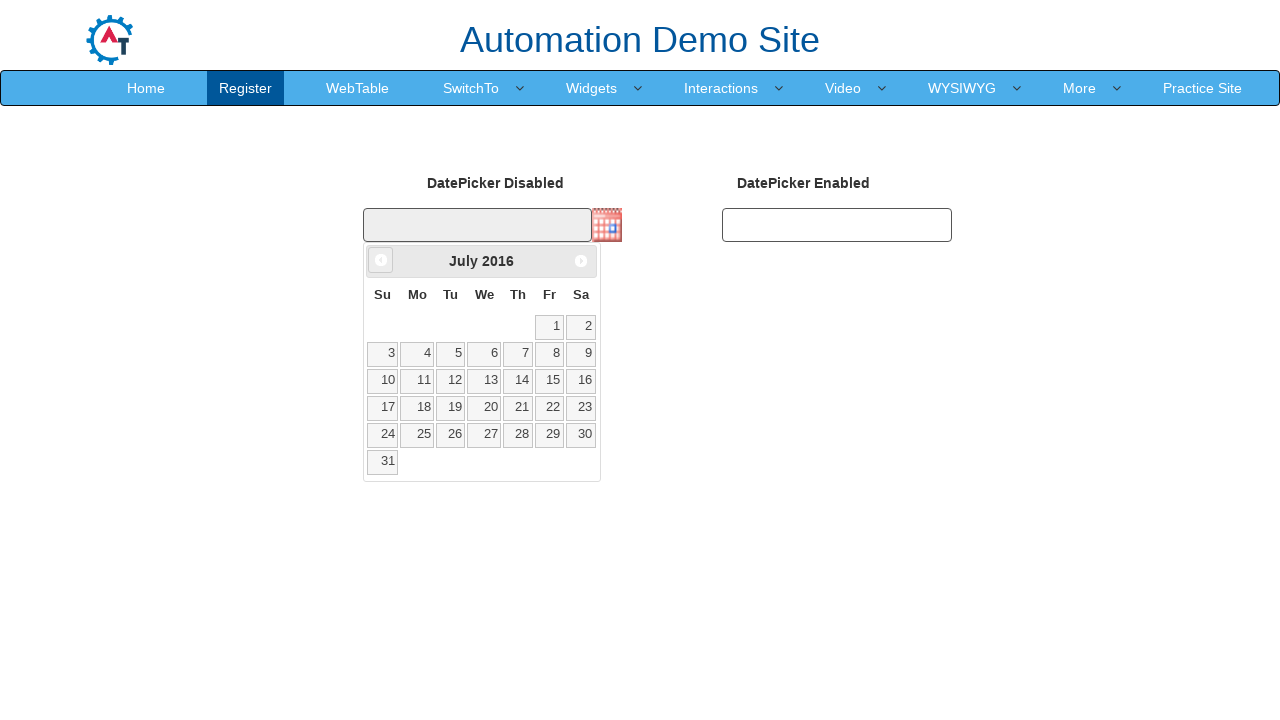

Retrieved current year from calendar widget
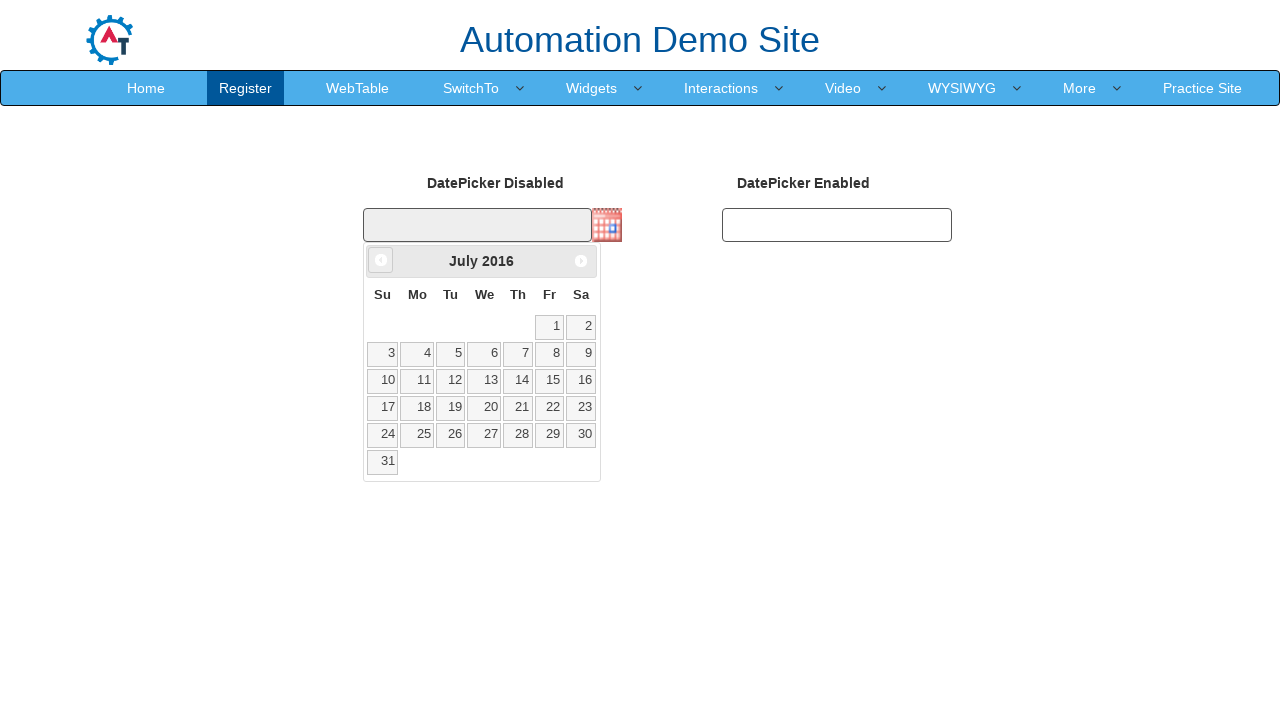

Clicked previous month button to navigate backwards in calendar at (381, 260) on xpath=//a[@data-handler='prev']
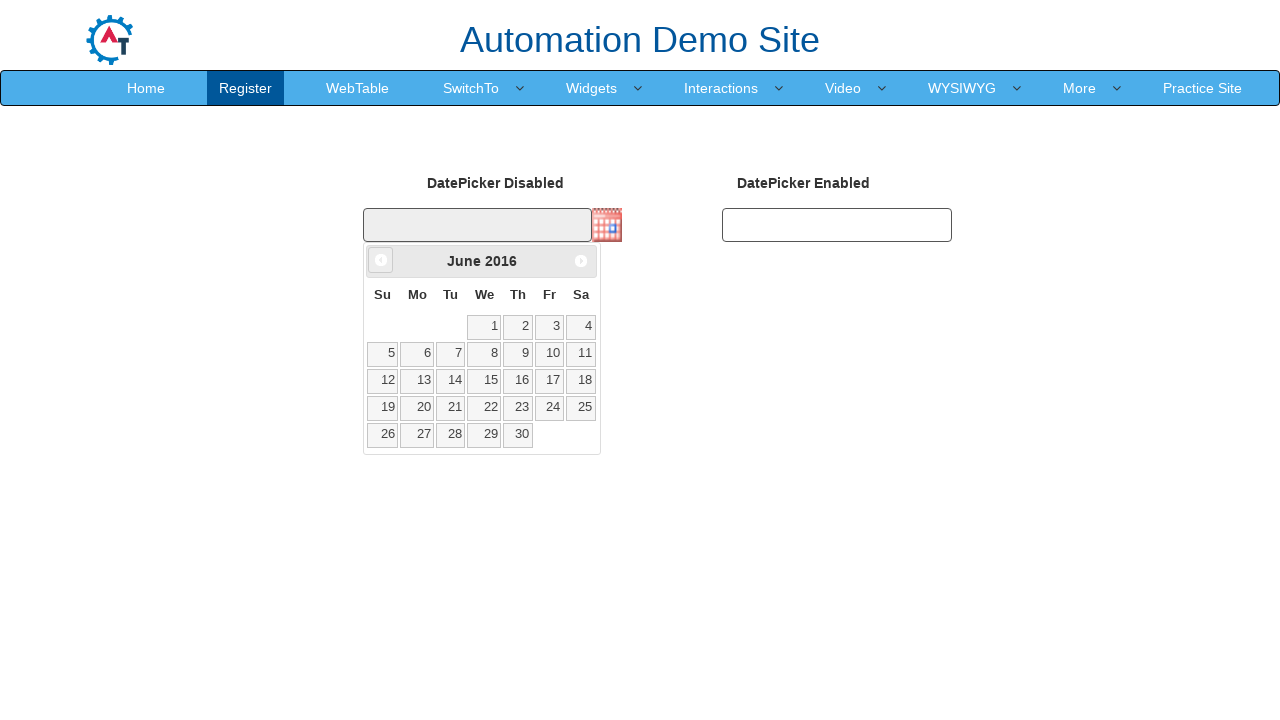

Retrieved current month from calendar widget
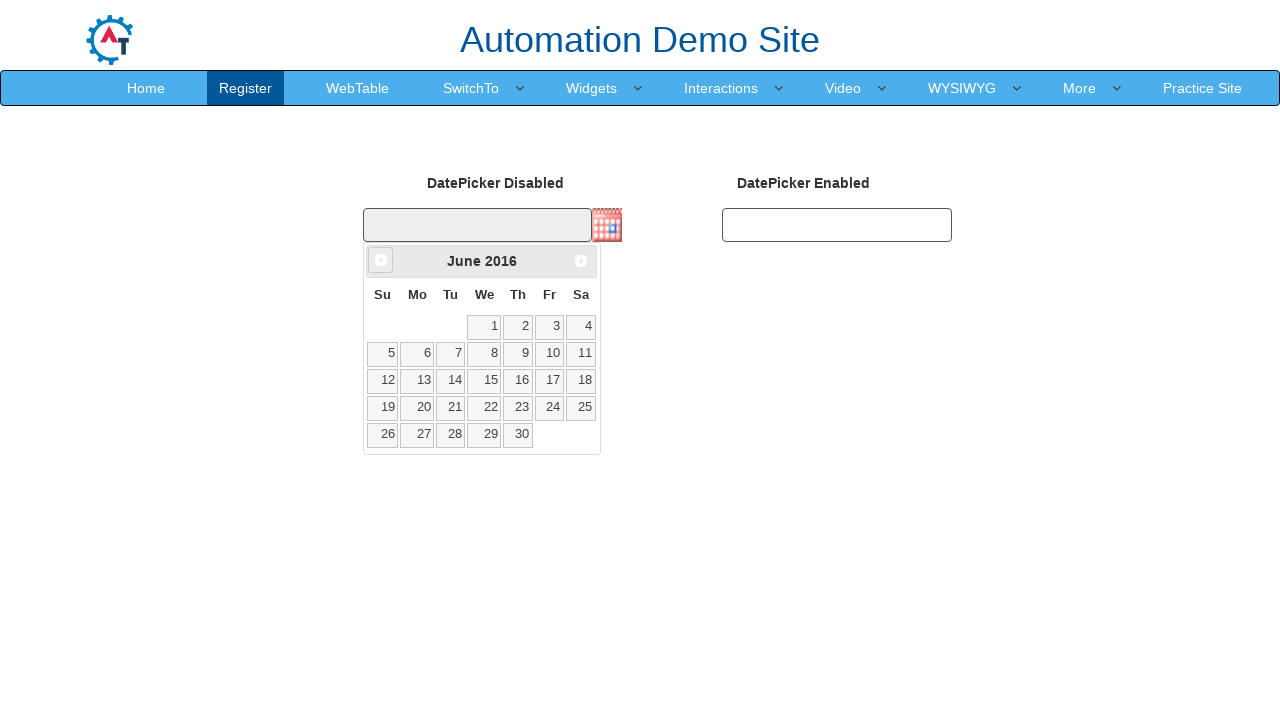

Retrieved current year from calendar widget
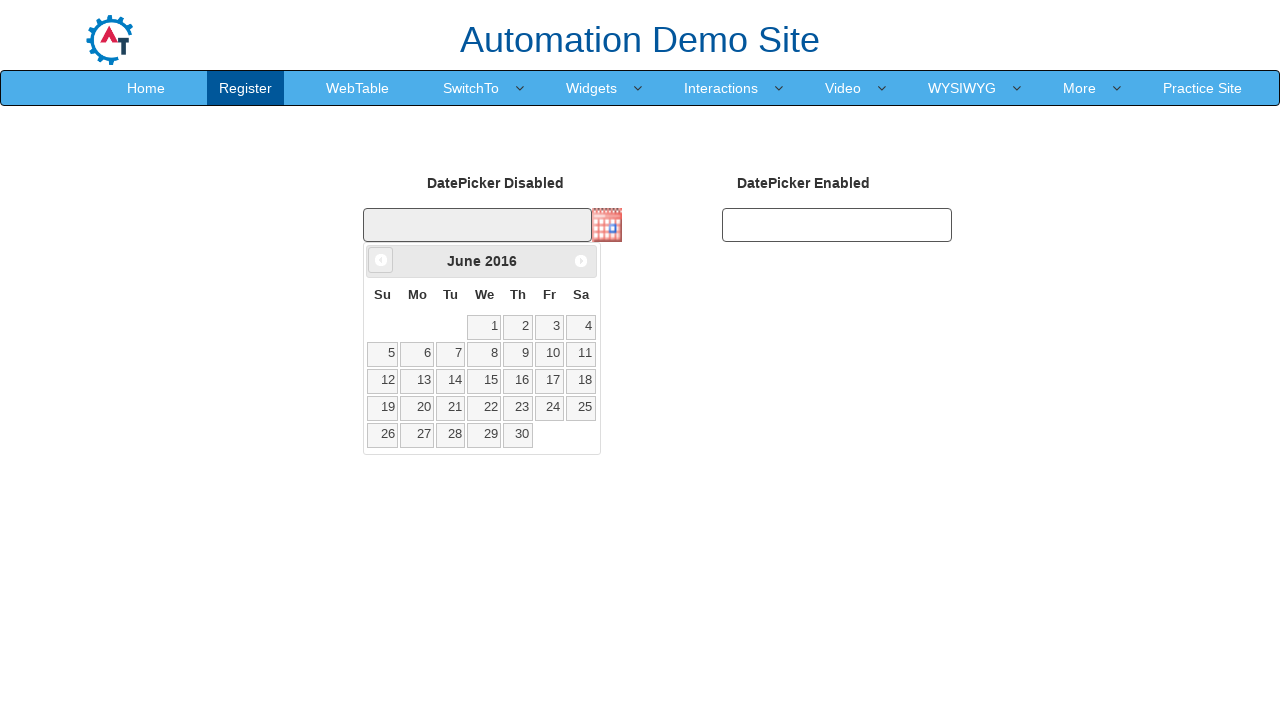

Clicked previous month button to navigate backwards in calendar at (381, 260) on xpath=//a[@data-handler='prev']
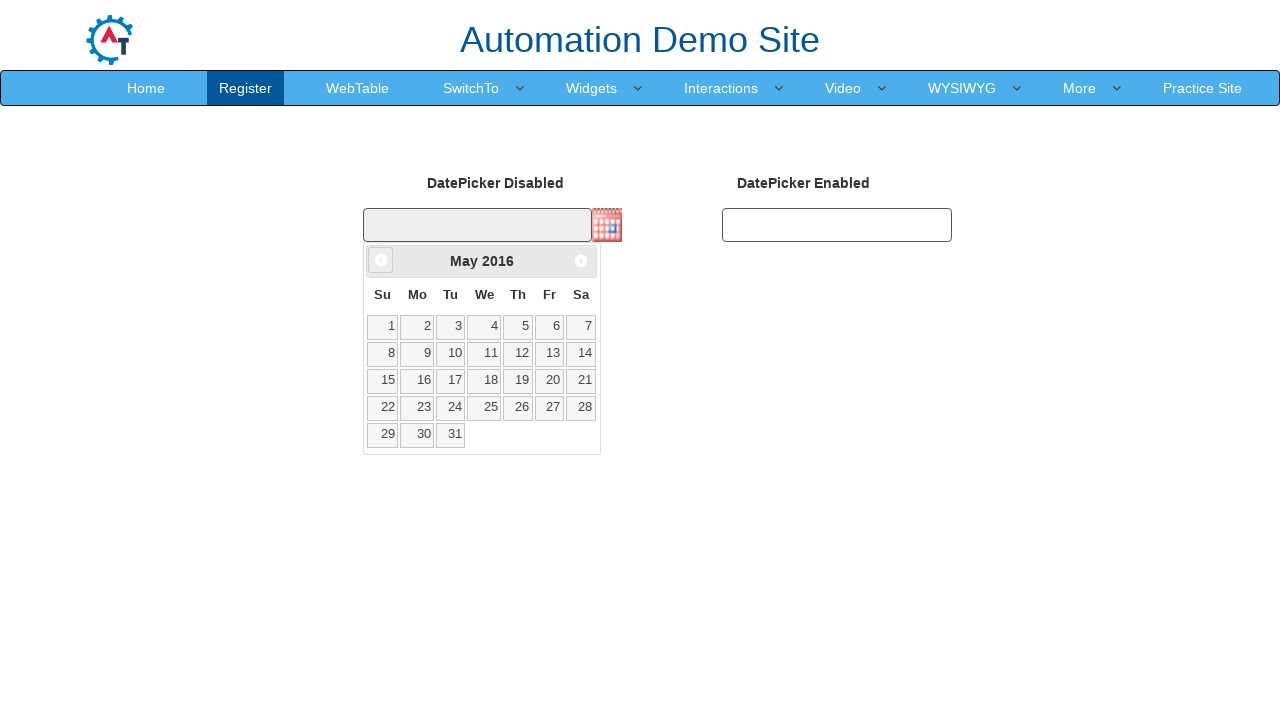

Retrieved current month from calendar widget
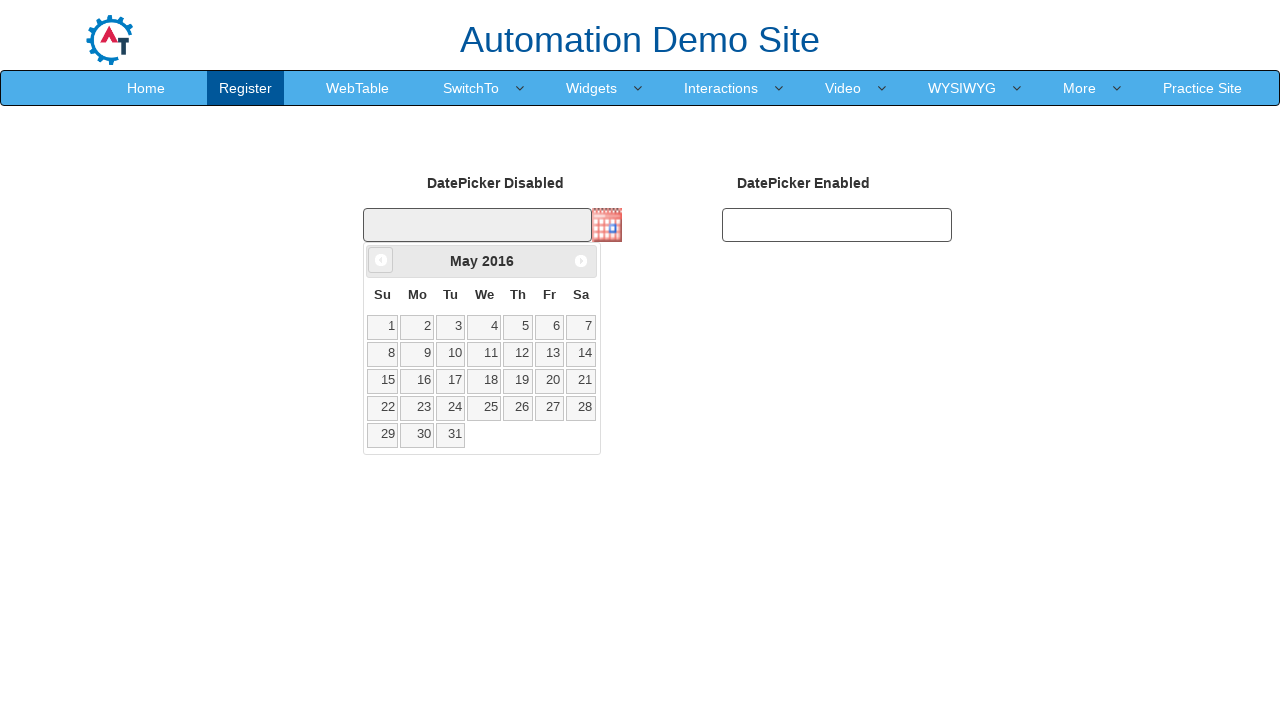

Retrieved current year from calendar widget
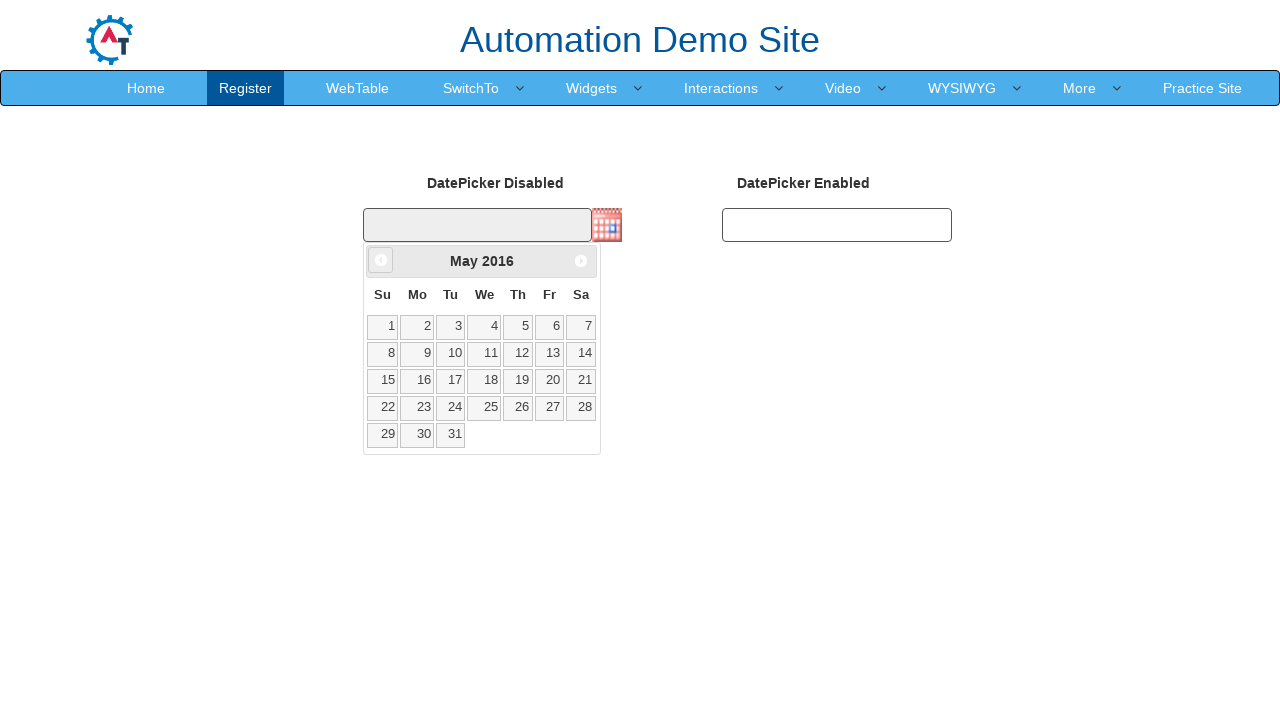

Clicked previous month button to navigate backwards in calendar at (381, 260) on xpath=//a[@data-handler='prev']
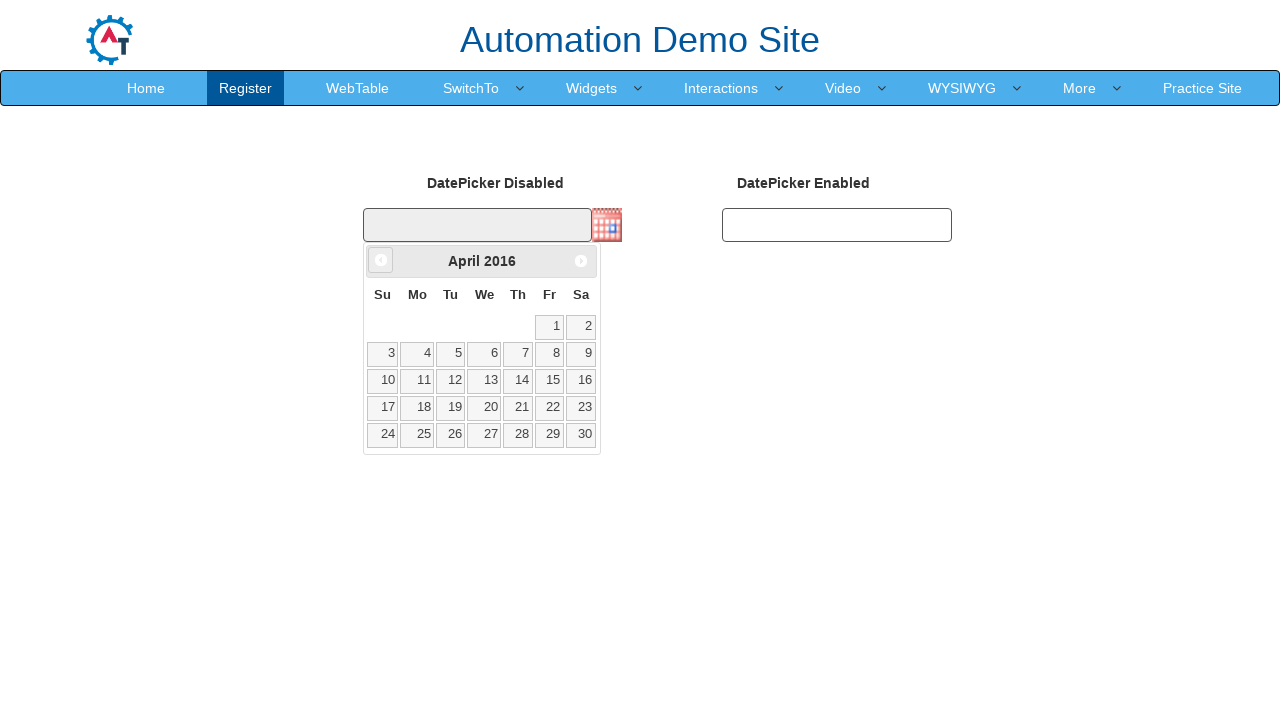

Retrieved current month from calendar widget
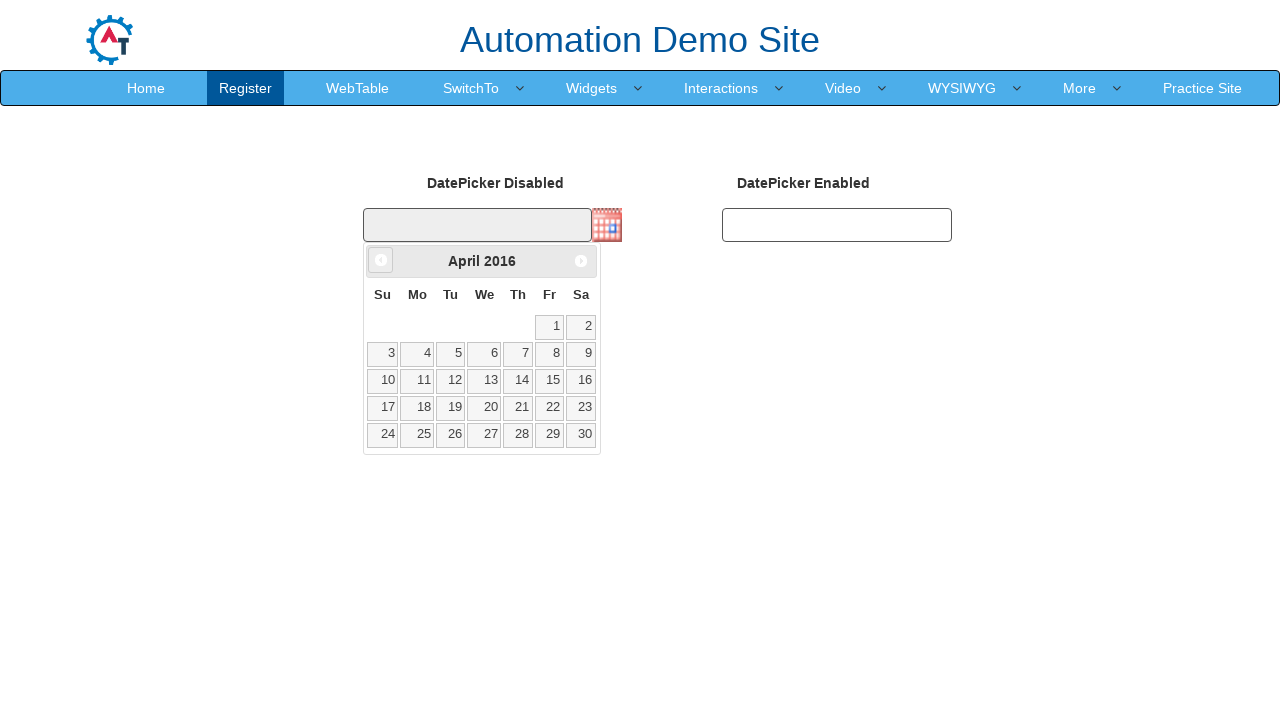

Retrieved current year from calendar widget
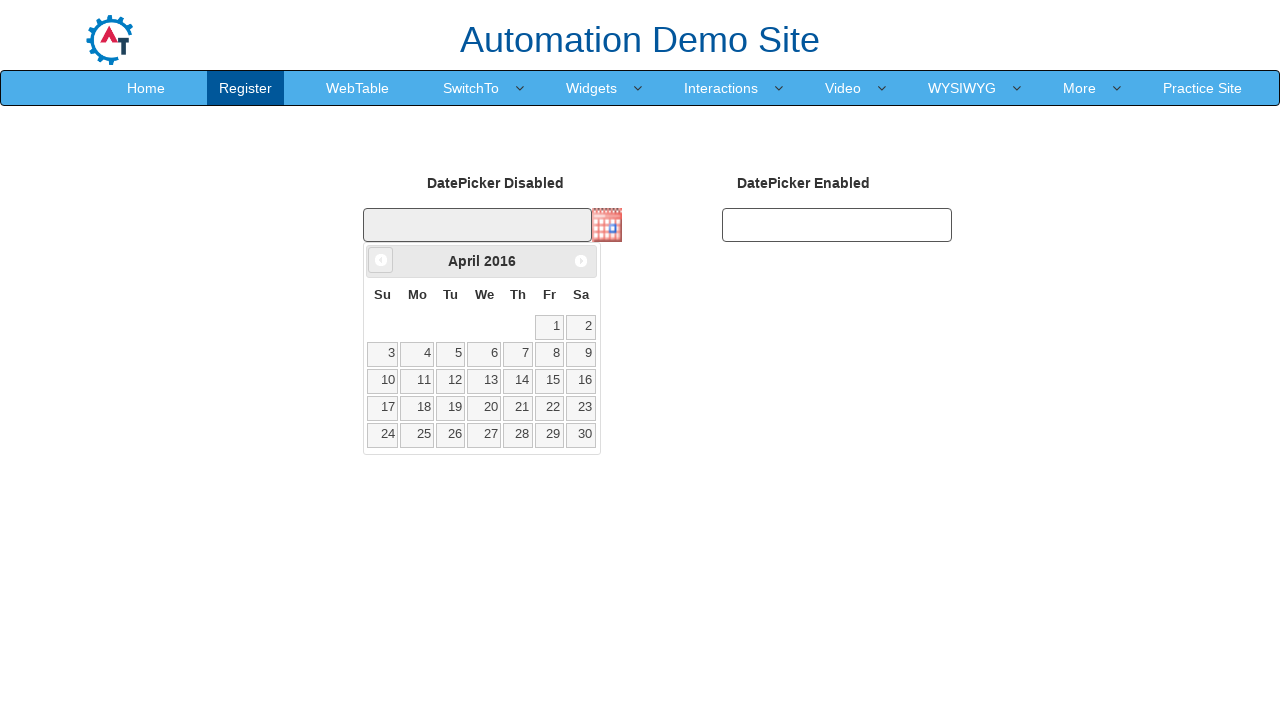

Clicked previous month button to navigate backwards in calendar at (381, 260) on xpath=//a[@data-handler='prev']
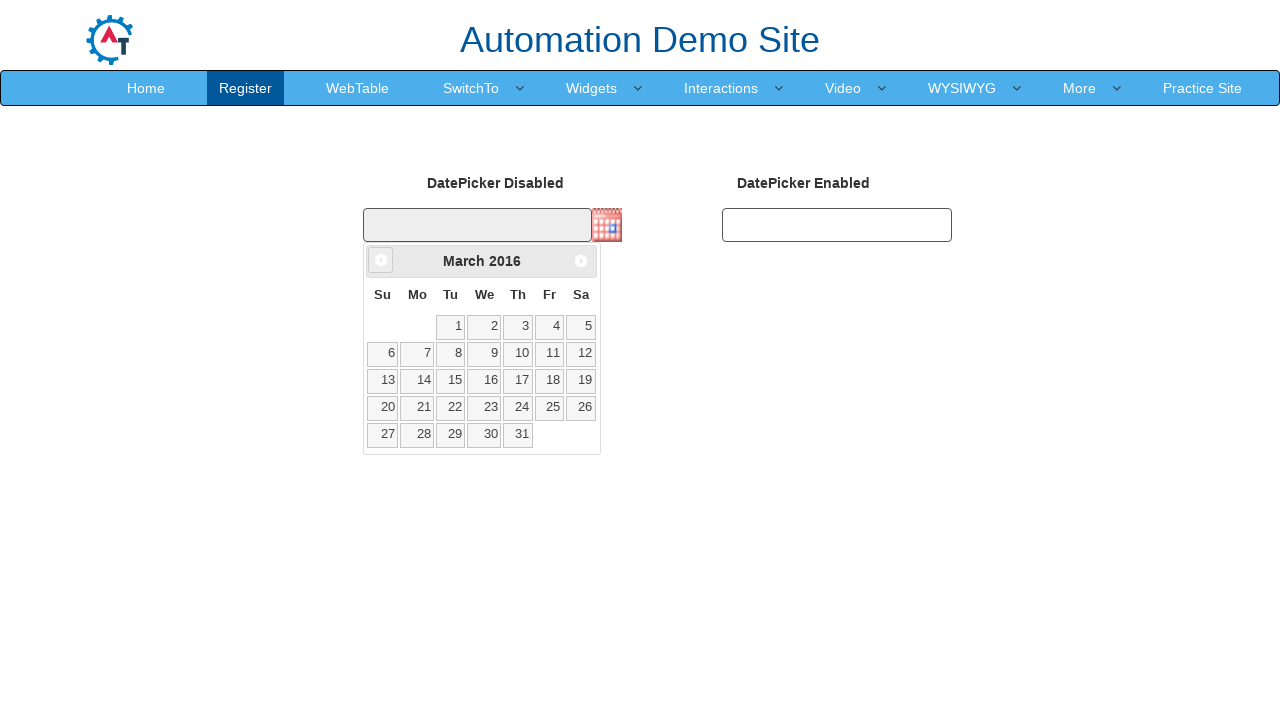

Retrieved current month from calendar widget
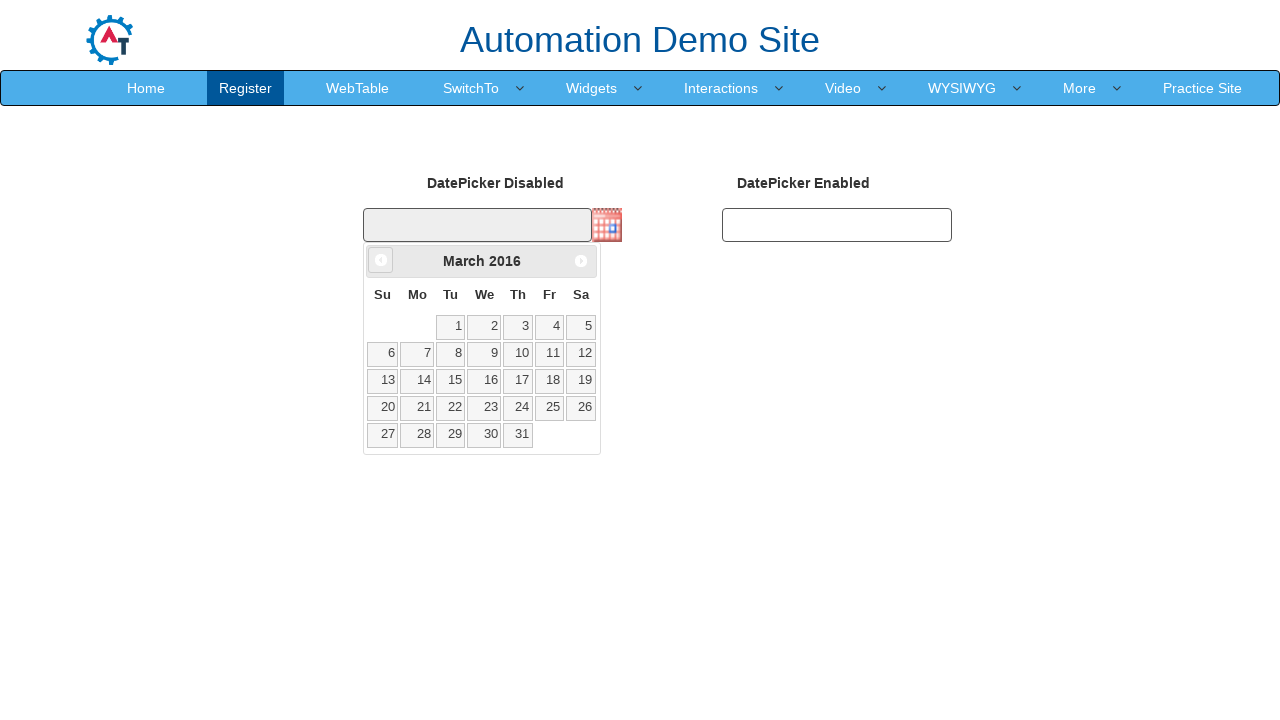

Retrieved current year from calendar widget
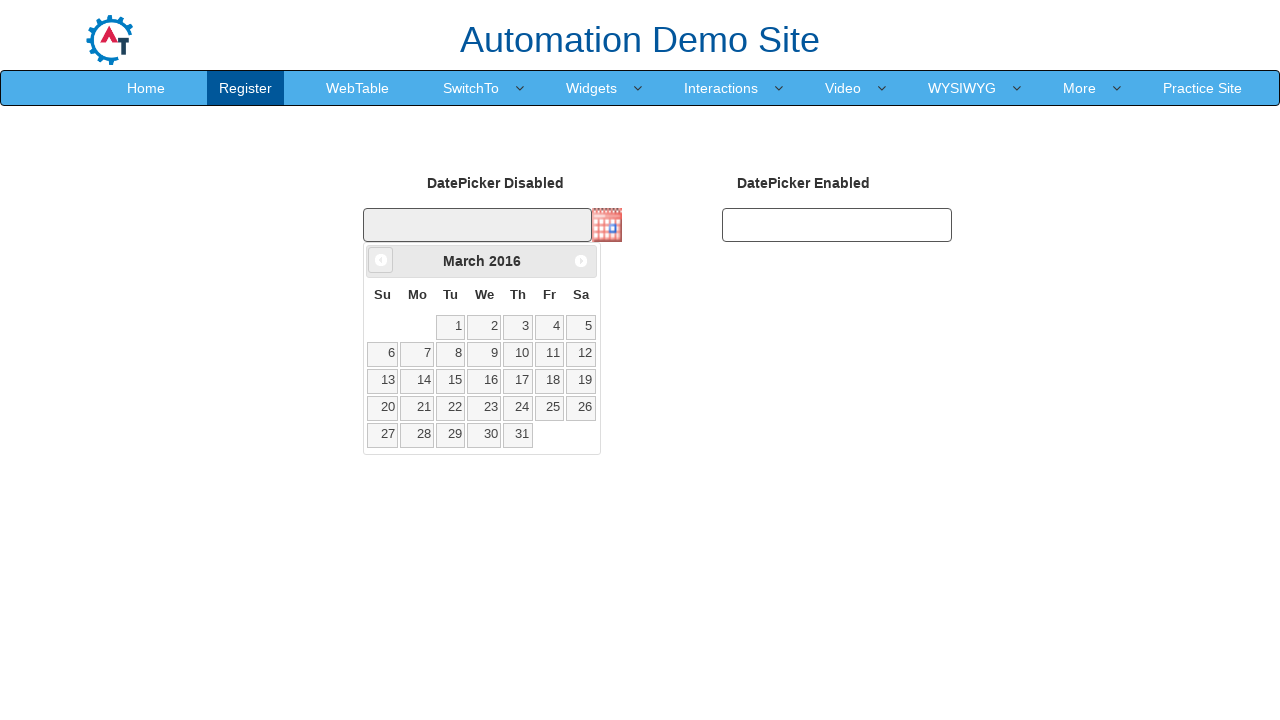

Clicked previous month button to navigate backwards in calendar at (381, 260) on xpath=//a[@data-handler='prev']
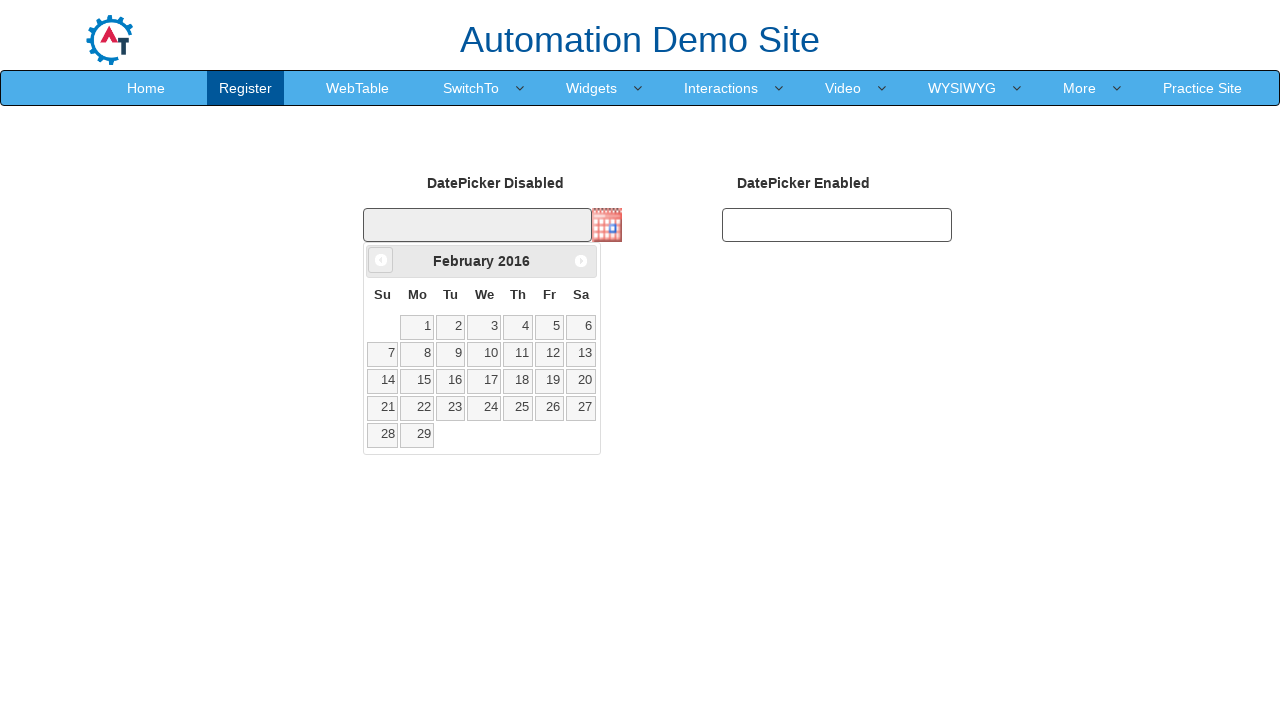

Retrieved current month from calendar widget
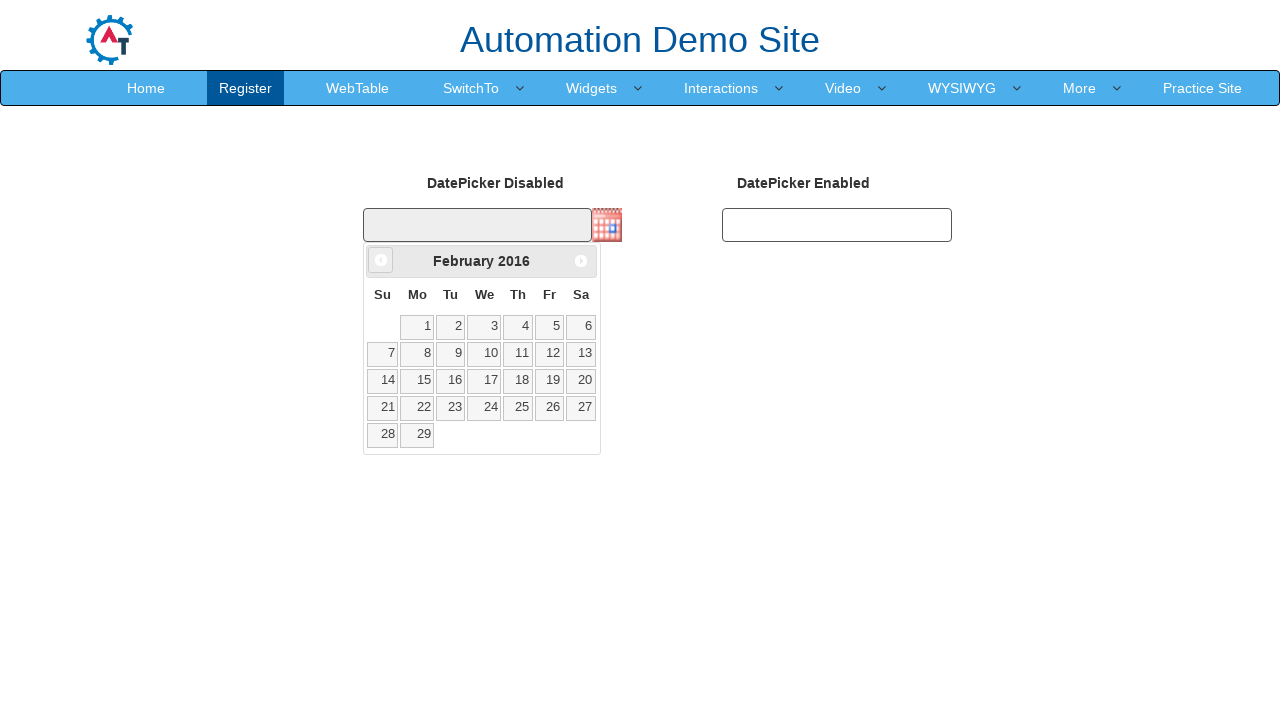

Retrieved current year from calendar widget
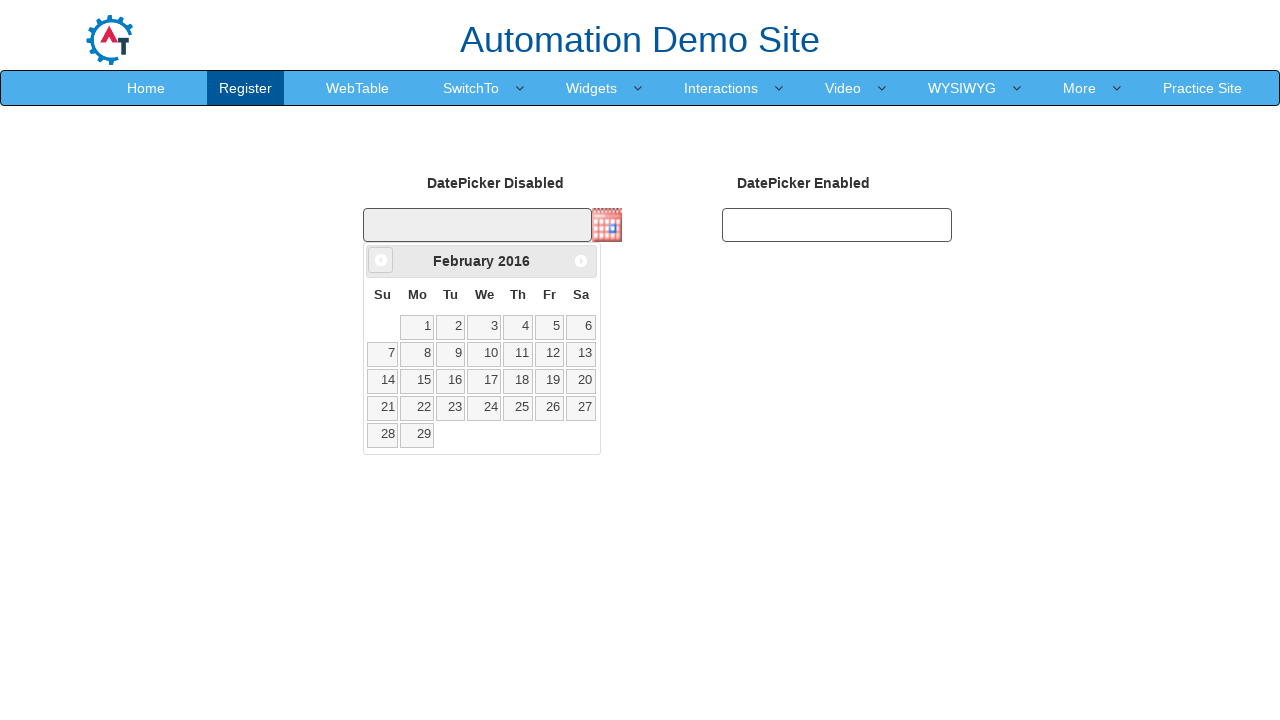

Clicked previous month button to navigate backwards in calendar at (381, 260) on xpath=//a[@data-handler='prev']
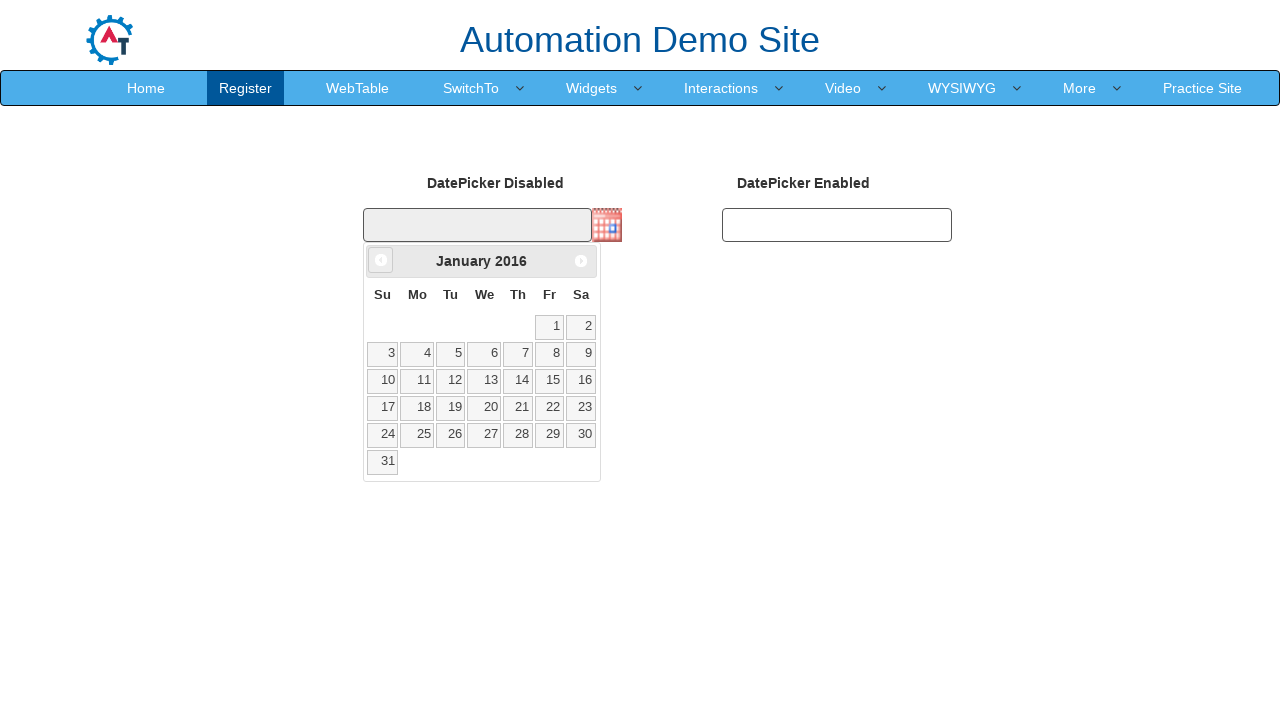

Retrieved current month from calendar widget
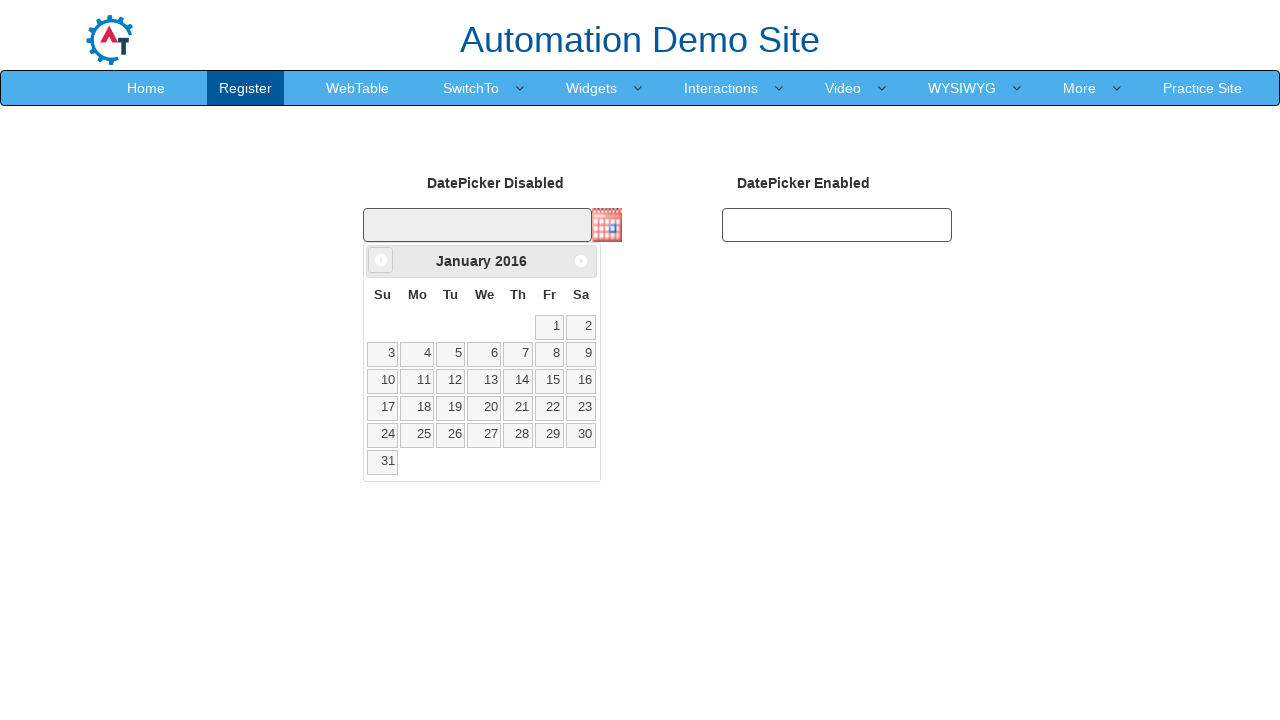

Retrieved current year from calendar widget
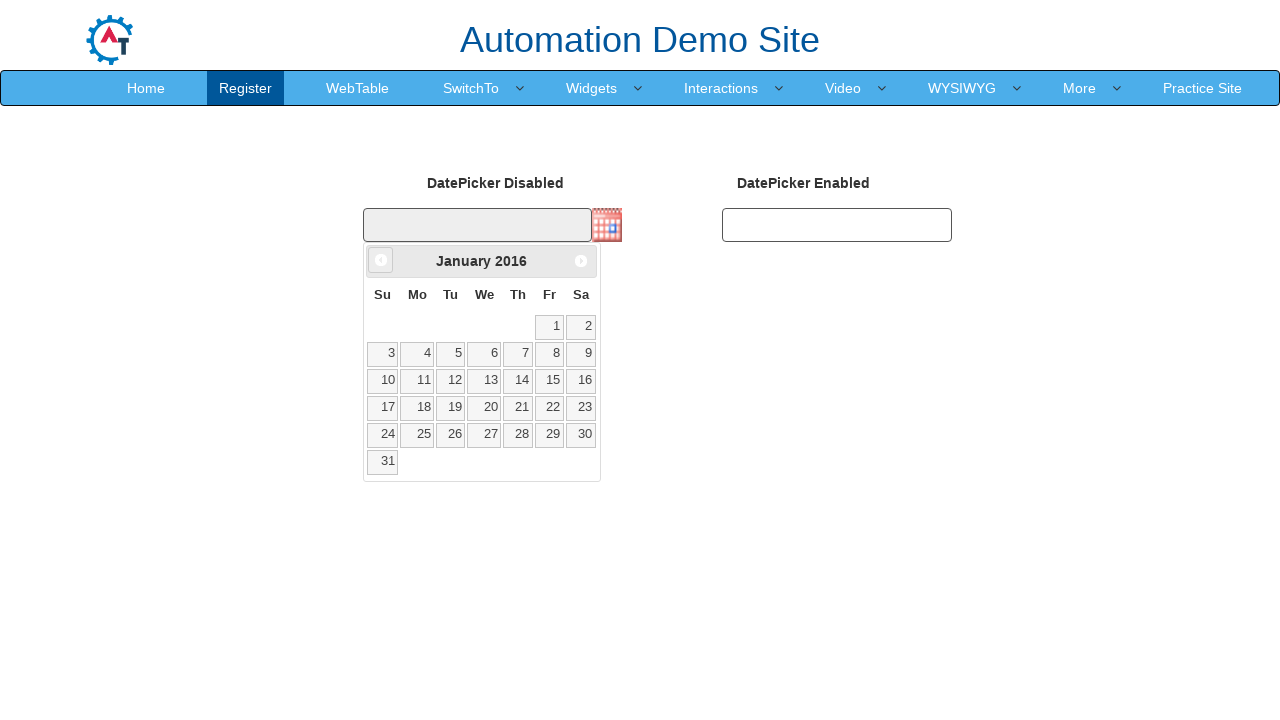

Clicked previous month button to navigate backwards in calendar at (381, 260) on xpath=//a[@data-handler='prev']
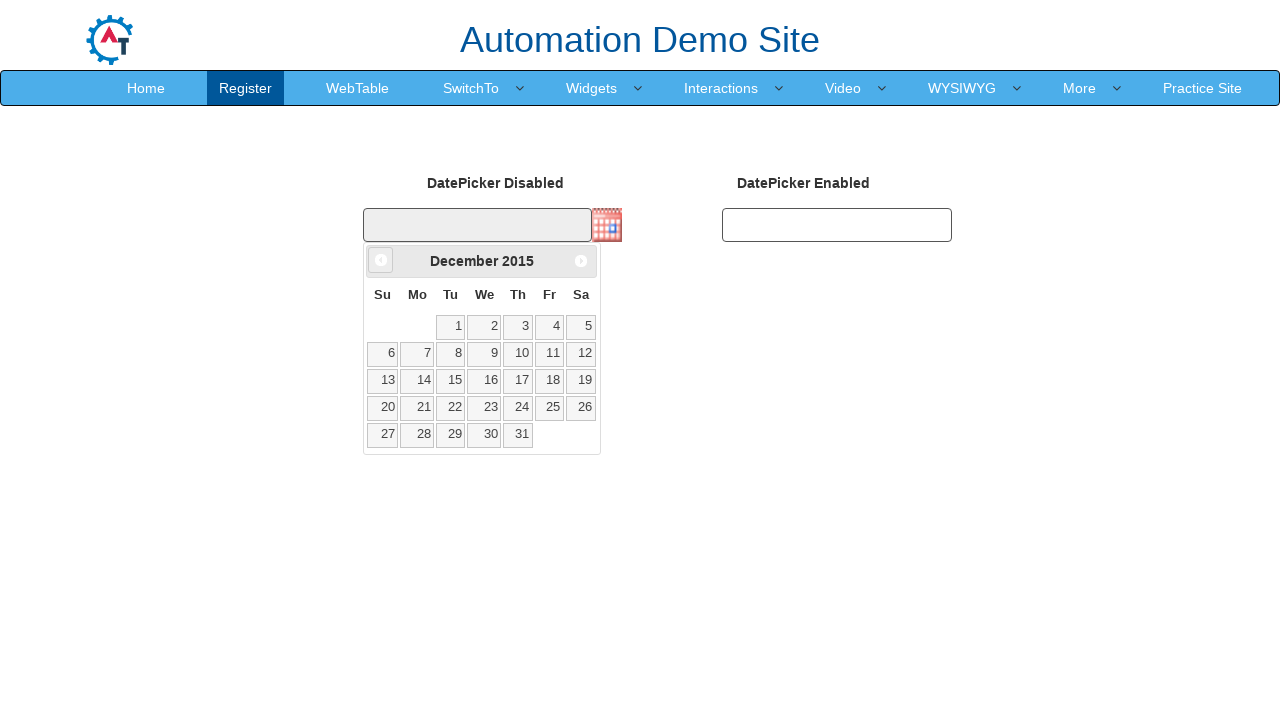

Retrieved current month from calendar widget
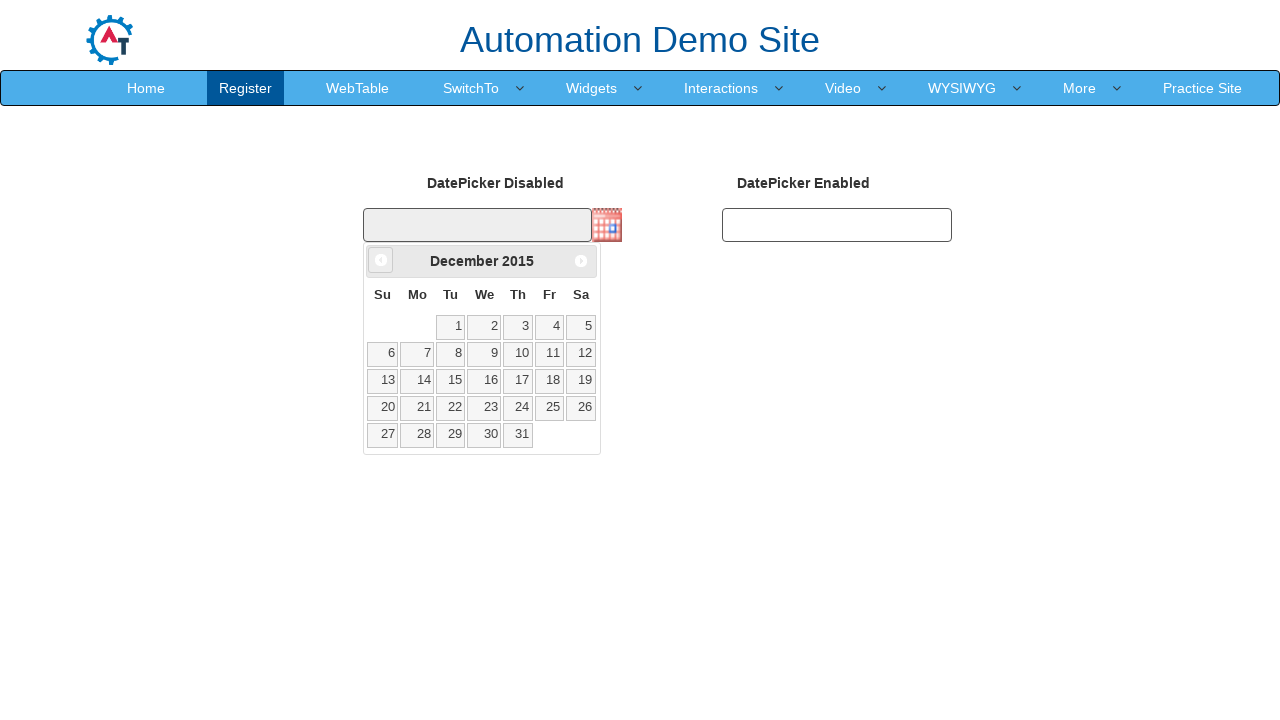

Retrieved current year from calendar widget
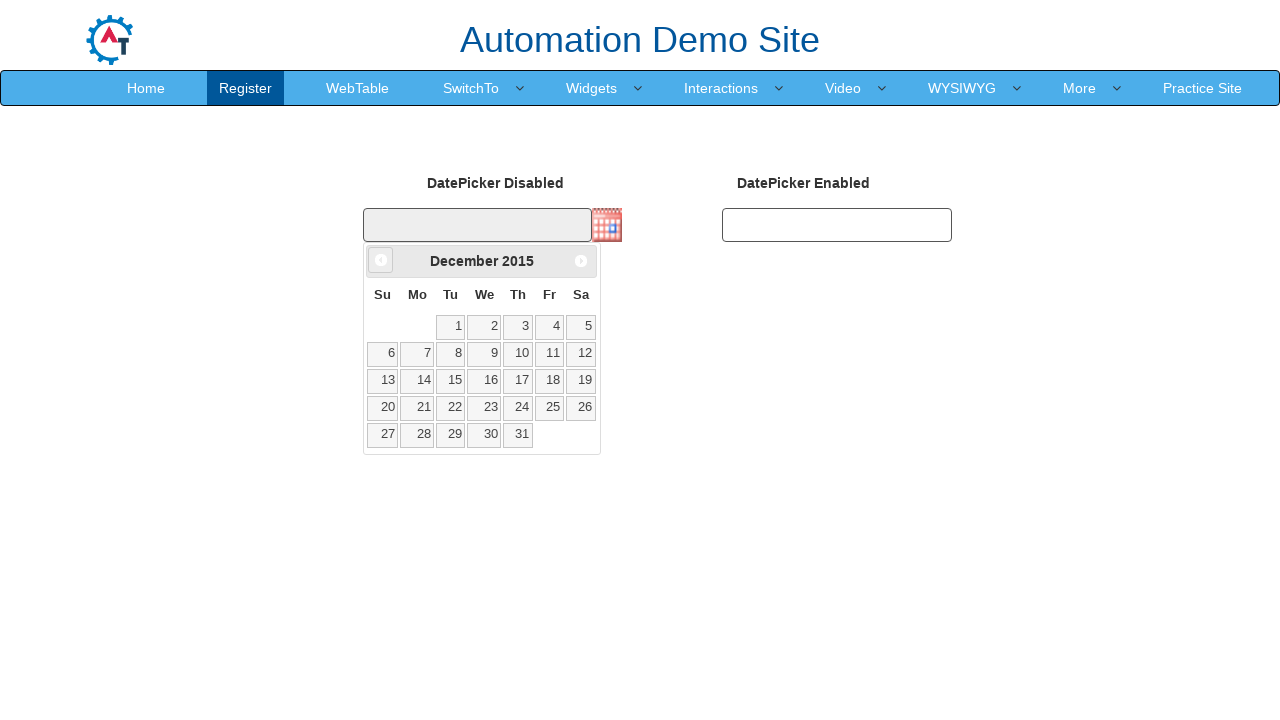

Clicked previous month button to navigate backwards in calendar at (381, 260) on xpath=//a[@data-handler='prev']
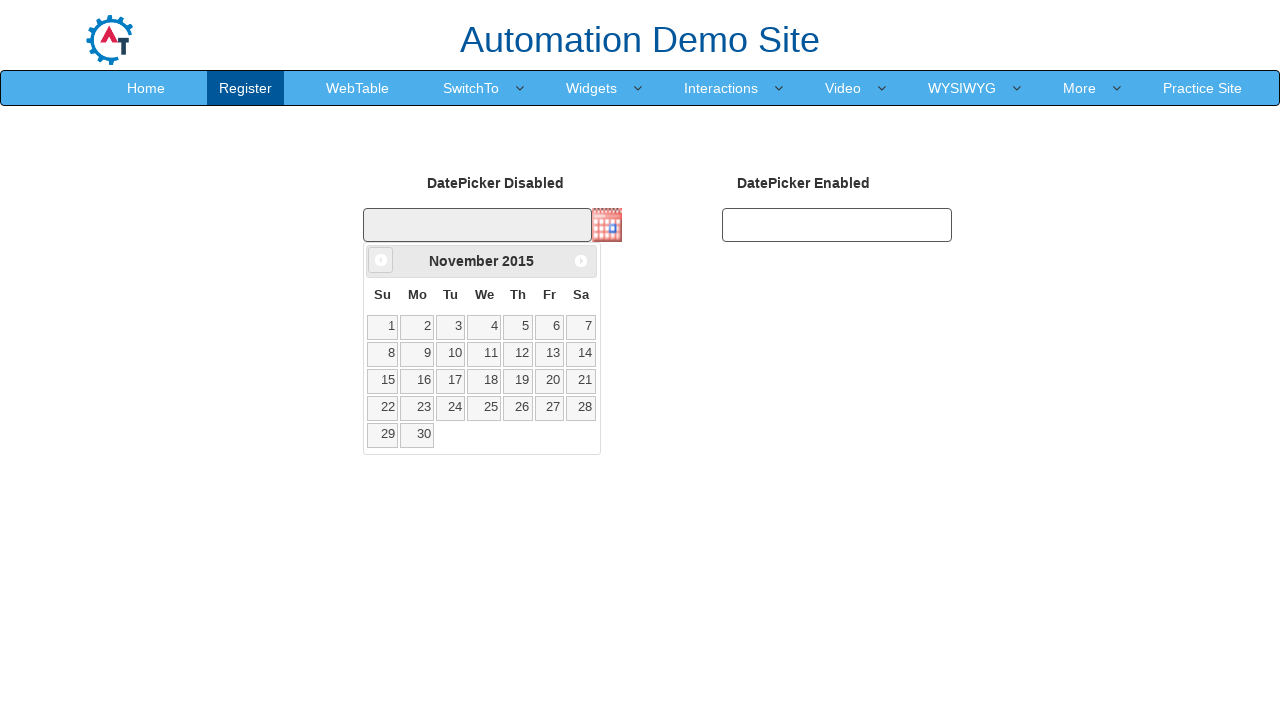

Retrieved current month from calendar widget
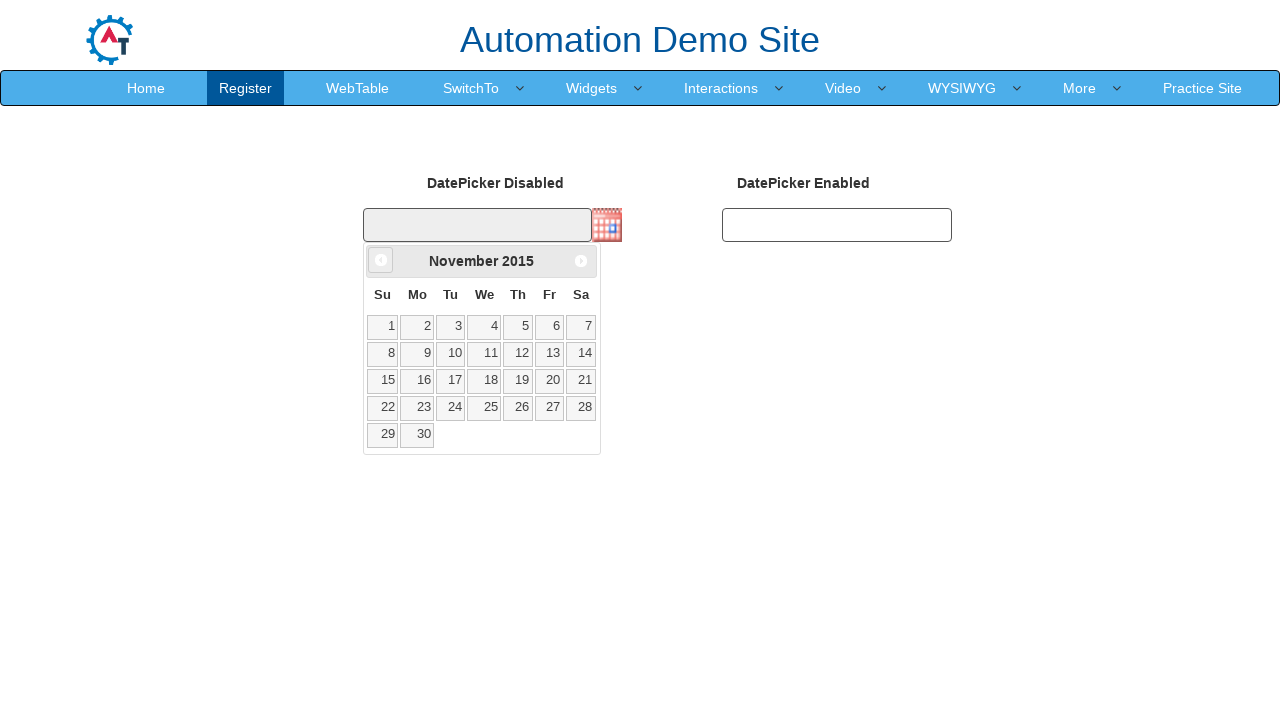

Retrieved current year from calendar widget
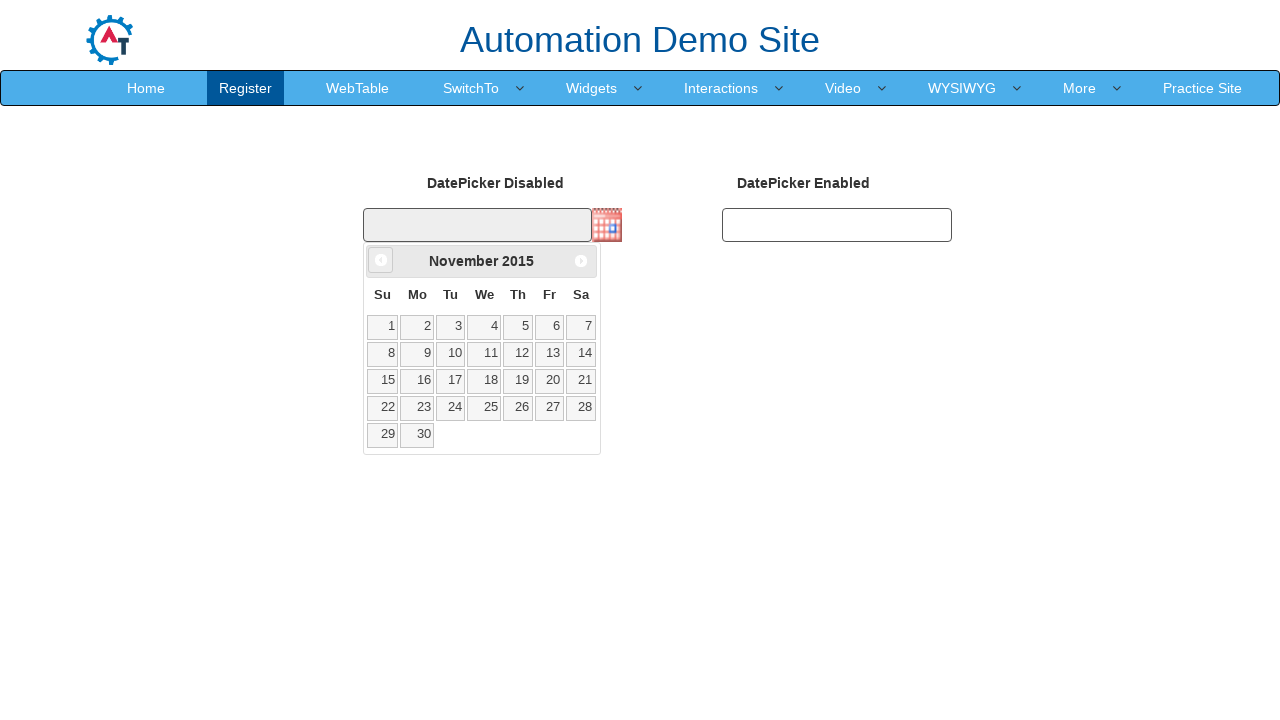

Clicked previous month button to navigate backwards in calendar at (381, 260) on xpath=//a[@data-handler='prev']
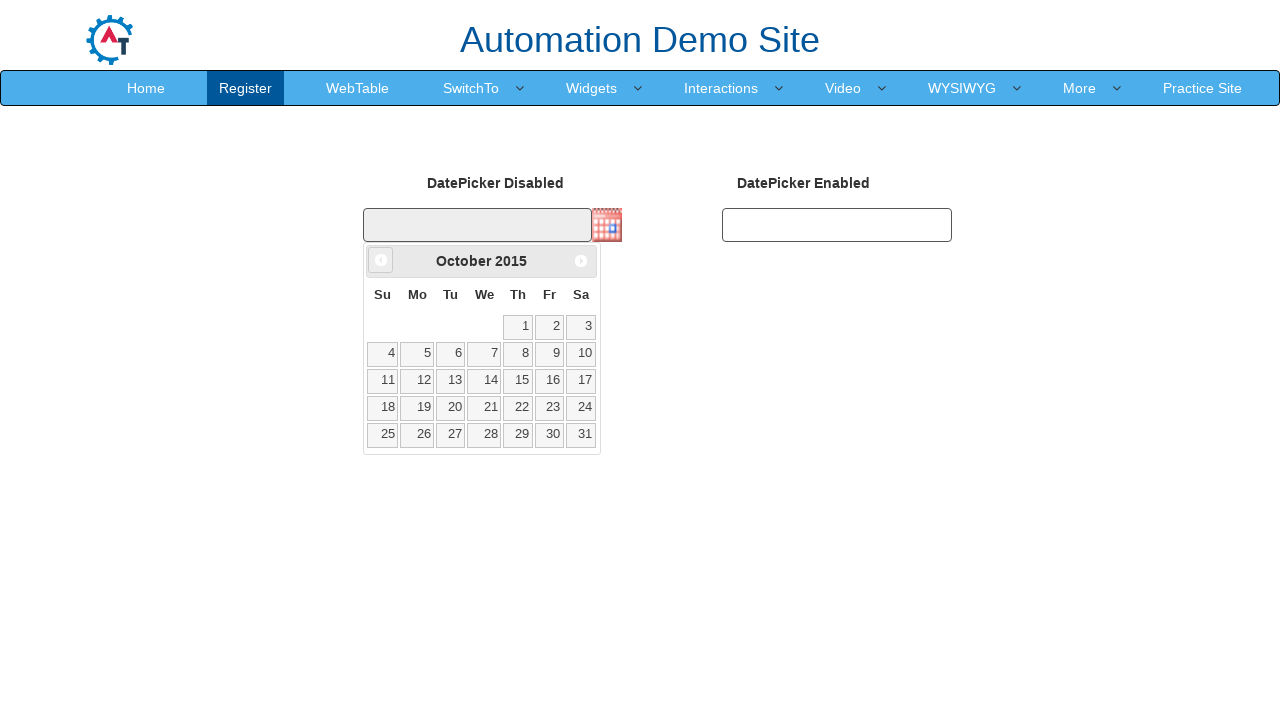

Retrieved current month from calendar widget
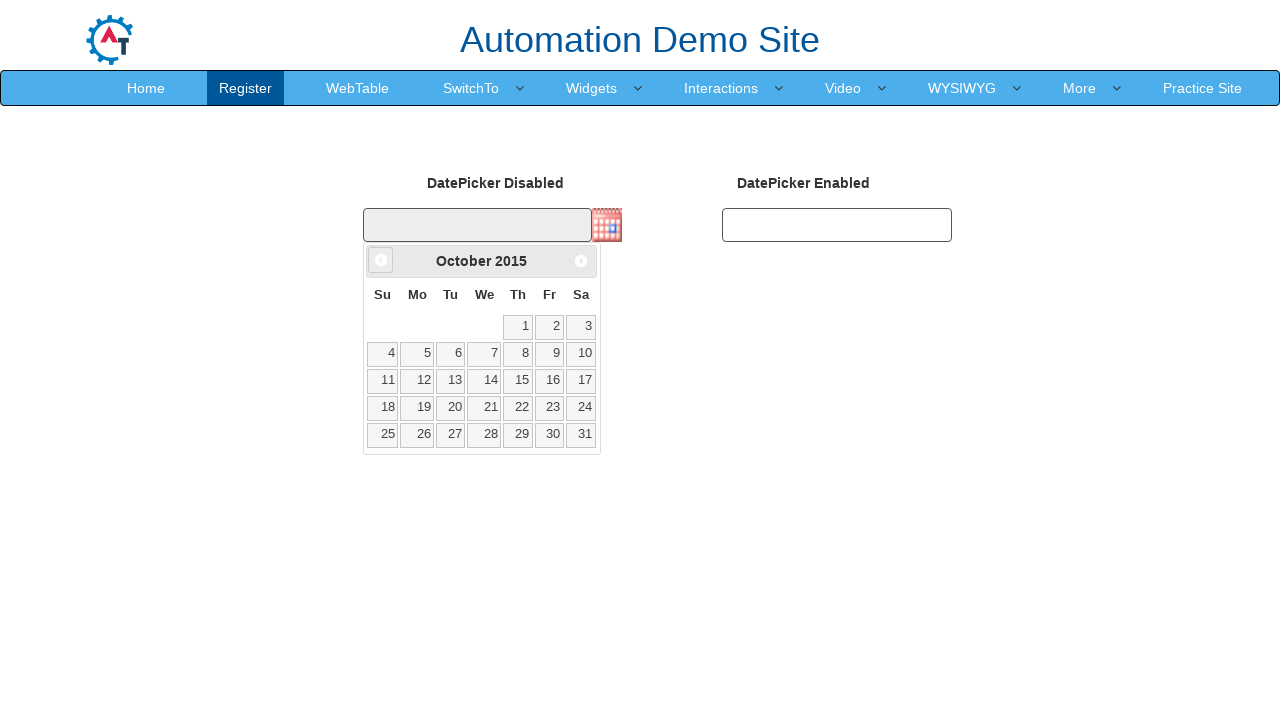

Retrieved current year from calendar widget
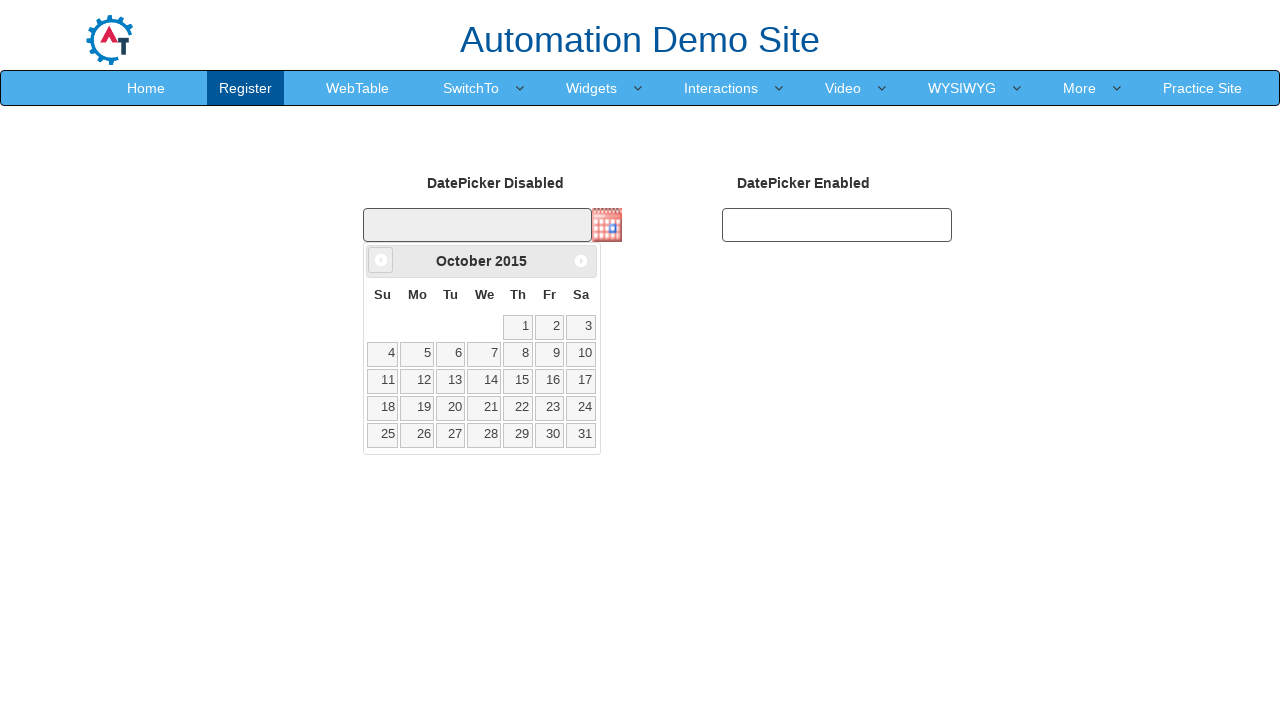

Clicked previous month button to navigate backwards in calendar at (381, 260) on xpath=//a[@data-handler='prev']
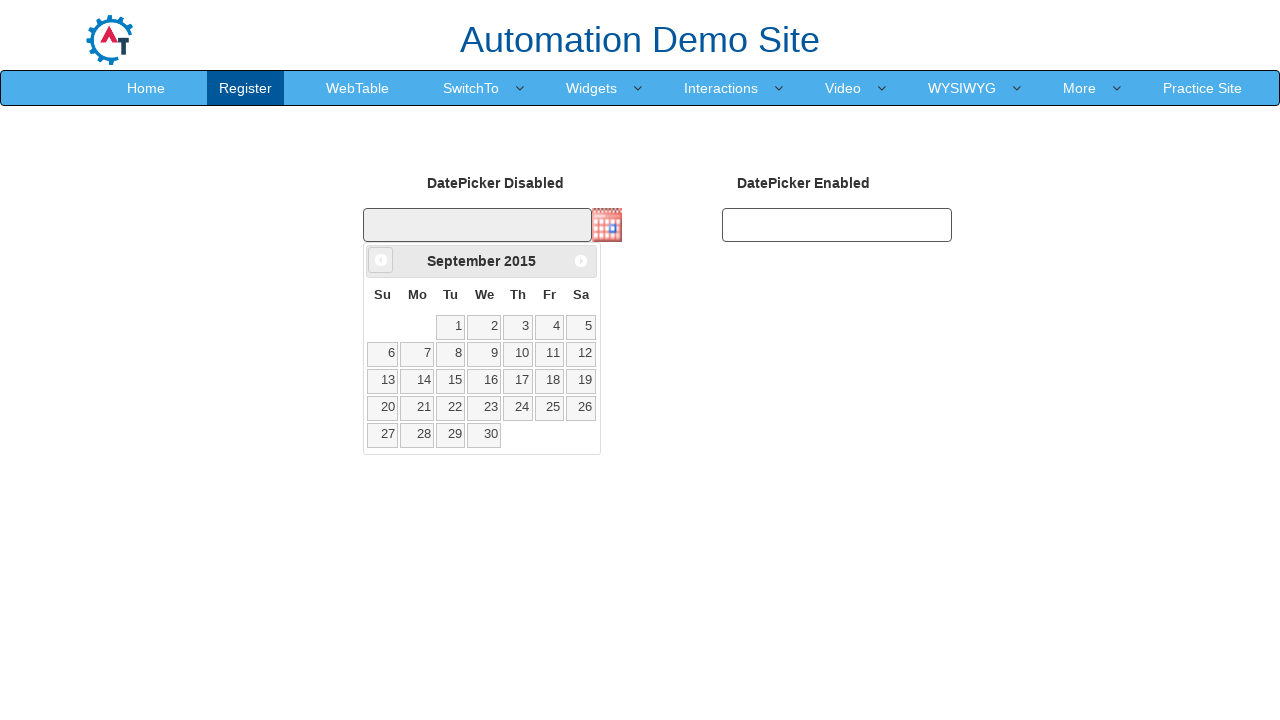

Retrieved current month from calendar widget
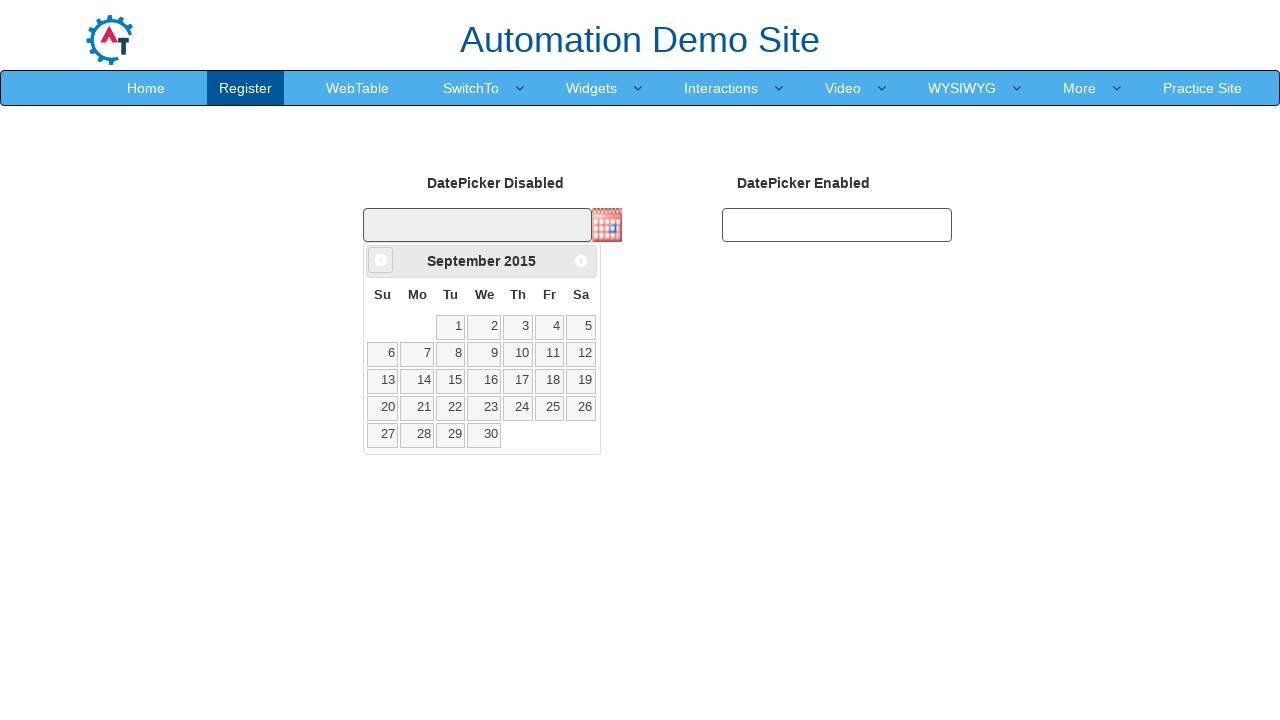

Retrieved current year from calendar widget
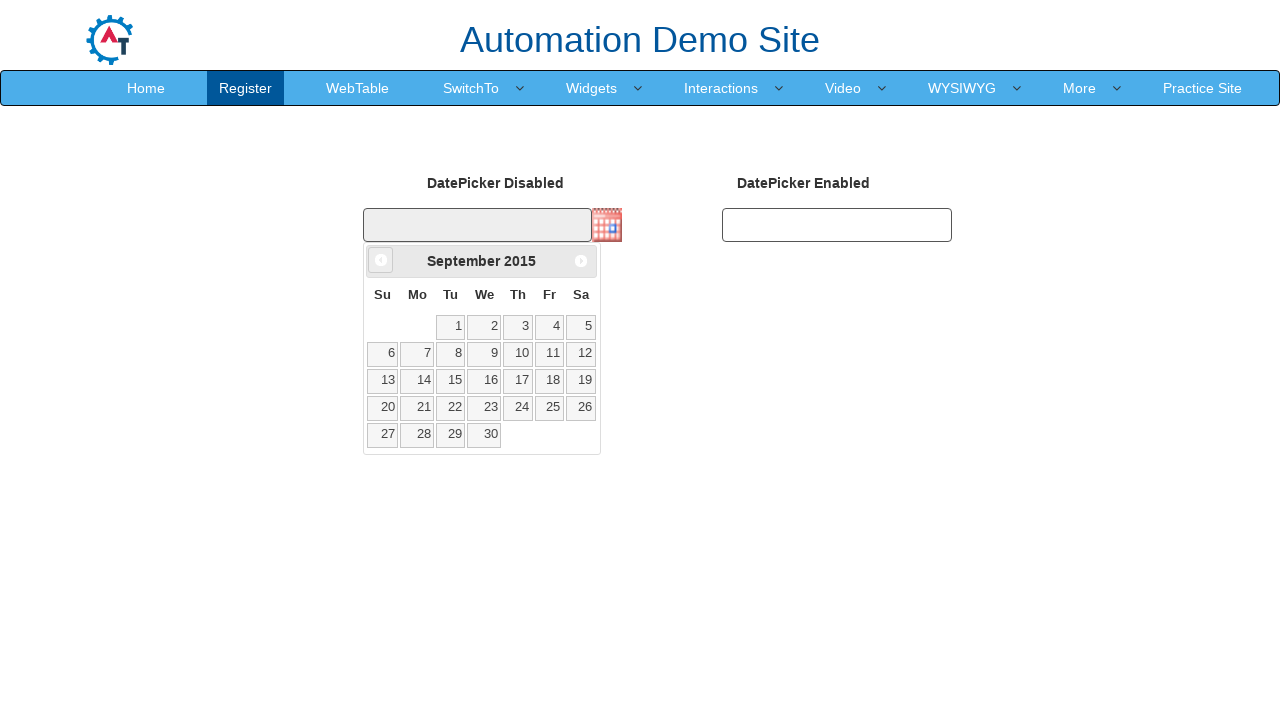

Clicked previous month button to navigate backwards in calendar at (381, 260) on xpath=//a[@data-handler='prev']
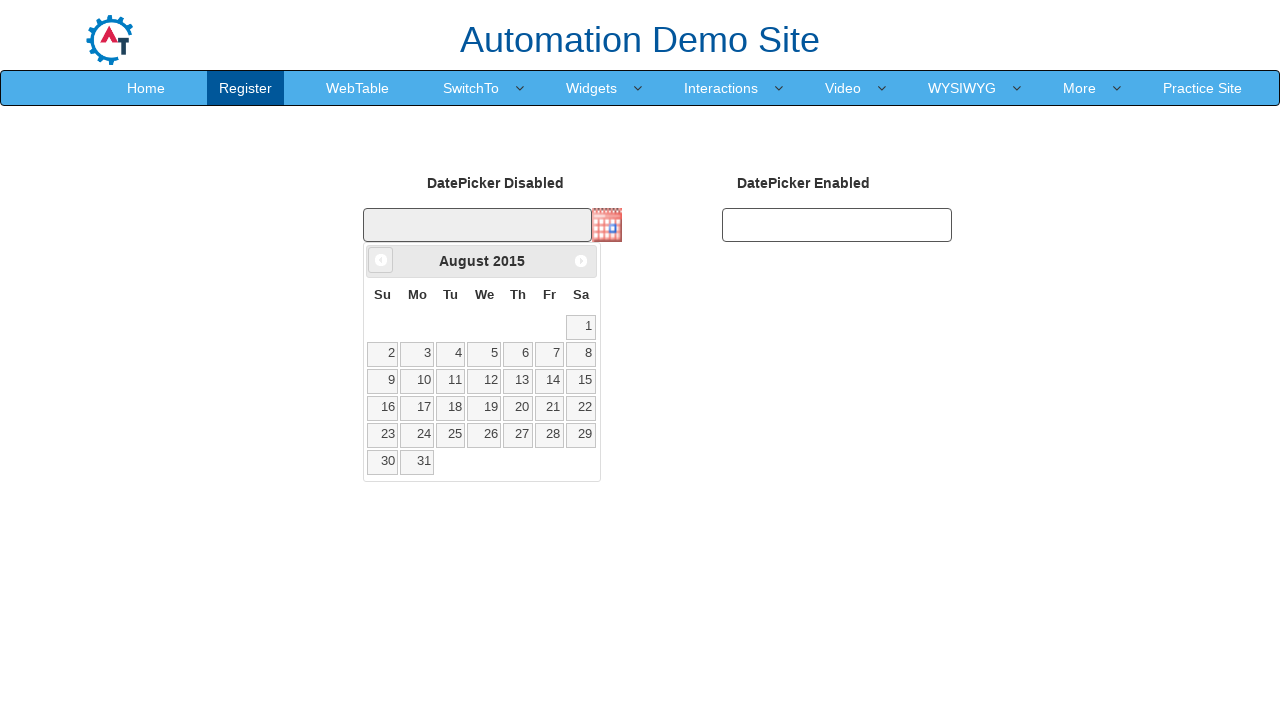

Retrieved current month from calendar widget
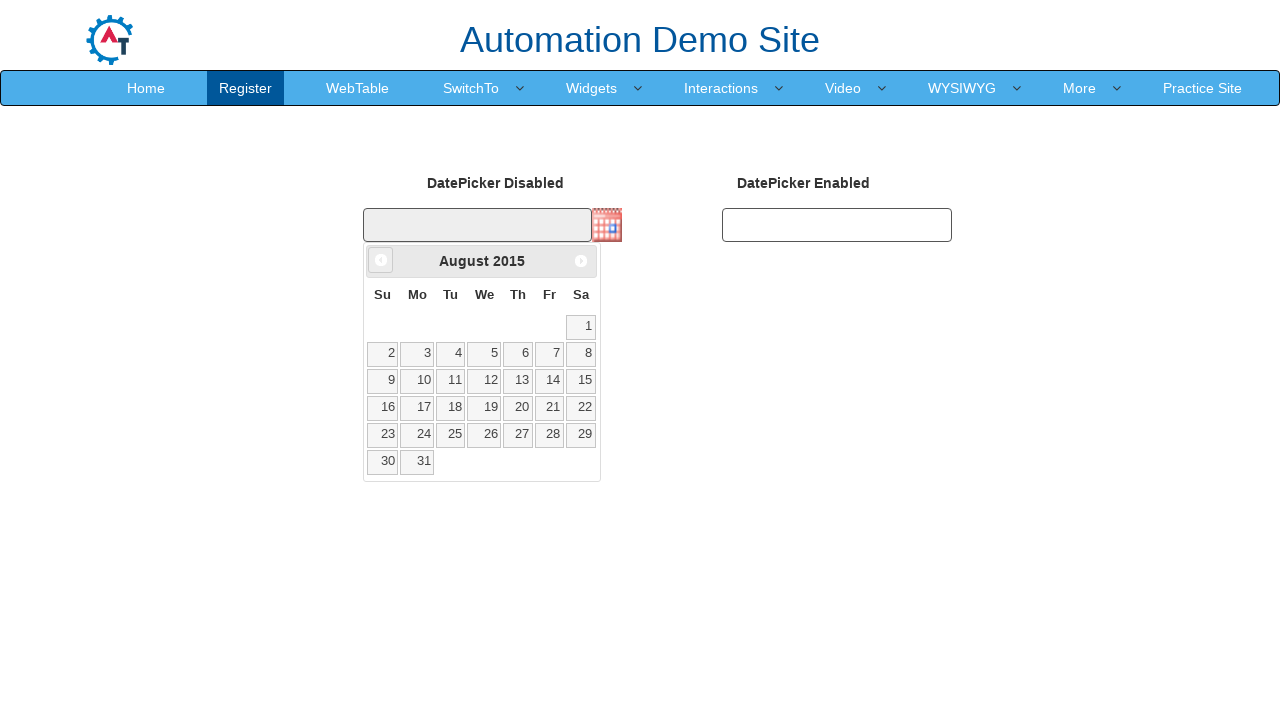

Retrieved current year from calendar widget
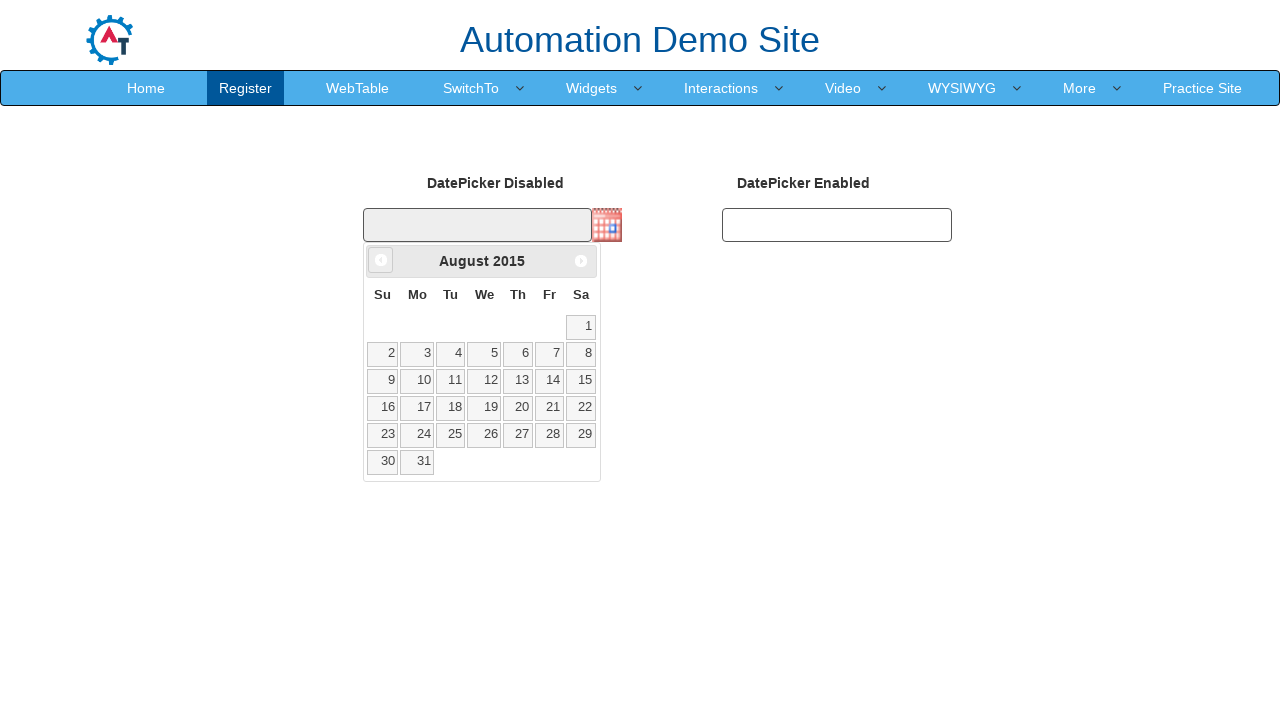

Clicked previous month button to navigate backwards in calendar at (381, 260) on xpath=//a[@data-handler='prev']
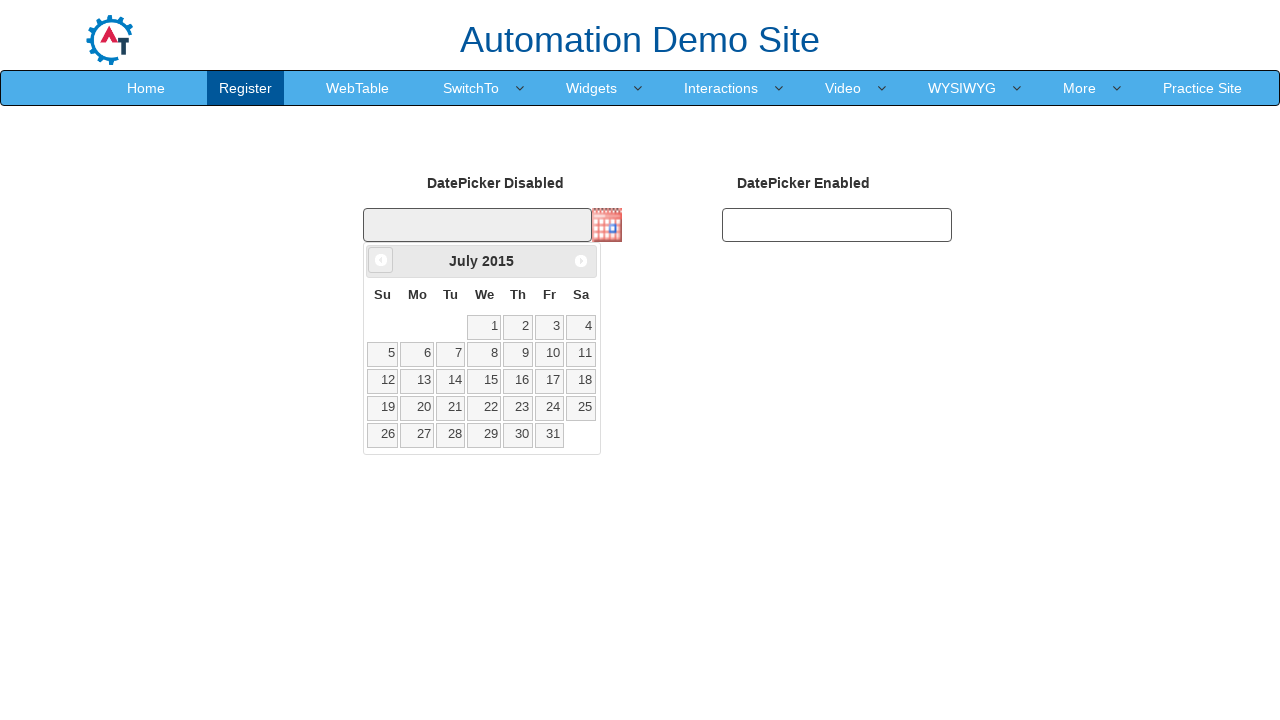

Retrieved current month from calendar widget
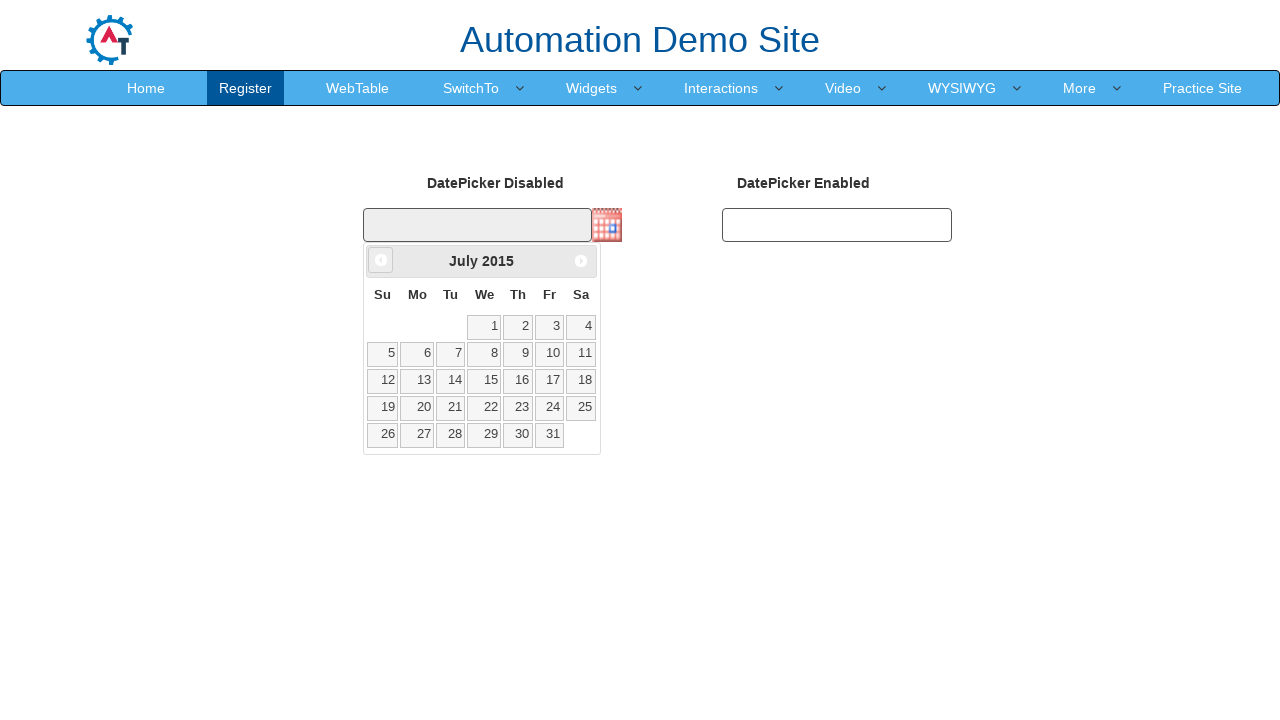

Retrieved current year from calendar widget
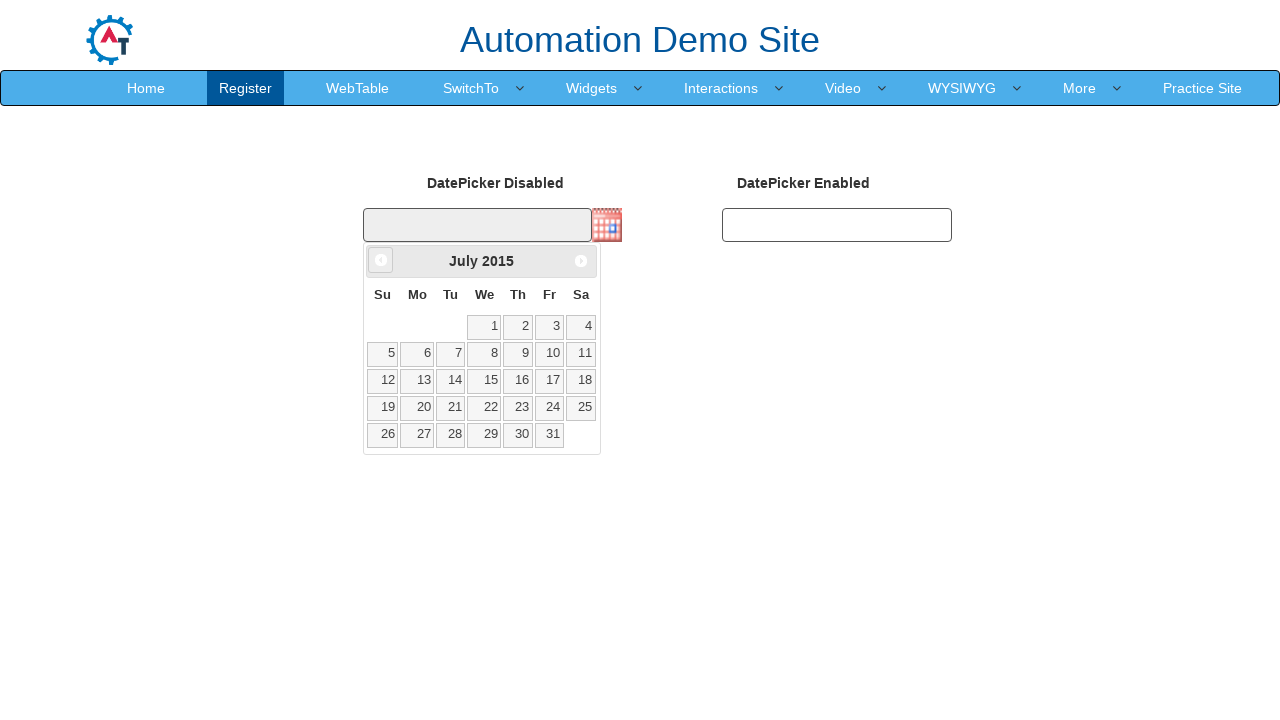

Clicked previous month button to navigate backwards in calendar at (381, 260) on xpath=//a[@data-handler='prev']
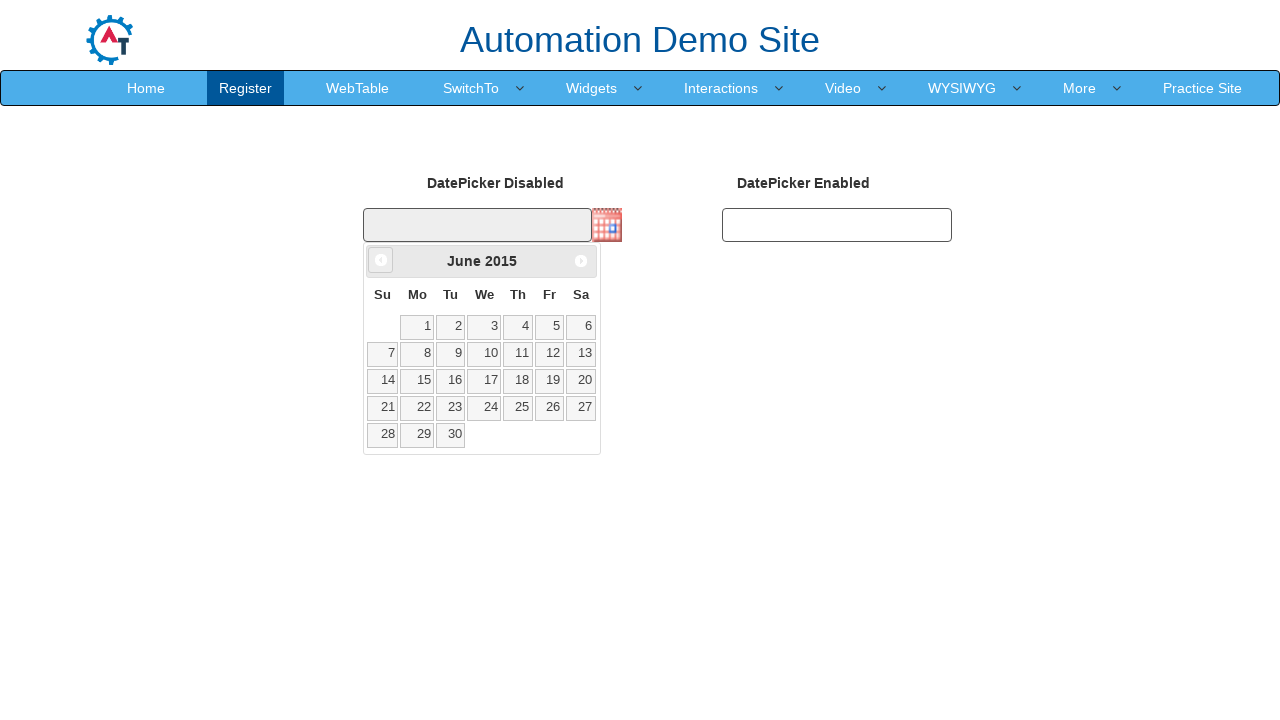

Retrieved current month from calendar widget
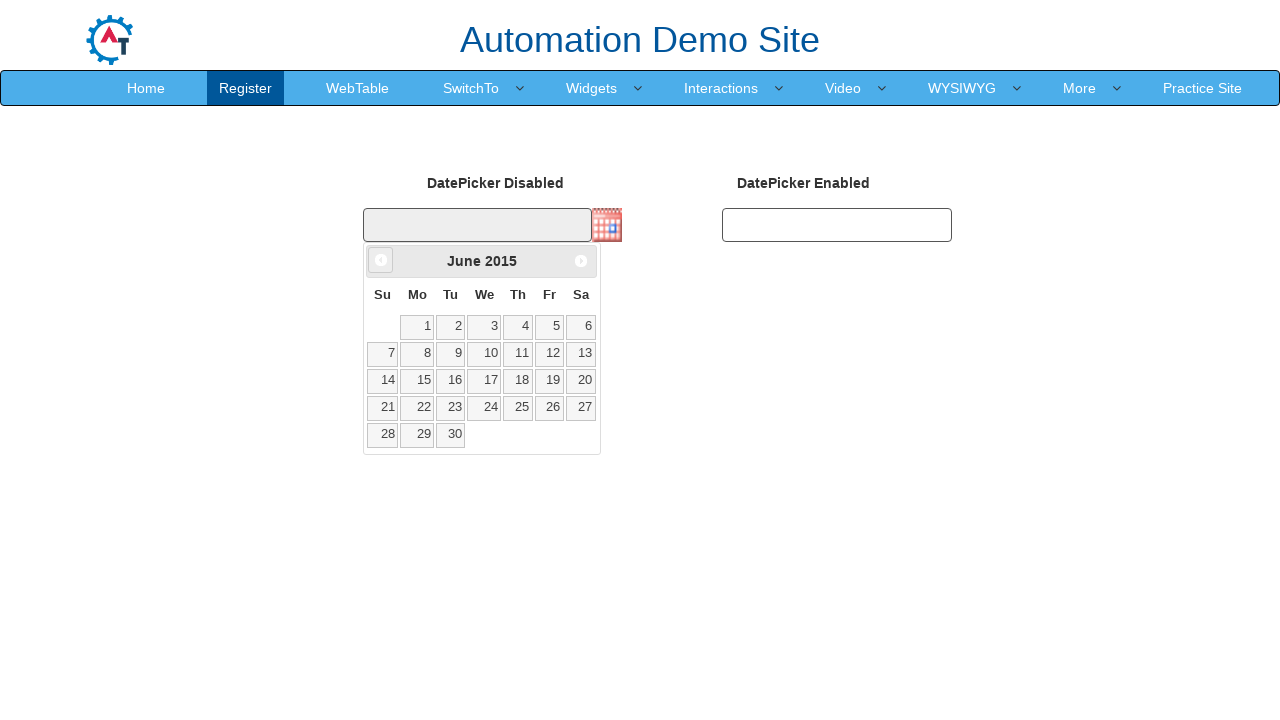

Retrieved current year from calendar widget
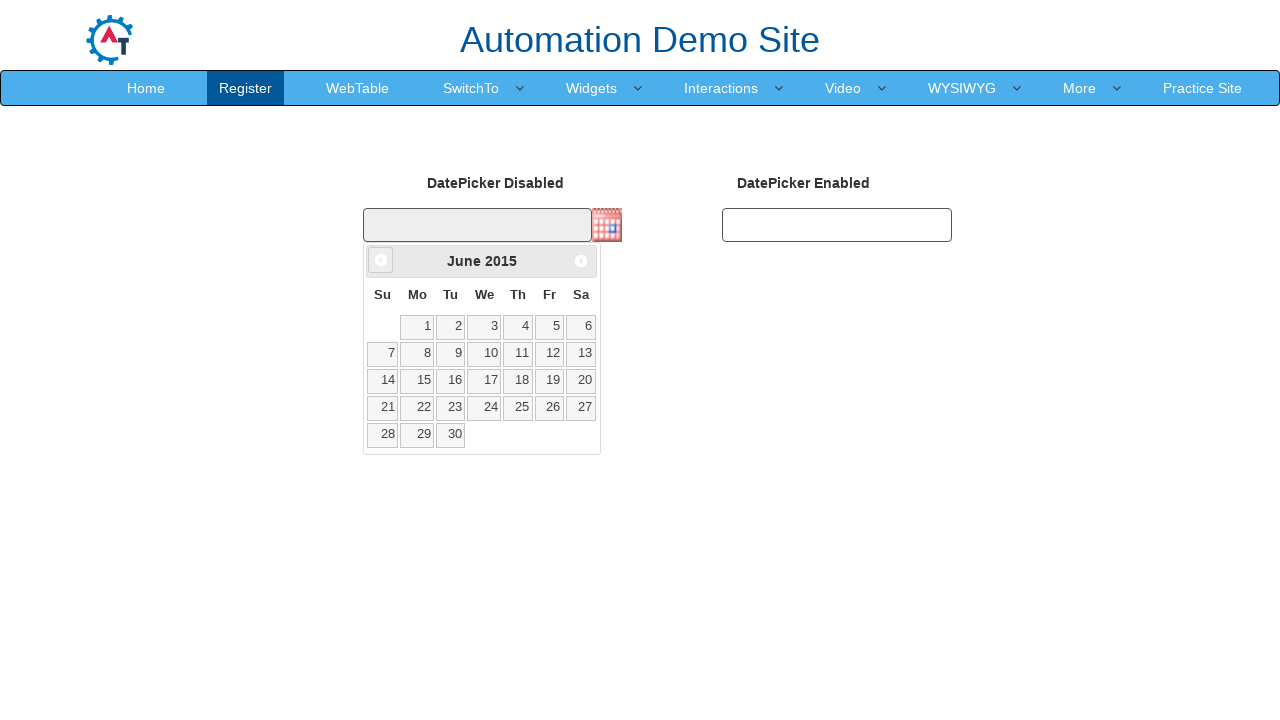

Clicked previous month button to navigate backwards in calendar at (381, 260) on xpath=//a[@data-handler='prev']
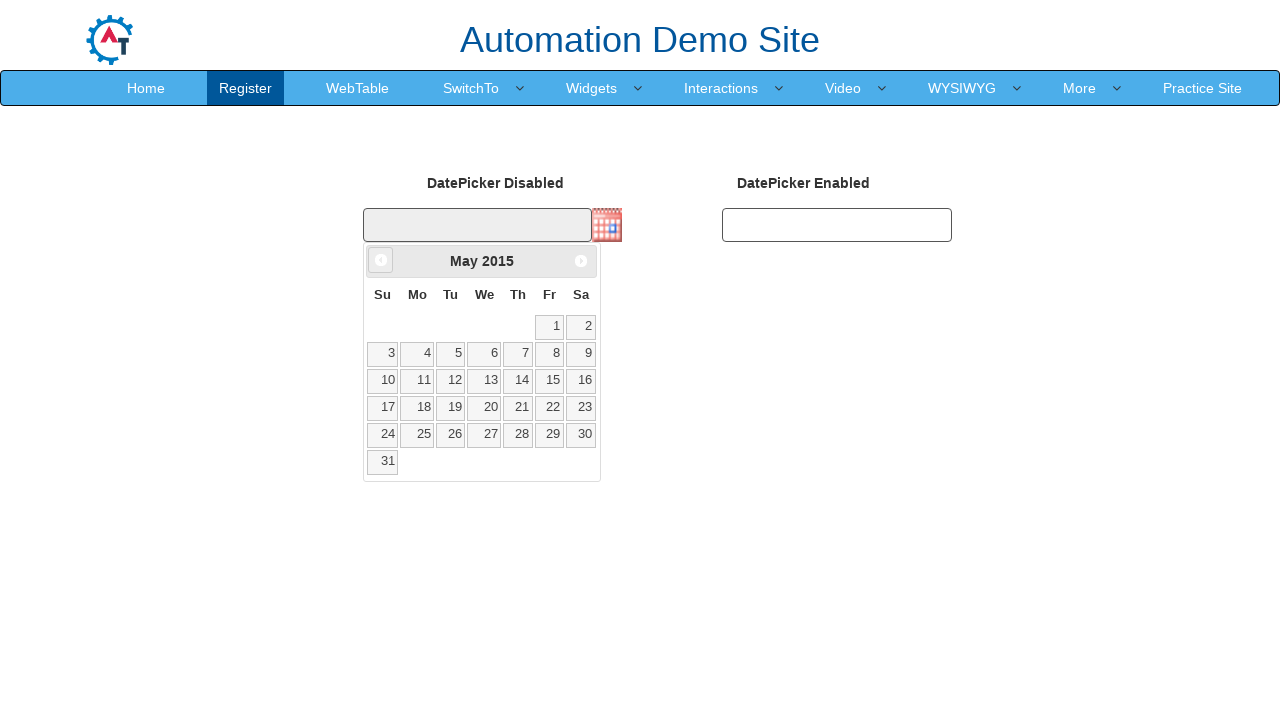

Retrieved current month from calendar widget
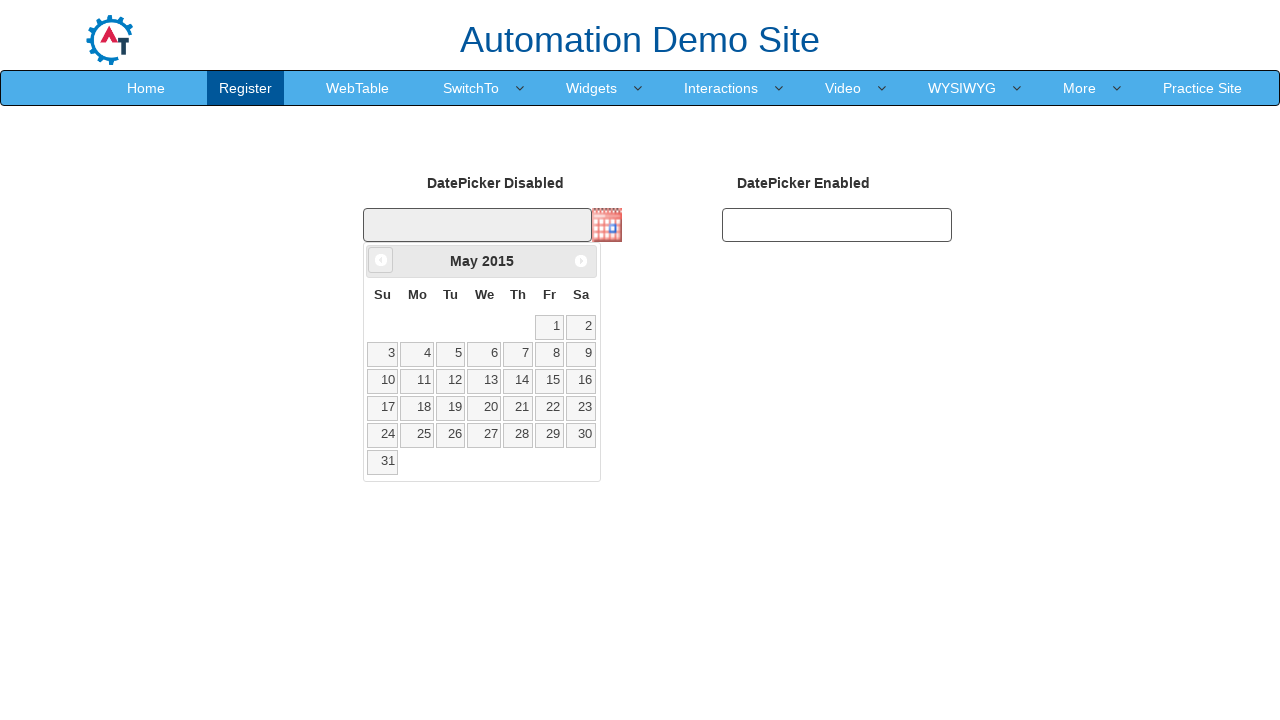

Retrieved current year from calendar widget
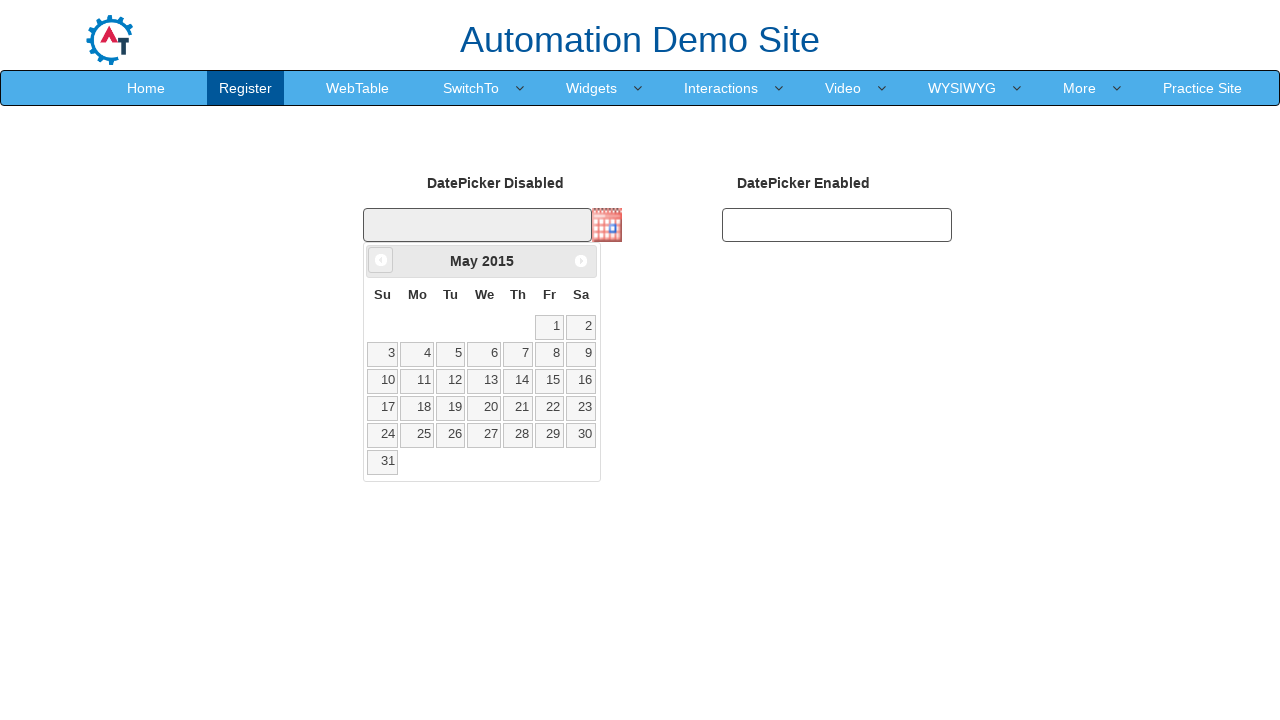

Clicked previous month button to navigate backwards in calendar at (381, 260) on xpath=//a[@data-handler='prev']
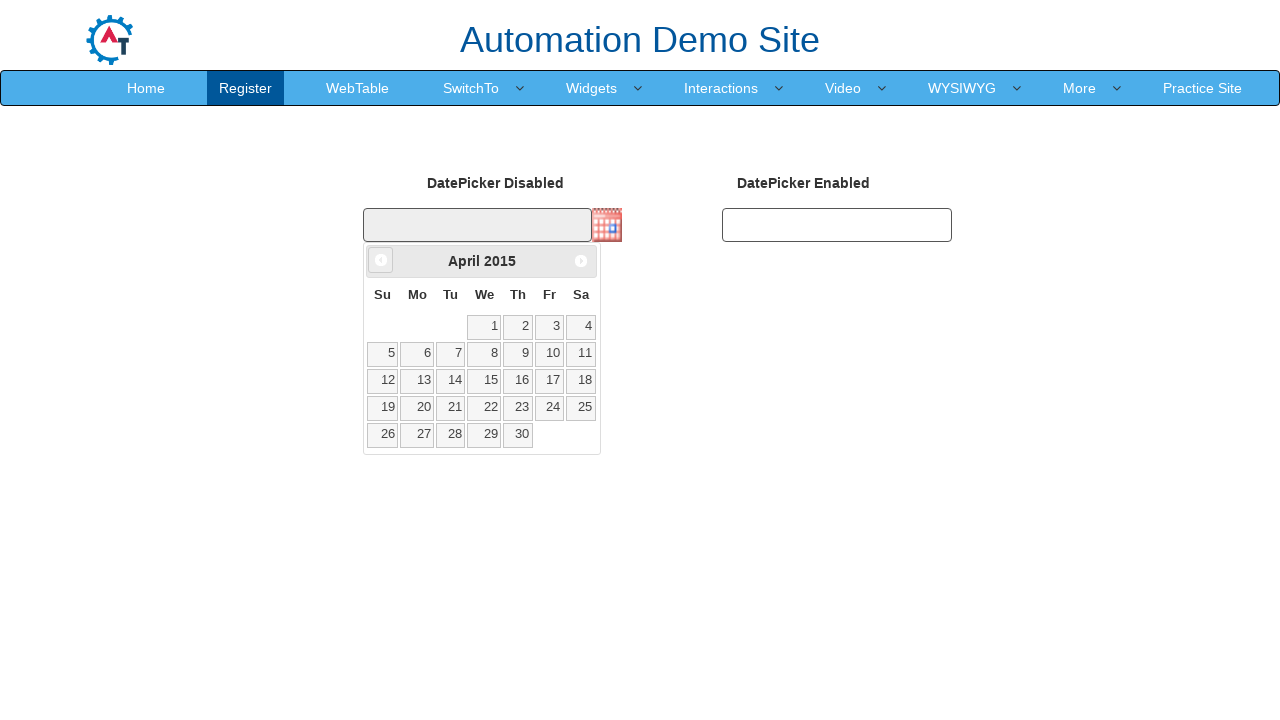

Retrieved current month from calendar widget
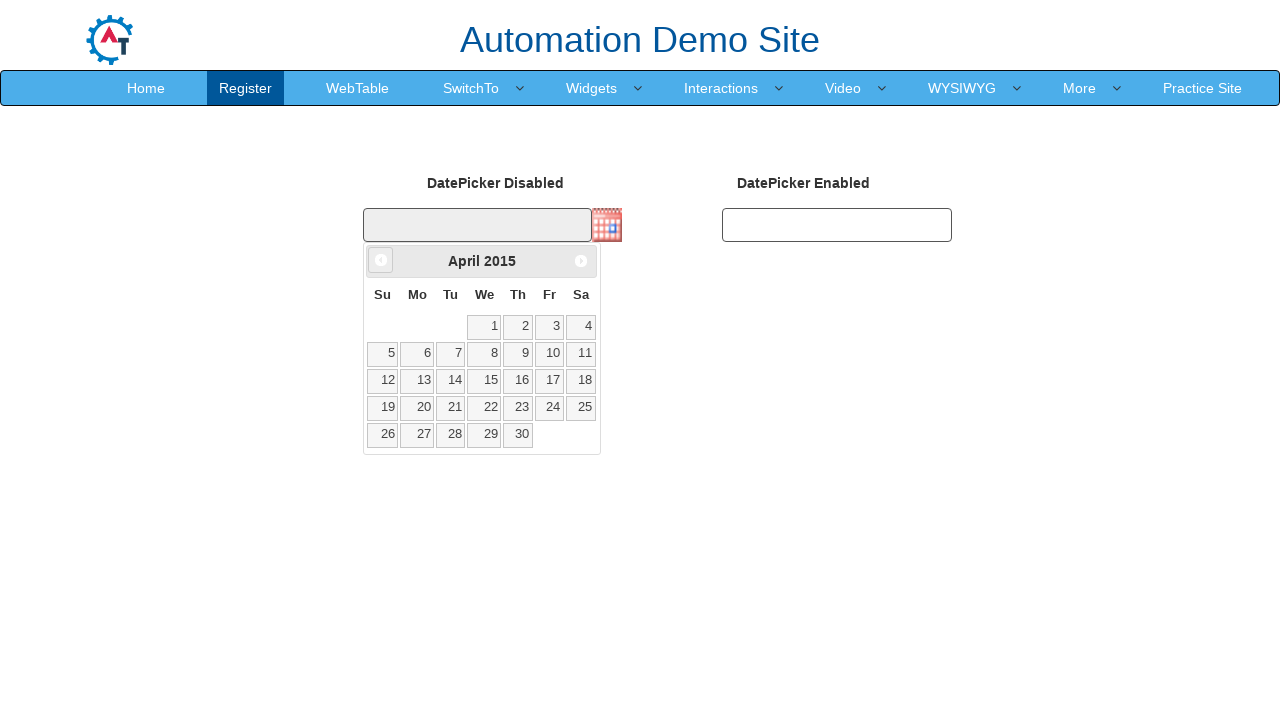

Retrieved current year from calendar widget
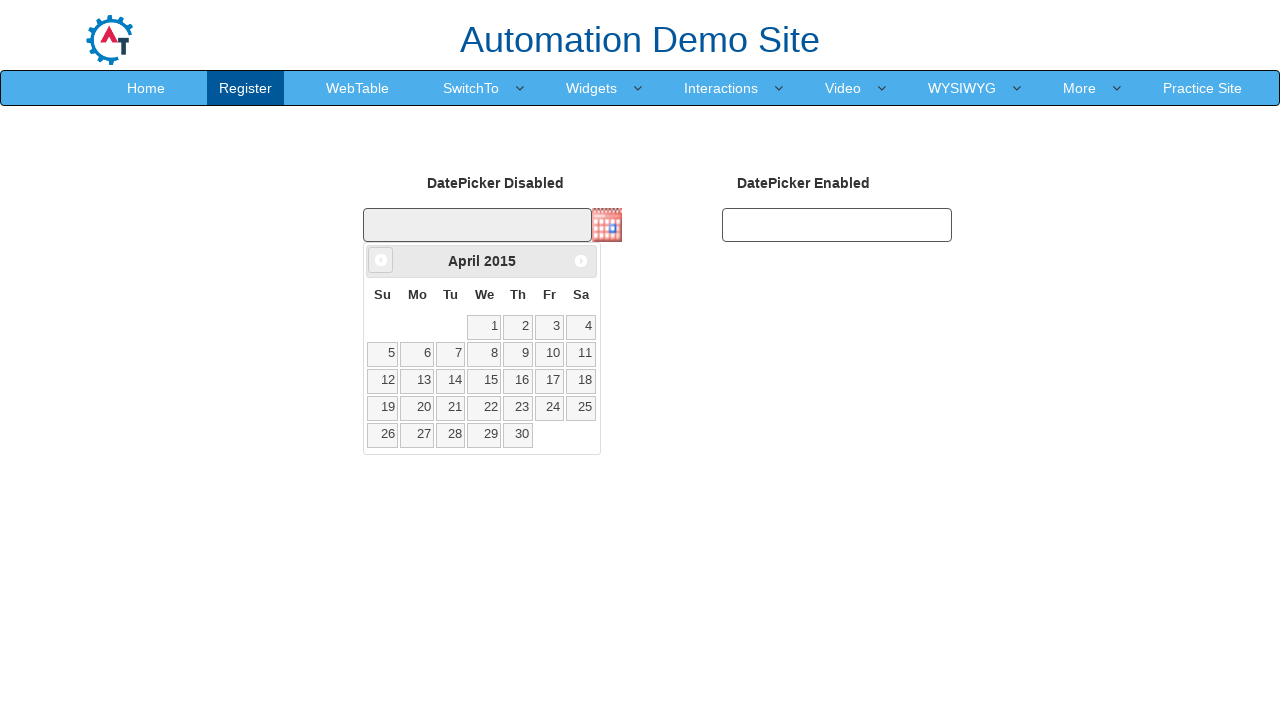

Clicked previous month button to navigate backwards in calendar at (381, 260) on xpath=//a[@data-handler='prev']
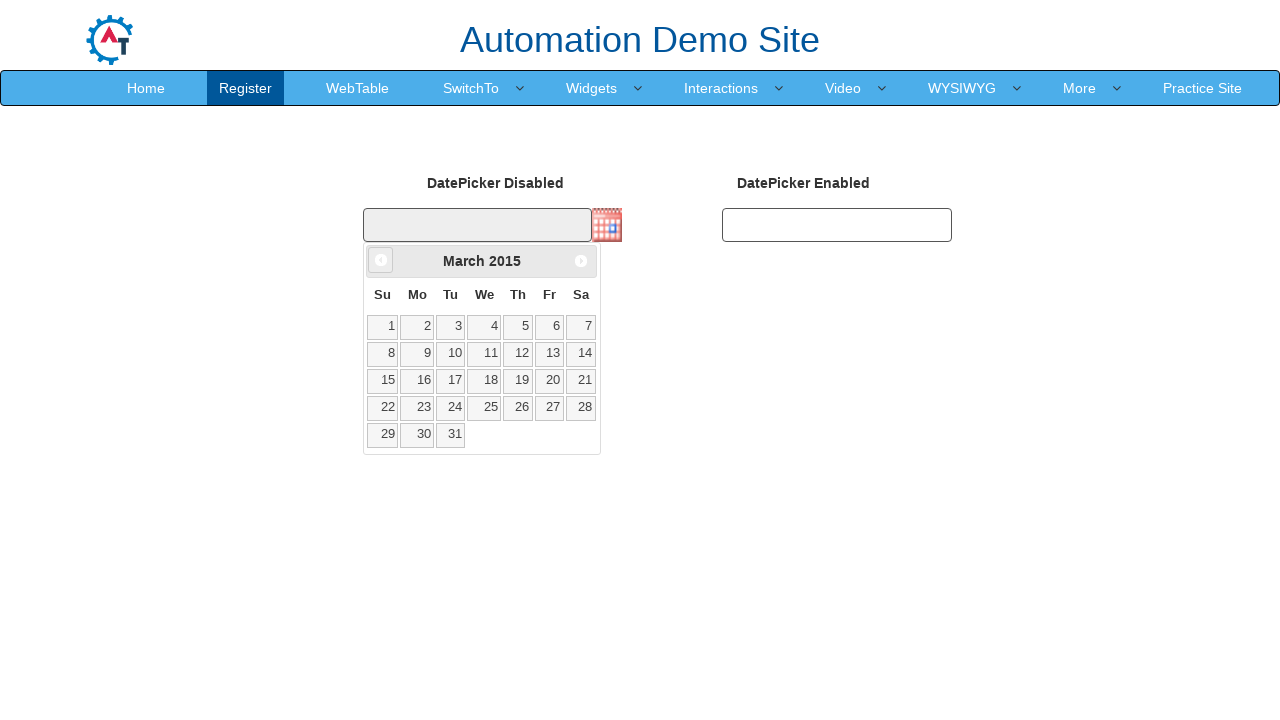

Retrieved current month from calendar widget
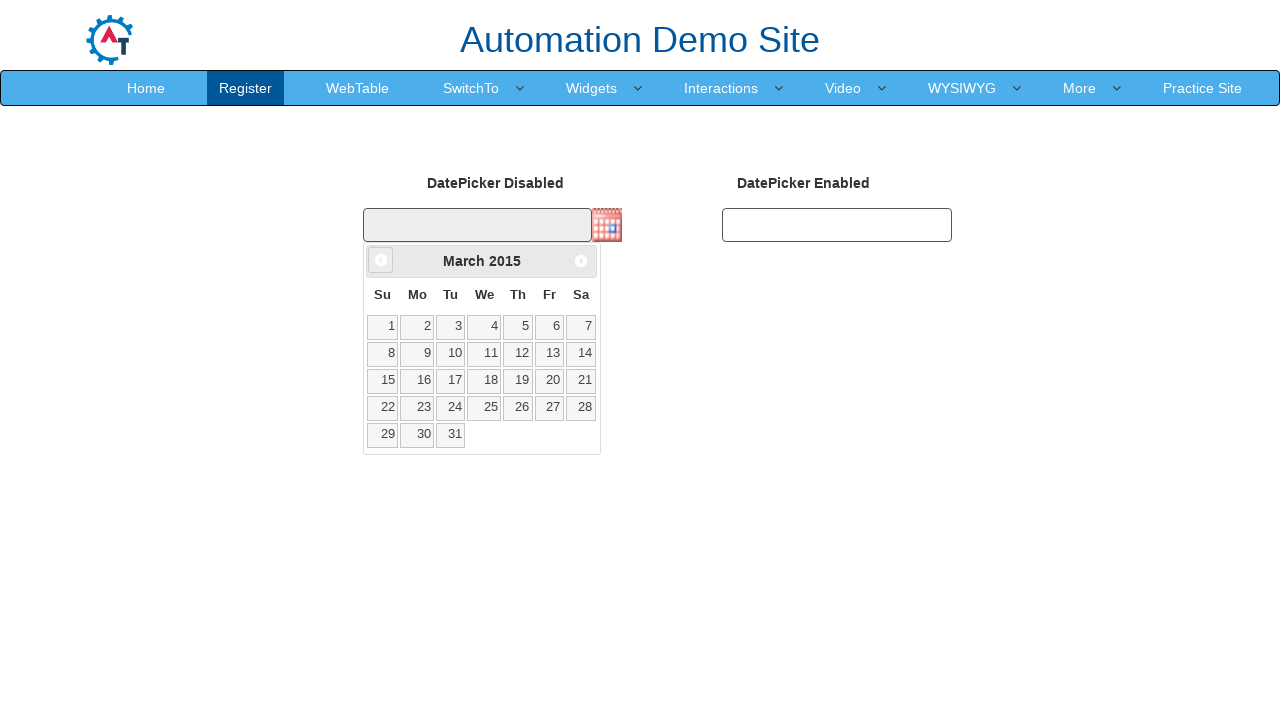

Retrieved current year from calendar widget
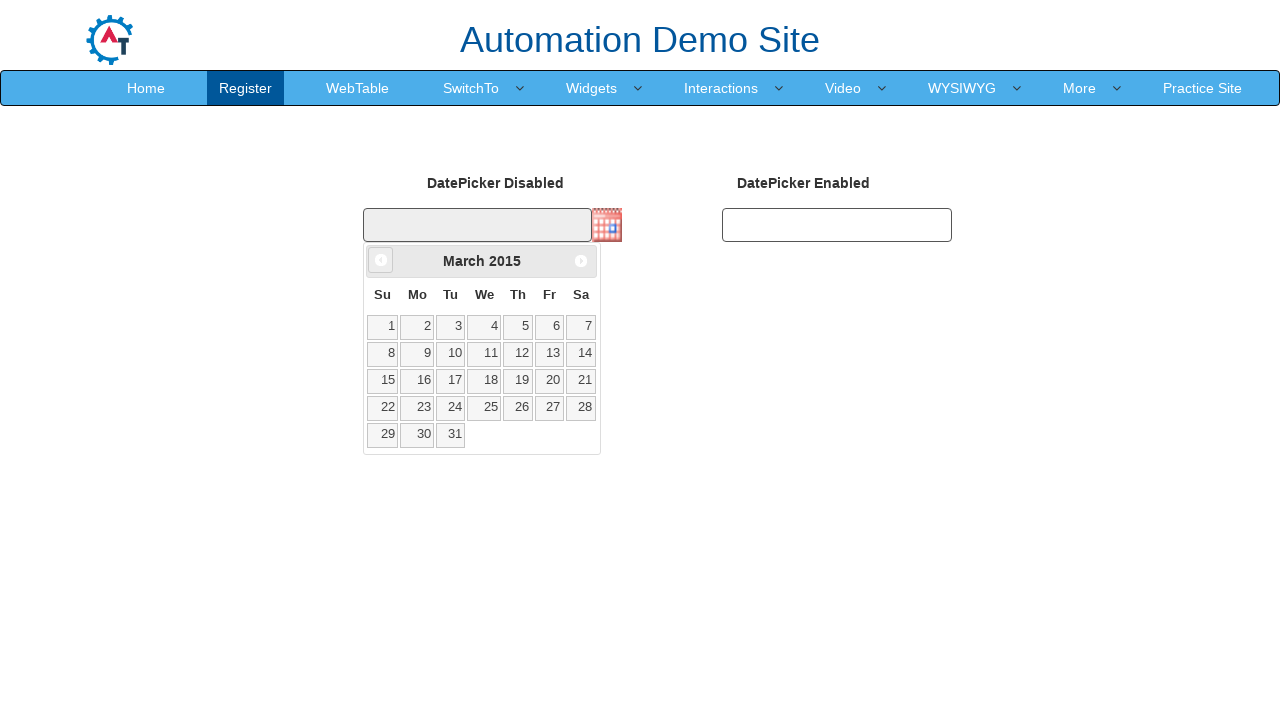

Clicked previous month button to navigate backwards in calendar at (381, 260) on xpath=//a[@data-handler='prev']
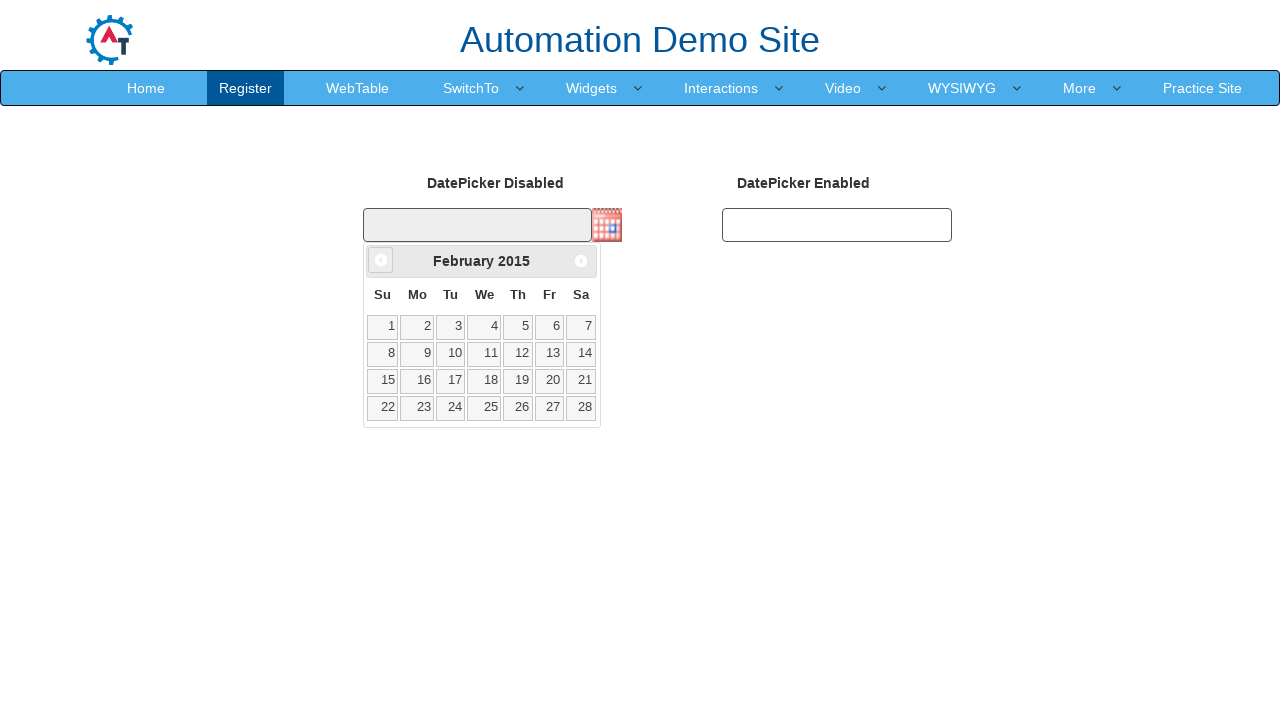

Retrieved current month from calendar widget
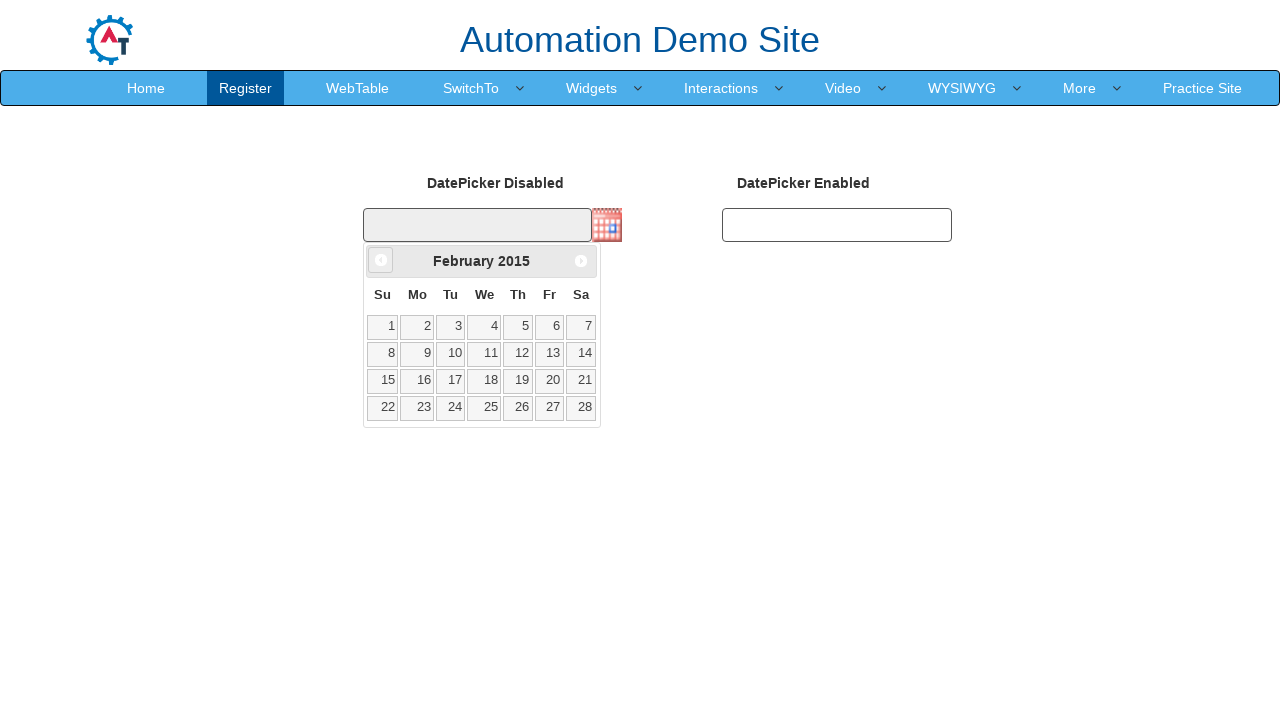

Retrieved current year from calendar widget
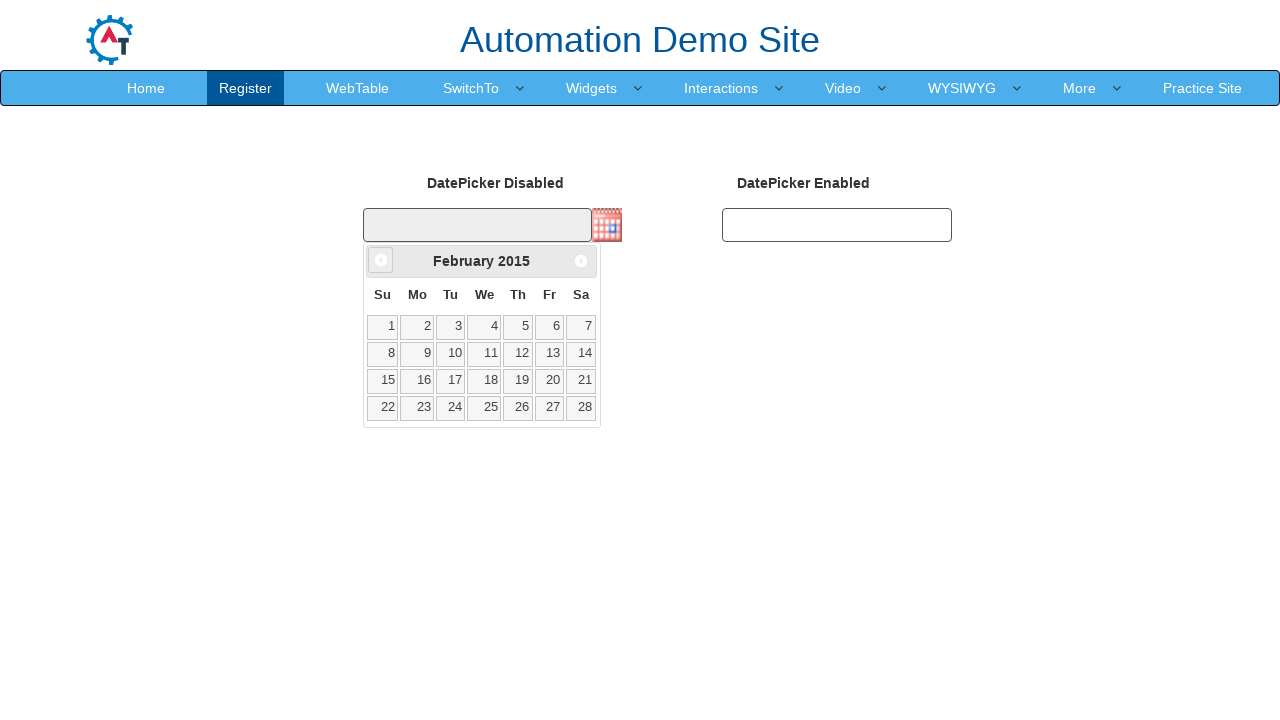

Clicked previous month button to navigate backwards in calendar at (381, 260) on xpath=//a[@data-handler='prev']
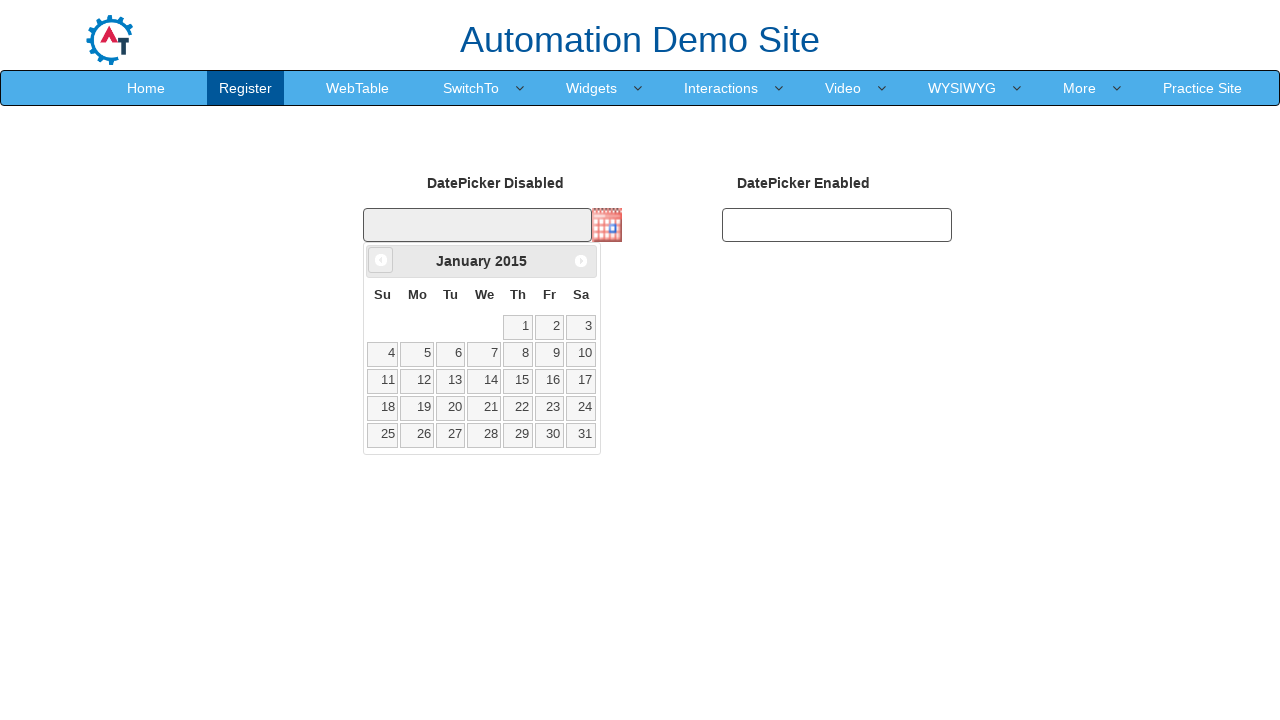

Retrieved current month from calendar widget
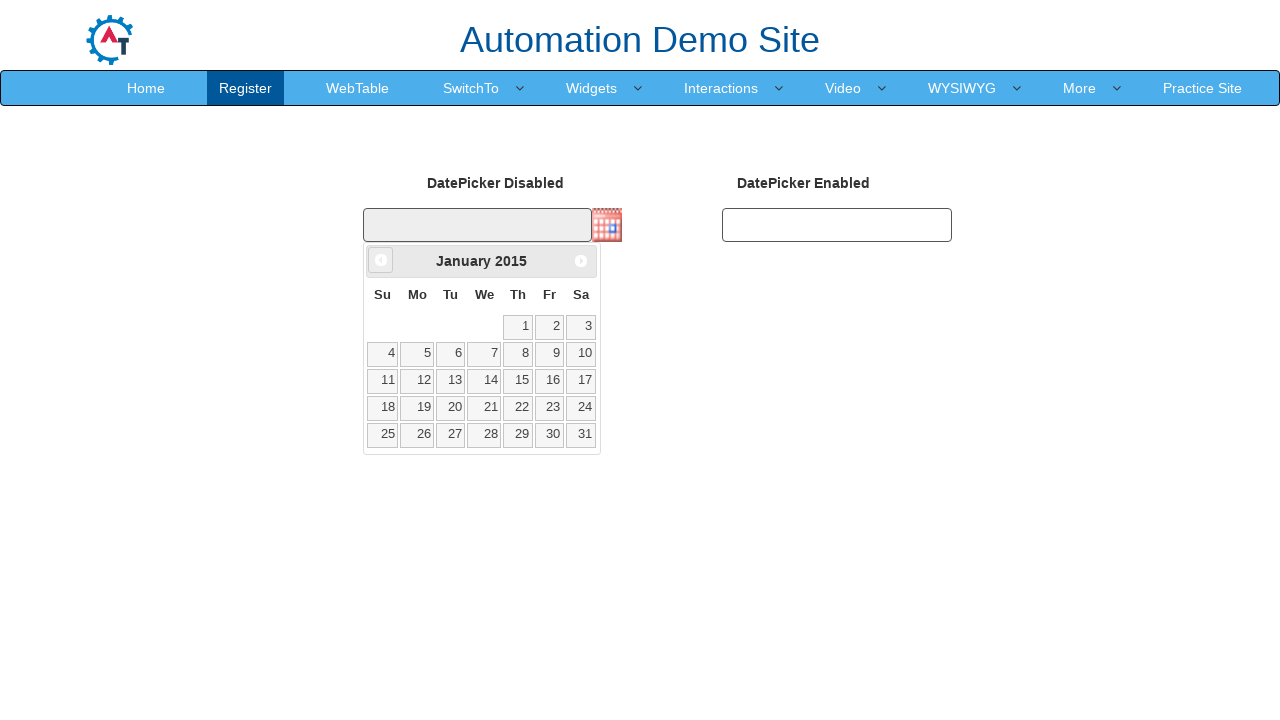

Retrieved current year from calendar widget
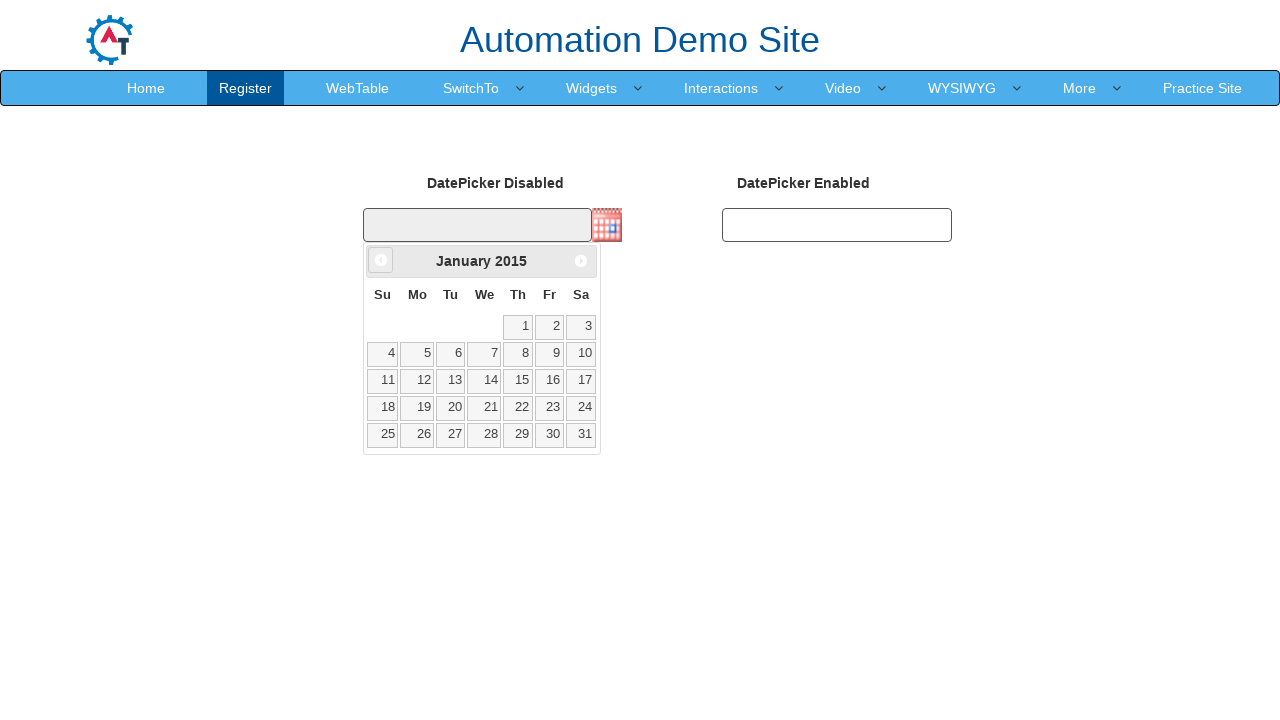

Clicked previous month button to navigate backwards in calendar at (381, 260) on xpath=//a[@data-handler='prev']
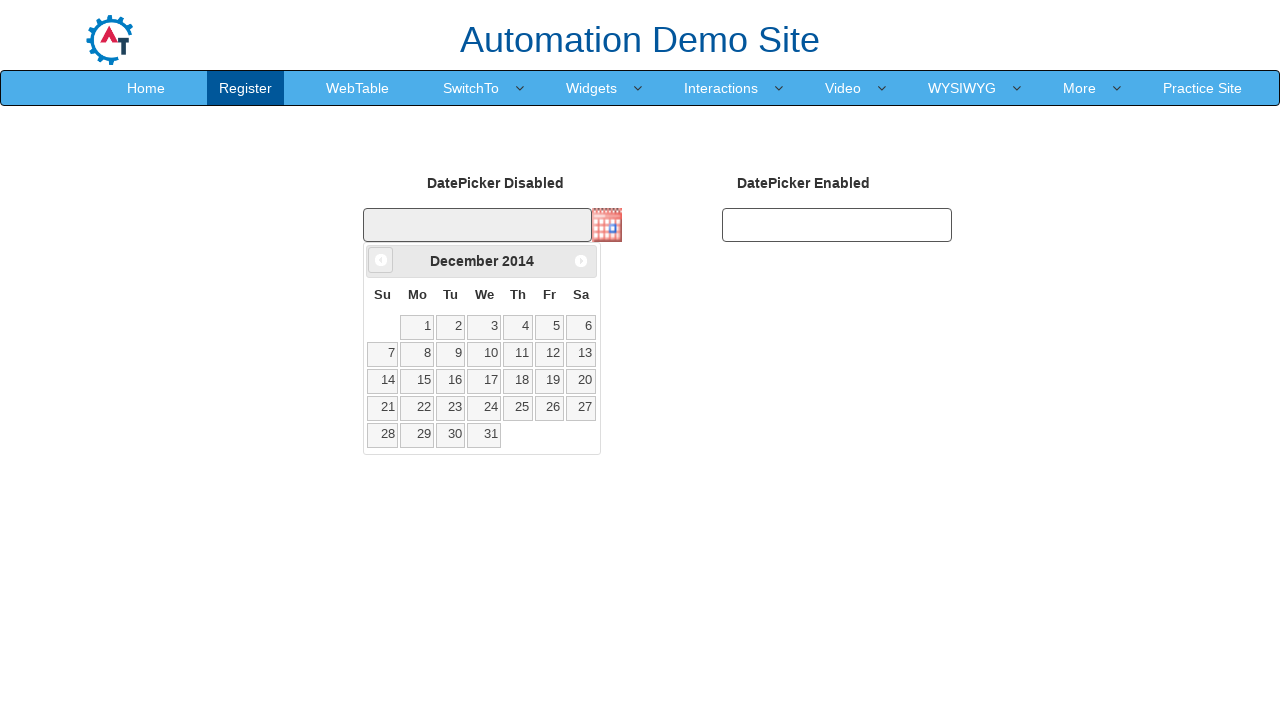

Retrieved current month from calendar widget
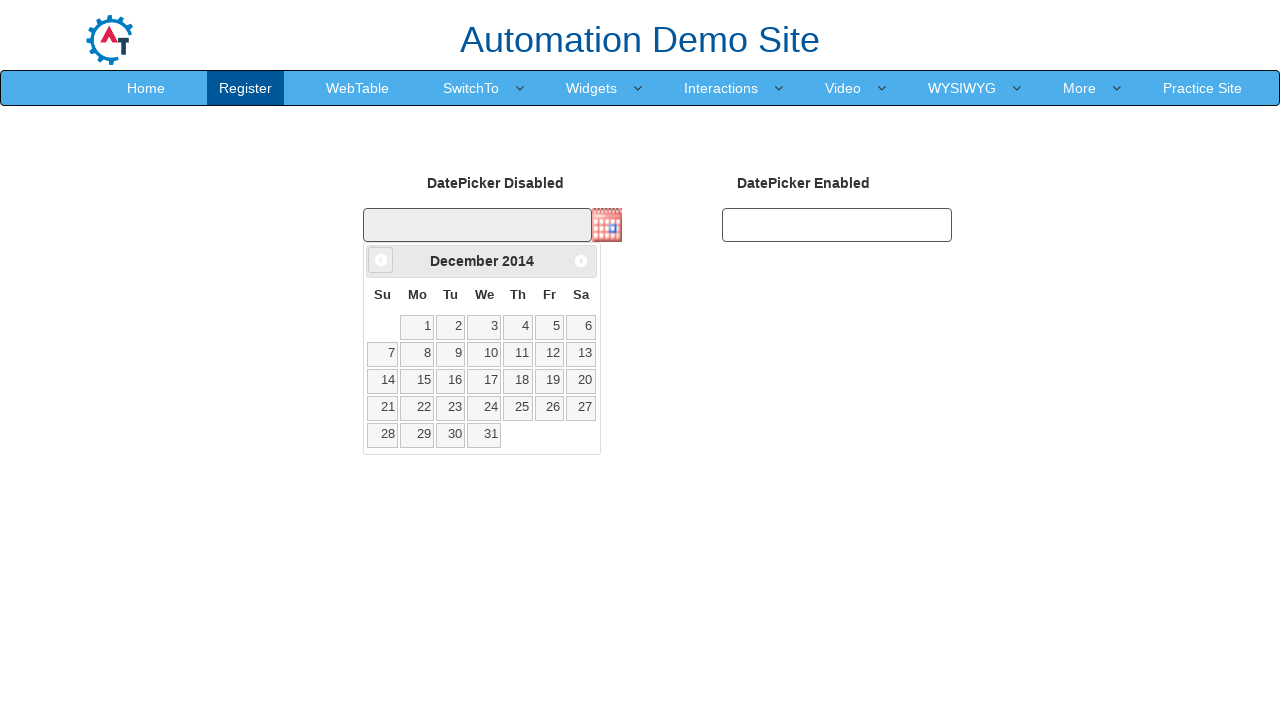

Retrieved current year from calendar widget
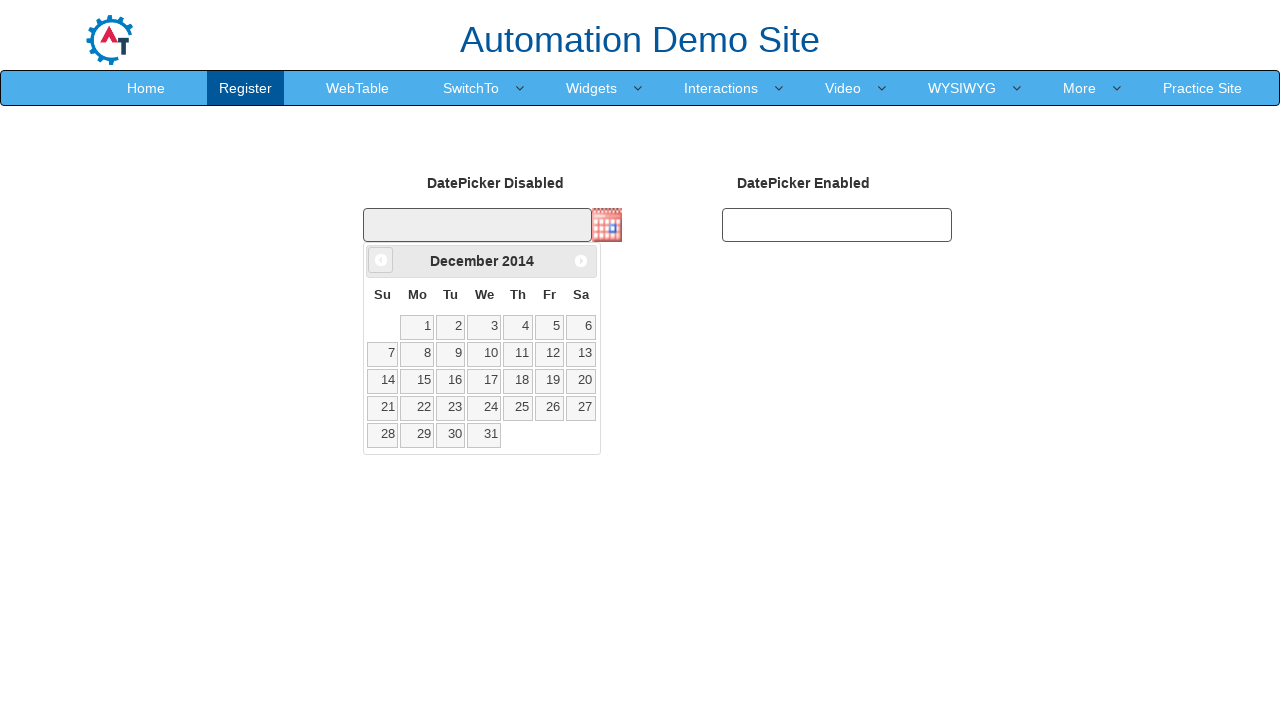

Clicked previous month button to navigate backwards in calendar at (381, 260) on xpath=//a[@data-handler='prev']
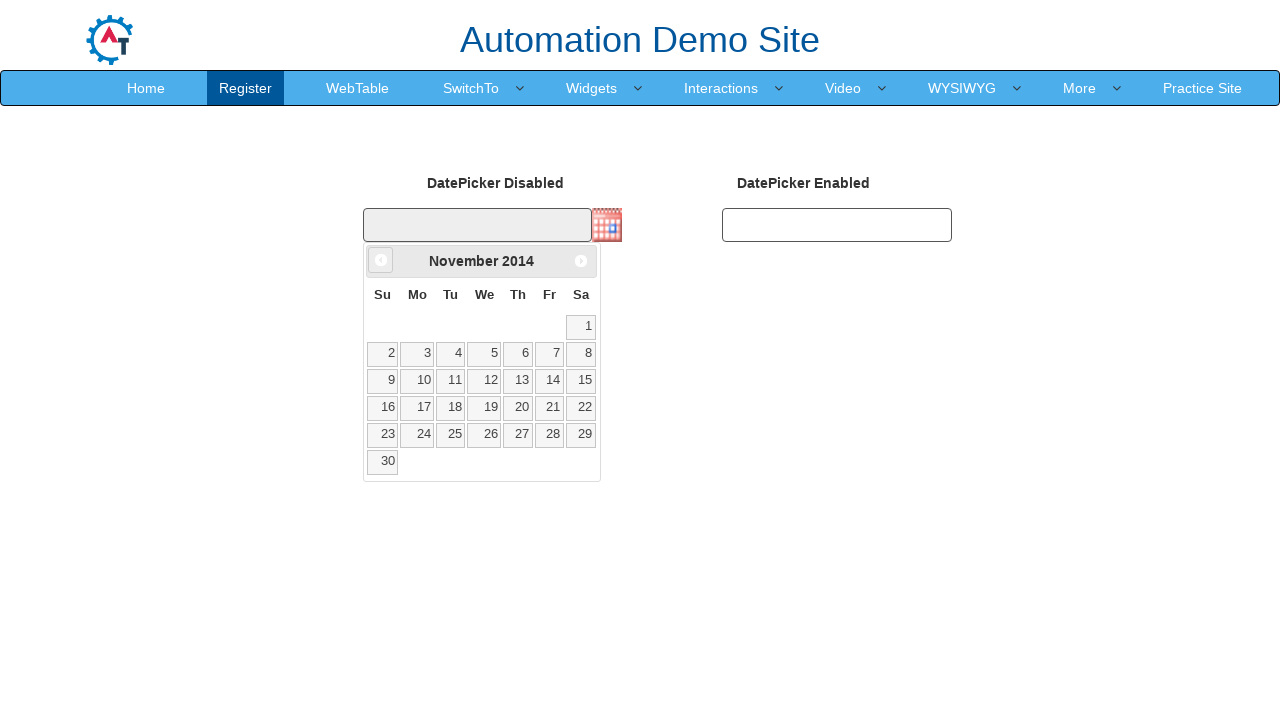

Retrieved current month from calendar widget
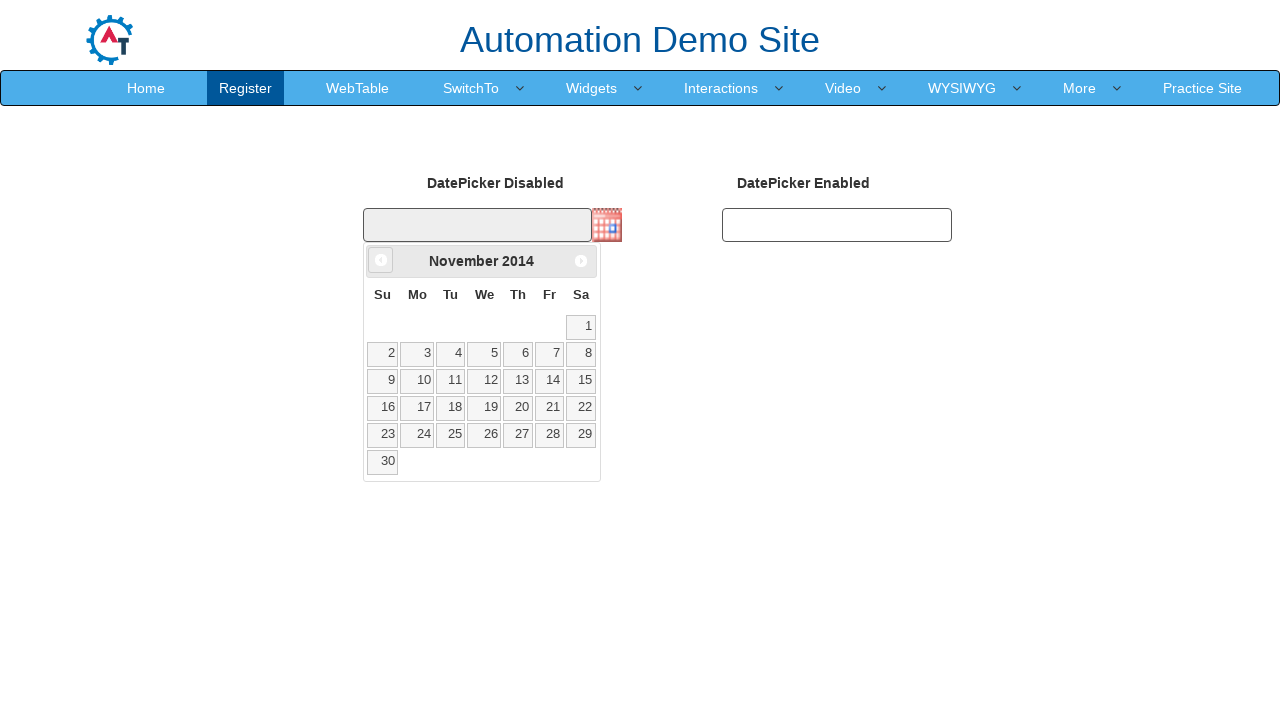

Retrieved current year from calendar widget
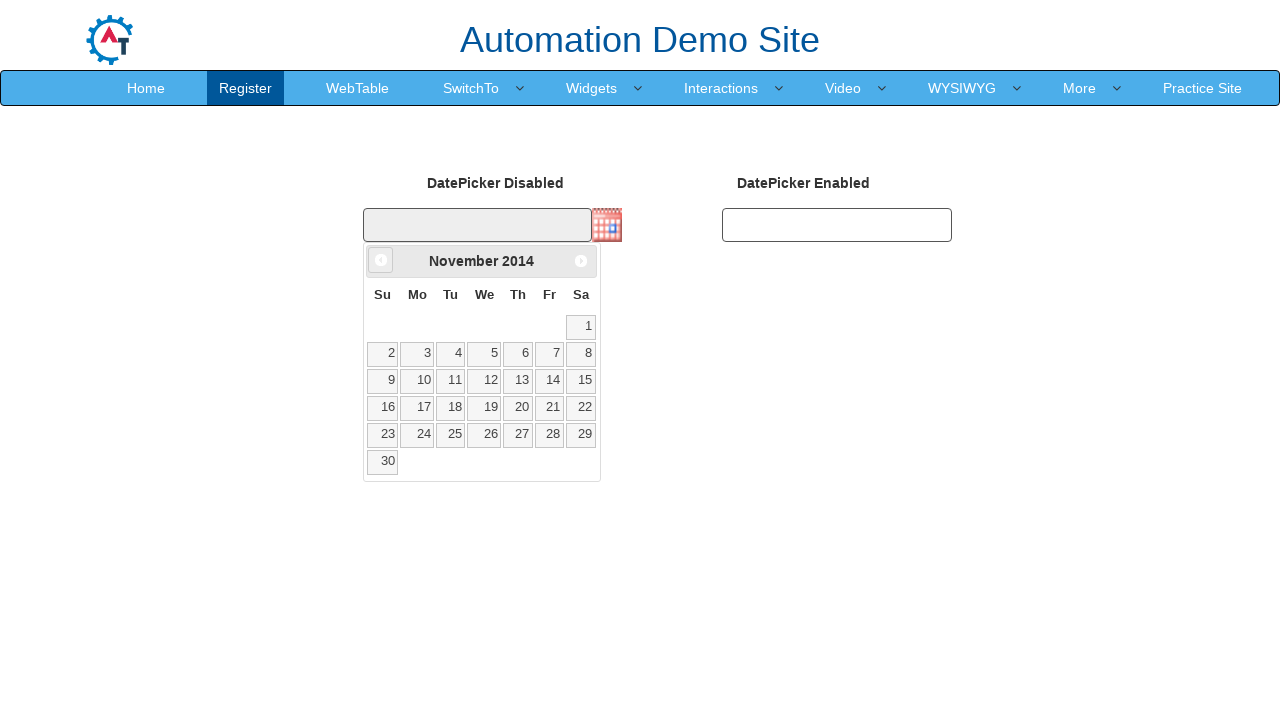

Clicked previous month button to navigate backwards in calendar at (381, 260) on xpath=//a[@data-handler='prev']
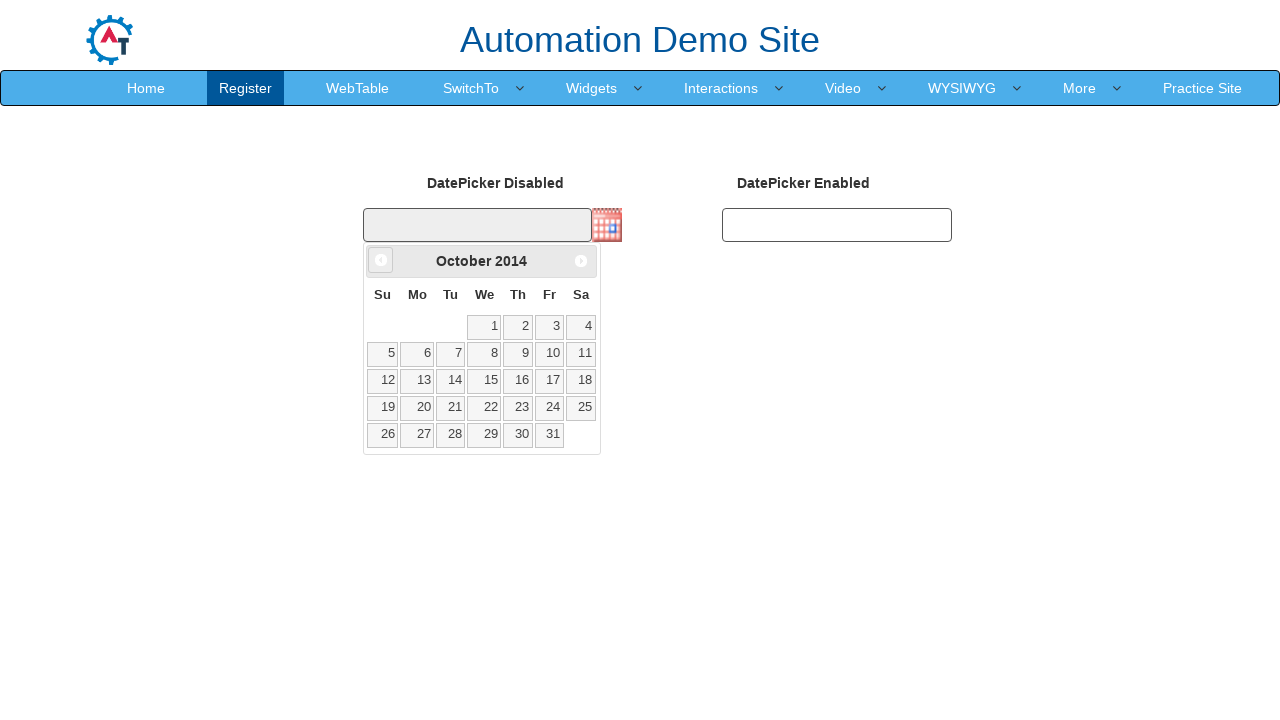

Retrieved current month from calendar widget
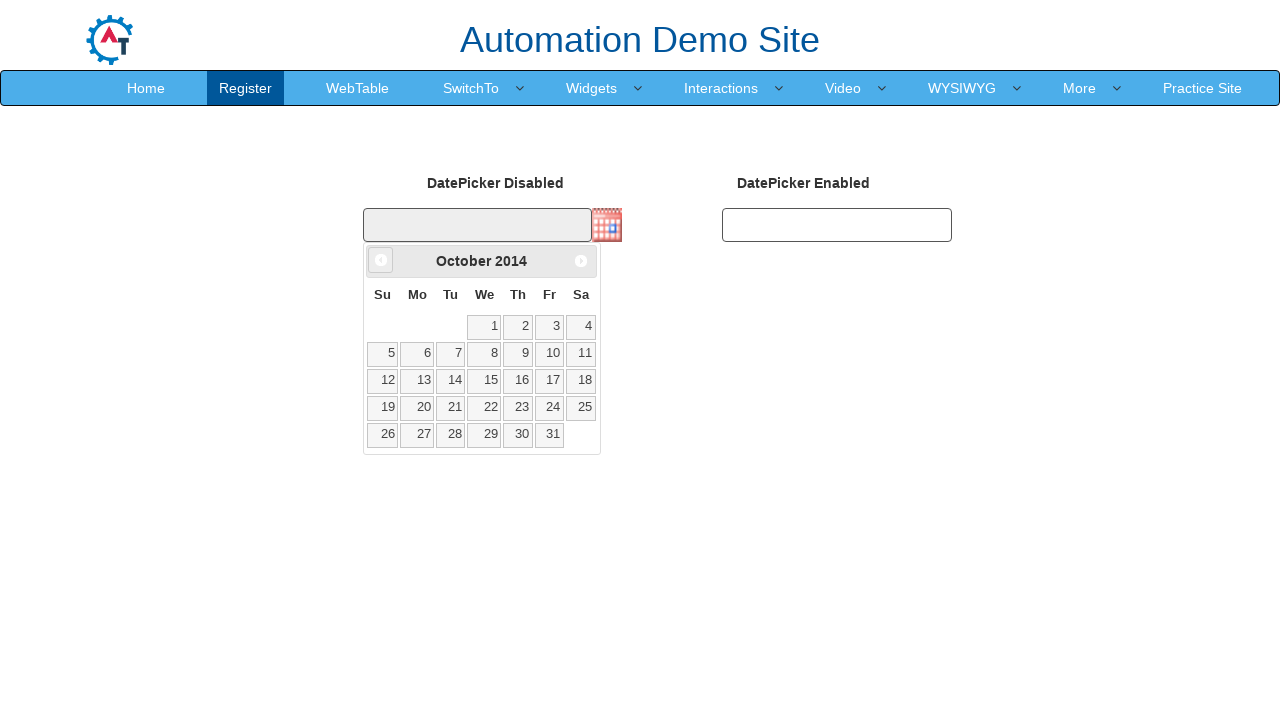

Retrieved current year from calendar widget
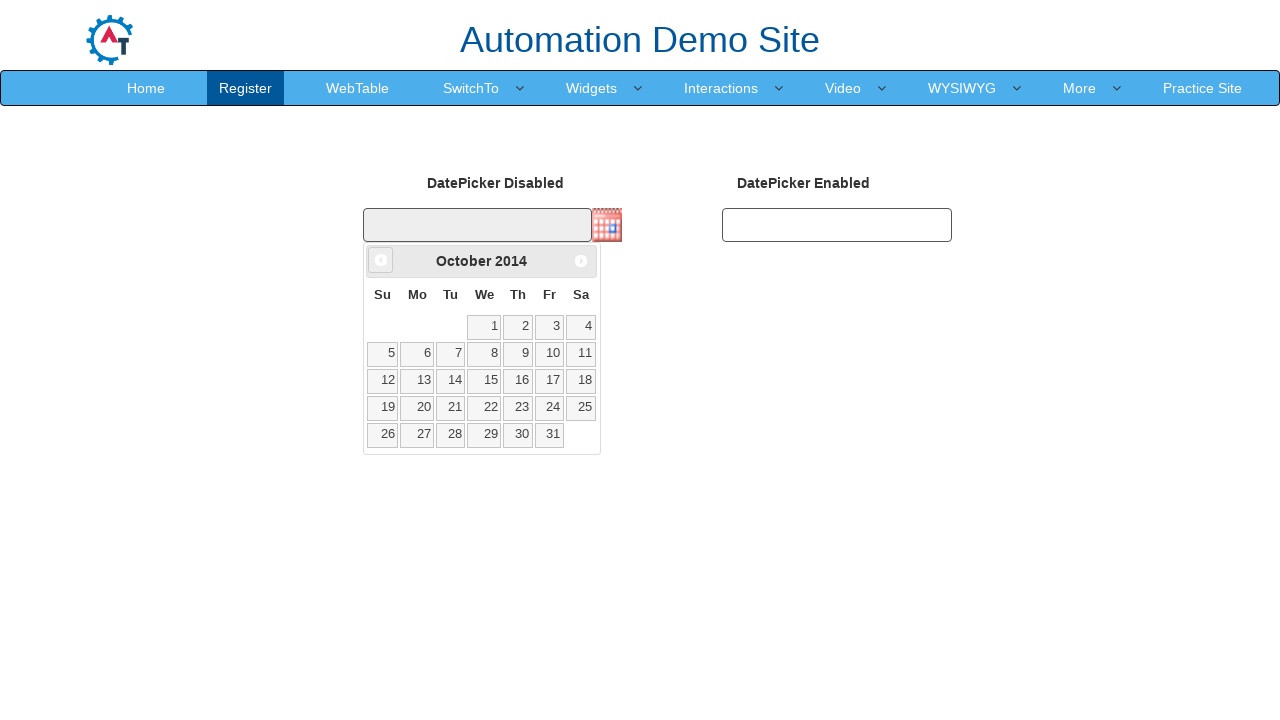

Clicked previous month button to navigate backwards in calendar at (381, 260) on xpath=//a[@data-handler='prev']
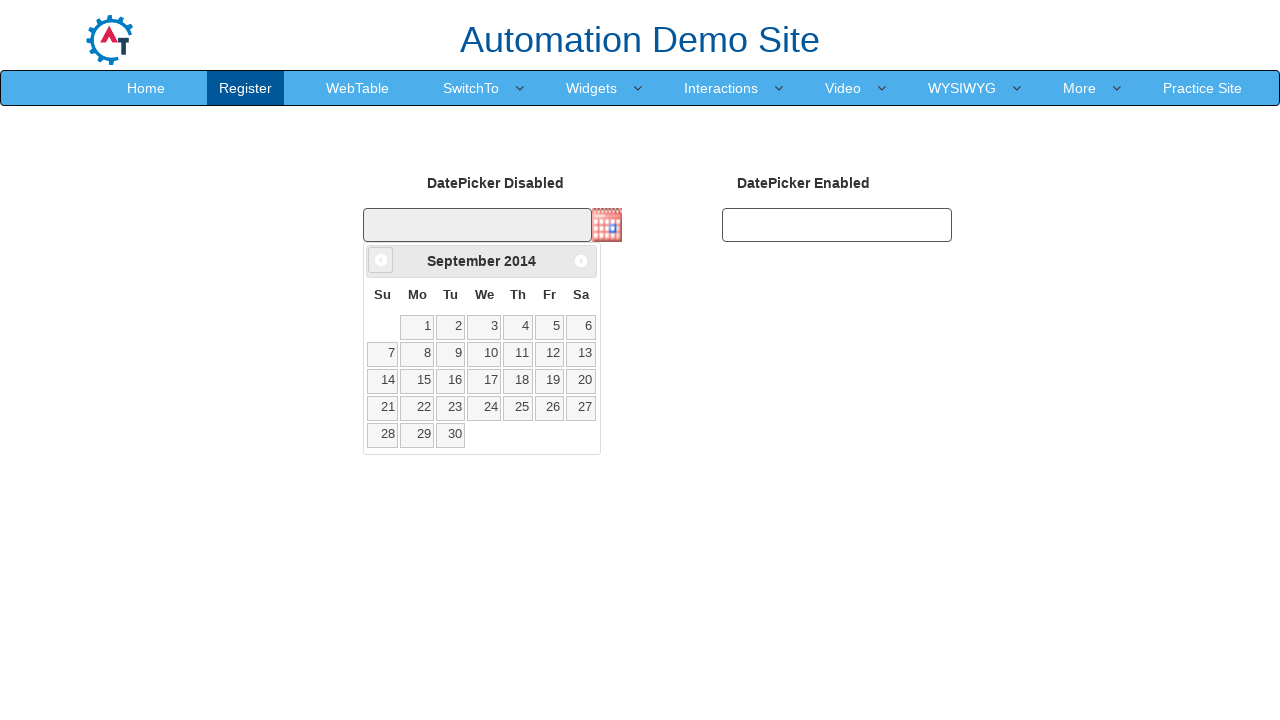

Retrieved current month from calendar widget
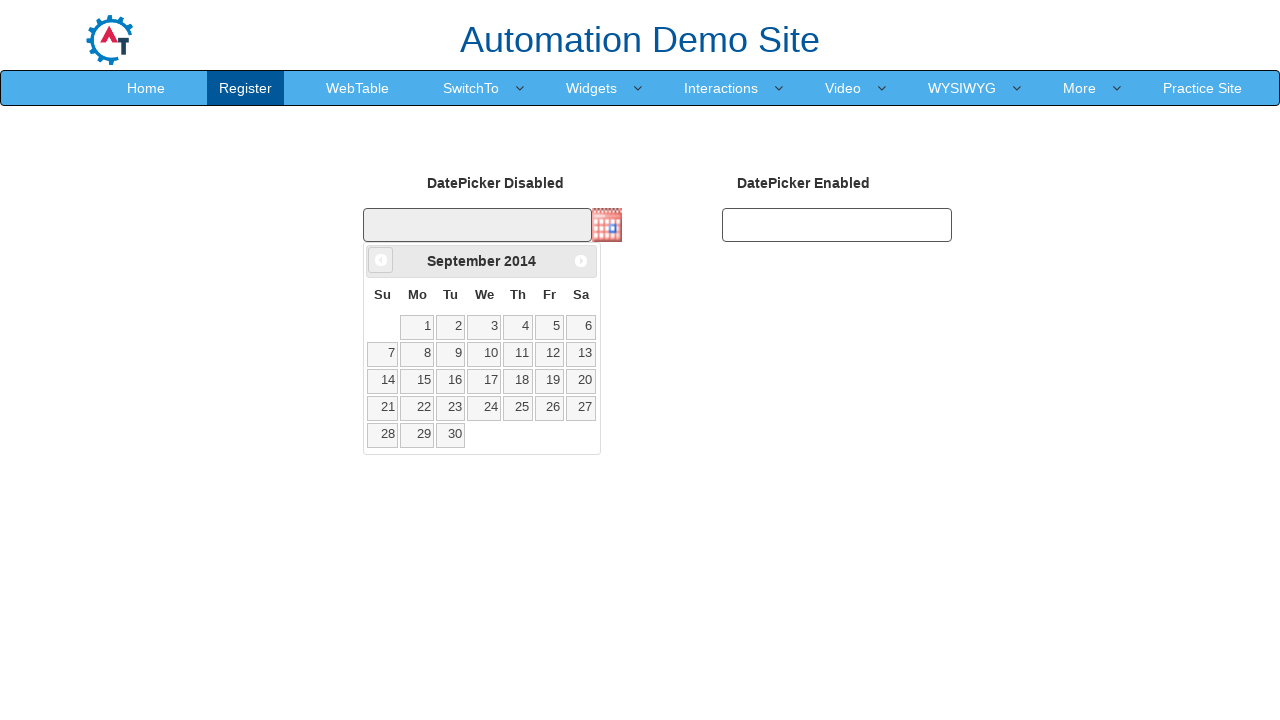

Retrieved current year from calendar widget
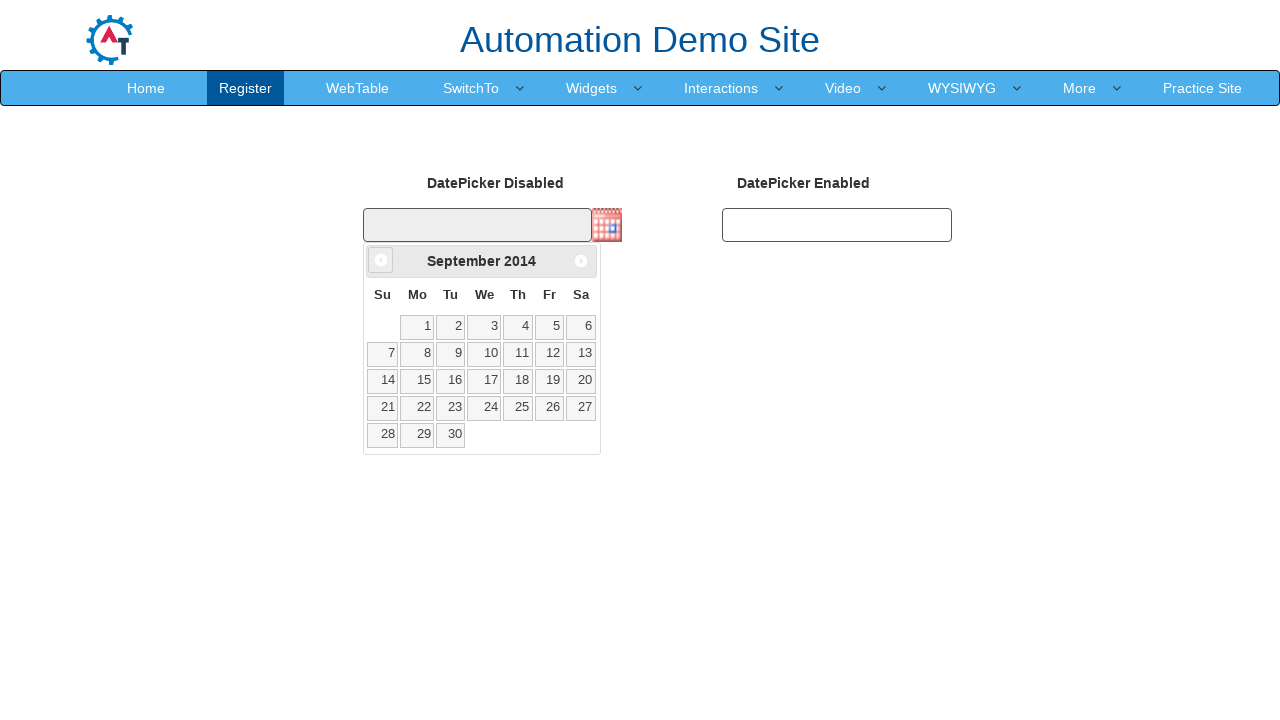

Clicked previous month button to navigate backwards in calendar at (381, 260) on xpath=//a[@data-handler='prev']
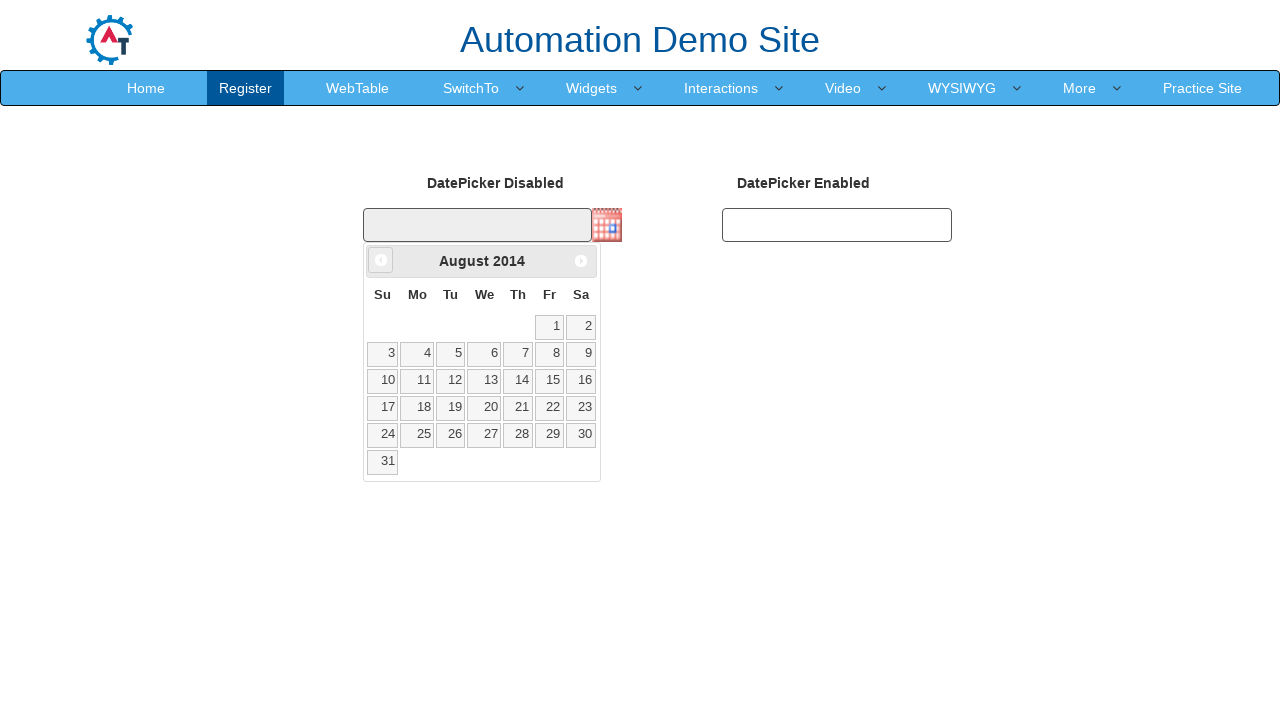

Retrieved current month from calendar widget
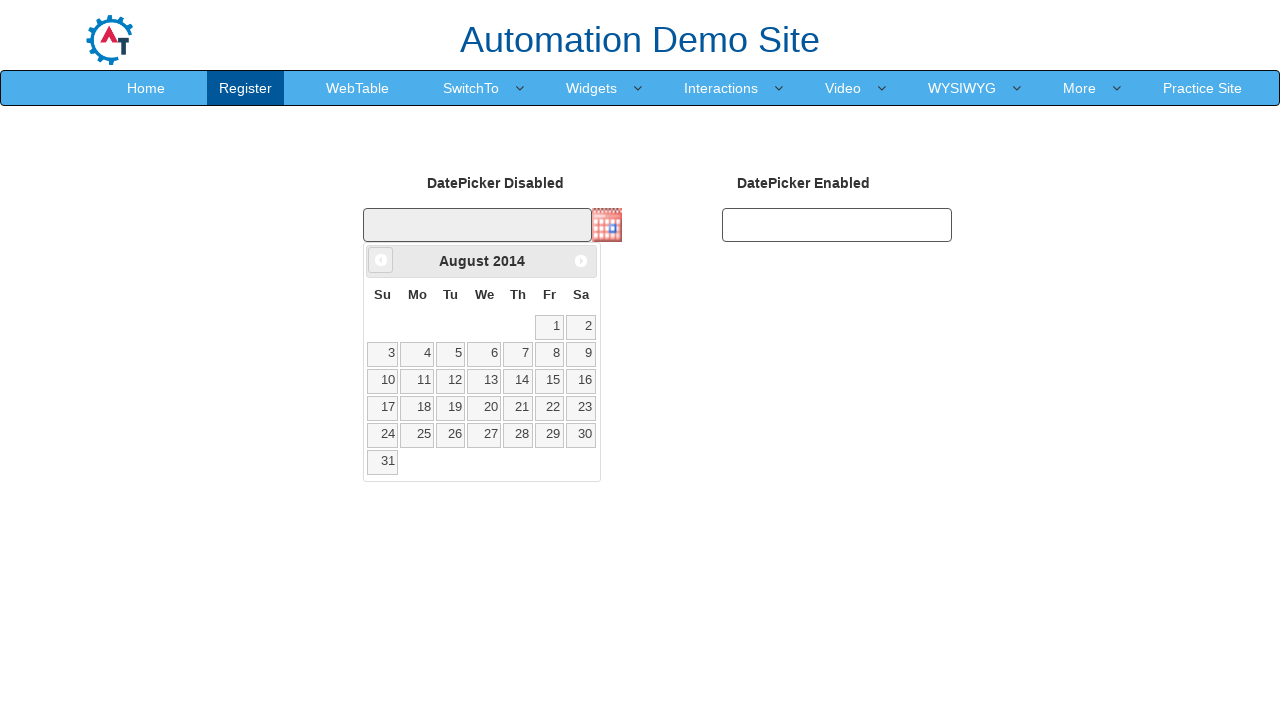

Retrieved current year from calendar widget
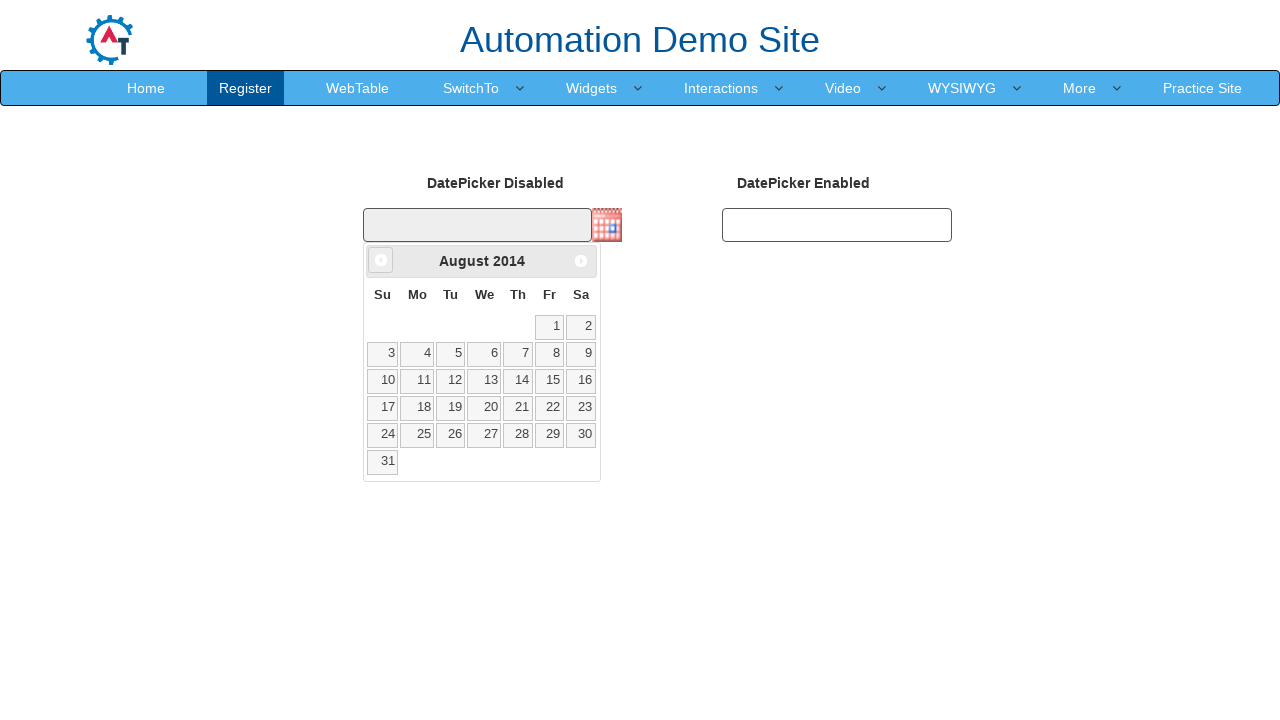

Clicked previous month button to navigate backwards in calendar at (381, 260) on xpath=//a[@data-handler='prev']
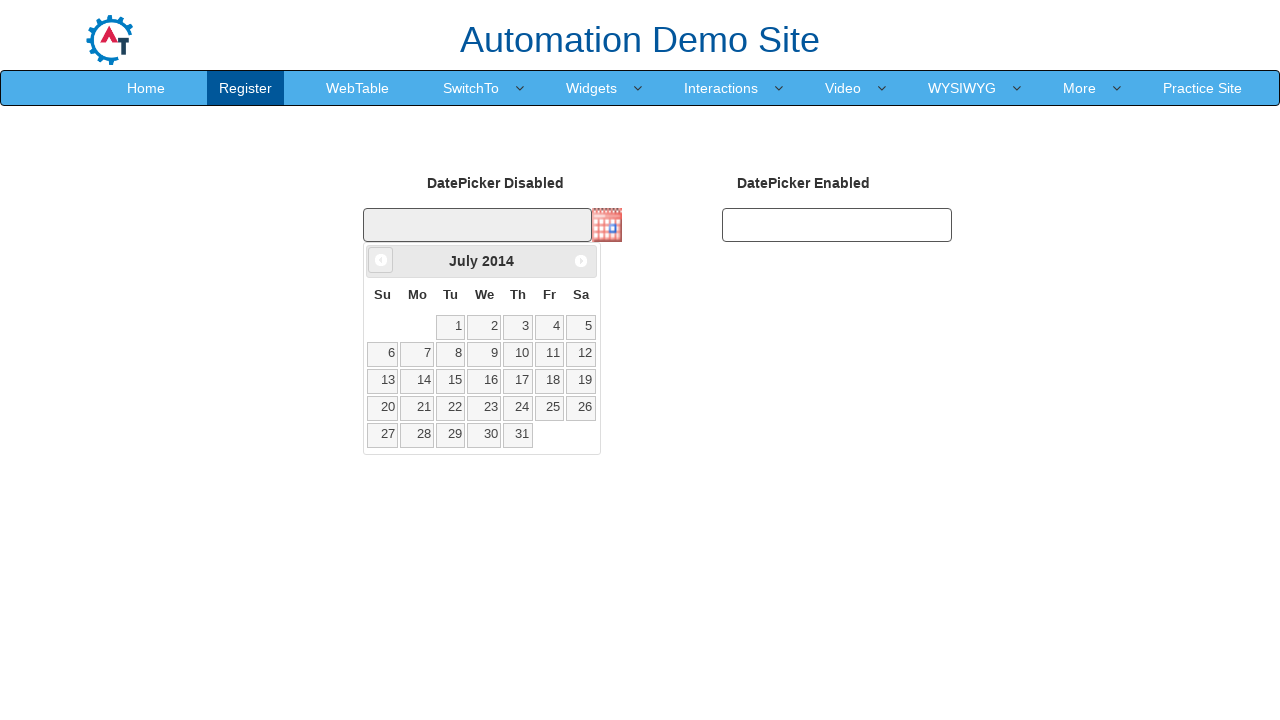

Retrieved current month from calendar widget
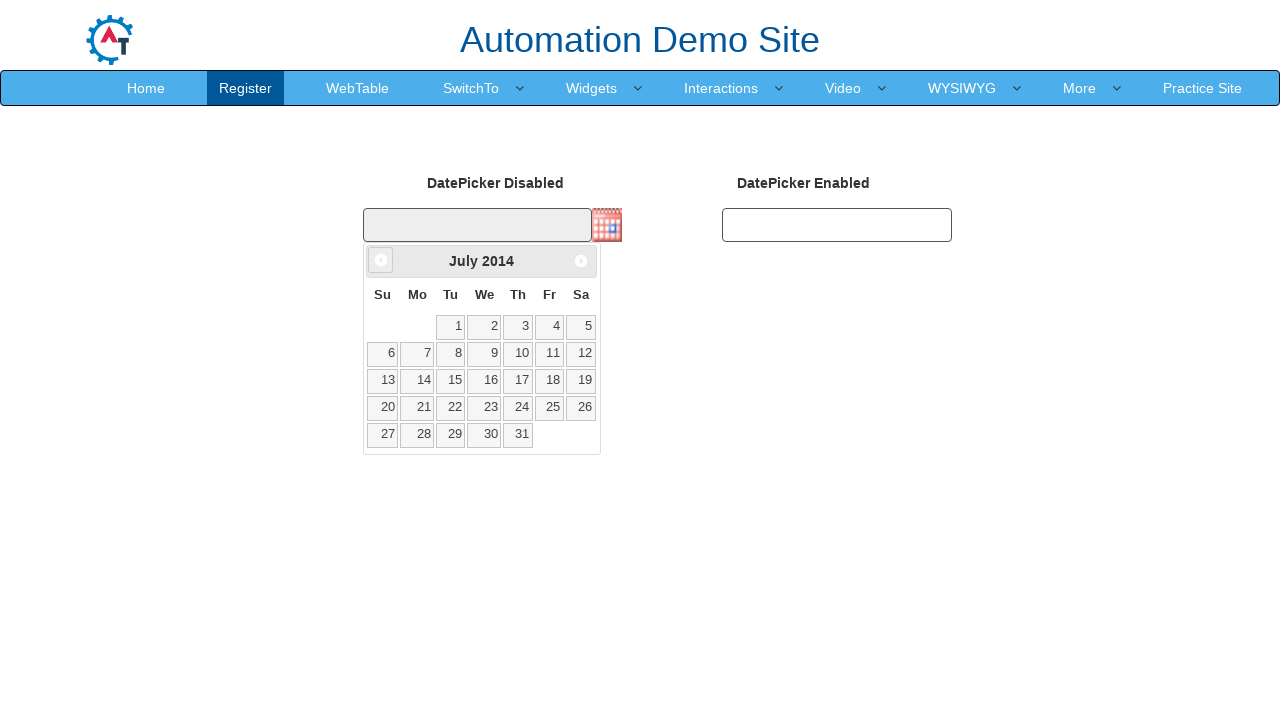

Retrieved current year from calendar widget
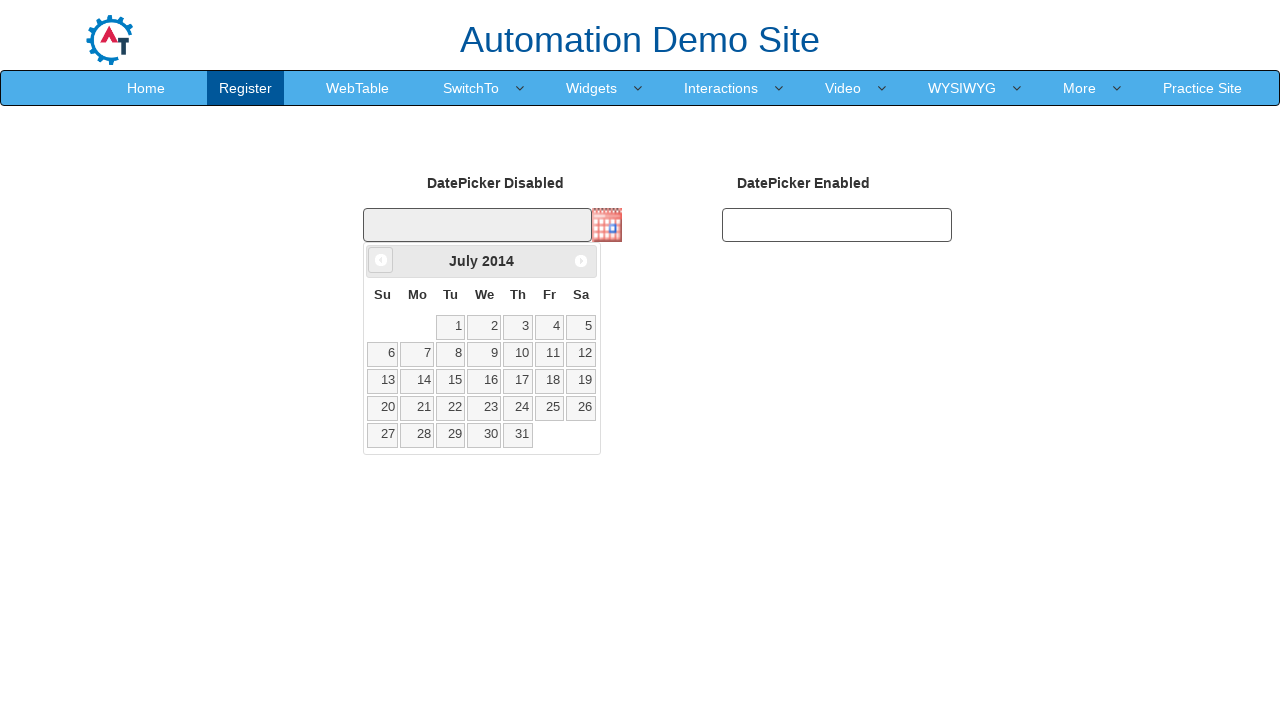

Clicked previous month button to navigate backwards in calendar at (381, 260) on xpath=//a[@data-handler='prev']
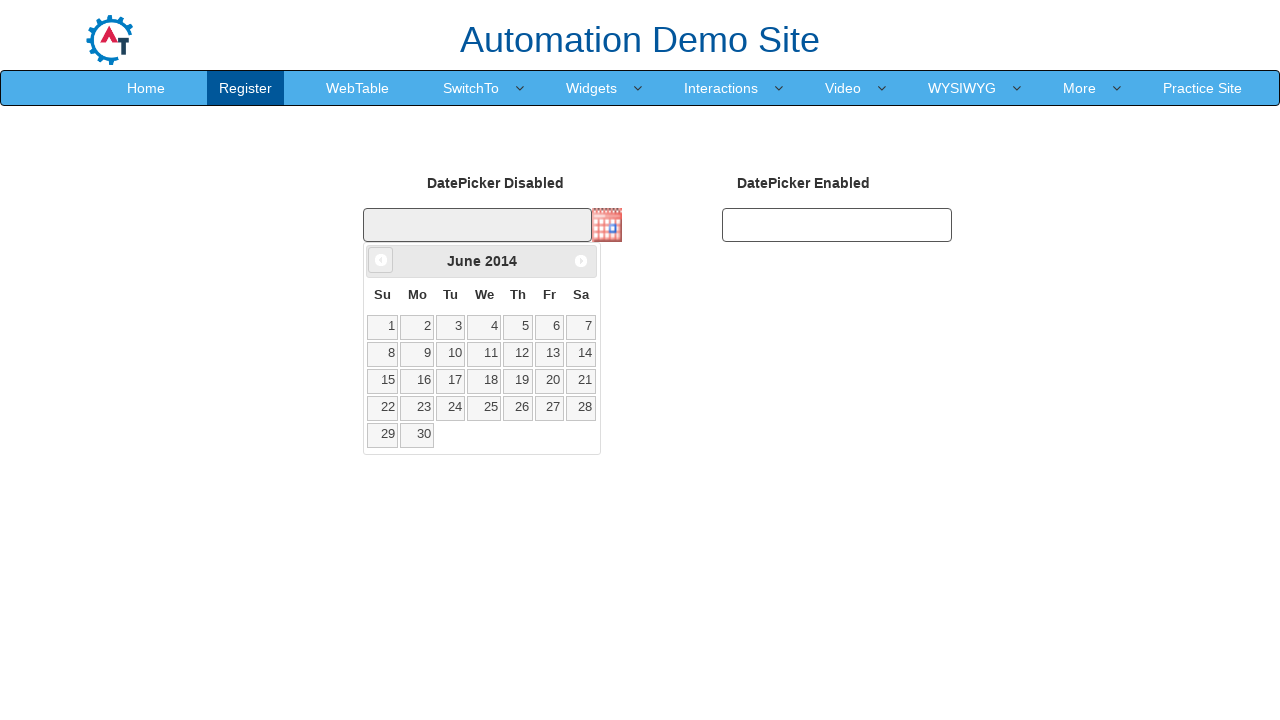

Retrieved current month from calendar widget
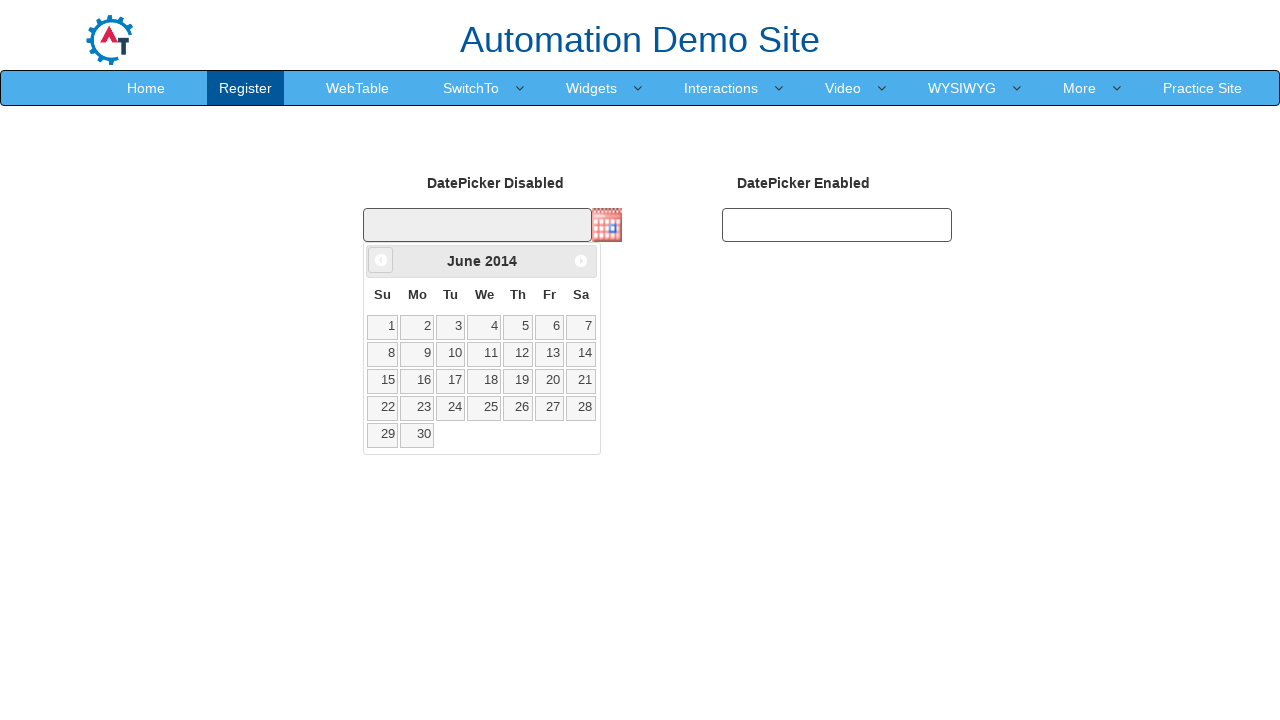

Retrieved current year from calendar widget
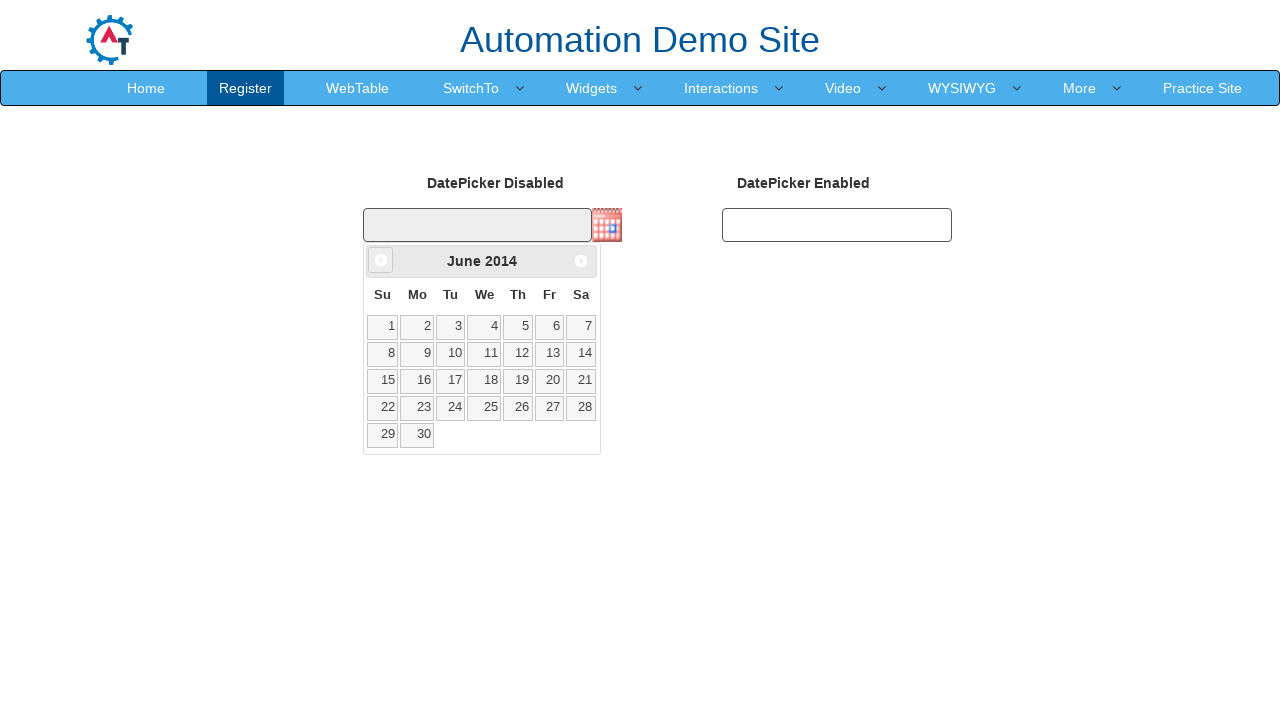

Clicked previous month button to navigate backwards in calendar at (381, 260) on xpath=//a[@data-handler='prev']
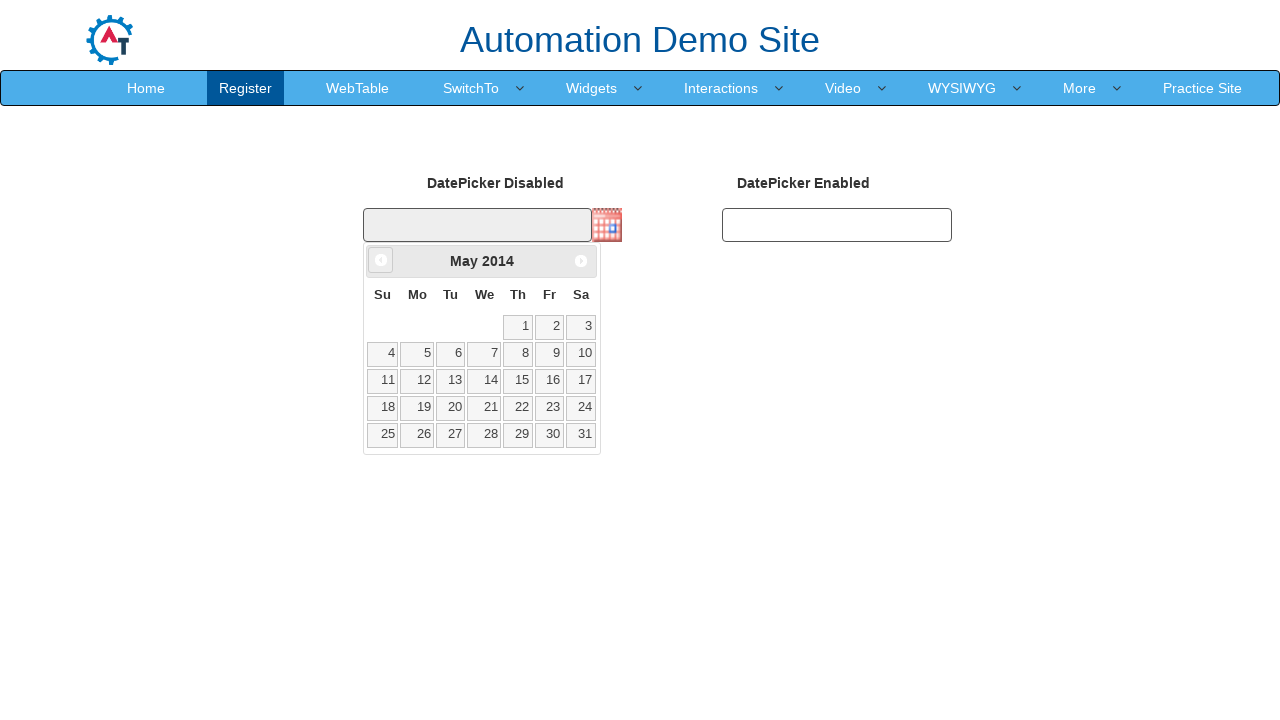

Retrieved current month from calendar widget
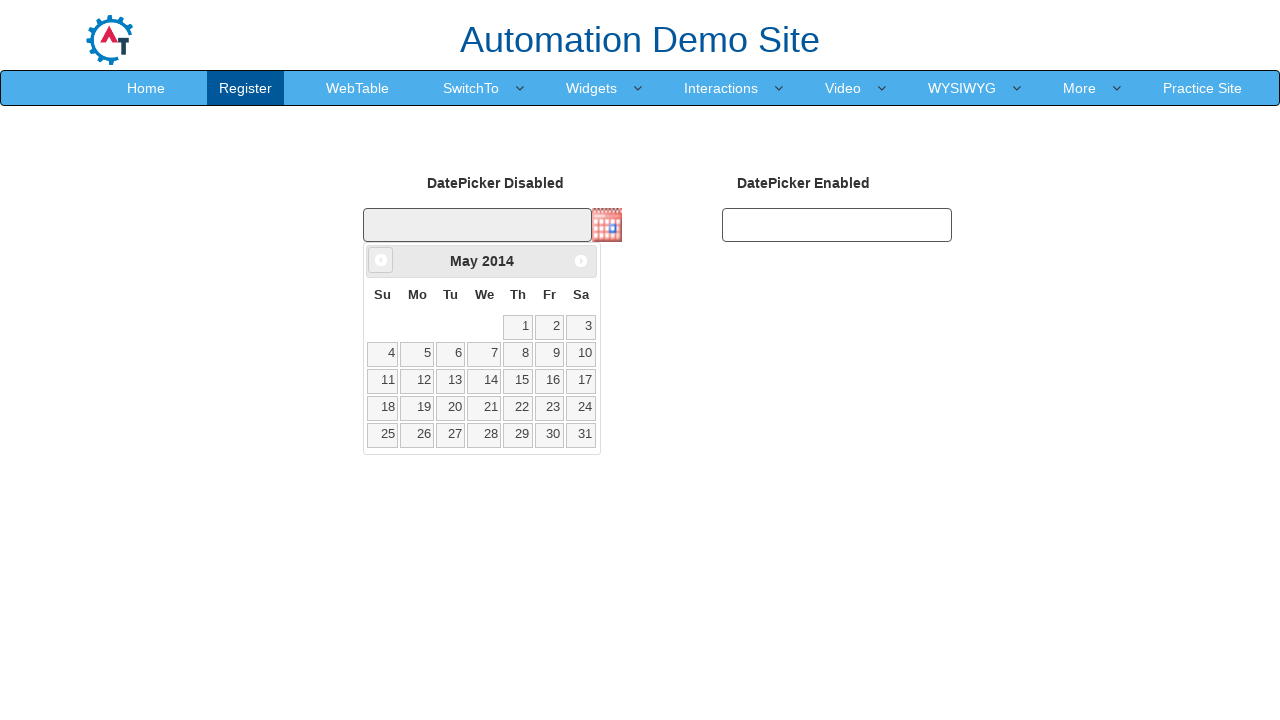

Retrieved current year from calendar widget
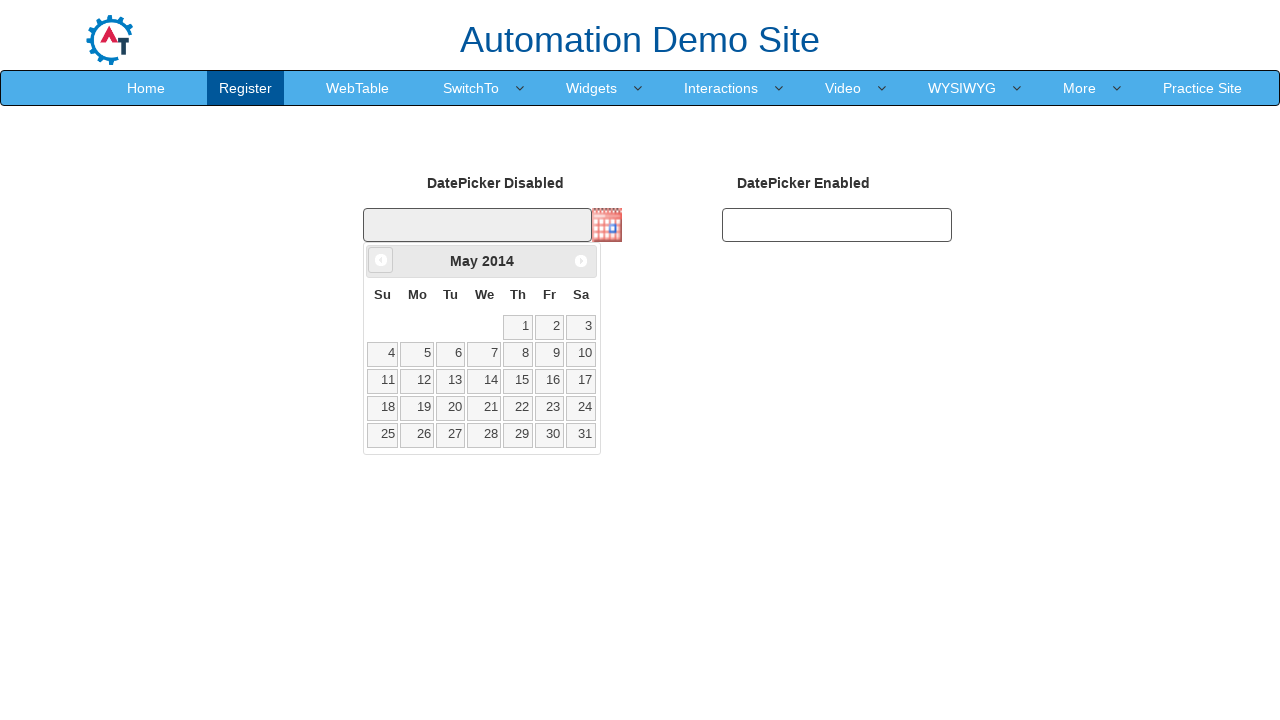

Clicked previous month button to navigate backwards in calendar at (381, 260) on xpath=//a[@data-handler='prev']
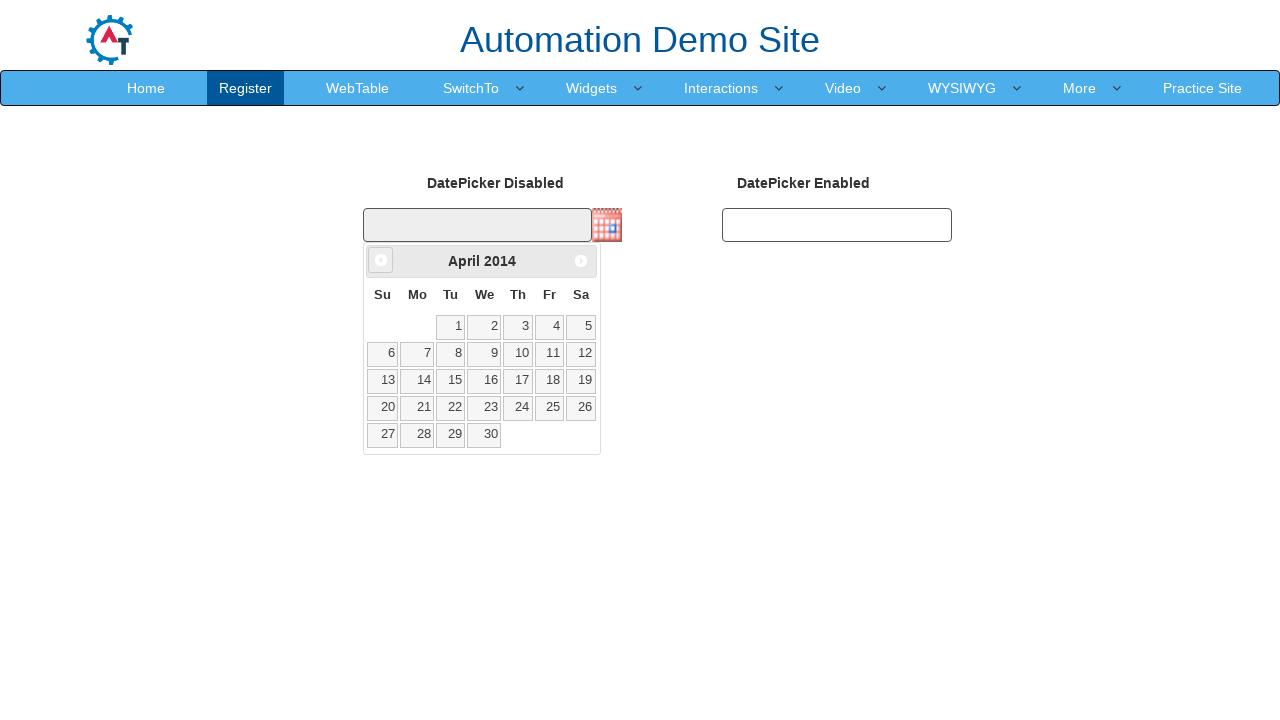

Retrieved current month from calendar widget
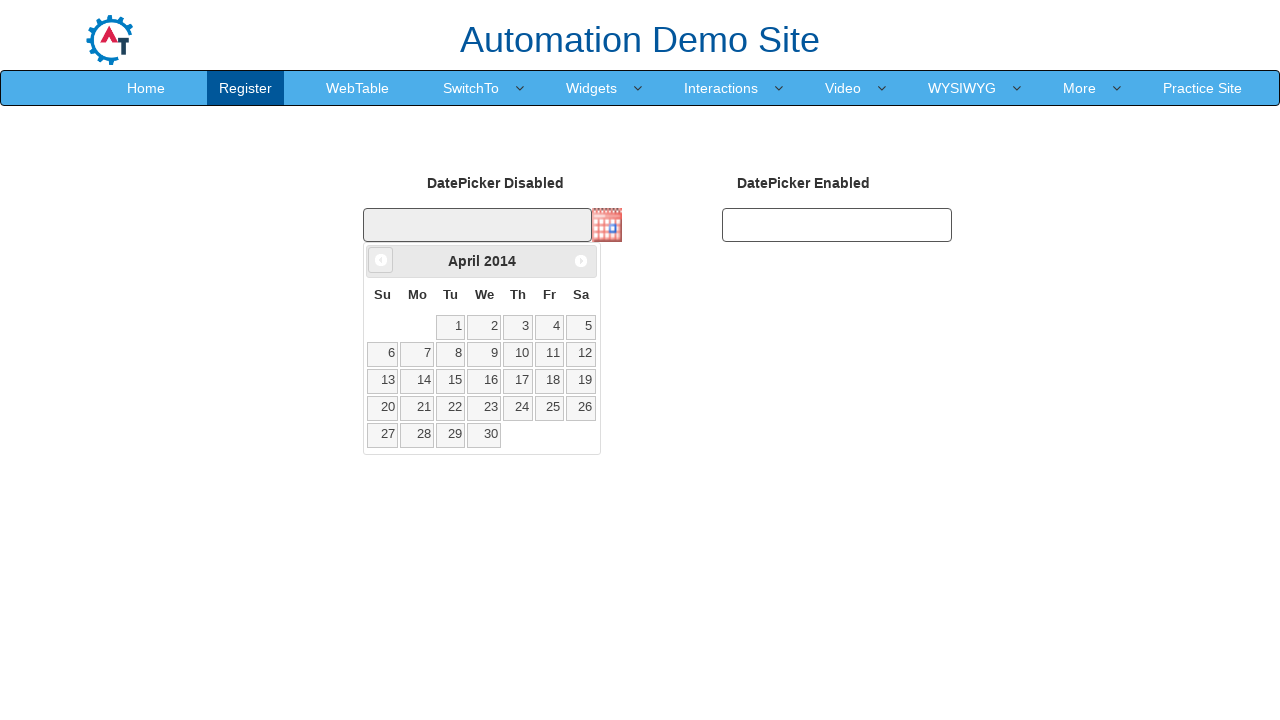

Retrieved current year from calendar widget
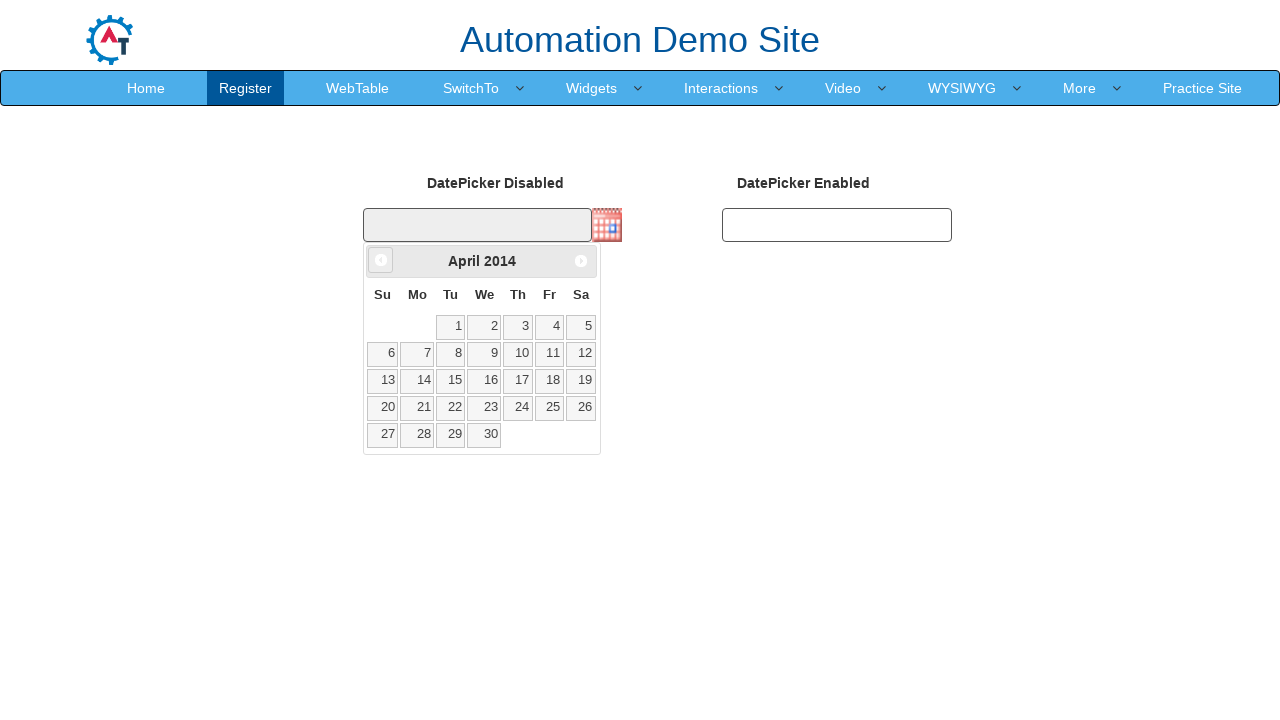

Clicked previous month button to navigate backwards in calendar at (381, 260) on xpath=//a[@data-handler='prev']
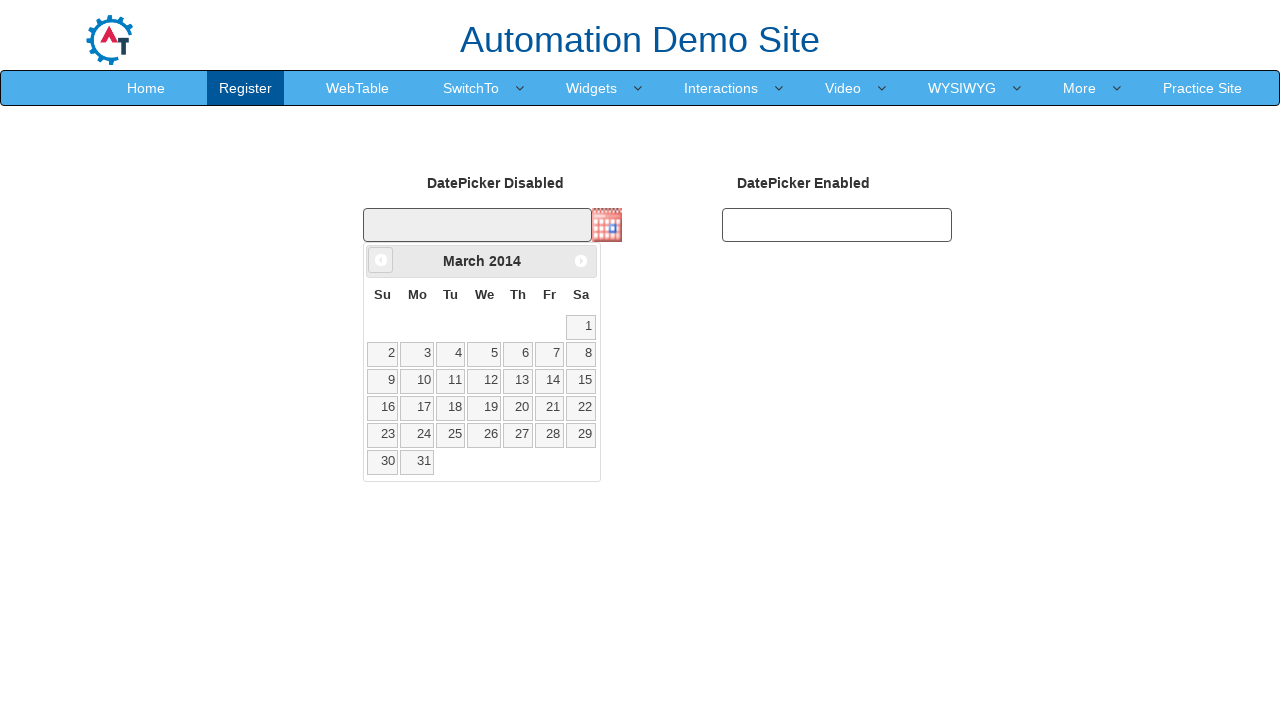

Retrieved current month from calendar widget
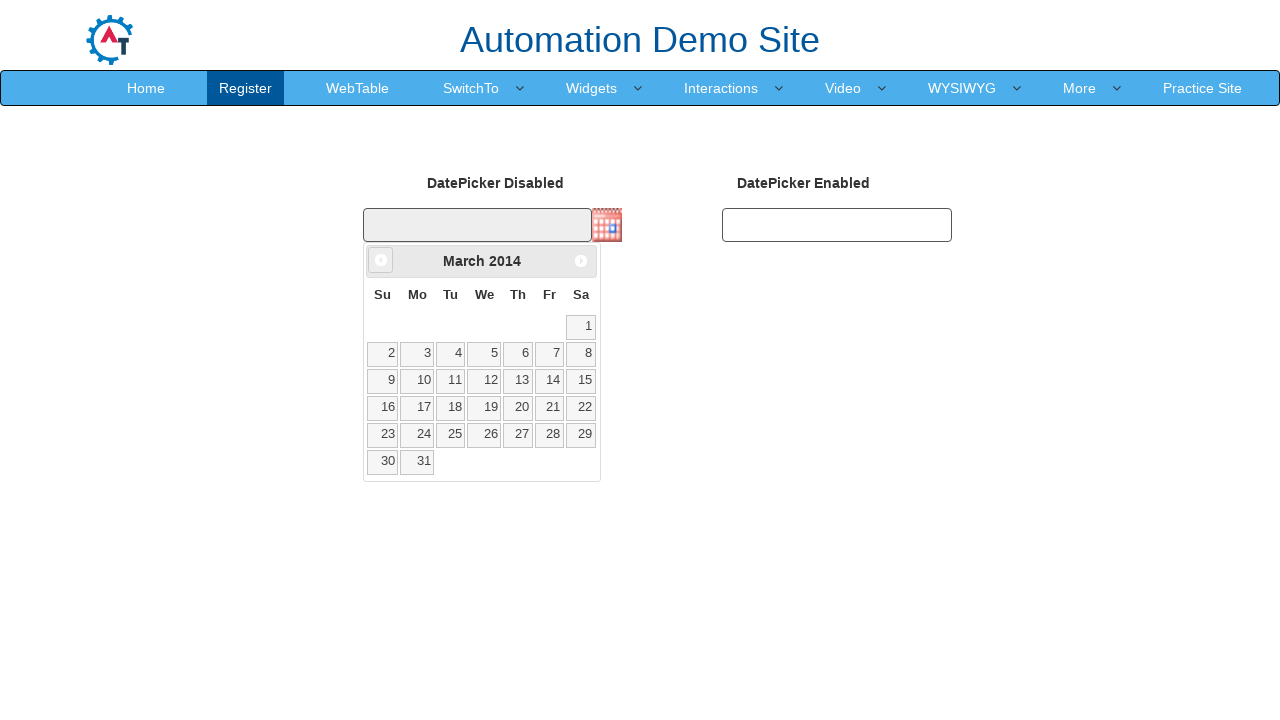

Retrieved current year from calendar widget
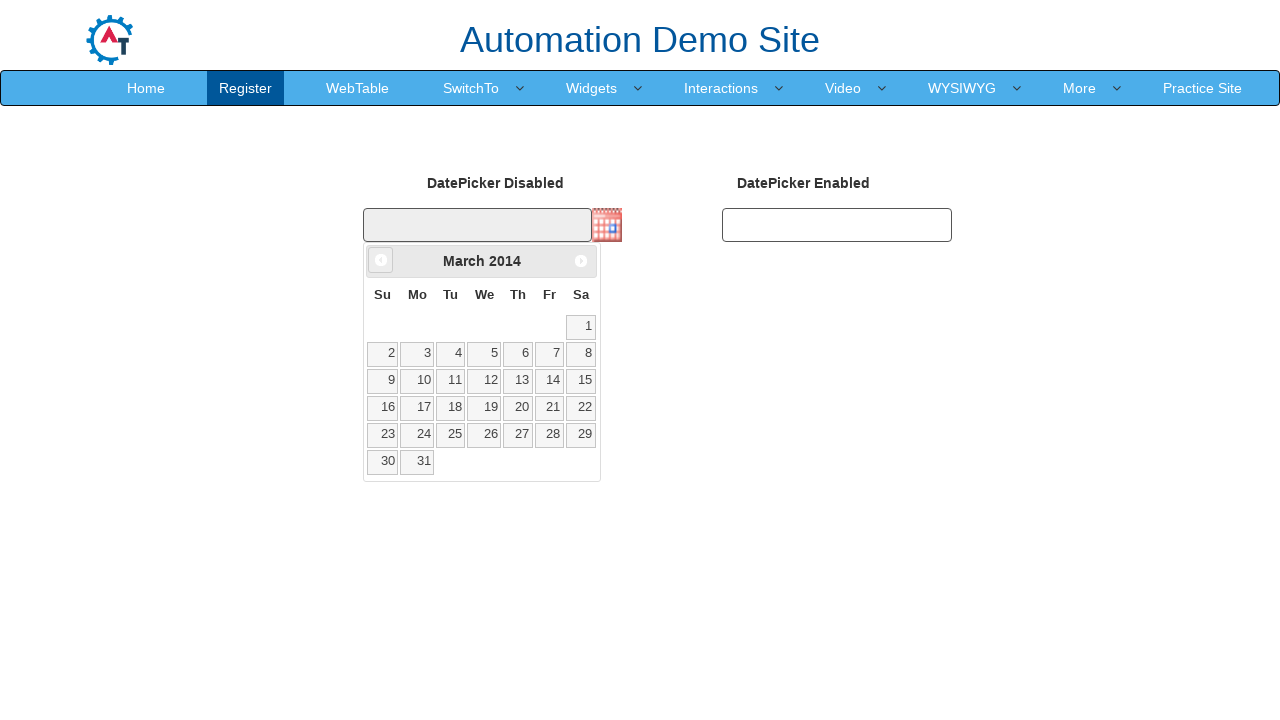

Clicked previous month button to navigate backwards in calendar at (381, 260) on xpath=//a[@data-handler='prev']
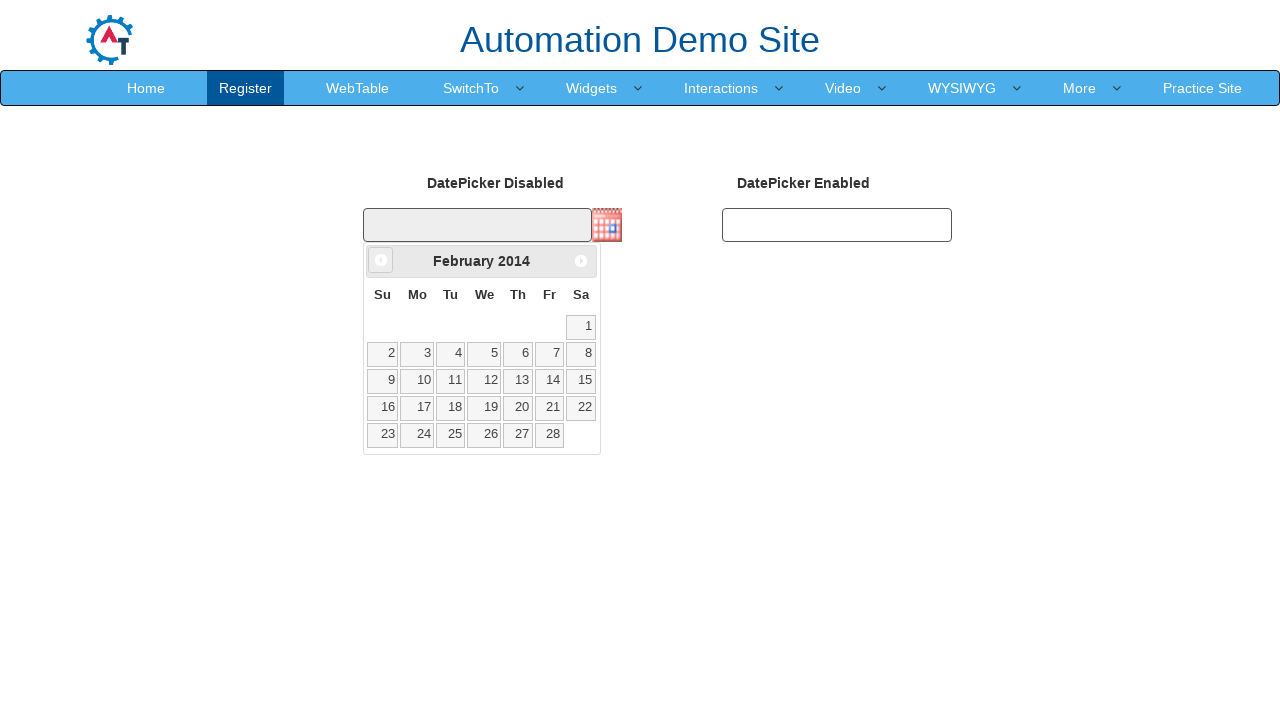

Retrieved current month from calendar widget
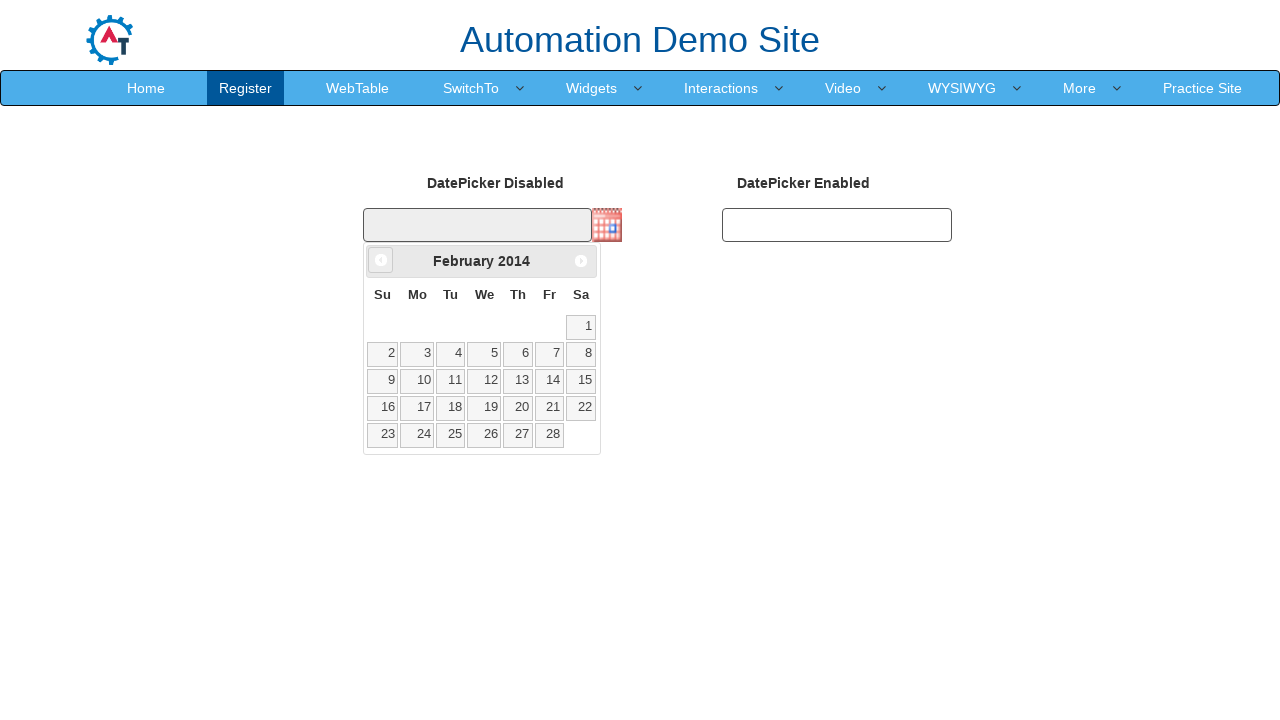

Retrieved current year from calendar widget
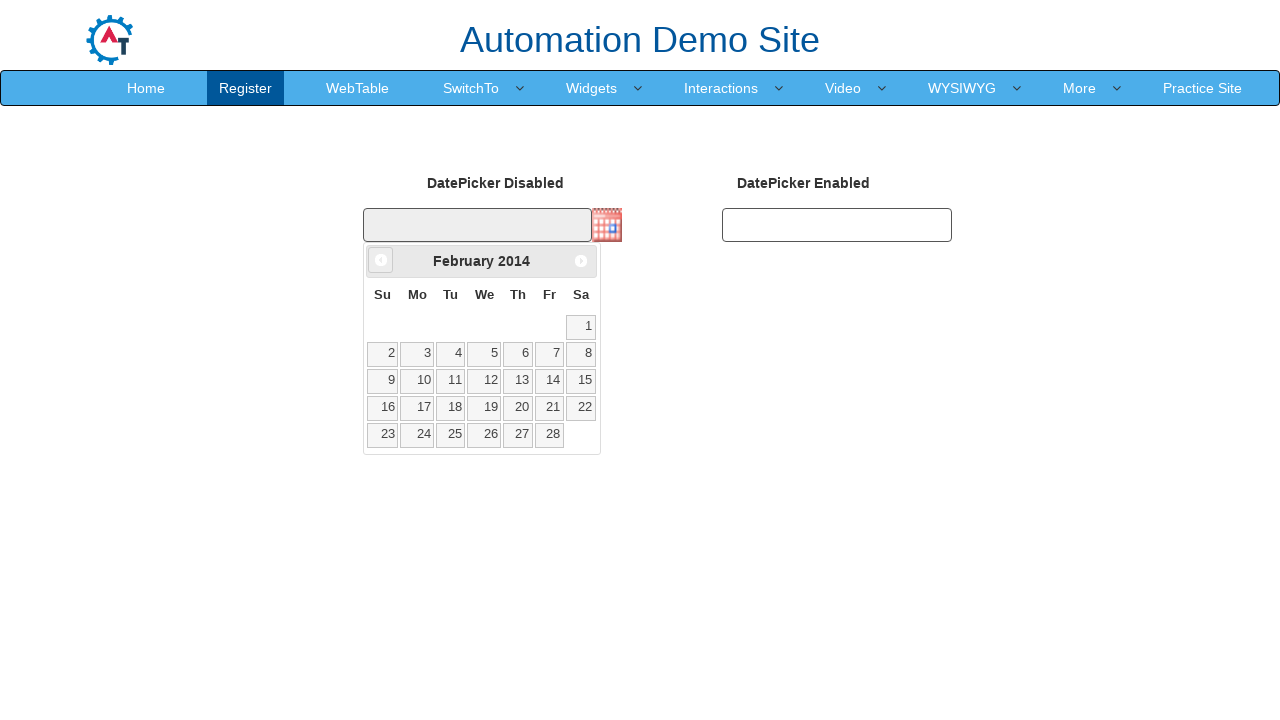

Clicked previous month button to navigate backwards in calendar at (381, 260) on xpath=//a[@data-handler='prev']
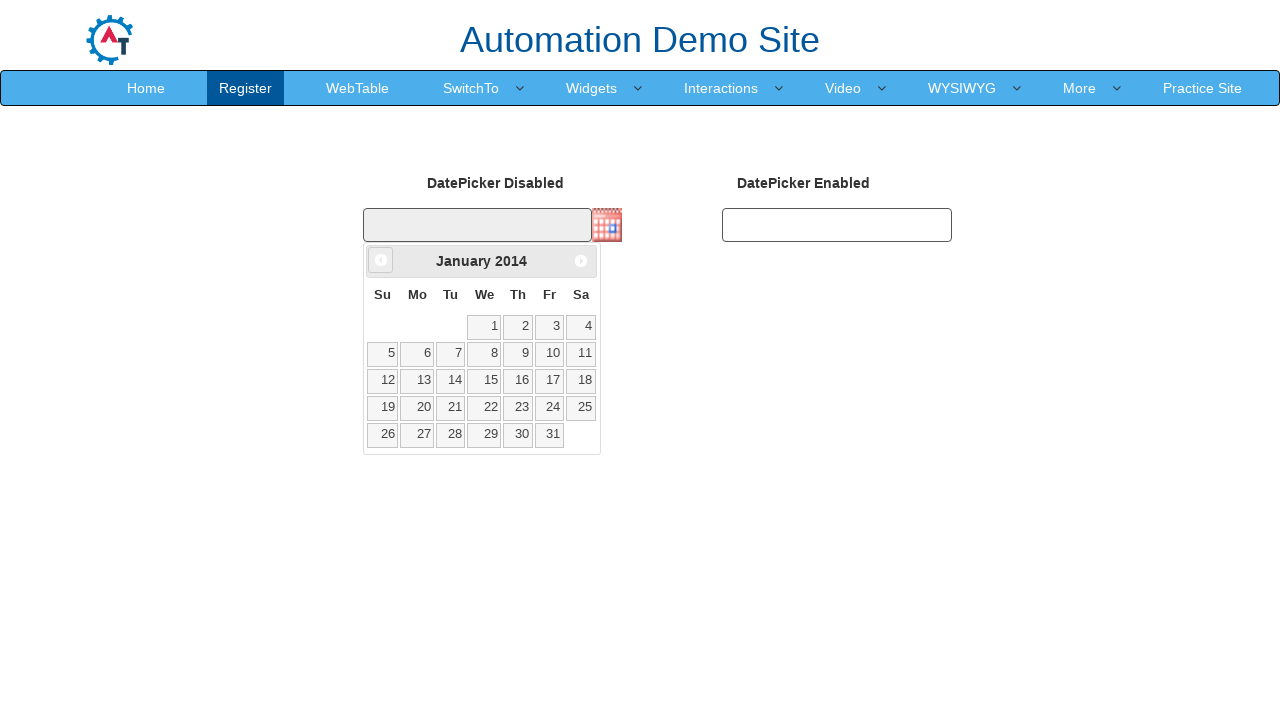

Retrieved current month from calendar widget
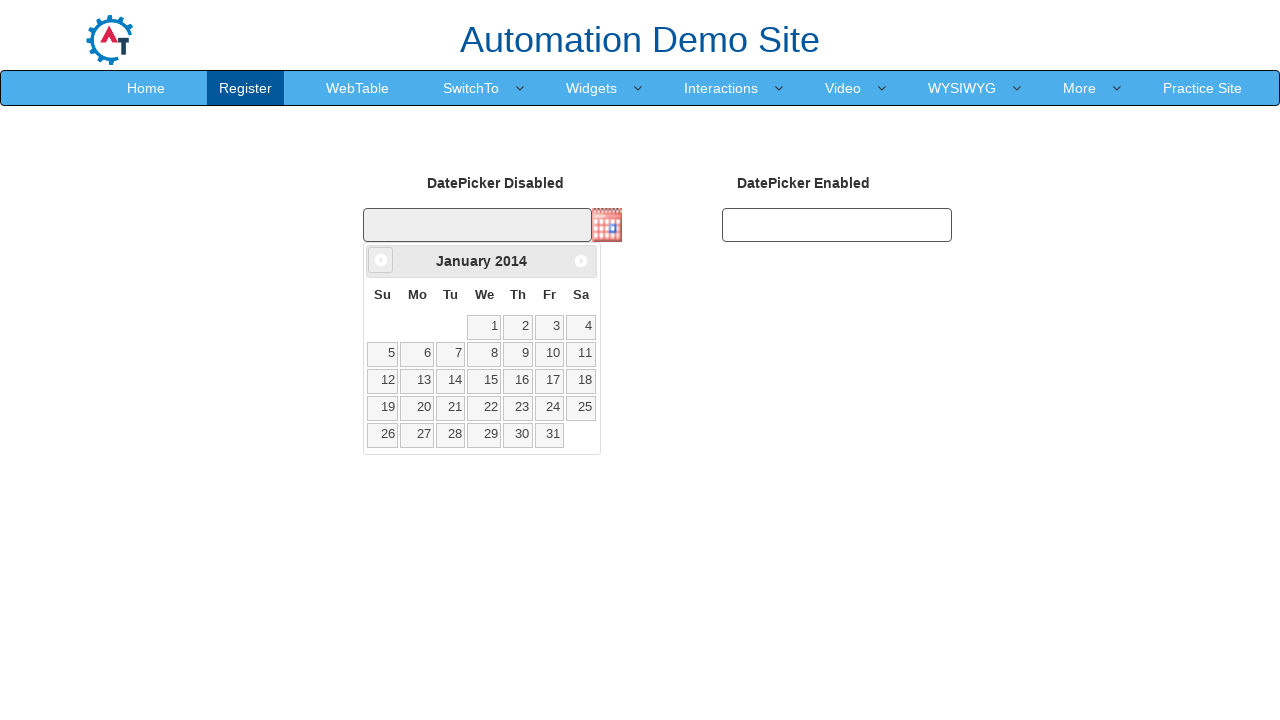

Retrieved current year from calendar widget
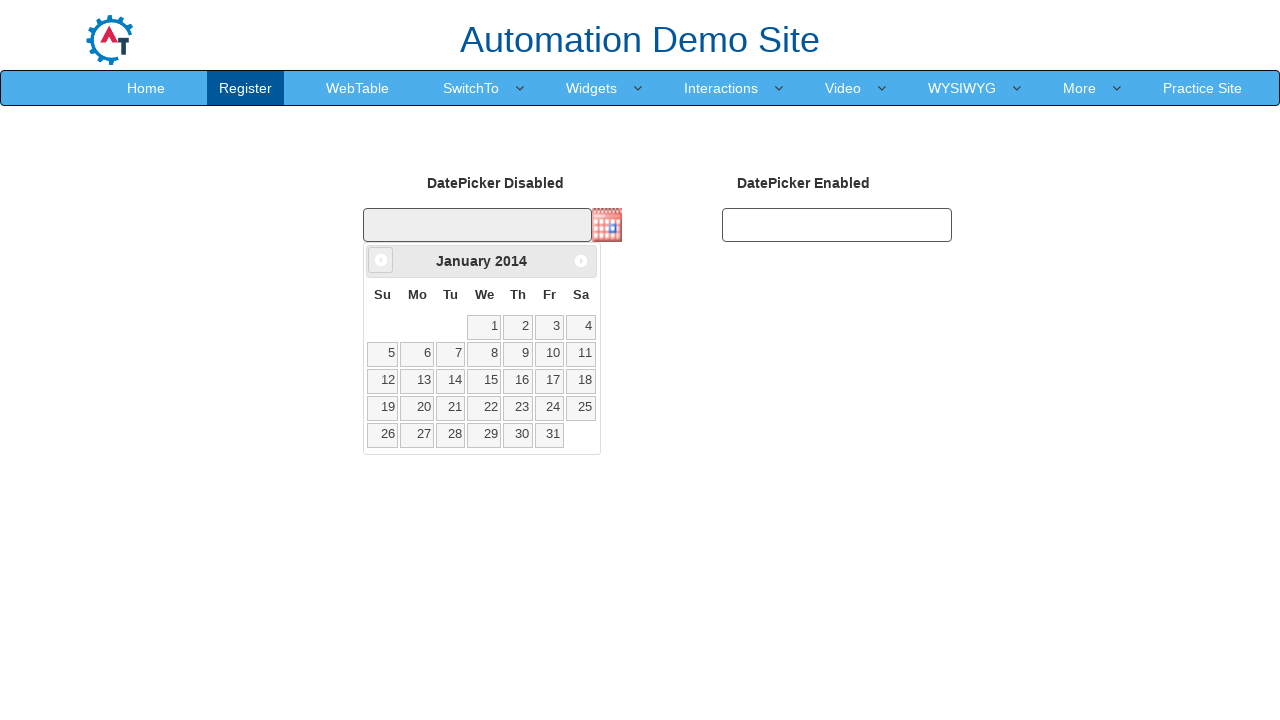

Clicked previous month button to navigate backwards in calendar at (381, 260) on xpath=//a[@data-handler='prev']
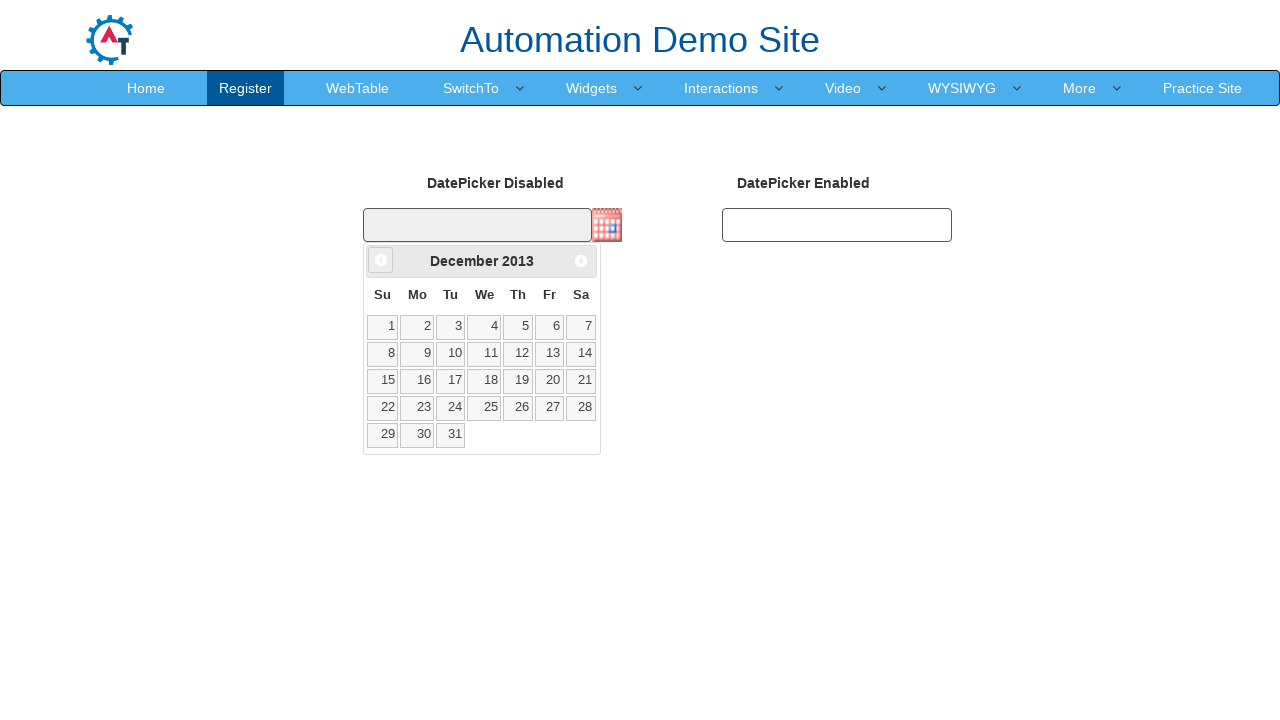

Retrieved current month from calendar widget
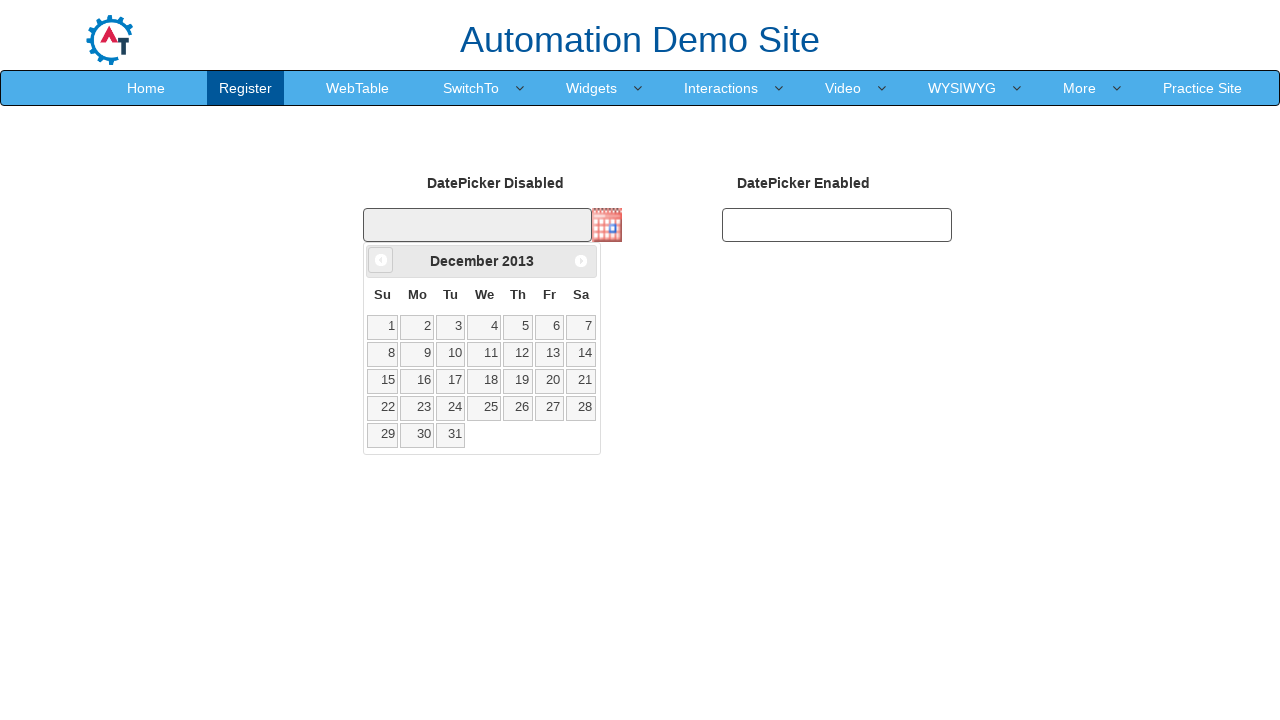

Retrieved current year from calendar widget
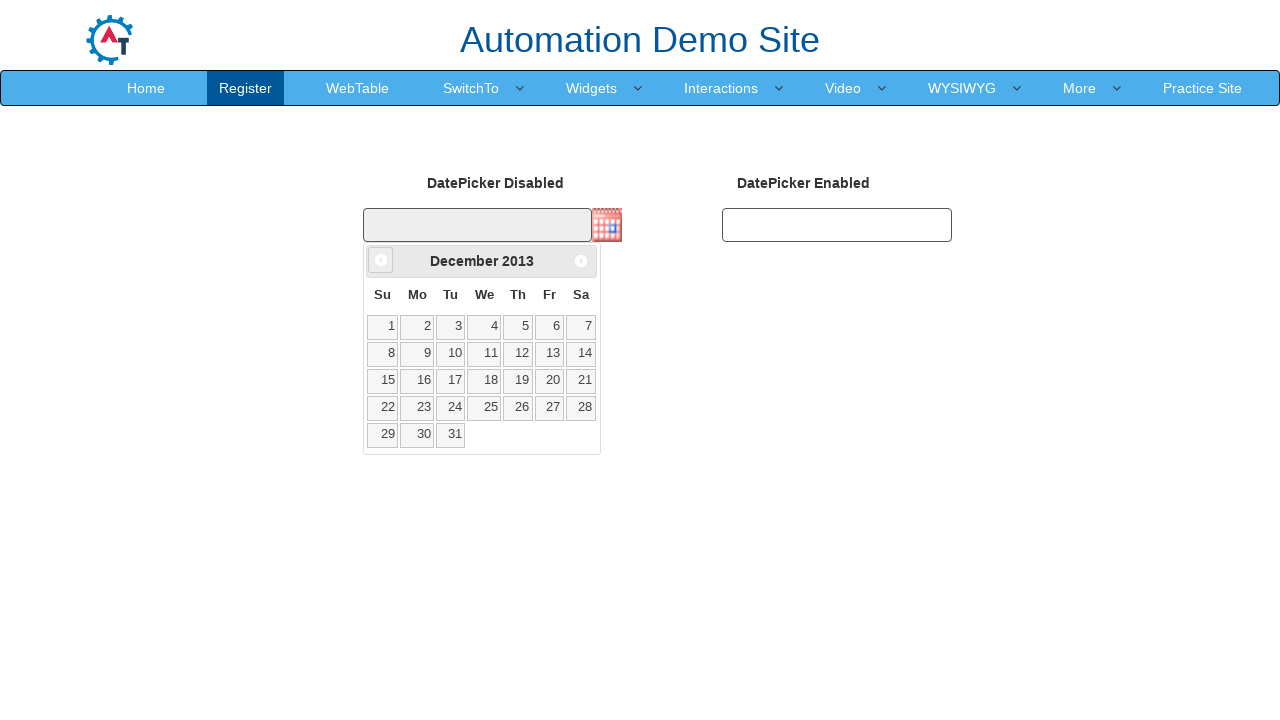

Clicked previous month button to navigate backwards in calendar at (381, 260) on xpath=//a[@data-handler='prev']
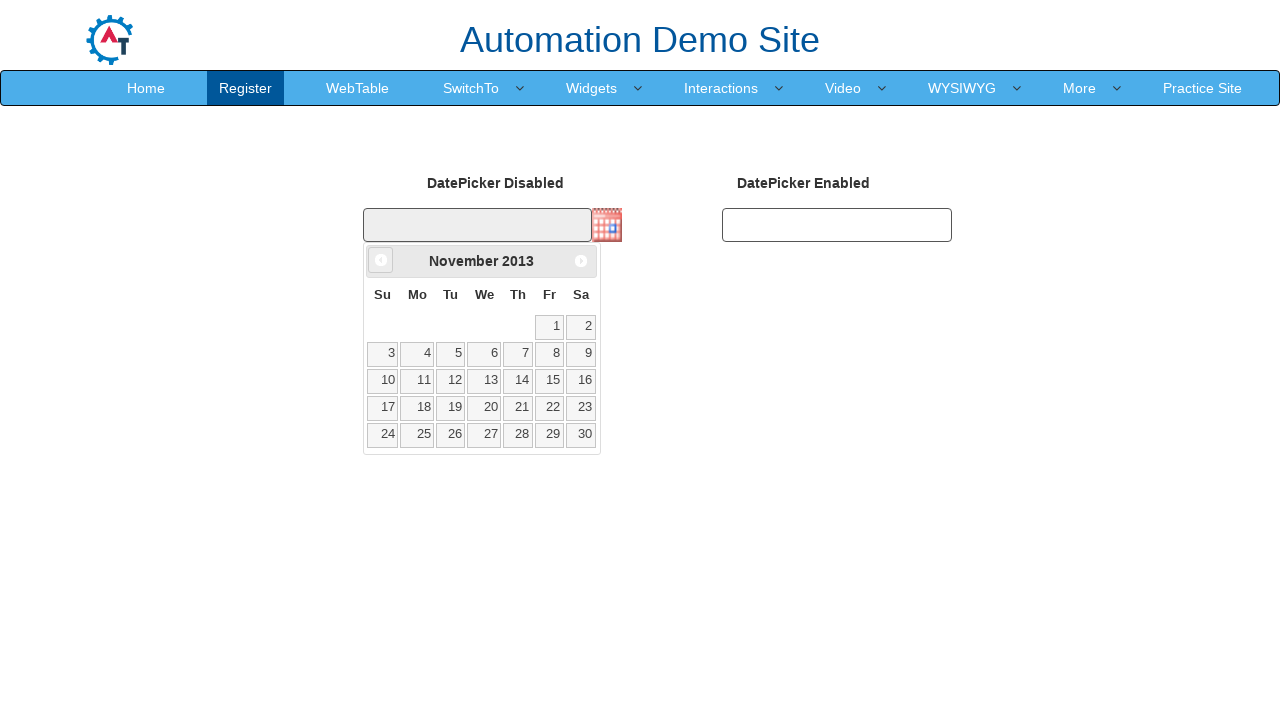

Retrieved current month from calendar widget
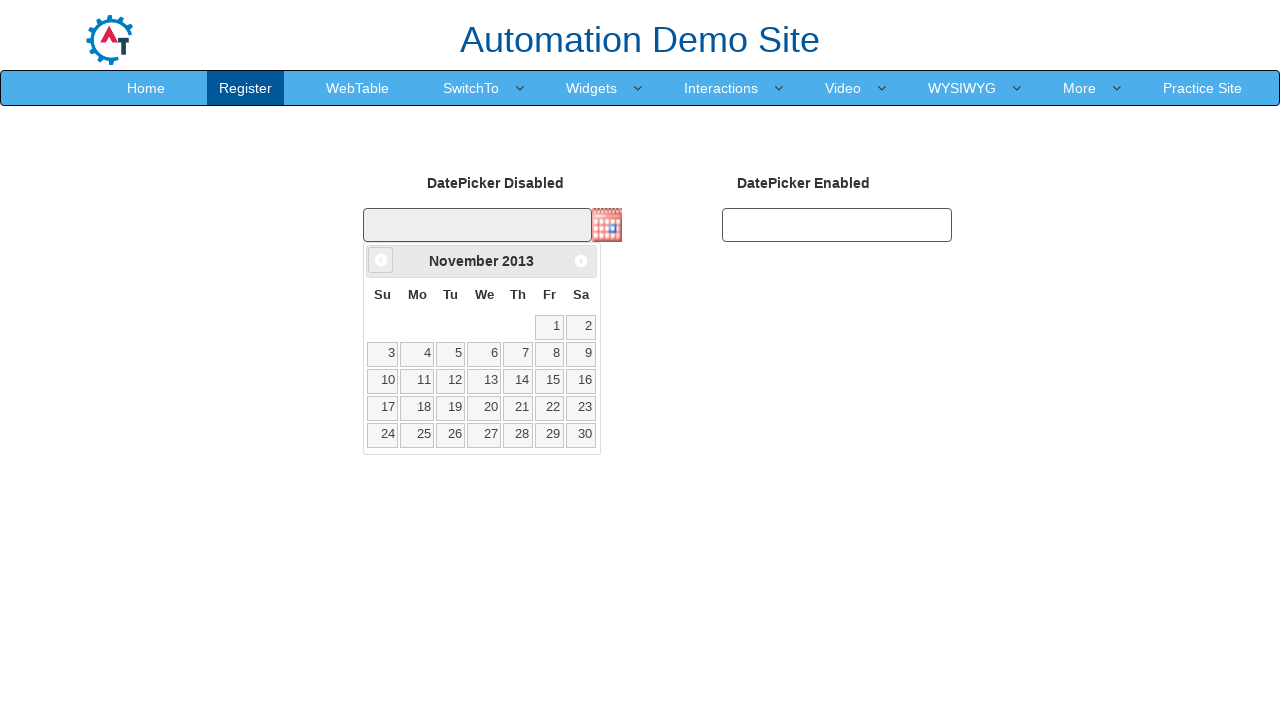

Retrieved current year from calendar widget
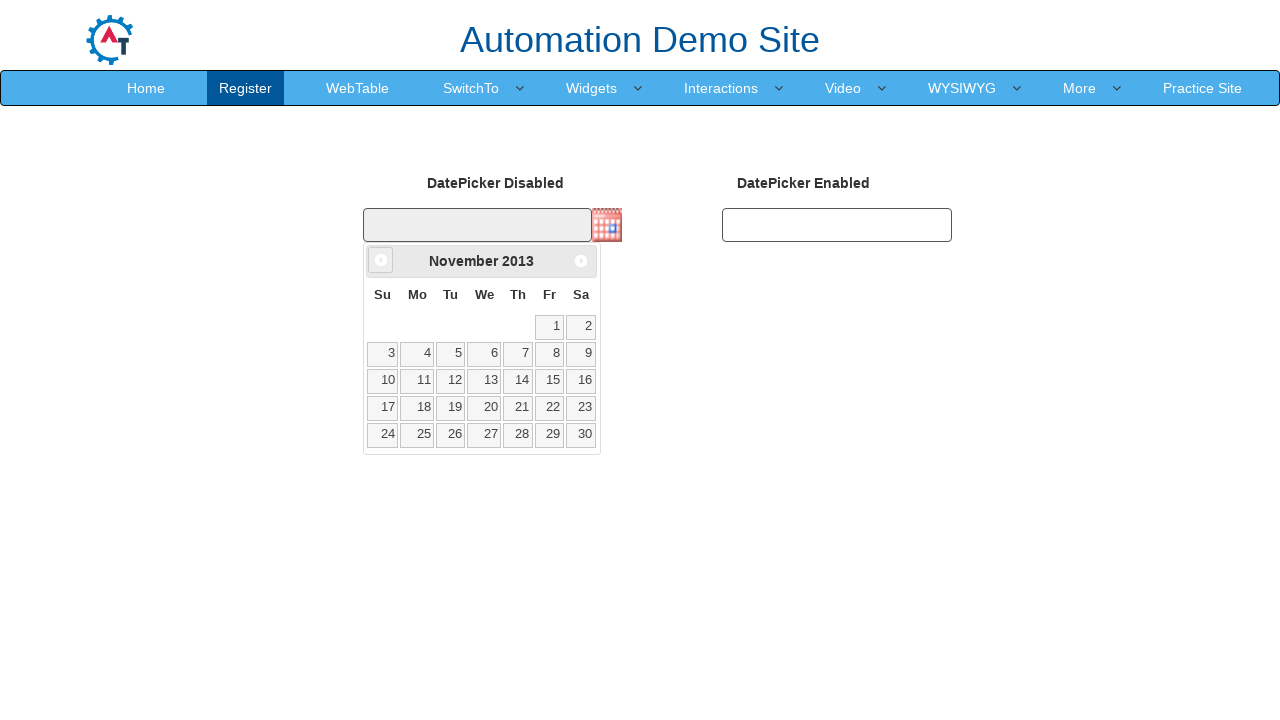

Clicked previous month button to navigate backwards in calendar at (381, 260) on xpath=//a[@data-handler='prev']
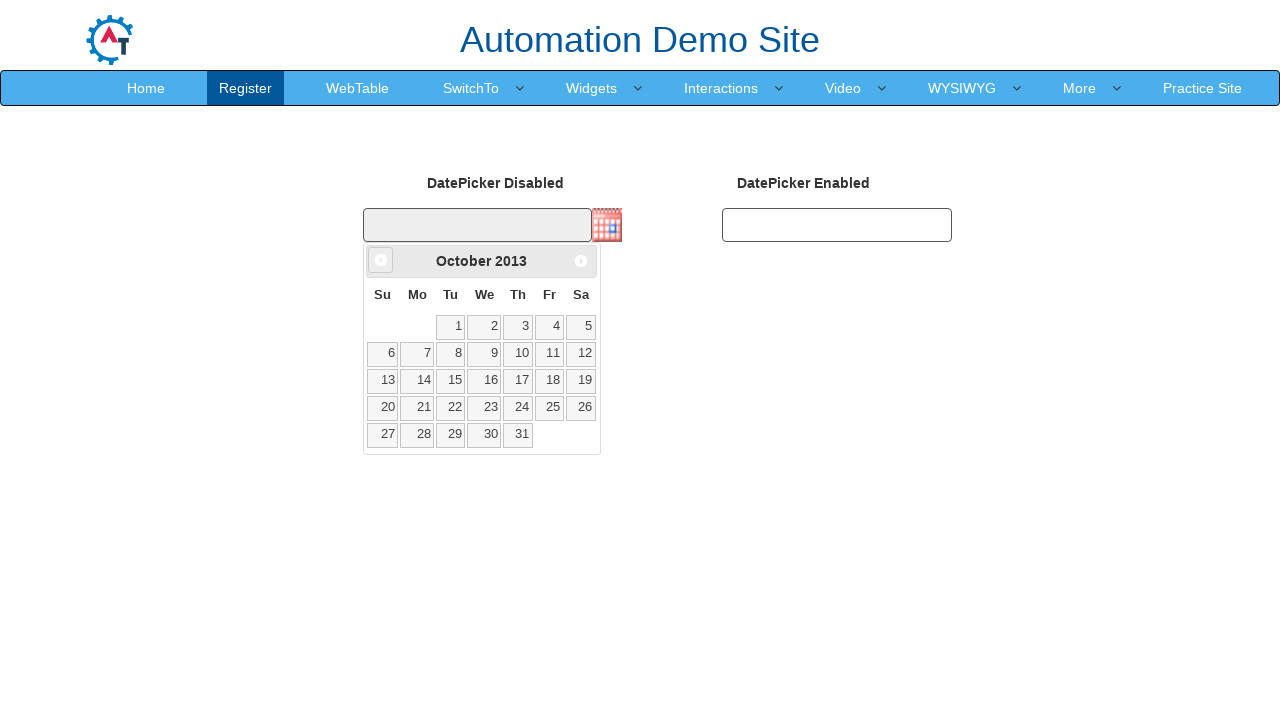

Retrieved current month from calendar widget
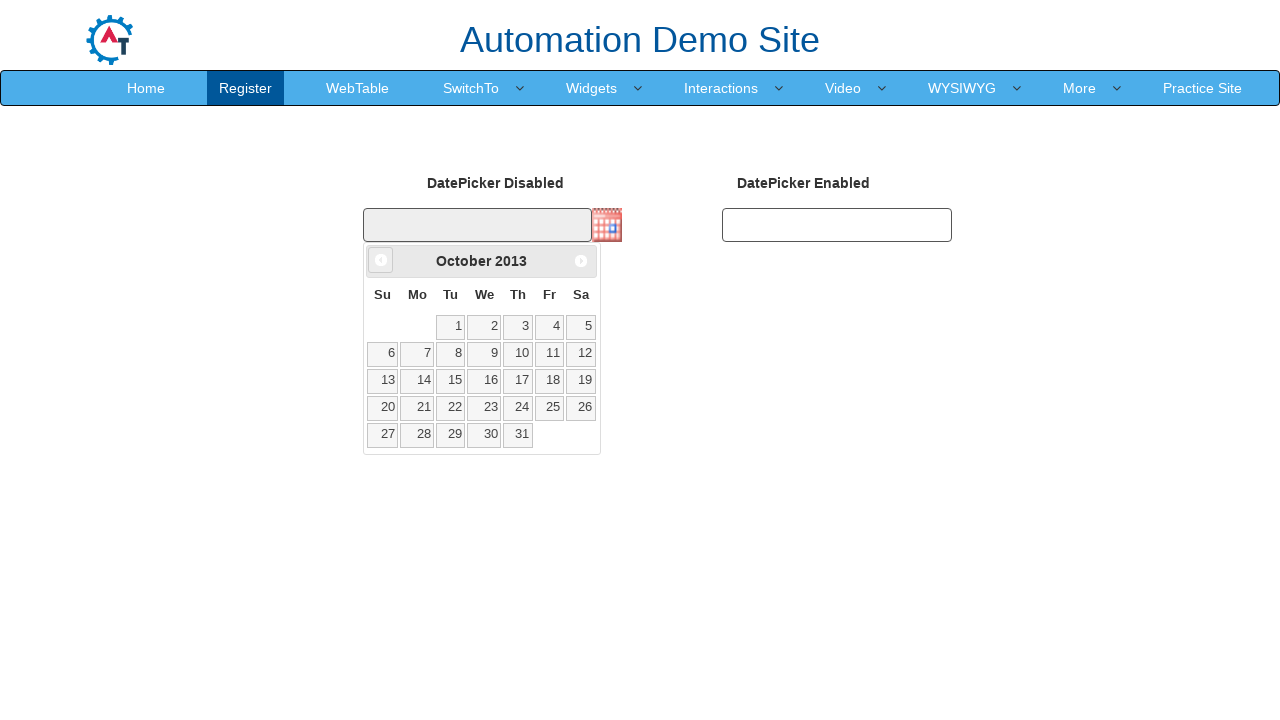

Retrieved current year from calendar widget
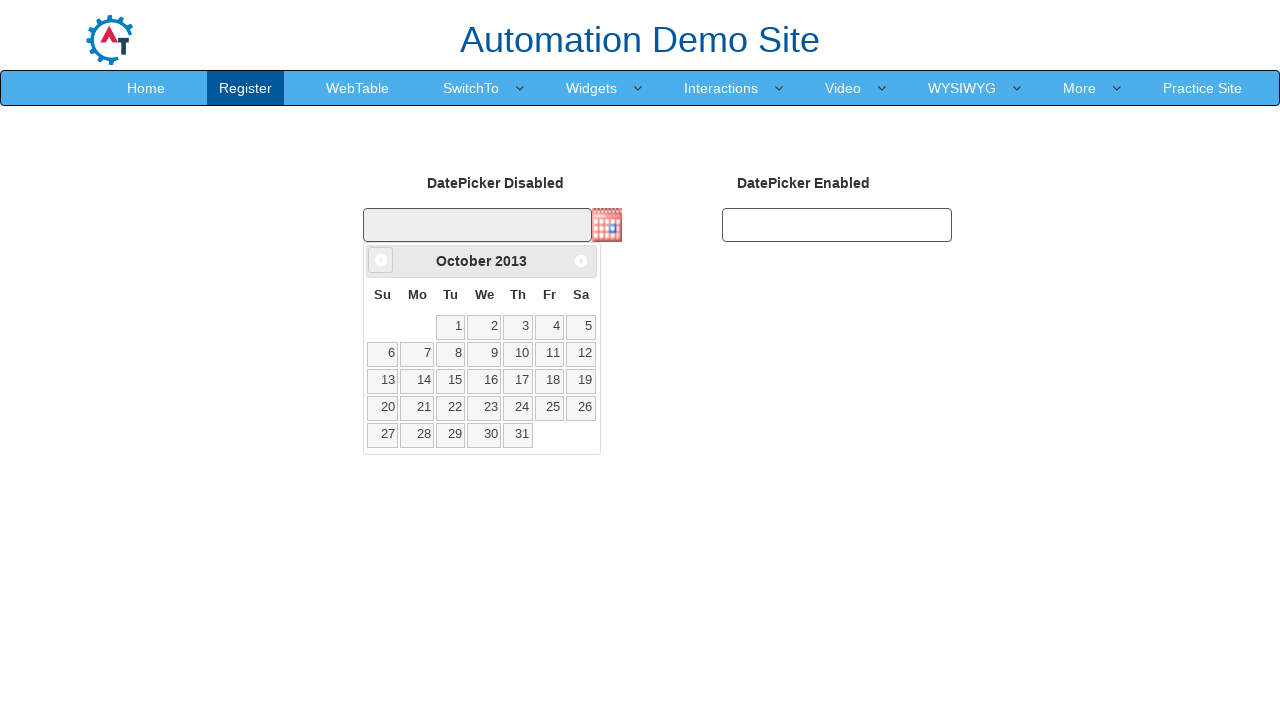

Clicked previous month button to navigate backwards in calendar at (381, 260) on xpath=//a[@data-handler='prev']
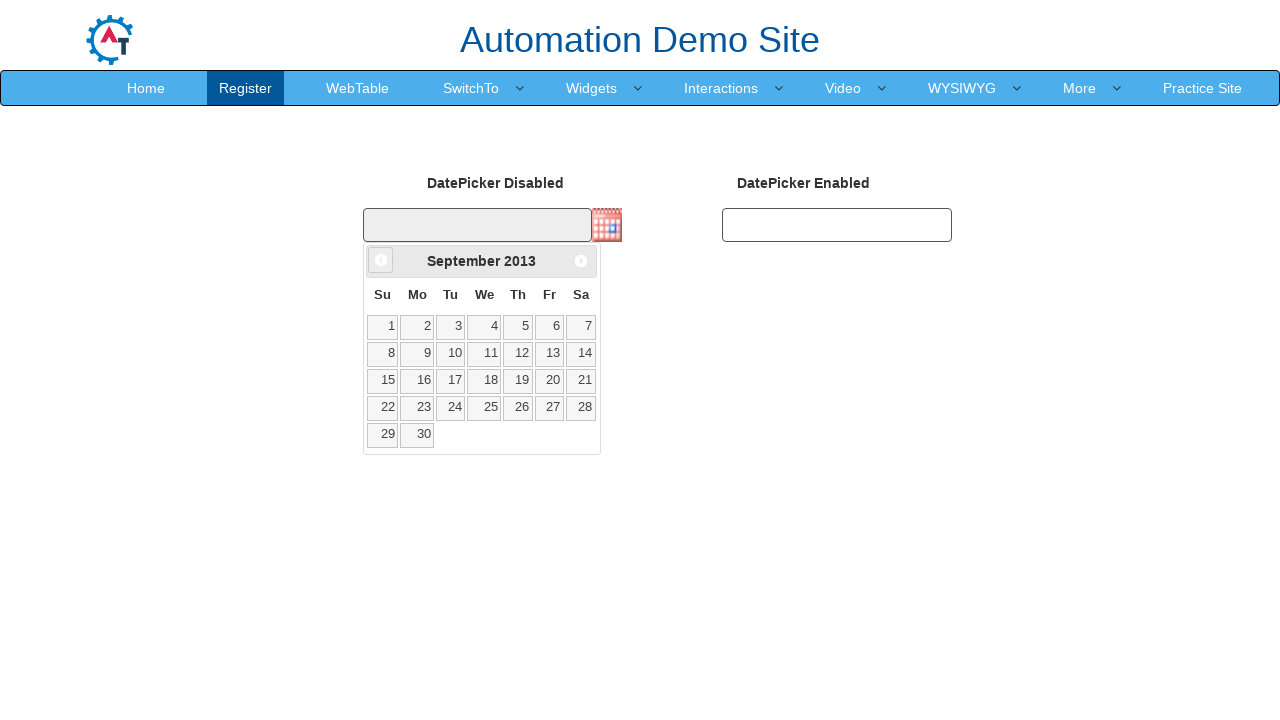

Retrieved current month from calendar widget
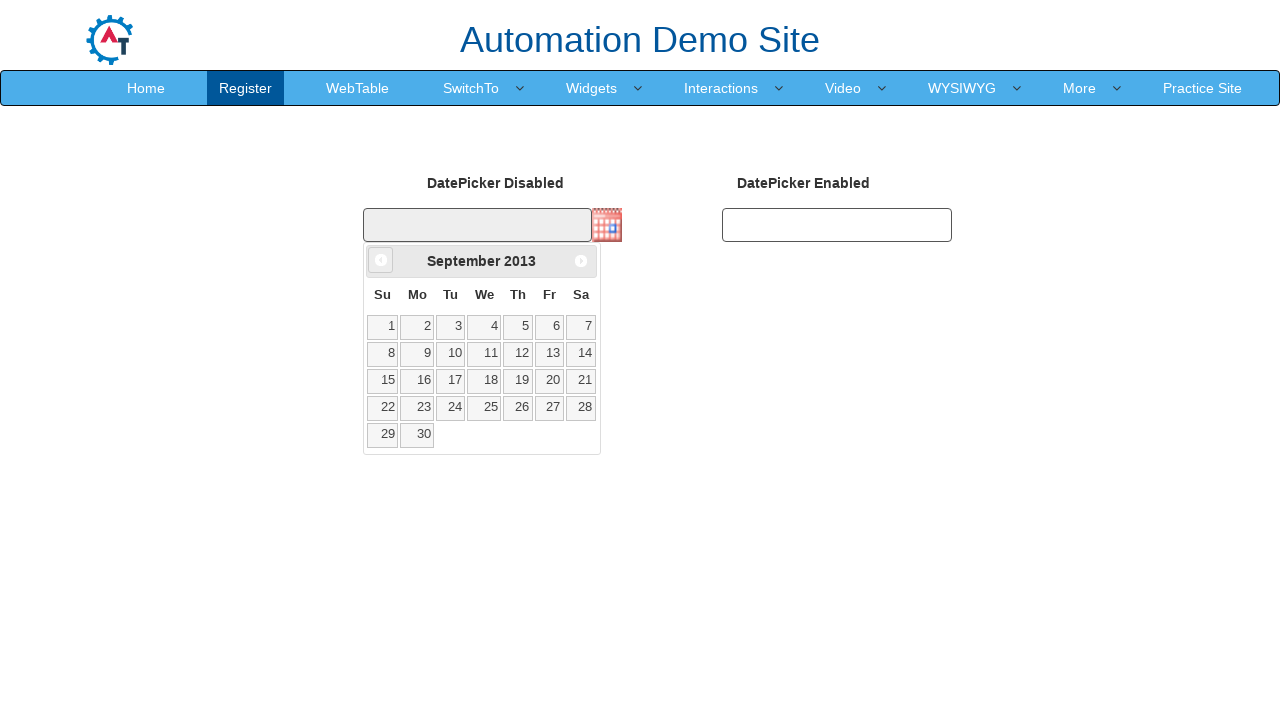

Retrieved current year from calendar widget
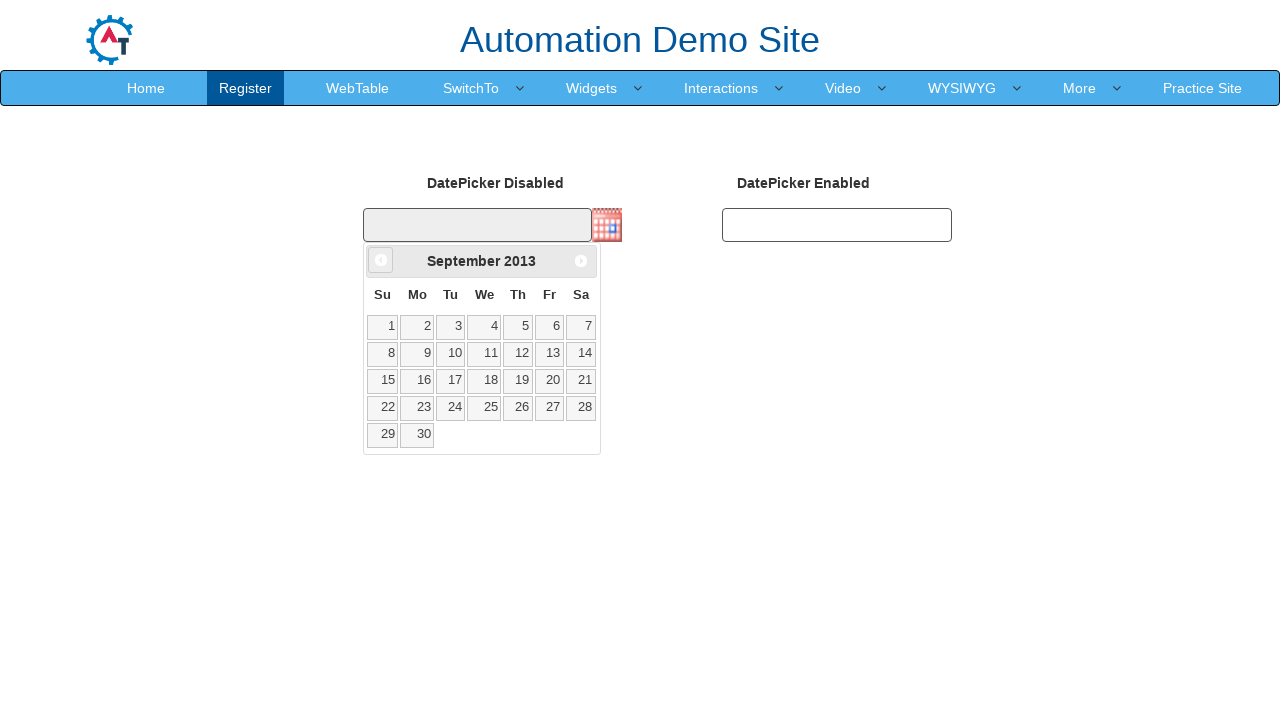

Clicked previous month button to navigate backwards in calendar at (381, 260) on xpath=//a[@data-handler='prev']
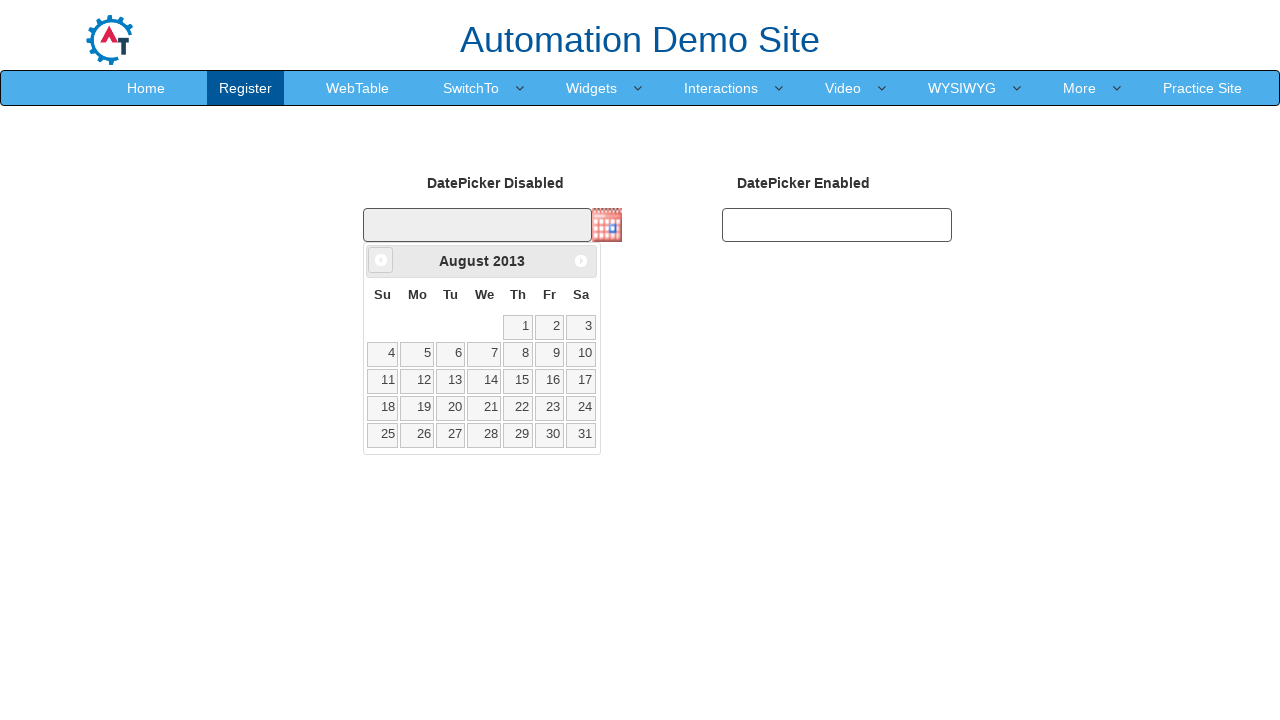

Retrieved current month from calendar widget
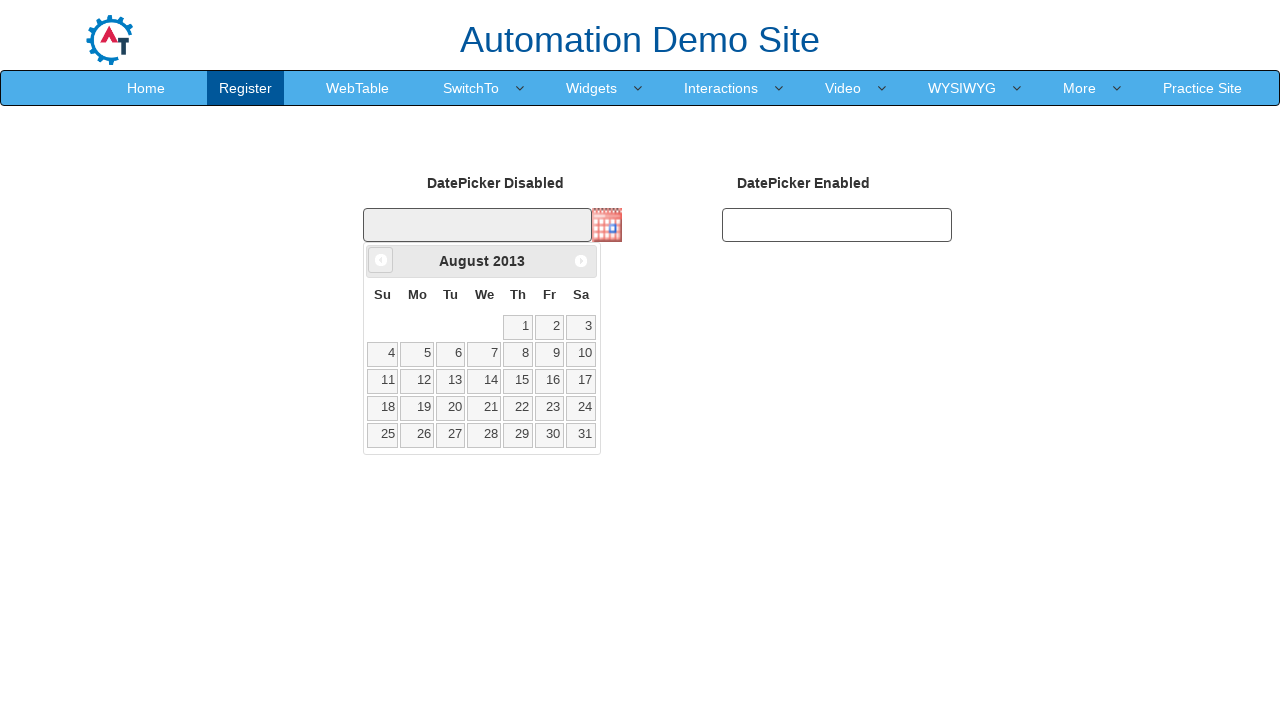

Retrieved current year from calendar widget
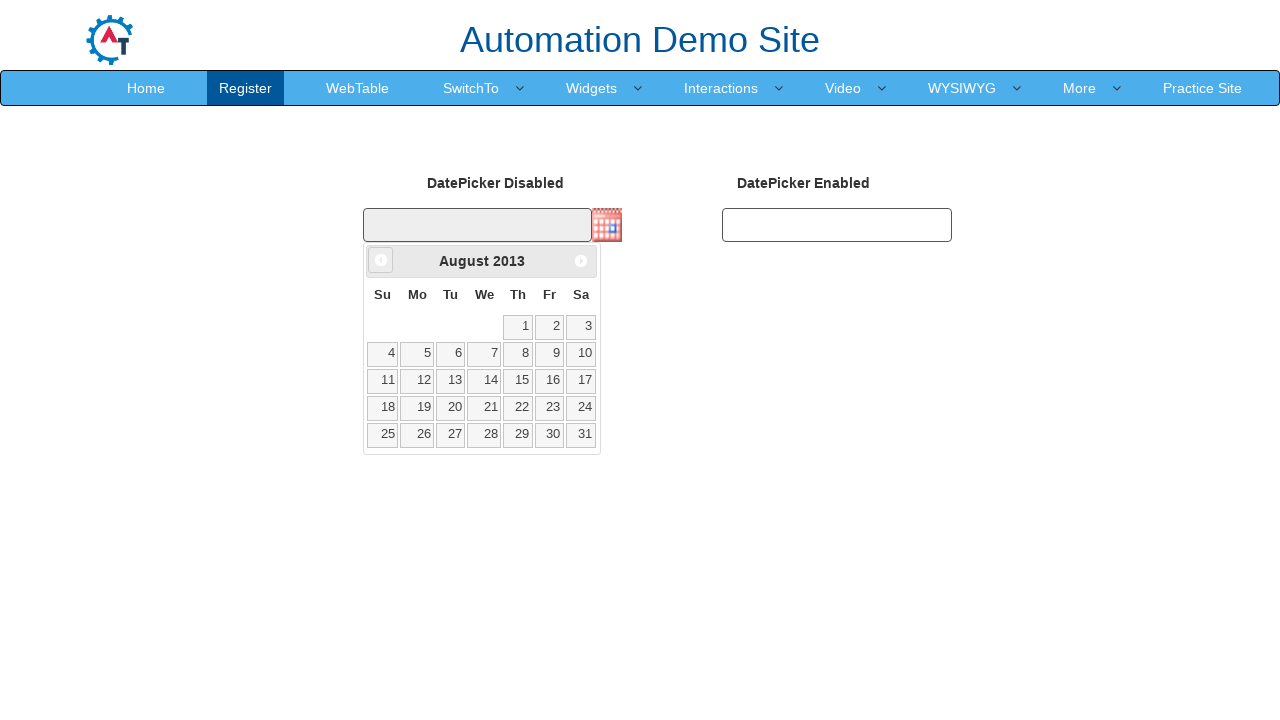

Clicked previous month button to navigate backwards in calendar at (381, 260) on xpath=//a[@data-handler='prev']
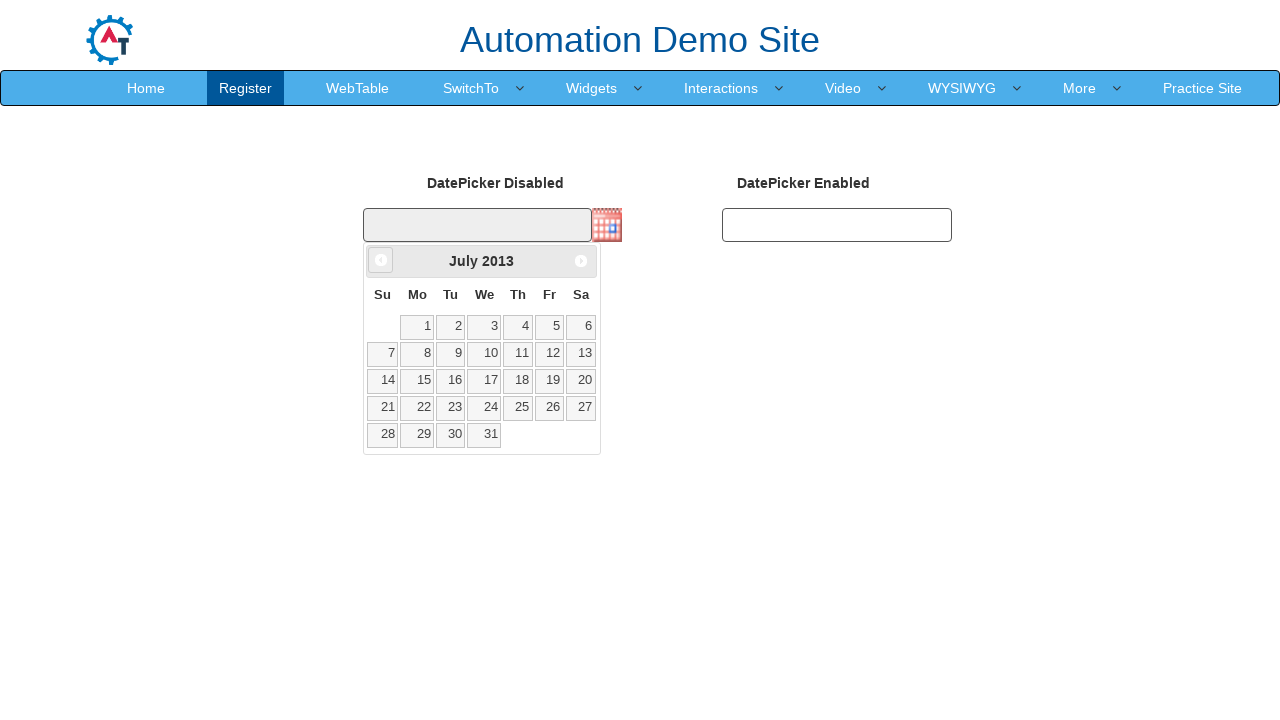

Retrieved current month from calendar widget
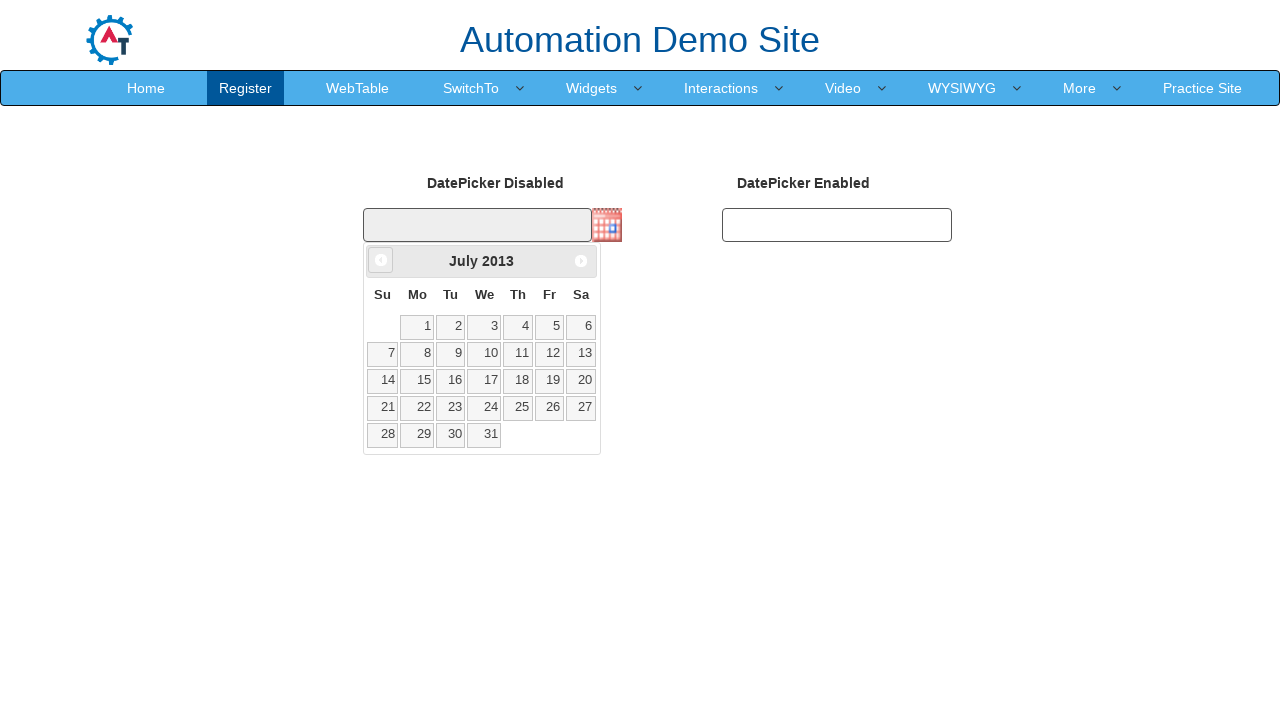

Retrieved current year from calendar widget
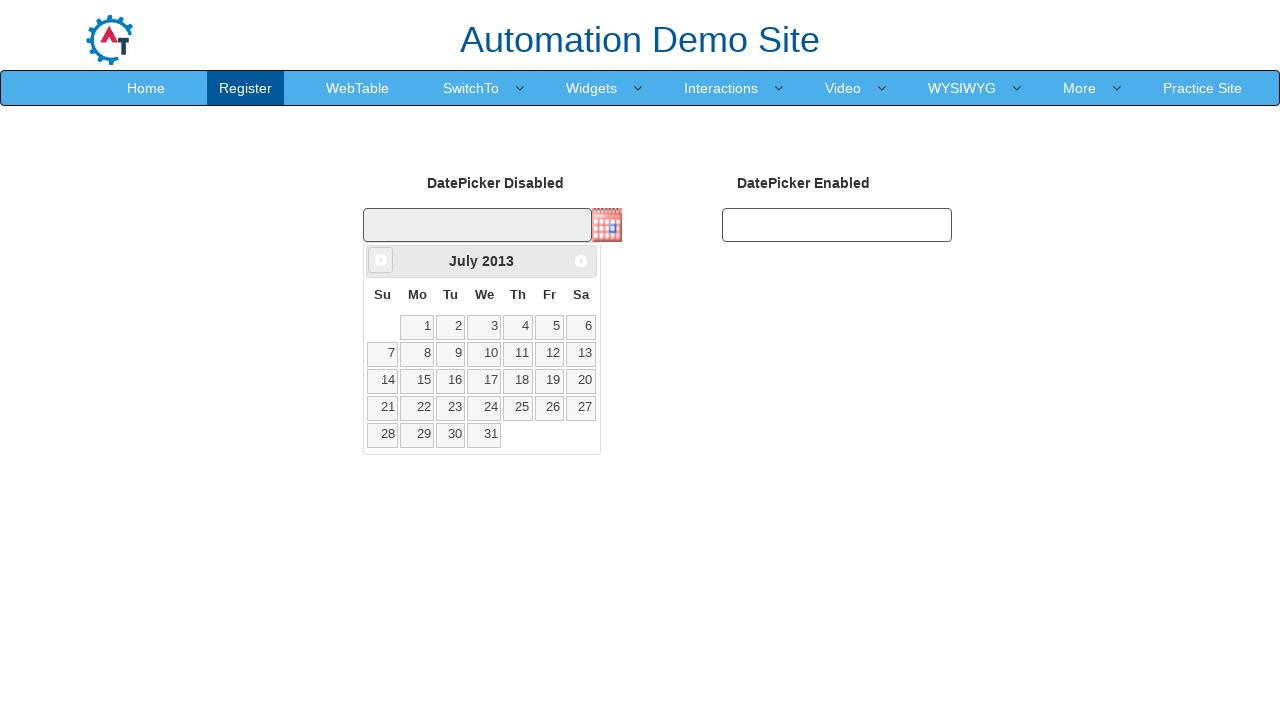

Clicked previous month button to navigate backwards in calendar at (381, 260) on xpath=//a[@data-handler='prev']
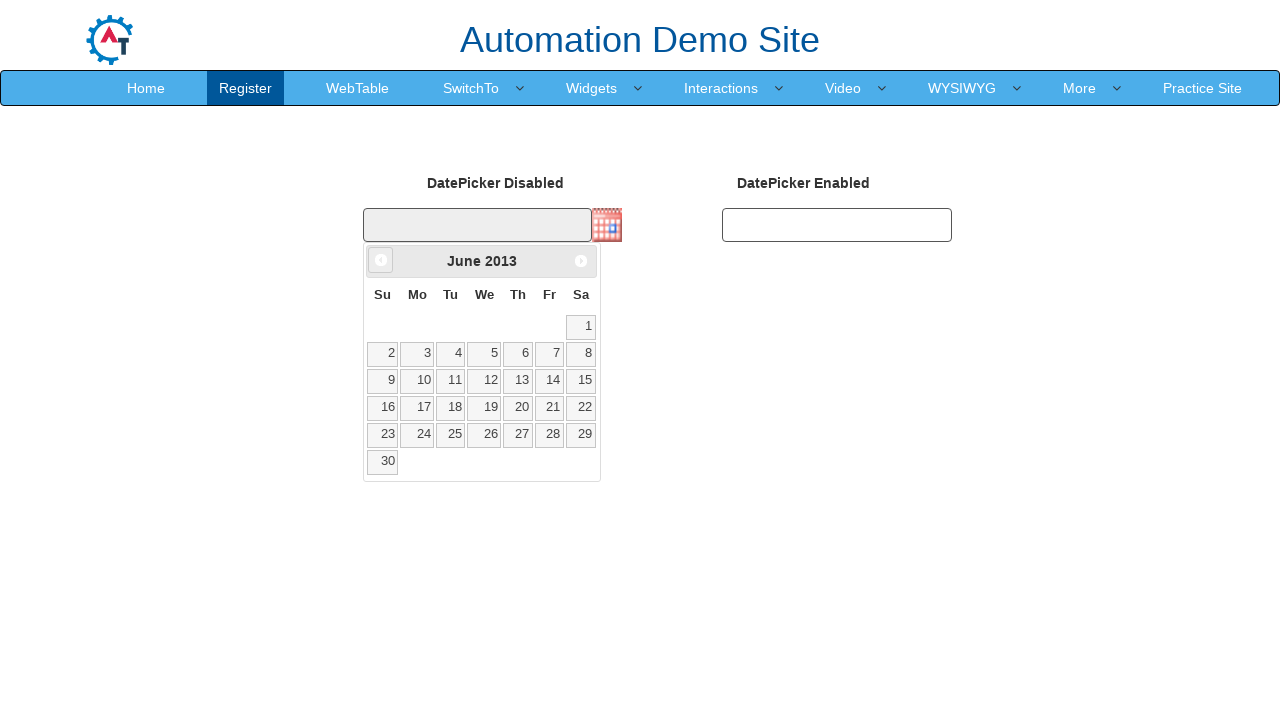

Retrieved current month from calendar widget
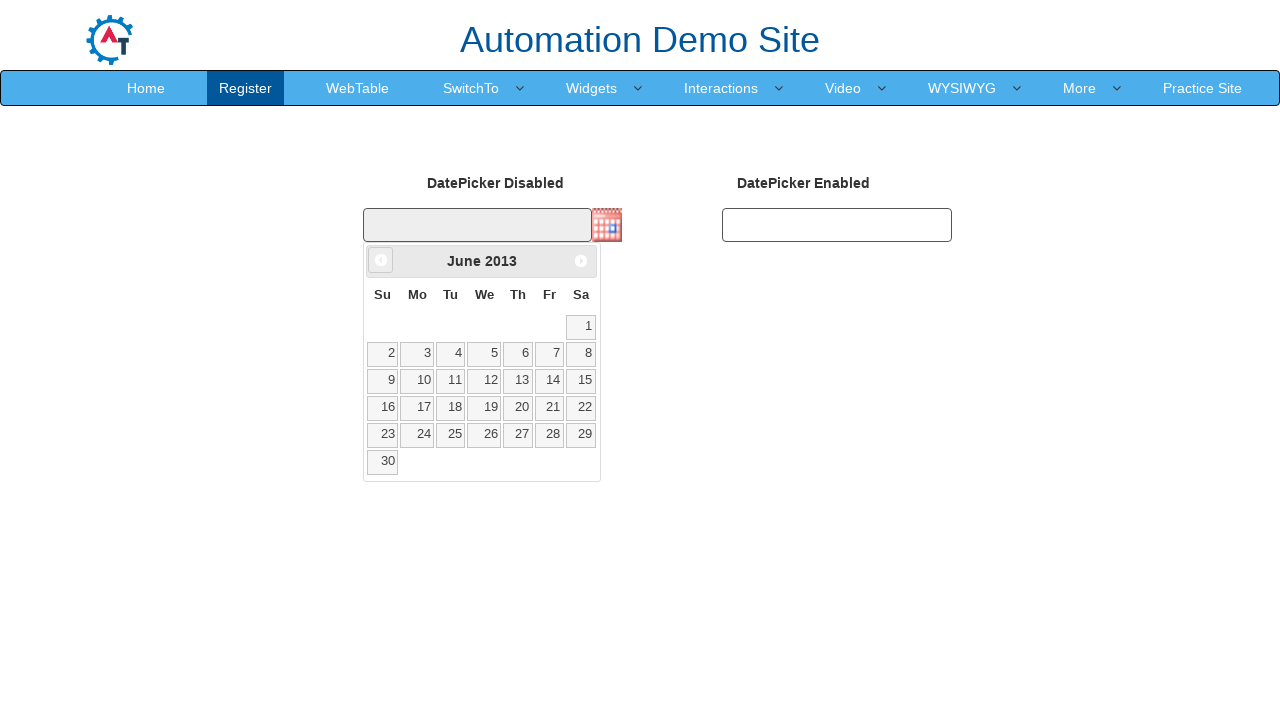

Retrieved current year from calendar widget
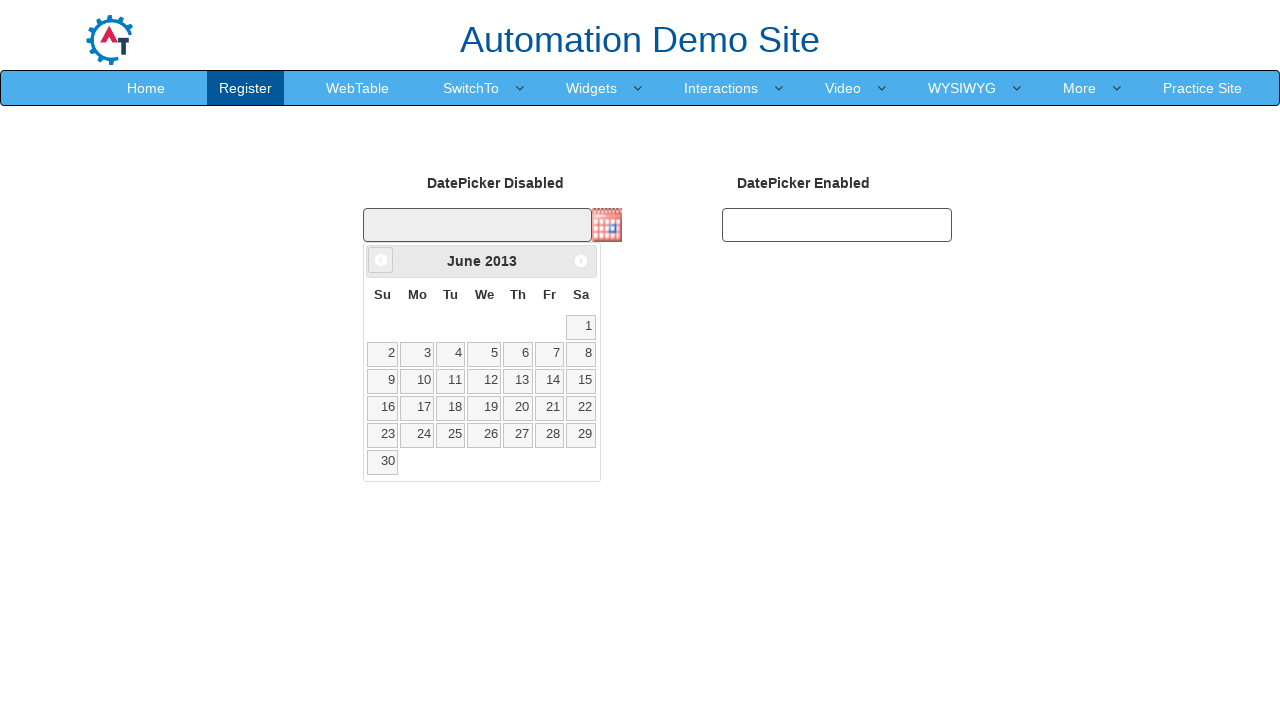

Clicked previous month button to navigate backwards in calendar at (381, 260) on xpath=//a[@data-handler='prev']
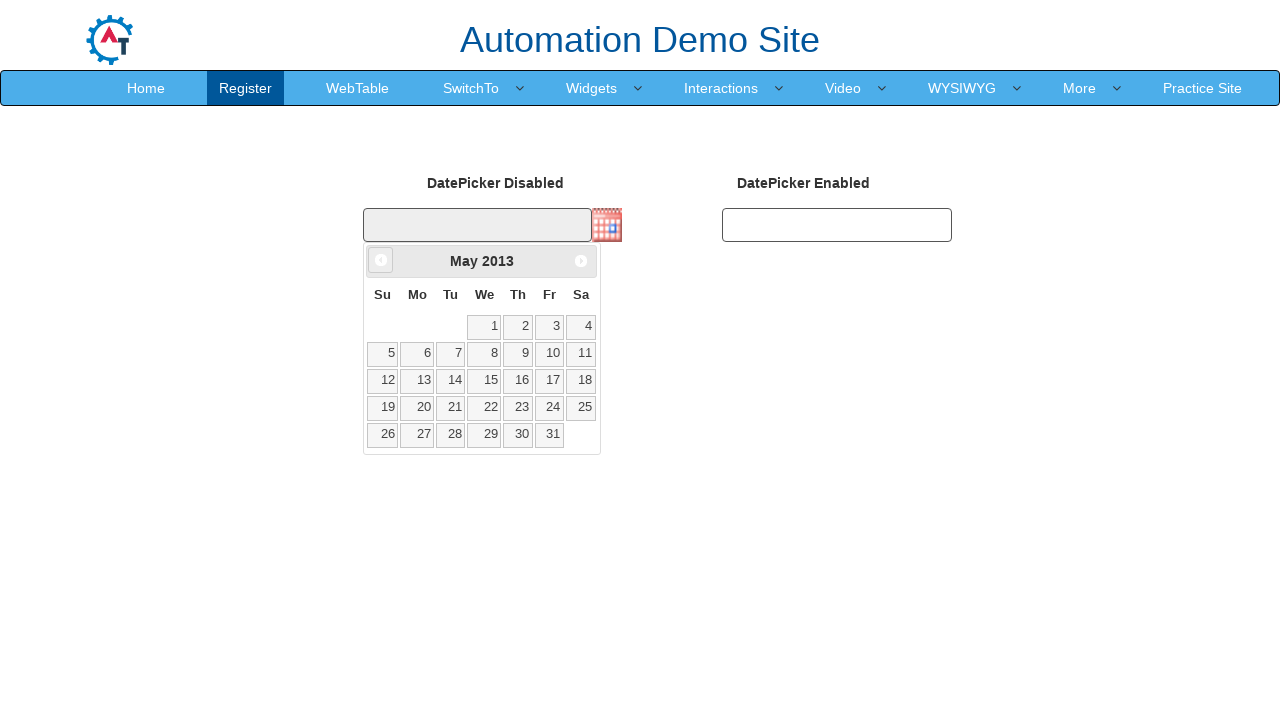

Retrieved current month from calendar widget
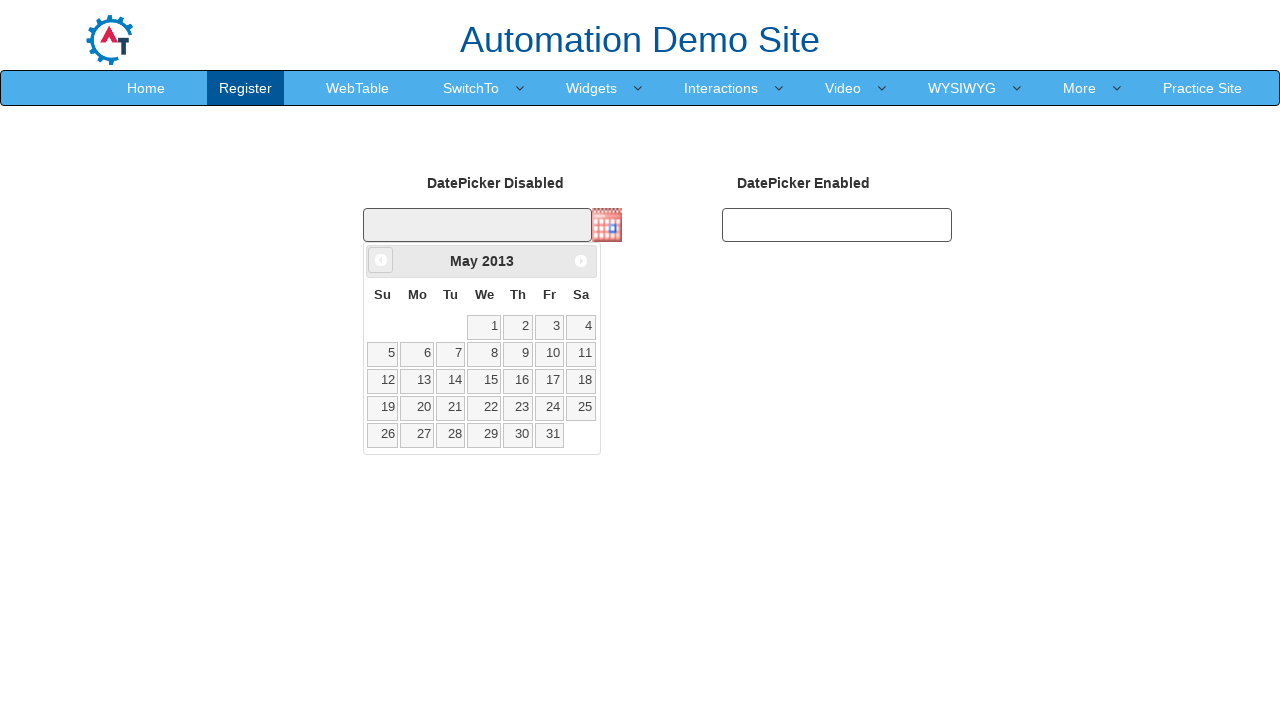

Retrieved current year from calendar widget
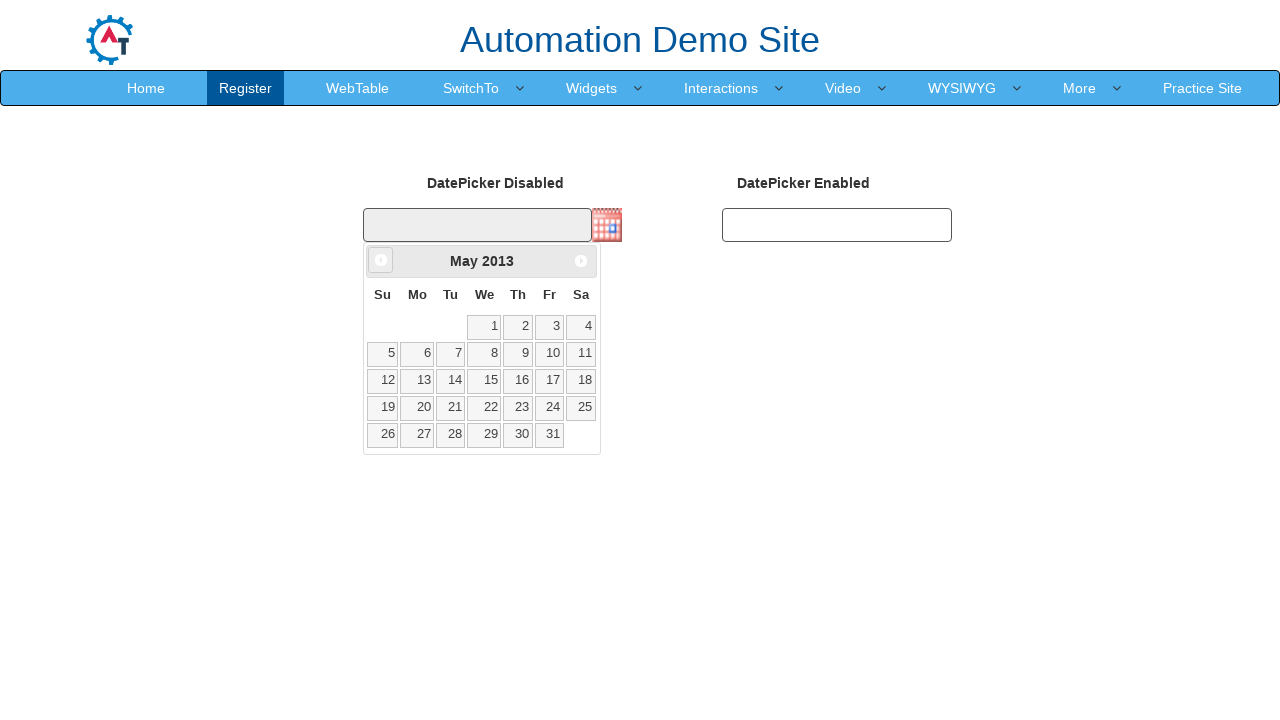

Clicked previous month button to navigate backwards in calendar at (381, 260) on xpath=//a[@data-handler='prev']
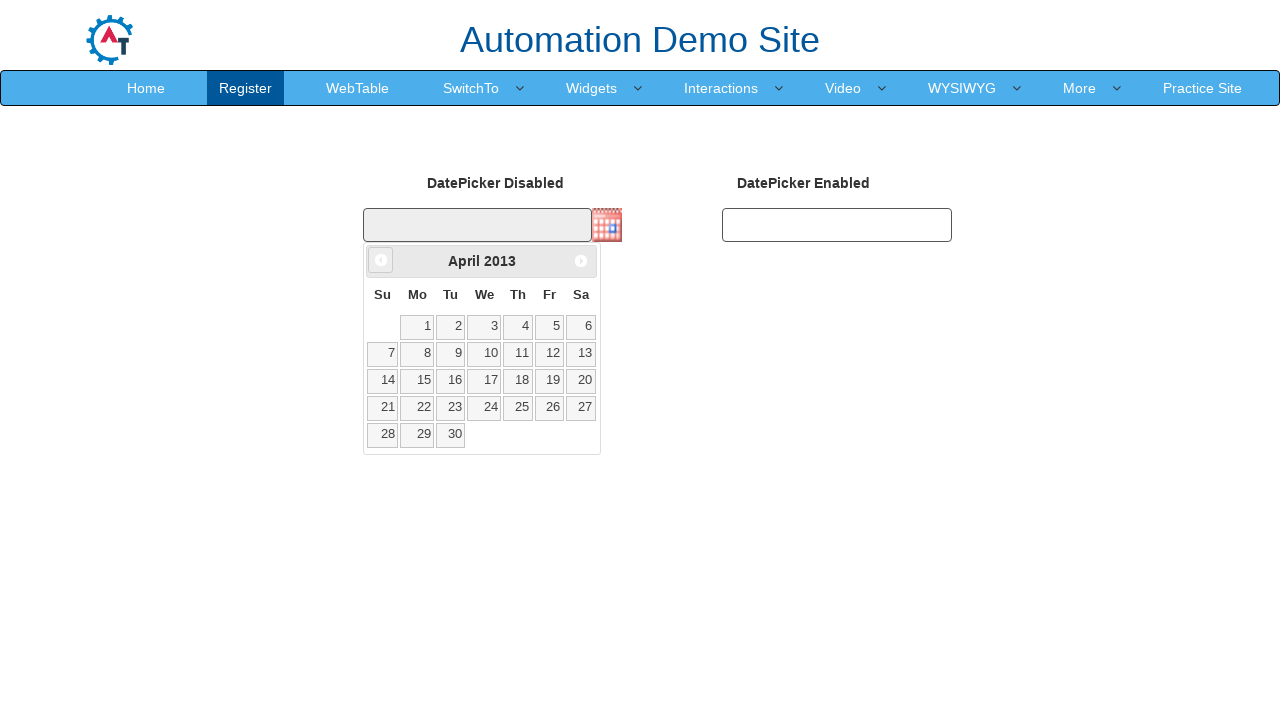

Retrieved current month from calendar widget
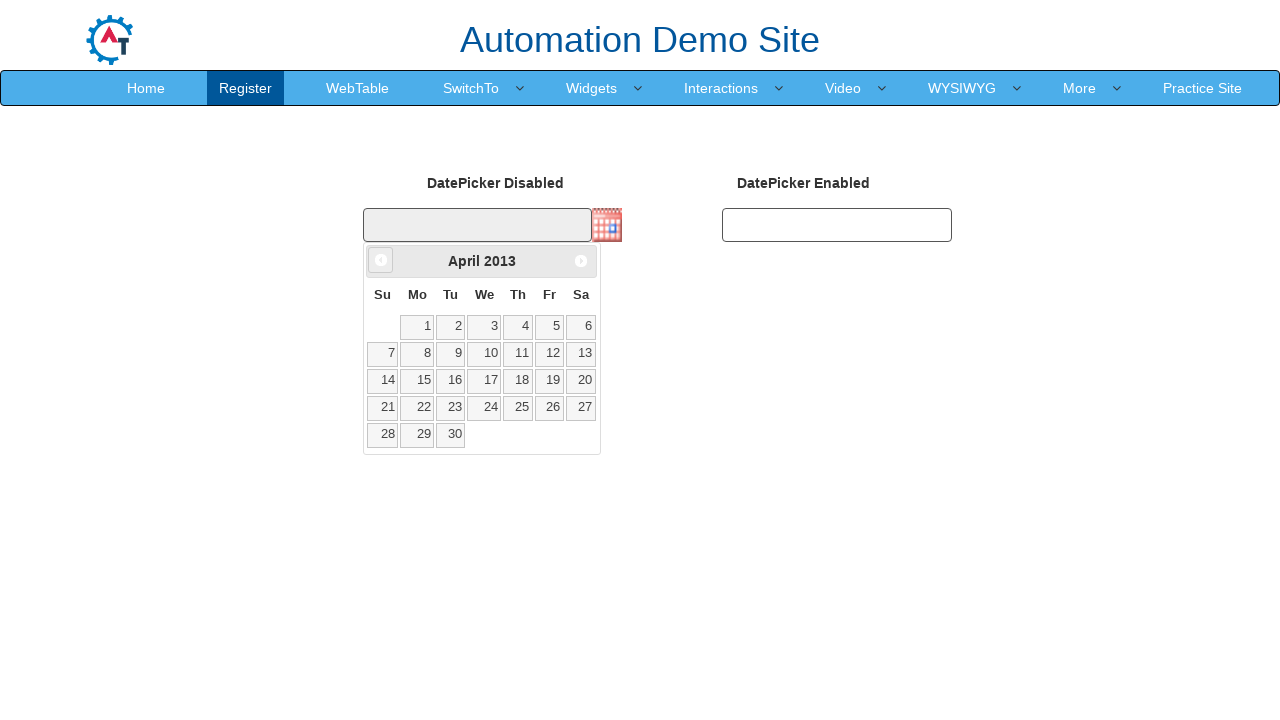

Retrieved current year from calendar widget
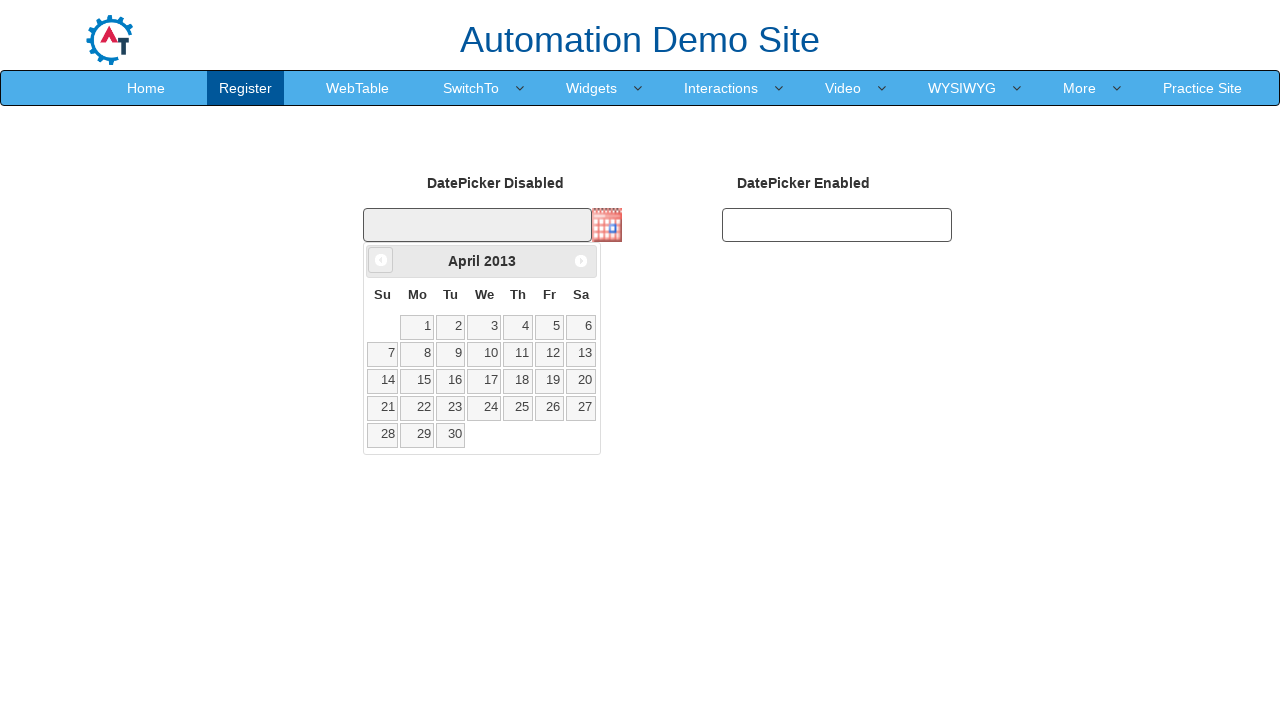

Clicked previous month button to navigate backwards in calendar at (381, 260) on xpath=//a[@data-handler='prev']
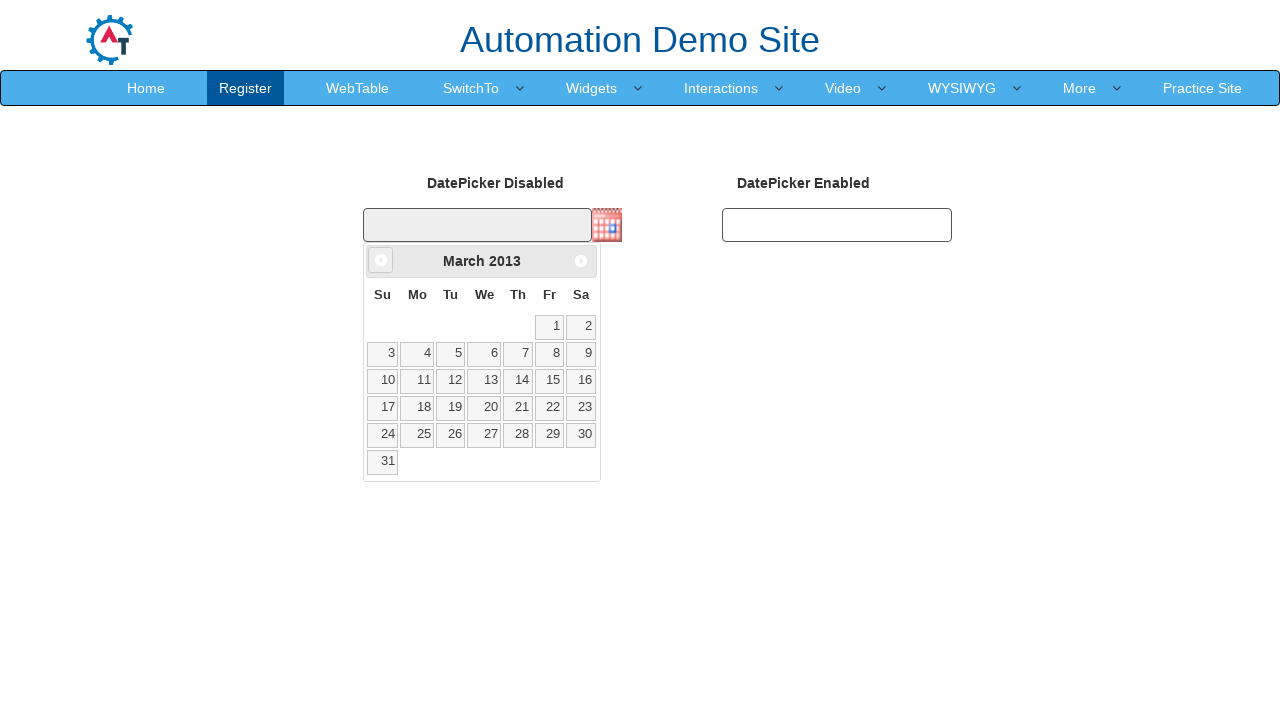

Retrieved current month from calendar widget
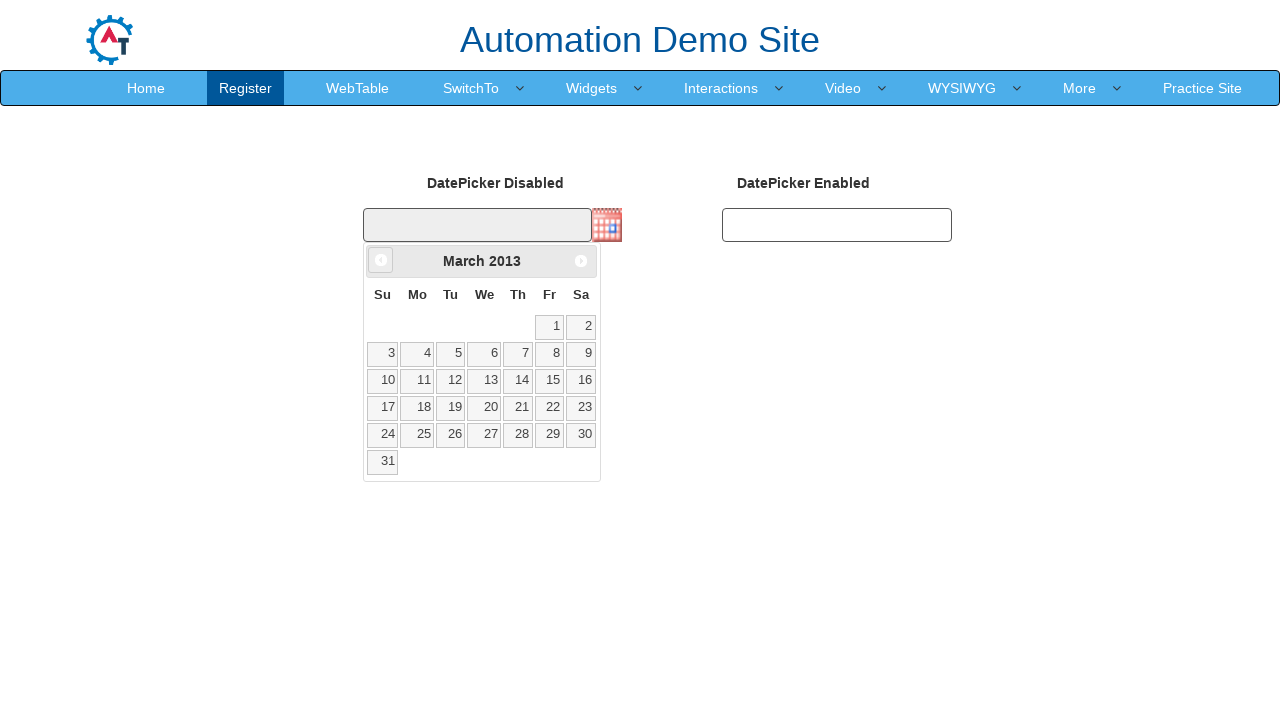

Retrieved current year from calendar widget
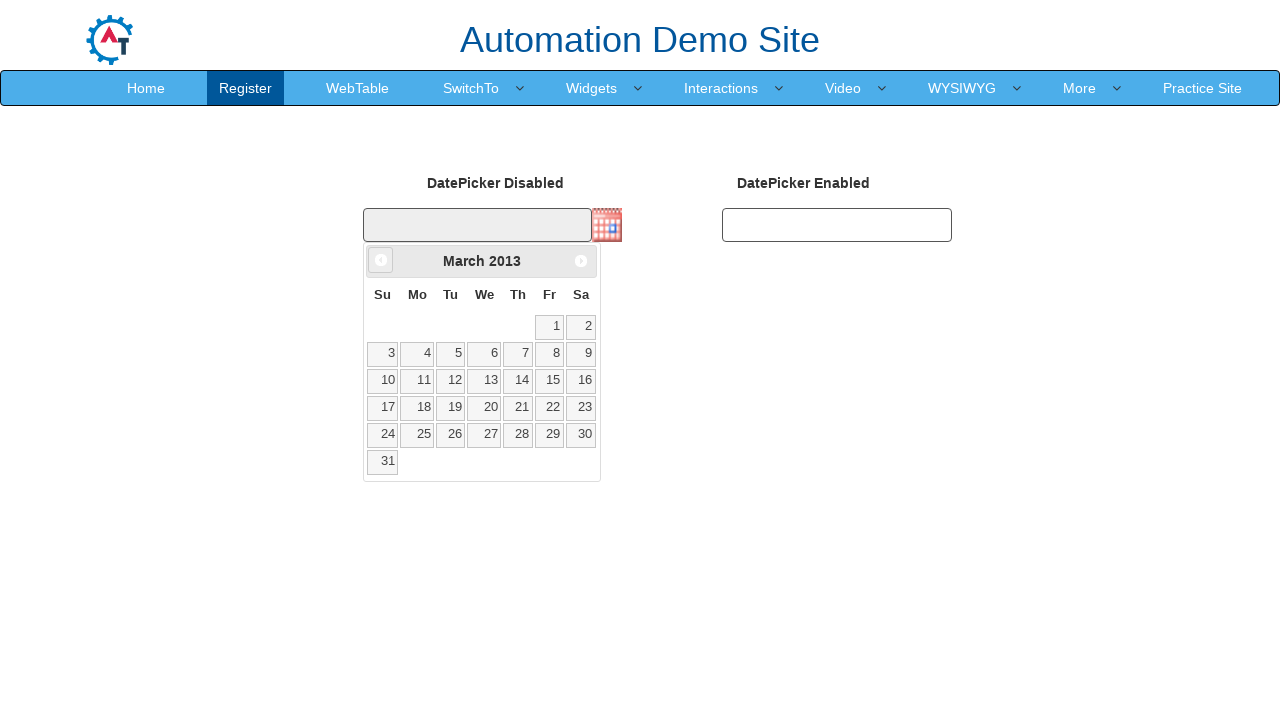

Clicked previous month button to navigate backwards in calendar at (381, 260) on xpath=//a[@data-handler='prev']
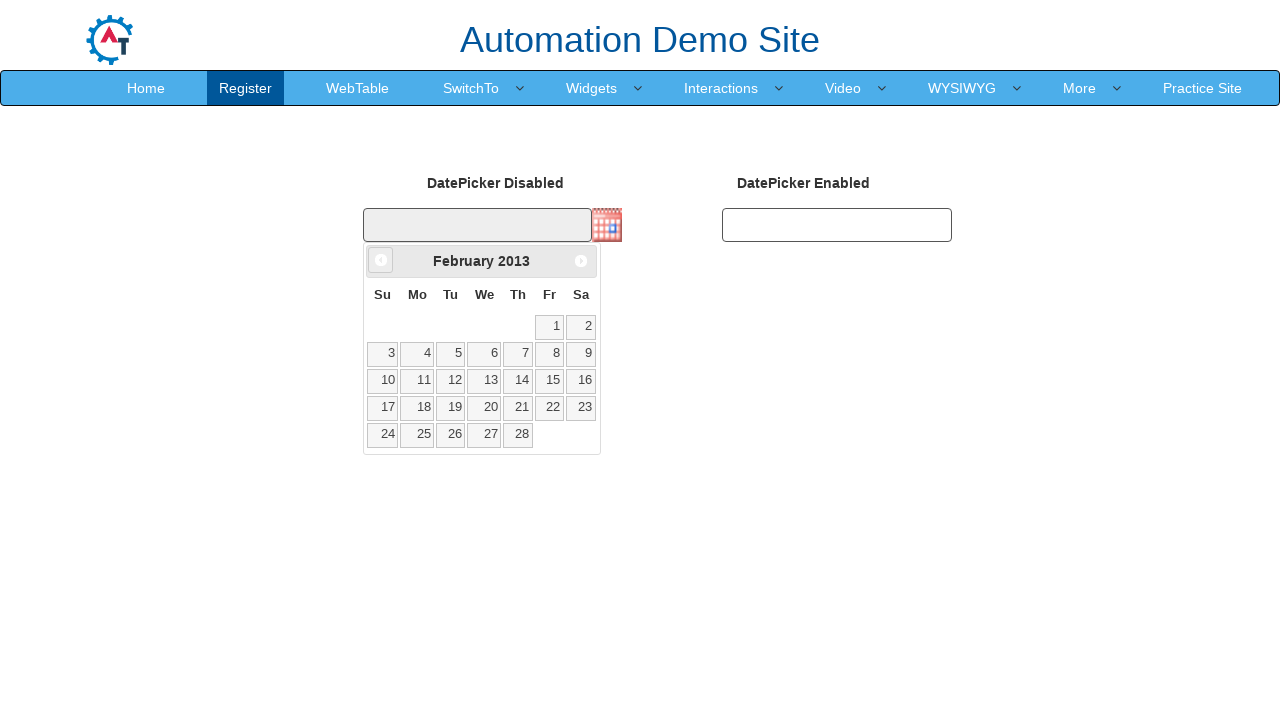

Retrieved current month from calendar widget
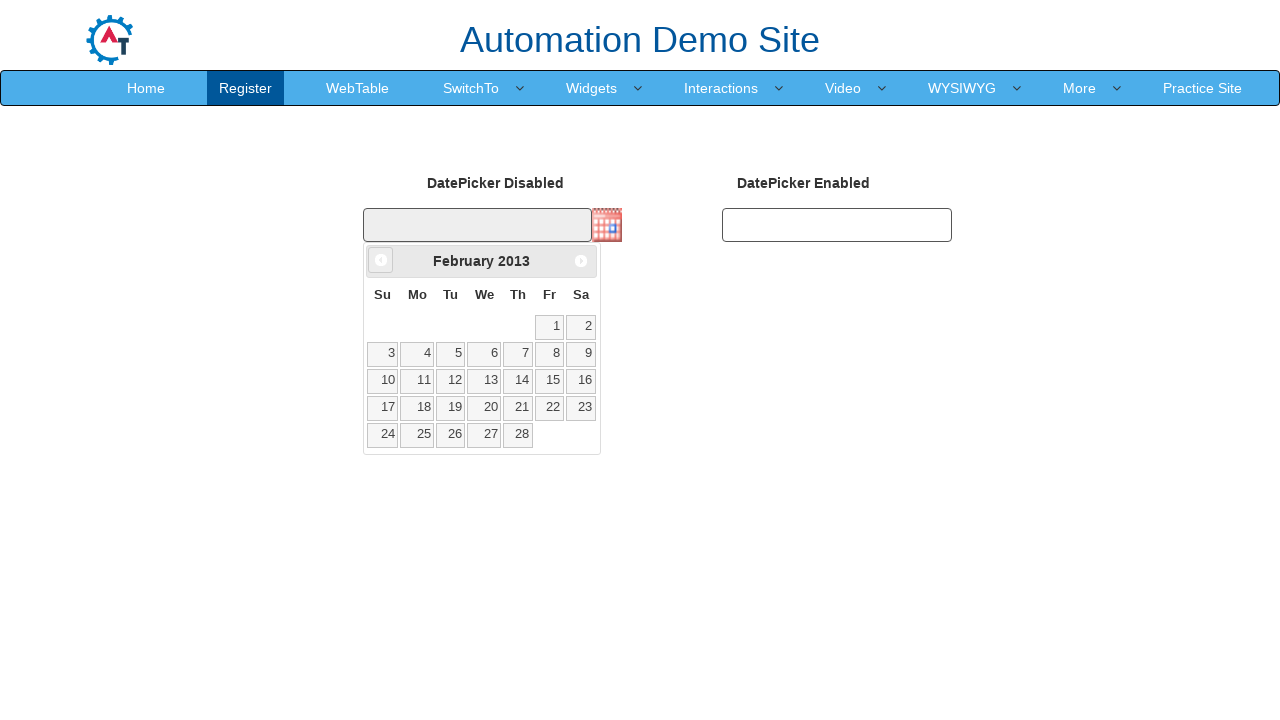

Retrieved current year from calendar widget
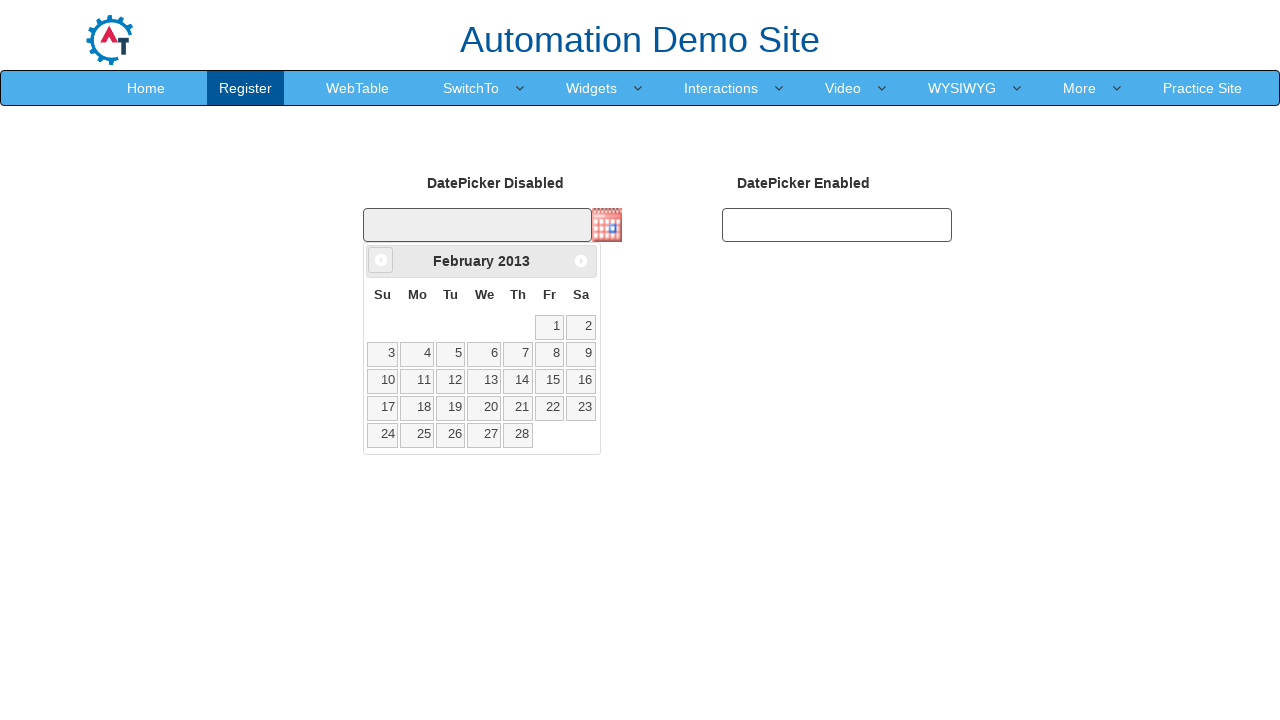

Clicked previous month button to navigate backwards in calendar at (381, 260) on xpath=//a[@data-handler='prev']
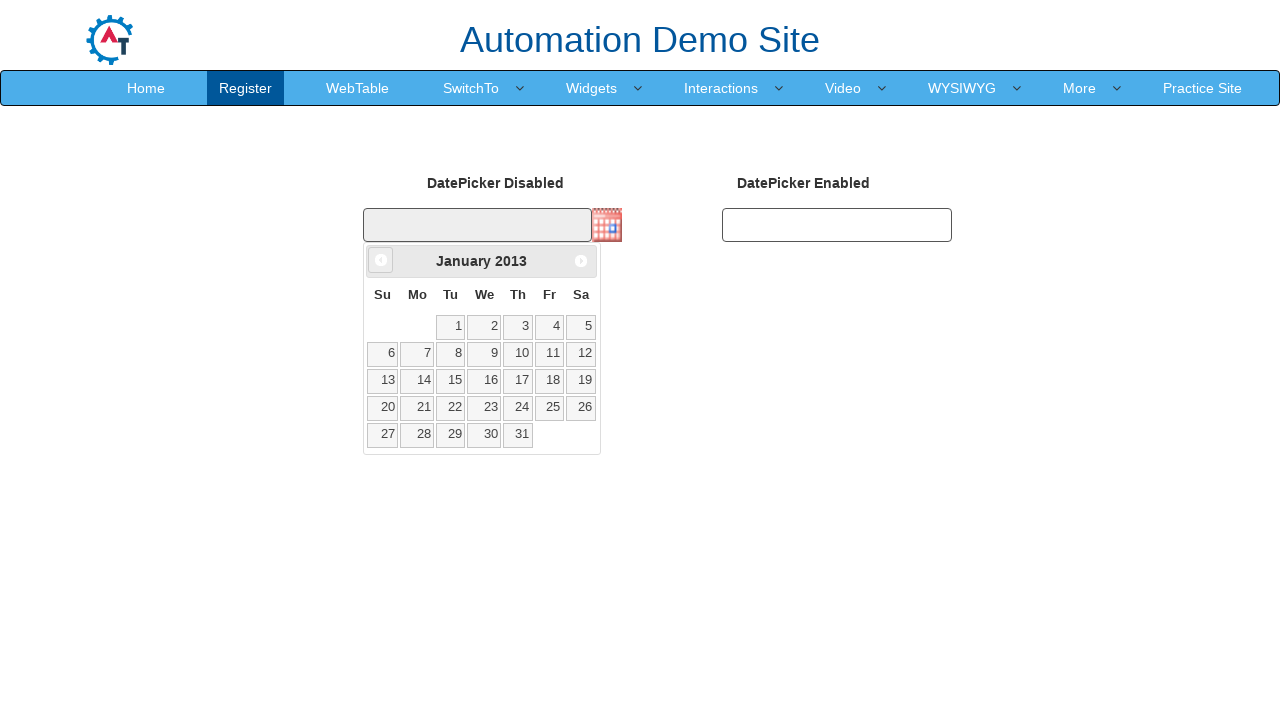

Retrieved current month from calendar widget
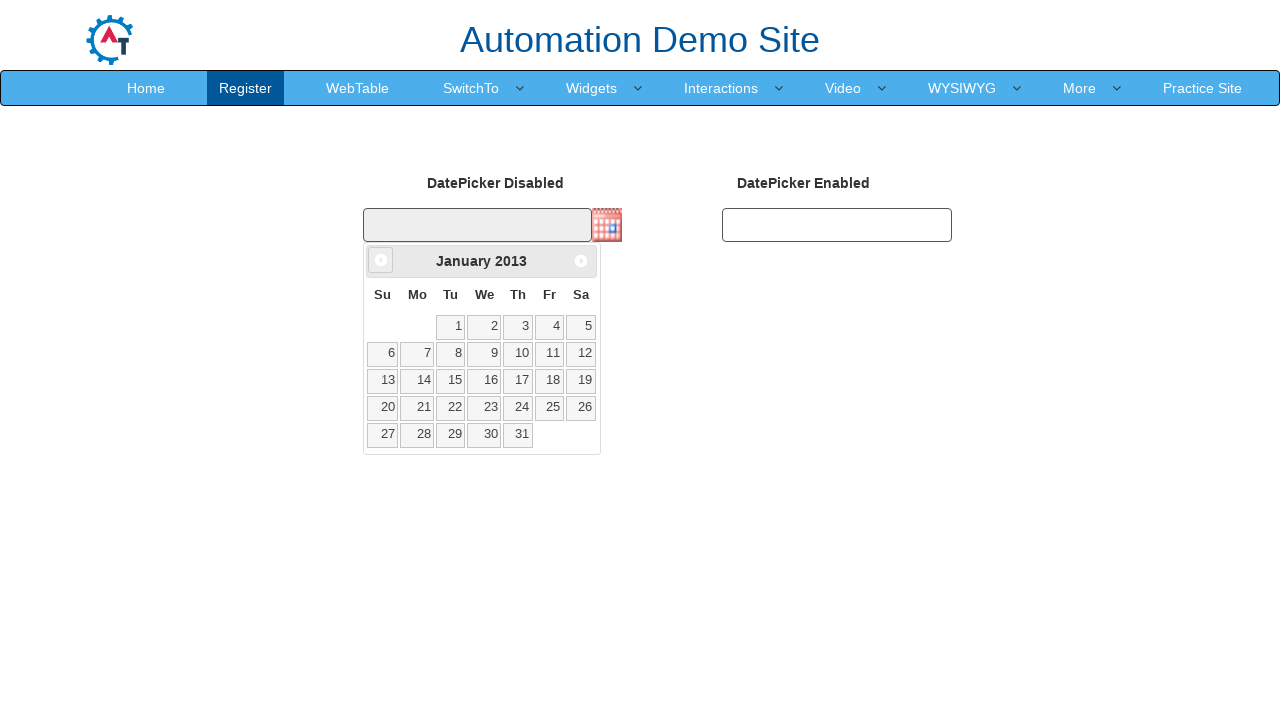

Retrieved current year from calendar widget
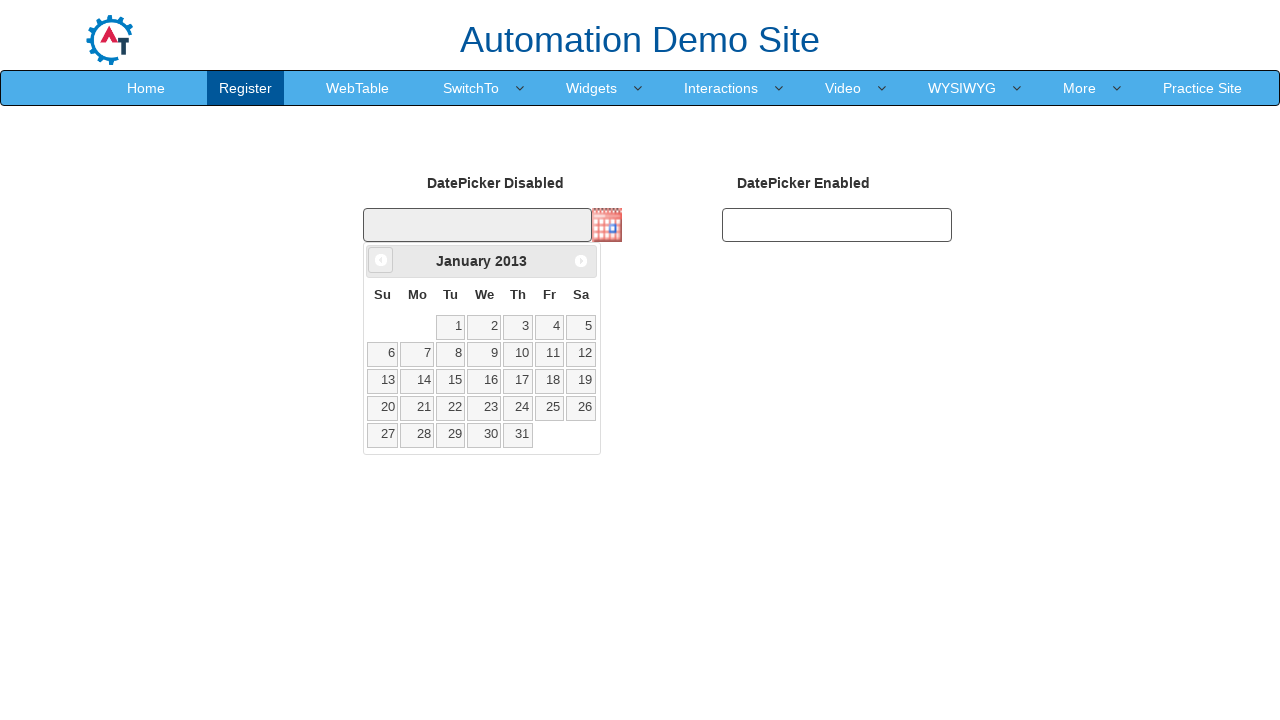

Clicked previous month button to navigate backwards in calendar at (381, 260) on xpath=//a[@data-handler='prev']
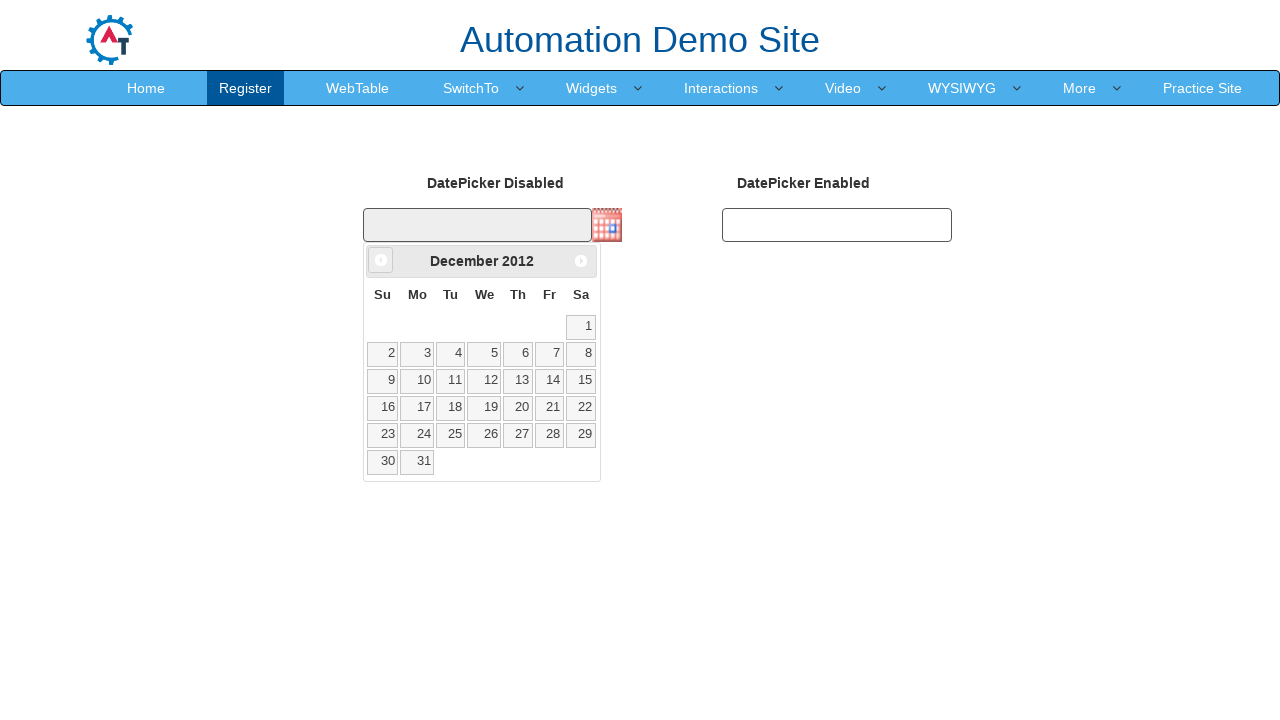

Retrieved current month from calendar widget
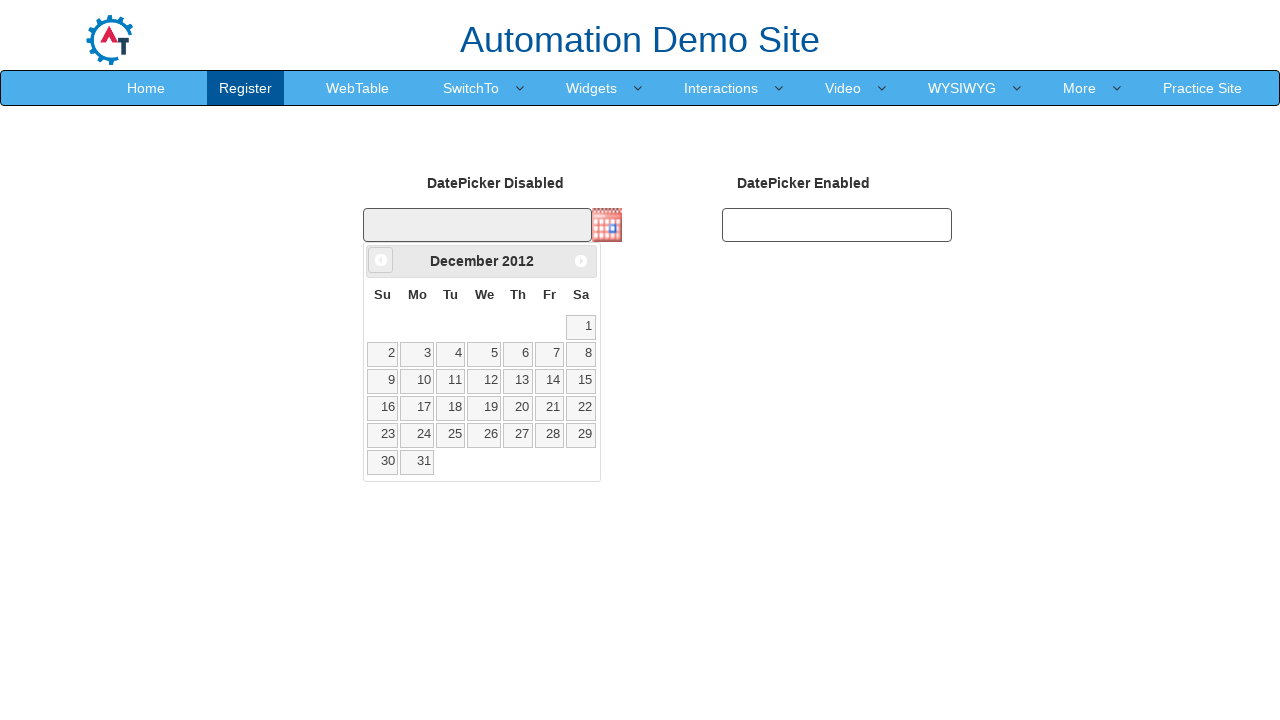

Retrieved current year from calendar widget
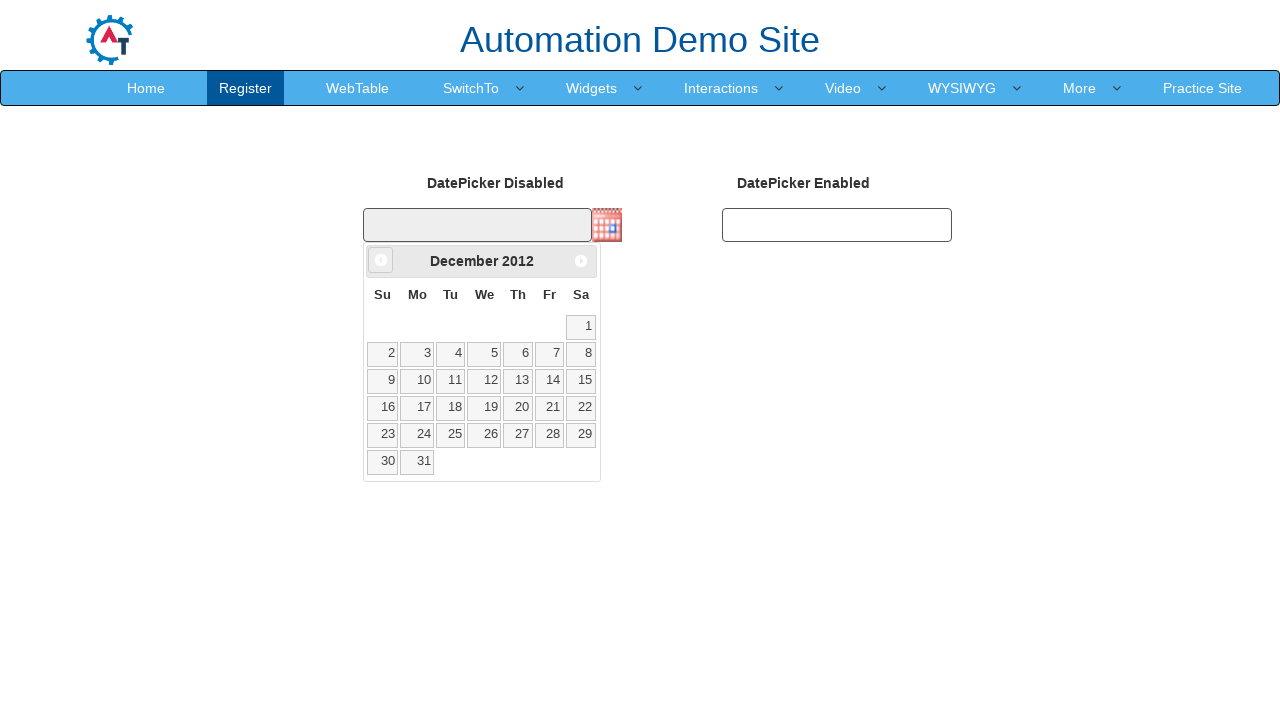

Clicked previous month button to navigate backwards in calendar at (381, 260) on xpath=//a[@data-handler='prev']
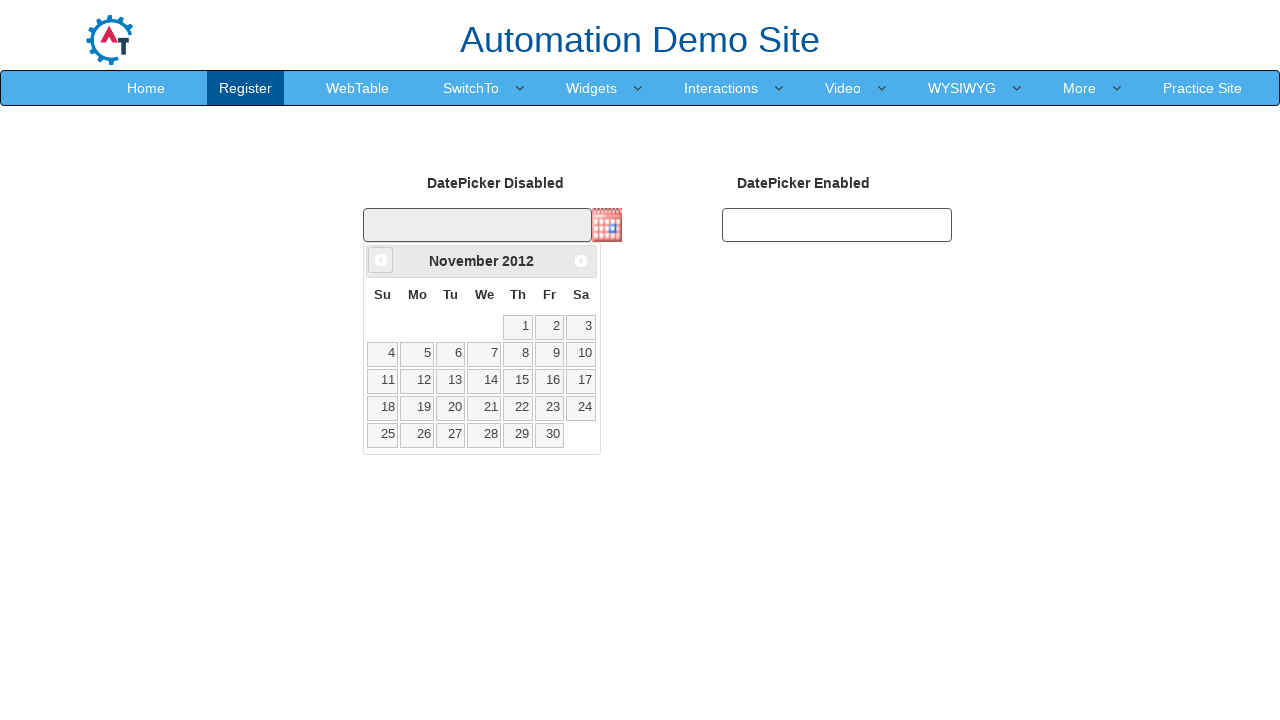

Retrieved current month from calendar widget
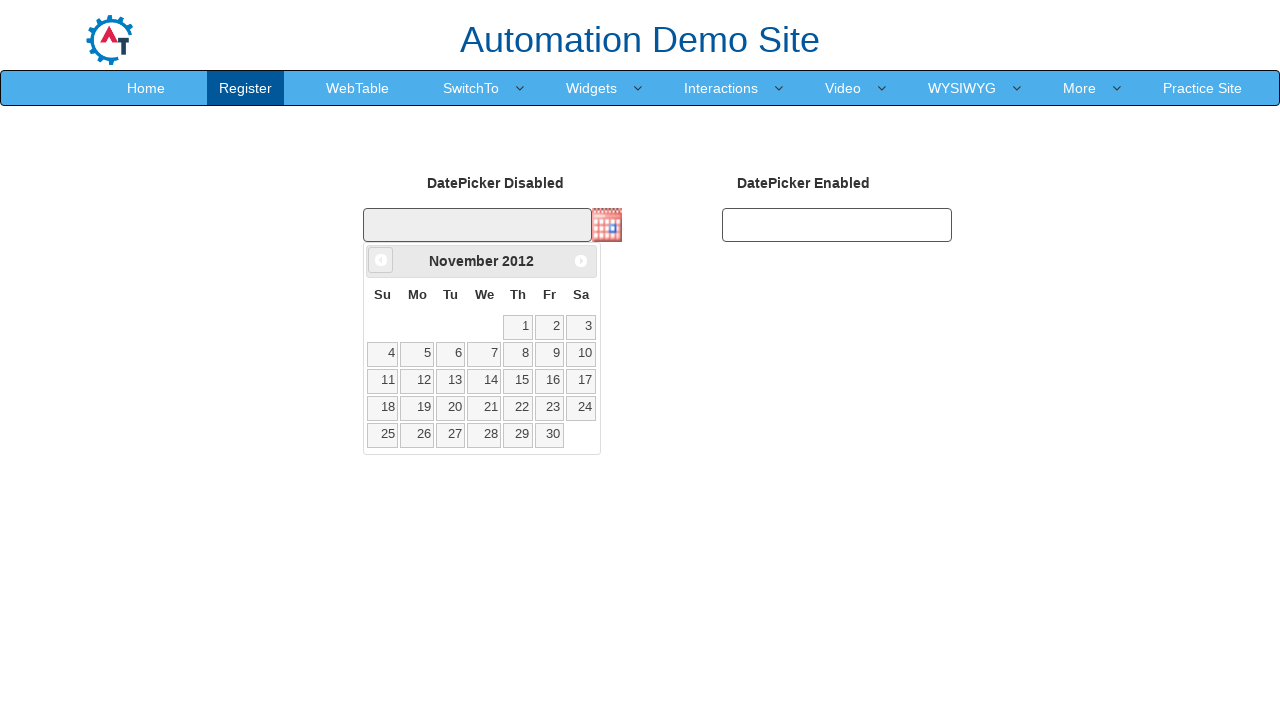

Retrieved current year from calendar widget
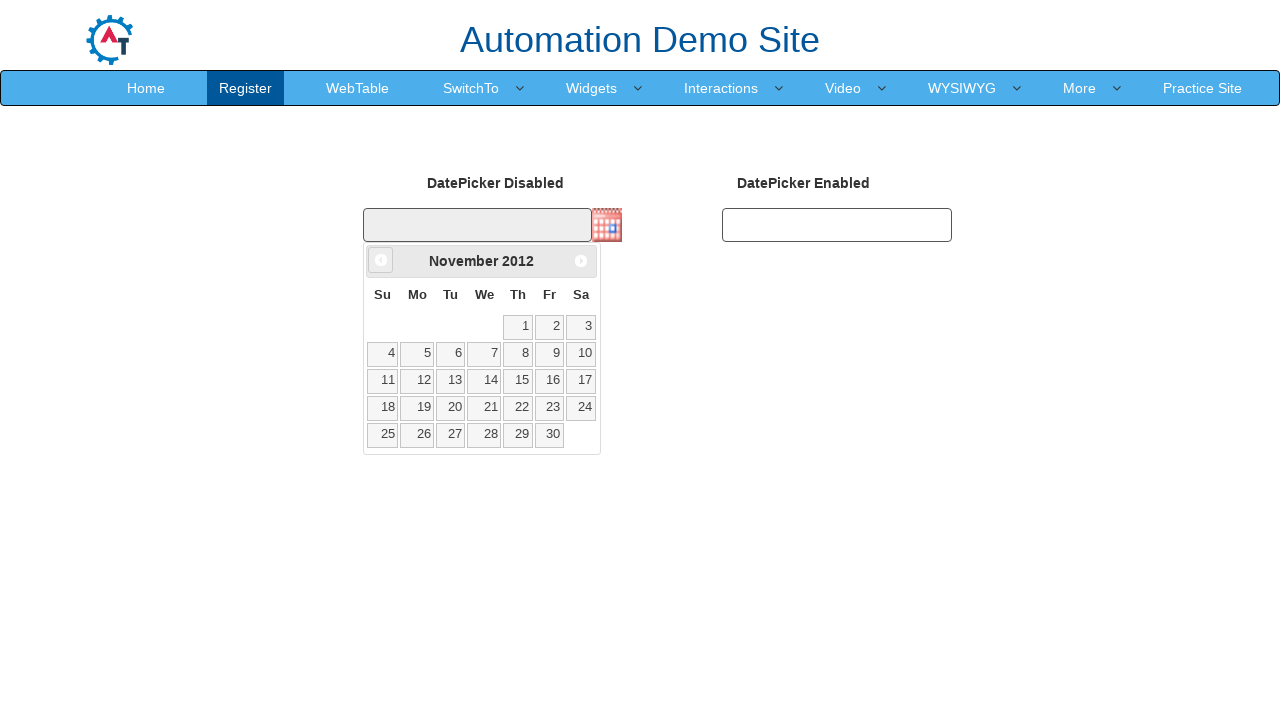

Clicked previous month button to navigate backwards in calendar at (381, 260) on xpath=//a[@data-handler='prev']
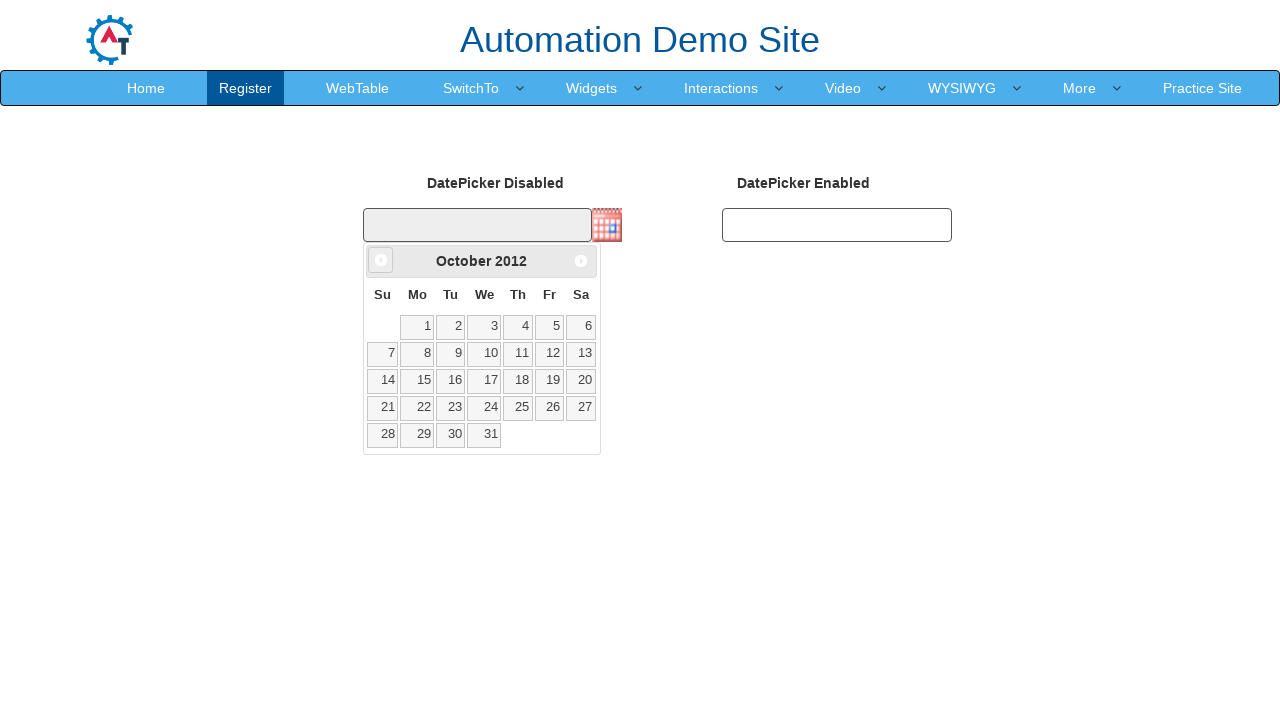

Retrieved current month from calendar widget
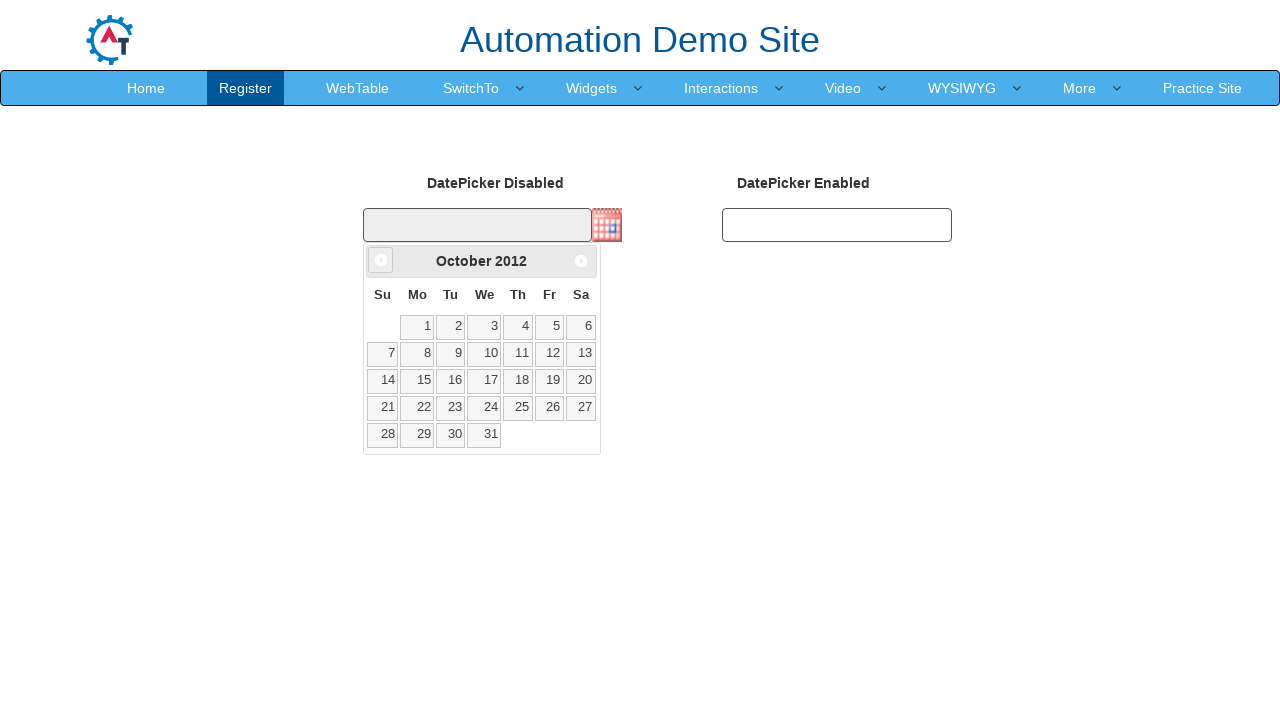

Retrieved current year from calendar widget
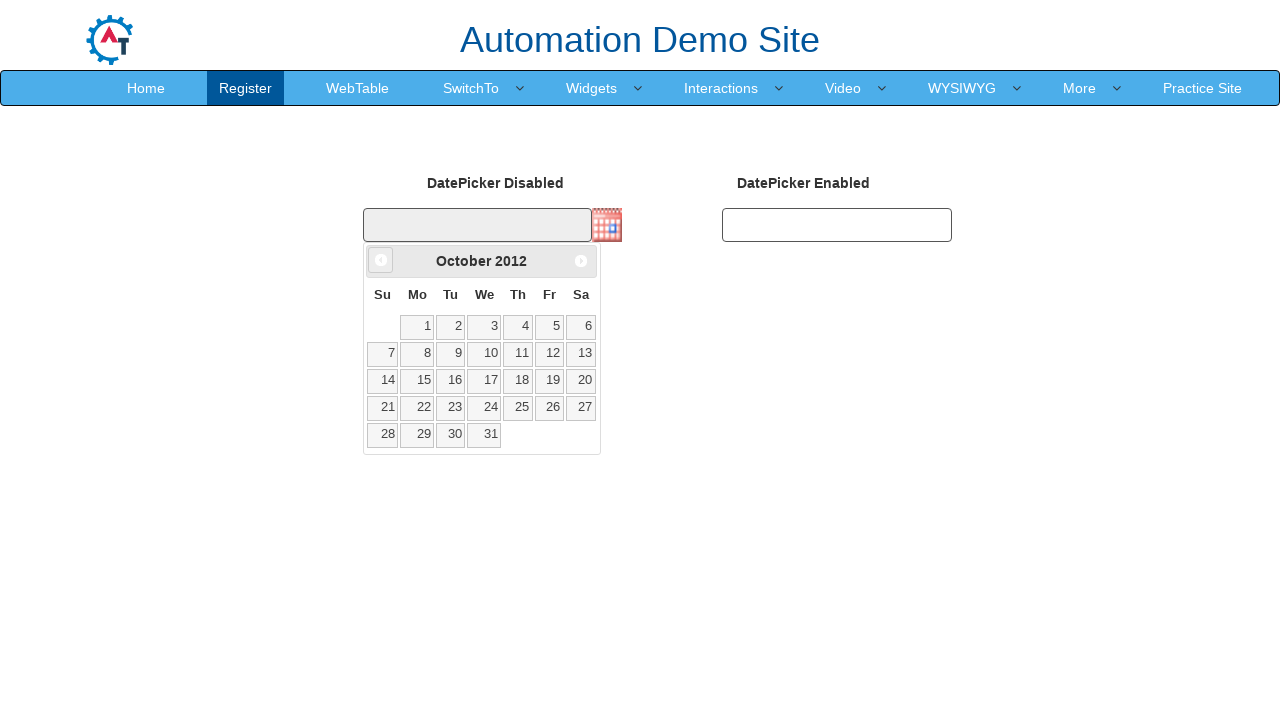

Clicked previous month button to navigate backwards in calendar at (381, 260) on xpath=//a[@data-handler='prev']
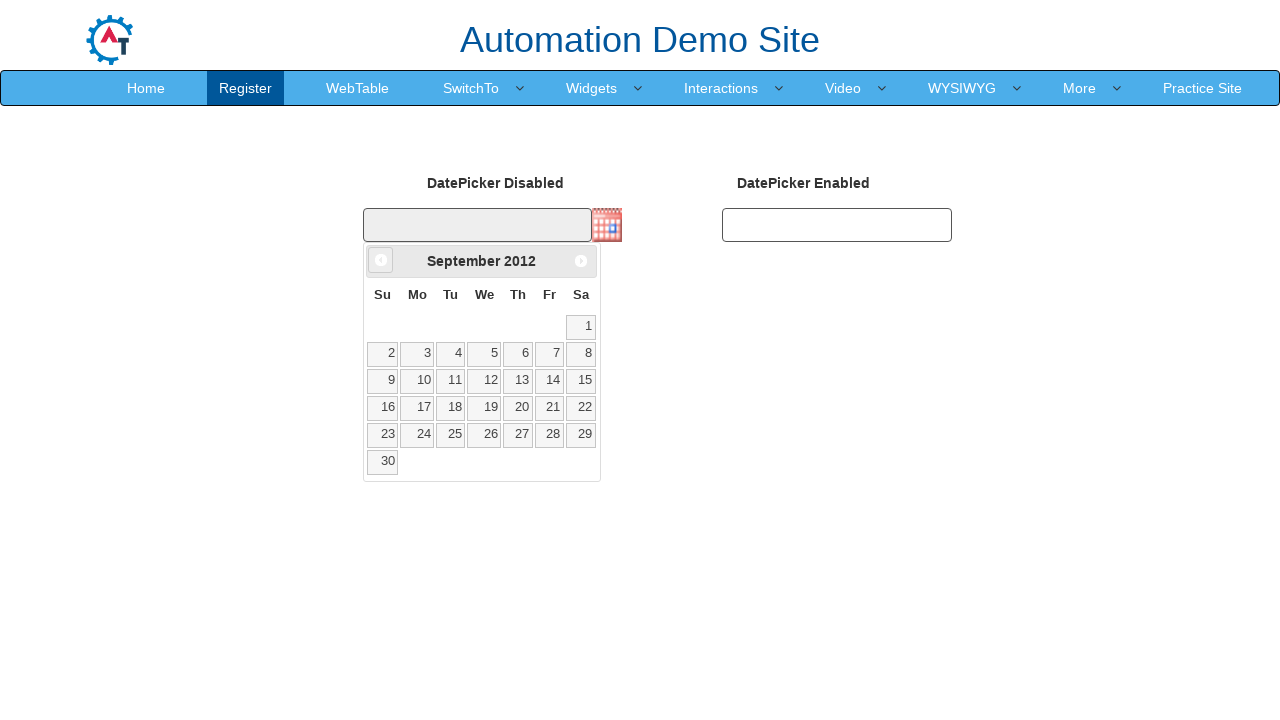

Retrieved current month from calendar widget
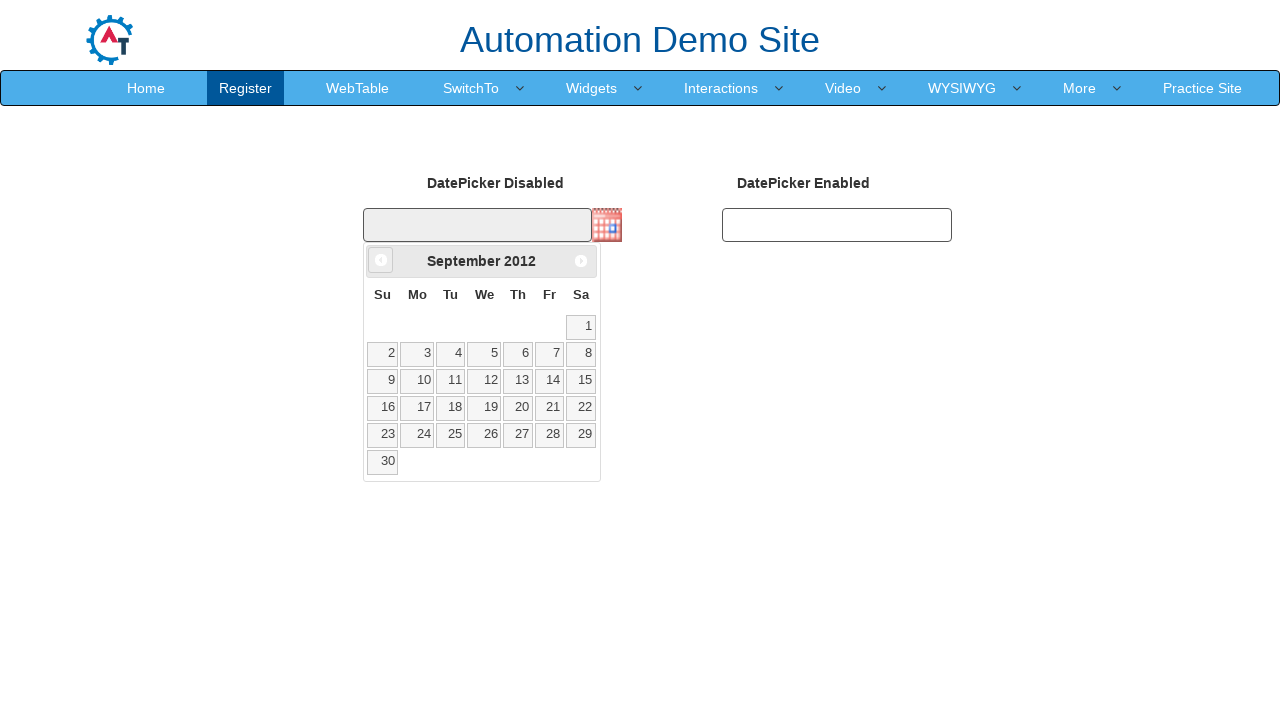

Retrieved current year from calendar widget
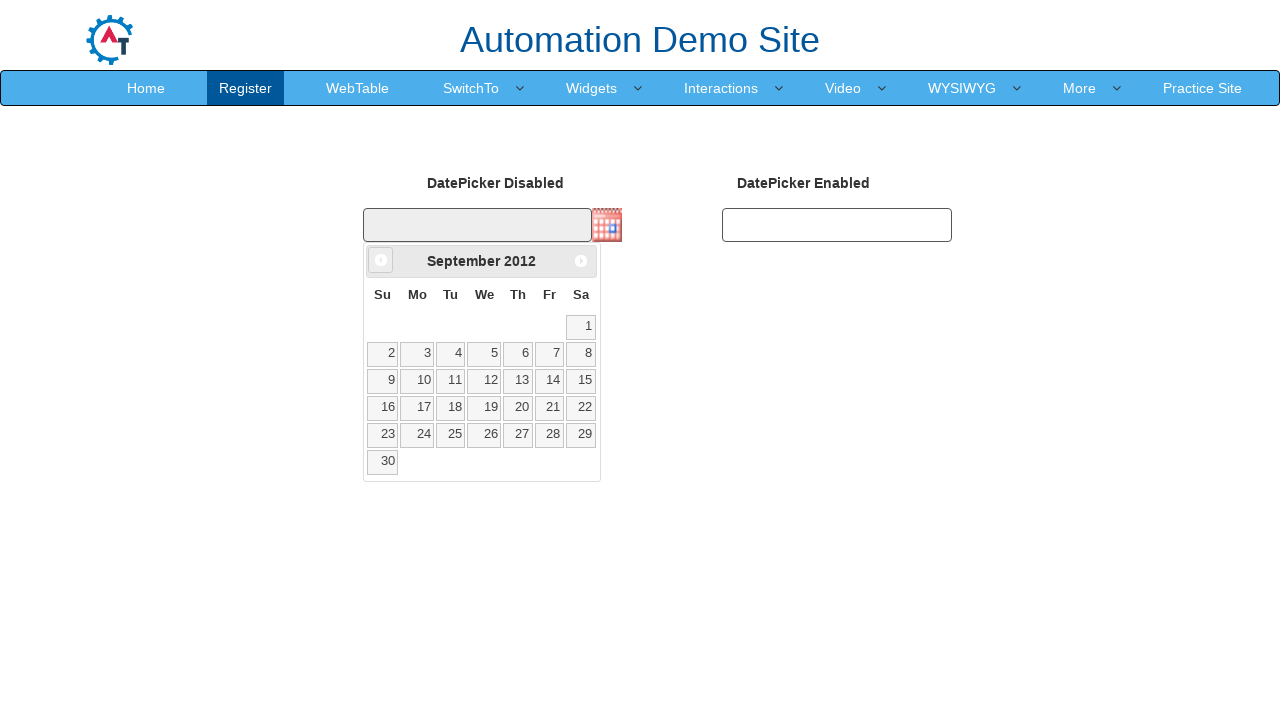

Clicked previous month button to navigate backwards in calendar at (381, 260) on xpath=//a[@data-handler='prev']
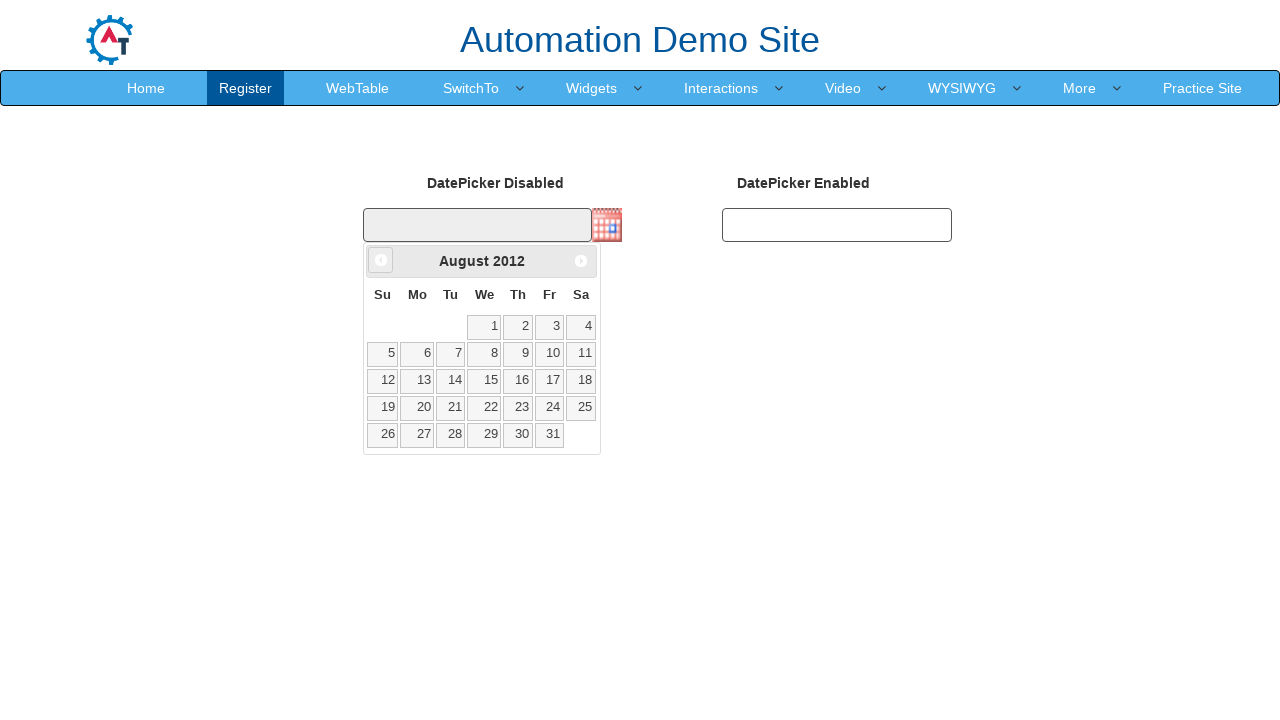

Retrieved current month from calendar widget
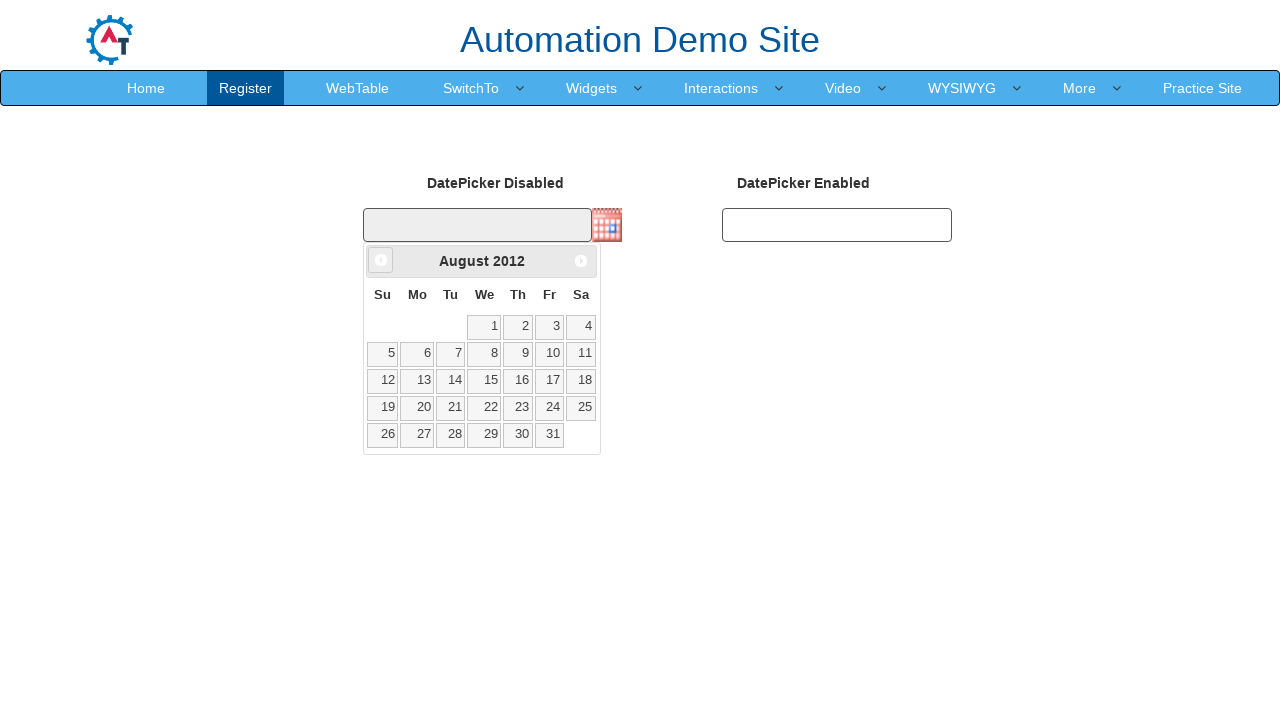

Retrieved current year from calendar widget
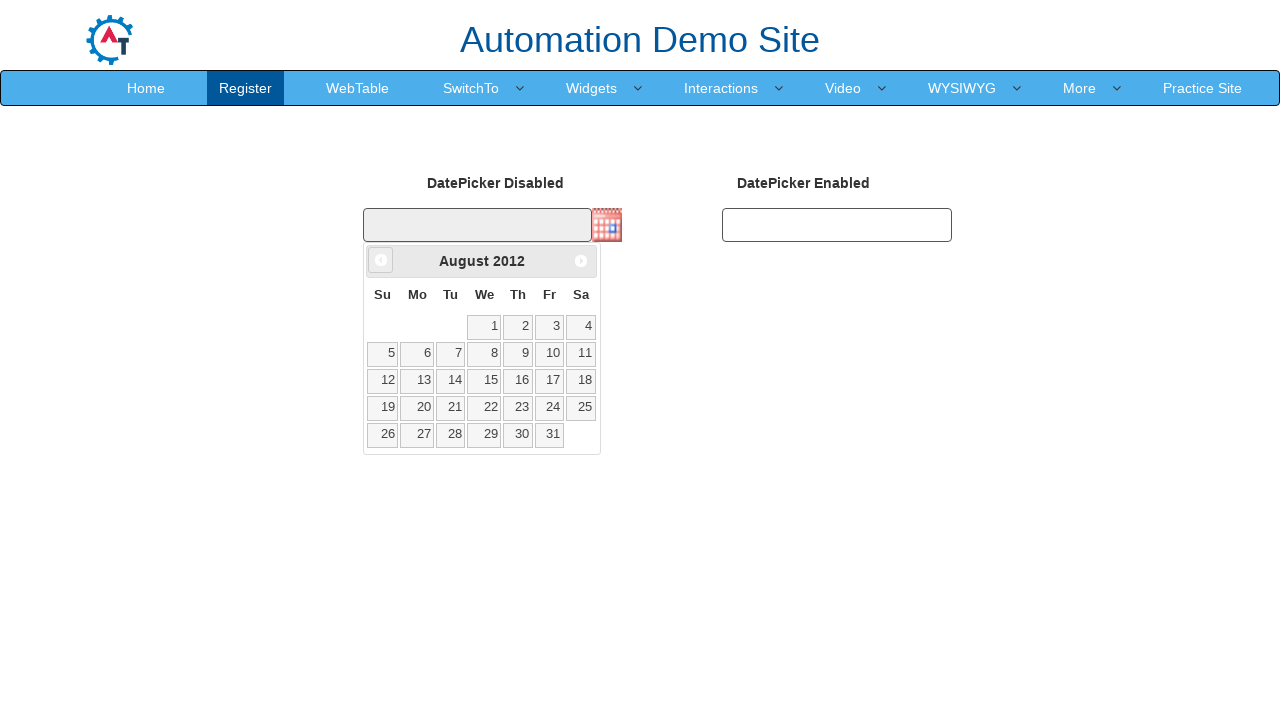

Clicked previous month button to navigate backwards in calendar at (381, 260) on xpath=//a[@data-handler='prev']
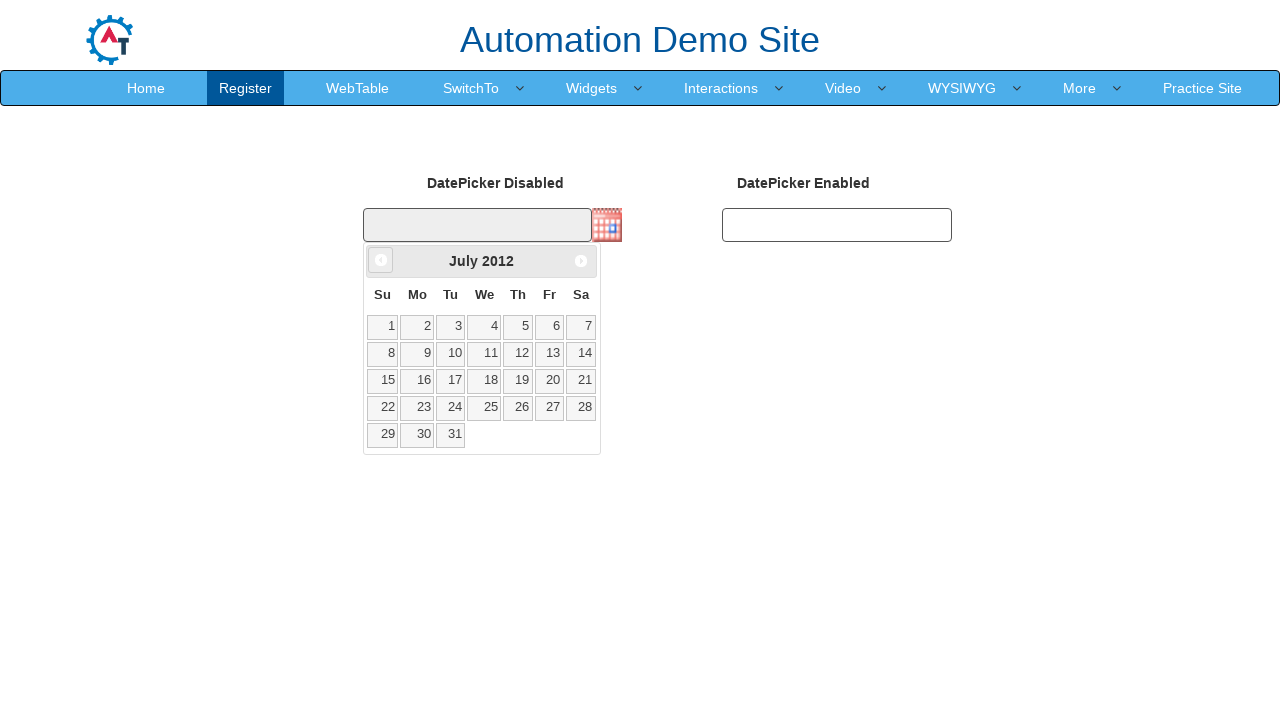

Retrieved current month from calendar widget
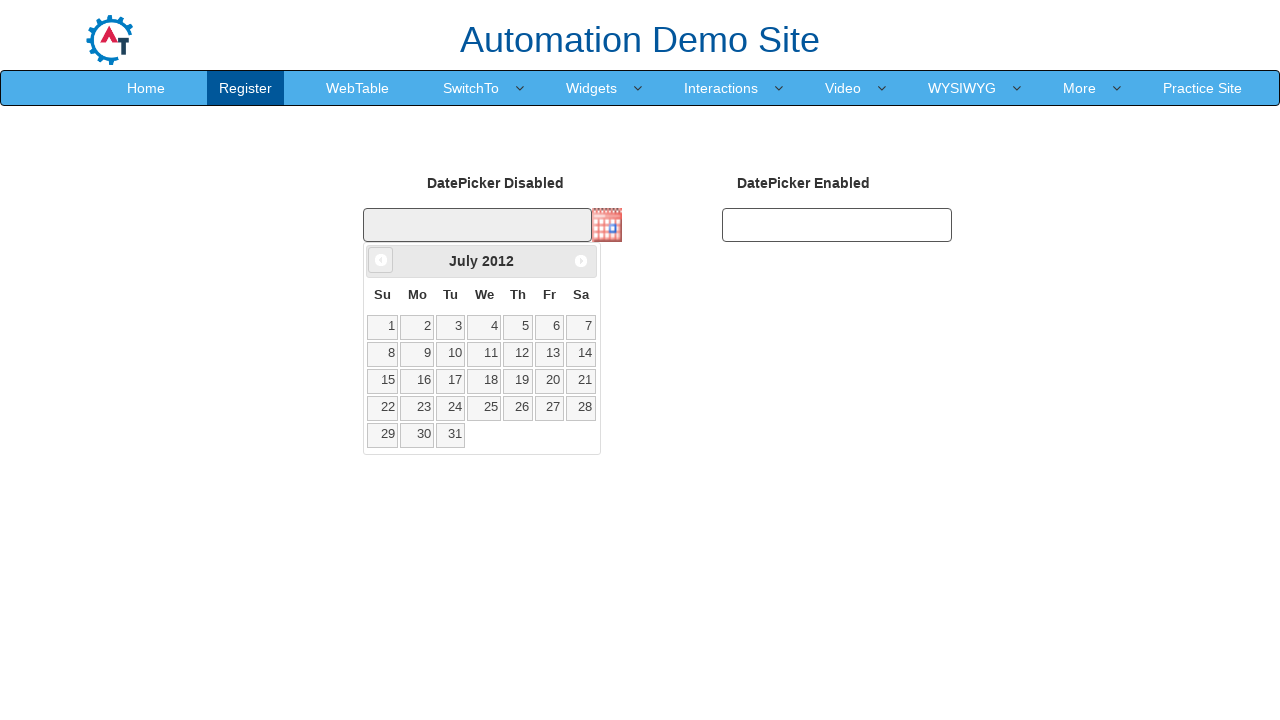

Retrieved current year from calendar widget
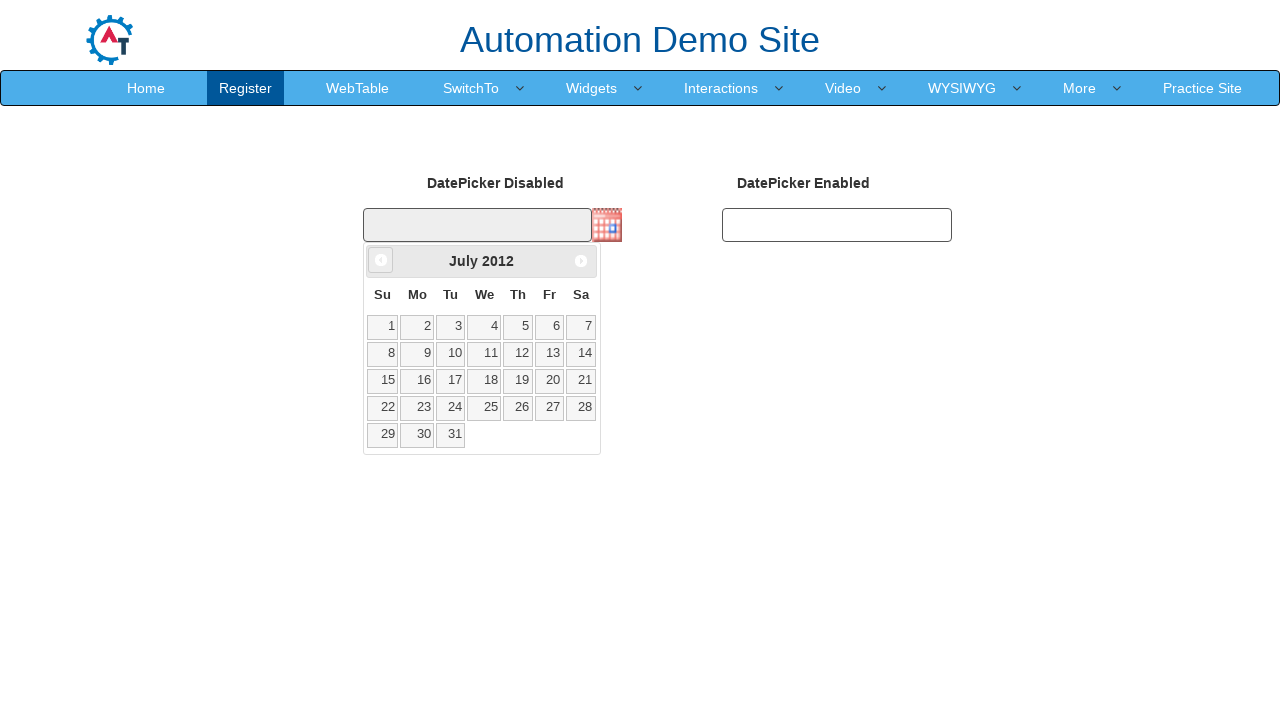

Clicked previous month button to navigate backwards in calendar at (381, 260) on xpath=//a[@data-handler='prev']
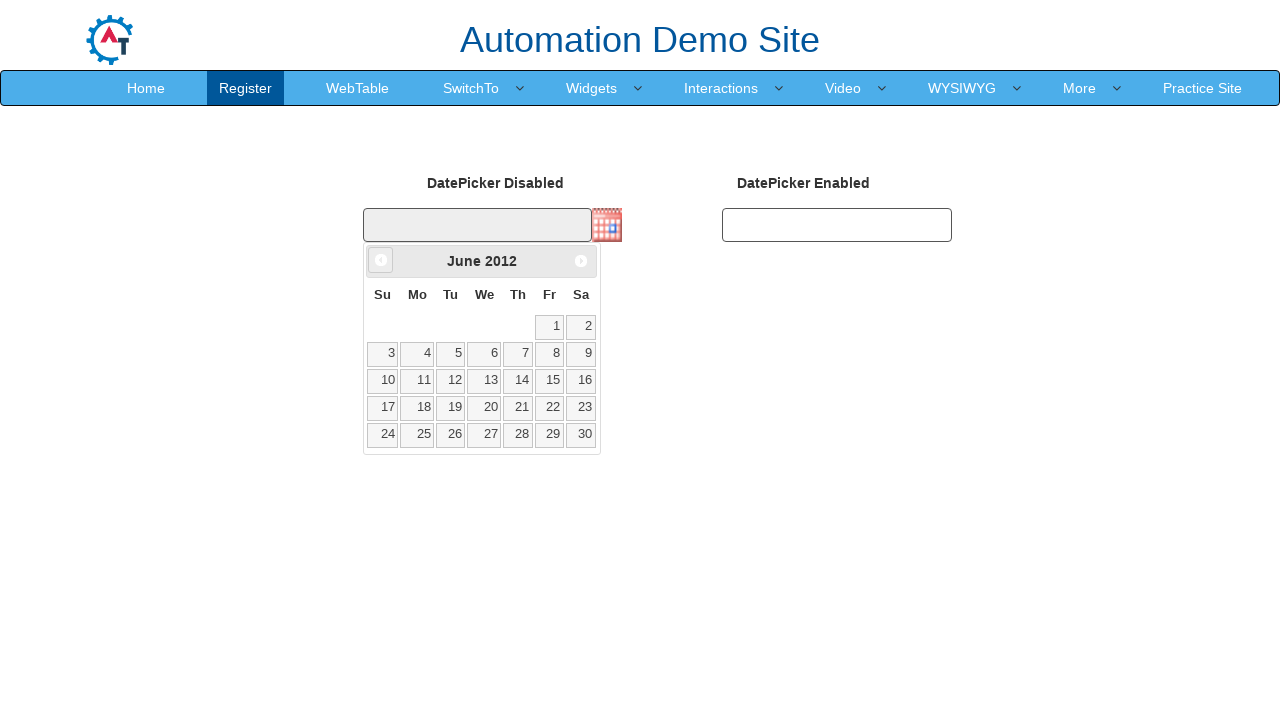

Retrieved current month from calendar widget
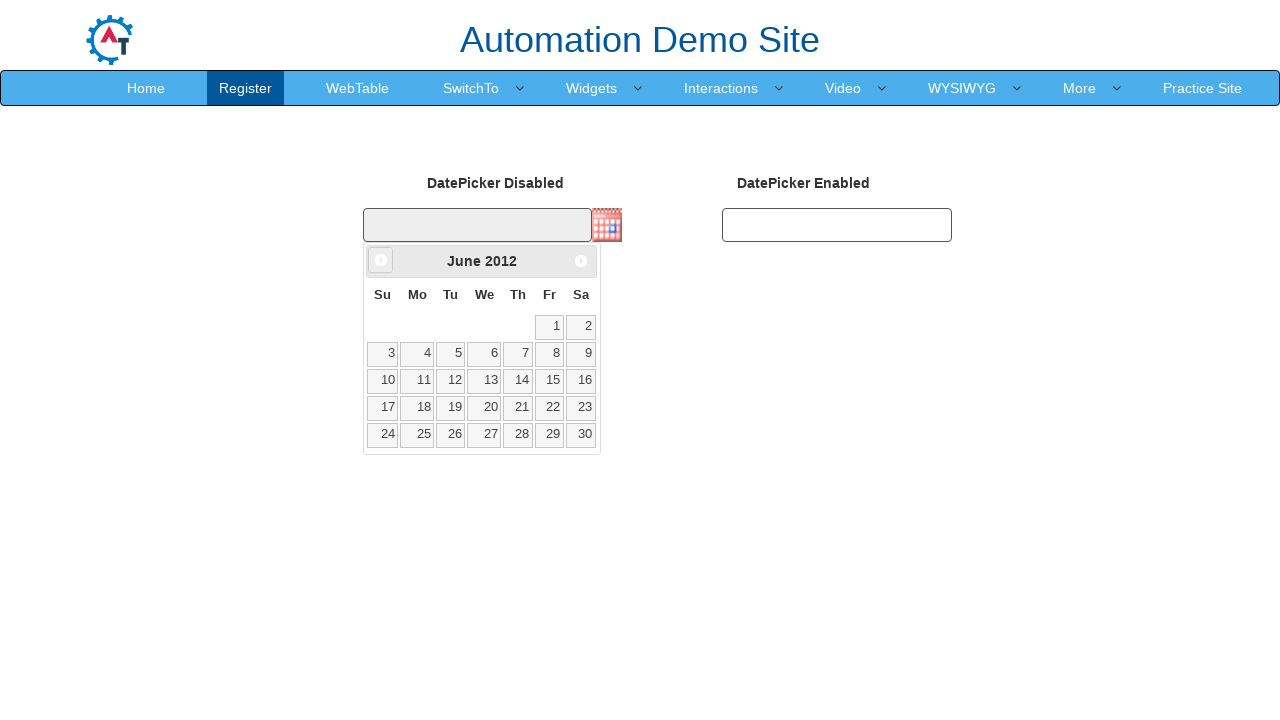

Retrieved current year from calendar widget
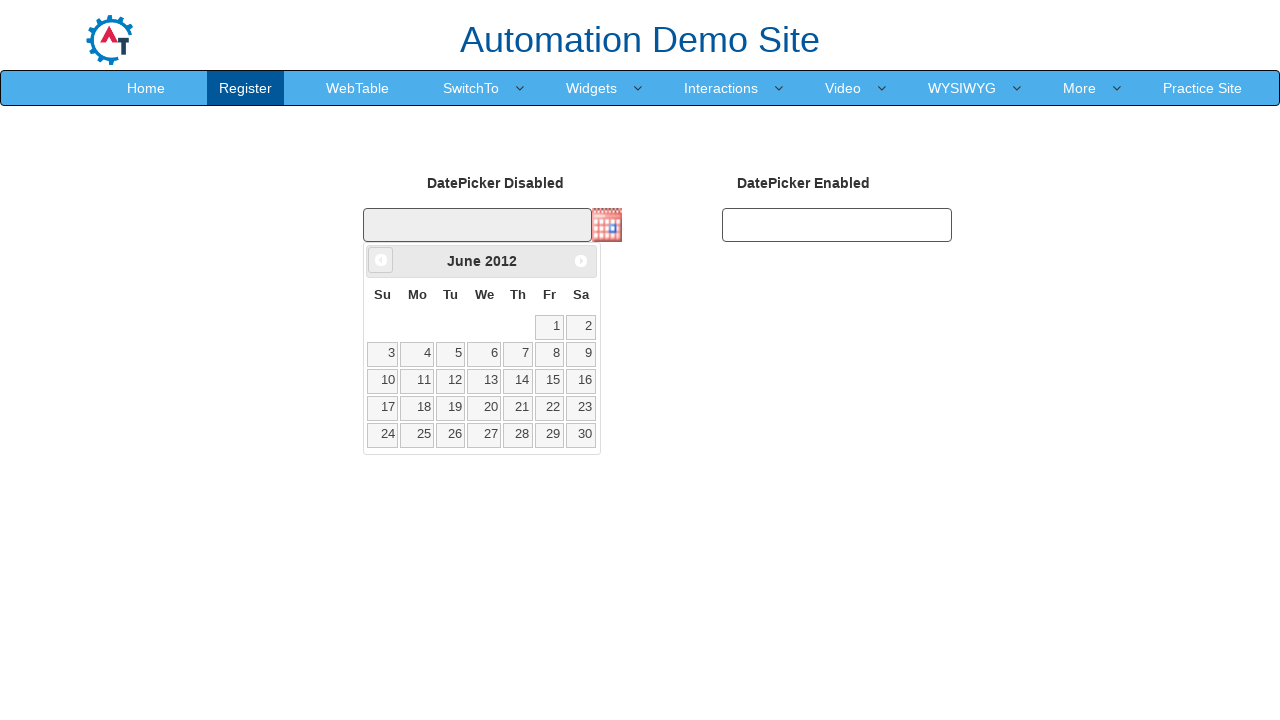

Clicked previous month button to navigate backwards in calendar at (381, 260) on xpath=//a[@data-handler='prev']
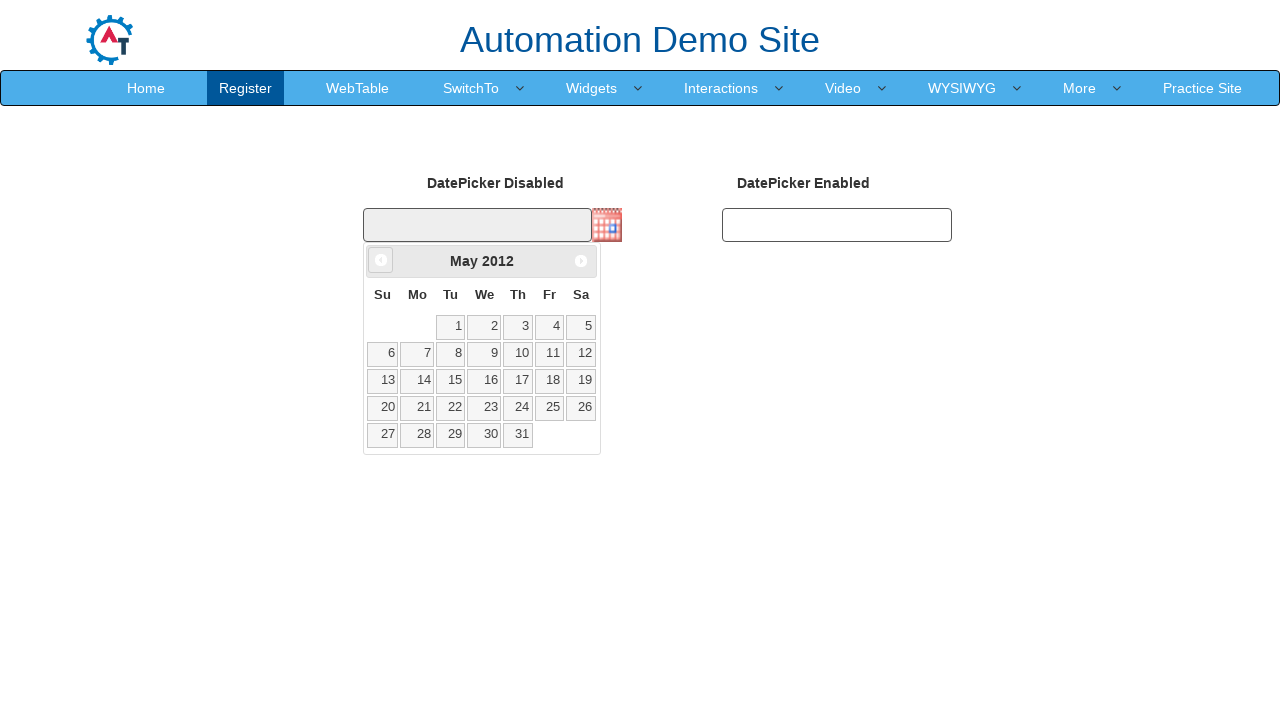

Retrieved current month from calendar widget
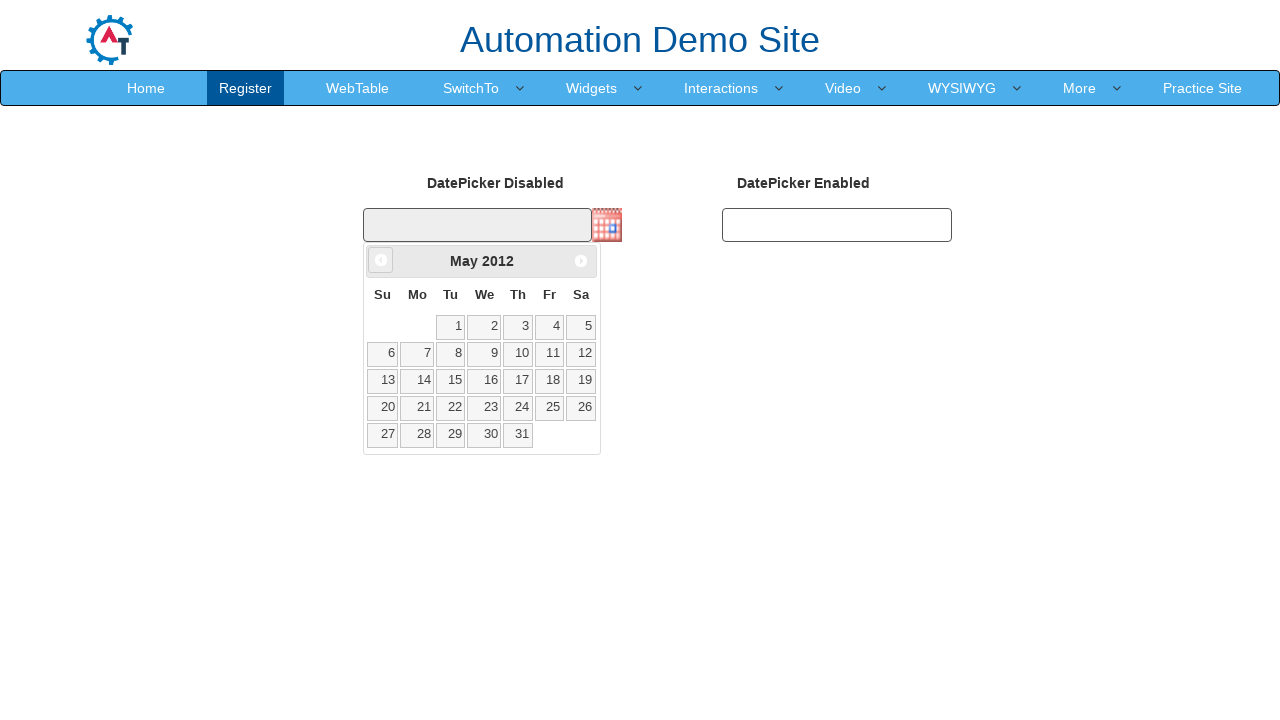

Retrieved current year from calendar widget
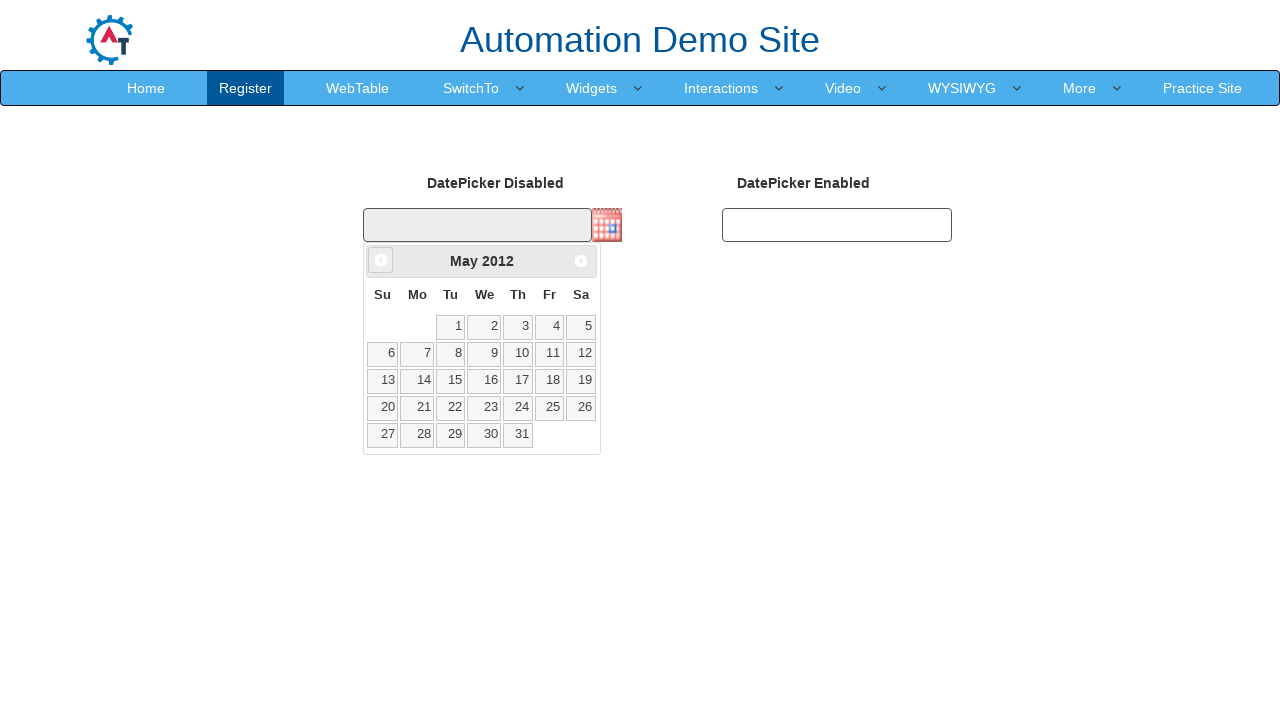

Clicked previous month button to navigate backwards in calendar at (381, 260) on xpath=//a[@data-handler='prev']
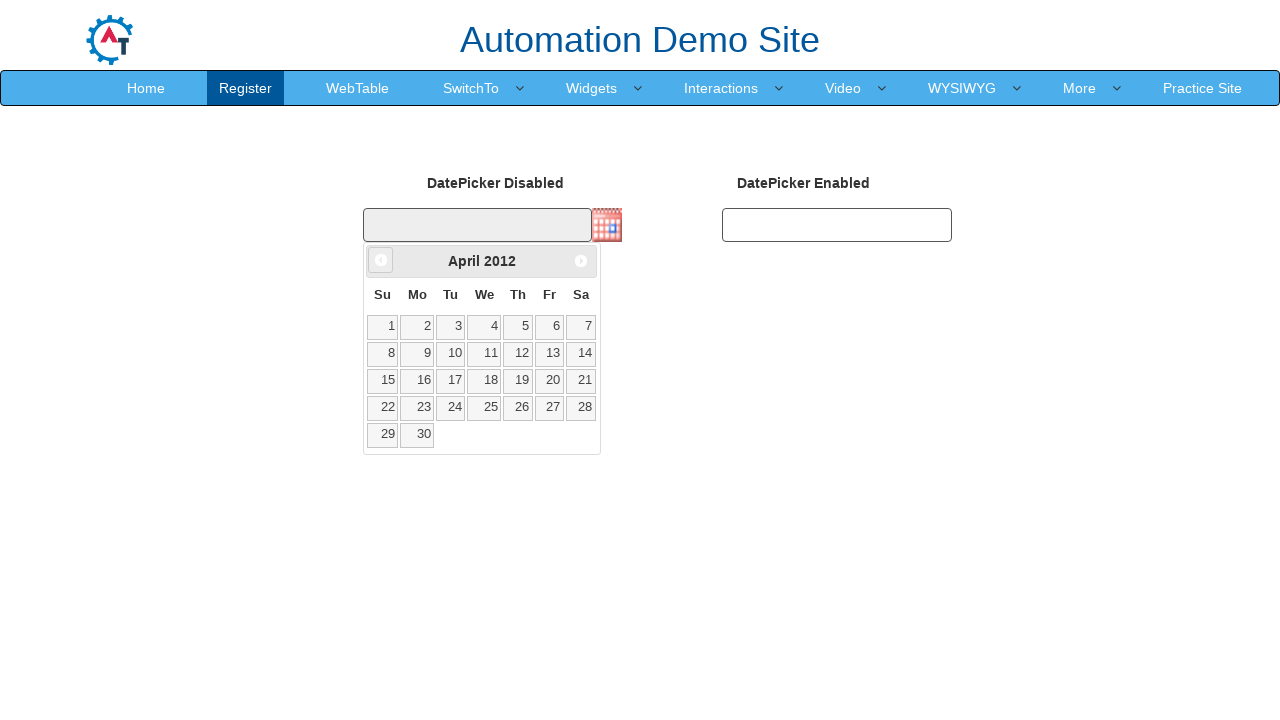

Retrieved current month from calendar widget
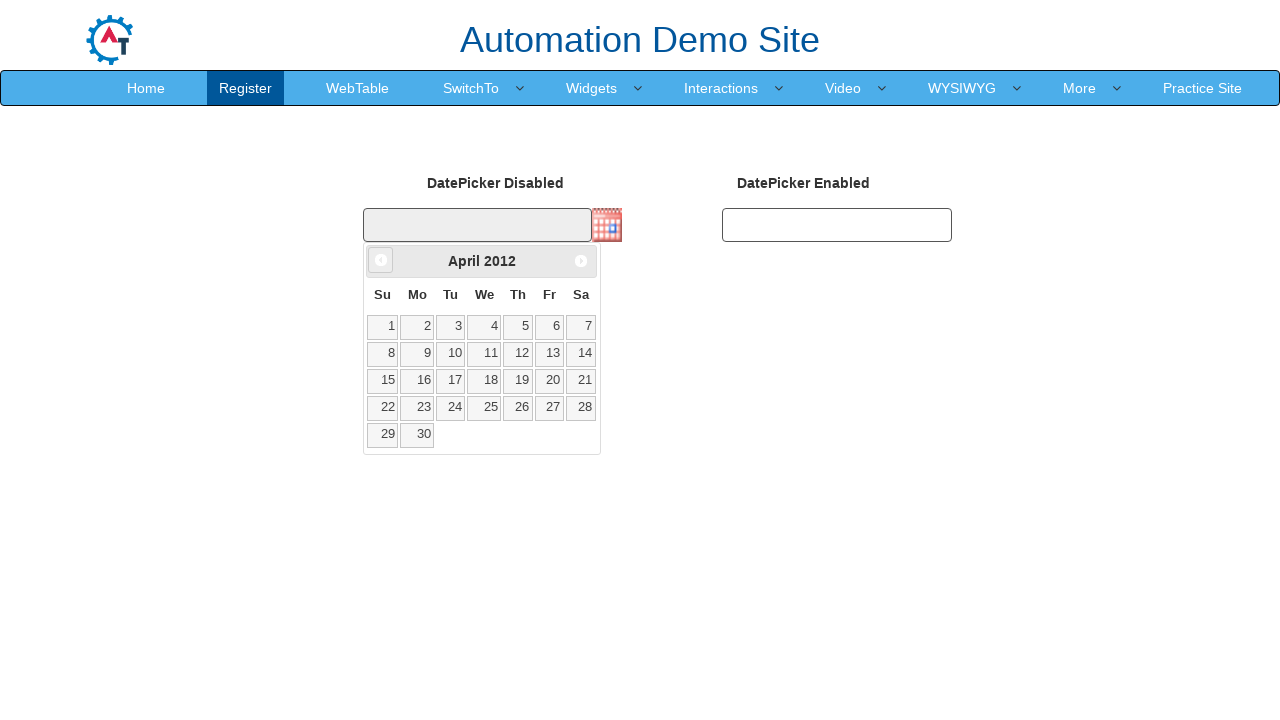

Retrieved current year from calendar widget
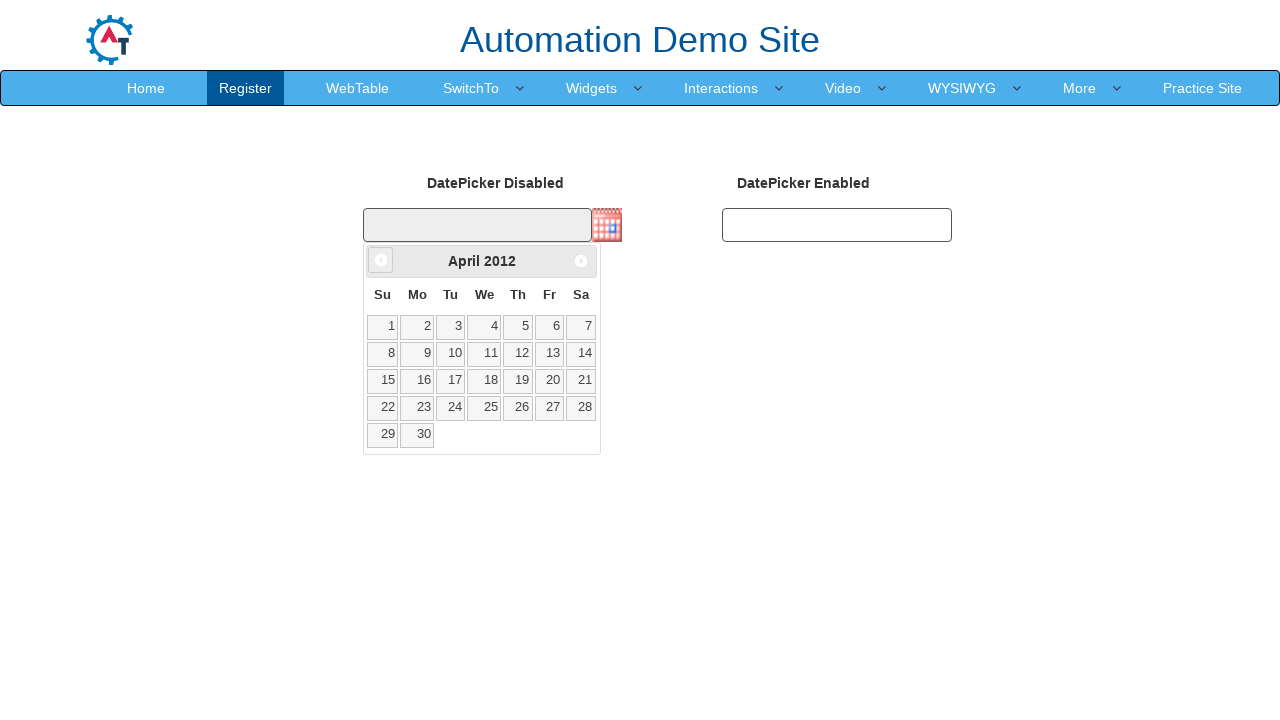

Clicked previous month button to navigate backwards in calendar at (381, 260) on xpath=//a[@data-handler='prev']
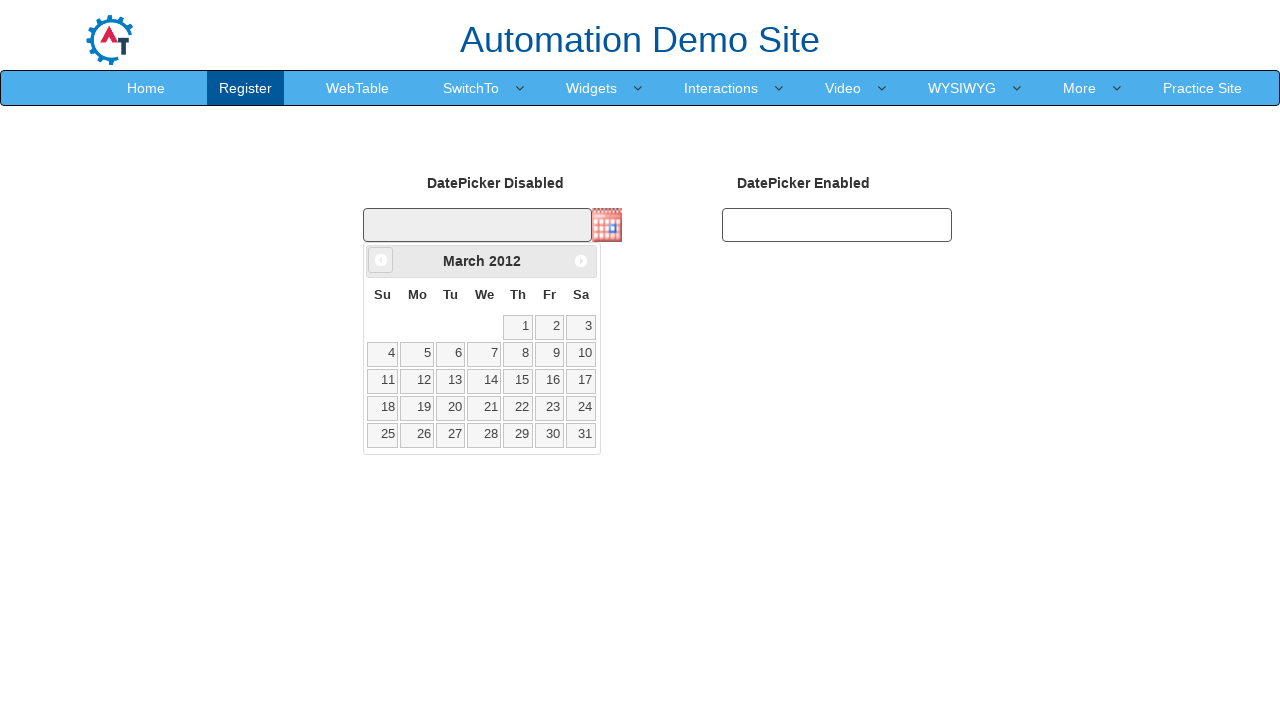

Retrieved current month from calendar widget
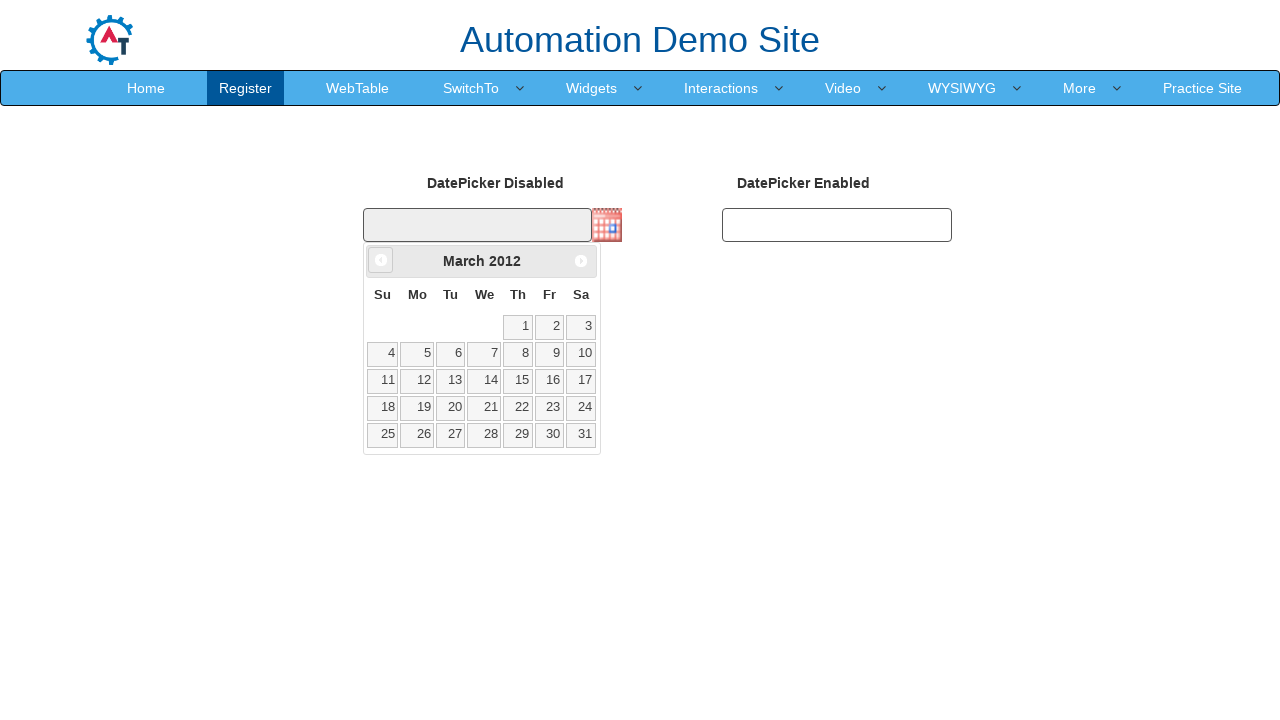

Retrieved current year from calendar widget
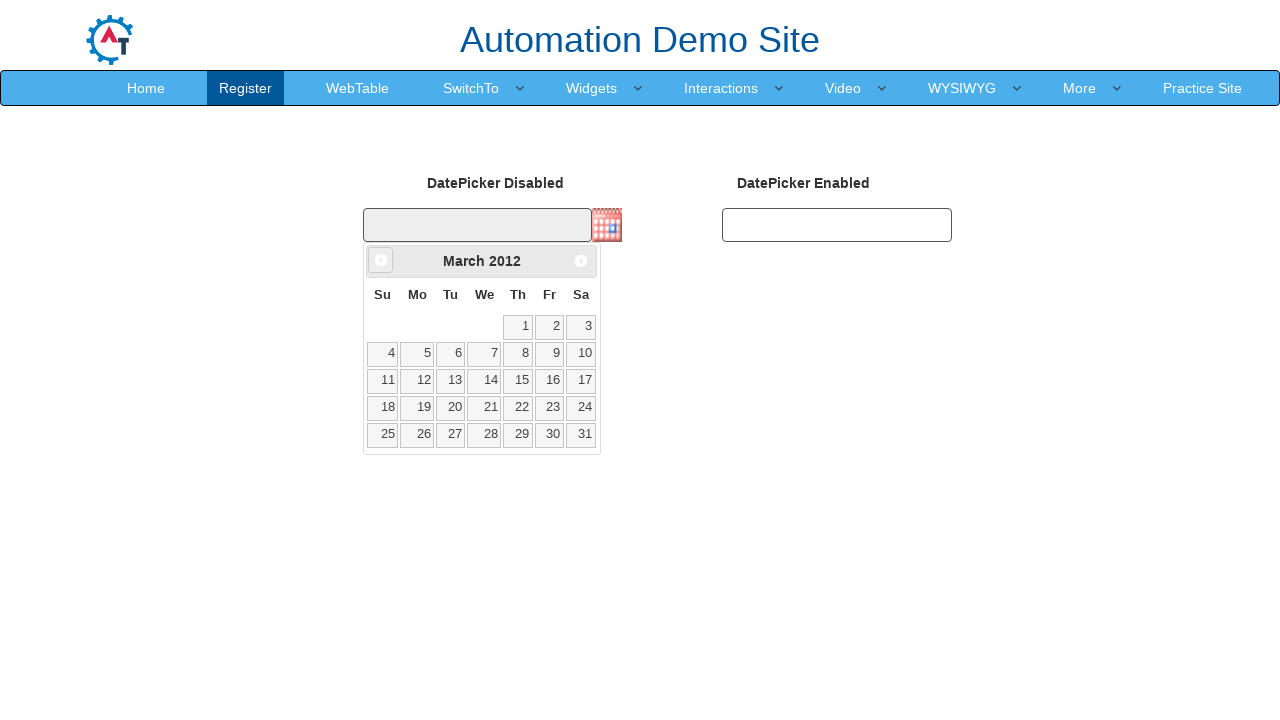

Clicked previous month button to navigate backwards in calendar at (381, 260) on xpath=//a[@data-handler='prev']
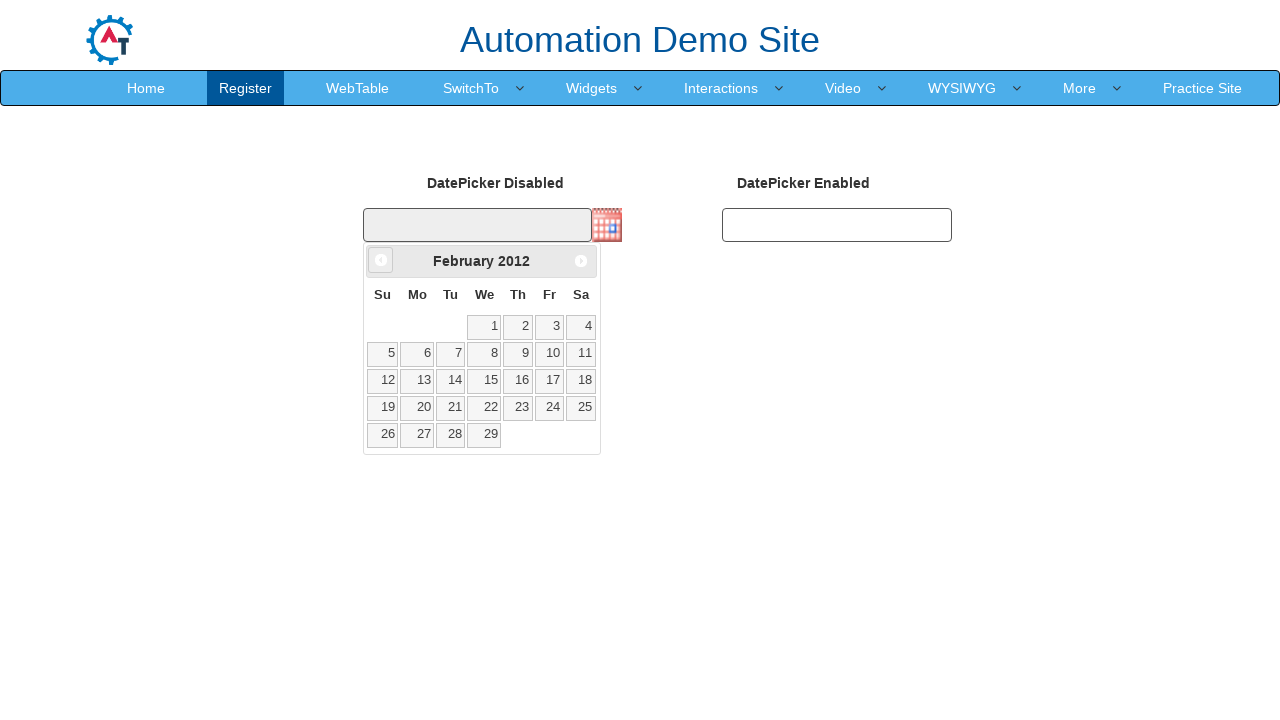

Retrieved current month from calendar widget
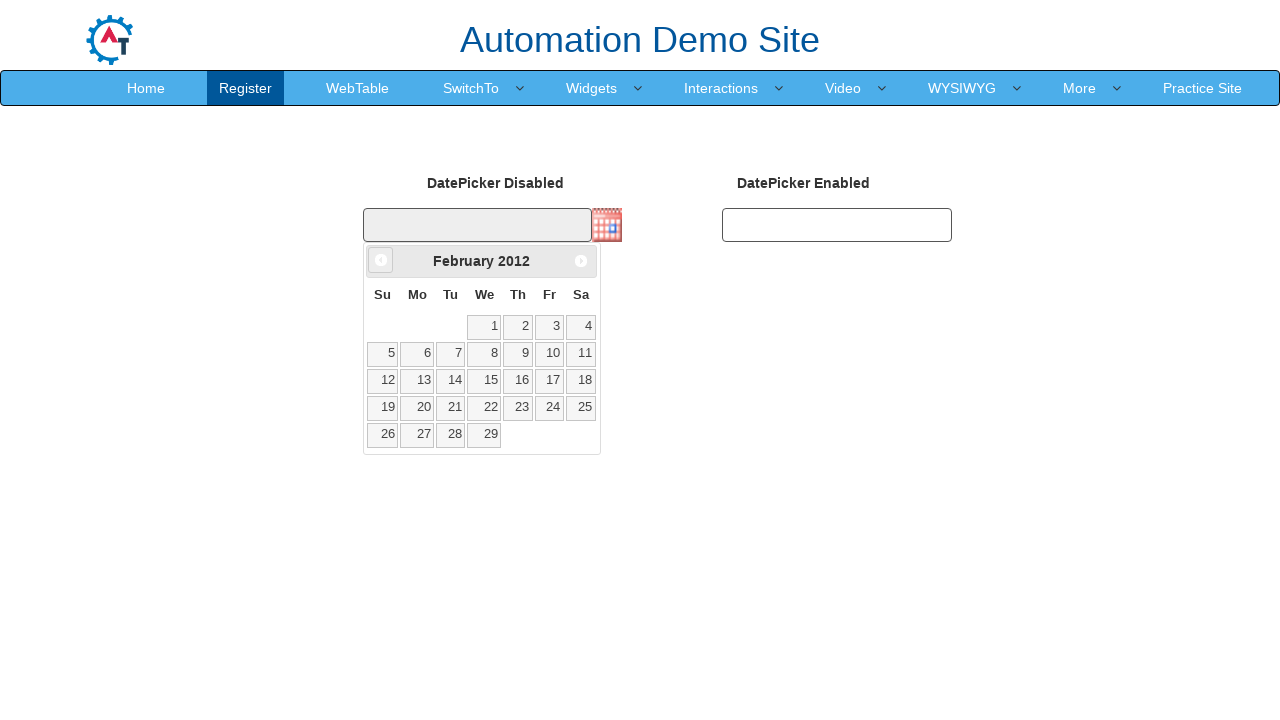

Retrieved current year from calendar widget
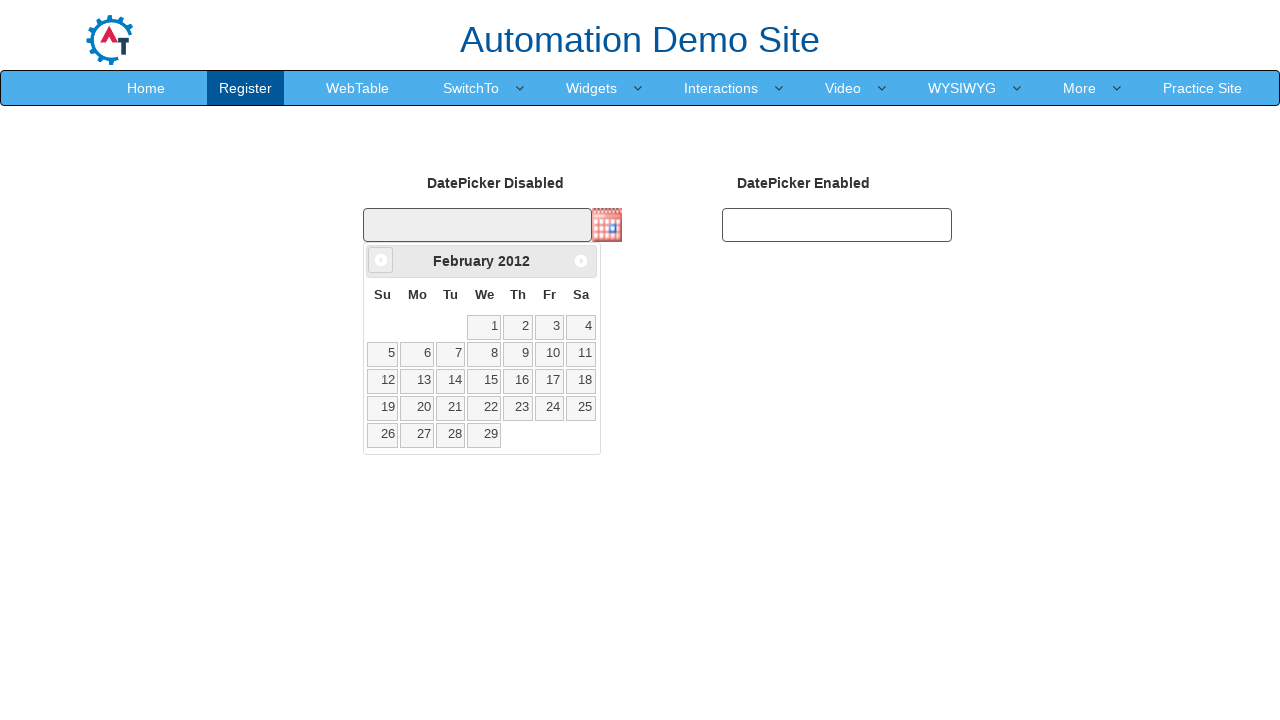

Clicked previous month button to navigate backwards in calendar at (381, 260) on xpath=//a[@data-handler='prev']
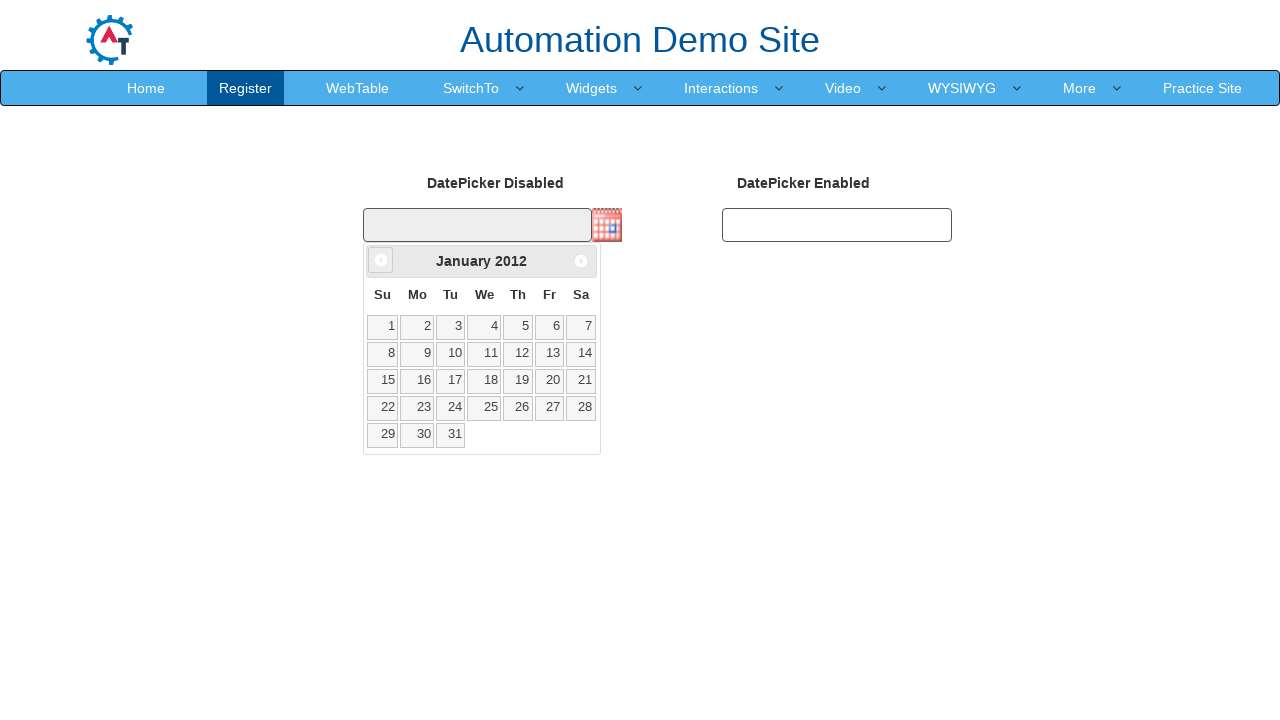

Retrieved current month from calendar widget
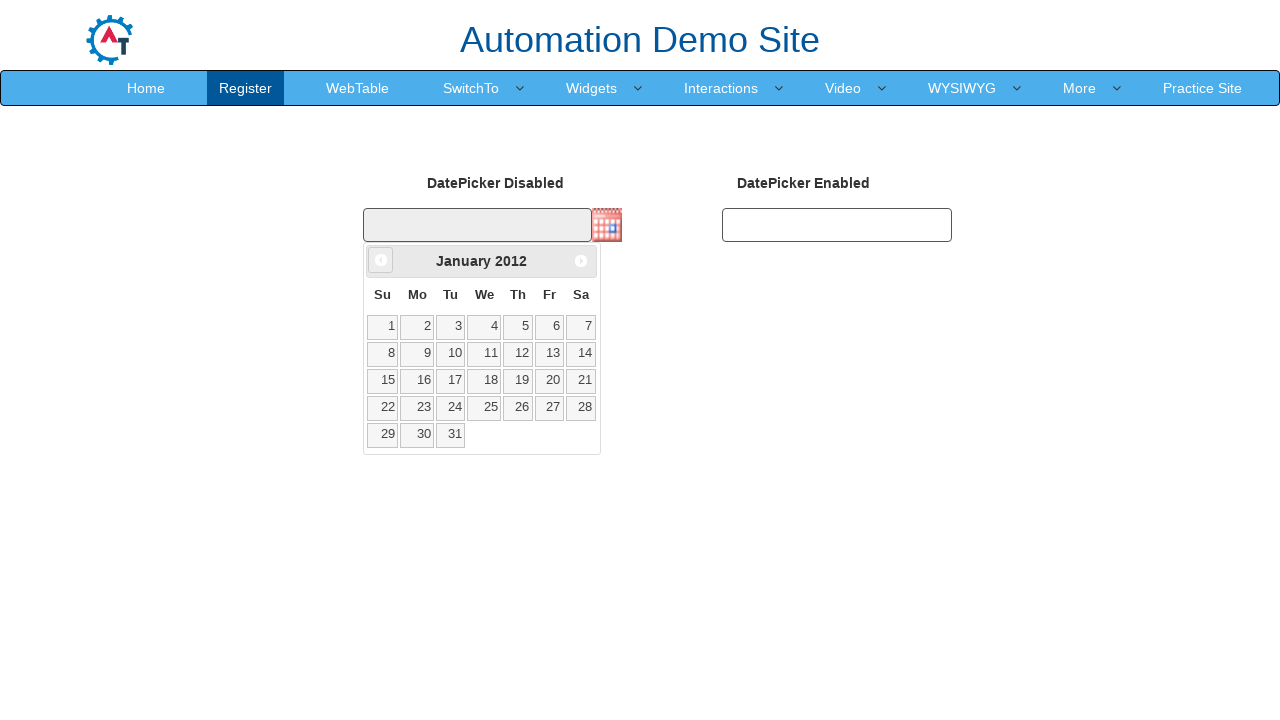

Retrieved current year from calendar widget
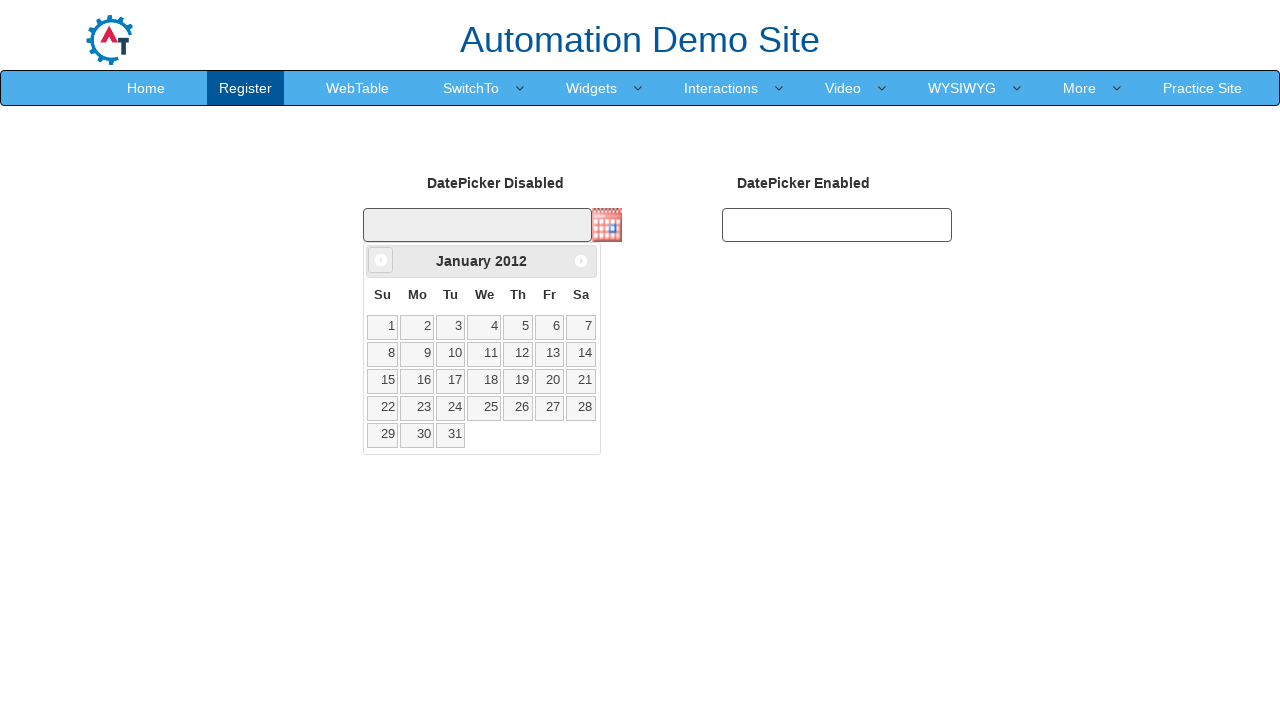

Clicked previous month button to navigate backwards in calendar at (381, 260) on xpath=//a[@data-handler='prev']
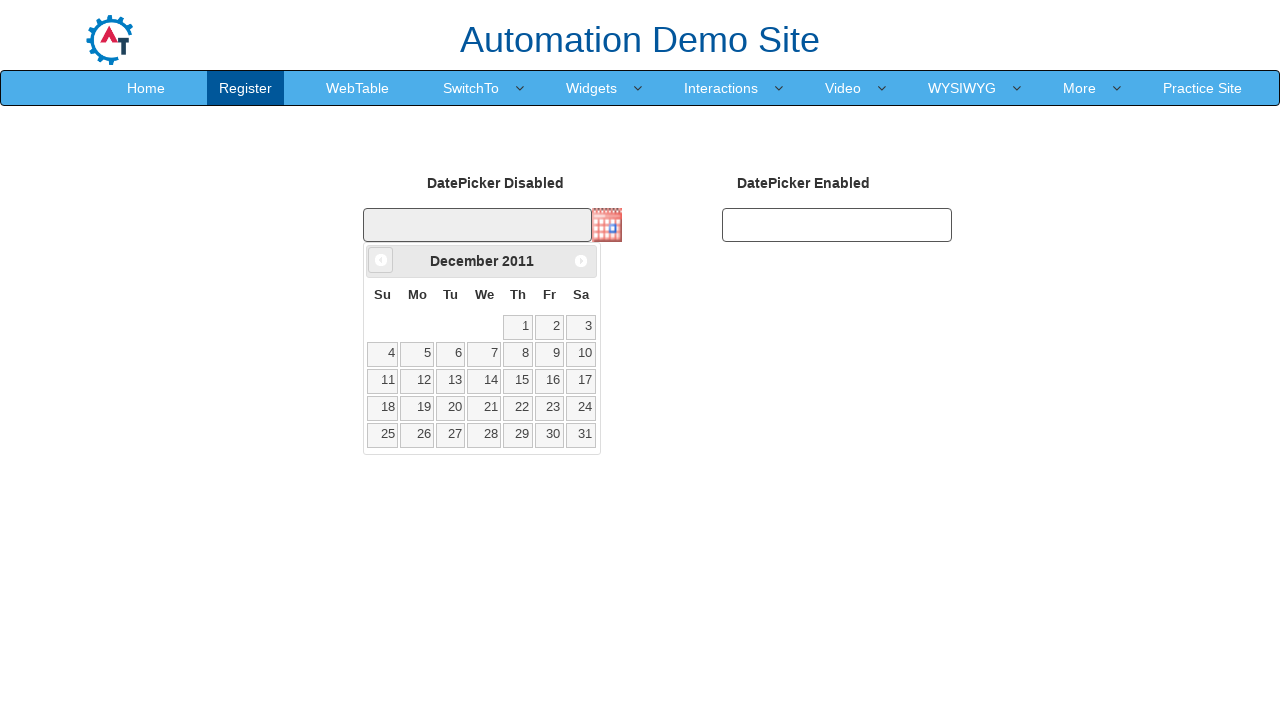

Retrieved current month from calendar widget
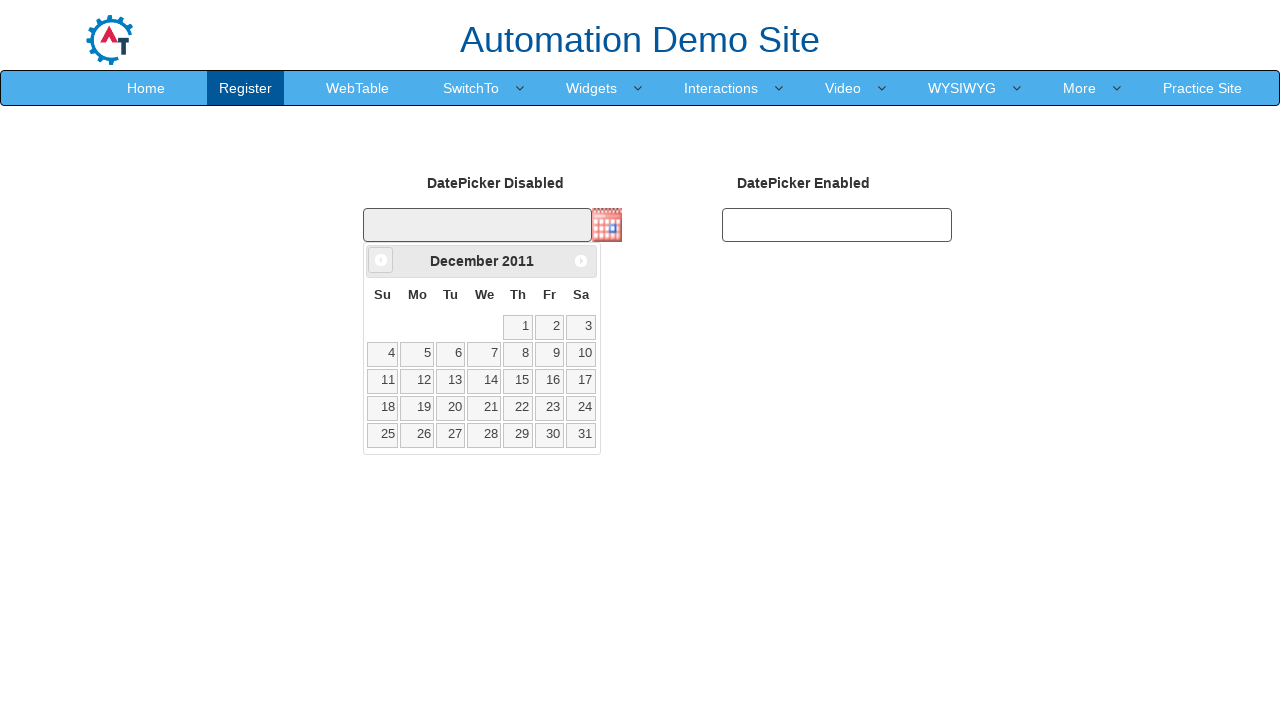

Retrieved current year from calendar widget
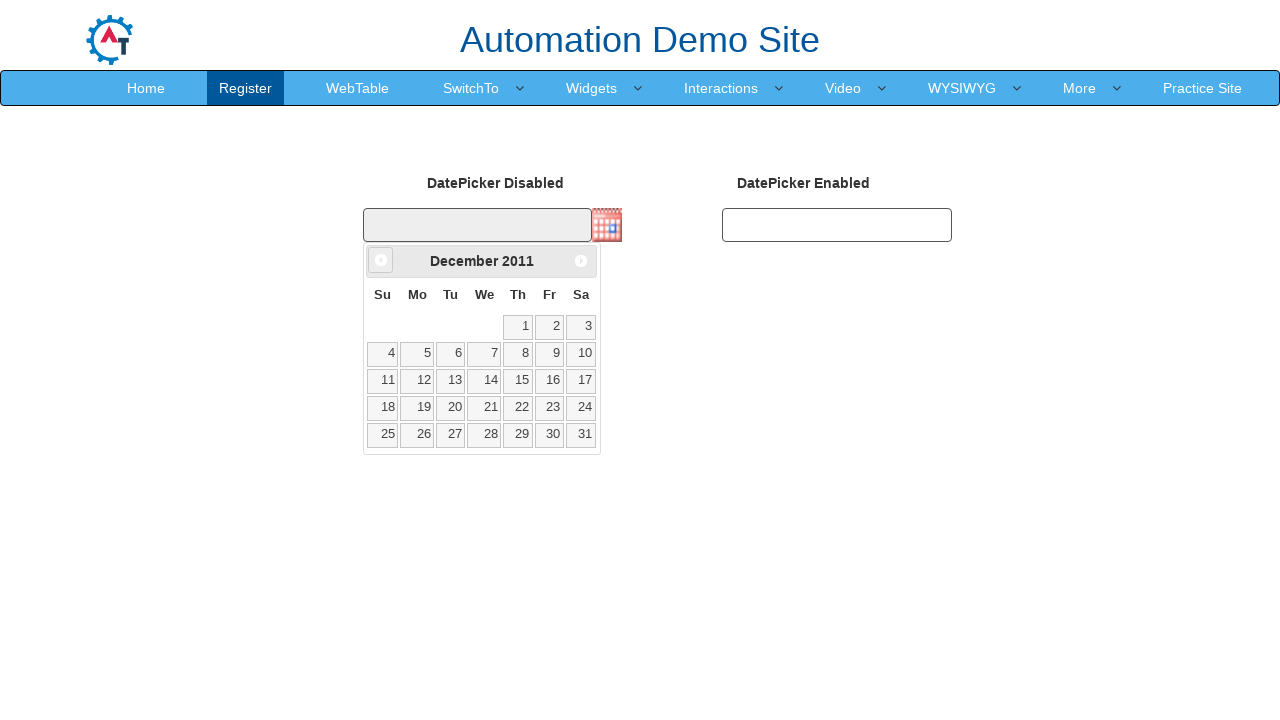

Clicked previous month button to navigate backwards in calendar at (381, 260) on xpath=//a[@data-handler='prev']
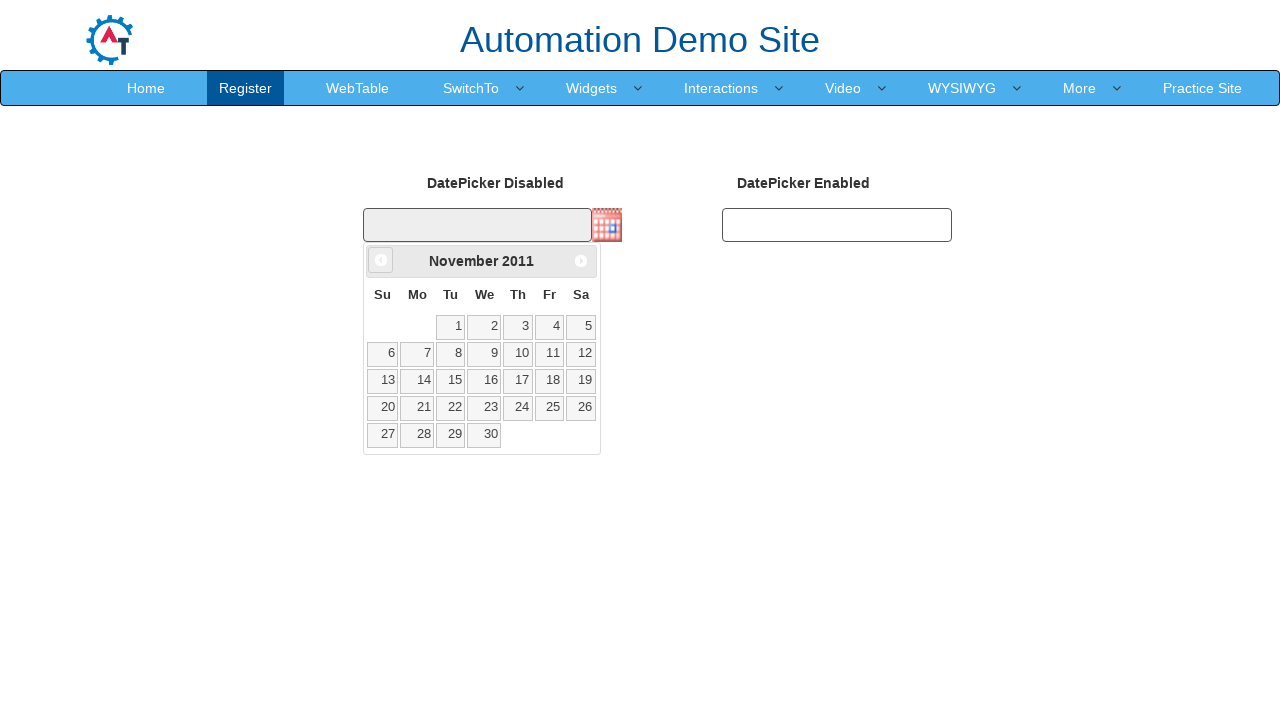

Retrieved current month from calendar widget
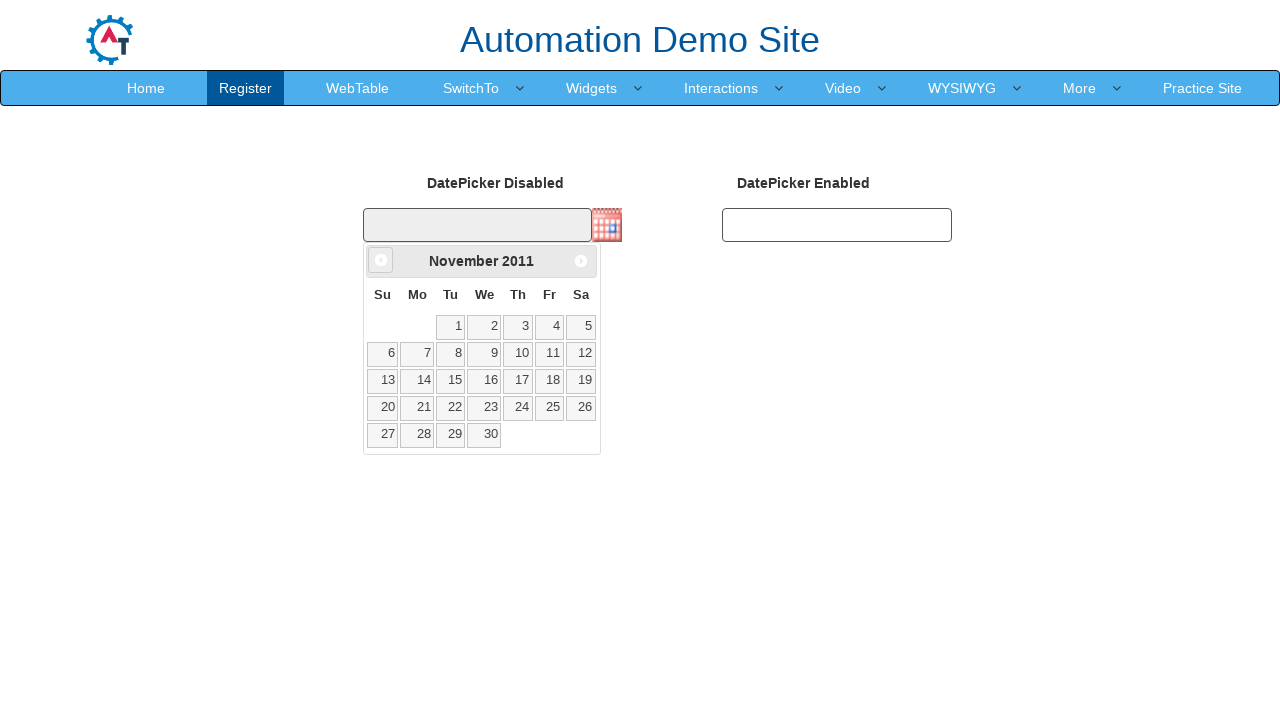

Retrieved current year from calendar widget
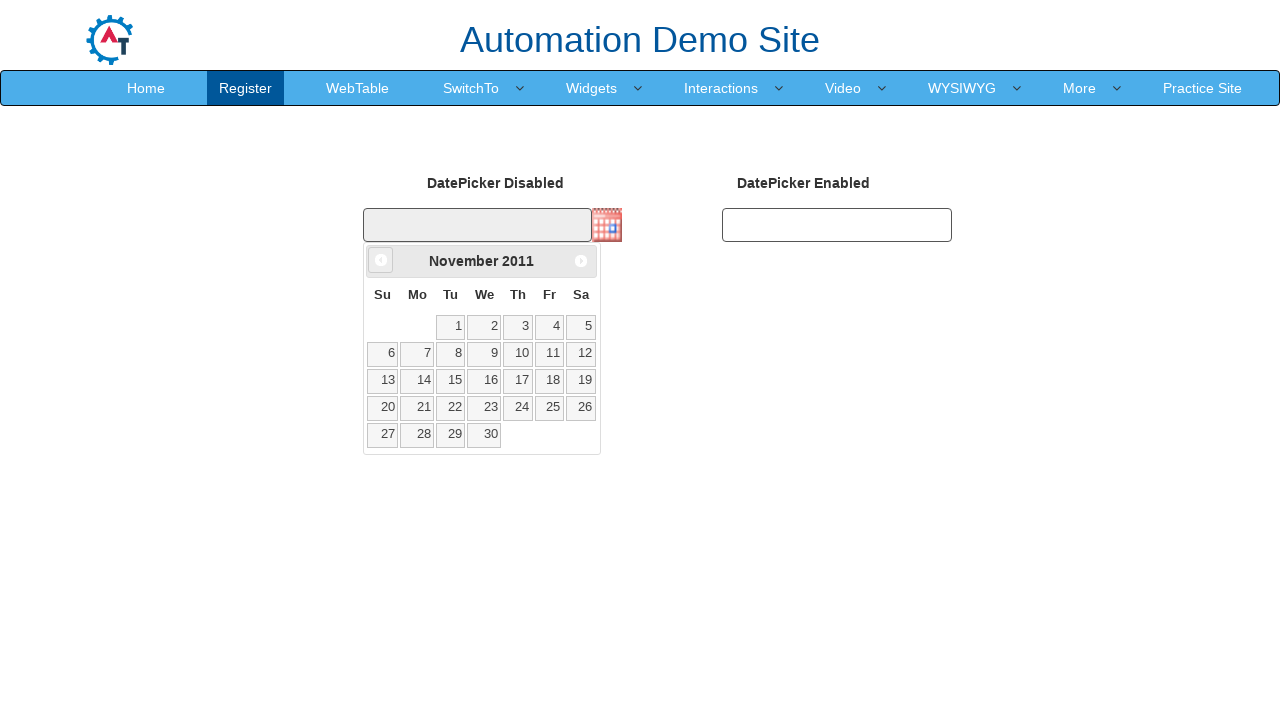

Clicked previous month button to navigate backwards in calendar at (381, 260) on xpath=//a[@data-handler='prev']
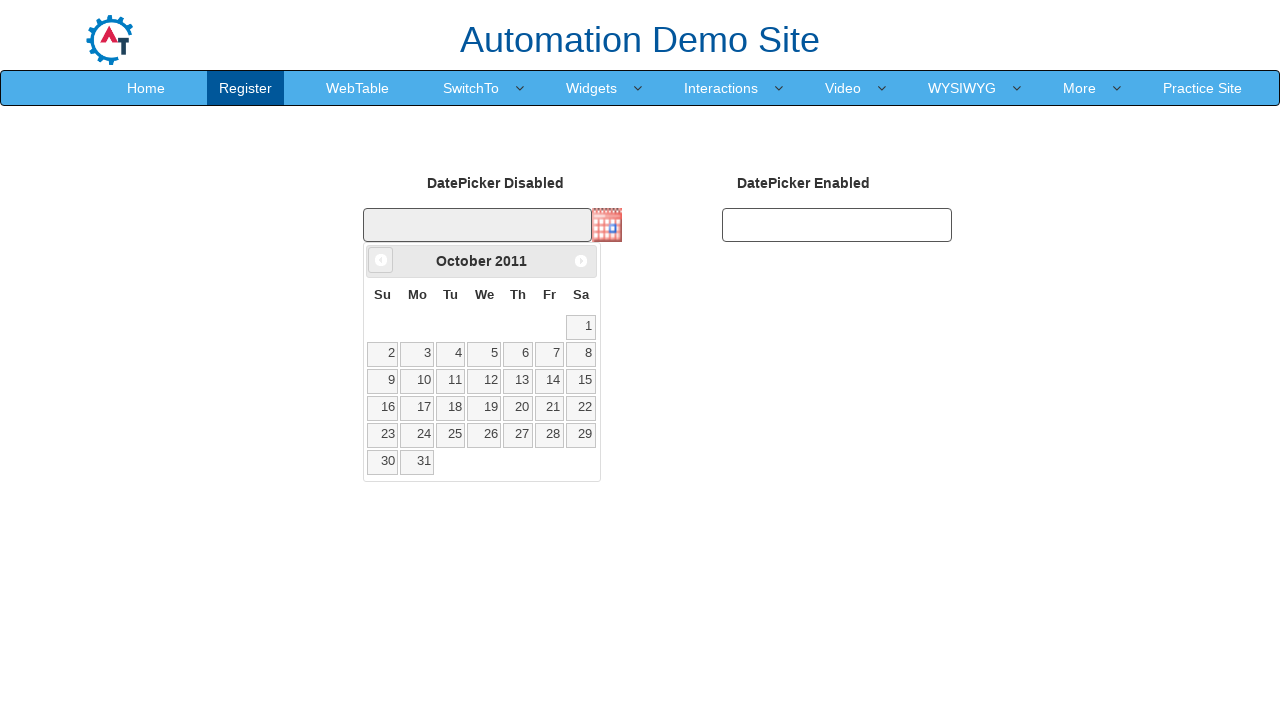

Retrieved current month from calendar widget
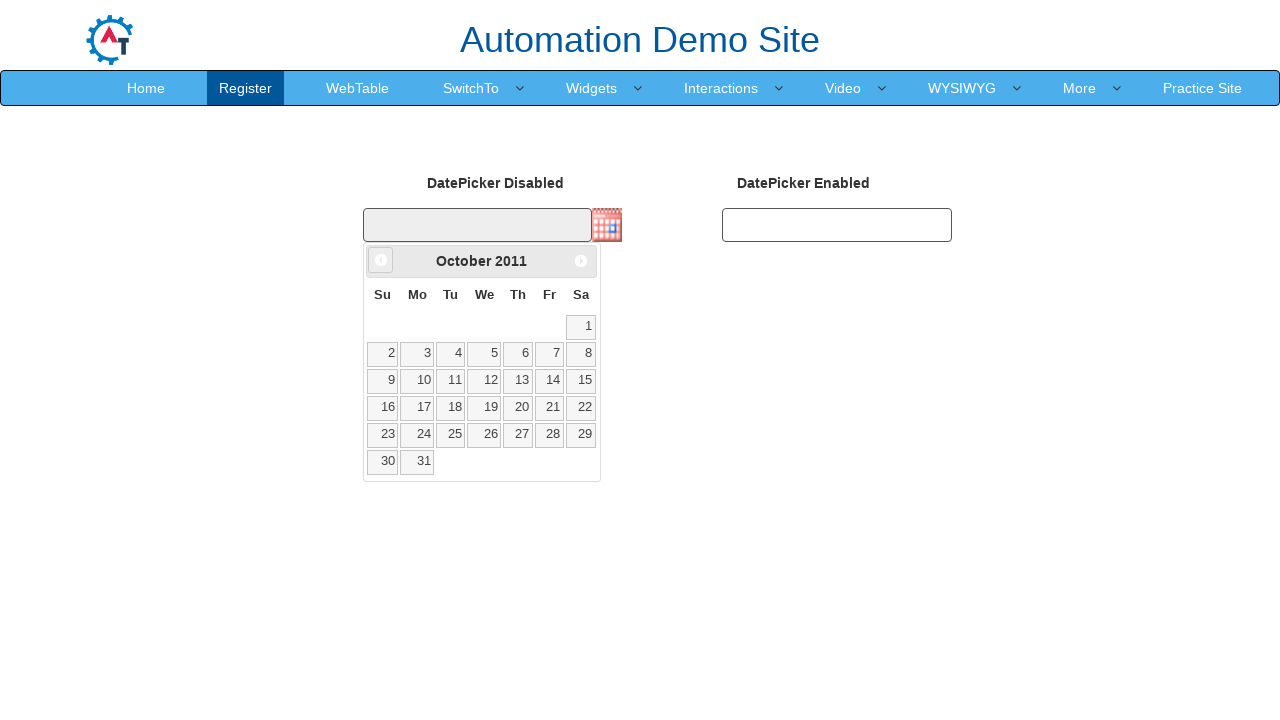

Retrieved current year from calendar widget
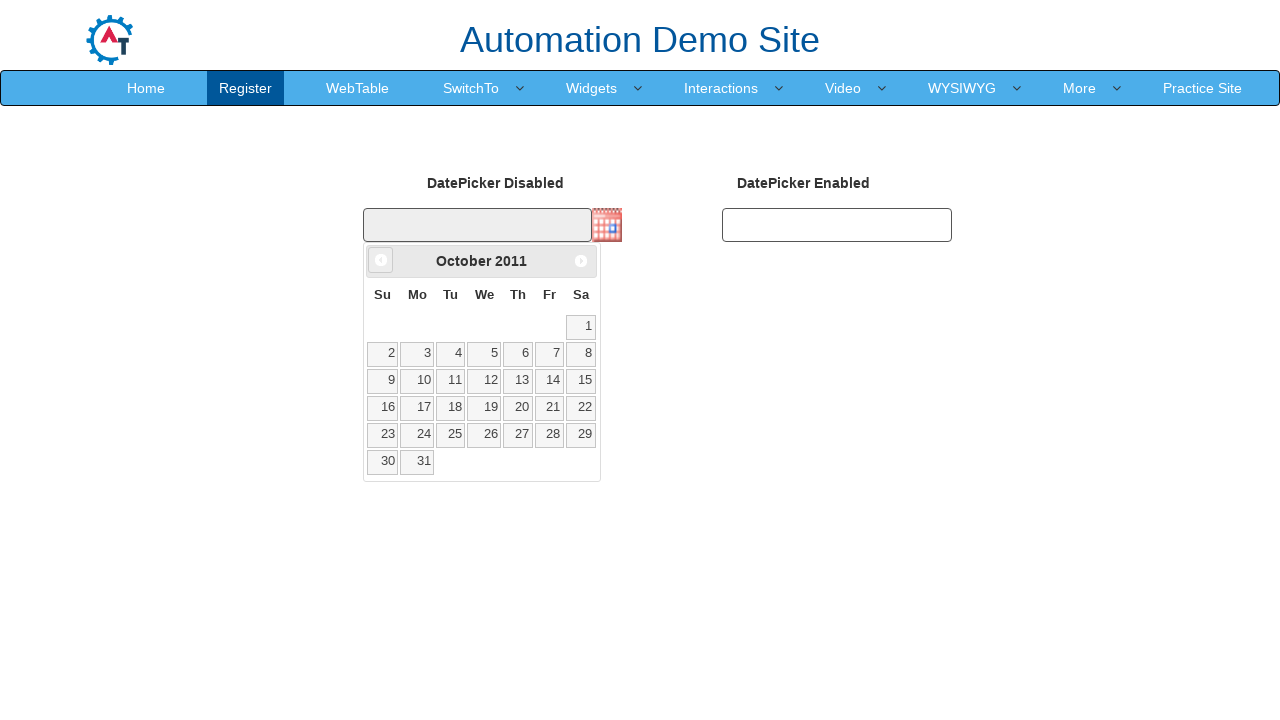

Clicked previous month button to navigate backwards in calendar at (381, 260) on xpath=//a[@data-handler='prev']
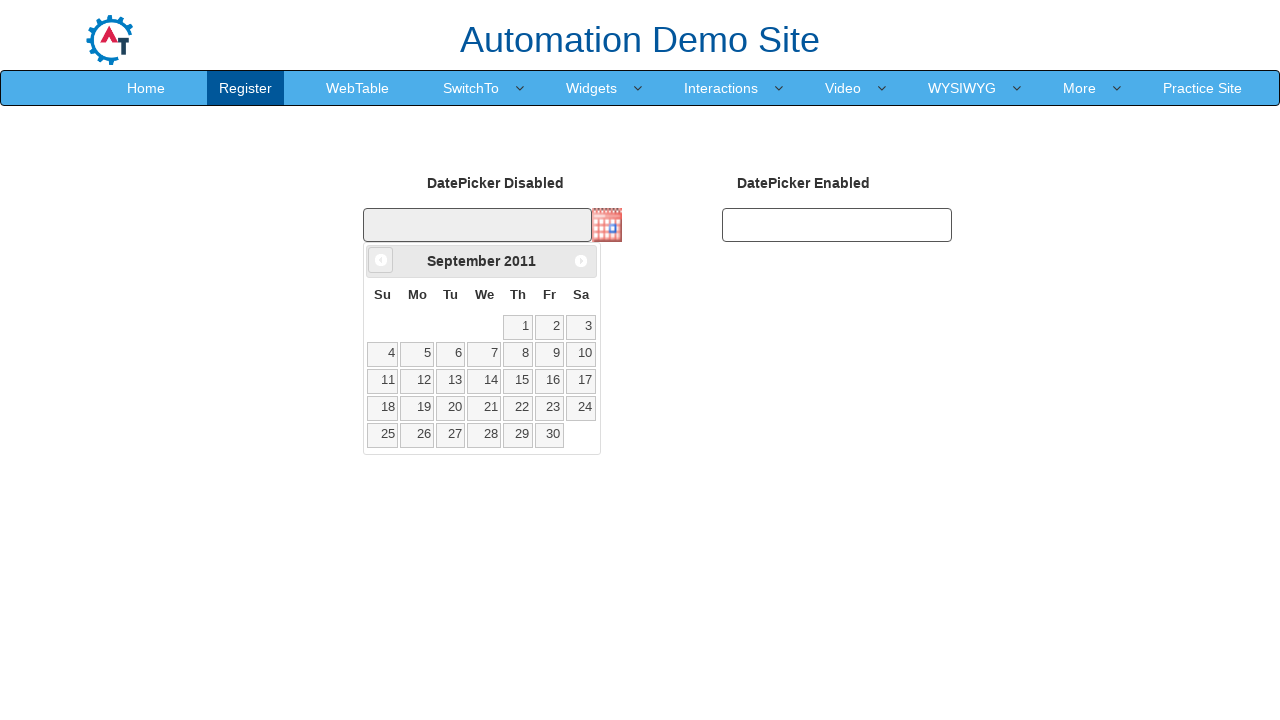

Retrieved current month from calendar widget
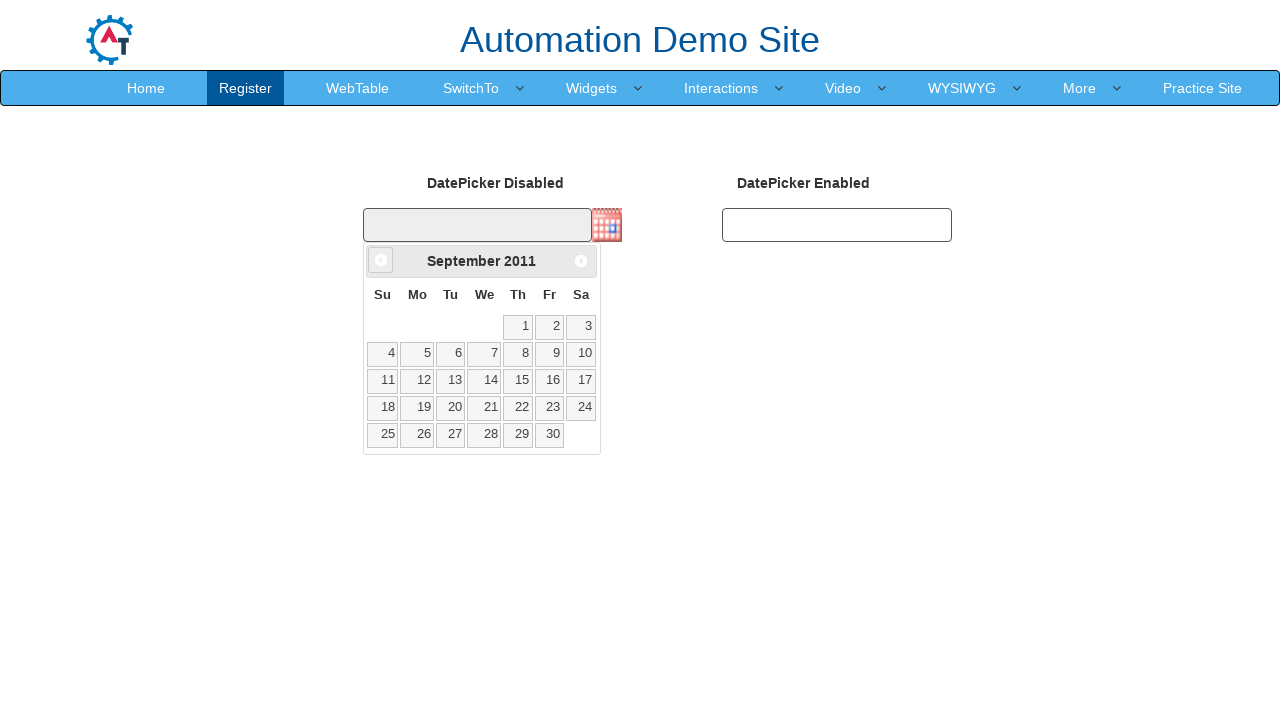

Retrieved current year from calendar widget
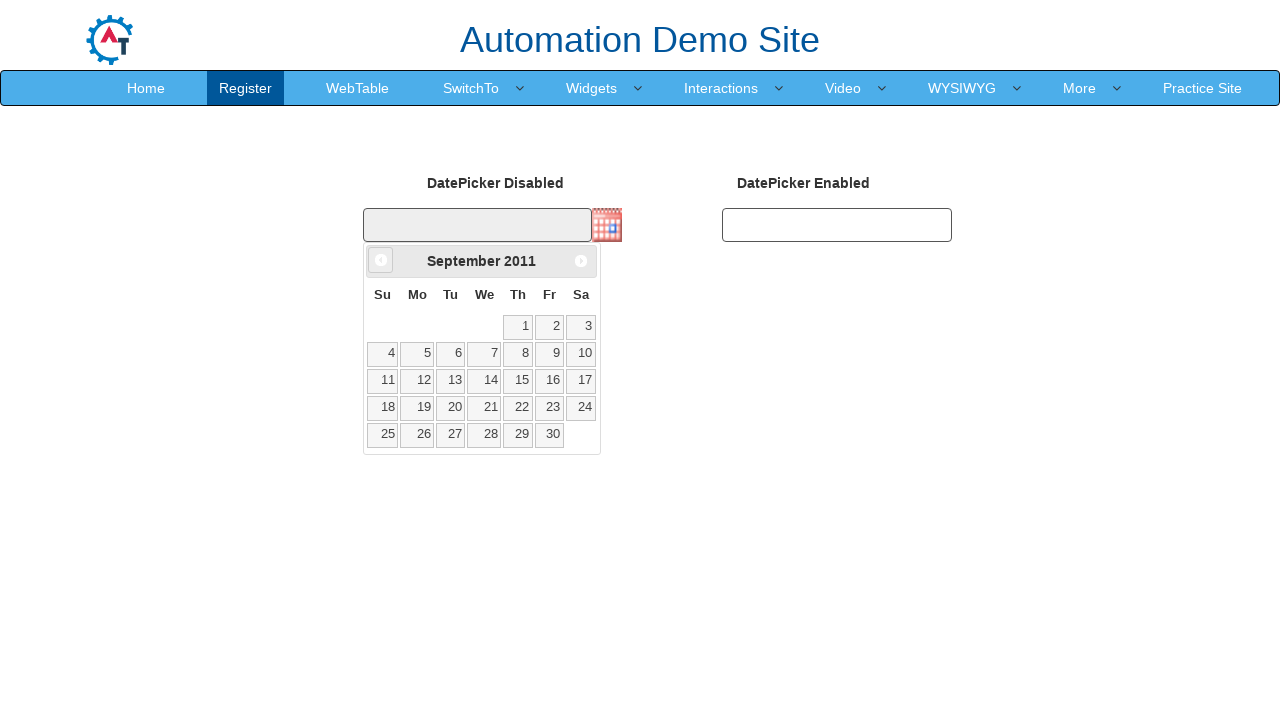

Clicked previous month button to navigate backwards in calendar at (381, 260) on xpath=//a[@data-handler='prev']
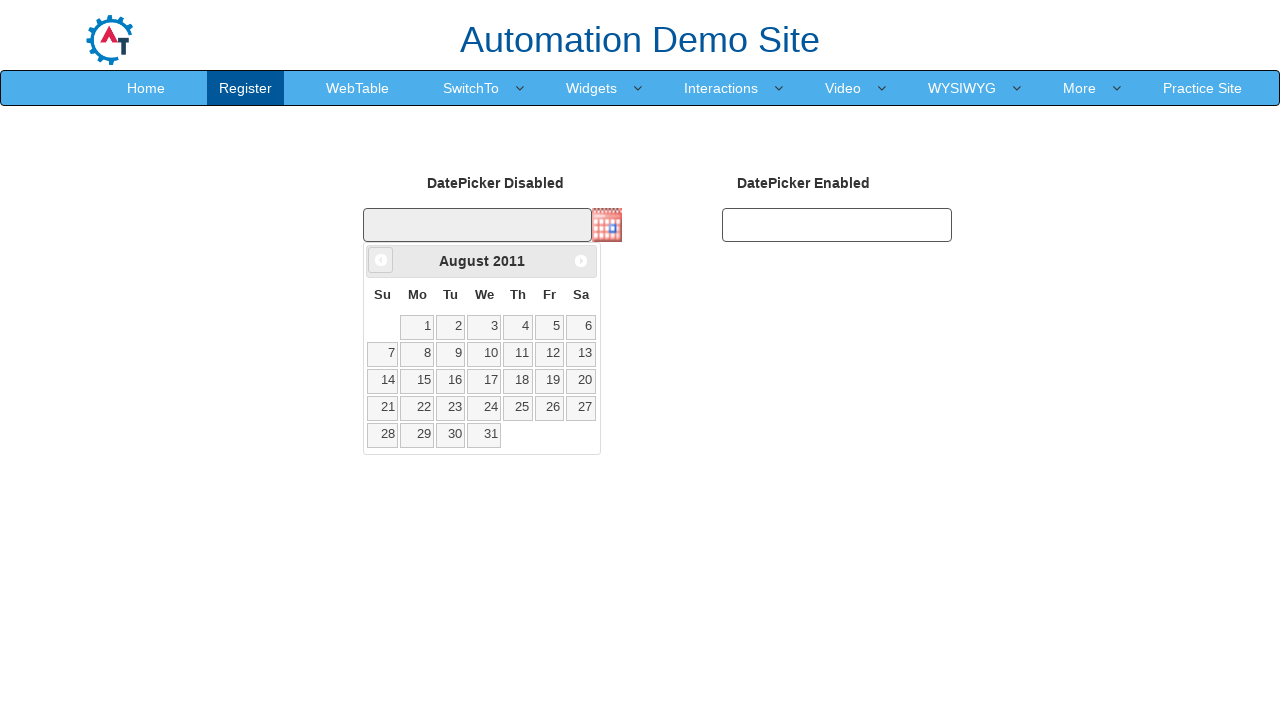

Retrieved current month from calendar widget
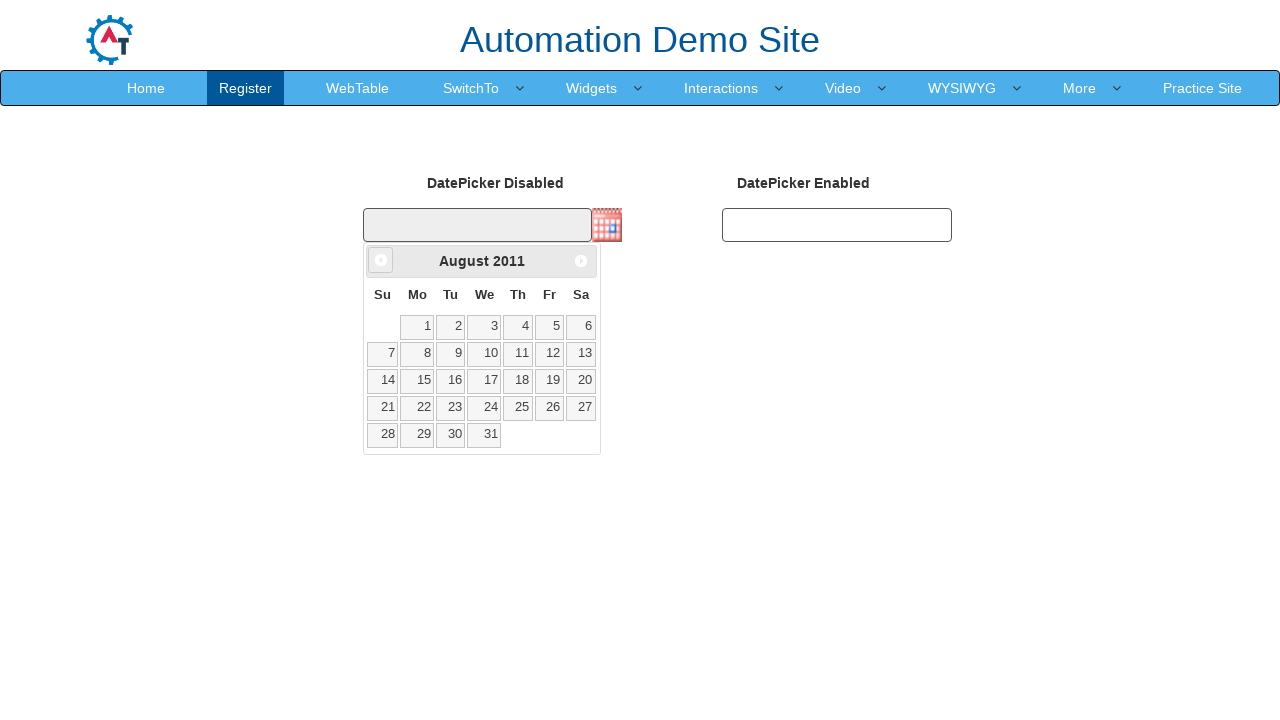

Retrieved current year from calendar widget
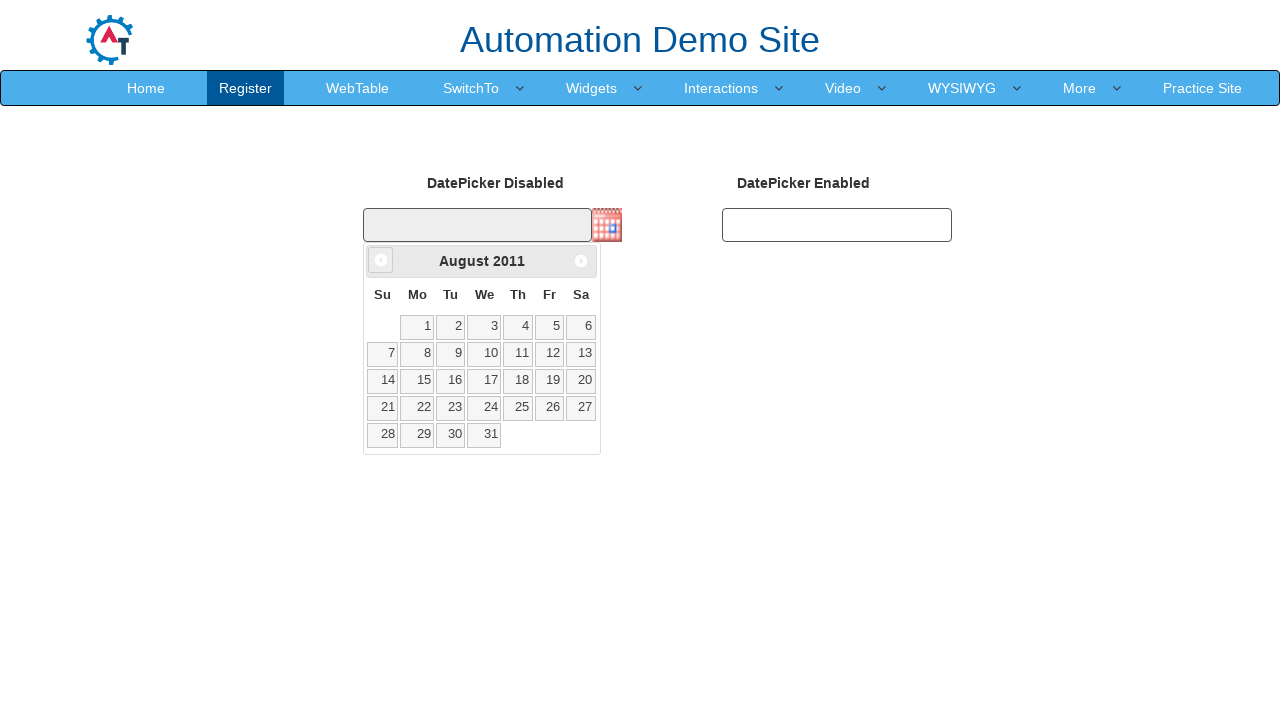

Clicked previous month button to navigate backwards in calendar at (381, 260) on xpath=//a[@data-handler='prev']
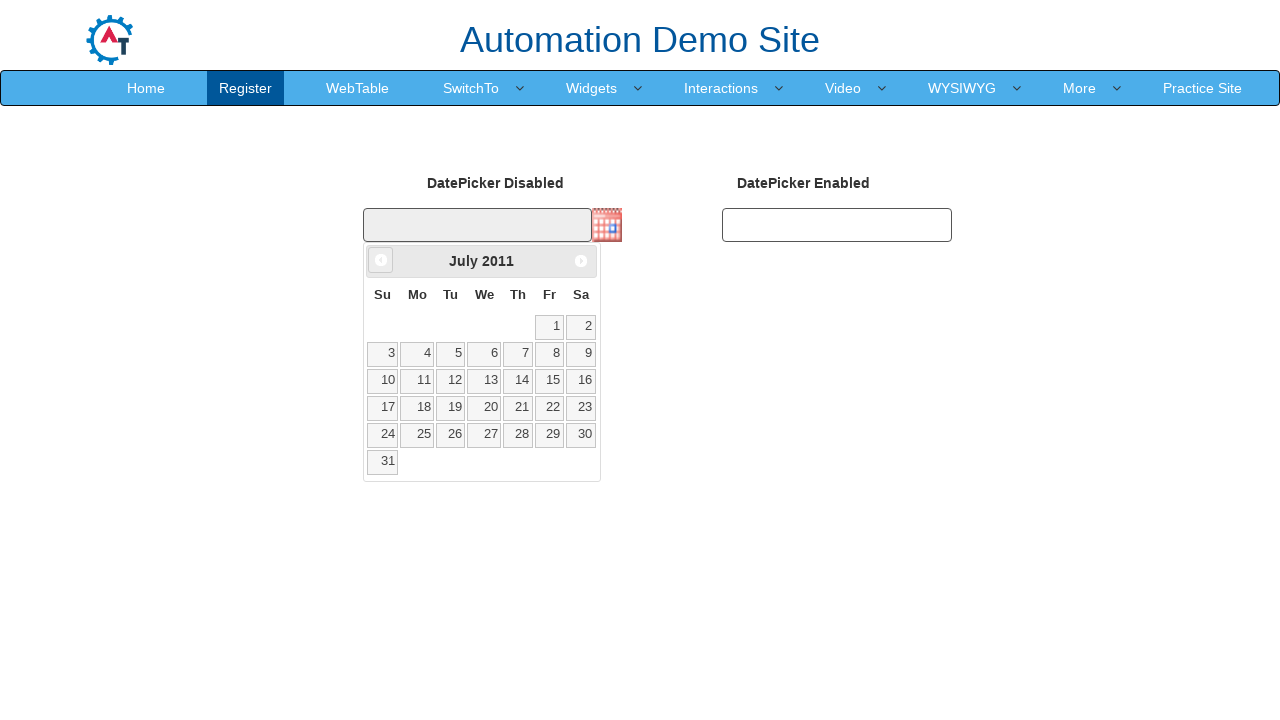

Retrieved current month from calendar widget
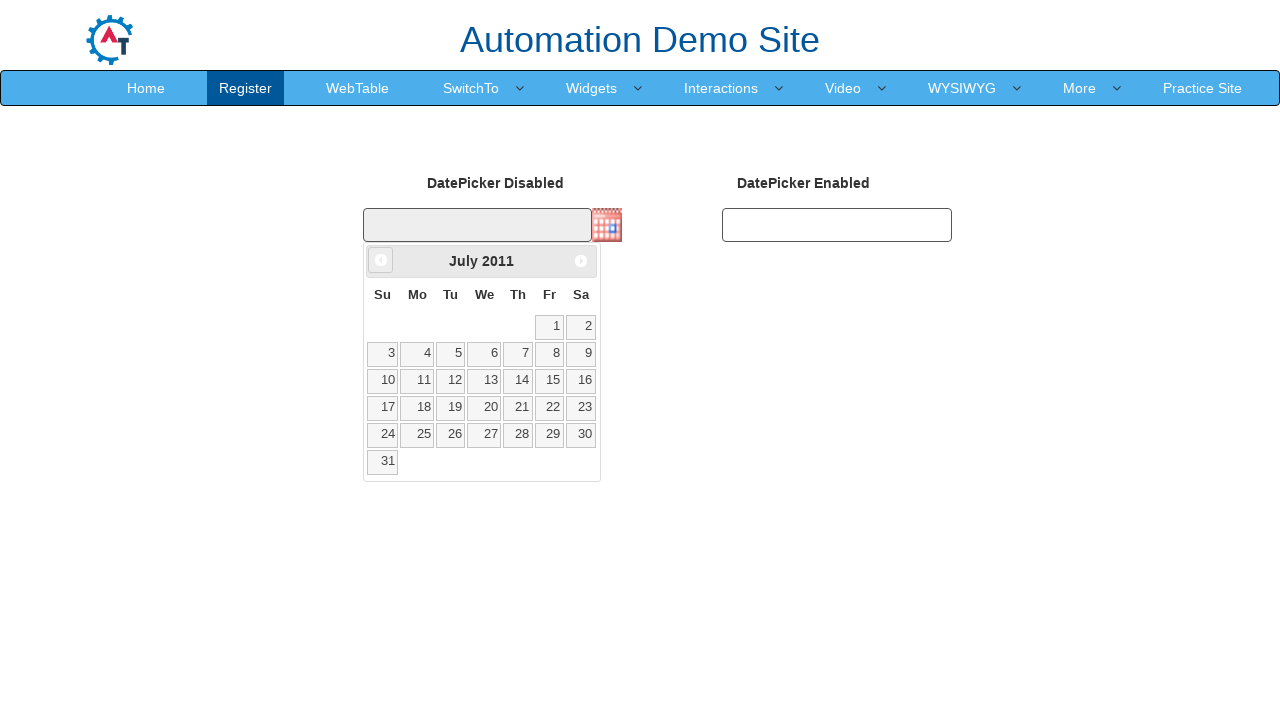

Retrieved current year from calendar widget
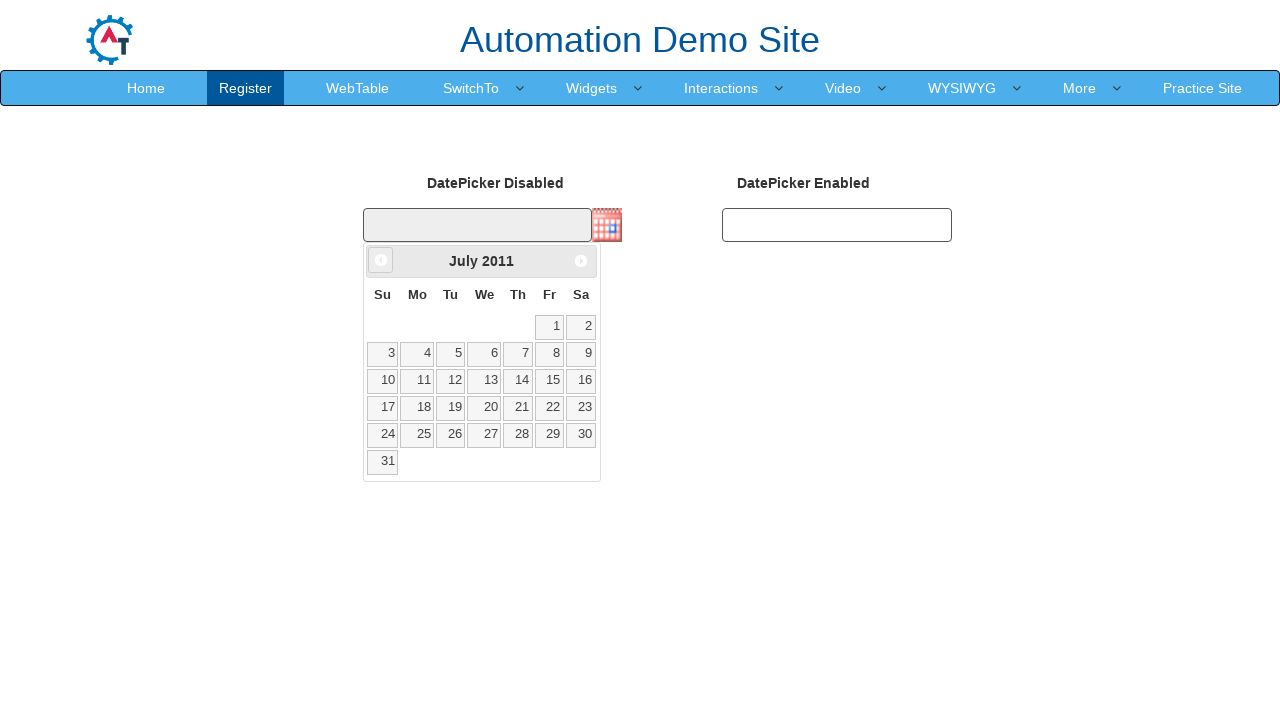

Clicked previous month button to navigate backwards in calendar at (381, 260) on xpath=//a[@data-handler='prev']
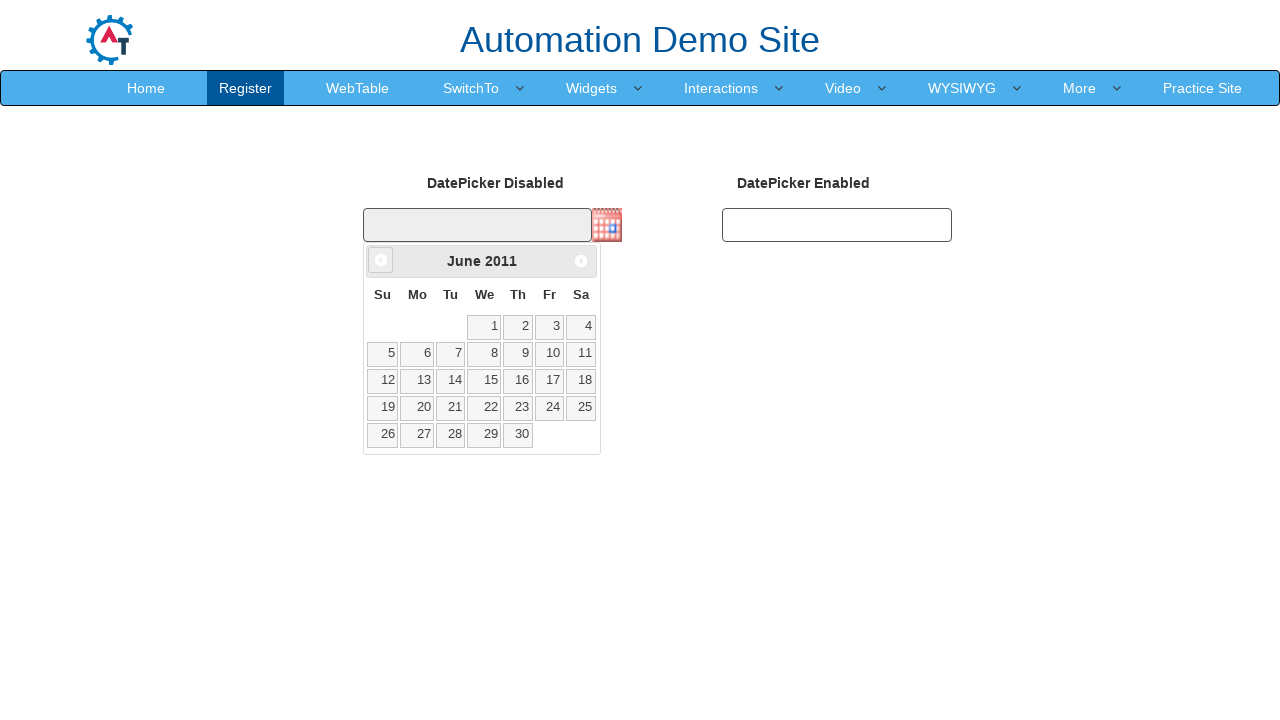

Retrieved current month from calendar widget
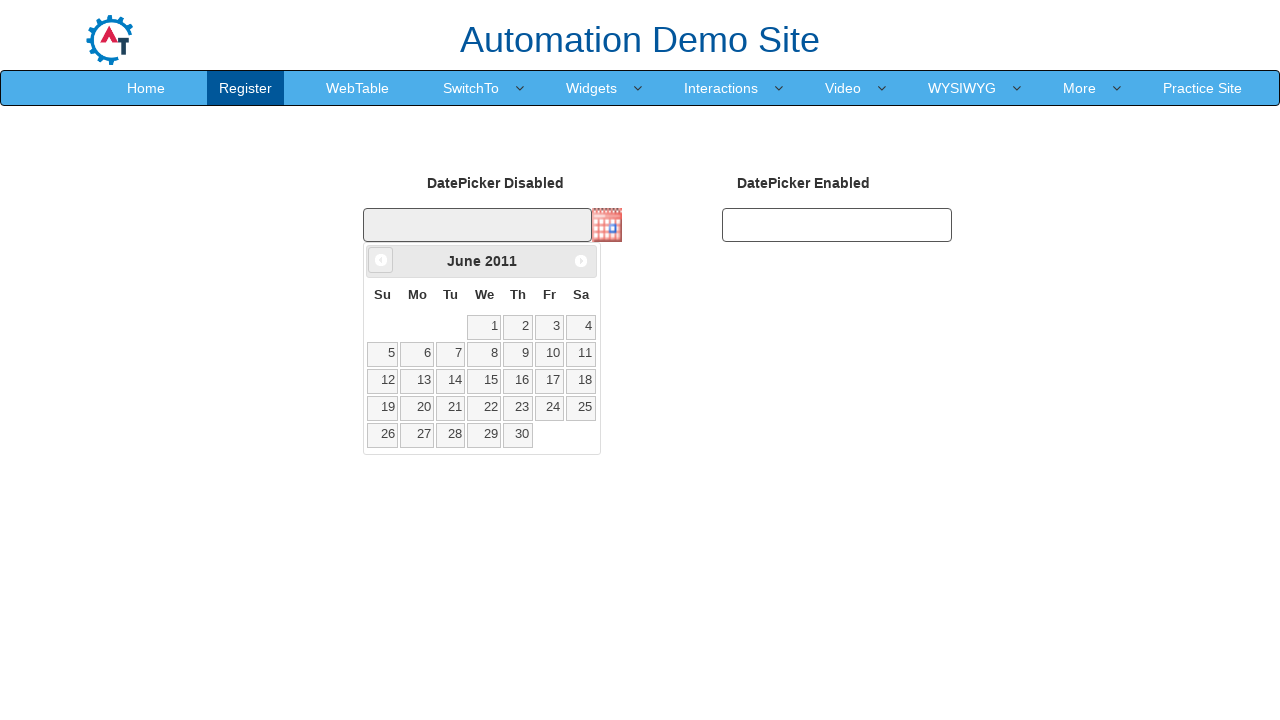

Retrieved current year from calendar widget
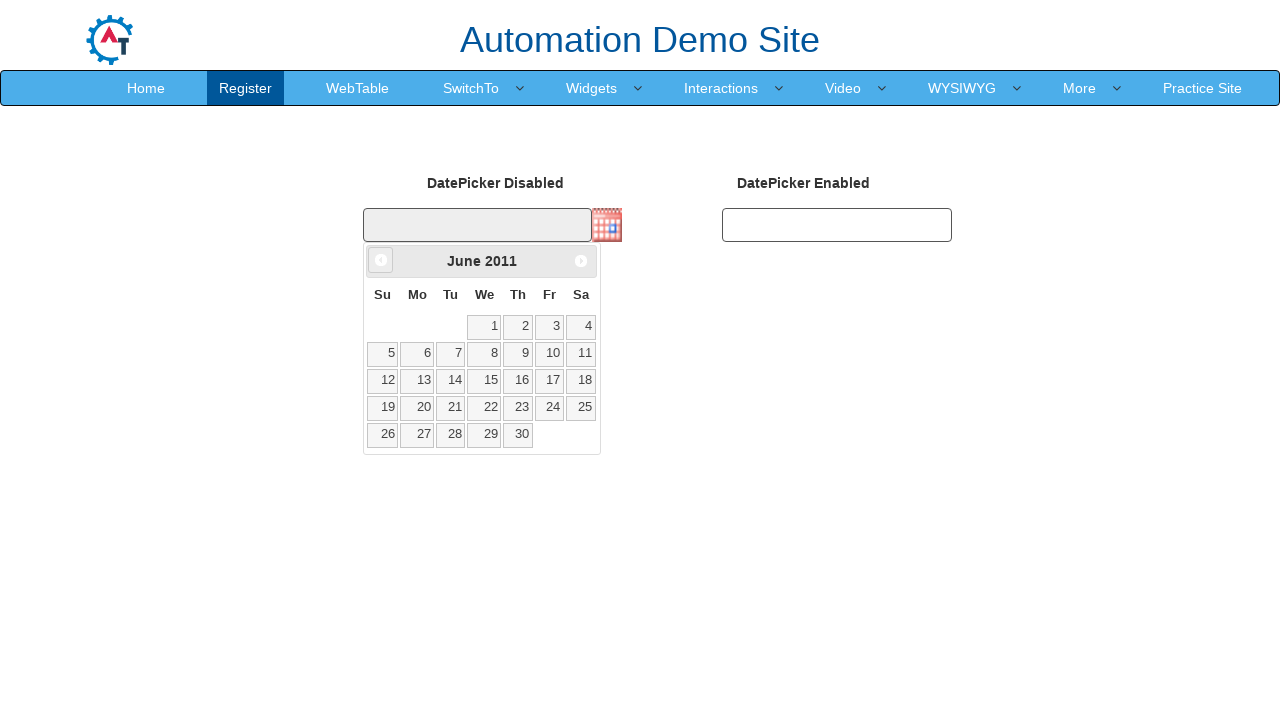

Clicked previous month button to navigate backwards in calendar at (381, 260) on xpath=//a[@data-handler='prev']
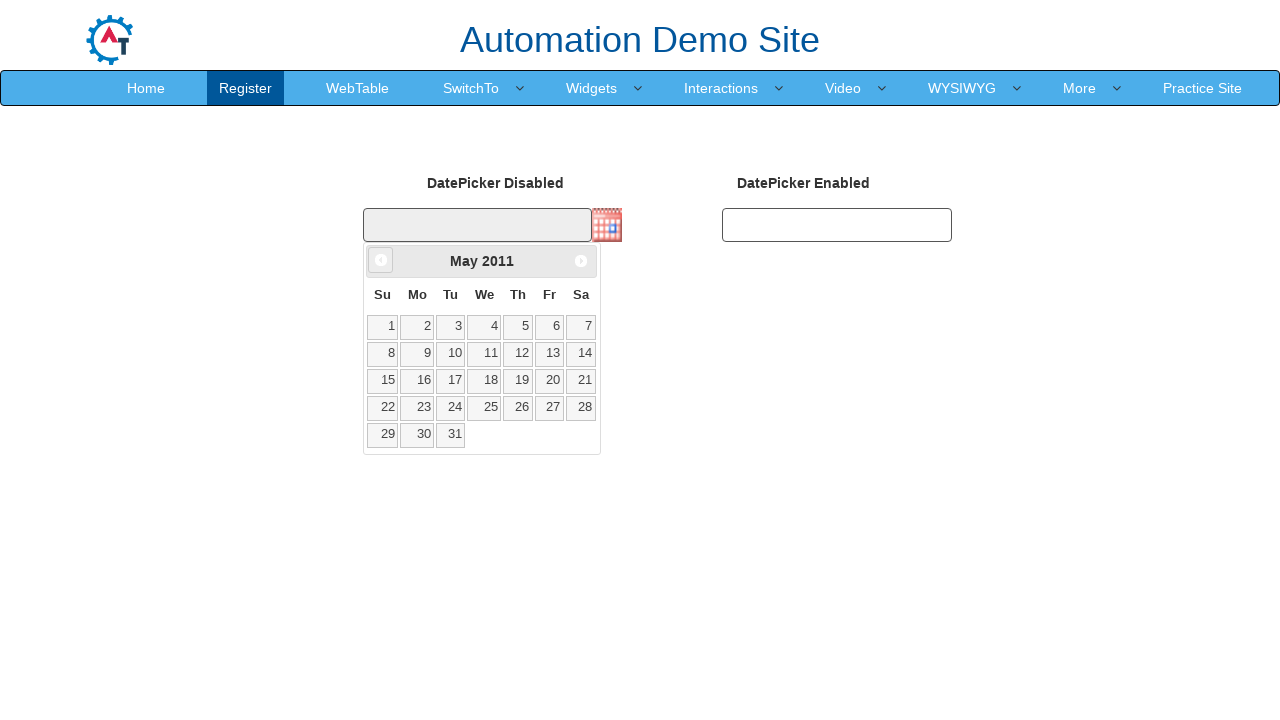

Retrieved current month from calendar widget
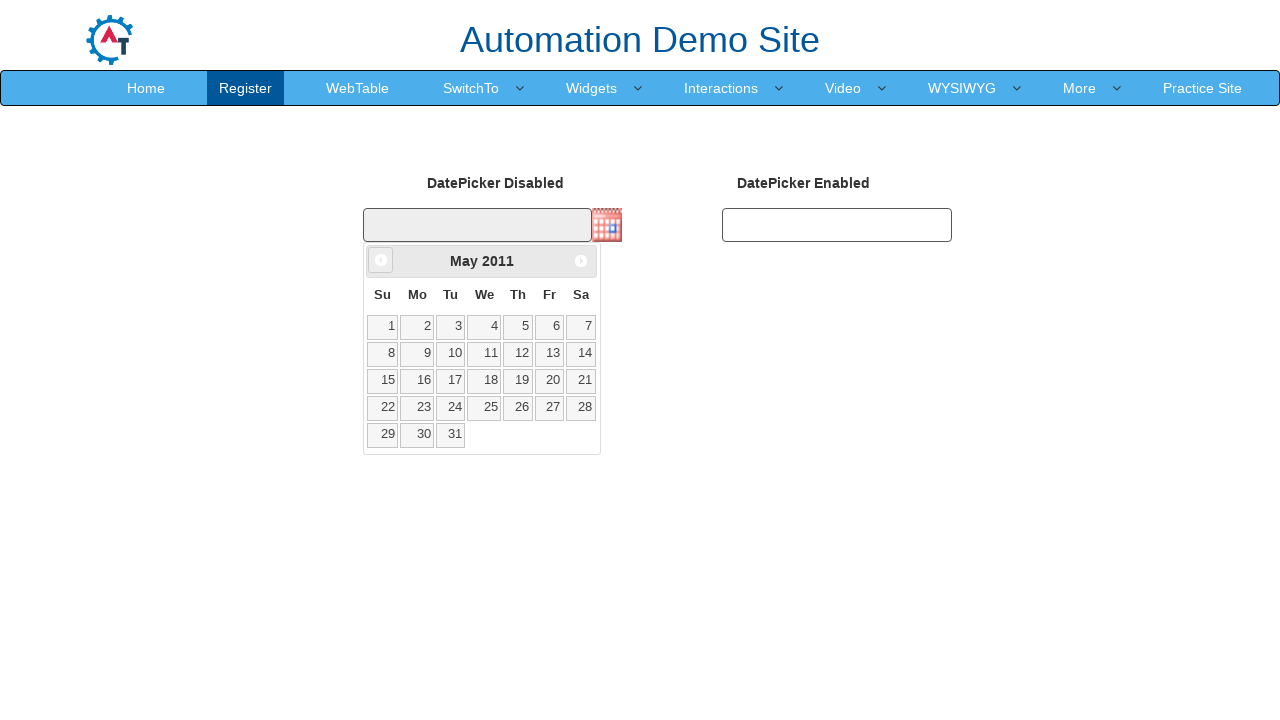

Retrieved current year from calendar widget
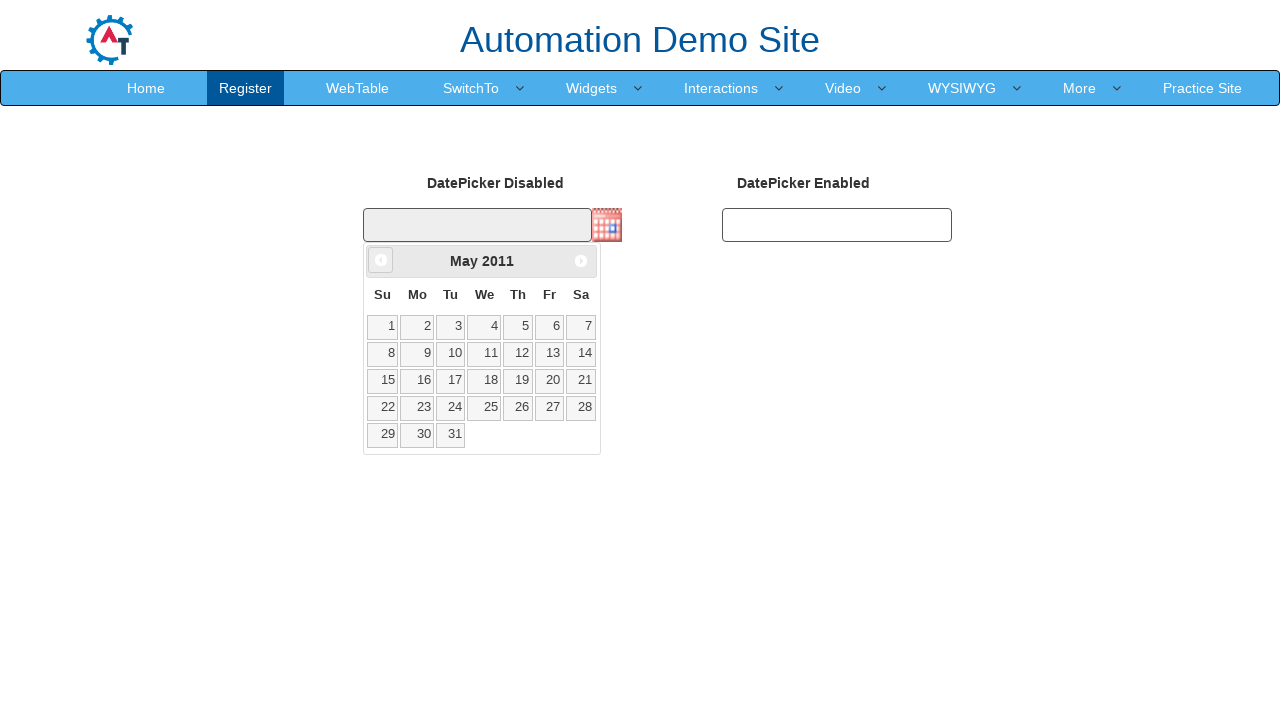

Clicked previous month button to navigate backwards in calendar at (381, 260) on xpath=//a[@data-handler='prev']
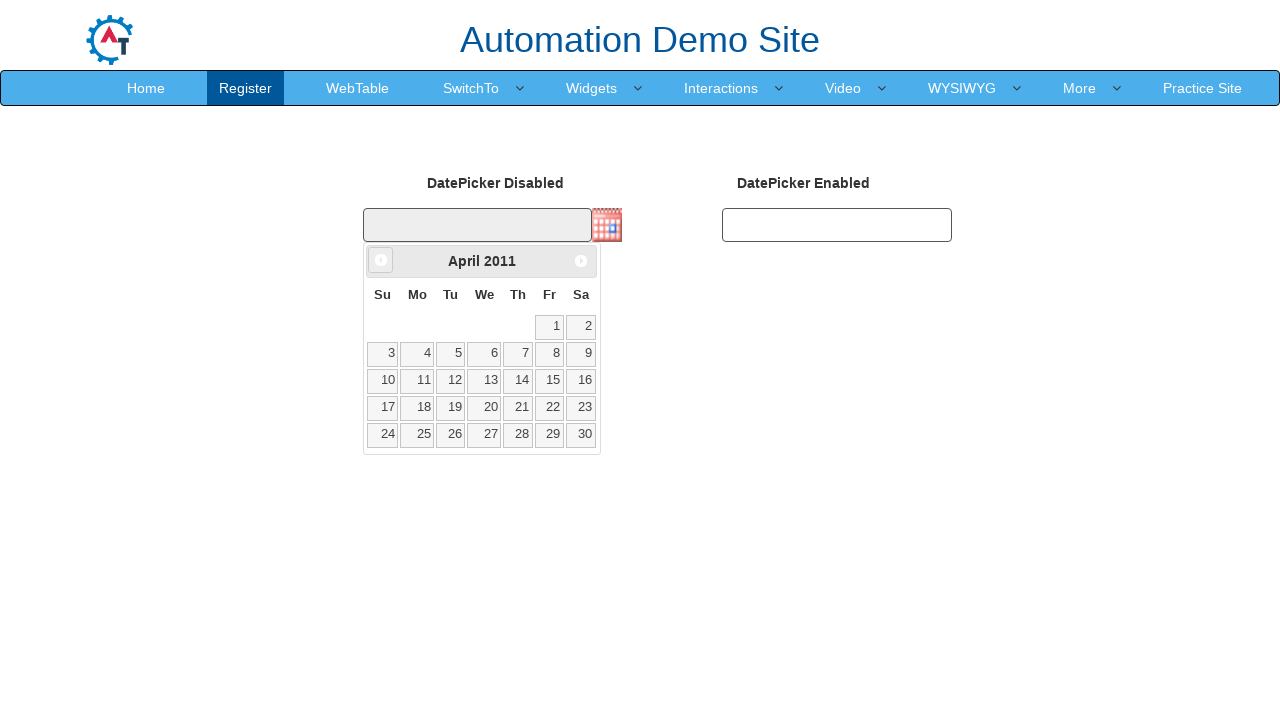

Retrieved current month from calendar widget
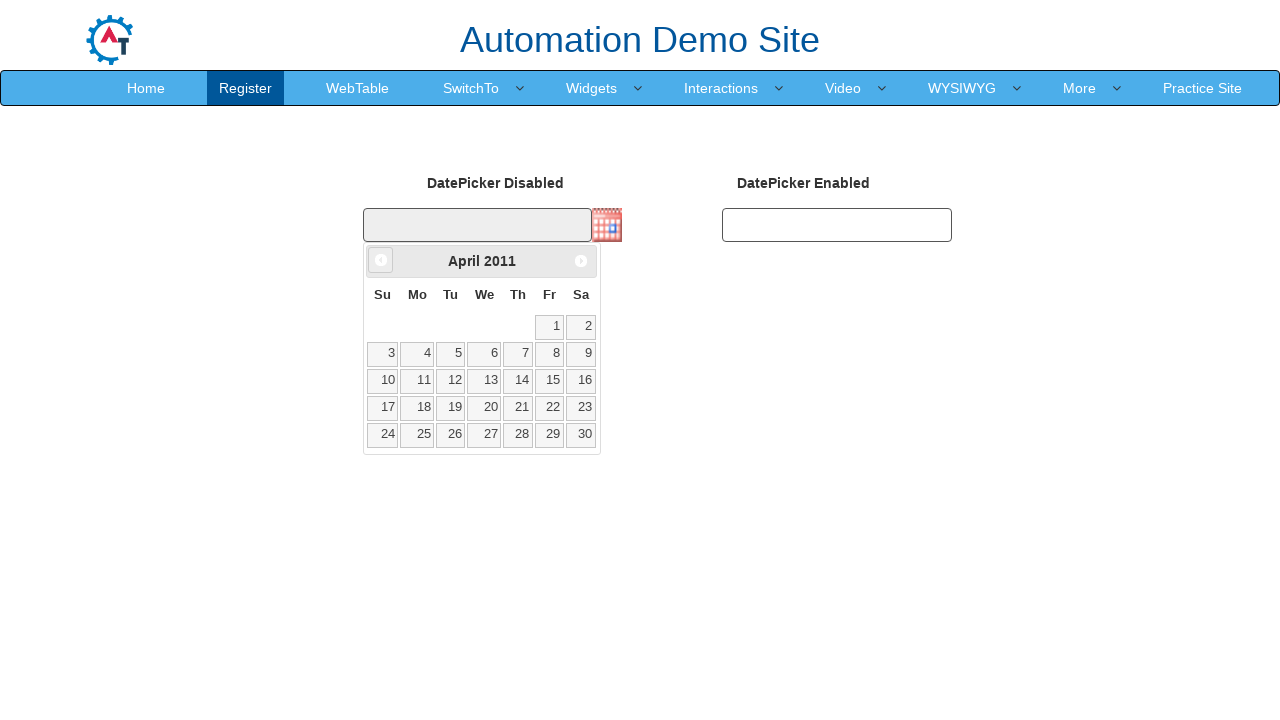

Retrieved current year from calendar widget
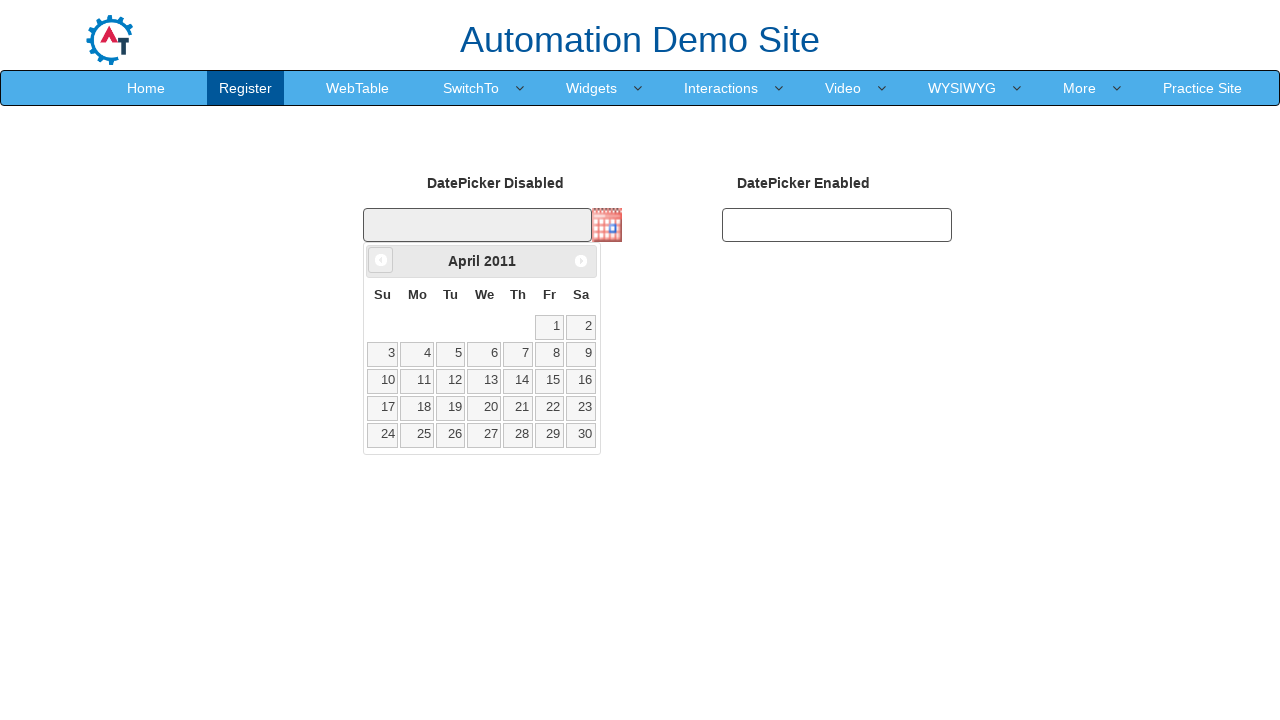

Clicked previous month button to navigate backwards in calendar at (381, 260) on xpath=//a[@data-handler='prev']
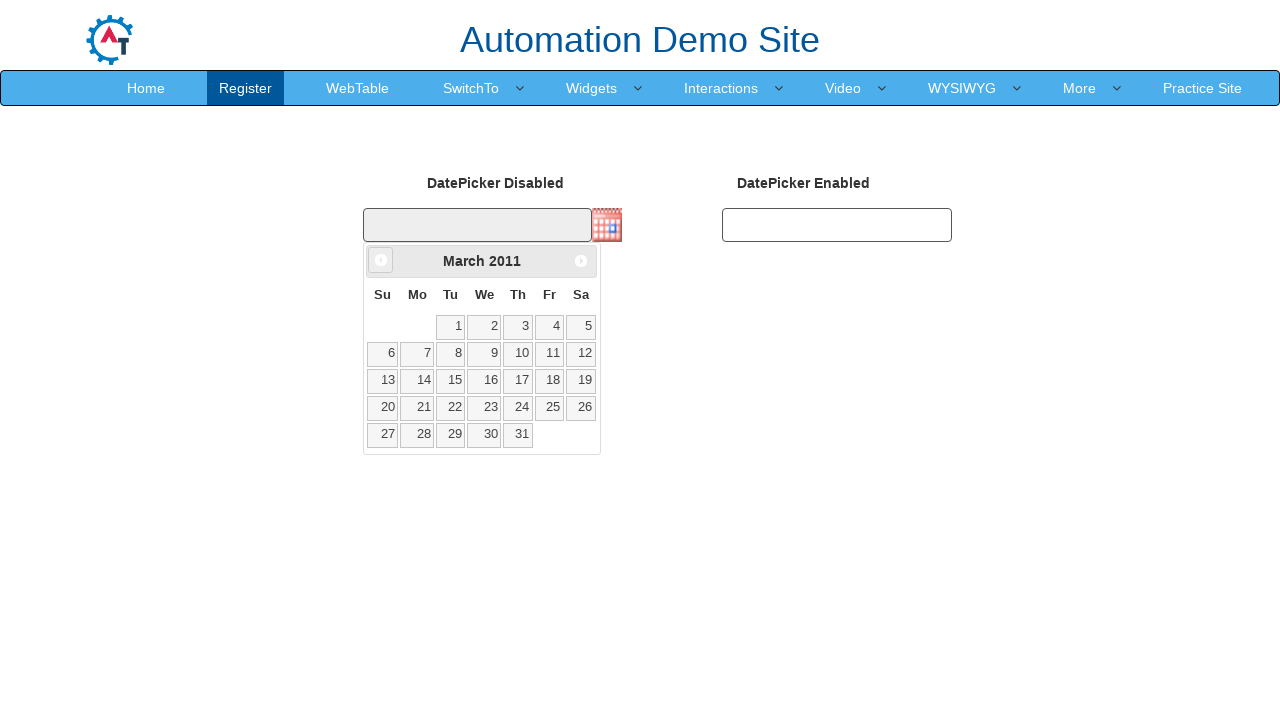

Retrieved current month from calendar widget
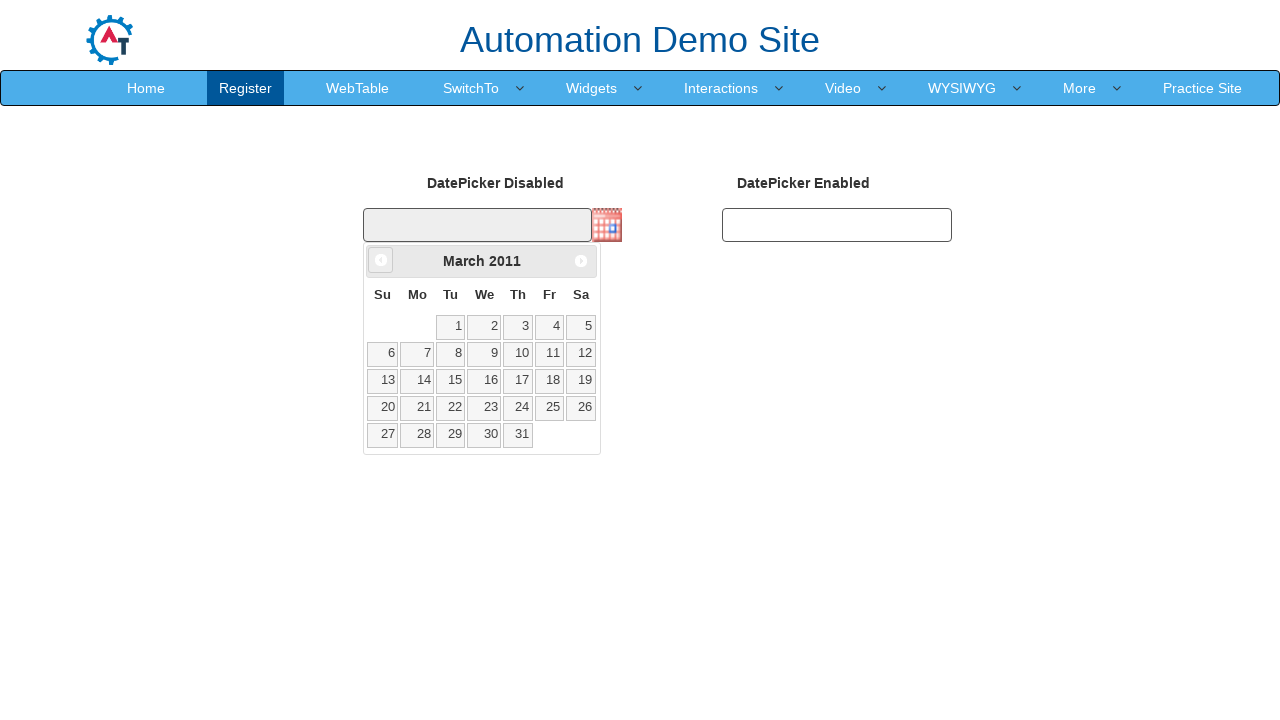

Retrieved current year from calendar widget
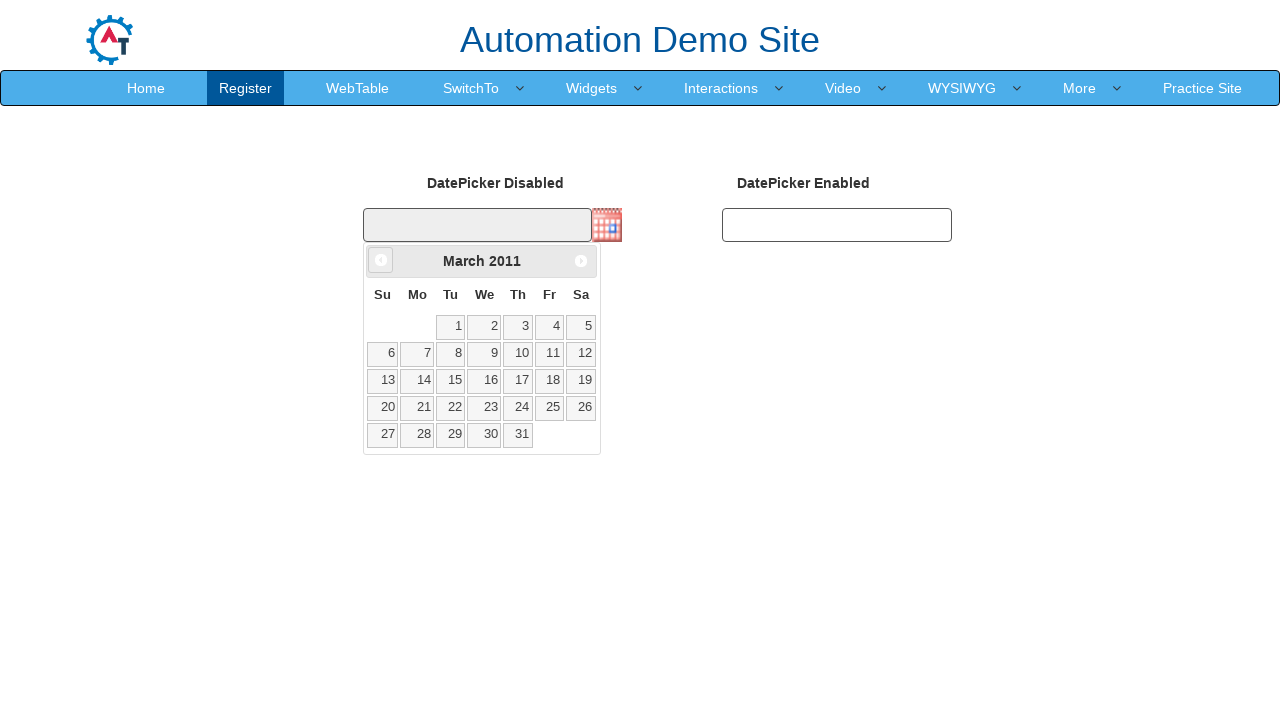

Clicked previous month button to navigate backwards in calendar at (381, 260) on xpath=//a[@data-handler='prev']
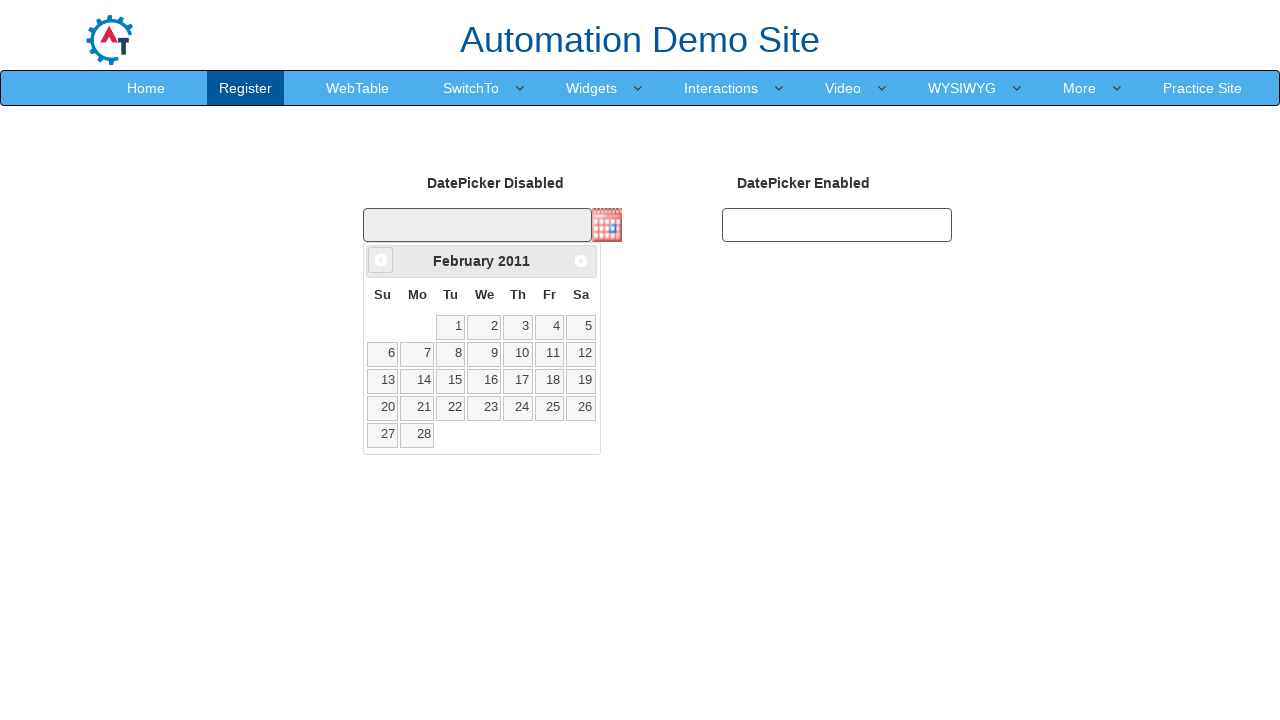

Retrieved current month from calendar widget
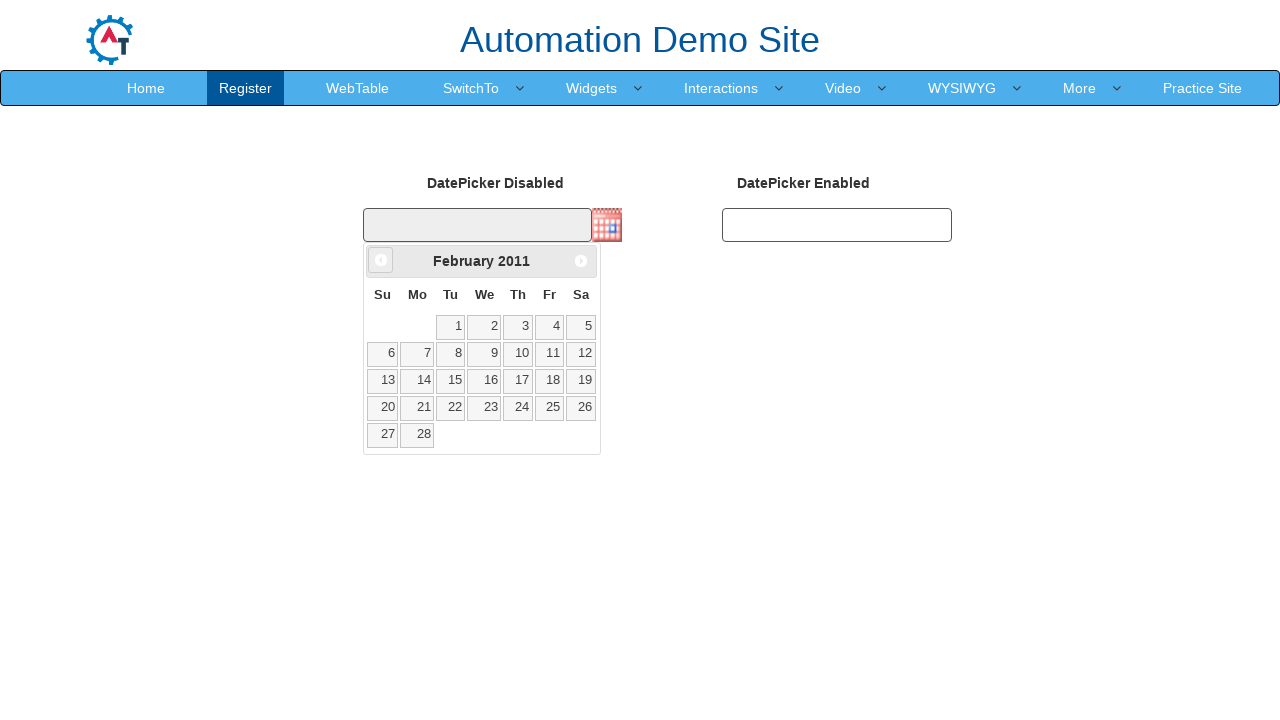

Retrieved current year from calendar widget
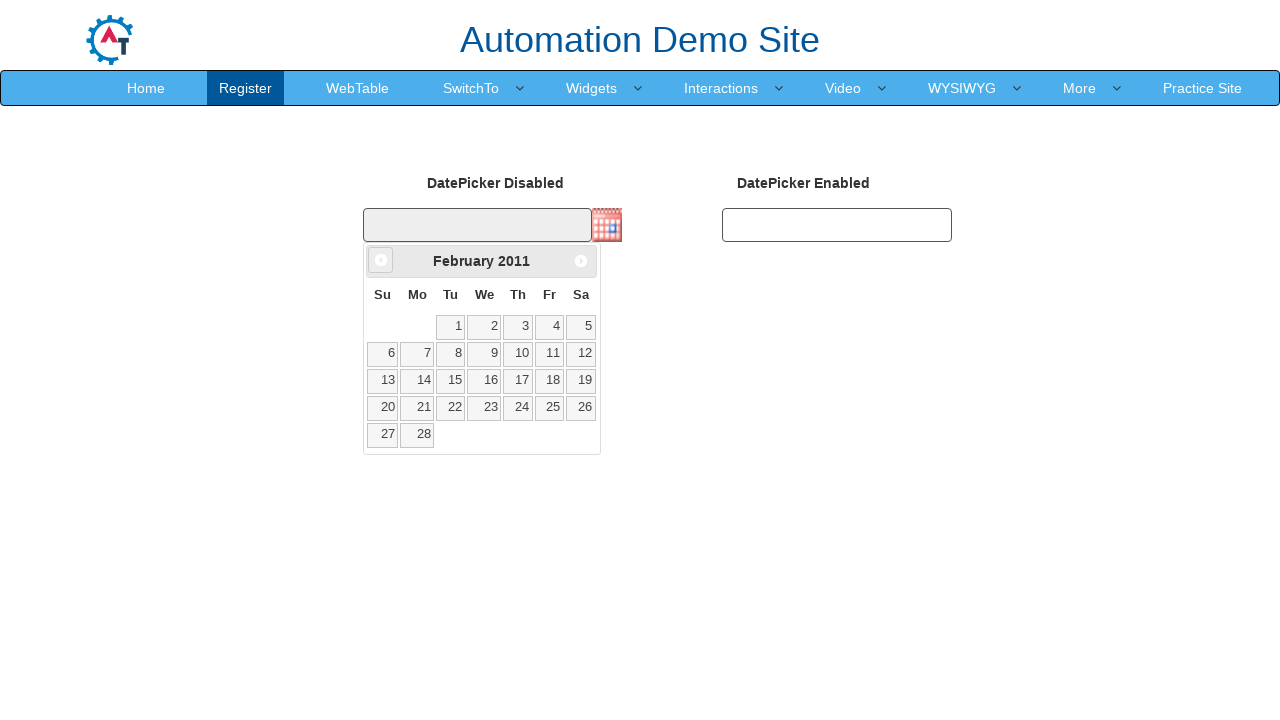

Clicked previous month button to navigate backwards in calendar at (381, 260) on xpath=//a[@data-handler='prev']
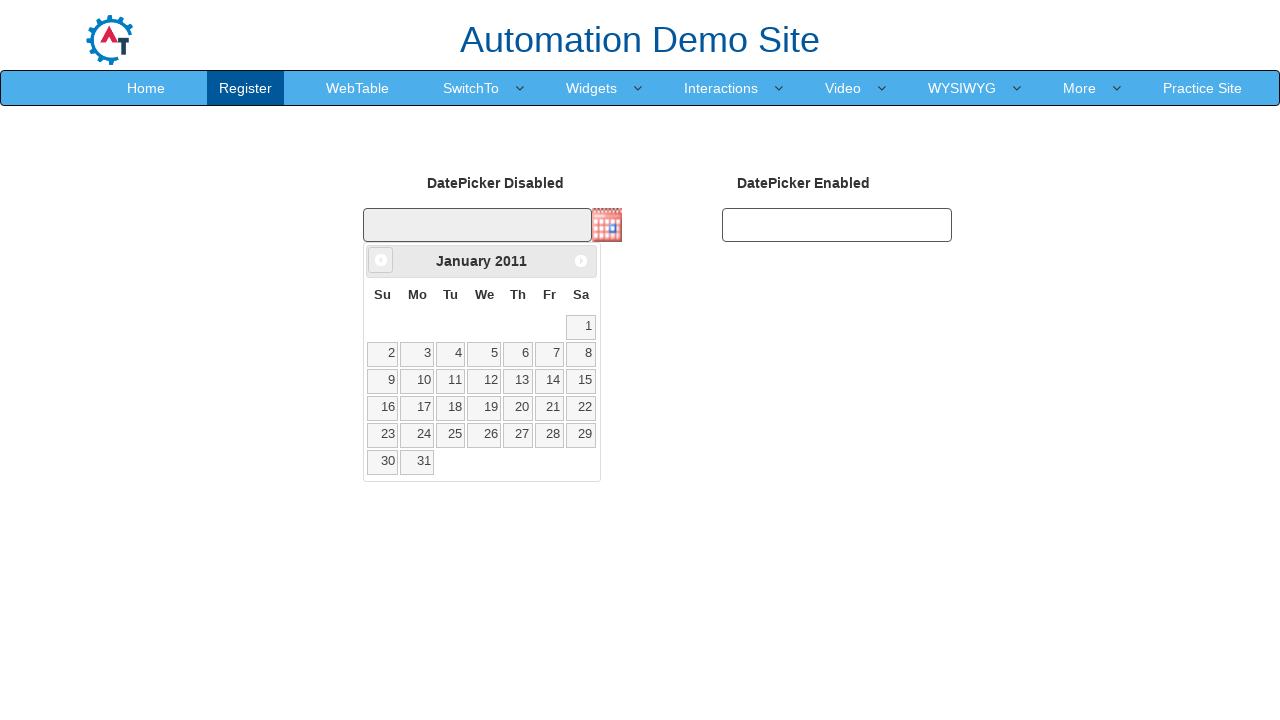

Retrieved current month from calendar widget
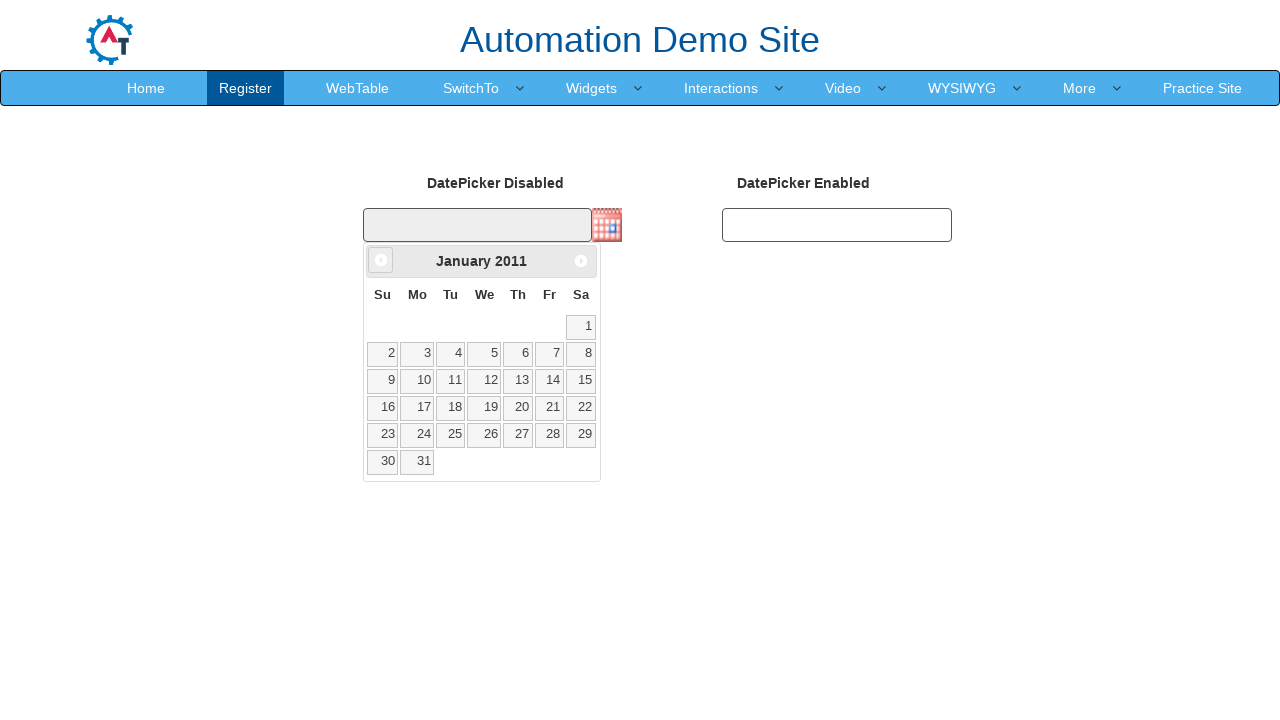

Retrieved current year from calendar widget
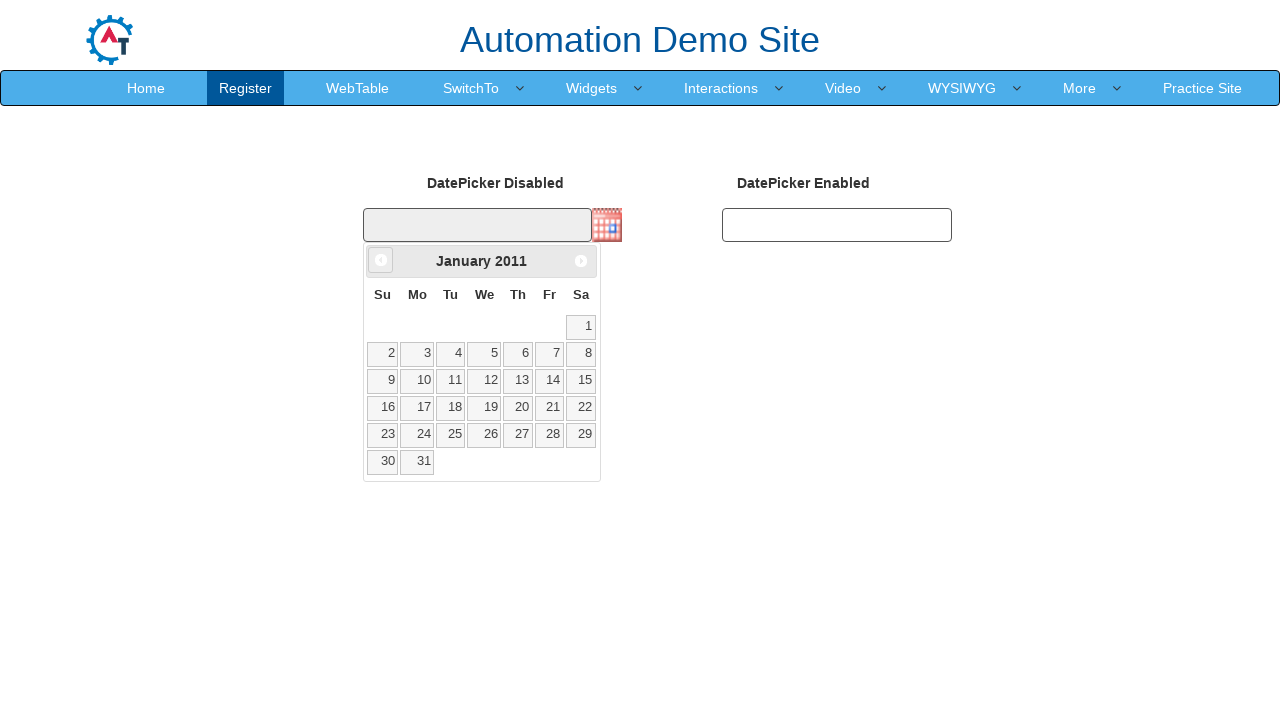

Clicked previous month button to navigate backwards in calendar at (381, 260) on xpath=//a[@data-handler='prev']
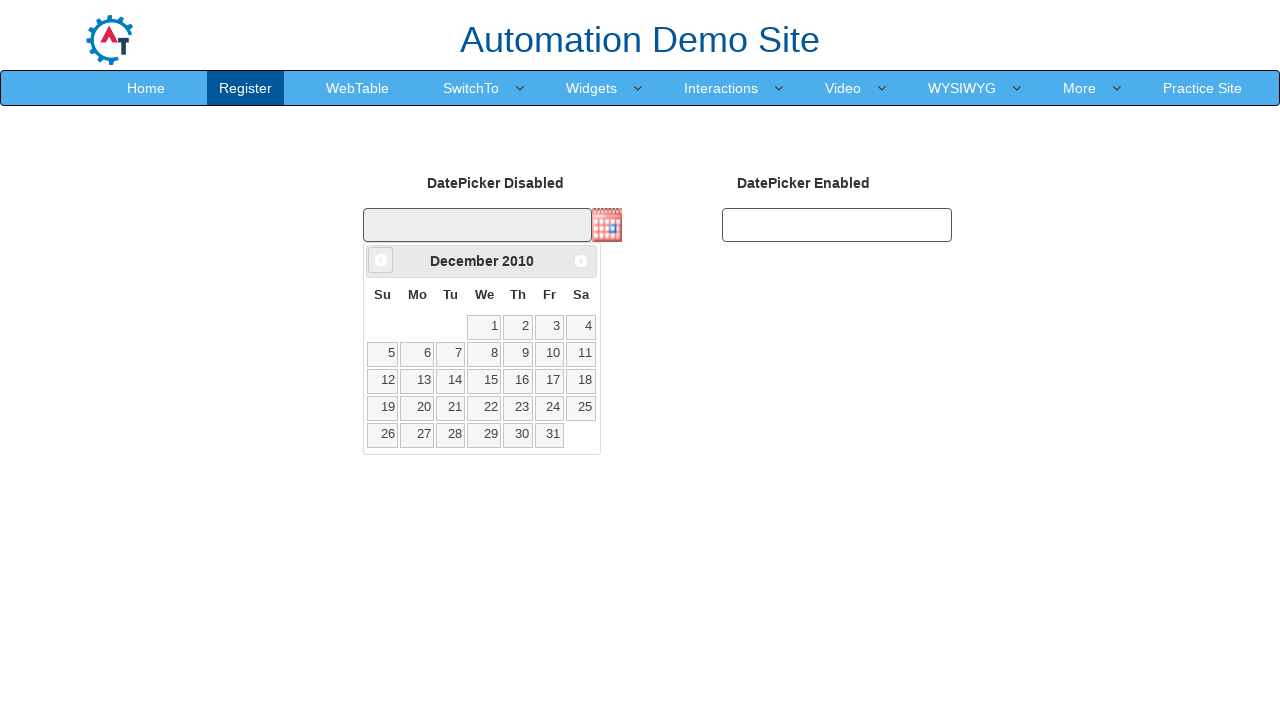

Retrieved current month from calendar widget
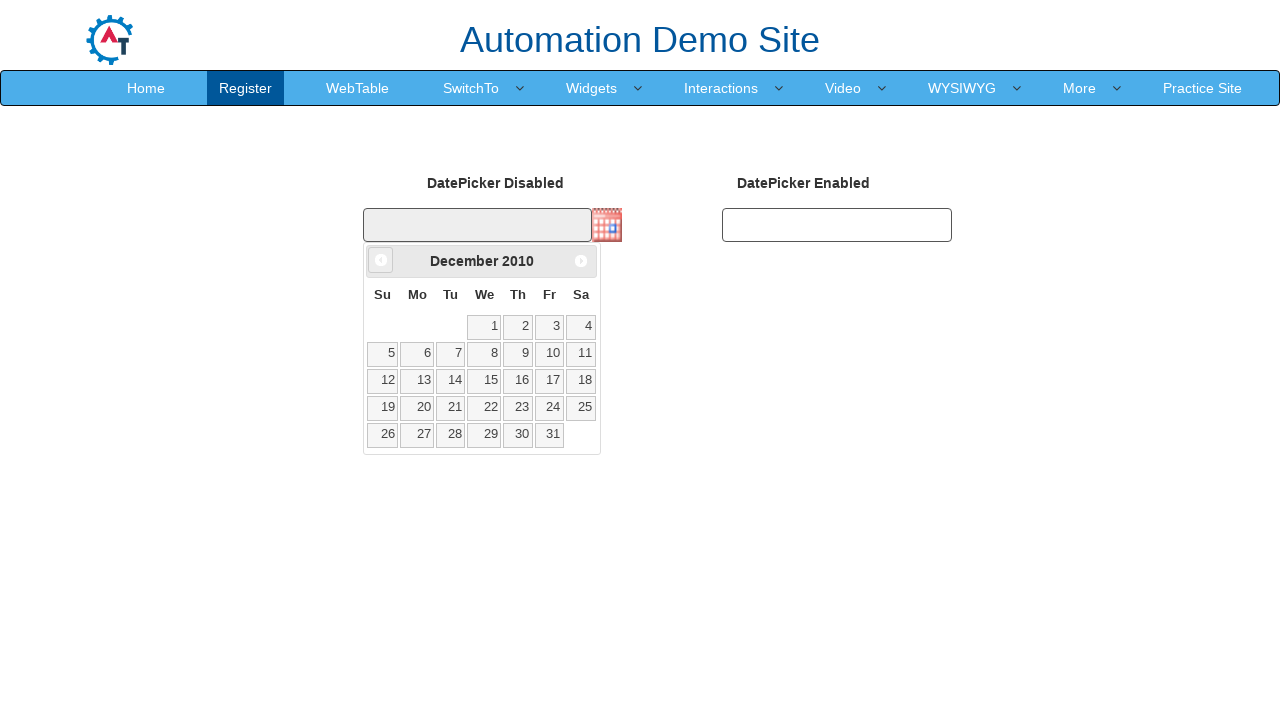

Retrieved current year from calendar widget
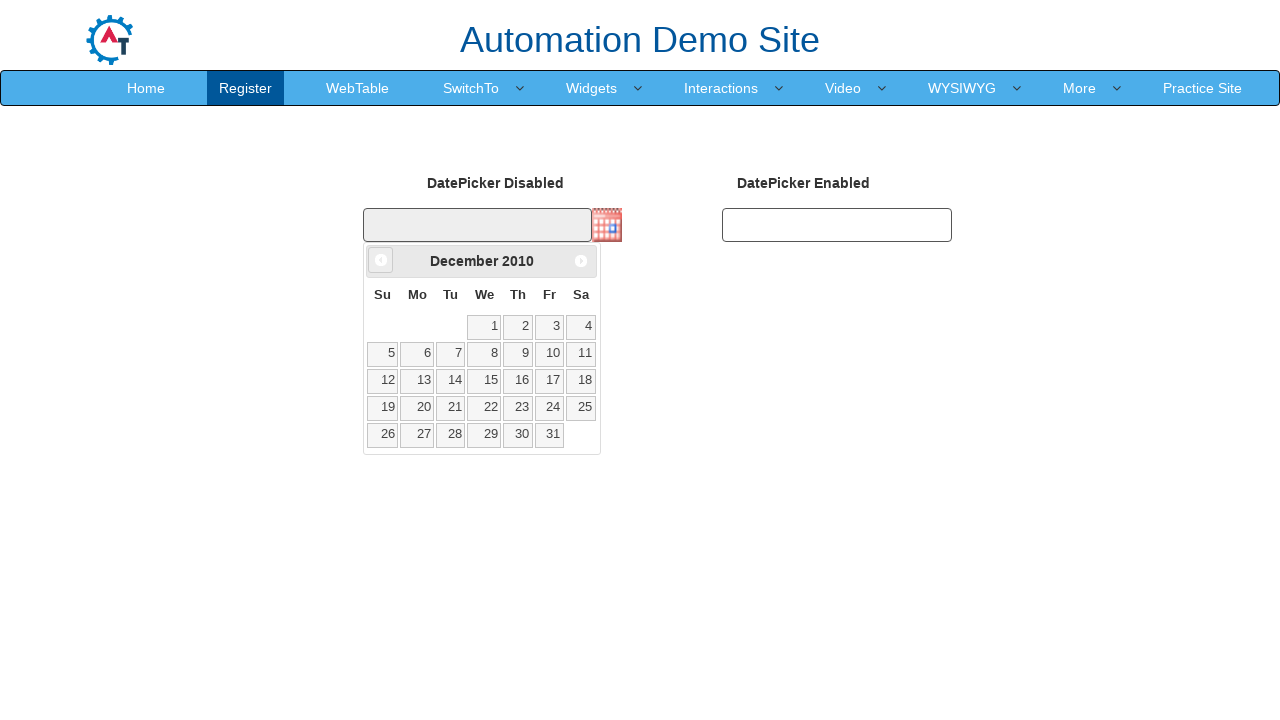

Clicked previous month button to navigate backwards in calendar at (381, 260) on xpath=//a[@data-handler='prev']
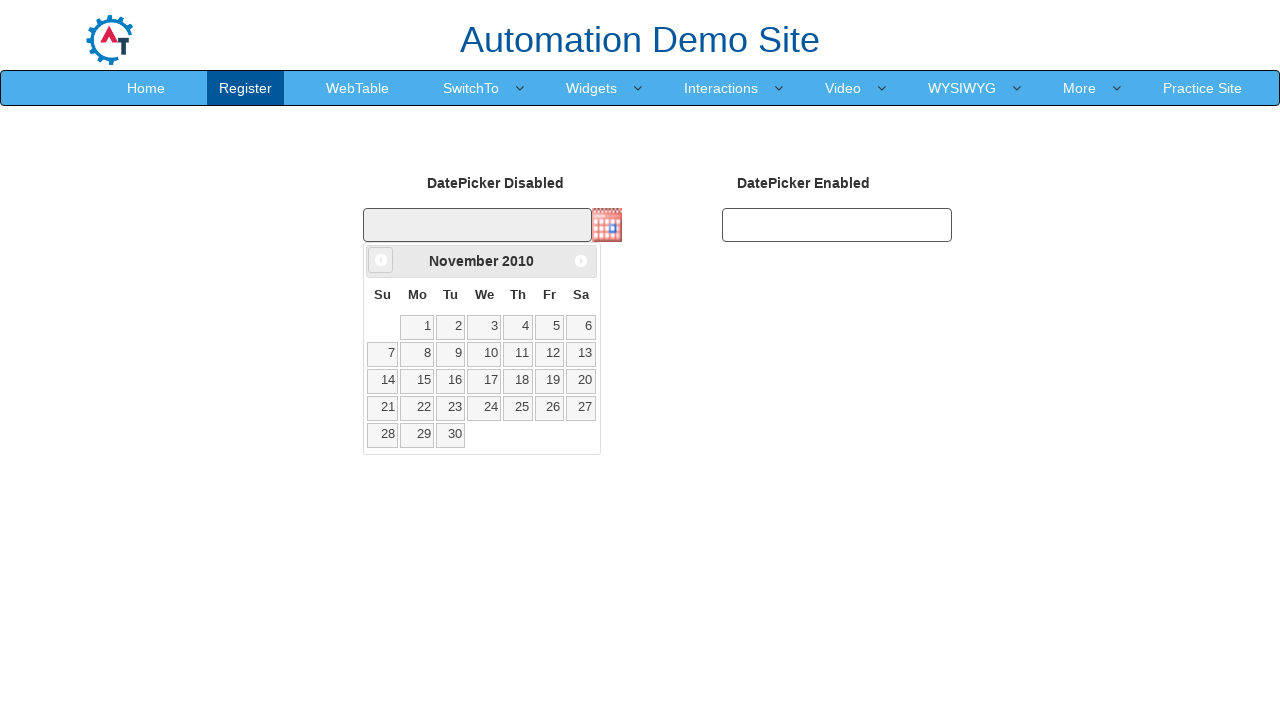

Retrieved current month from calendar widget
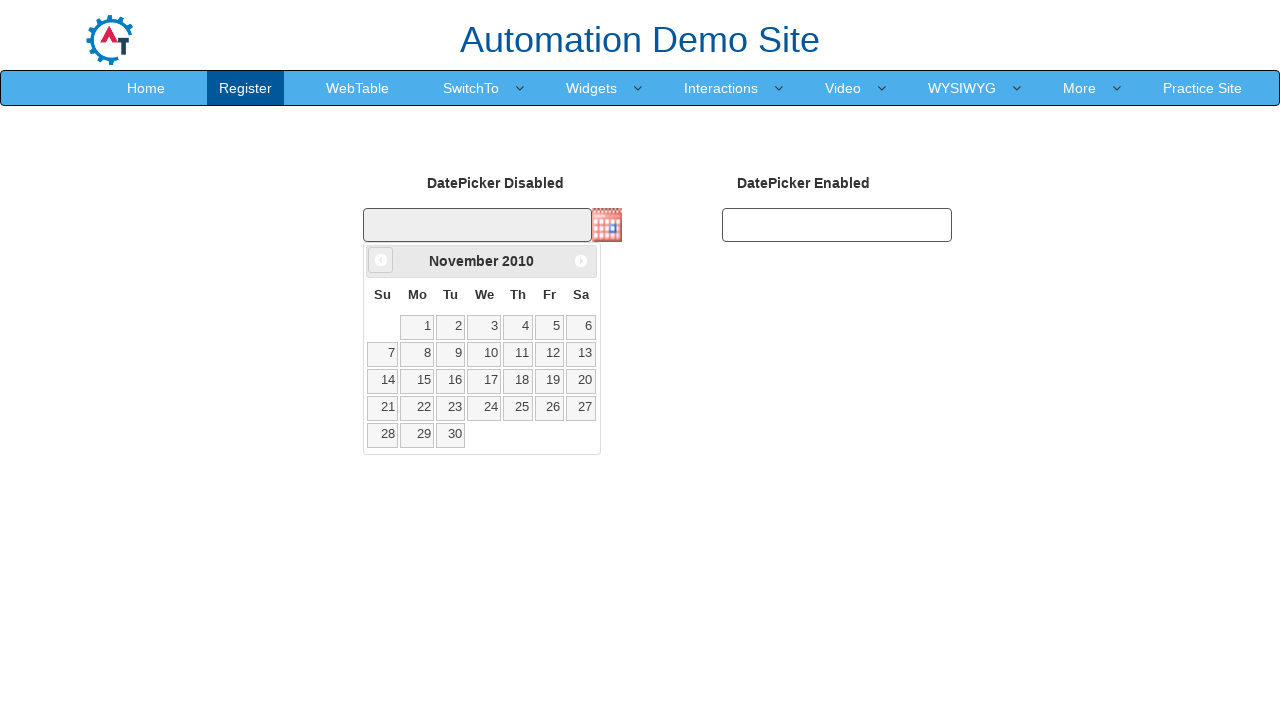

Retrieved current year from calendar widget
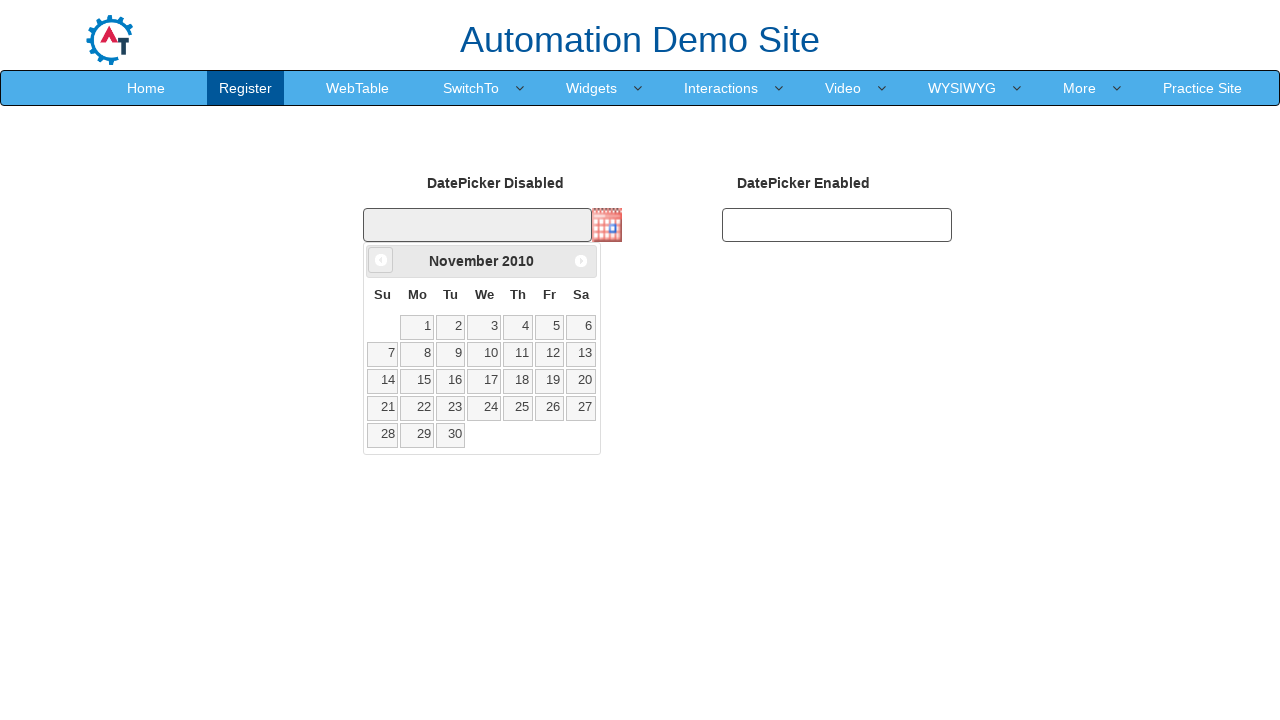

Clicked previous month button to navigate backwards in calendar at (381, 260) on xpath=//a[@data-handler='prev']
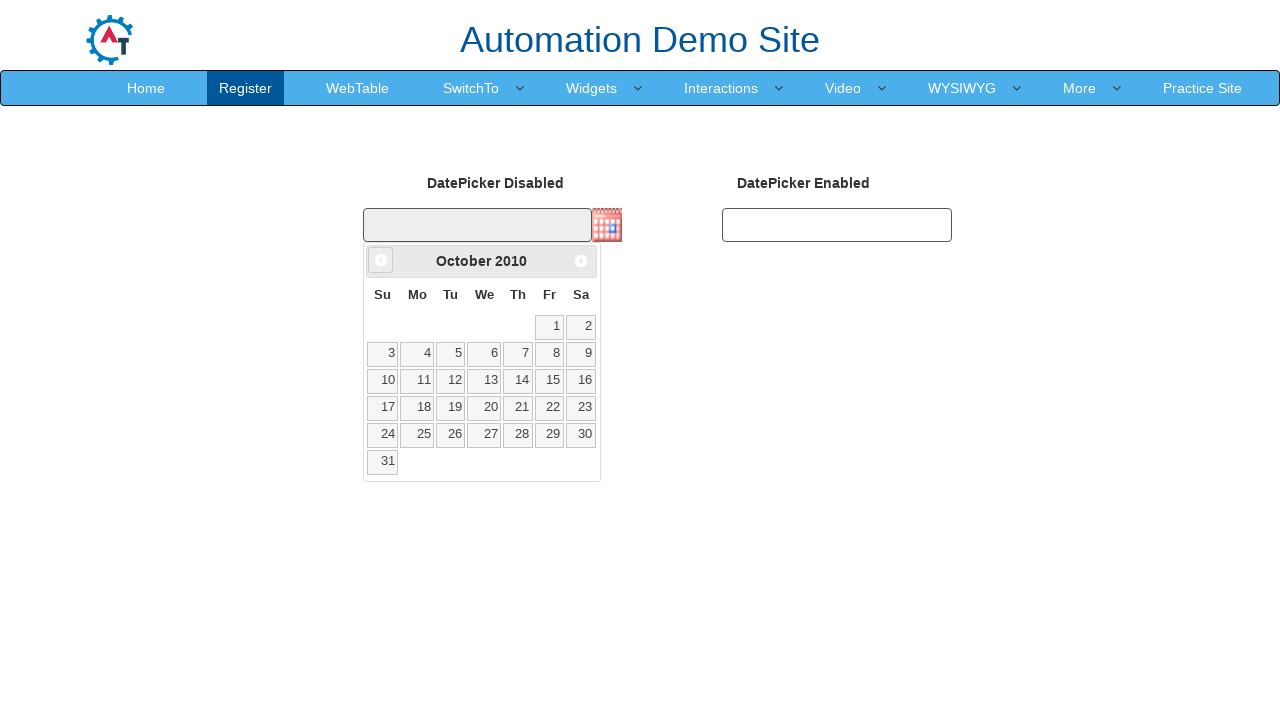

Retrieved current month from calendar widget
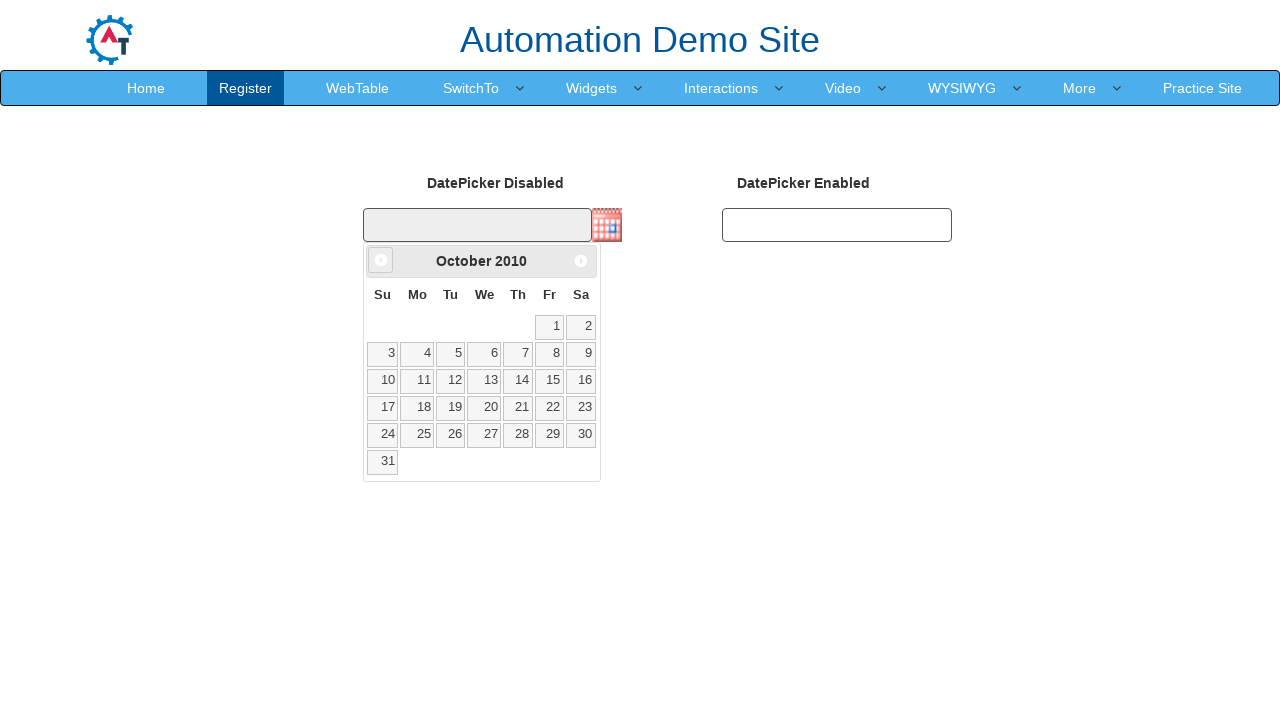

Retrieved current year from calendar widget
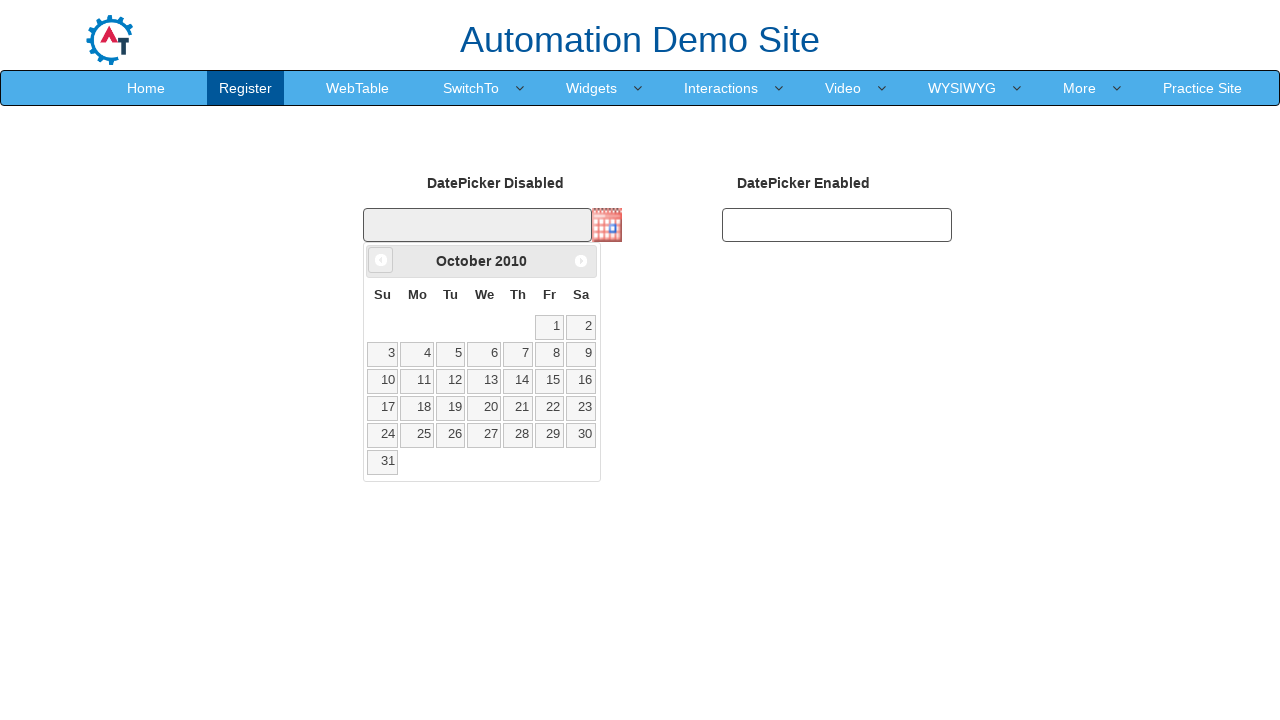

Clicked previous month button to navigate backwards in calendar at (381, 260) on xpath=//a[@data-handler='prev']
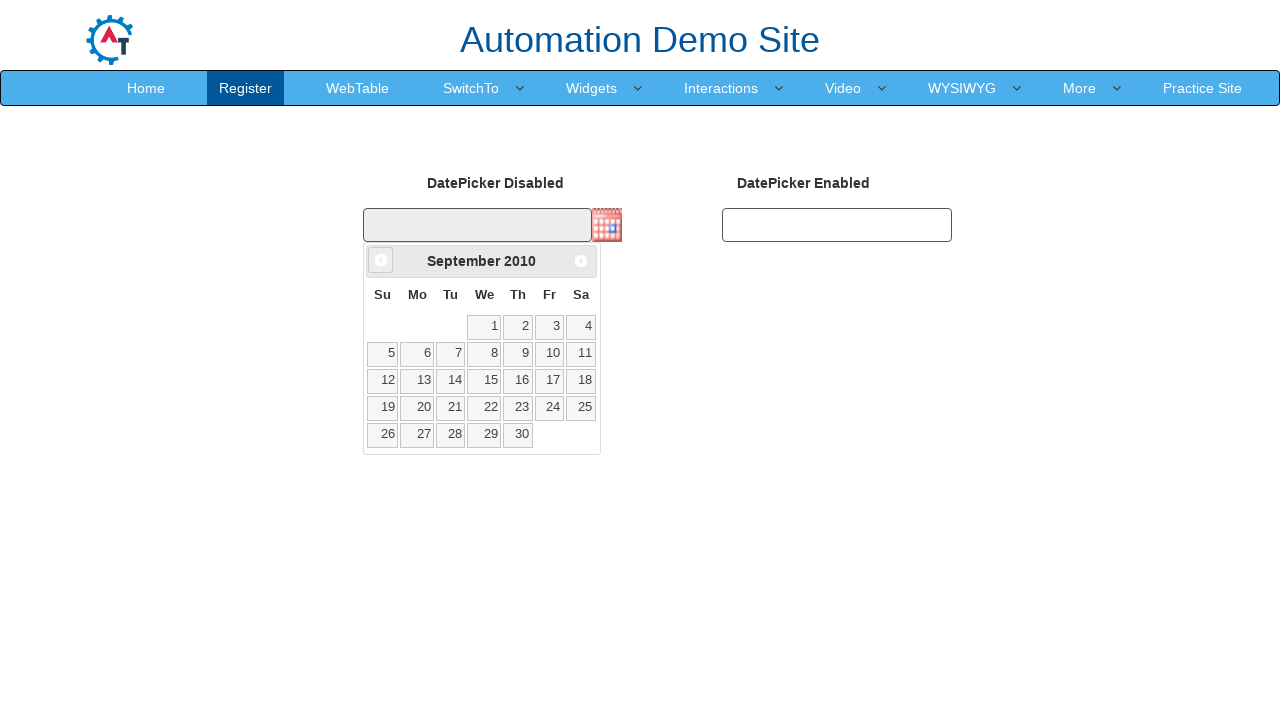

Retrieved current month from calendar widget
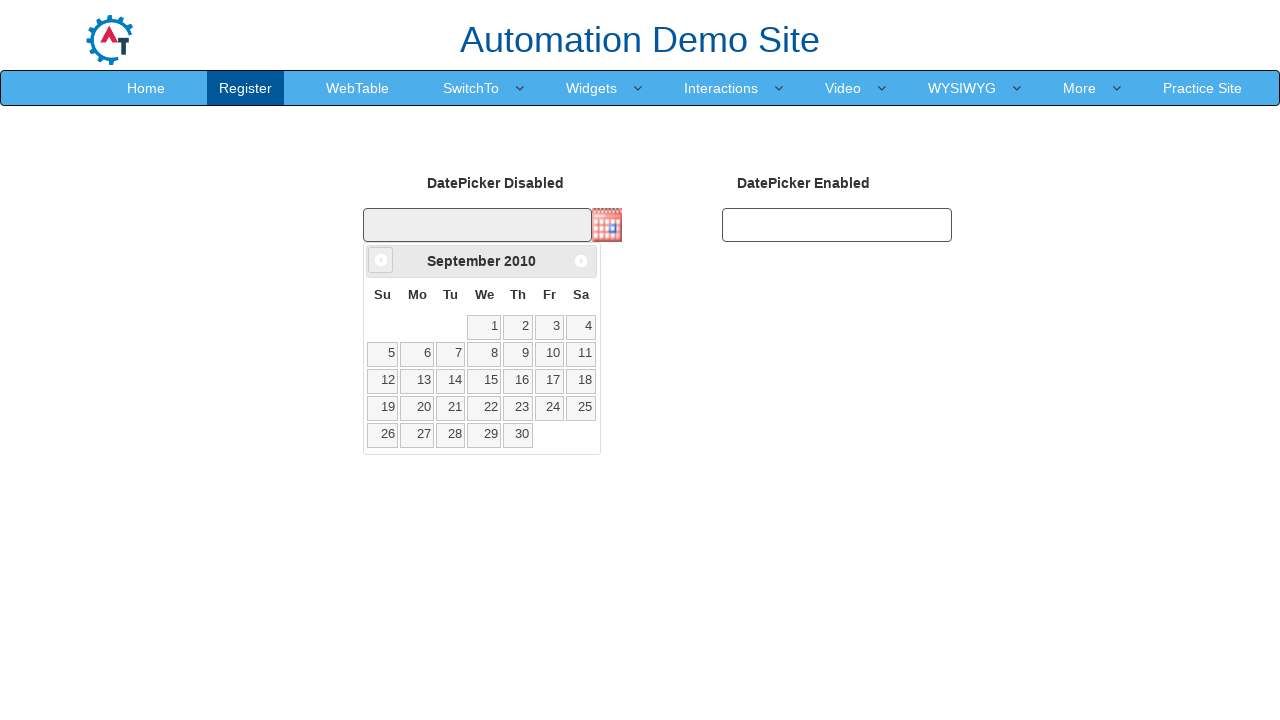

Retrieved current year from calendar widget
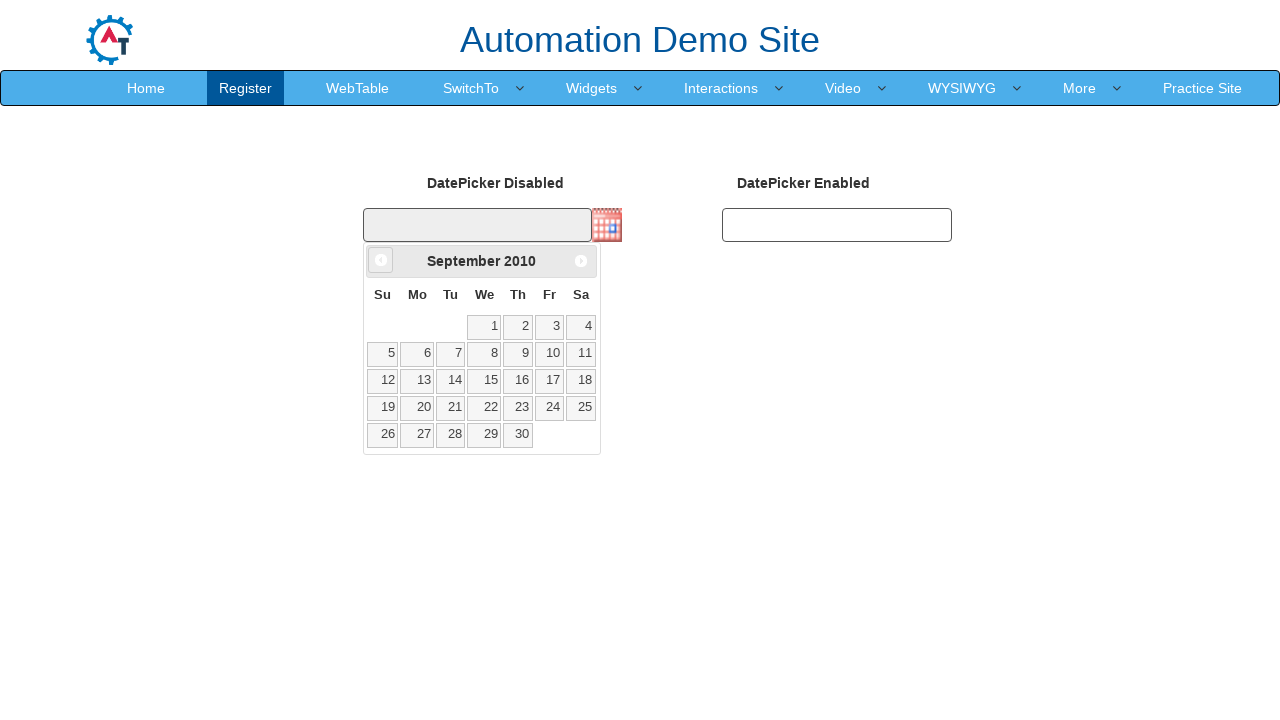

Clicked previous month button to navigate backwards in calendar at (381, 260) on xpath=//a[@data-handler='prev']
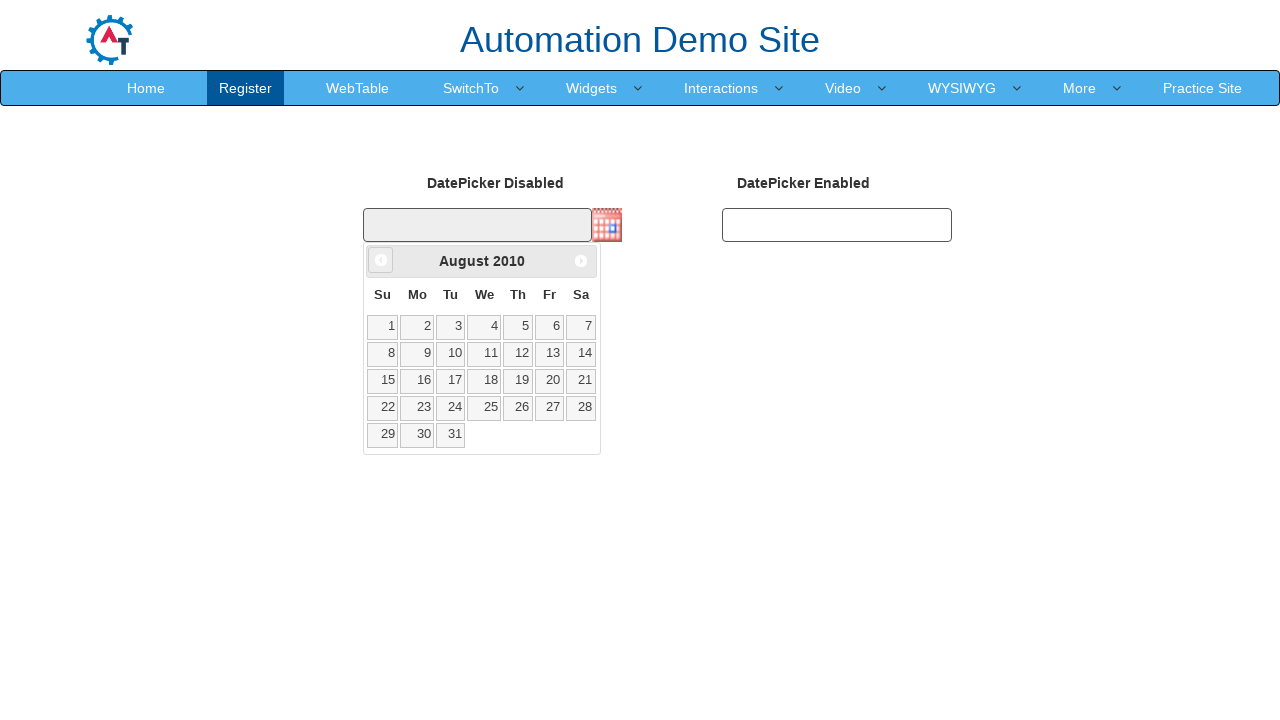

Retrieved current month from calendar widget
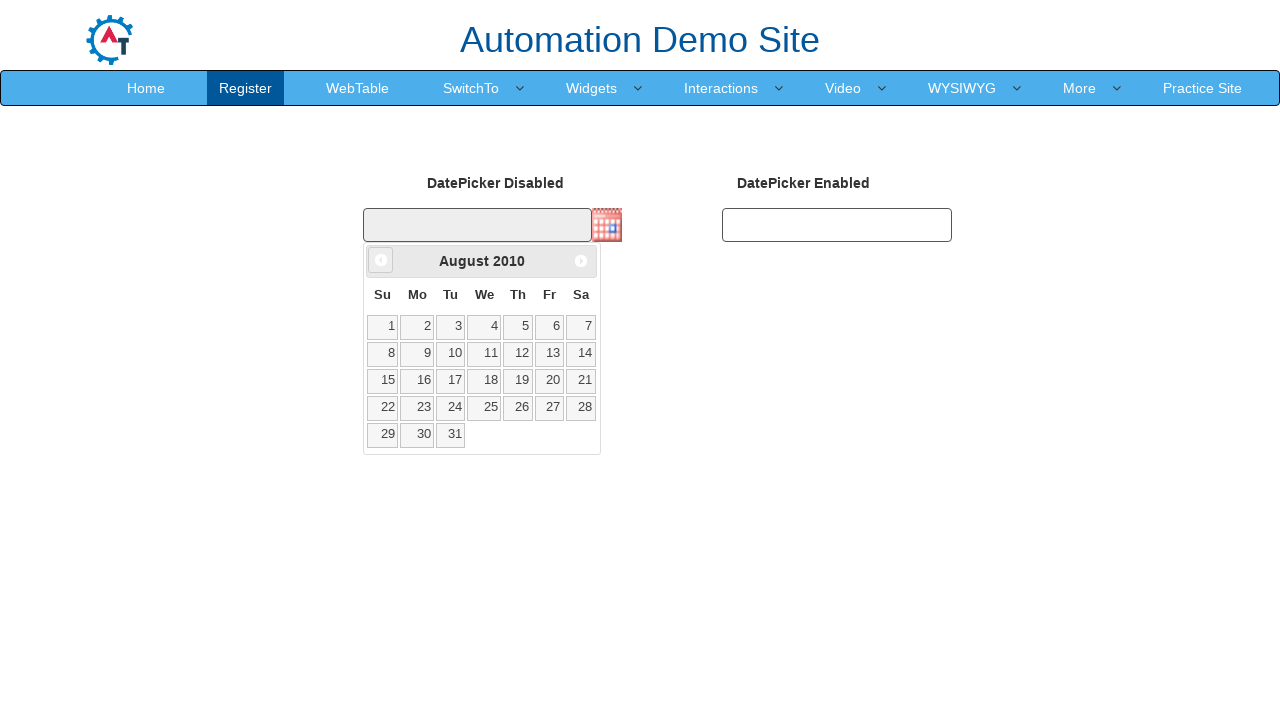

Retrieved current year from calendar widget
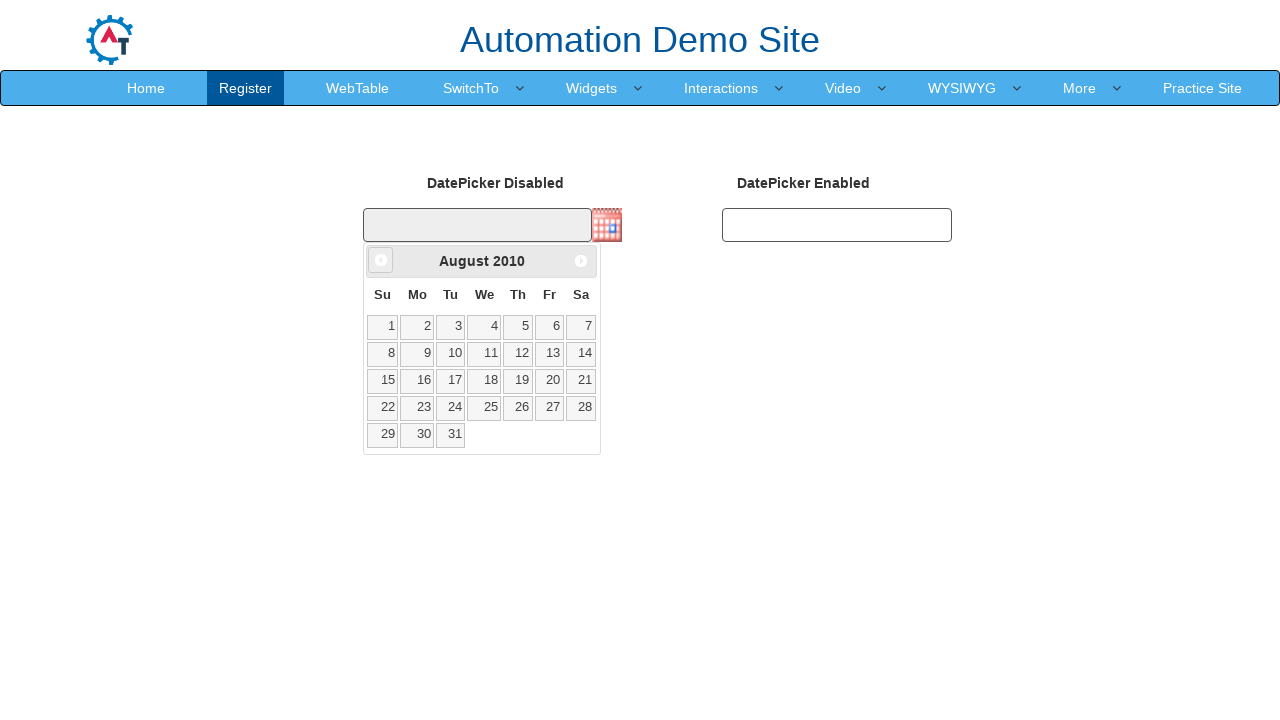

Clicked previous month button to navigate backwards in calendar at (381, 260) on xpath=//a[@data-handler='prev']
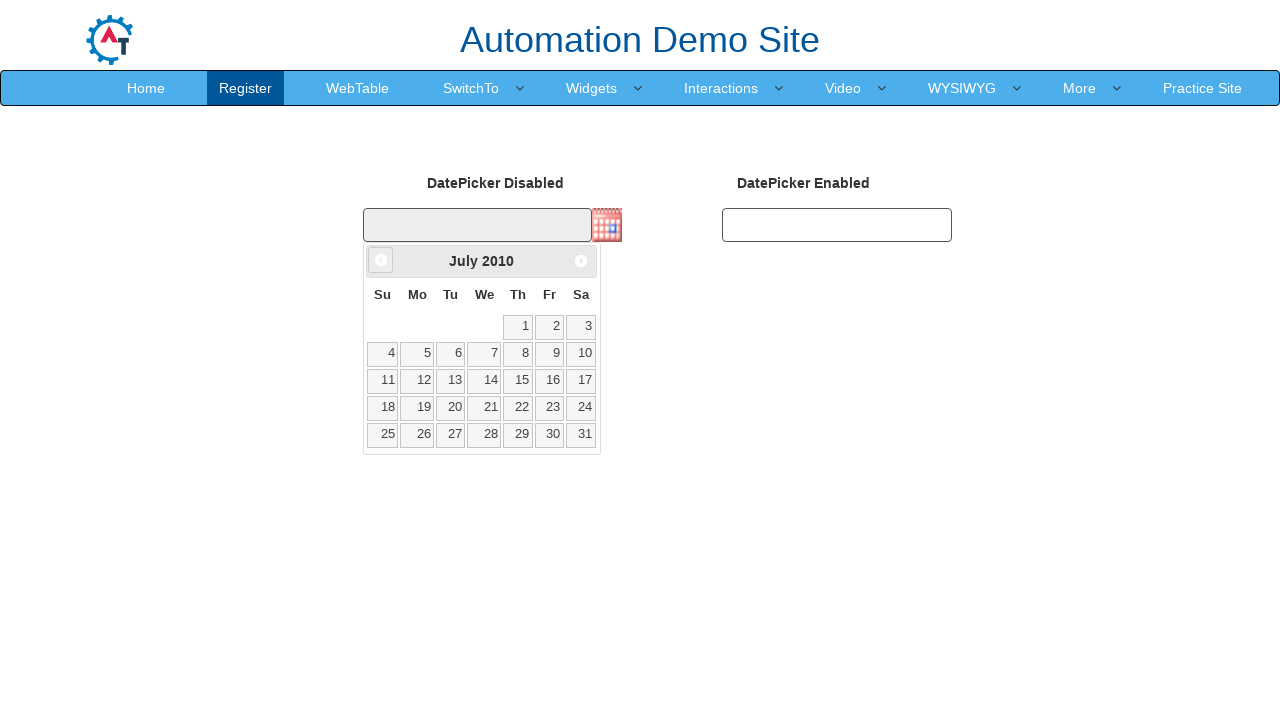

Retrieved current month from calendar widget
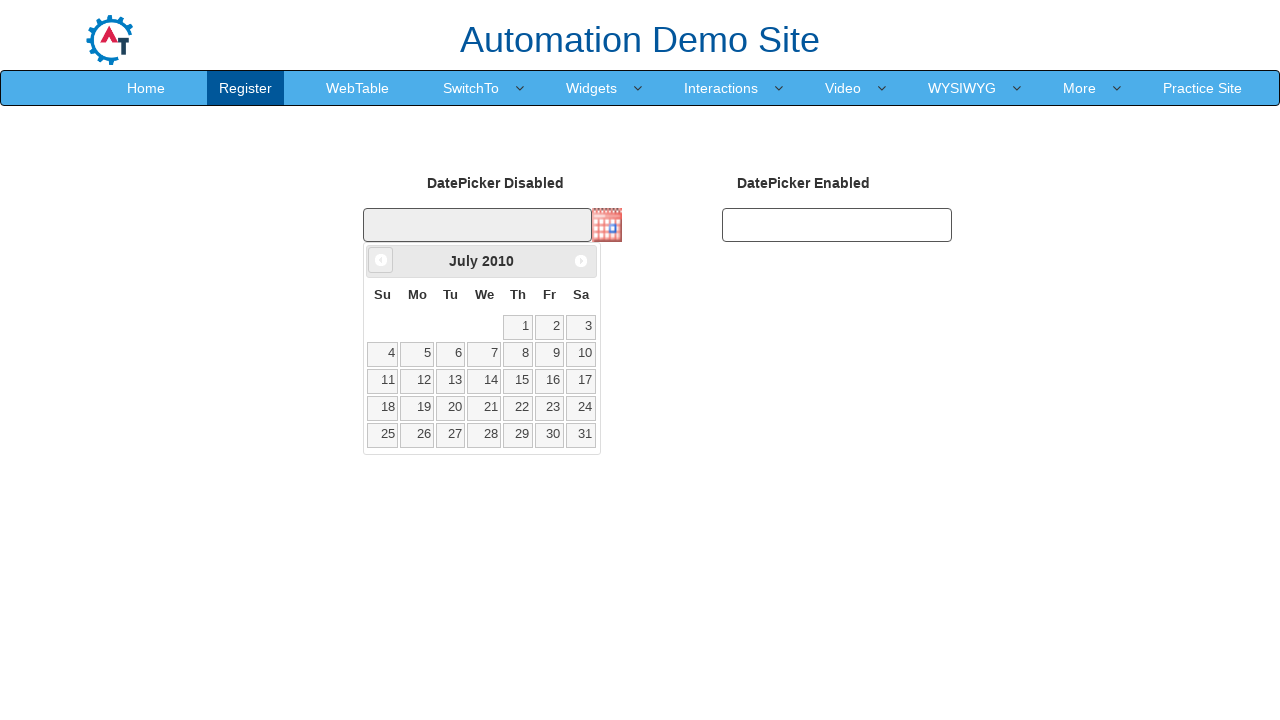

Retrieved current year from calendar widget
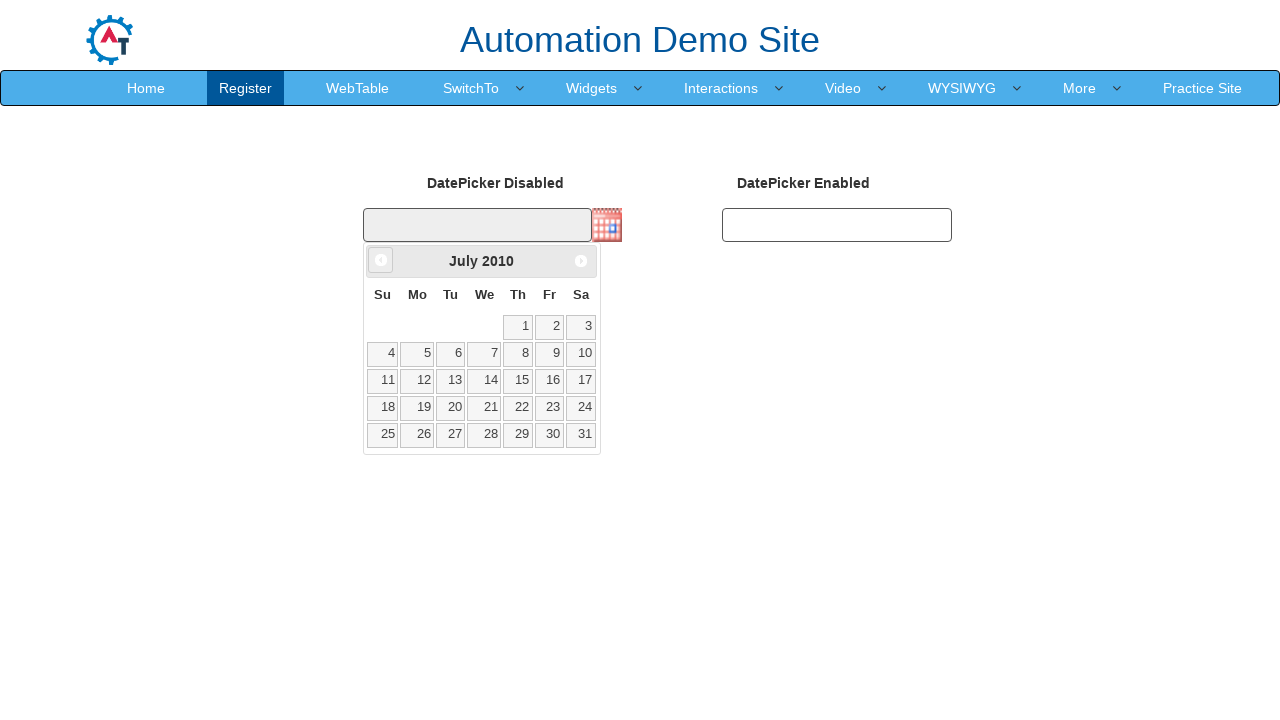

Clicked previous month button to navigate backwards in calendar at (381, 260) on xpath=//a[@data-handler='prev']
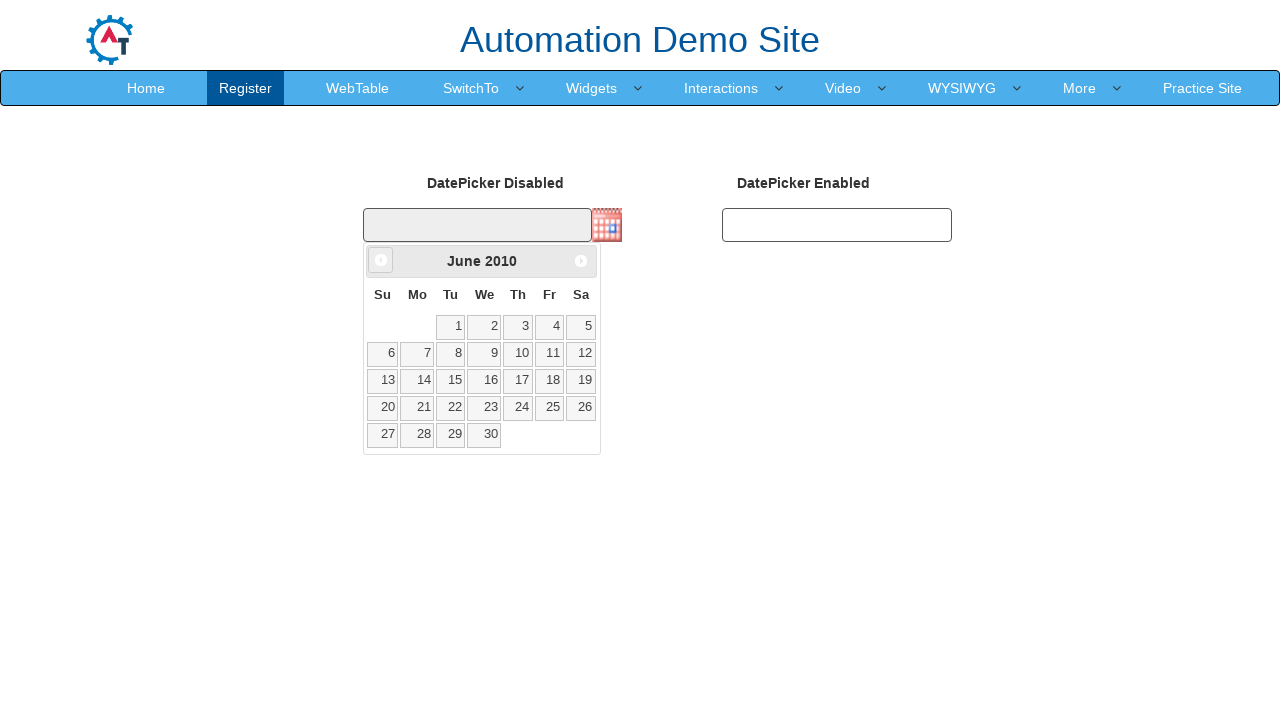

Retrieved current month from calendar widget
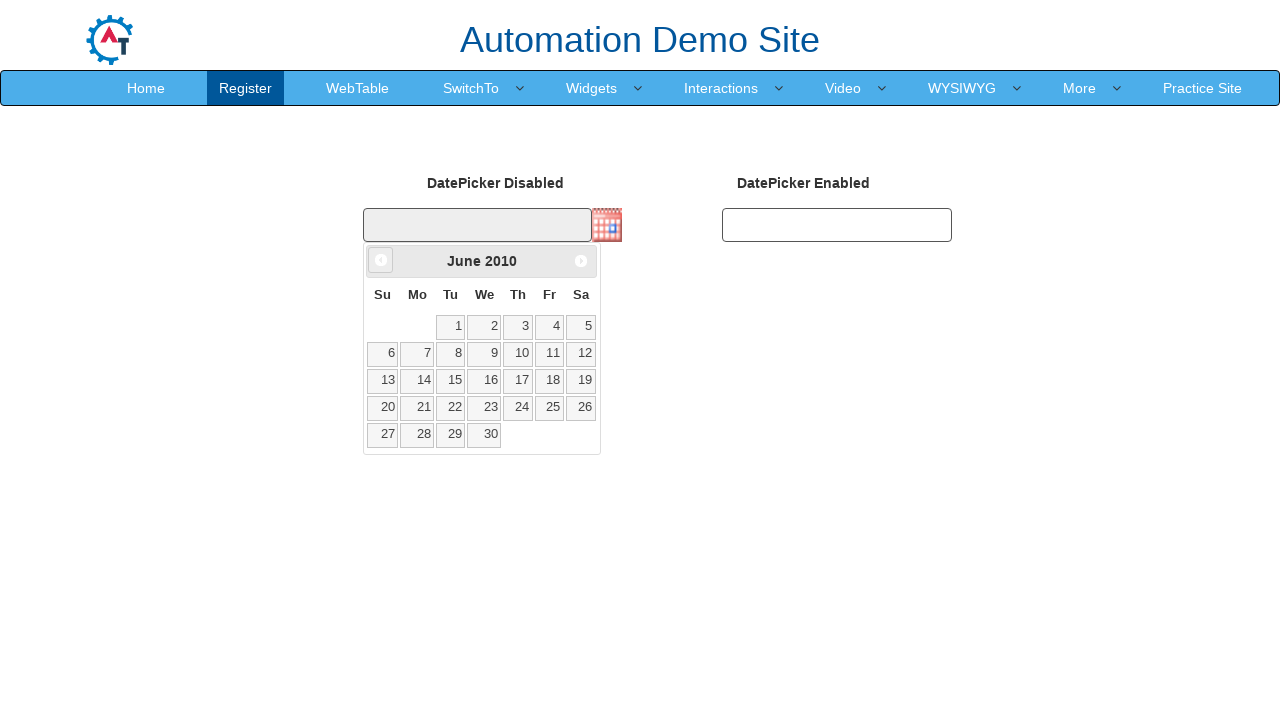

Retrieved current year from calendar widget
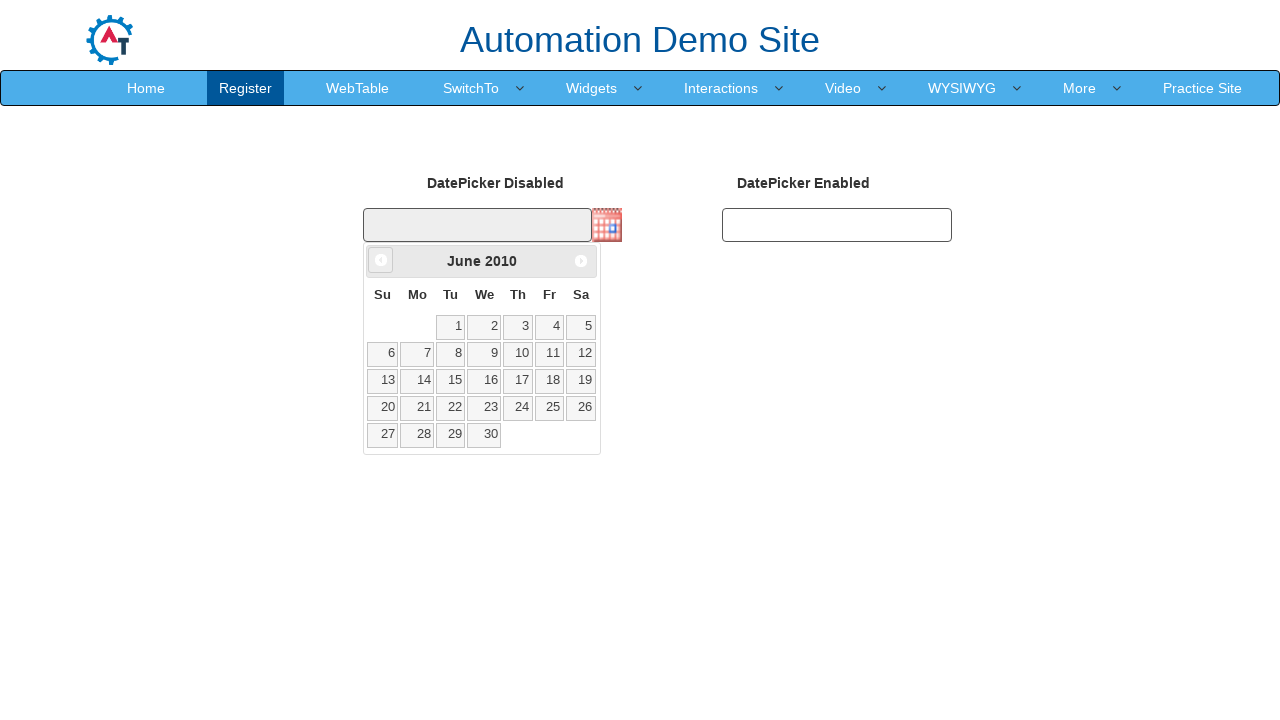

Clicked previous month button to navigate backwards in calendar at (381, 260) on xpath=//a[@data-handler='prev']
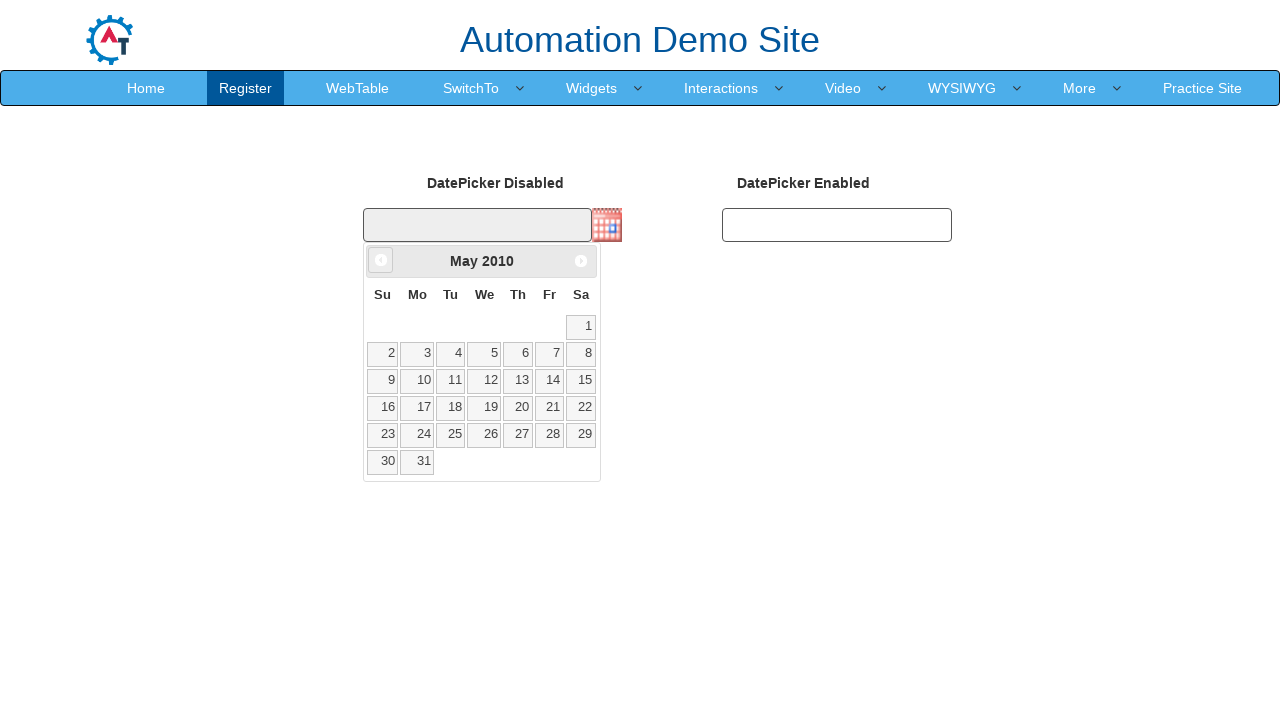

Retrieved current month from calendar widget
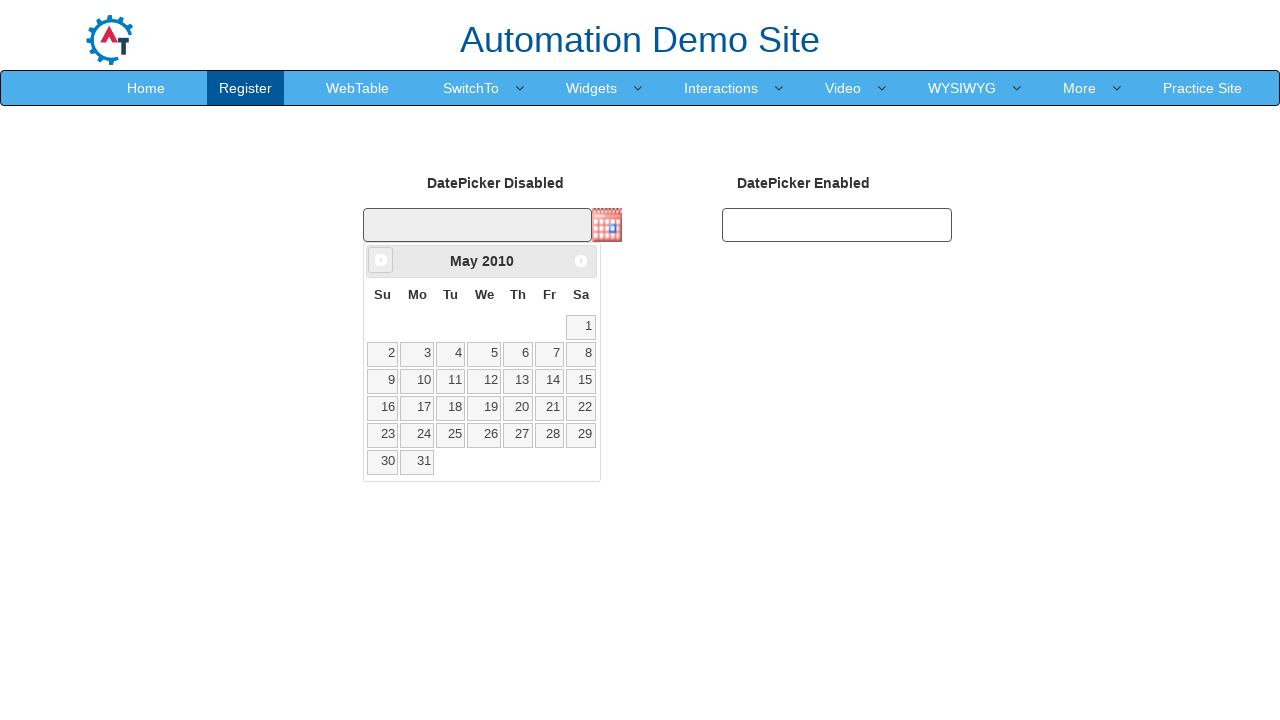

Retrieved current year from calendar widget
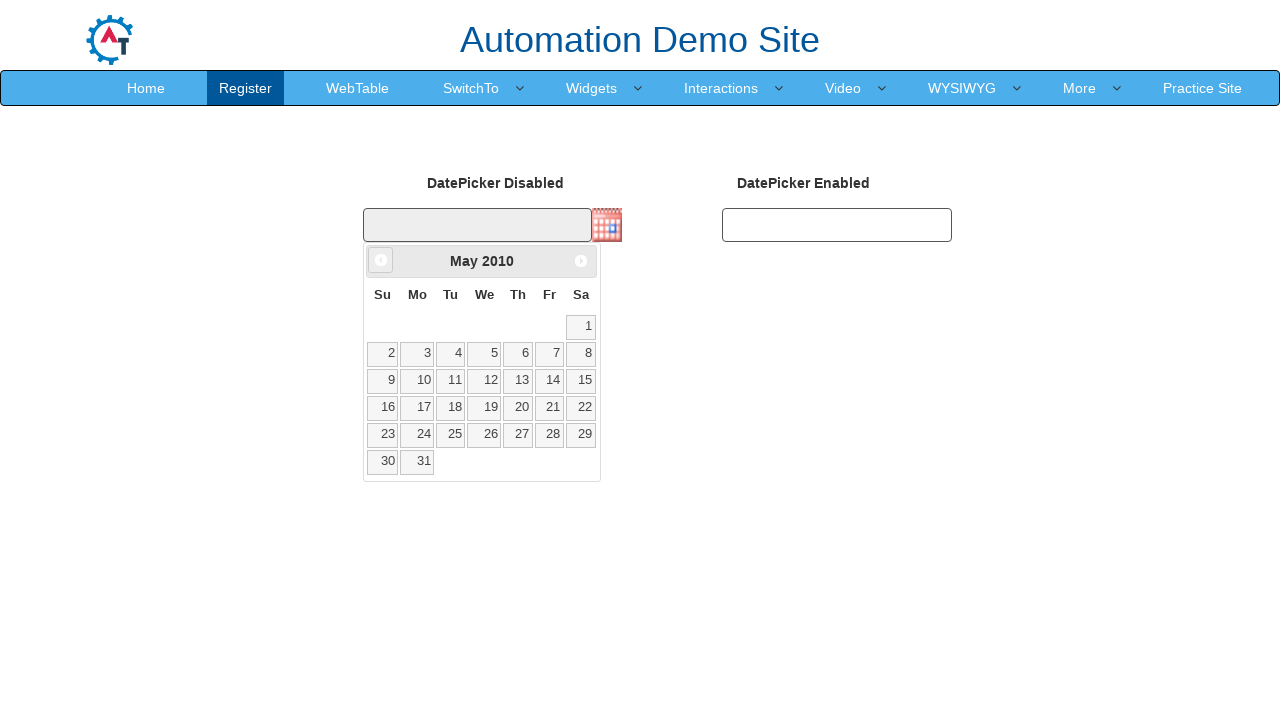

Clicked previous month button to navigate backwards in calendar at (381, 260) on xpath=//a[@data-handler='prev']
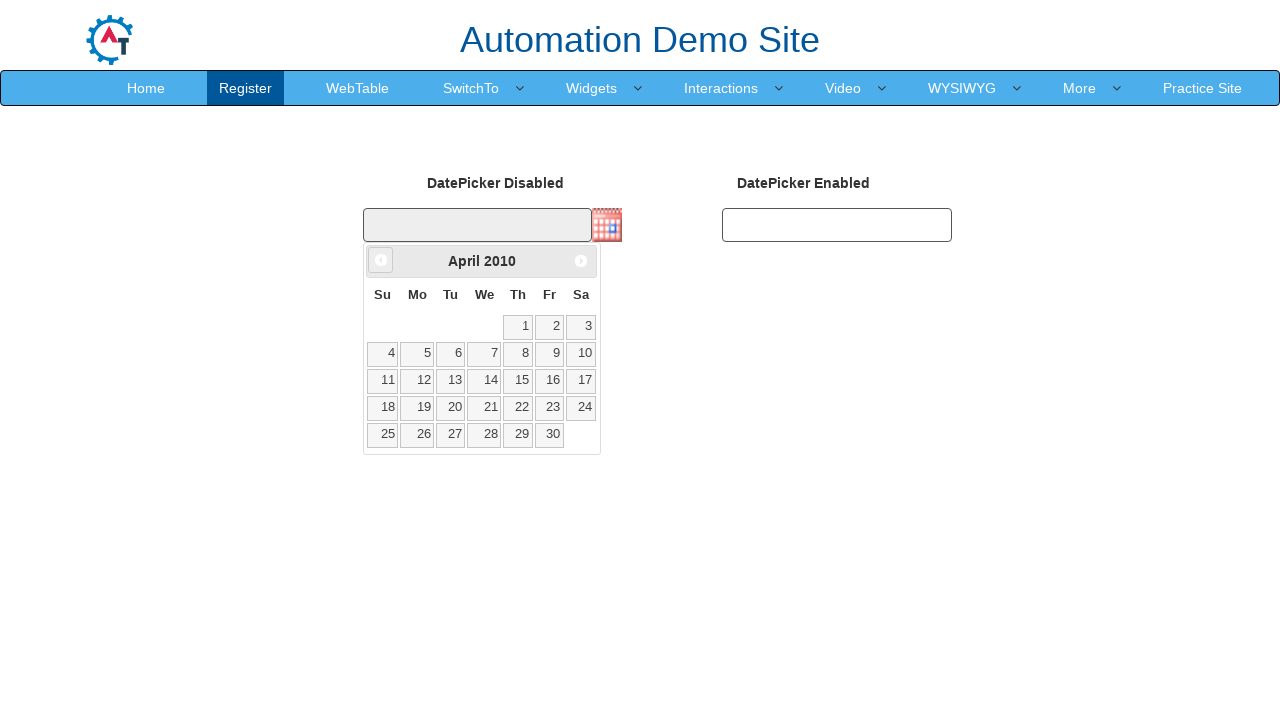

Retrieved current month from calendar widget
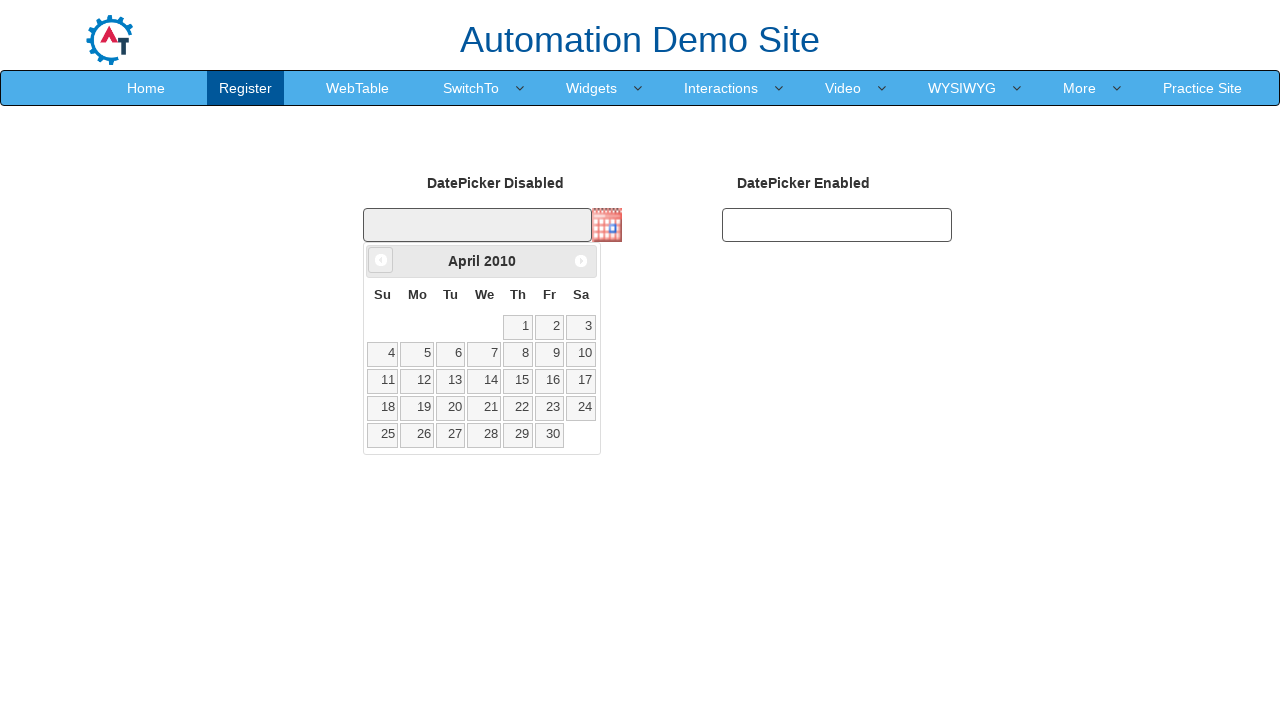

Retrieved current year from calendar widget
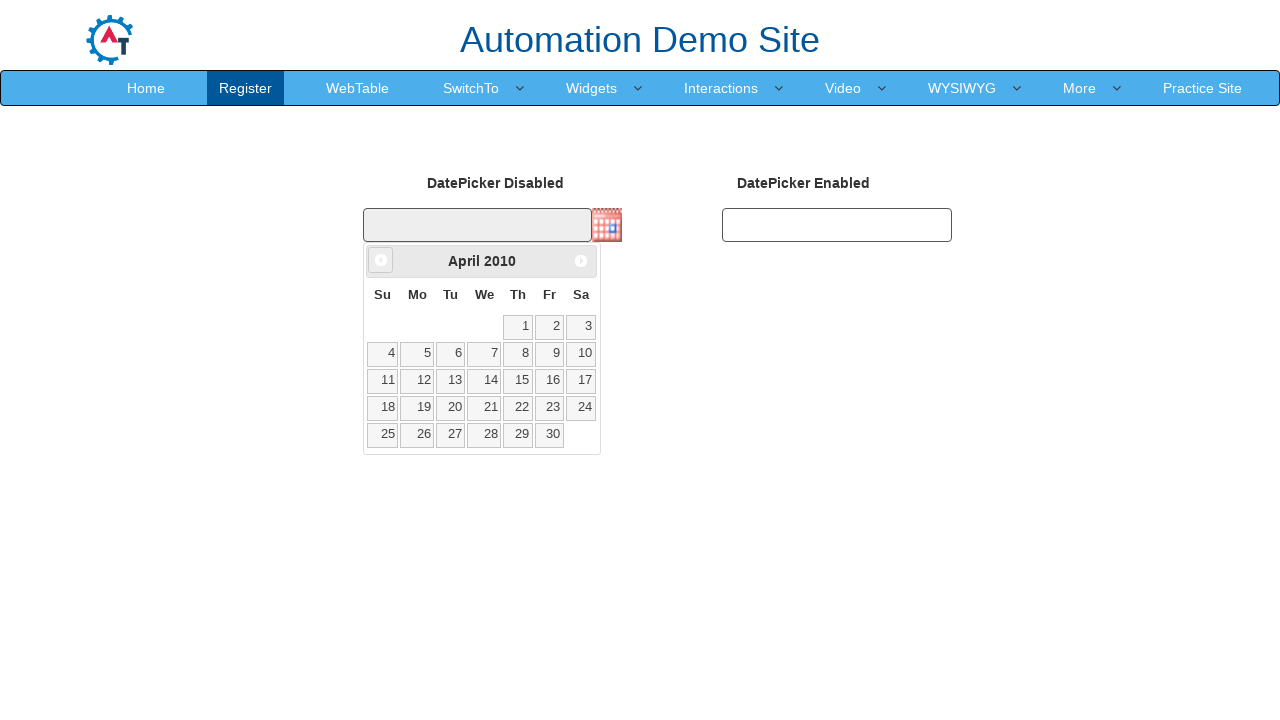

Clicked previous month button to navigate backwards in calendar at (381, 260) on xpath=//a[@data-handler='prev']
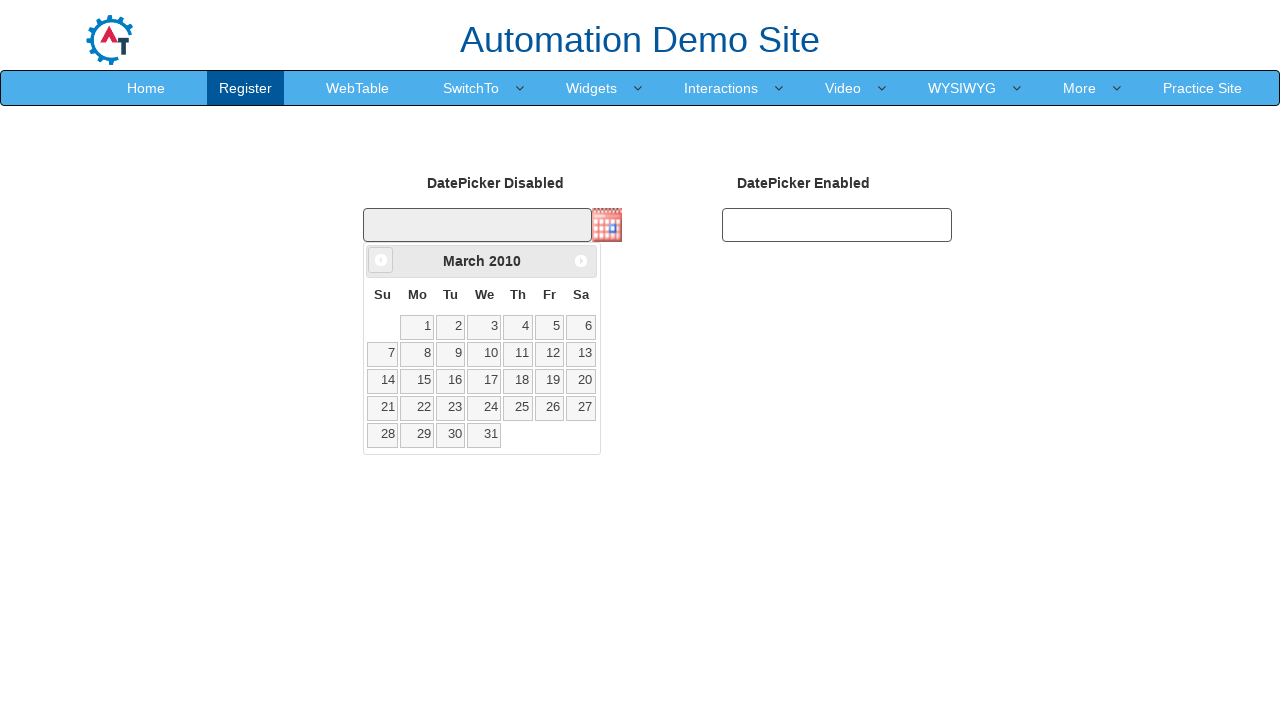

Retrieved current month from calendar widget
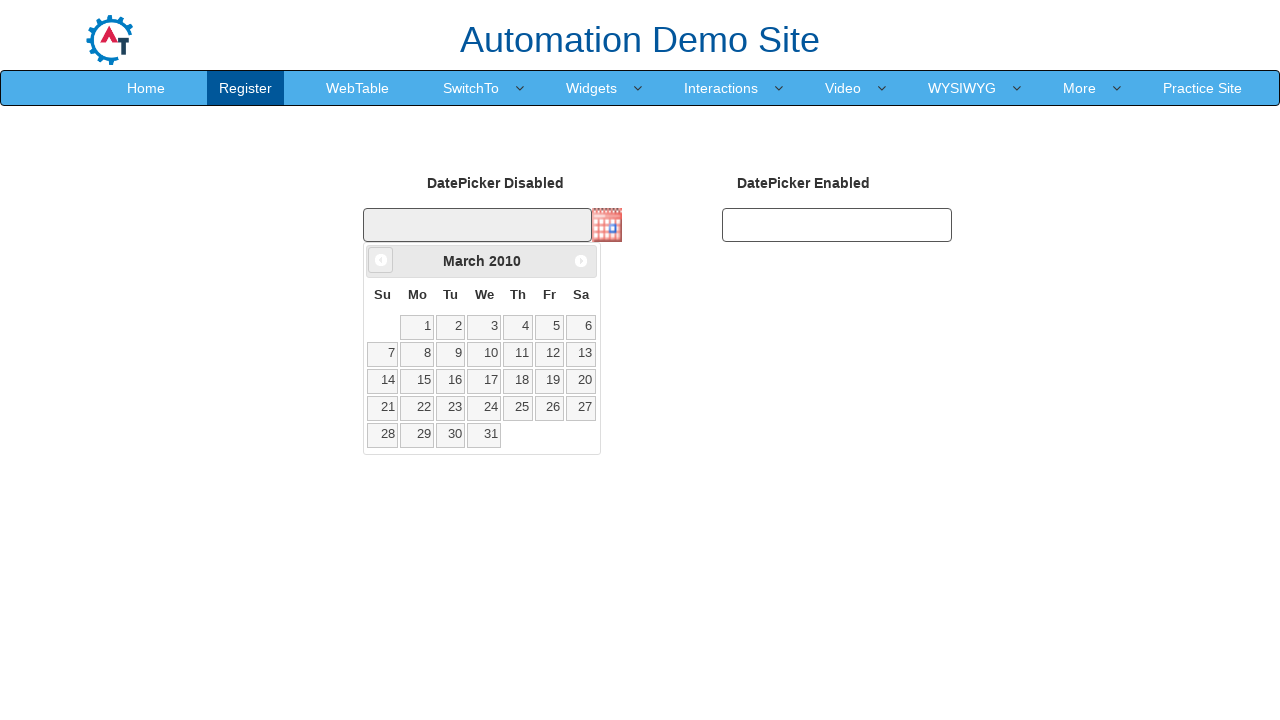

Retrieved current year from calendar widget
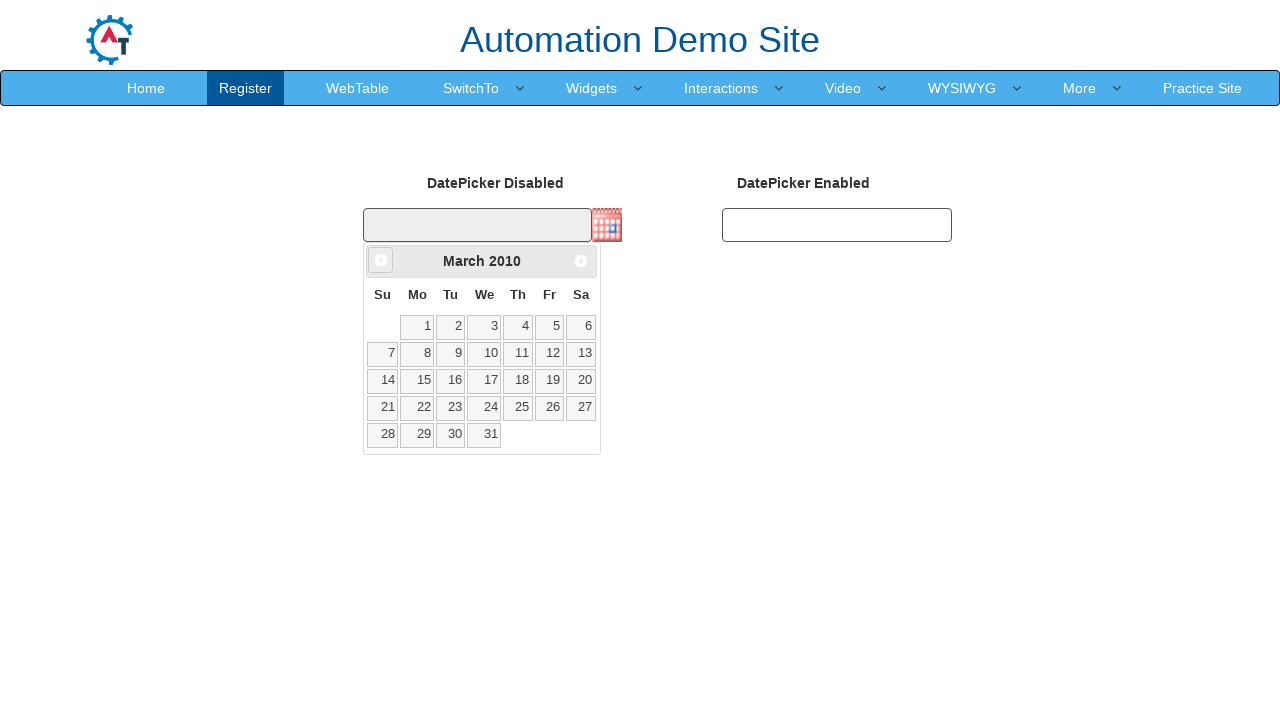

Clicked previous month button to navigate backwards in calendar at (381, 260) on xpath=//a[@data-handler='prev']
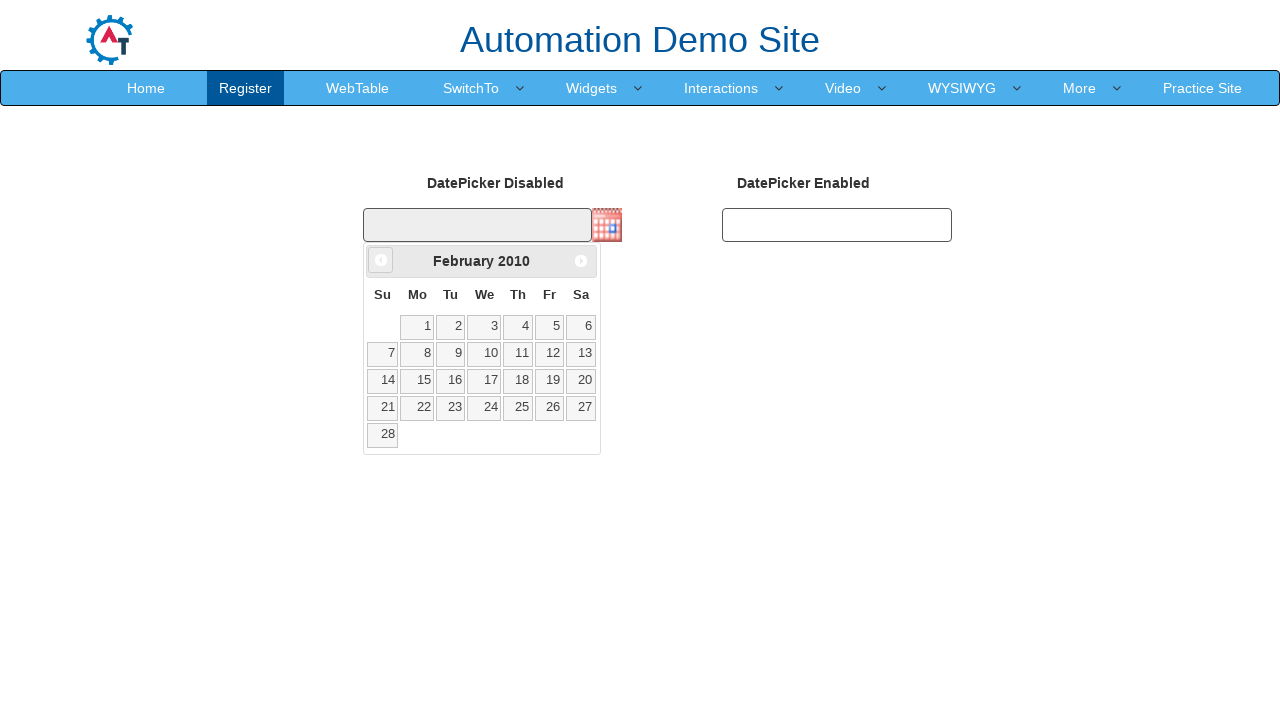

Retrieved current month from calendar widget
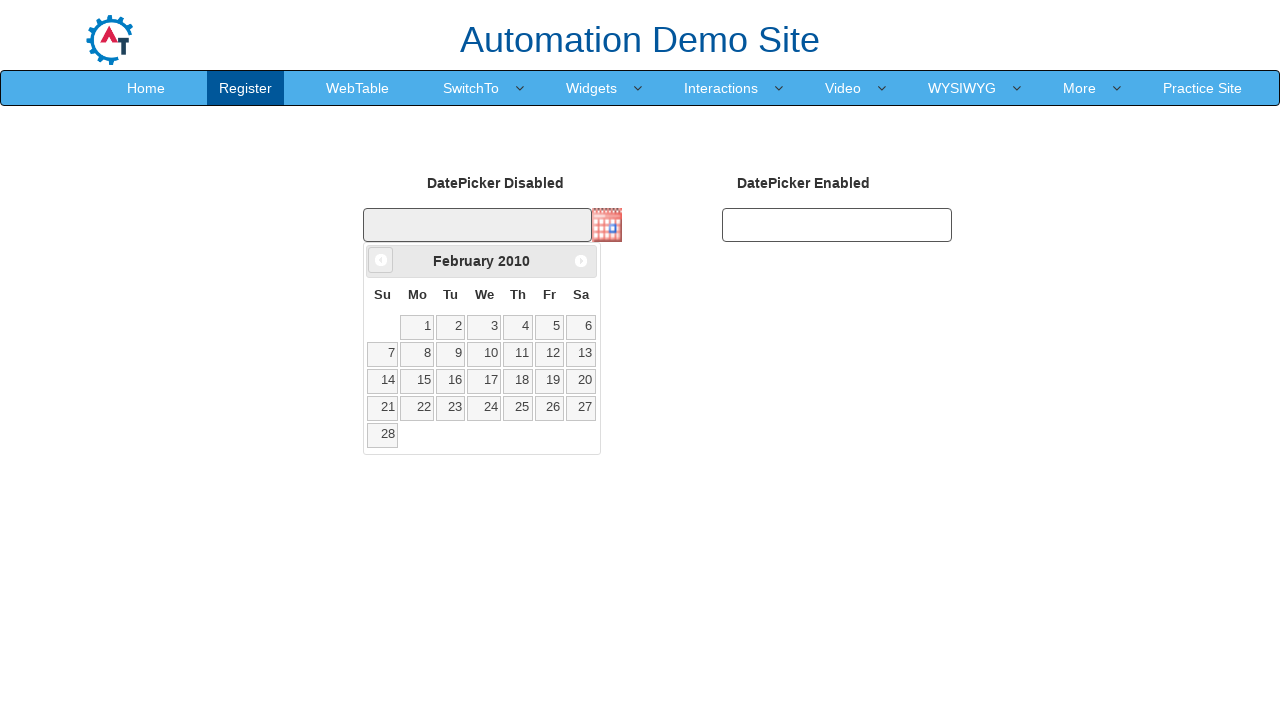

Retrieved current year from calendar widget
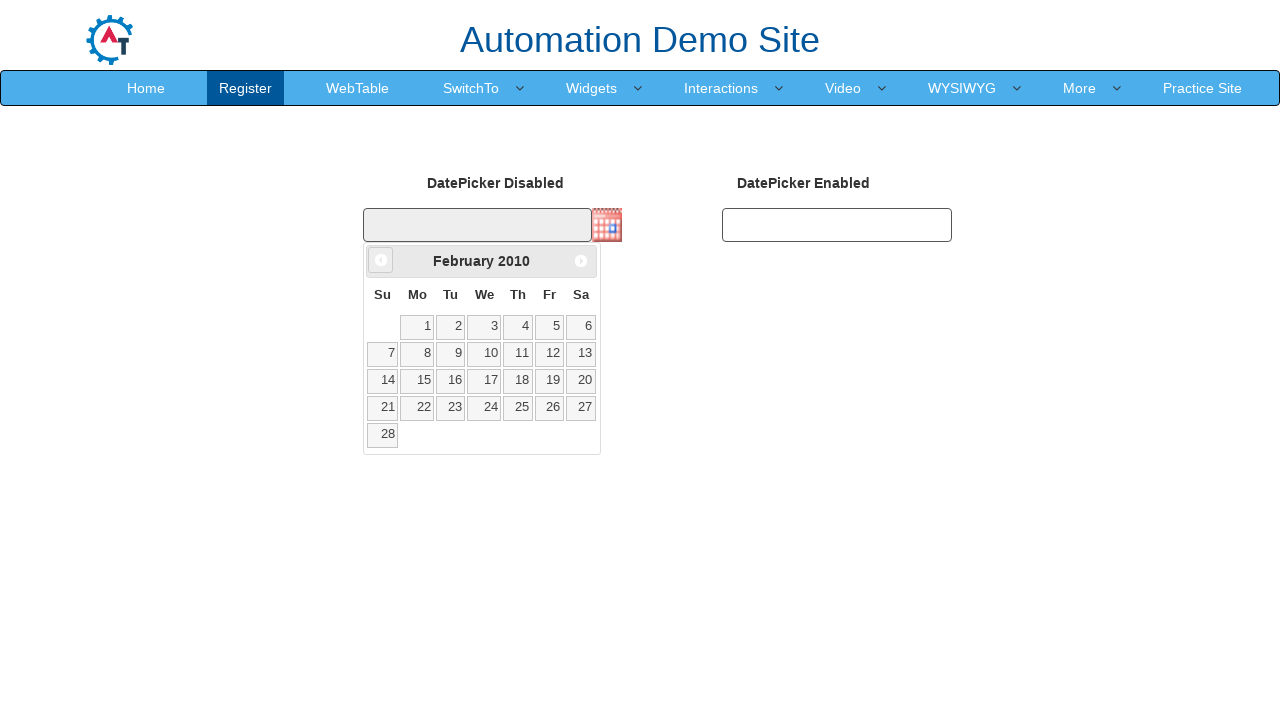

Clicked previous month button to navigate backwards in calendar at (381, 260) on xpath=//a[@data-handler='prev']
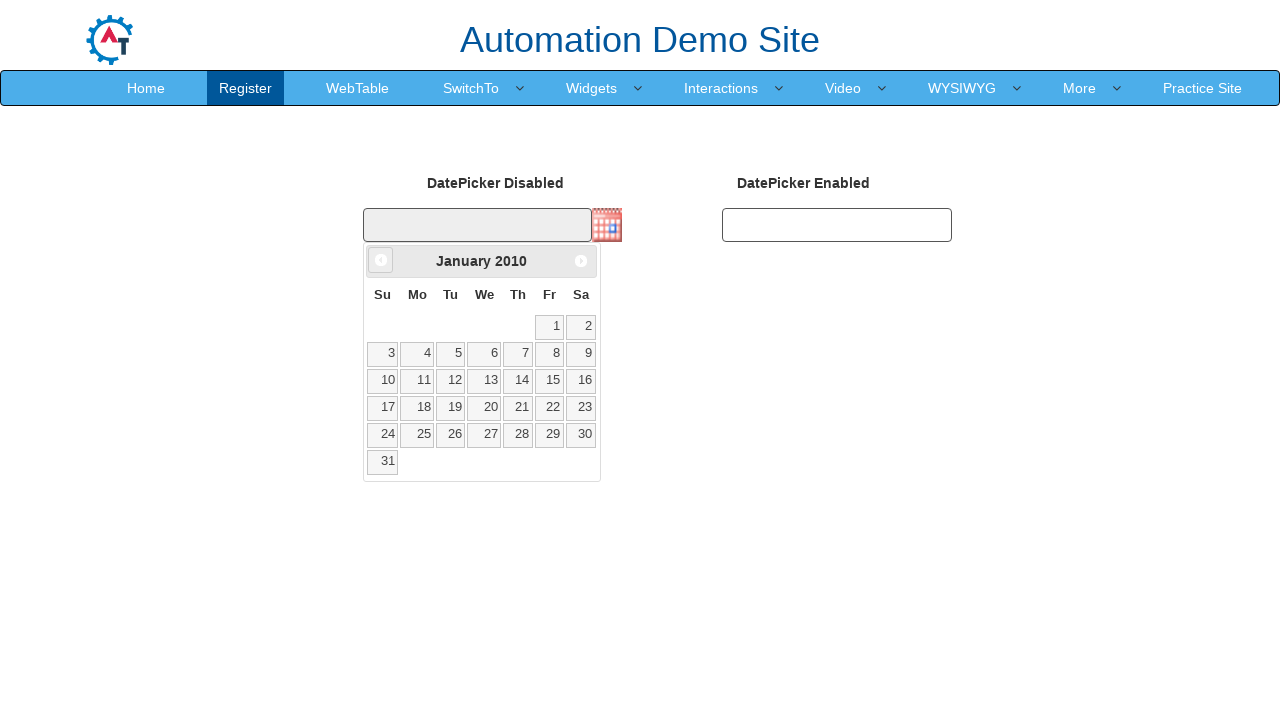

Retrieved current month from calendar widget
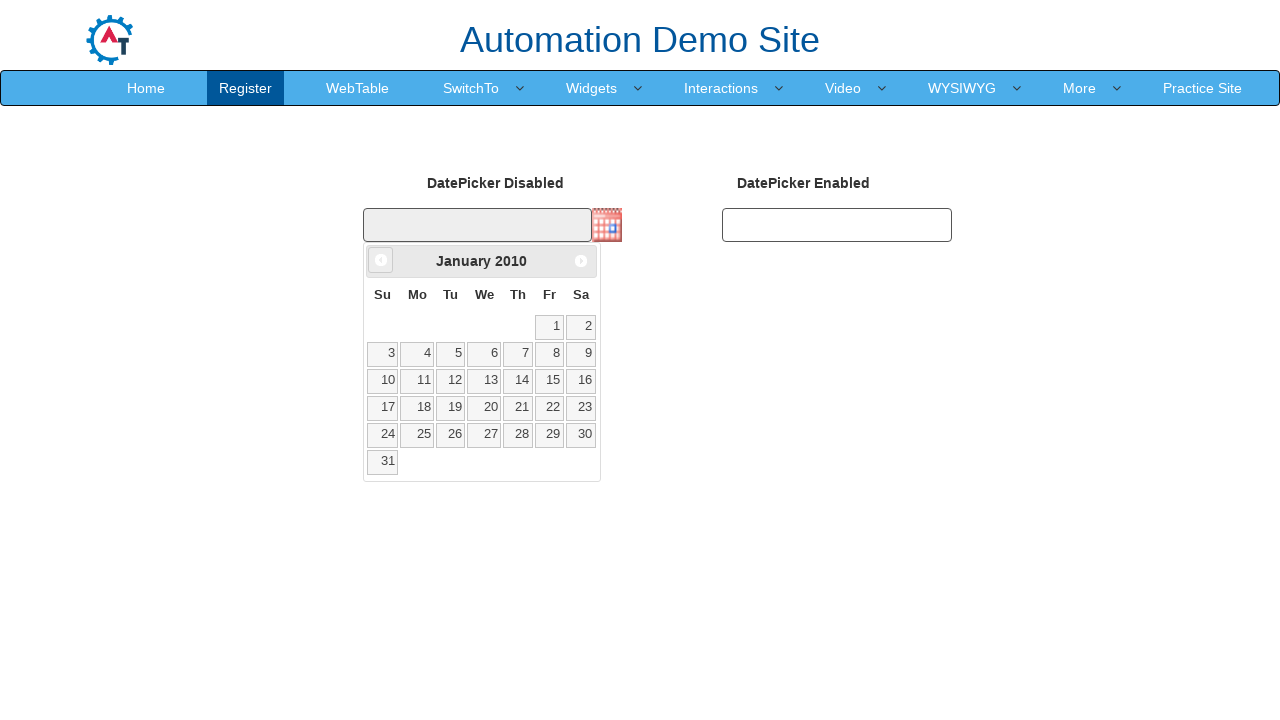

Retrieved current year from calendar widget
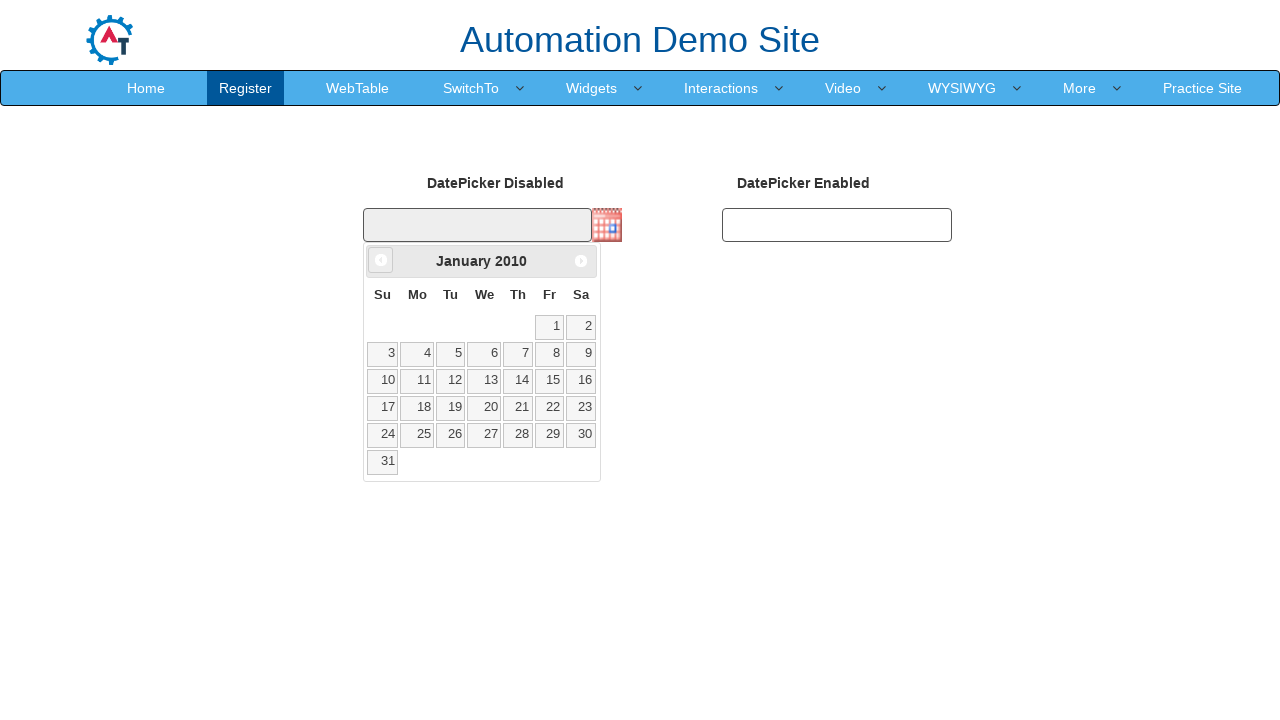

Clicked previous month button to navigate backwards in calendar at (381, 260) on xpath=//a[@data-handler='prev']
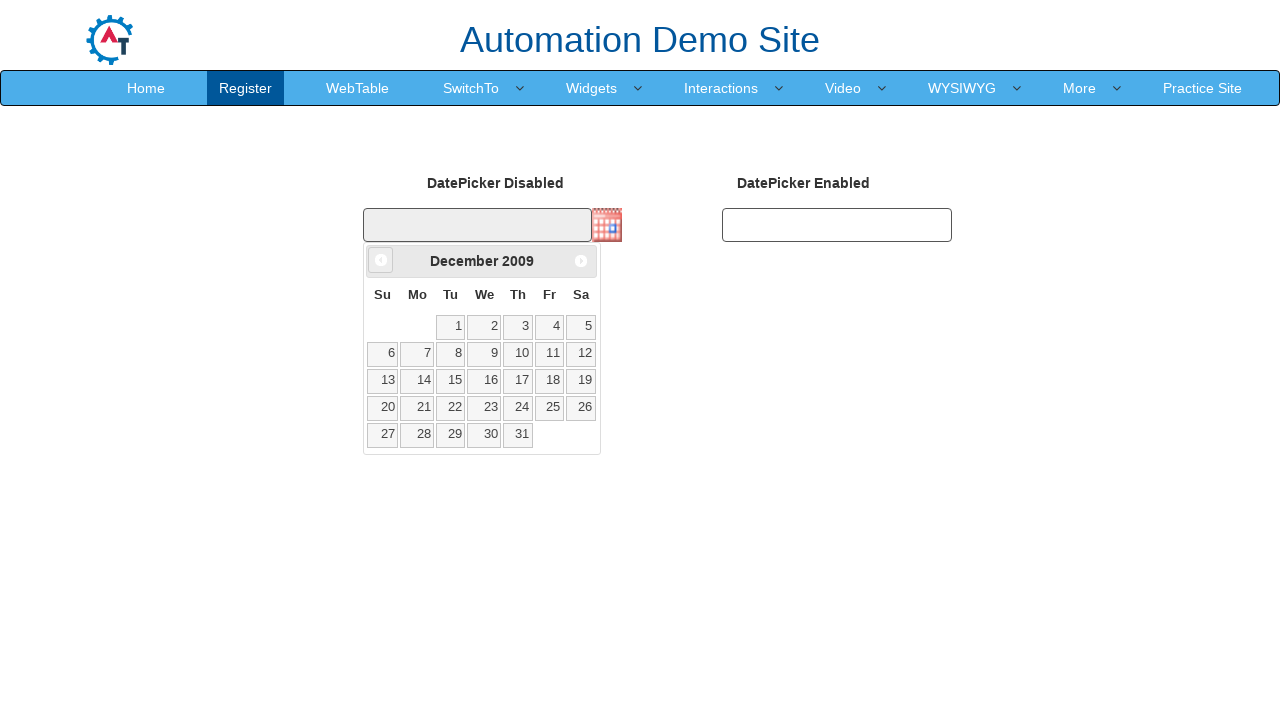

Retrieved current month from calendar widget
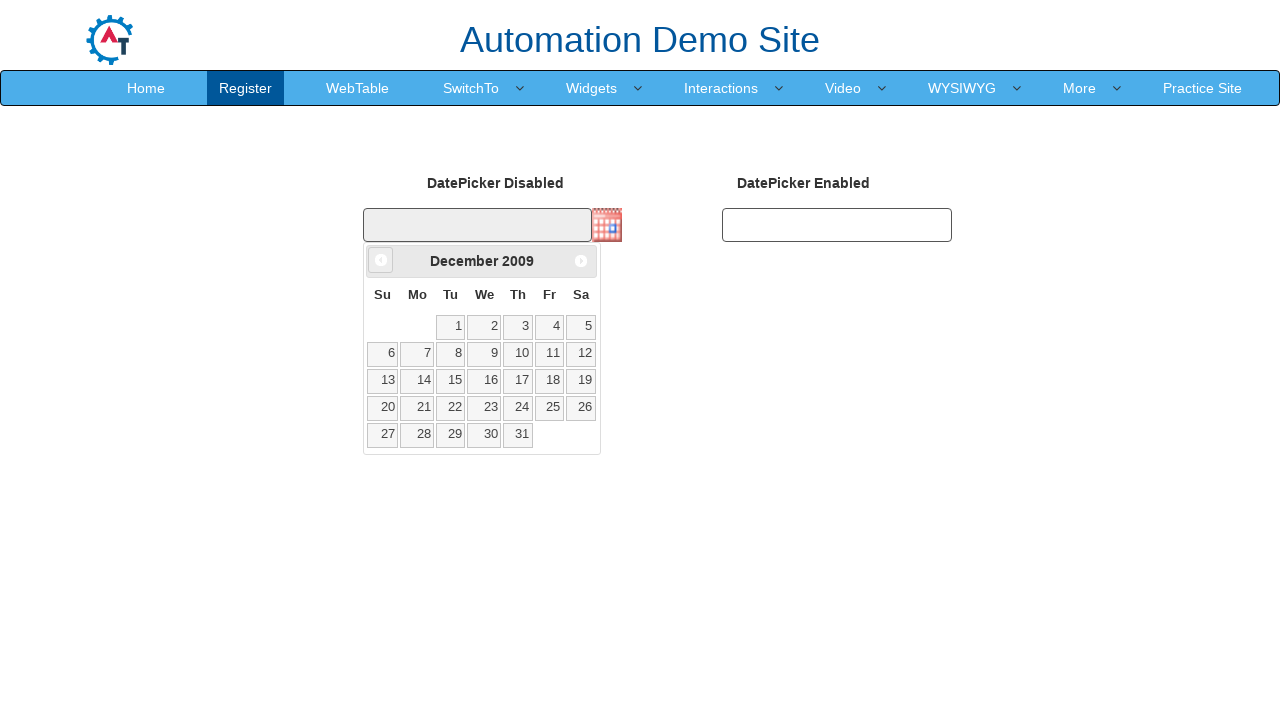

Retrieved current year from calendar widget
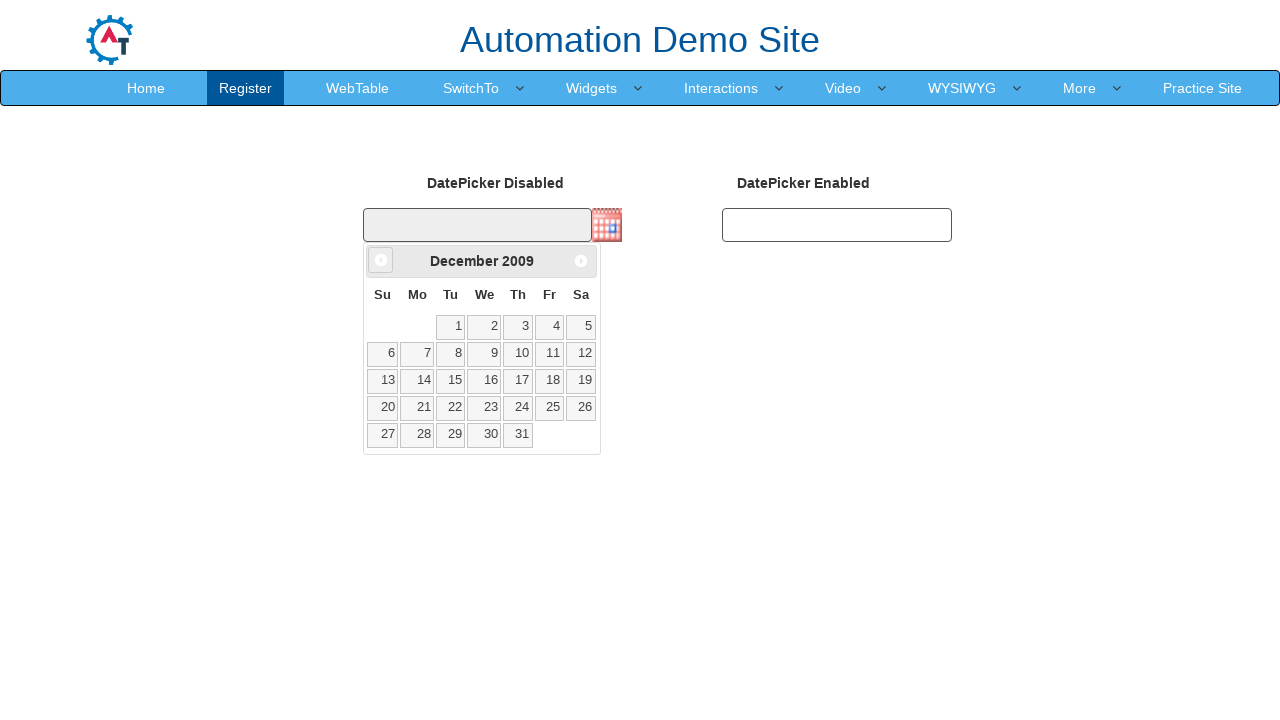

Clicked previous month button to navigate backwards in calendar at (381, 260) on xpath=//a[@data-handler='prev']
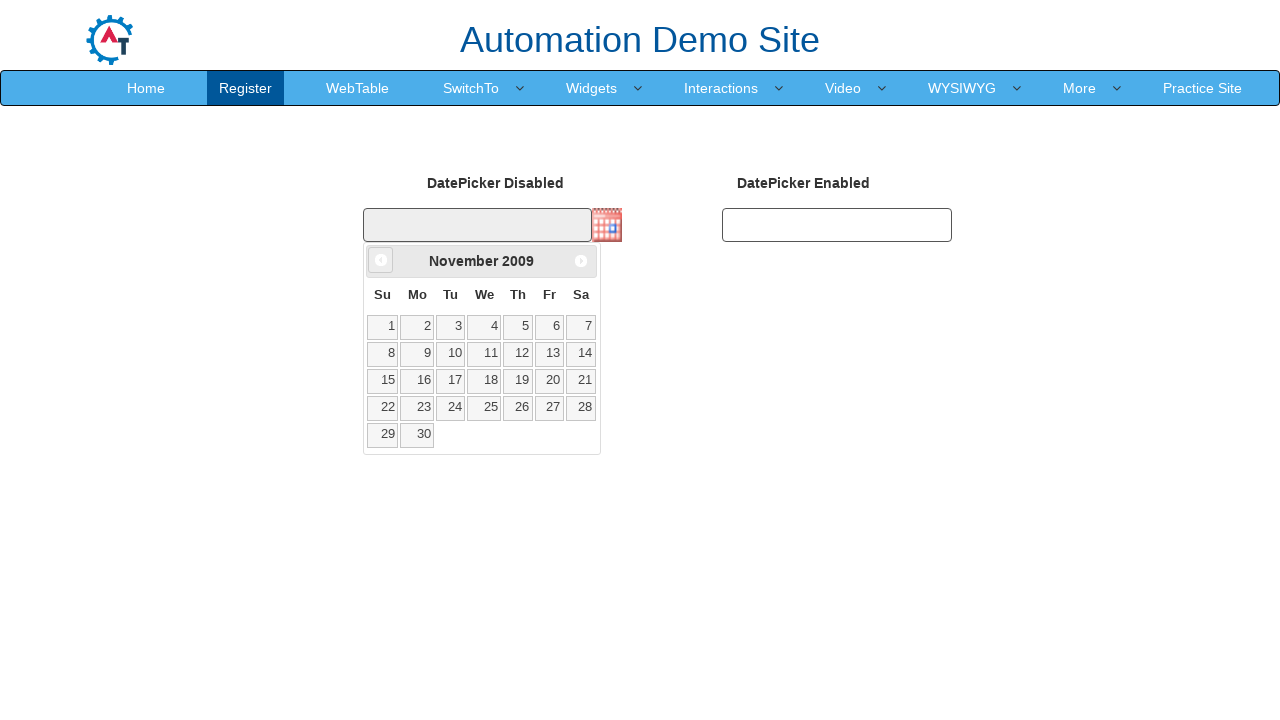

Retrieved current month from calendar widget
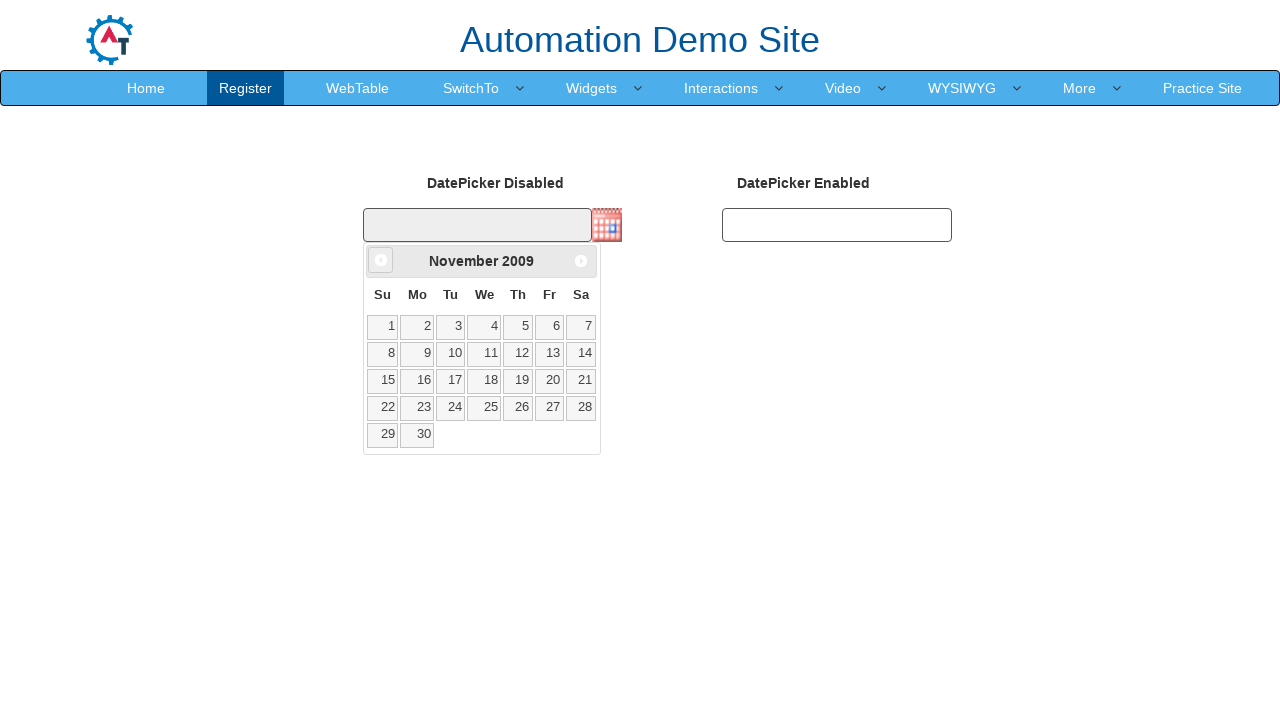

Retrieved current year from calendar widget
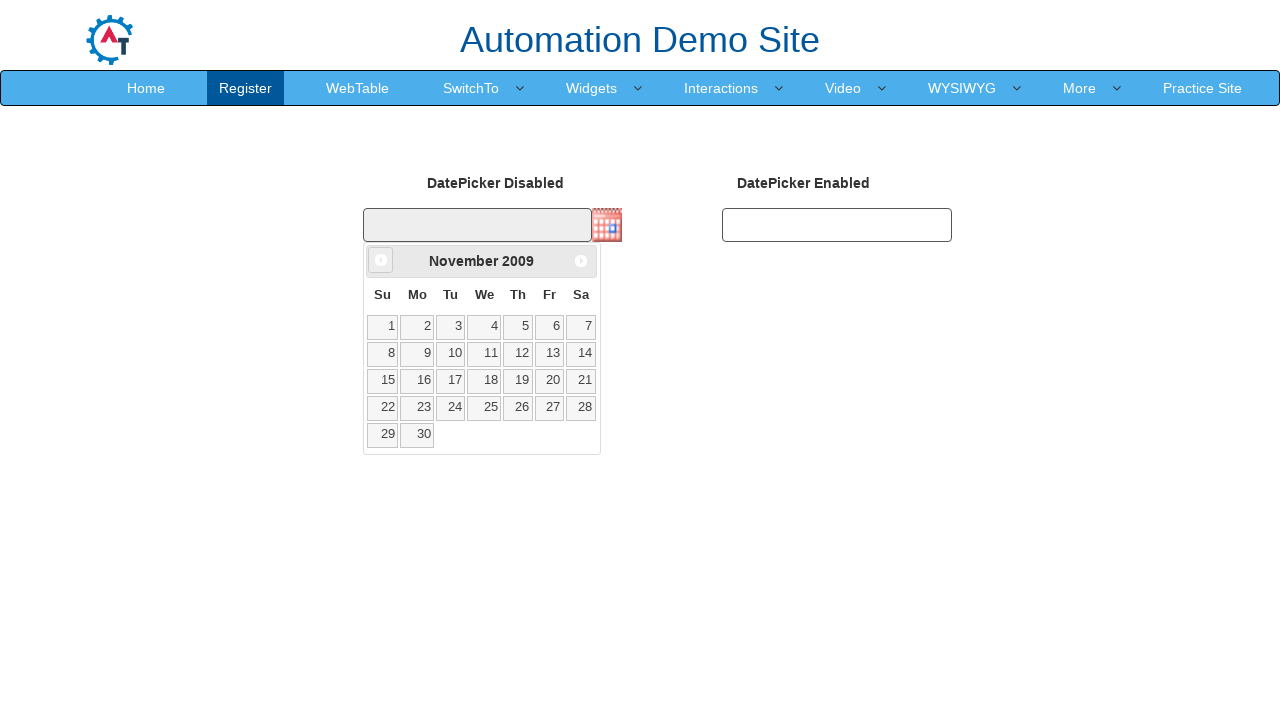

Clicked previous month button to navigate backwards in calendar at (381, 260) on xpath=//a[@data-handler='prev']
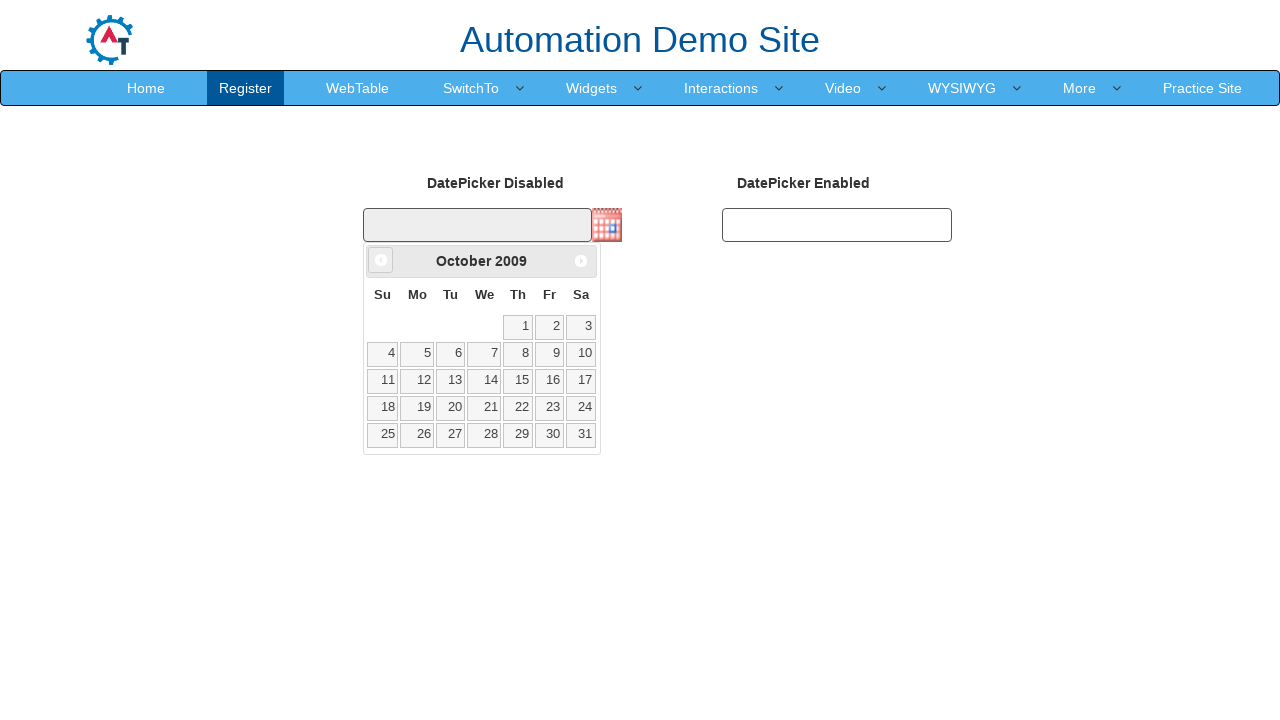

Retrieved current month from calendar widget
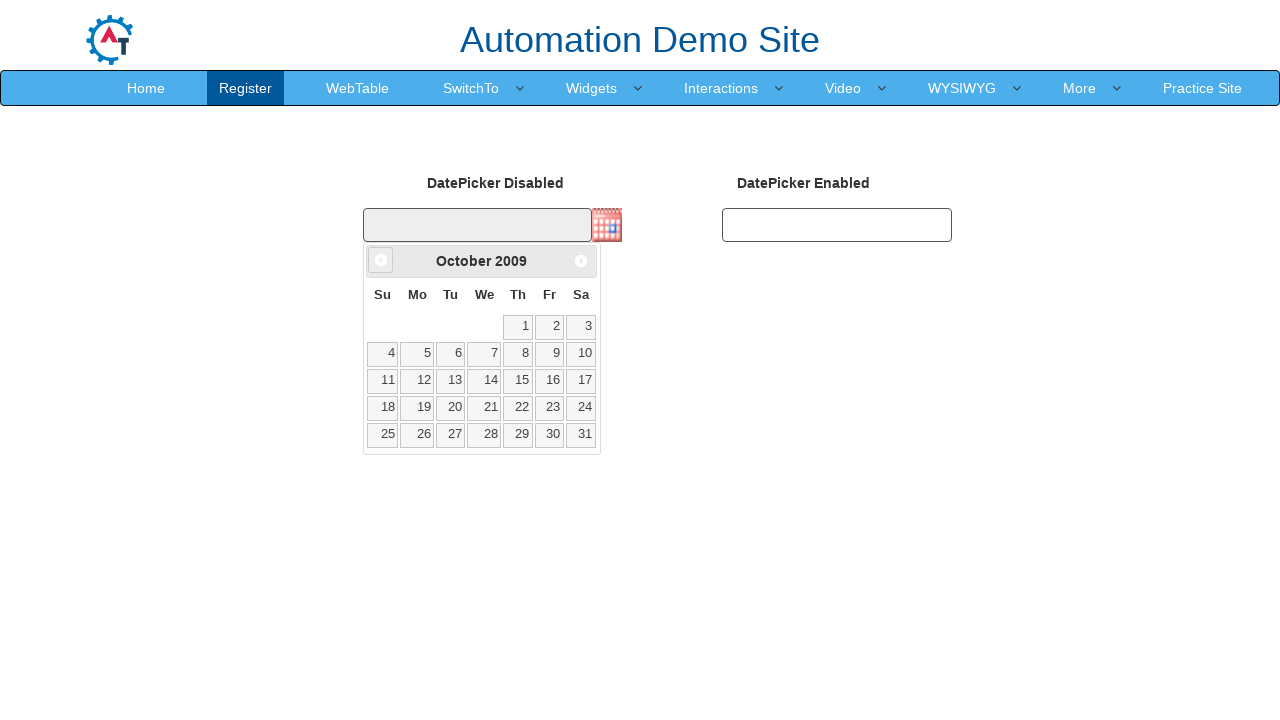

Retrieved current year from calendar widget
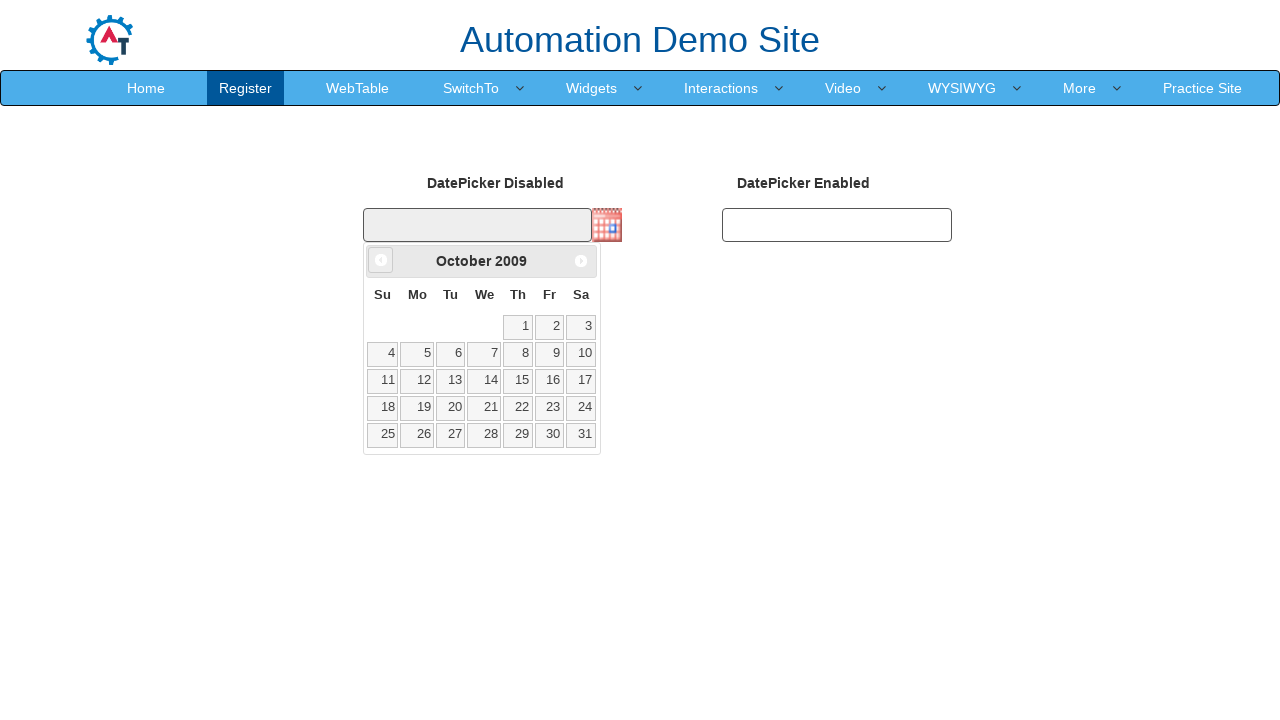

Clicked previous month button to navigate backwards in calendar at (381, 260) on xpath=//a[@data-handler='prev']
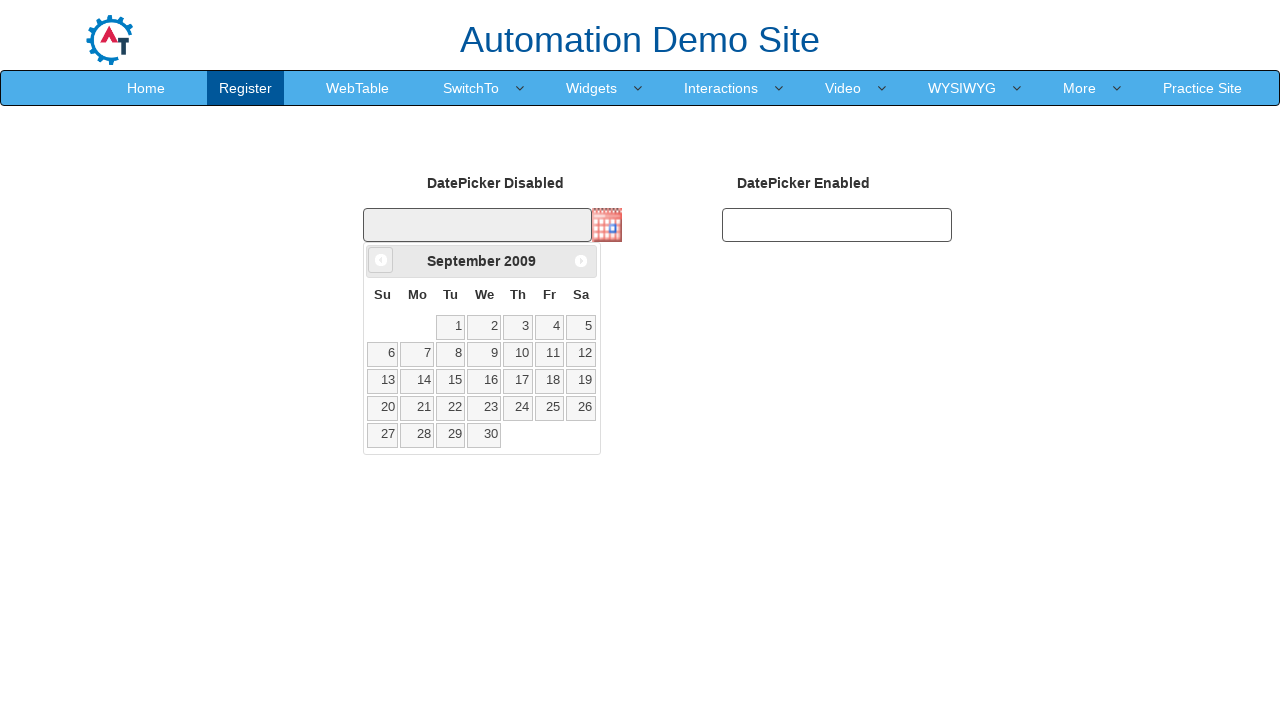

Retrieved current month from calendar widget
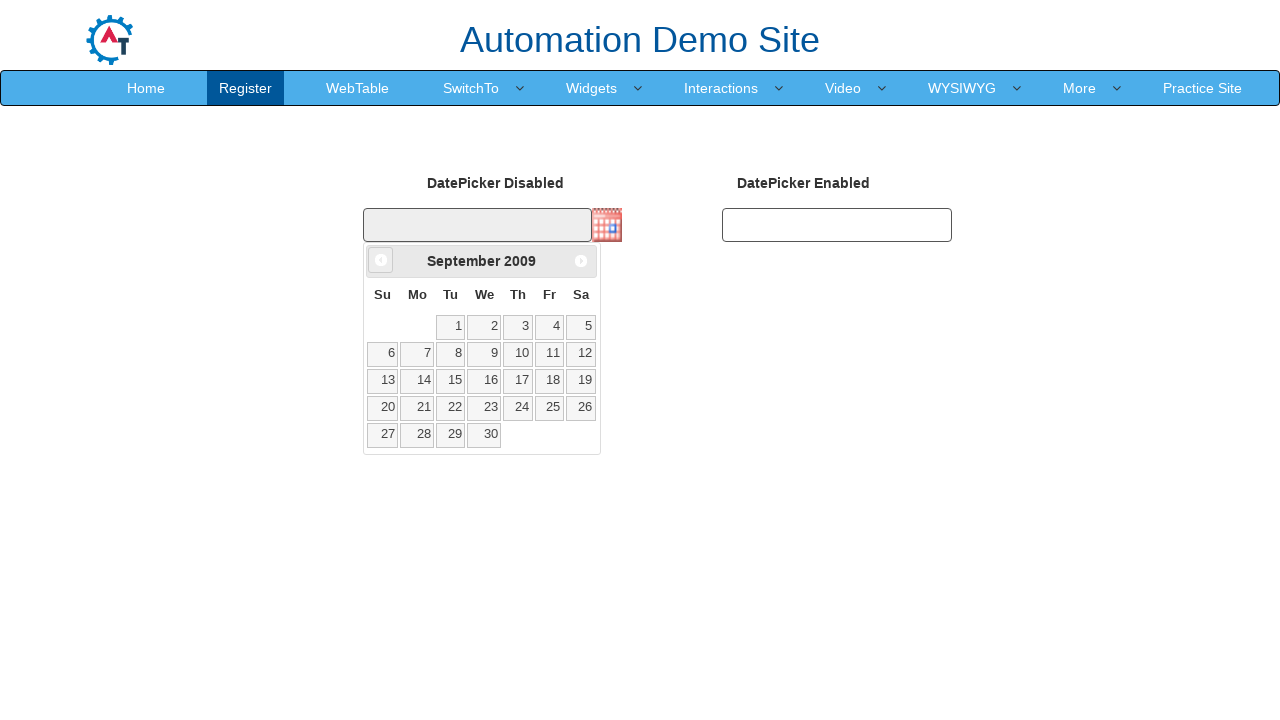

Retrieved current year from calendar widget
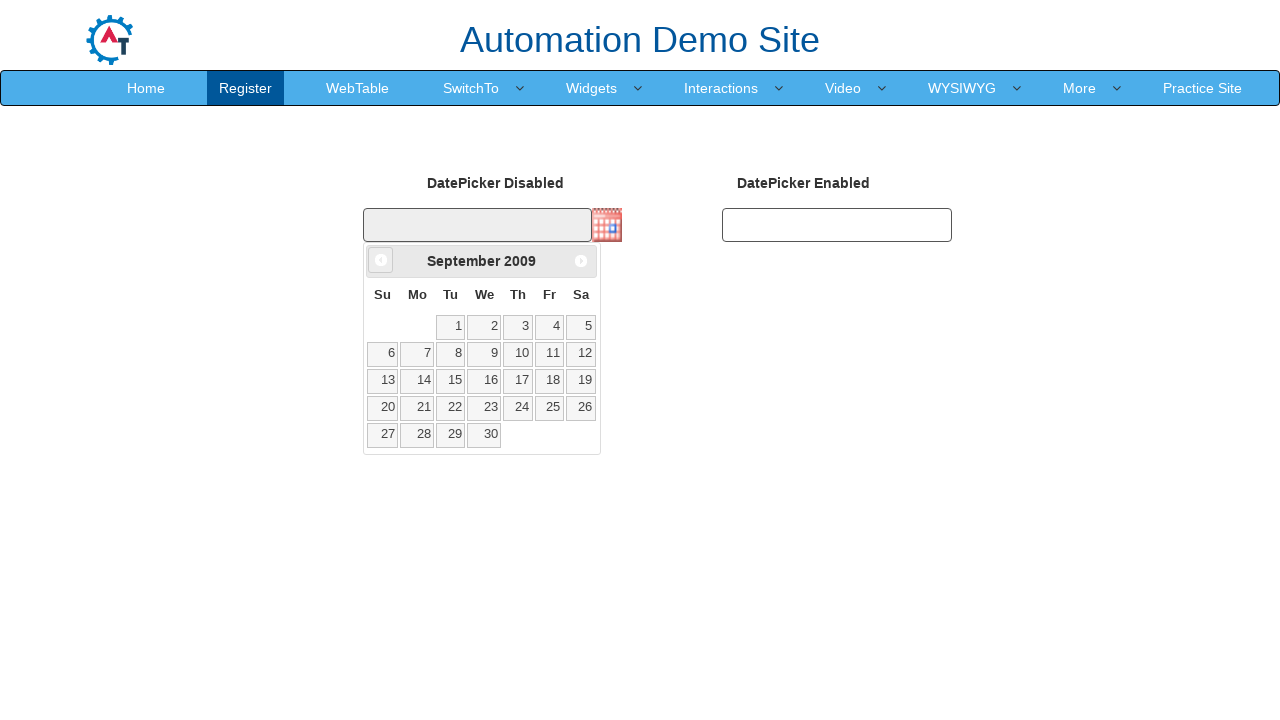

Clicked previous month button to navigate backwards in calendar at (381, 260) on xpath=//a[@data-handler='prev']
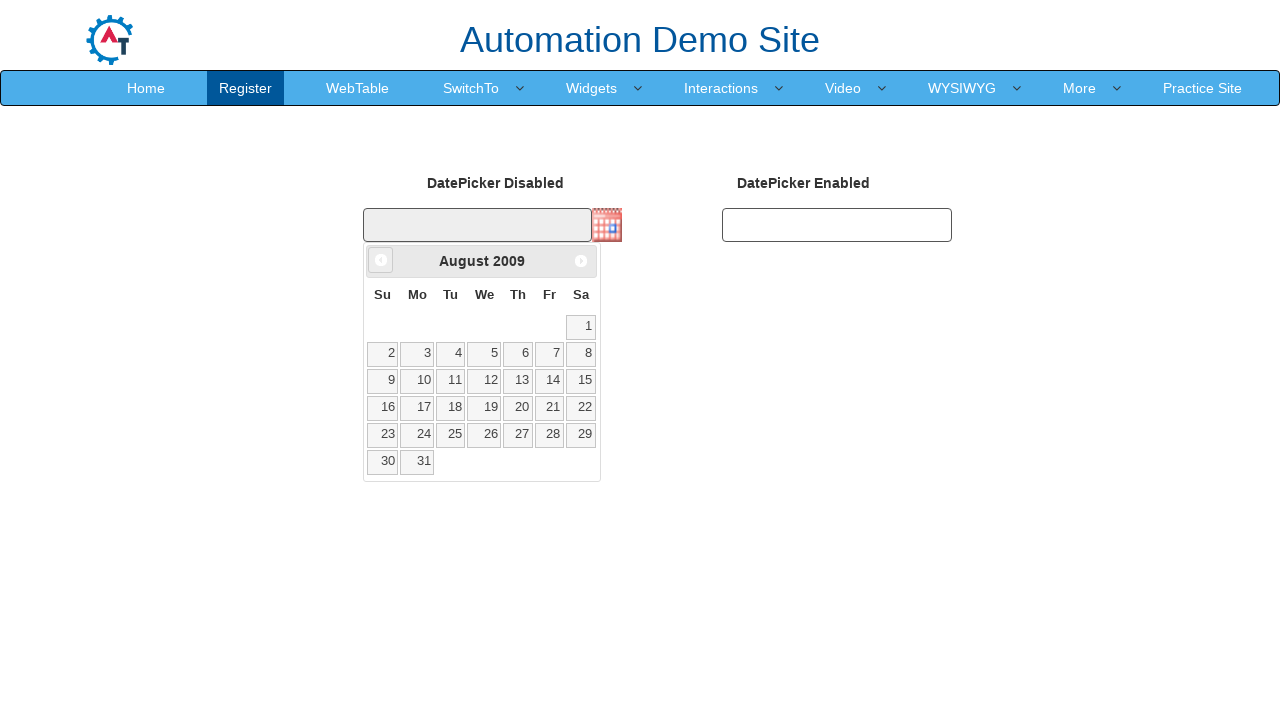

Retrieved current month from calendar widget
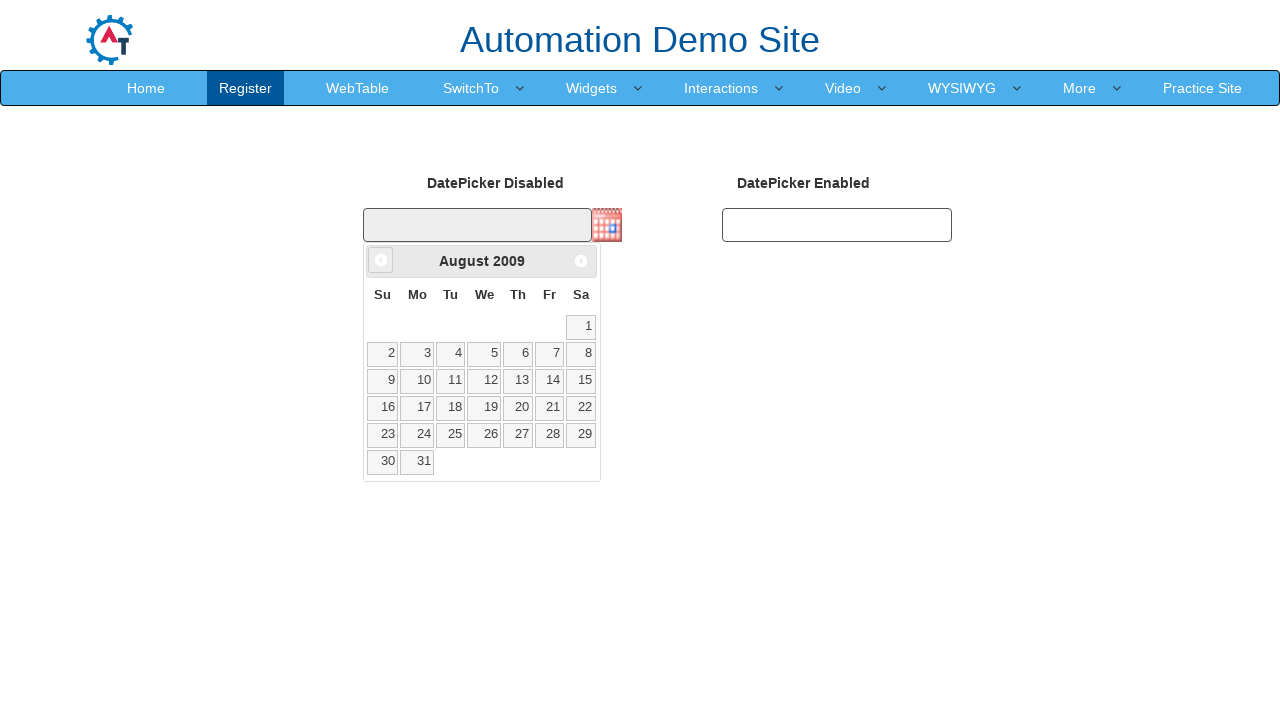

Retrieved current year from calendar widget
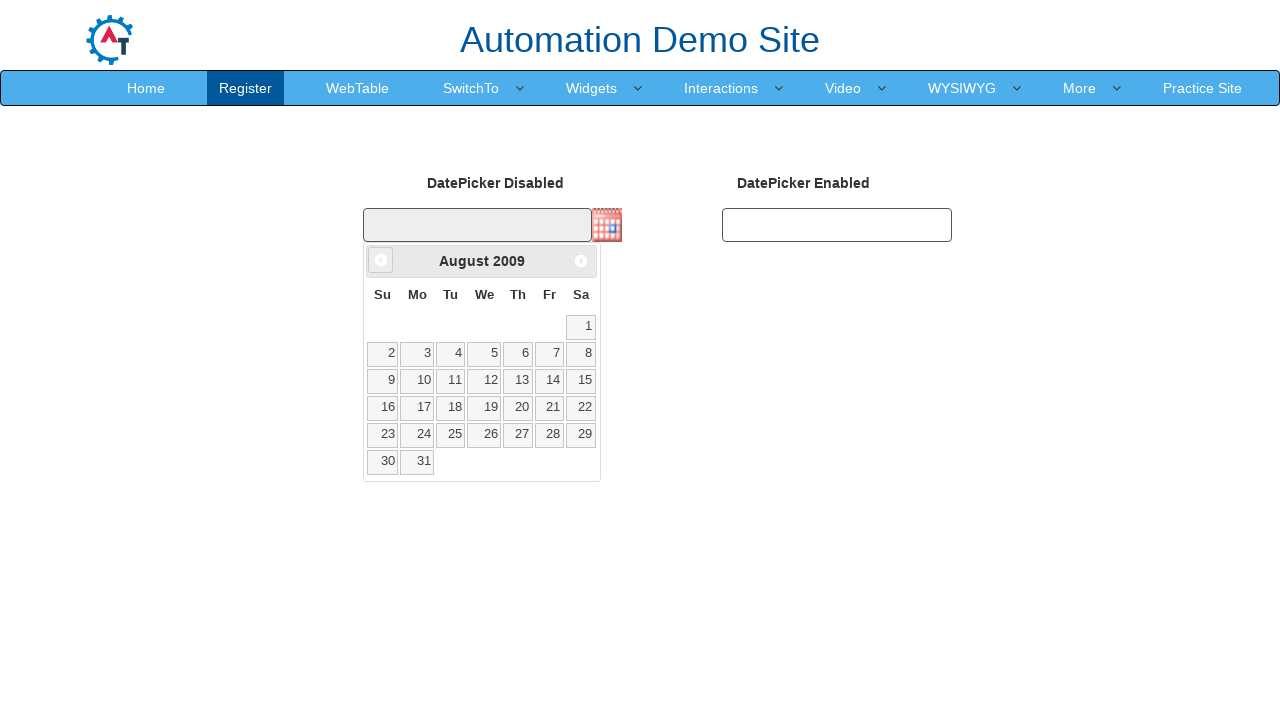

Clicked previous month button to navigate backwards in calendar at (381, 260) on xpath=//a[@data-handler='prev']
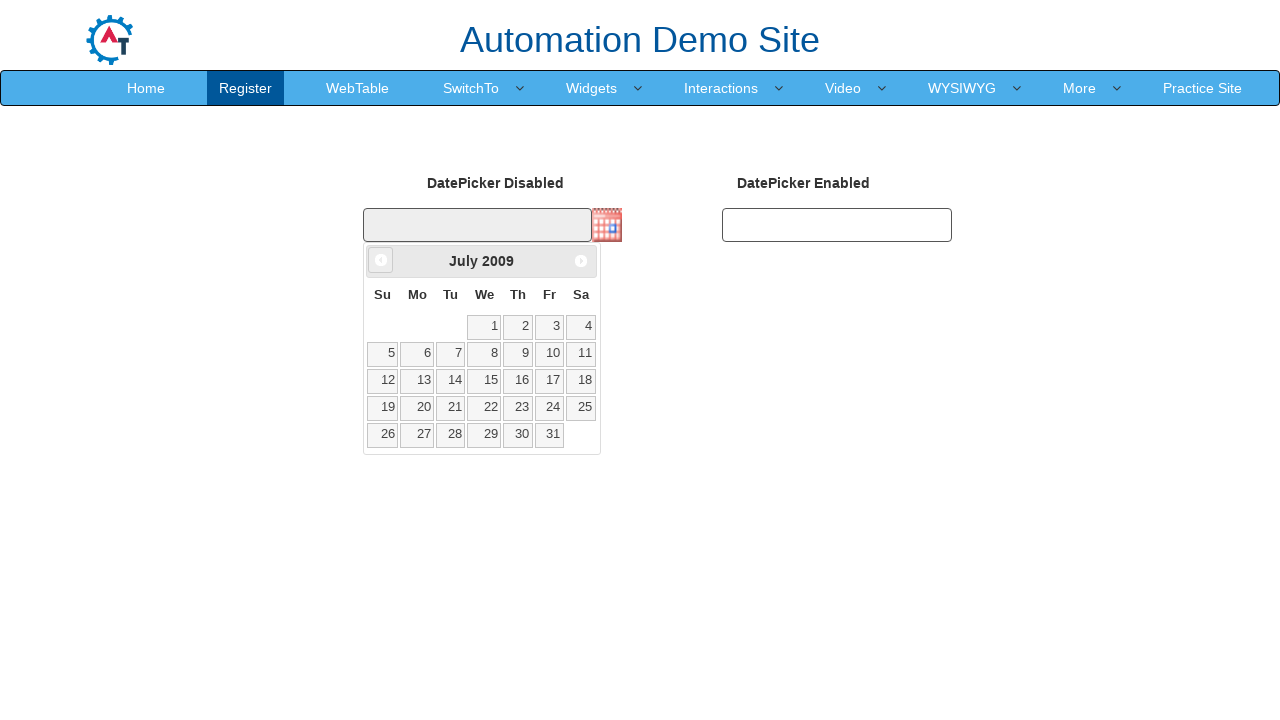

Retrieved current month from calendar widget
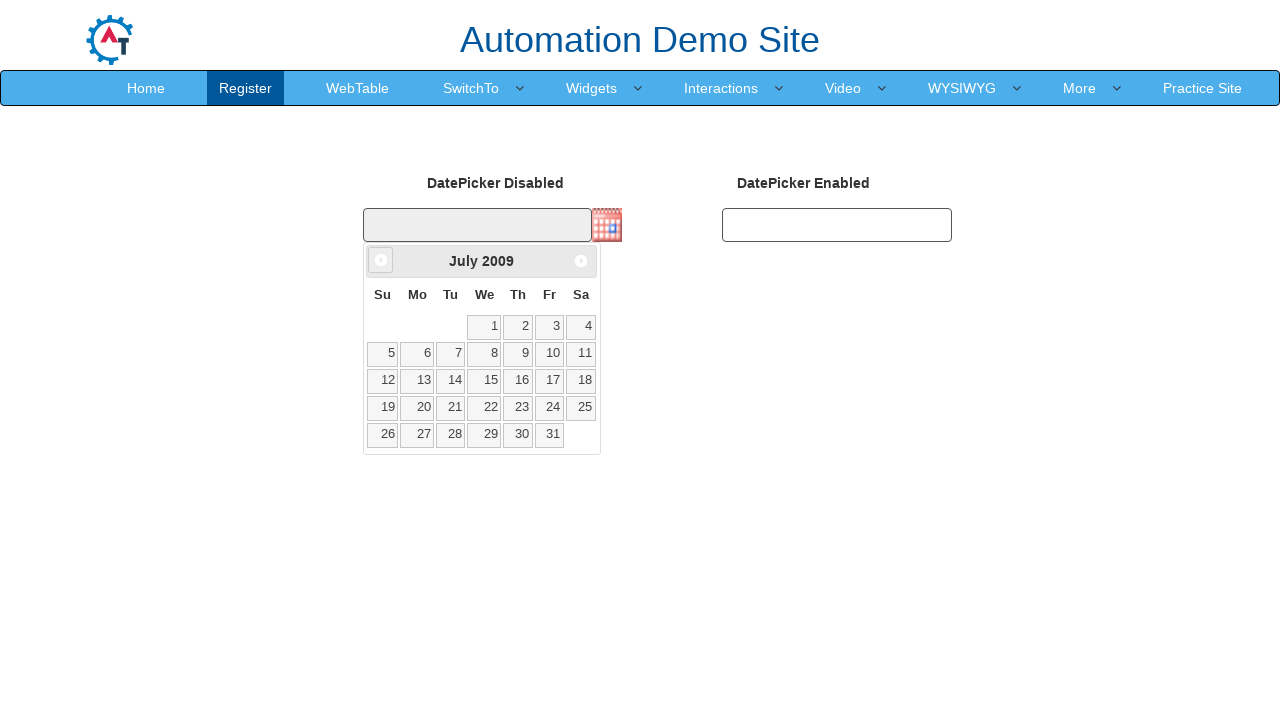

Retrieved current year from calendar widget
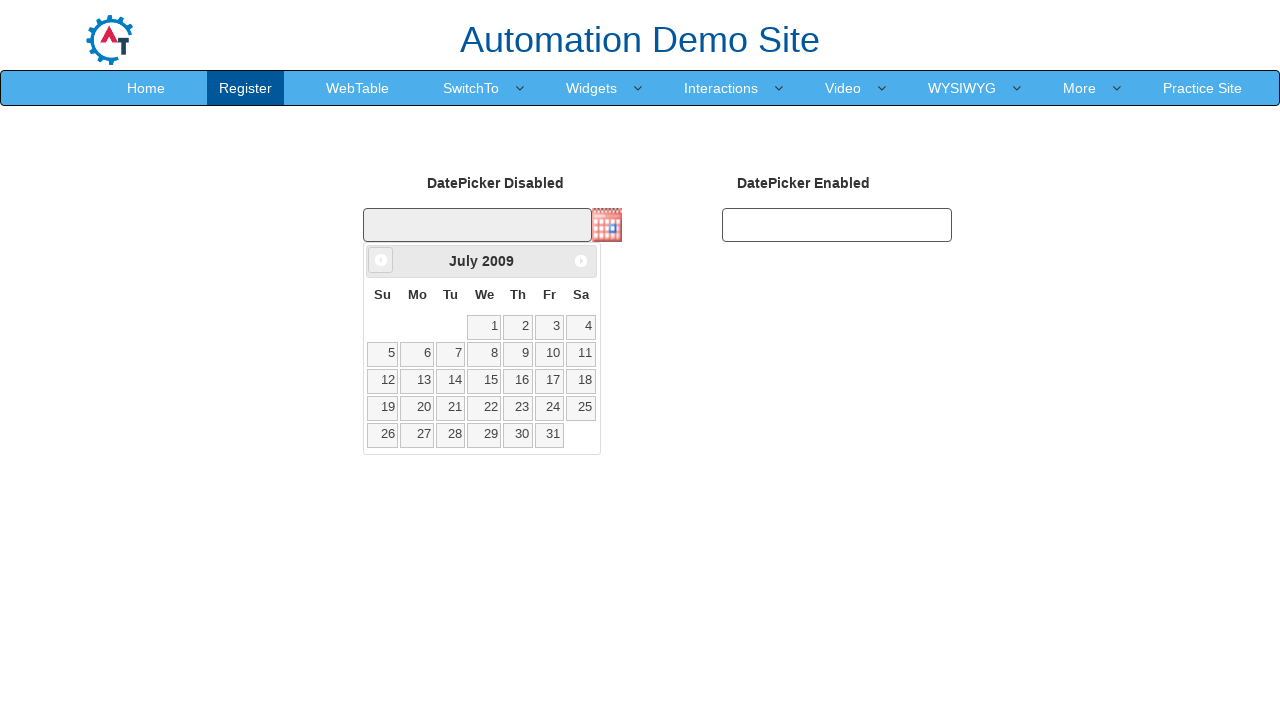

Clicked previous month button to navigate backwards in calendar at (381, 260) on xpath=//a[@data-handler='prev']
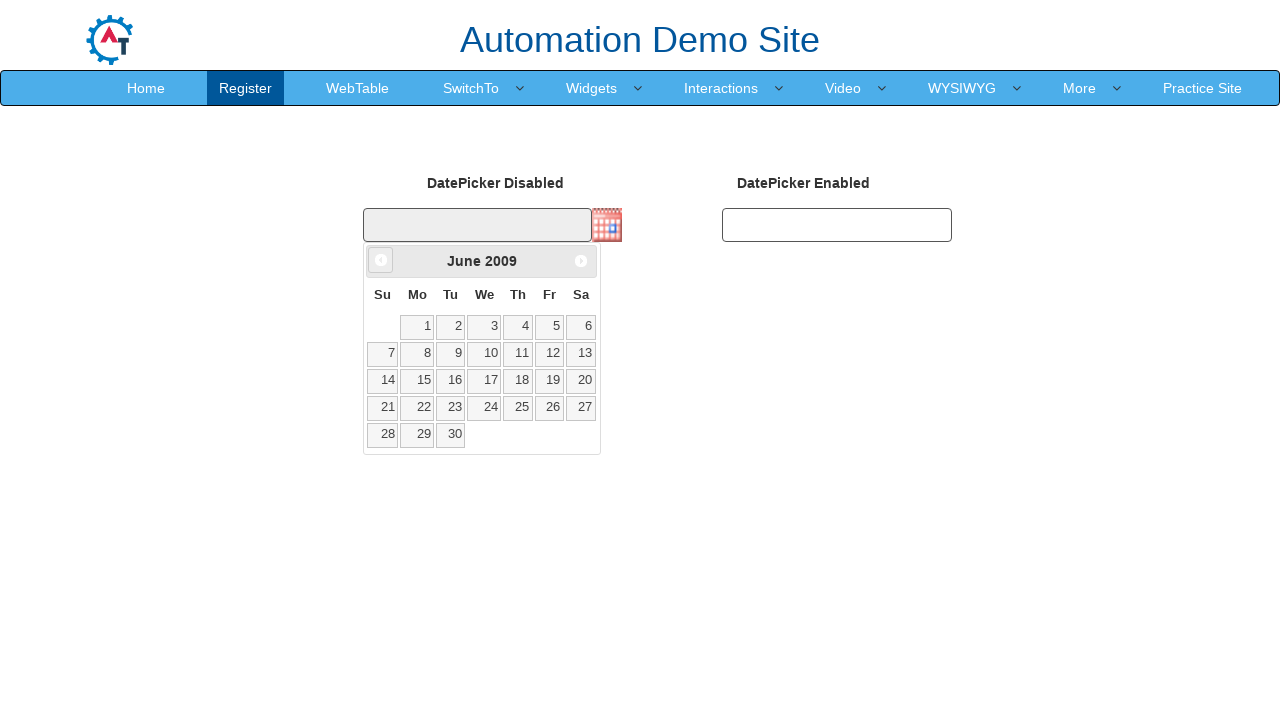

Retrieved current month from calendar widget
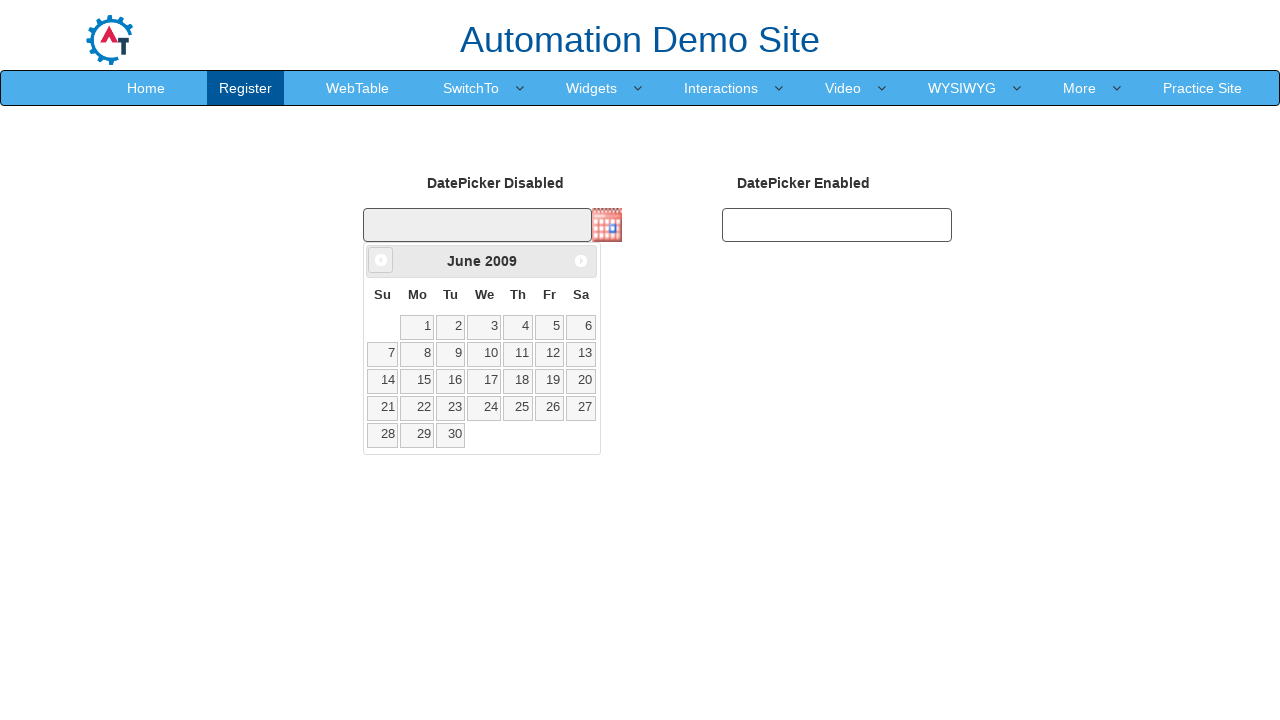

Retrieved current year from calendar widget
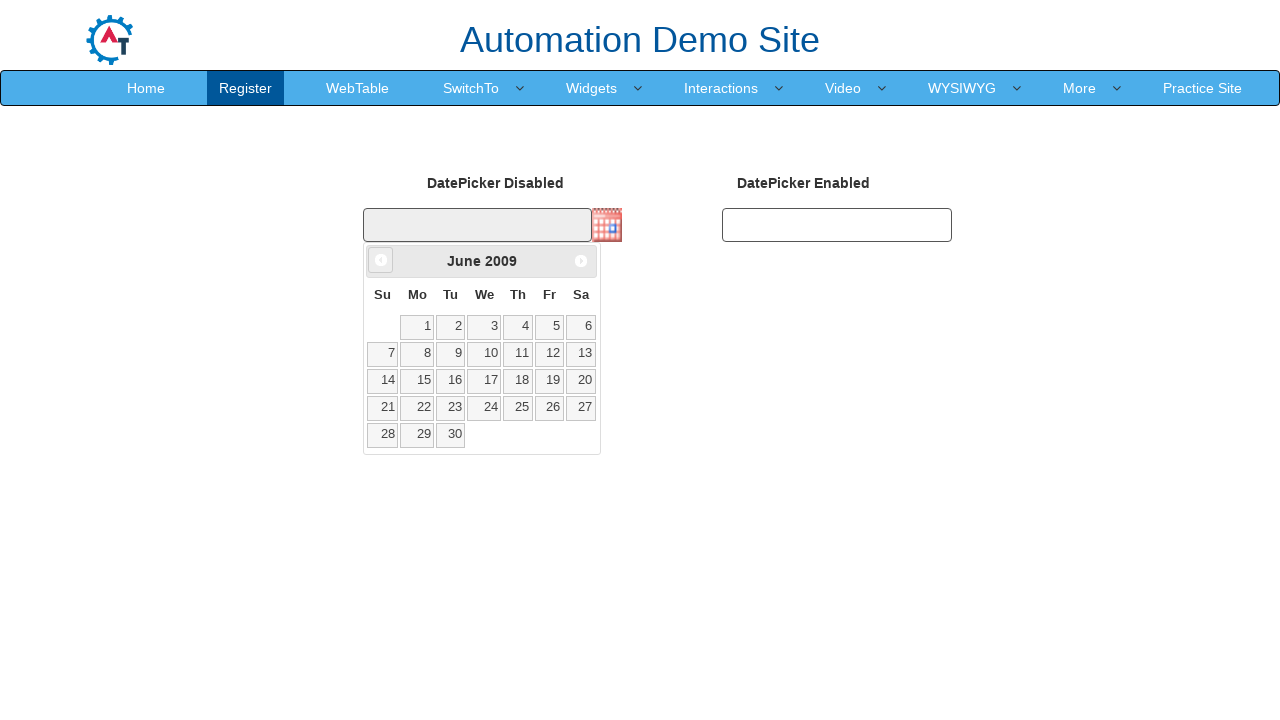

Clicked previous month button to navigate backwards in calendar at (381, 260) on xpath=//a[@data-handler='prev']
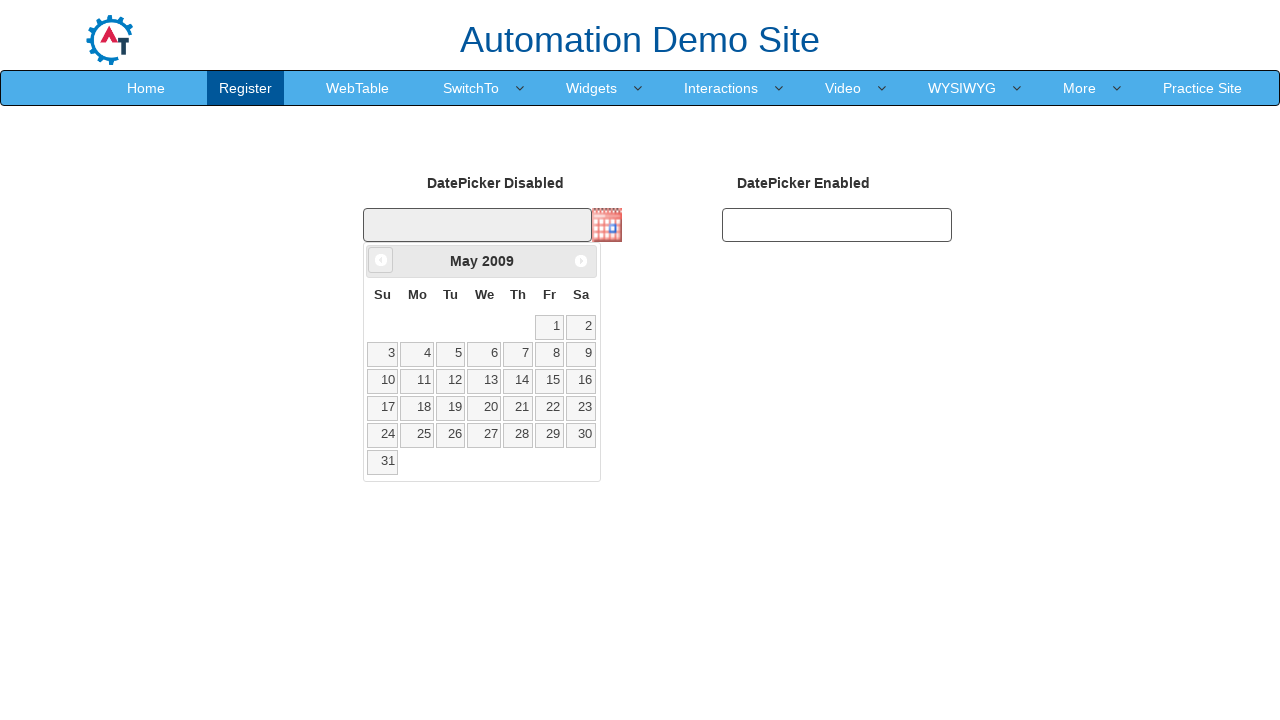

Retrieved current month from calendar widget
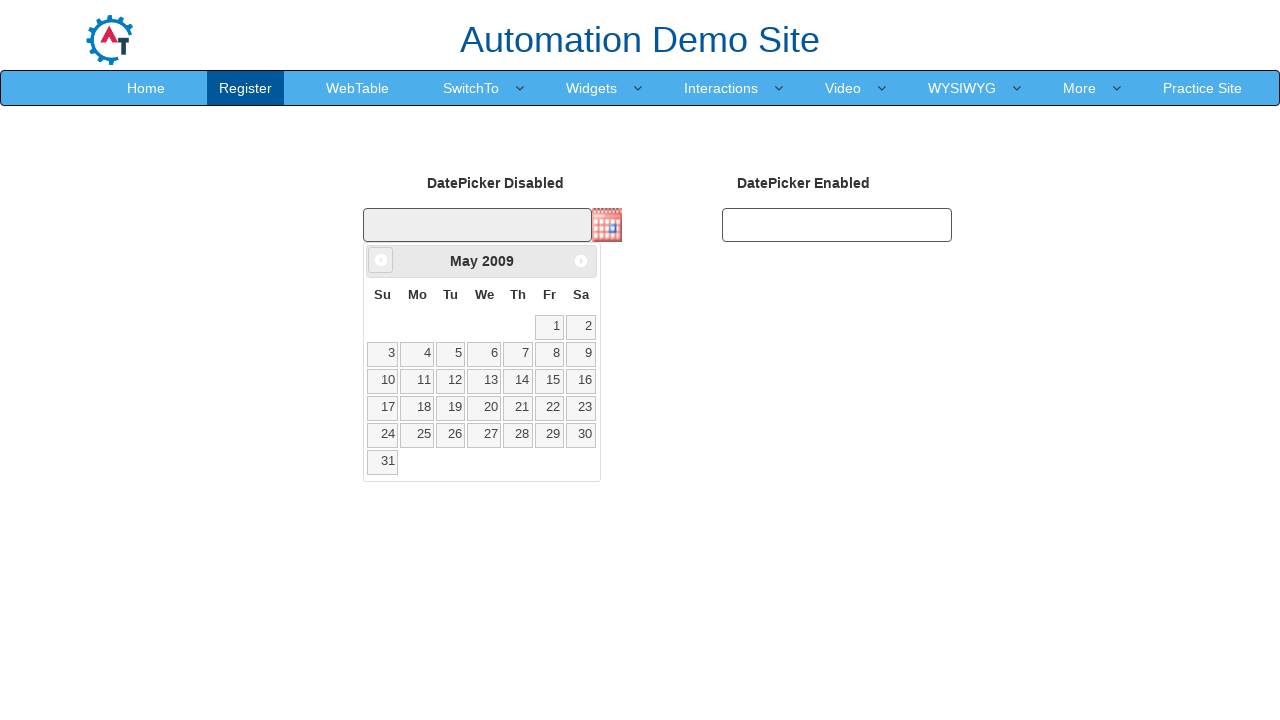

Retrieved current year from calendar widget
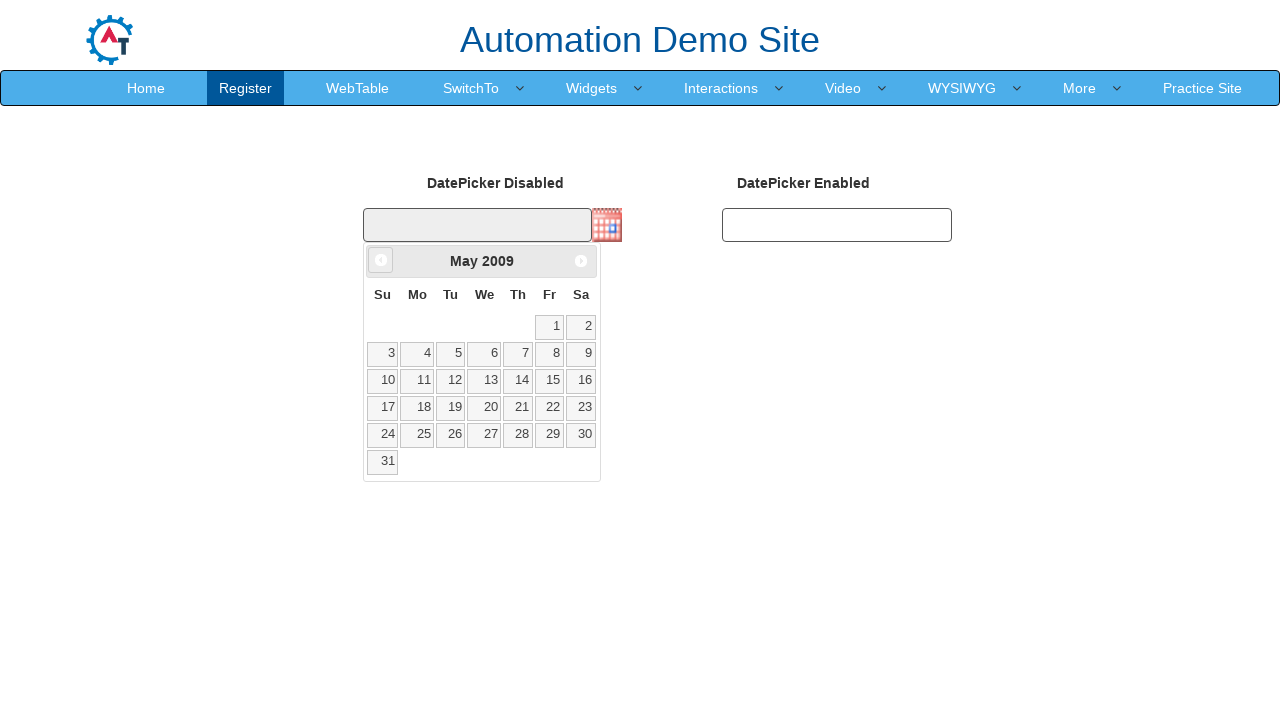

Clicked previous month button to navigate backwards in calendar at (381, 260) on xpath=//a[@data-handler='prev']
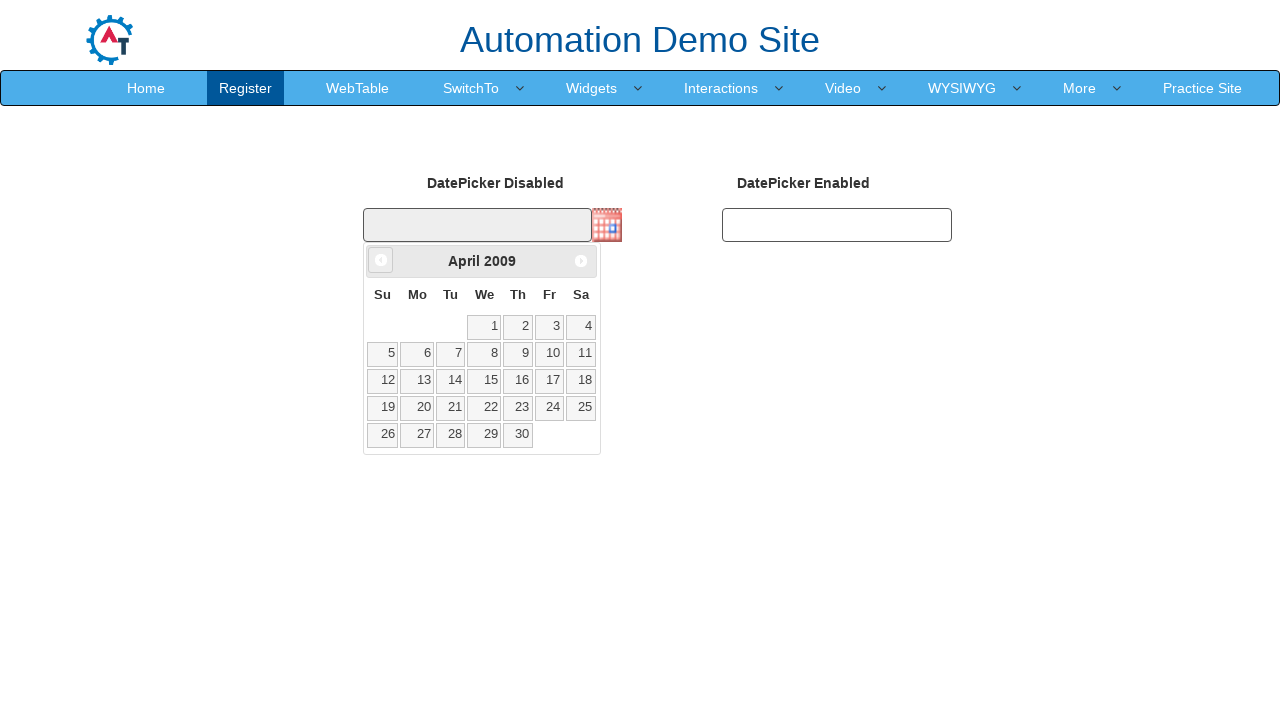

Retrieved current month from calendar widget
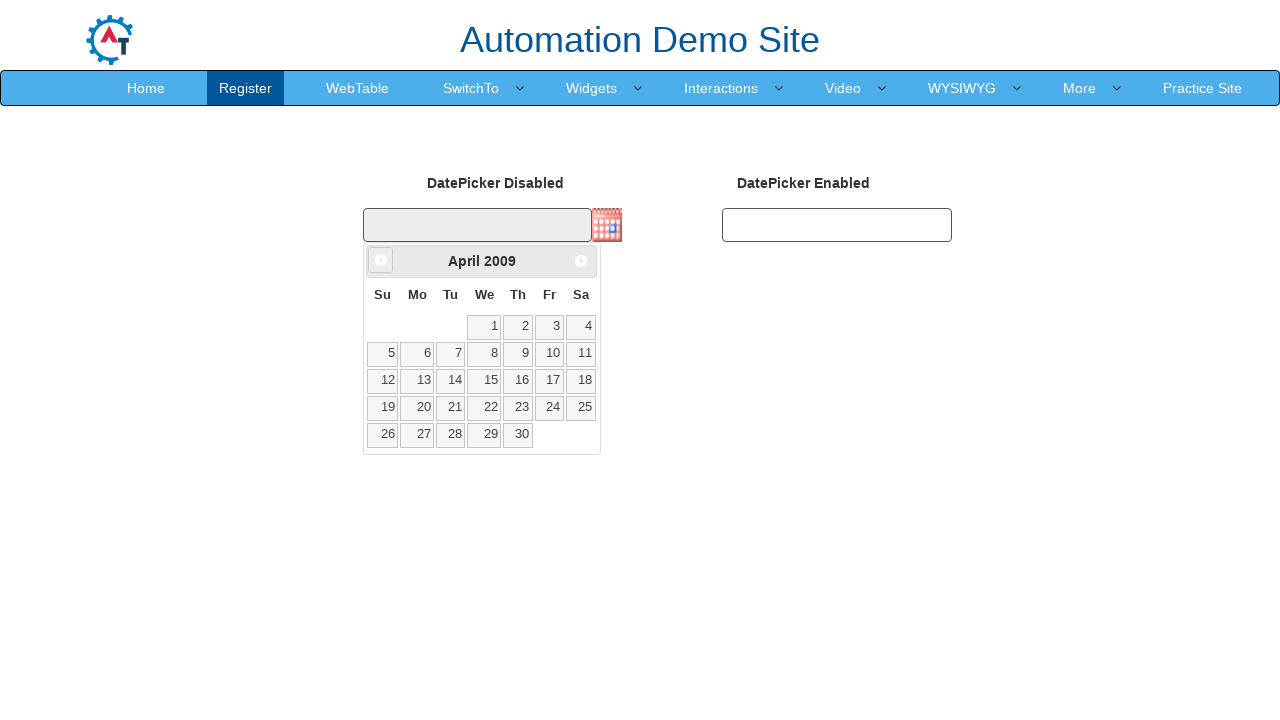

Retrieved current year from calendar widget
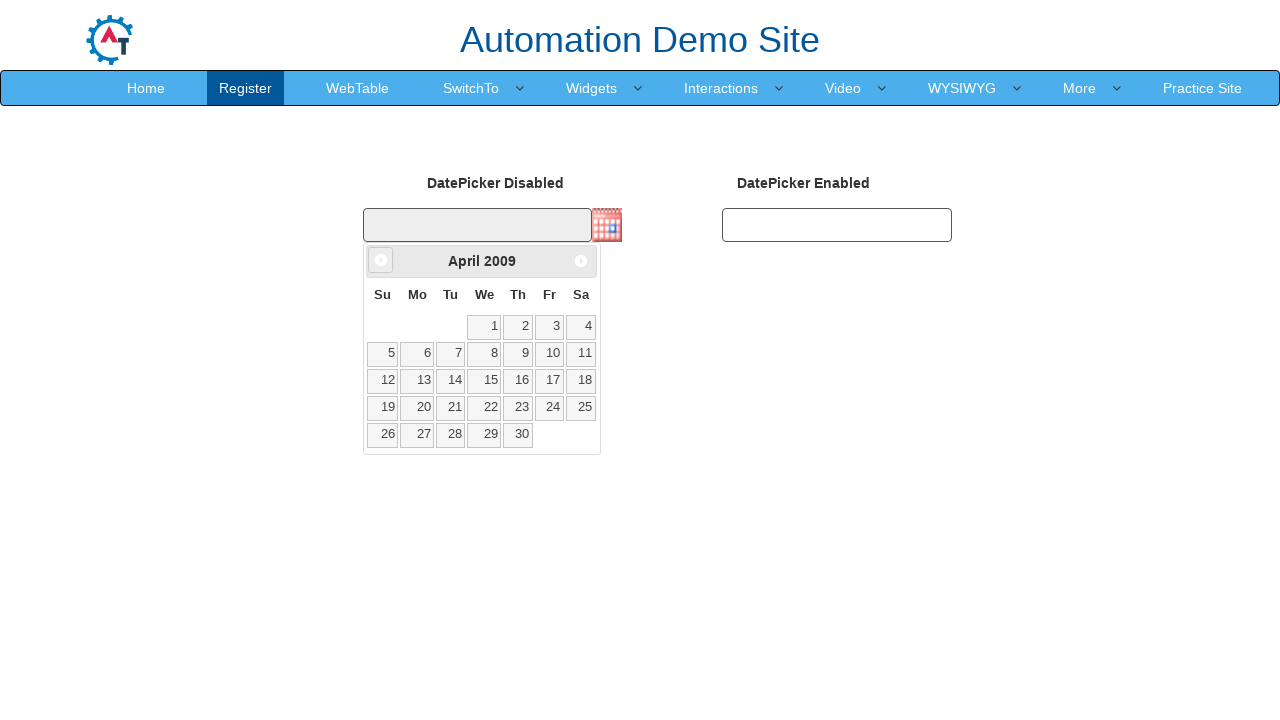

Clicked previous month button to navigate backwards in calendar at (381, 260) on xpath=//a[@data-handler='prev']
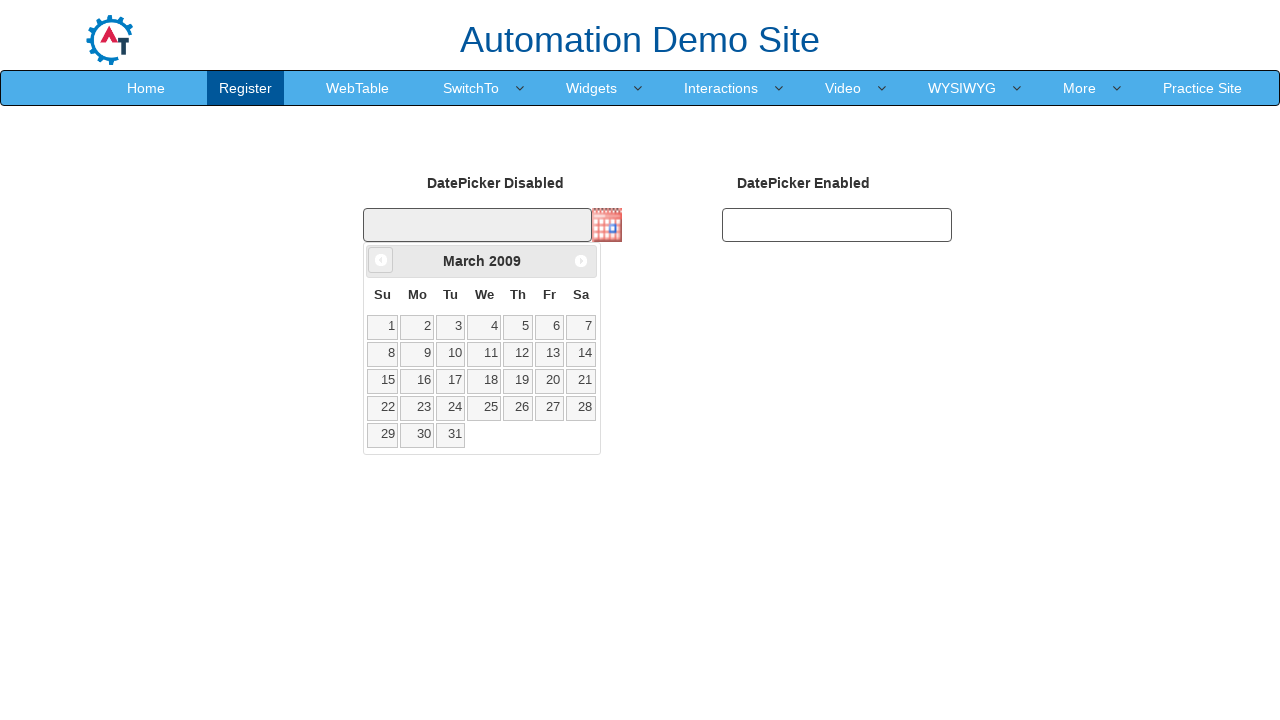

Retrieved current month from calendar widget
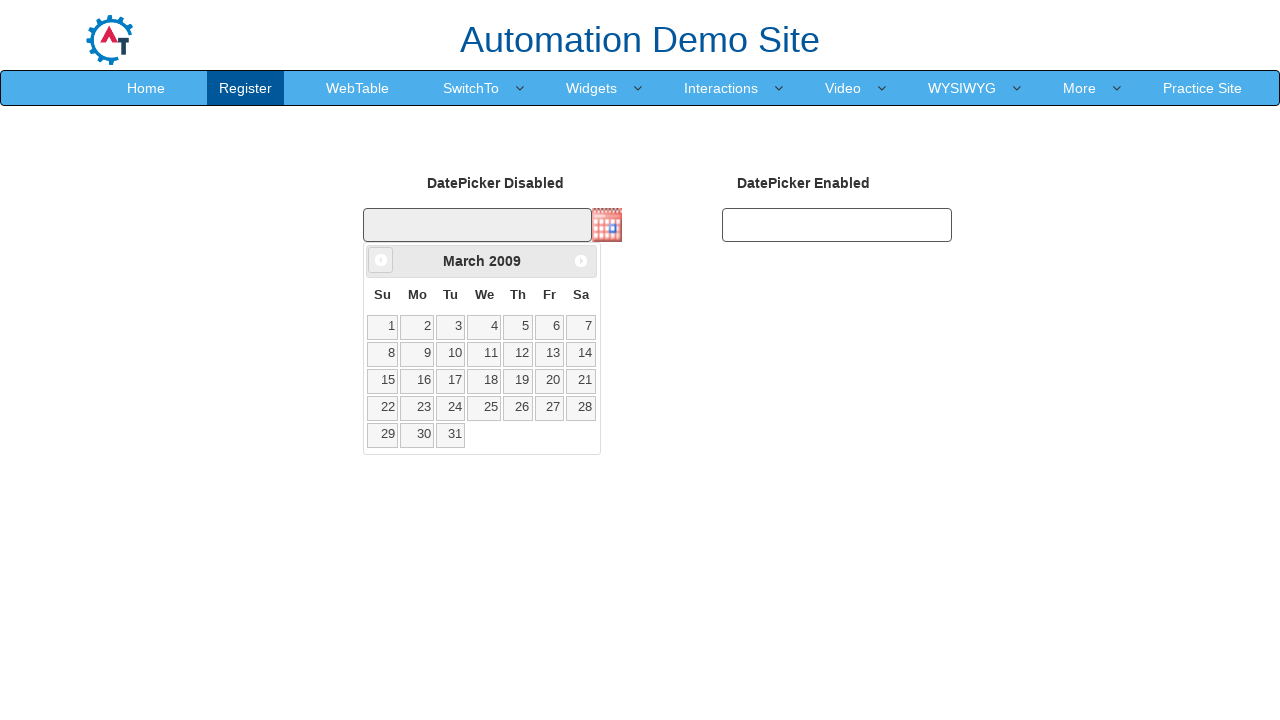

Retrieved current year from calendar widget
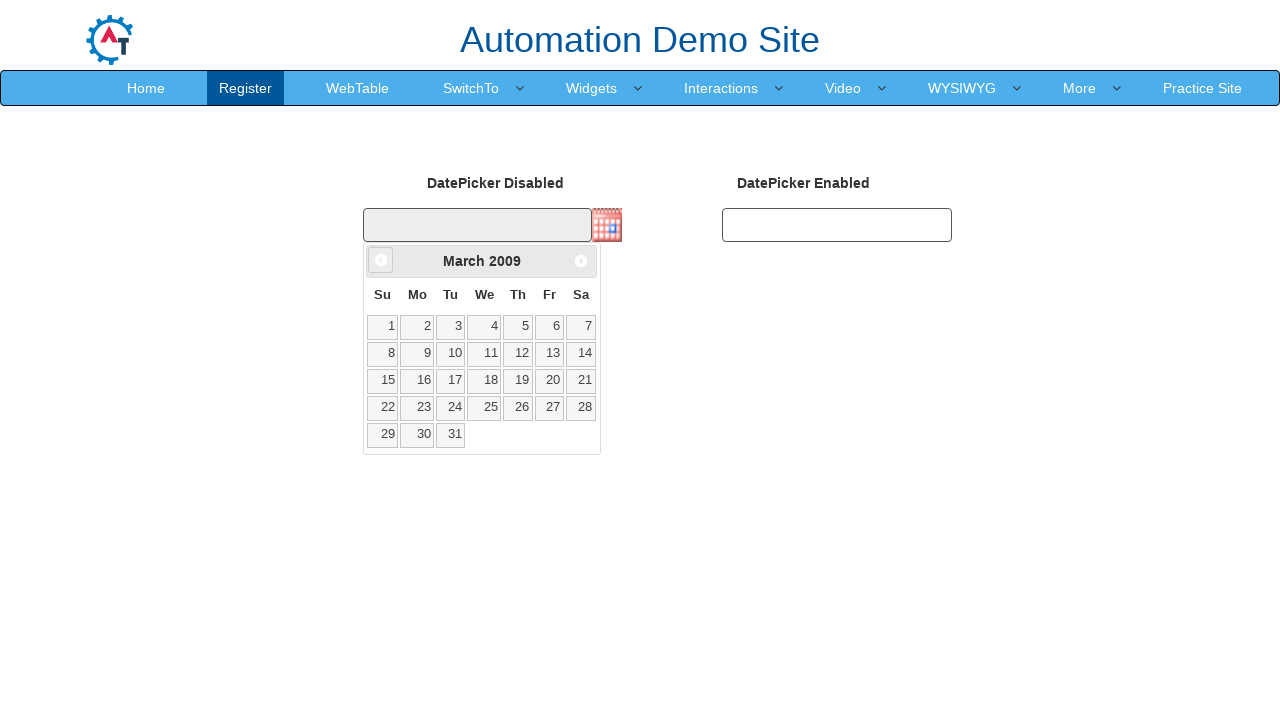

Clicked previous month button to navigate backwards in calendar at (381, 260) on xpath=//a[@data-handler='prev']
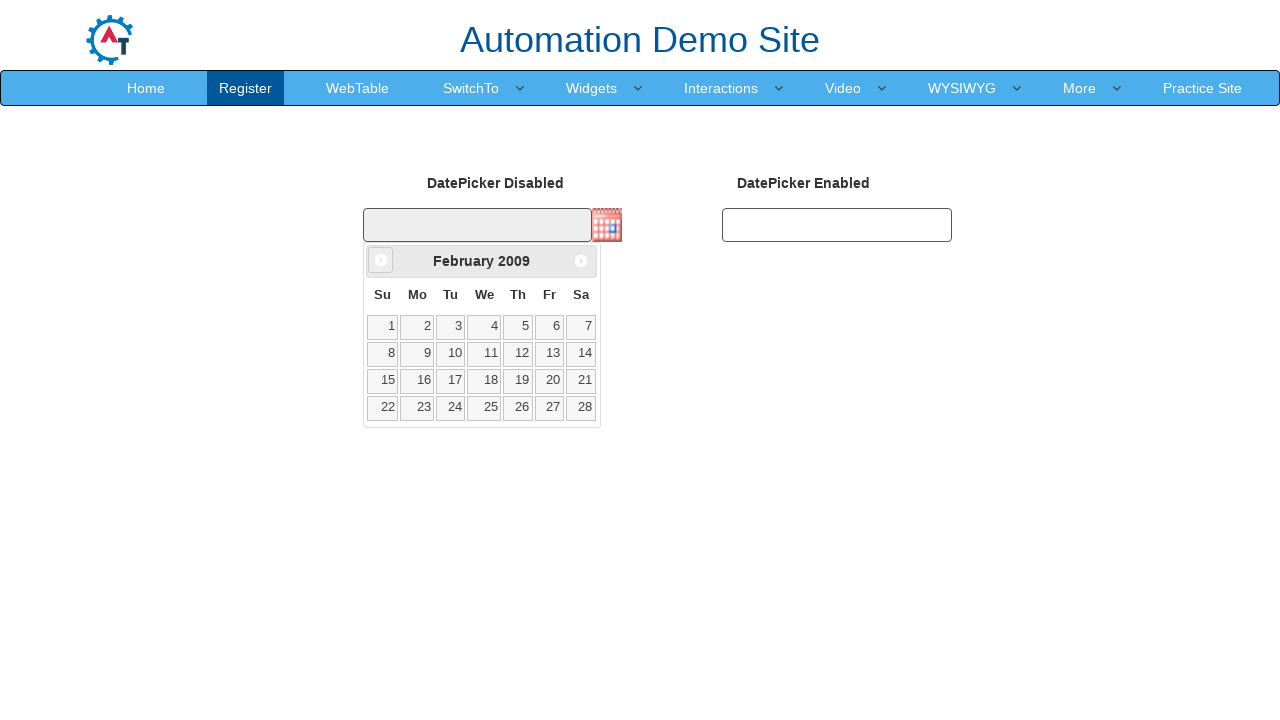

Retrieved current month from calendar widget
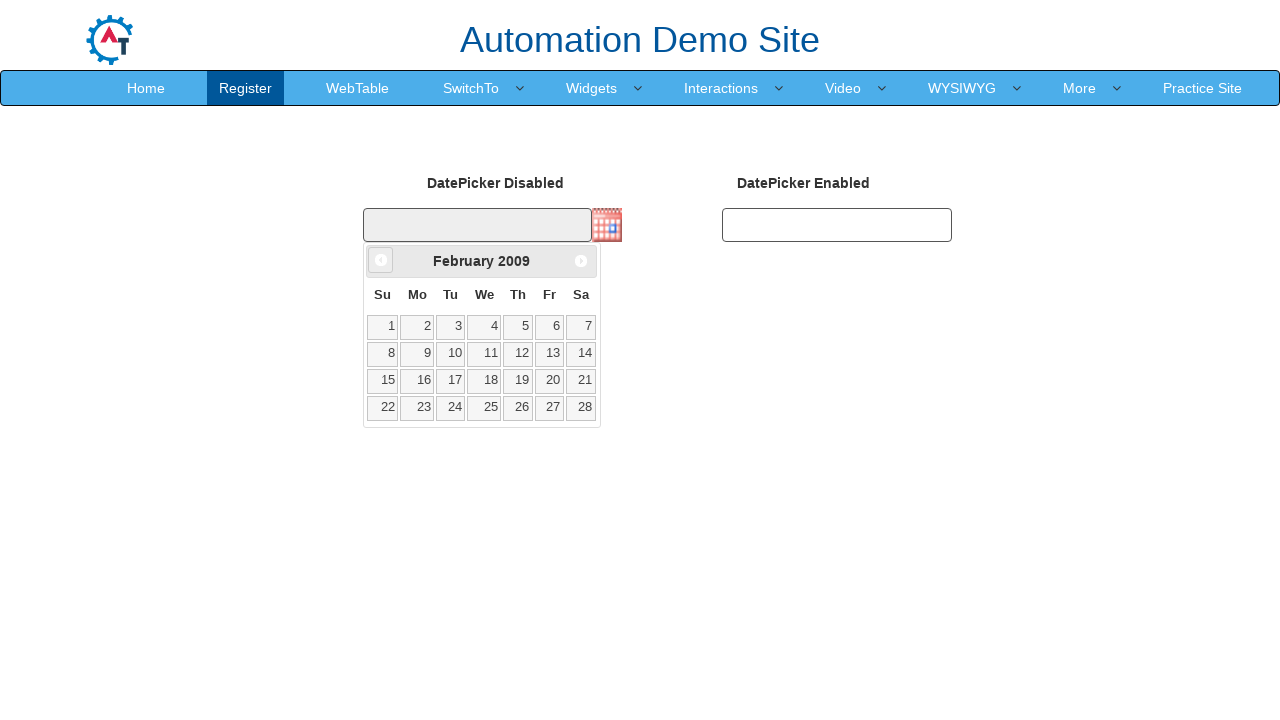

Retrieved current year from calendar widget
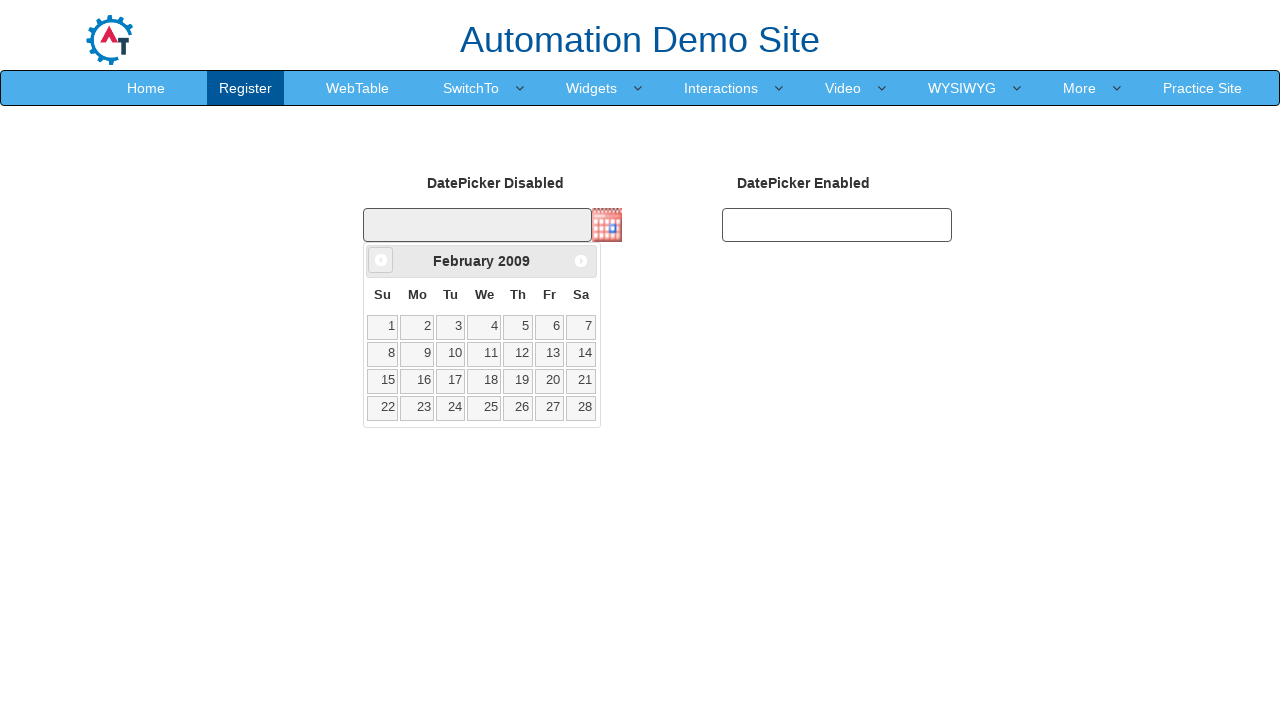

Clicked previous month button to navigate backwards in calendar at (381, 260) on xpath=//a[@data-handler='prev']
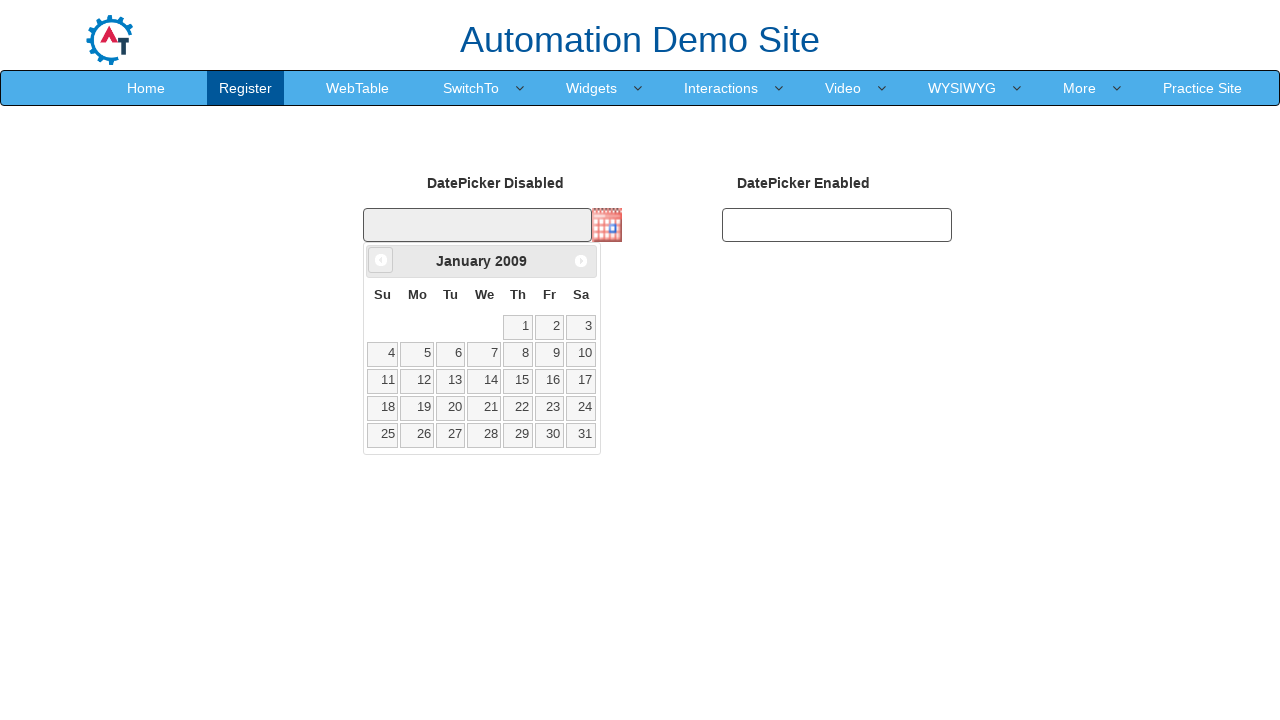

Retrieved current month from calendar widget
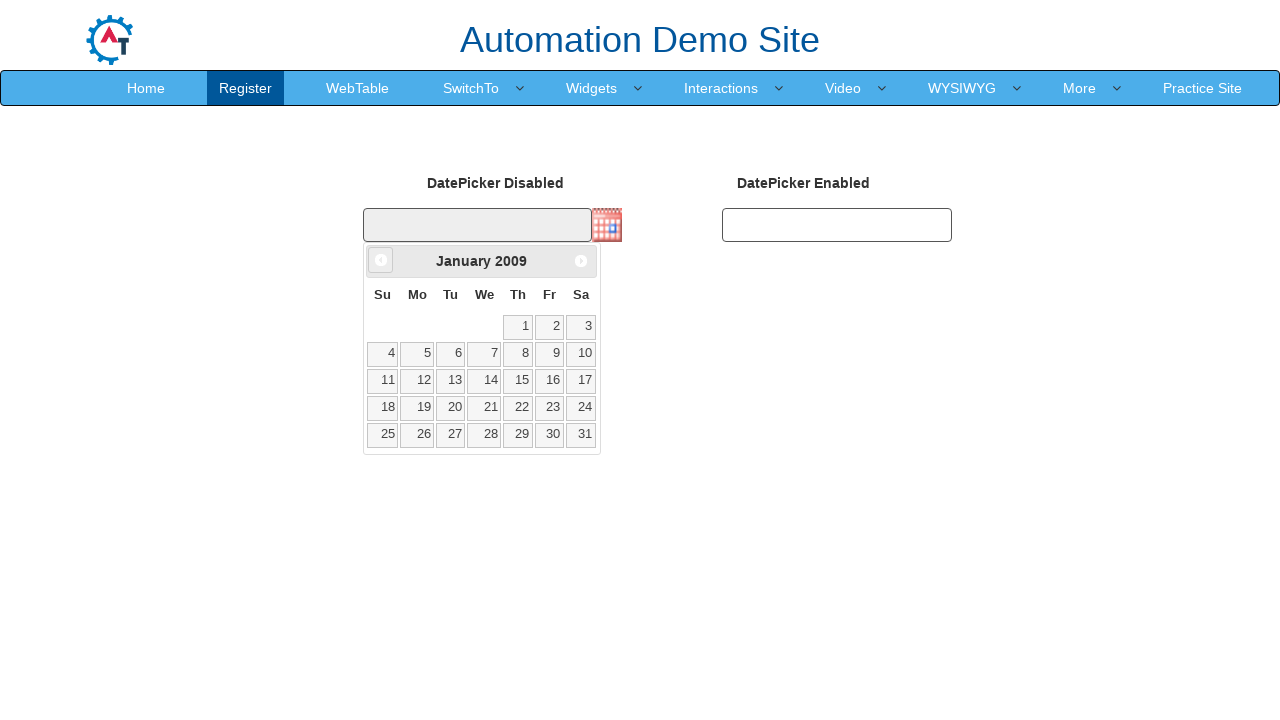

Retrieved current year from calendar widget
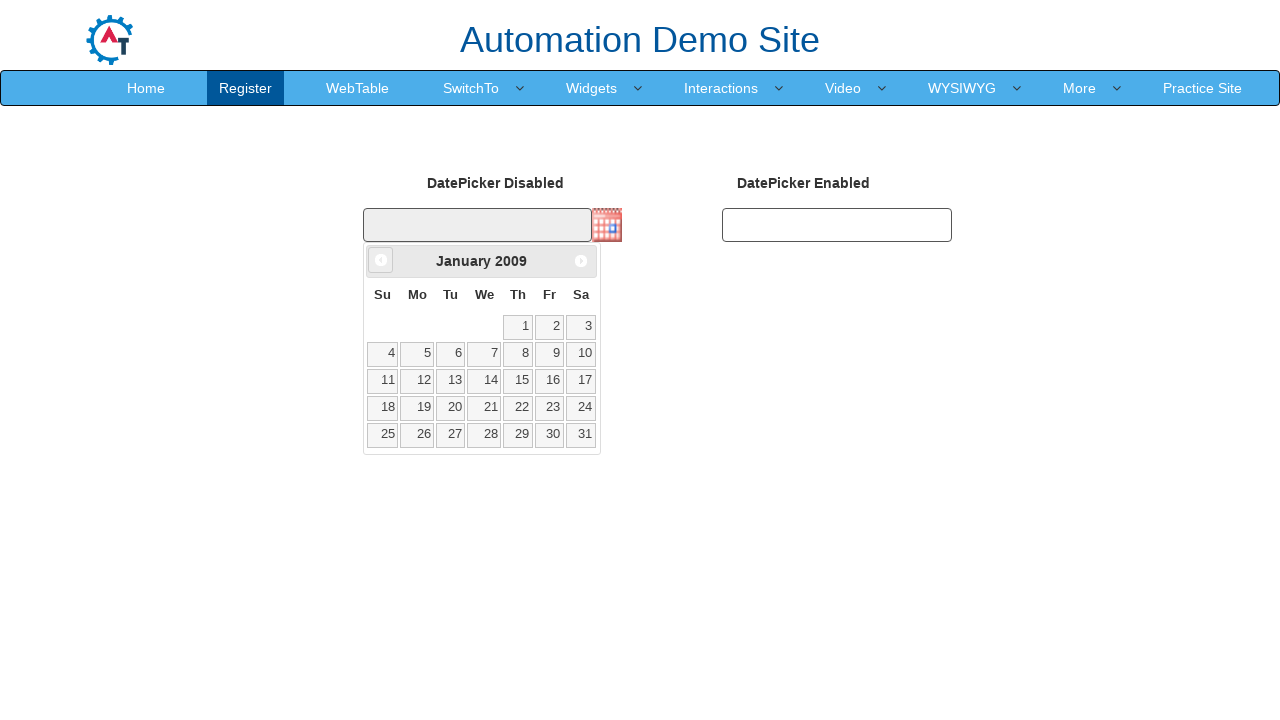

Clicked previous month button to navigate backwards in calendar at (381, 260) on xpath=//a[@data-handler='prev']
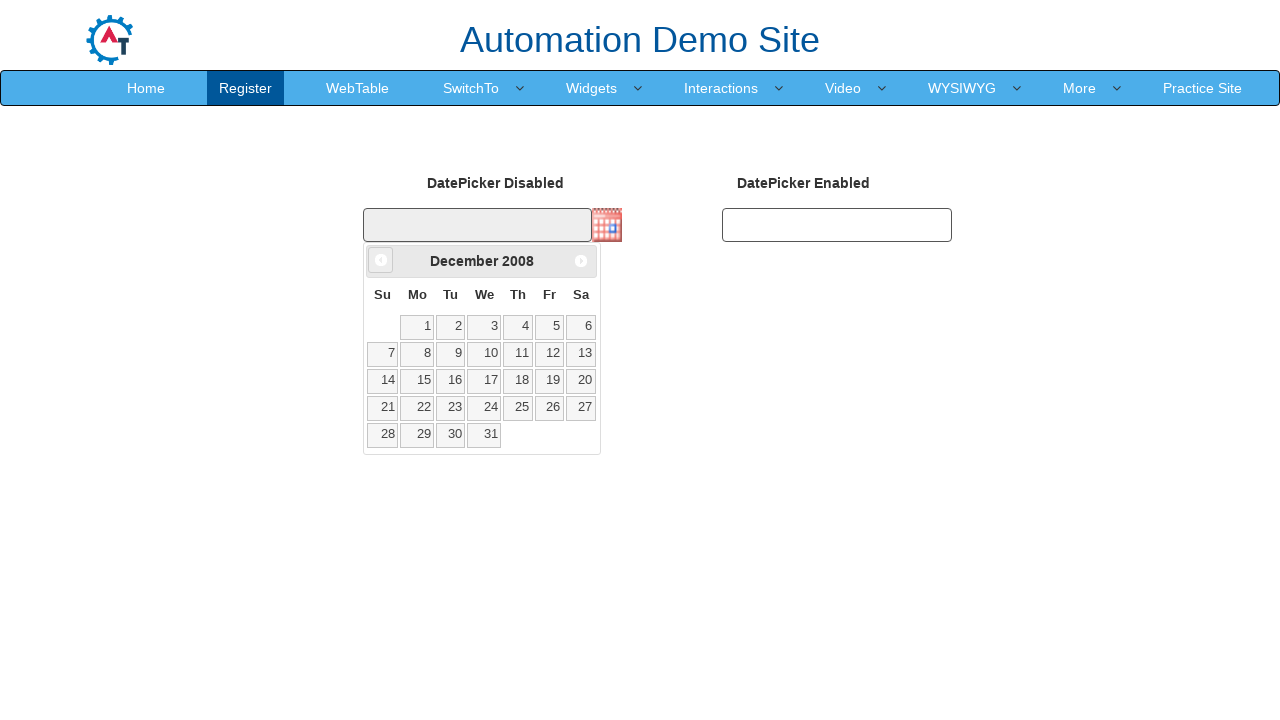

Retrieved current month from calendar widget
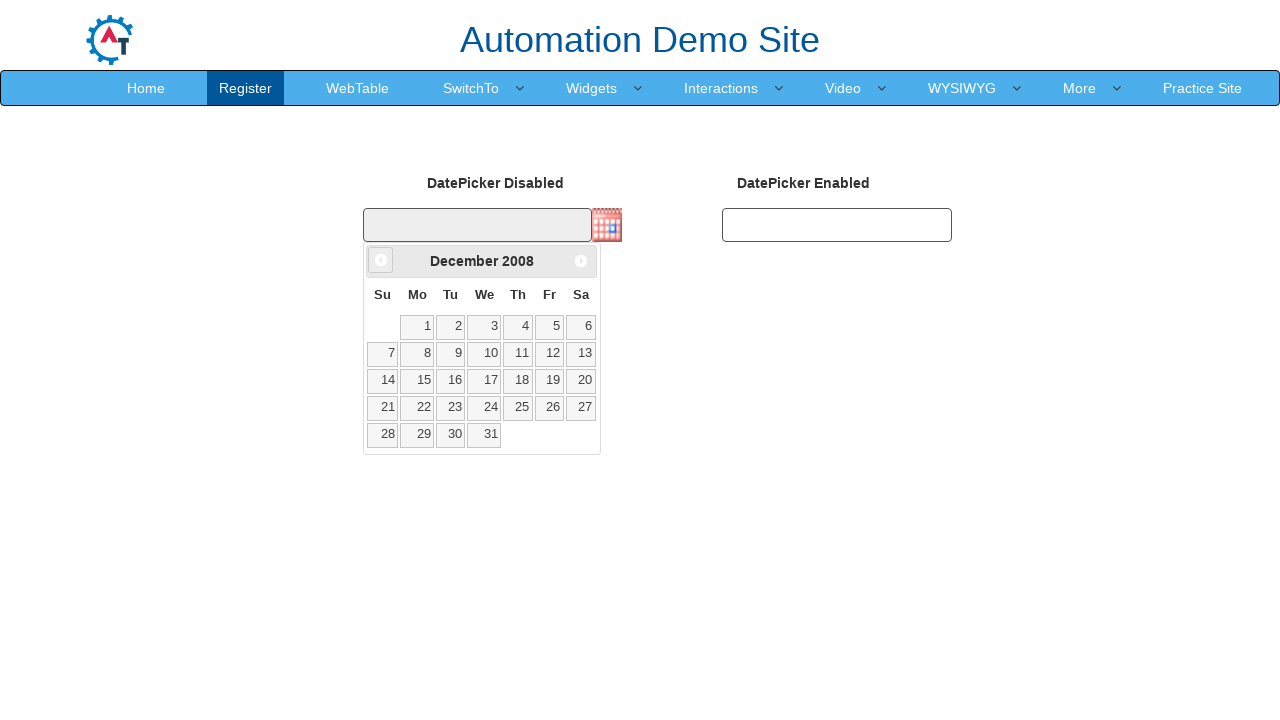

Retrieved current year from calendar widget
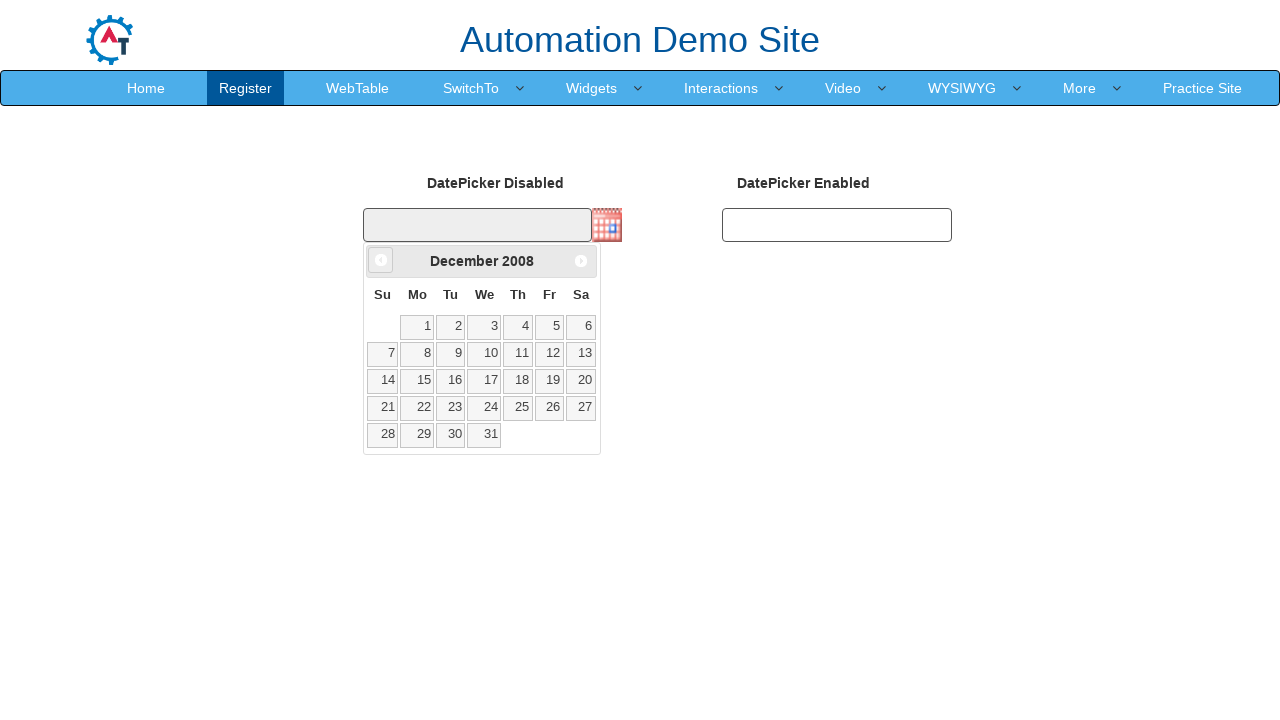

Clicked previous month button to navigate backwards in calendar at (381, 260) on xpath=//a[@data-handler='prev']
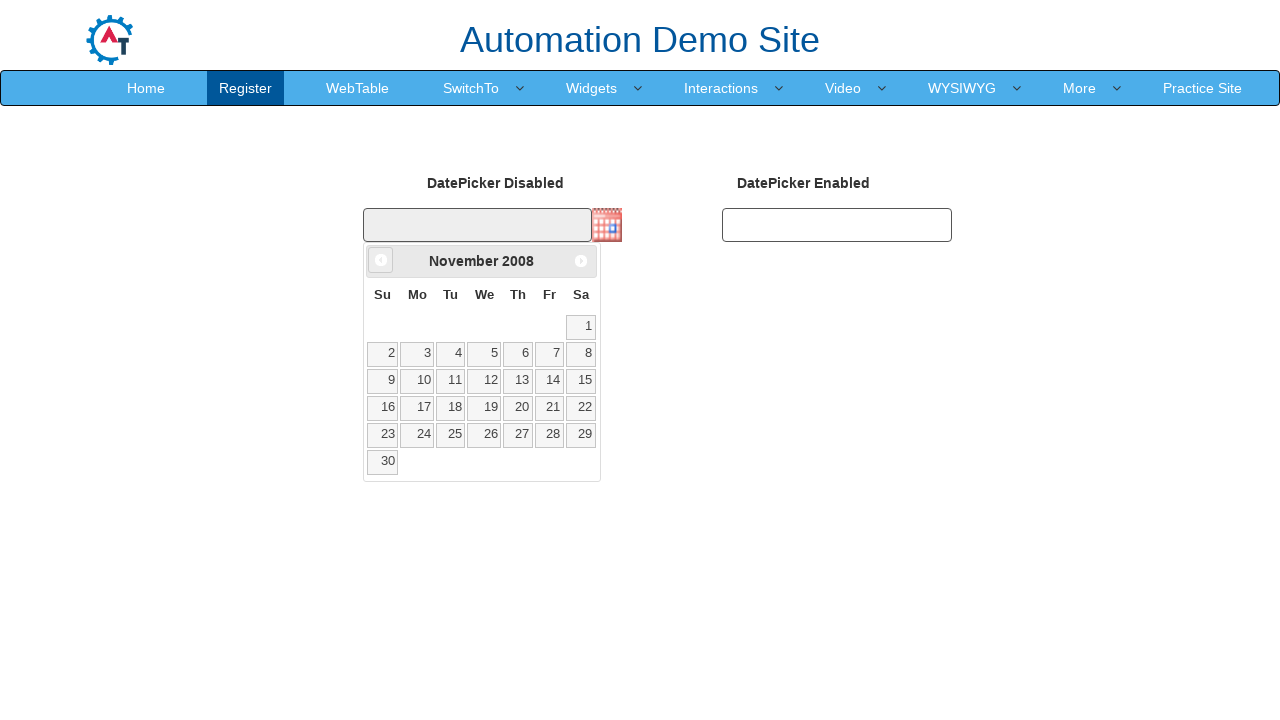

Retrieved current month from calendar widget
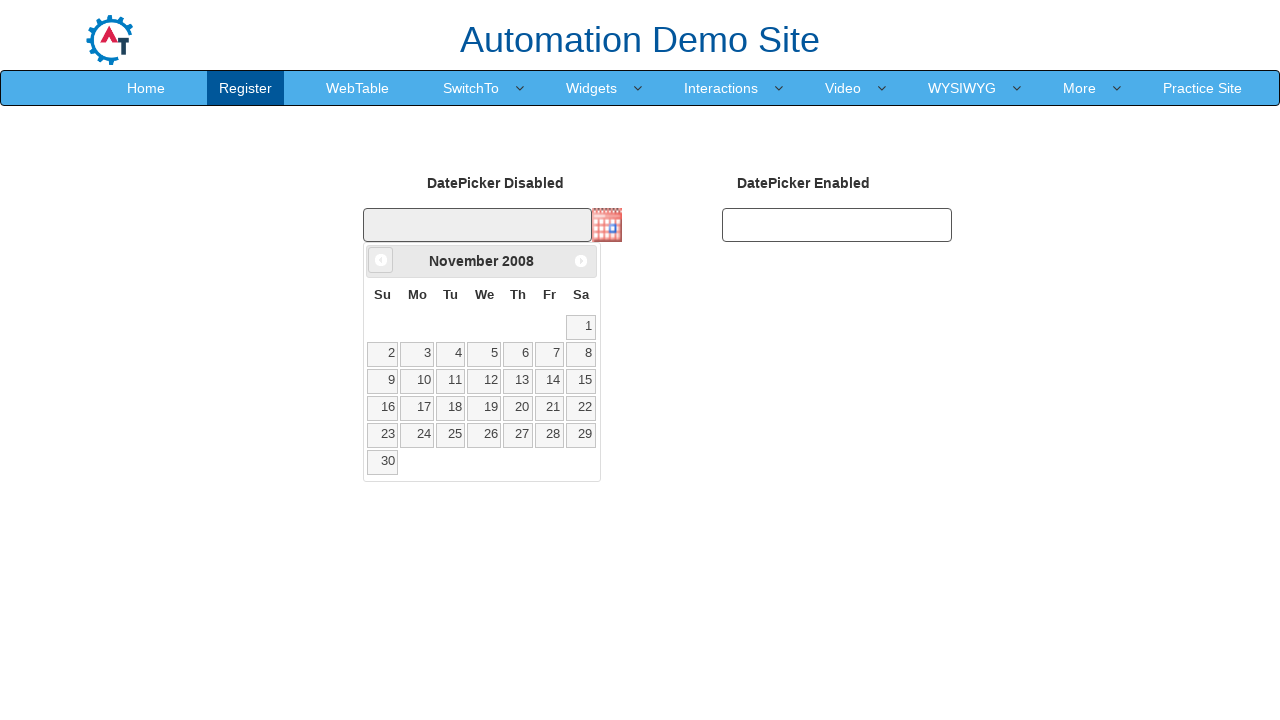

Retrieved current year from calendar widget
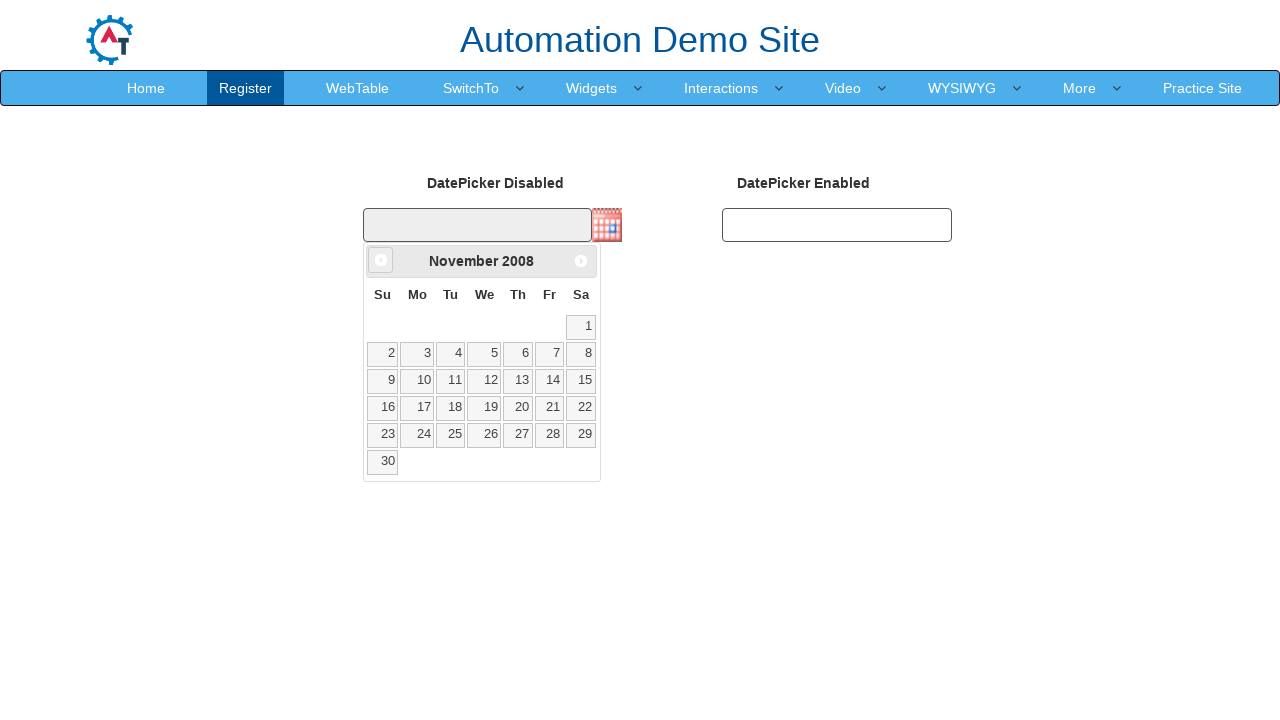

Clicked previous month button to navigate backwards in calendar at (381, 260) on xpath=//a[@data-handler='prev']
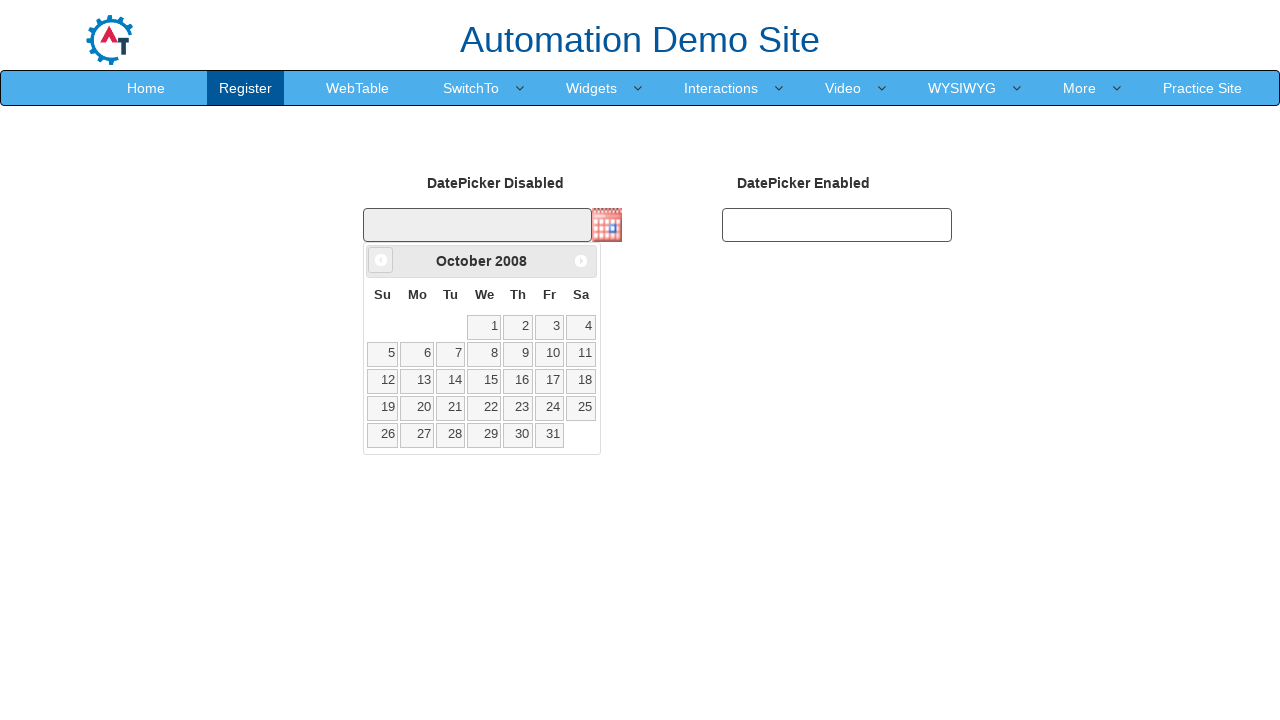

Retrieved current month from calendar widget
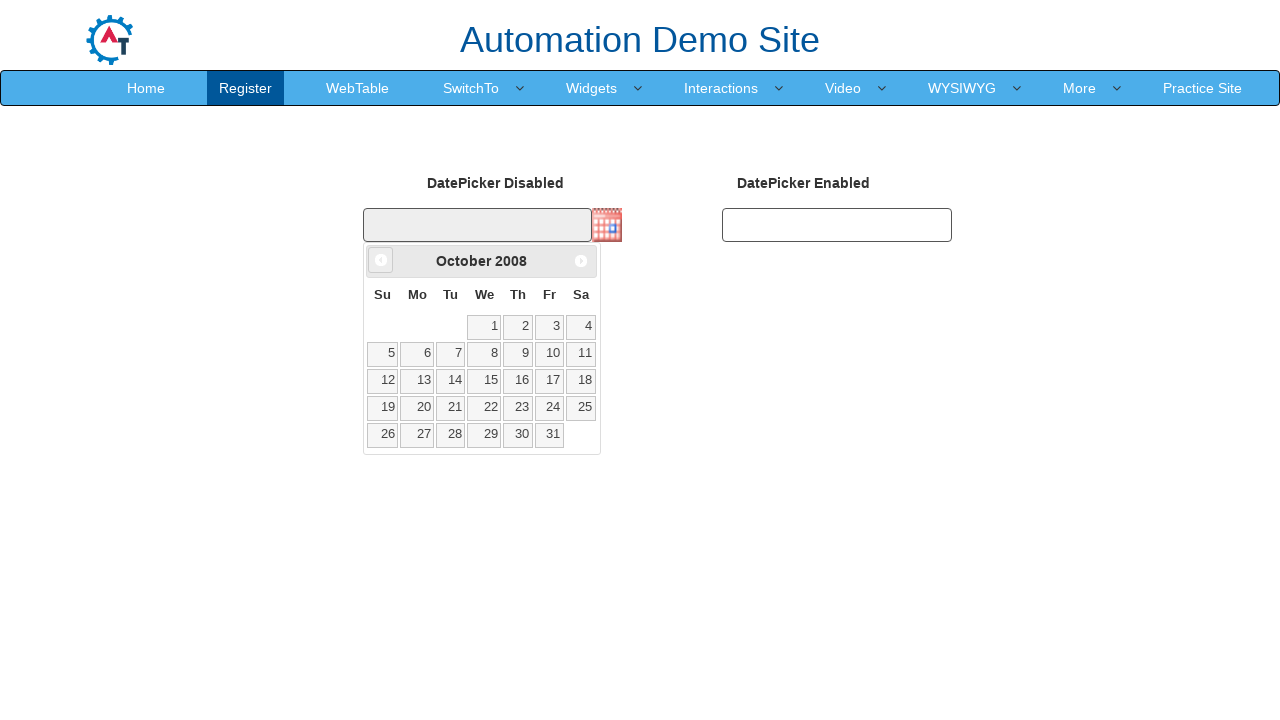

Retrieved current year from calendar widget
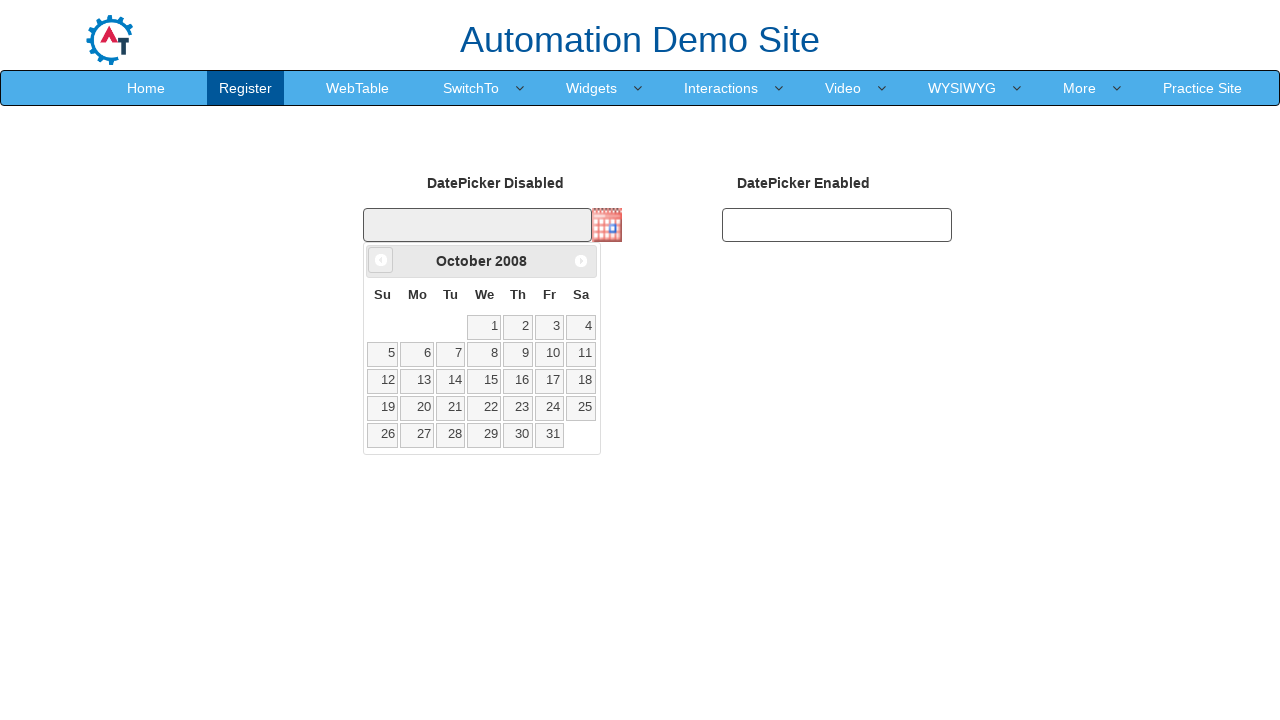

Clicked previous month button to navigate backwards in calendar at (381, 260) on xpath=//a[@data-handler='prev']
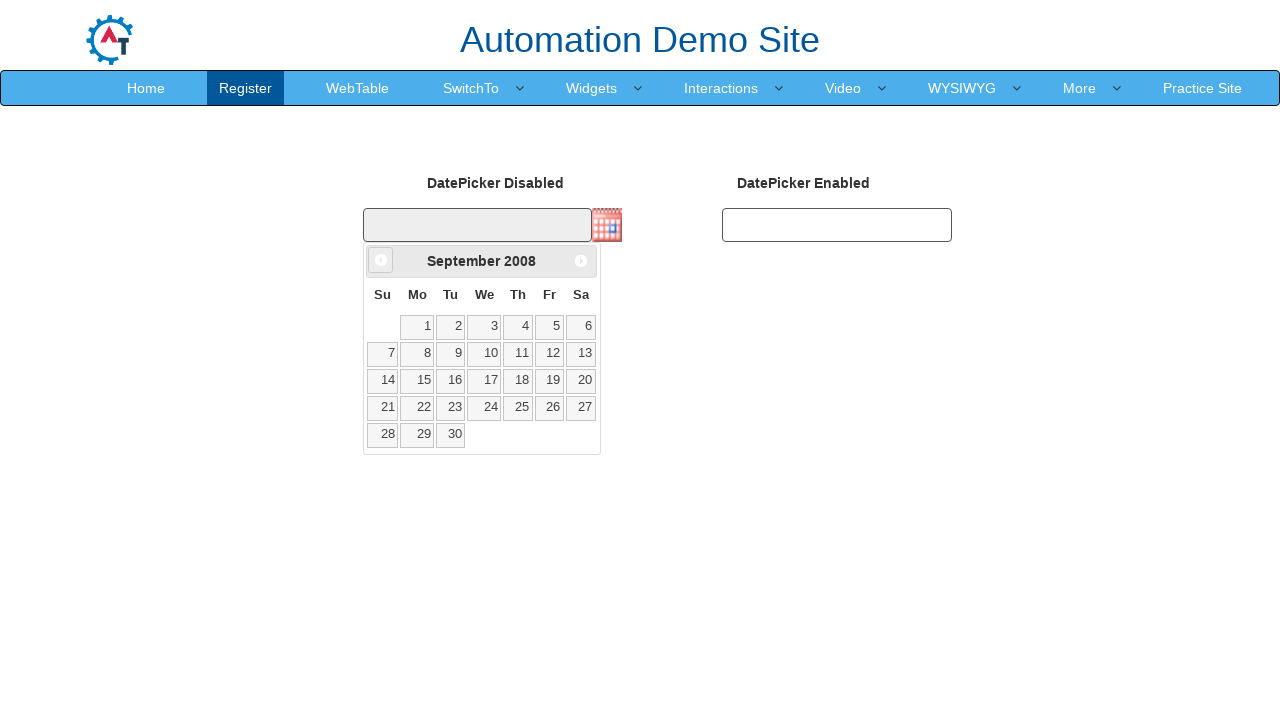

Retrieved current month from calendar widget
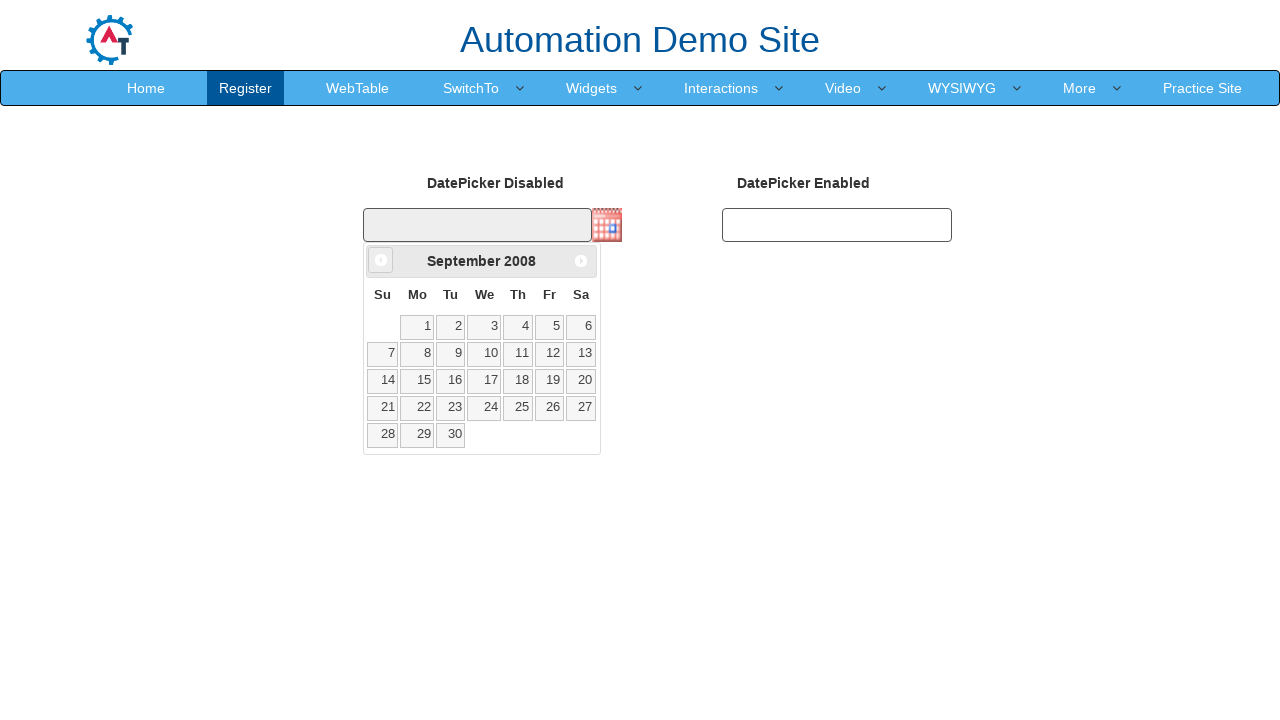

Retrieved current year from calendar widget
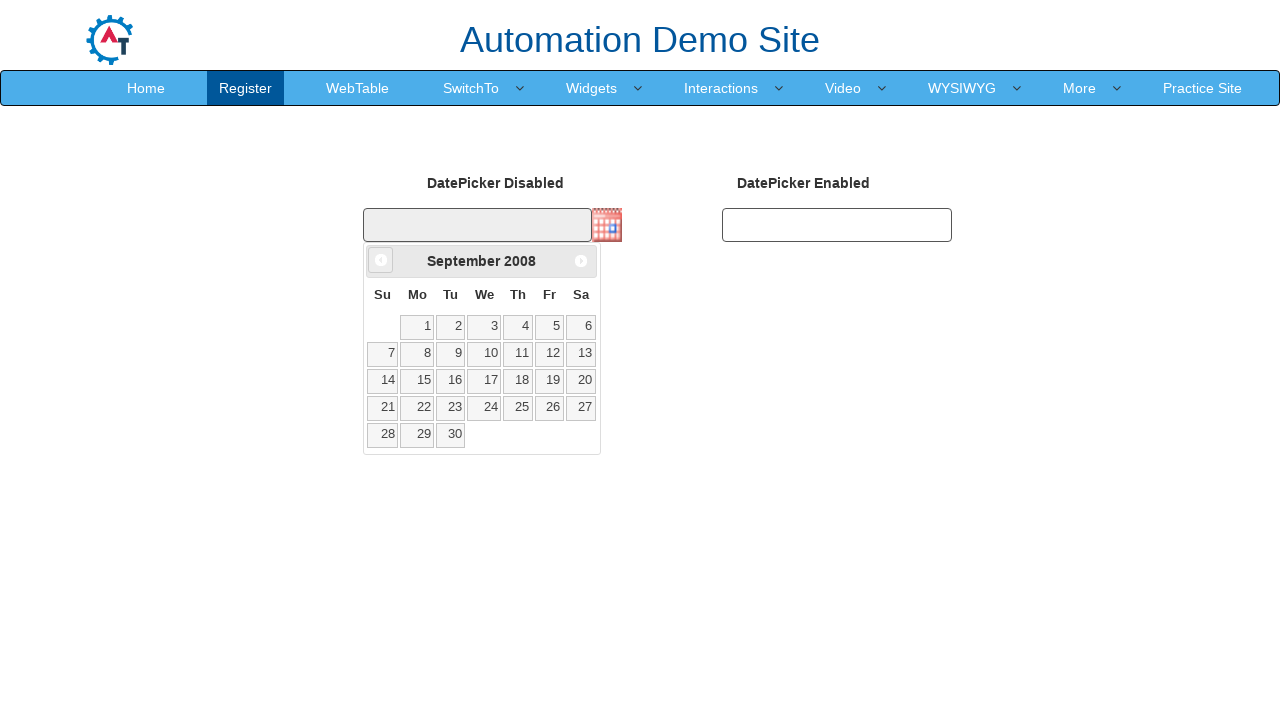

Clicked previous month button to navigate backwards in calendar at (381, 260) on xpath=//a[@data-handler='prev']
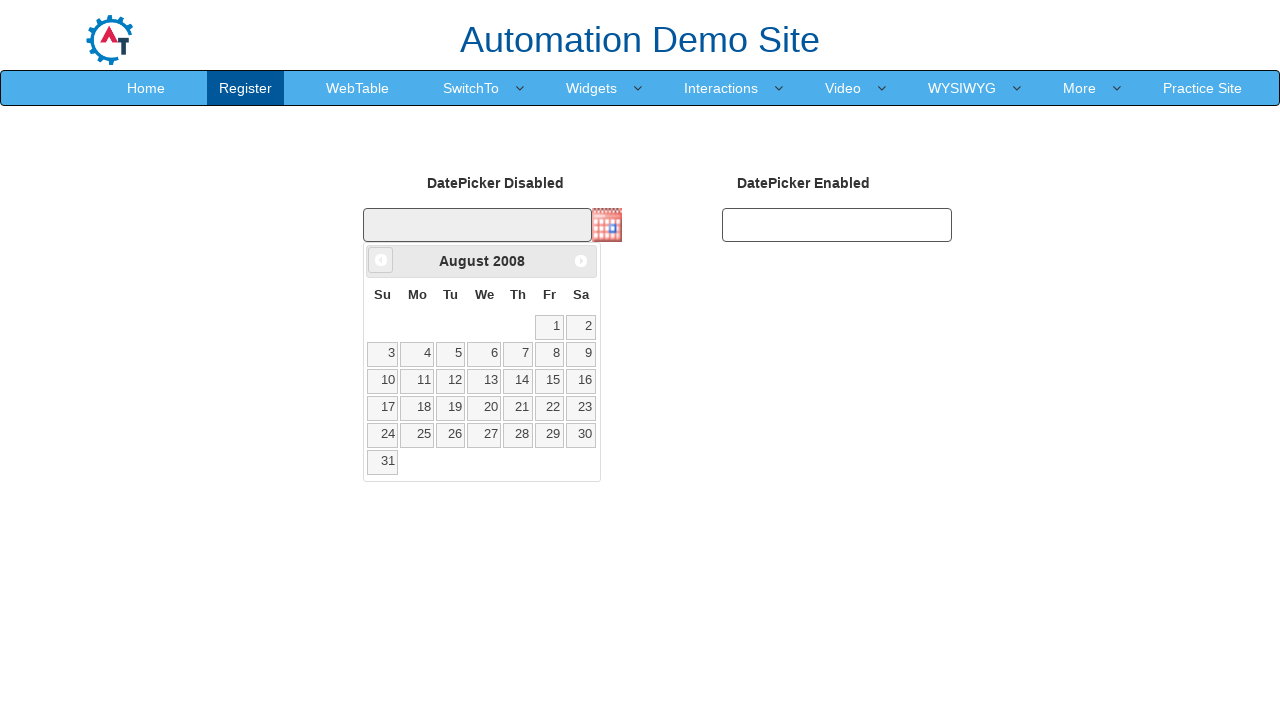

Retrieved current month from calendar widget
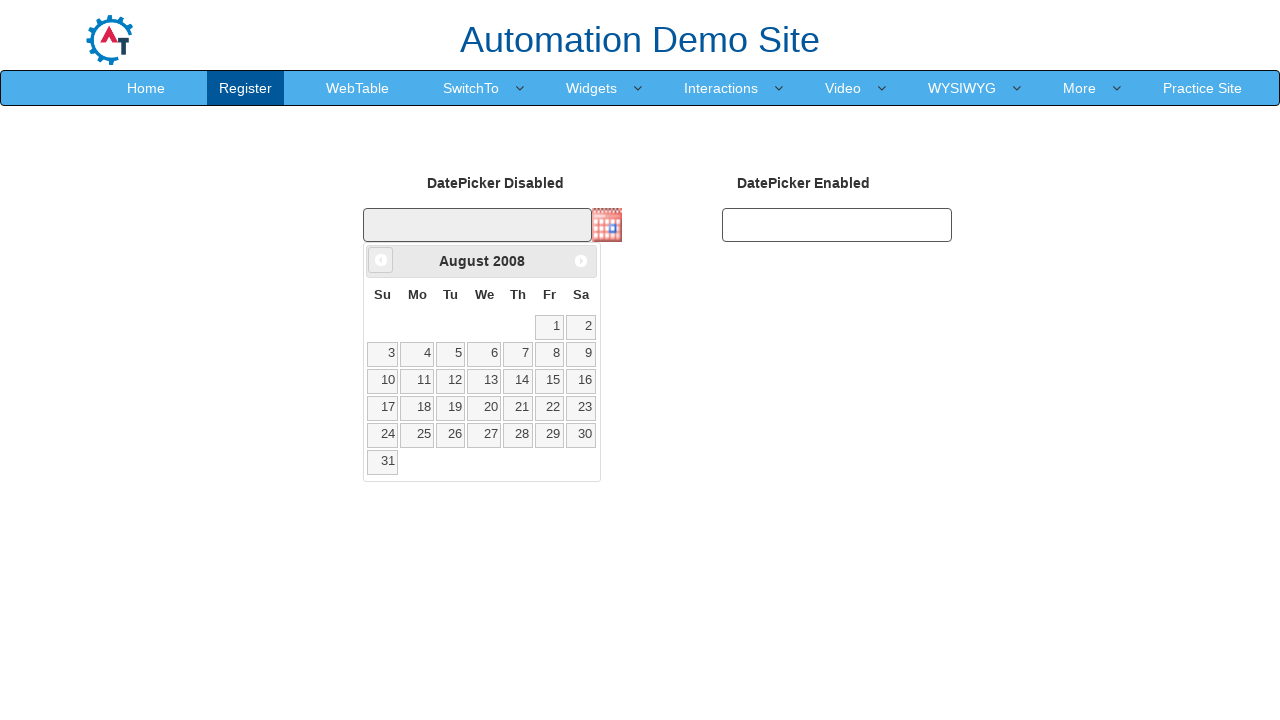

Retrieved current year from calendar widget
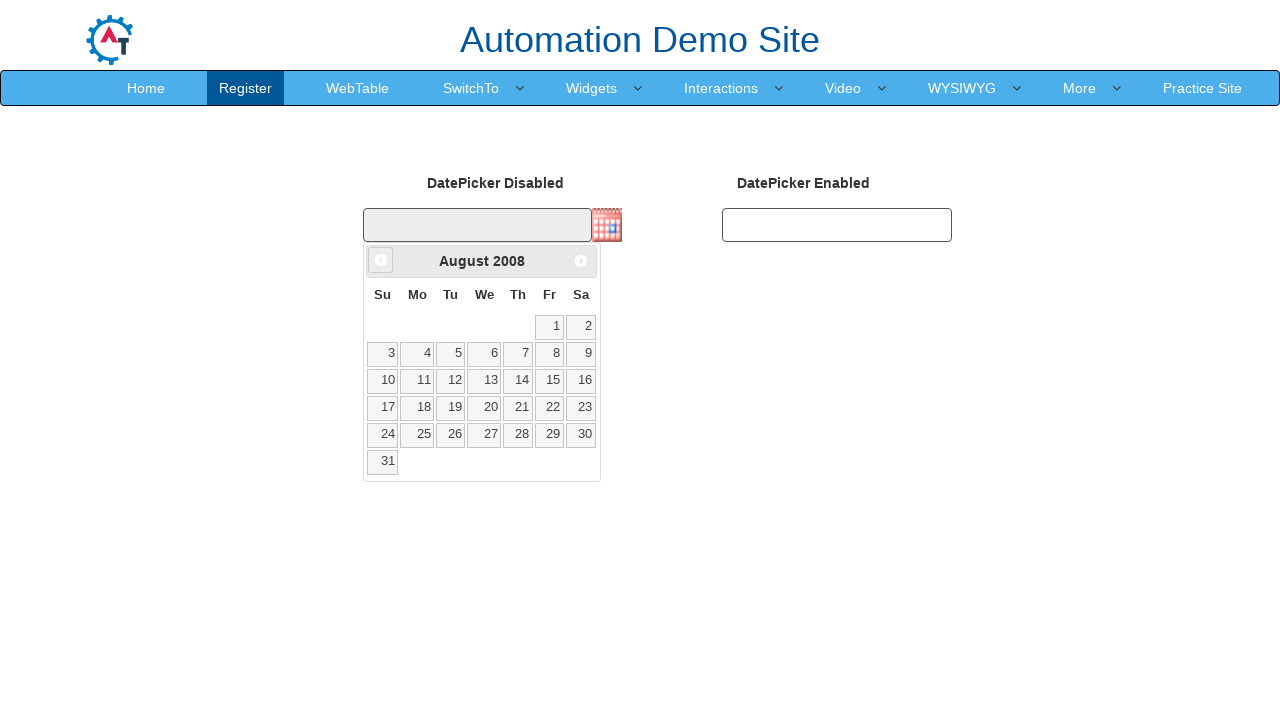

Clicked previous month button to navigate backwards in calendar at (381, 260) on xpath=//a[@data-handler='prev']
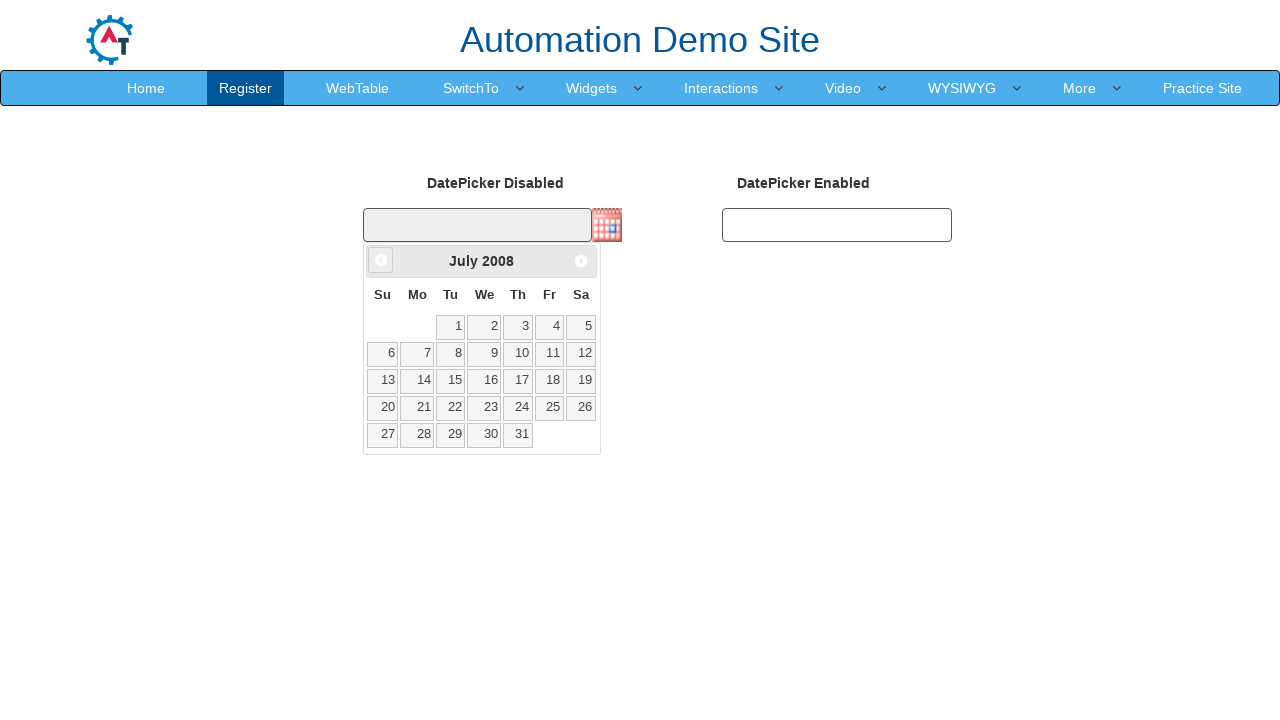

Retrieved current month from calendar widget
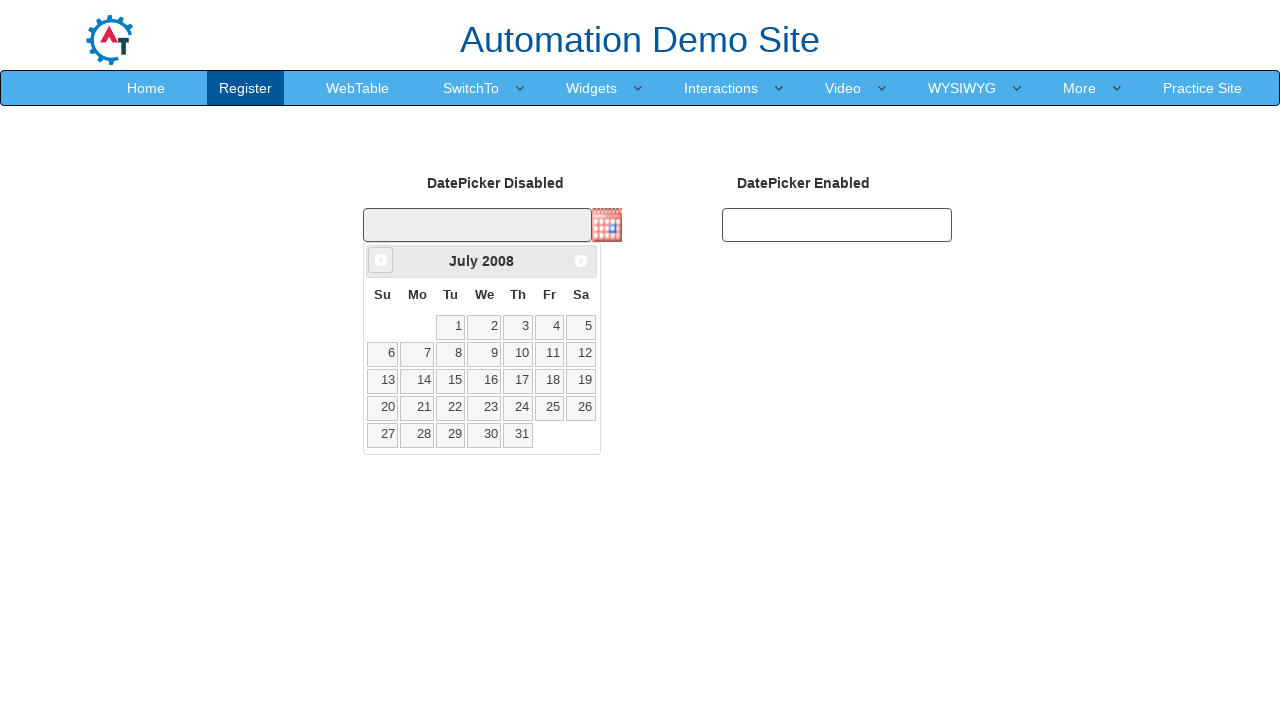

Retrieved current year from calendar widget
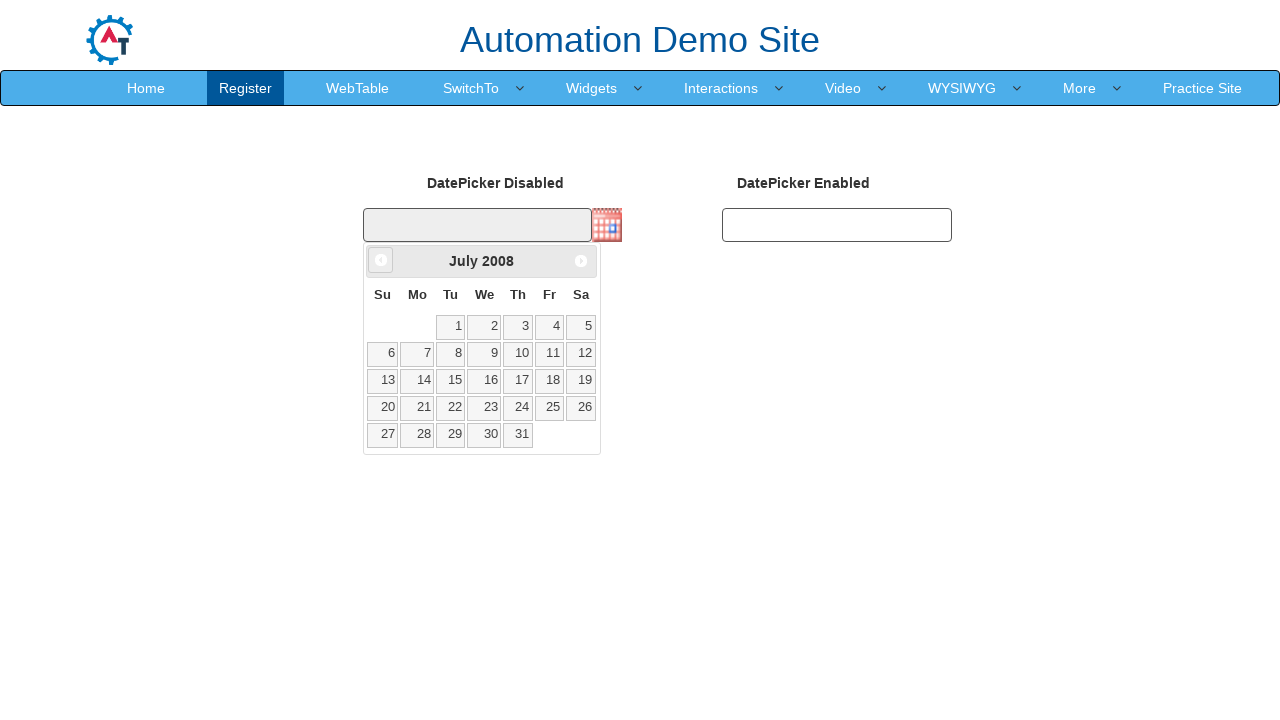

Clicked previous month button to navigate backwards in calendar at (381, 260) on xpath=//a[@data-handler='prev']
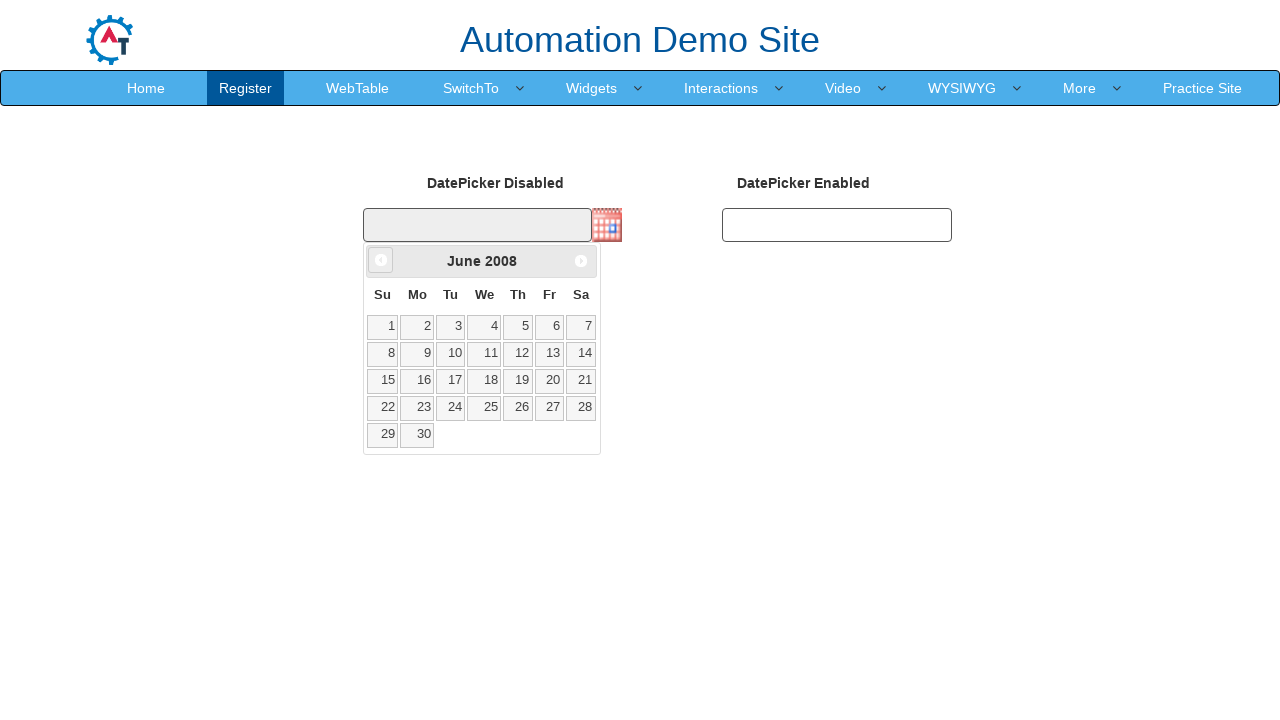

Retrieved current month from calendar widget
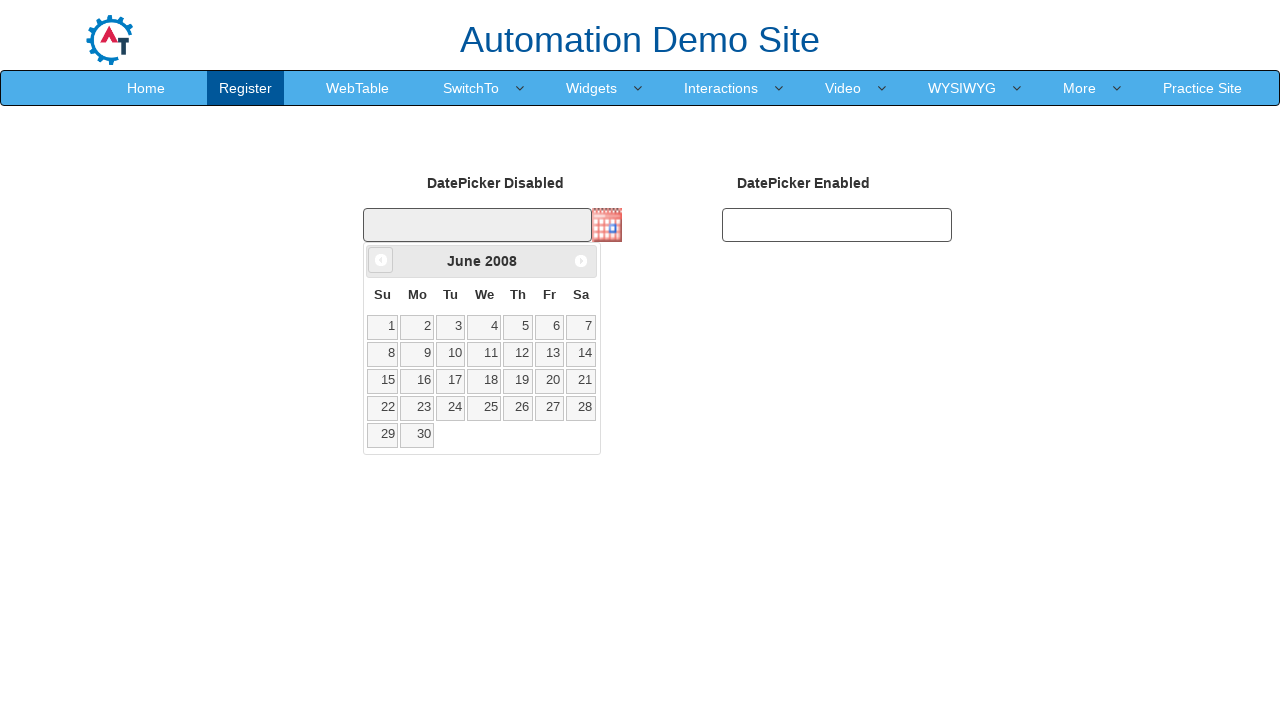

Retrieved current year from calendar widget
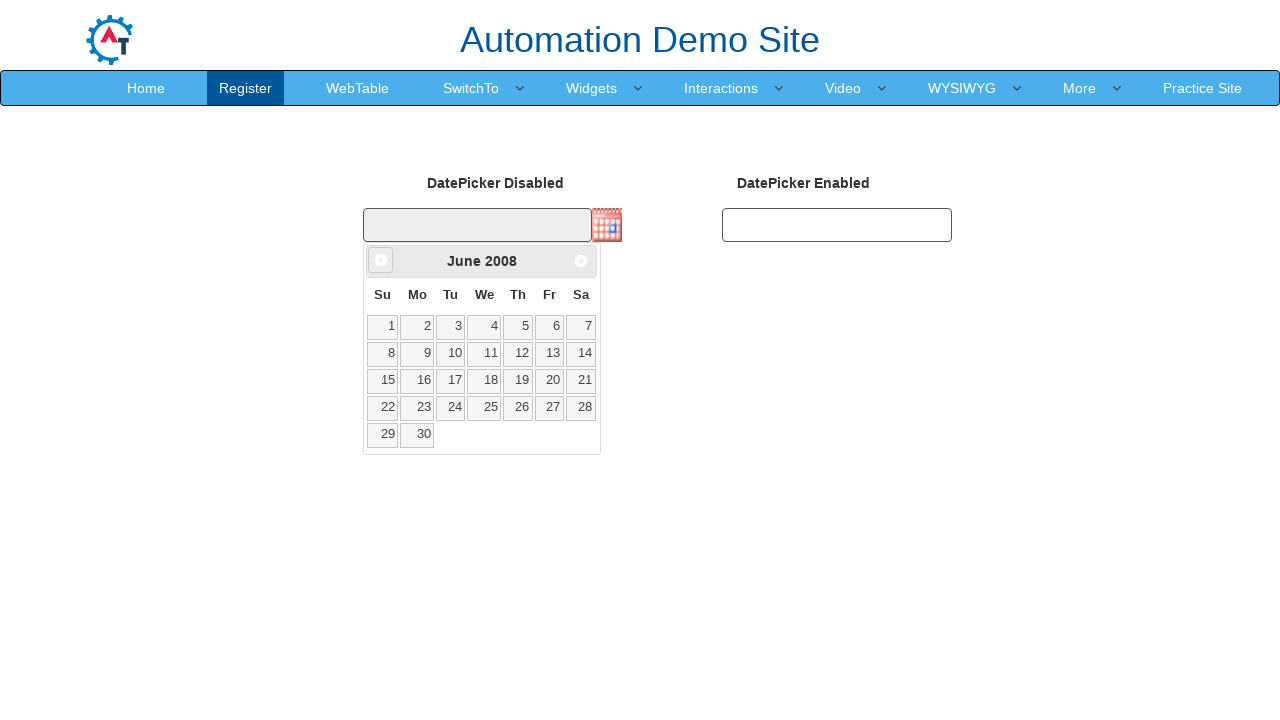

Clicked previous month button to navigate backwards in calendar at (381, 260) on xpath=//a[@data-handler='prev']
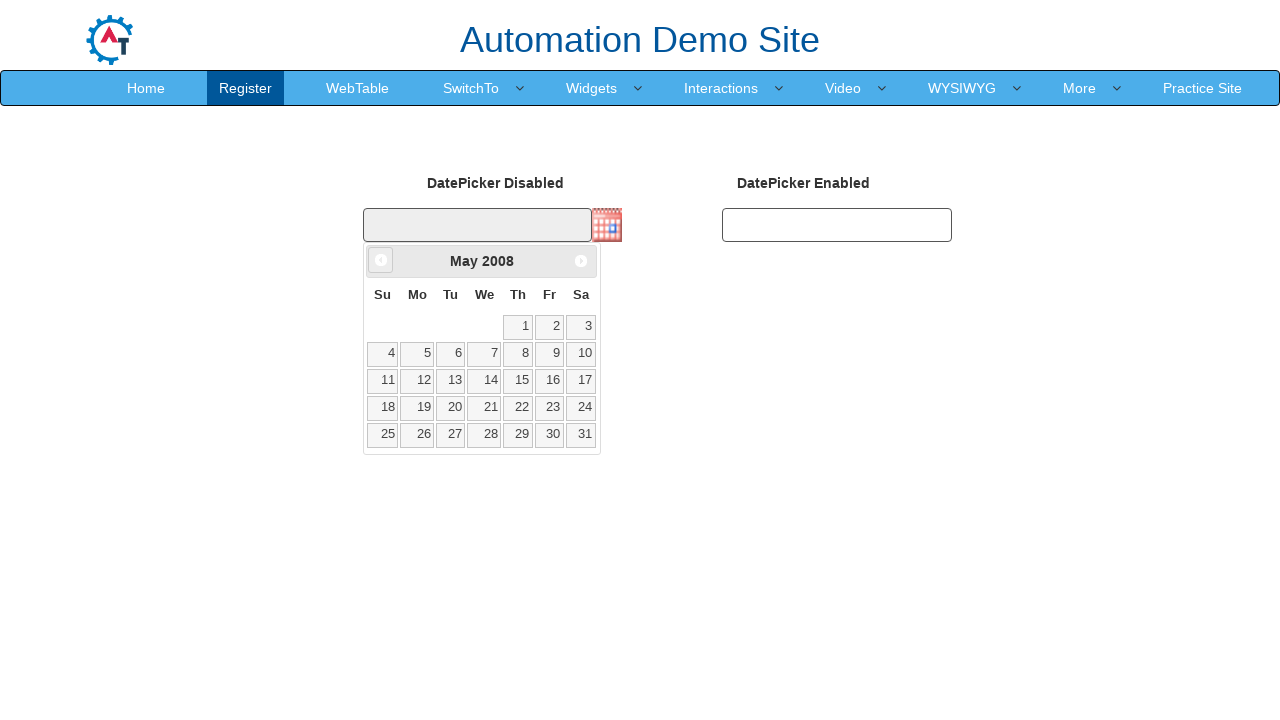

Retrieved current month from calendar widget
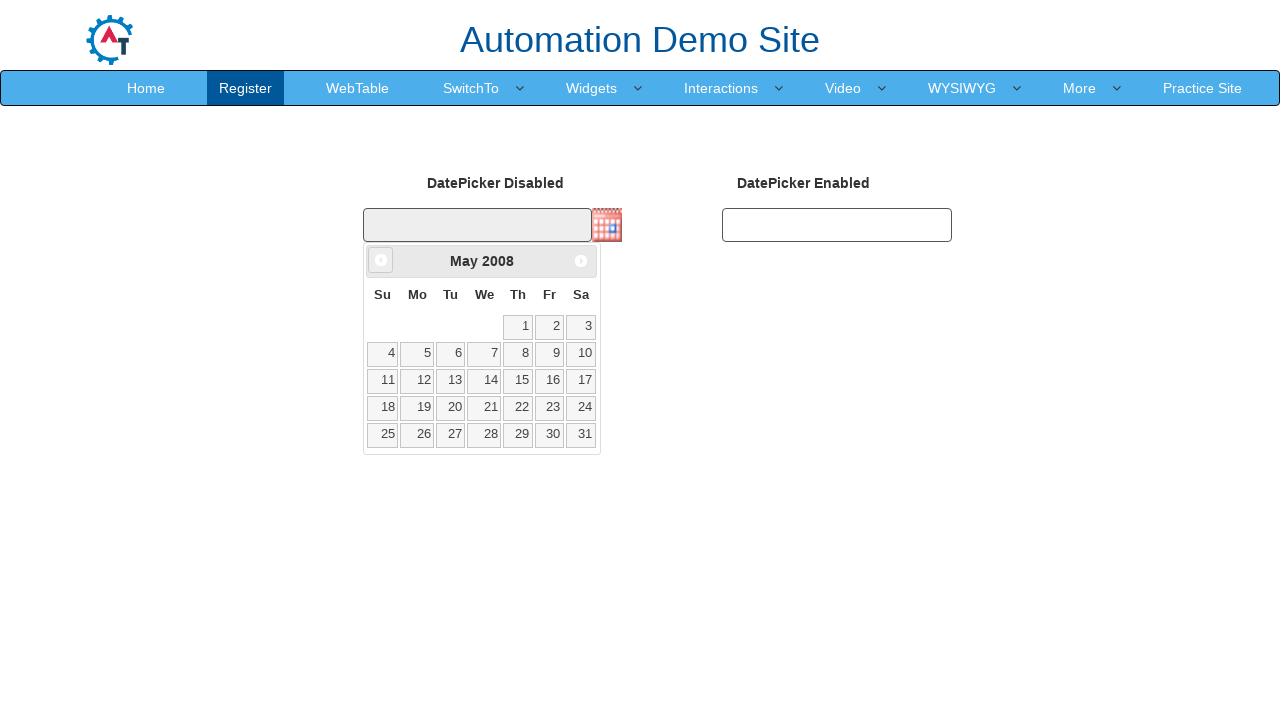

Retrieved current year from calendar widget
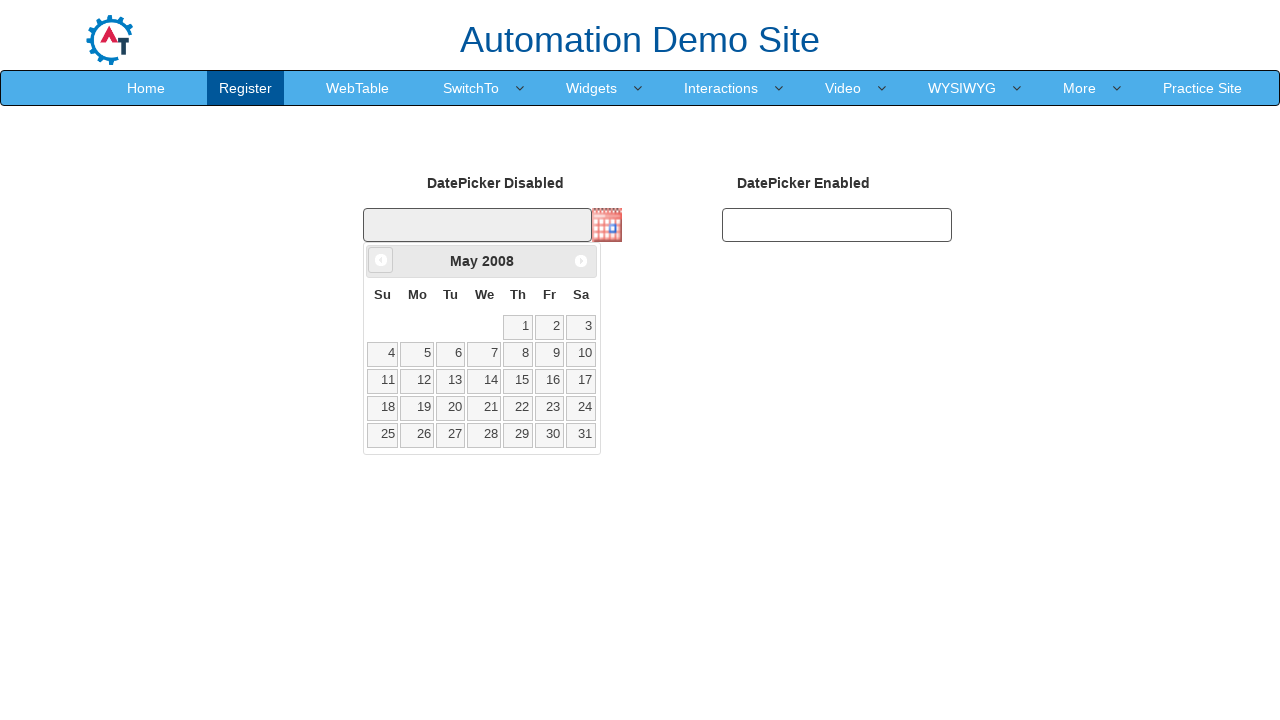

Clicked previous month button to navigate backwards in calendar at (381, 260) on xpath=//a[@data-handler='prev']
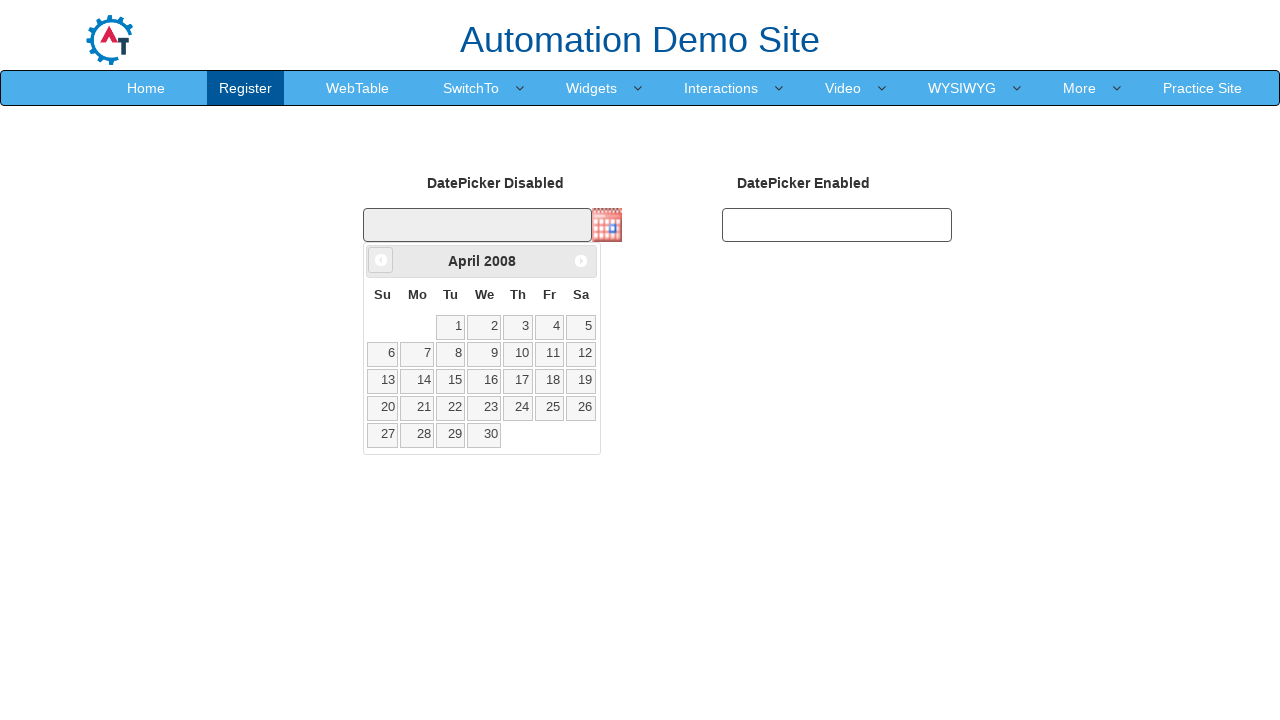

Retrieved current month from calendar widget
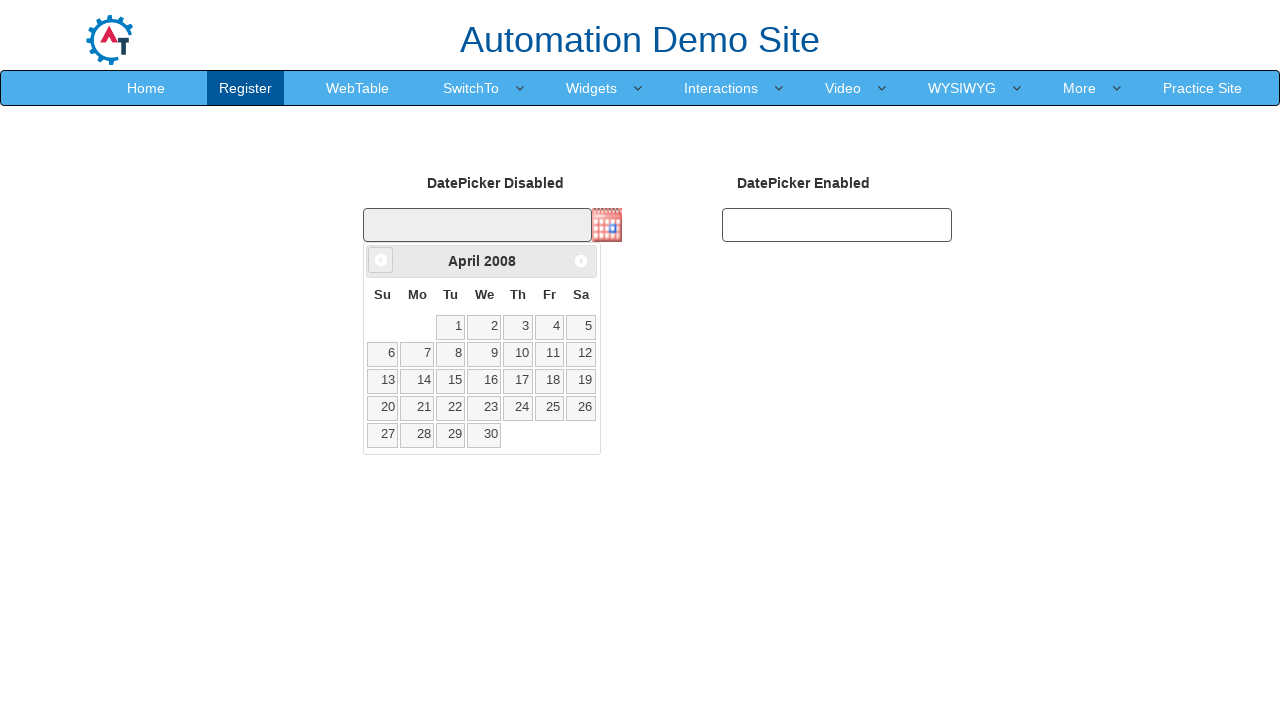

Retrieved current year from calendar widget
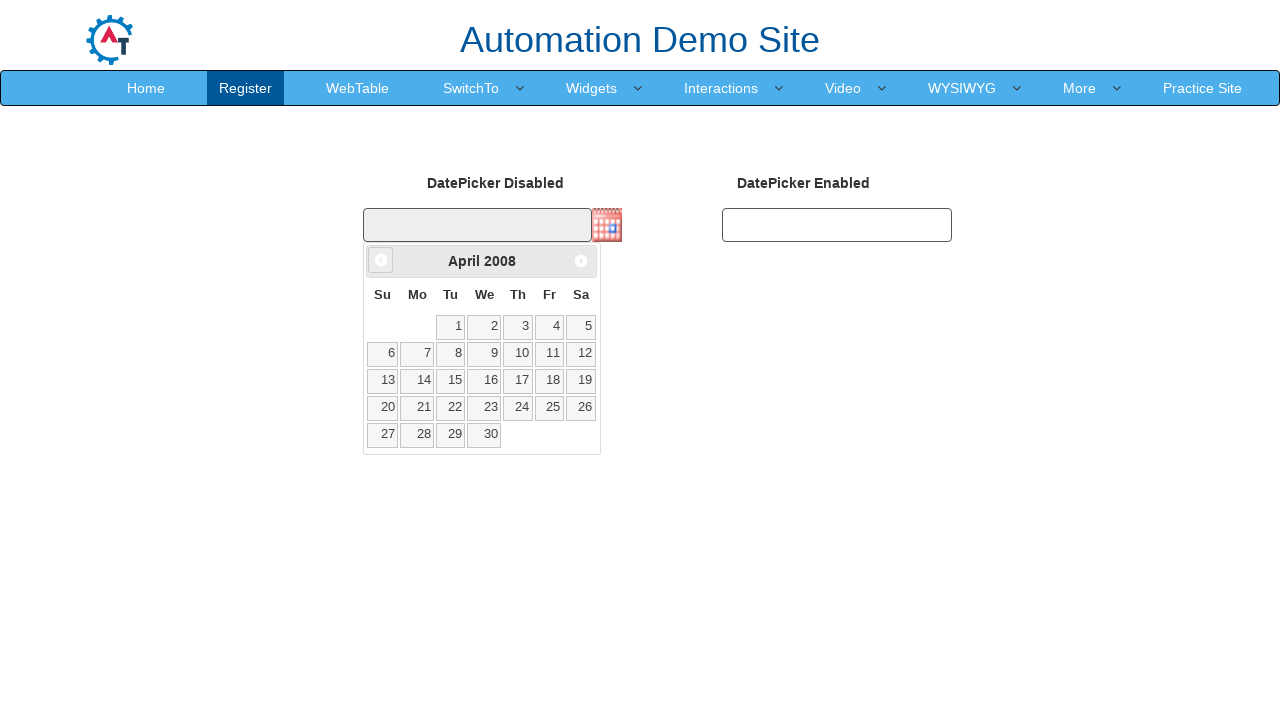

Clicked previous month button to navigate backwards in calendar at (381, 260) on xpath=//a[@data-handler='prev']
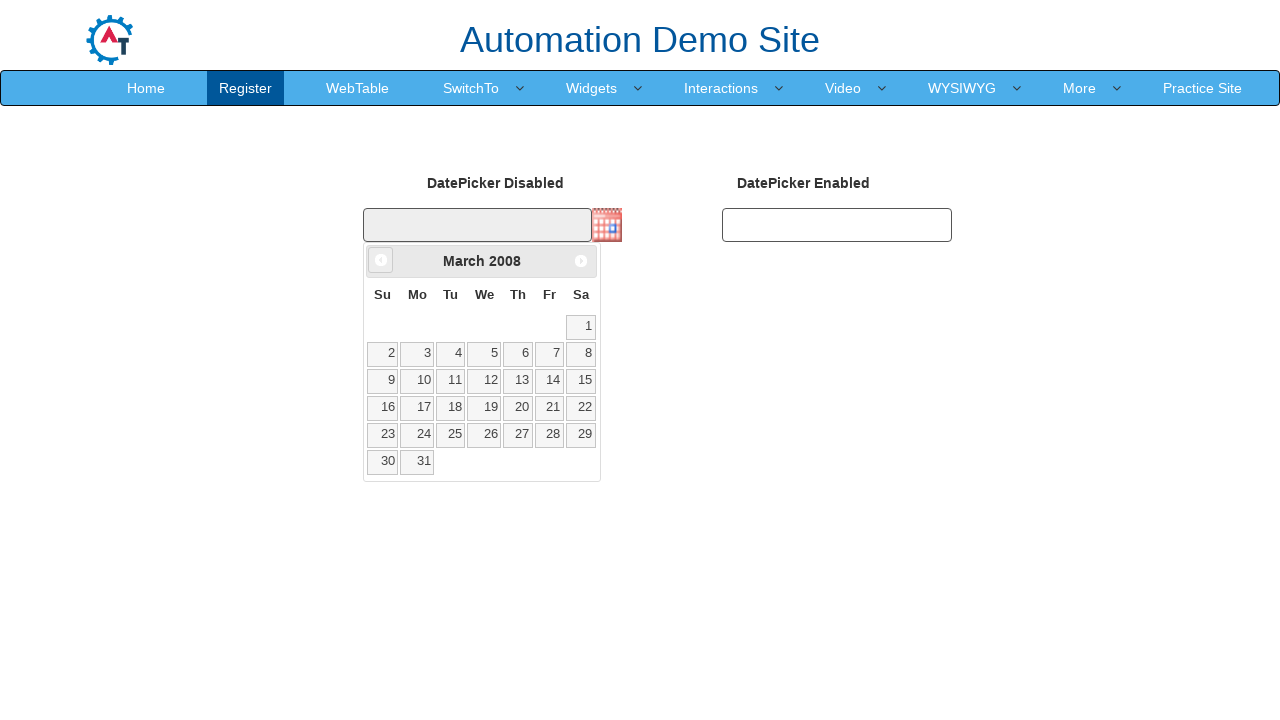

Retrieved current month from calendar widget
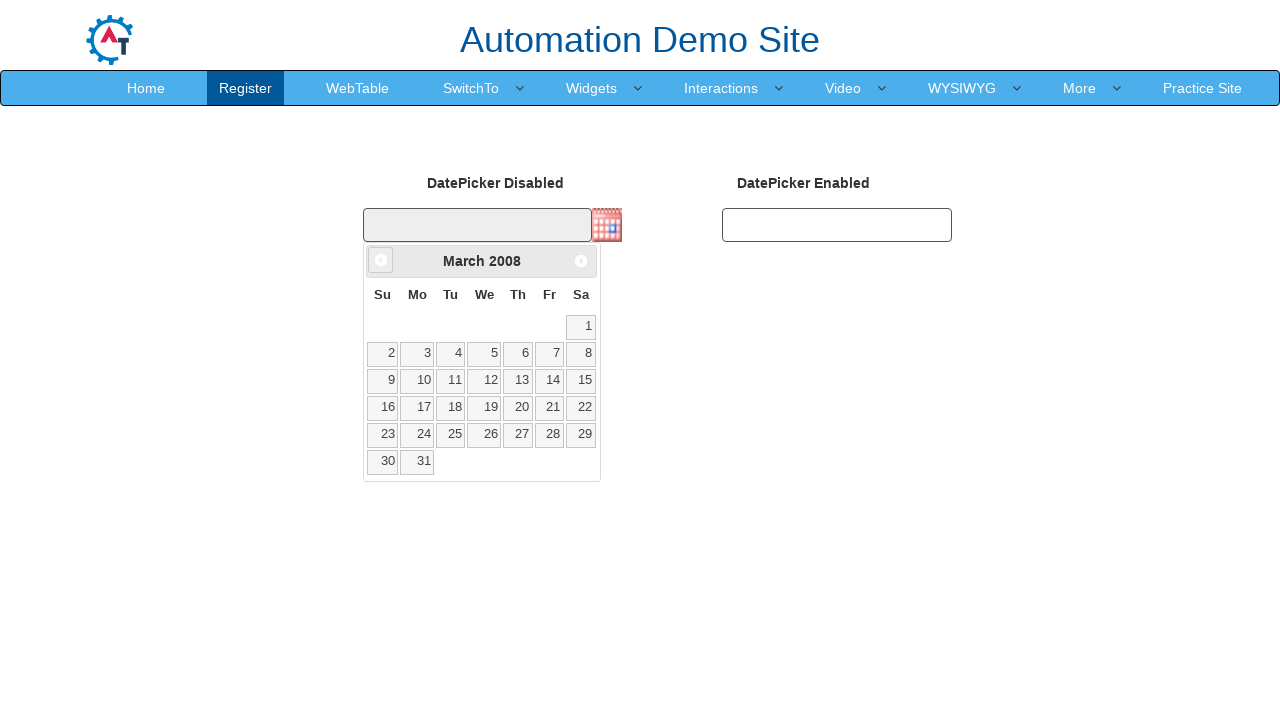

Retrieved current year from calendar widget
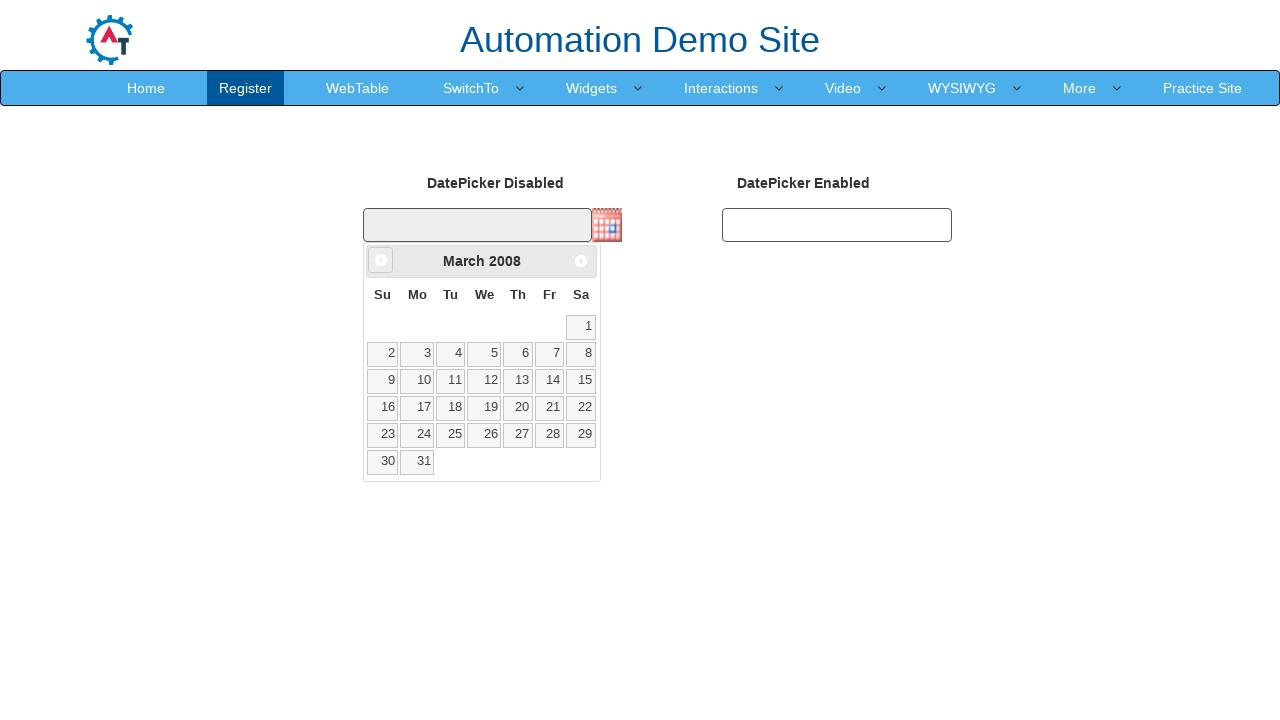

Clicked previous month button to navigate backwards in calendar at (381, 260) on xpath=//a[@data-handler='prev']
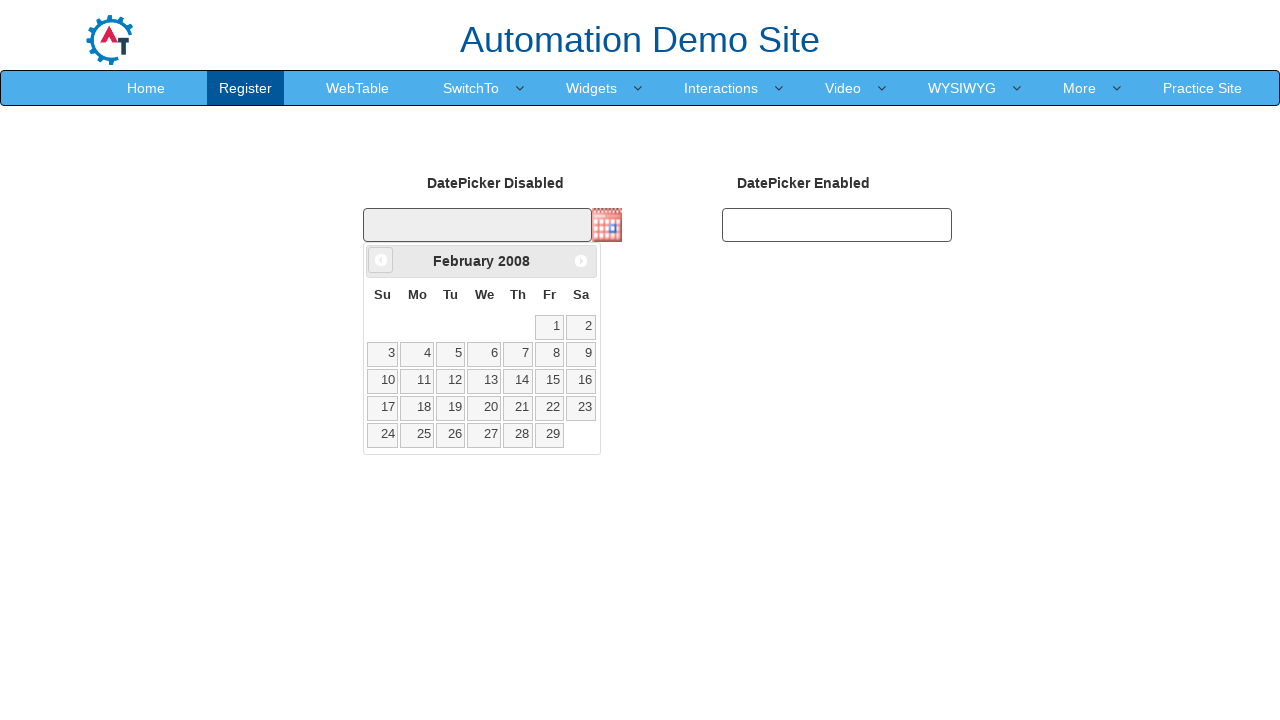

Retrieved current month from calendar widget
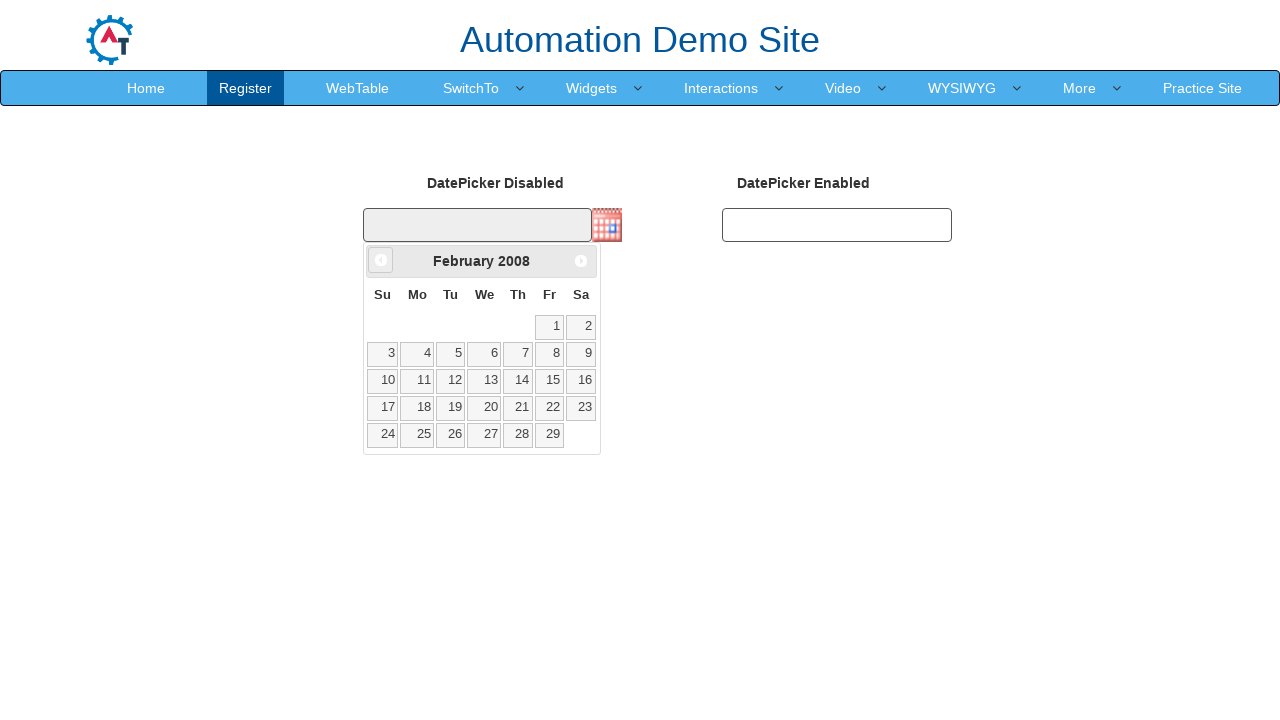

Retrieved current year from calendar widget
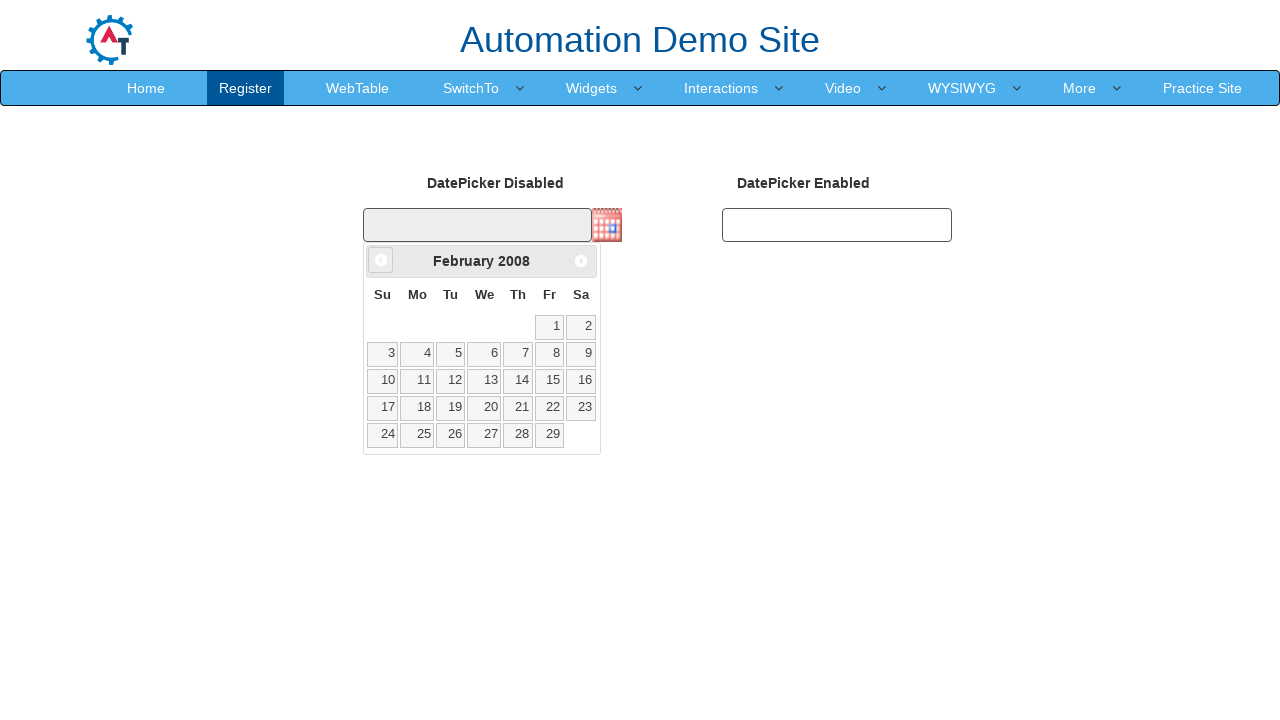

Clicked previous month button to navigate backwards in calendar at (381, 260) on xpath=//a[@data-handler='prev']
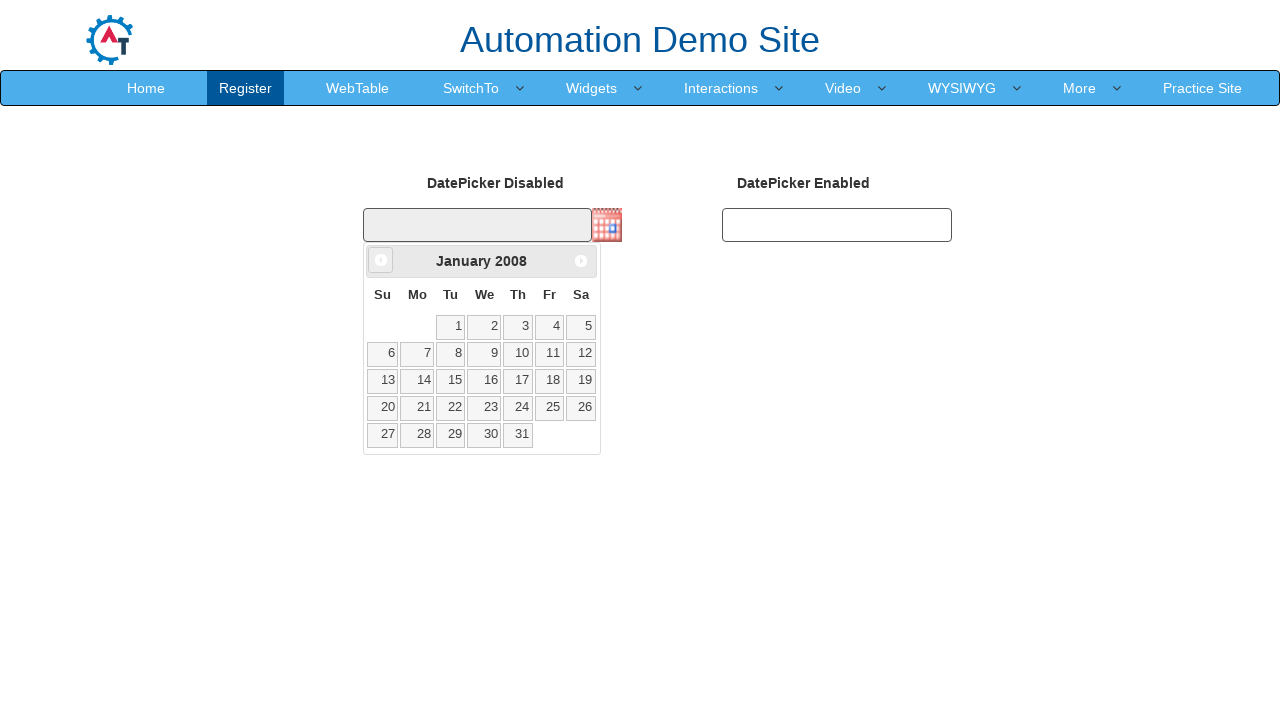

Retrieved current month from calendar widget
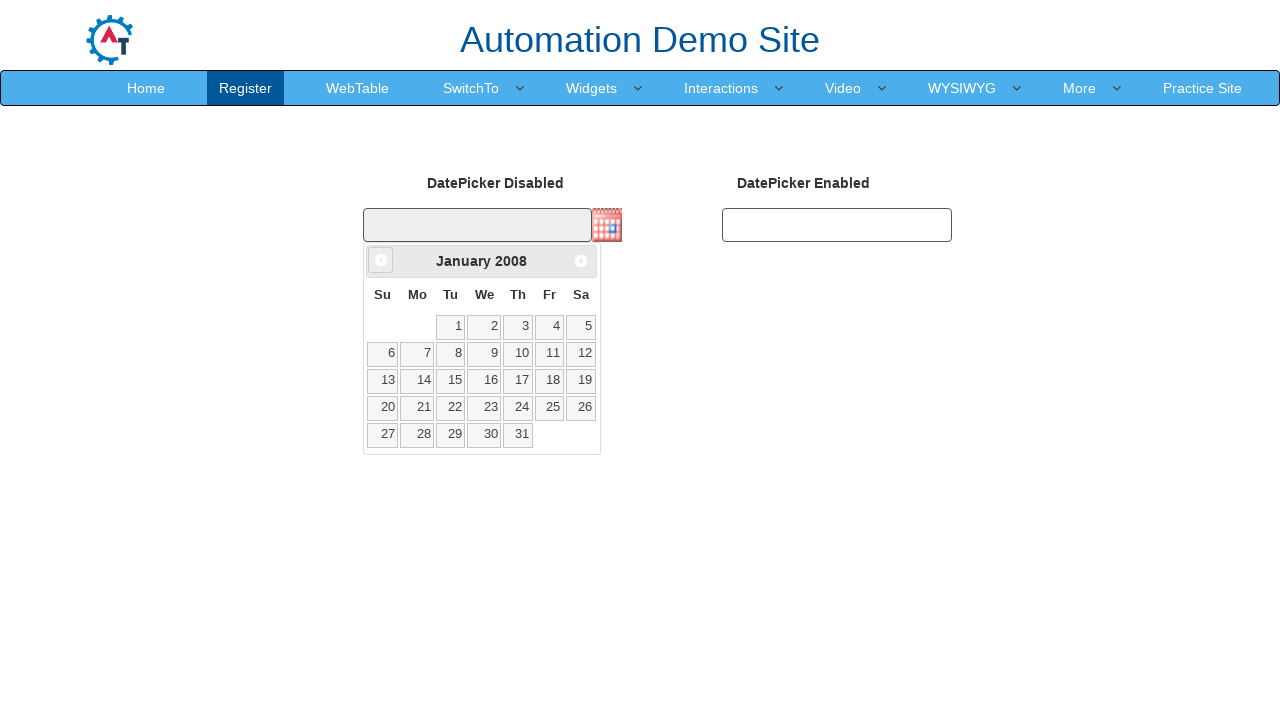

Retrieved current year from calendar widget
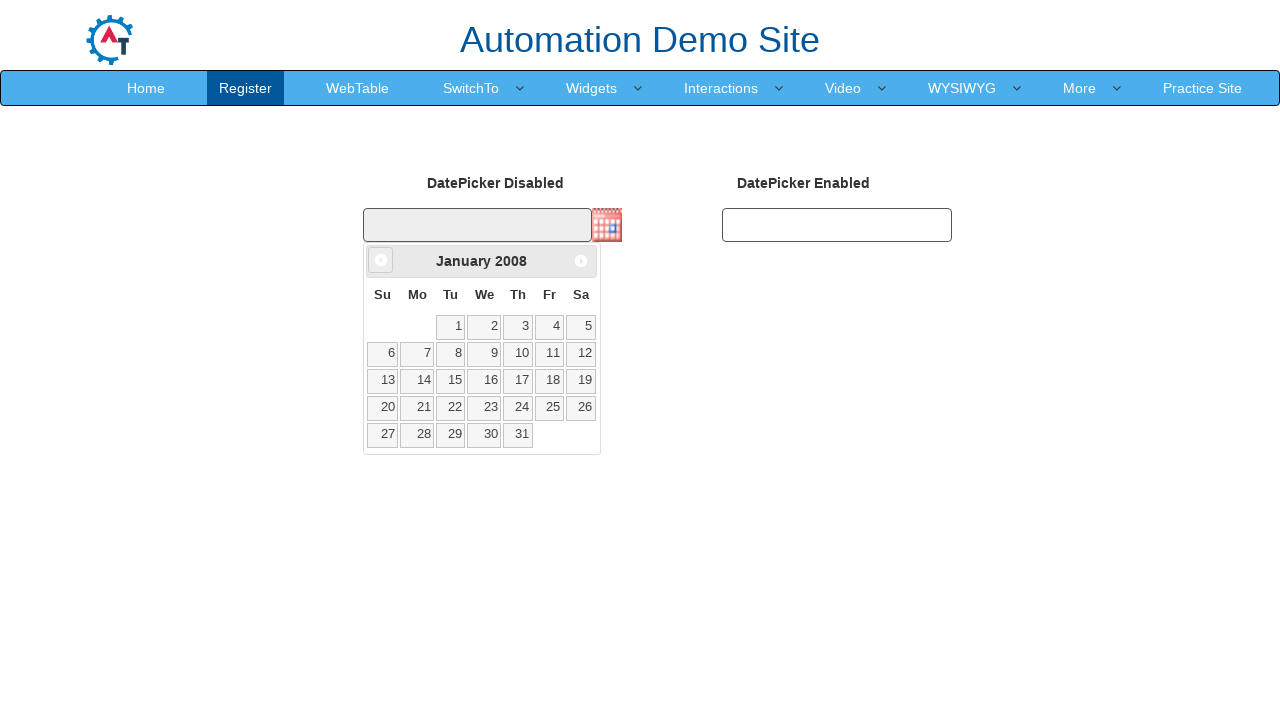

Clicked previous month button to navigate backwards in calendar at (381, 260) on xpath=//a[@data-handler='prev']
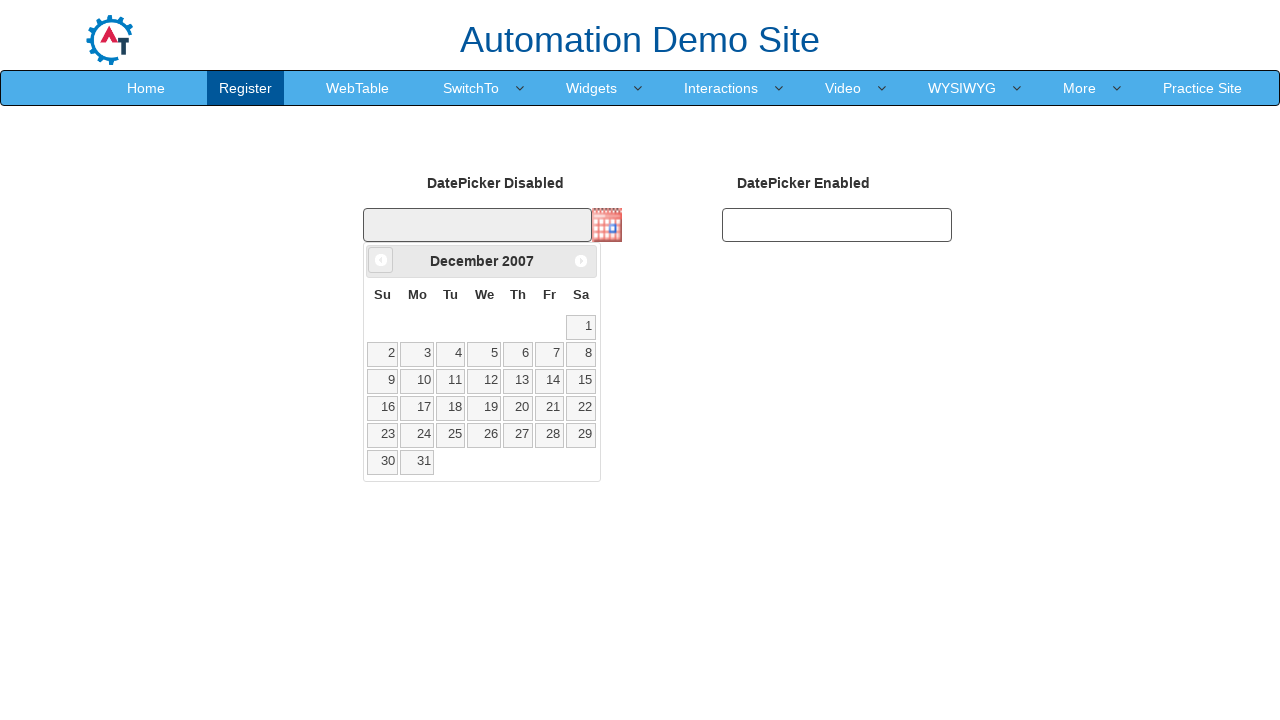

Retrieved current month from calendar widget
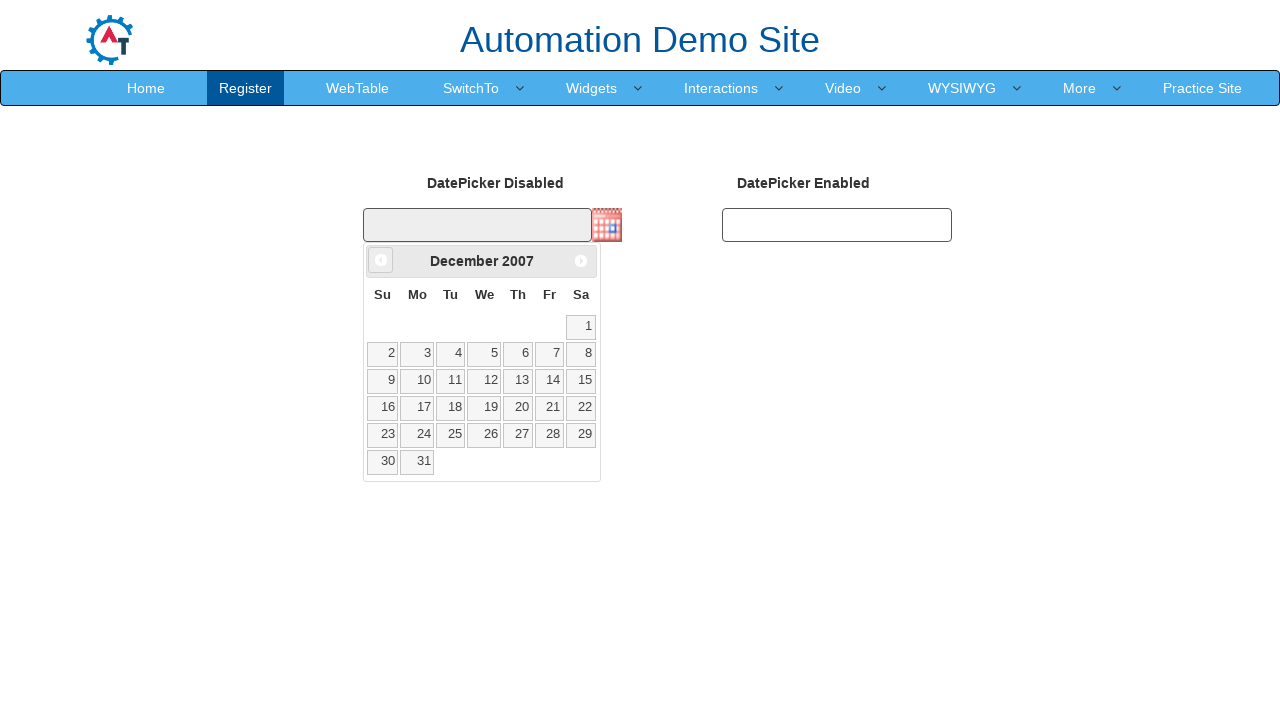

Retrieved current year from calendar widget
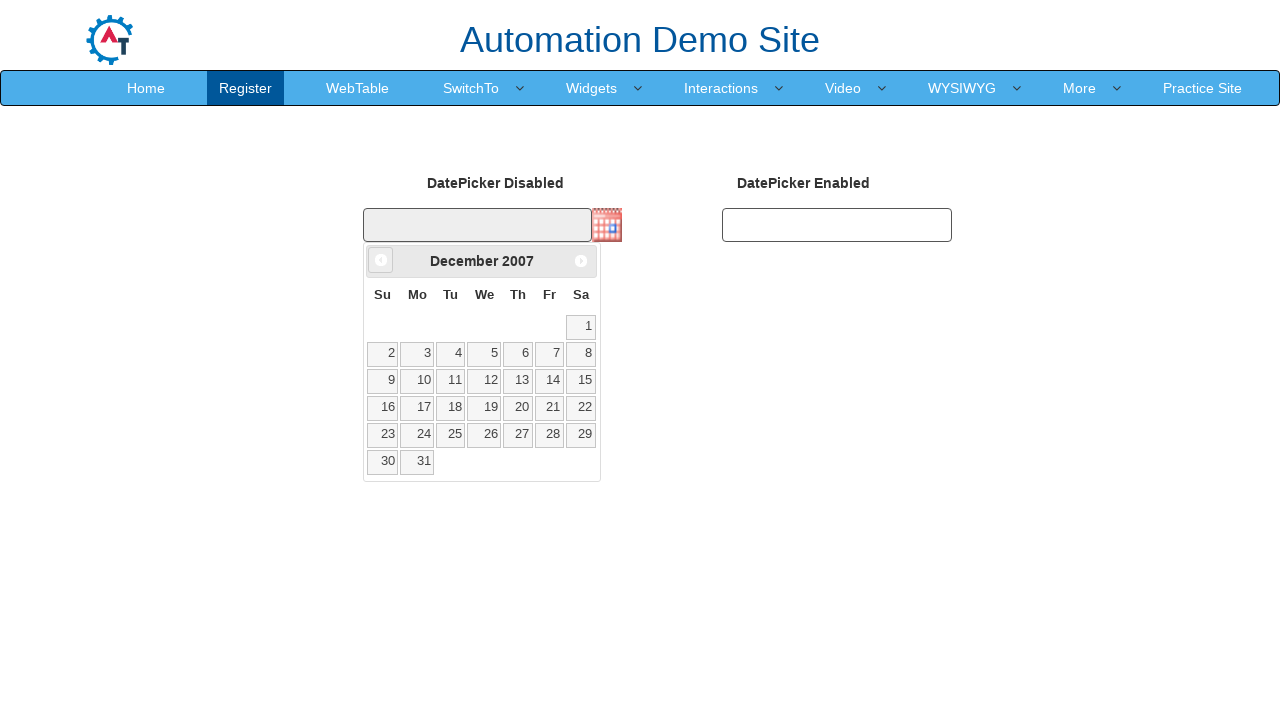

Clicked previous month button to navigate backwards in calendar at (381, 260) on xpath=//a[@data-handler='prev']
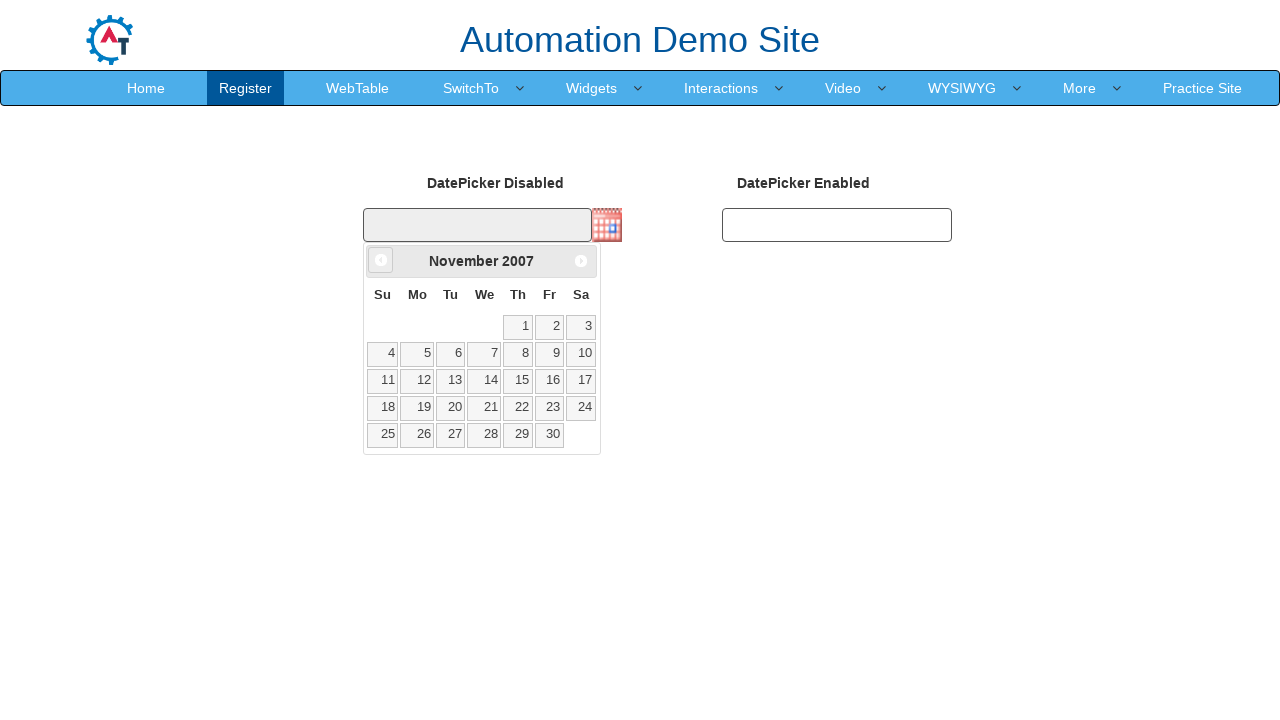

Retrieved current month from calendar widget
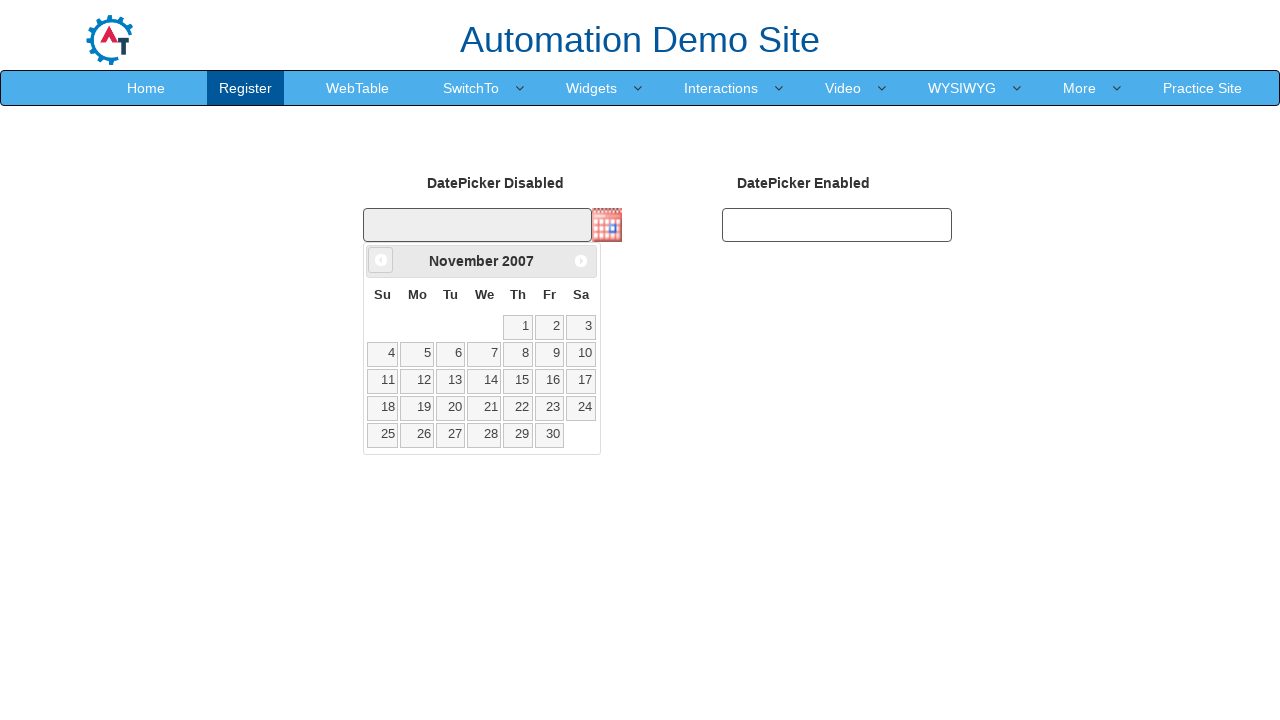

Retrieved current year from calendar widget
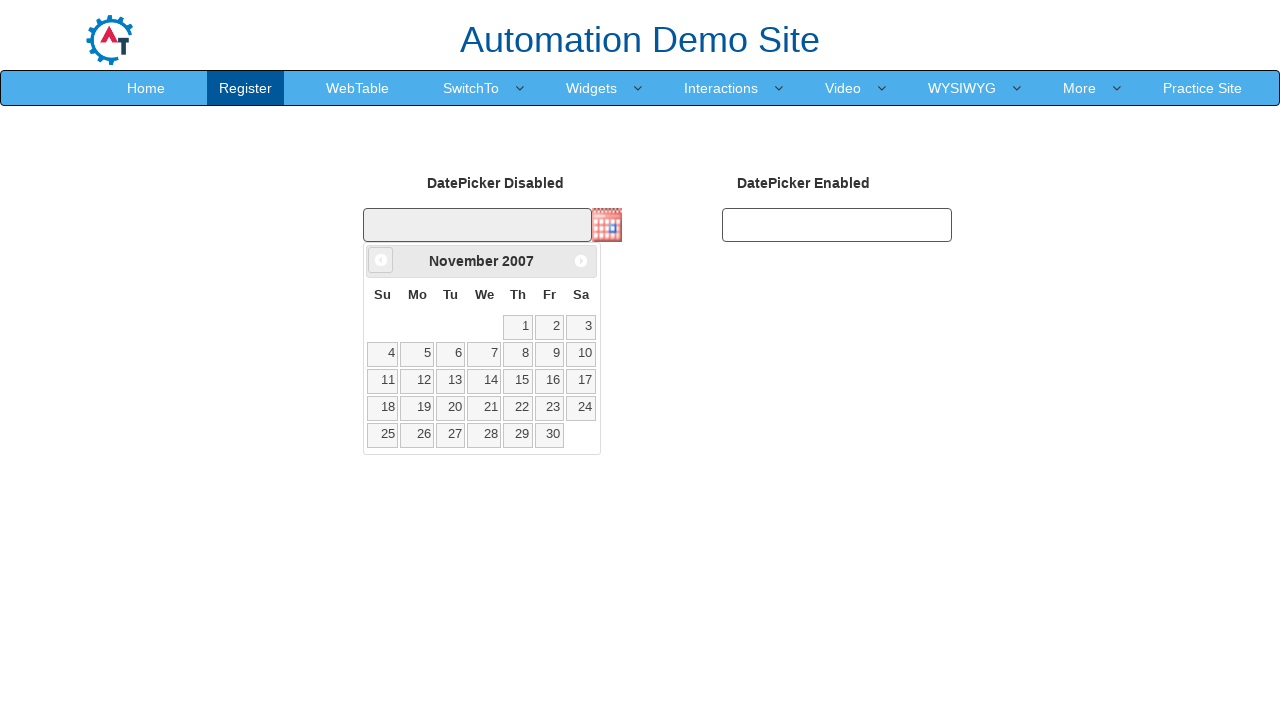

Clicked previous month button to navigate backwards in calendar at (381, 260) on xpath=//a[@data-handler='prev']
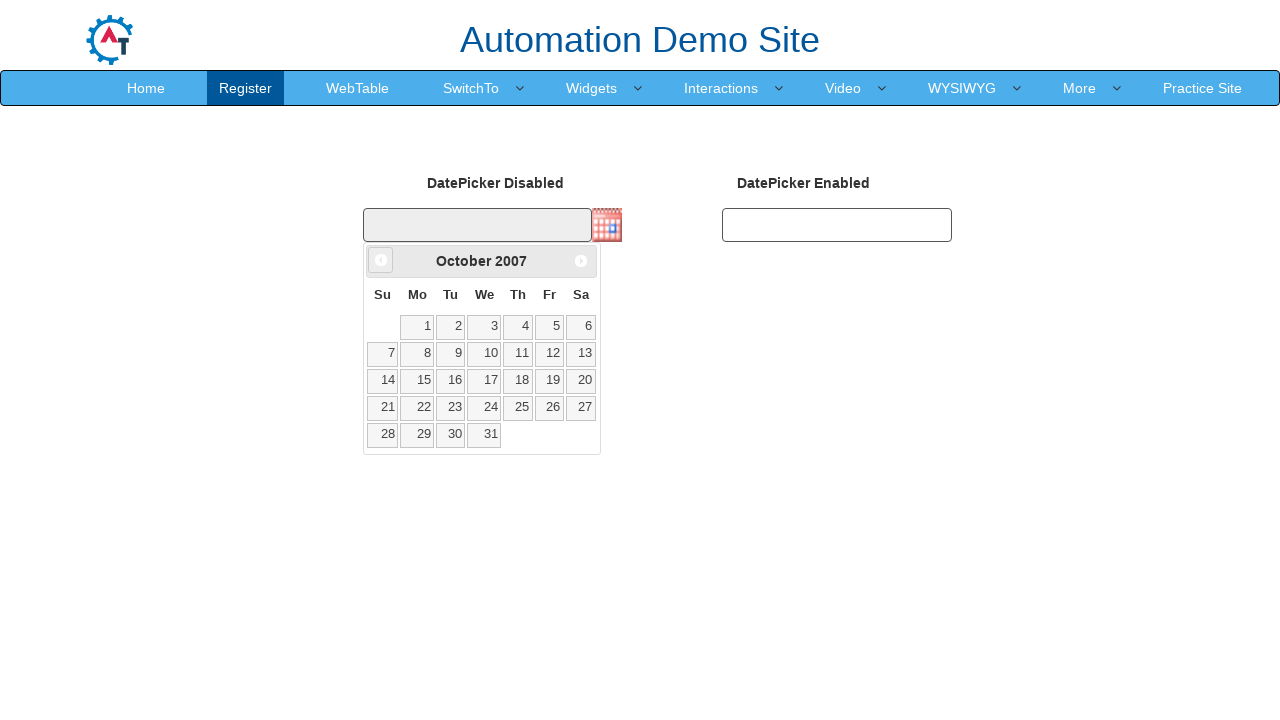

Retrieved current month from calendar widget
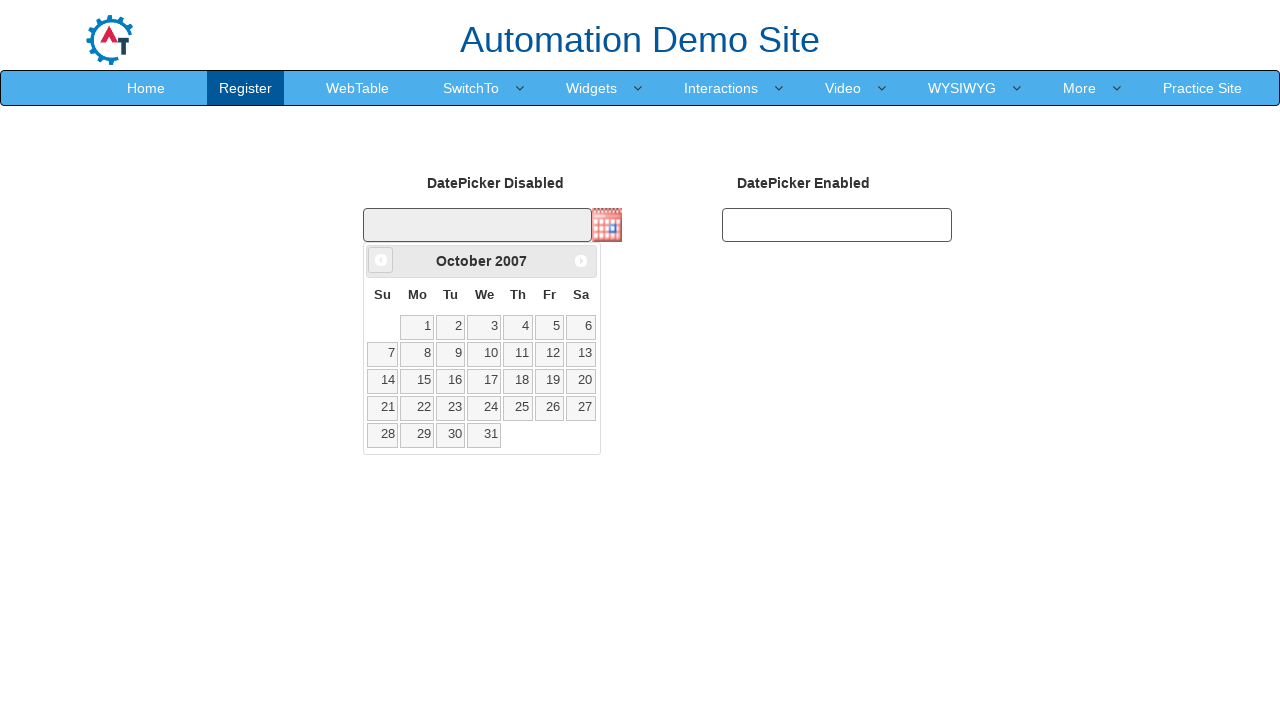

Retrieved current year from calendar widget
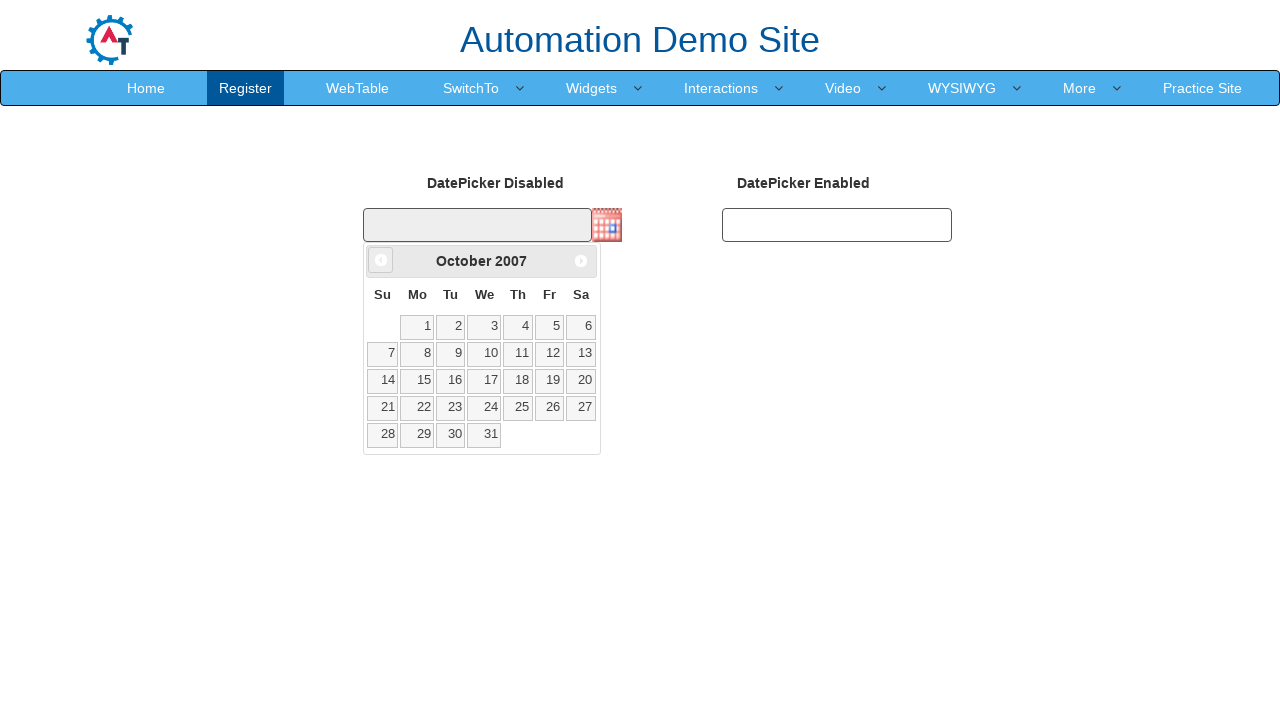

Clicked previous month button to navigate backwards in calendar at (381, 260) on xpath=//a[@data-handler='prev']
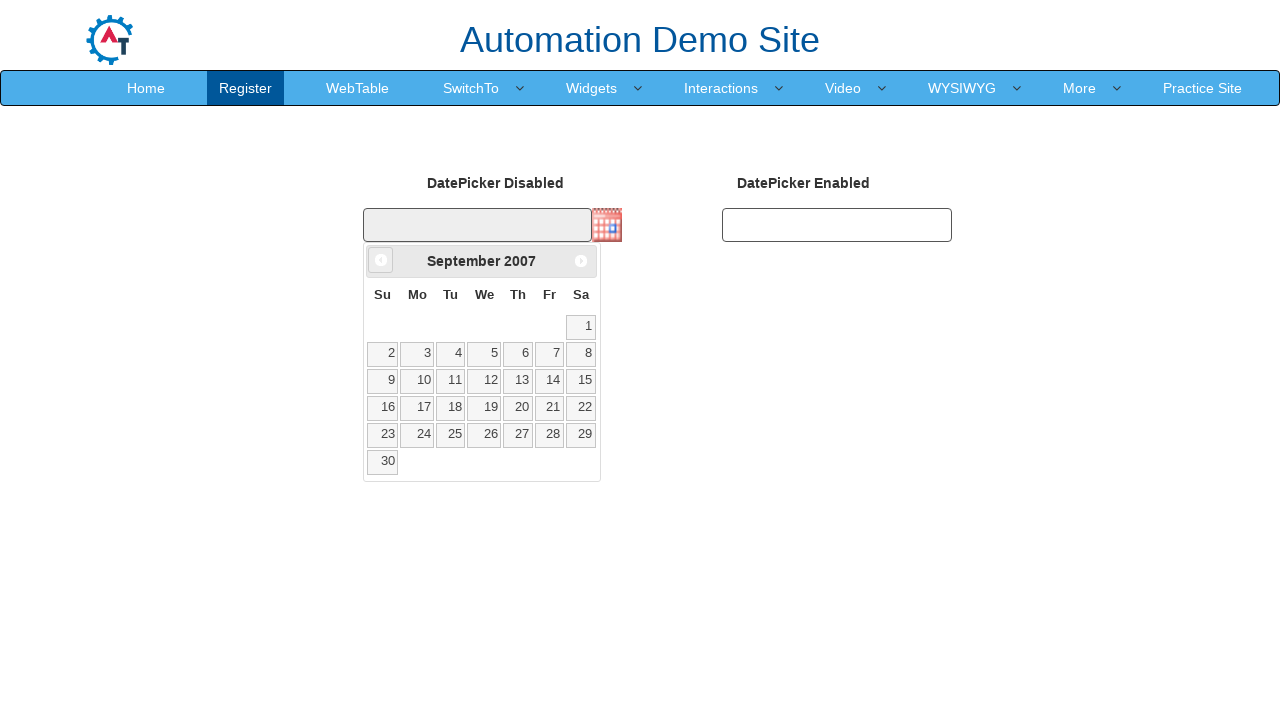

Retrieved current month from calendar widget
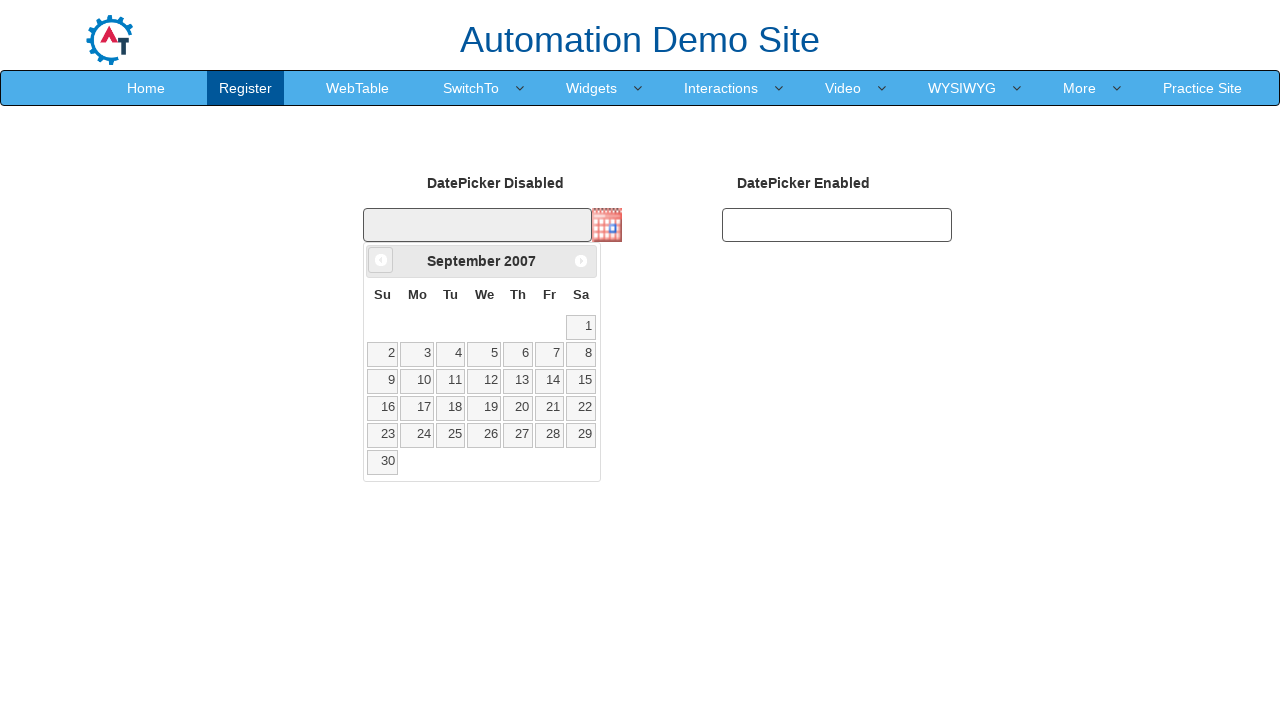

Retrieved current year from calendar widget
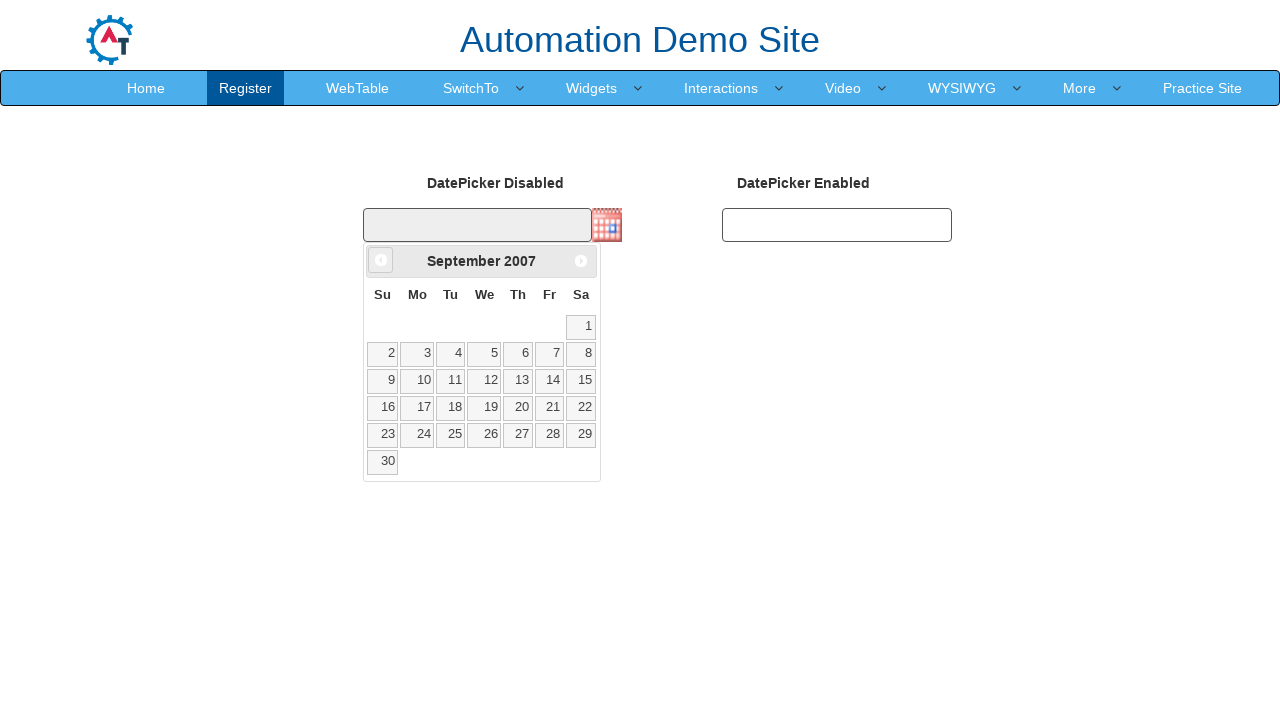

Clicked previous month button to navigate backwards in calendar at (381, 260) on xpath=//a[@data-handler='prev']
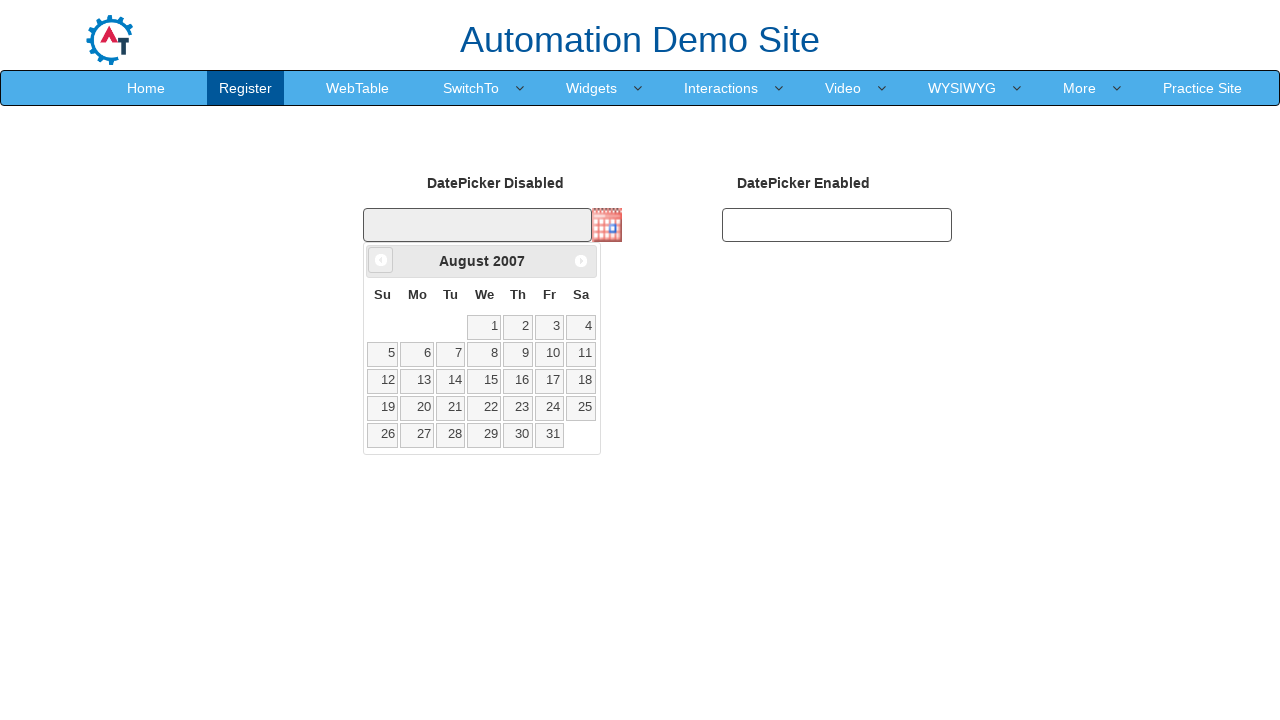

Retrieved current month from calendar widget
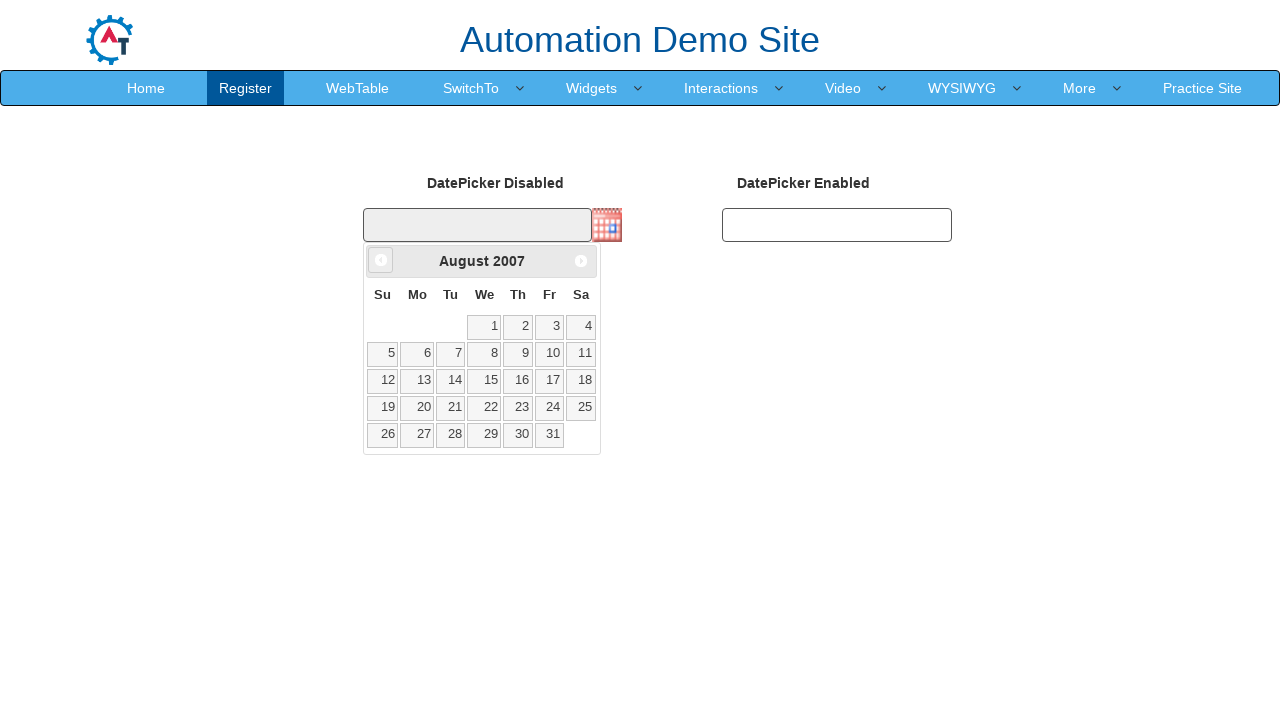

Retrieved current year from calendar widget
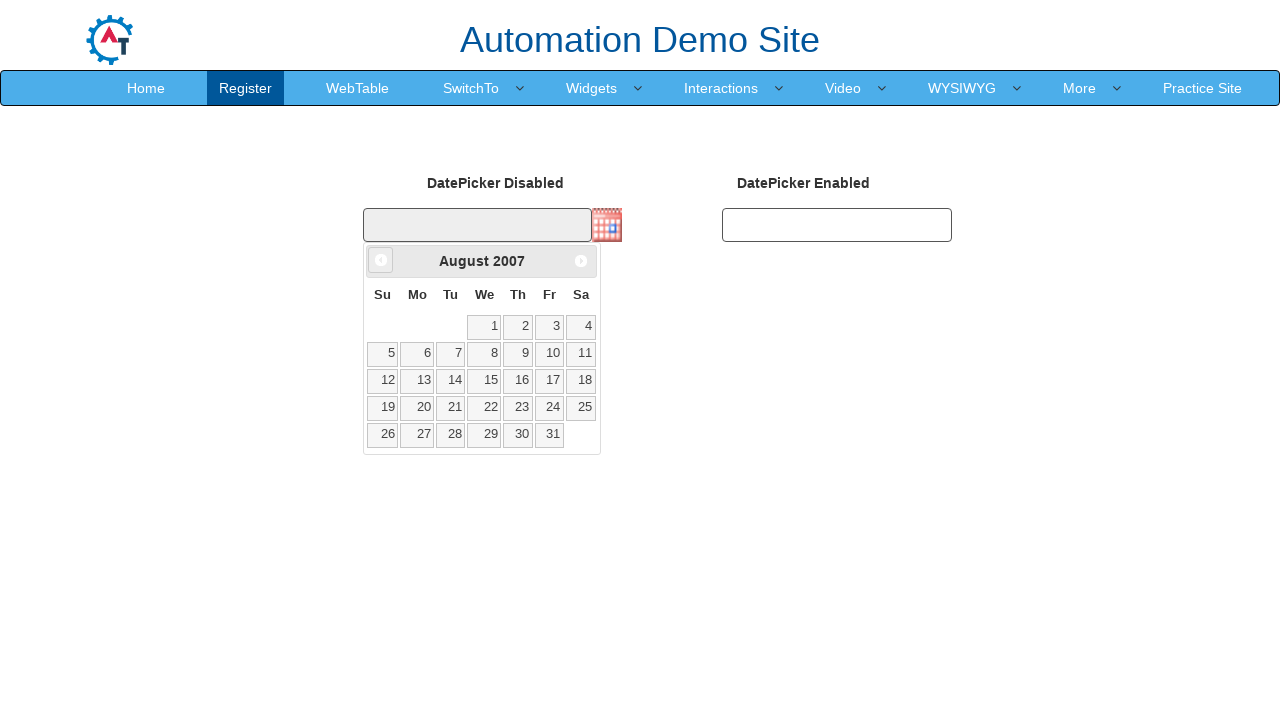

Clicked previous month button to navigate backwards in calendar at (381, 260) on xpath=//a[@data-handler='prev']
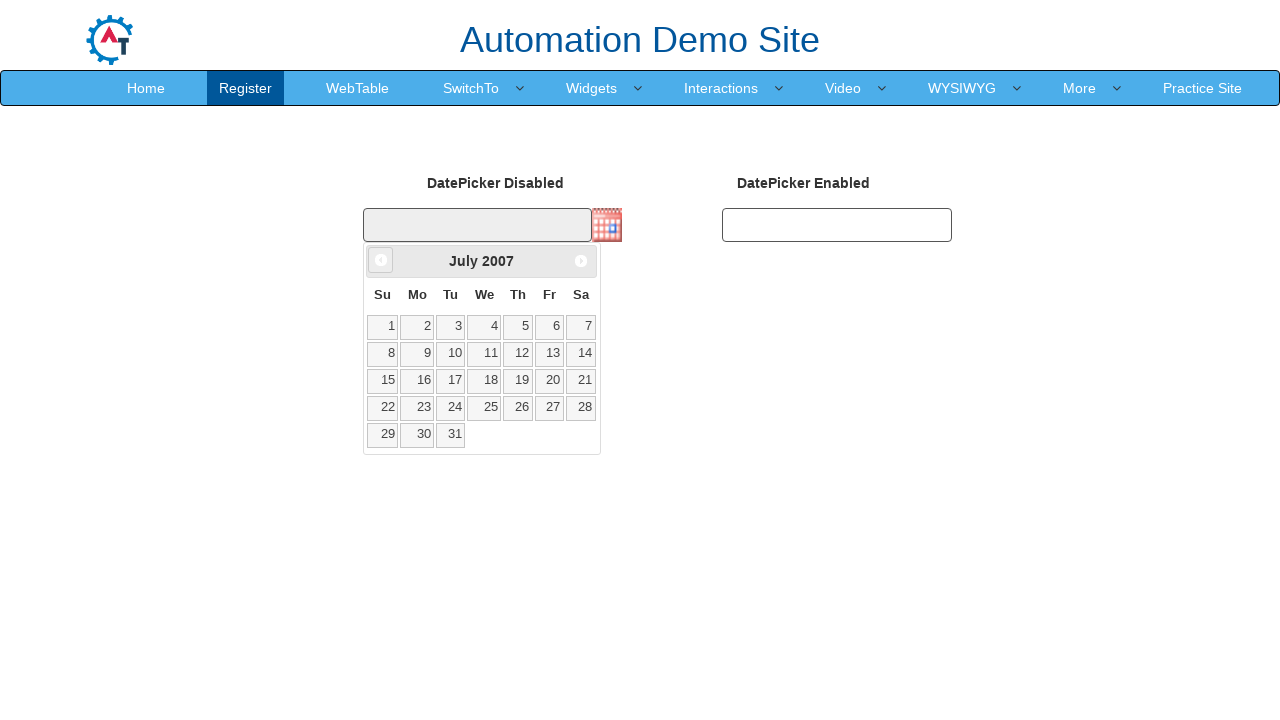

Retrieved current month from calendar widget
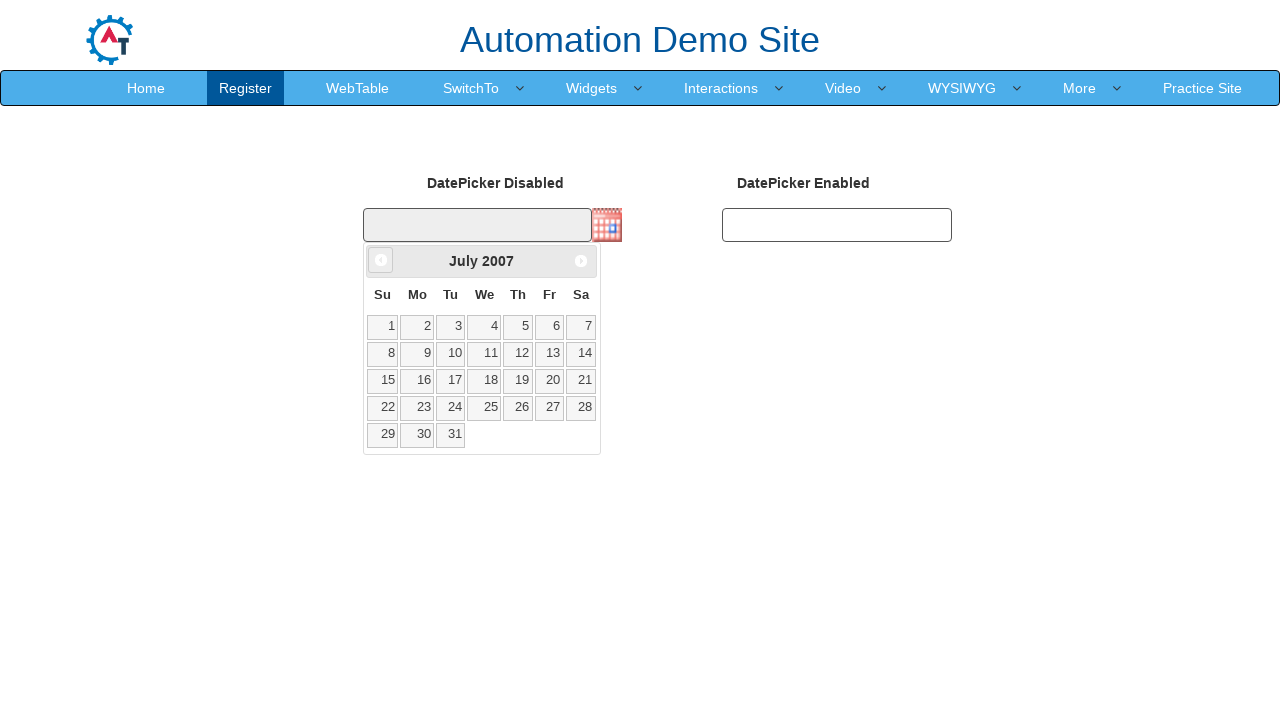

Retrieved current year from calendar widget
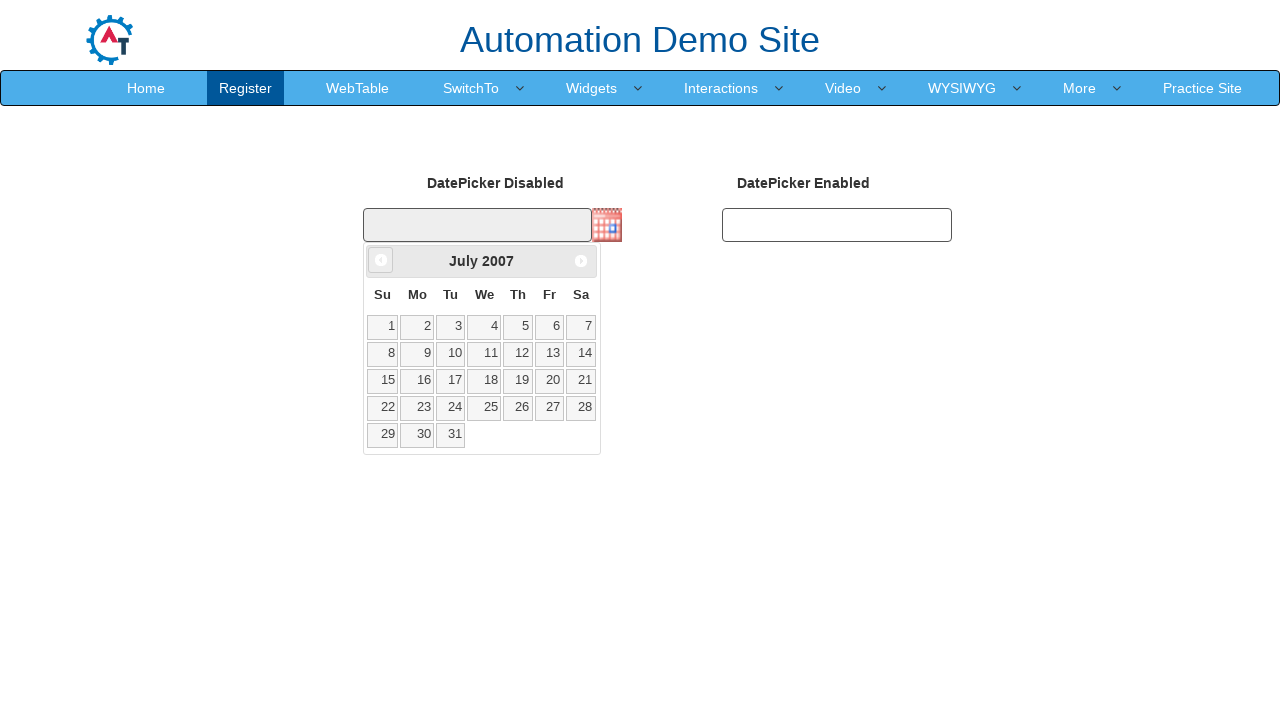

Clicked previous month button to navigate backwards in calendar at (381, 260) on xpath=//a[@data-handler='prev']
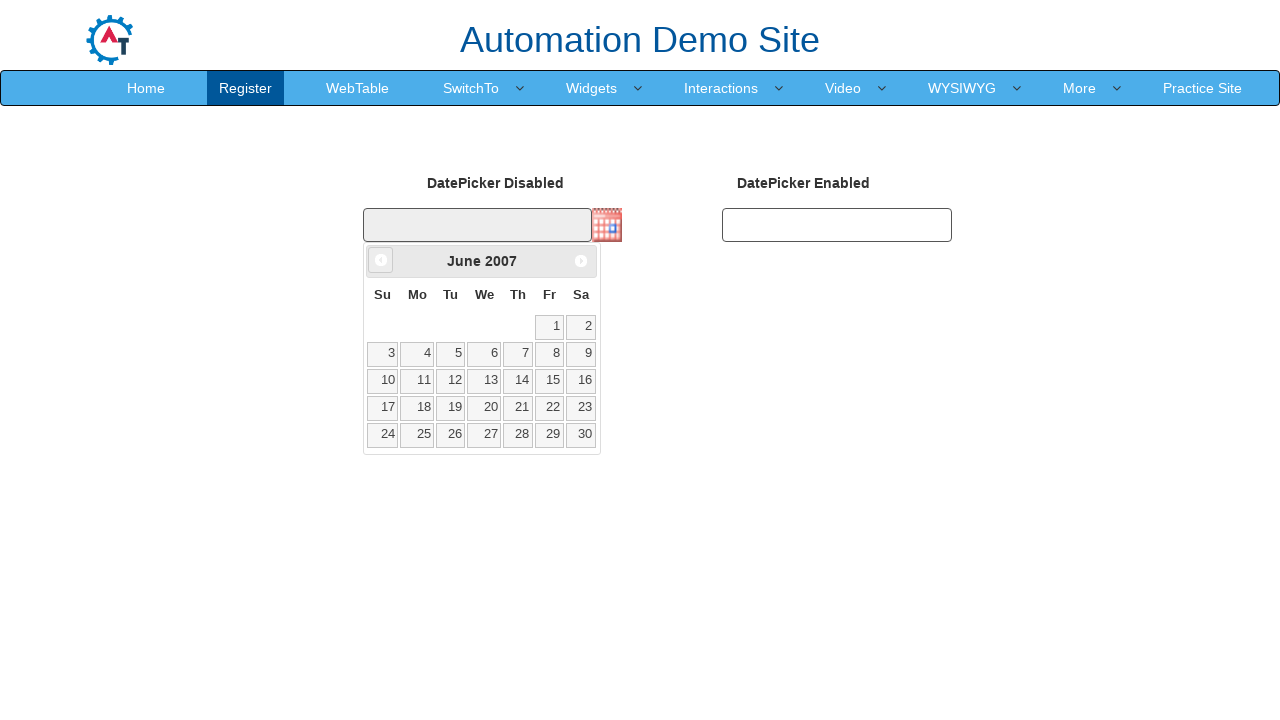

Retrieved current month from calendar widget
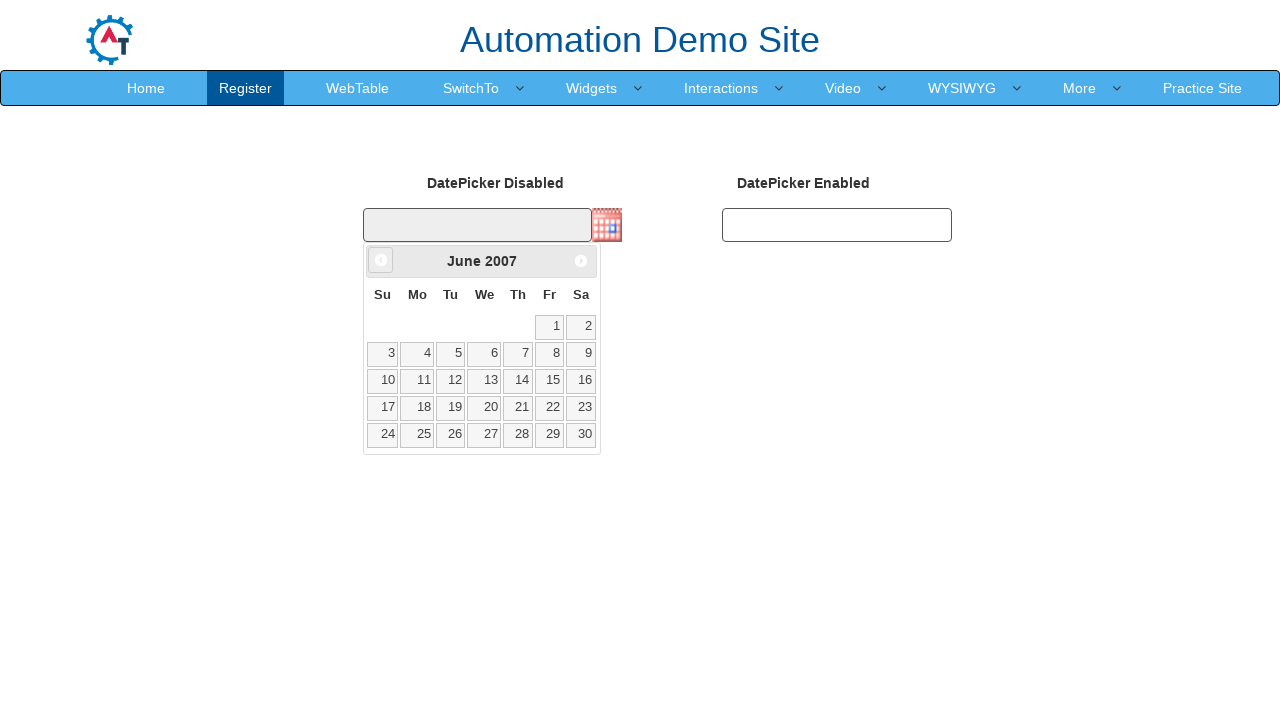

Retrieved current year from calendar widget
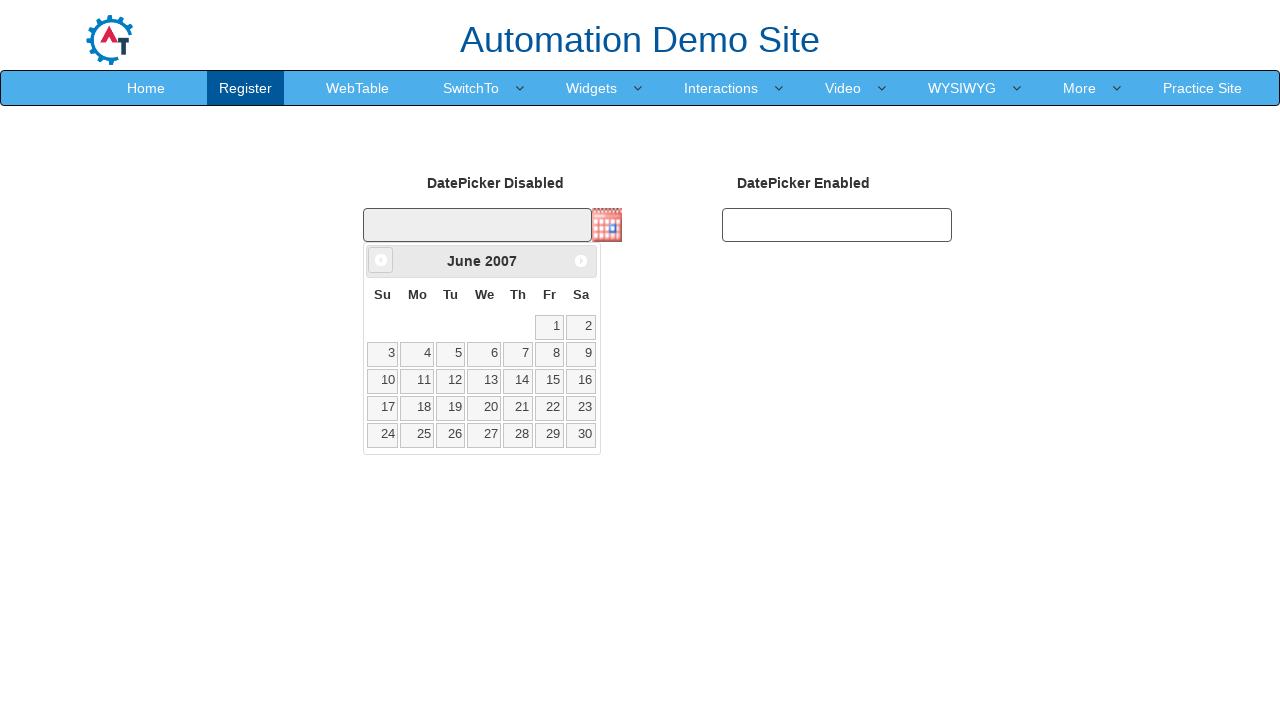

Clicked previous month button to navigate backwards in calendar at (381, 260) on xpath=//a[@data-handler='prev']
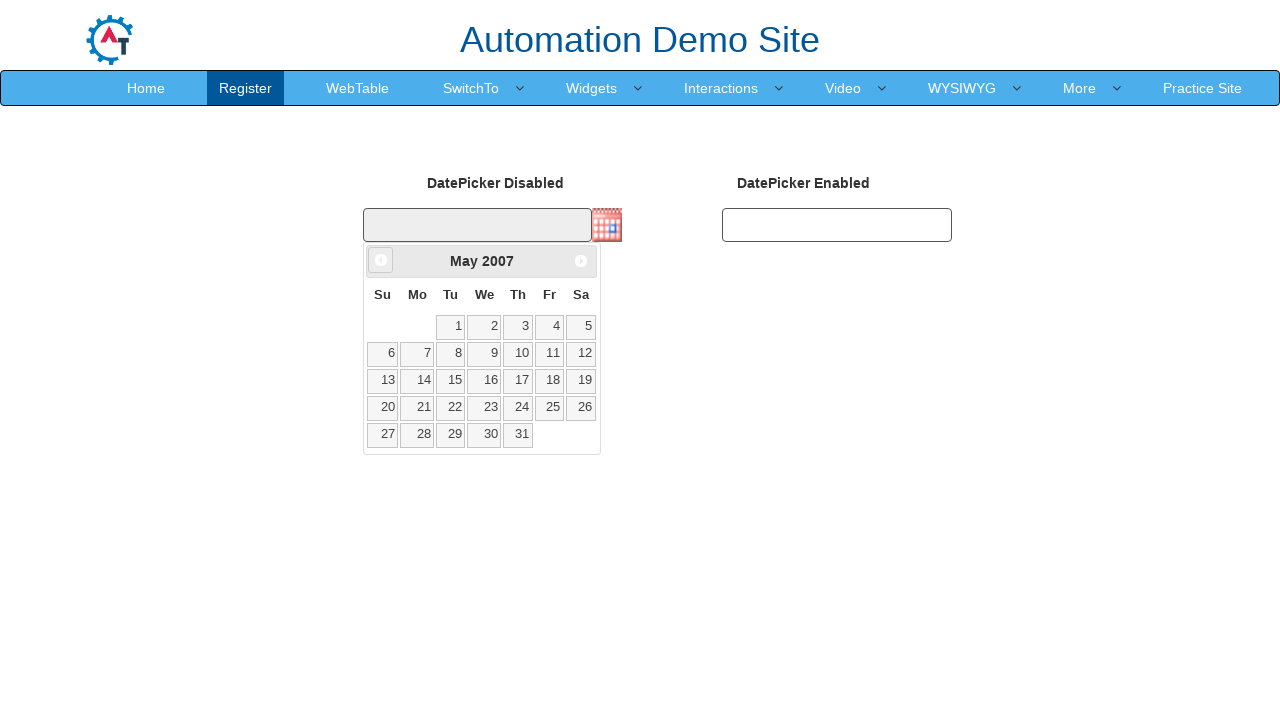

Retrieved current month from calendar widget
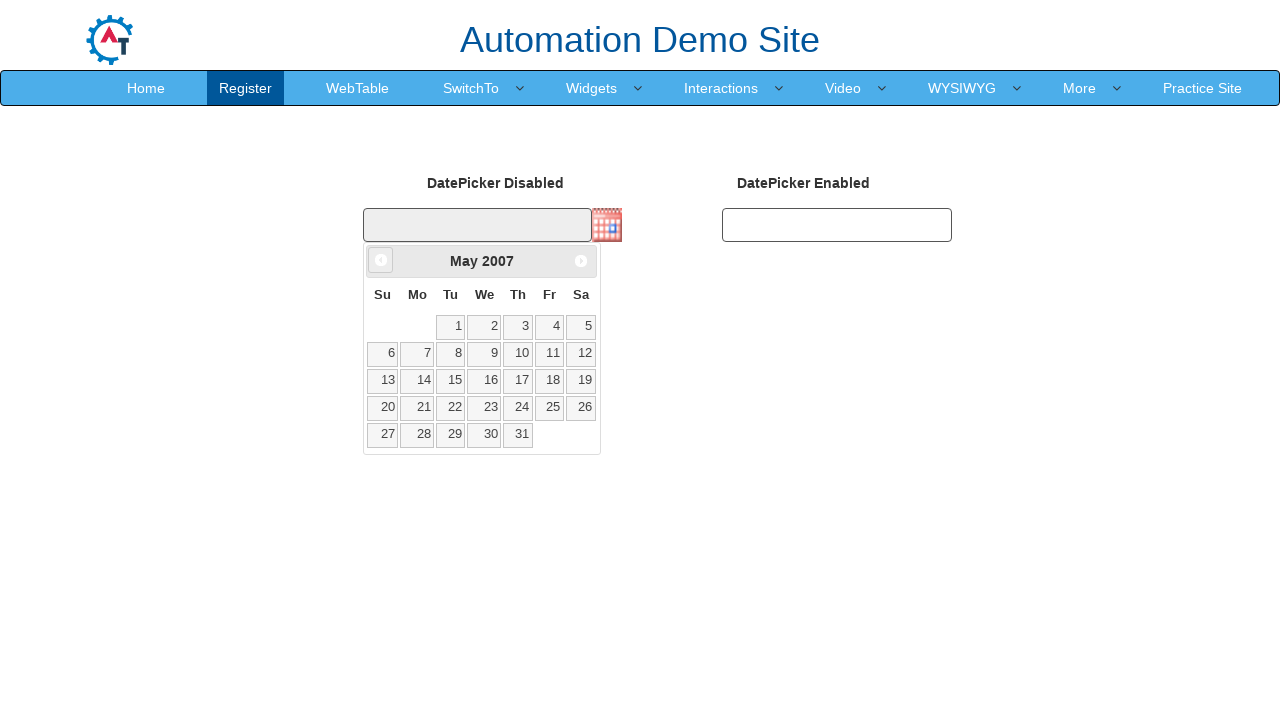

Retrieved current year from calendar widget
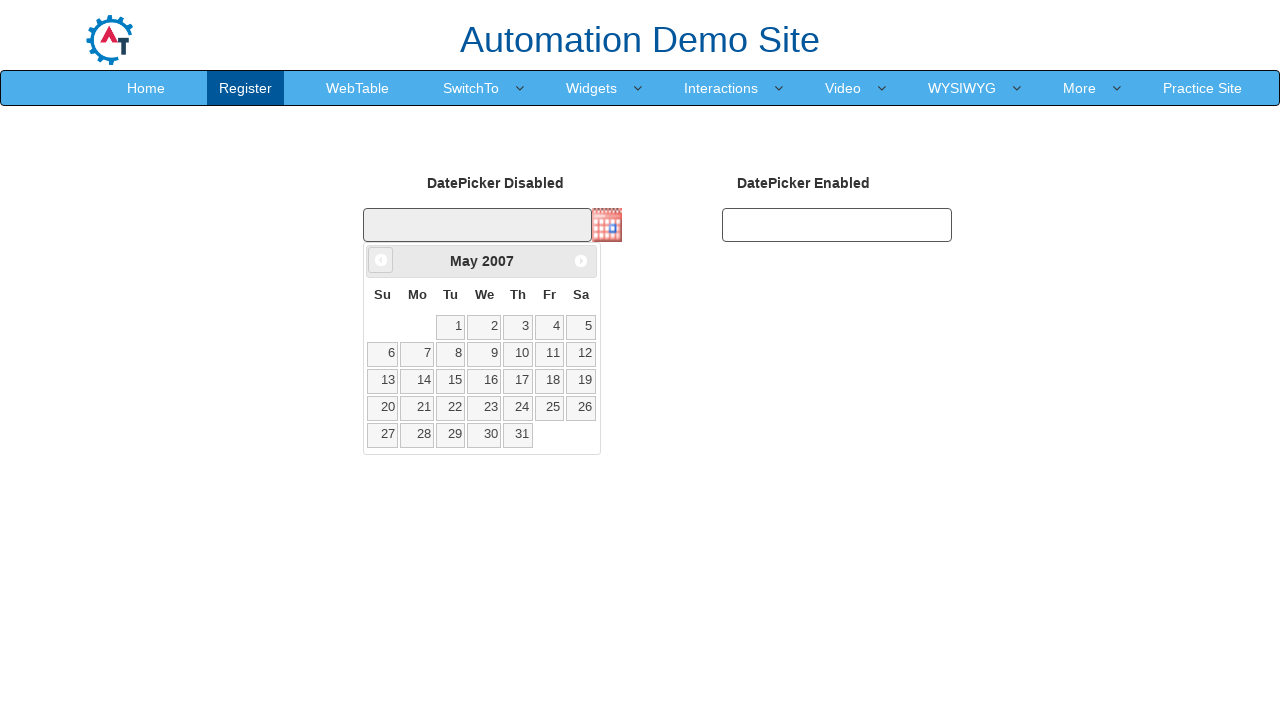

Clicked previous month button to navigate backwards in calendar at (381, 260) on xpath=//a[@data-handler='prev']
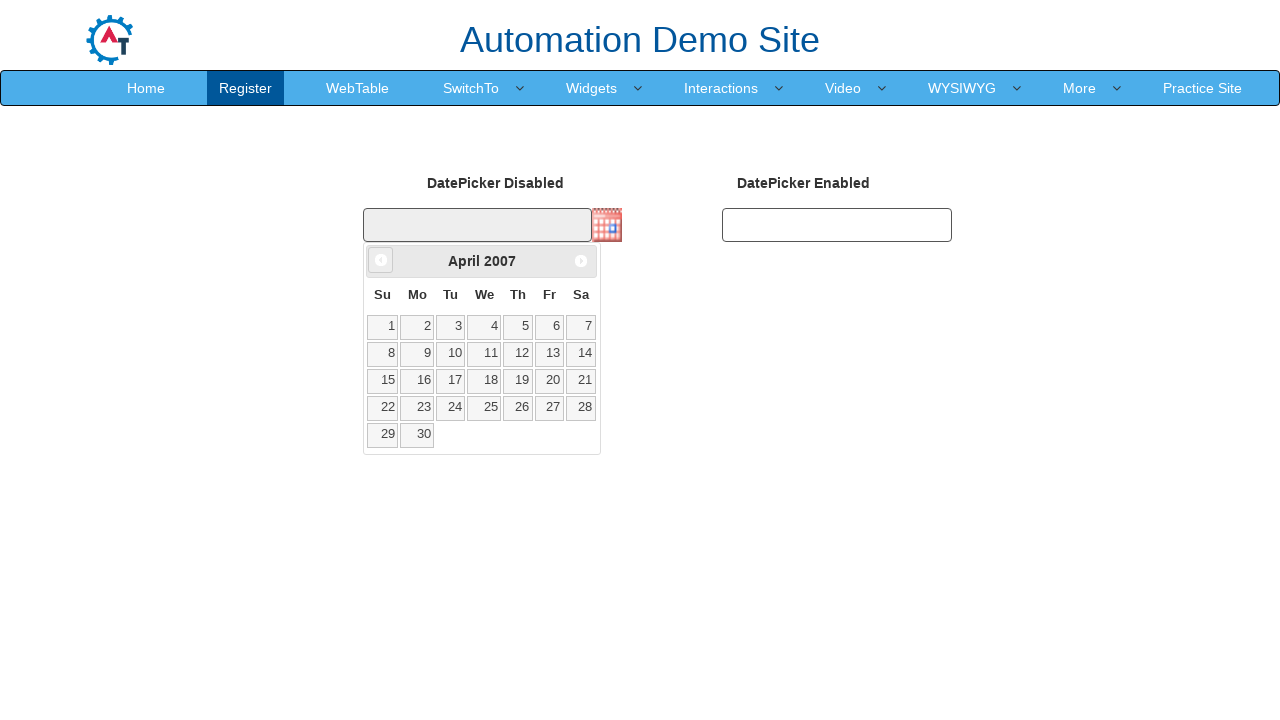

Retrieved current month from calendar widget
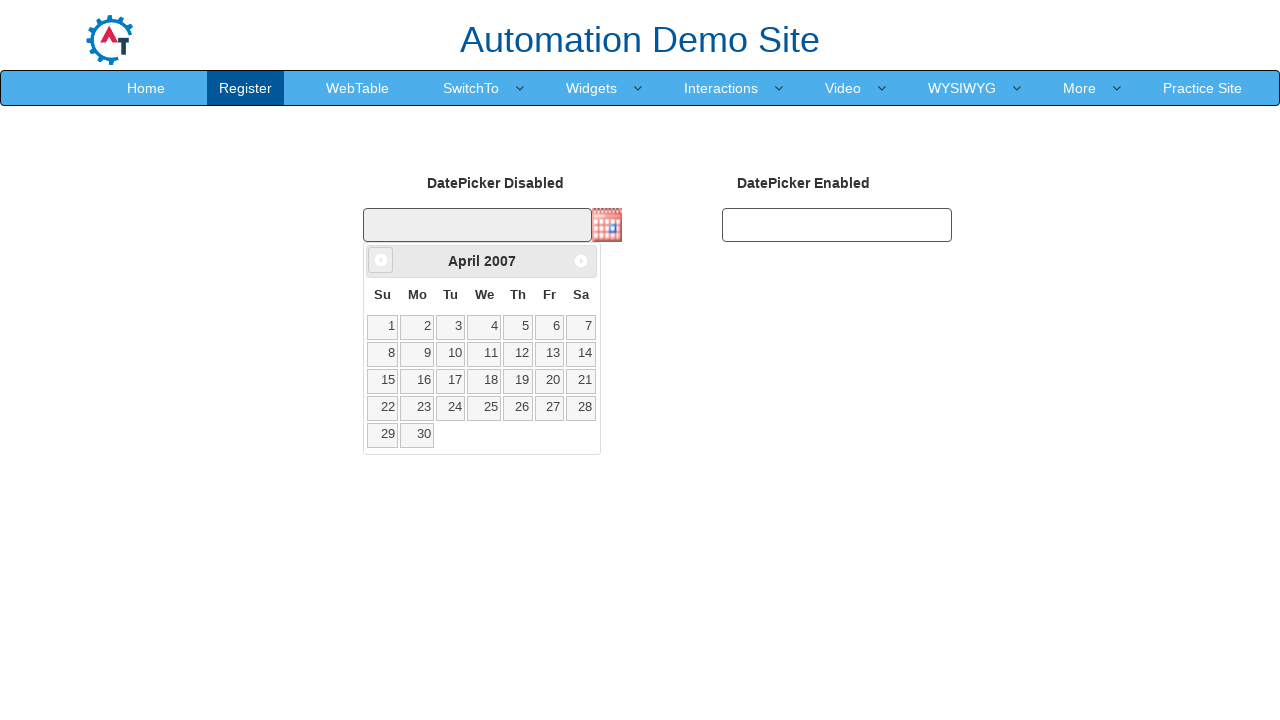

Retrieved current year from calendar widget
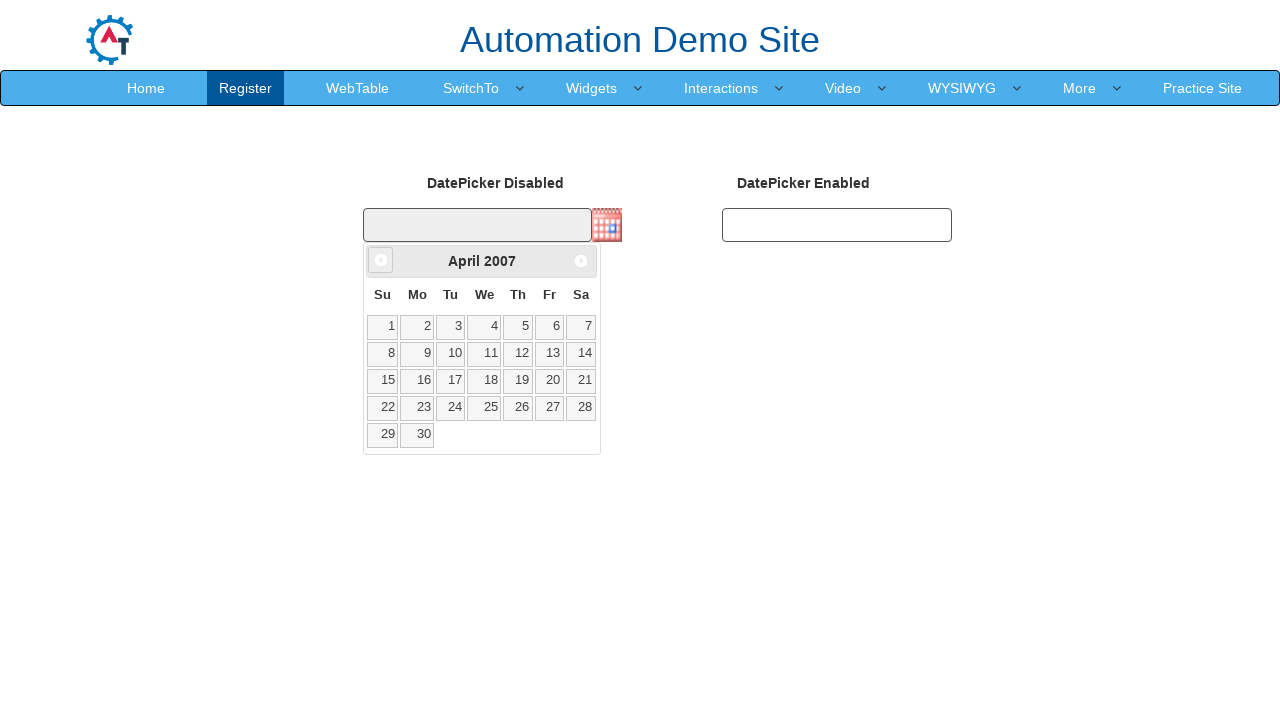

Clicked previous month button to navigate backwards in calendar at (381, 260) on xpath=//a[@data-handler='prev']
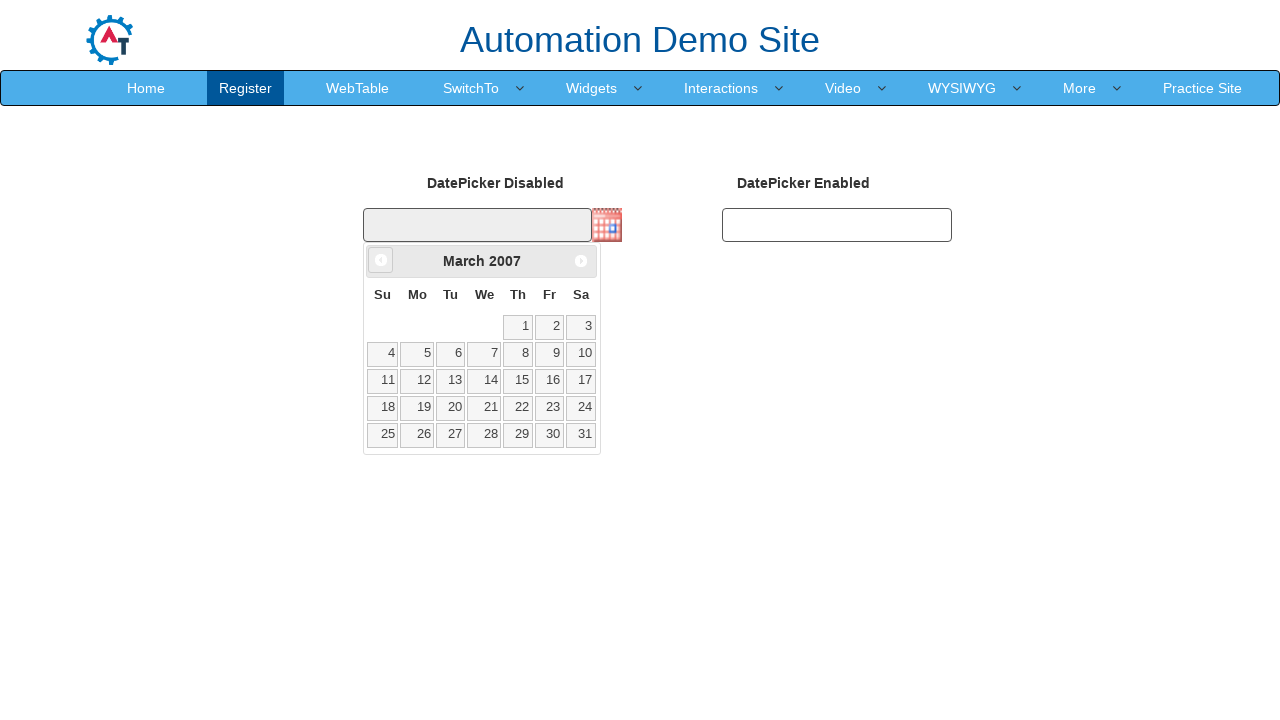

Retrieved current month from calendar widget
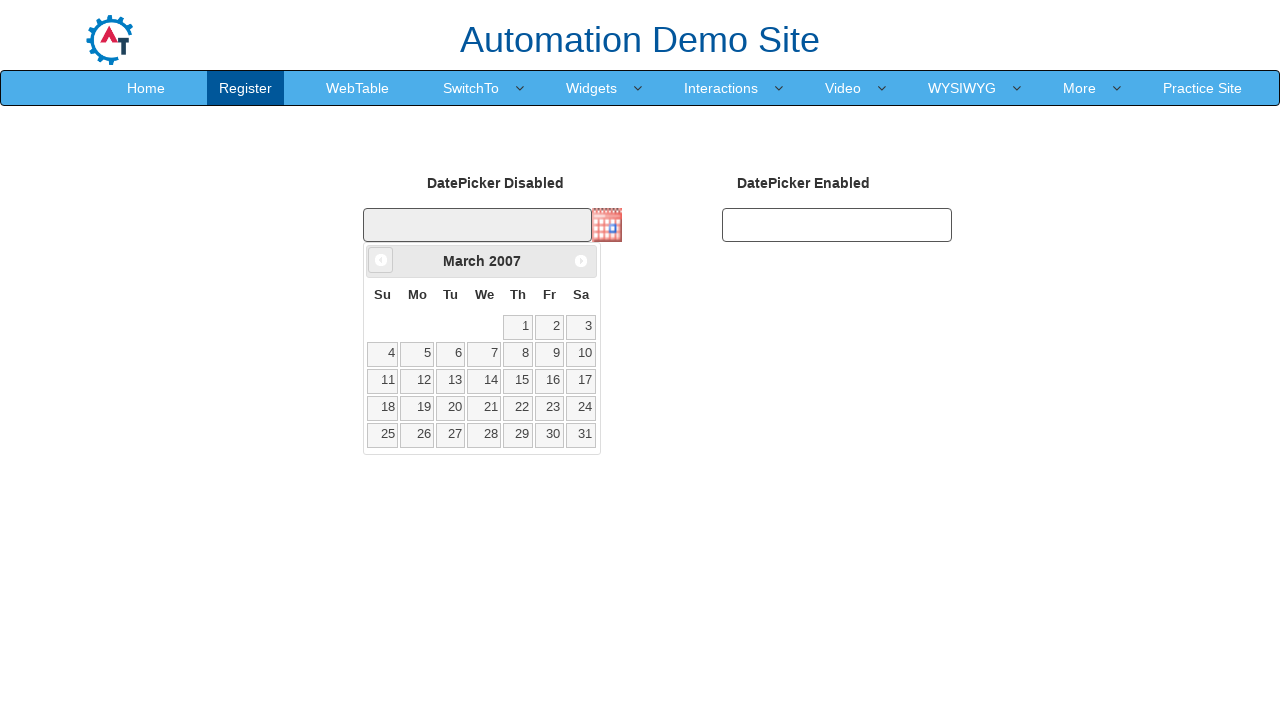

Retrieved current year from calendar widget
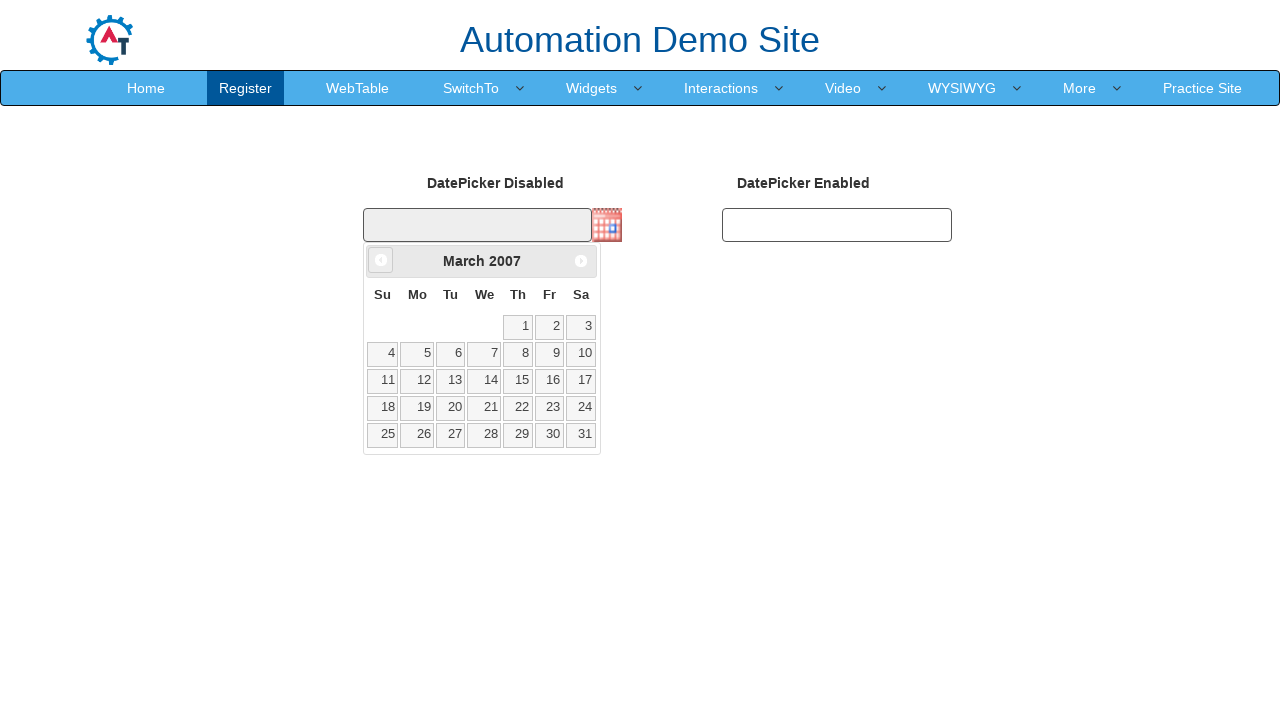

Clicked previous month button to navigate backwards in calendar at (381, 260) on xpath=//a[@data-handler='prev']
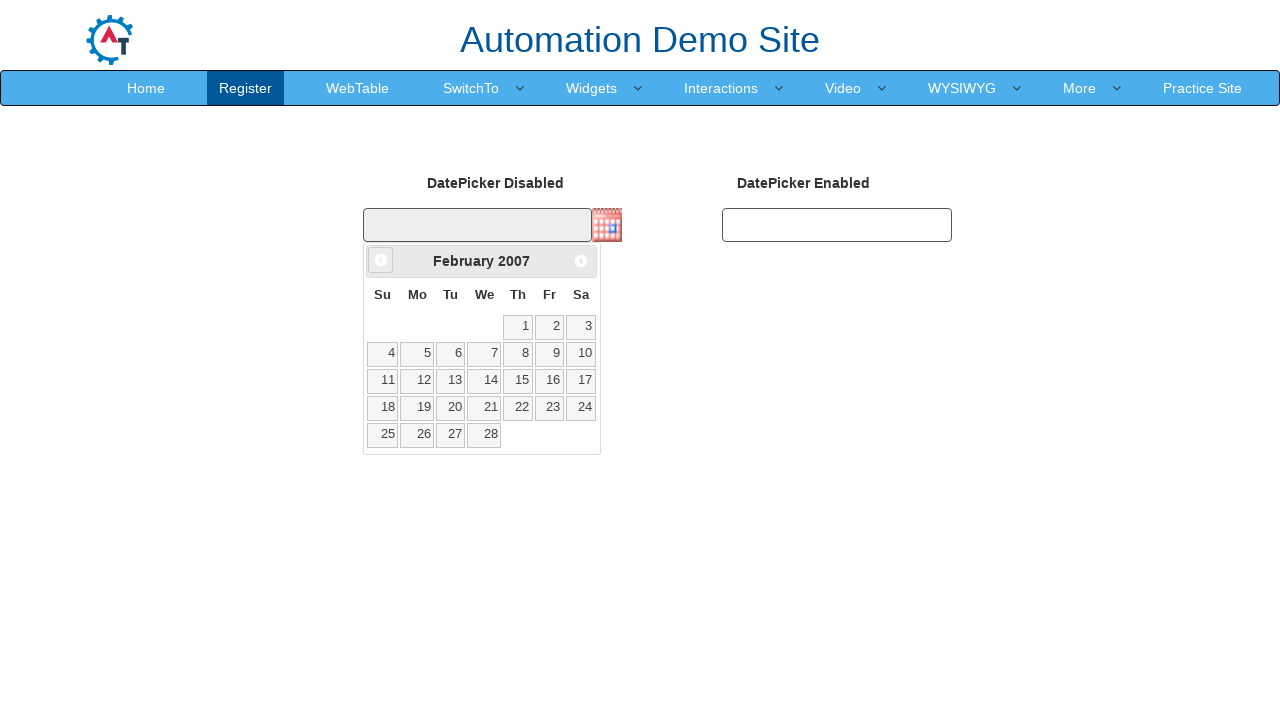

Retrieved current month from calendar widget
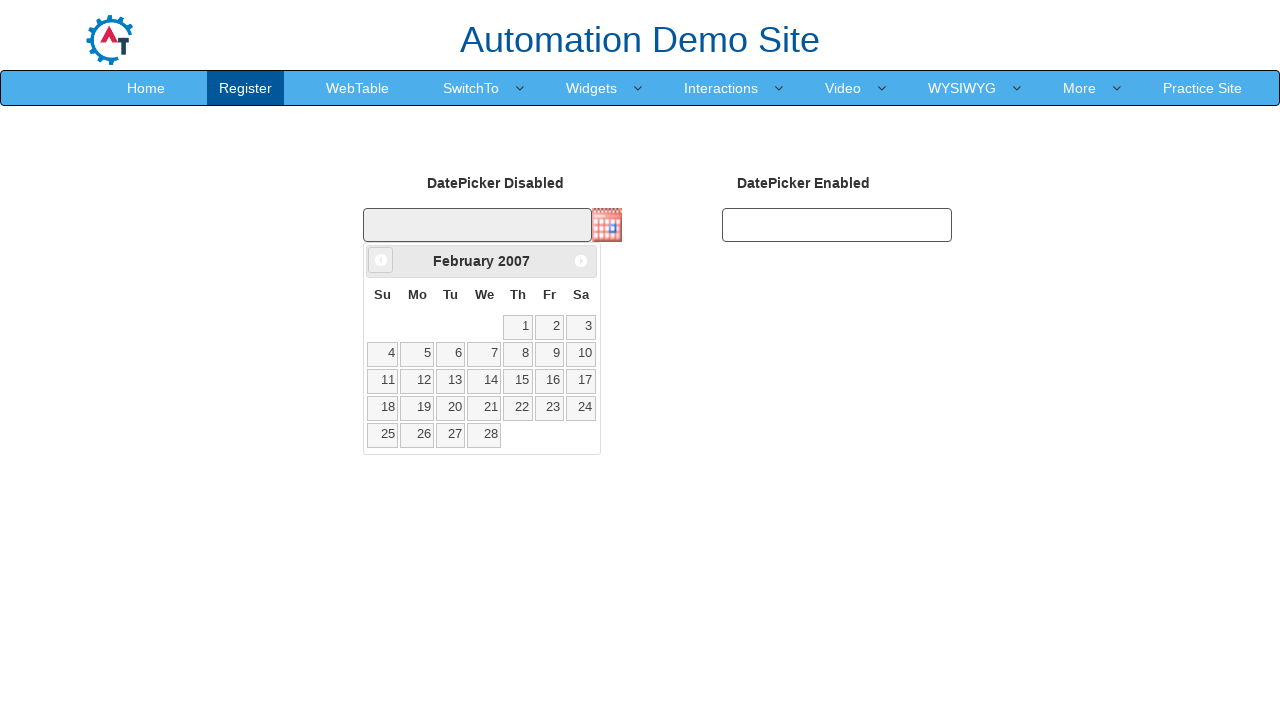

Retrieved current year from calendar widget
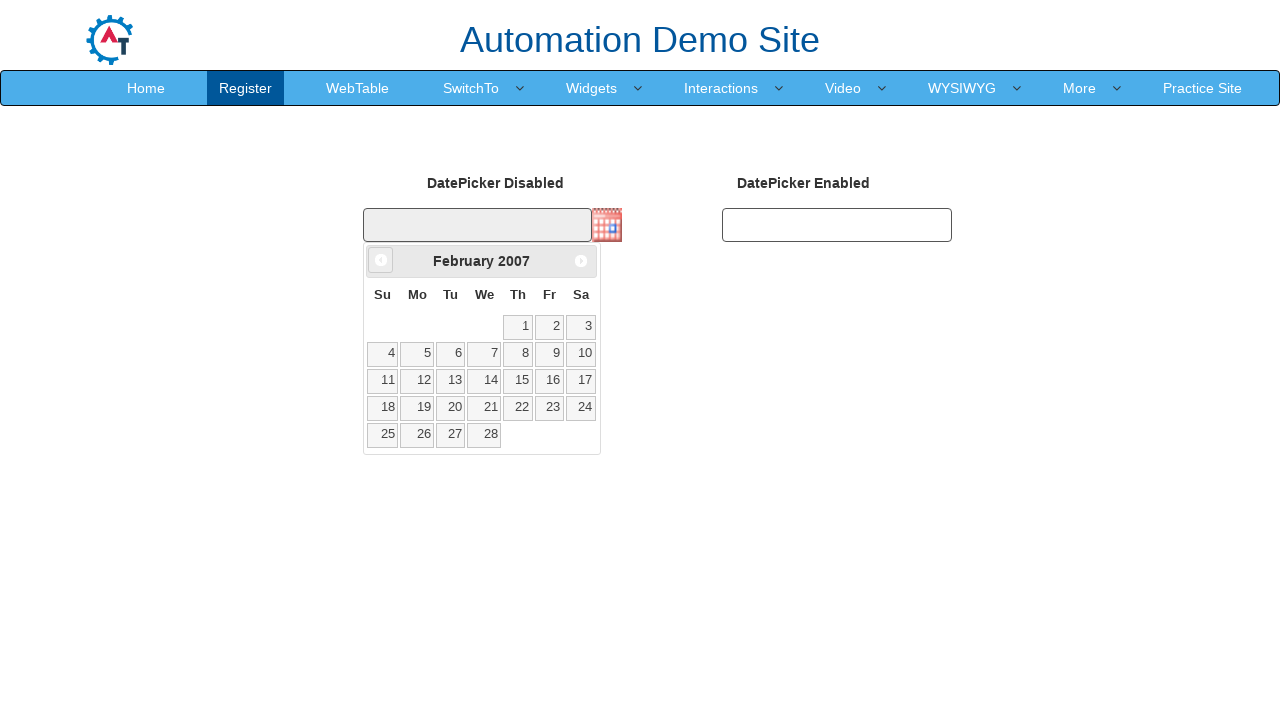

Clicked previous month button to navigate backwards in calendar at (381, 260) on xpath=//a[@data-handler='prev']
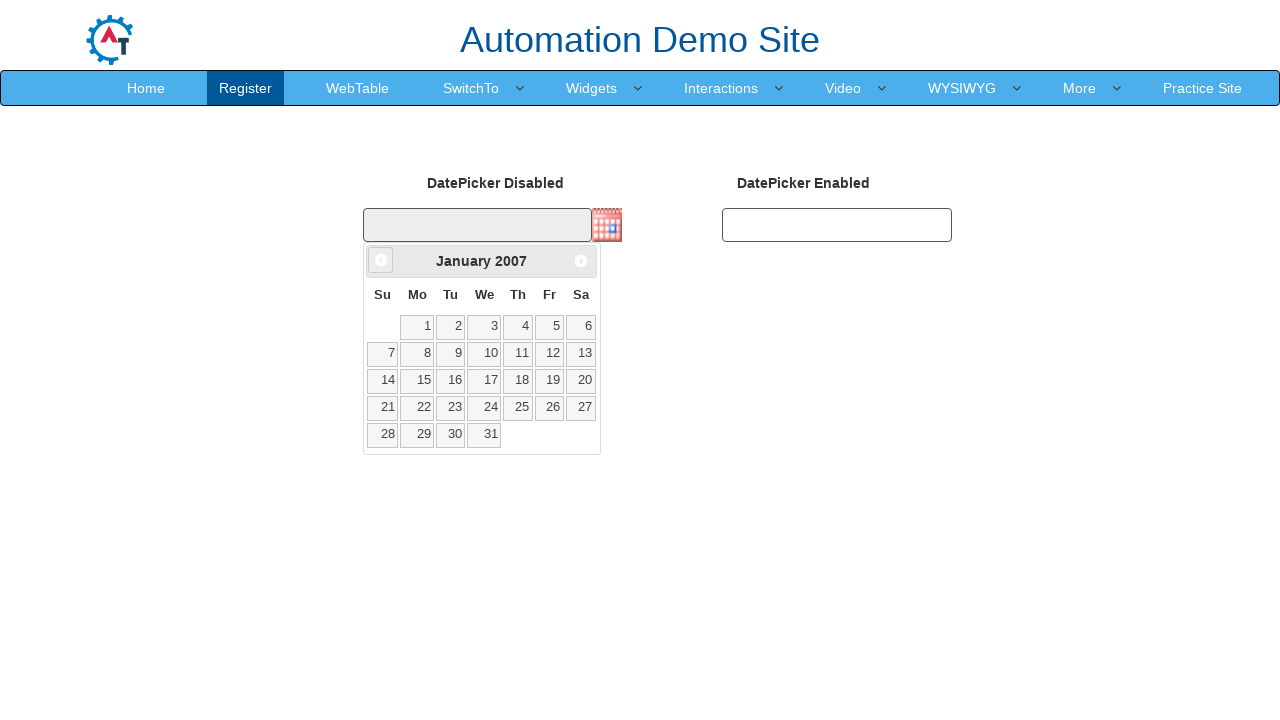

Retrieved current month from calendar widget
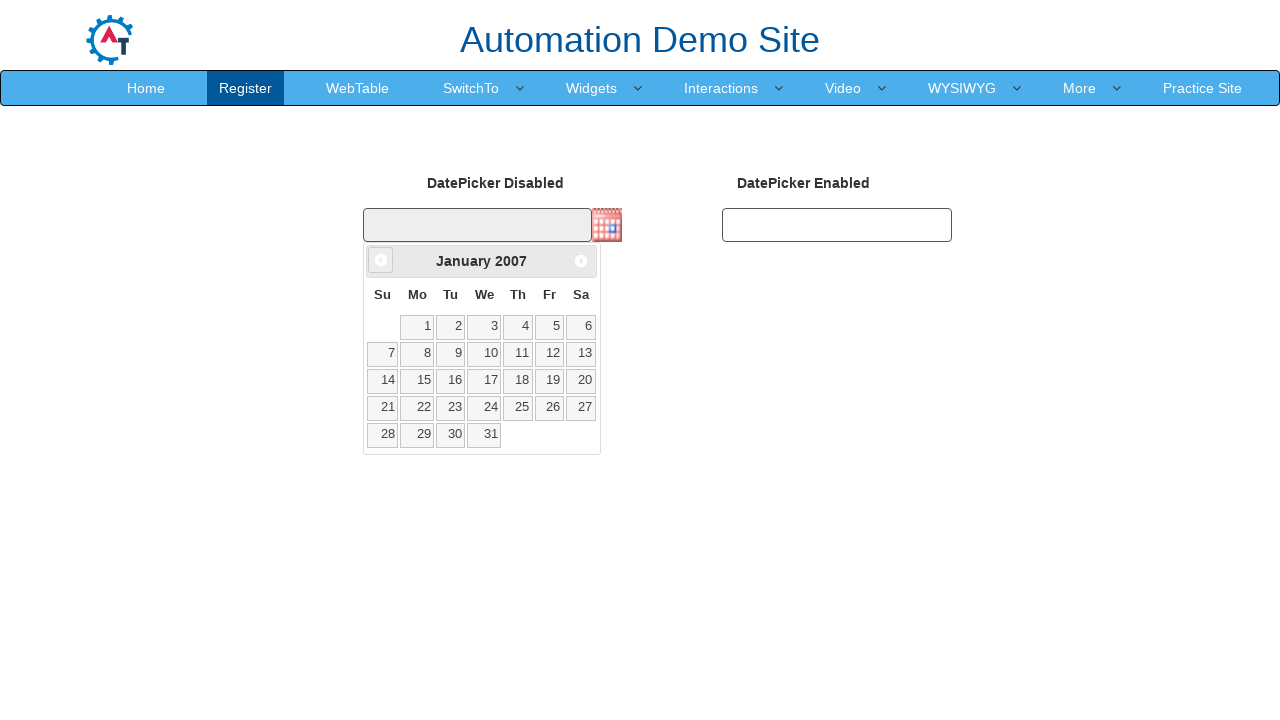

Retrieved current year from calendar widget
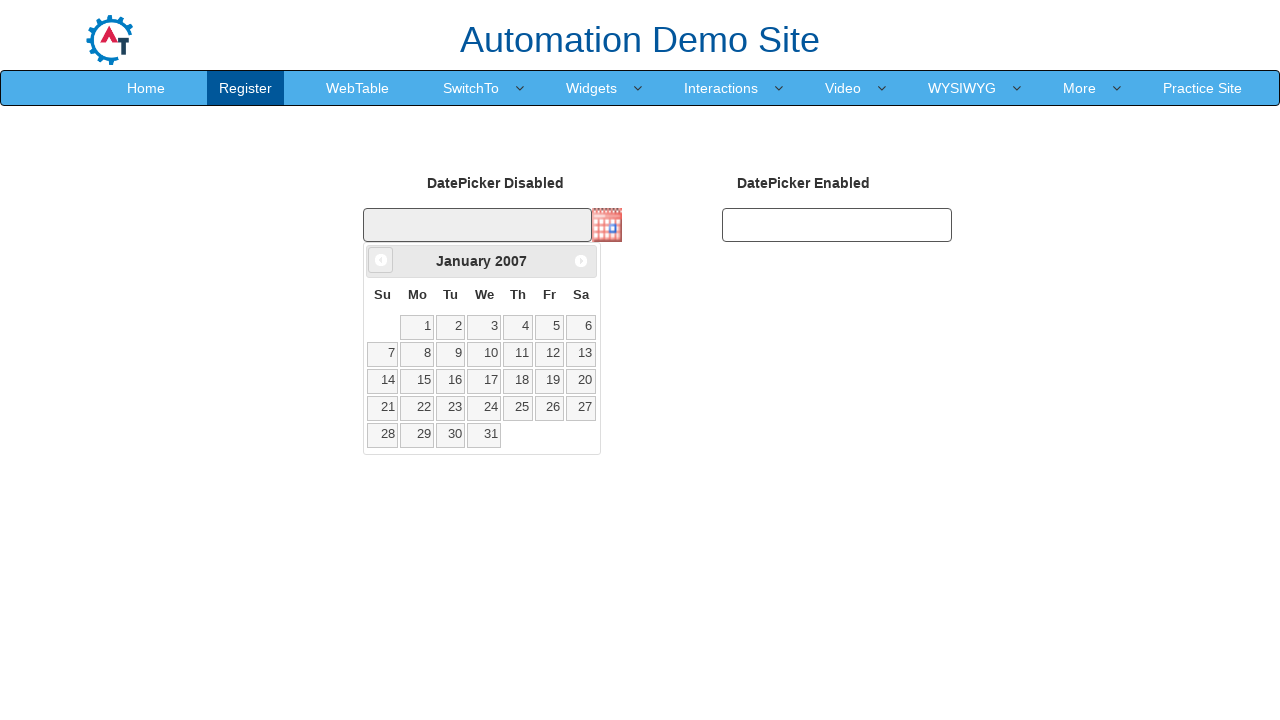

Clicked previous month button to navigate backwards in calendar at (381, 260) on xpath=//a[@data-handler='prev']
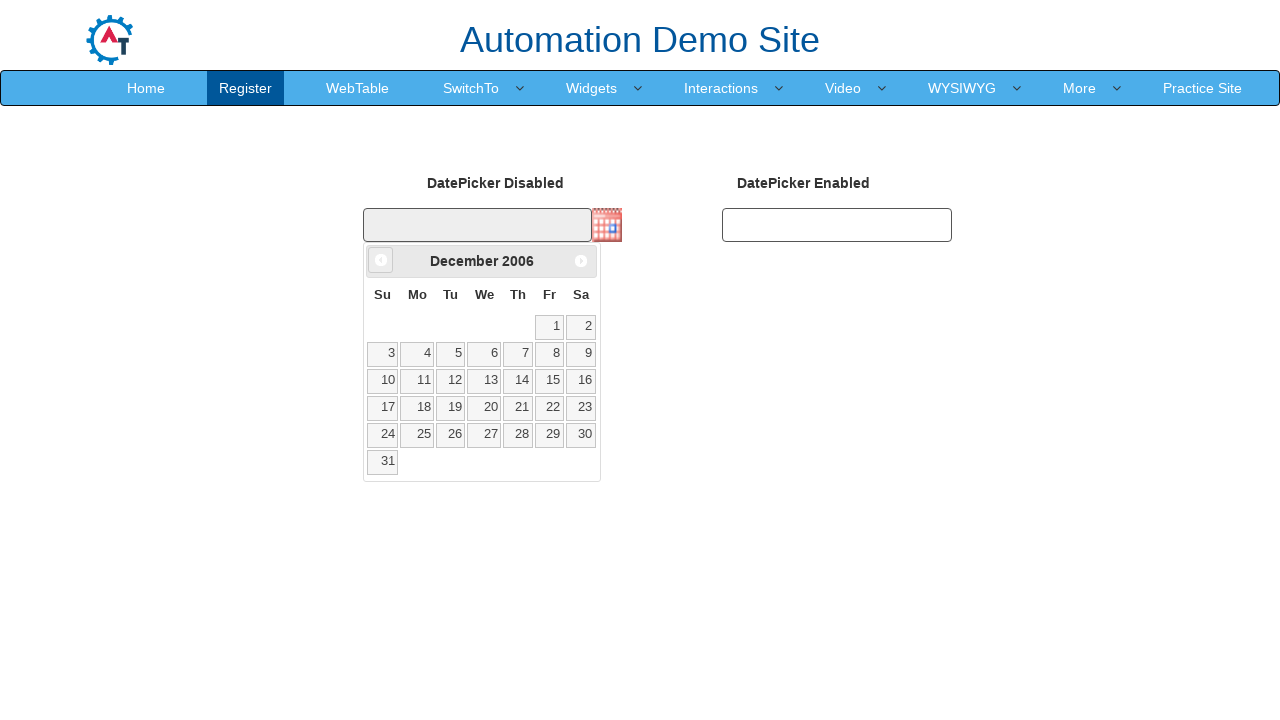

Retrieved current month from calendar widget
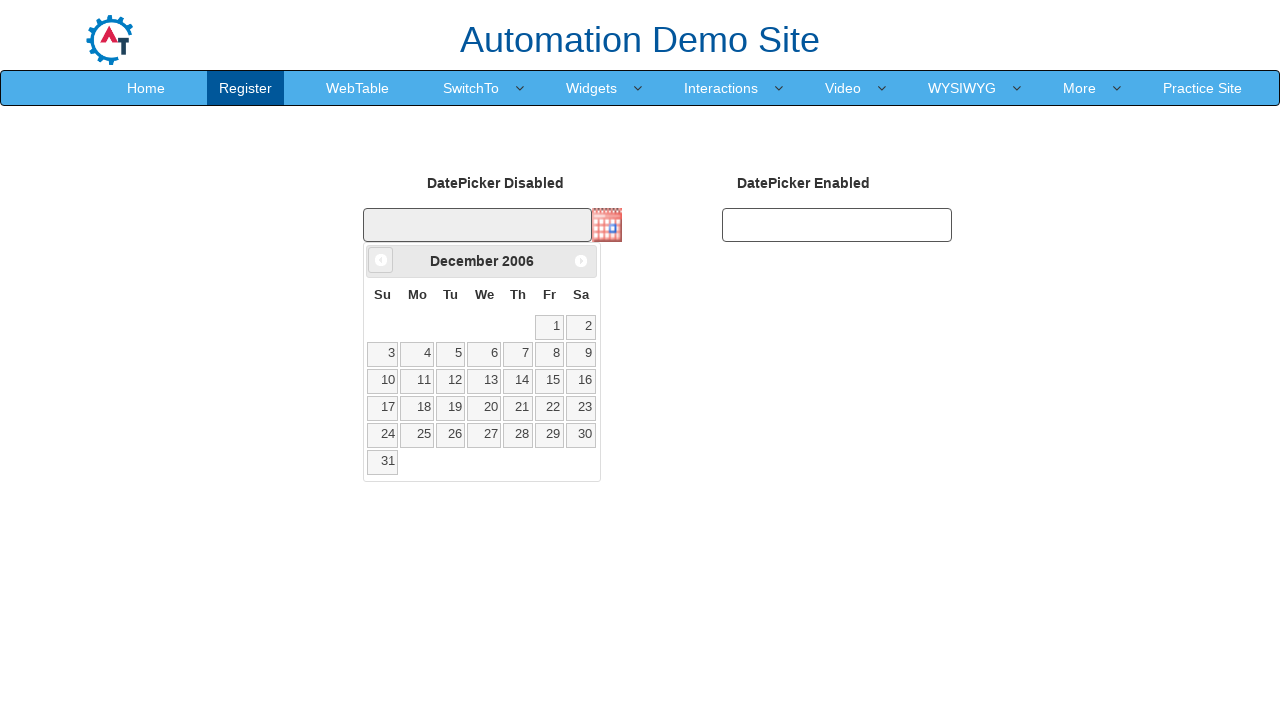

Retrieved current year from calendar widget
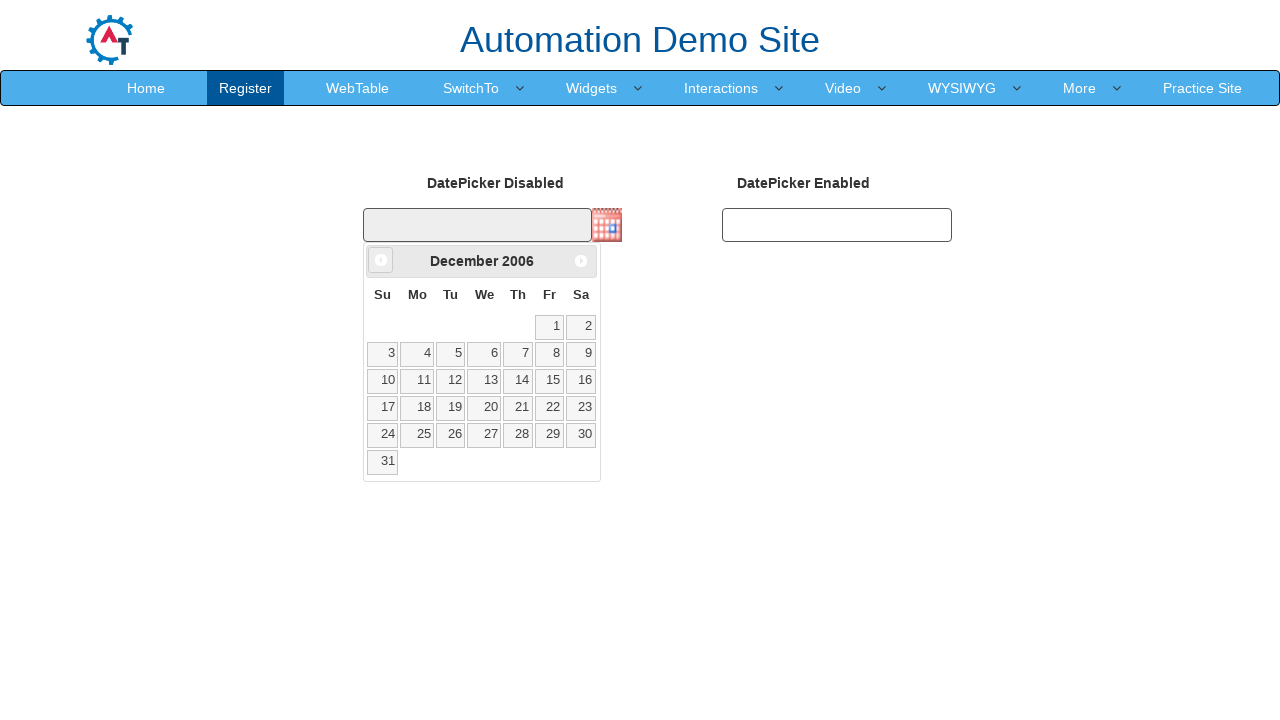

Clicked previous month button to navigate backwards in calendar at (381, 260) on xpath=//a[@data-handler='prev']
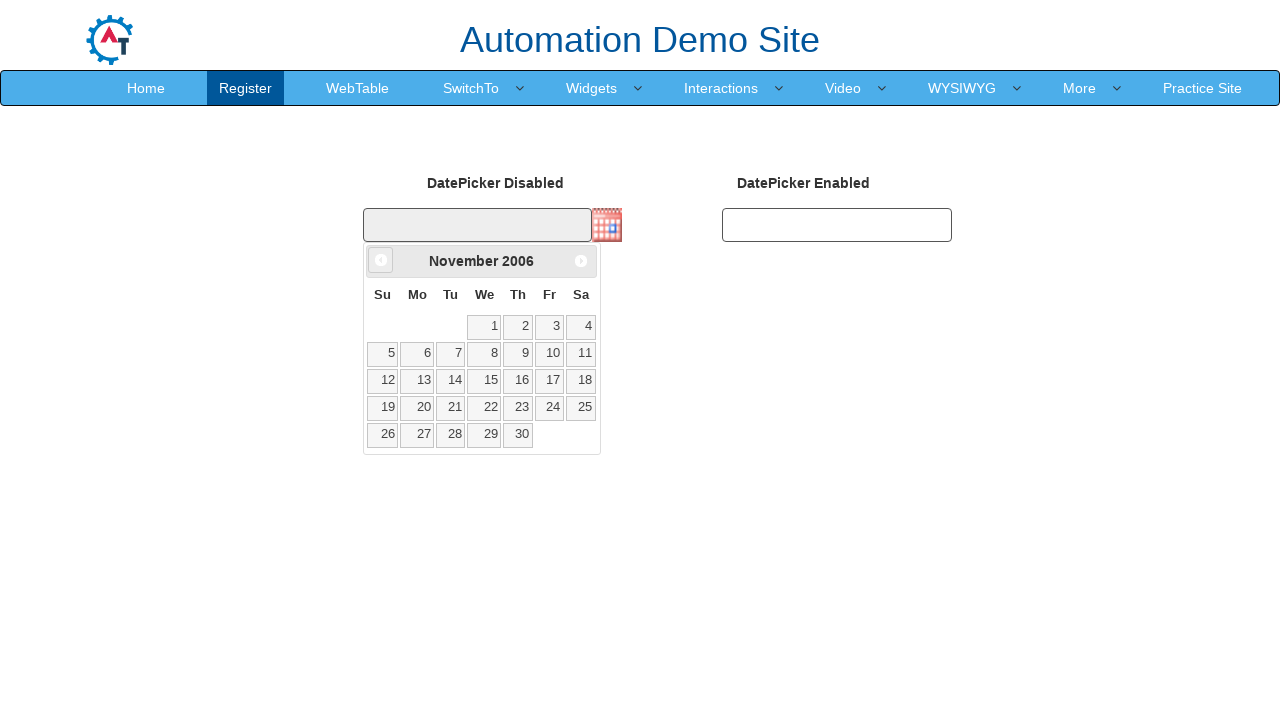

Retrieved current month from calendar widget
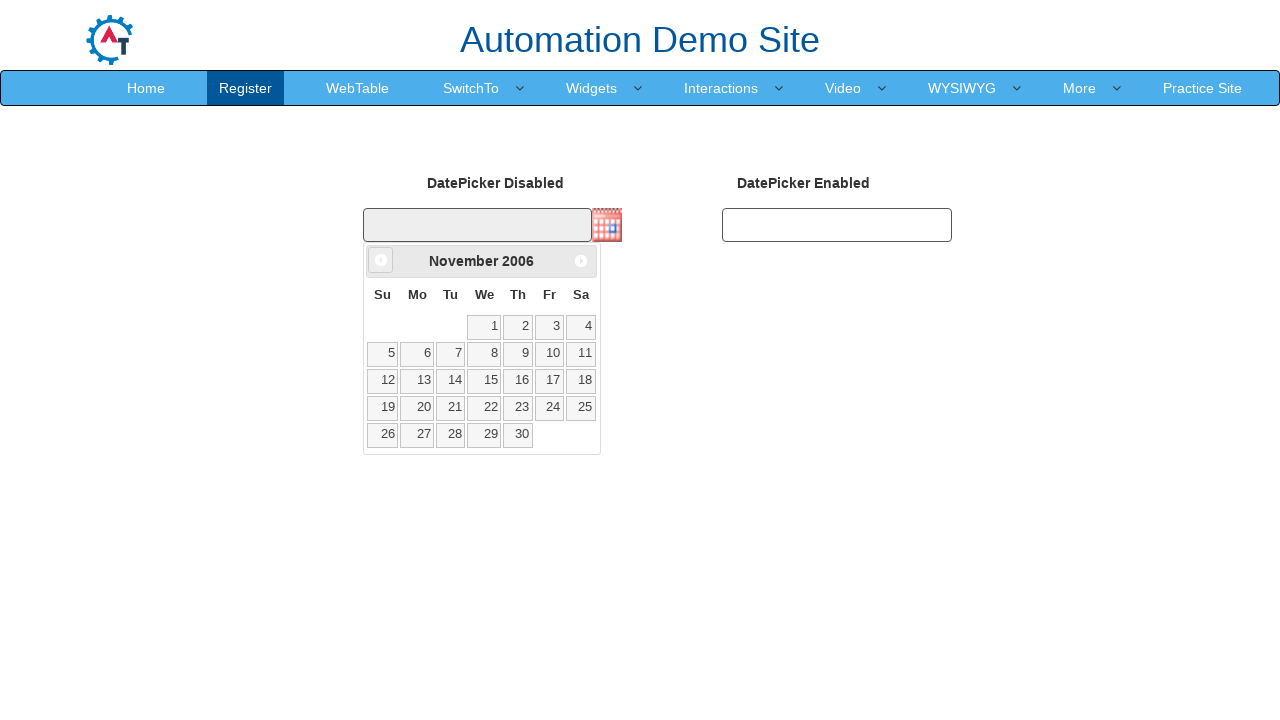

Retrieved current year from calendar widget
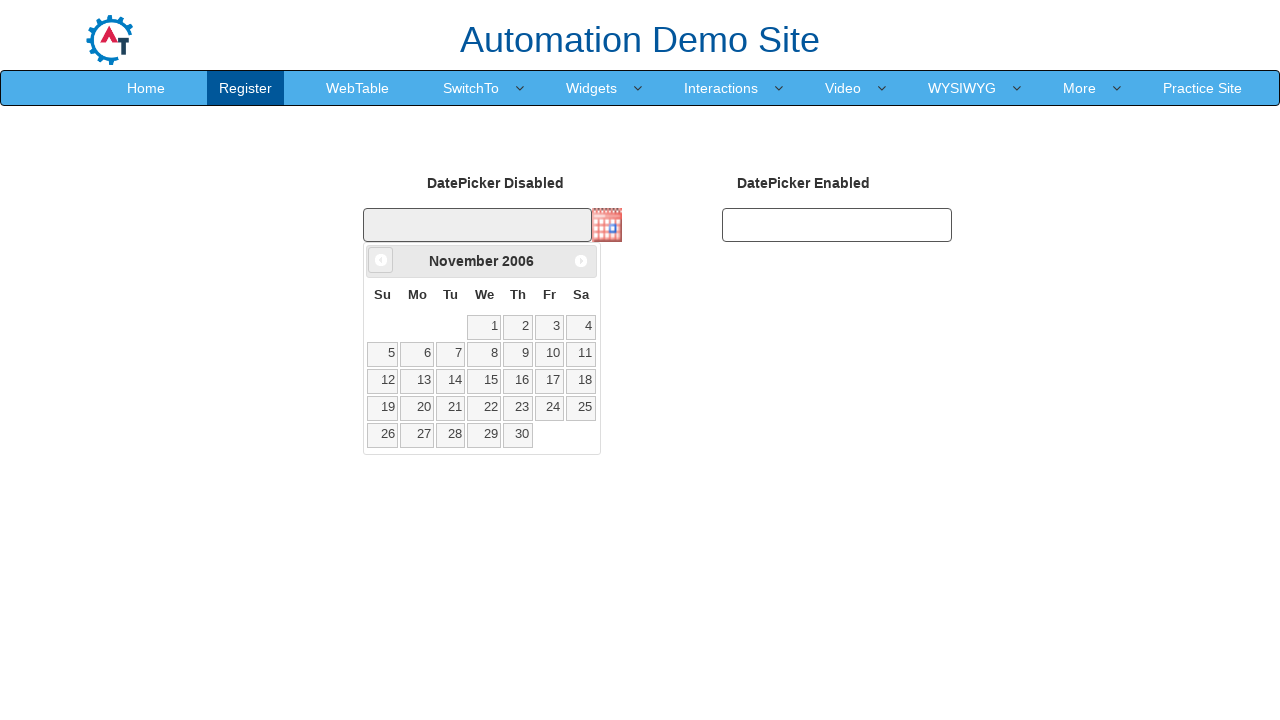

Clicked previous month button to navigate backwards in calendar at (381, 260) on xpath=//a[@data-handler='prev']
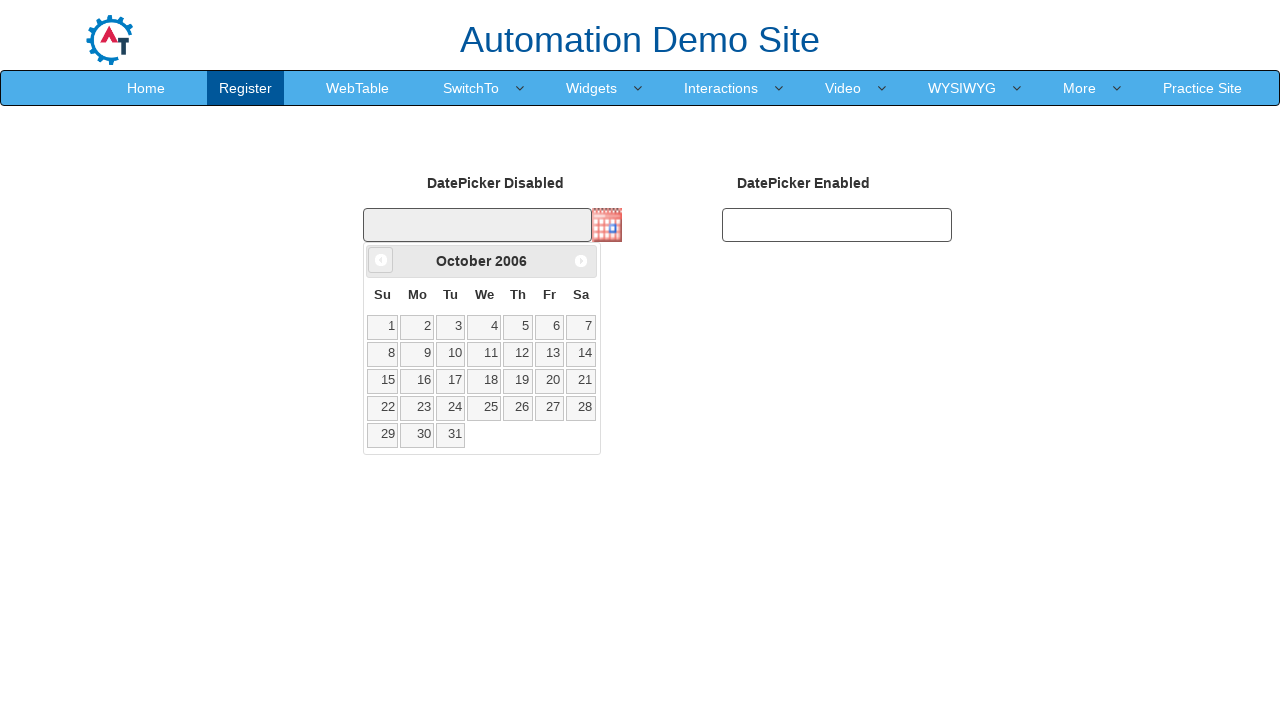

Retrieved current month from calendar widget
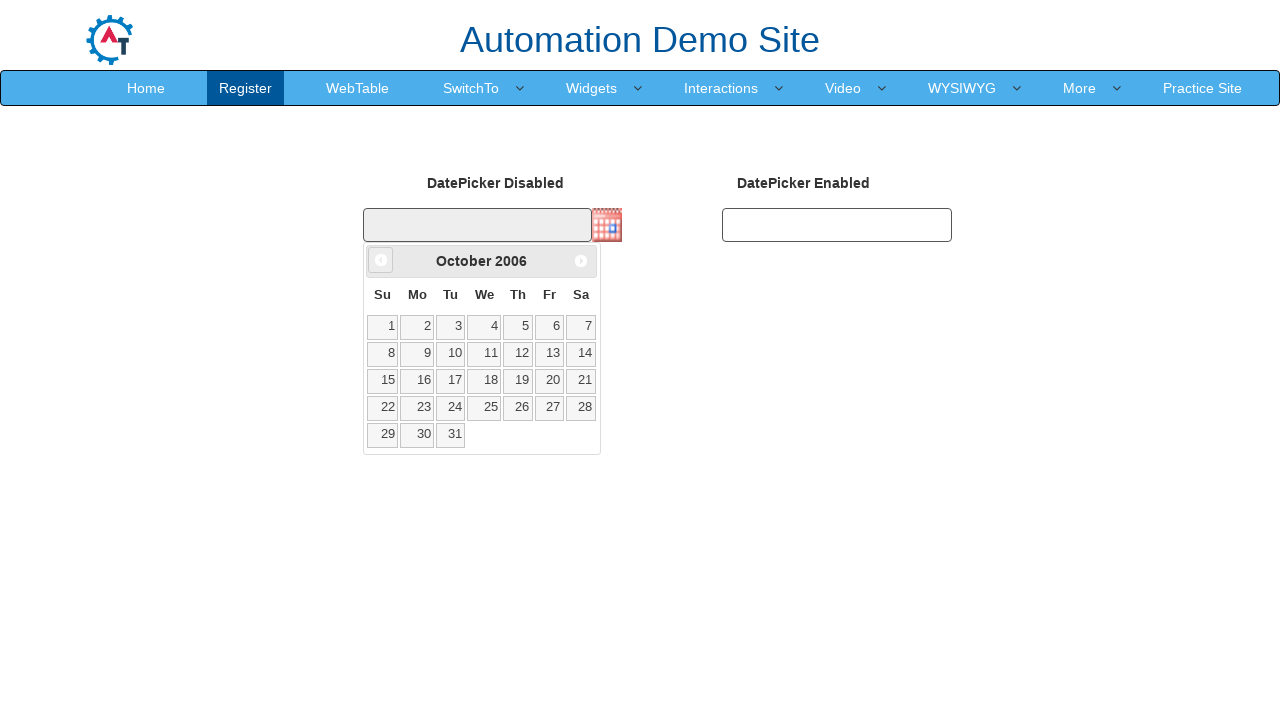

Retrieved current year from calendar widget
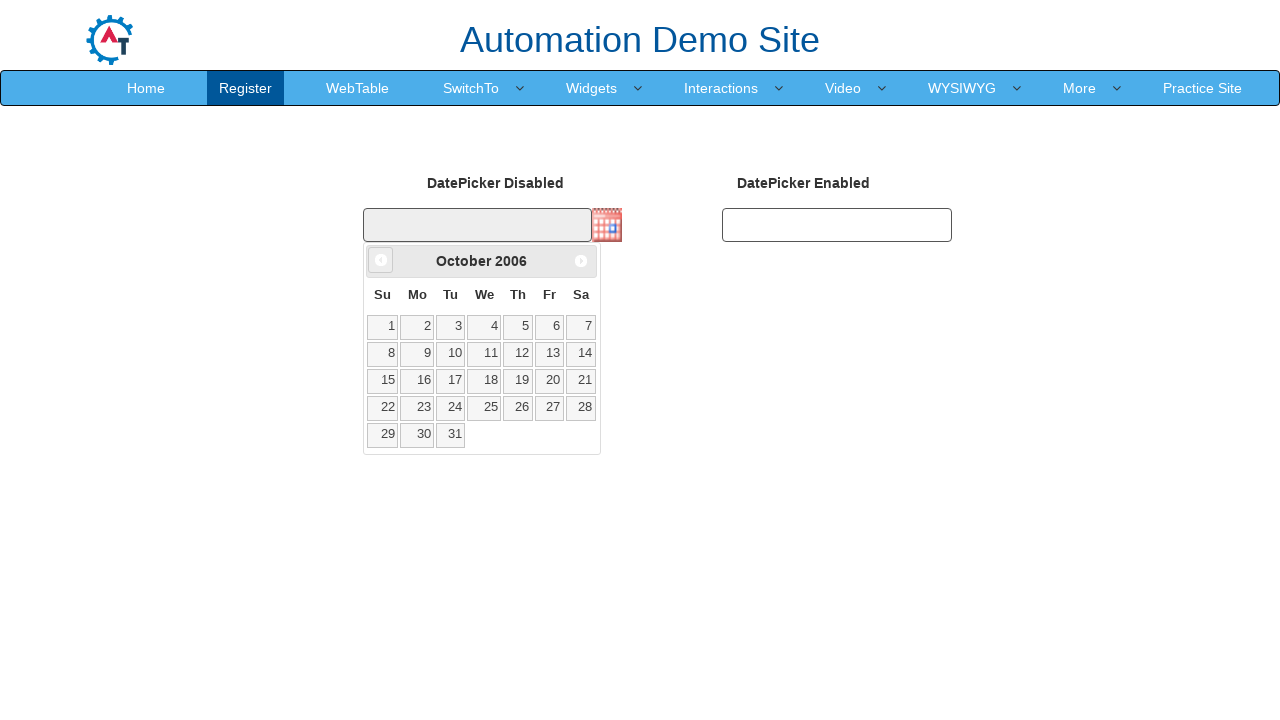

Clicked previous month button to navigate backwards in calendar at (381, 260) on xpath=//a[@data-handler='prev']
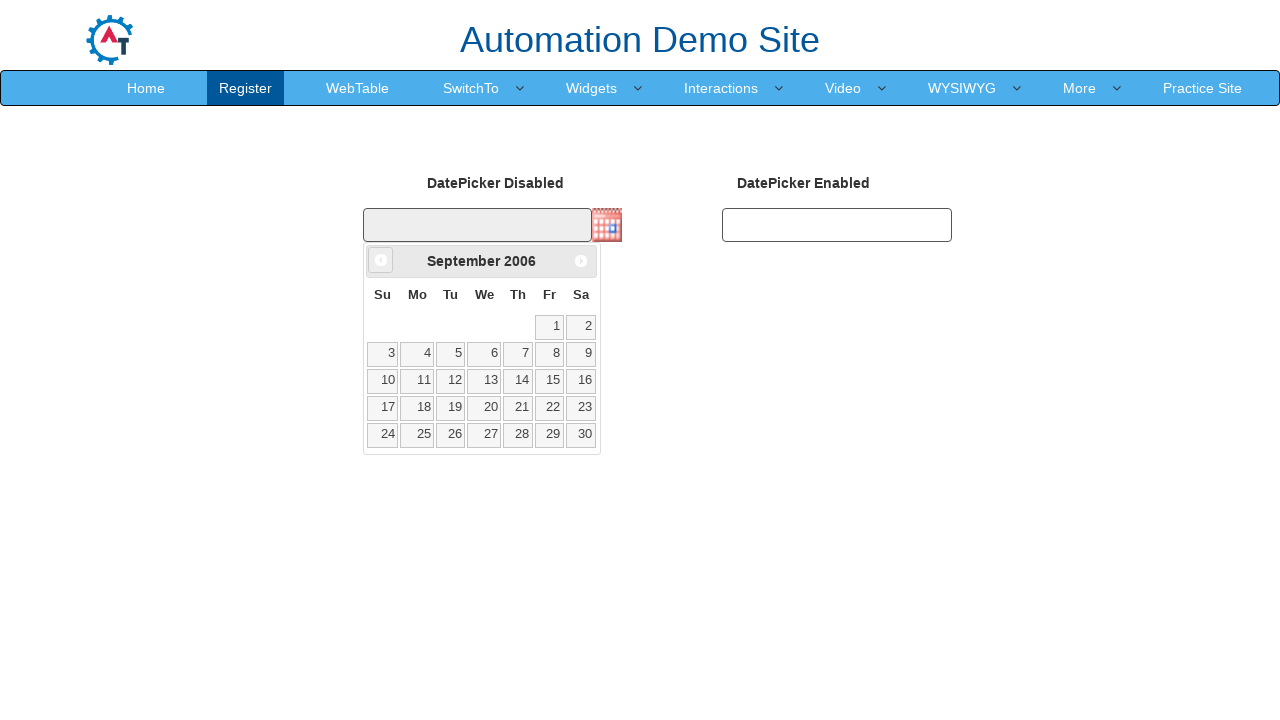

Retrieved current month from calendar widget
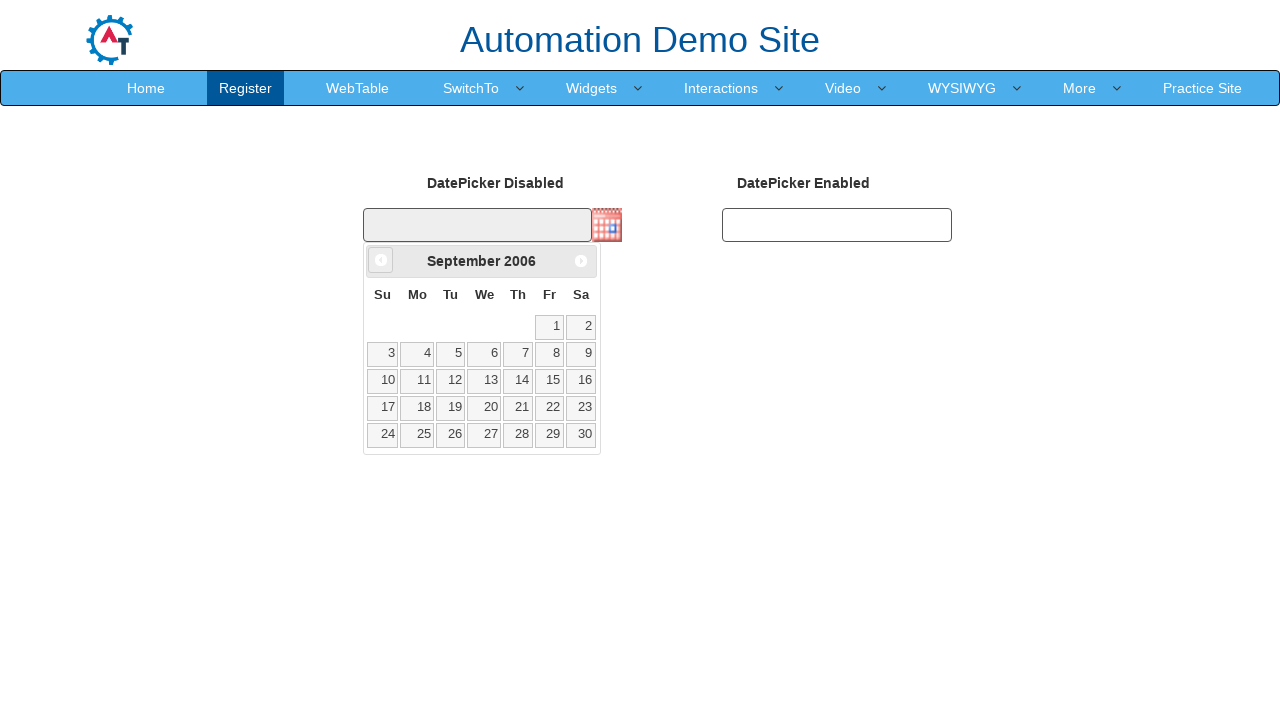

Retrieved current year from calendar widget
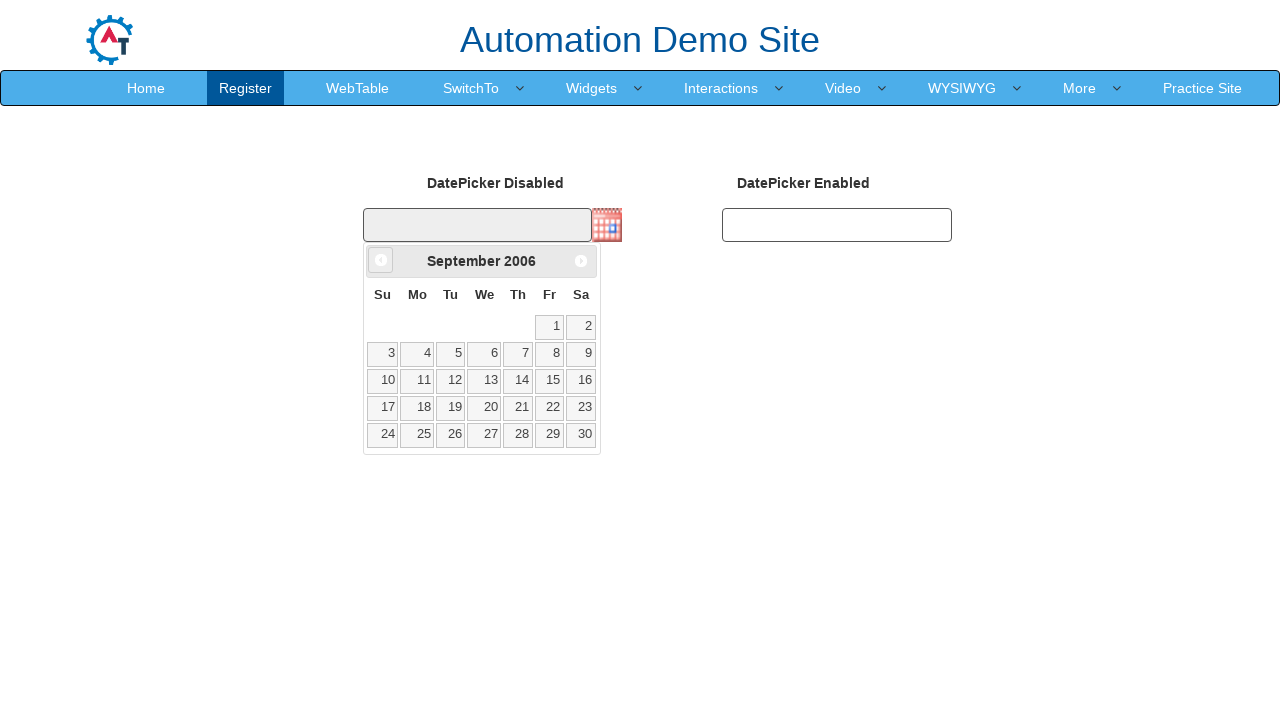

Clicked previous month button to navigate backwards in calendar at (381, 260) on xpath=//a[@data-handler='prev']
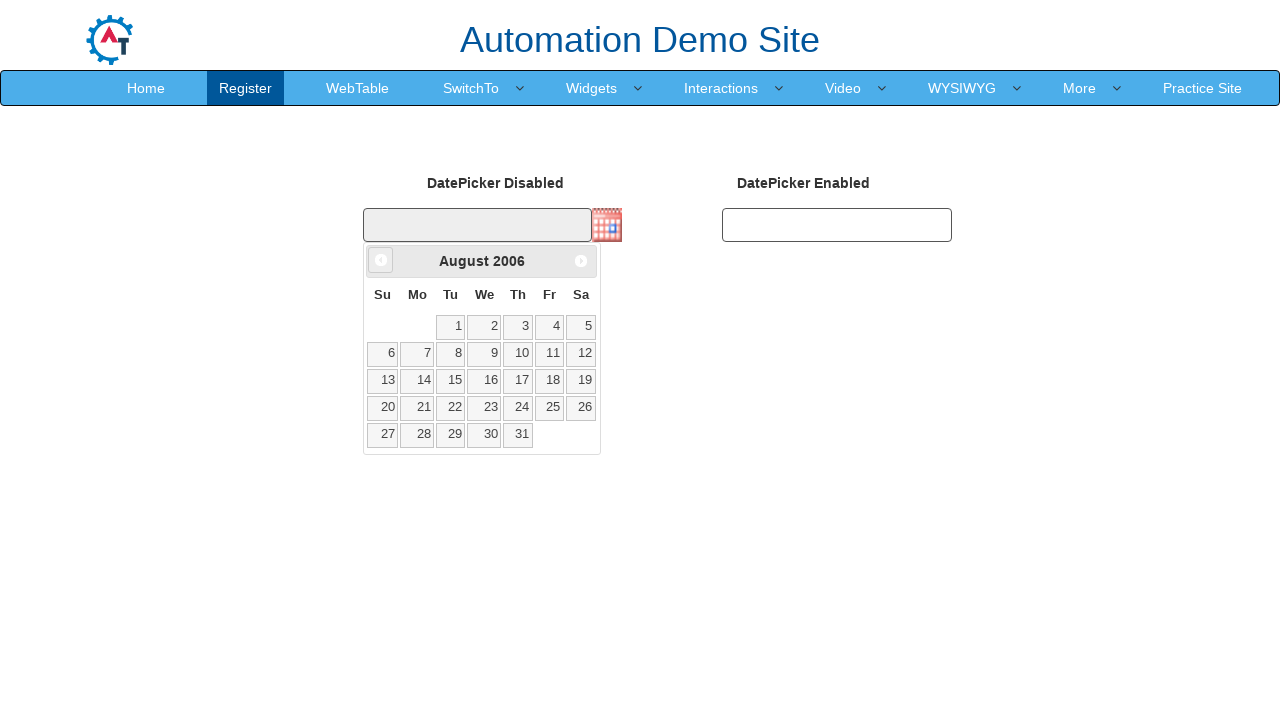

Retrieved current month from calendar widget
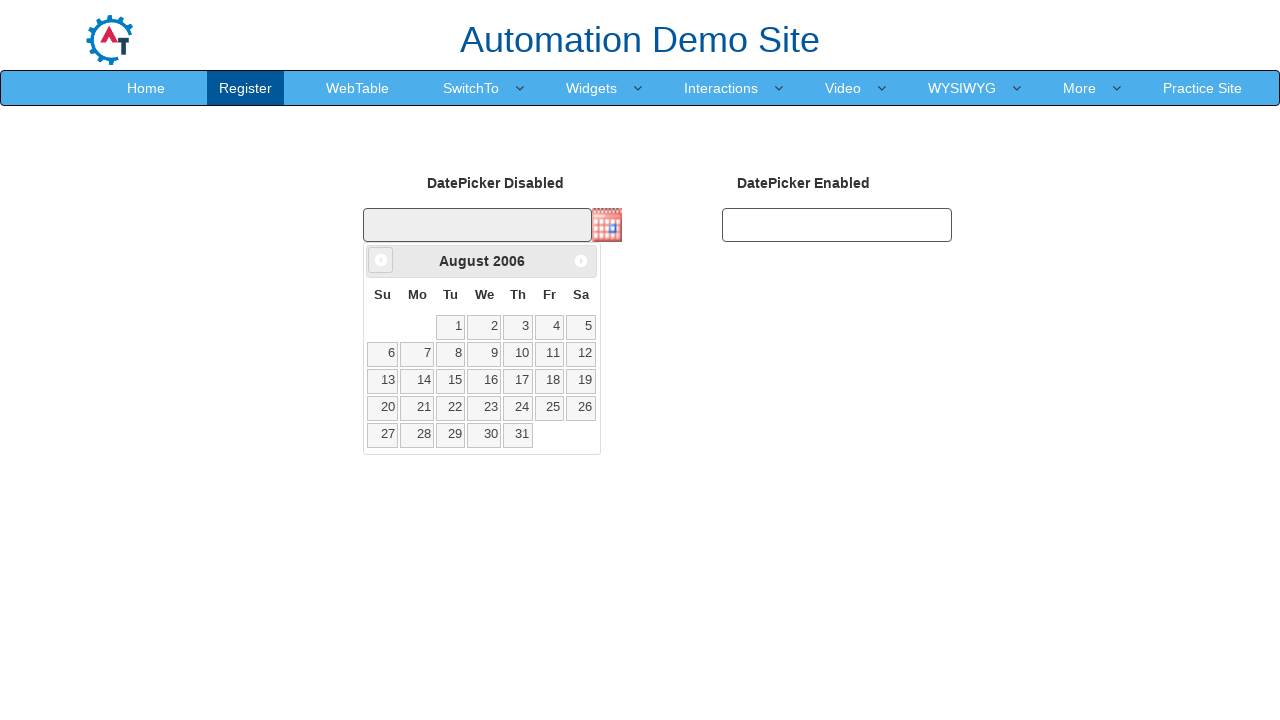

Retrieved current year from calendar widget
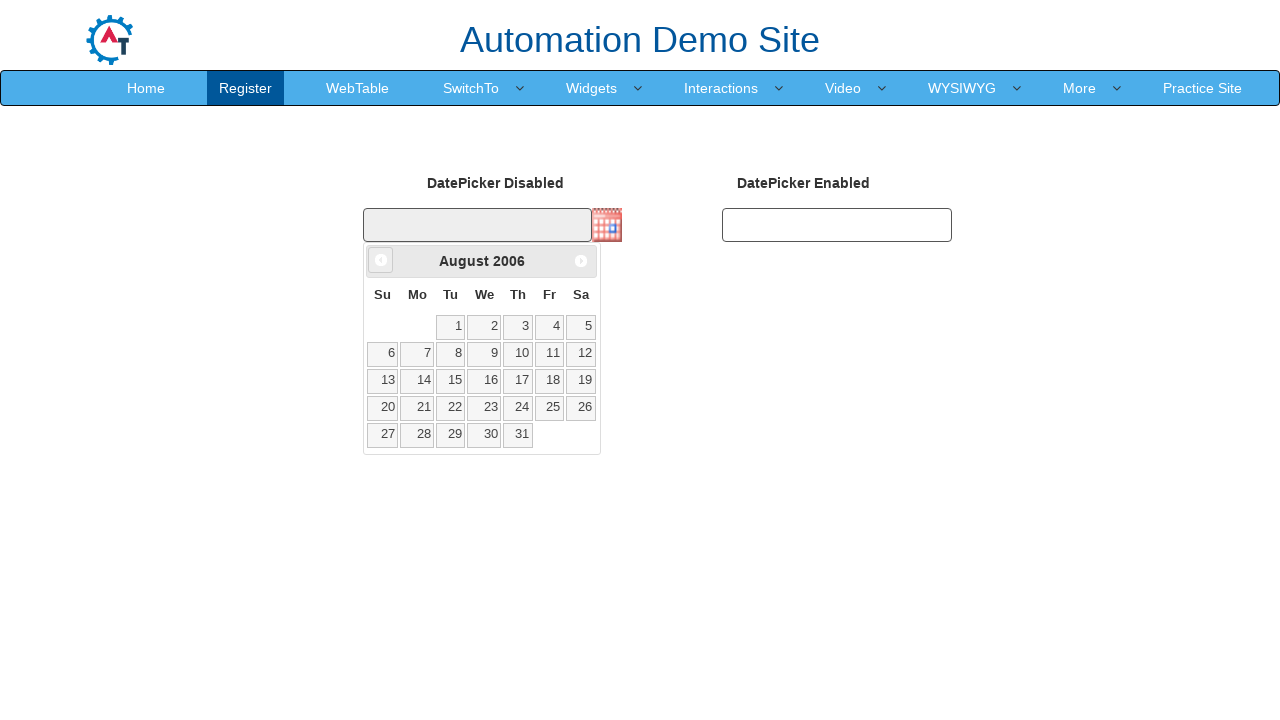

Clicked previous month button to navigate backwards in calendar at (381, 260) on xpath=//a[@data-handler='prev']
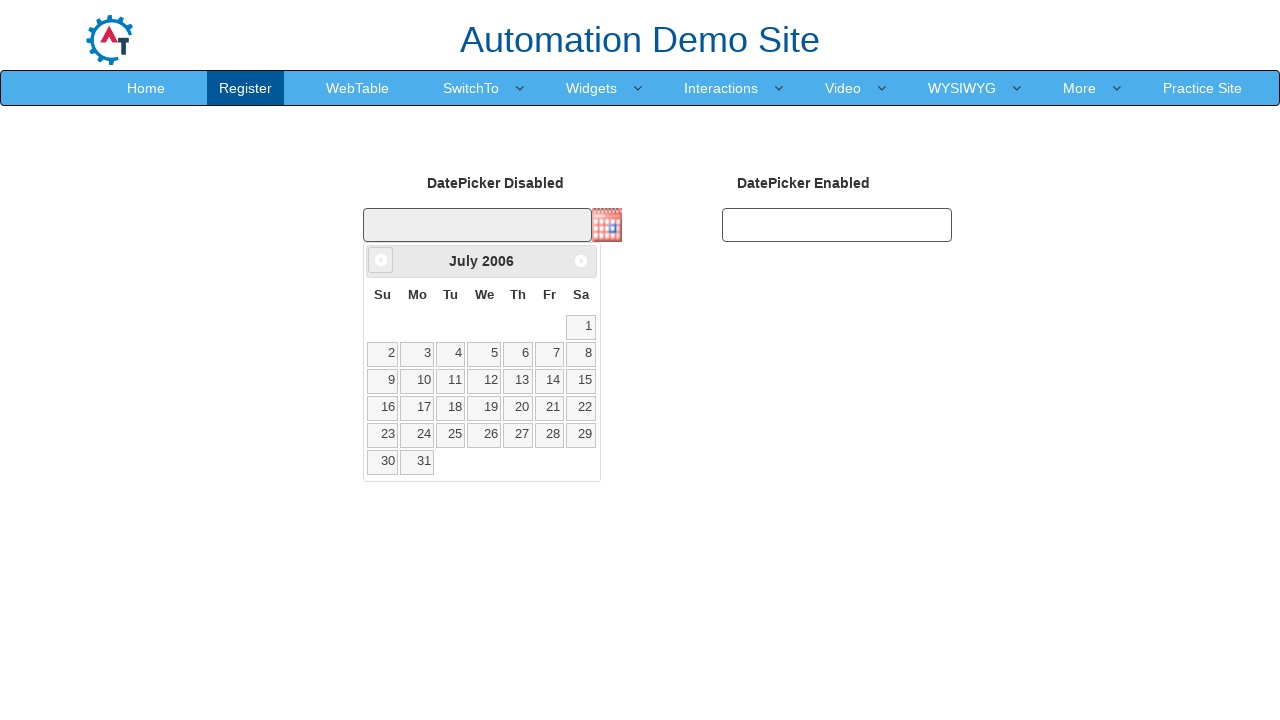

Retrieved current month from calendar widget
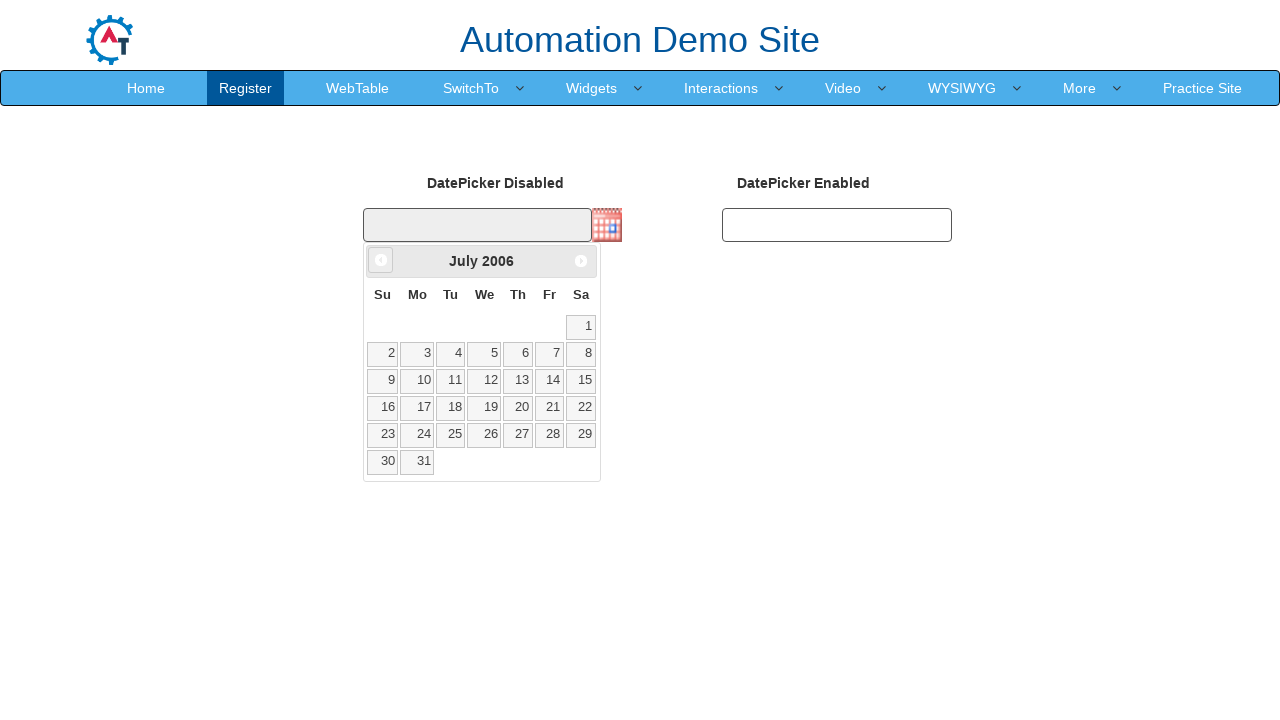

Retrieved current year from calendar widget
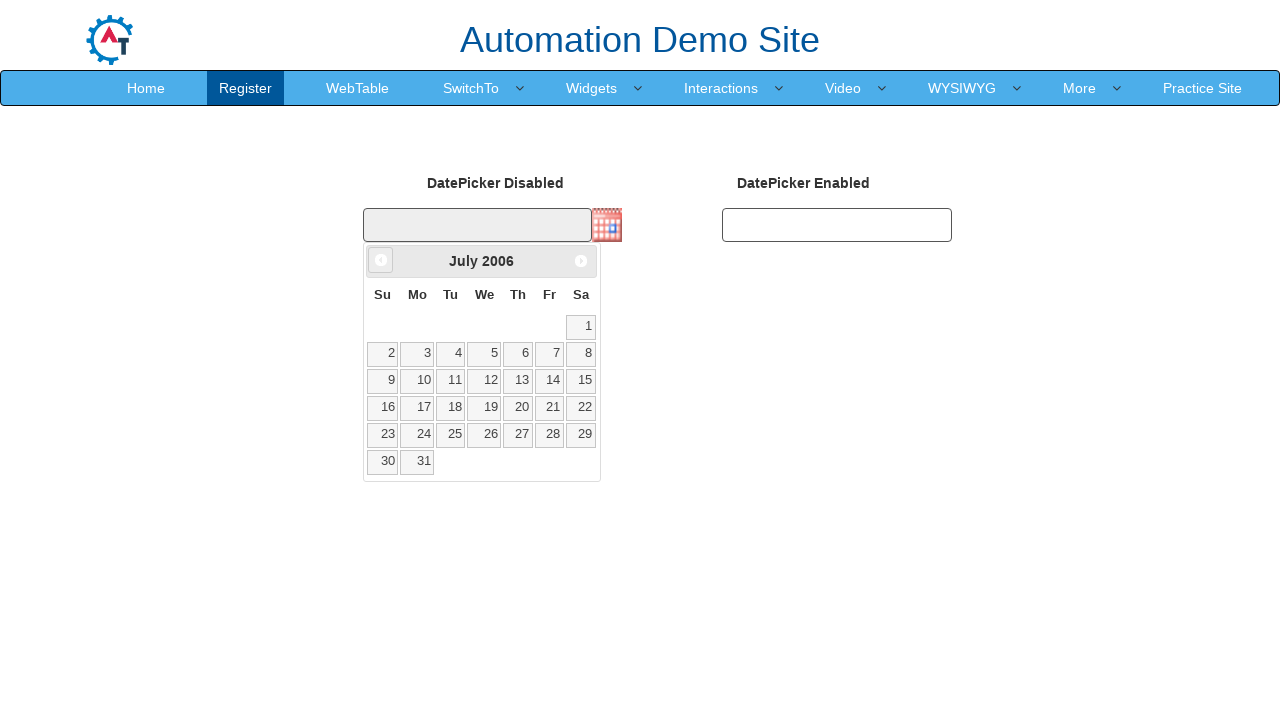

Clicked previous month button to navigate backwards in calendar at (381, 260) on xpath=//a[@data-handler='prev']
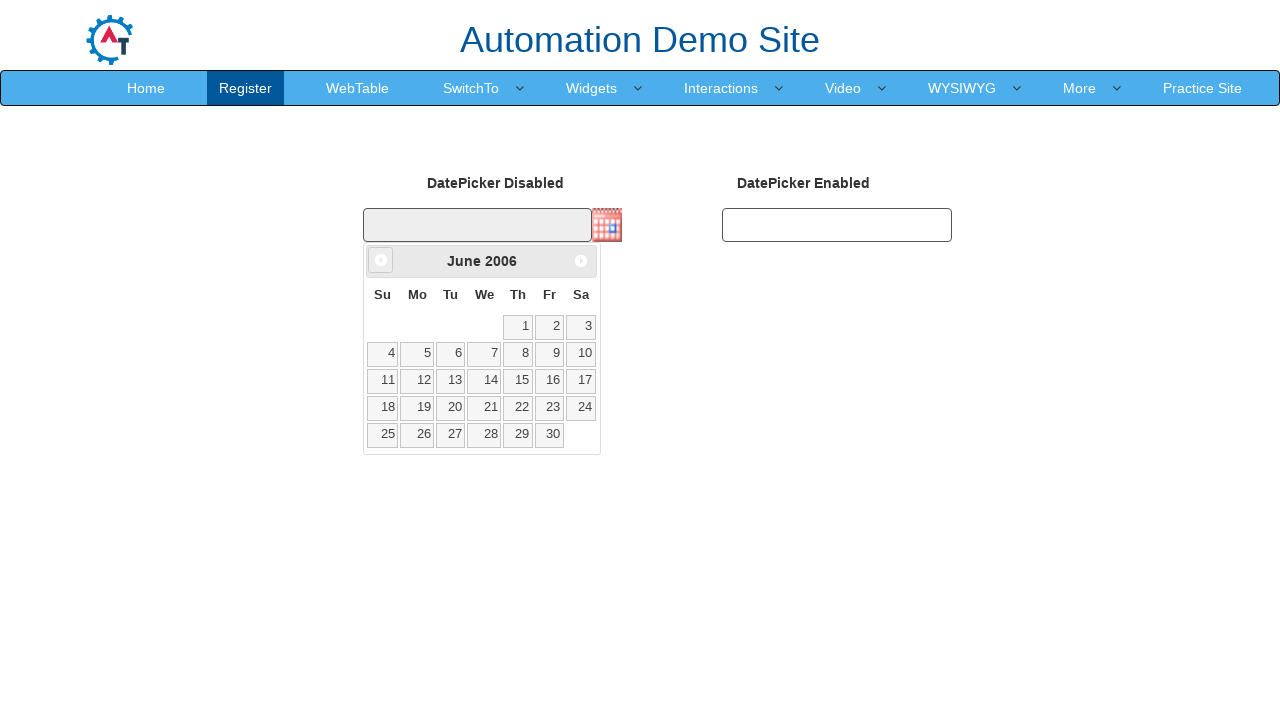

Retrieved current month from calendar widget
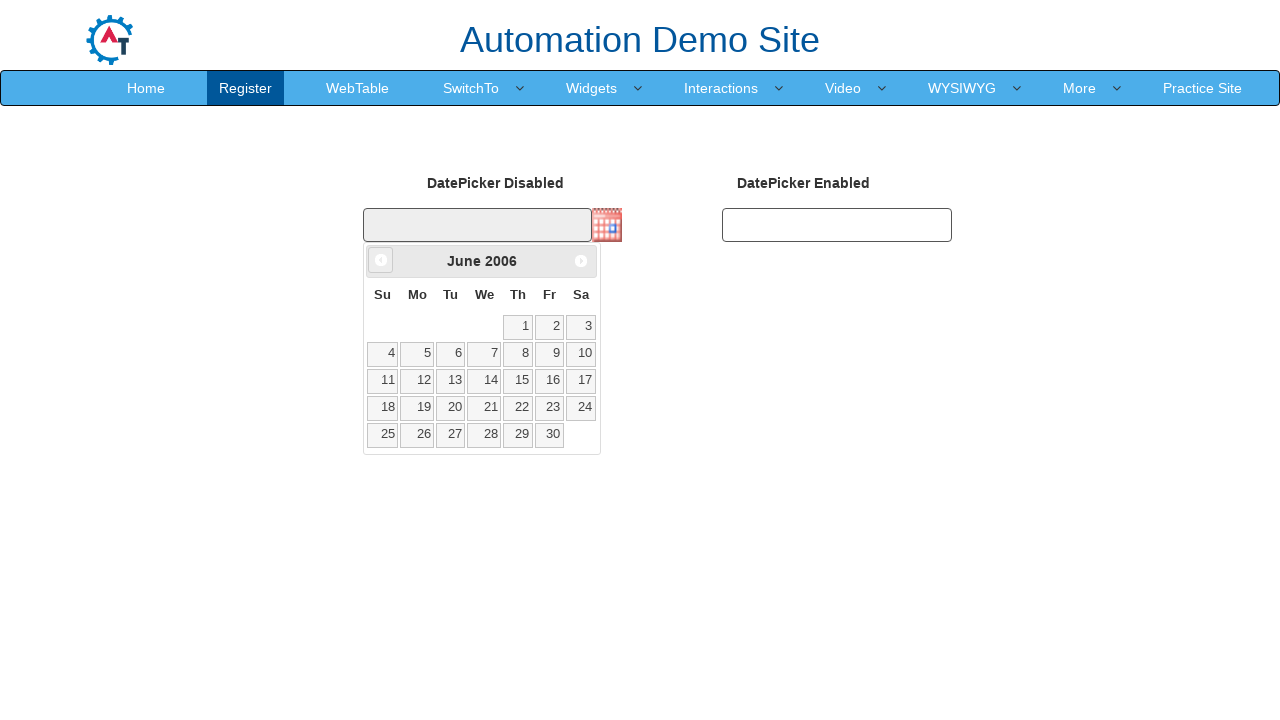

Retrieved current year from calendar widget
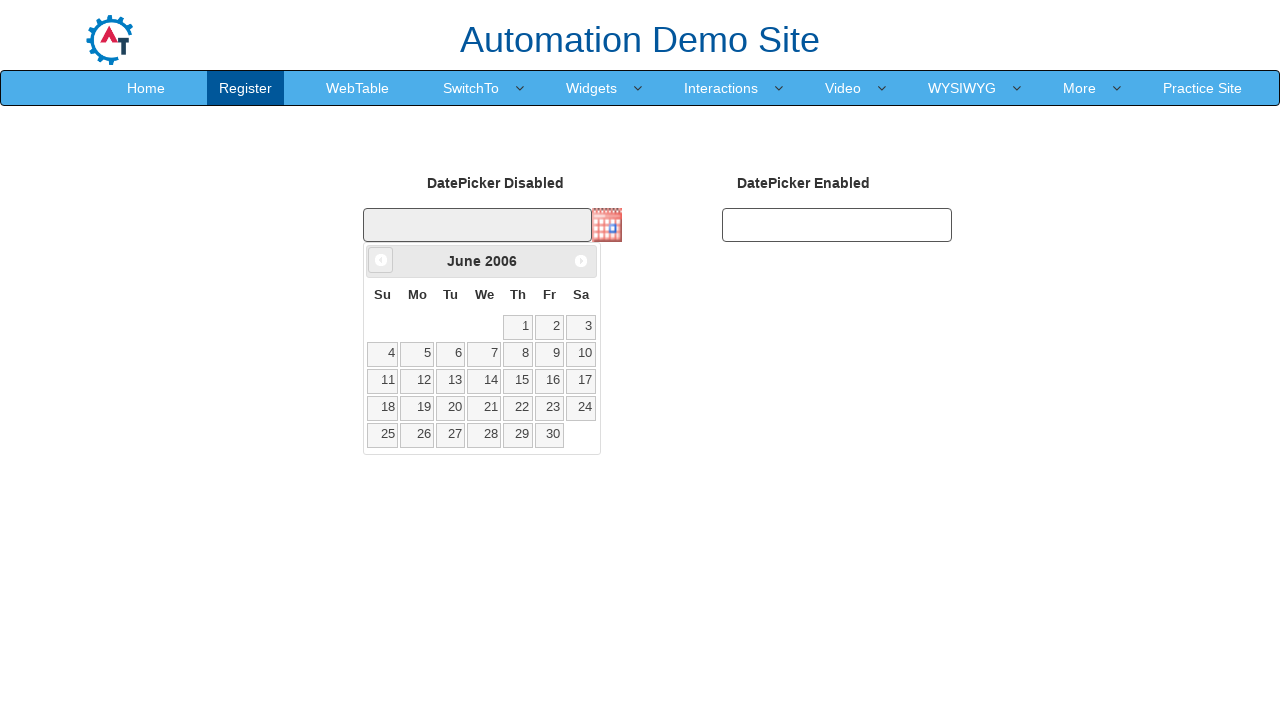

Clicked previous month button to navigate backwards in calendar at (381, 260) on xpath=//a[@data-handler='prev']
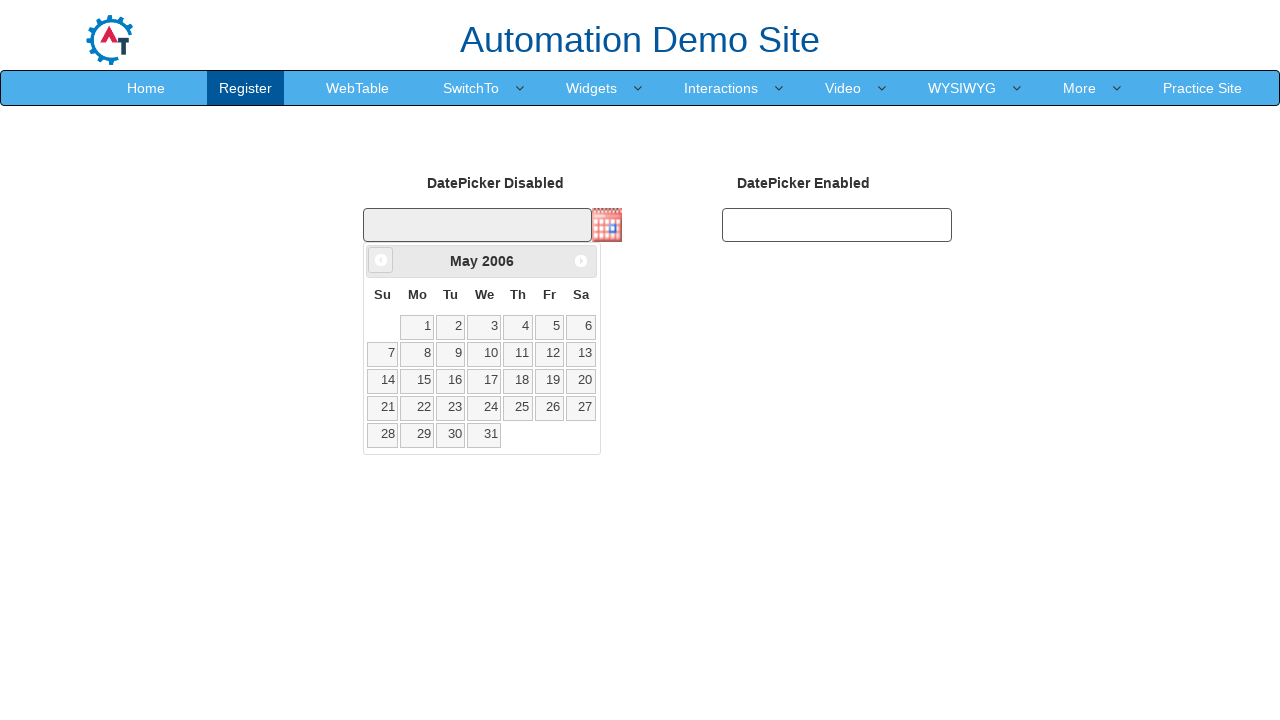

Retrieved current month from calendar widget
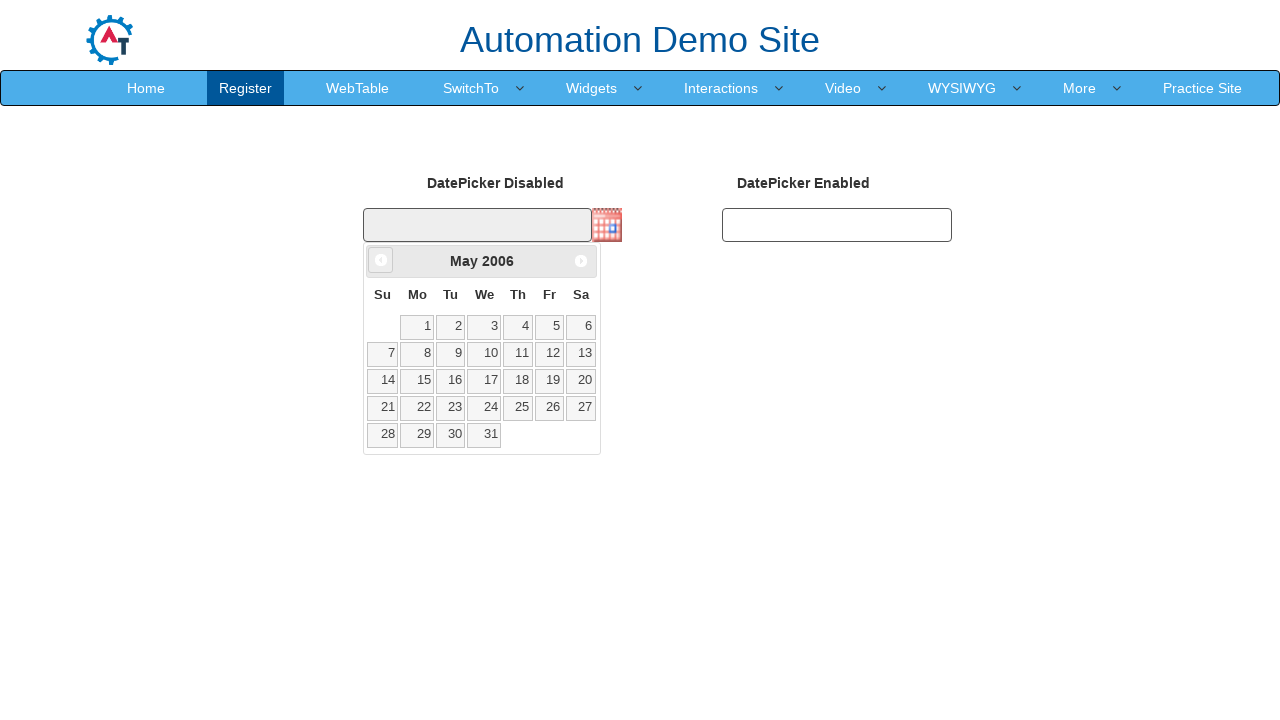

Retrieved current year from calendar widget
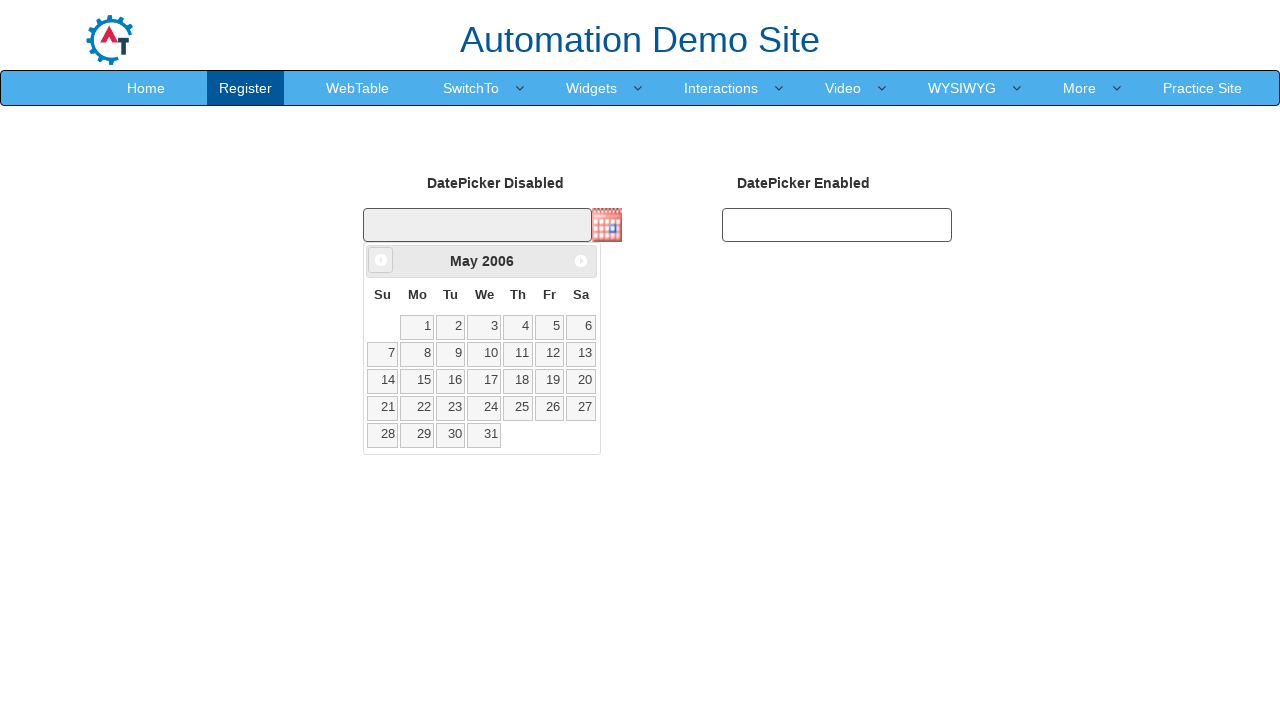

Clicked previous month button to navigate backwards in calendar at (381, 260) on xpath=//a[@data-handler='prev']
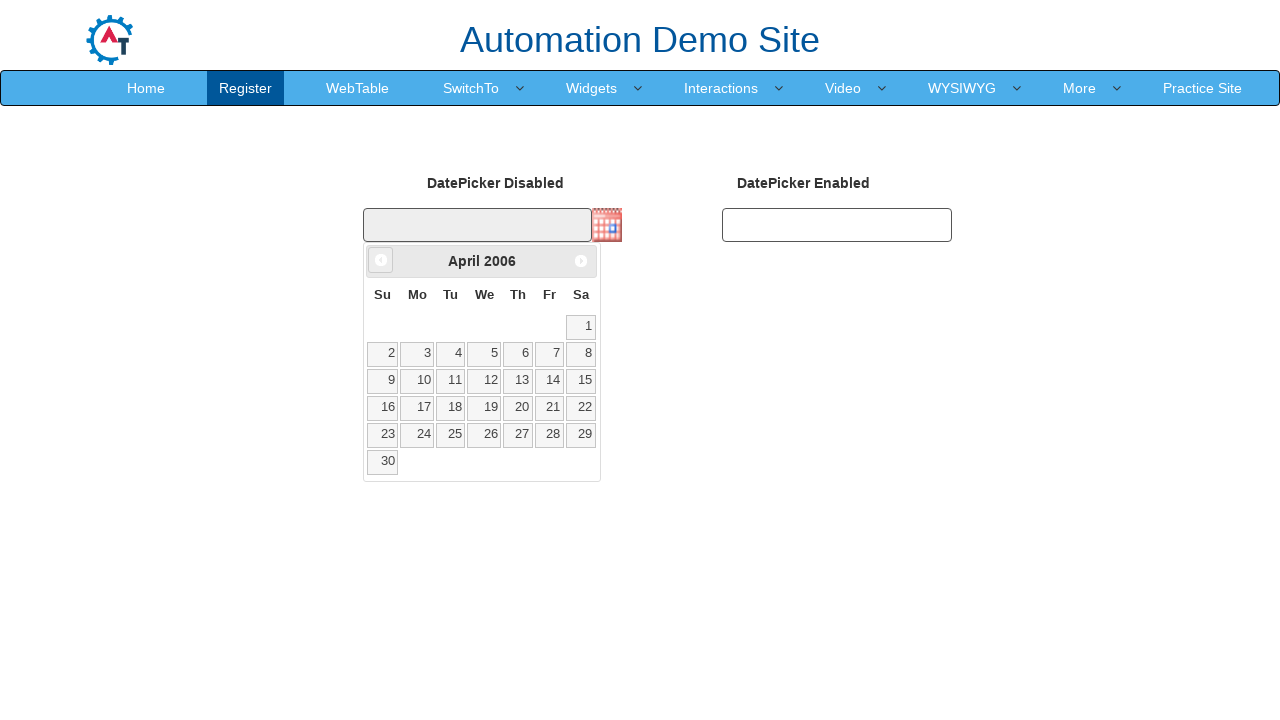

Retrieved current month from calendar widget
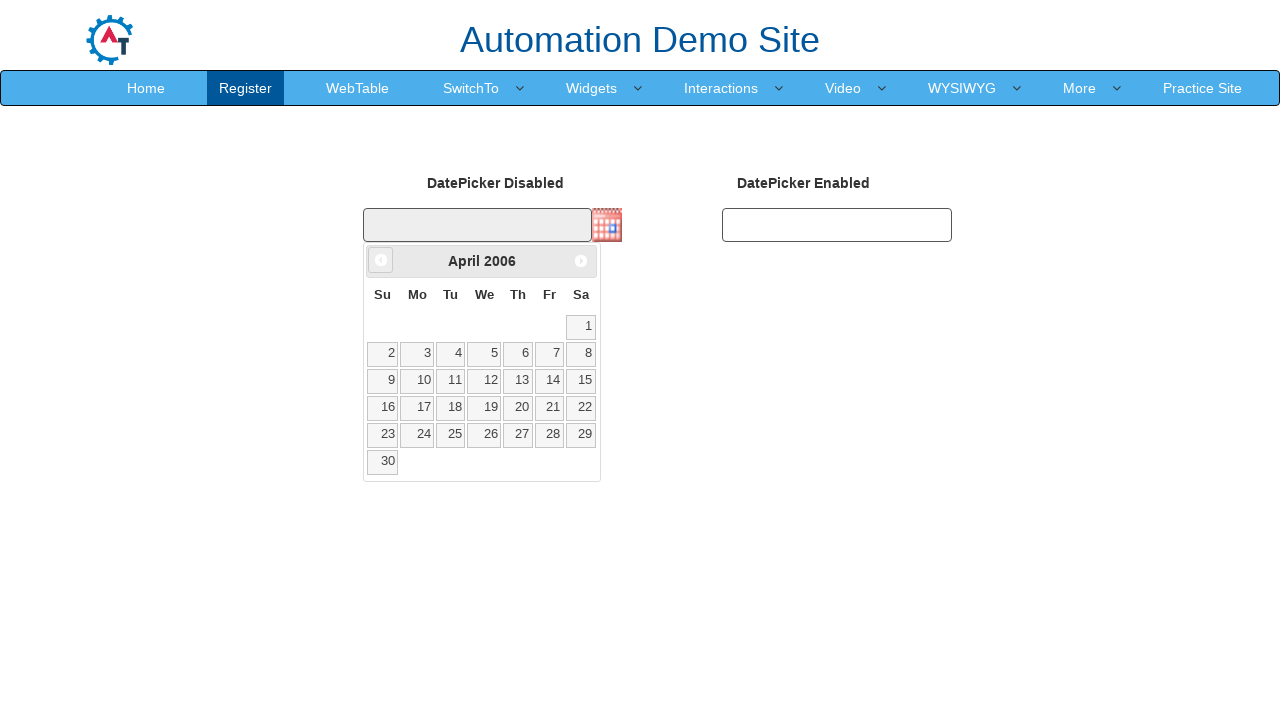

Retrieved current year from calendar widget
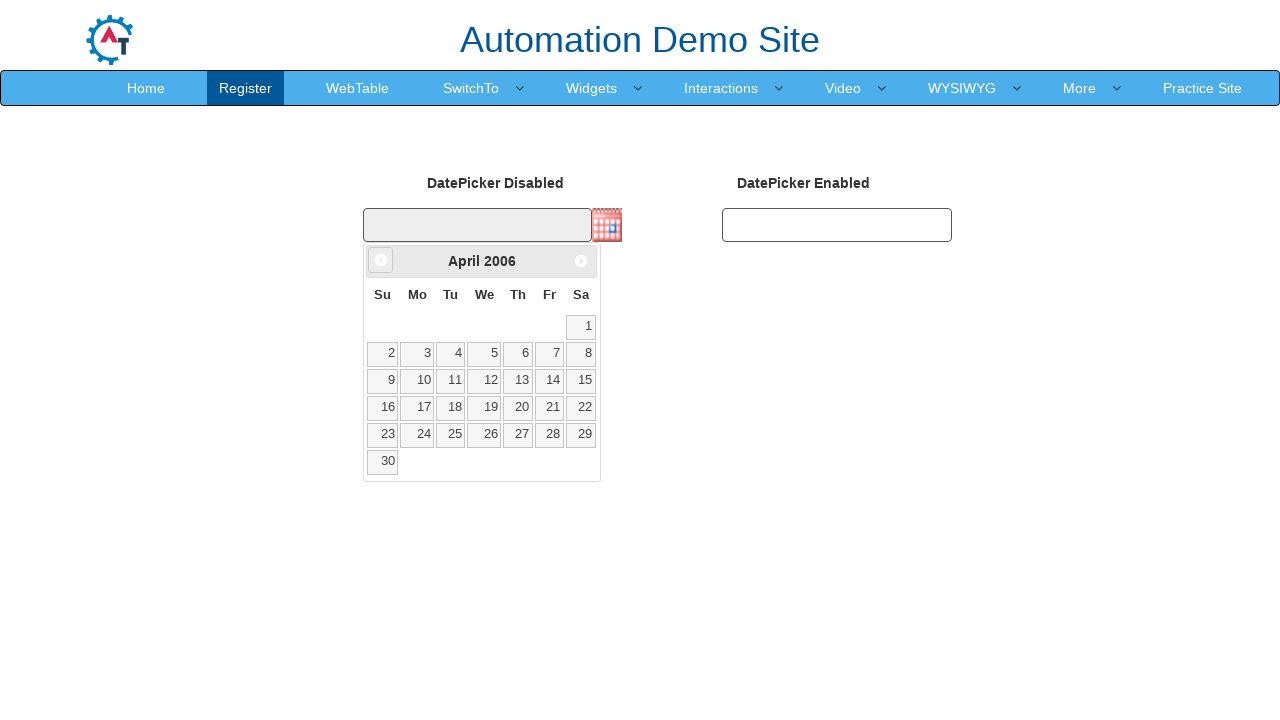

Clicked previous month button to navigate backwards in calendar at (381, 260) on xpath=//a[@data-handler='prev']
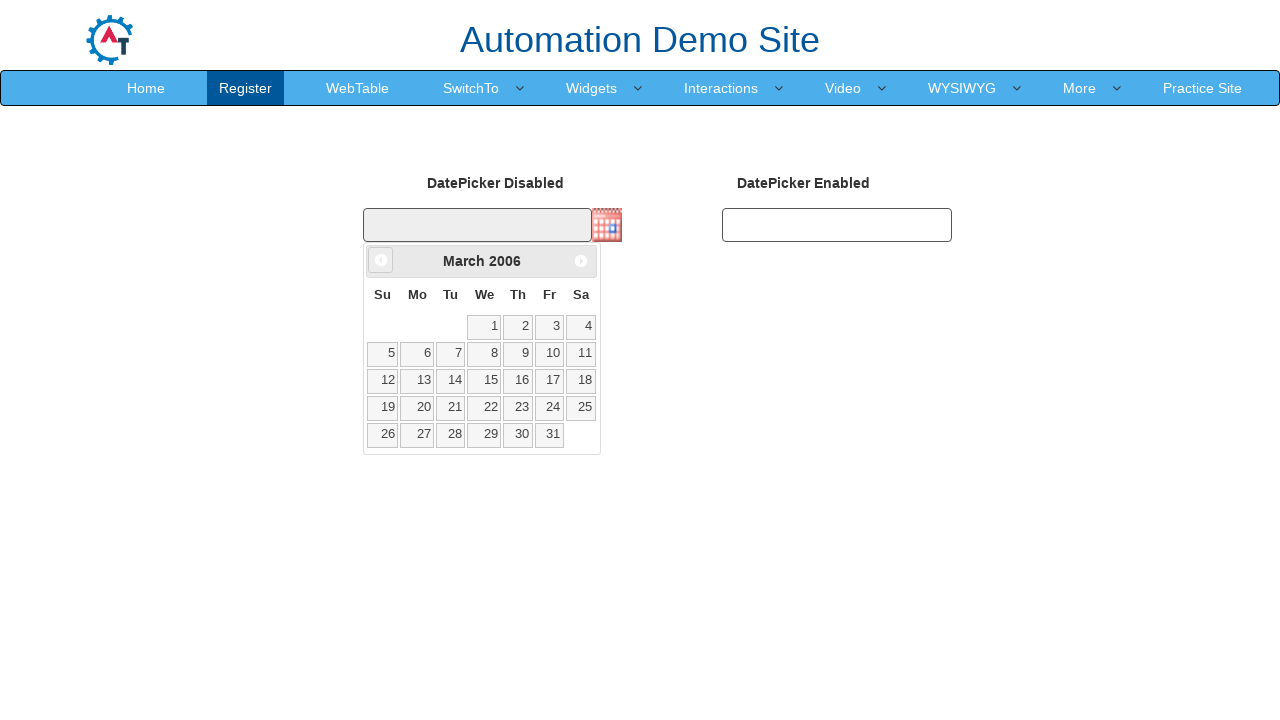

Retrieved current month from calendar widget
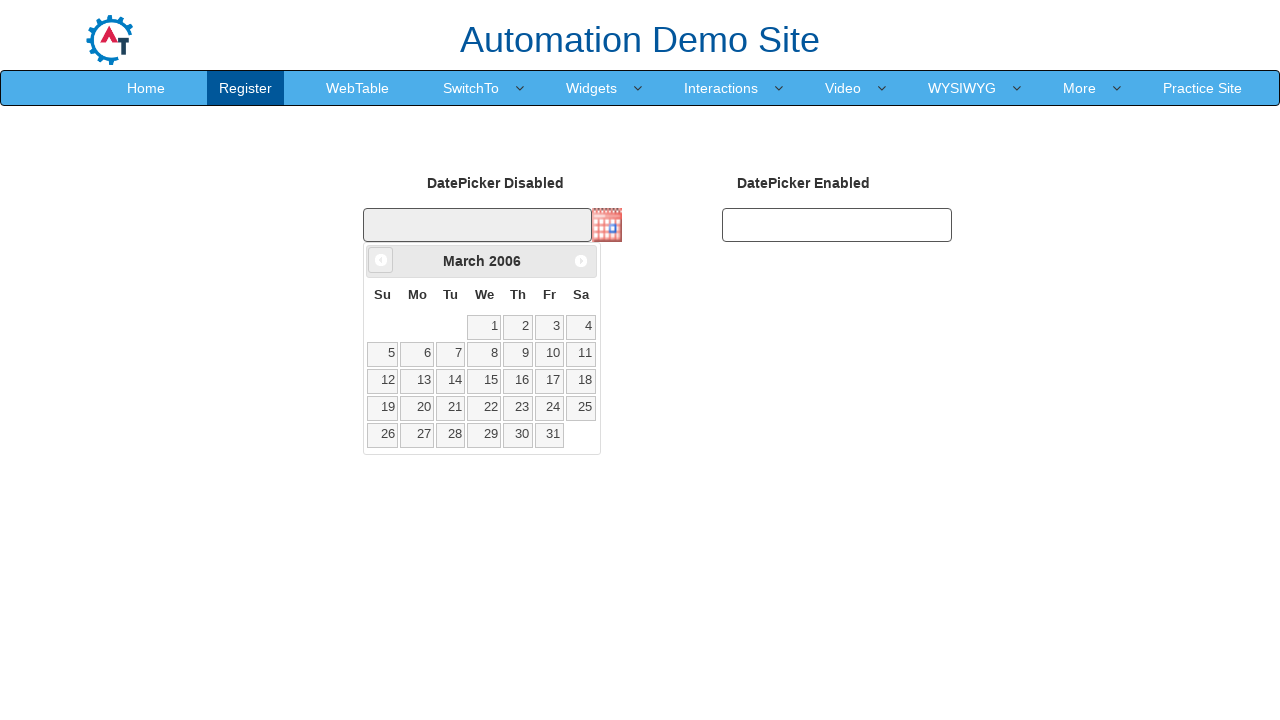

Retrieved current year from calendar widget
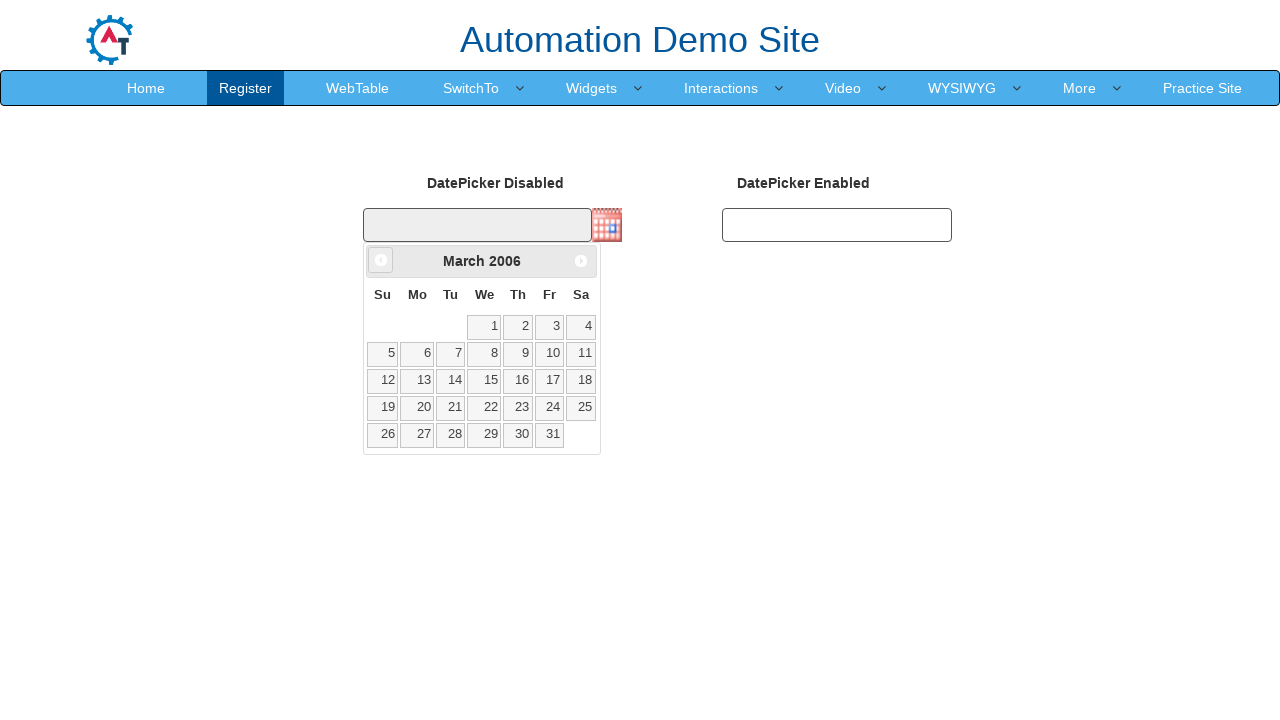

Clicked previous month button to navigate backwards in calendar at (381, 260) on xpath=//a[@data-handler='prev']
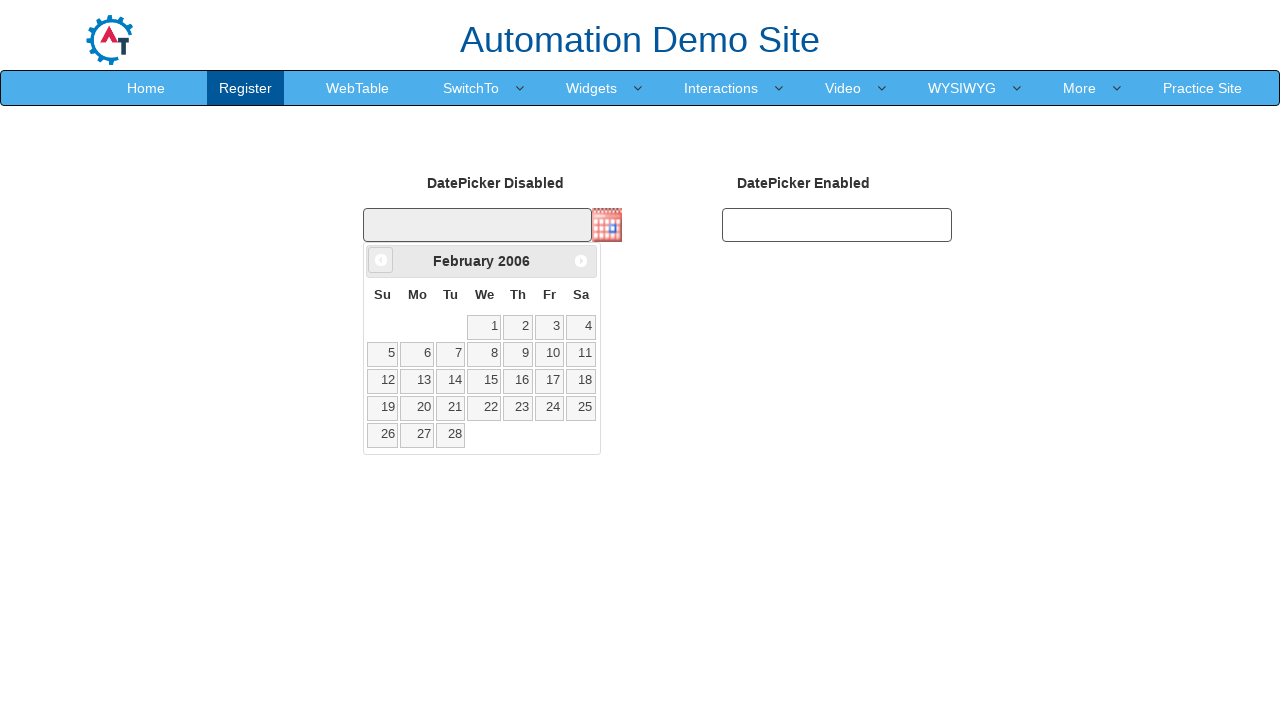

Retrieved current month from calendar widget
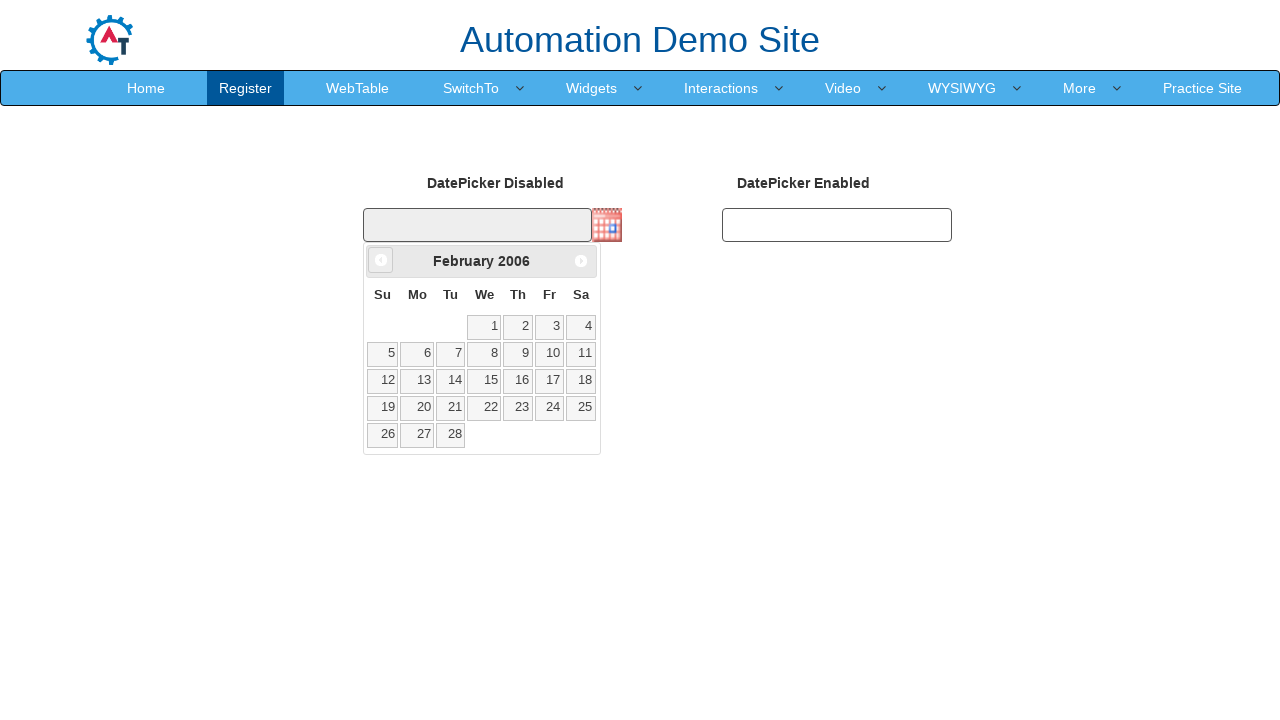

Retrieved current year from calendar widget
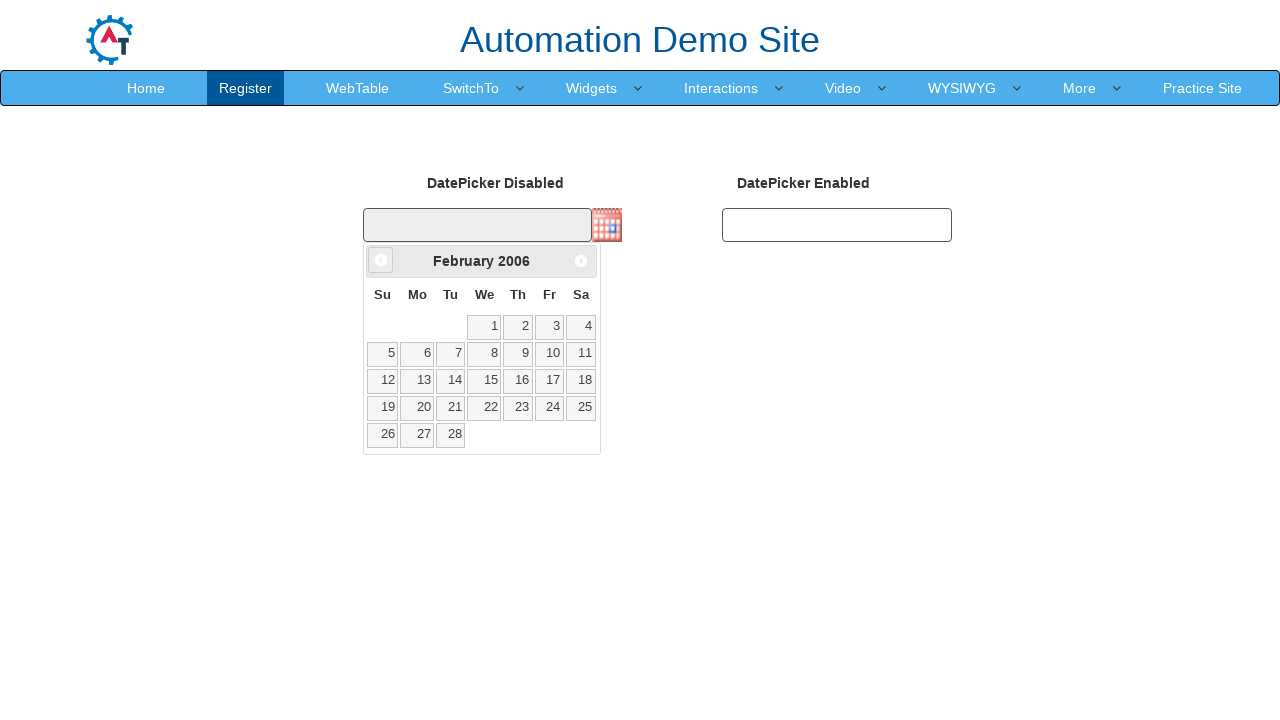

Clicked previous month button to navigate backwards in calendar at (381, 260) on xpath=//a[@data-handler='prev']
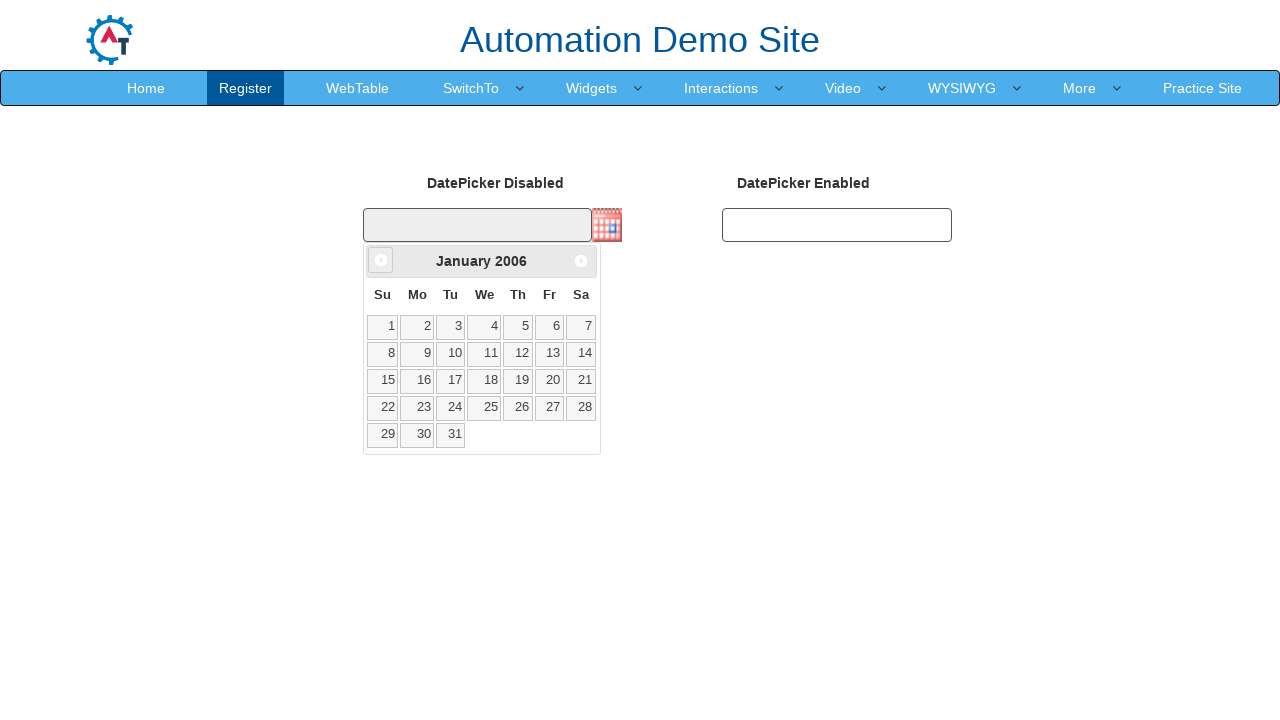

Retrieved current month from calendar widget
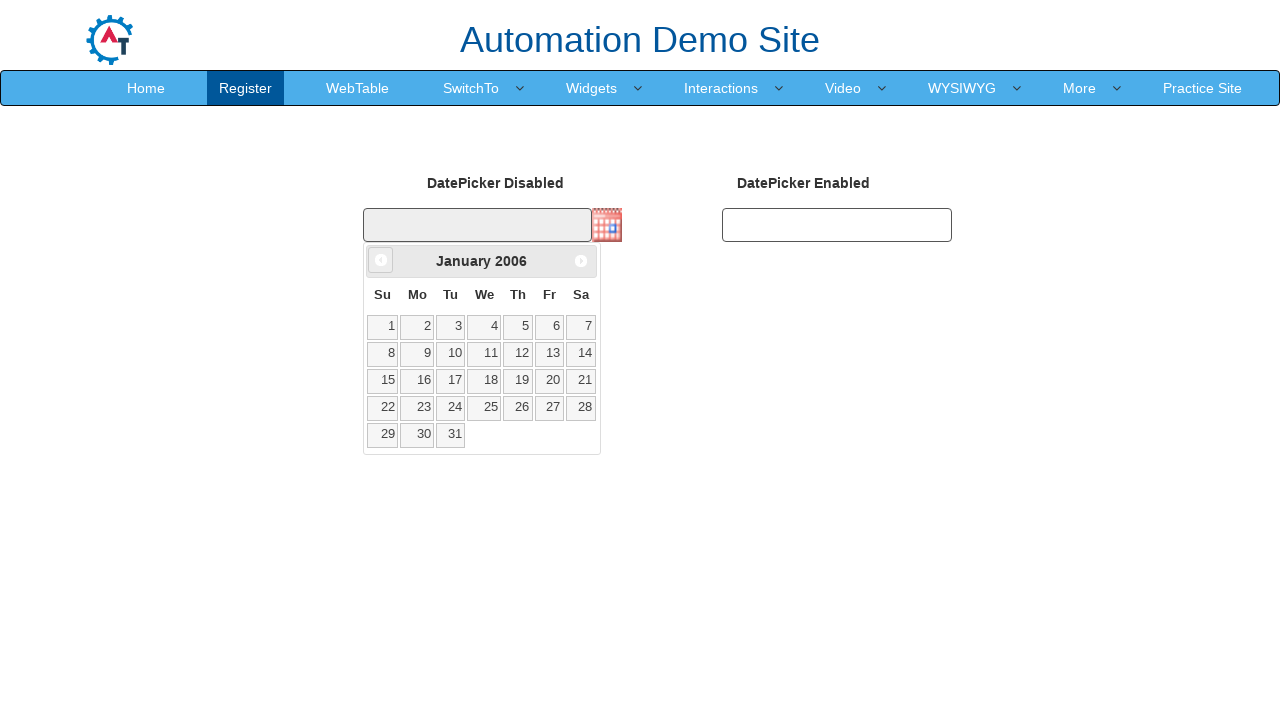

Retrieved current year from calendar widget
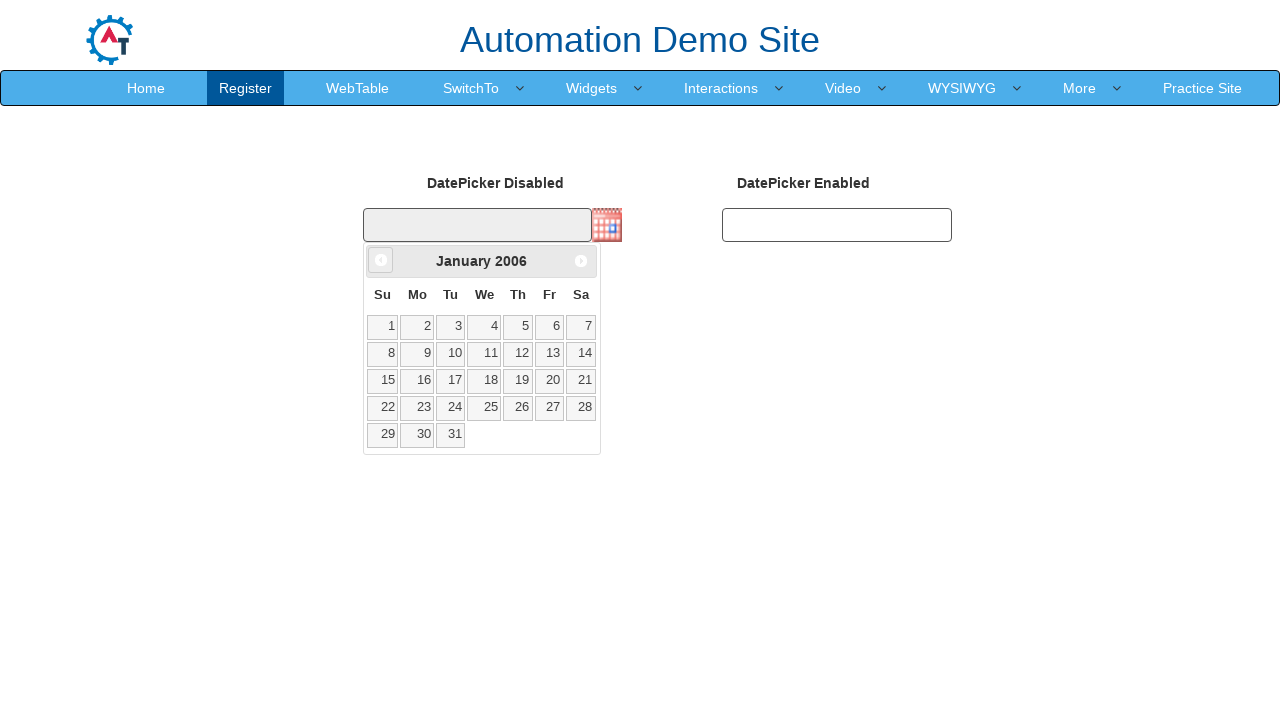

Clicked previous month button to navigate backwards in calendar at (381, 260) on xpath=//a[@data-handler='prev']
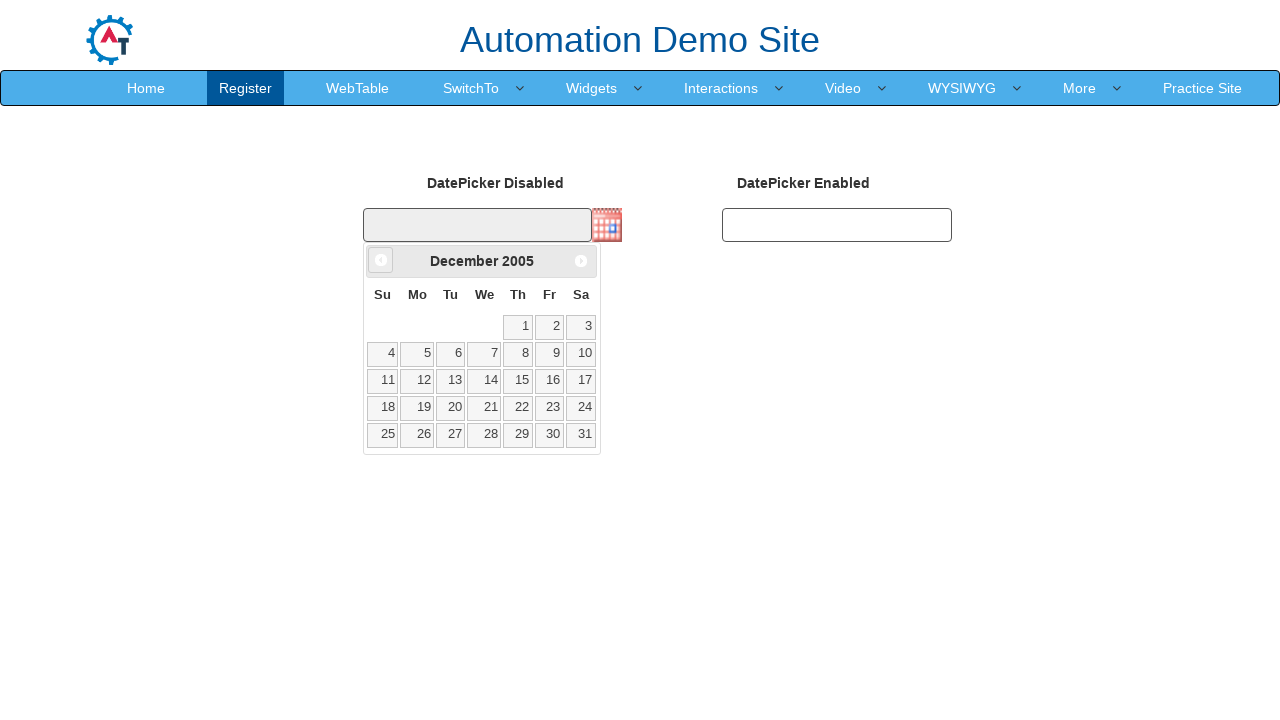

Retrieved current month from calendar widget
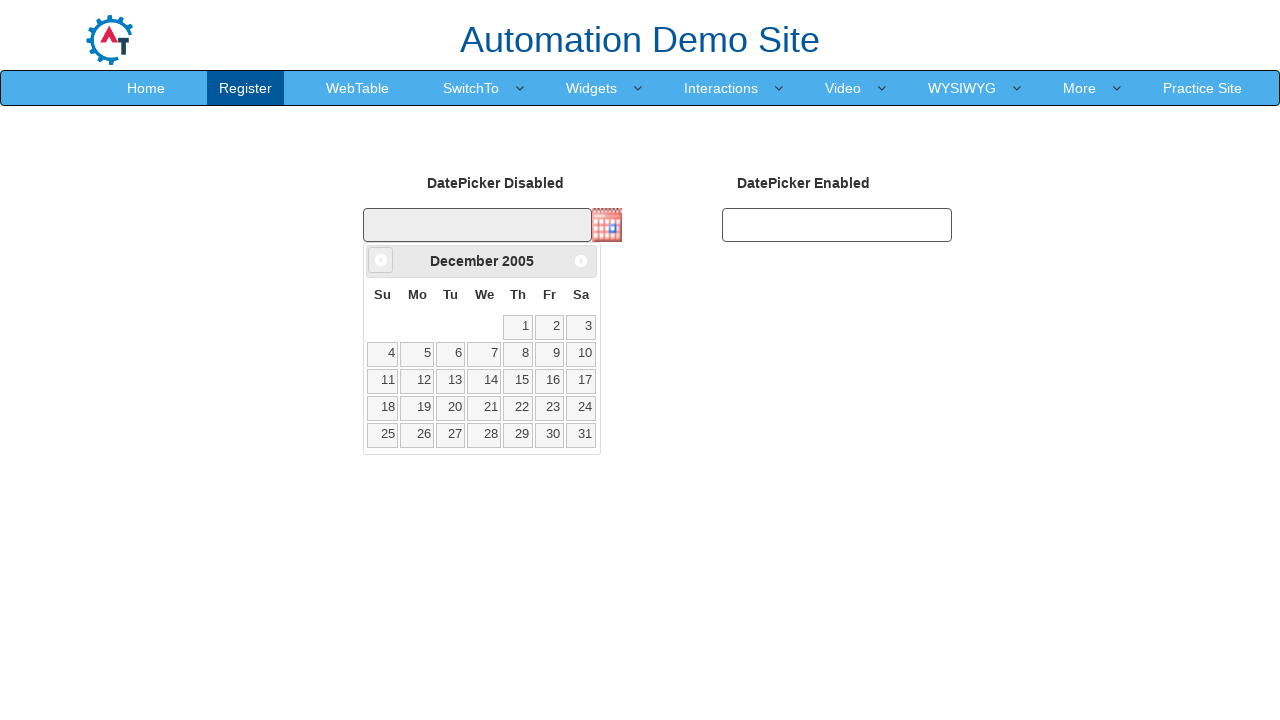

Retrieved current year from calendar widget
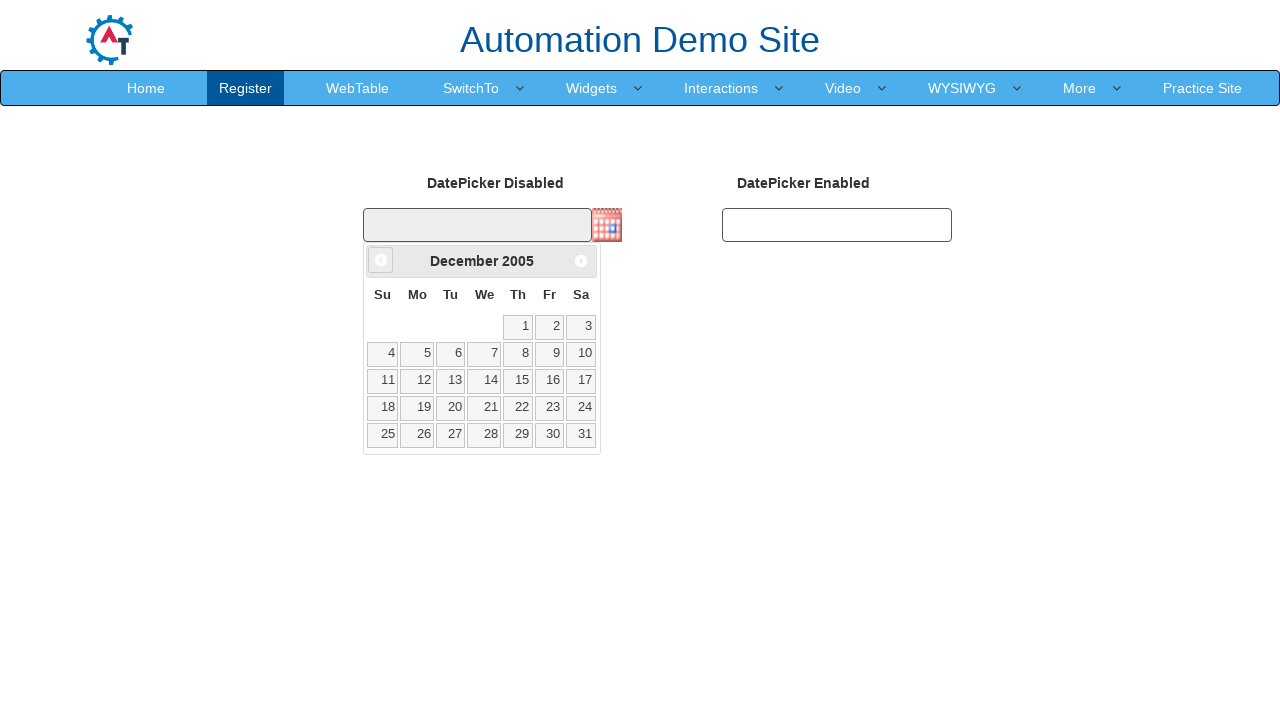

Clicked previous month button to navigate backwards in calendar at (381, 260) on xpath=//a[@data-handler='prev']
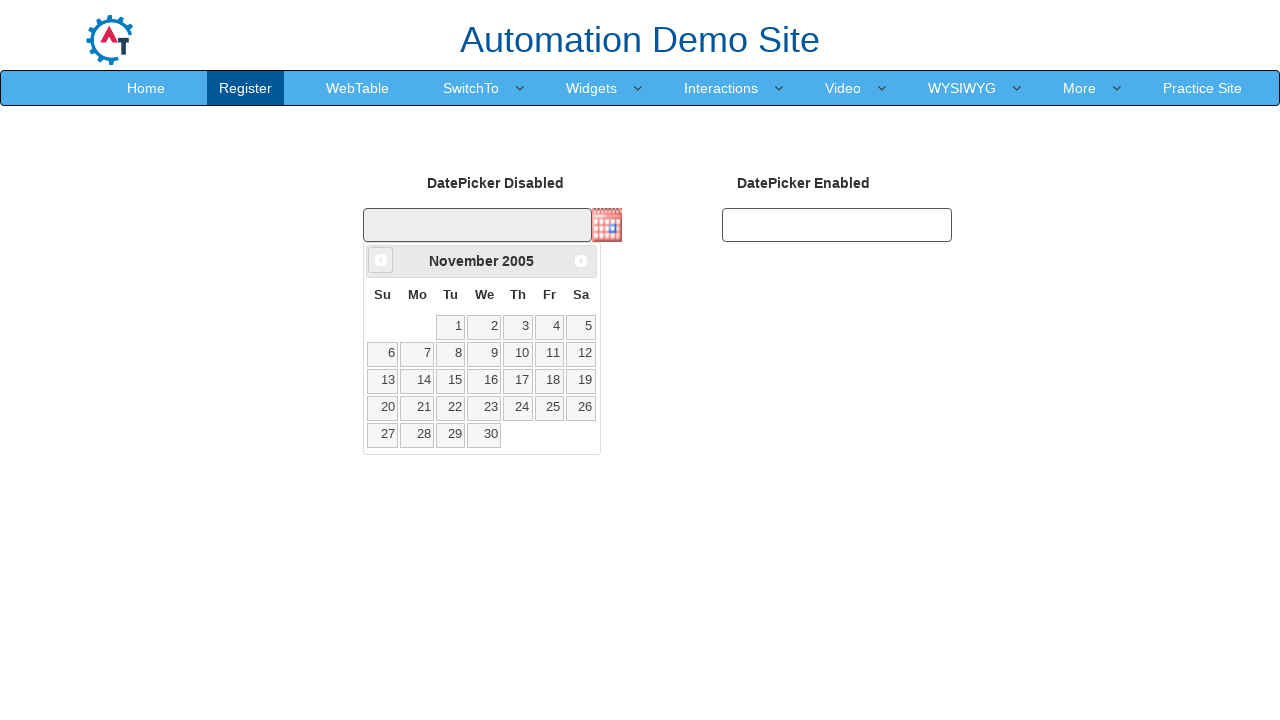

Retrieved current month from calendar widget
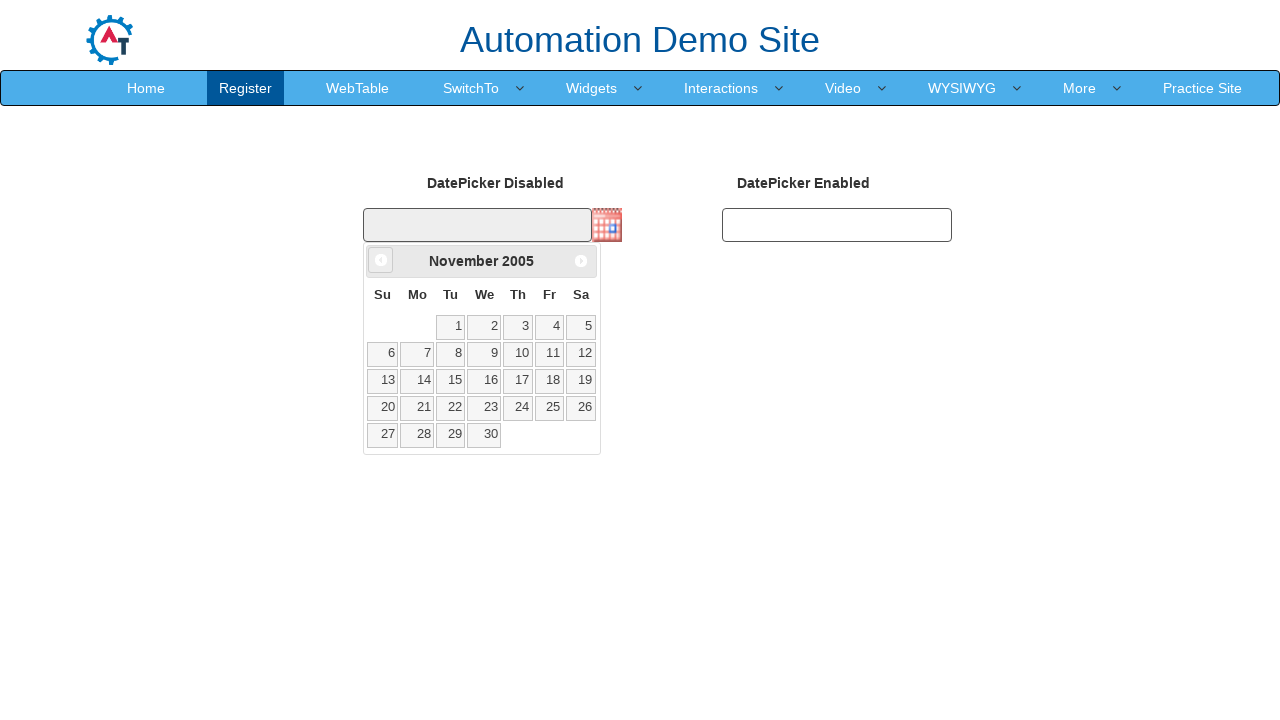

Retrieved current year from calendar widget
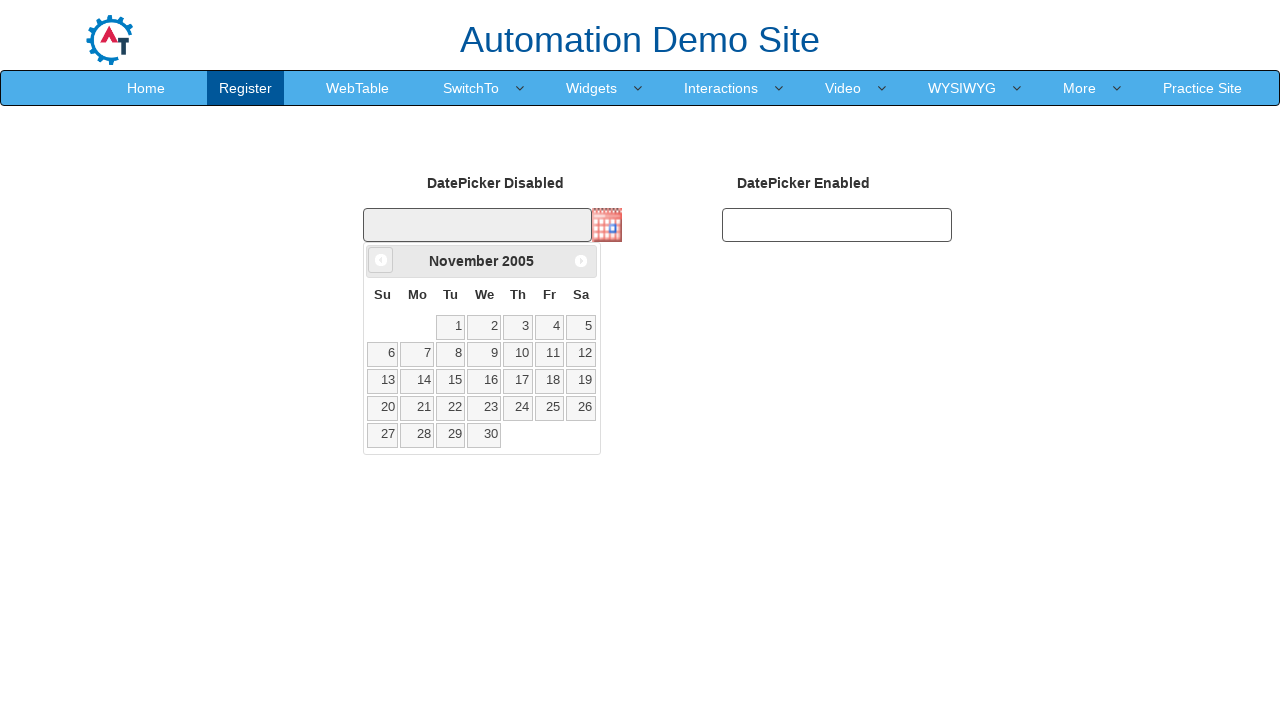

Clicked previous month button to navigate backwards in calendar at (381, 260) on xpath=//a[@data-handler='prev']
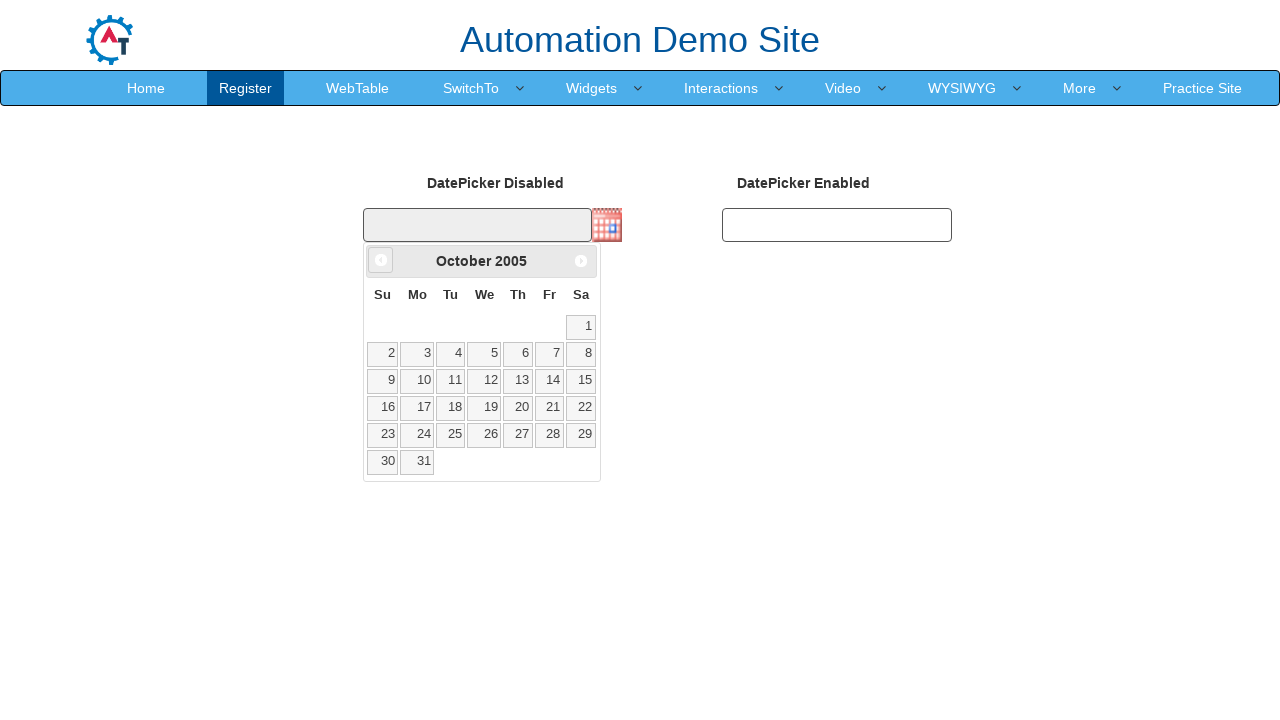

Retrieved current month from calendar widget
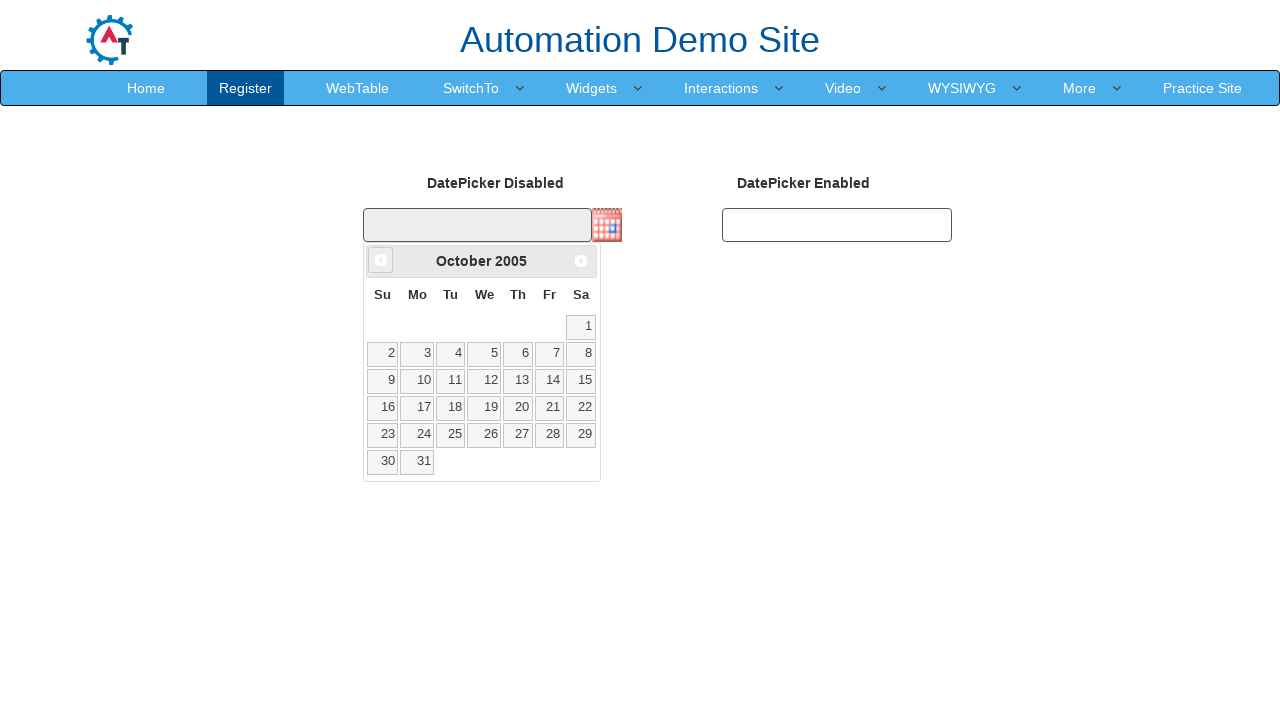

Retrieved current year from calendar widget
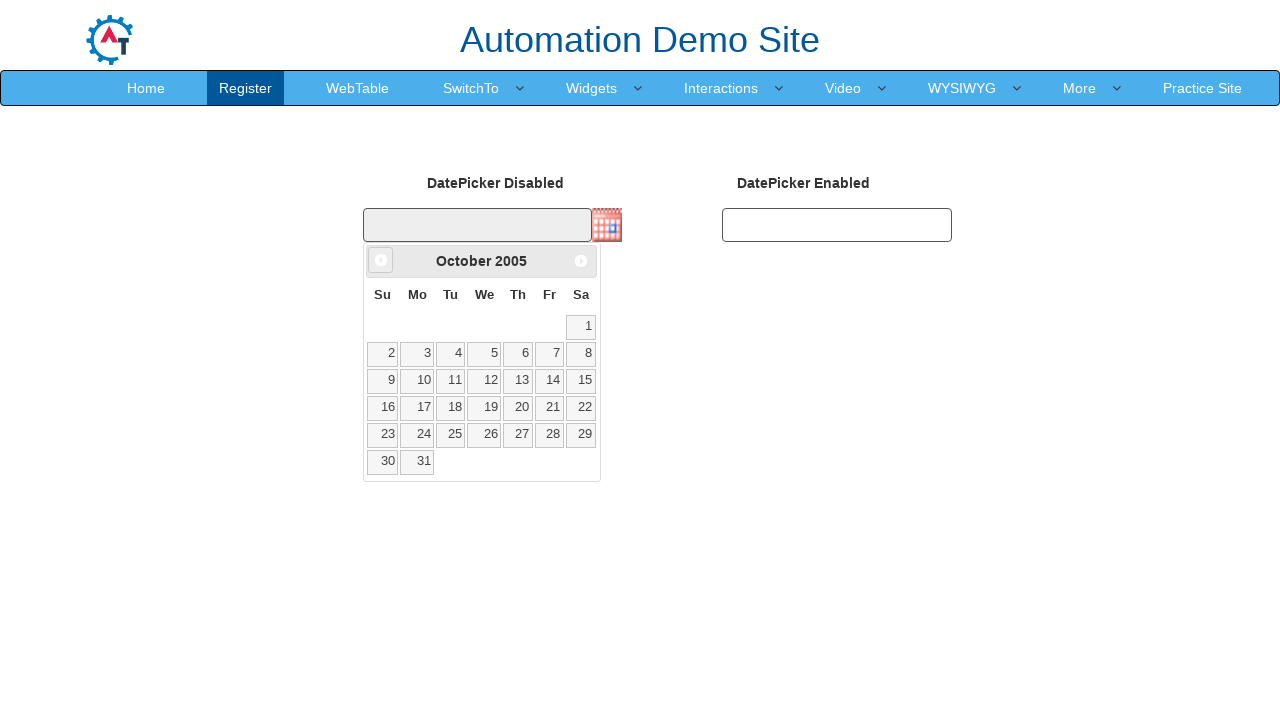

Clicked previous month button to navigate backwards in calendar at (381, 260) on xpath=//a[@data-handler='prev']
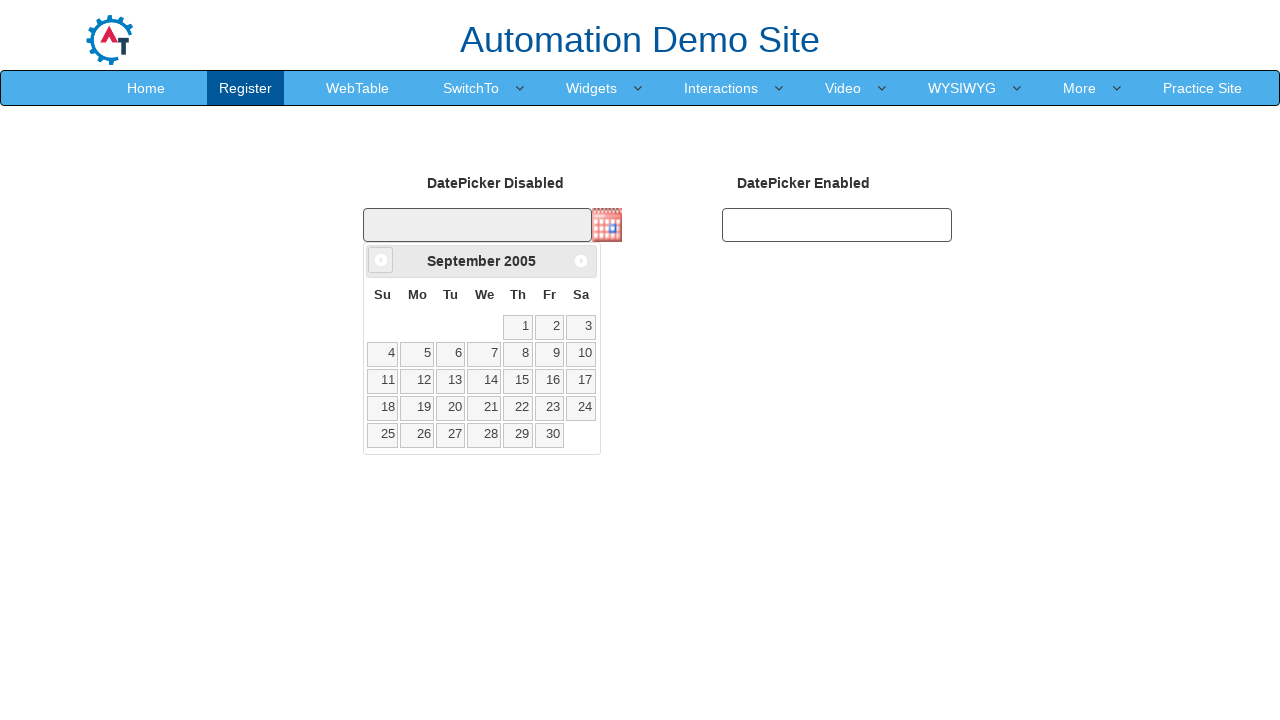

Retrieved current month from calendar widget
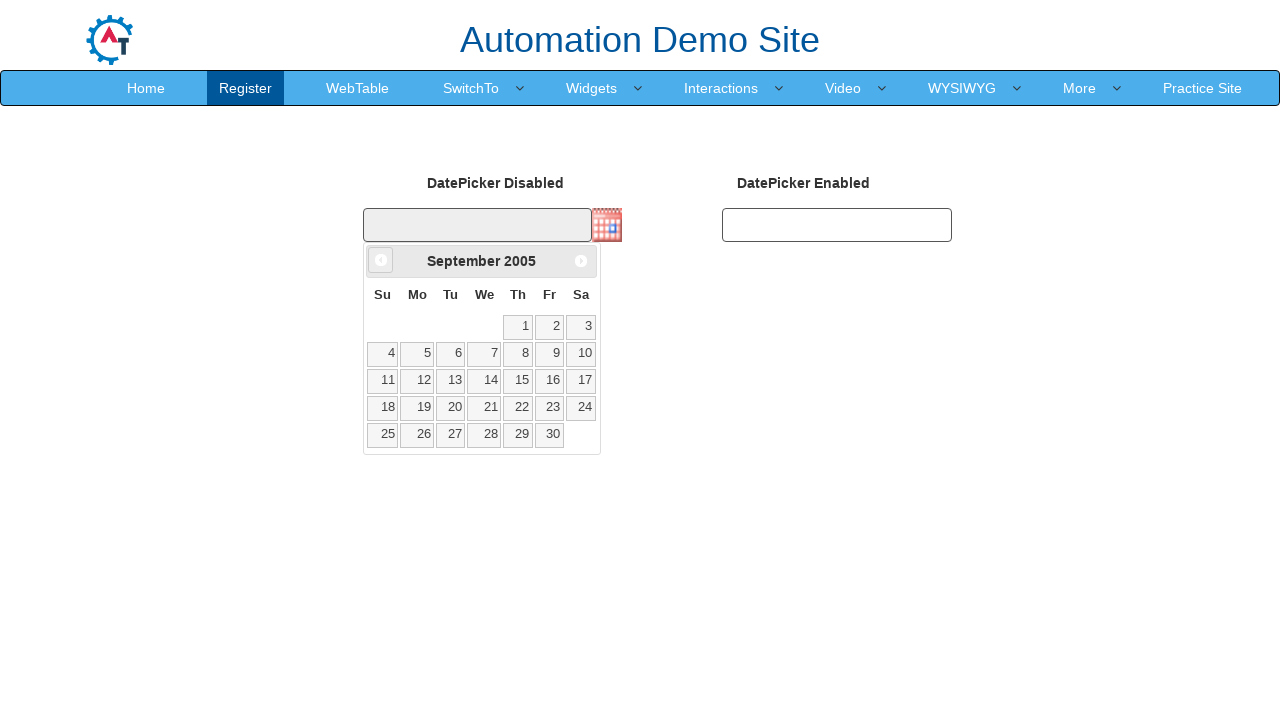

Retrieved current year from calendar widget
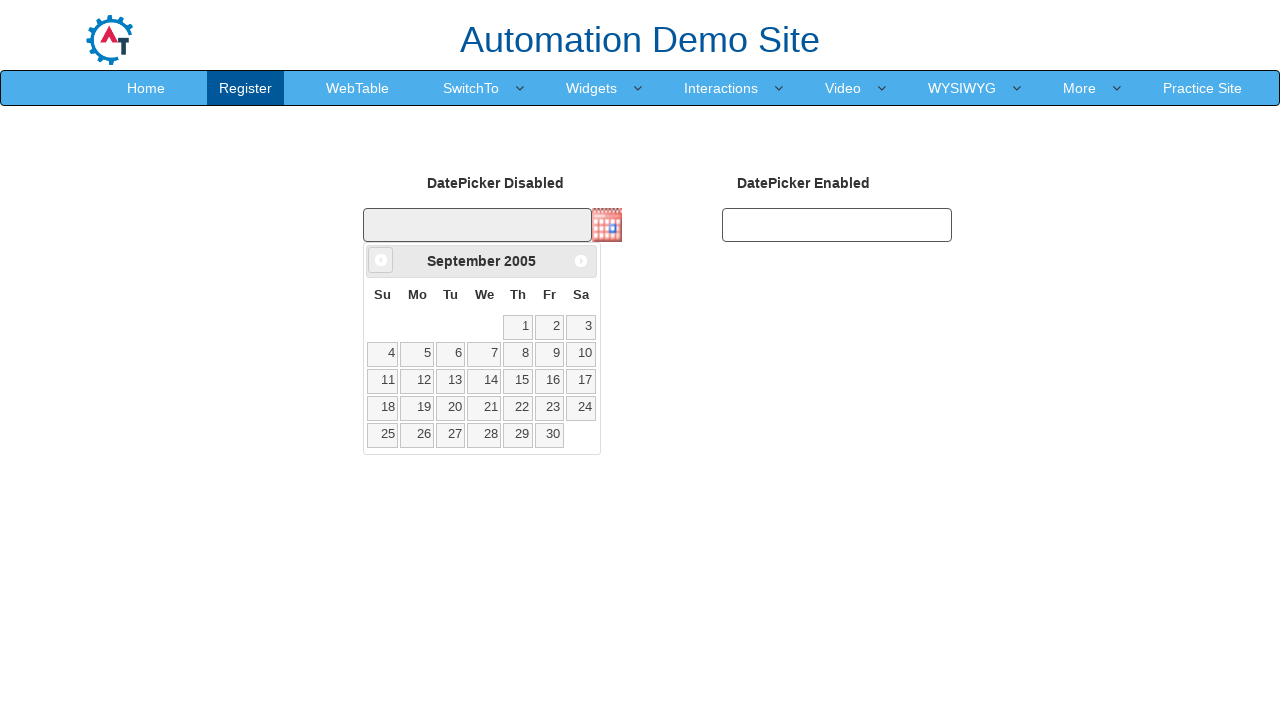

Clicked previous month button to navigate backwards in calendar at (381, 260) on xpath=//a[@data-handler='prev']
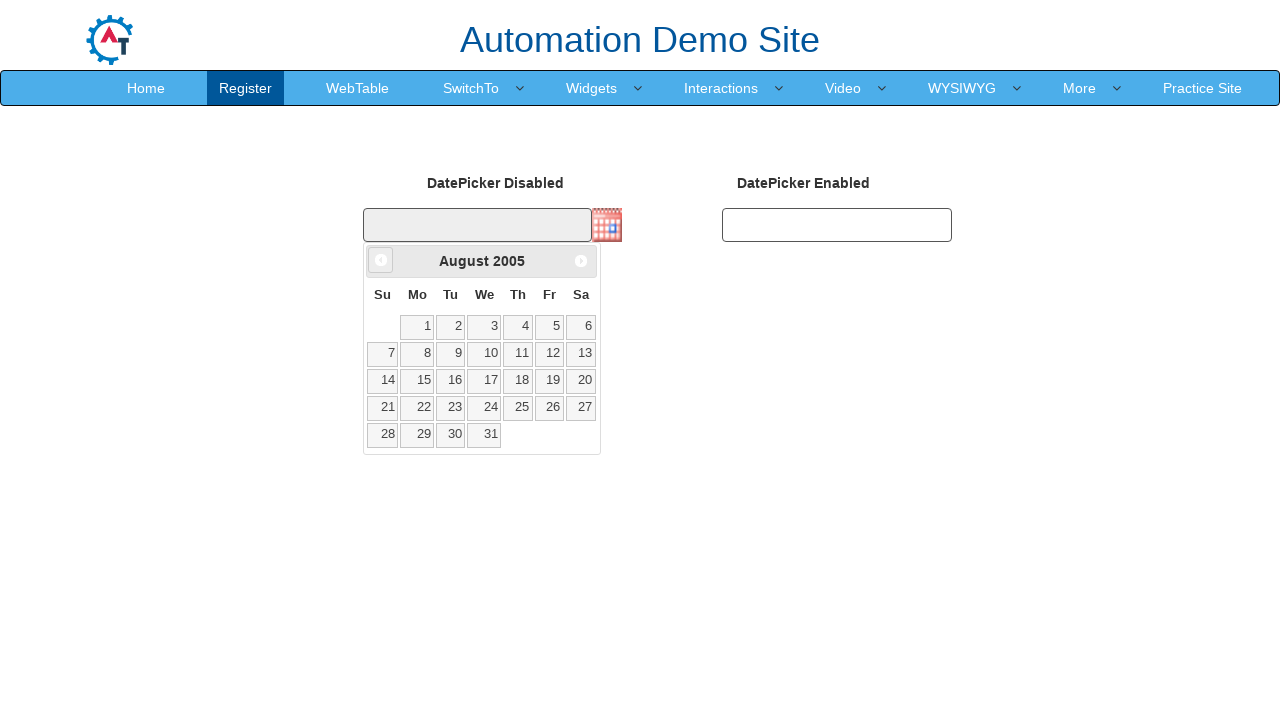

Retrieved current month from calendar widget
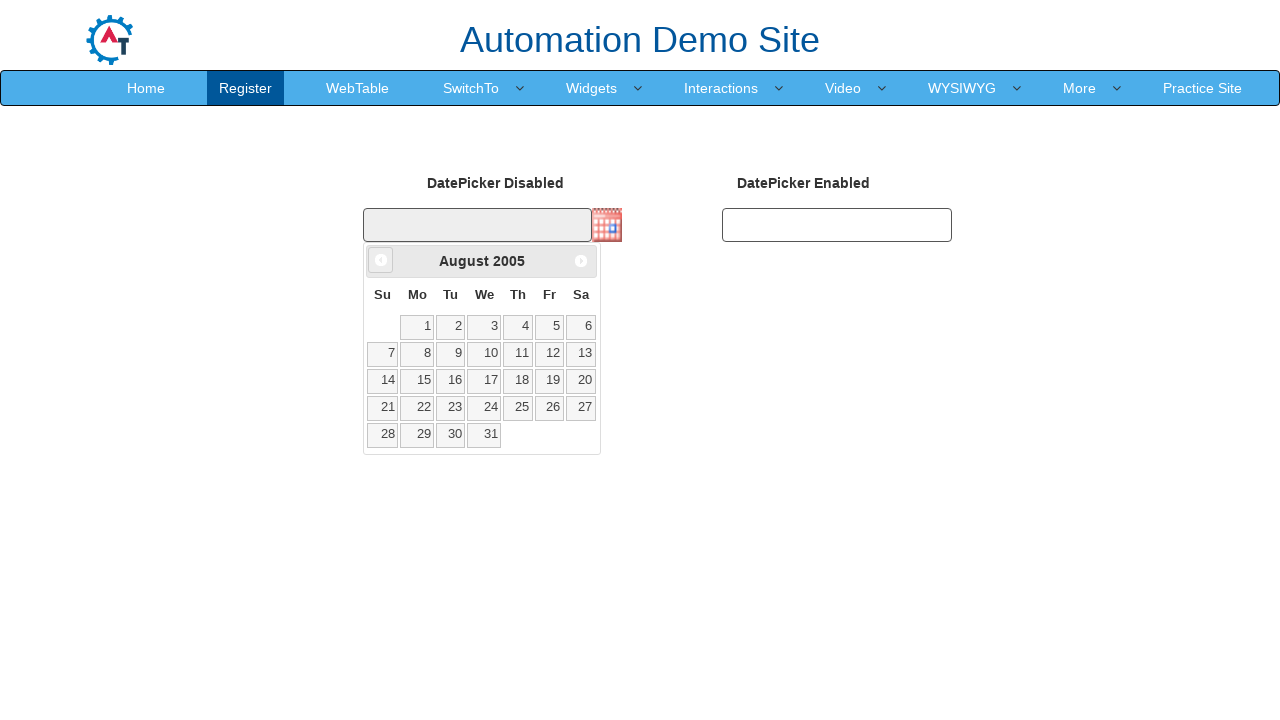

Retrieved current year from calendar widget
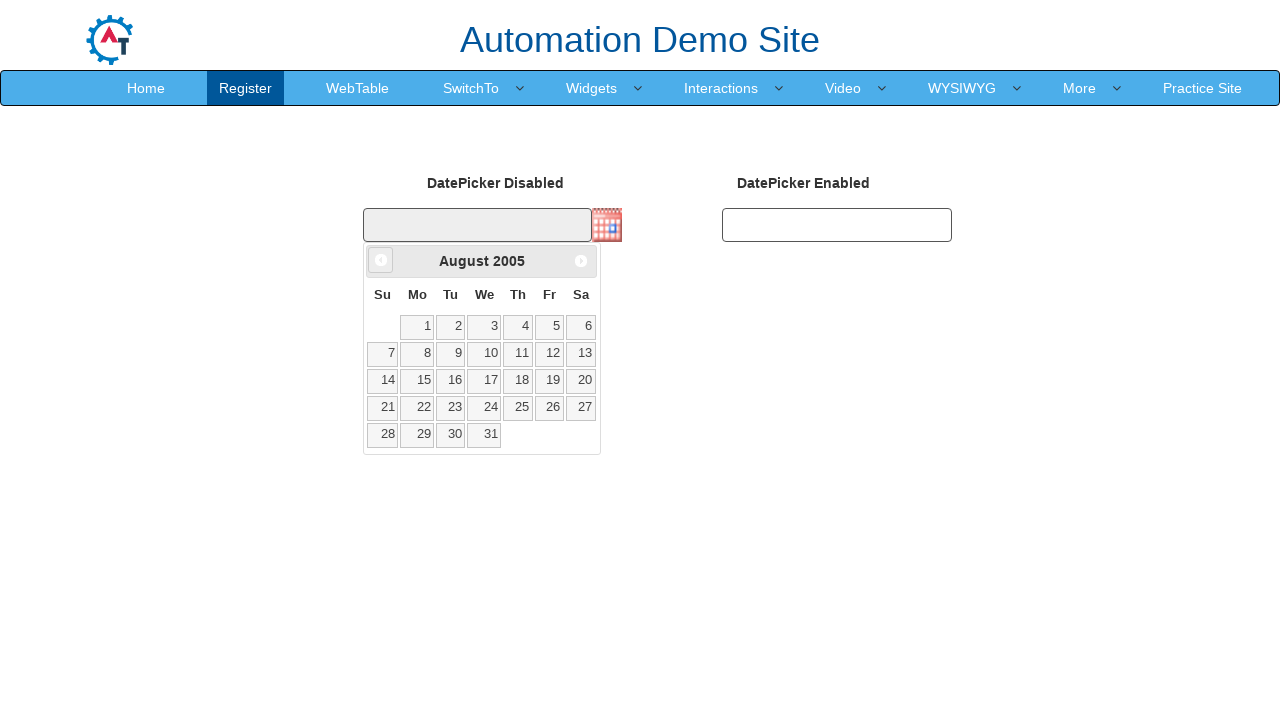

Clicked previous month button to navigate backwards in calendar at (381, 260) on xpath=//a[@data-handler='prev']
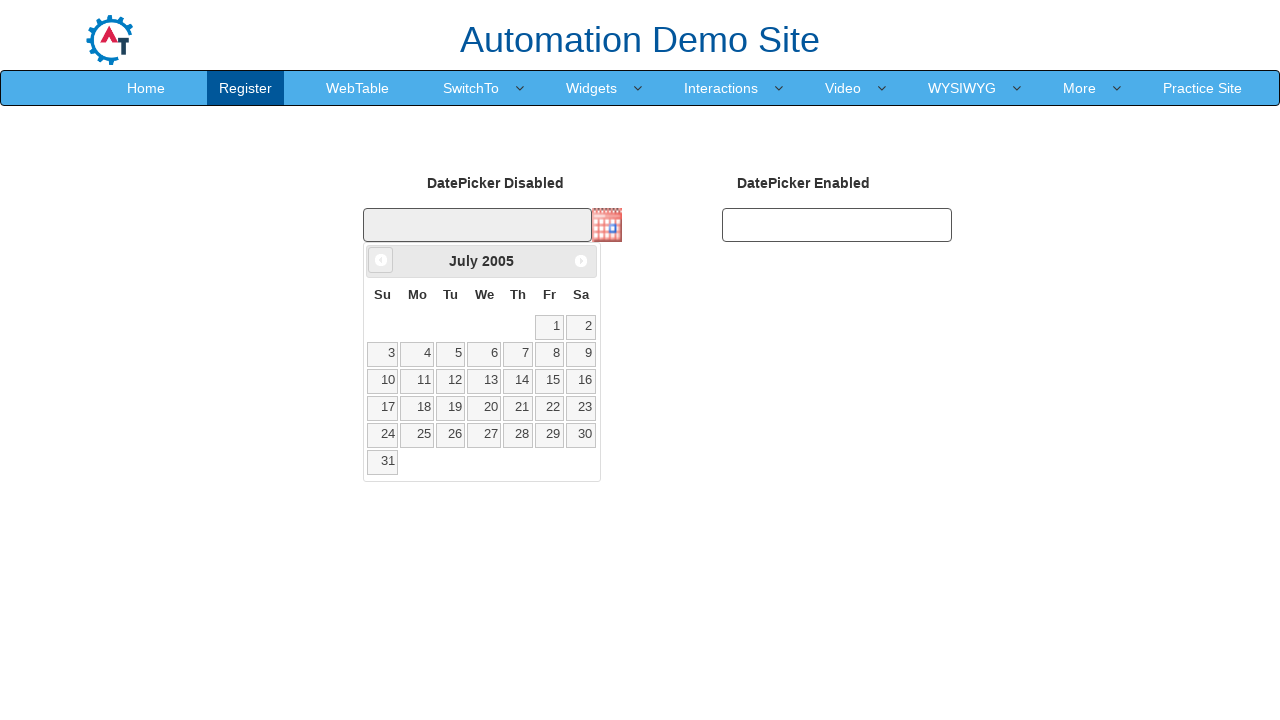

Retrieved current month from calendar widget
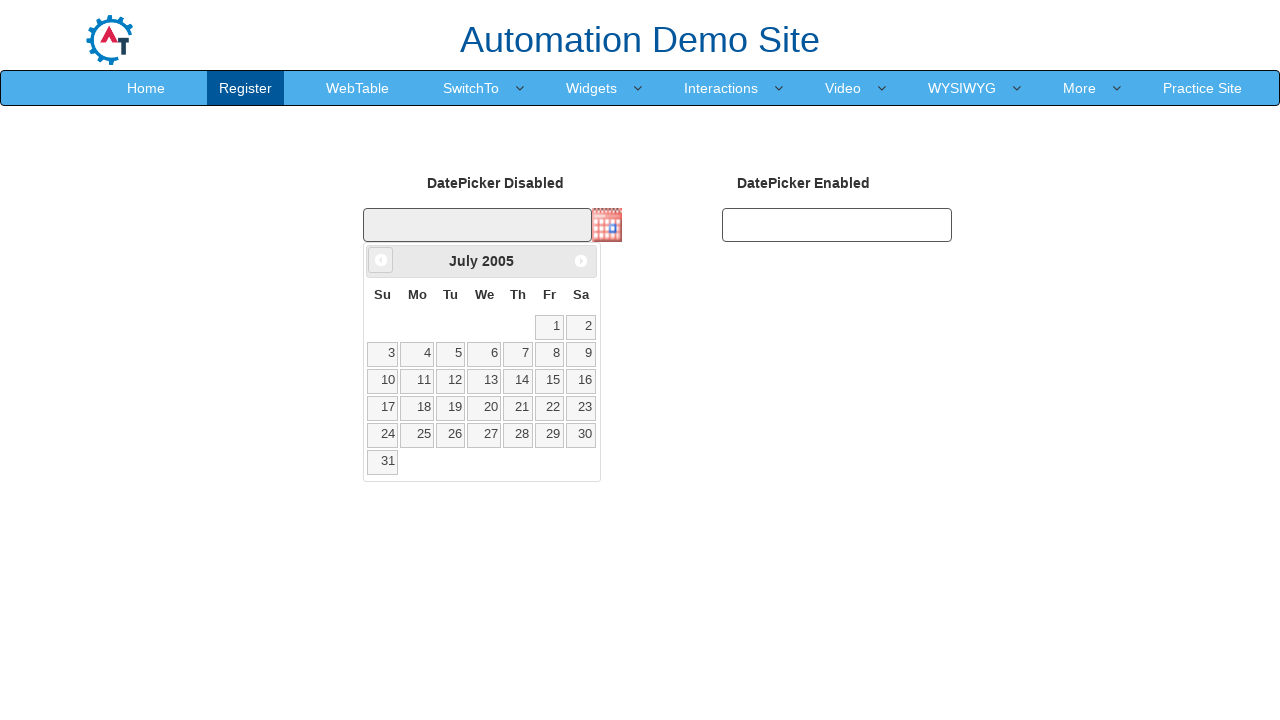

Retrieved current year from calendar widget
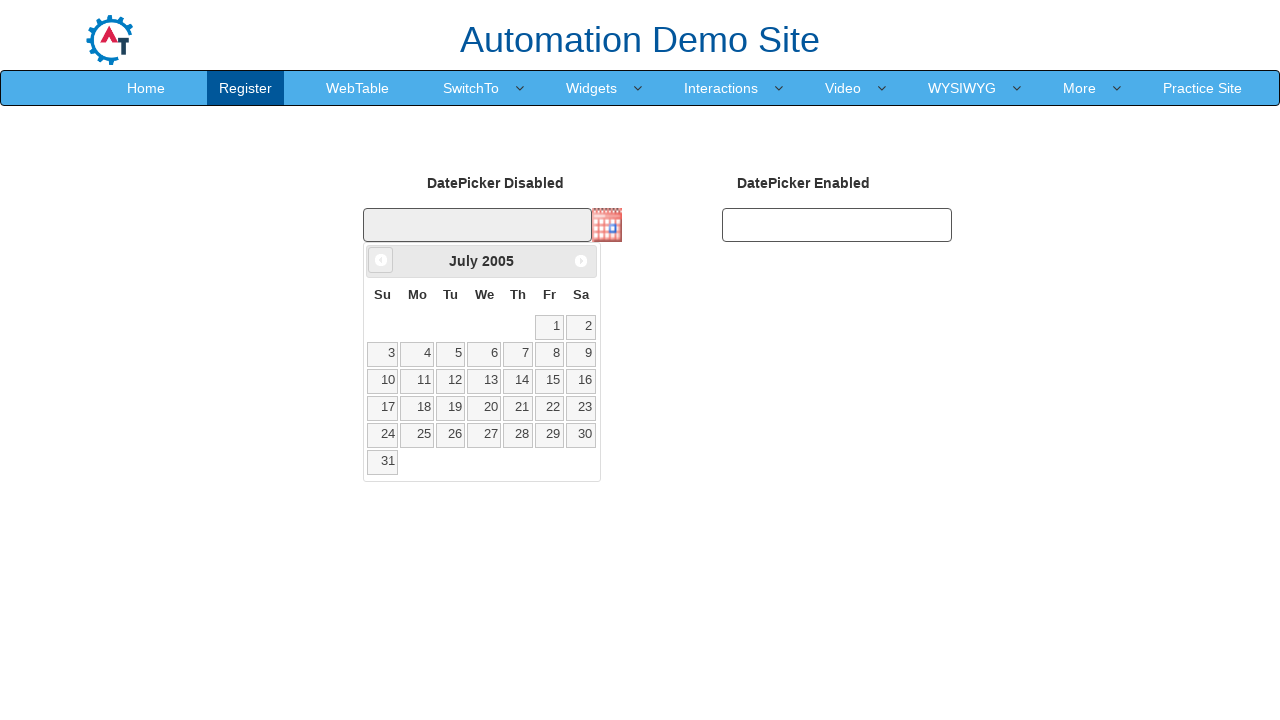

Clicked previous month button to navigate backwards in calendar at (381, 260) on xpath=//a[@data-handler='prev']
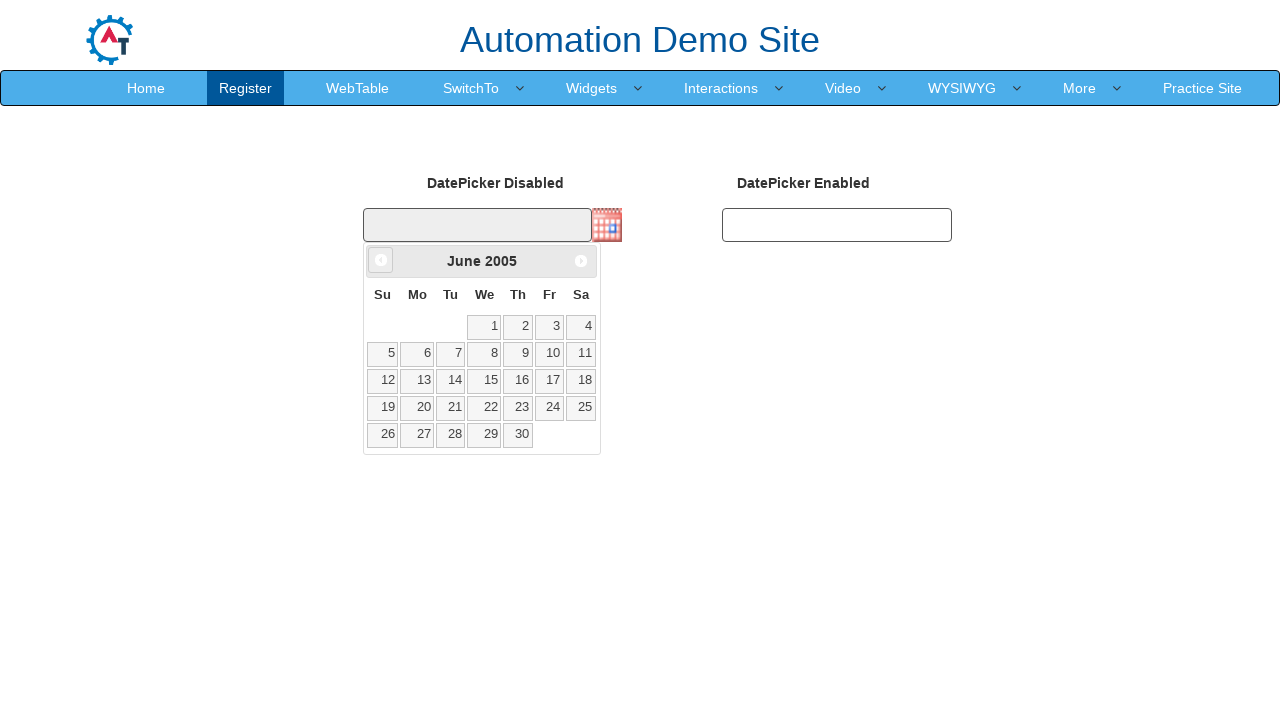

Retrieved current month from calendar widget
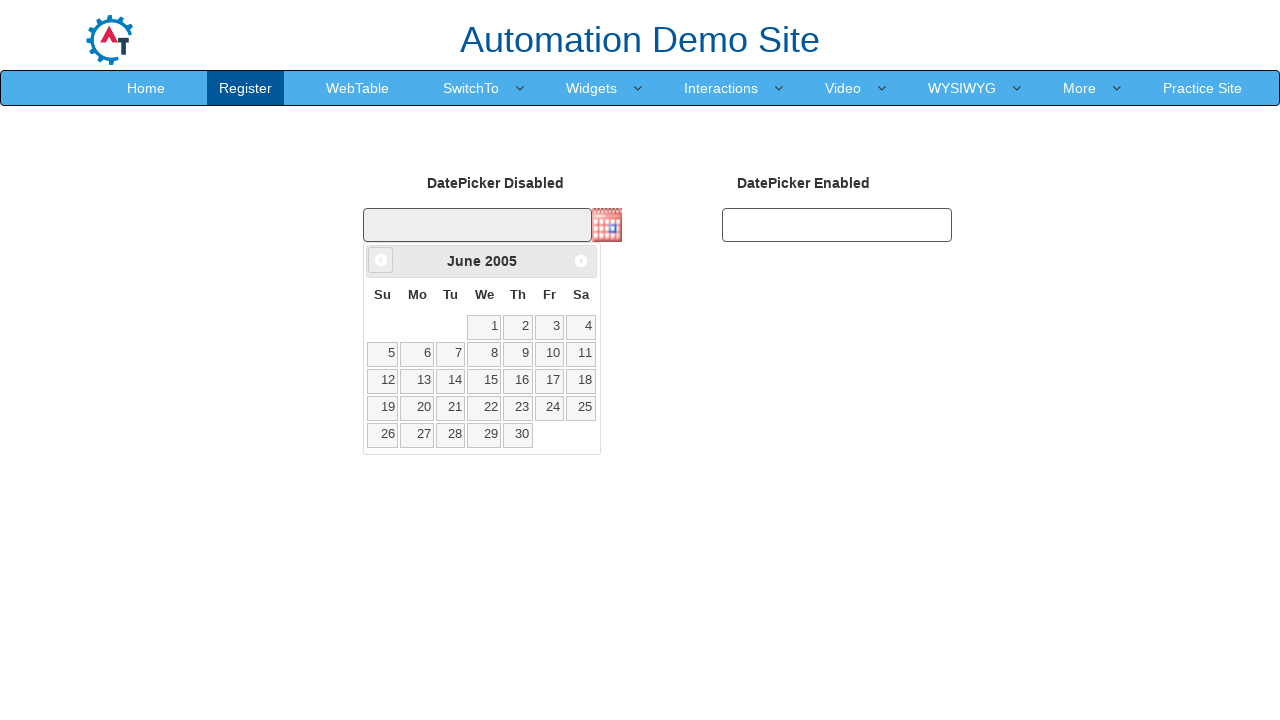

Retrieved current year from calendar widget
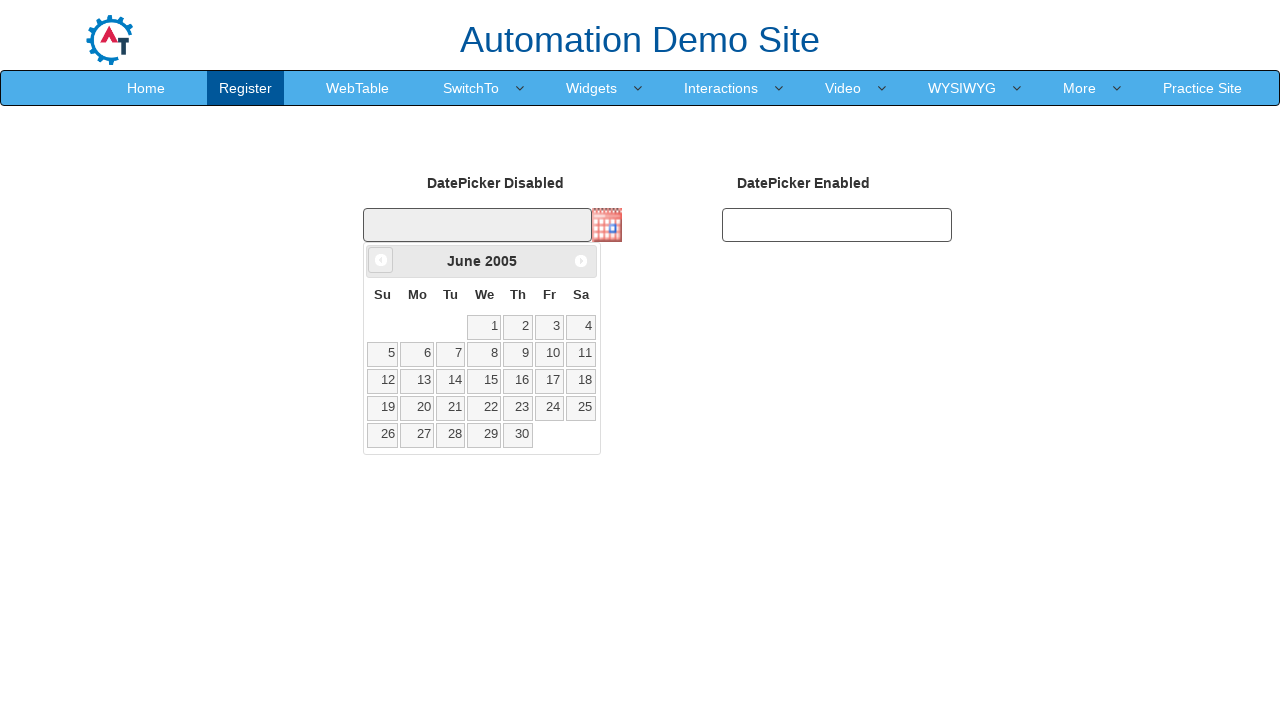

Clicked previous month button to navigate backwards in calendar at (381, 260) on xpath=//a[@data-handler='prev']
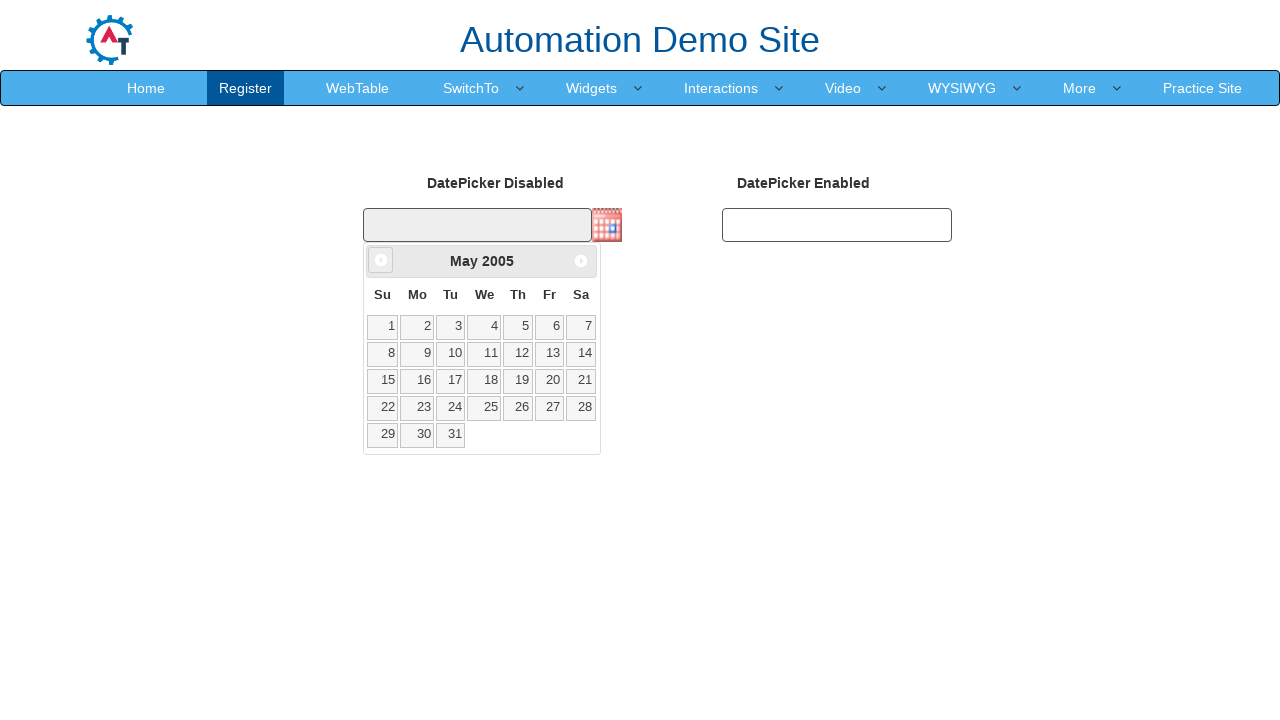

Retrieved current month from calendar widget
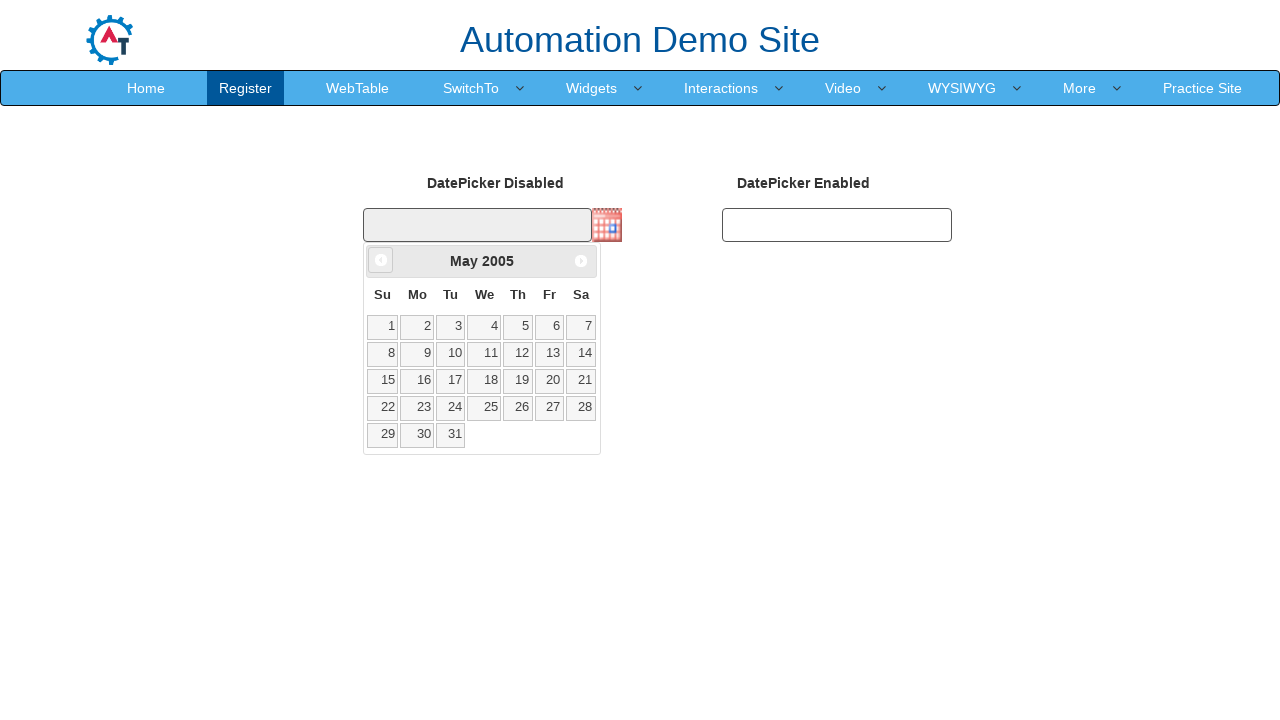

Retrieved current year from calendar widget
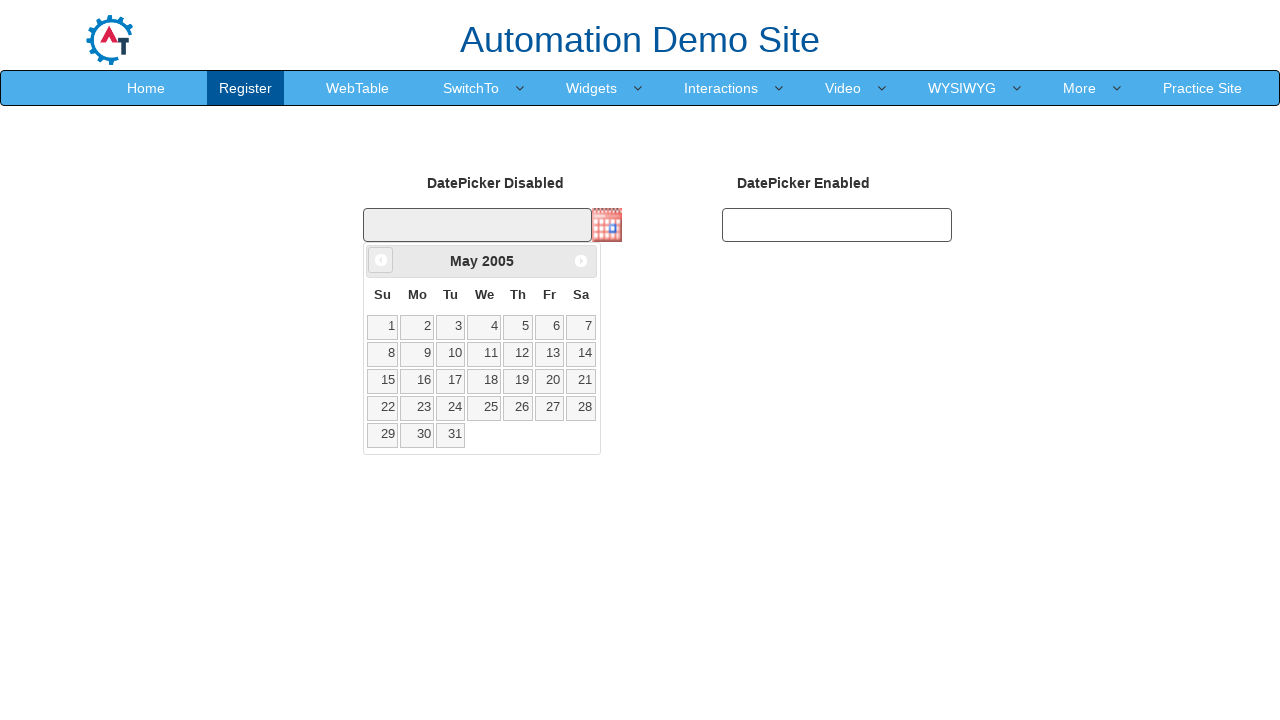

Clicked previous month button to navigate backwards in calendar at (381, 260) on xpath=//a[@data-handler='prev']
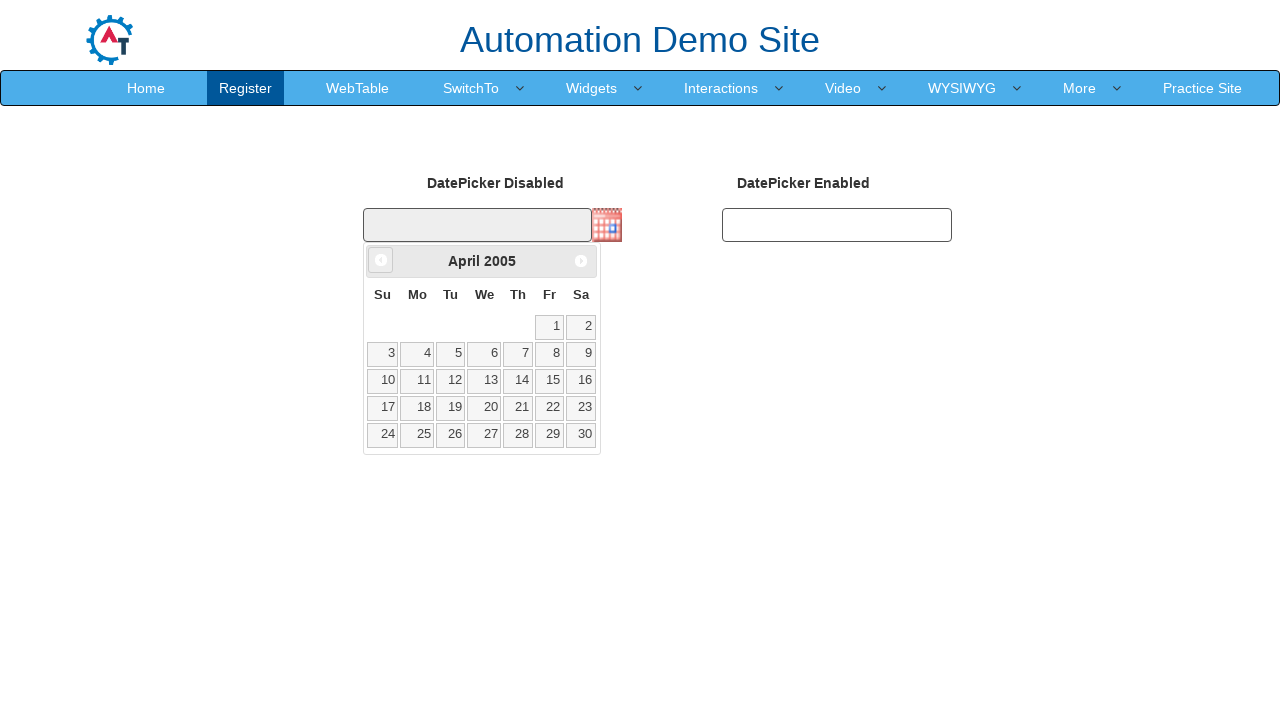

Retrieved current month from calendar widget
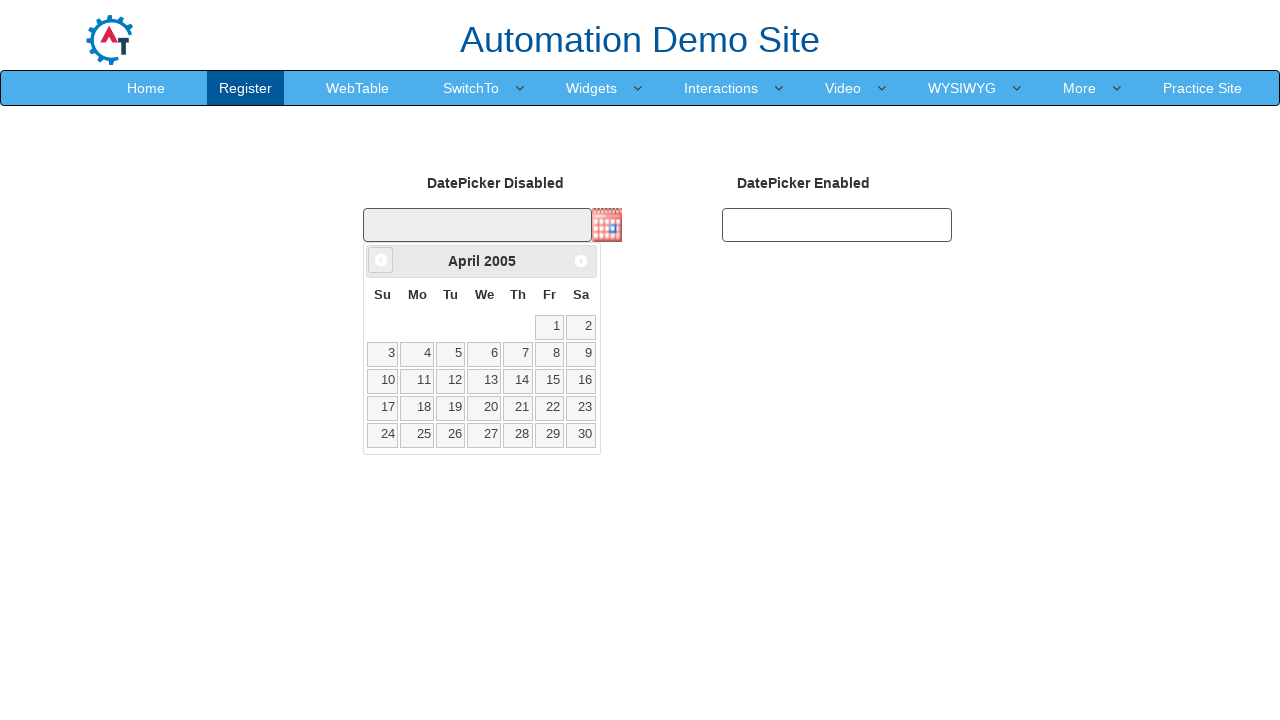

Retrieved current year from calendar widget
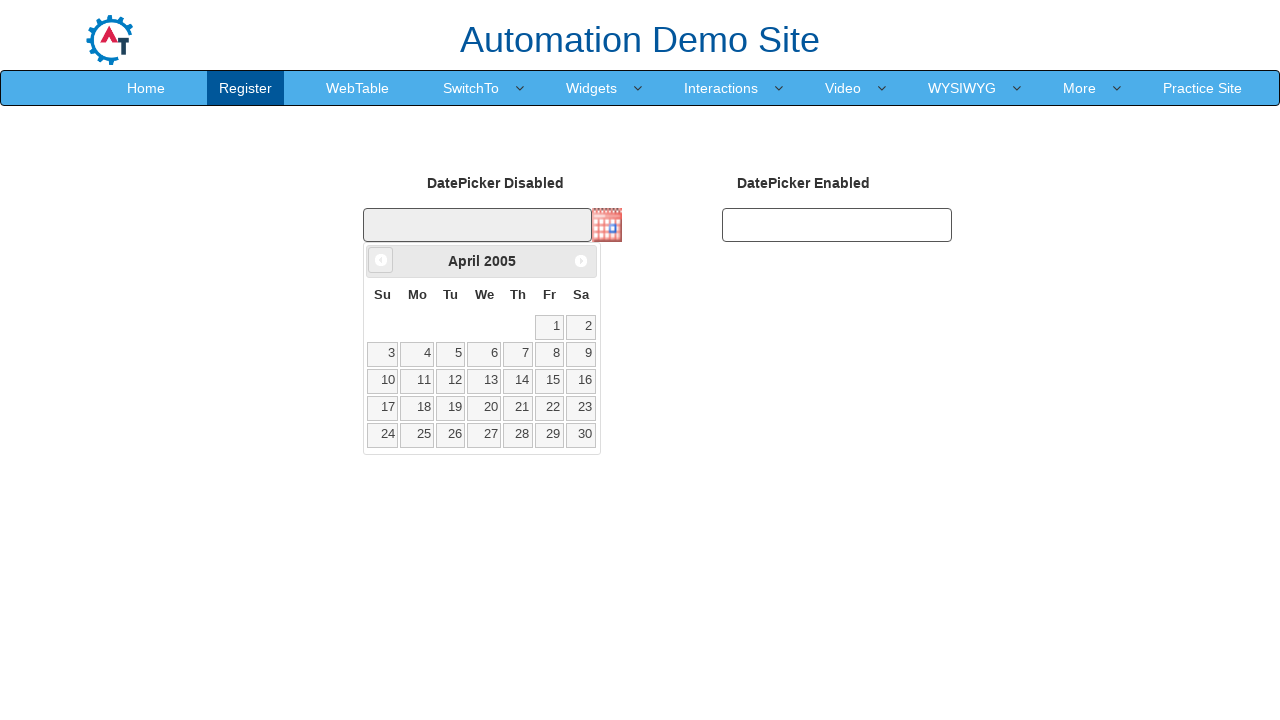

Clicked previous month button to navigate backwards in calendar at (381, 260) on xpath=//a[@data-handler='prev']
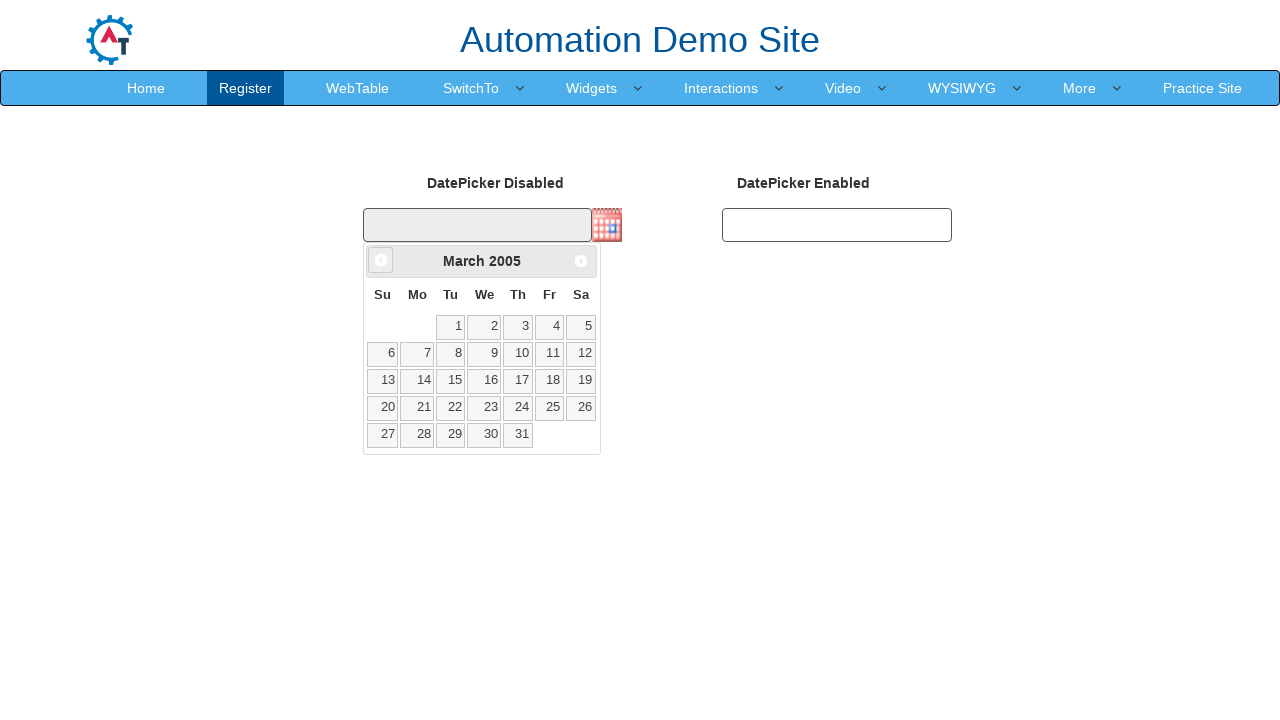

Retrieved current month from calendar widget
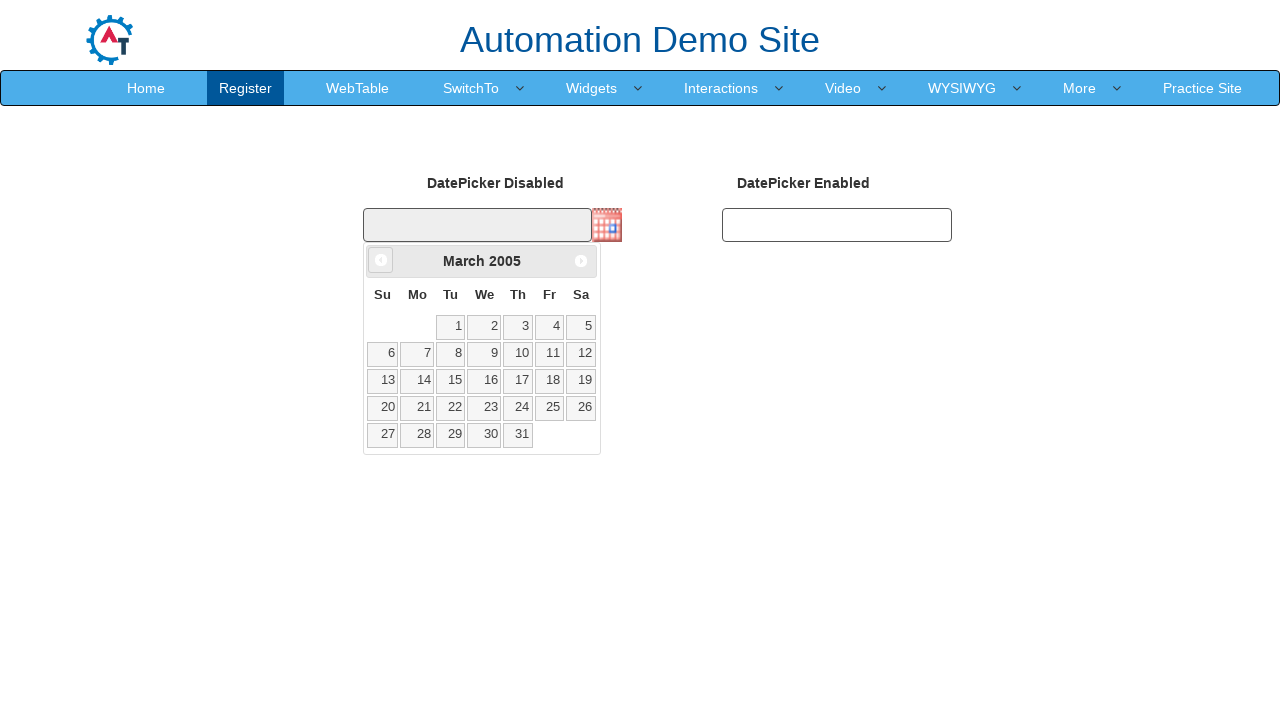

Retrieved current year from calendar widget
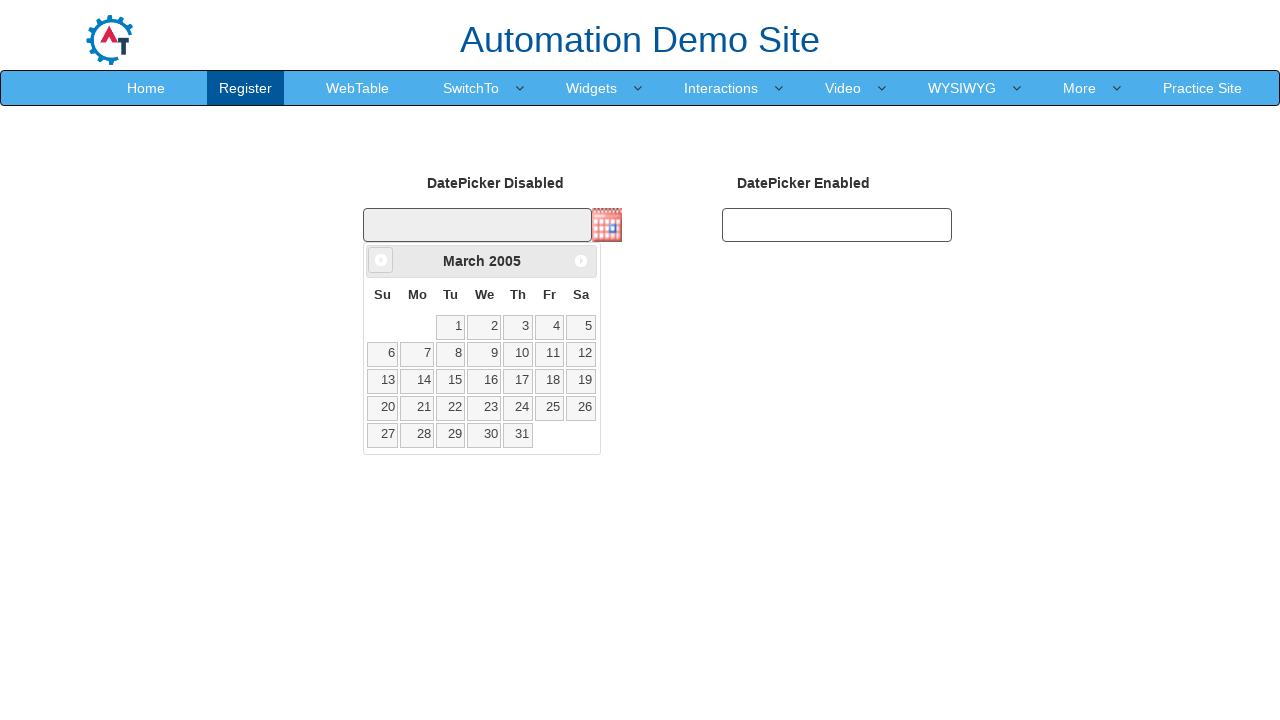

Clicked previous month button to navigate backwards in calendar at (381, 260) on xpath=//a[@data-handler='prev']
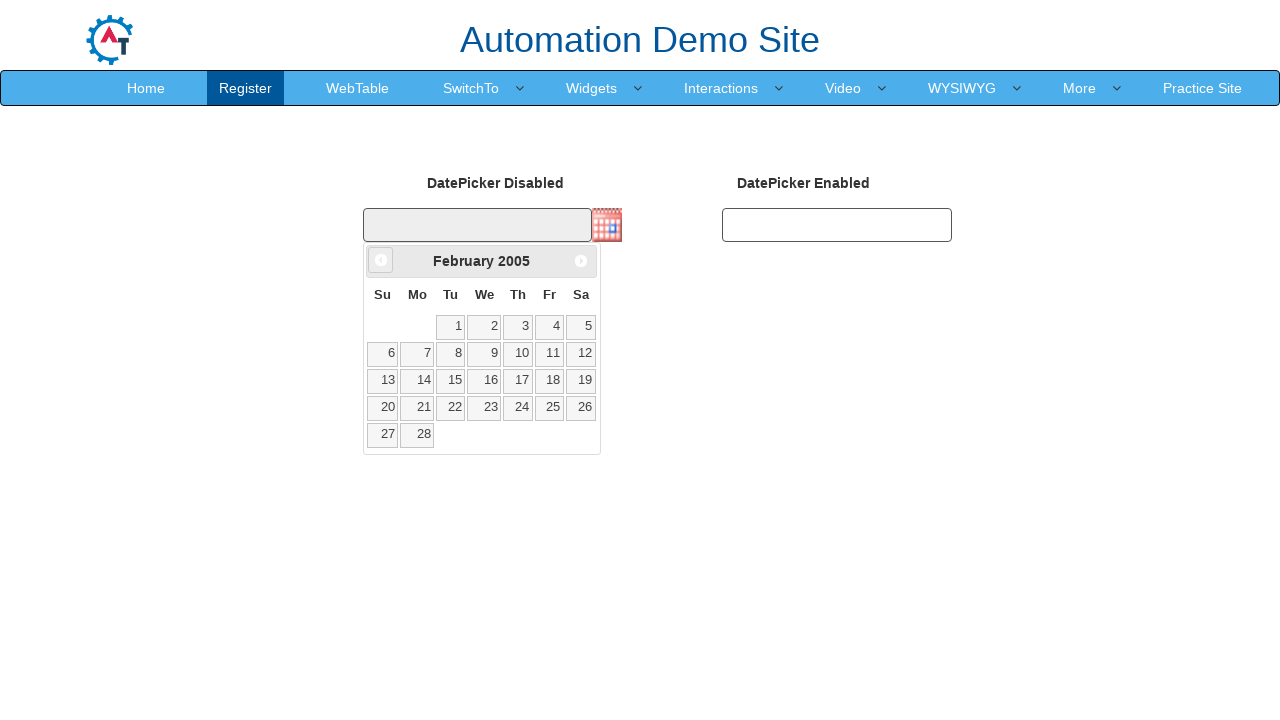

Retrieved current month from calendar widget
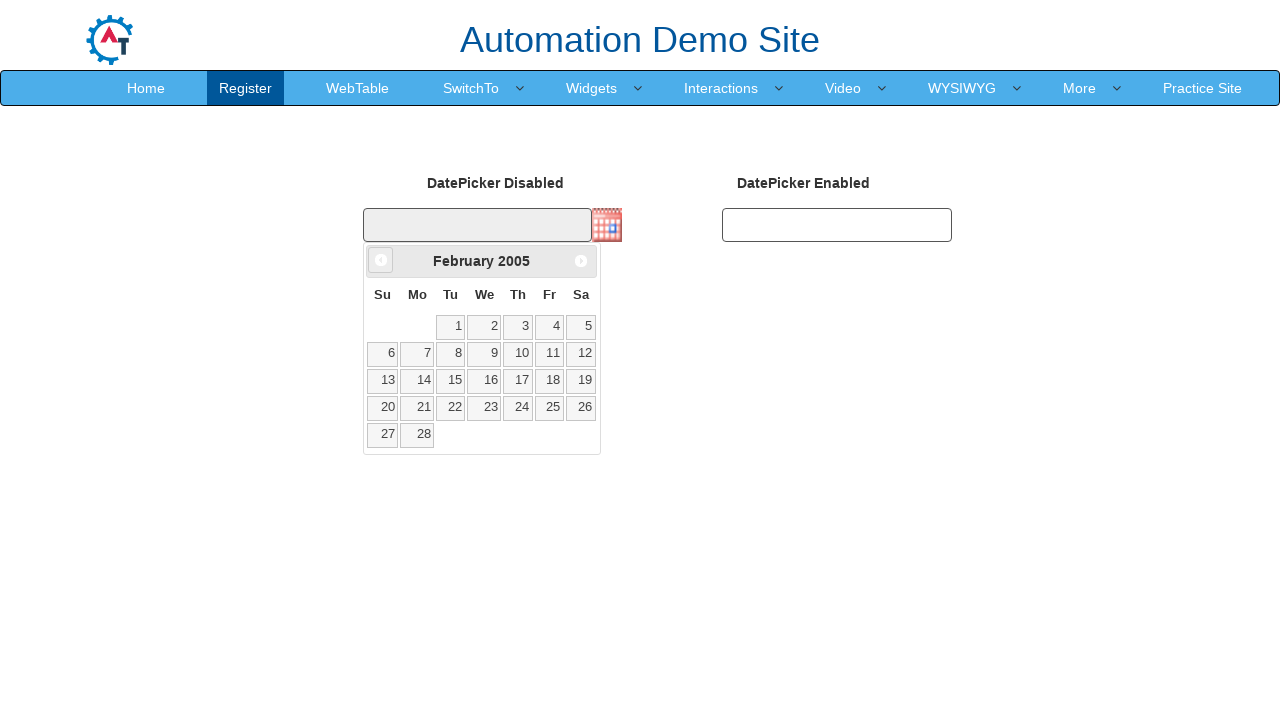

Retrieved current year from calendar widget
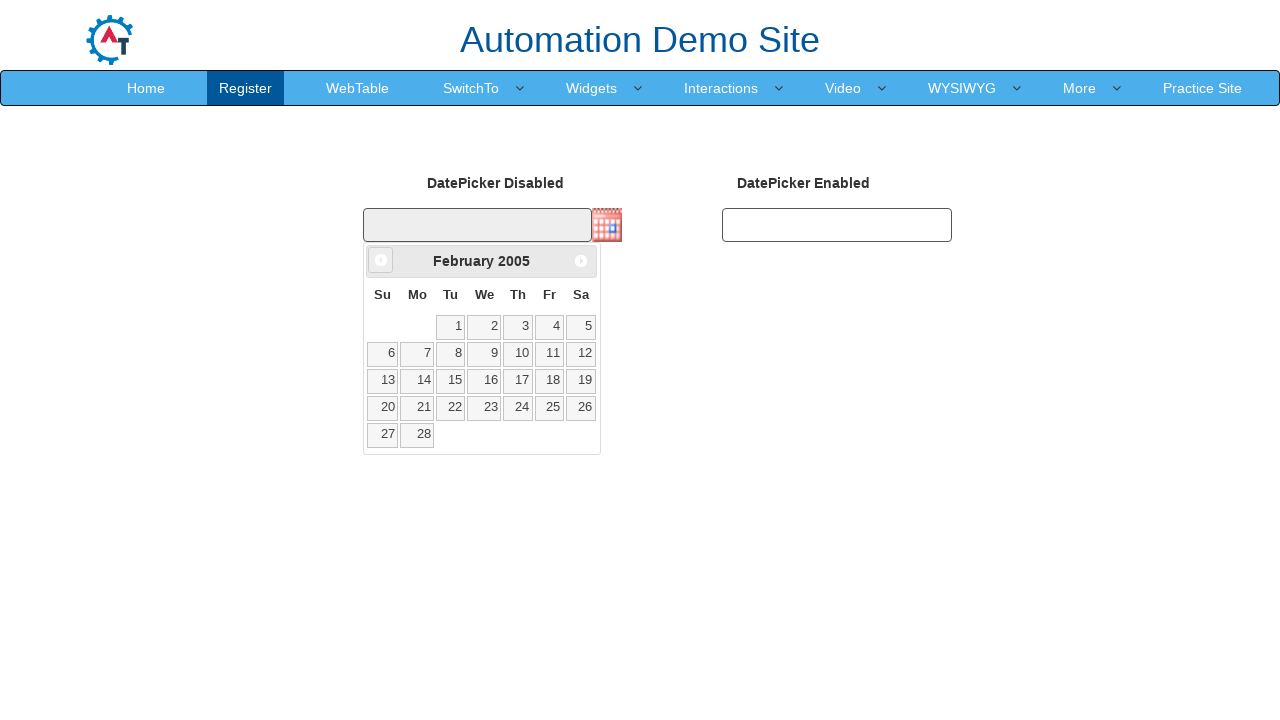

Clicked previous month button to navigate backwards in calendar at (381, 260) on xpath=//a[@data-handler='prev']
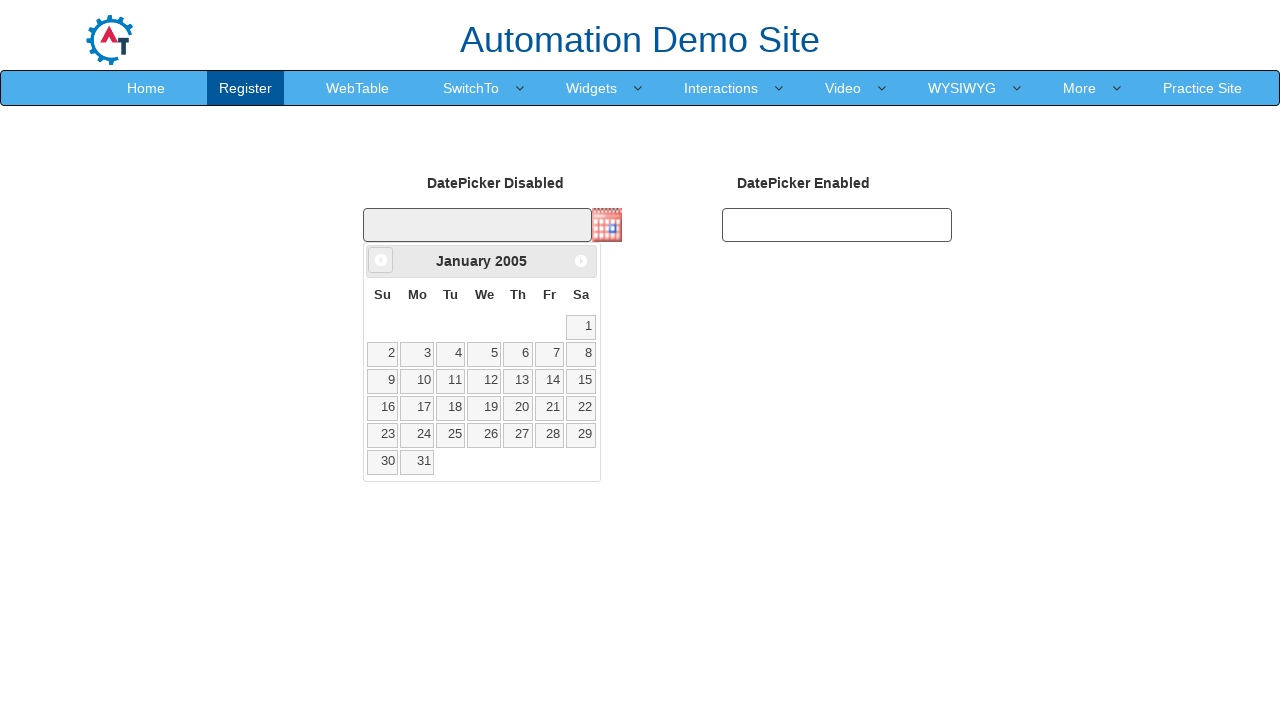

Retrieved current month from calendar widget
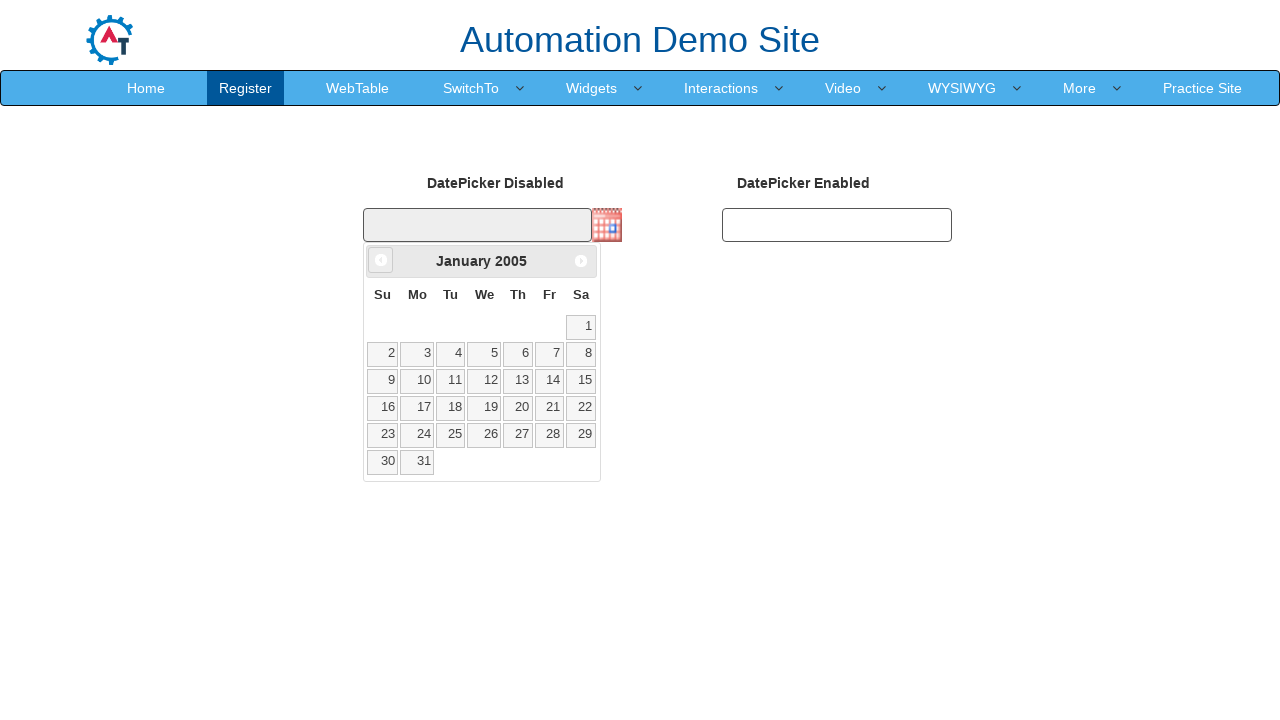

Retrieved current year from calendar widget
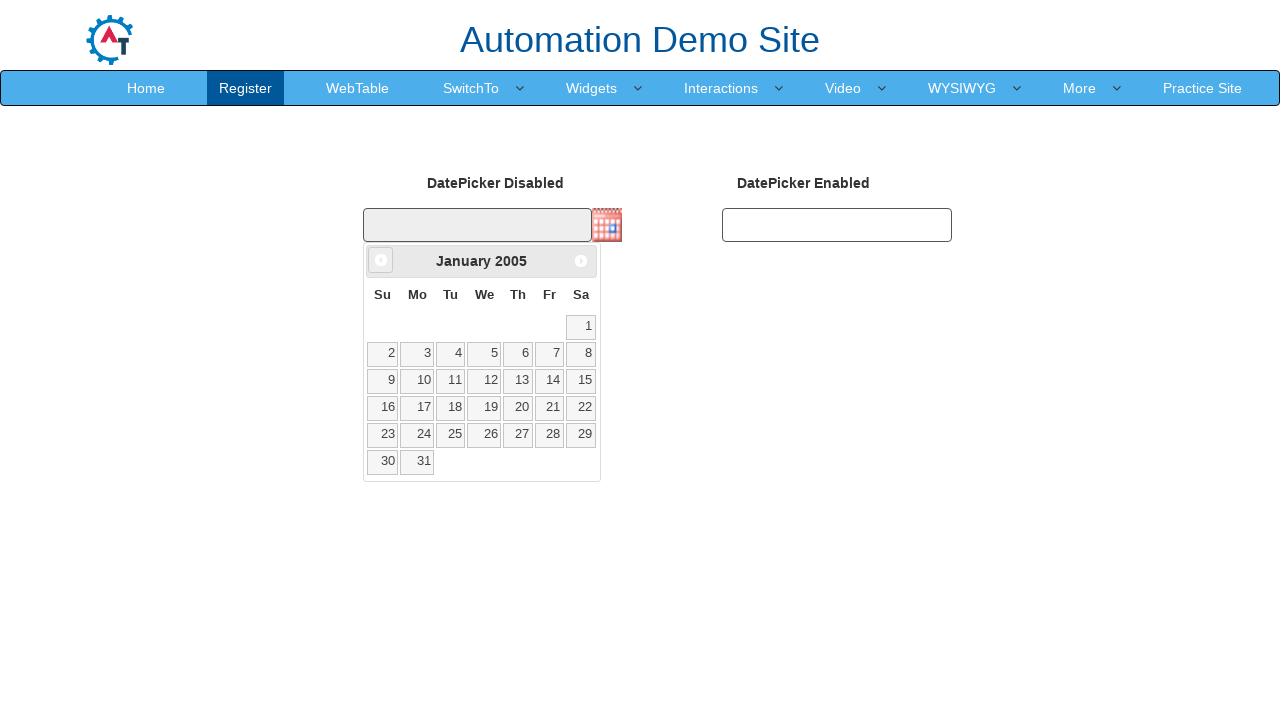

Clicked previous month button to navigate backwards in calendar at (381, 260) on xpath=//a[@data-handler='prev']
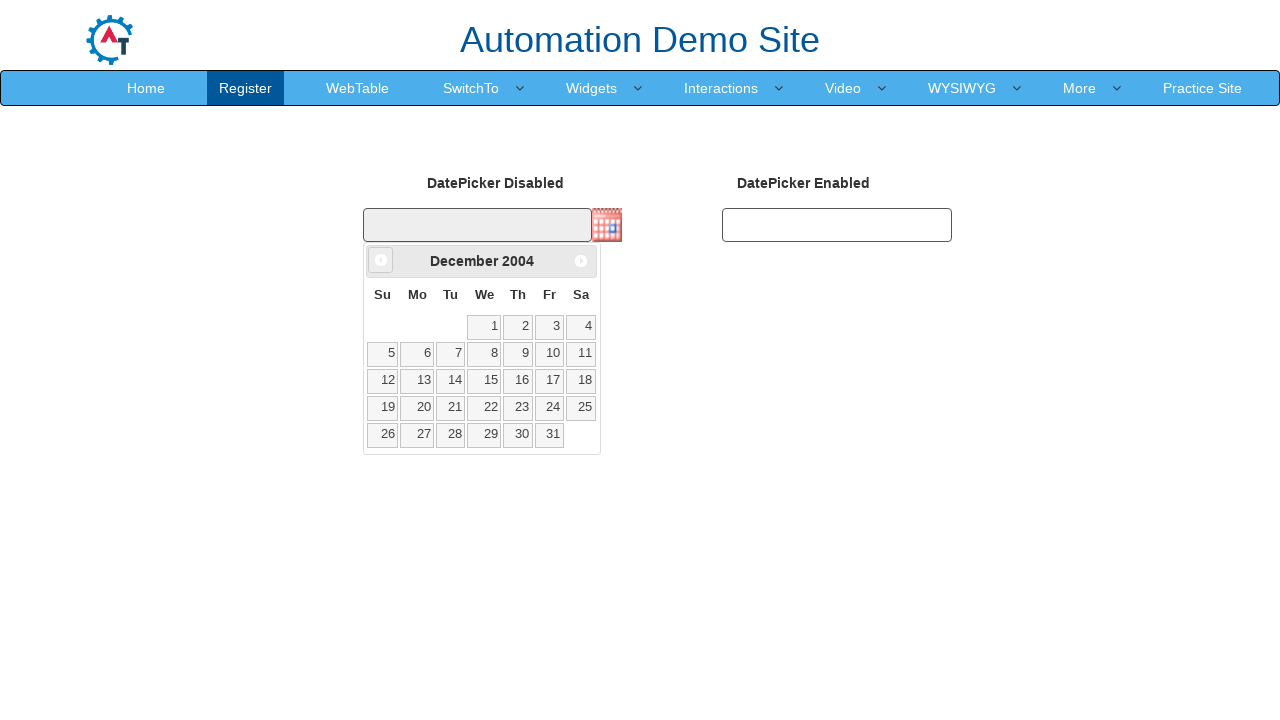

Retrieved current month from calendar widget
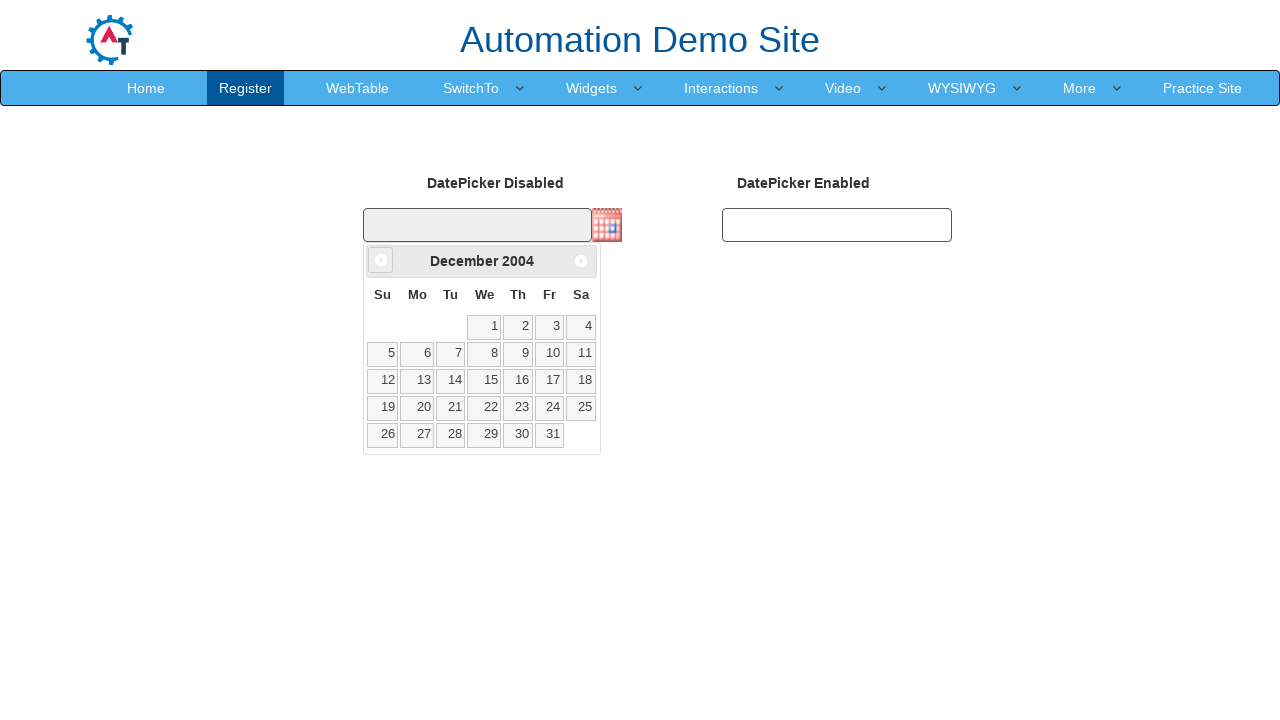

Retrieved current year from calendar widget
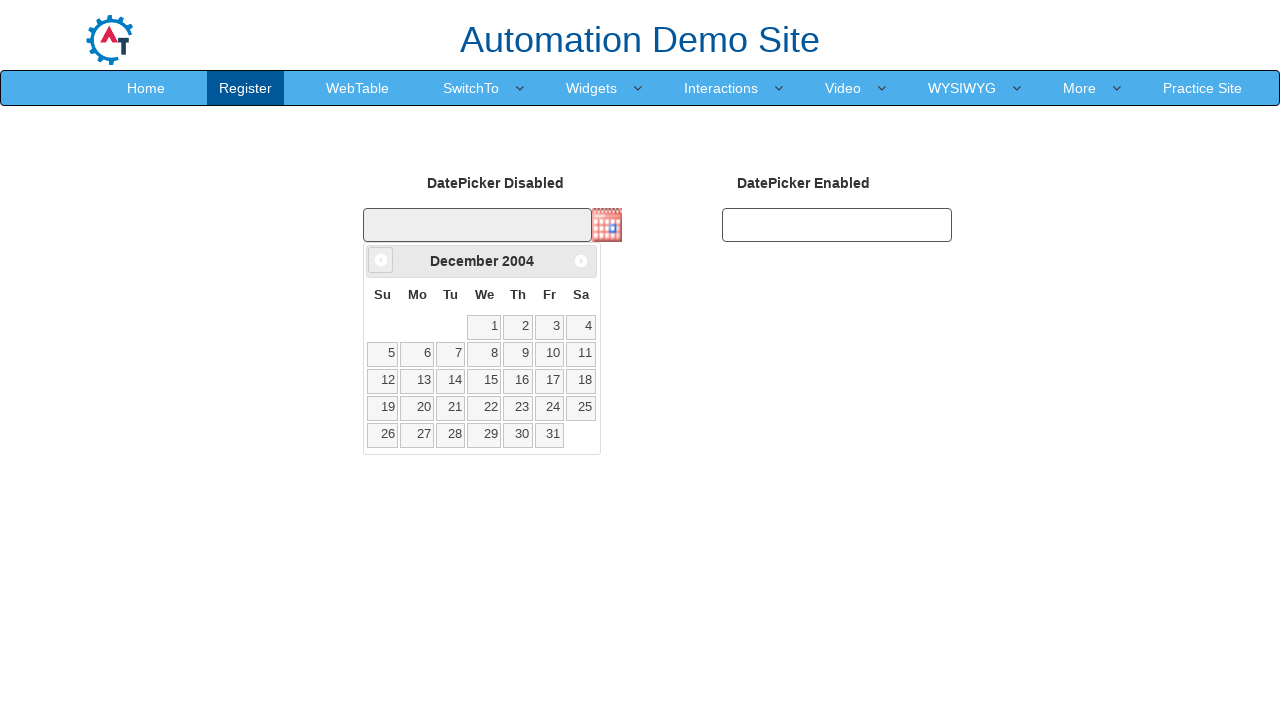

Clicked previous month button to navigate backwards in calendar at (381, 260) on xpath=//a[@data-handler='prev']
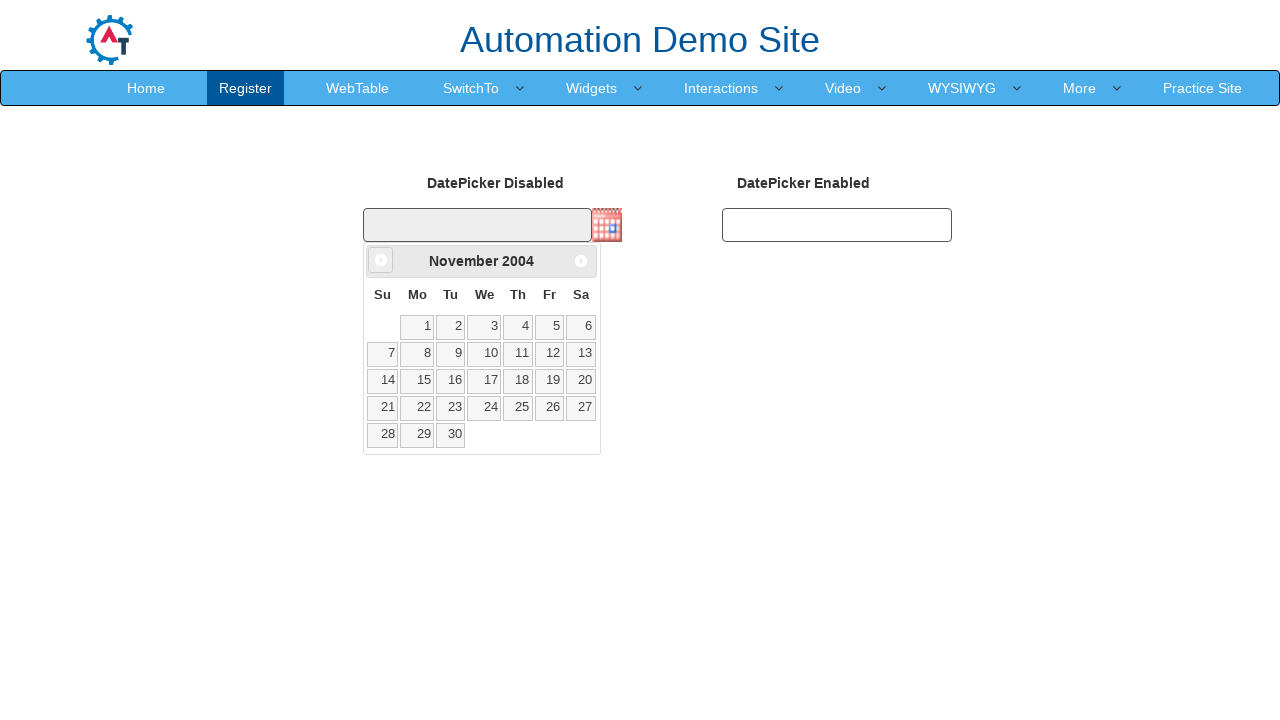

Retrieved current month from calendar widget
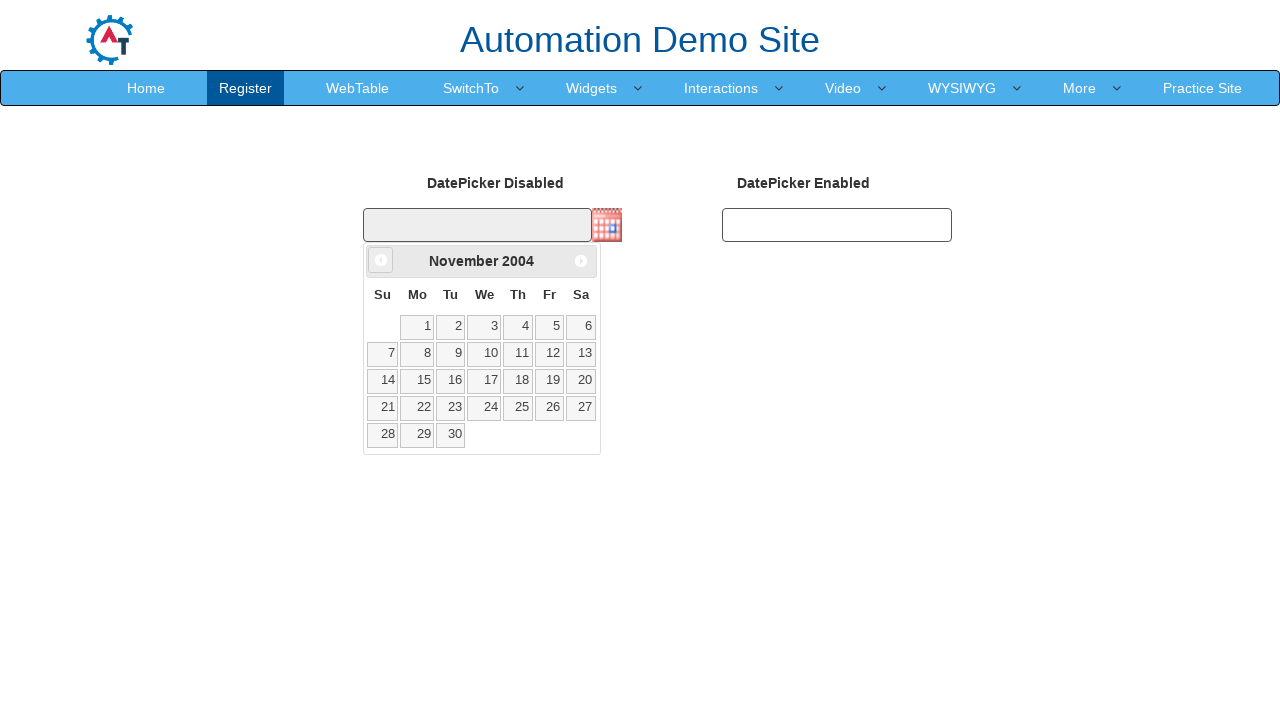

Retrieved current year from calendar widget
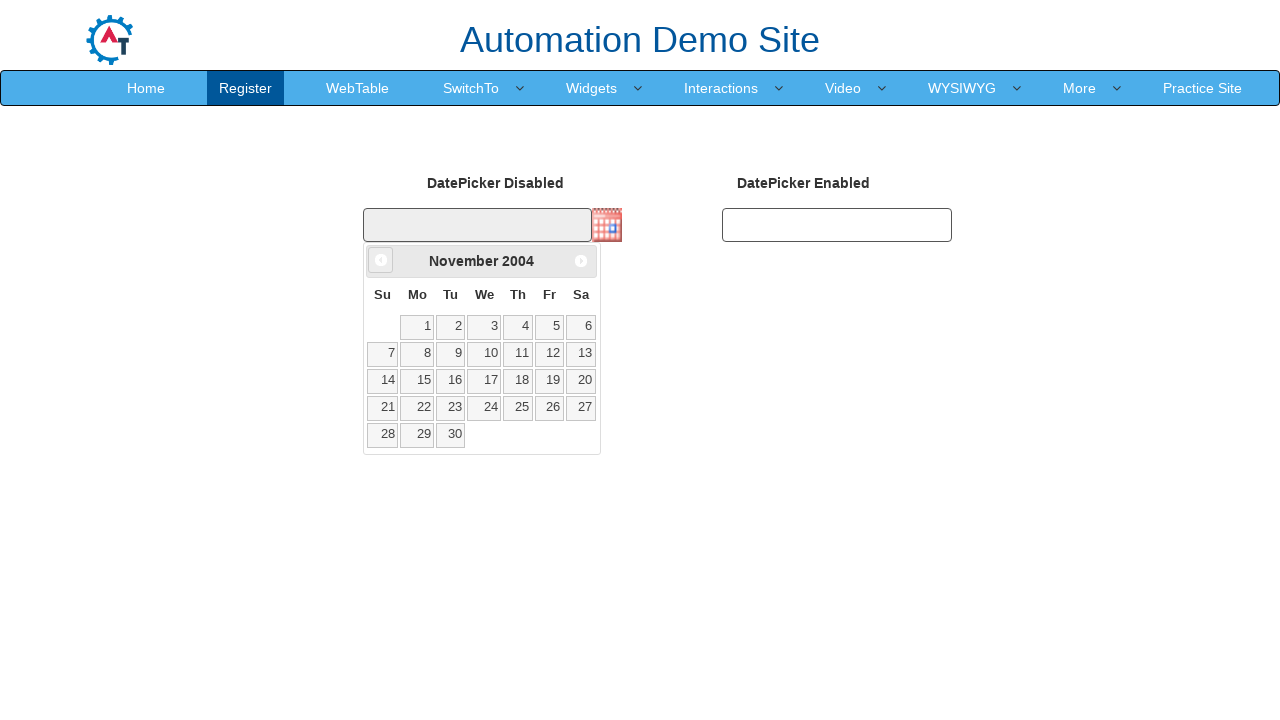

Clicked previous month button to navigate backwards in calendar at (381, 260) on xpath=//a[@data-handler='prev']
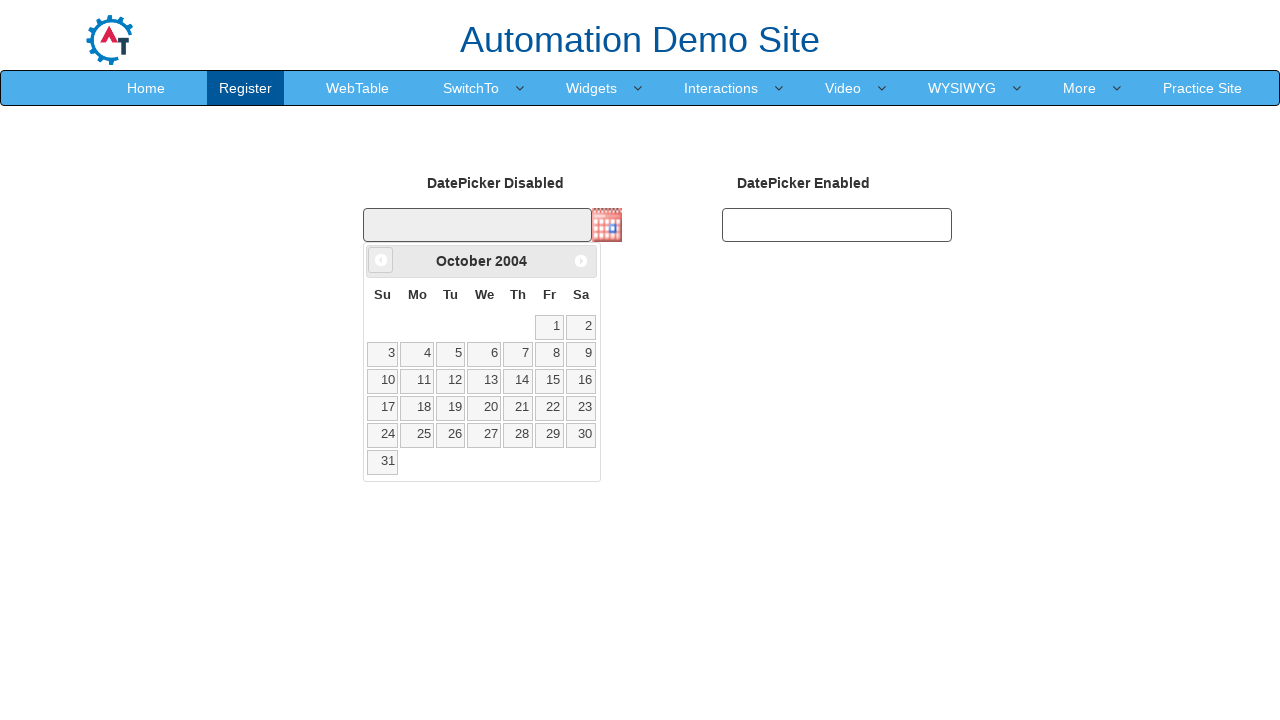

Retrieved current month from calendar widget
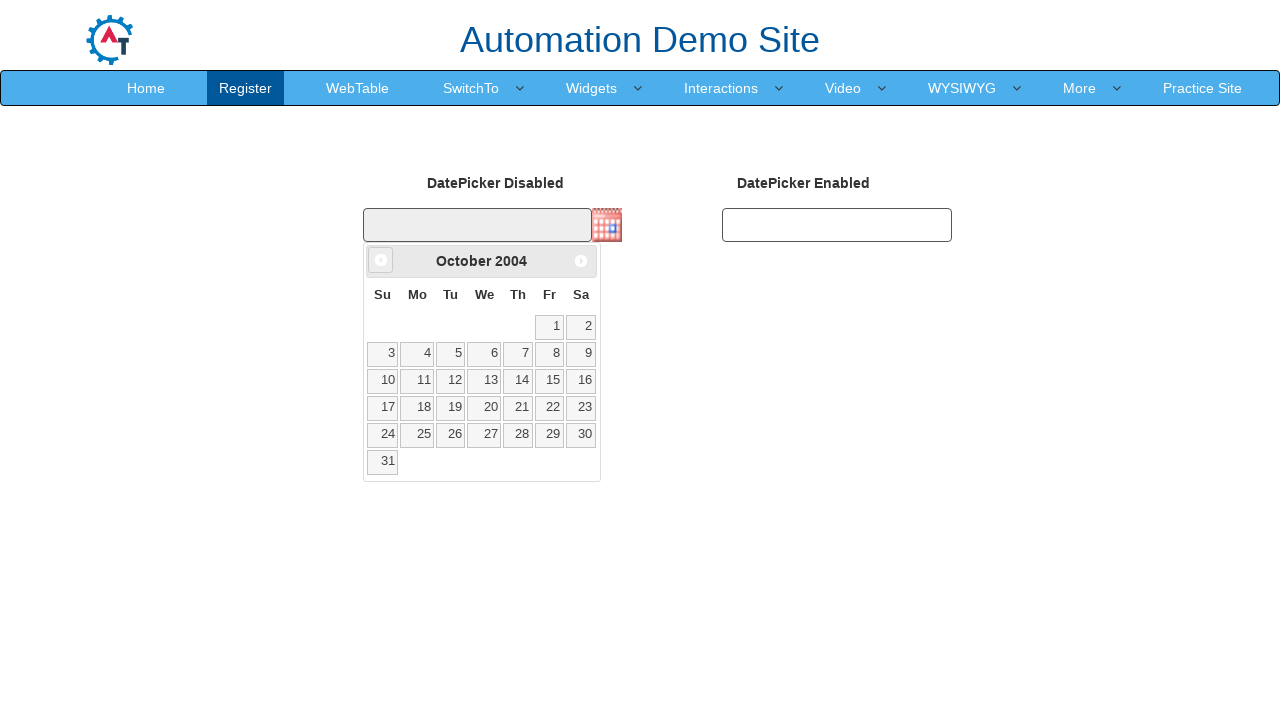

Retrieved current year from calendar widget
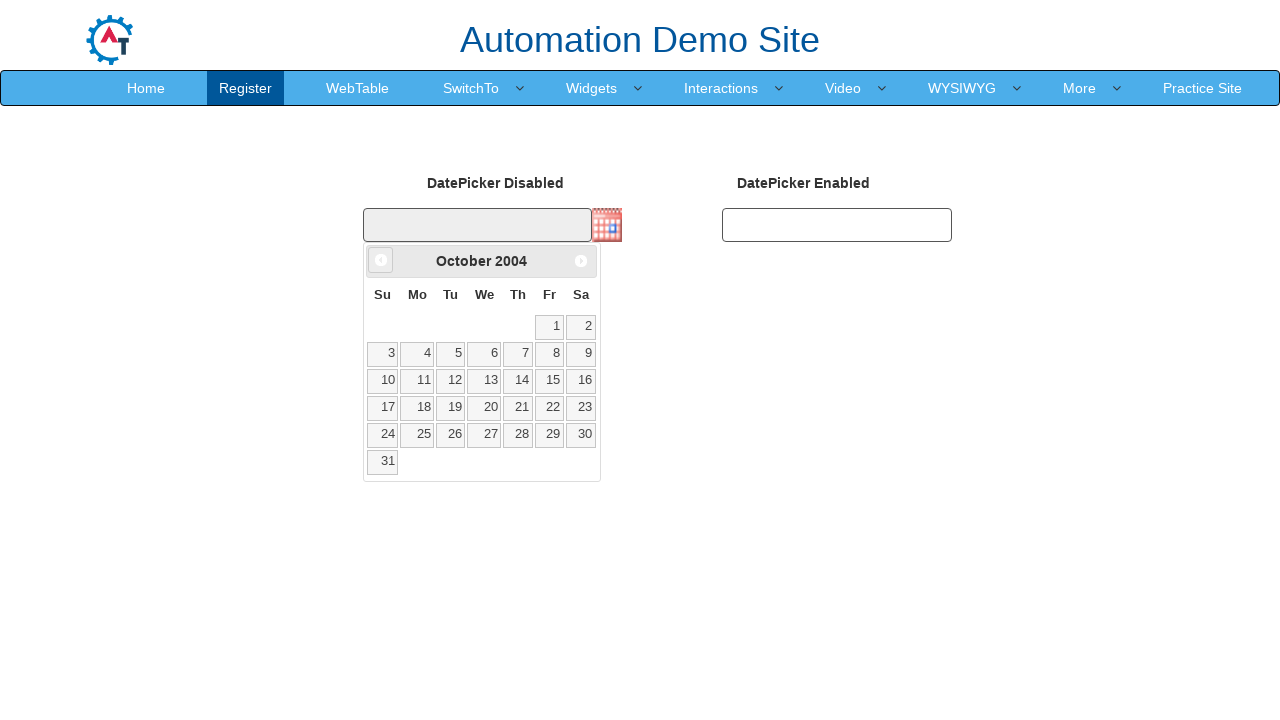

Clicked previous month button to navigate backwards in calendar at (381, 260) on xpath=//a[@data-handler='prev']
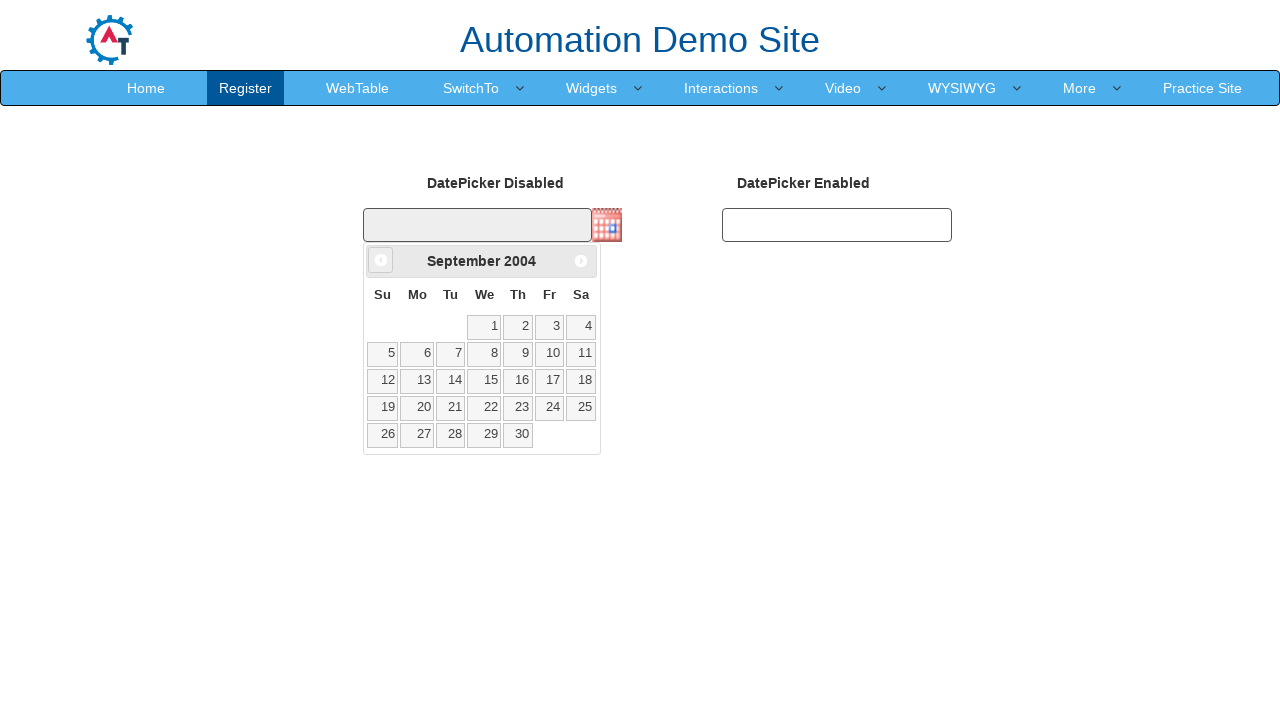

Retrieved current month from calendar widget
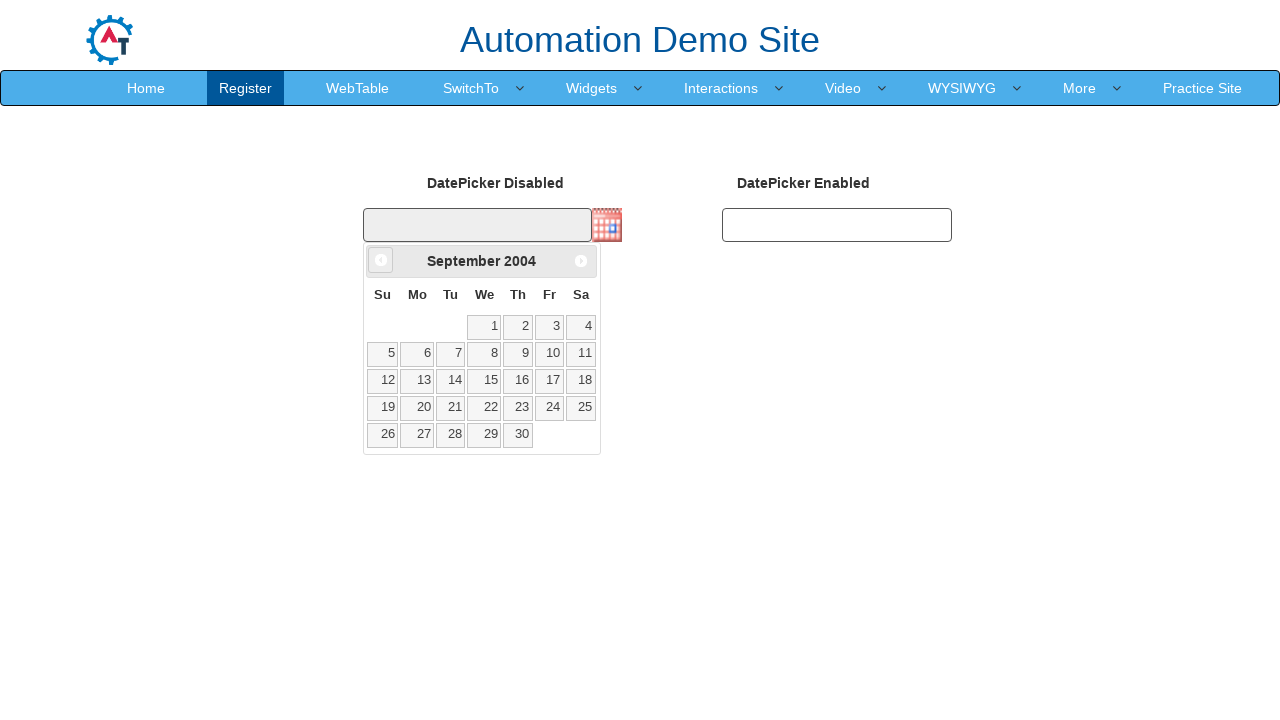

Retrieved current year from calendar widget
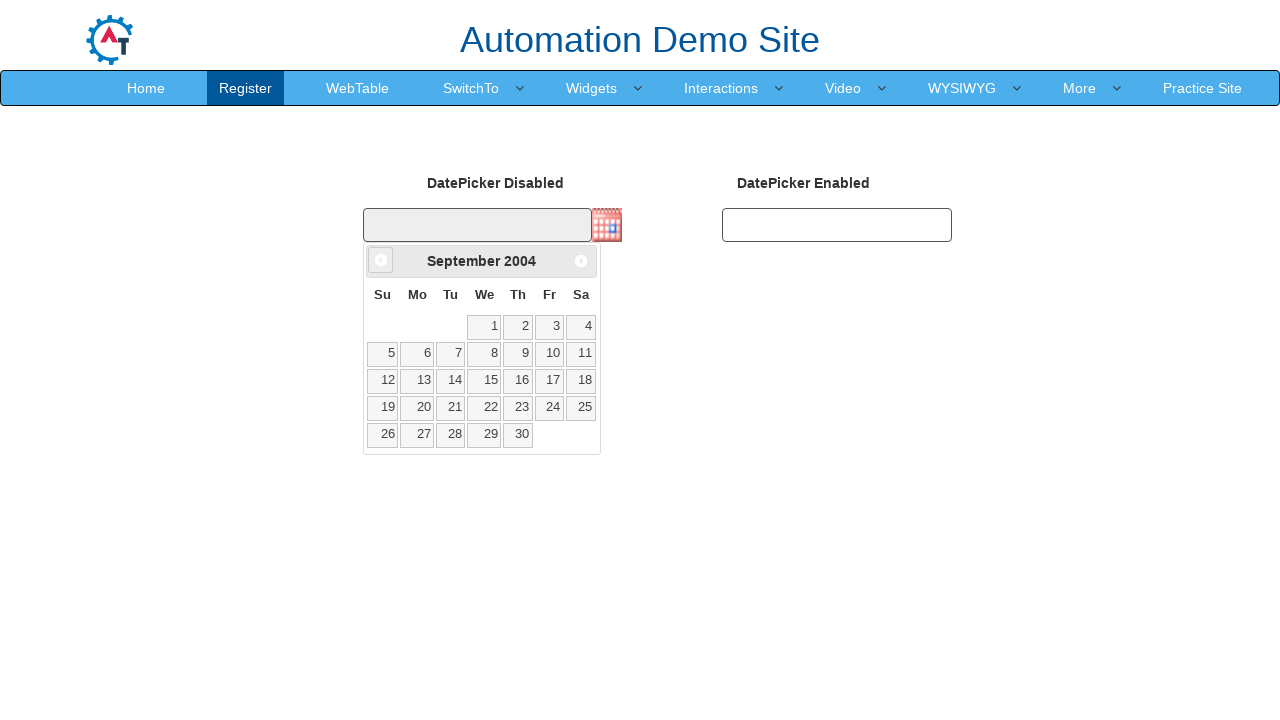

Clicked previous month button to navigate backwards in calendar at (381, 260) on xpath=//a[@data-handler='prev']
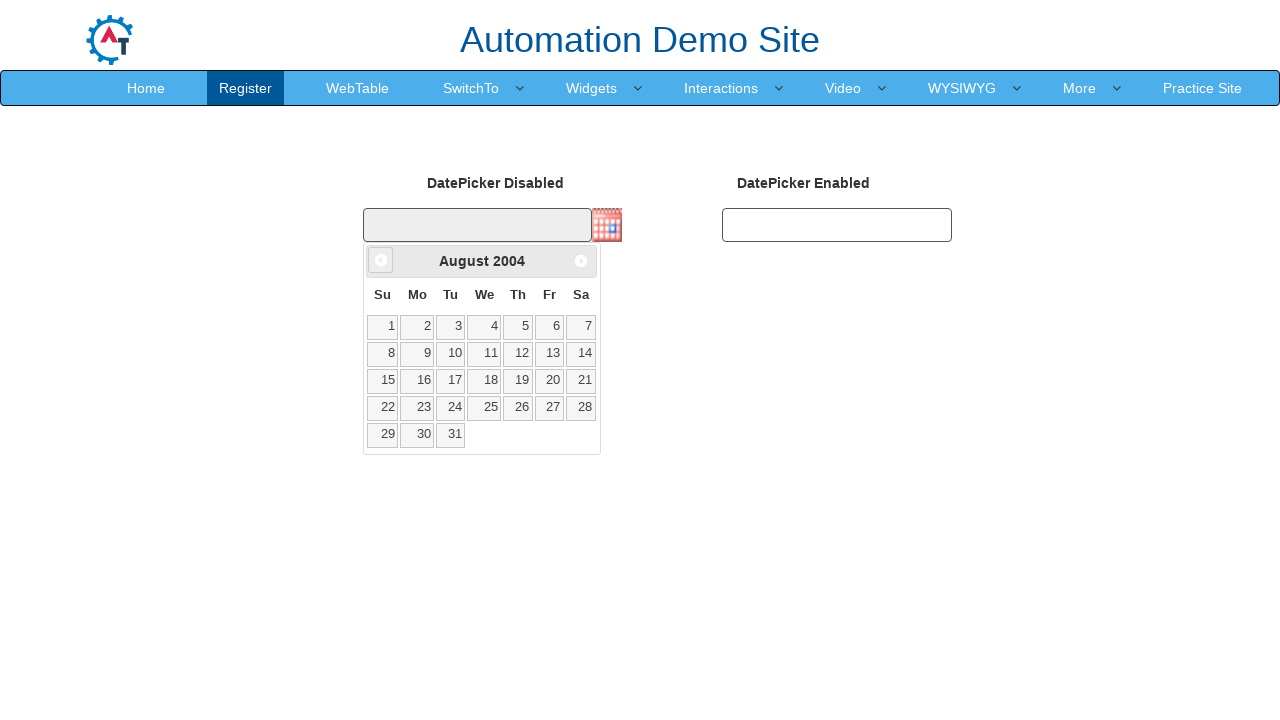

Retrieved current month from calendar widget
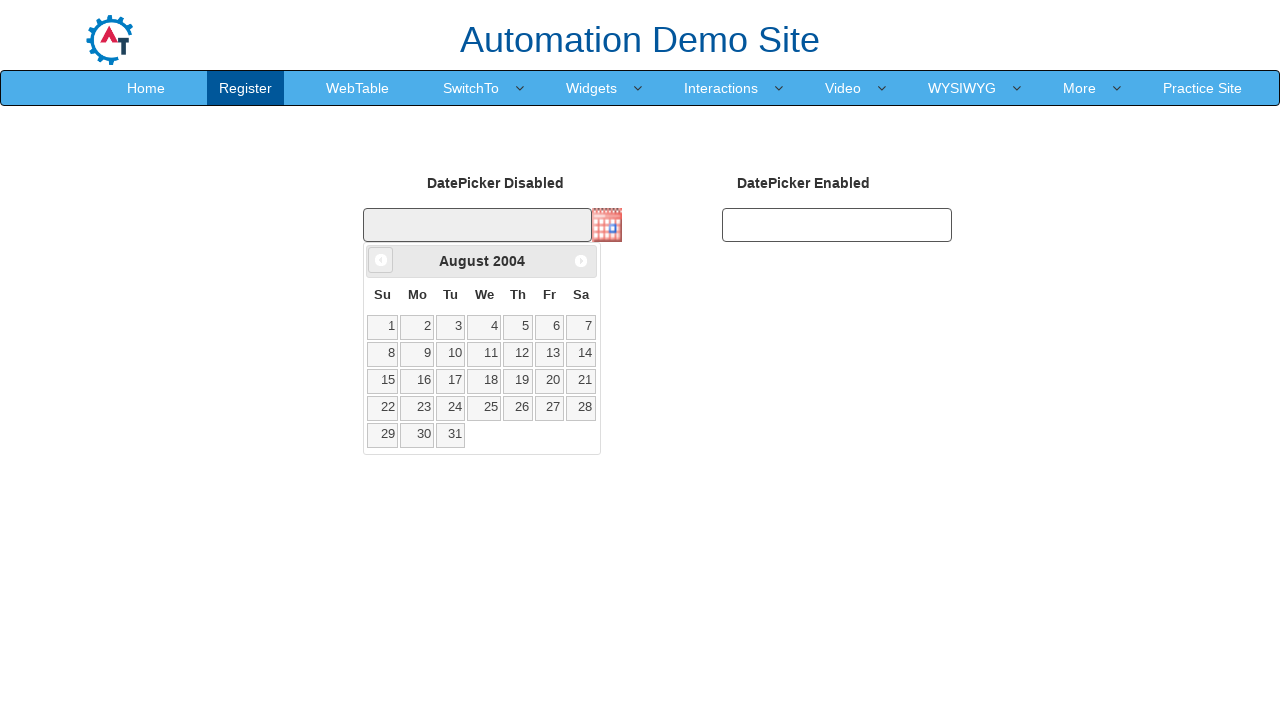

Retrieved current year from calendar widget
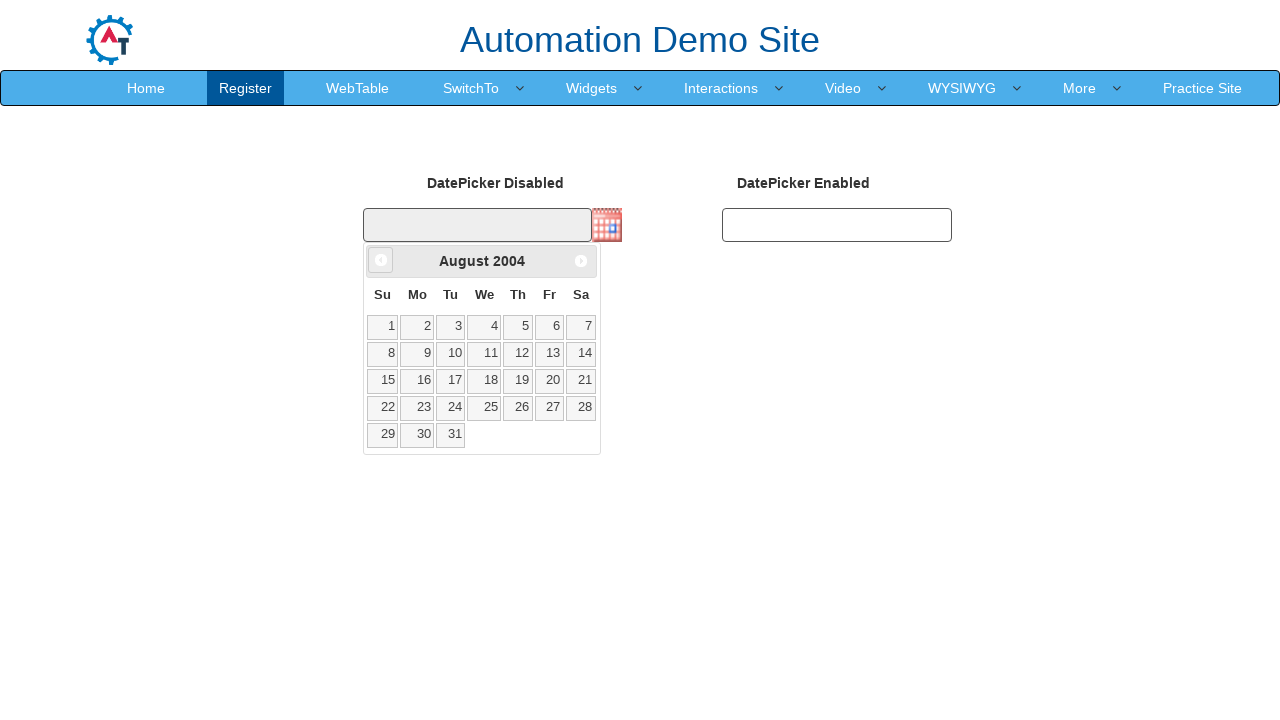

Clicked previous month button to navigate backwards in calendar at (381, 260) on xpath=//a[@data-handler='prev']
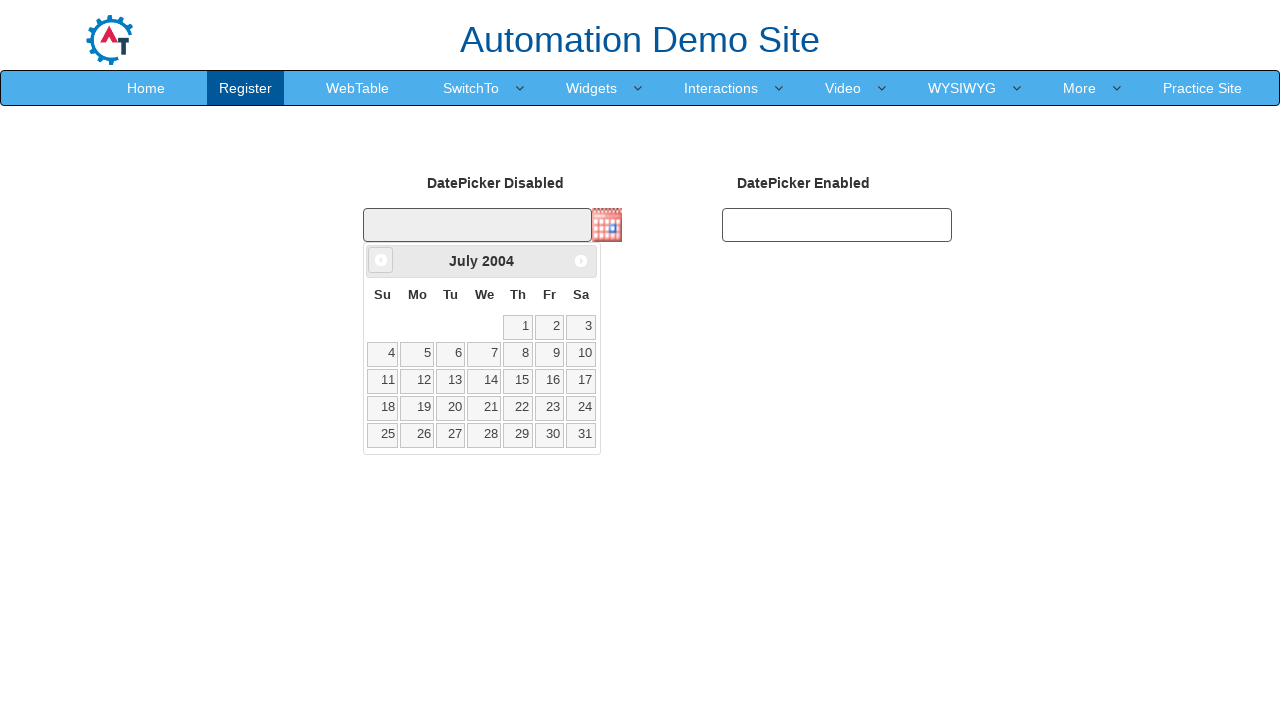

Retrieved current month from calendar widget
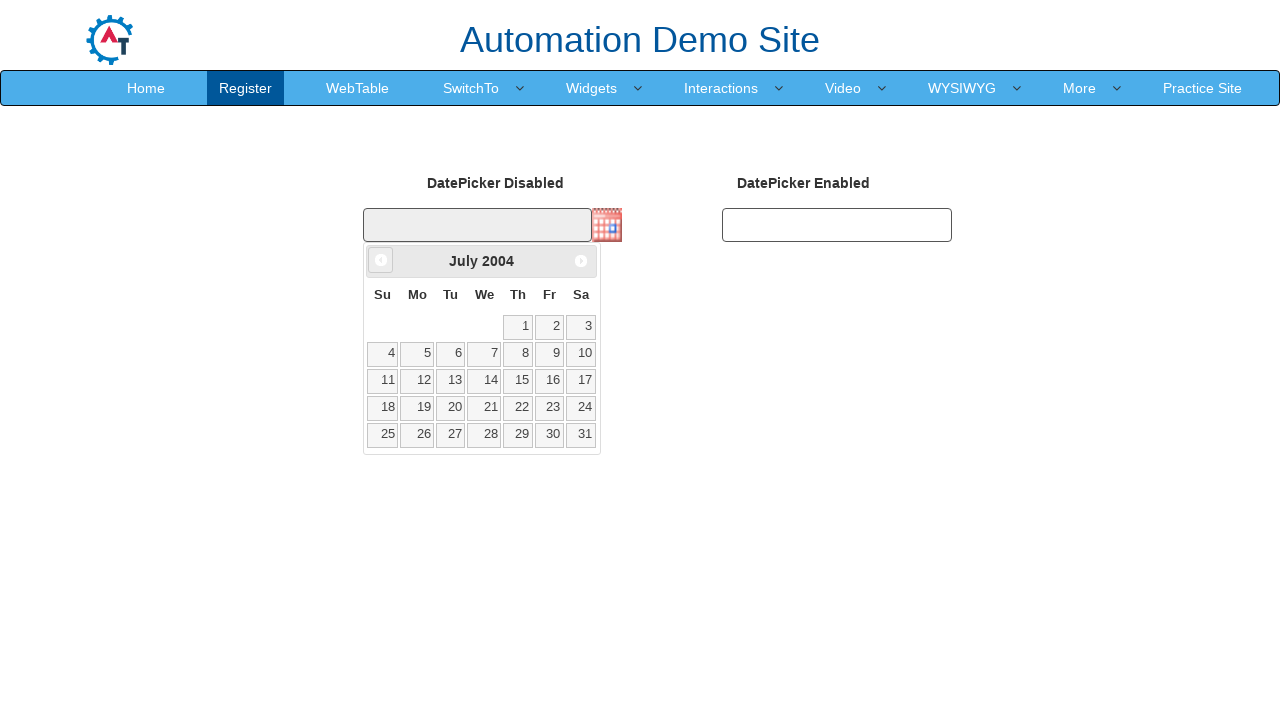

Retrieved current year from calendar widget
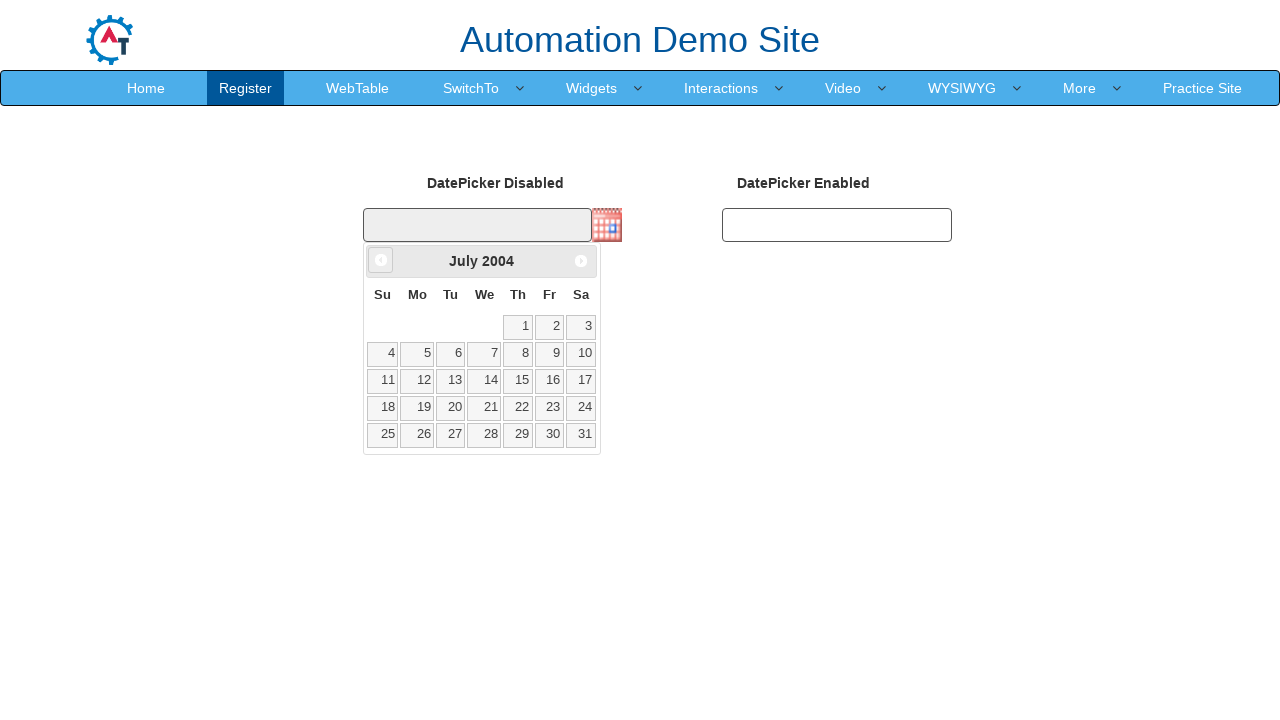

Clicked previous month button to navigate backwards in calendar at (381, 260) on xpath=//a[@data-handler='prev']
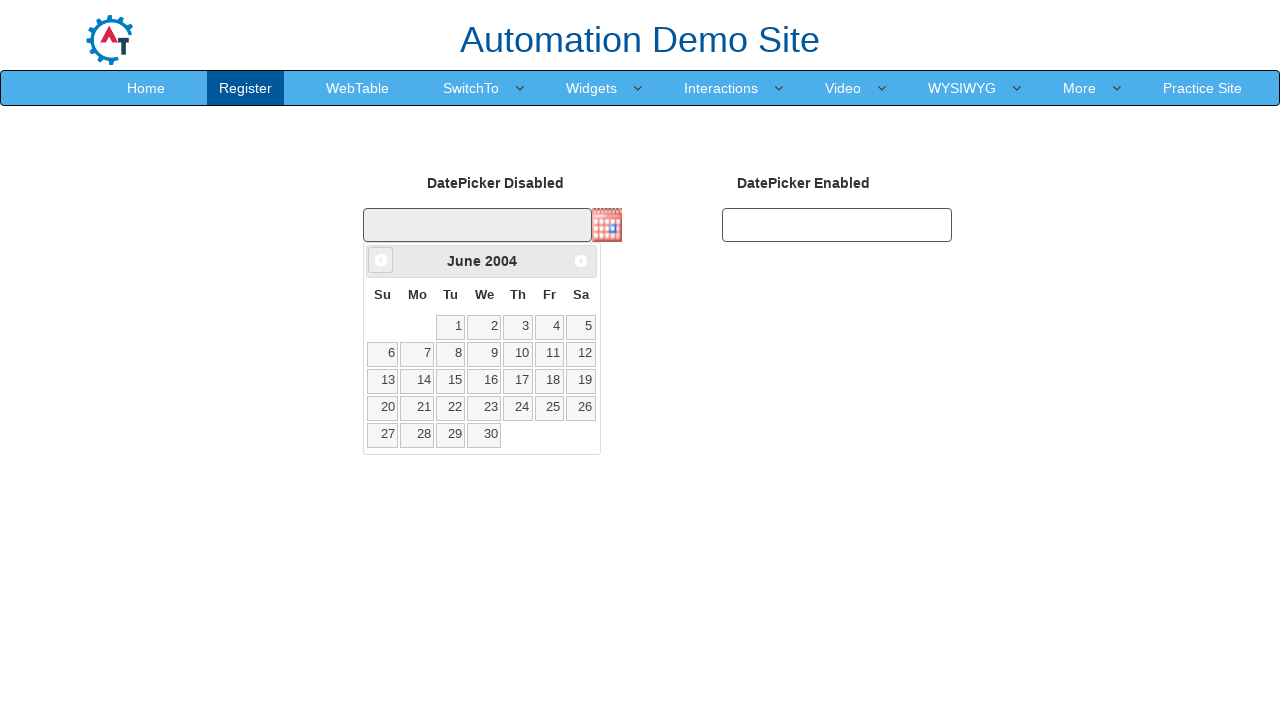

Retrieved current month from calendar widget
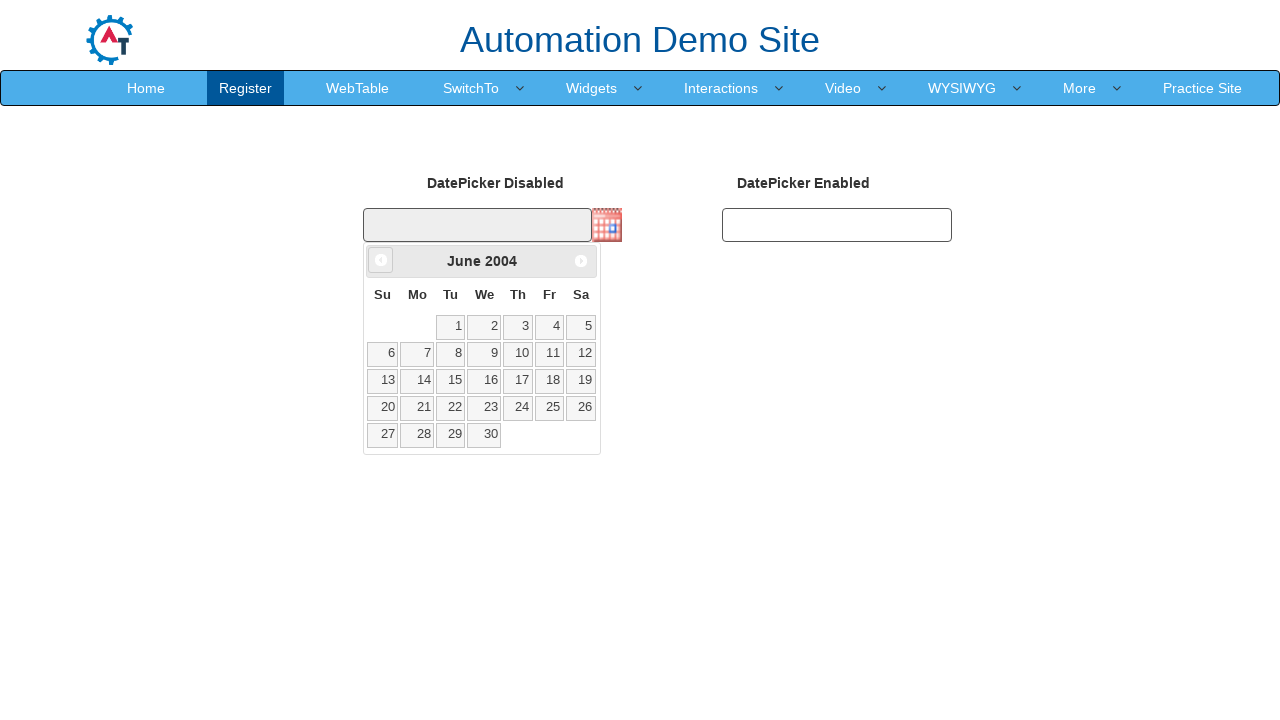

Retrieved current year from calendar widget
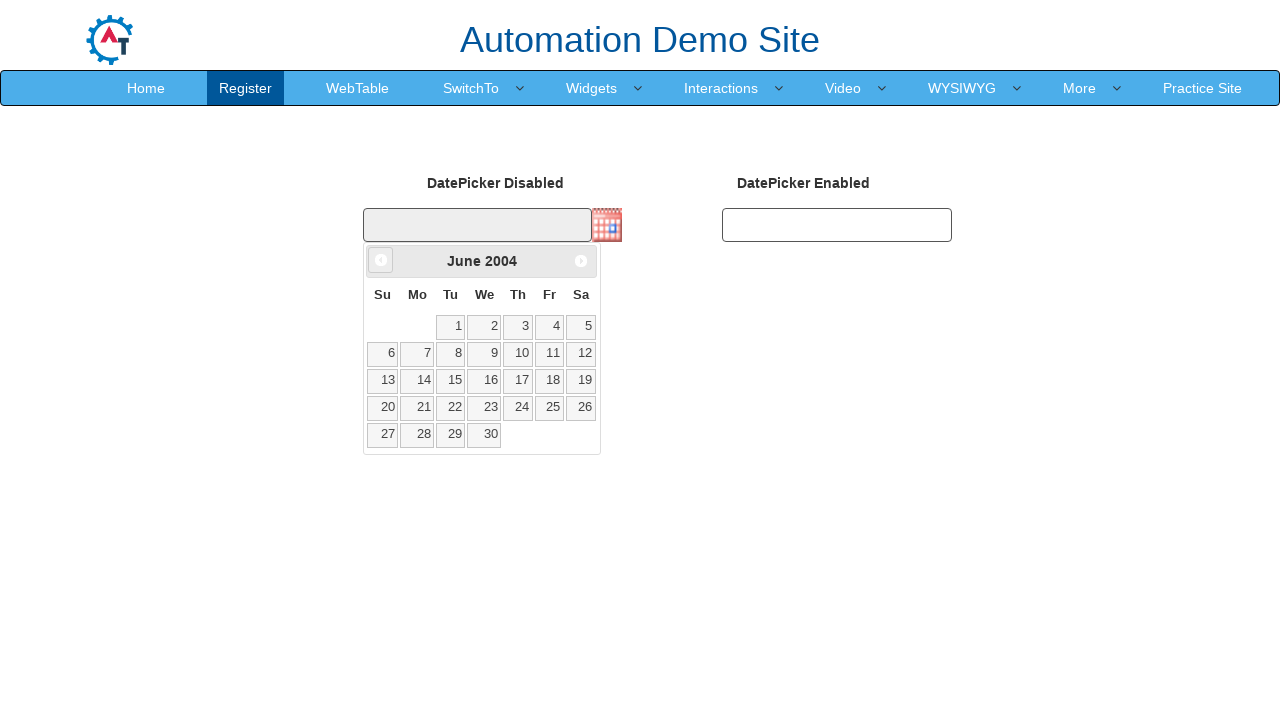

Clicked previous month button to navigate backwards in calendar at (381, 260) on xpath=//a[@data-handler='prev']
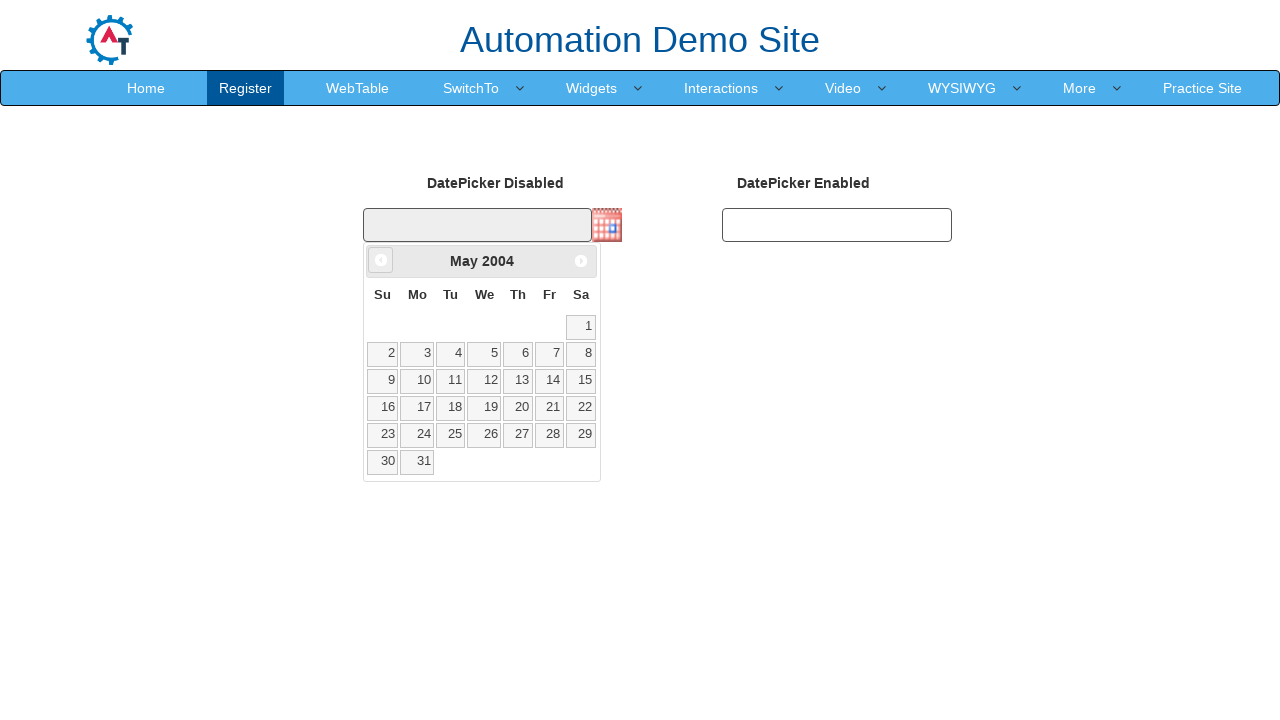

Retrieved current month from calendar widget
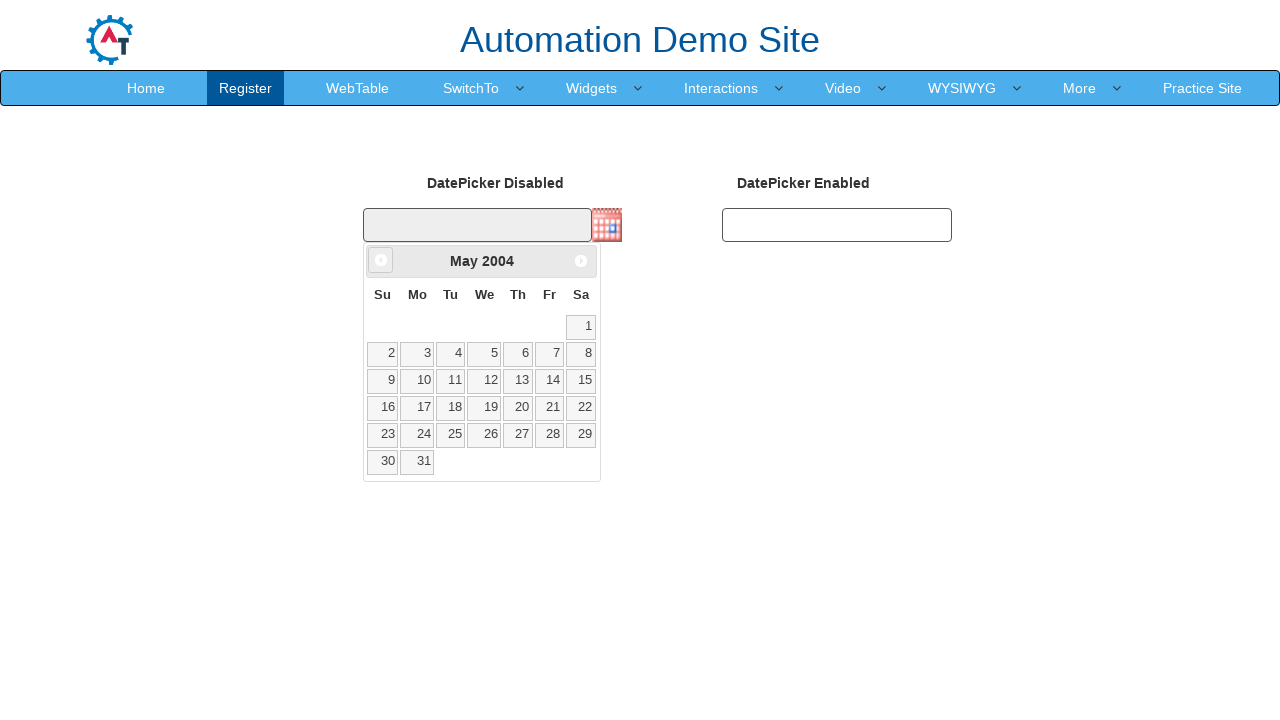

Retrieved current year from calendar widget
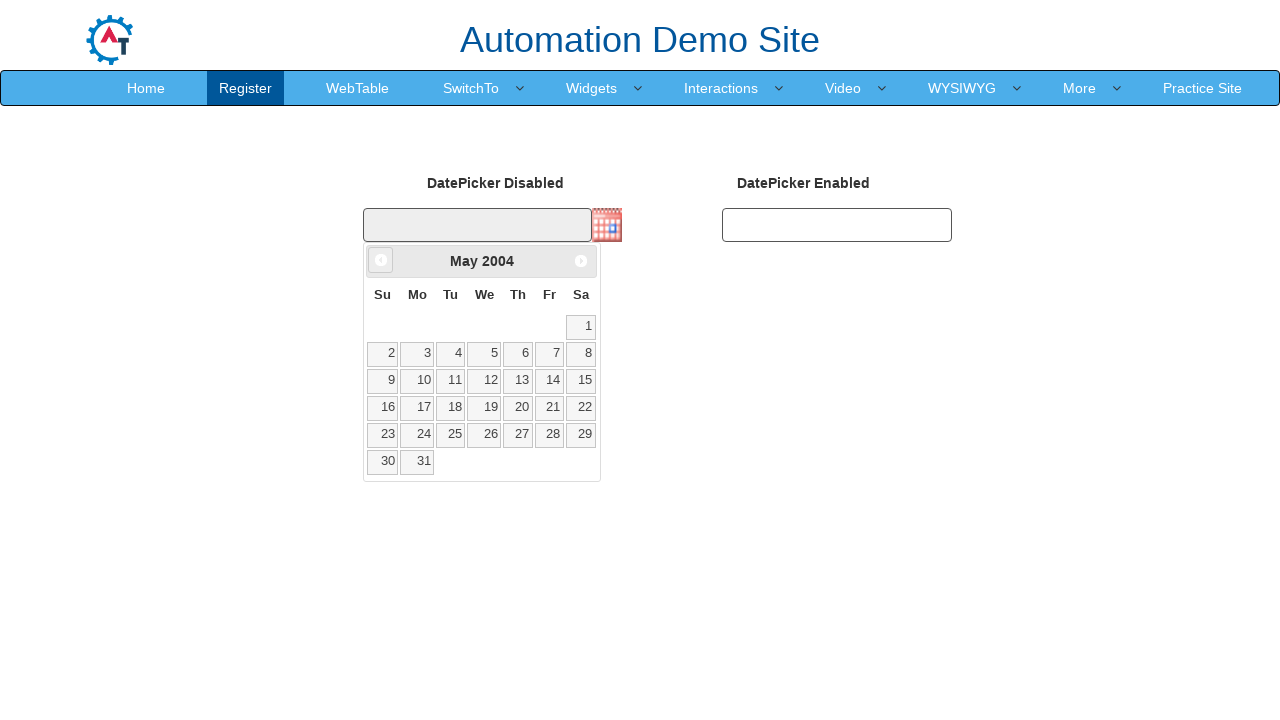

Clicked previous month button to navigate backwards in calendar at (381, 260) on xpath=//a[@data-handler='prev']
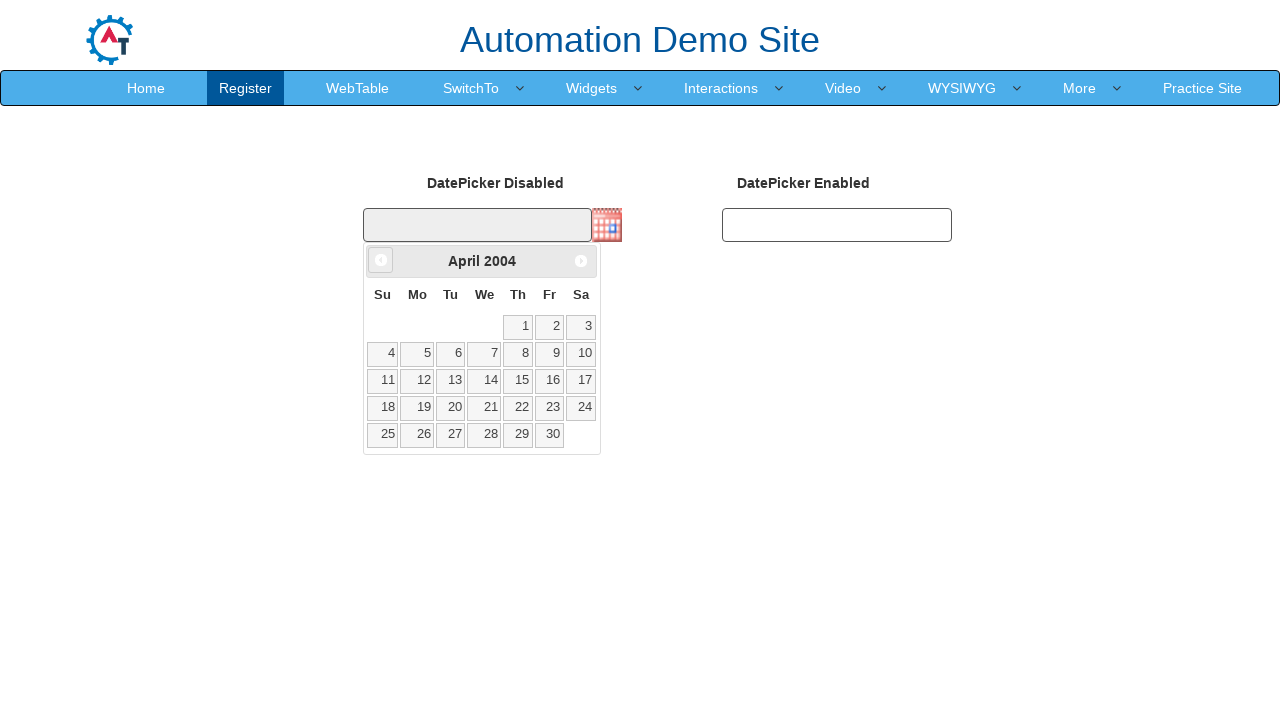

Retrieved current month from calendar widget
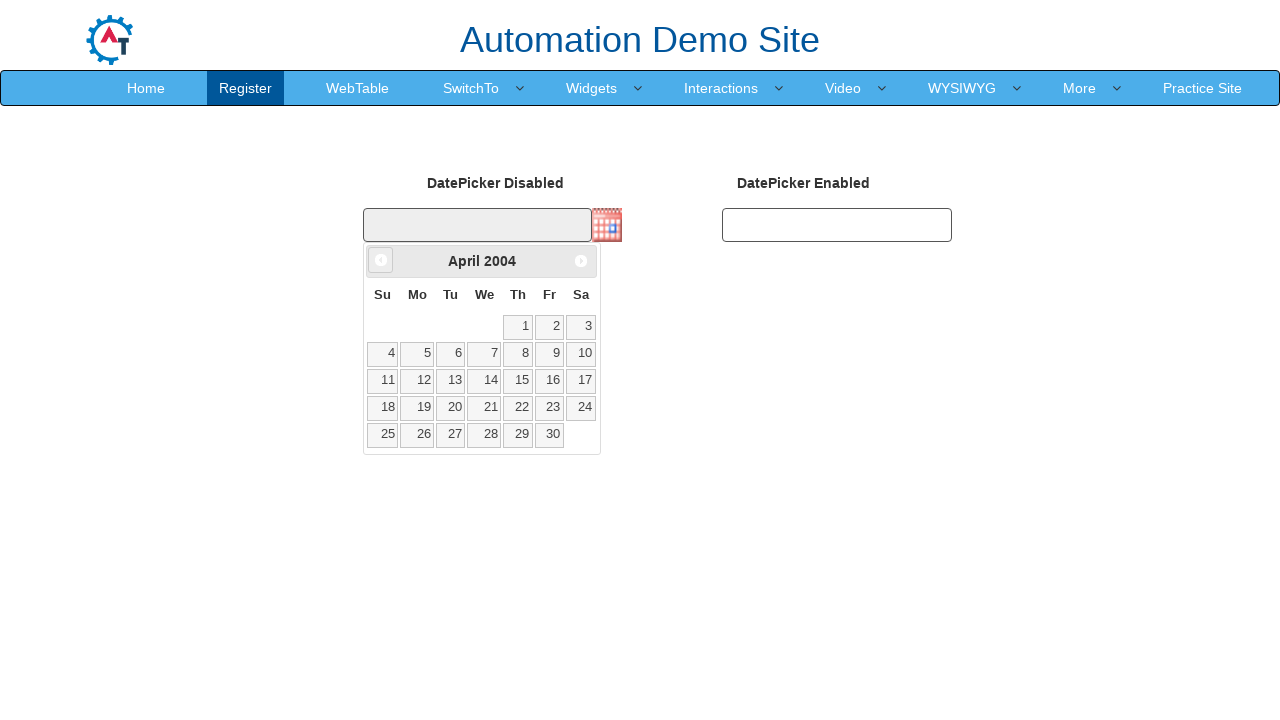

Retrieved current year from calendar widget
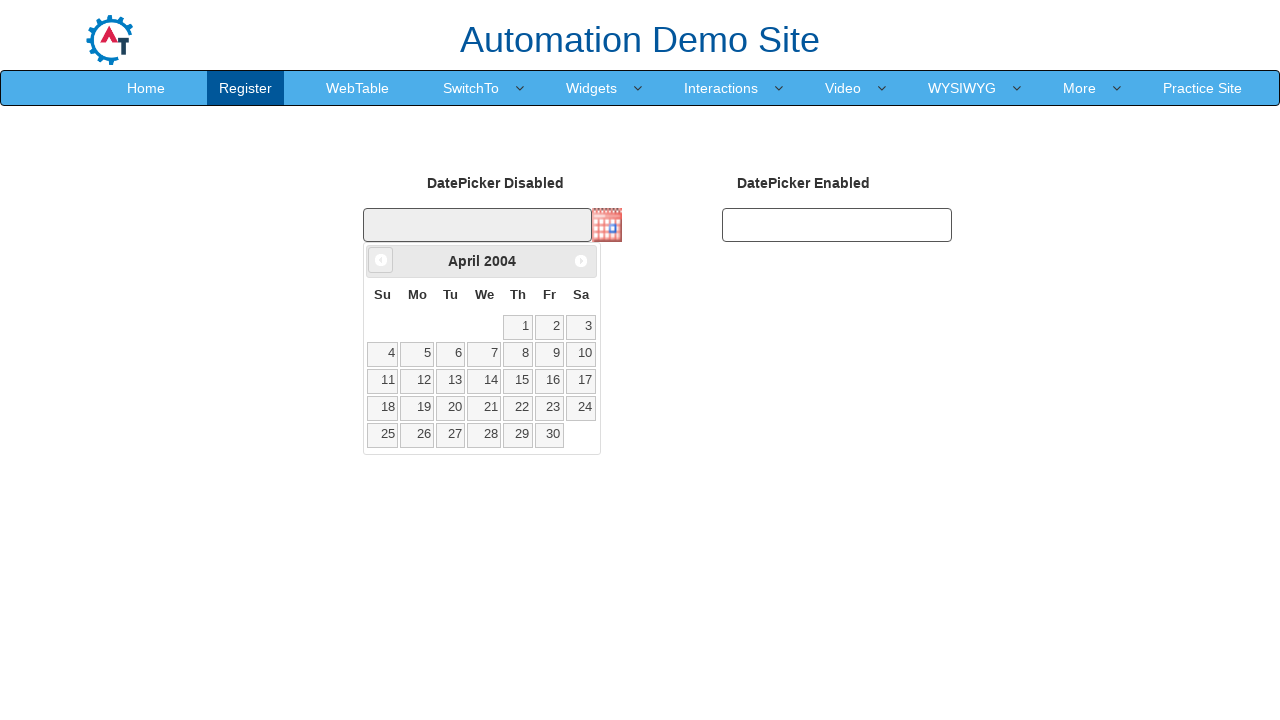

Clicked previous month button to navigate backwards in calendar at (381, 260) on xpath=//a[@data-handler='prev']
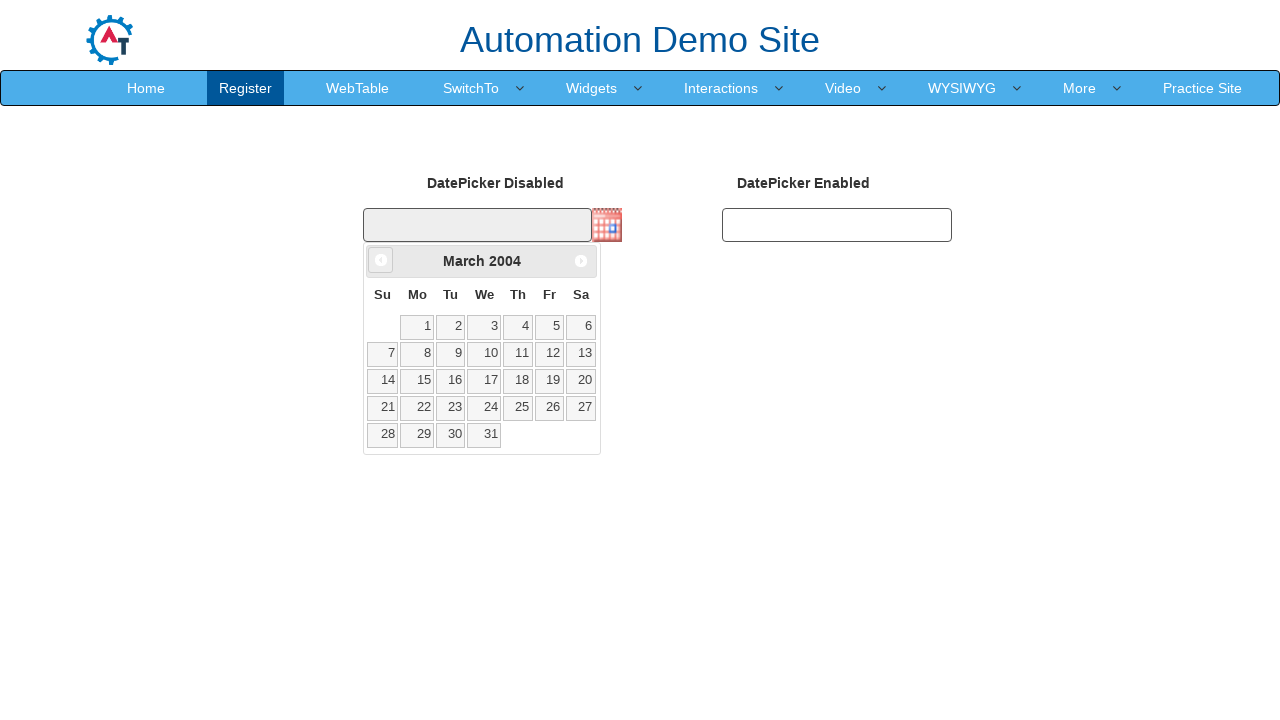

Retrieved current month from calendar widget
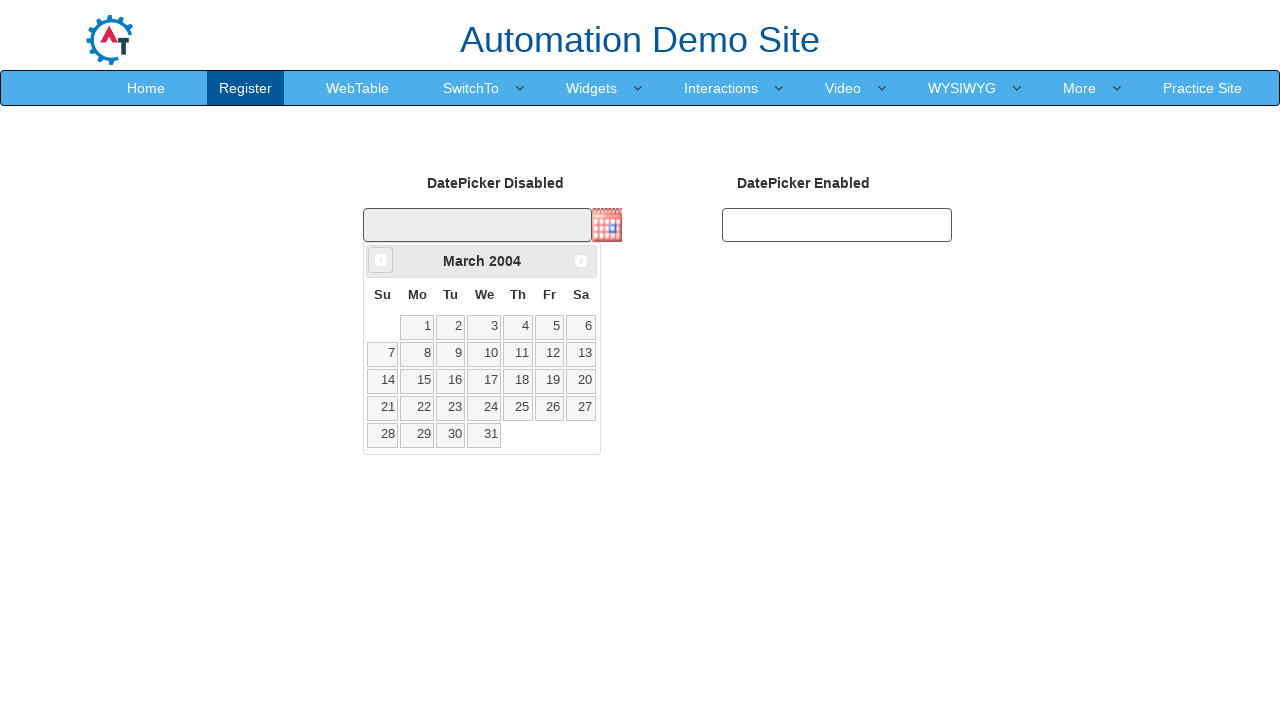

Retrieved current year from calendar widget
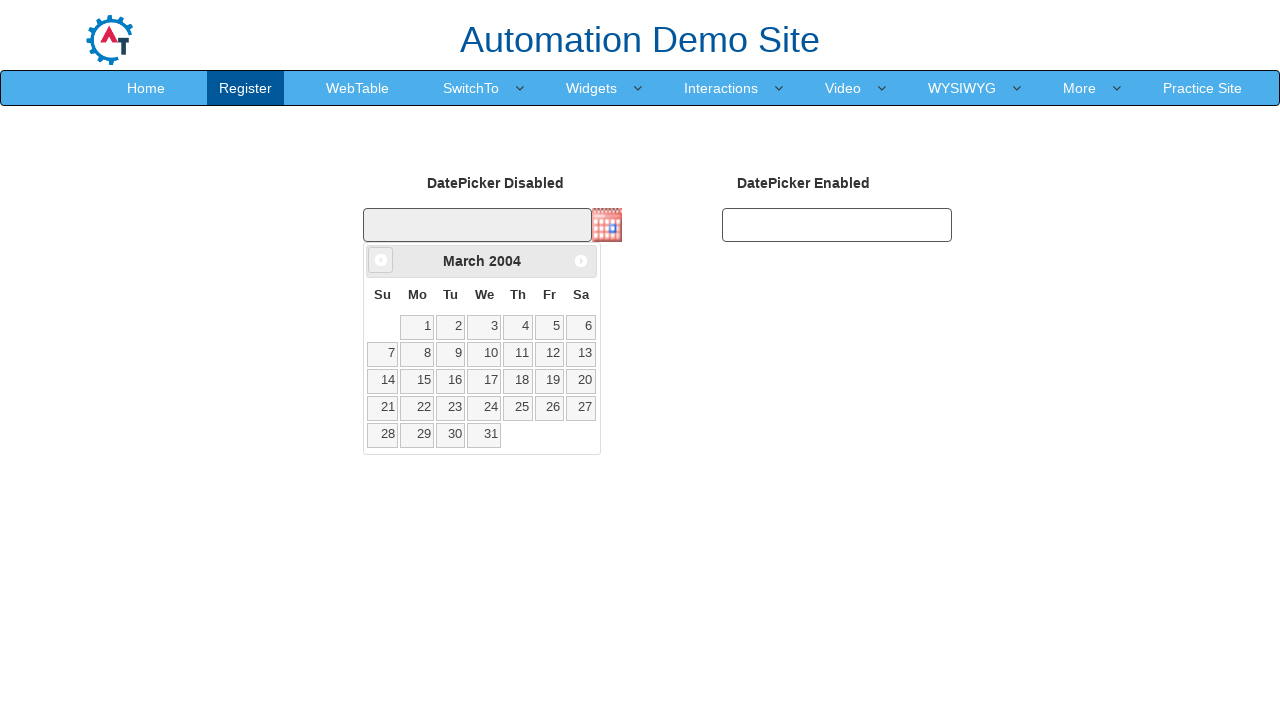

Clicked previous month button to navigate backwards in calendar at (381, 260) on xpath=//a[@data-handler='prev']
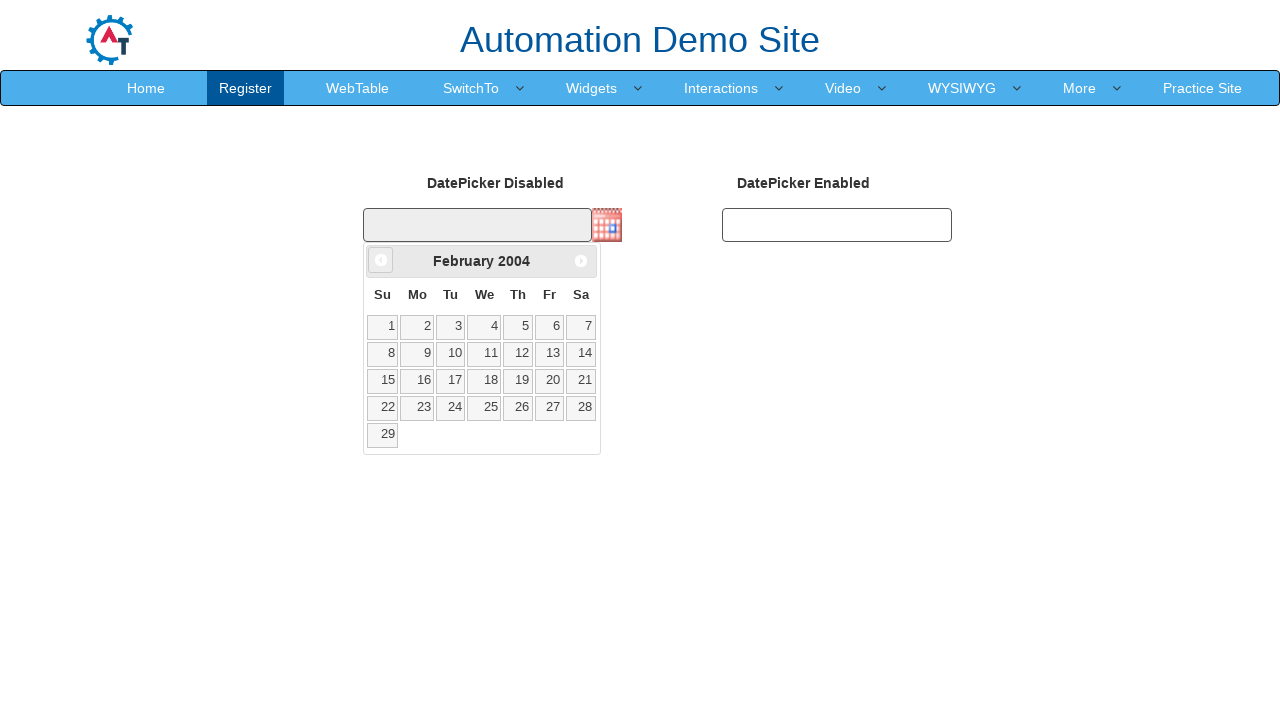

Retrieved current month from calendar widget
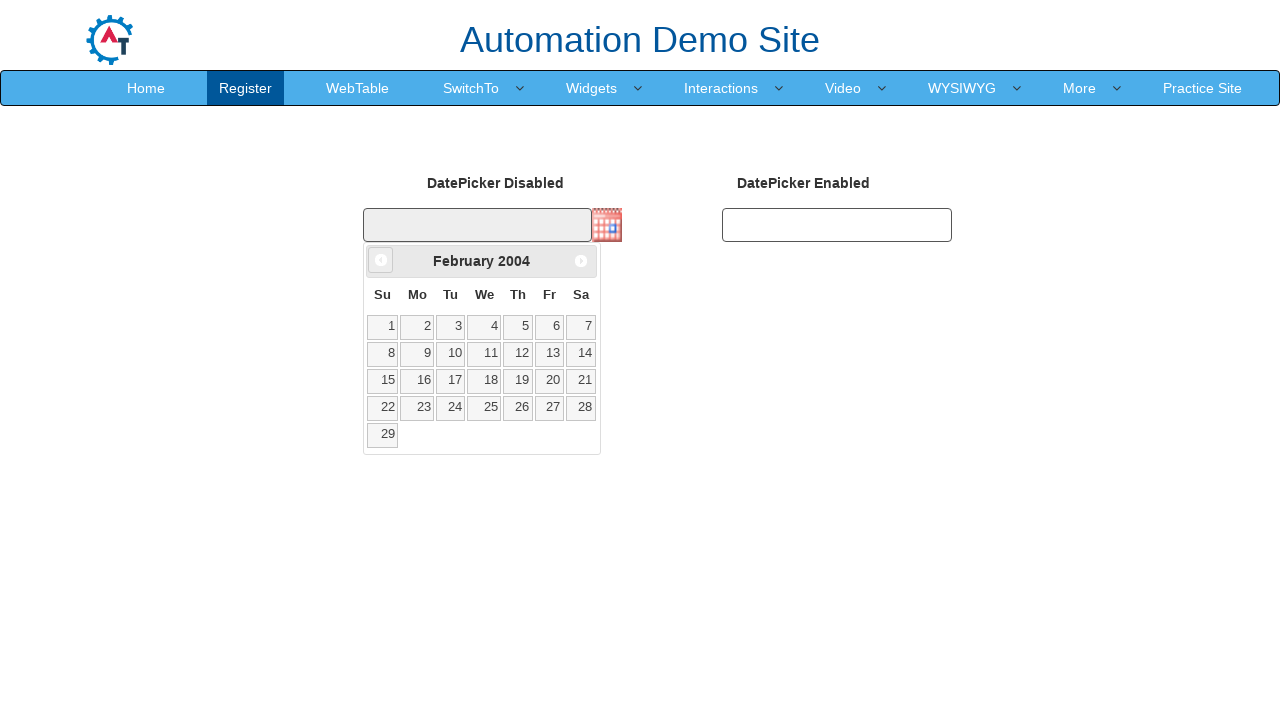

Retrieved current year from calendar widget
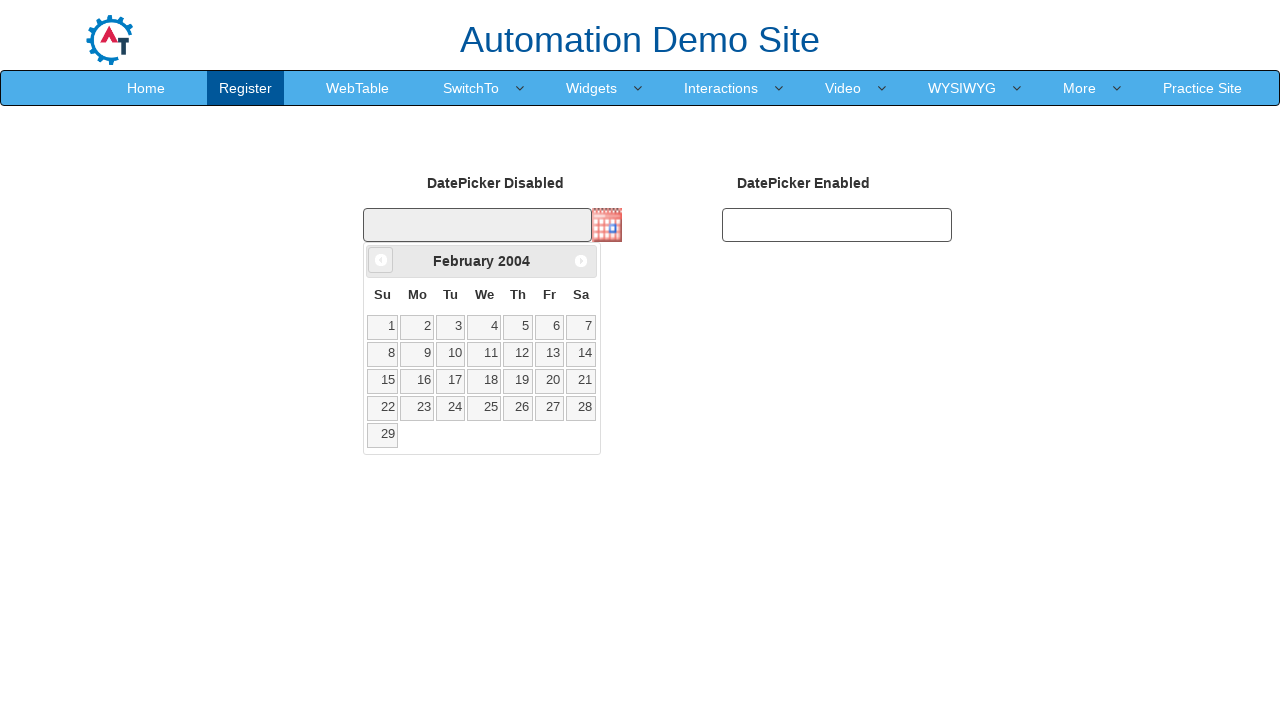

Clicked previous month button to navigate backwards in calendar at (381, 260) on xpath=//a[@data-handler='prev']
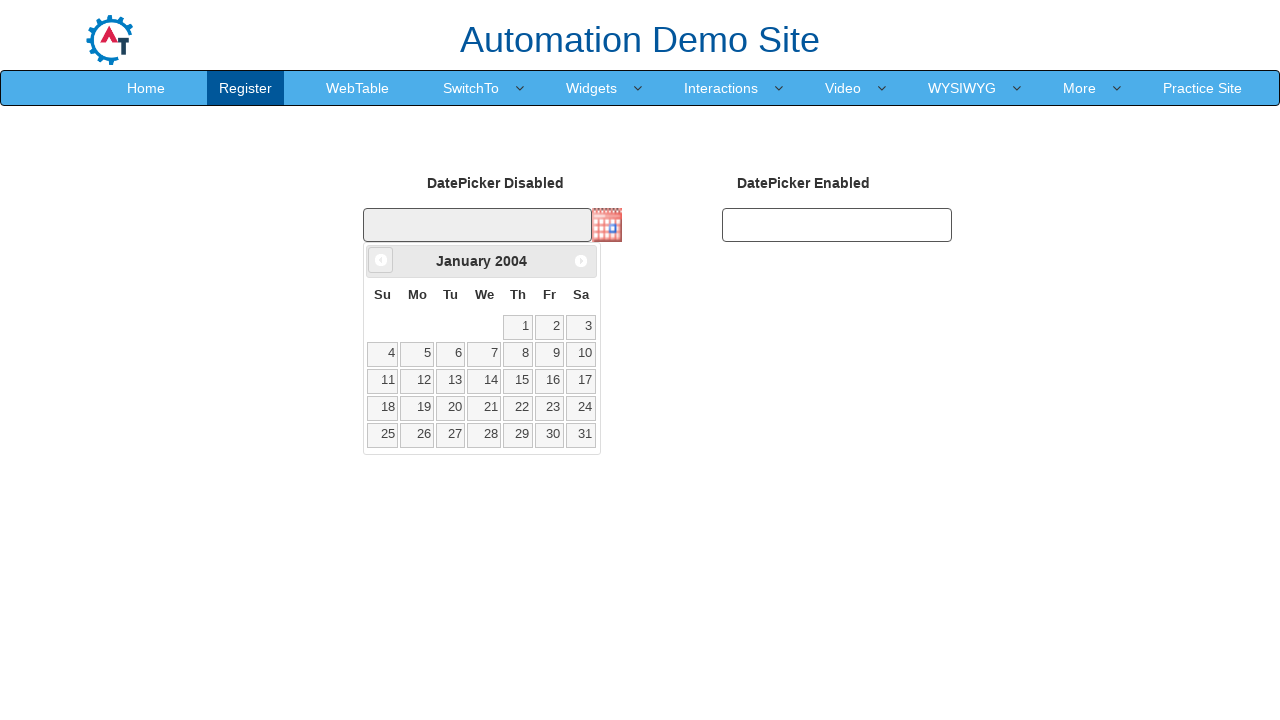

Retrieved current month from calendar widget
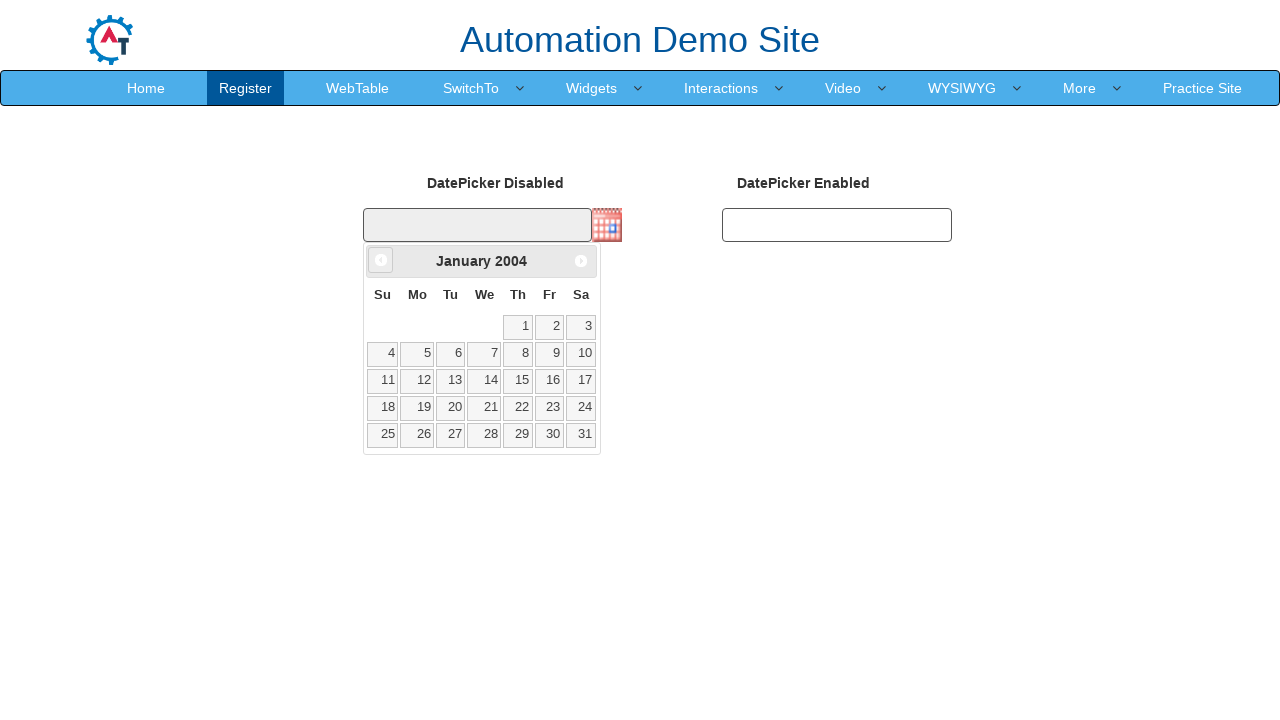

Retrieved current year from calendar widget
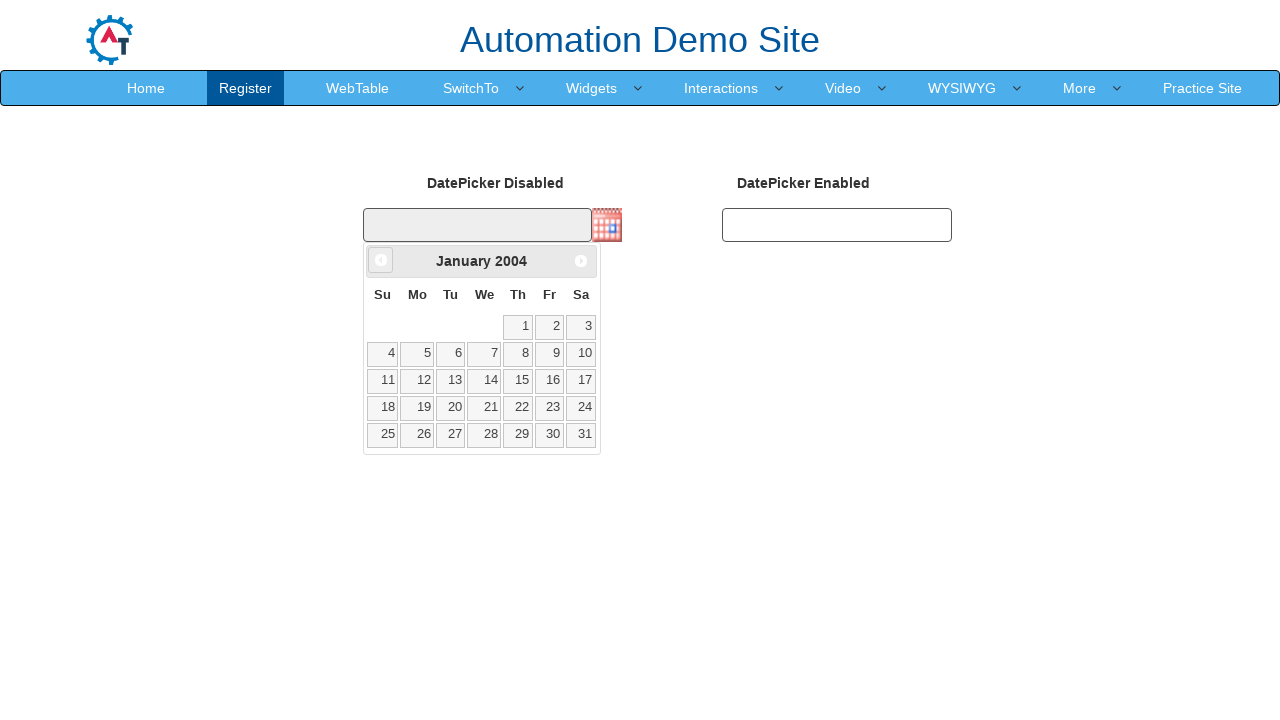

Clicked previous month button to navigate backwards in calendar at (381, 260) on xpath=//a[@data-handler='prev']
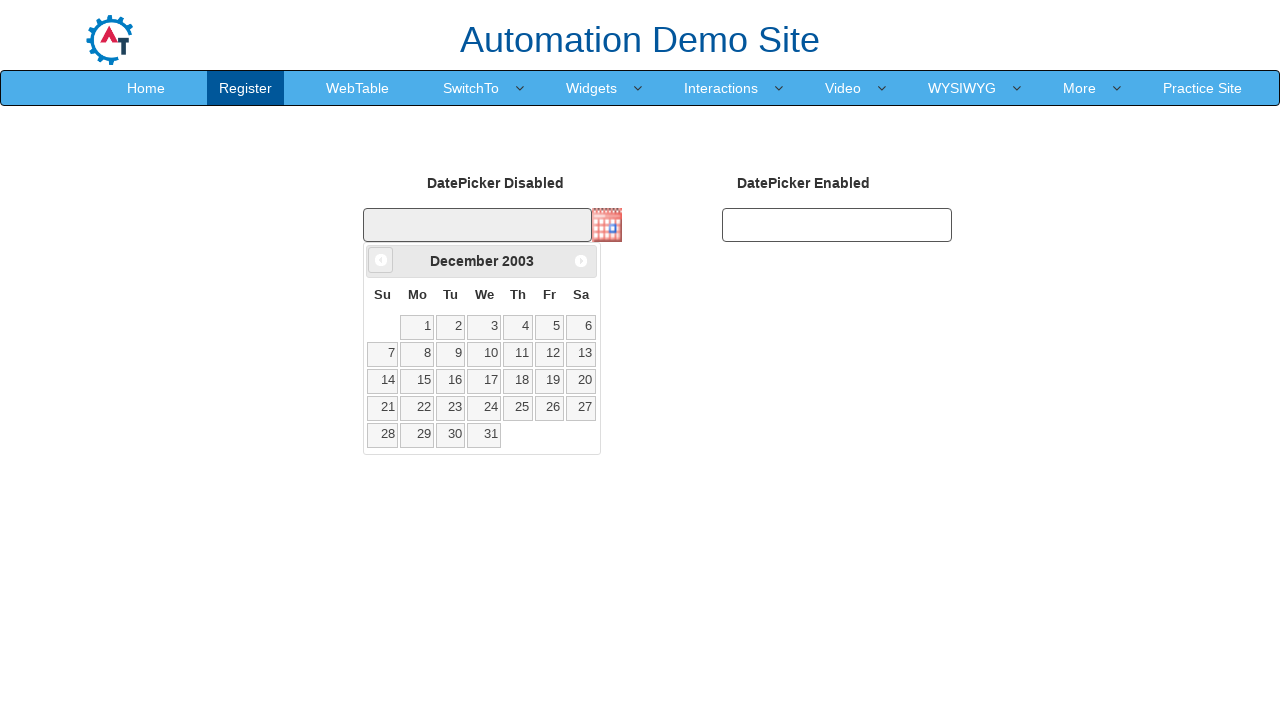

Retrieved current month from calendar widget
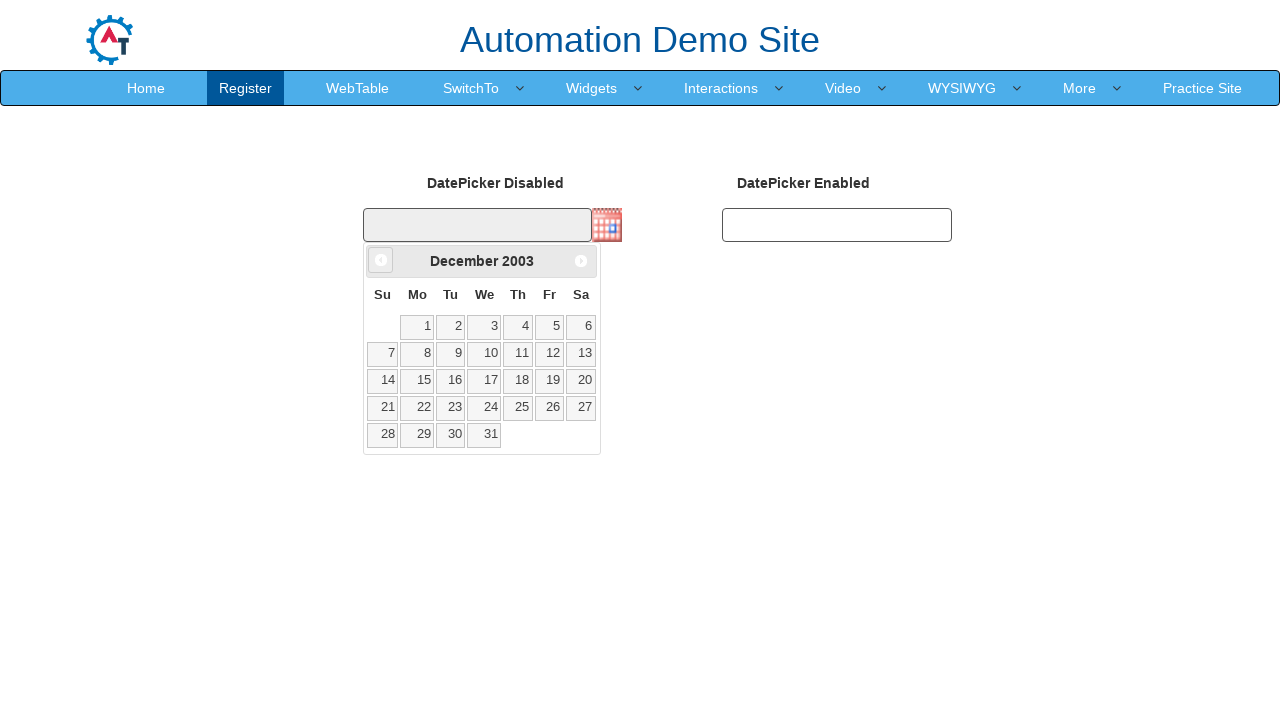

Retrieved current year from calendar widget
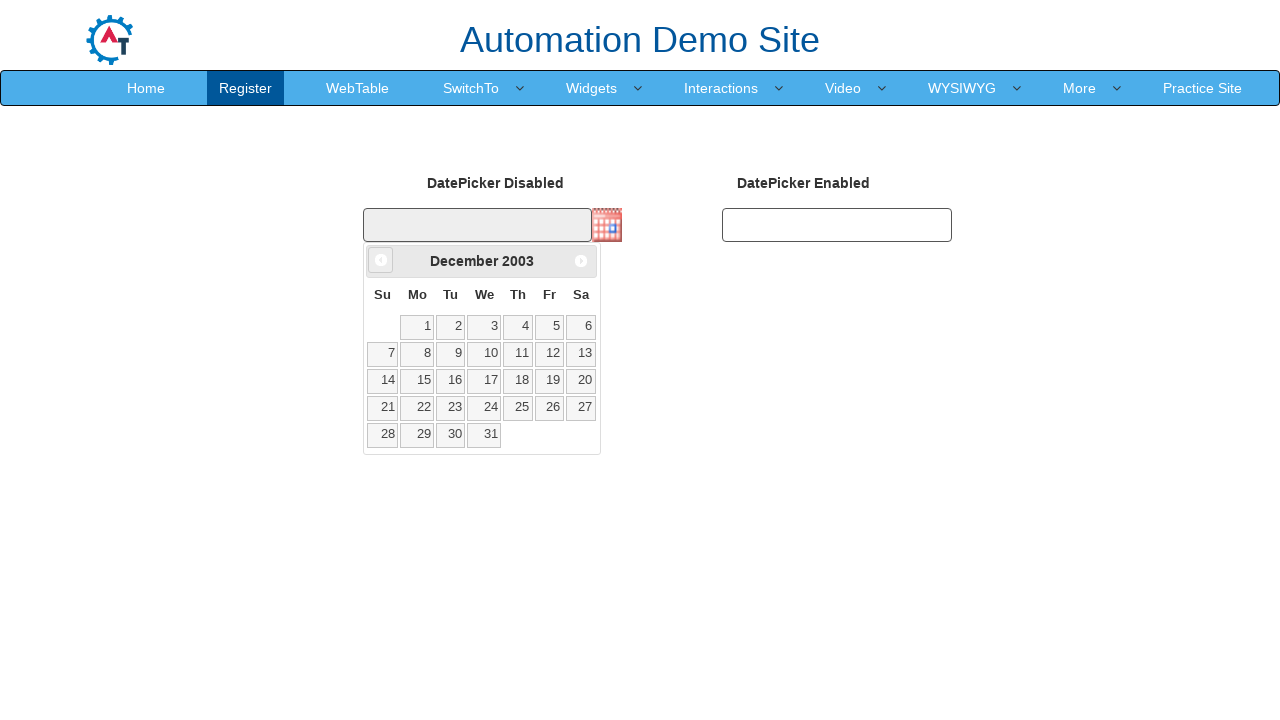

Clicked previous month button to navigate backwards in calendar at (381, 260) on xpath=//a[@data-handler='prev']
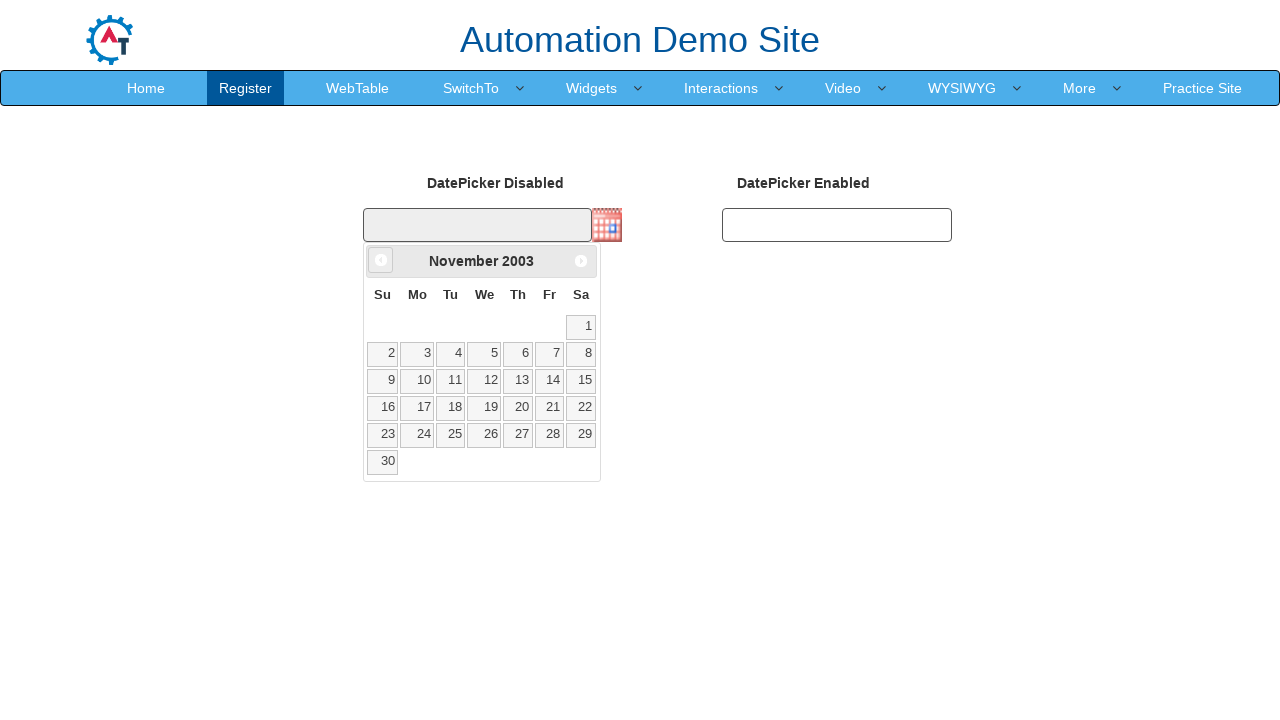

Retrieved current month from calendar widget
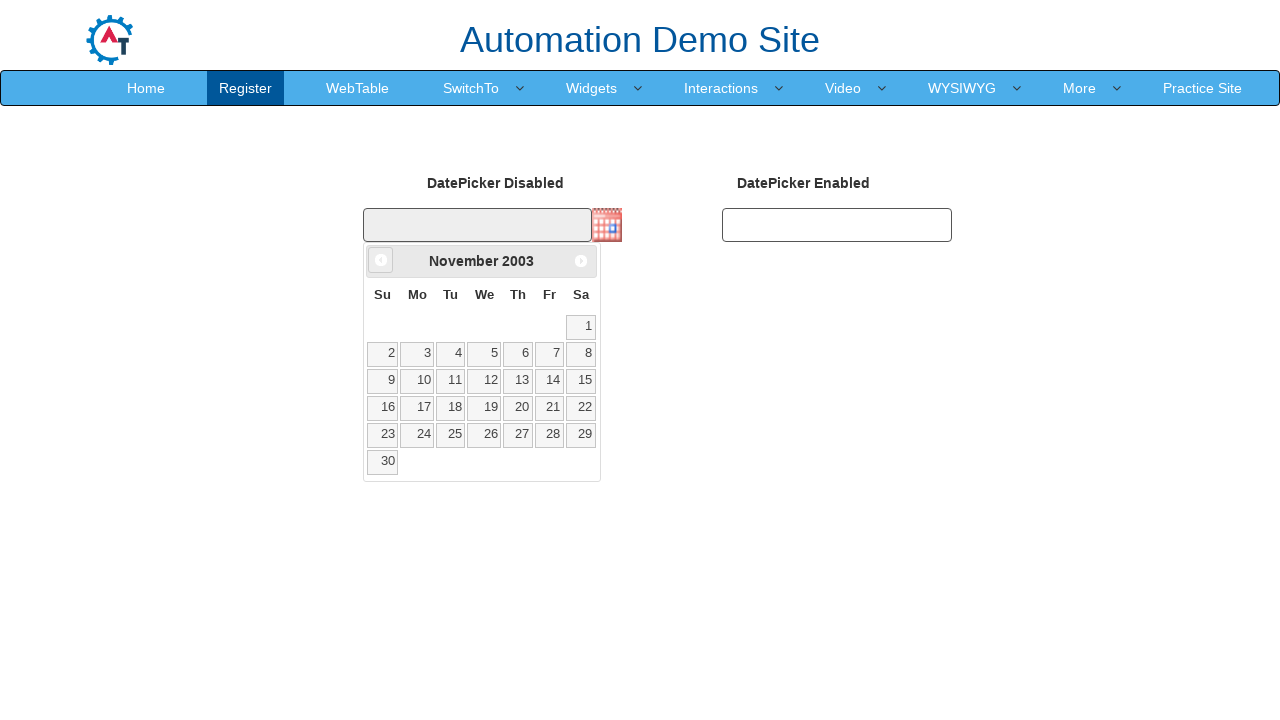

Retrieved current year from calendar widget
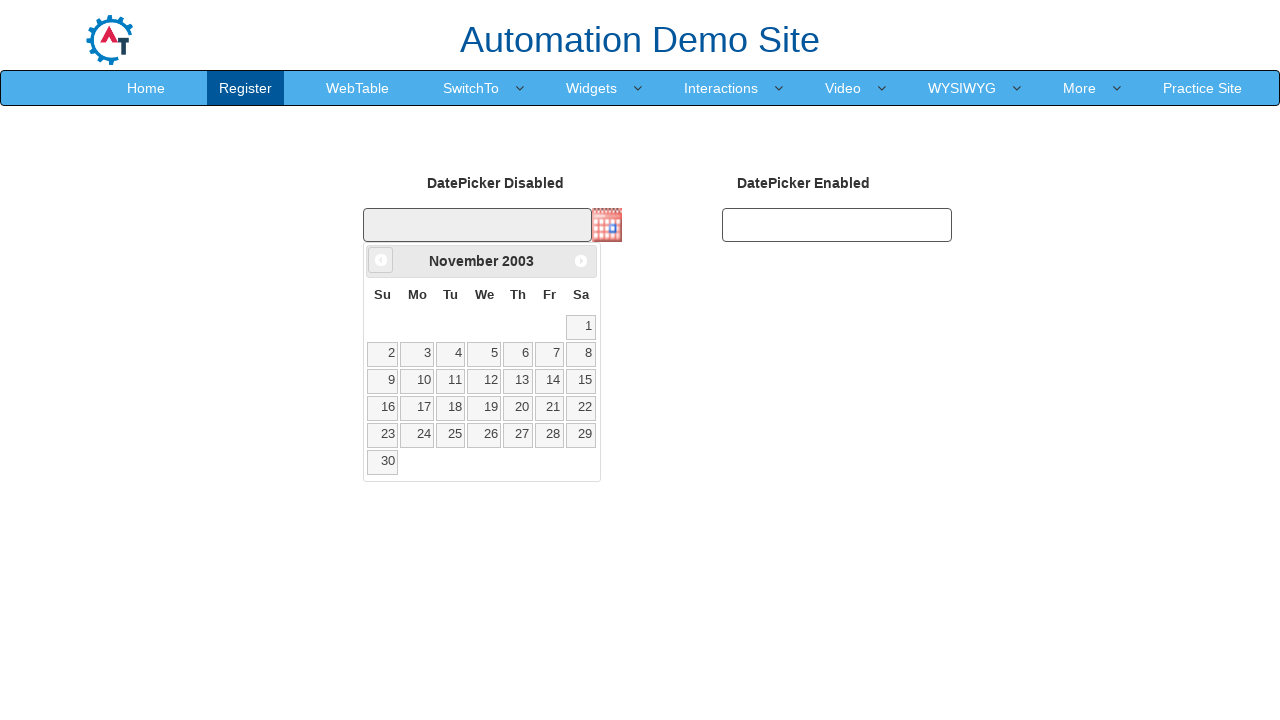

Clicked previous month button to navigate backwards in calendar at (381, 260) on xpath=//a[@data-handler='prev']
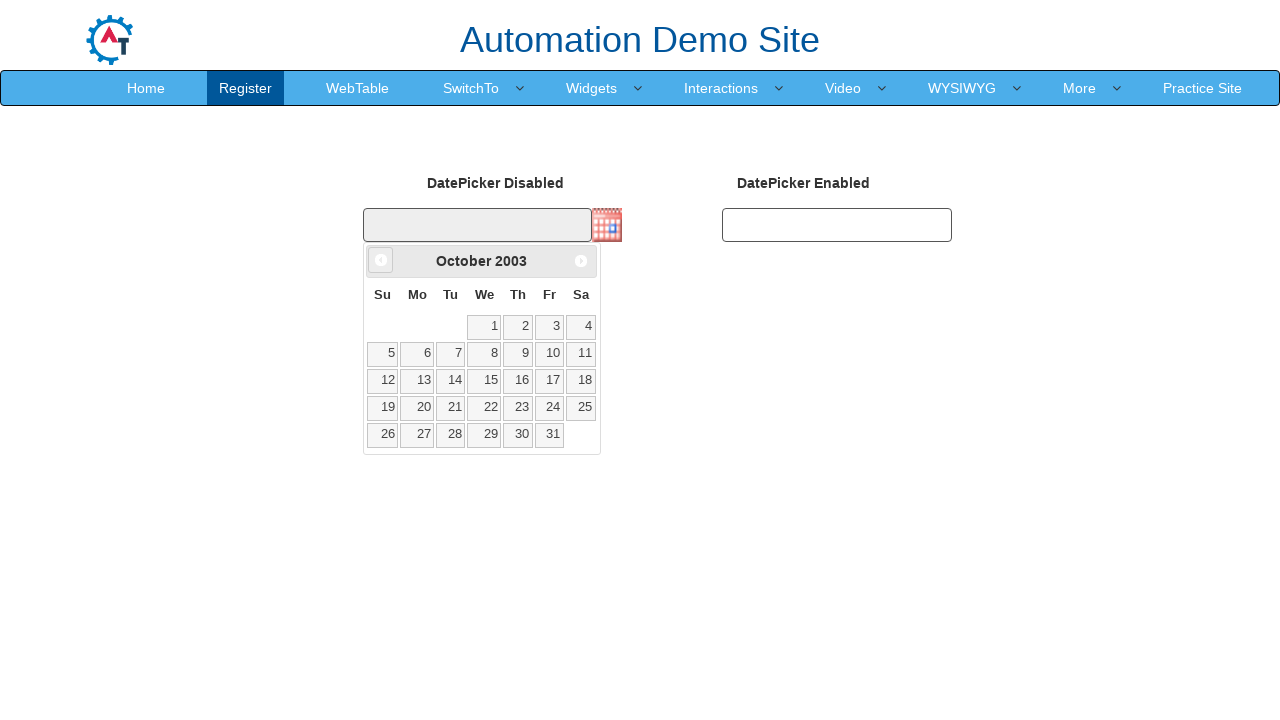

Retrieved current month from calendar widget
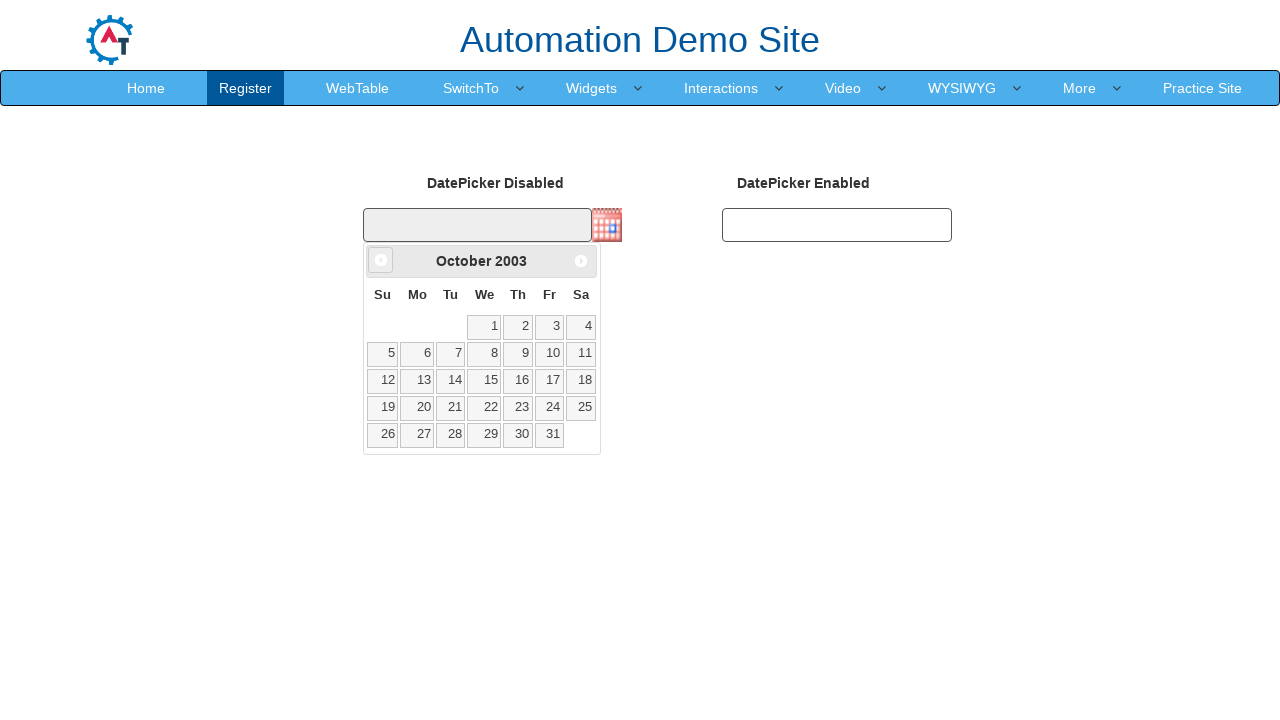

Retrieved current year from calendar widget
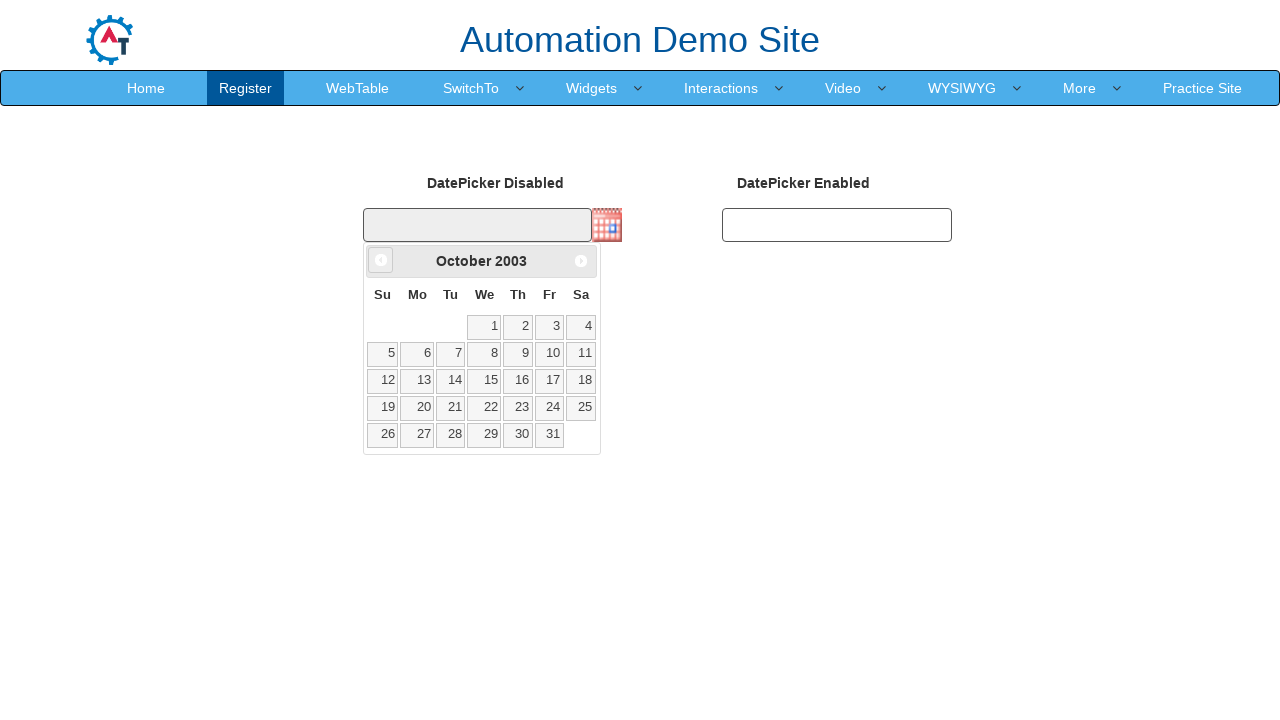

Clicked previous month button to navigate backwards in calendar at (381, 260) on xpath=//a[@data-handler='prev']
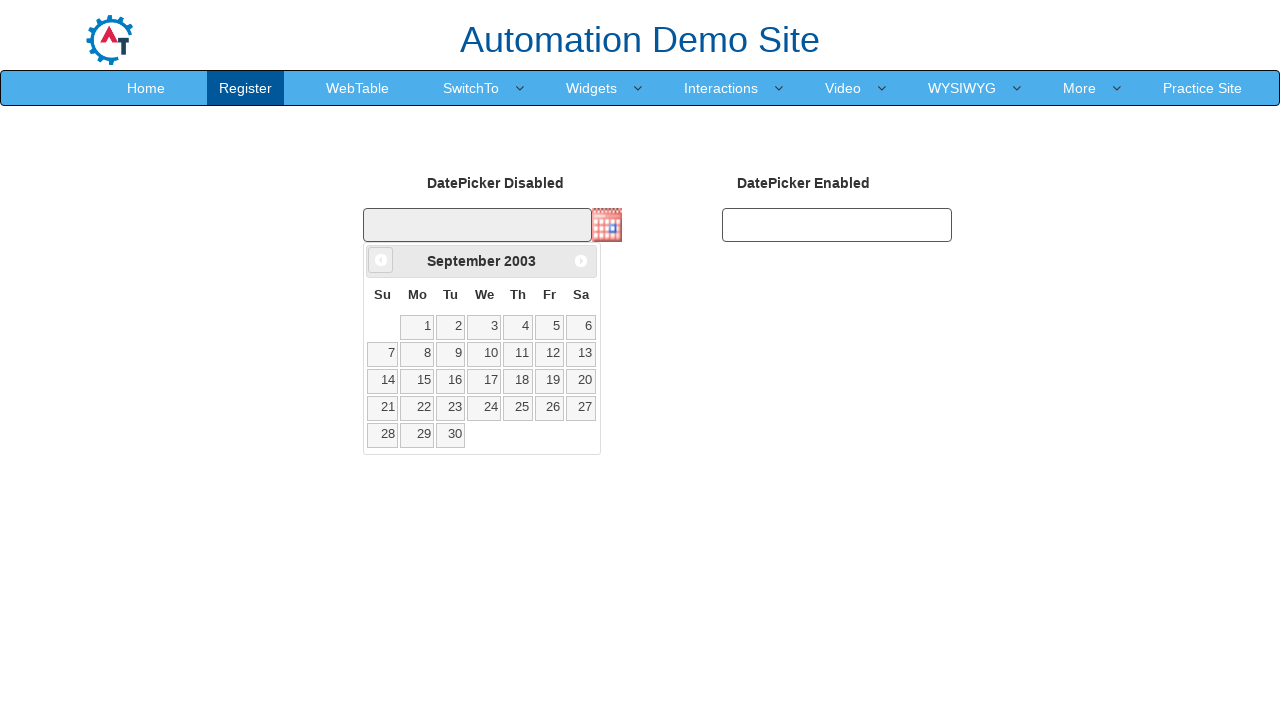

Retrieved current month from calendar widget
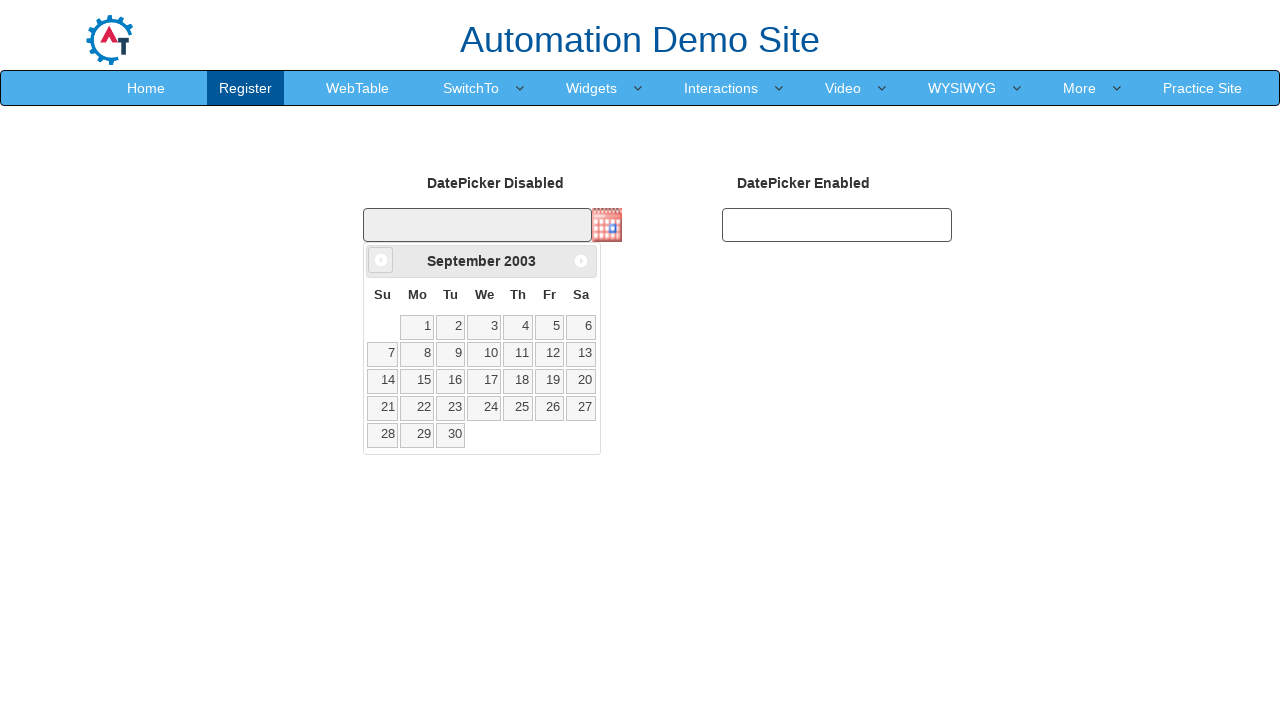

Retrieved current year from calendar widget
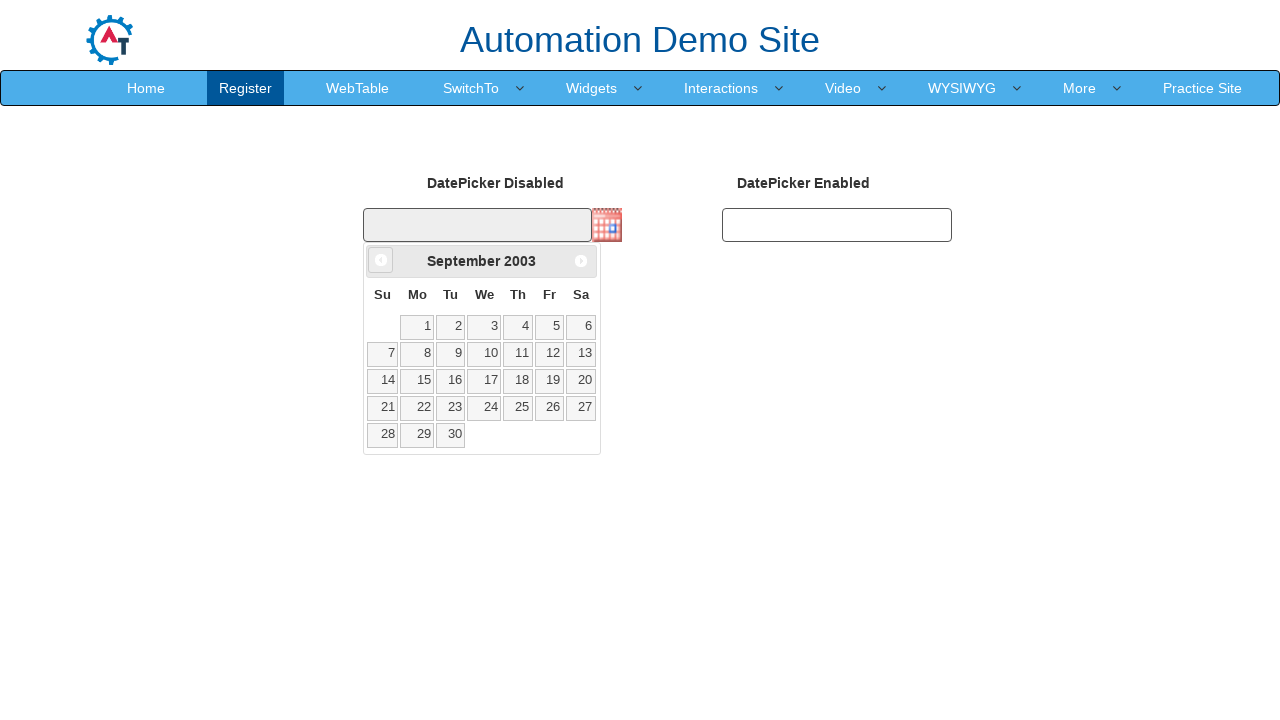

Clicked previous month button to navigate backwards in calendar at (381, 260) on xpath=//a[@data-handler='prev']
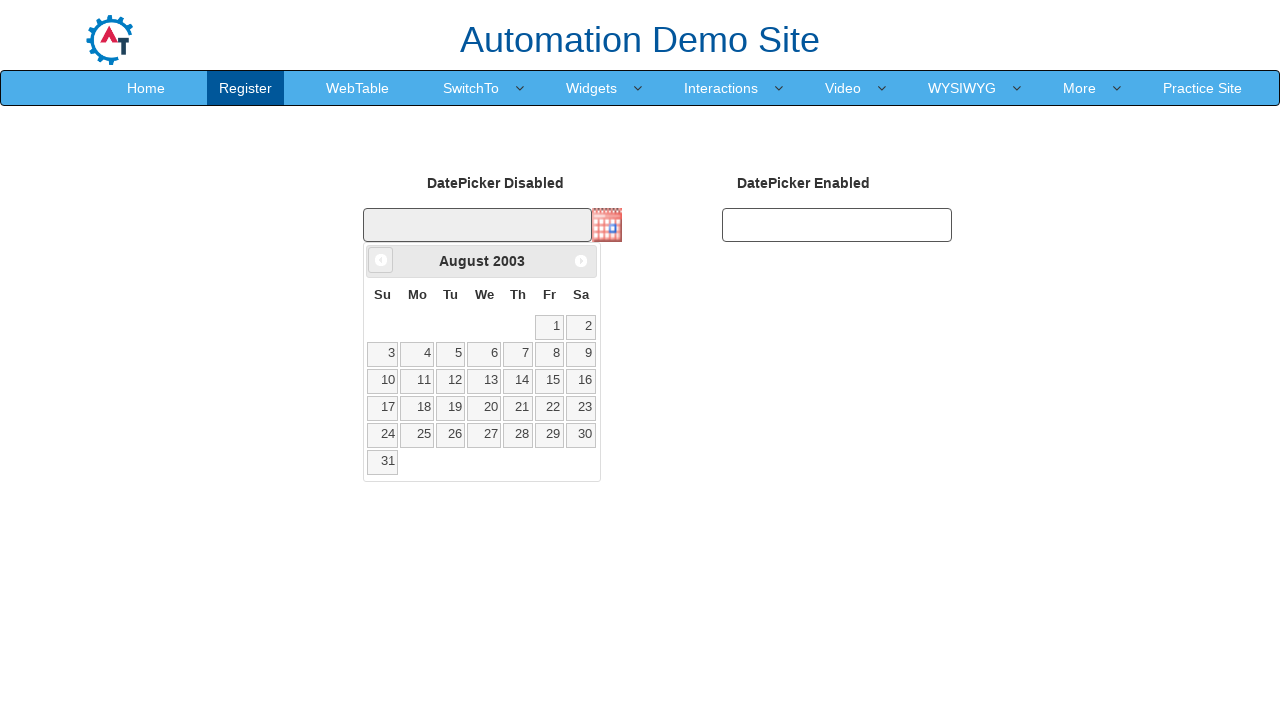

Retrieved current month from calendar widget
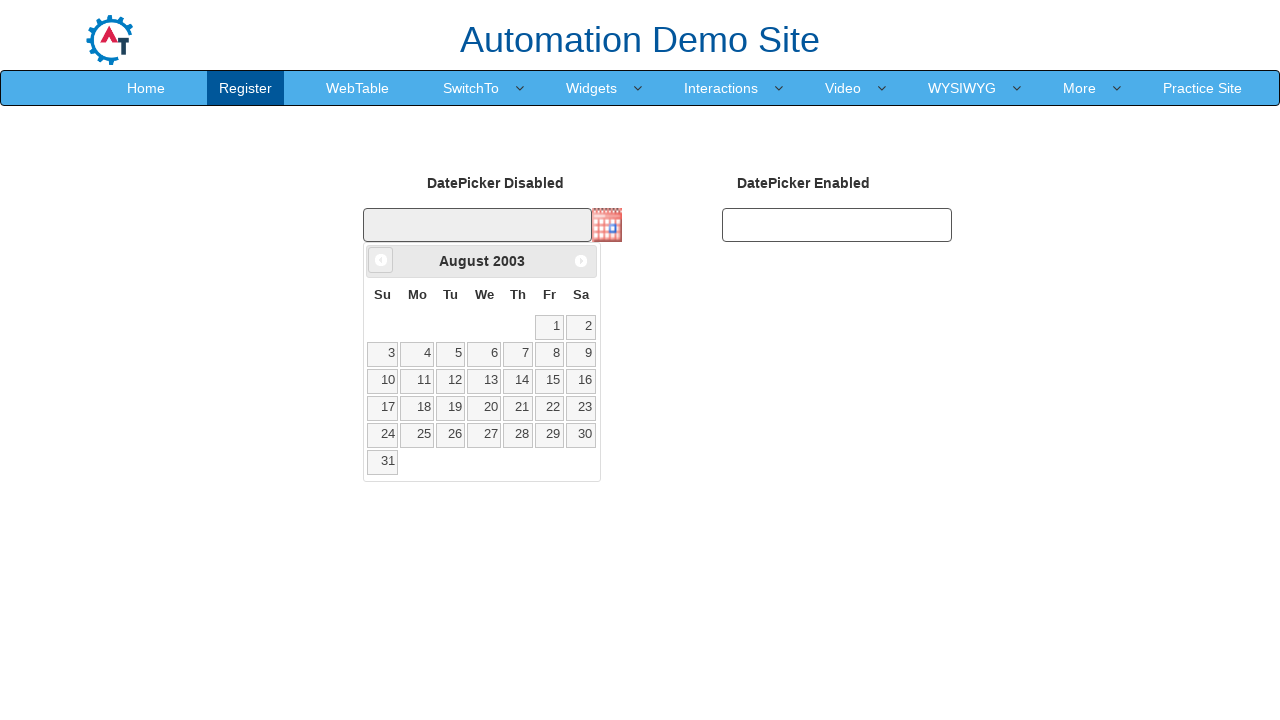

Retrieved current year from calendar widget
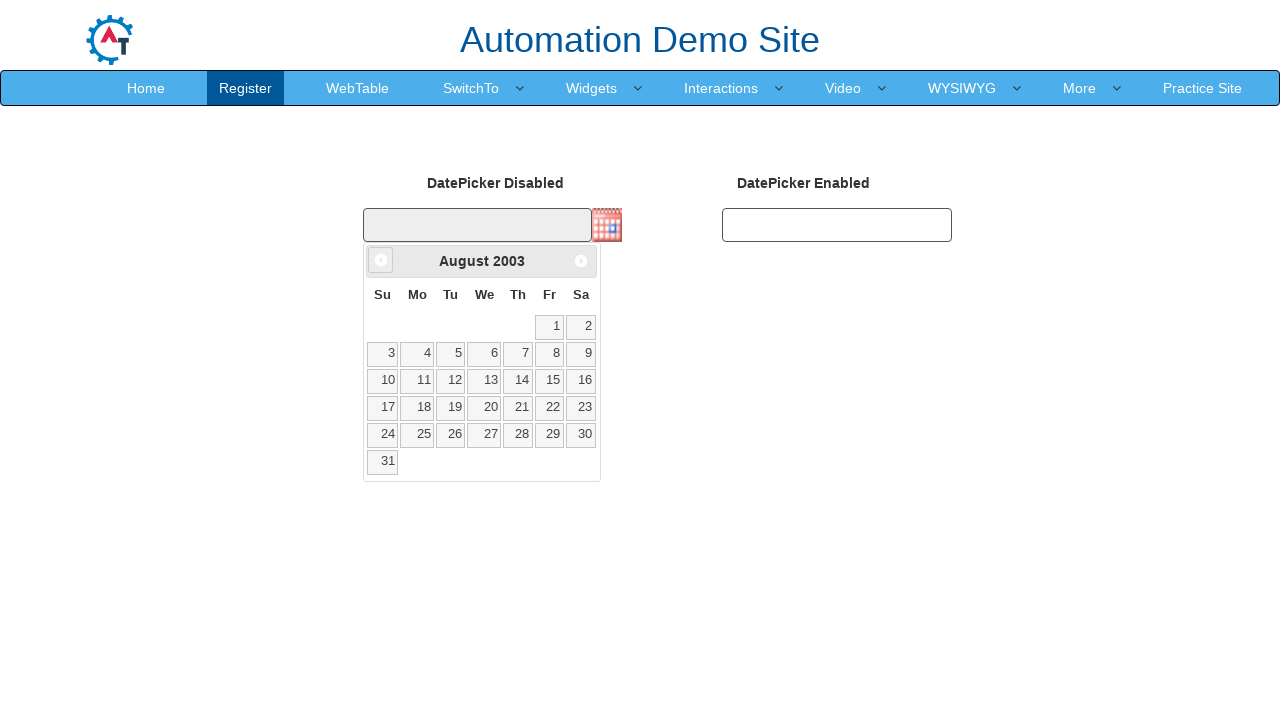

Clicked previous month button to navigate backwards in calendar at (381, 260) on xpath=//a[@data-handler='prev']
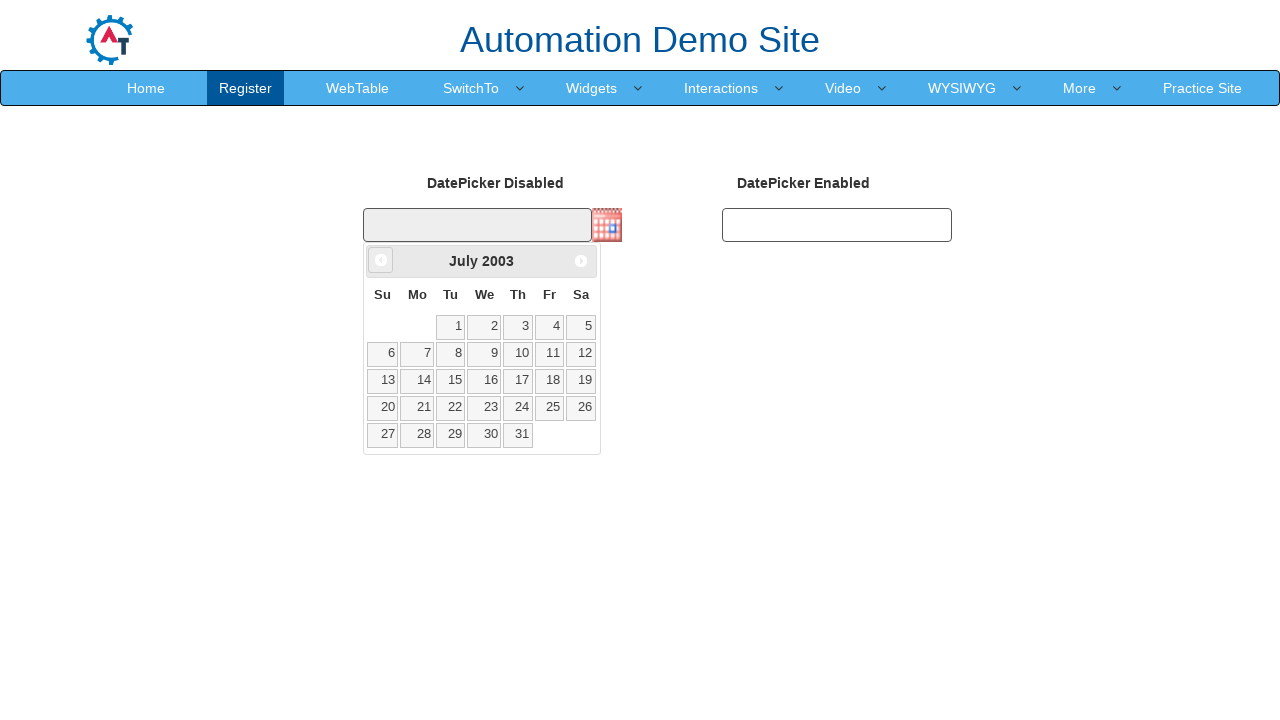

Retrieved current month from calendar widget
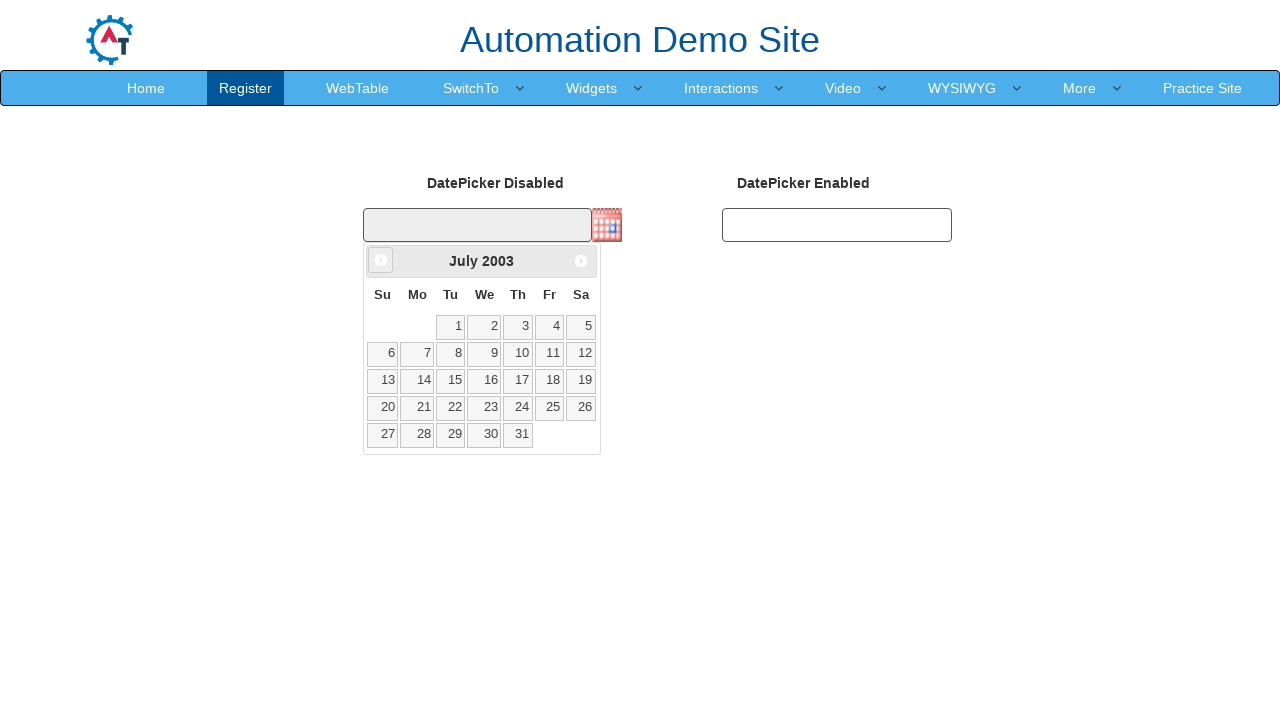

Retrieved current year from calendar widget
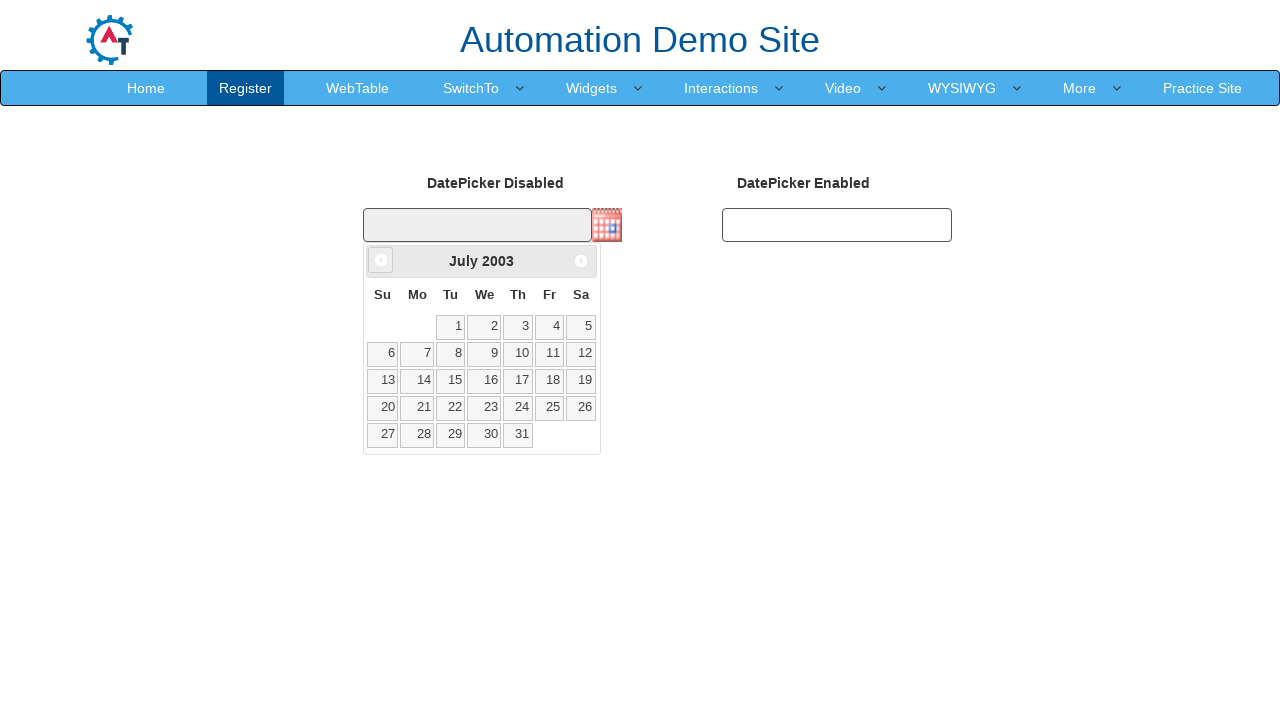

Clicked previous month button to navigate backwards in calendar at (381, 260) on xpath=//a[@data-handler='prev']
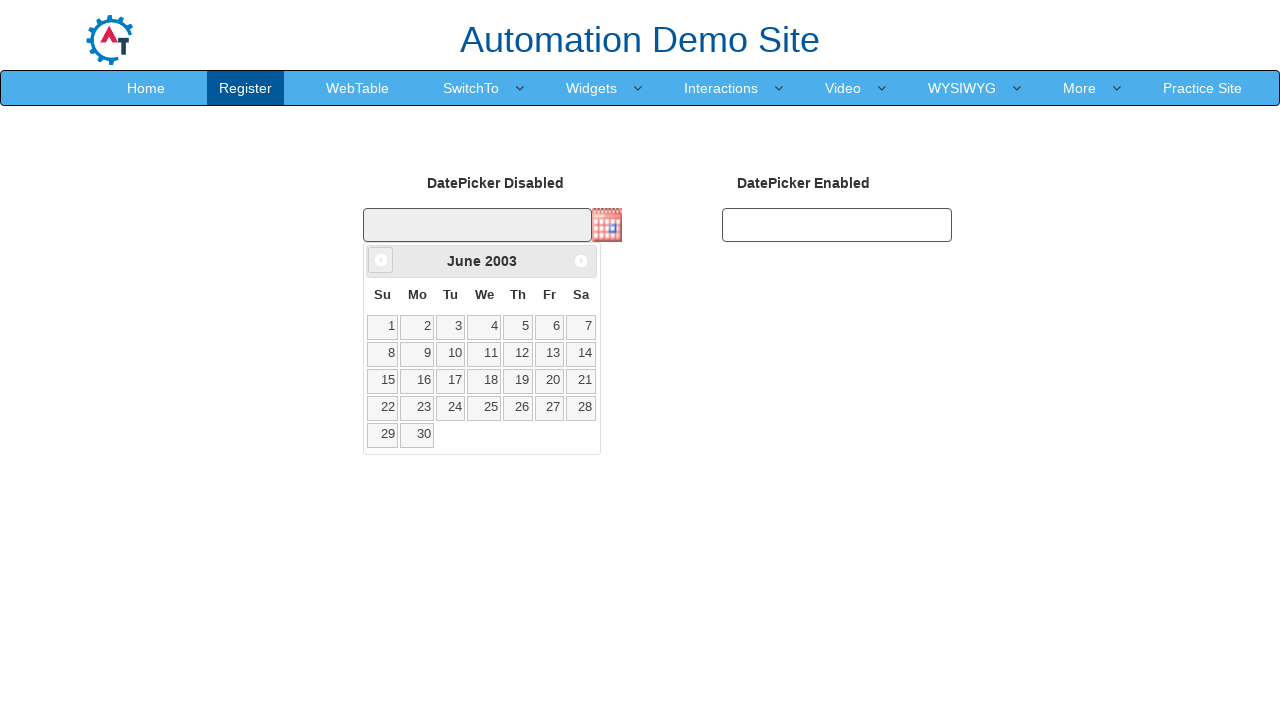

Retrieved current month from calendar widget
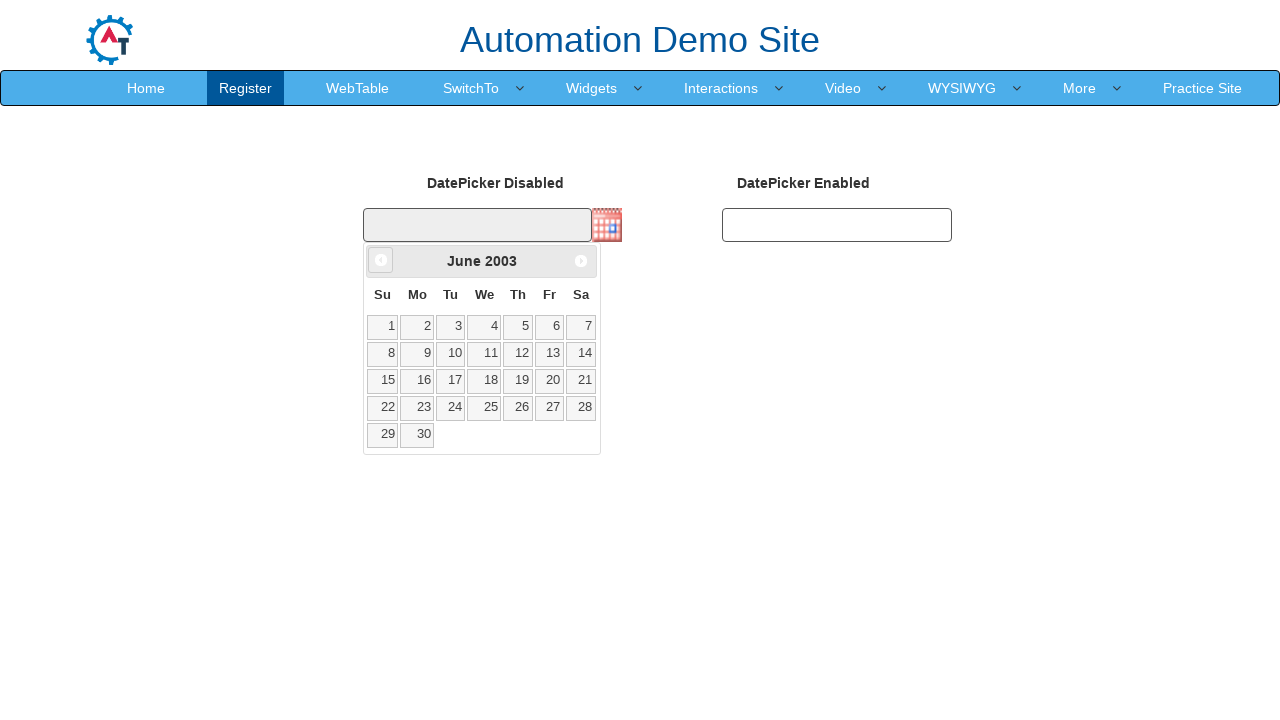

Retrieved current year from calendar widget
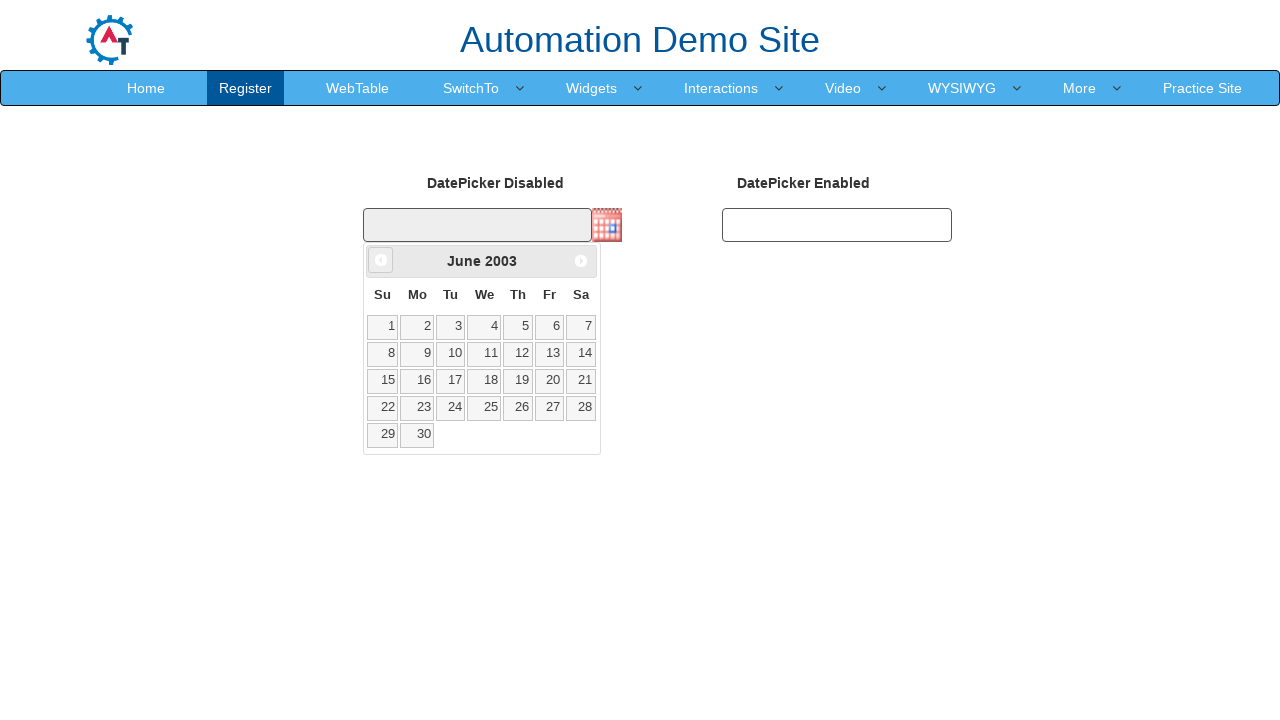

Clicked previous month button to navigate backwards in calendar at (381, 260) on xpath=//a[@data-handler='prev']
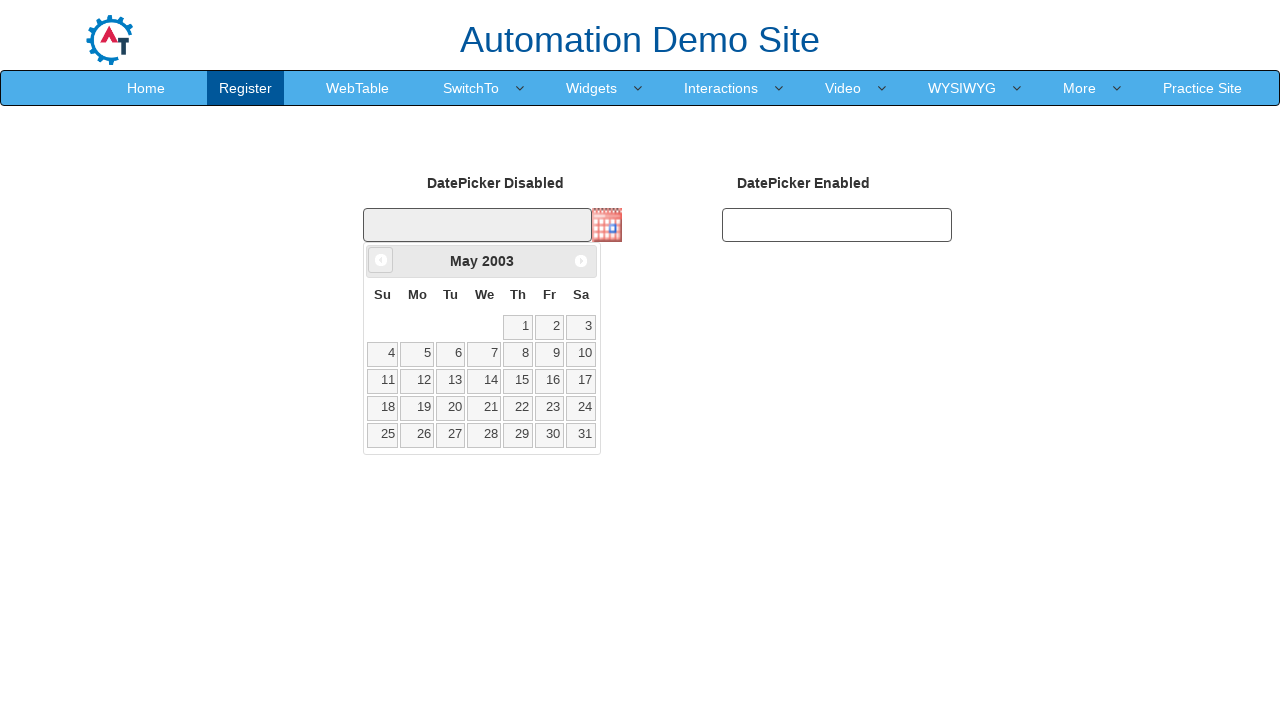

Retrieved current month from calendar widget
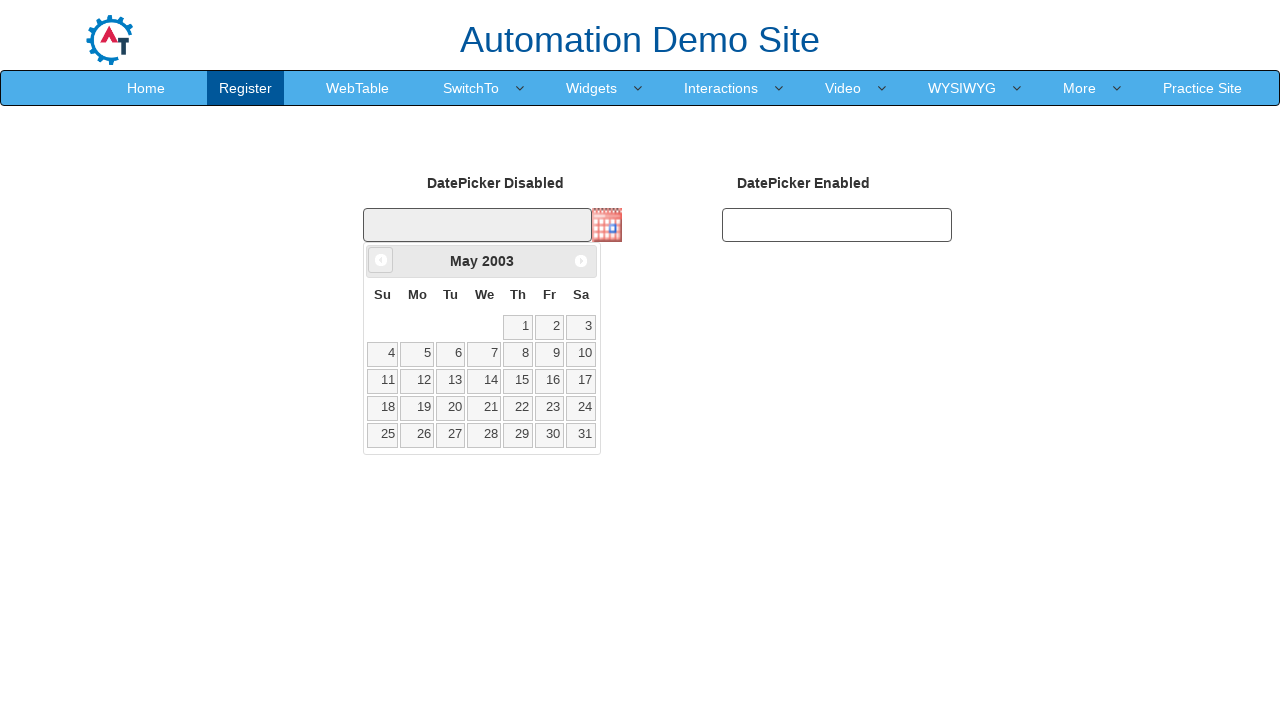

Retrieved current year from calendar widget
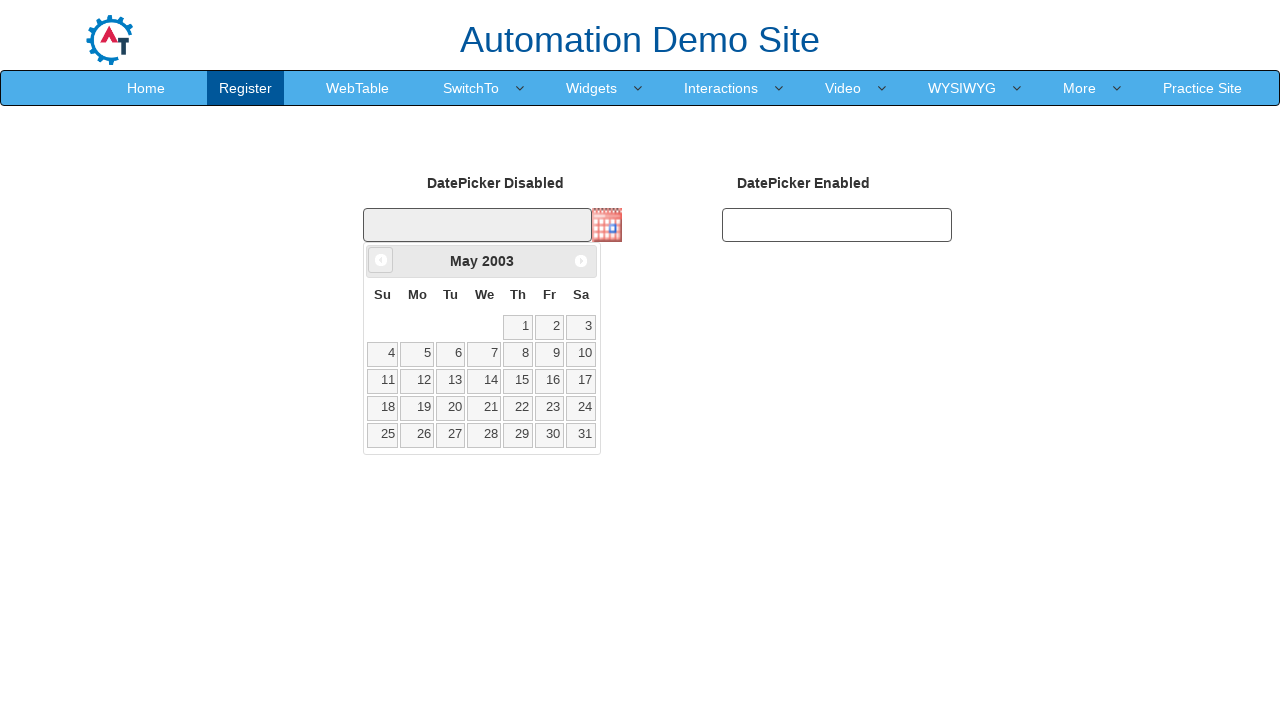

Clicked previous month button to navigate backwards in calendar at (381, 260) on xpath=//a[@data-handler='prev']
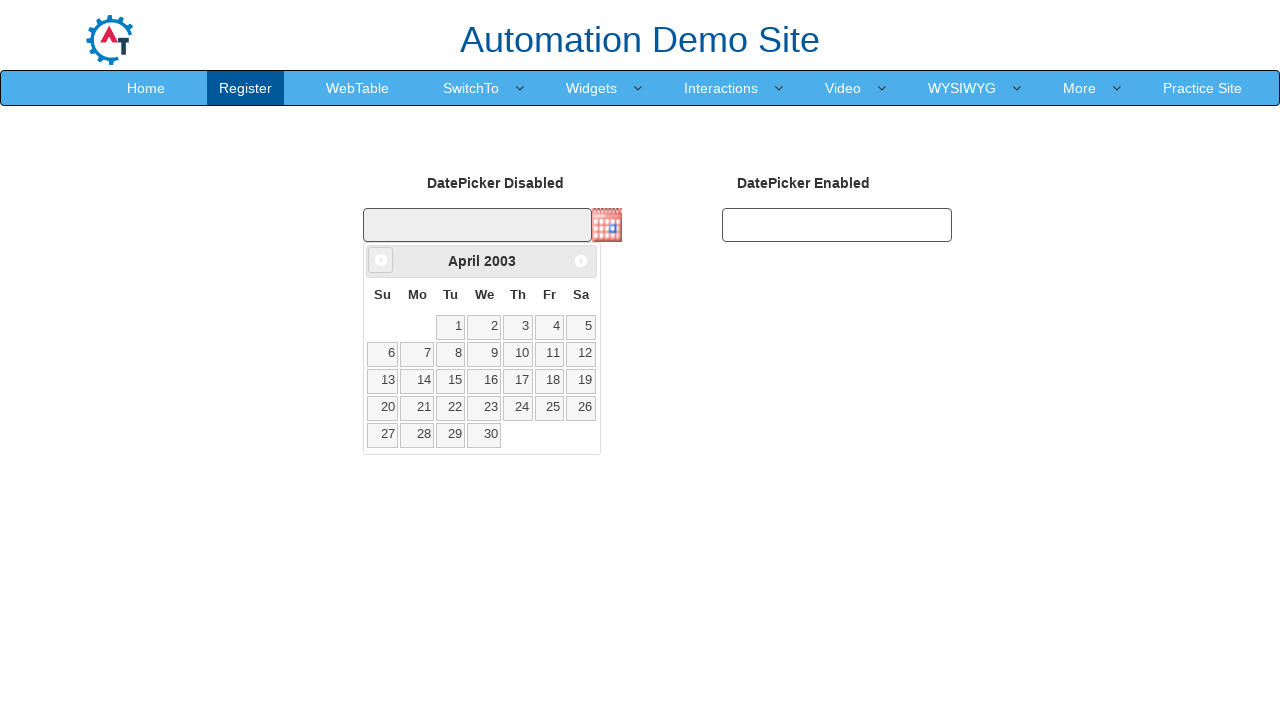

Retrieved current month from calendar widget
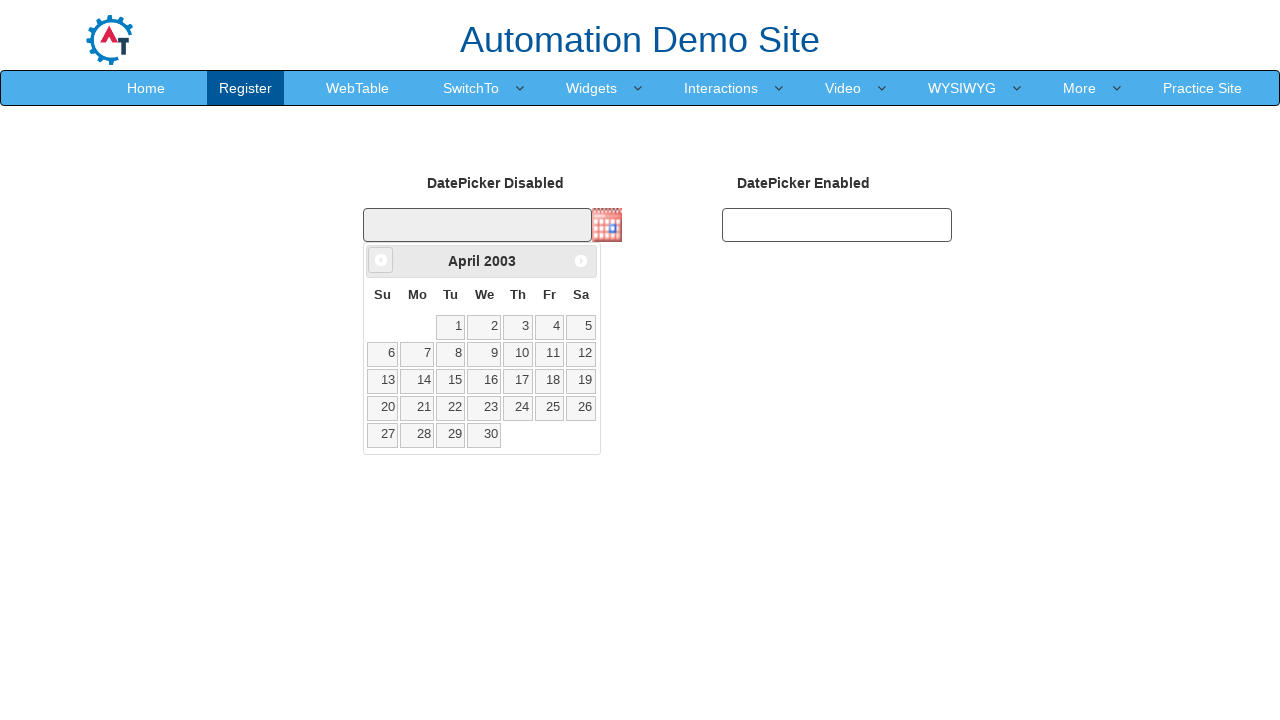

Retrieved current year from calendar widget
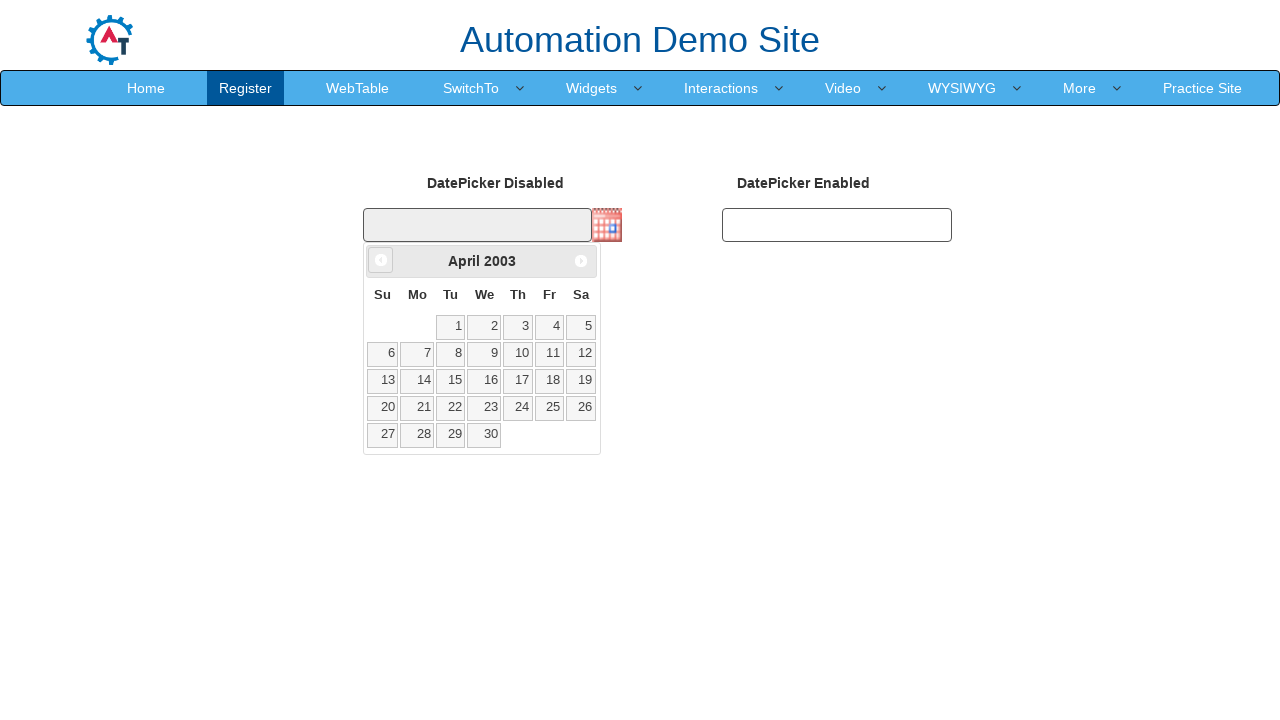

Clicked previous month button to navigate backwards in calendar at (381, 260) on xpath=//a[@data-handler='prev']
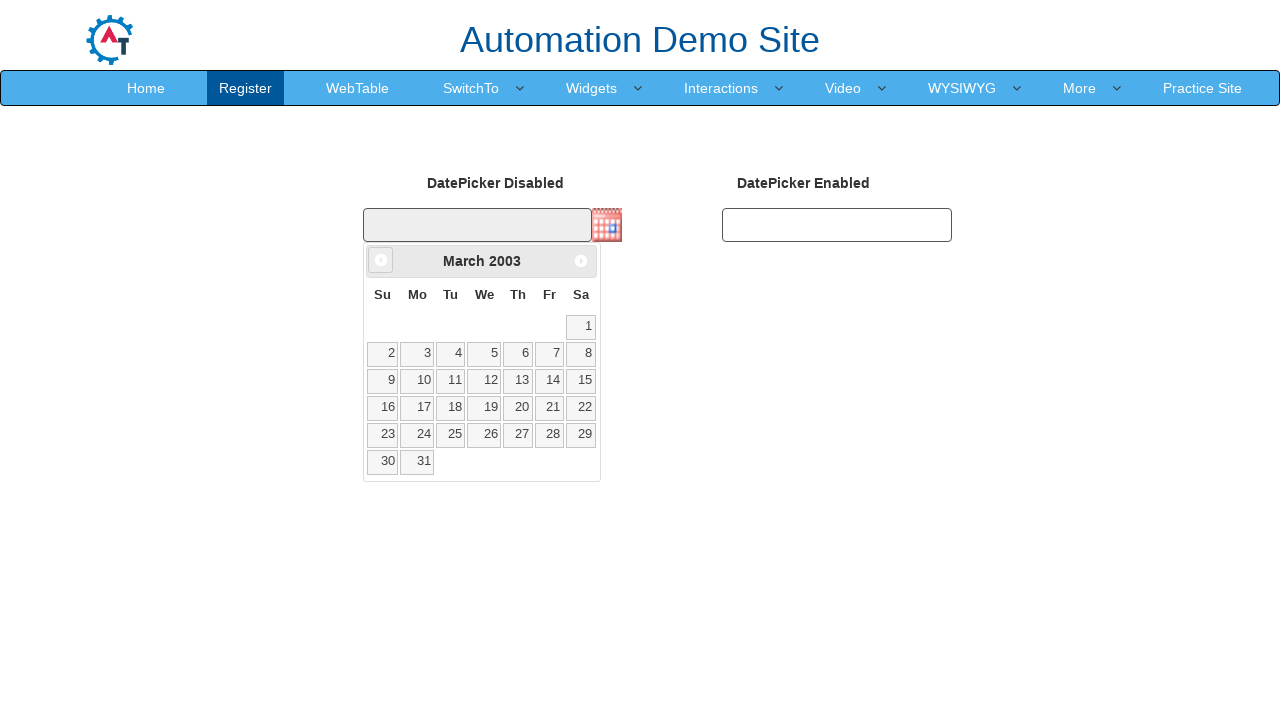

Retrieved current month from calendar widget
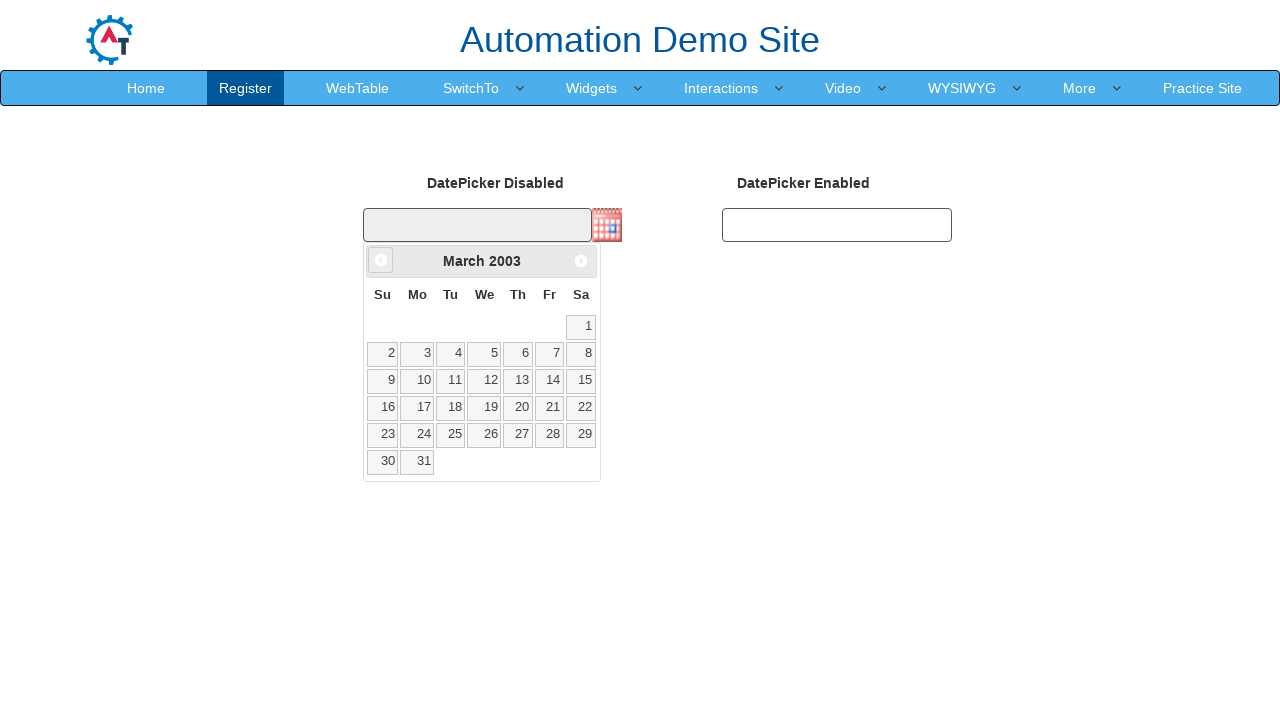

Retrieved current year from calendar widget
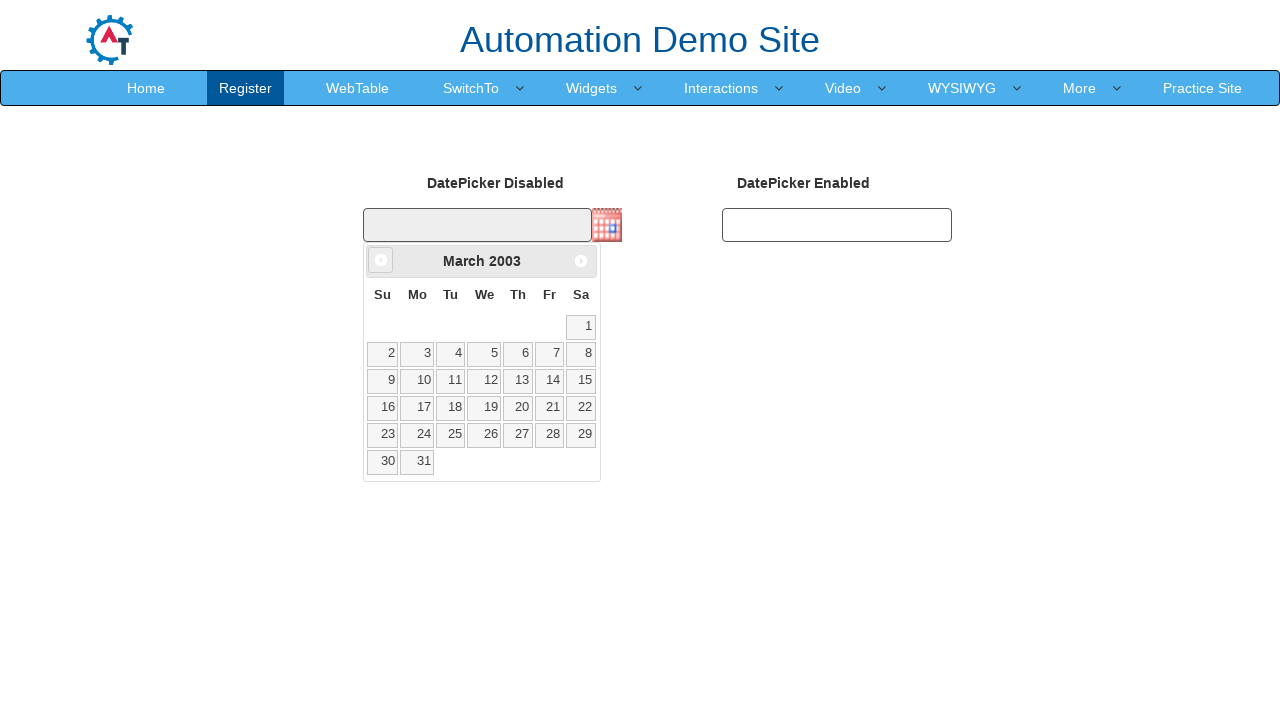

Clicked previous month button to navigate backwards in calendar at (381, 260) on xpath=//a[@data-handler='prev']
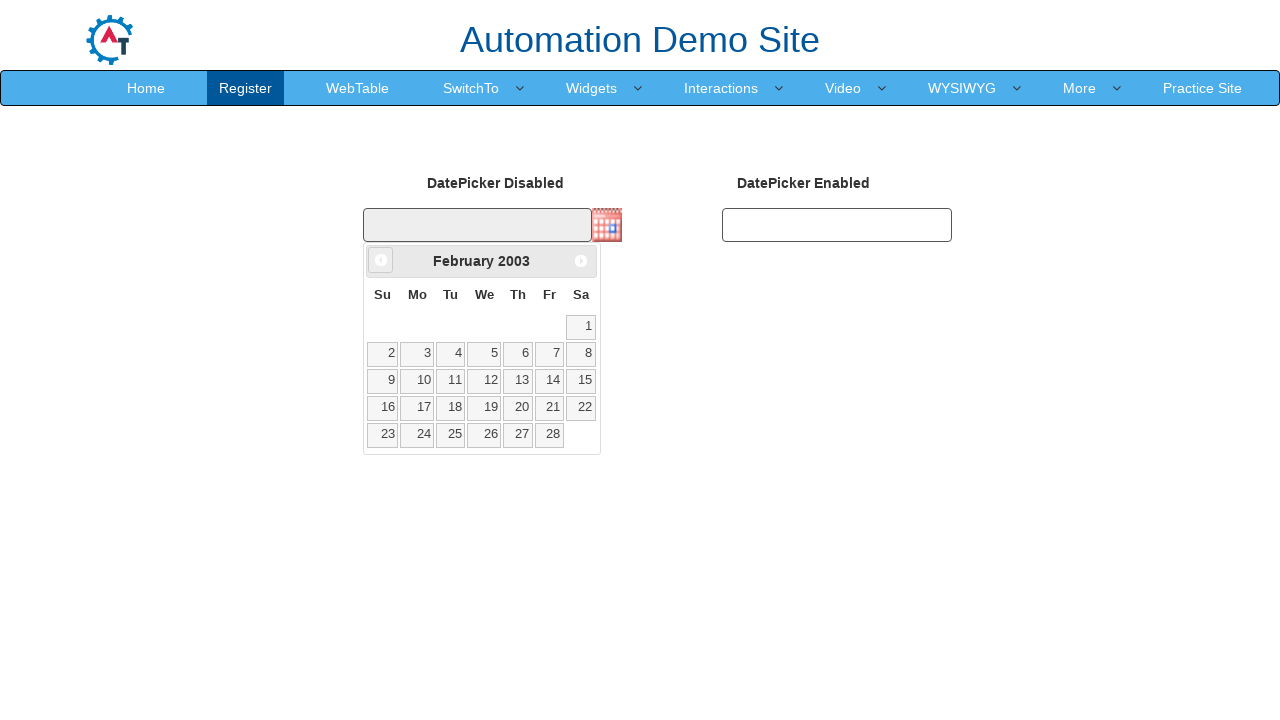

Retrieved current month from calendar widget
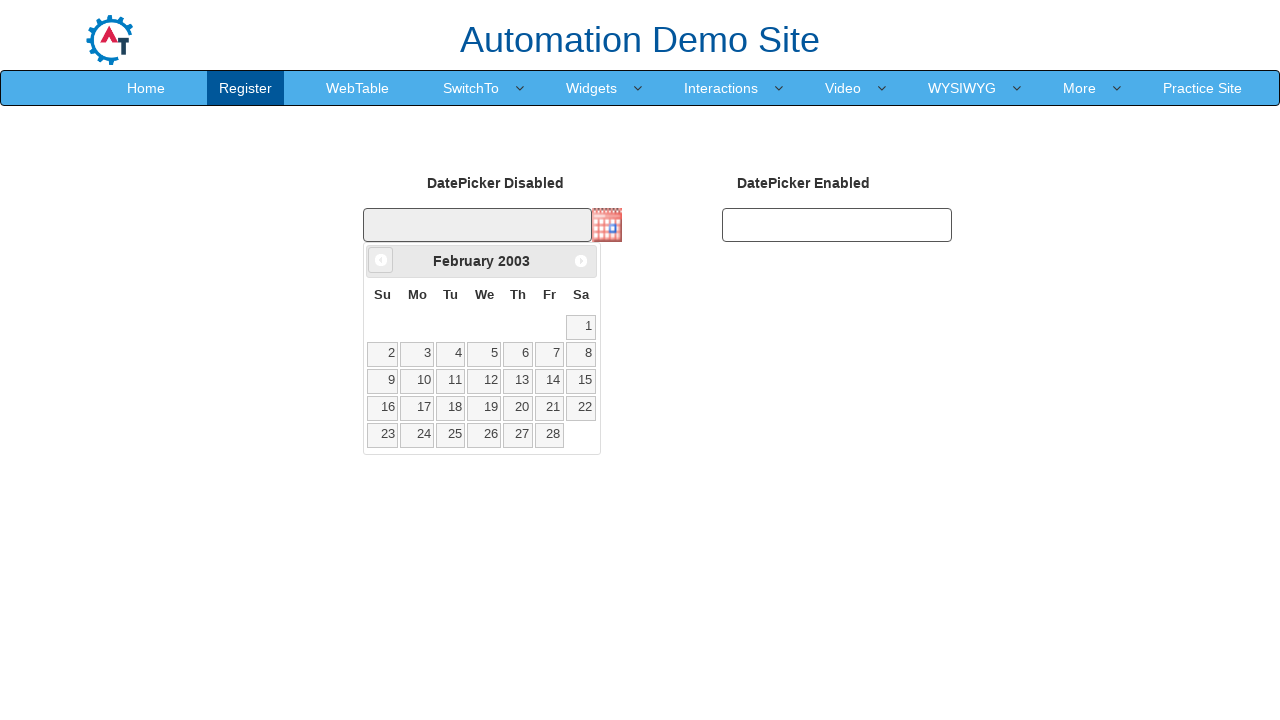

Retrieved current year from calendar widget
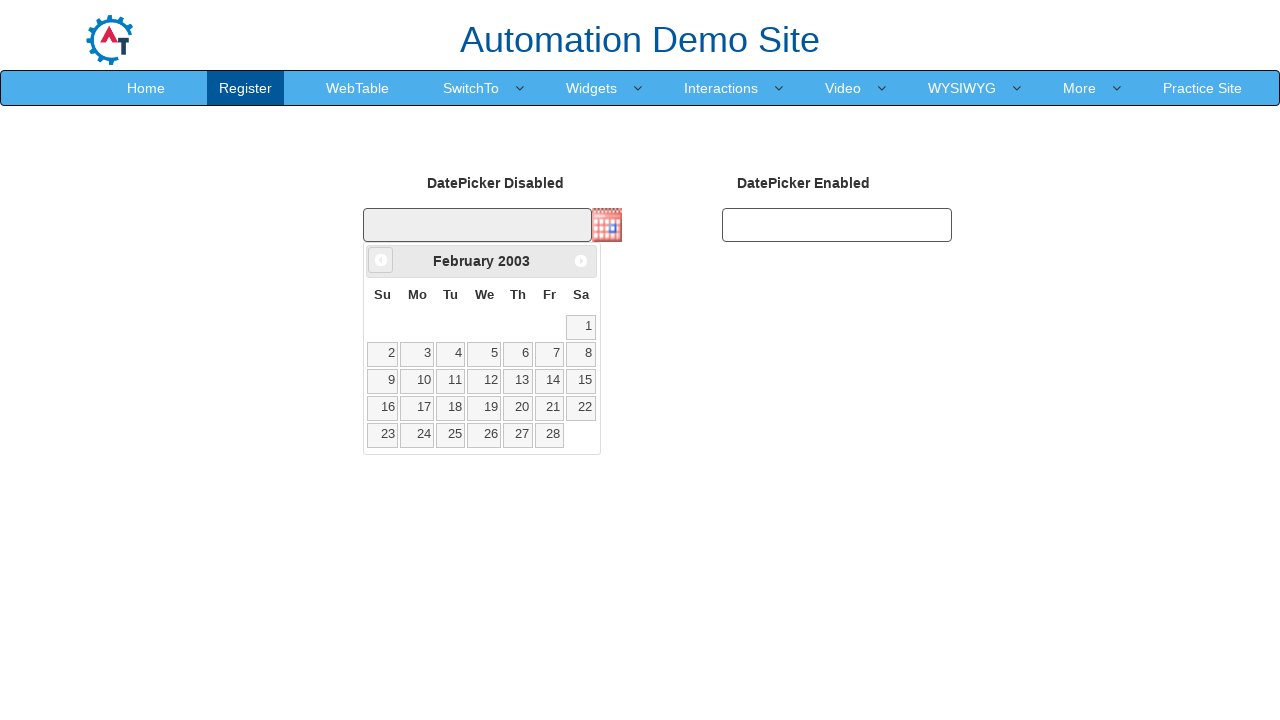

Clicked previous month button to navigate backwards in calendar at (381, 260) on xpath=//a[@data-handler='prev']
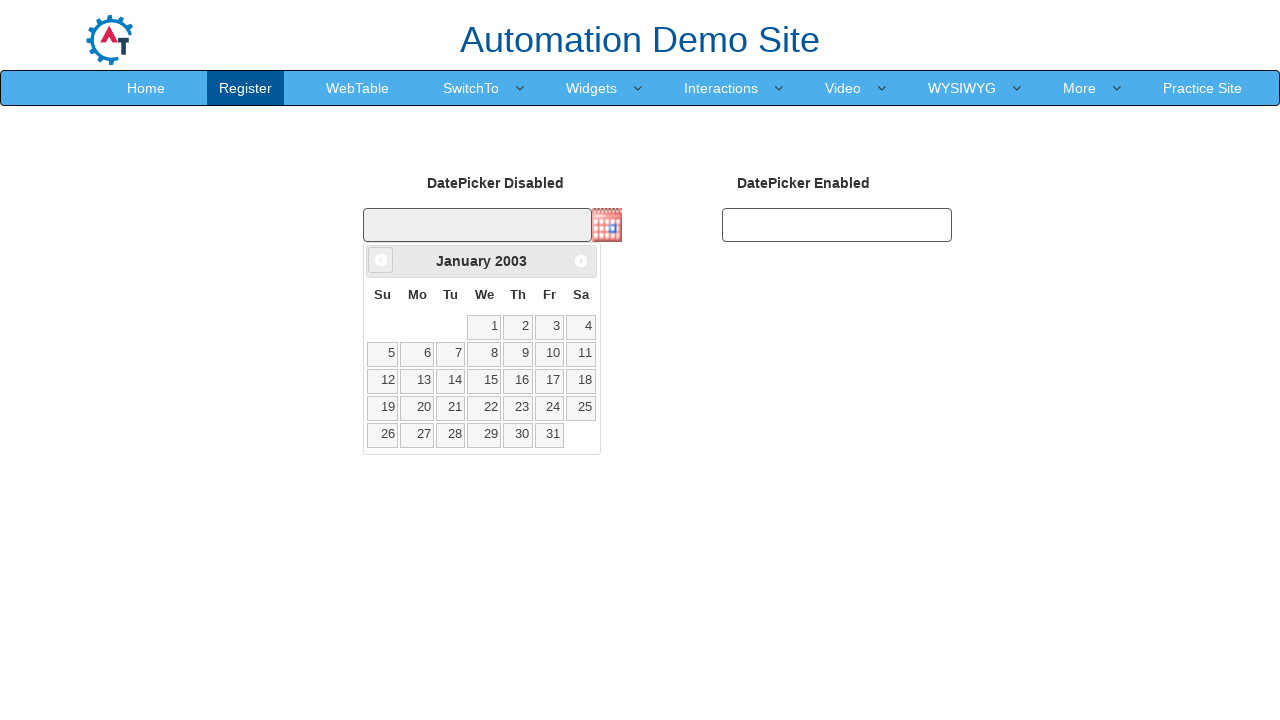

Retrieved current month from calendar widget
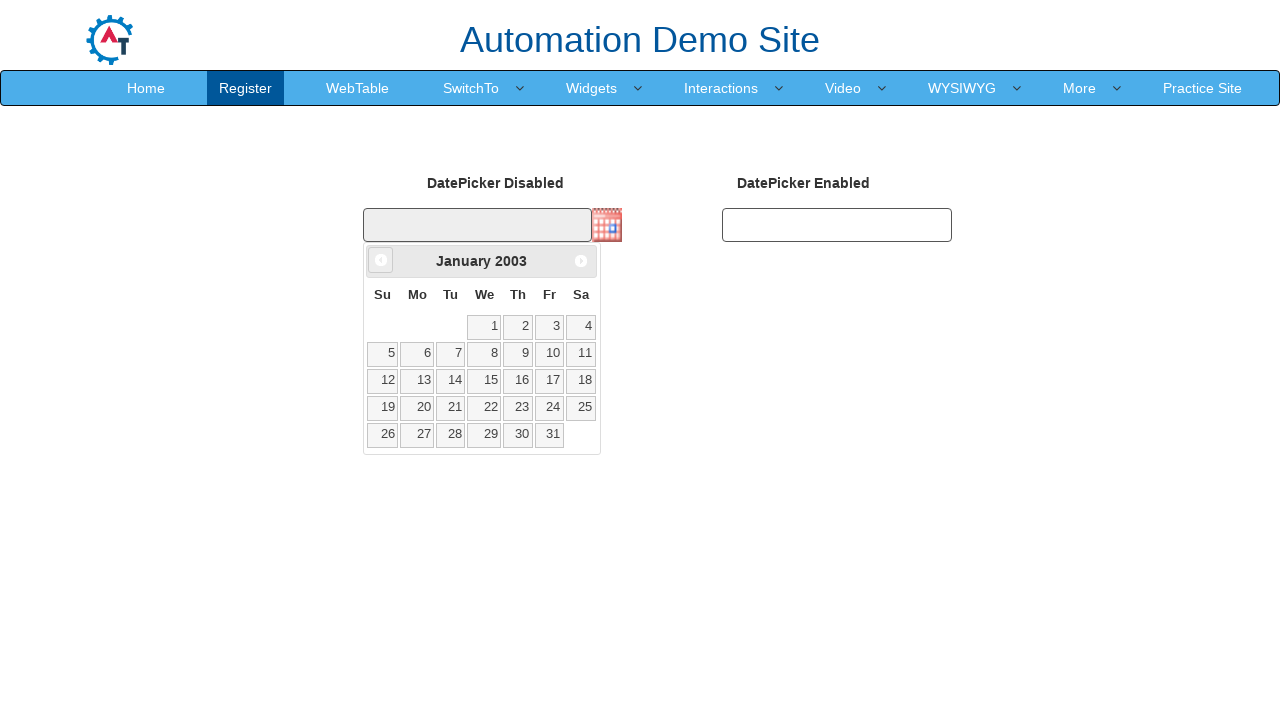

Retrieved current year from calendar widget
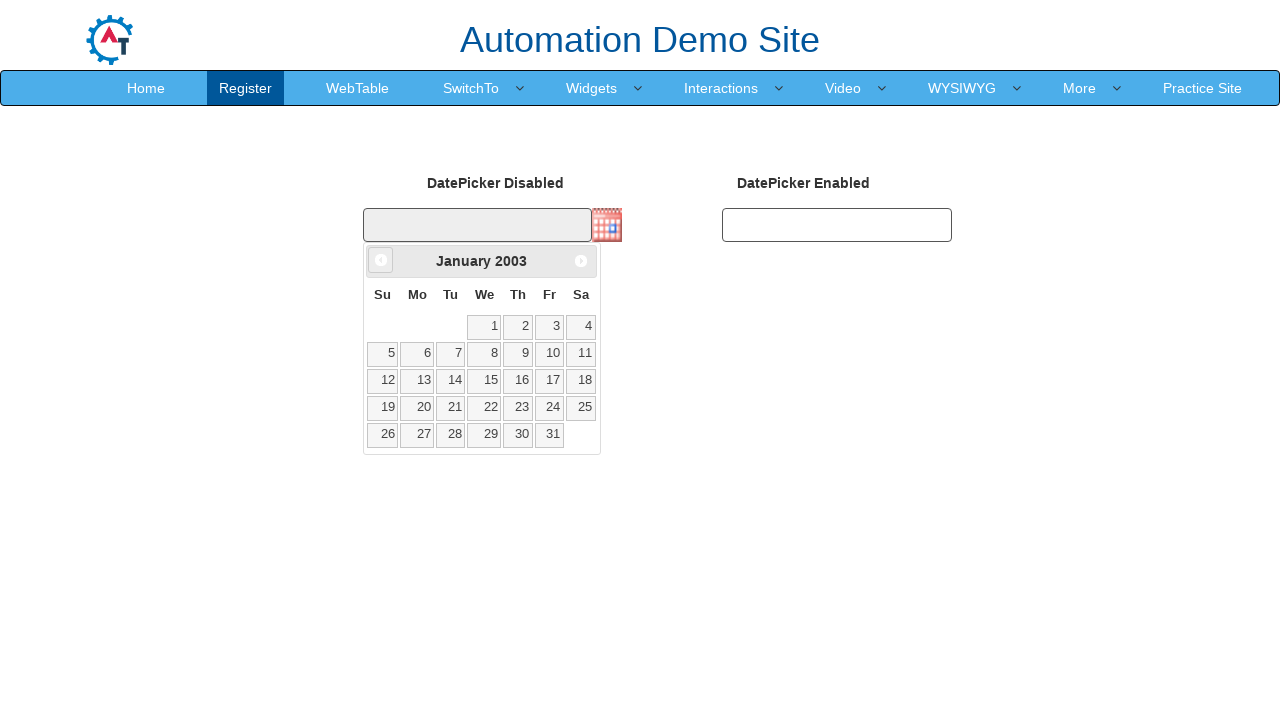

Clicked previous month button to navigate backwards in calendar at (381, 260) on xpath=//a[@data-handler='prev']
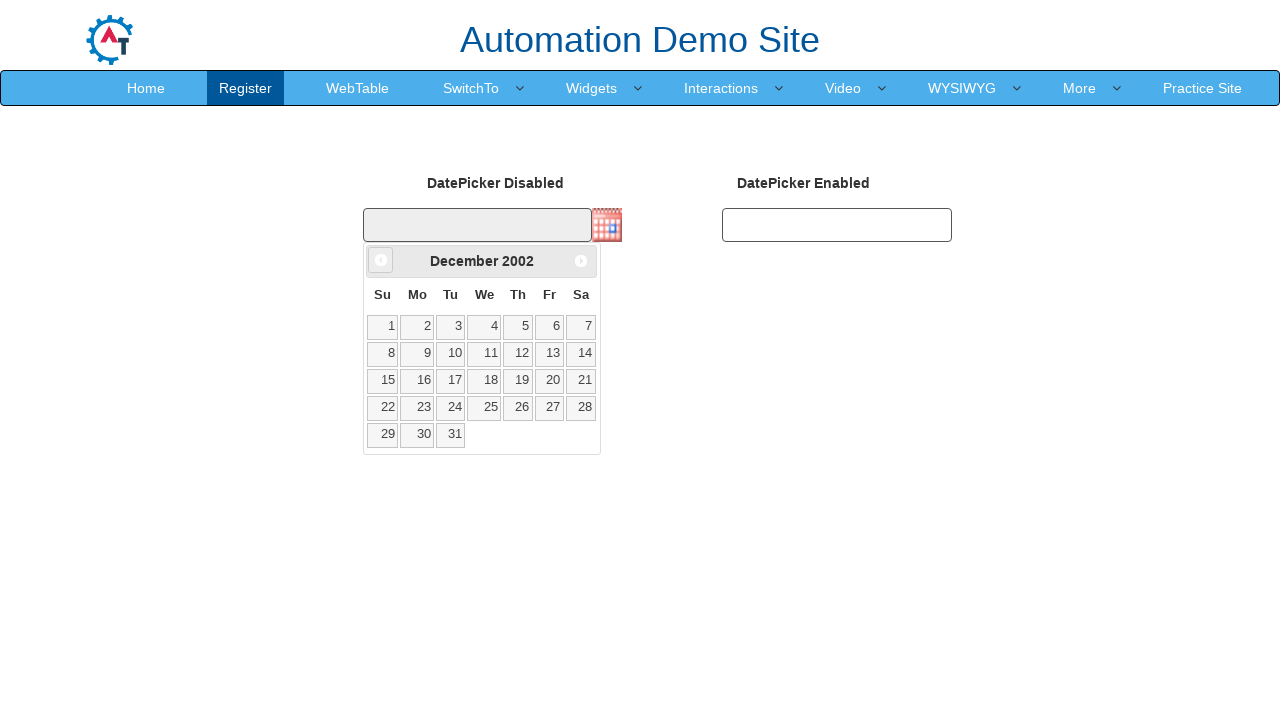

Retrieved current month from calendar widget
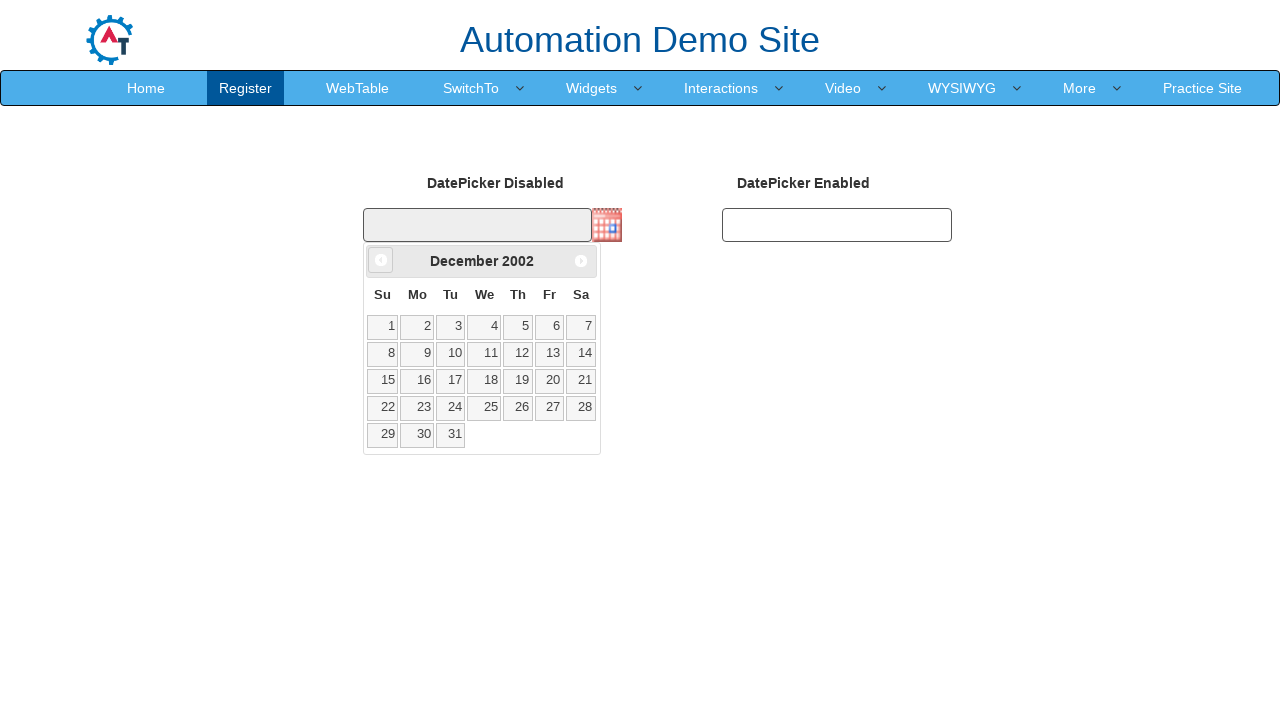

Retrieved current year from calendar widget
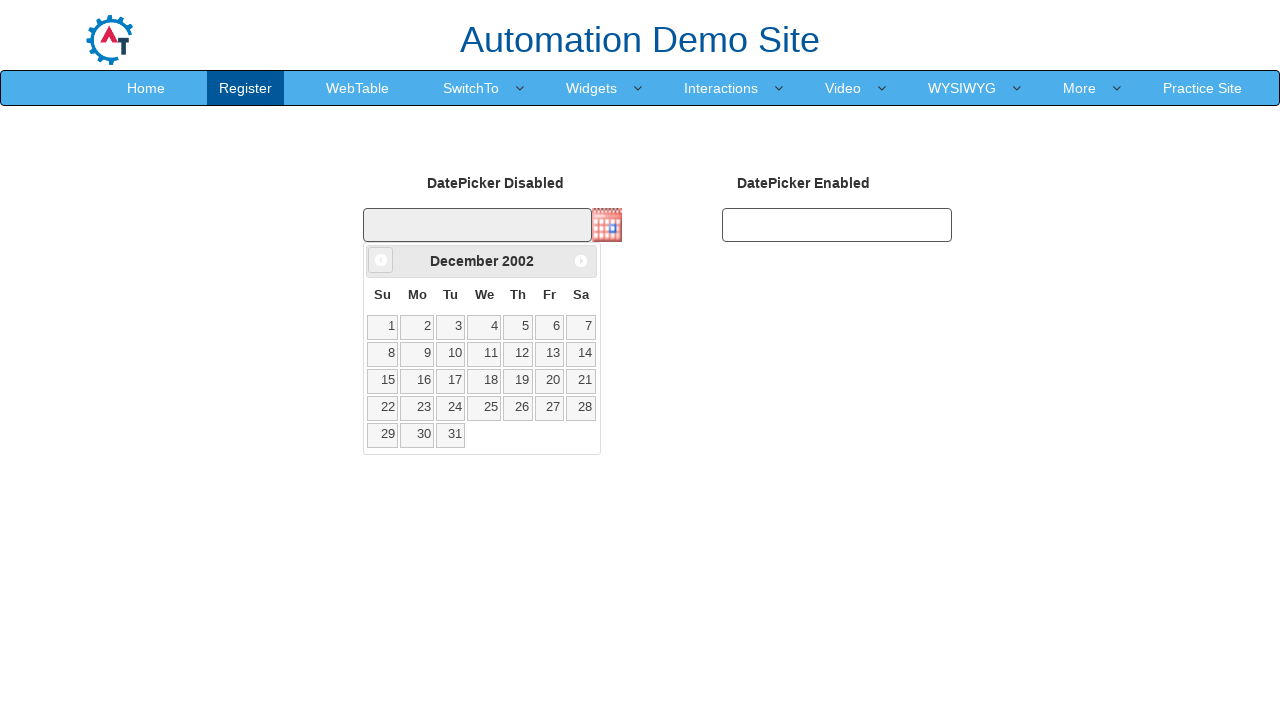

Clicked previous month button to navigate backwards in calendar at (381, 260) on xpath=//a[@data-handler='prev']
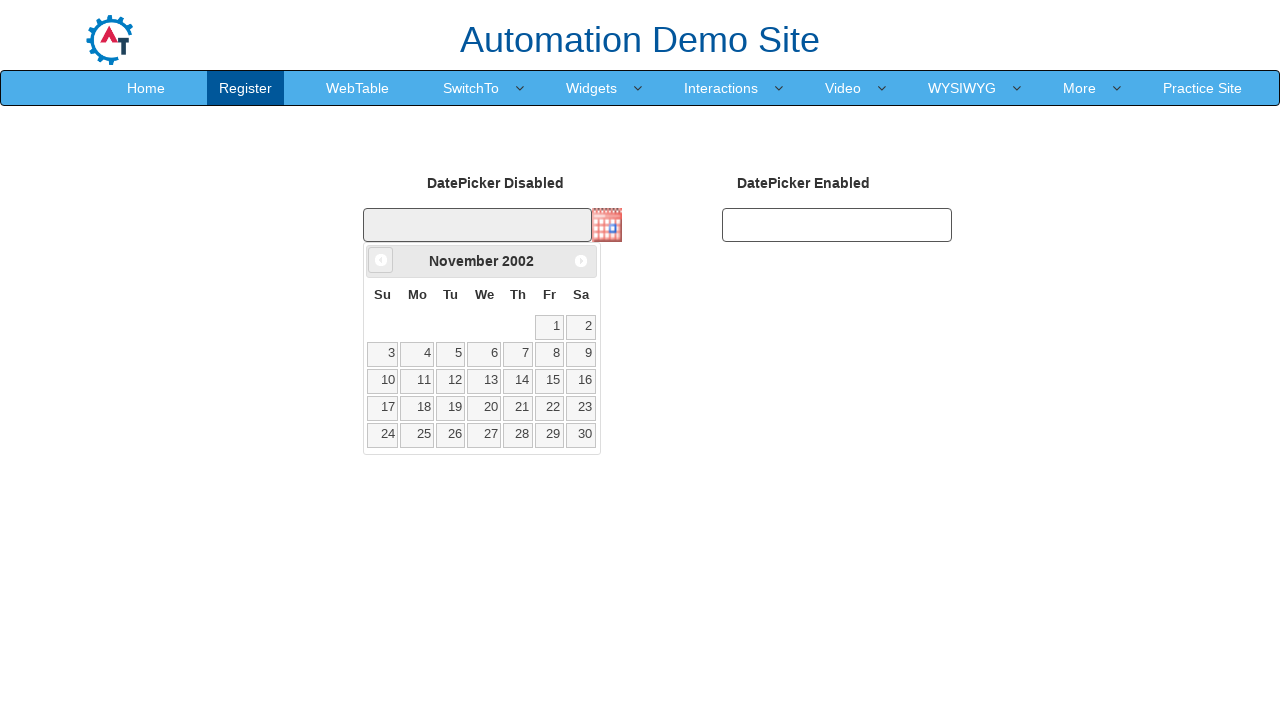

Retrieved current month from calendar widget
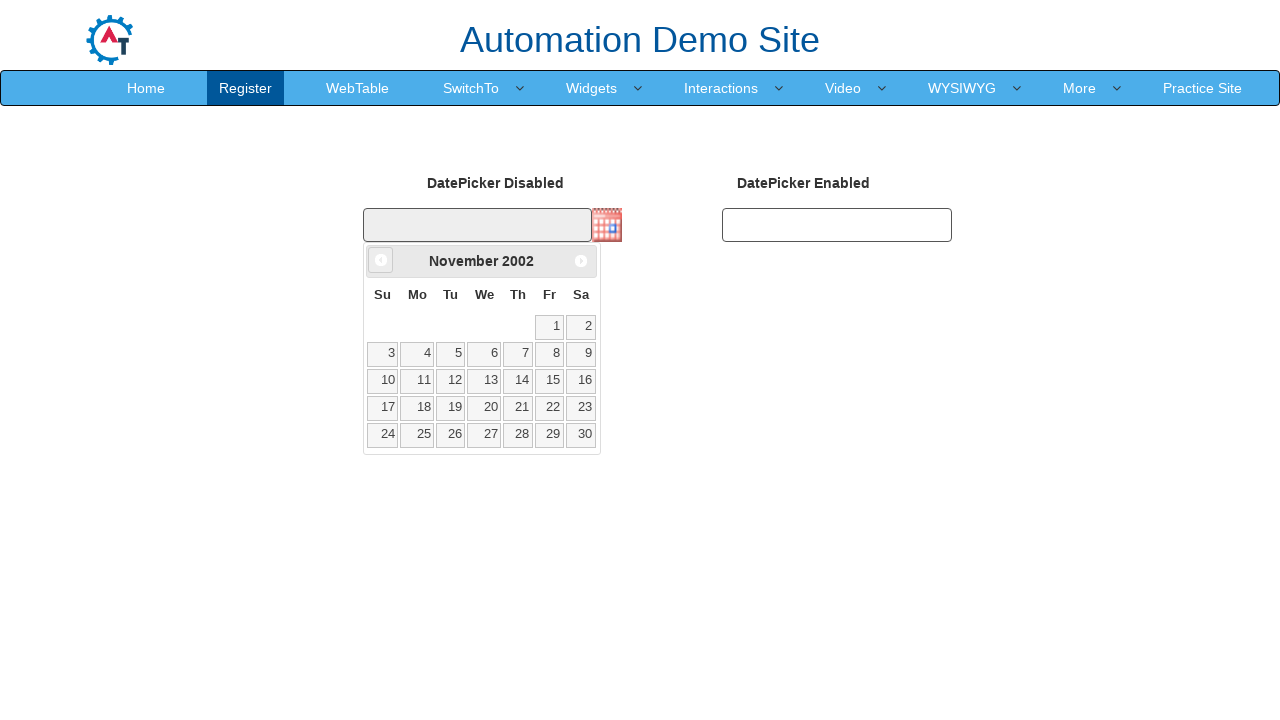

Retrieved current year from calendar widget
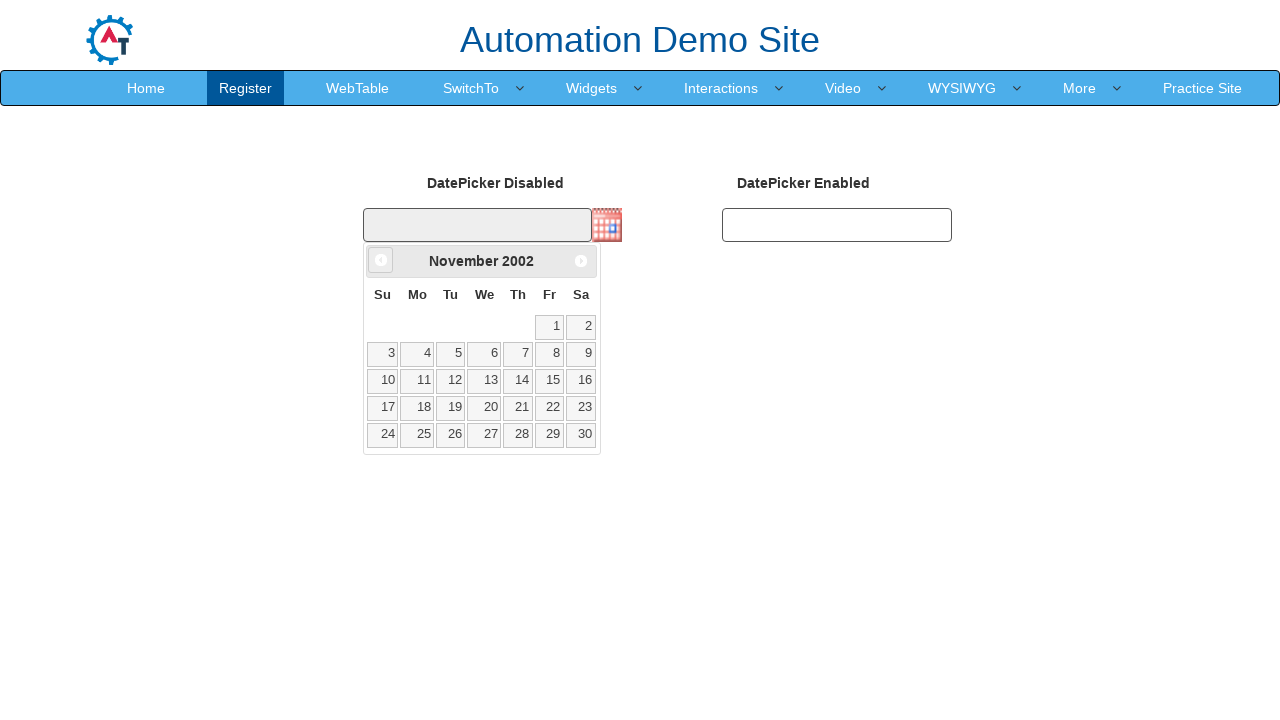

Clicked previous month button to navigate backwards in calendar at (381, 260) on xpath=//a[@data-handler='prev']
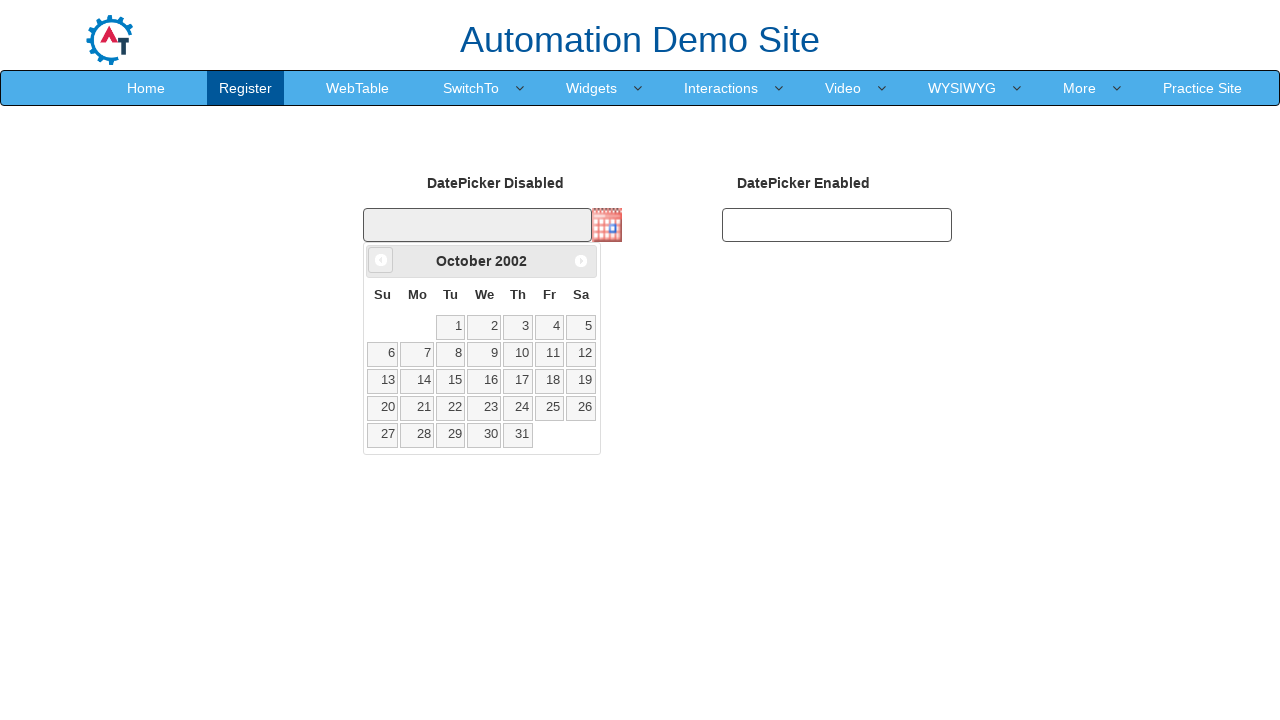

Retrieved current month from calendar widget
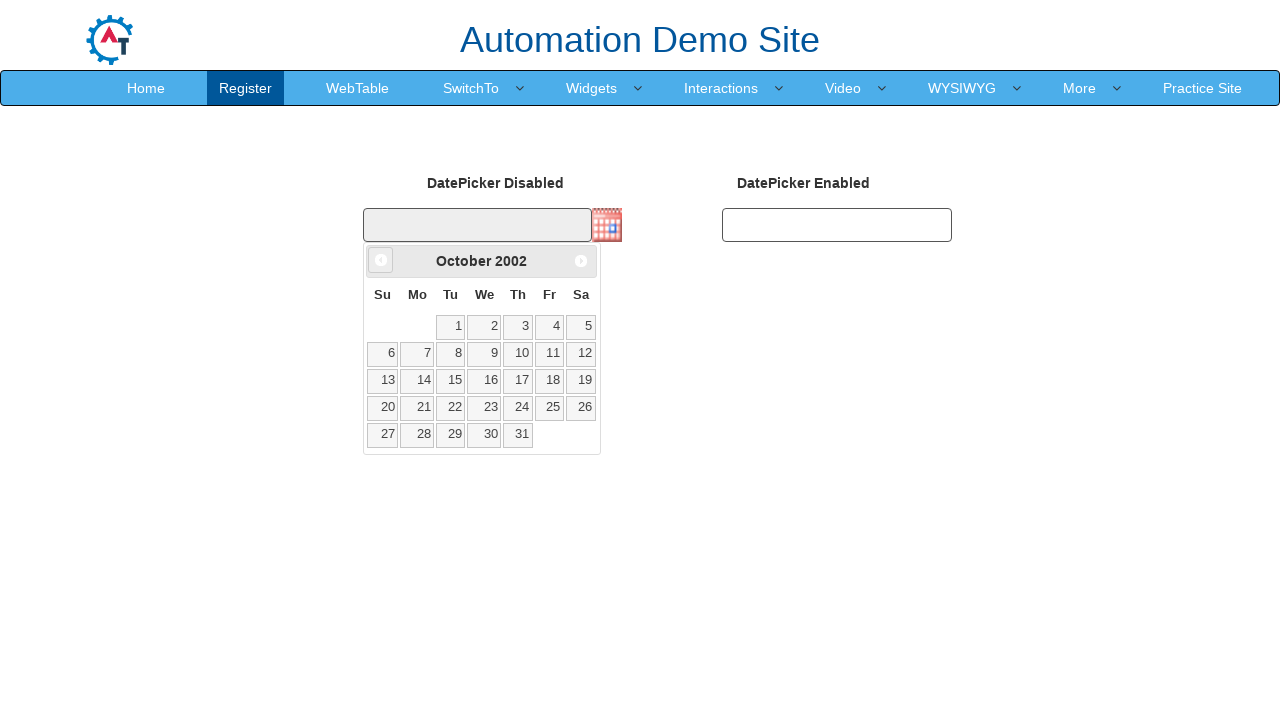

Retrieved current year from calendar widget
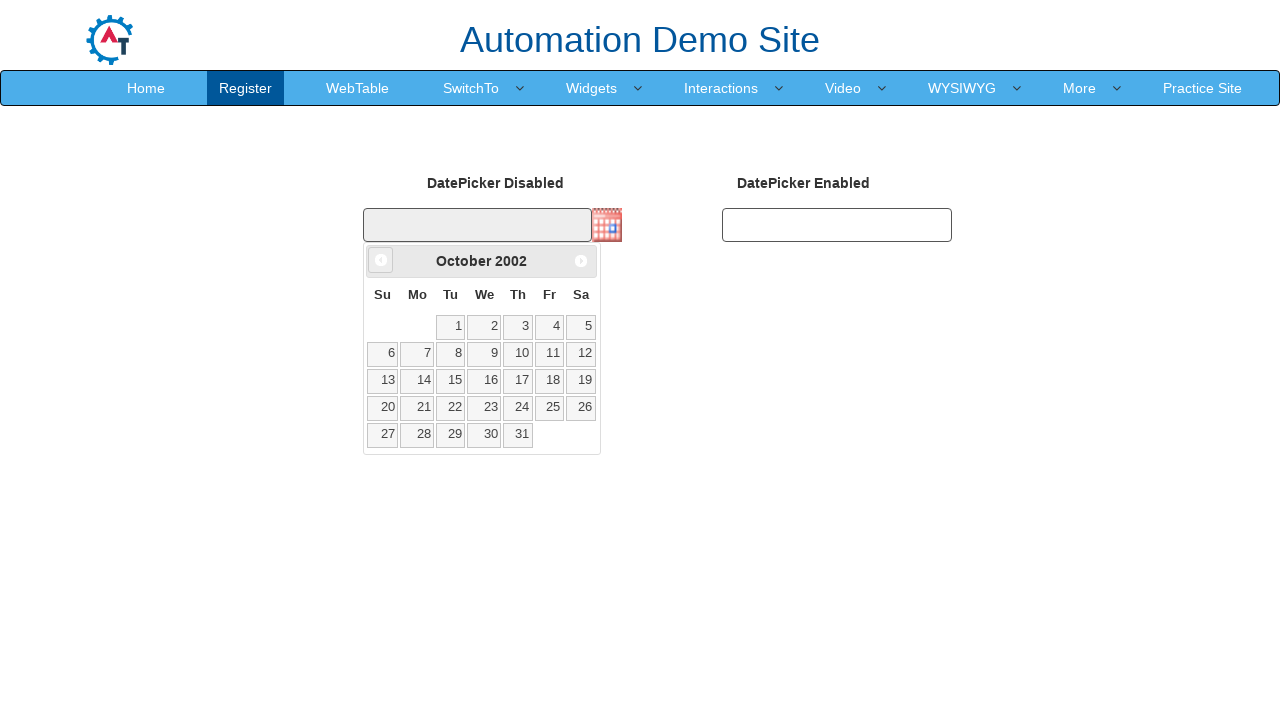

Clicked previous month button to navigate backwards in calendar at (381, 260) on xpath=//a[@data-handler='prev']
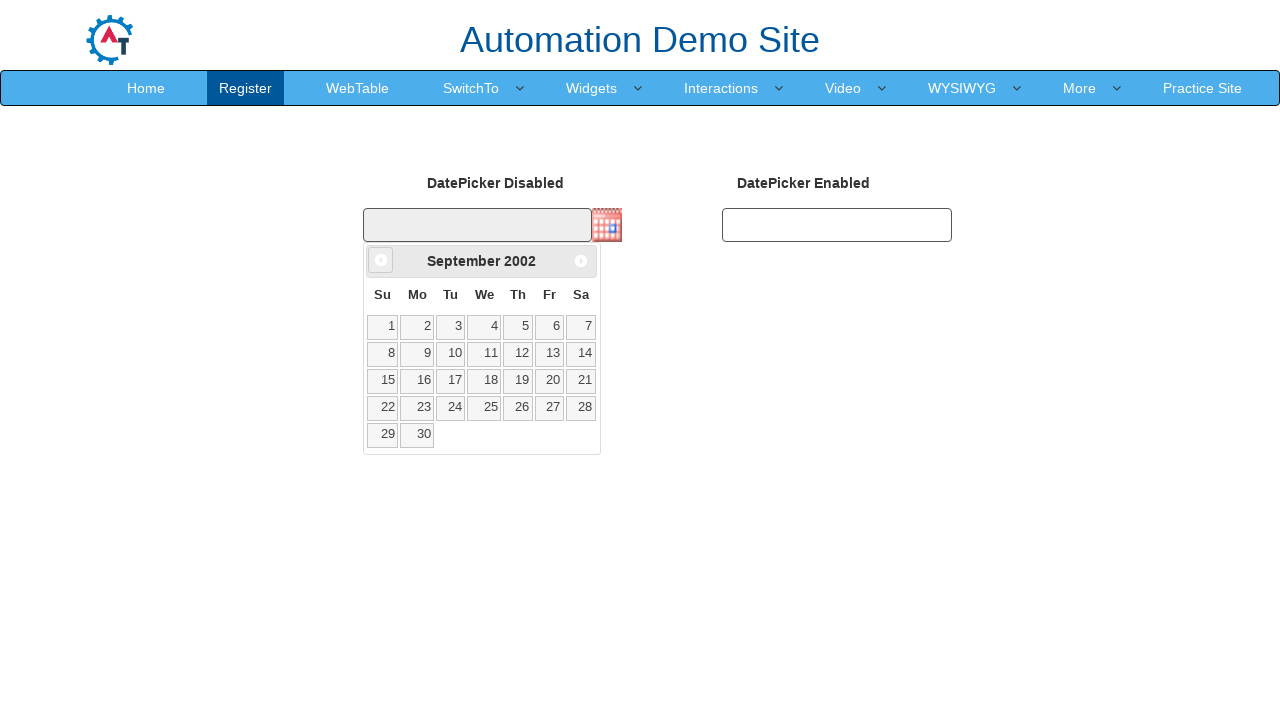

Retrieved current month from calendar widget
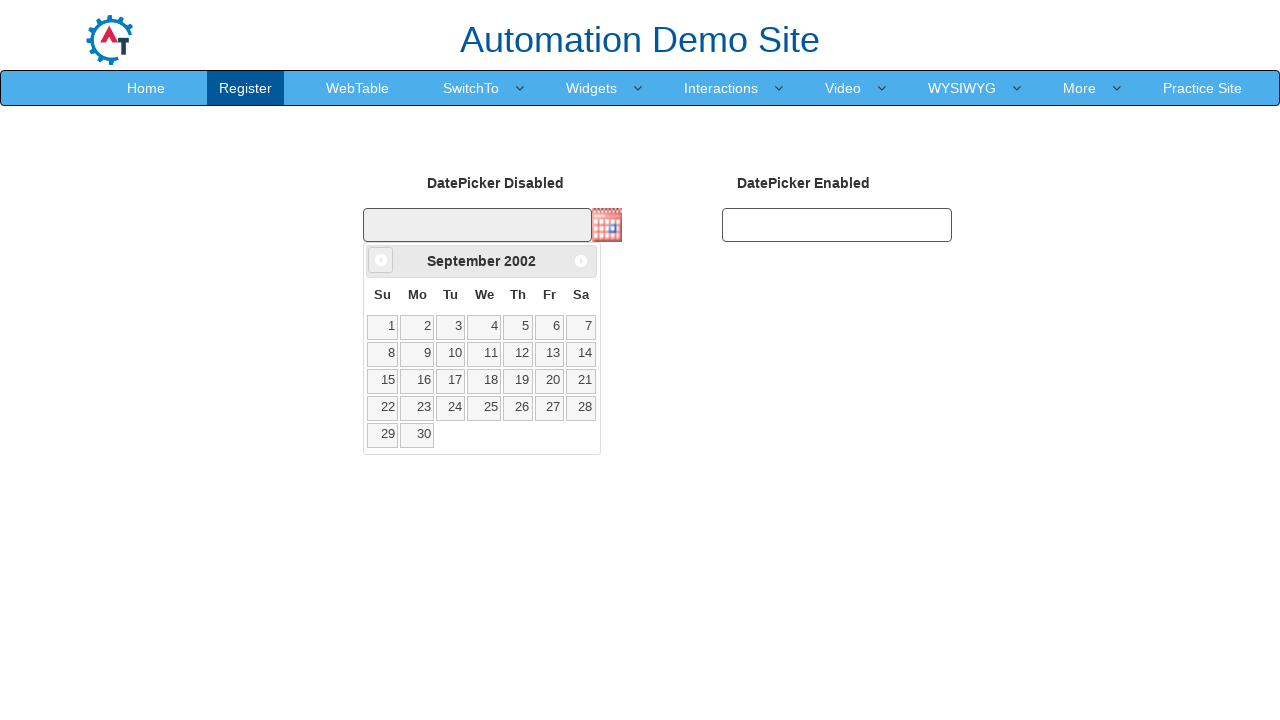

Retrieved current year from calendar widget
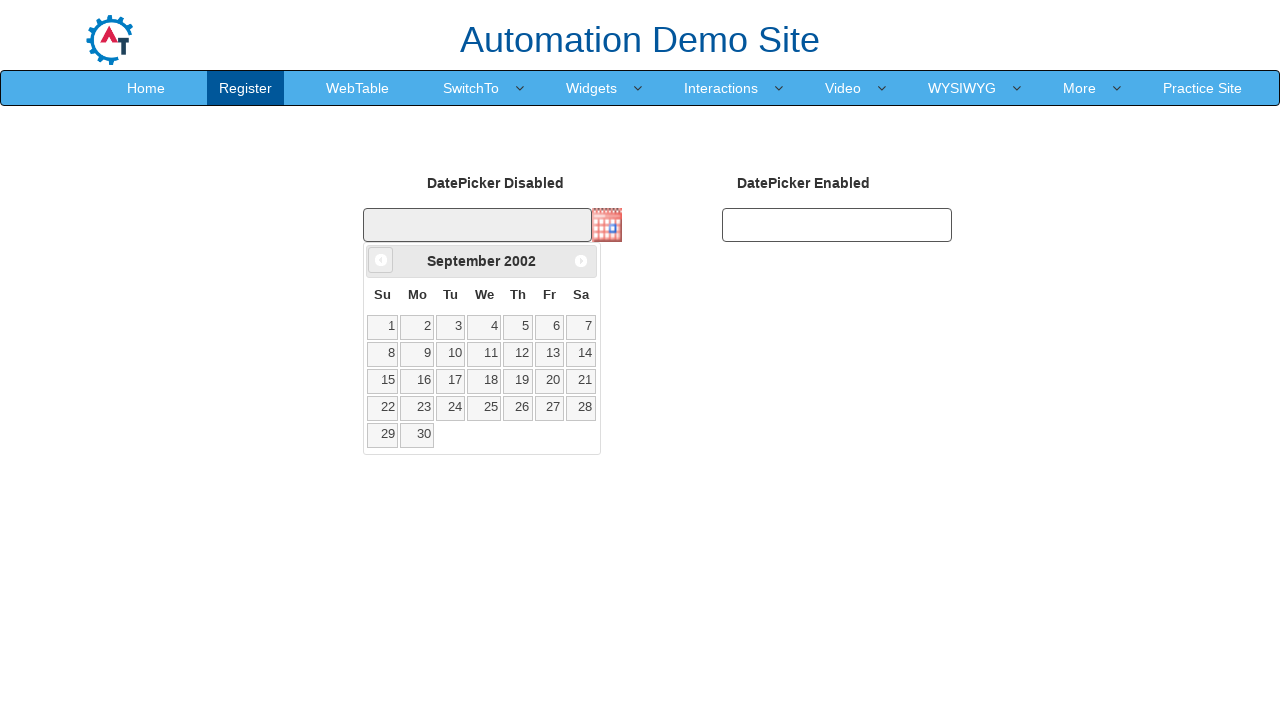

Clicked previous month button to navigate backwards in calendar at (381, 260) on xpath=//a[@data-handler='prev']
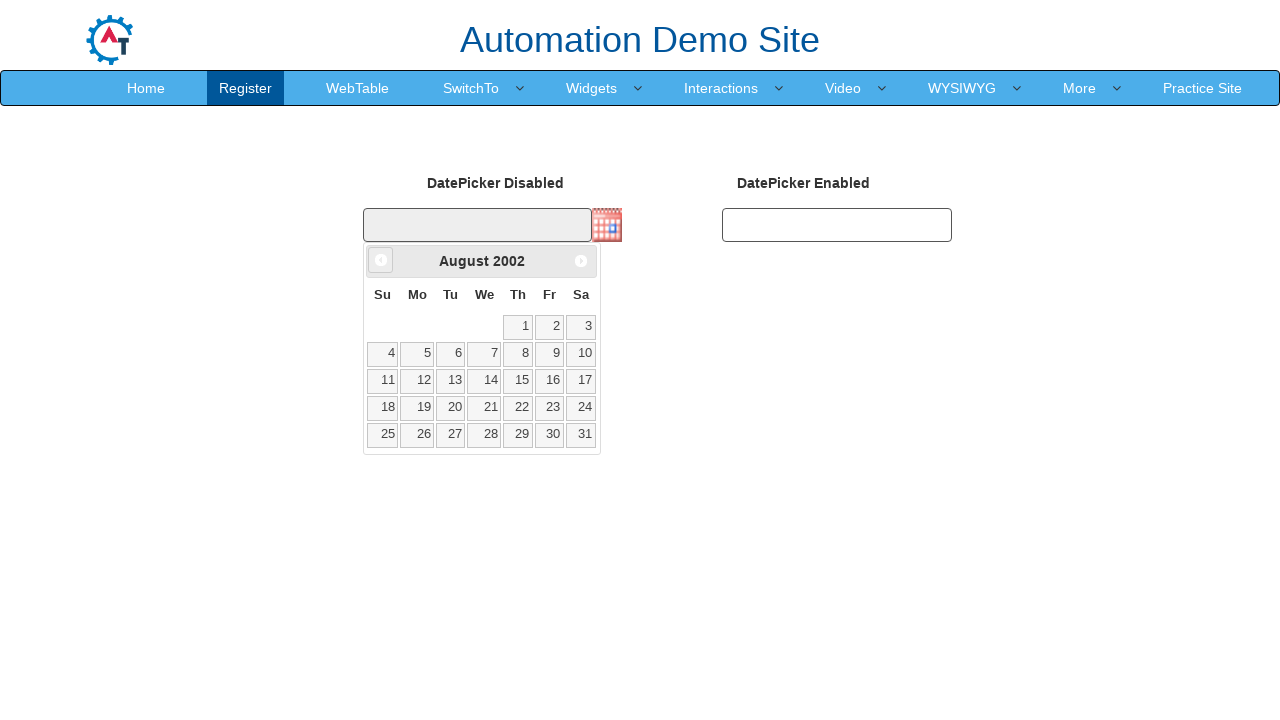

Retrieved current month from calendar widget
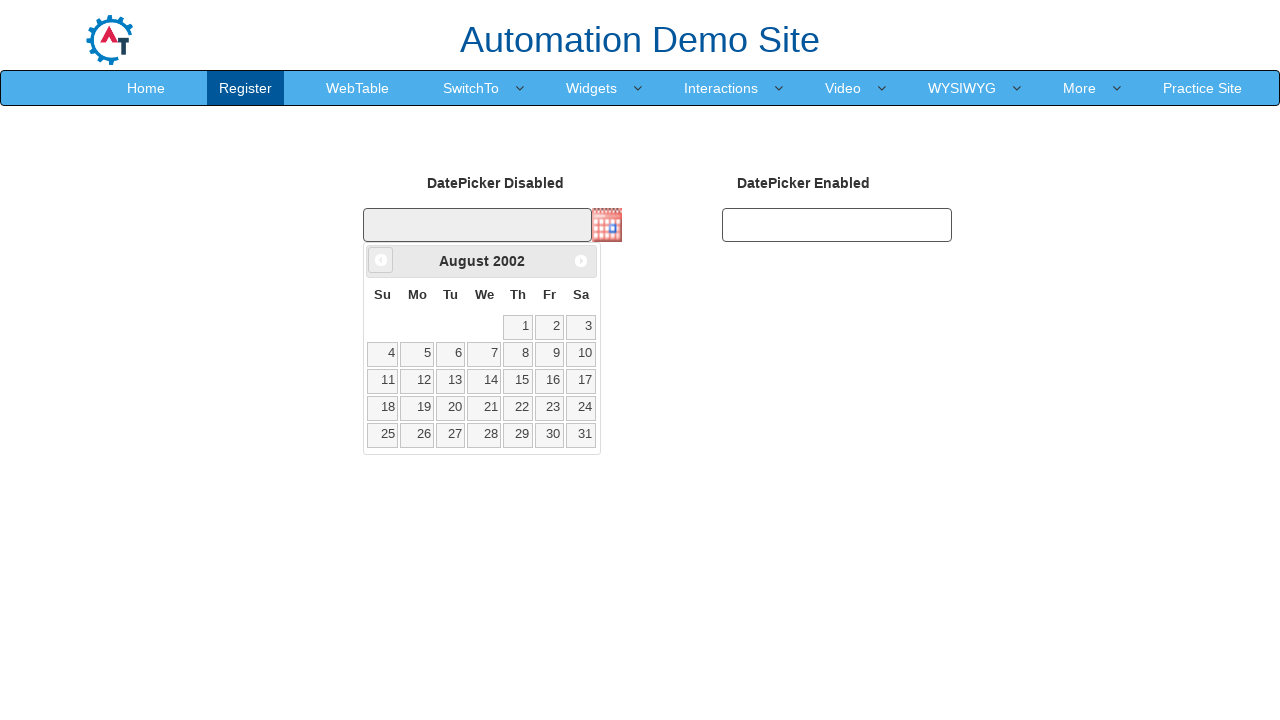

Retrieved current year from calendar widget
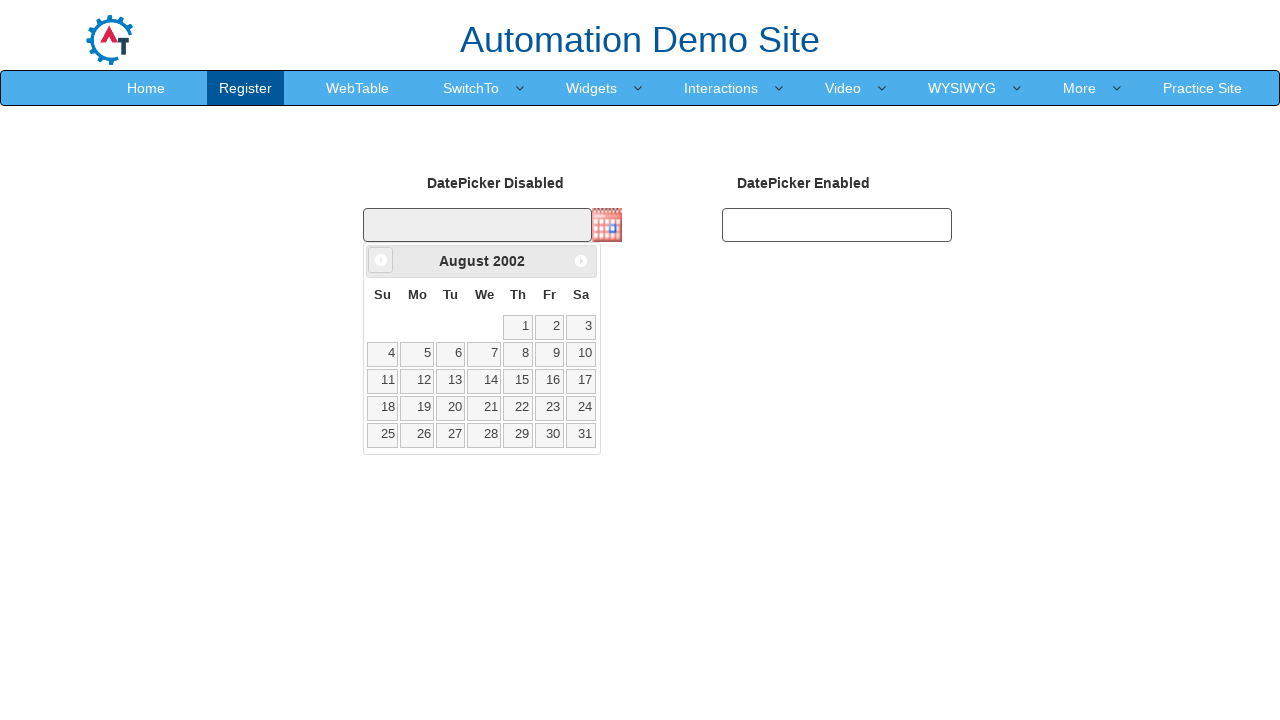

Clicked previous month button to navigate backwards in calendar at (381, 260) on xpath=//a[@data-handler='prev']
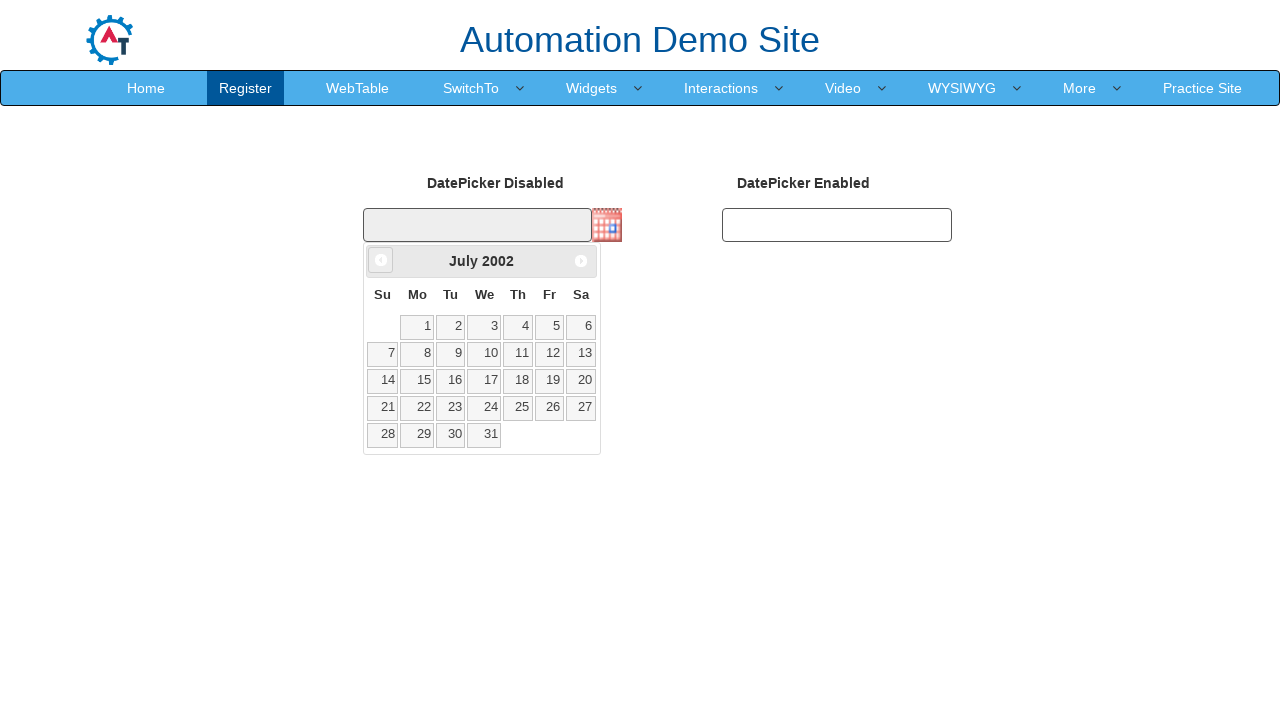

Retrieved current month from calendar widget
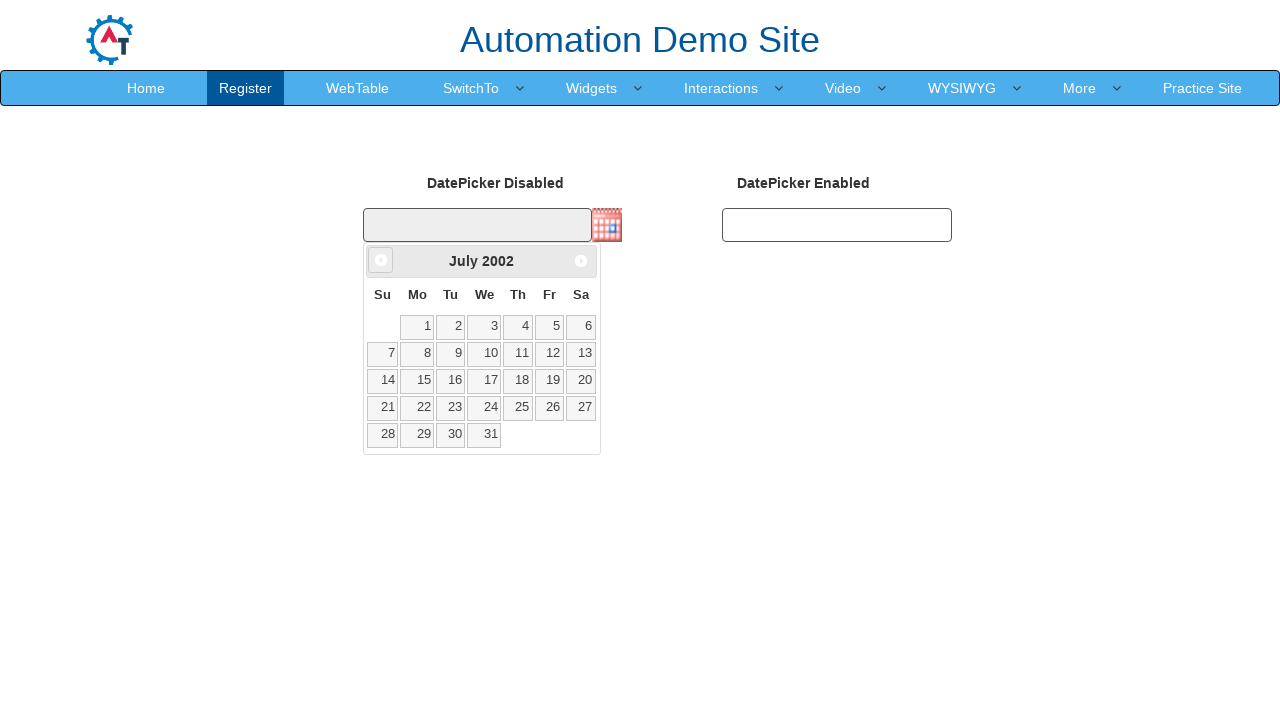

Retrieved current year from calendar widget
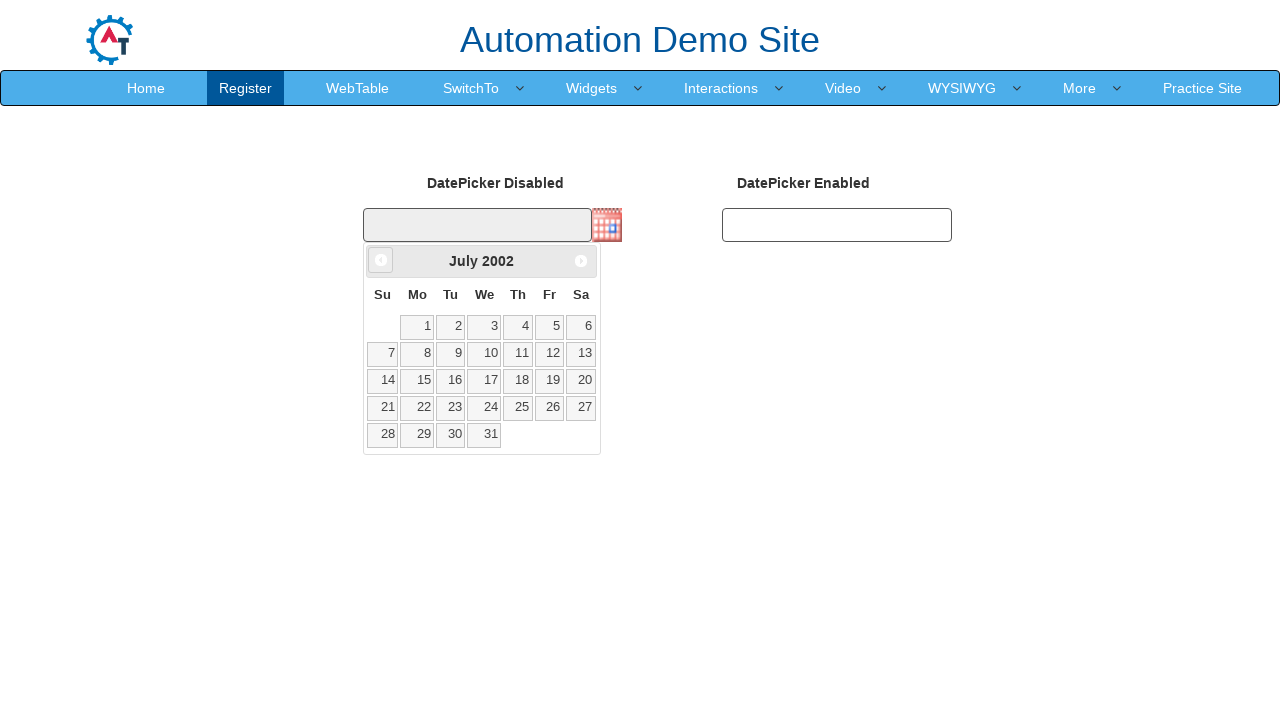

Clicked previous month button to navigate backwards in calendar at (381, 260) on xpath=//a[@data-handler='prev']
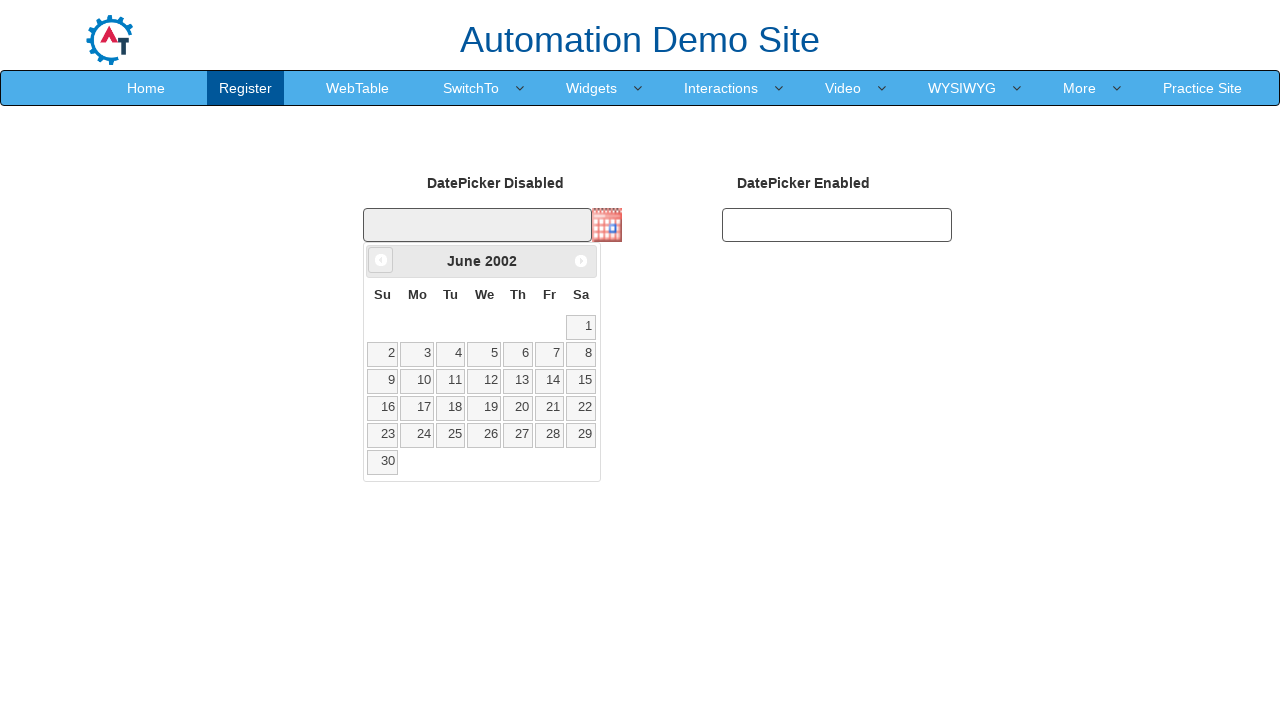

Retrieved current month from calendar widget
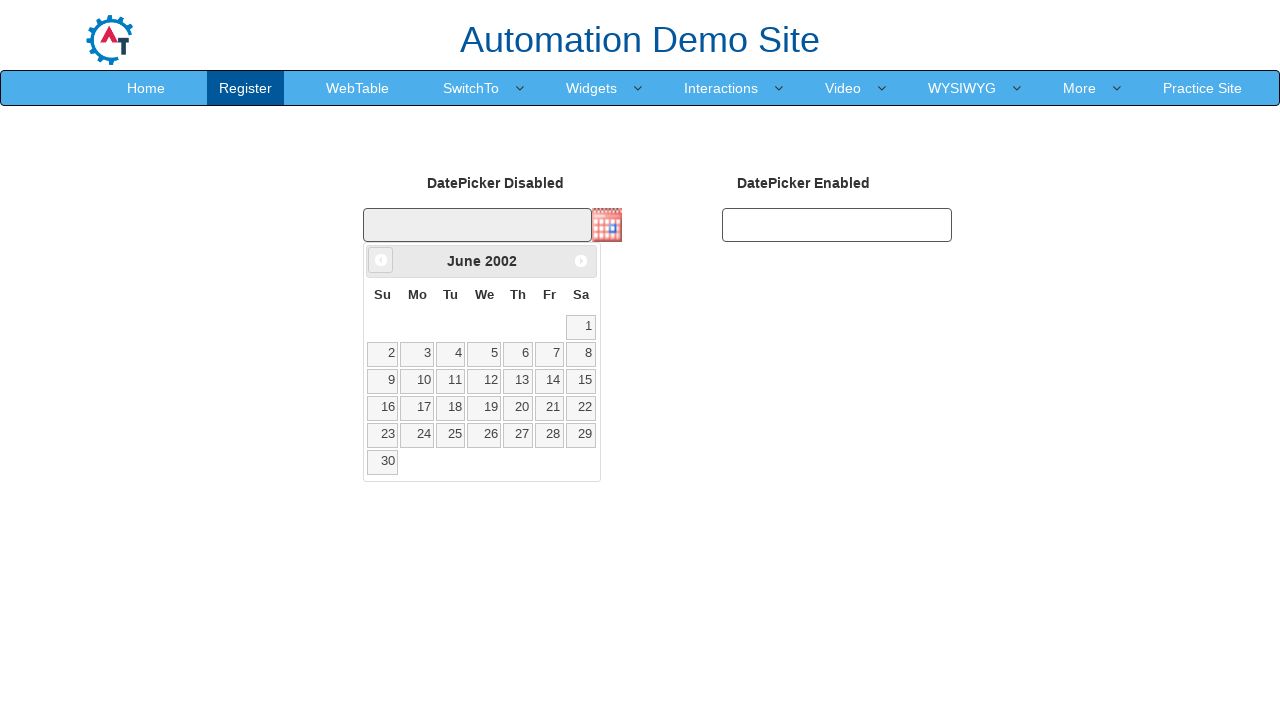

Retrieved current year from calendar widget
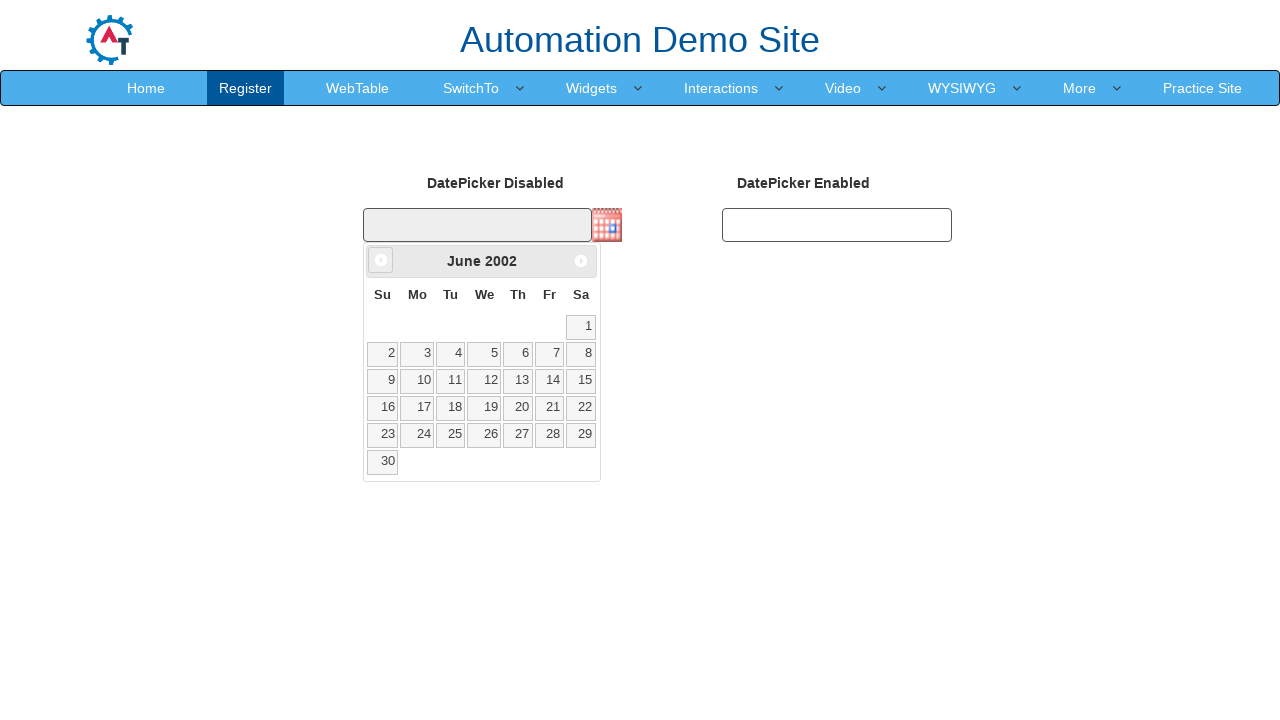

Clicked previous month button to navigate backwards in calendar at (381, 260) on xpath=//a[@data-handler='prev']
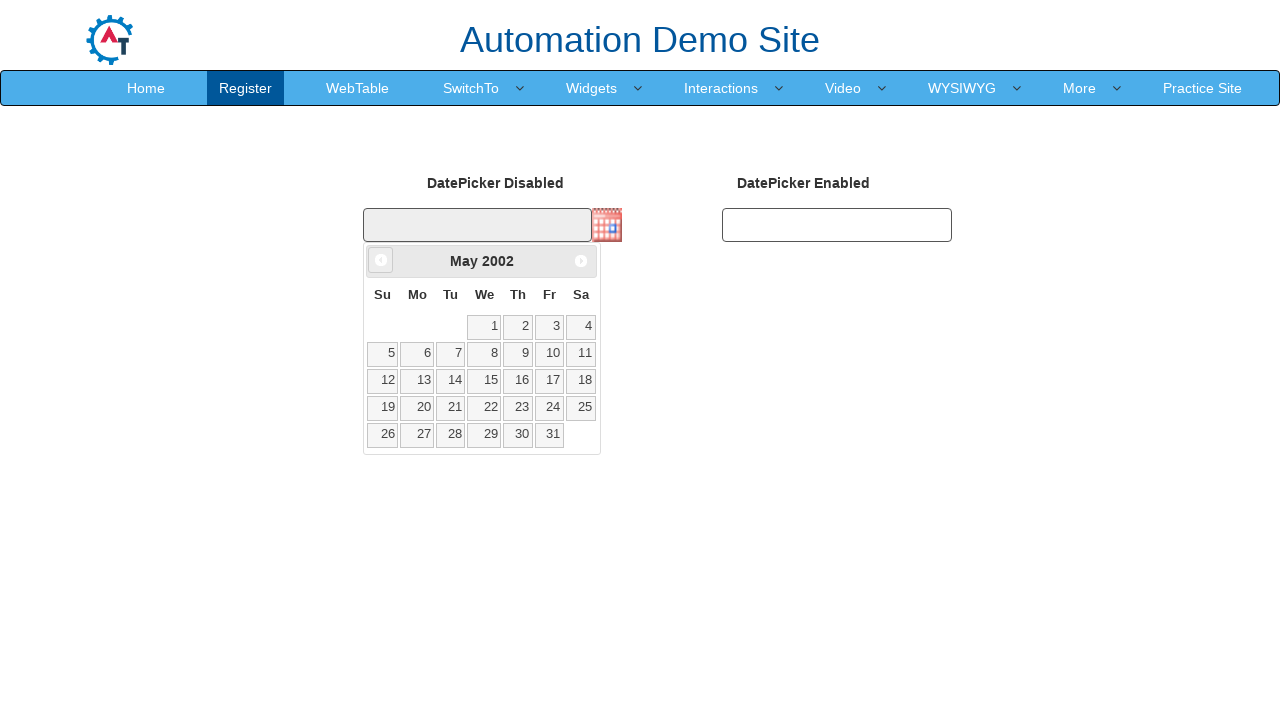

Retrieved current month from calendar widget
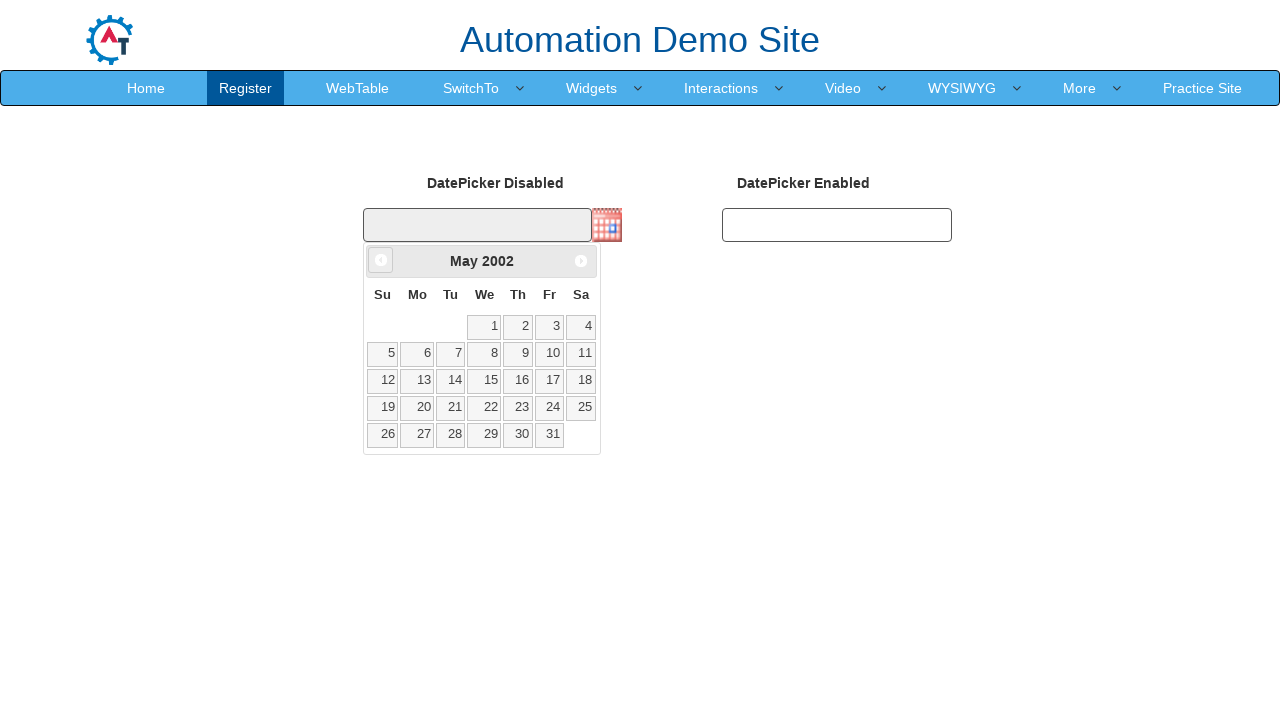

Retrieved current year from calendar widget
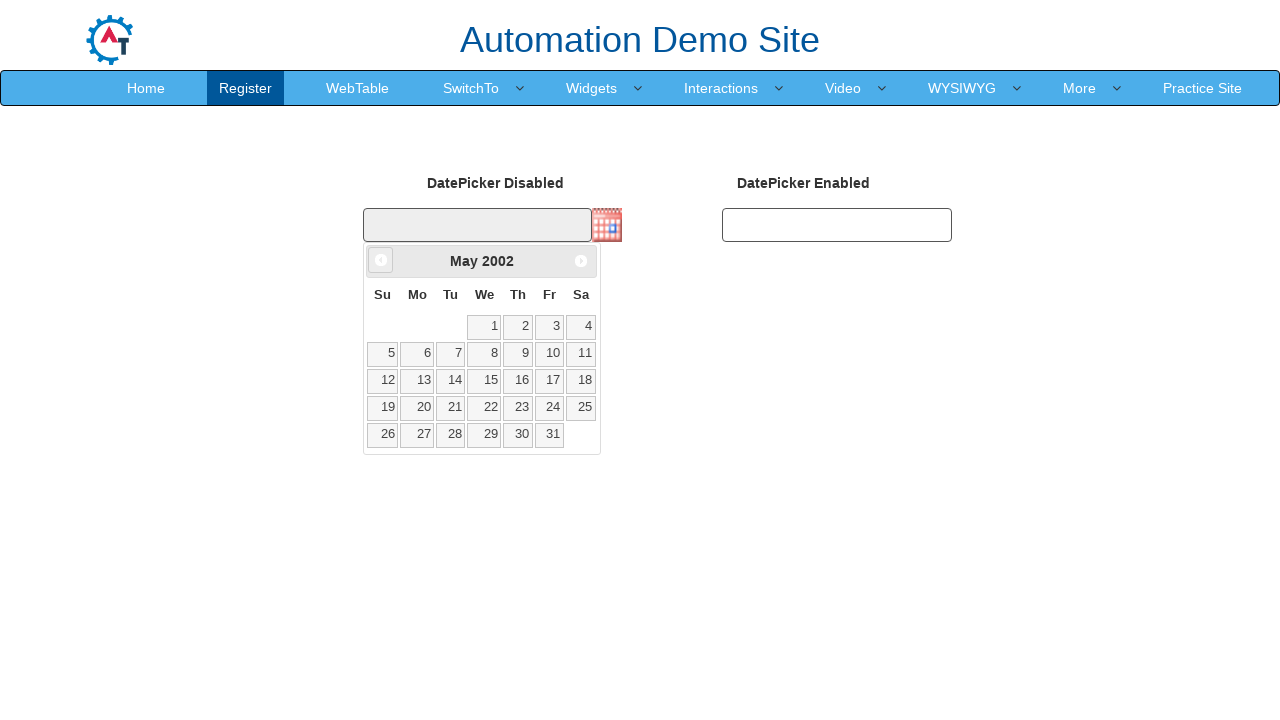

Clicked previous month button to navigate backwards in calendar at (381, 260) on xpath=//a[@data-handler='prev']
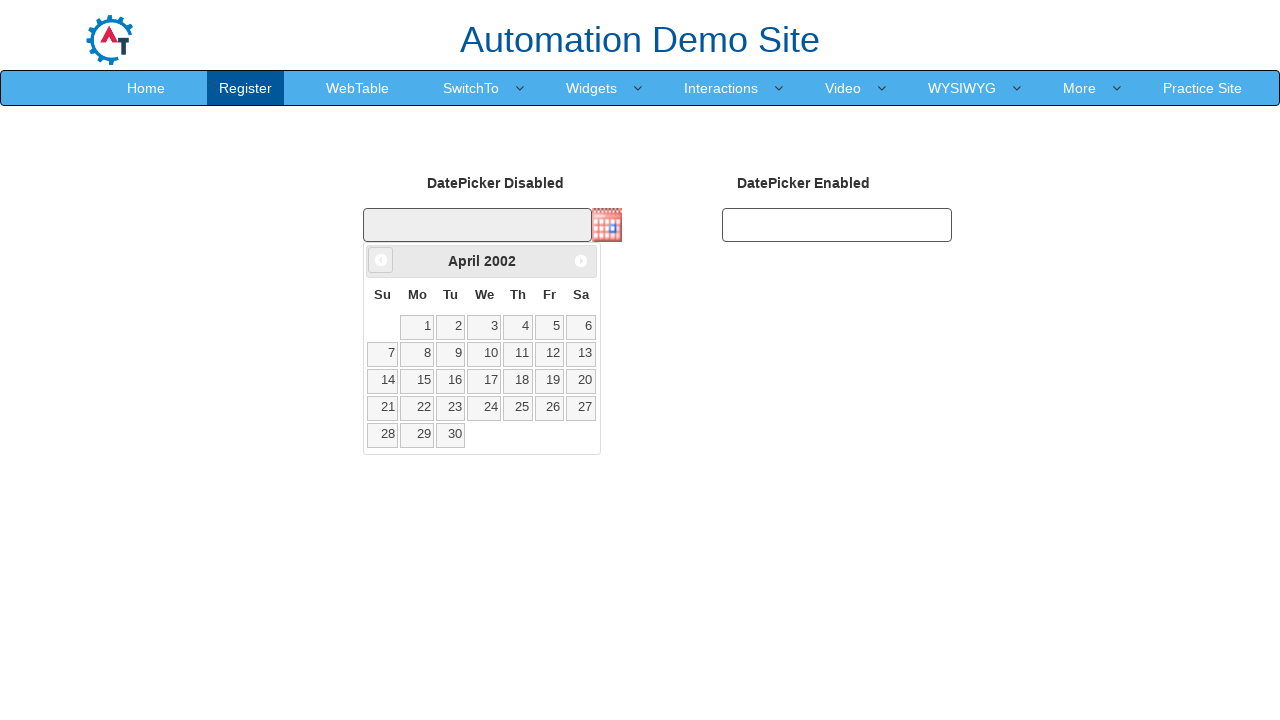

Retrieved current month from calendar widget
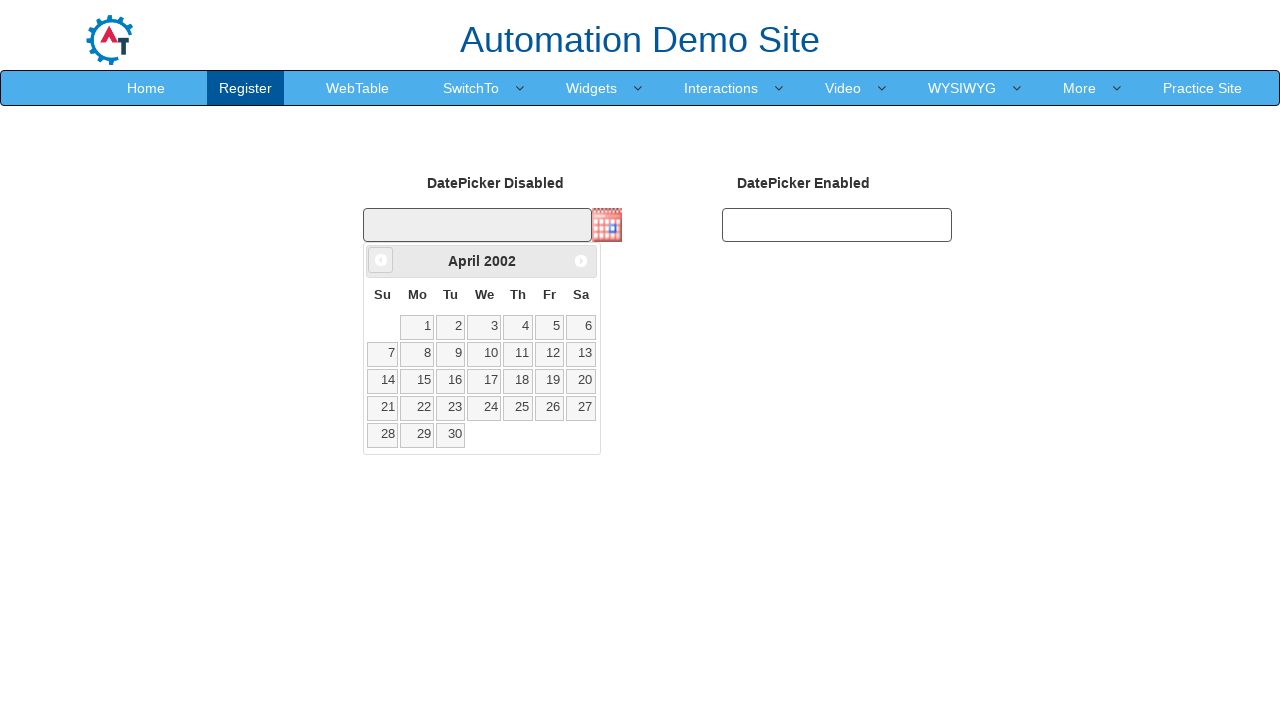

Retrieved current year from calendar widget
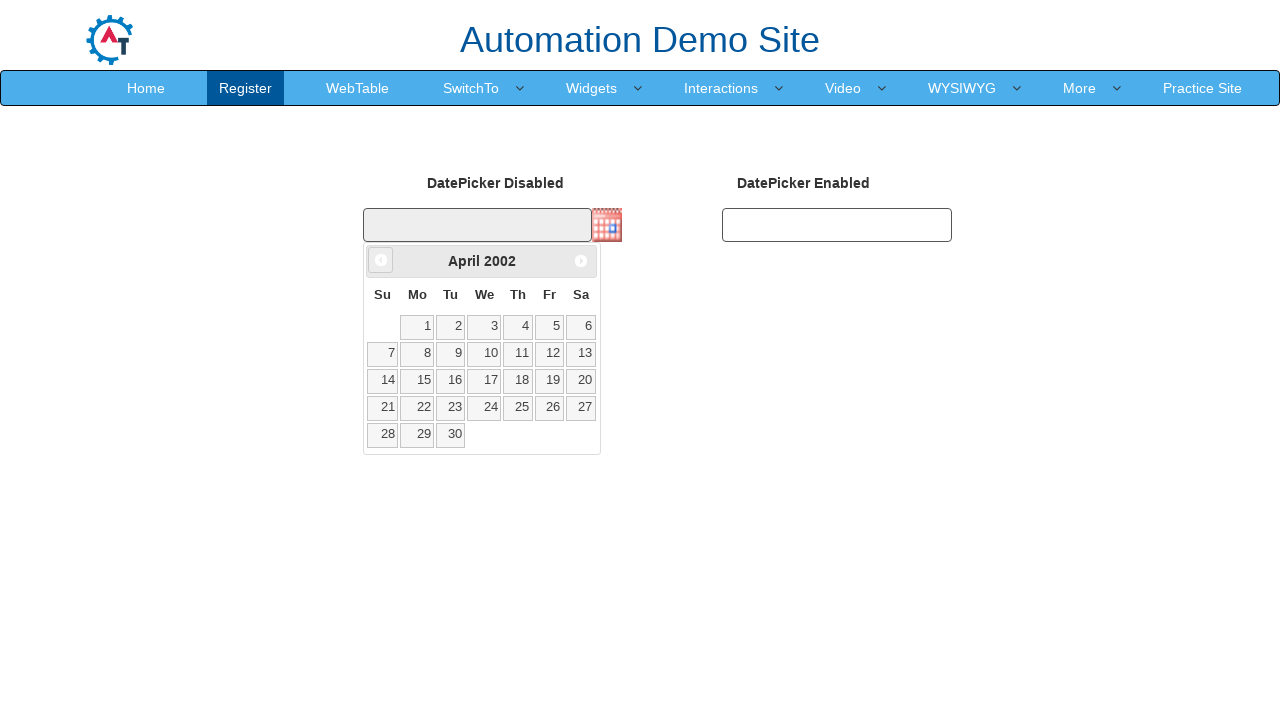

Clicked previous month button to navigate backwards in calendar at (381, 260) on xpath=//a[@data-handler='prev']
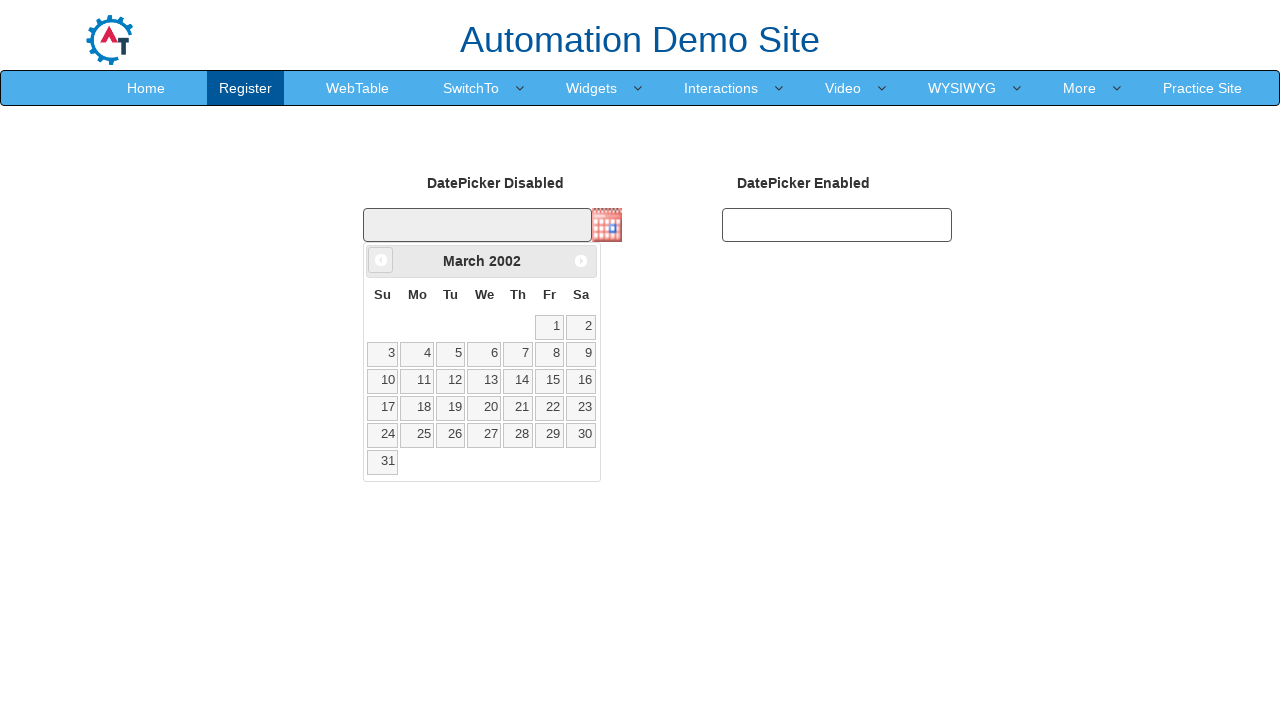

Retrieved current month from calendar widget
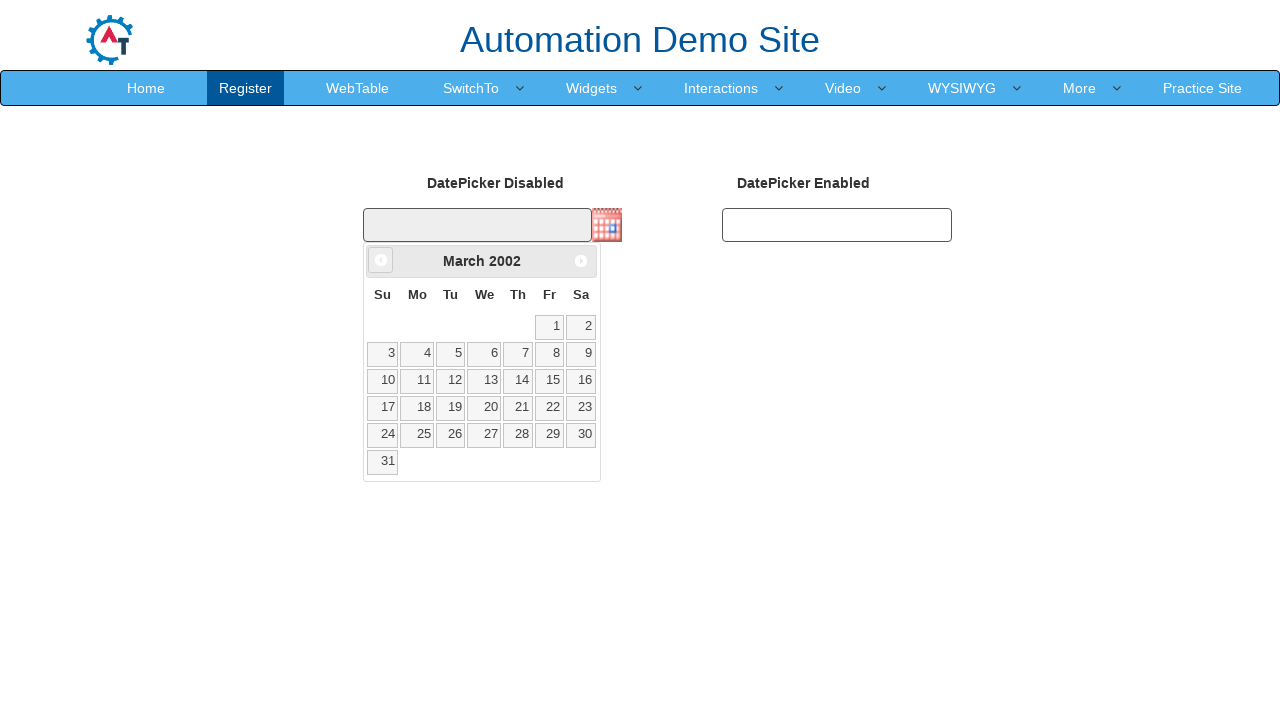

Retrieved current year from calendar widget
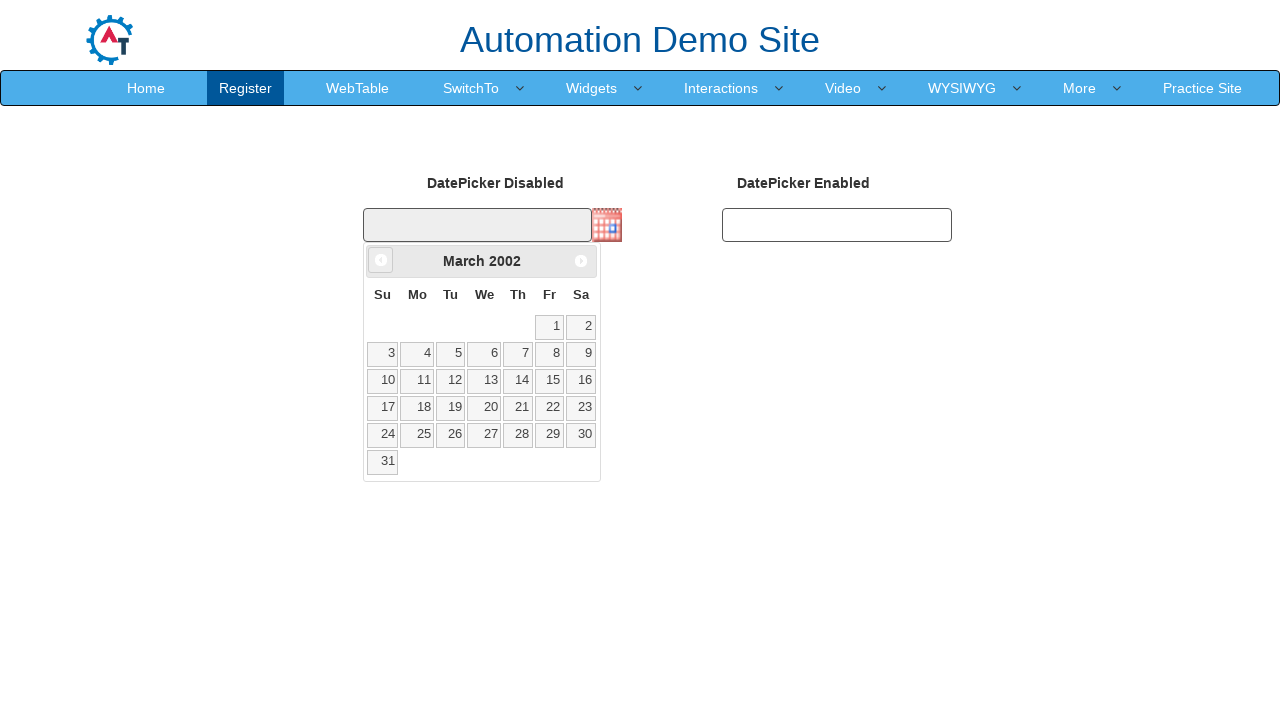

Clicked previous month button to navigate backwards in calendar at (381, 260) on xpath=//a[@data-handler='prev']
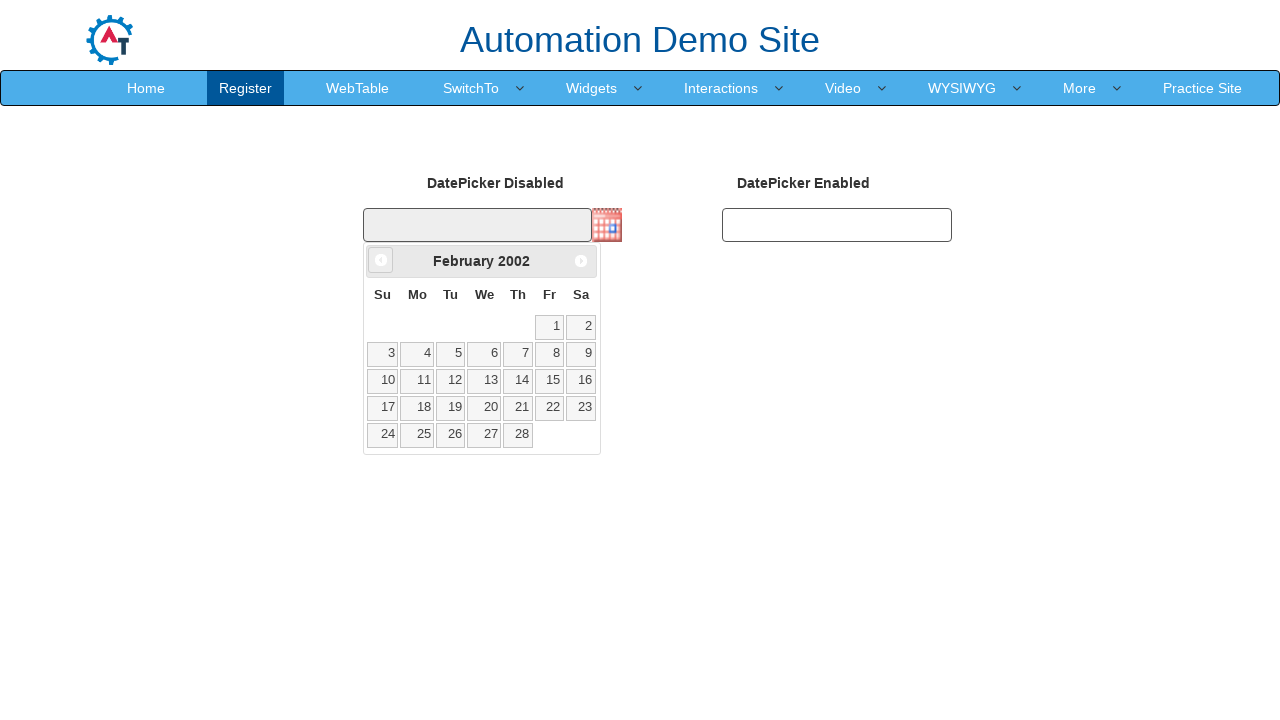

Retrieved current month from calendar widget
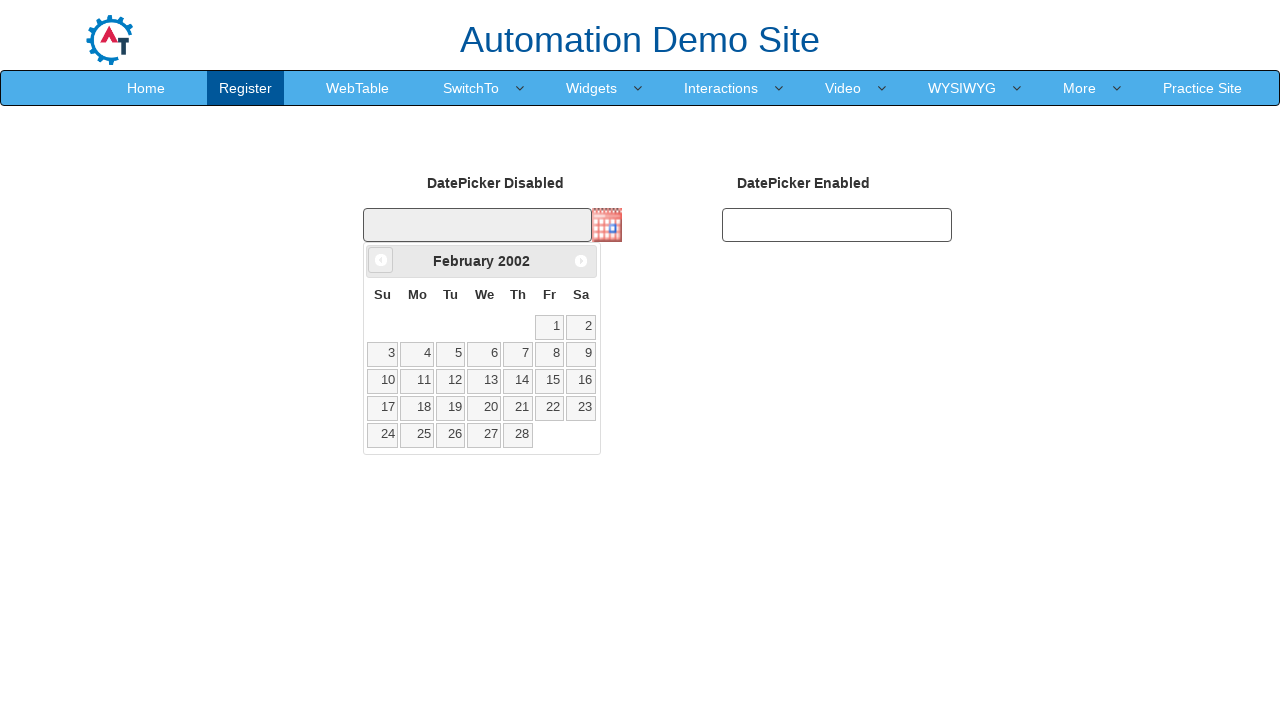

Retrieved current year from calendar widget
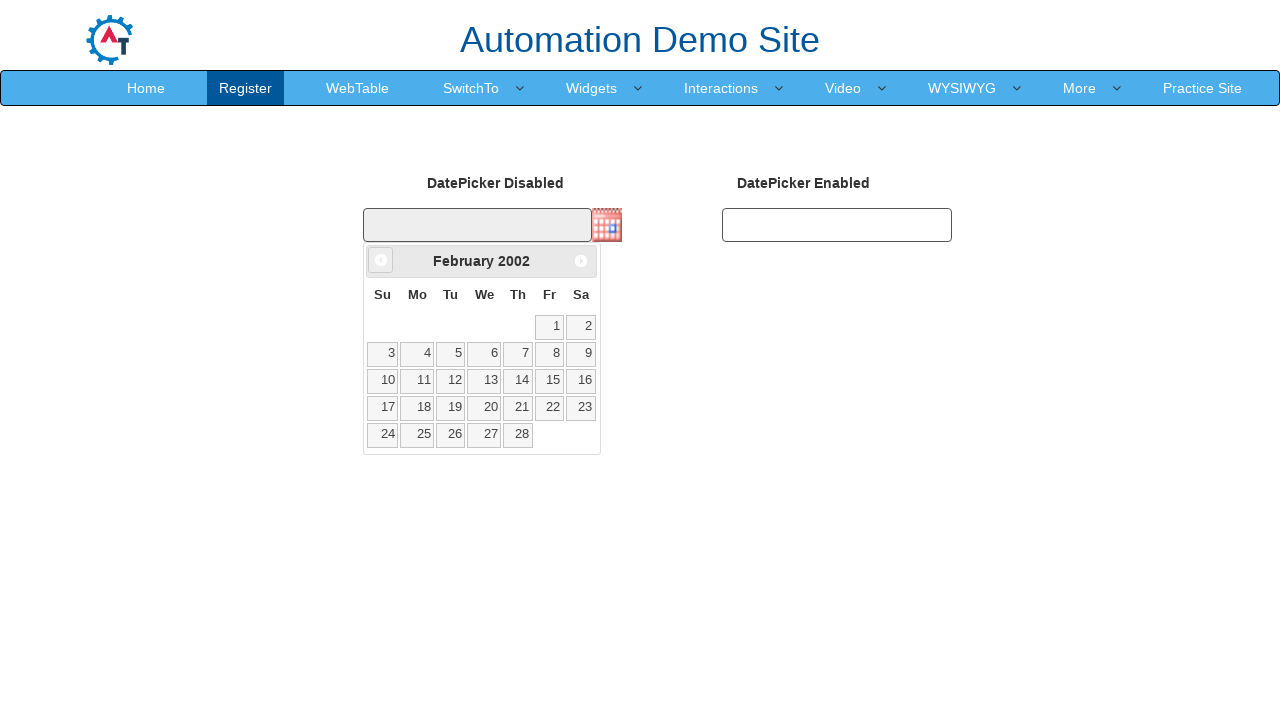

Clicked previous month button to navigate backwards in calendar at (381, 260) on xpath=//a[@data-handler='prev']
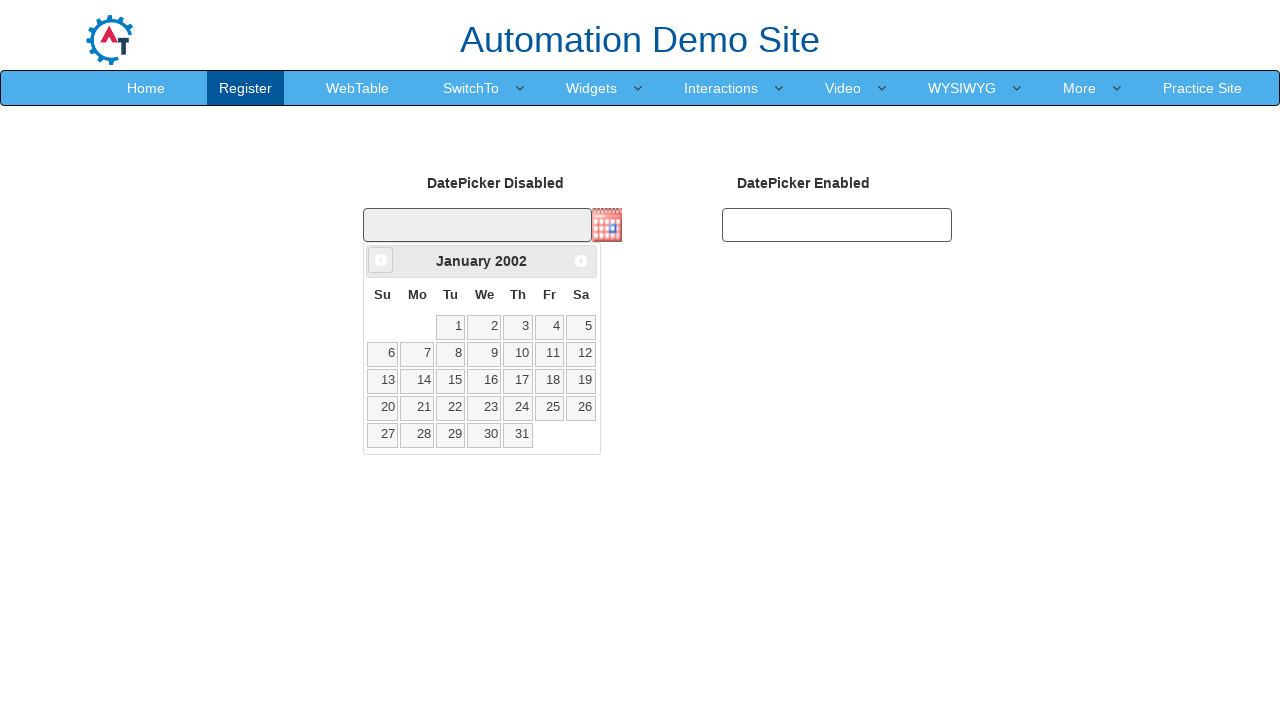

Retrieved current month from calendar widget
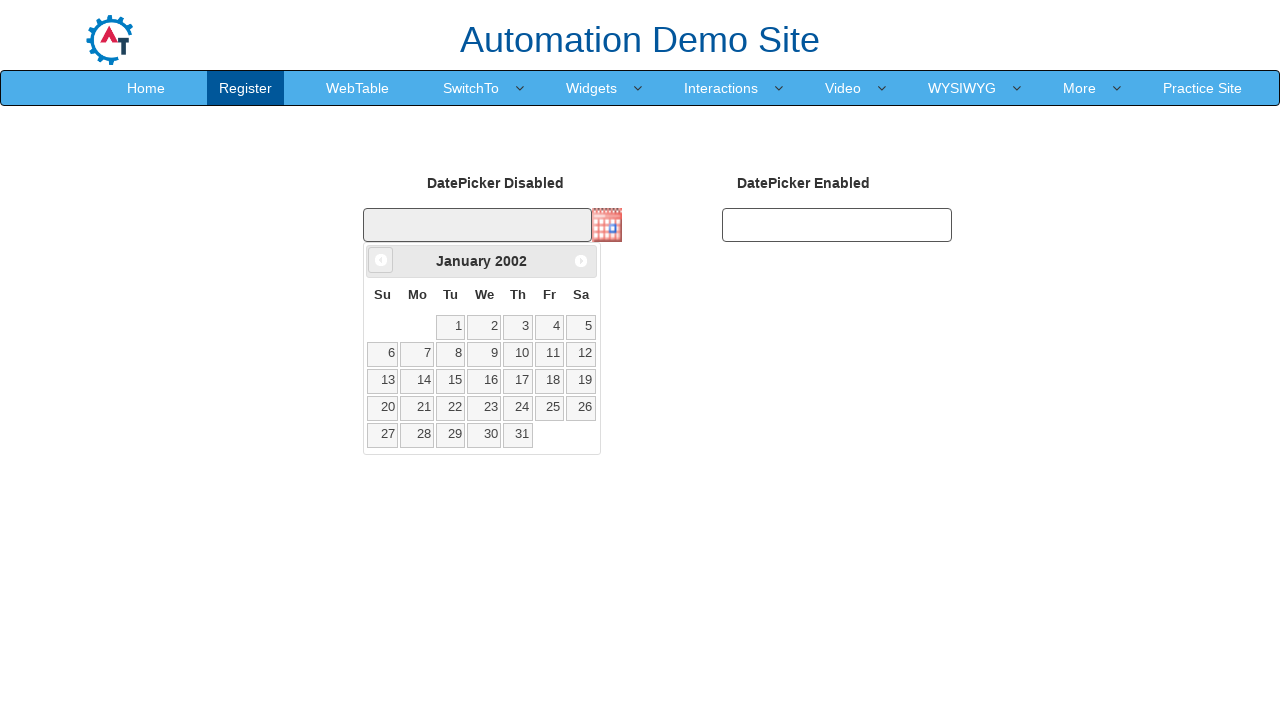

Retrieved current year from calendar widget
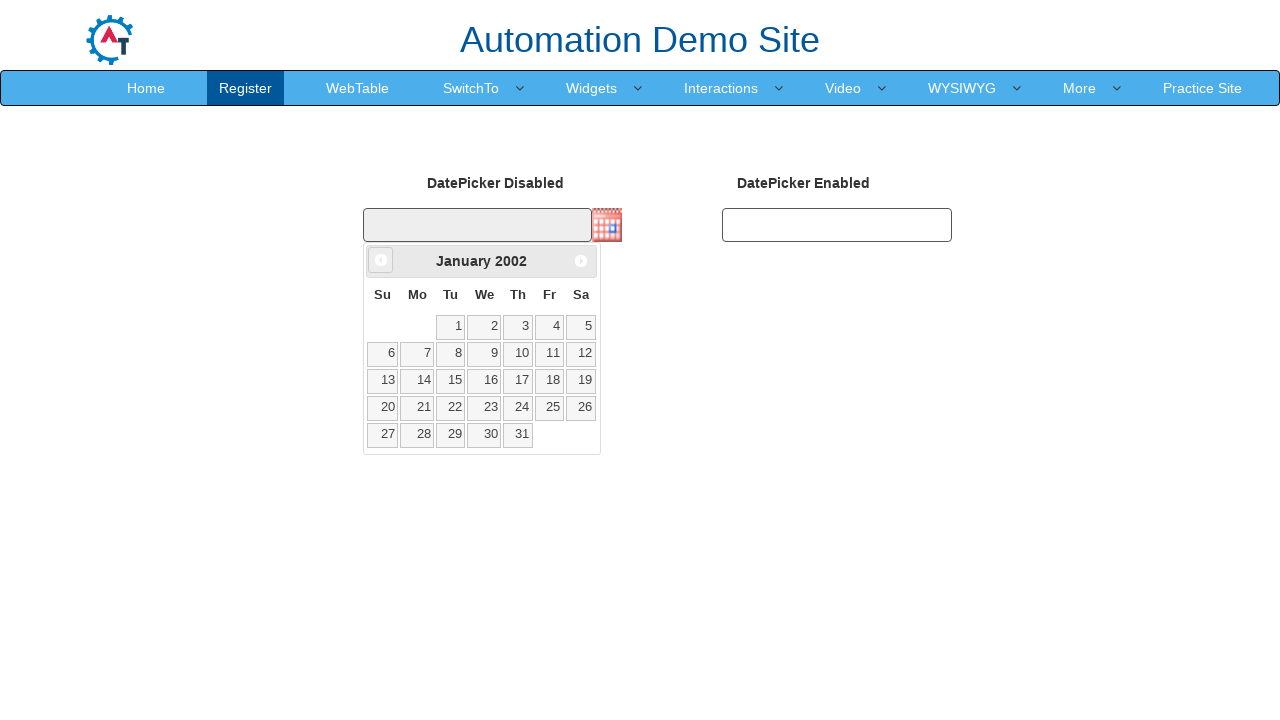

Clicked previous month button to navigate backwards in calendar at (381, 260) on xpath=//a[@data-handler='prev']
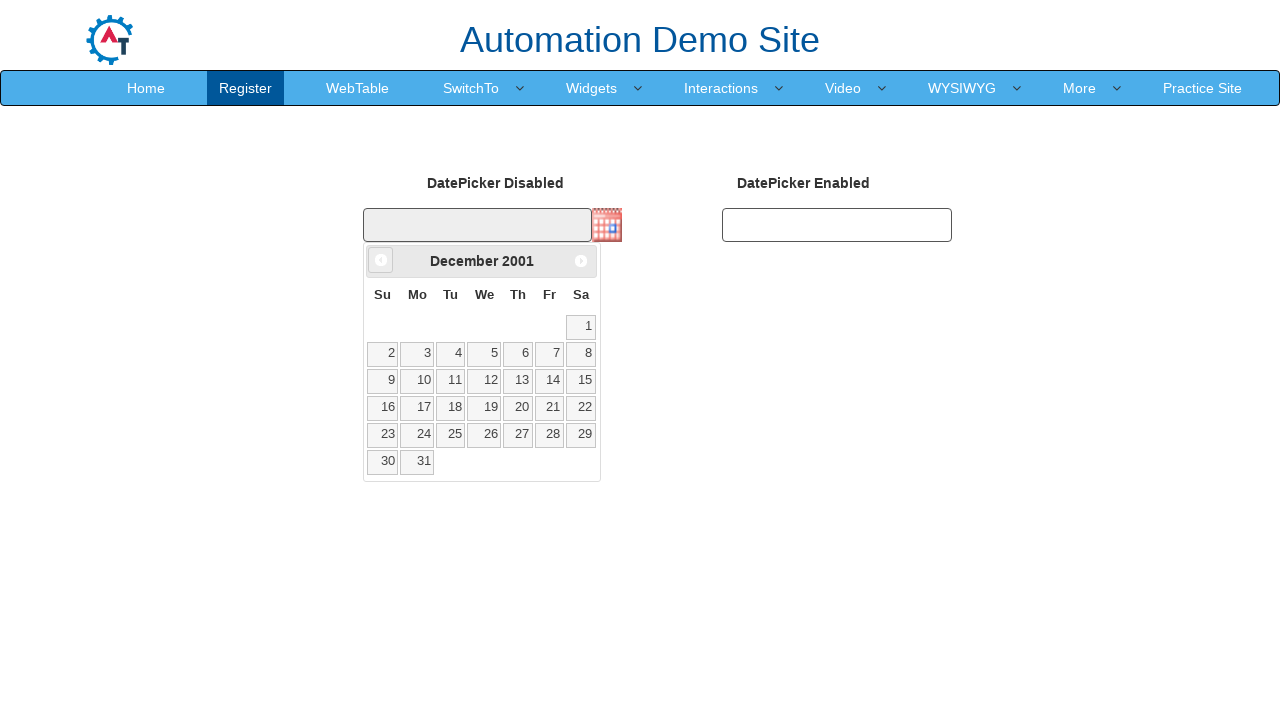

Retrieved current month from calendar widget
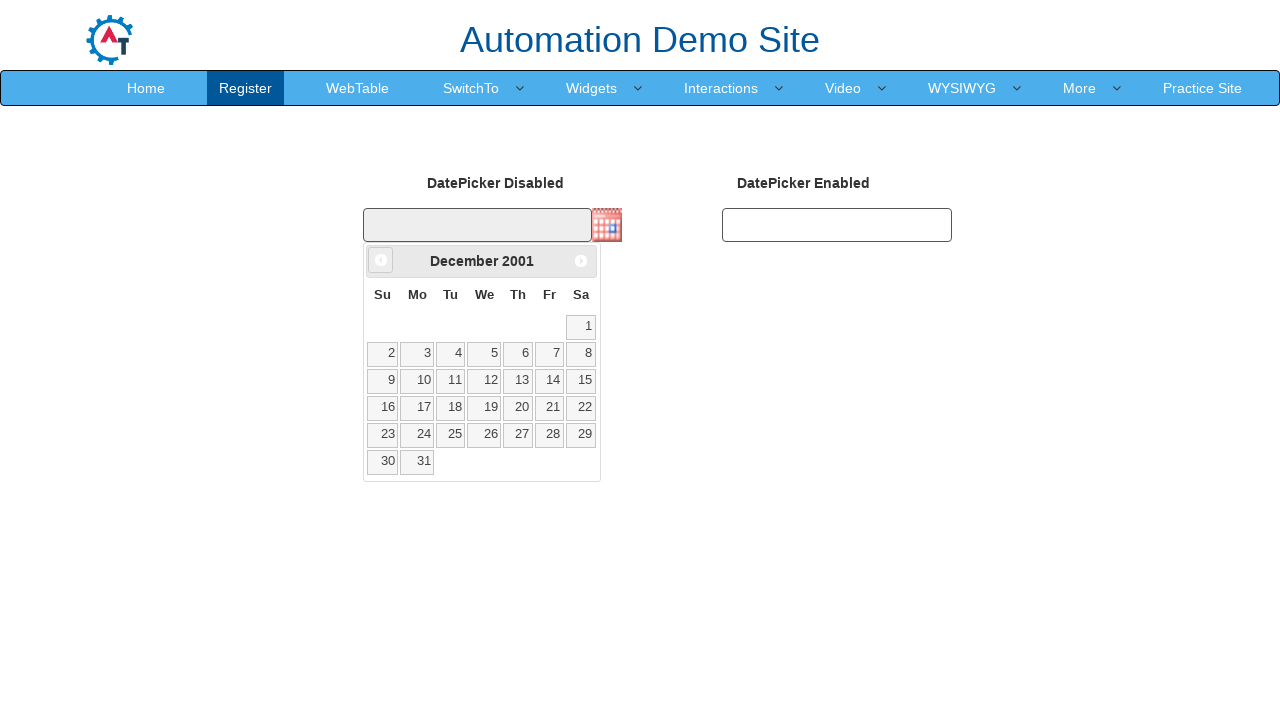

Retrieved current year from calendar widget
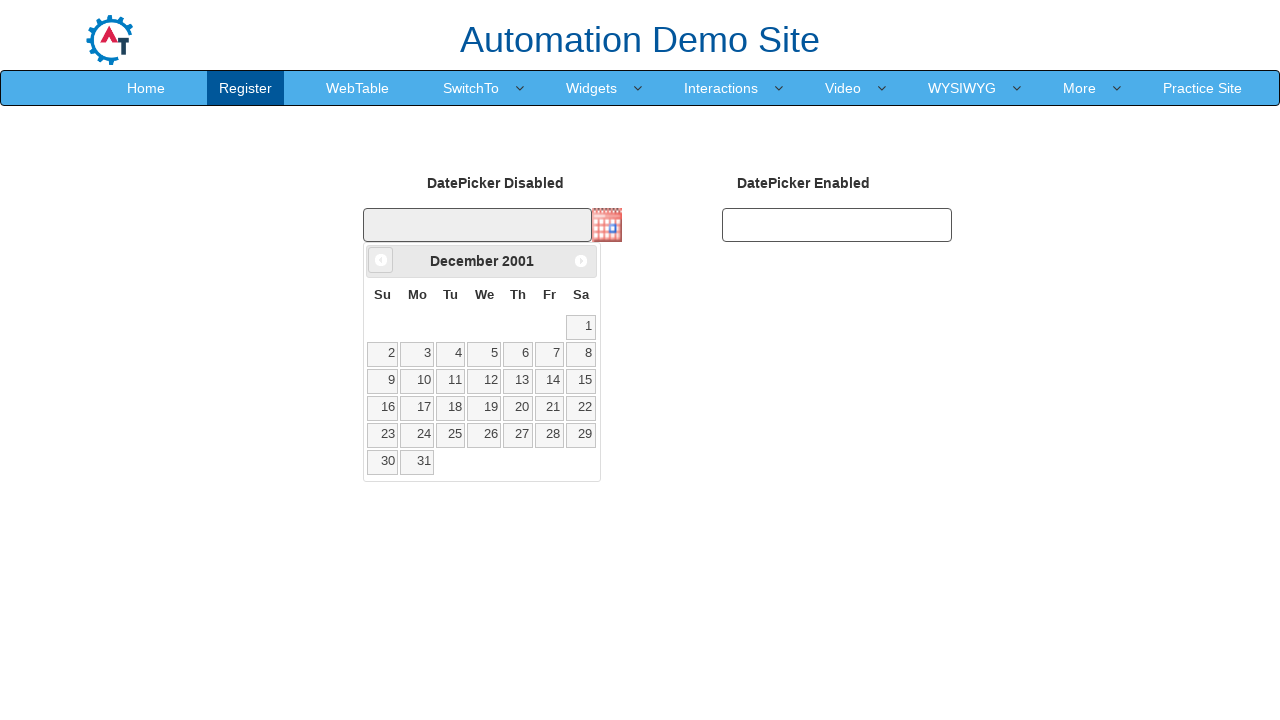

Clicked previous month button to navigate backwards in calendar at (381, 260) on xpath=//a[@data-handler='prev']
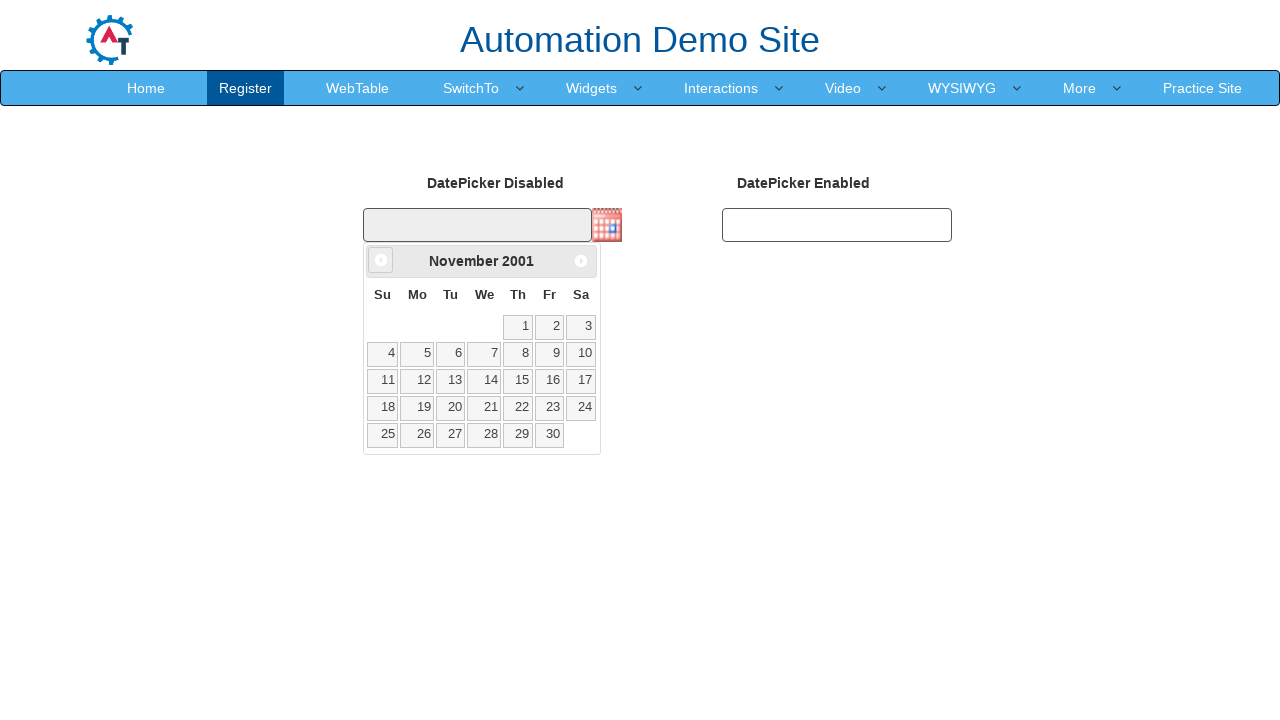

Retrieved current month from calendar widget
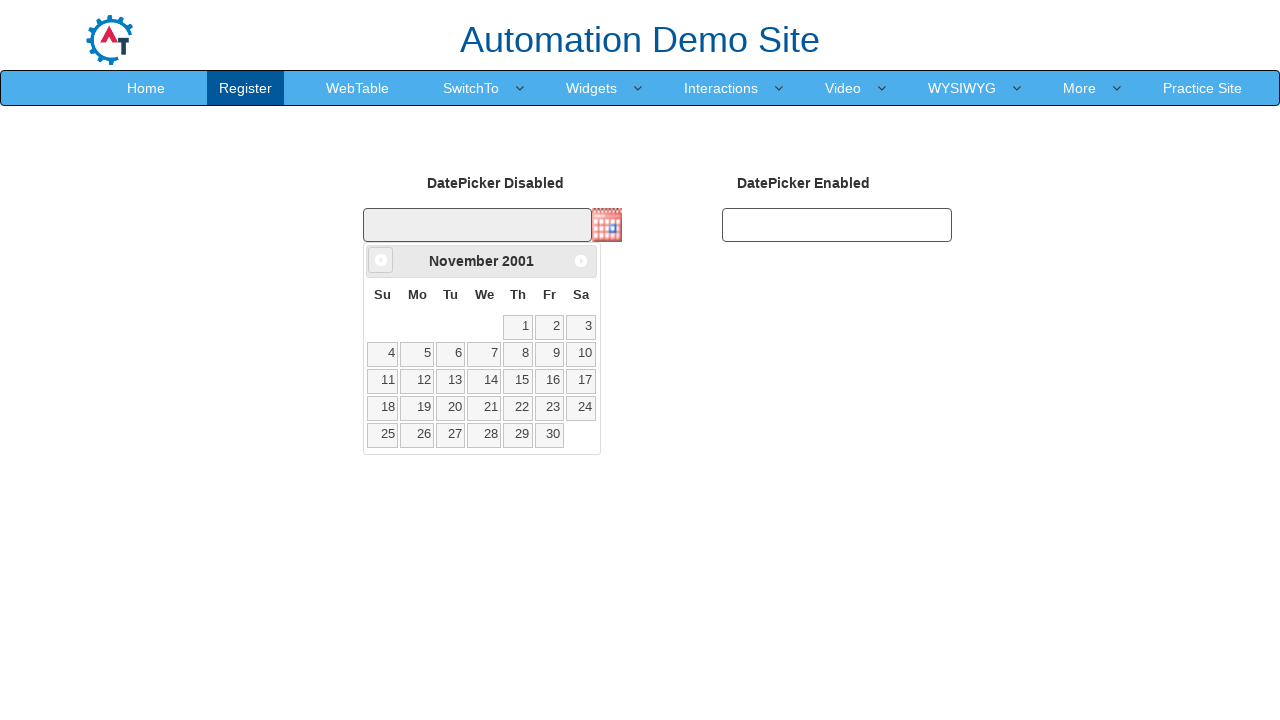

Retrieved current year from calendar widget
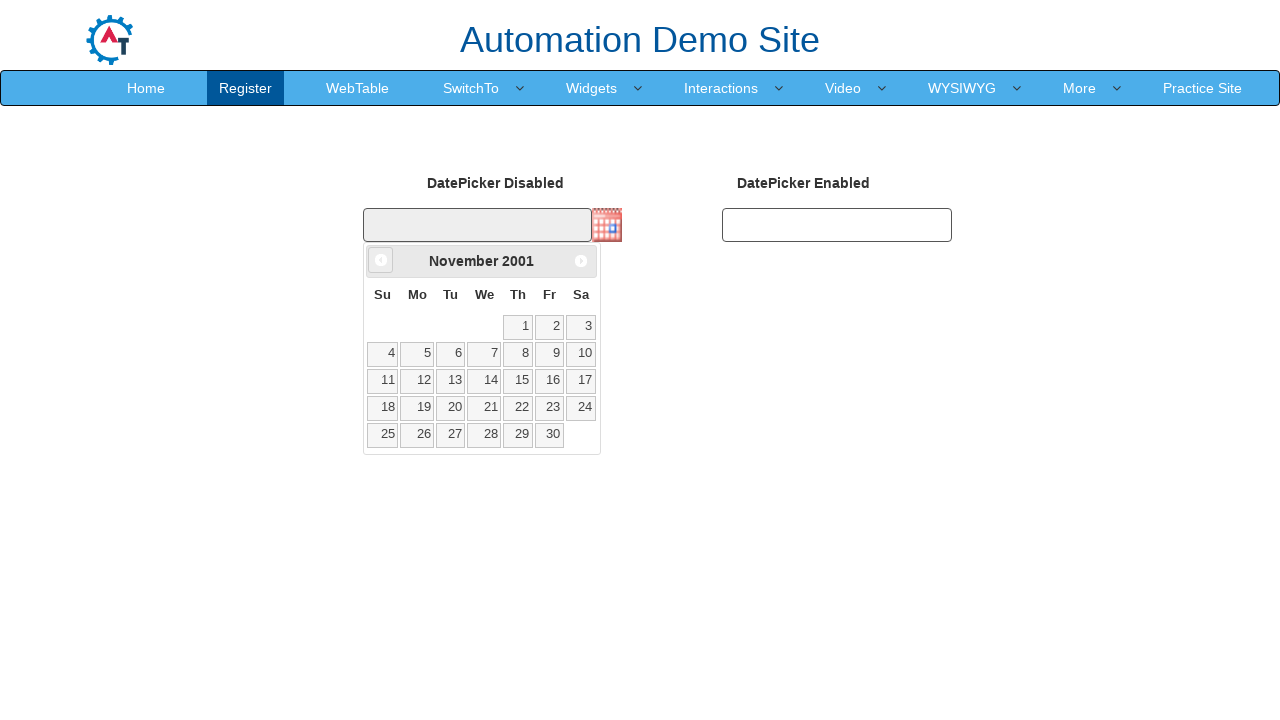

Clicked previous month button to navigate backwards in calendar at (381, 260) on xpath=//a[@data-handler='prev']
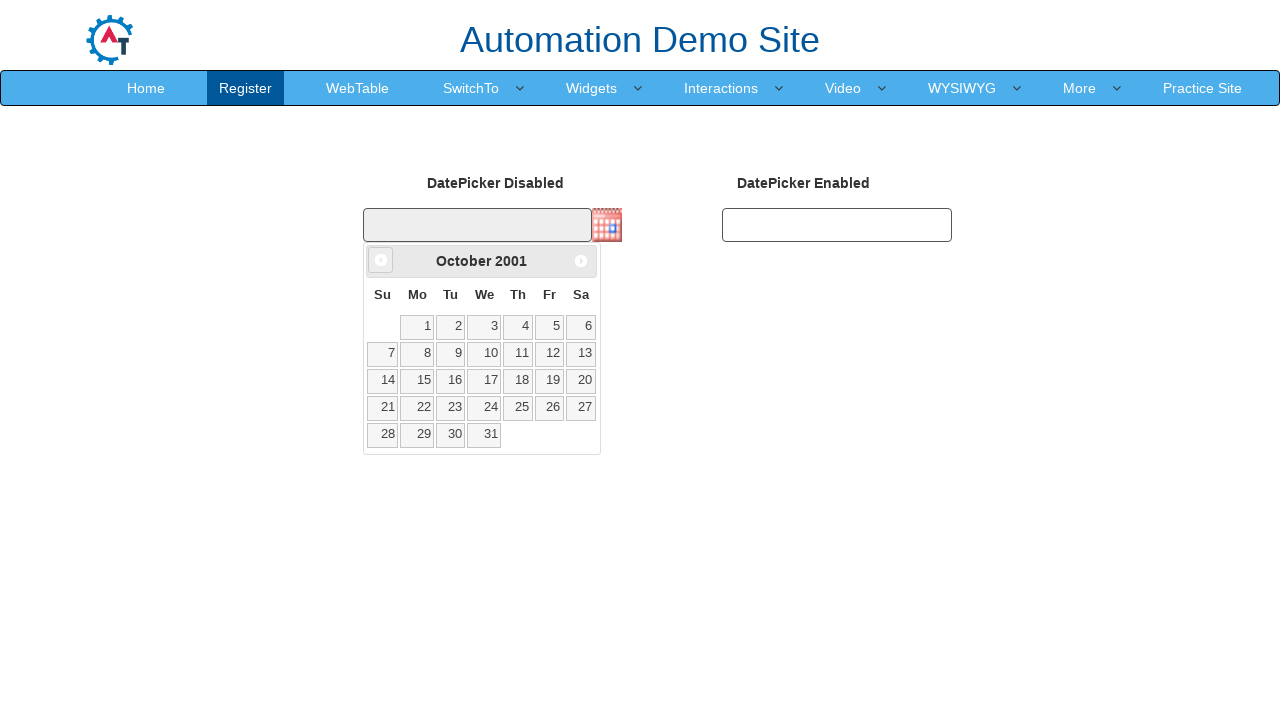

Retrieved current month from calendar widget
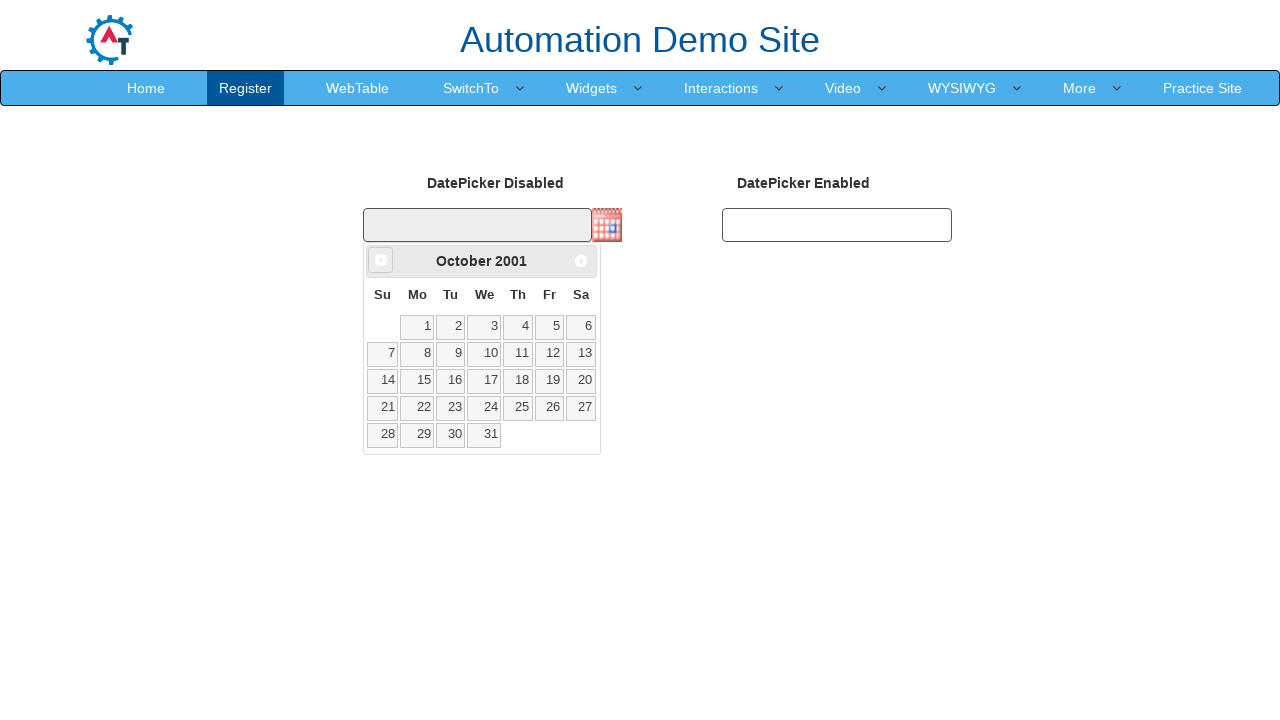

Retrieved current year from calendar widget
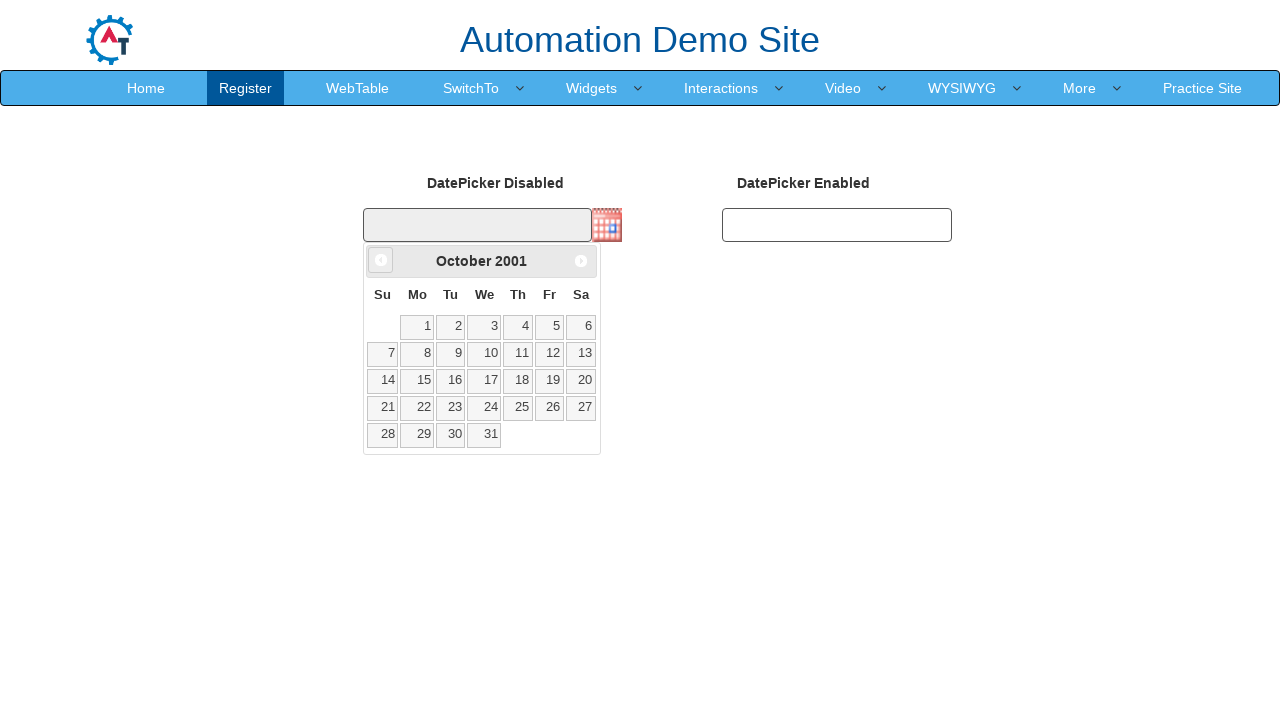

Clicked previous month button to navigate backwards in calendar at (381, 260) on xpath=//a[@data-handler='prev']
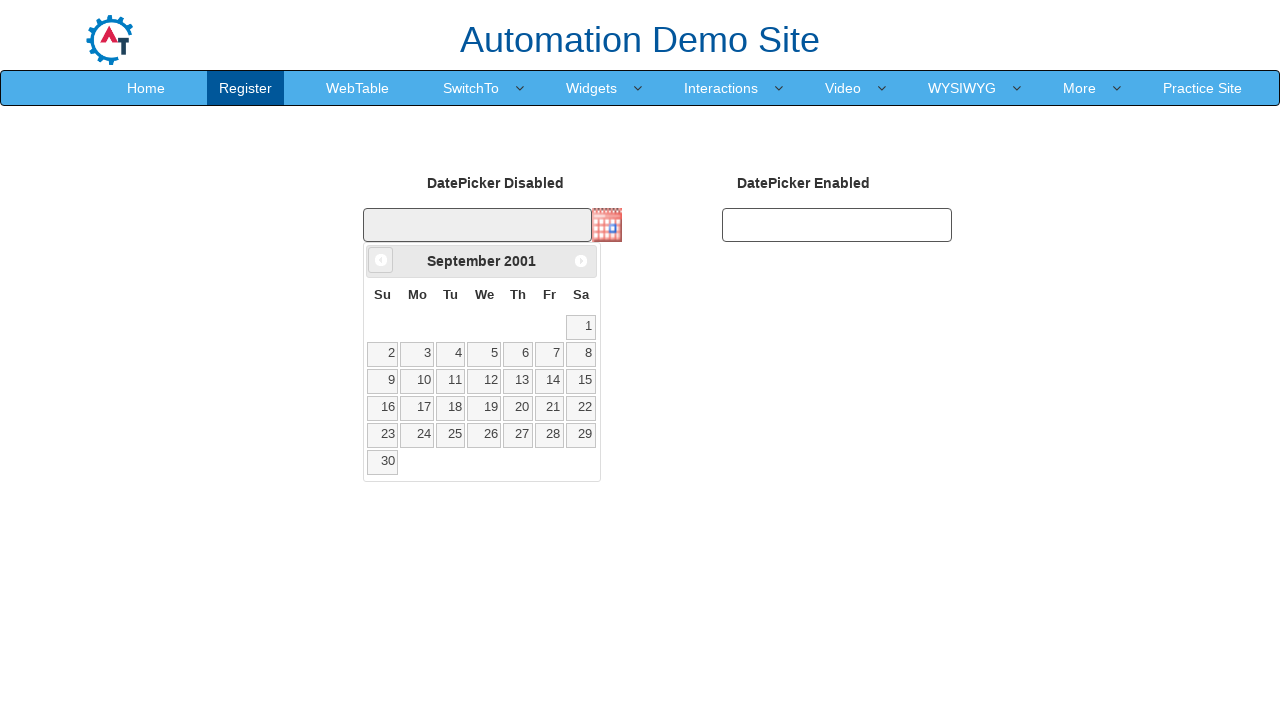

Retrieved current month from calendar widget
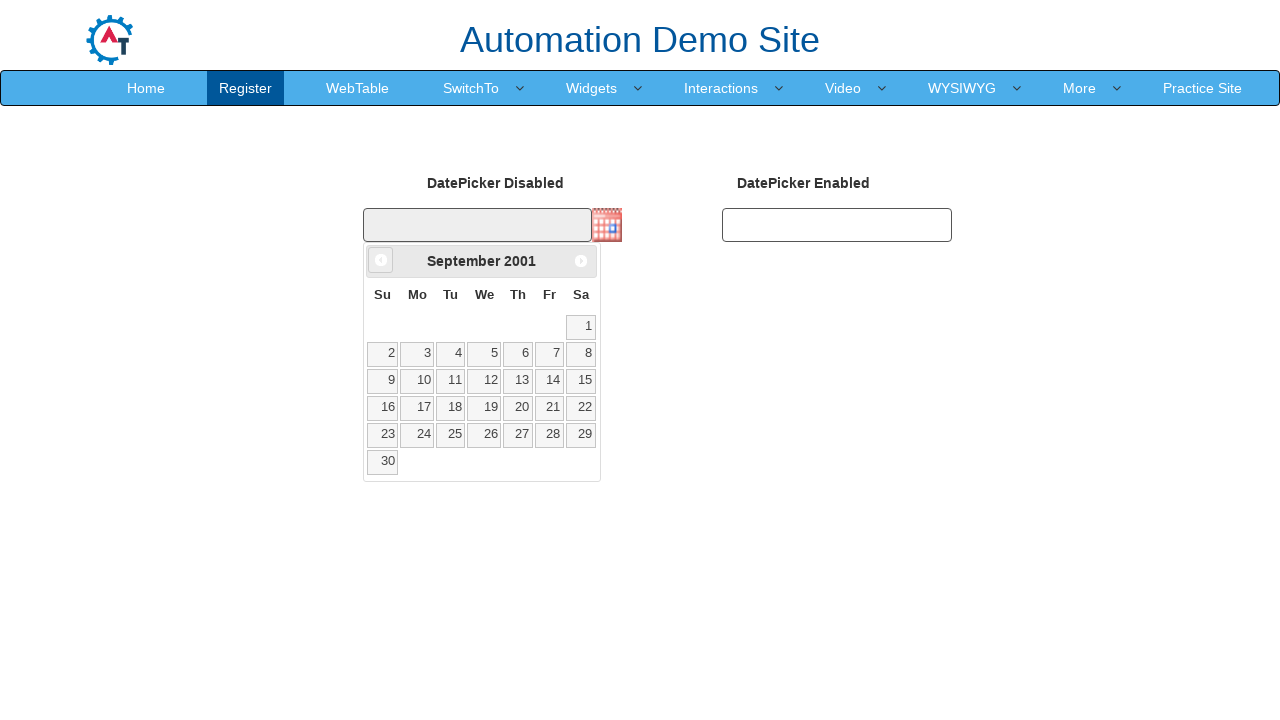

Retrieved current year from calendar widget
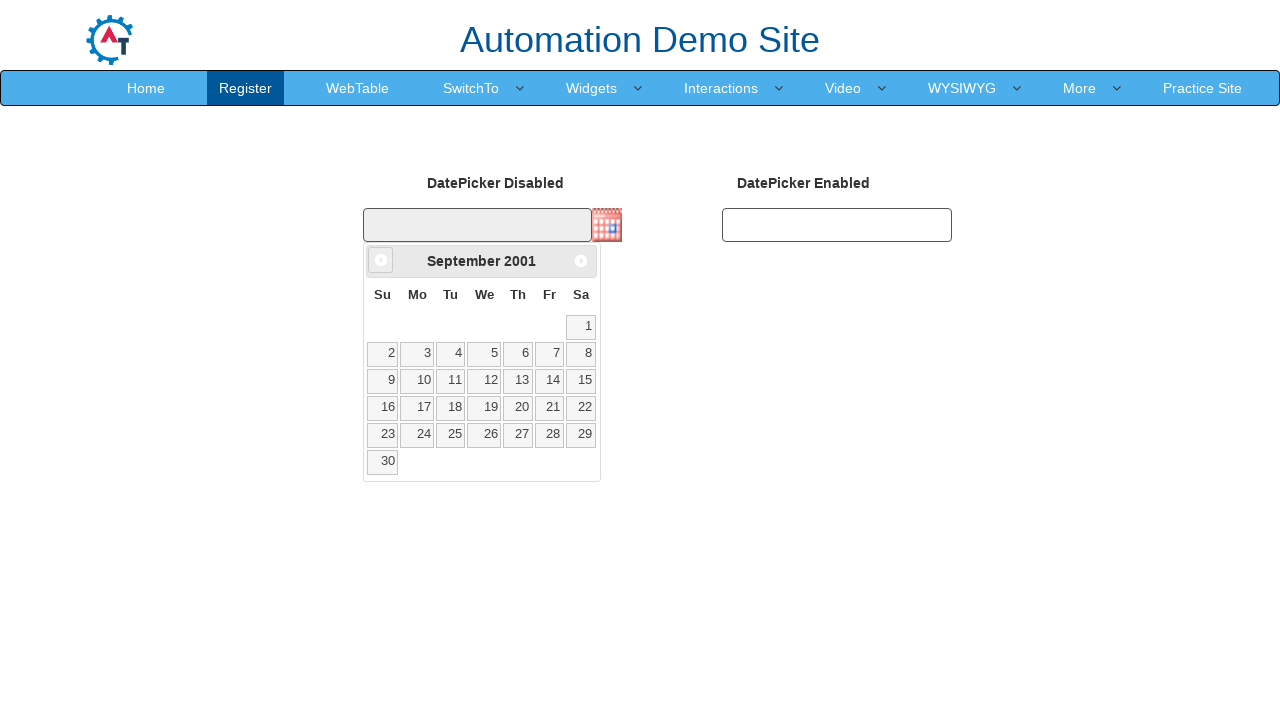

Clicked previous month button to navigate backwards in calendar at (381, 260) on xpath=//a[@data-handler='prev']
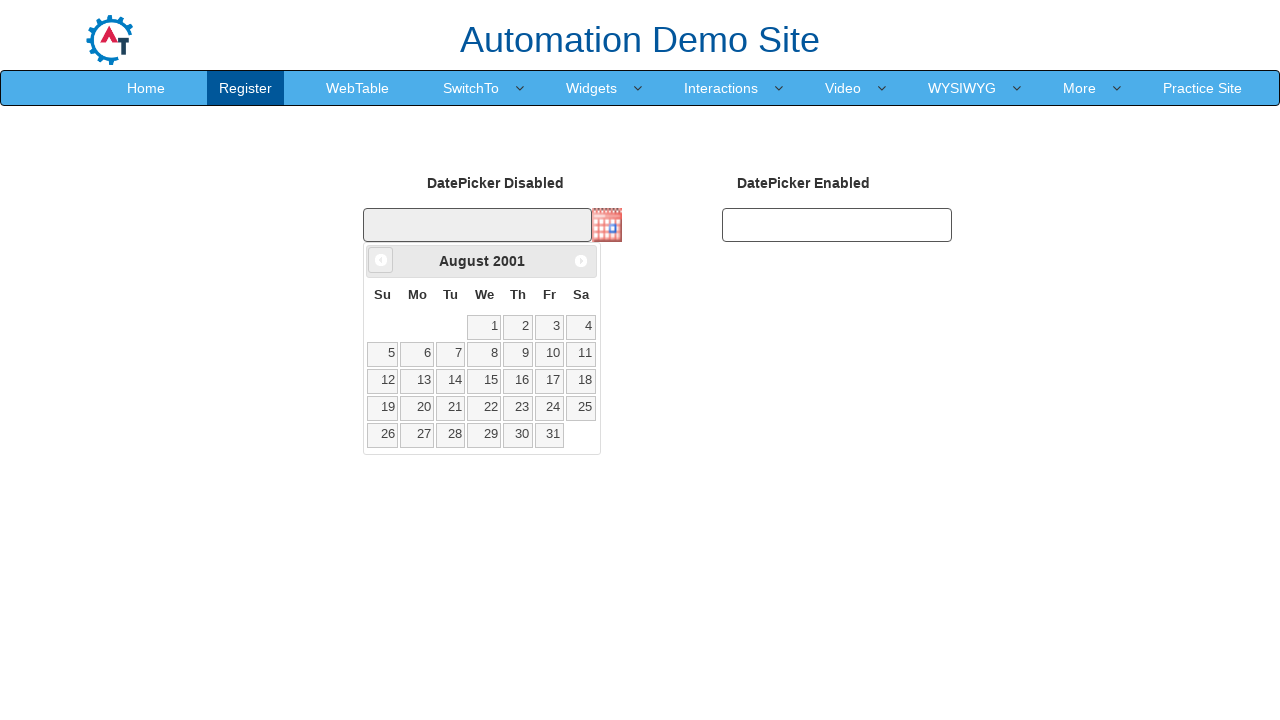

Retrieved current month from calendar widget
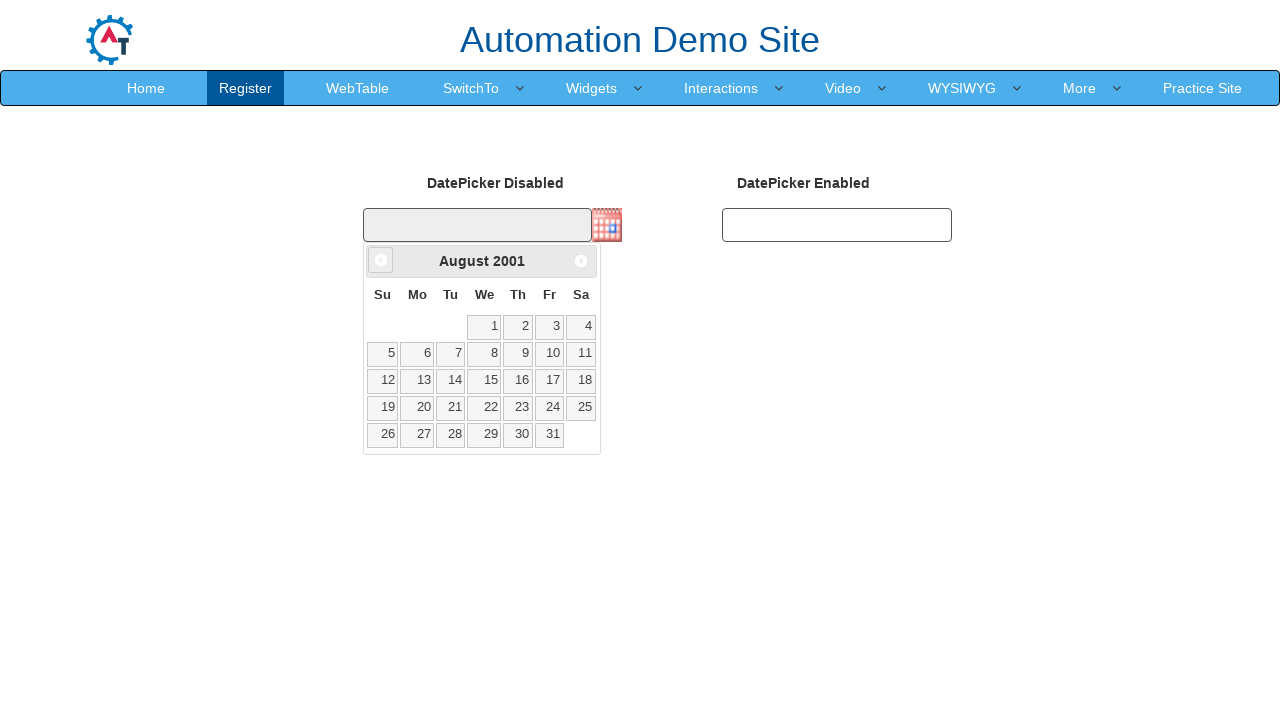

Retrieved current year from calendar widget
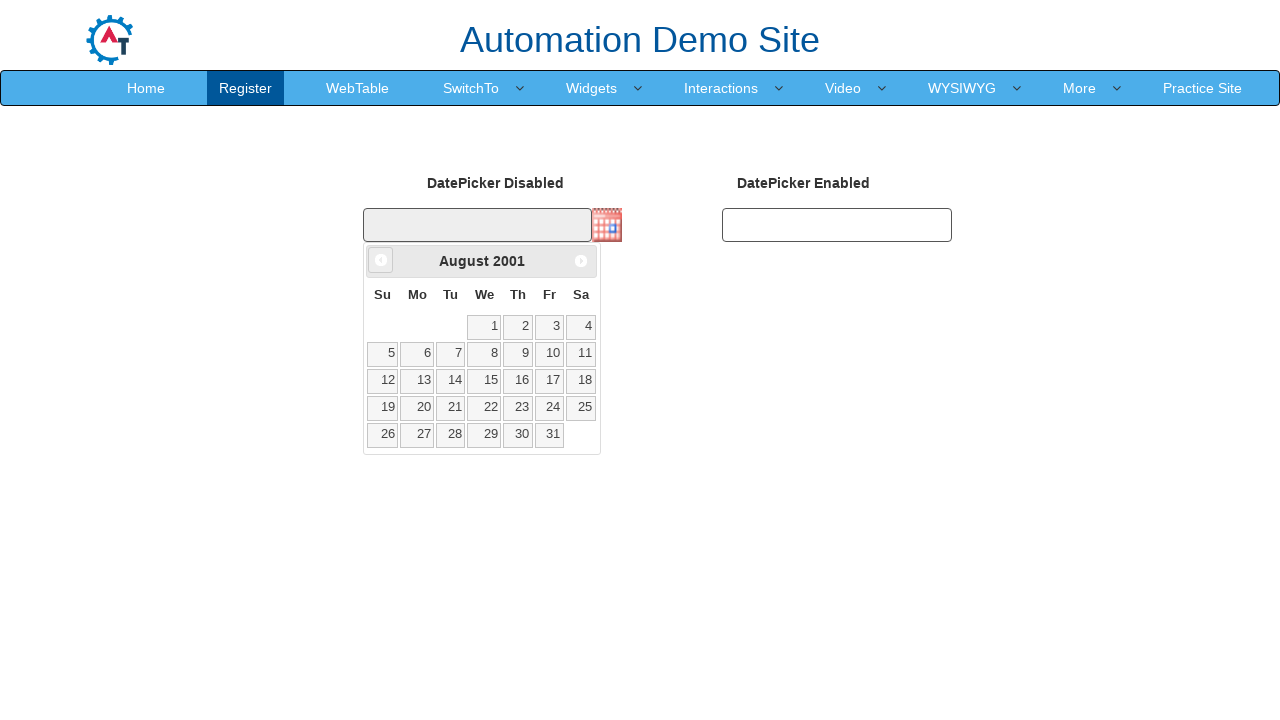

Clicked previous month button to navigate backwards in calendar at (381, 260) on xpath=//a[@data-handler='prev']
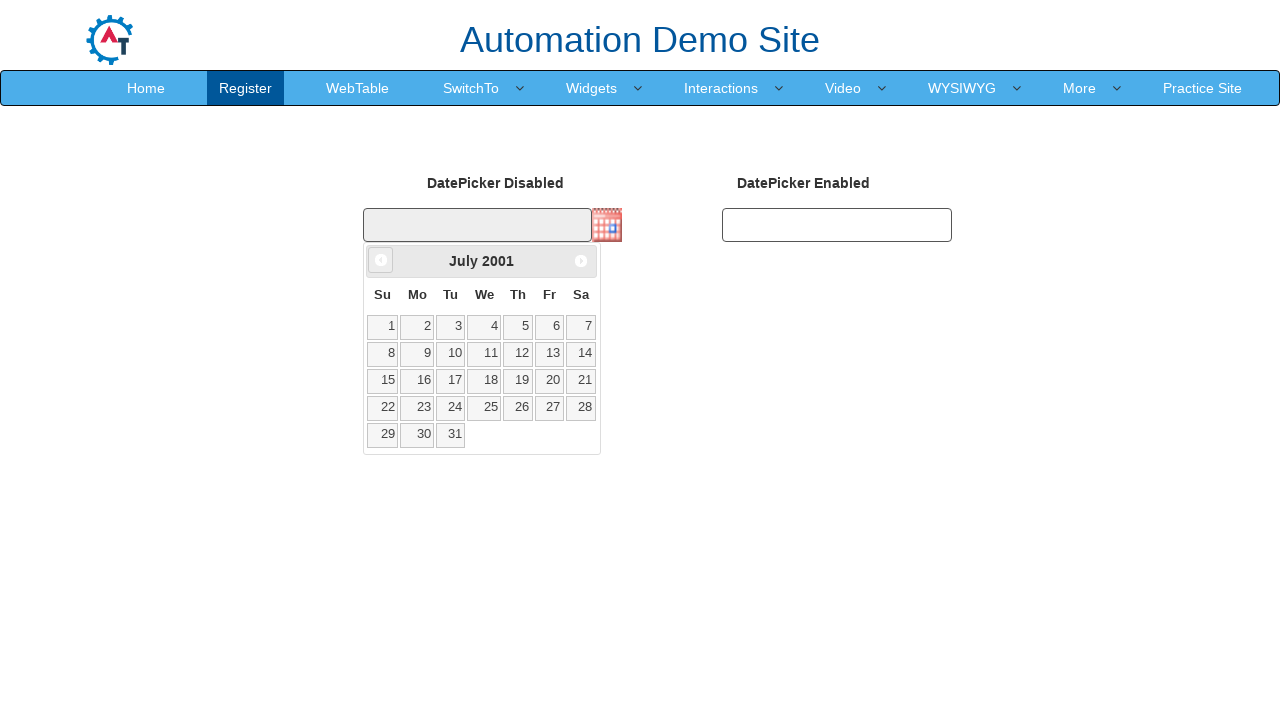

Retrieved current month from calendar widget
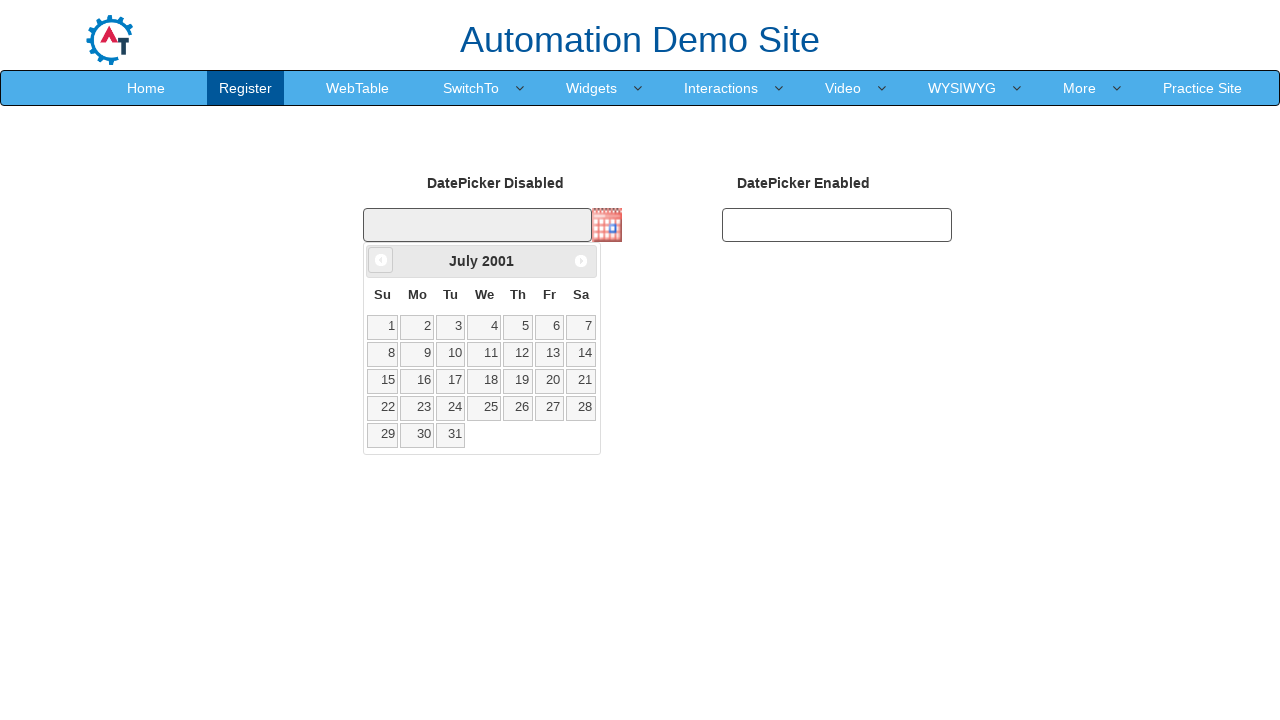

Retrieved current year from calendar widget
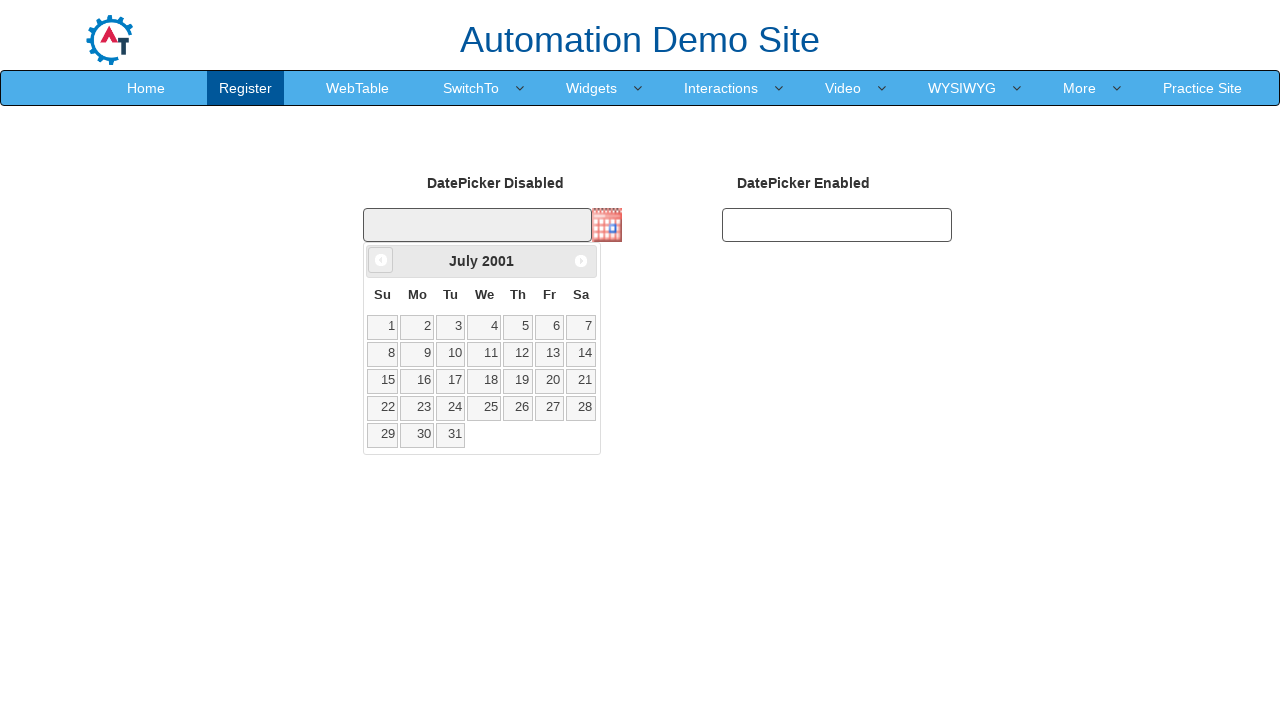

Clicked previous month button to navigate backwards in calendar at (381, 260) on xpath=//a[@data-handler='prev']
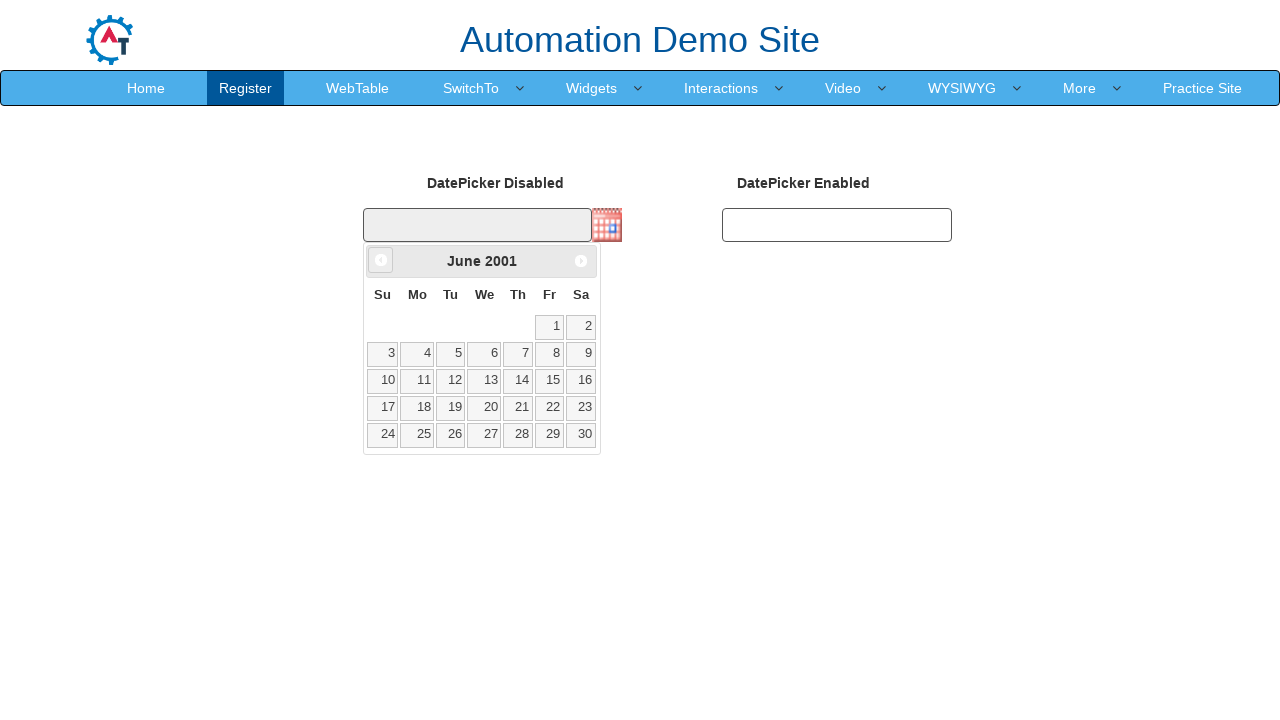

Retrieved current month from calendar widget
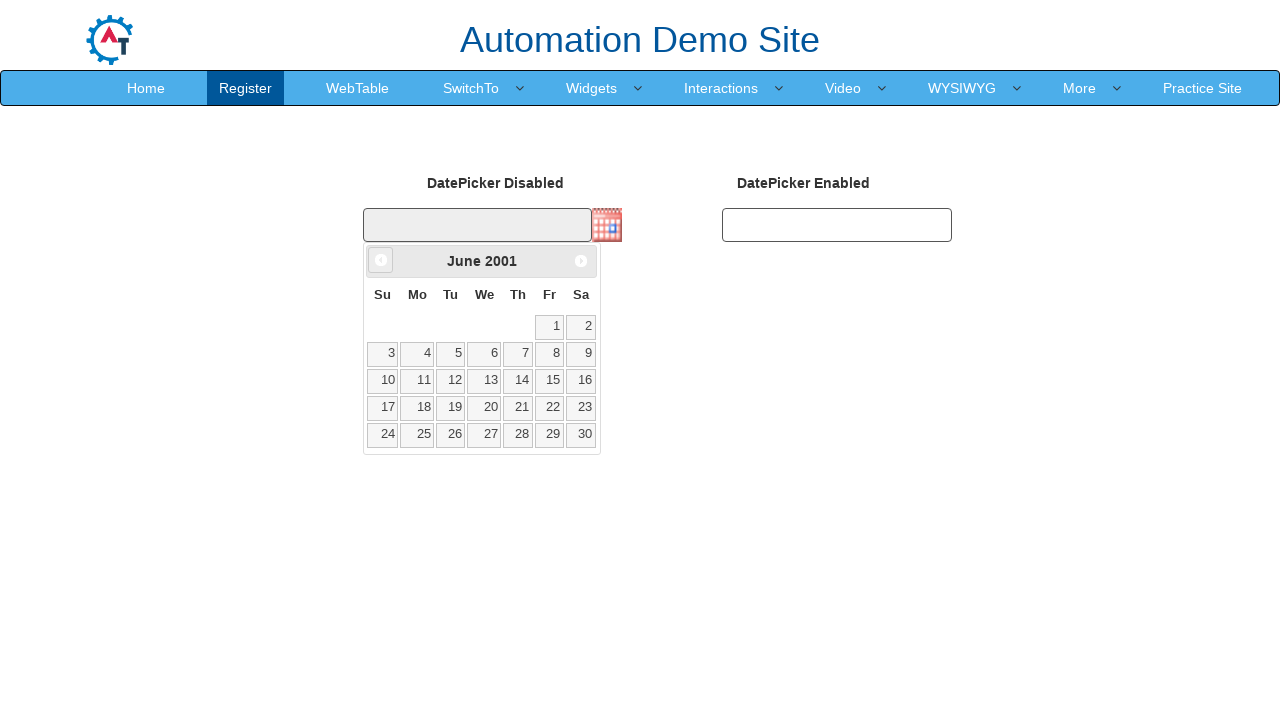

Retrieved current year from calendar widget
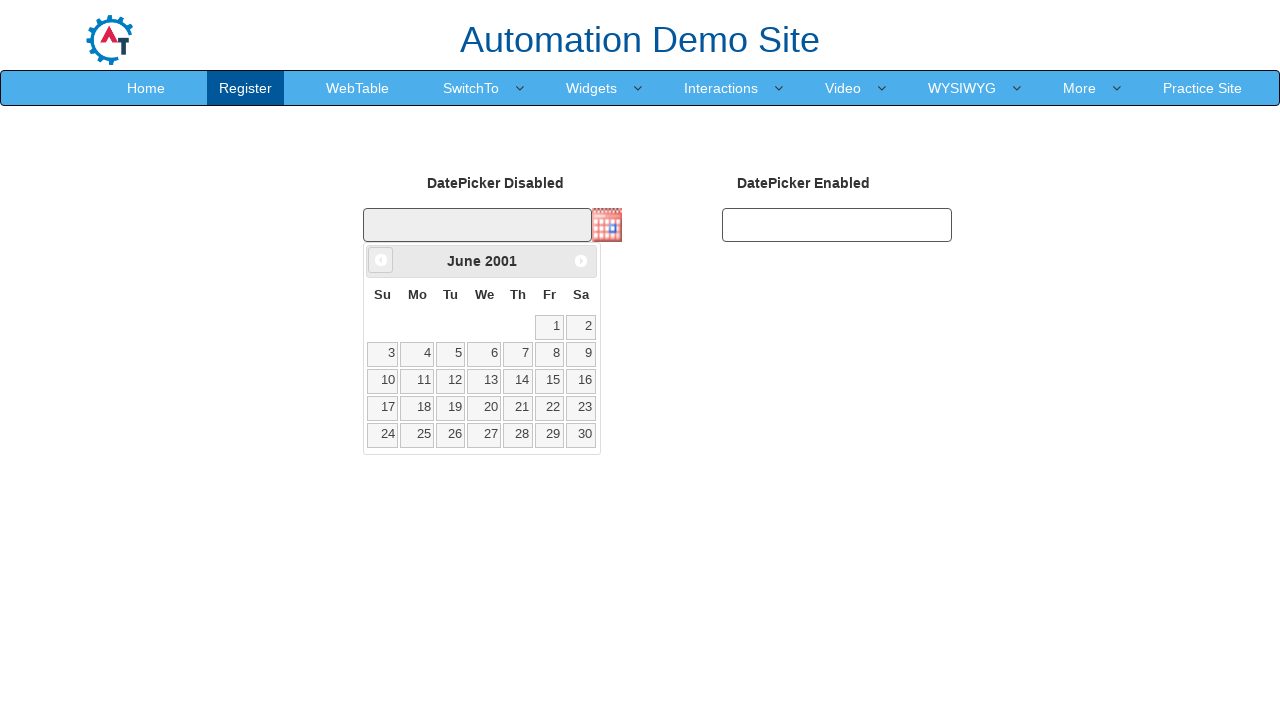

Clicked previous month button to navigate backwards in calendar at (381, 260) on xpath=//a[@data-handler='prev']
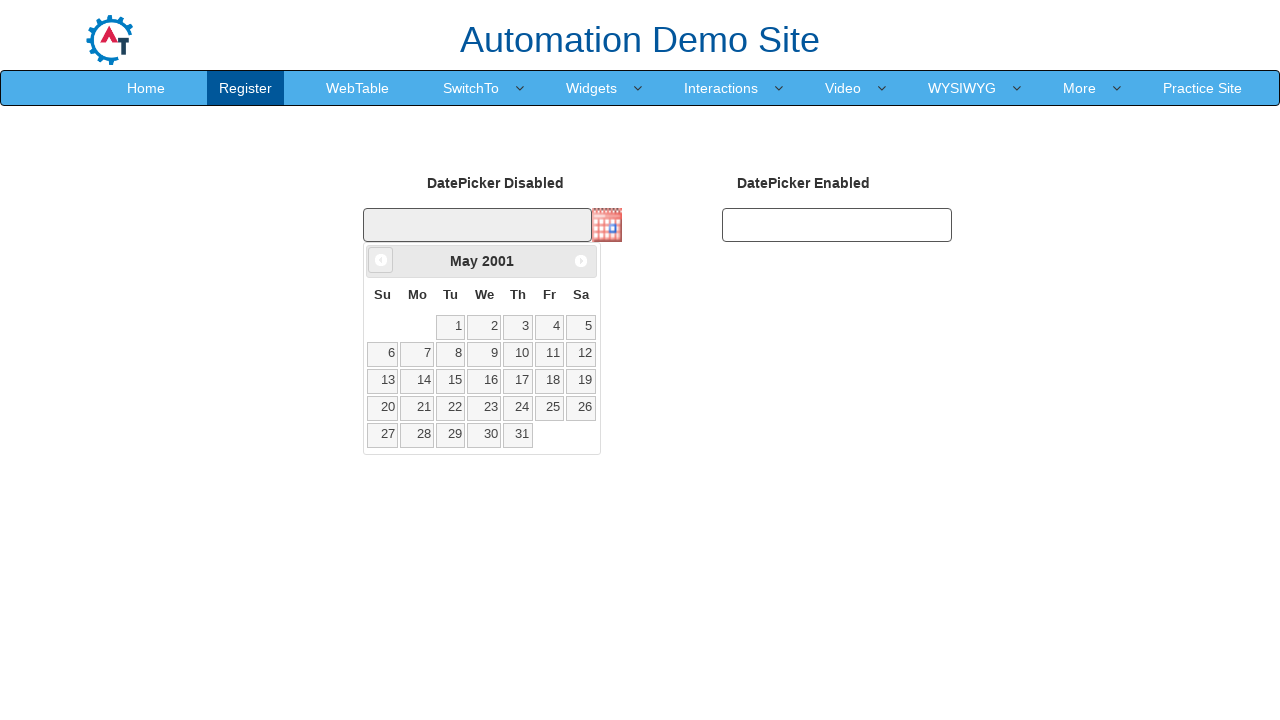

Retrieved current month from calendar widget
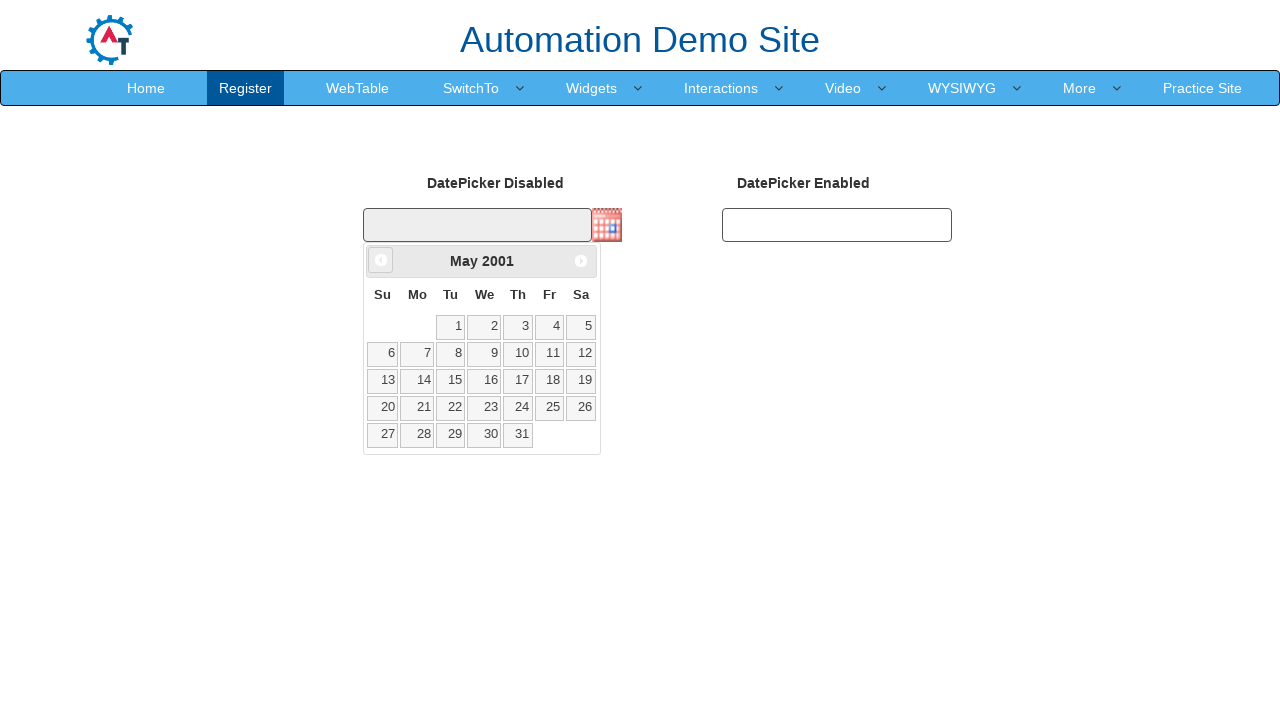

Retrieved current year from calendar widget
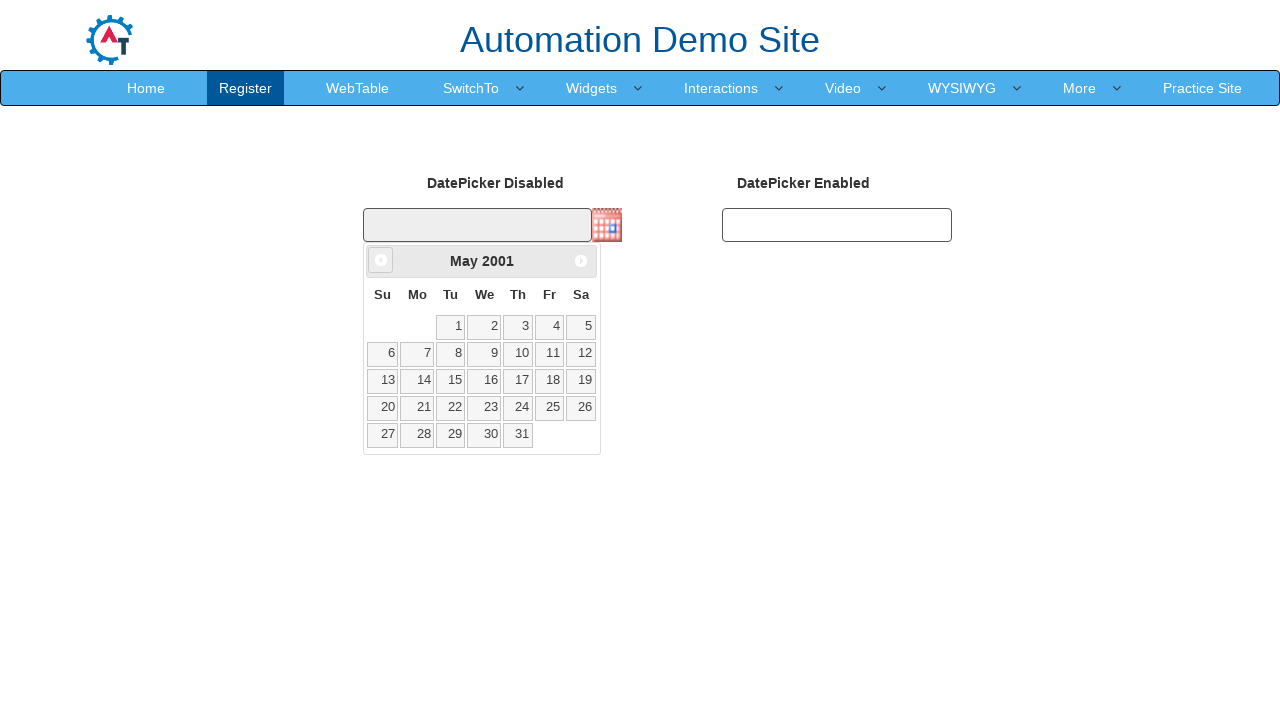

Clicked previous month button to navigate backwards in calendar at (381, 260) on xpath=//a[@data-handler='prev']
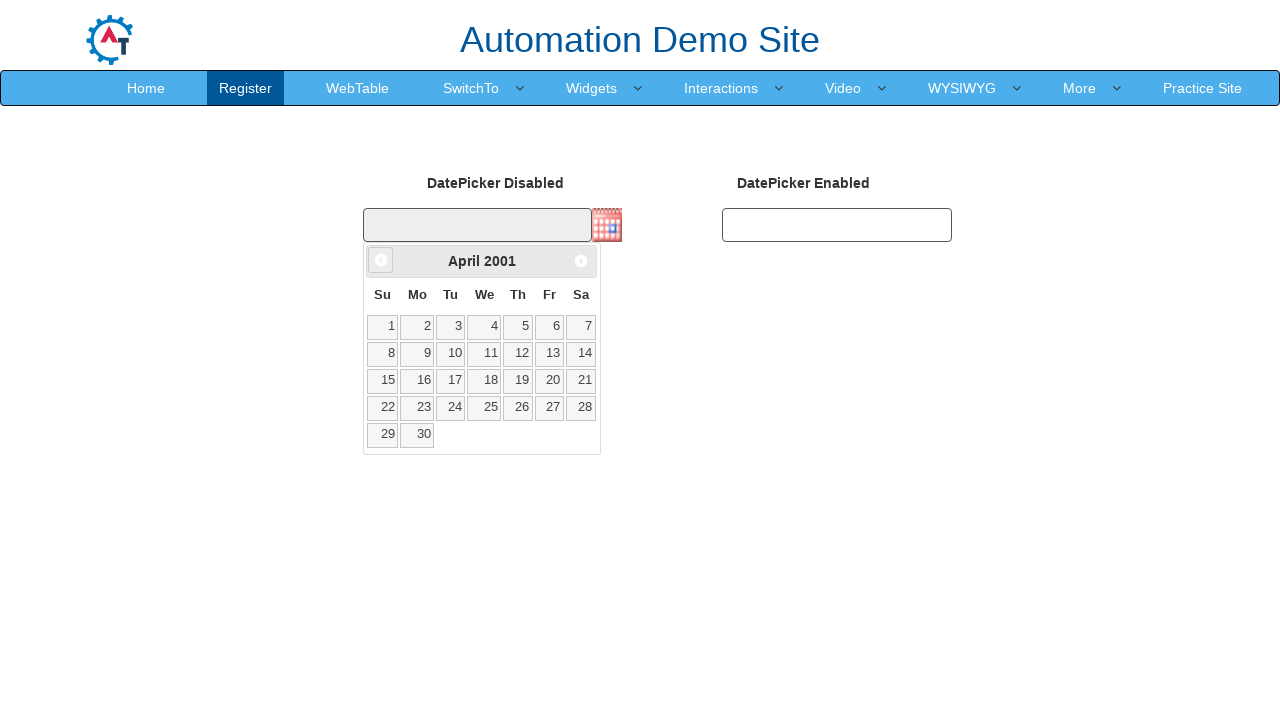

Retrieved current month from calendar widget
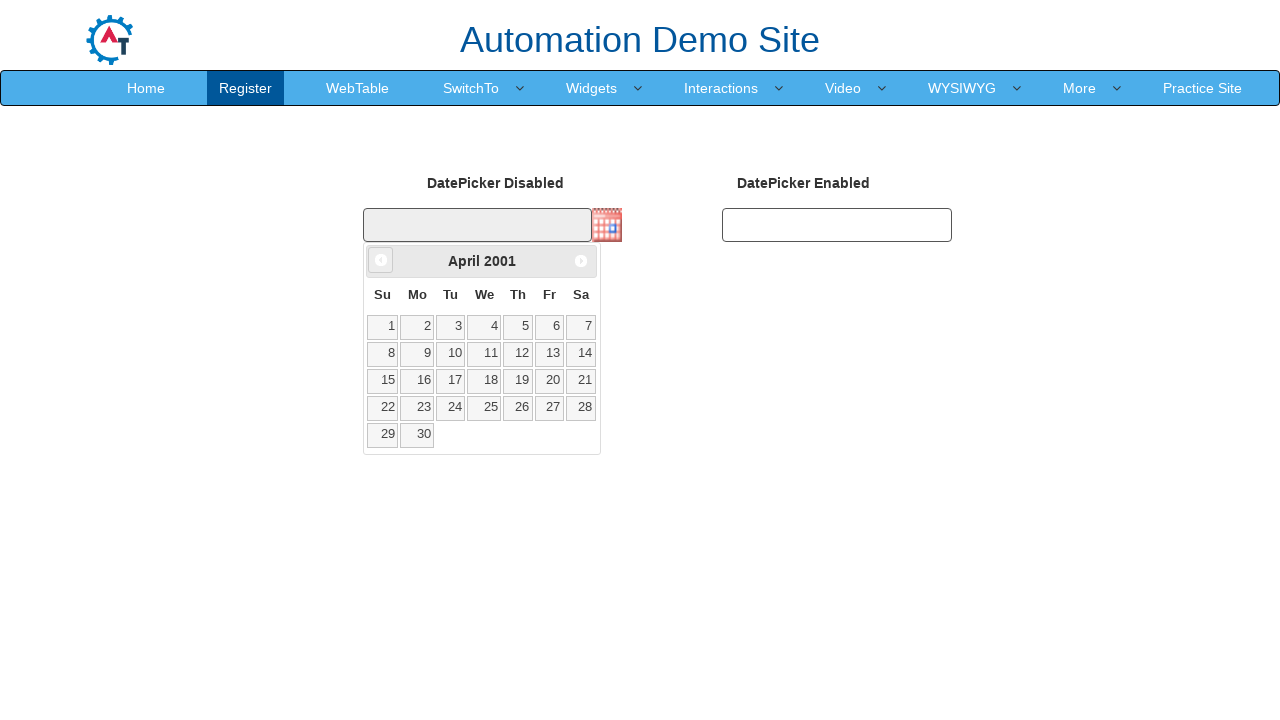

Retrieved current year from calendar widget
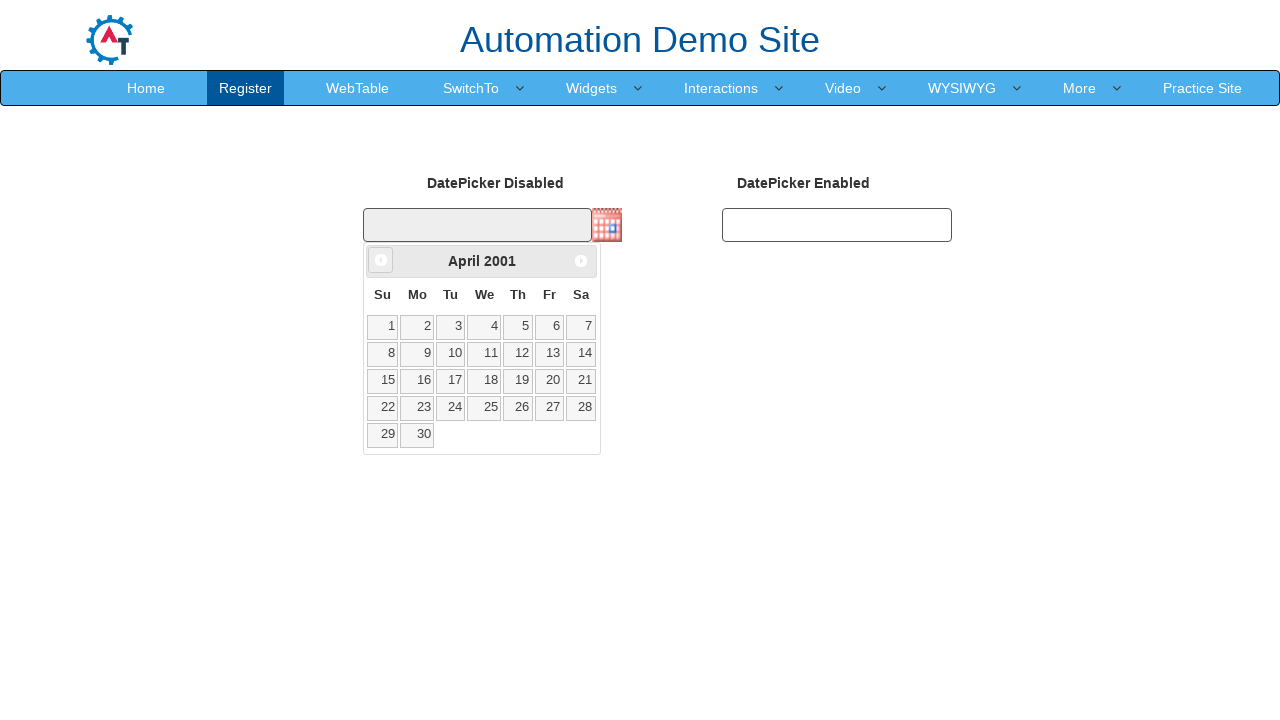

Clicked previous month button to navigate backwards in calendar at (381, 260) on xpath=//a[@data-handler='prev']
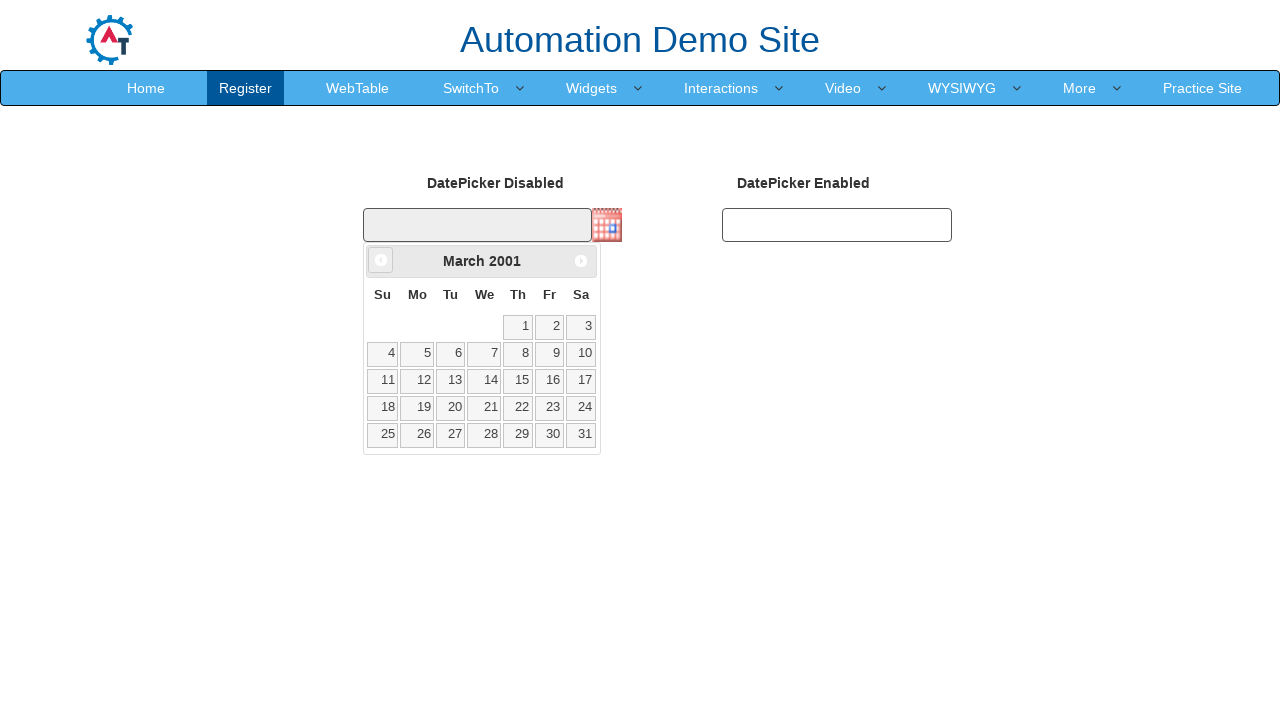

Retrieved current month from calendar widget
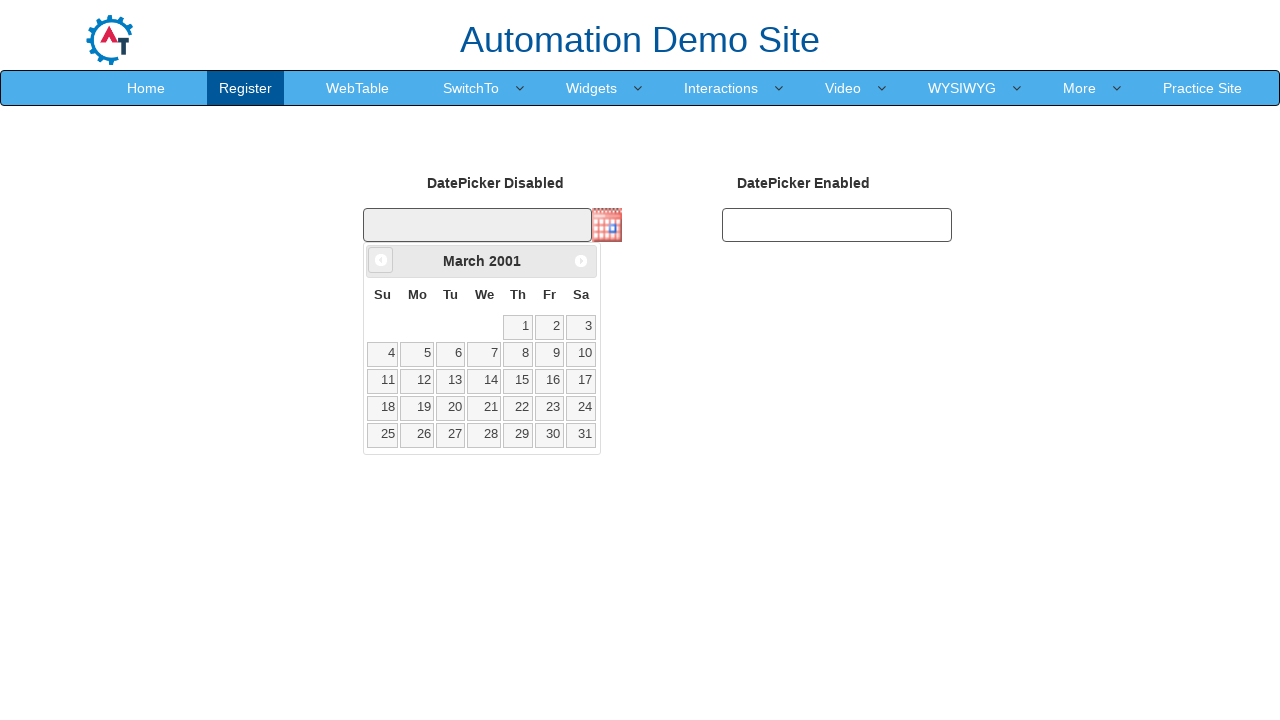

Retrieved current year from calendar widget
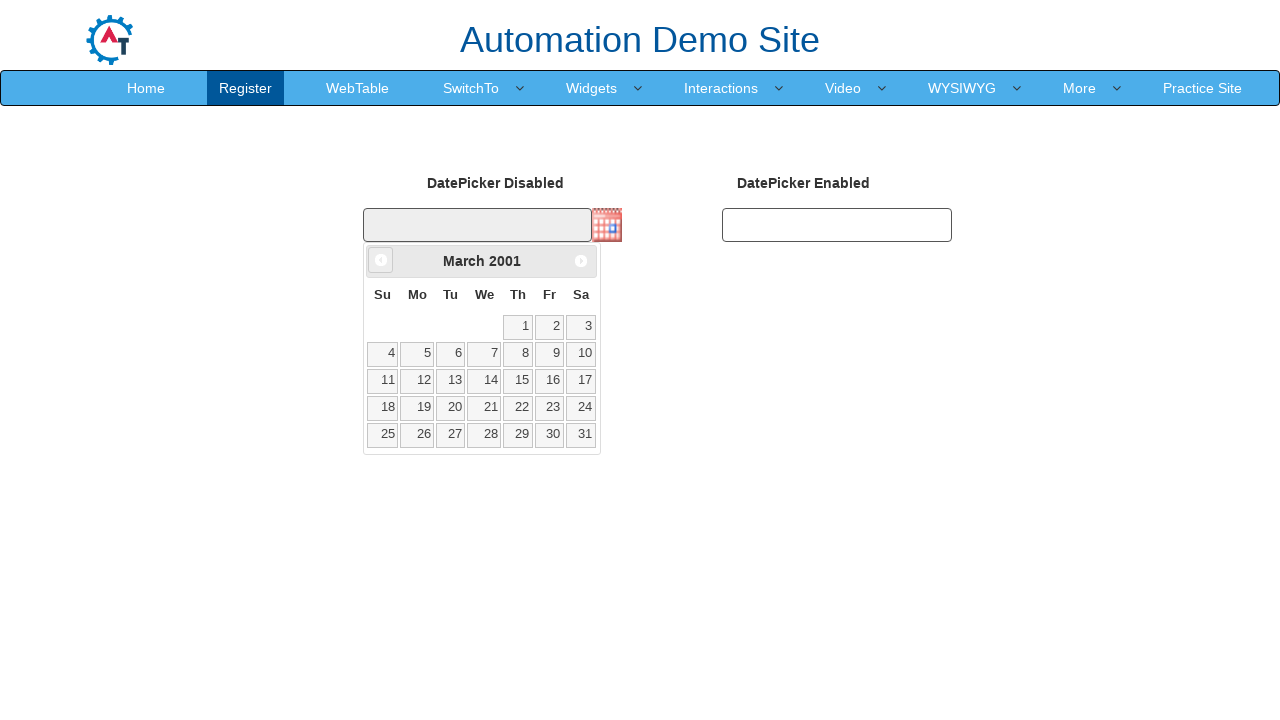

Clicked previous month button to navigate backwards in calendar at (381, 260) on xpath=//a[@data-handler='prev']
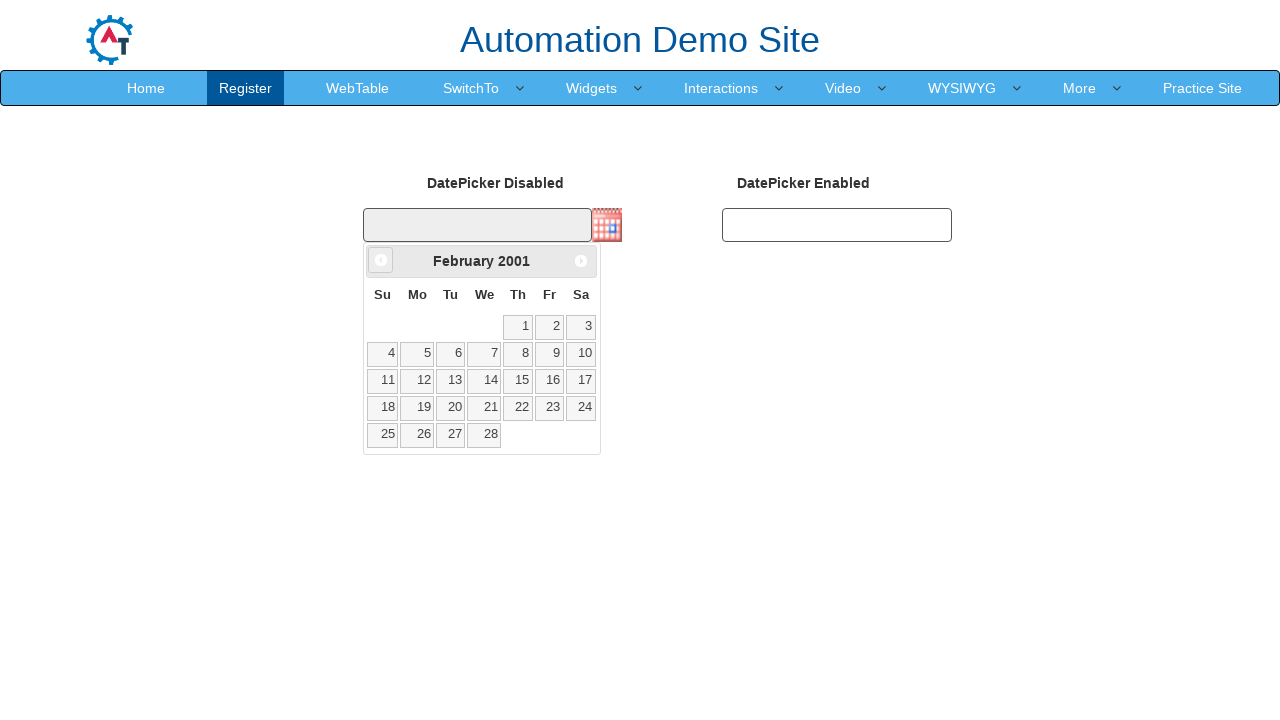

Retrieved current month from calendar widget
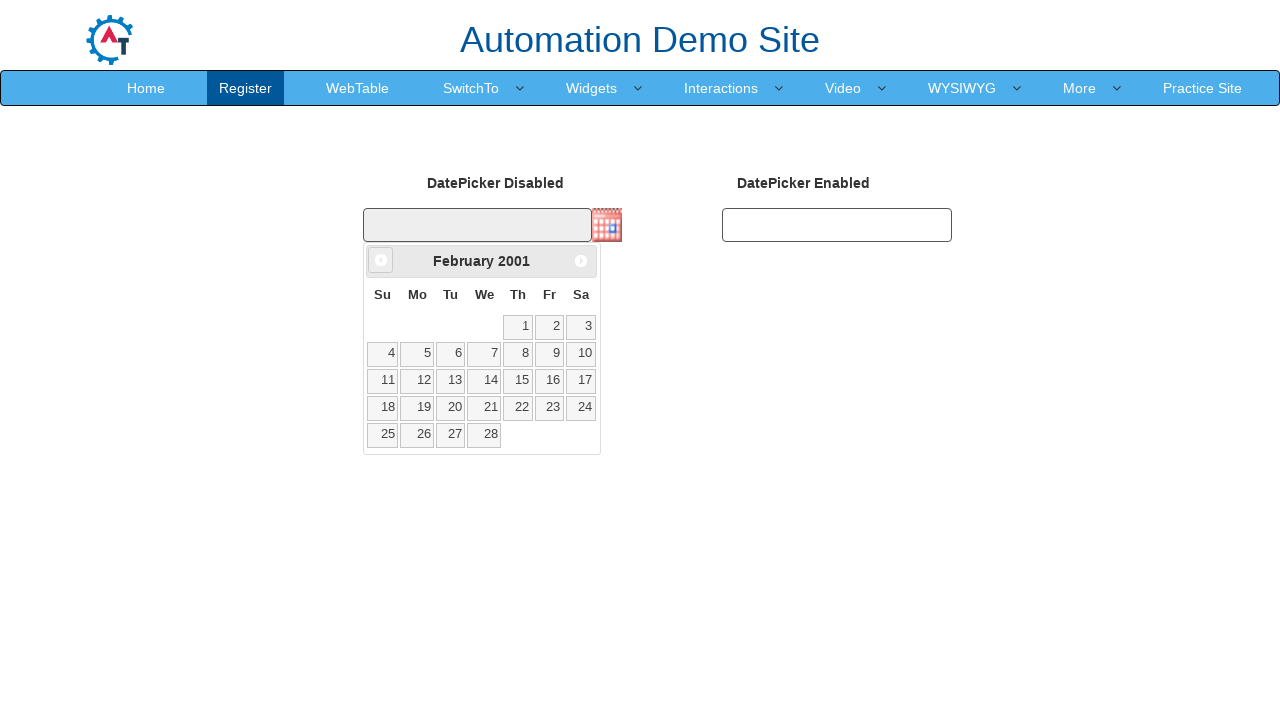

Retrieved current year from calendar widget
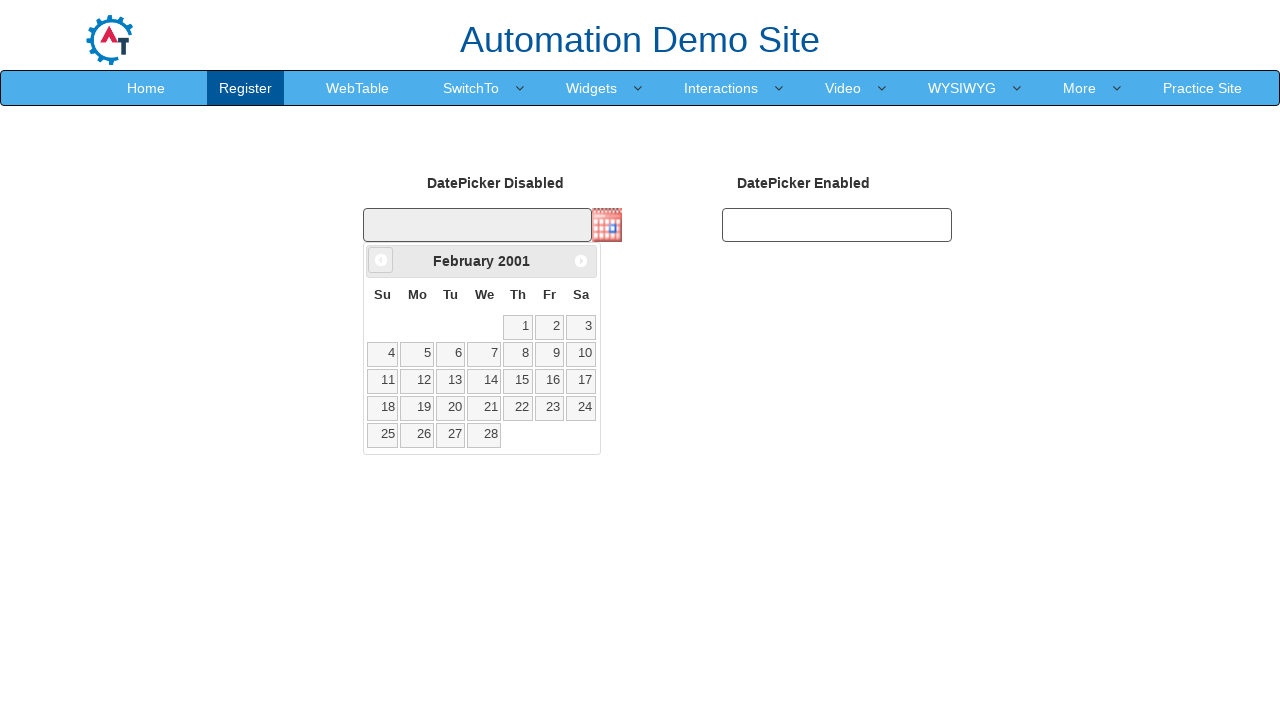

Clicked previous month button to navigate backwards in calendar at (381, 260) on xpath=//a[@data-handler='prev']
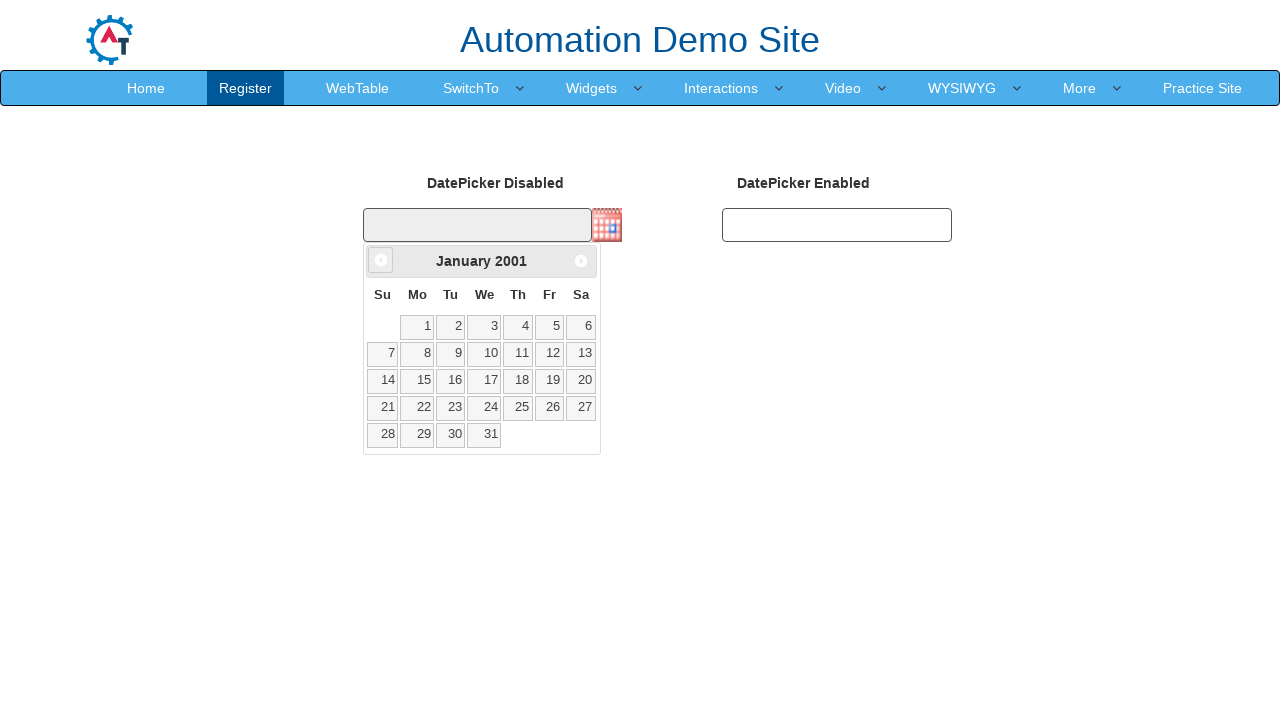

Retrieved current month from calendar widget
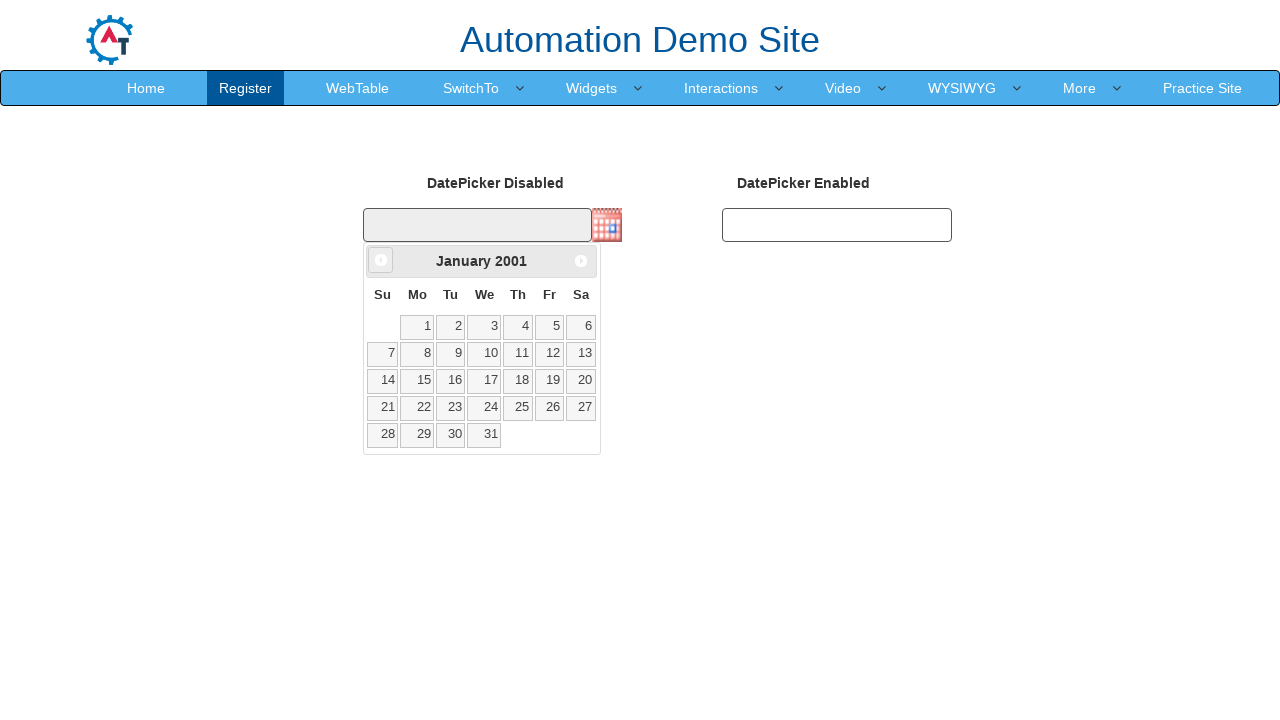

Retrieved current year from calendar widget
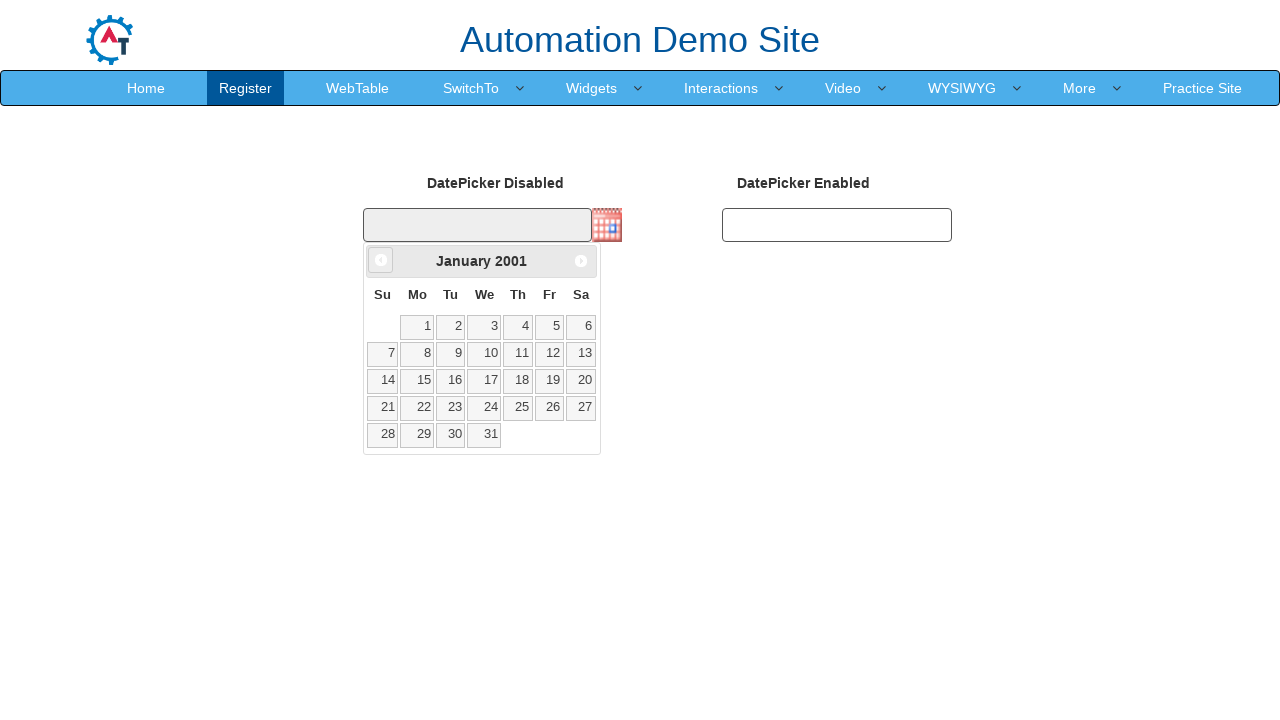

Clicked previous month button to navigate backwards in calendar at (381, 260) on xpath=//a[@data-handler='prev']
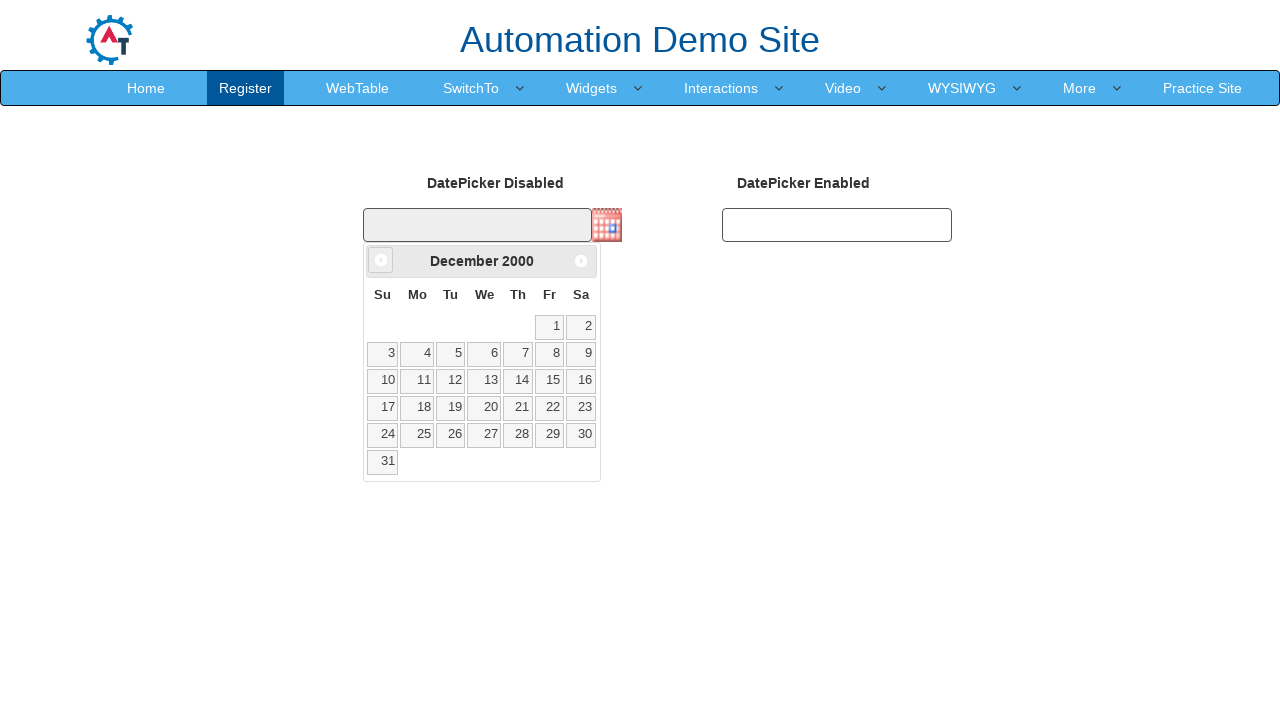

Retrieved current month from calendar widget
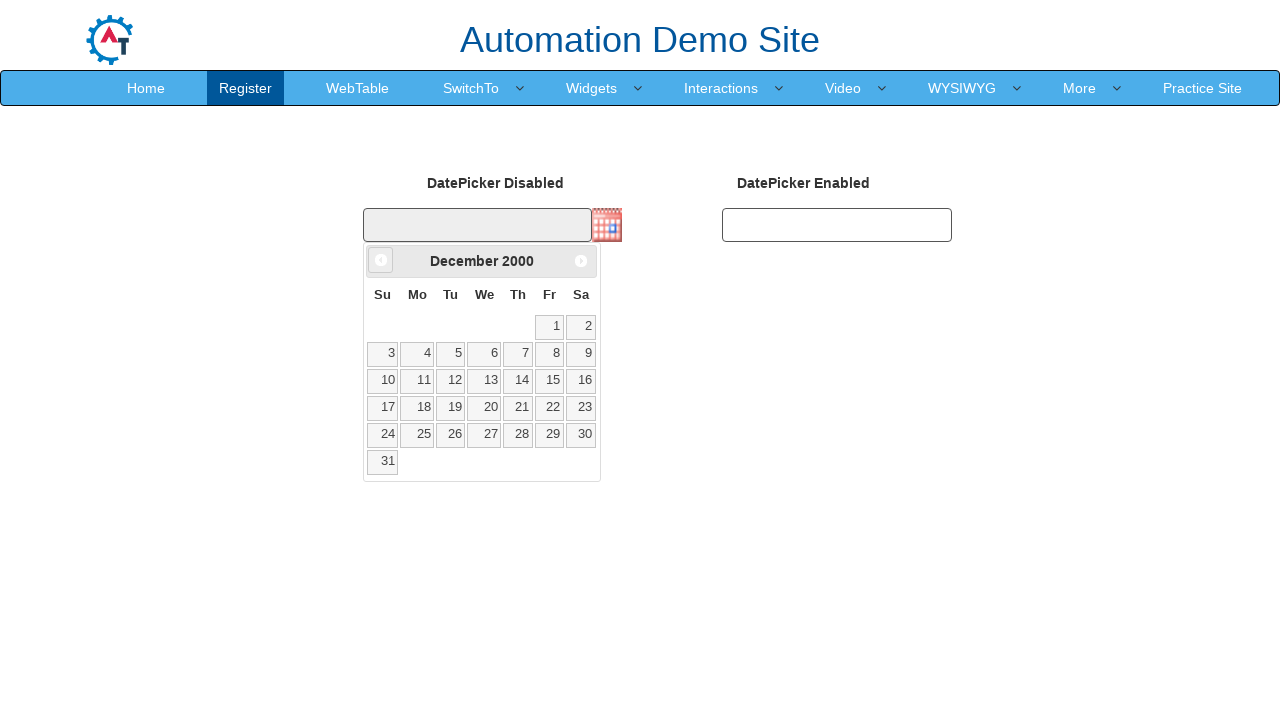

Retrieved current year from calendar widget
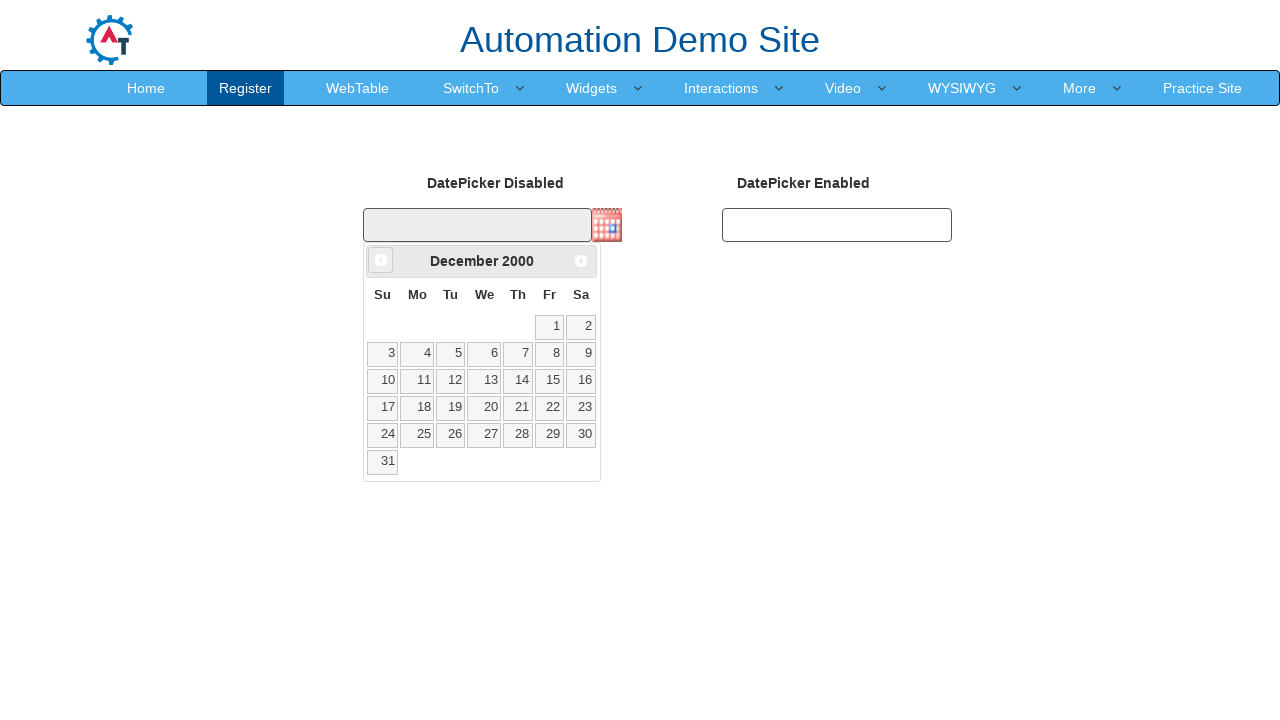

Clicked previous month button to navigate backwards in calendar at (381, 260) on xpath=//a[@data-handler='prev']
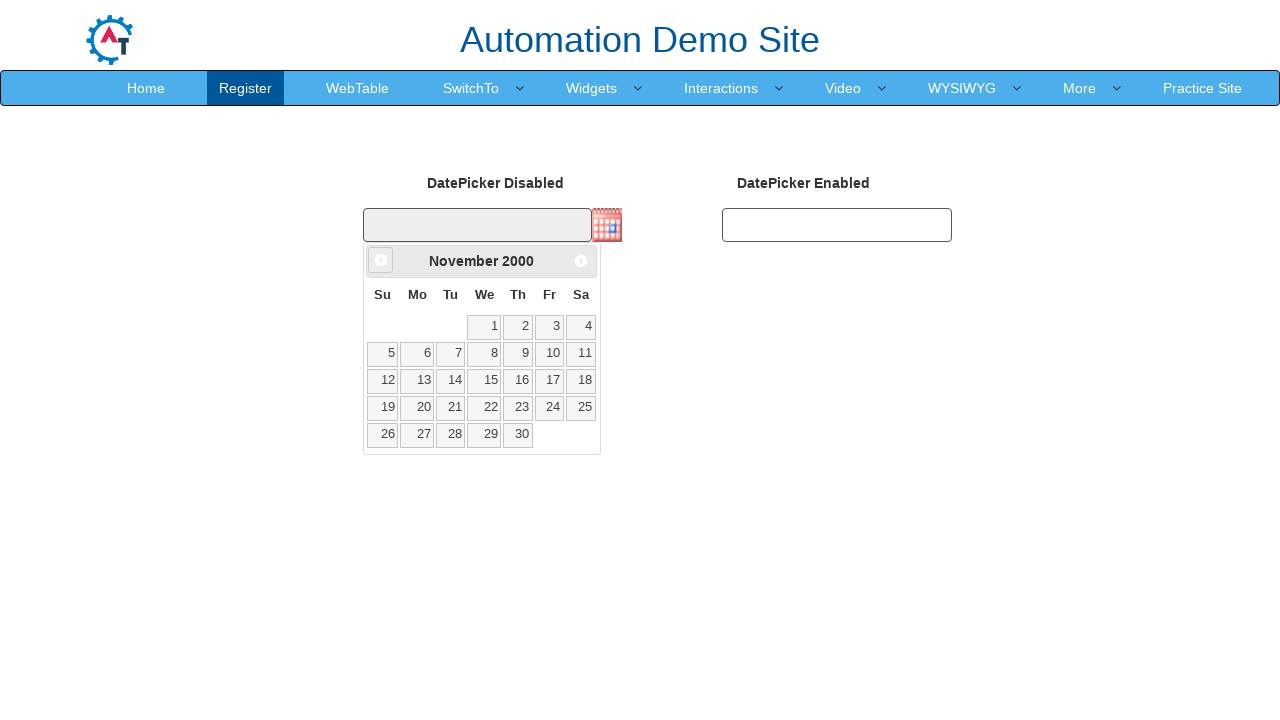

Retrieved current month from calendar widget
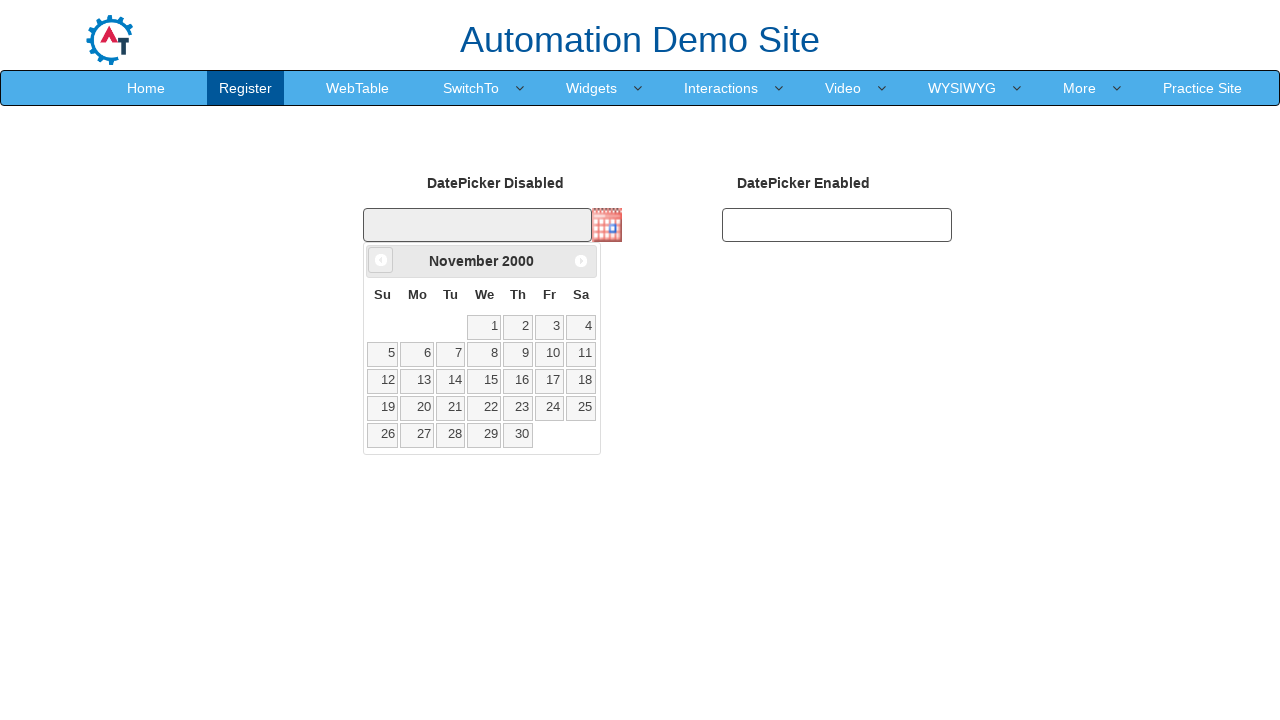

Retrieved current year from calendar widget
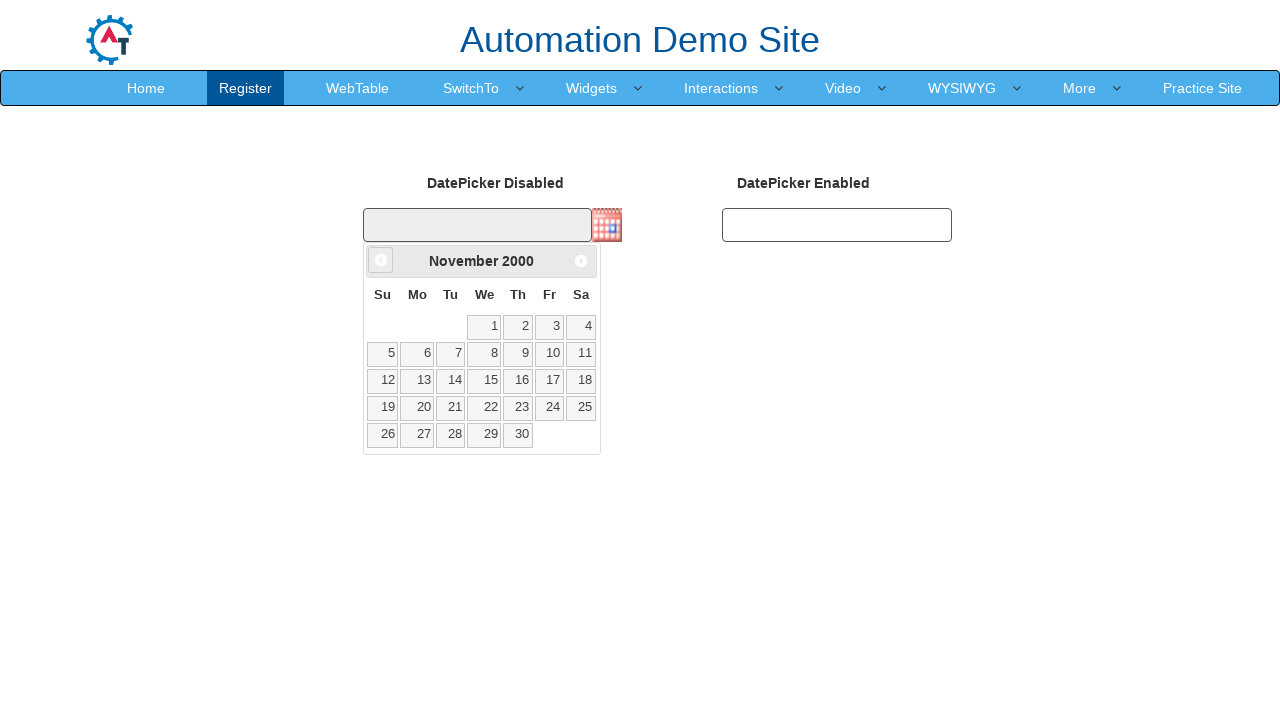

Clicked previous month button to navigate backwards in calendar at (381, 260) on xpath=//a[@data-handler='prev']
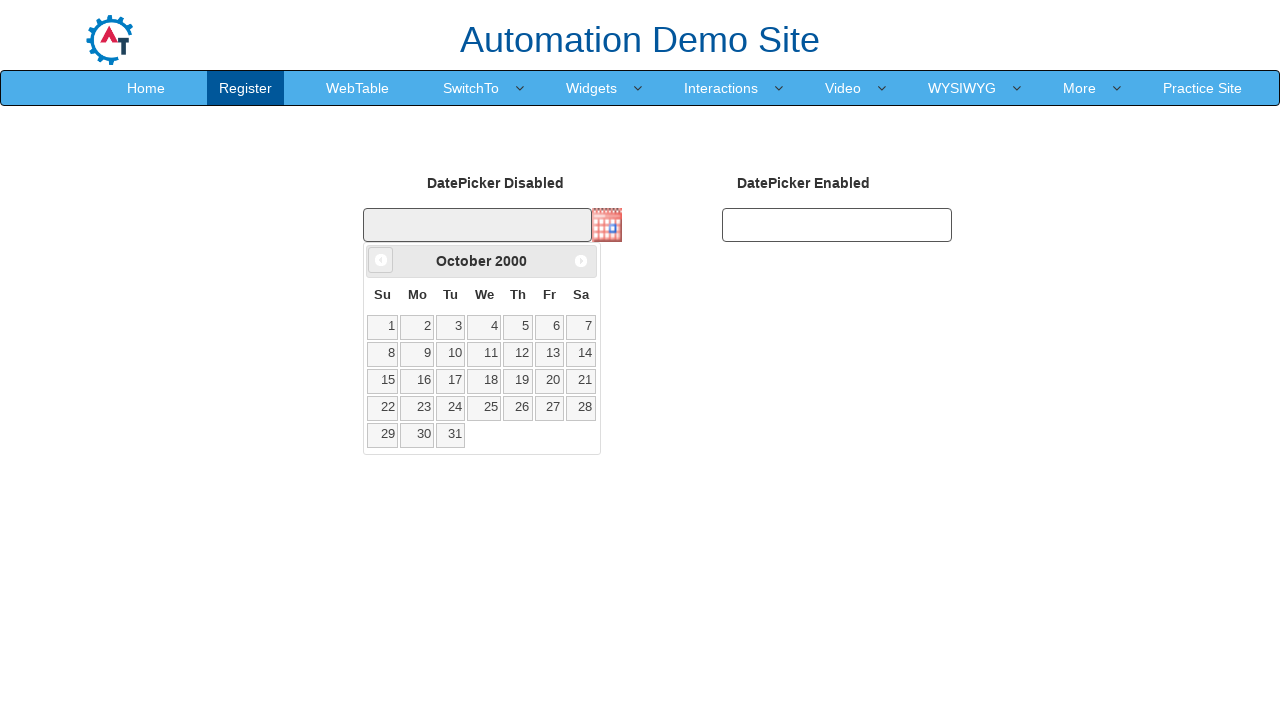

Retrieved current month from calendar widget
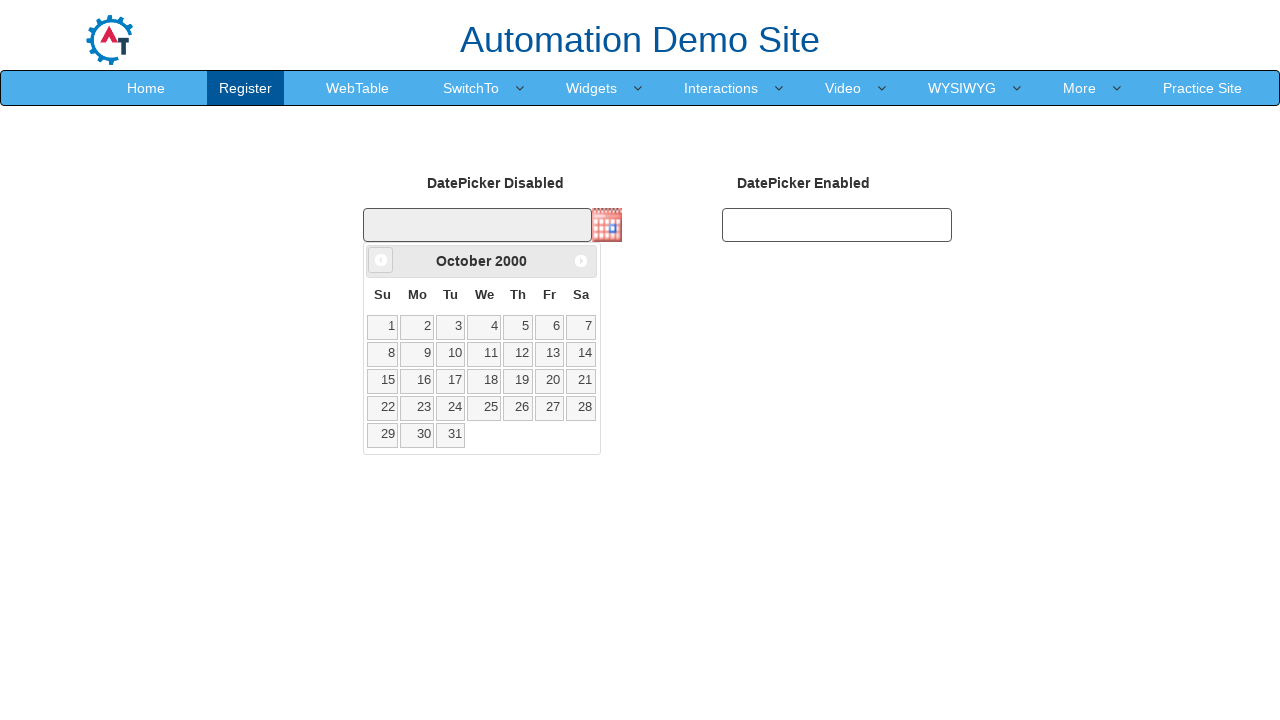

Retrieved current year from calendar widget
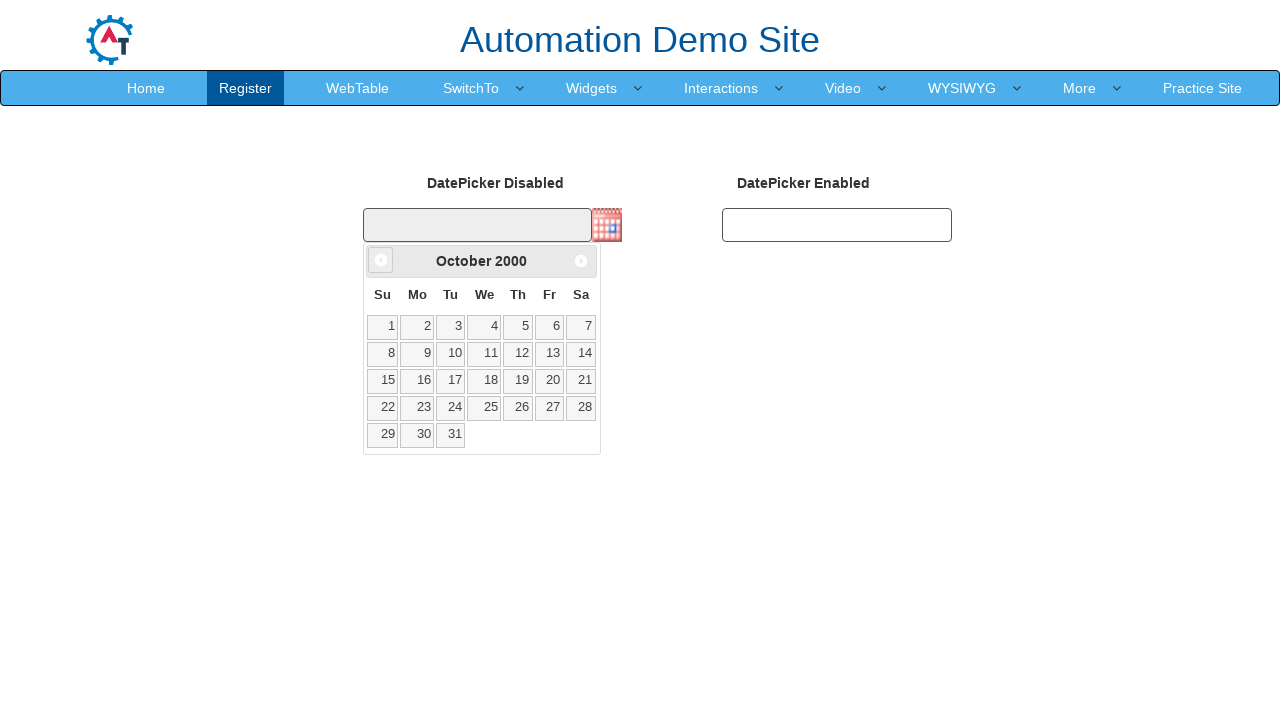

Clicked previous month button to navigate backwards in calendar at (381, 260) on xpath=//a[@data-handler='prev']
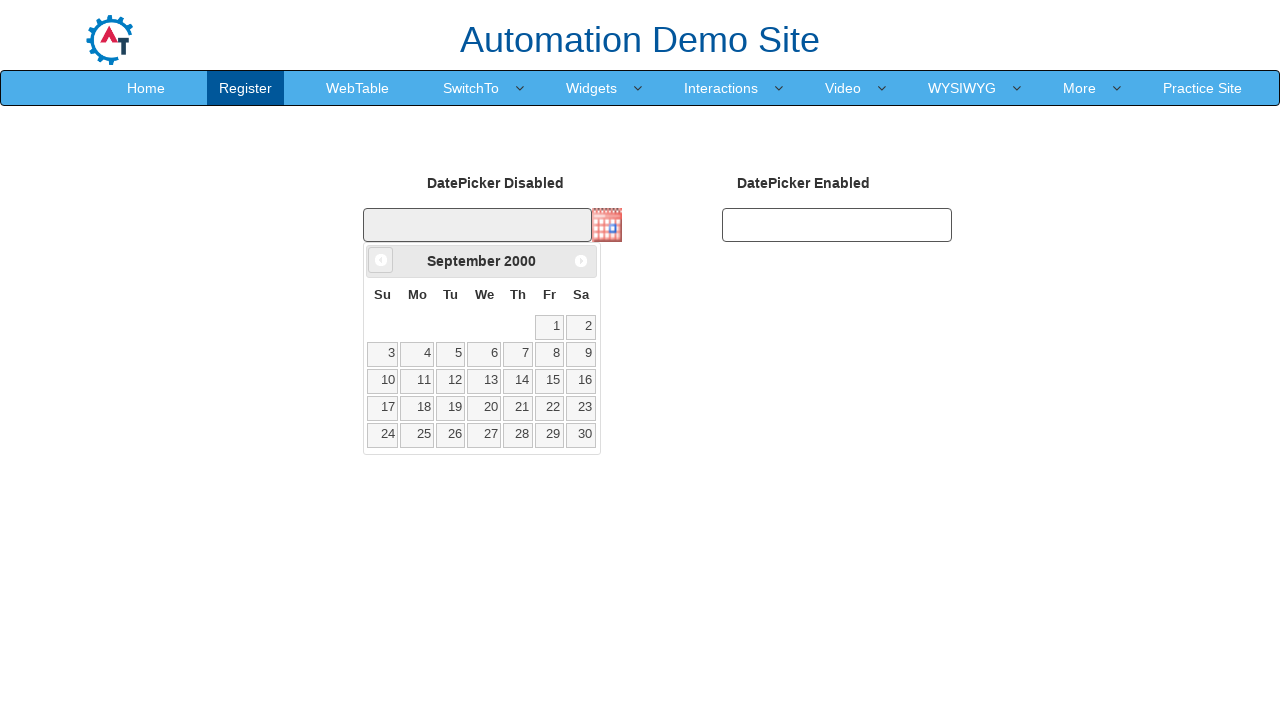

Retrieved current month from calendar widget
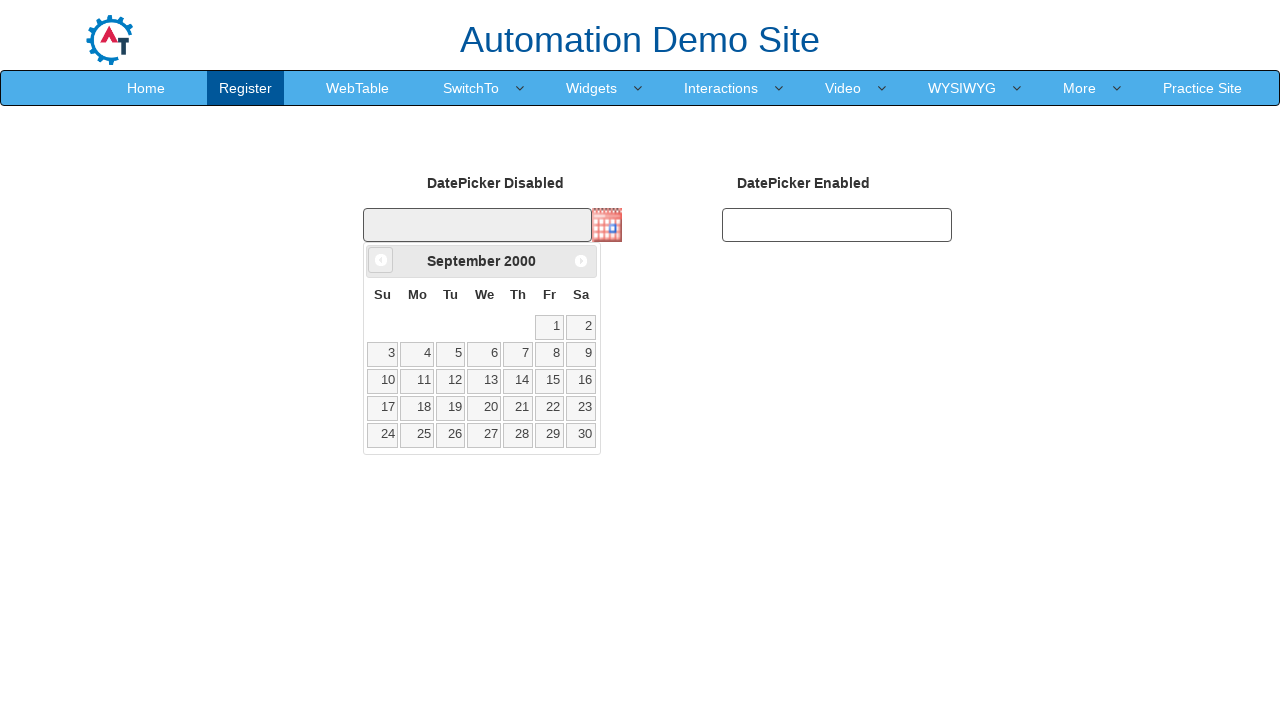

Retrieved current year from calendar widget
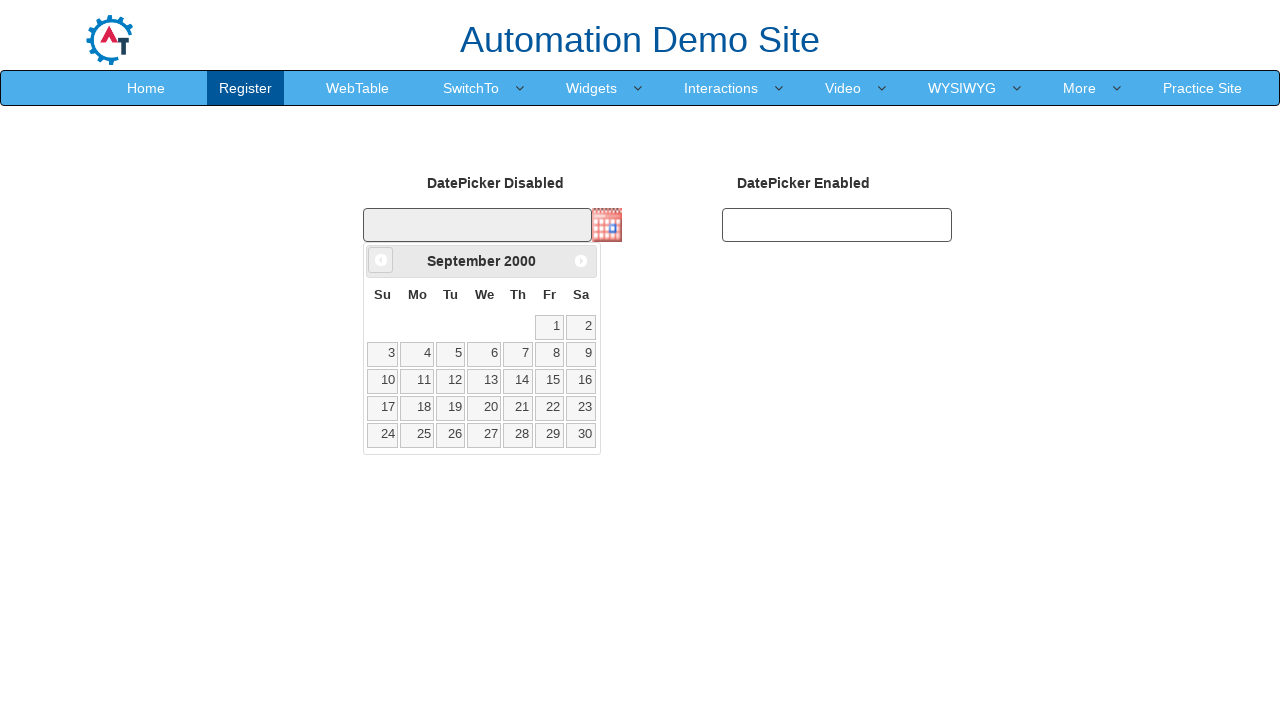

Clicked previous month button to navigate backwards in calendar at (381, 260) on xpath=//a[@data-handler='prev']
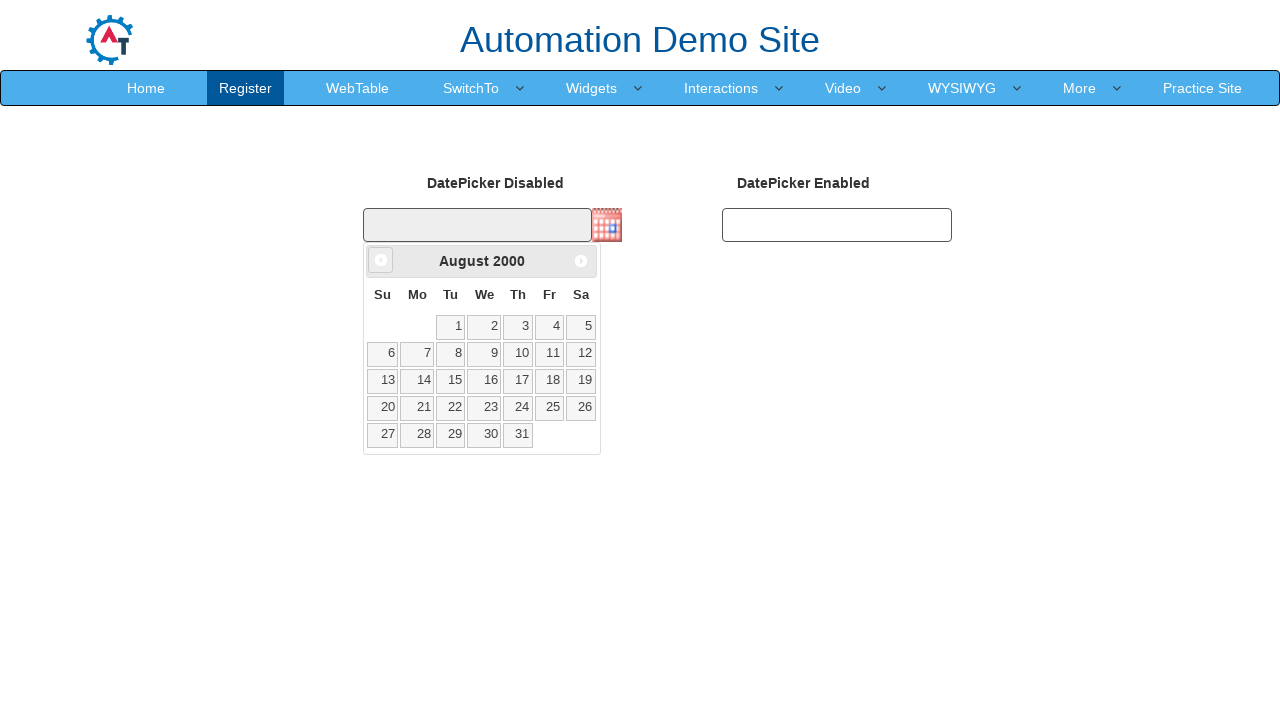

Retrieved current month from calendar widget
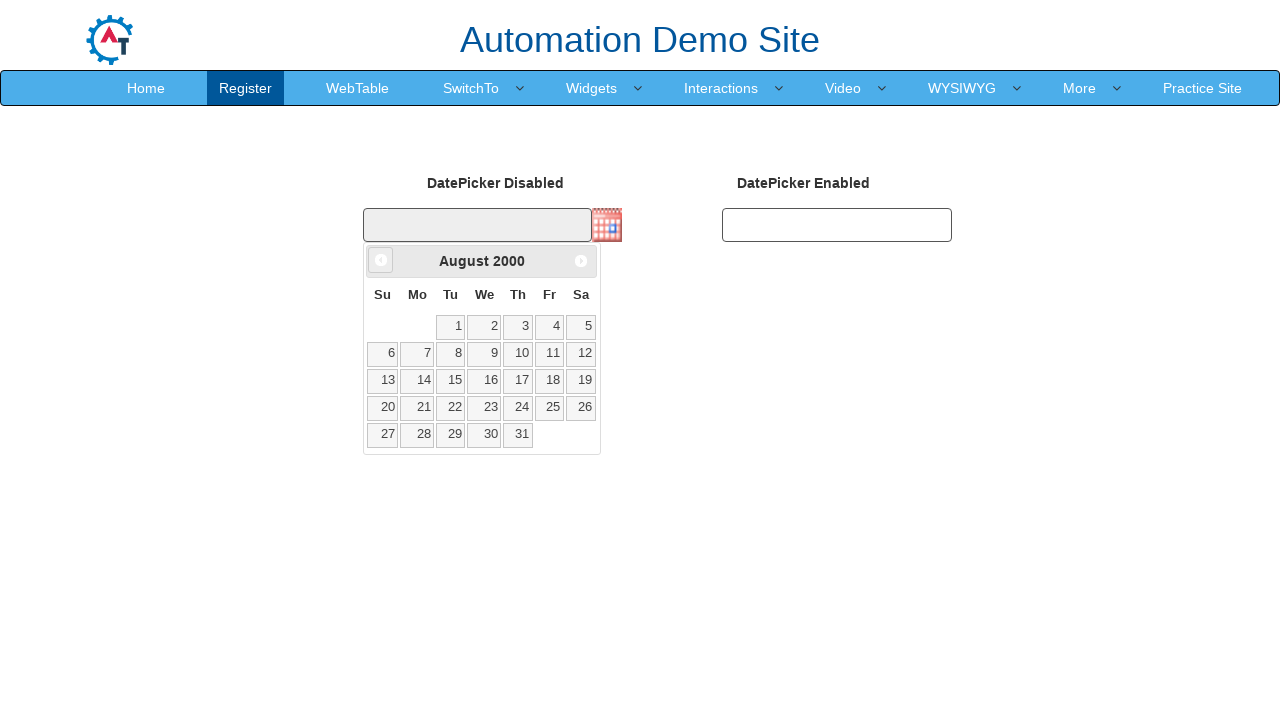

Retrieved current year from calendar widget
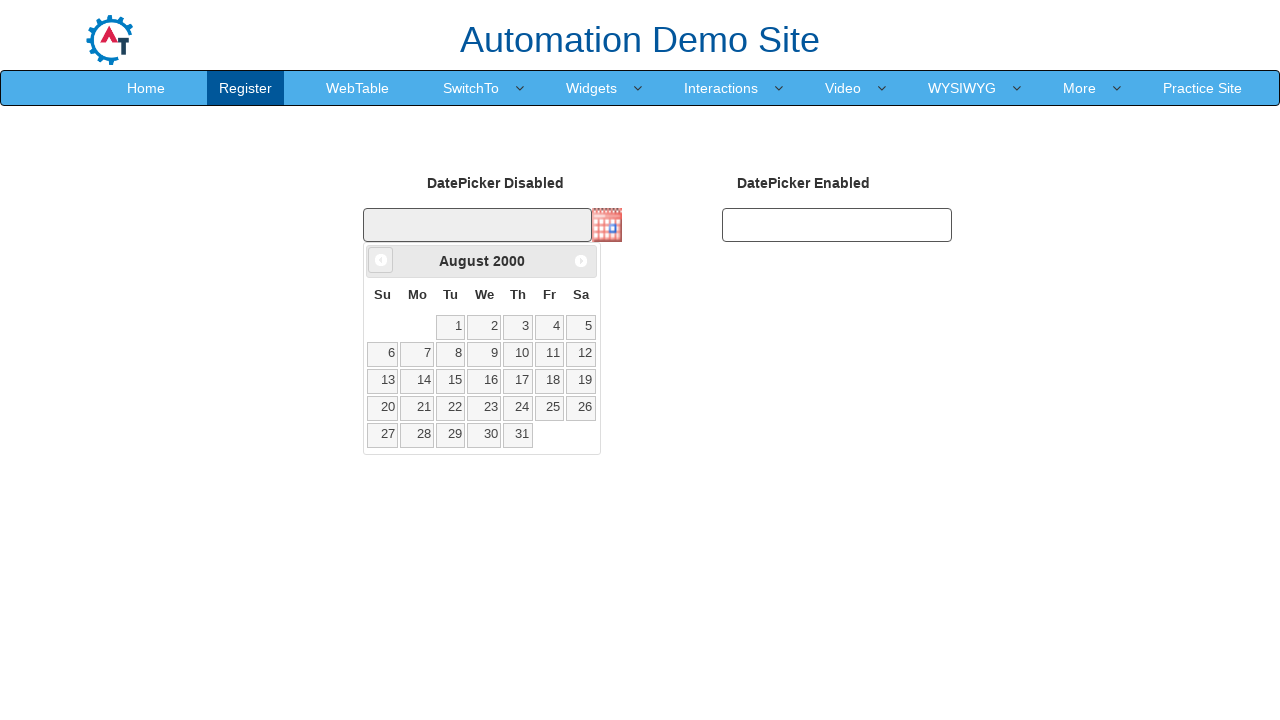

Clicked previous month button to navigate backwards in calendar at (381, 260) on xpath=//a[@data-handler='prev']
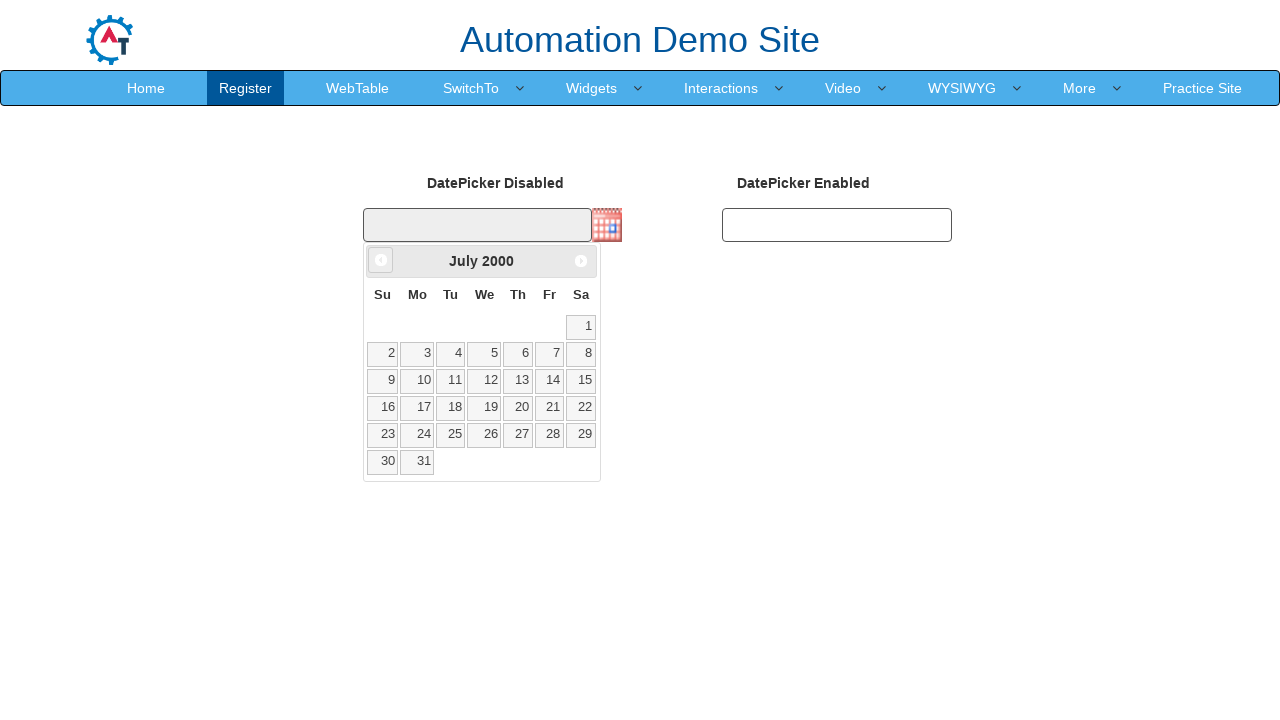

Retrieved current month from calendar widget
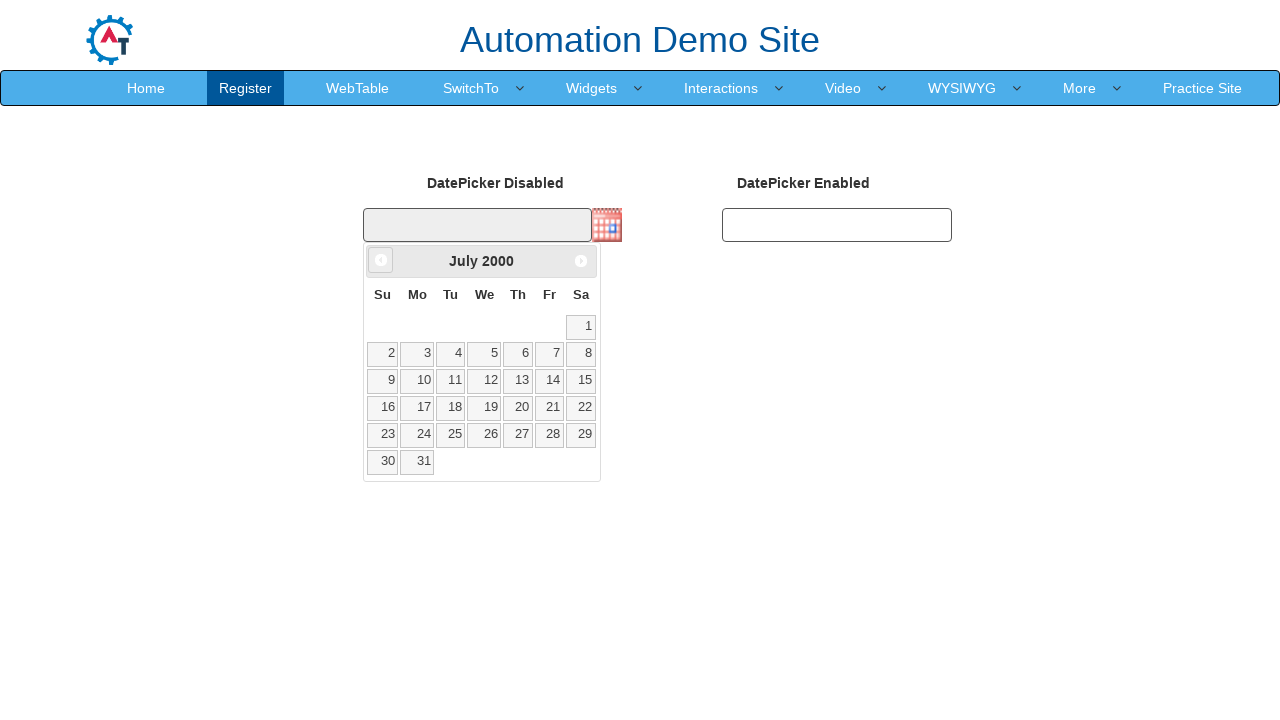

Retrieved current year from calendar widget
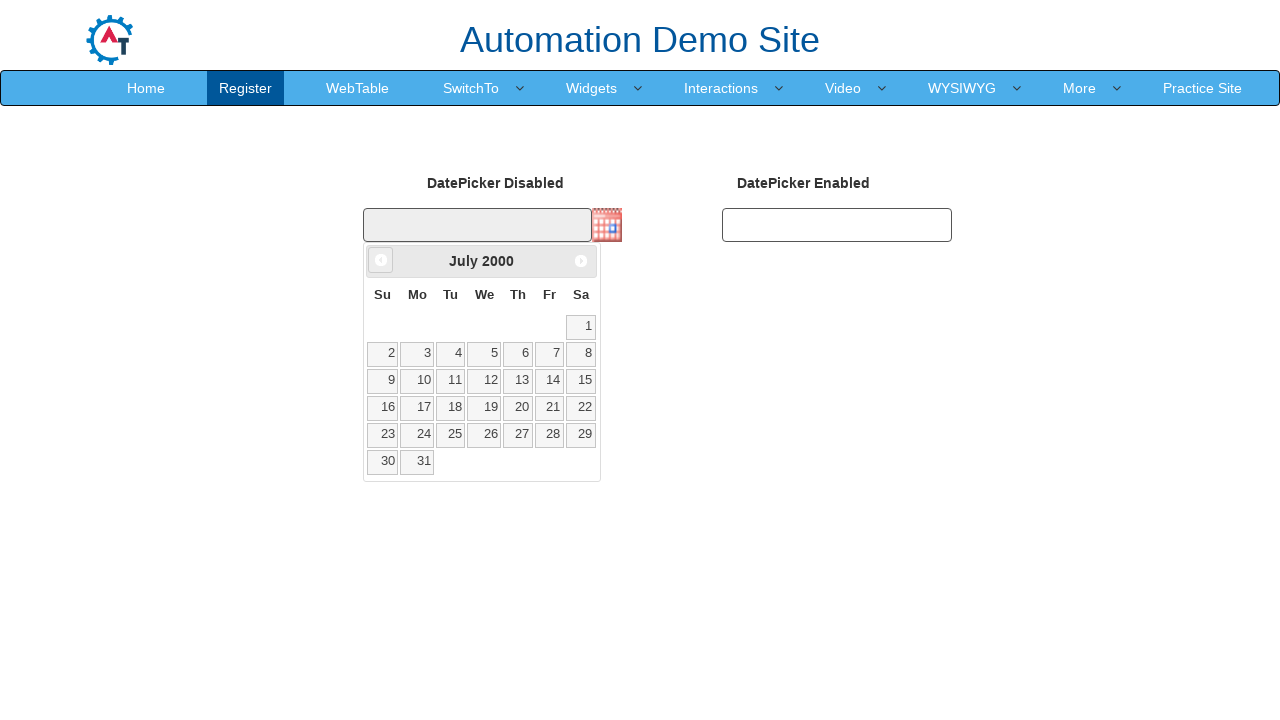

Clicked previous month button to navigate backwards in calendar at (381, 260) on xpath=//a[@data-handler='prev']
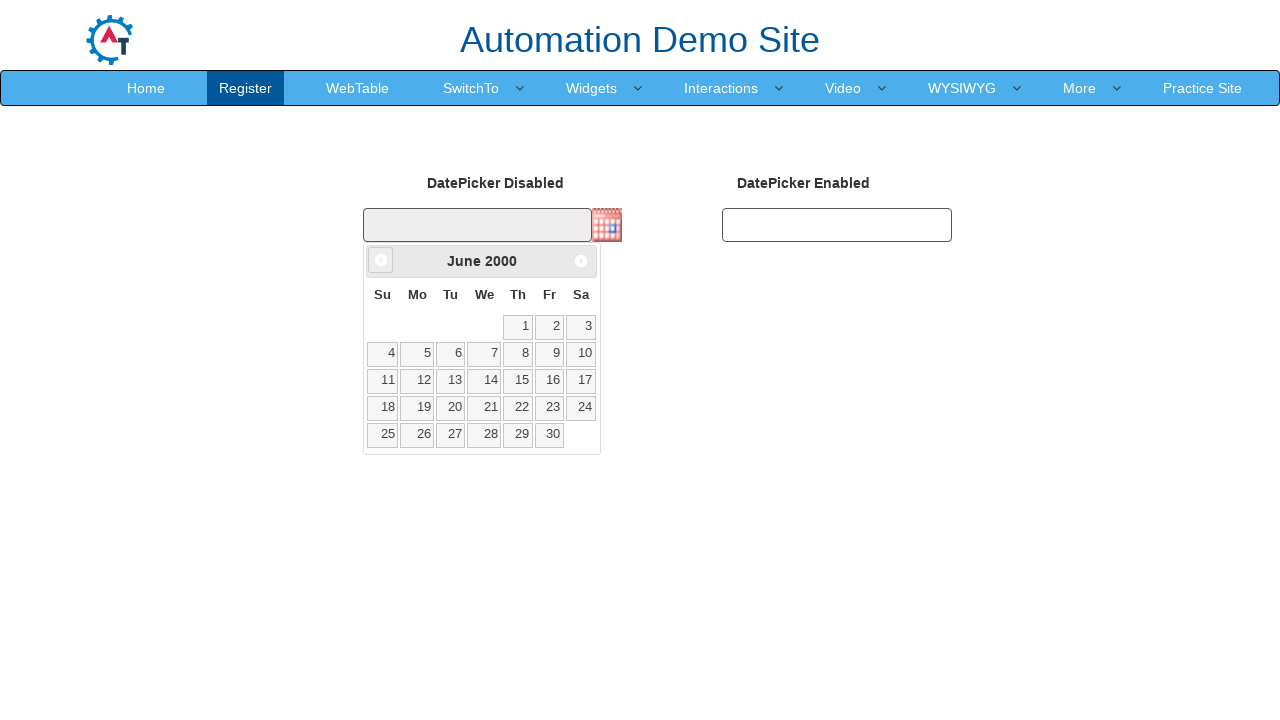

Retrieved current month from calendar widget
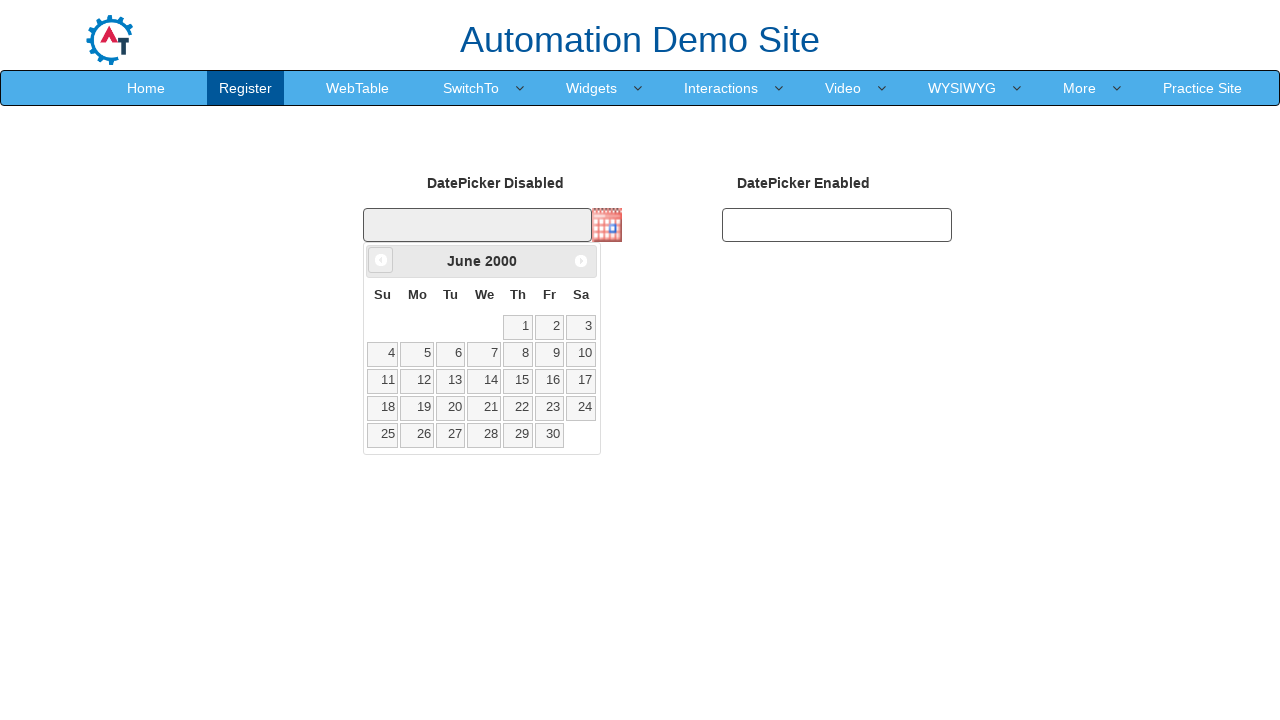

Retrieved current year from calendar widget
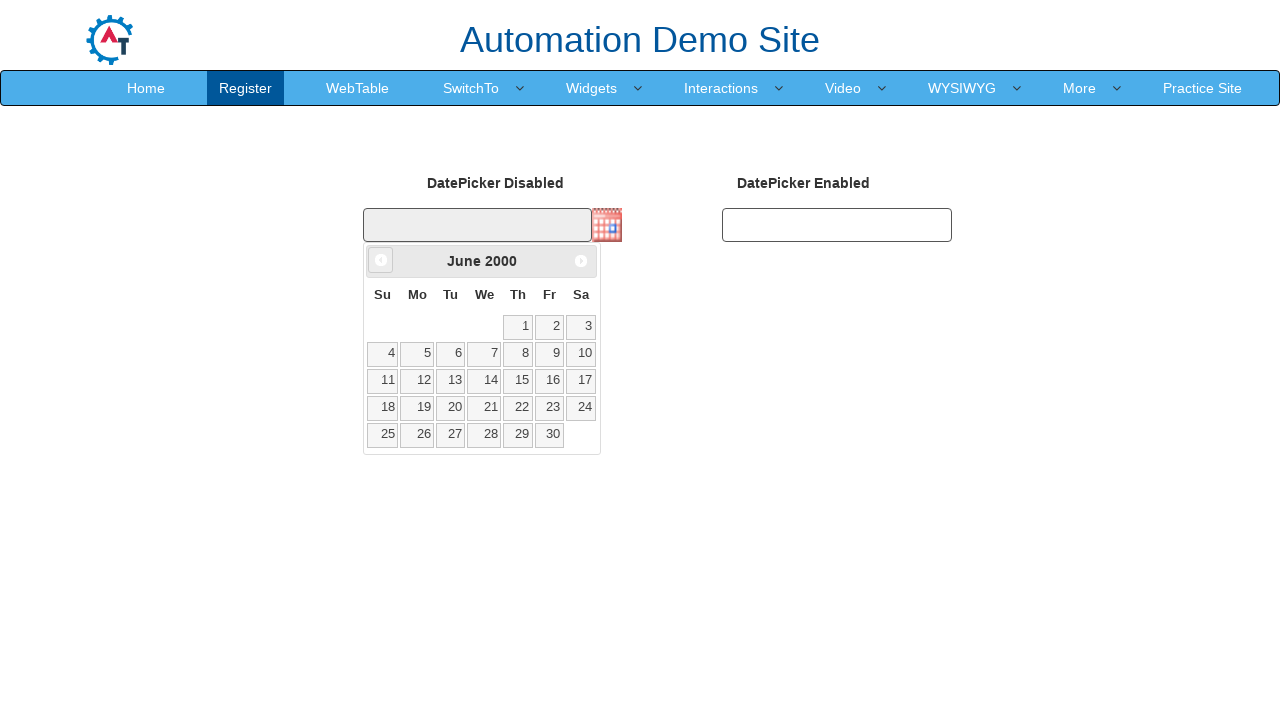

Clicked previous month button to navigate backwards in calendar at (381, 260) on xpath=//a[@data-handler='prev']
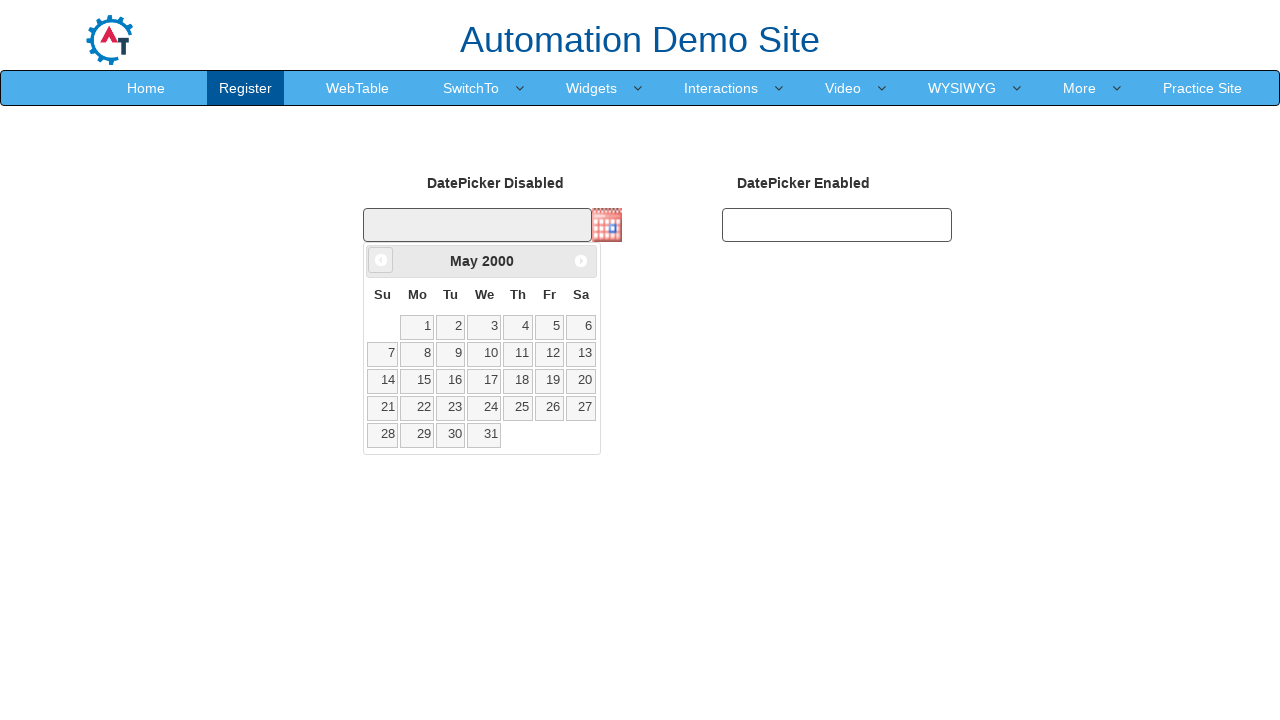

Retrieved current month from calendar widget
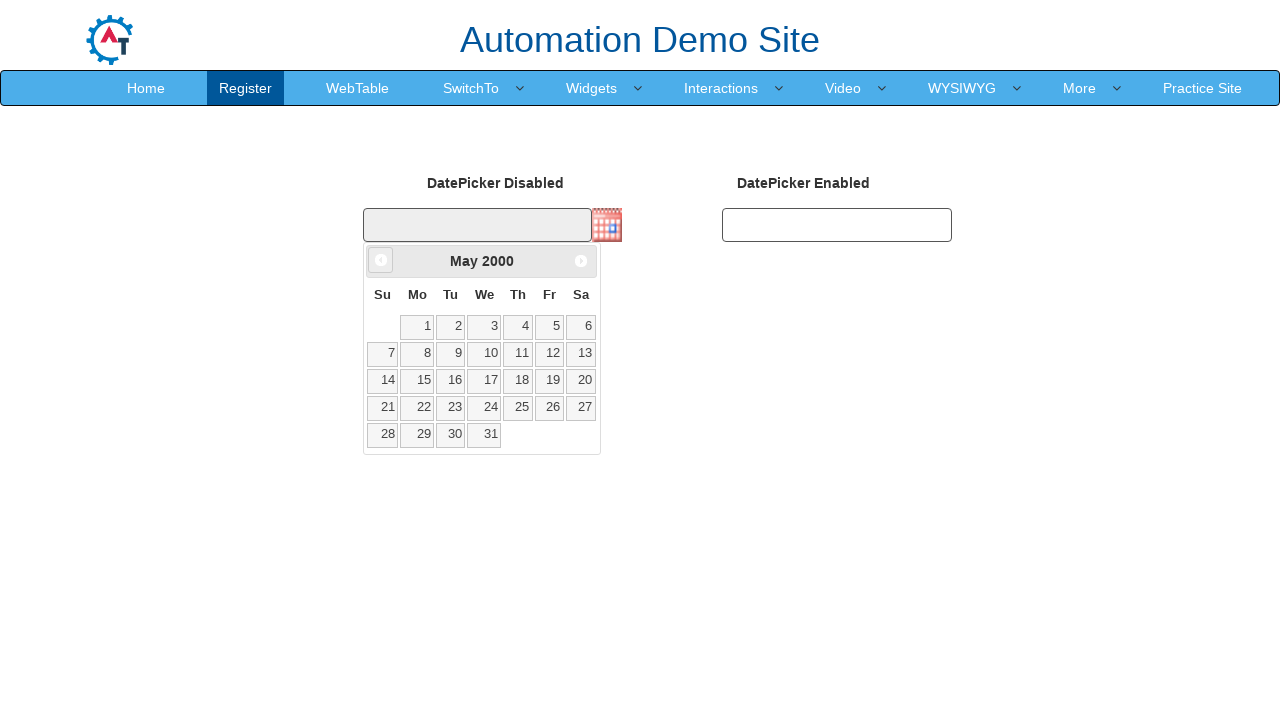

Retrieved current year from calendar widget
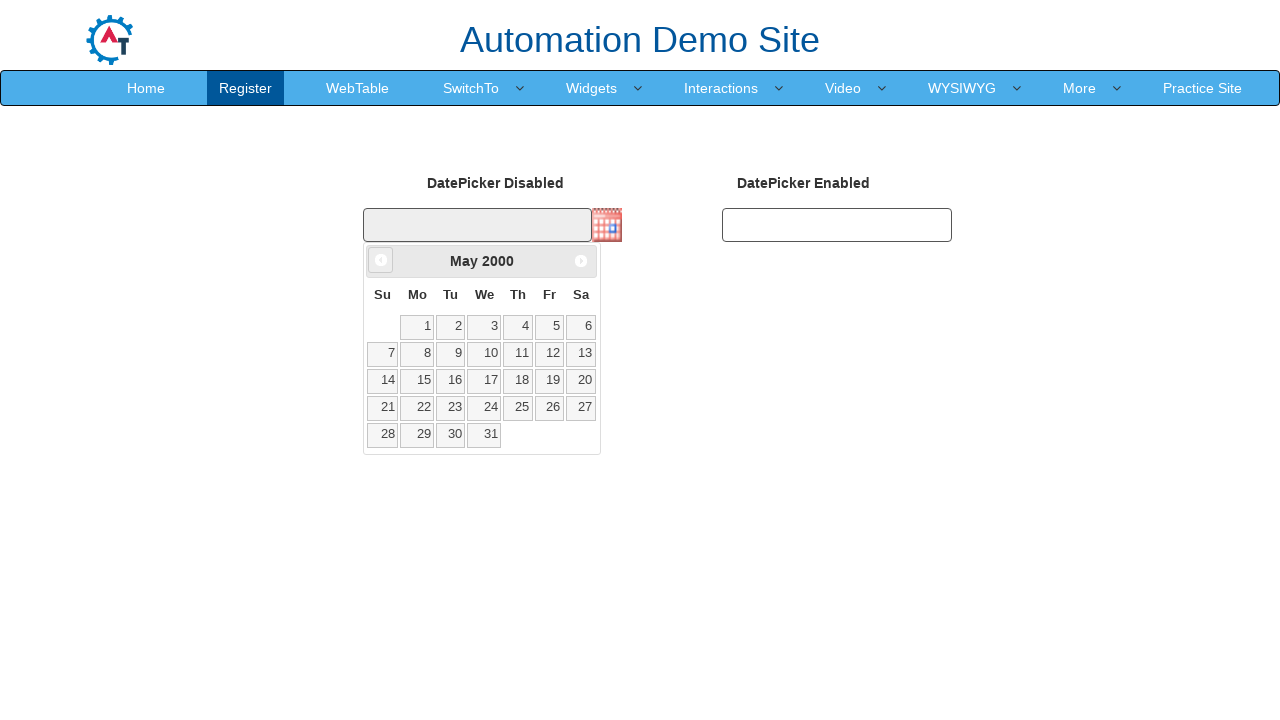

Clicked previous month button to navigate backwards in calendar at (381, 260) on xpath=//a[@data-handler='prev']
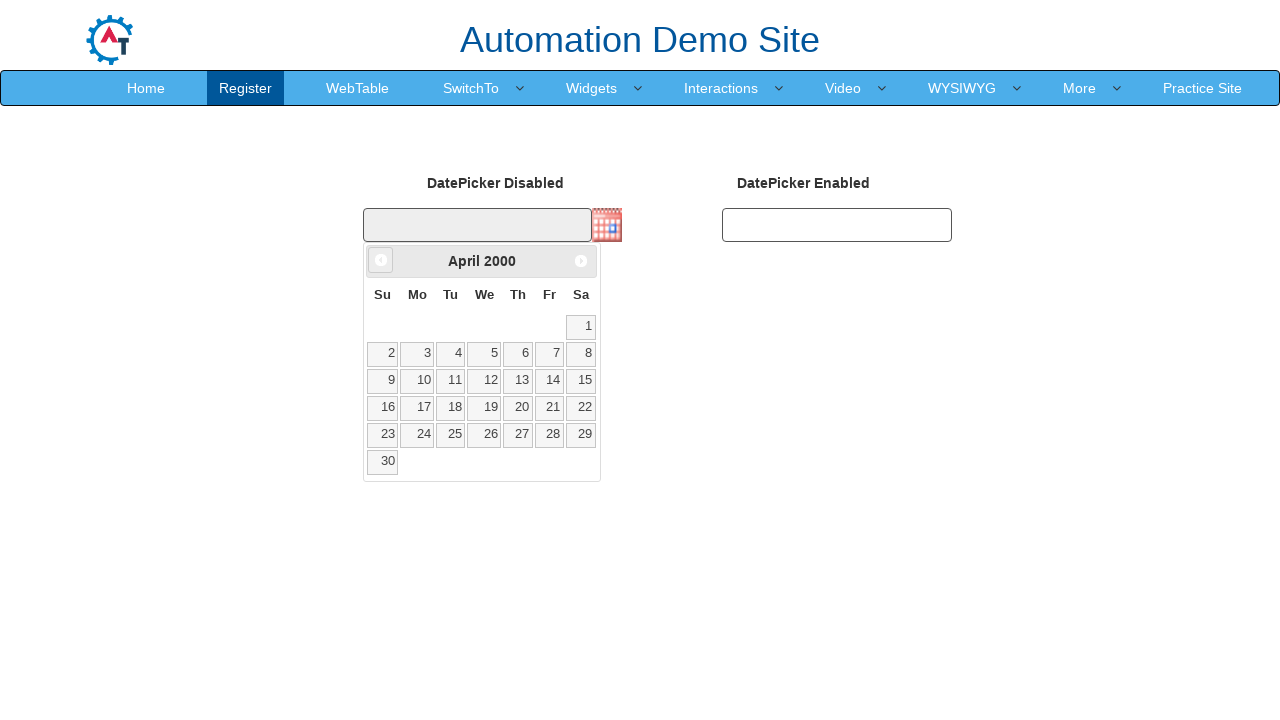

Retrieved current month from calendar widget
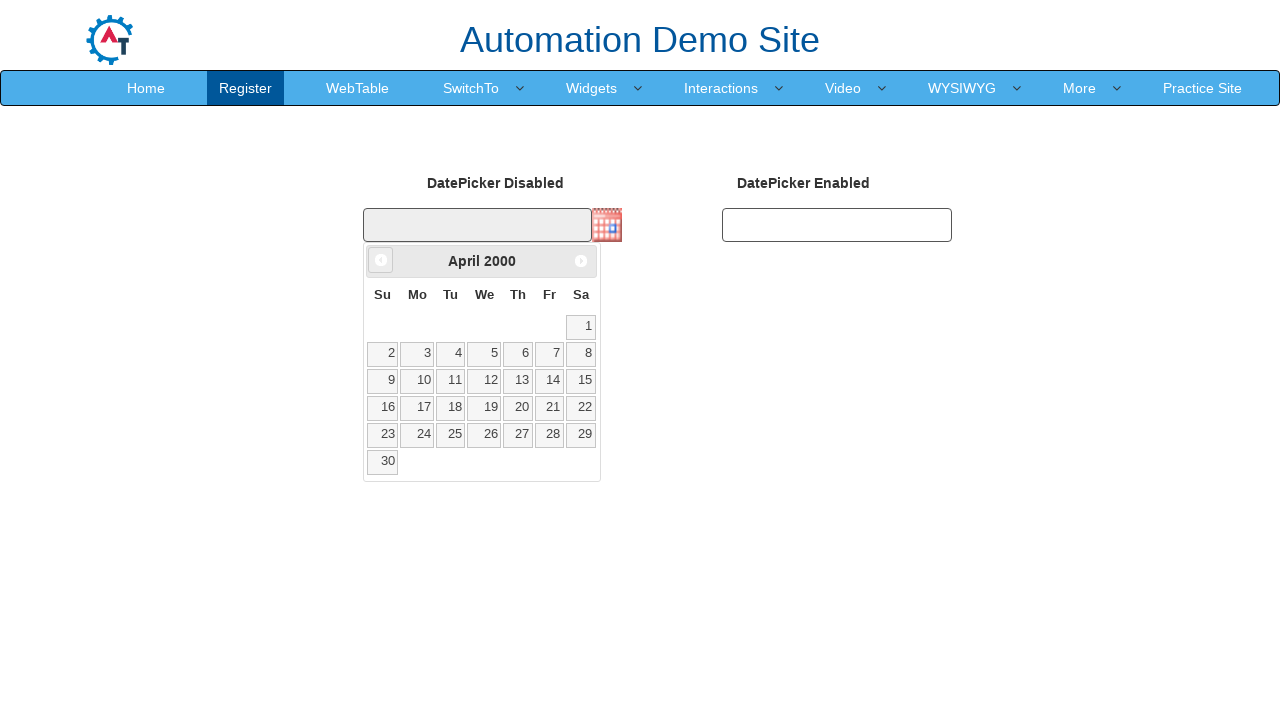

Retrieved current year from calendar widget
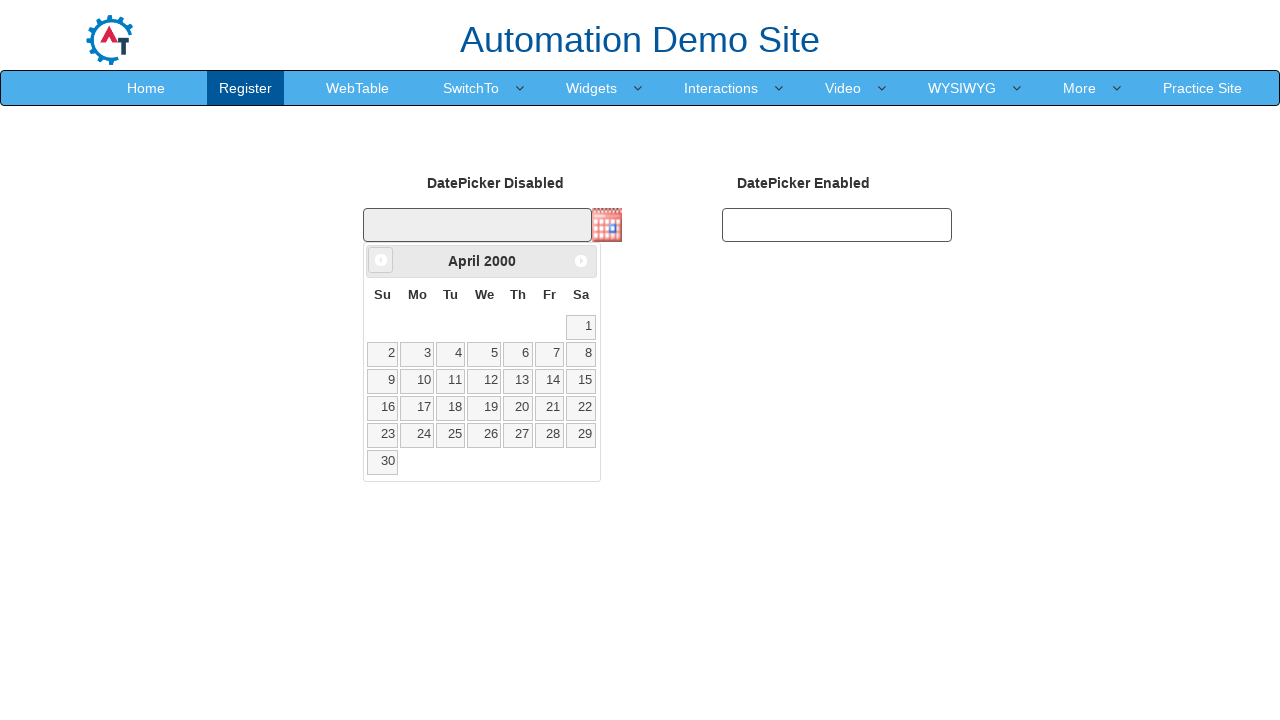

Clicked previous month button to navigate backwards in calendar at (381, 260) on xpath=//a[@data-handler='prev']
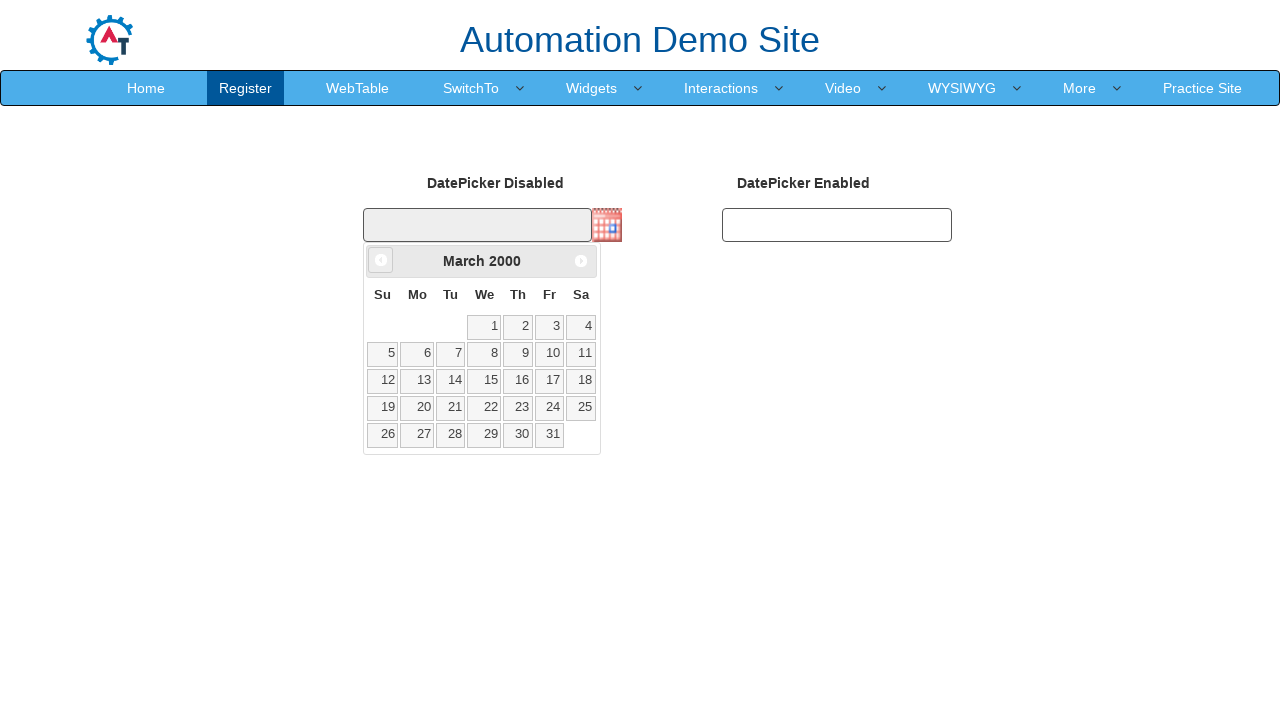

Retrieved current month from calendar widget
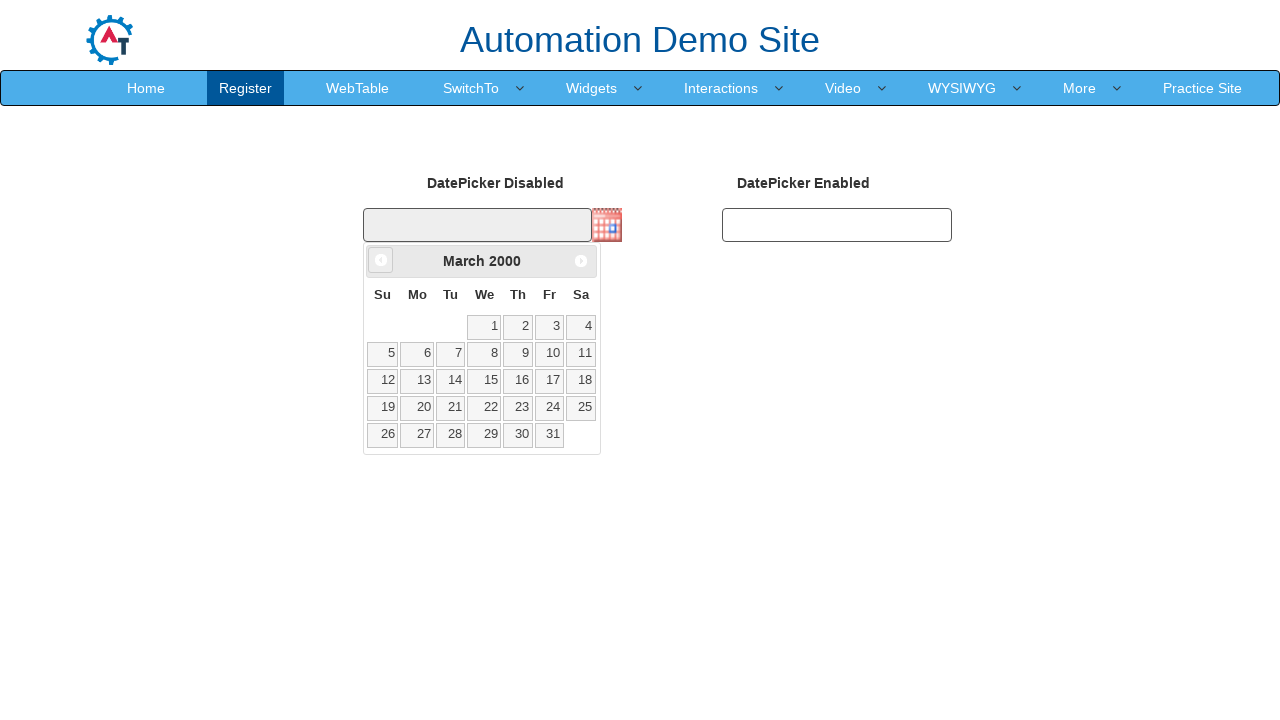

Retrieved current year from calendar widget
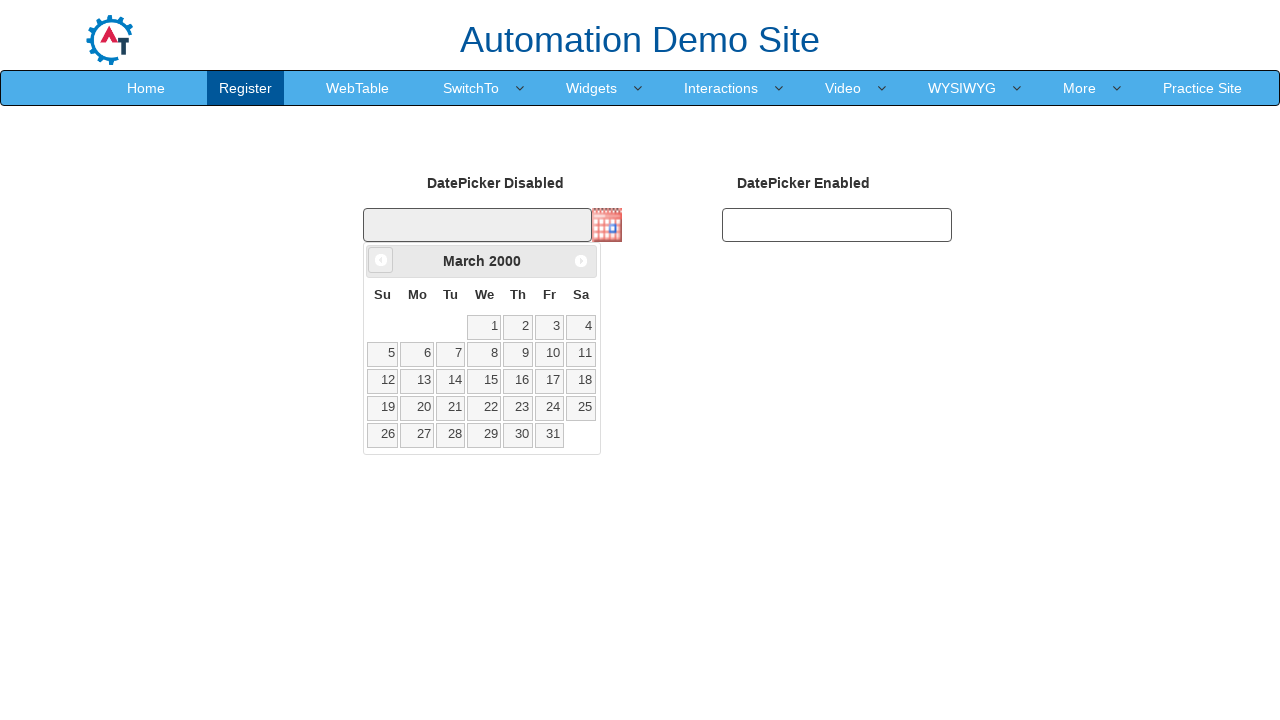

Clicked previous month button to navigate backwards in calendar at (381, 260) on xpath=//a[@data-handler='prev']
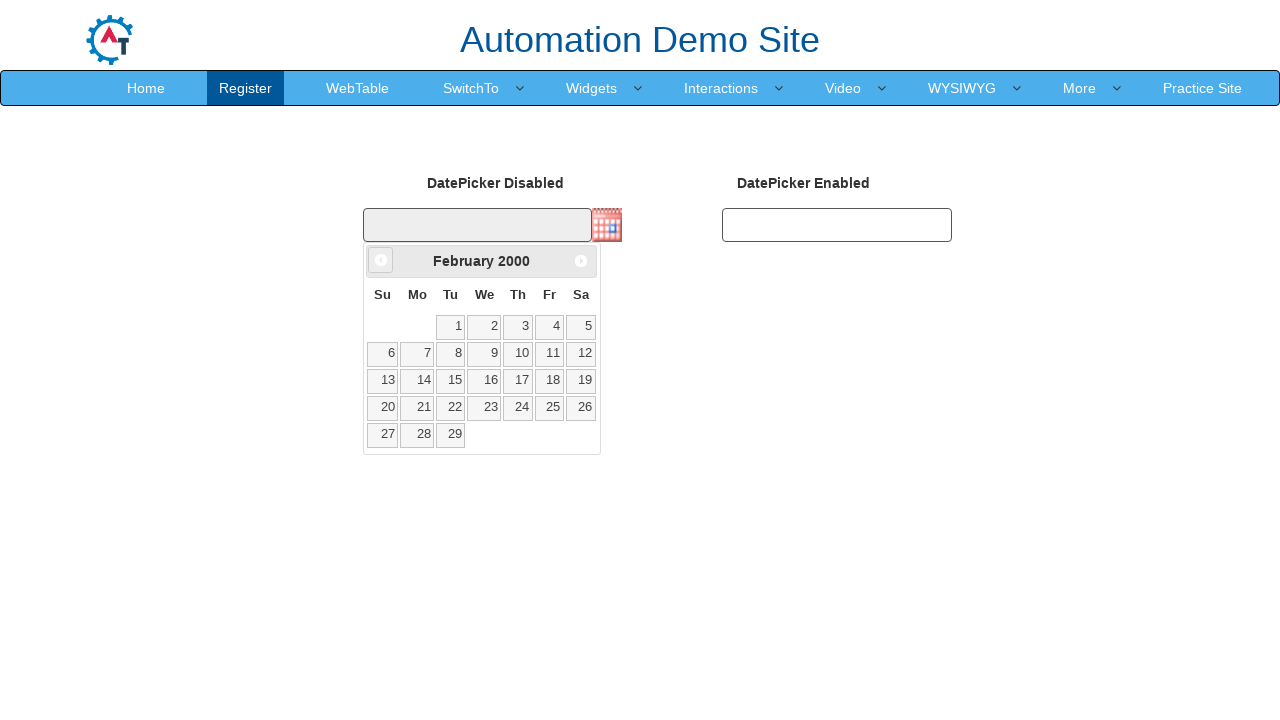

Retrieved current month from calendar widget
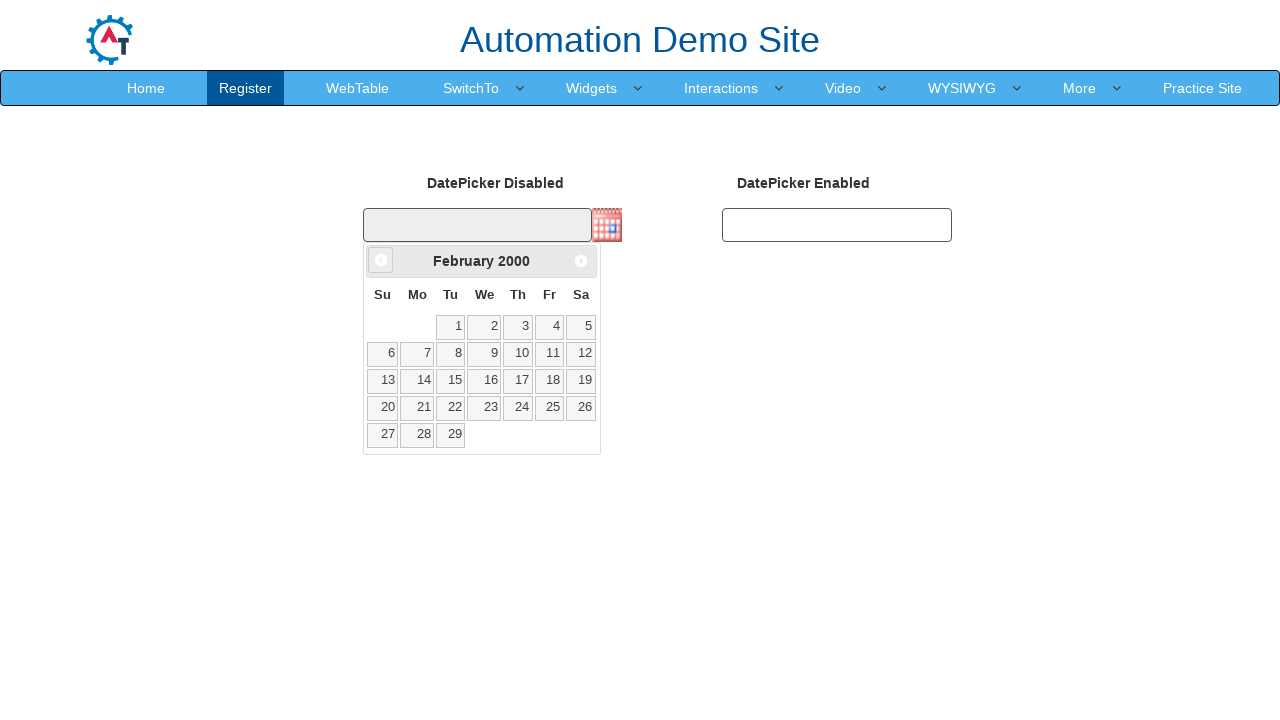

Retrieved current year from calendar widget
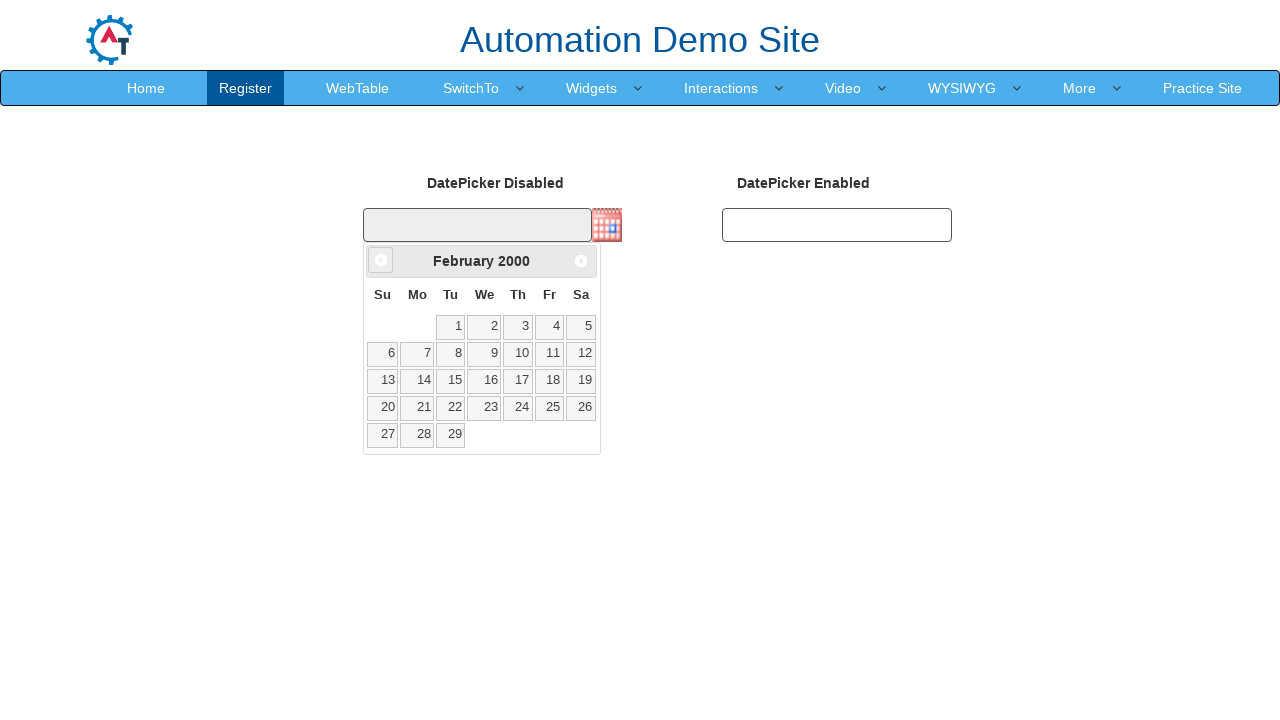

Clicked previous month button to navigate backwards in calendar at (381, 260) on xpath=//a[@data-handler='prev']
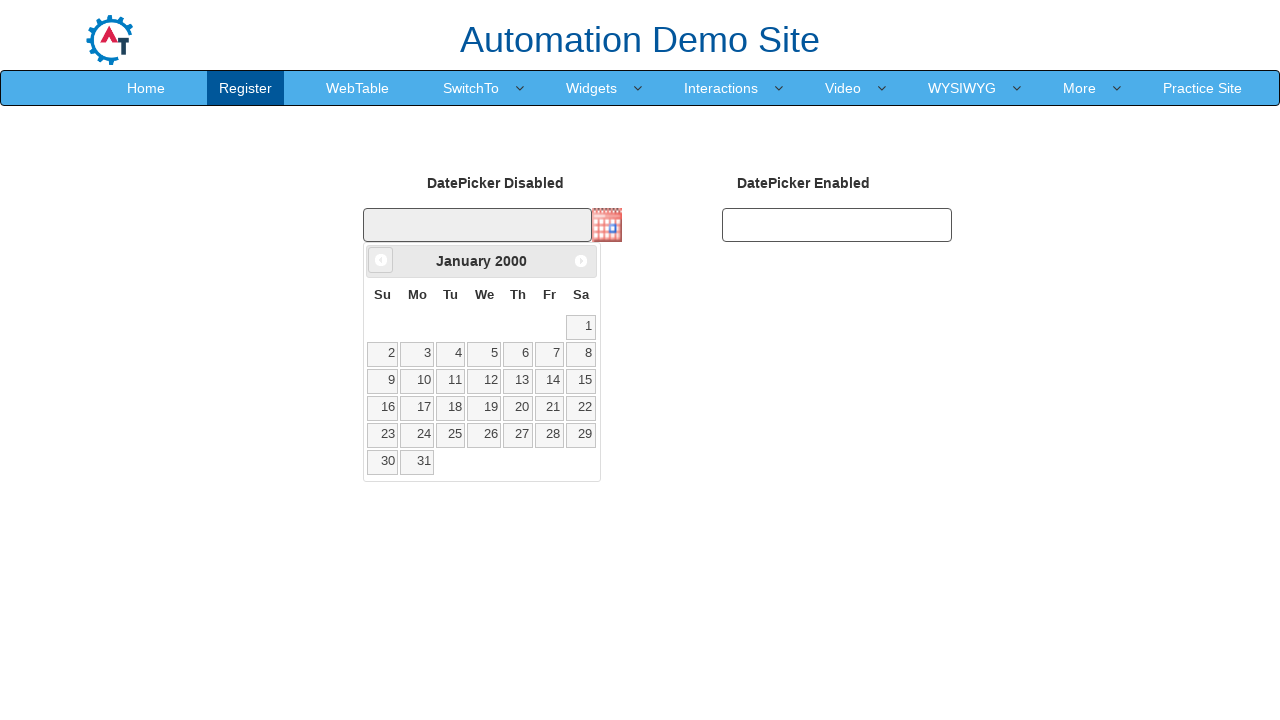

Retrieved current month from calendar widget
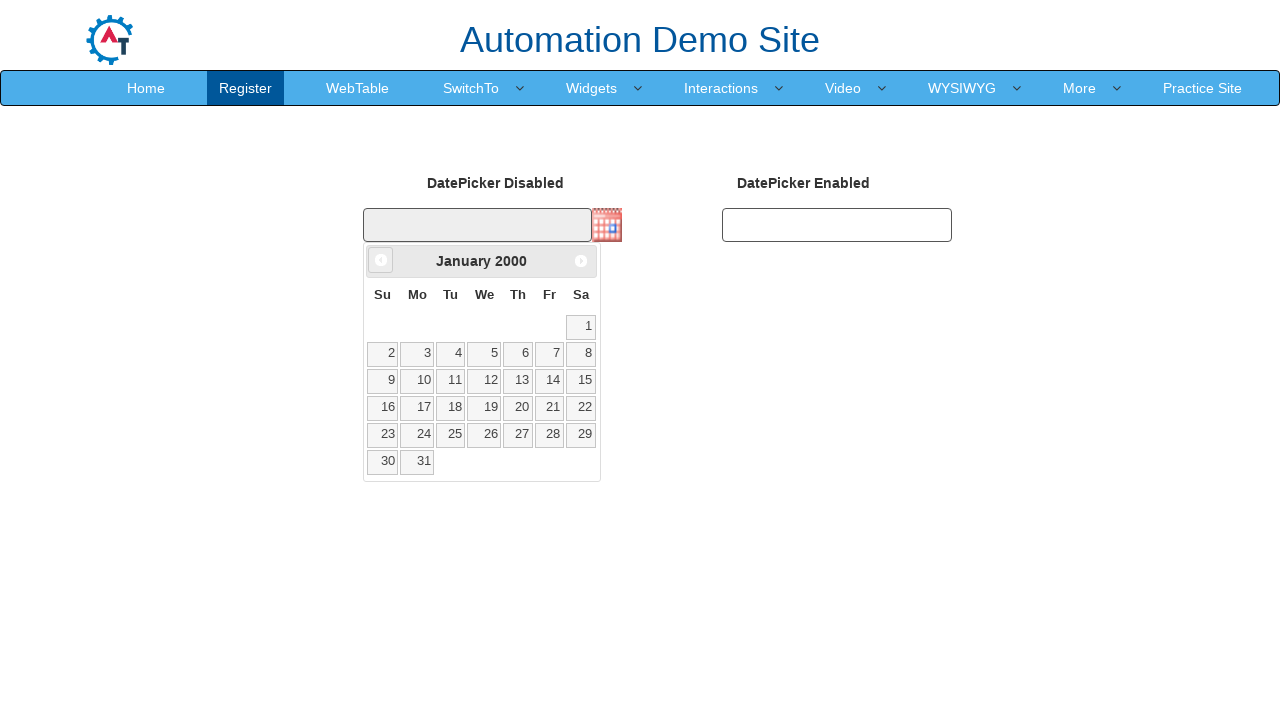

Retrieved current year from calendar widget
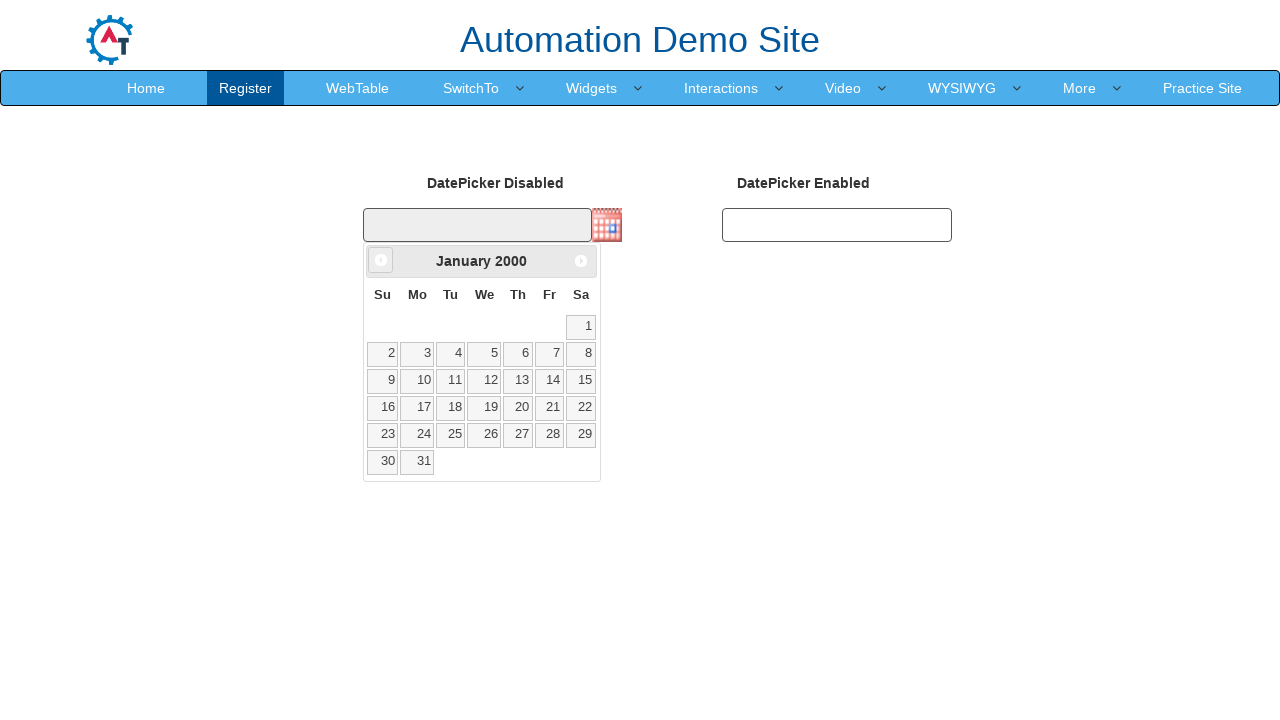

Clicked previous month button to navigate backwards in calendar at (381, 260) on xpath=//a[@data-handler='prev']
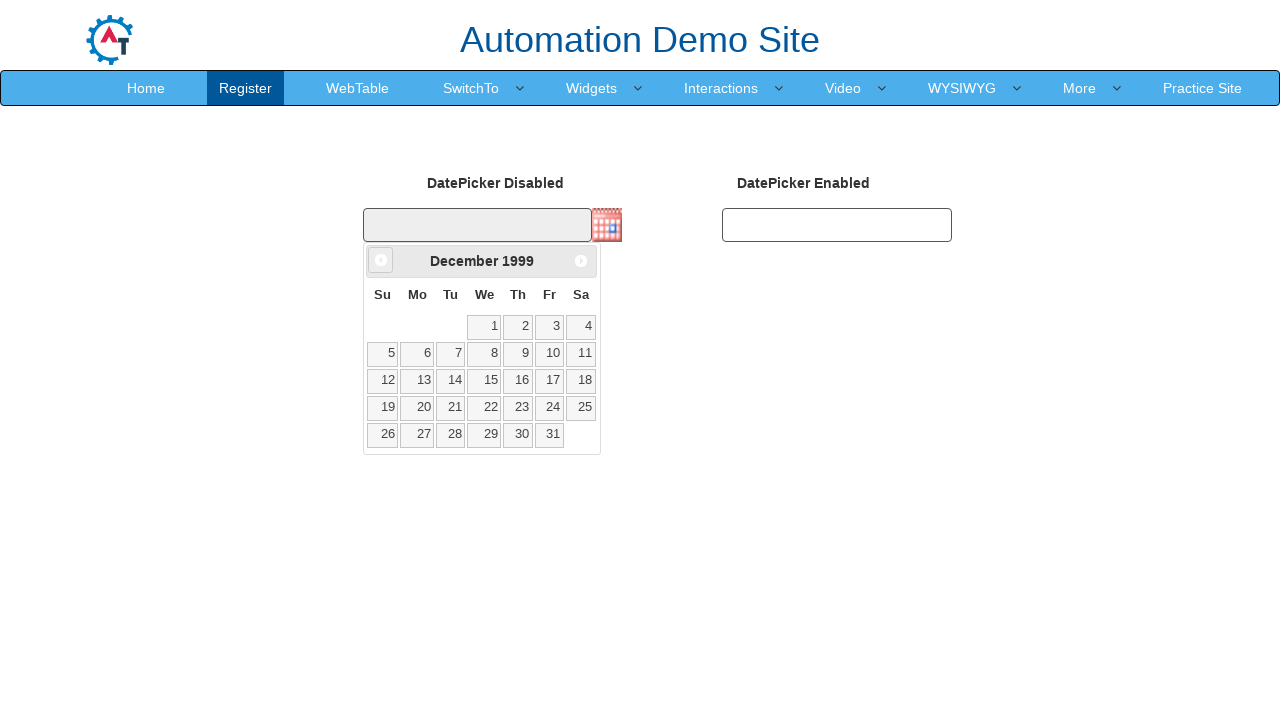

Retrieved current month from calendar widget
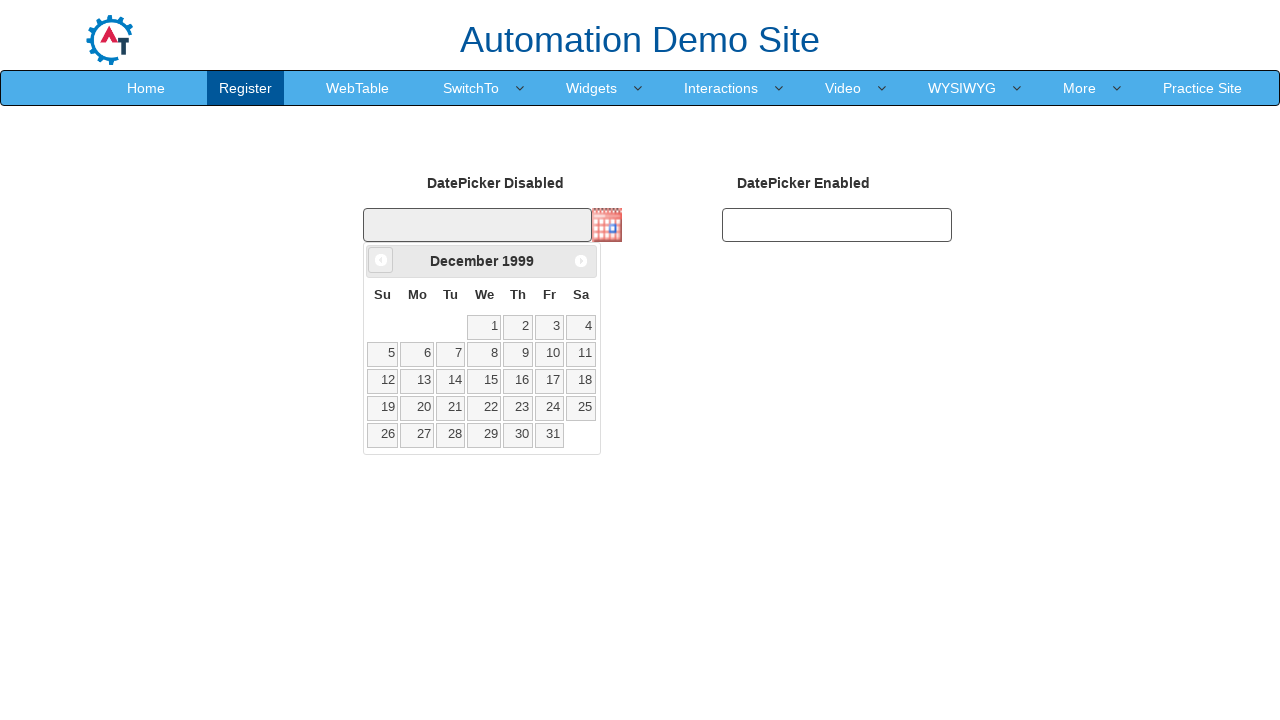

Retrieved current year from calendar widget
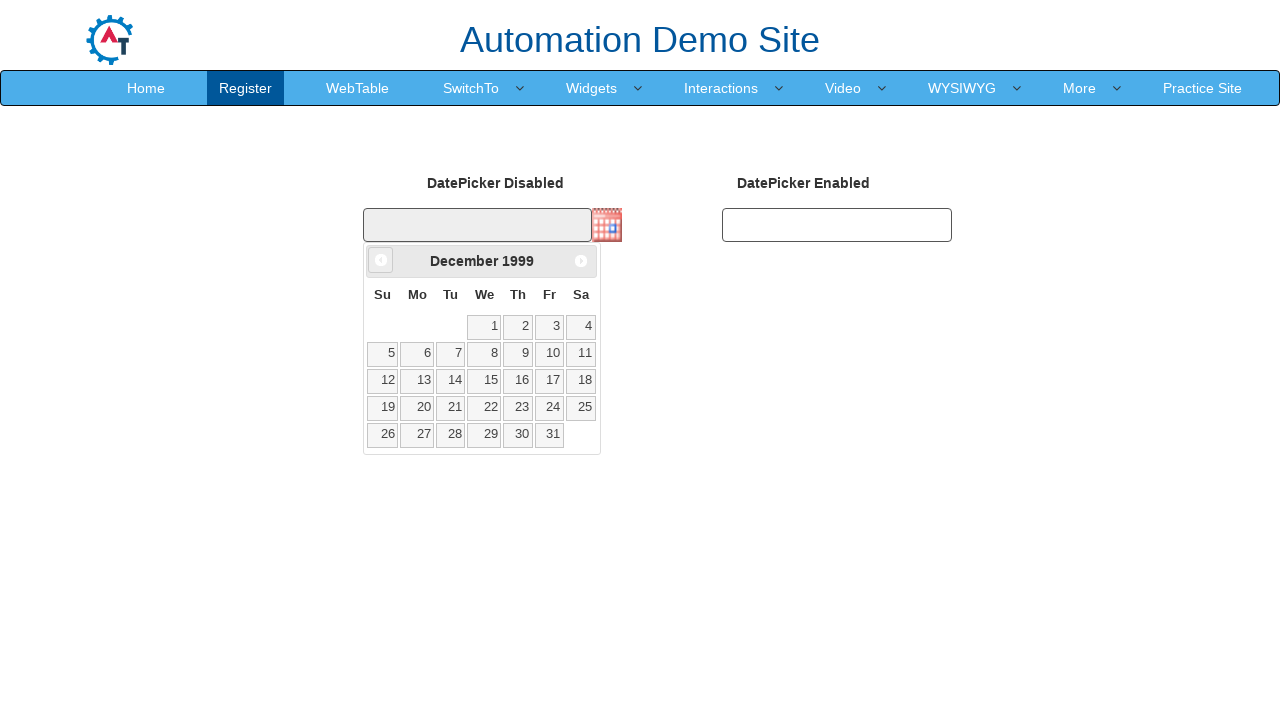

Clicked previous month button to navigate backwards in calendar at (381, 260) on xpath=//a[@data-handler='prev']
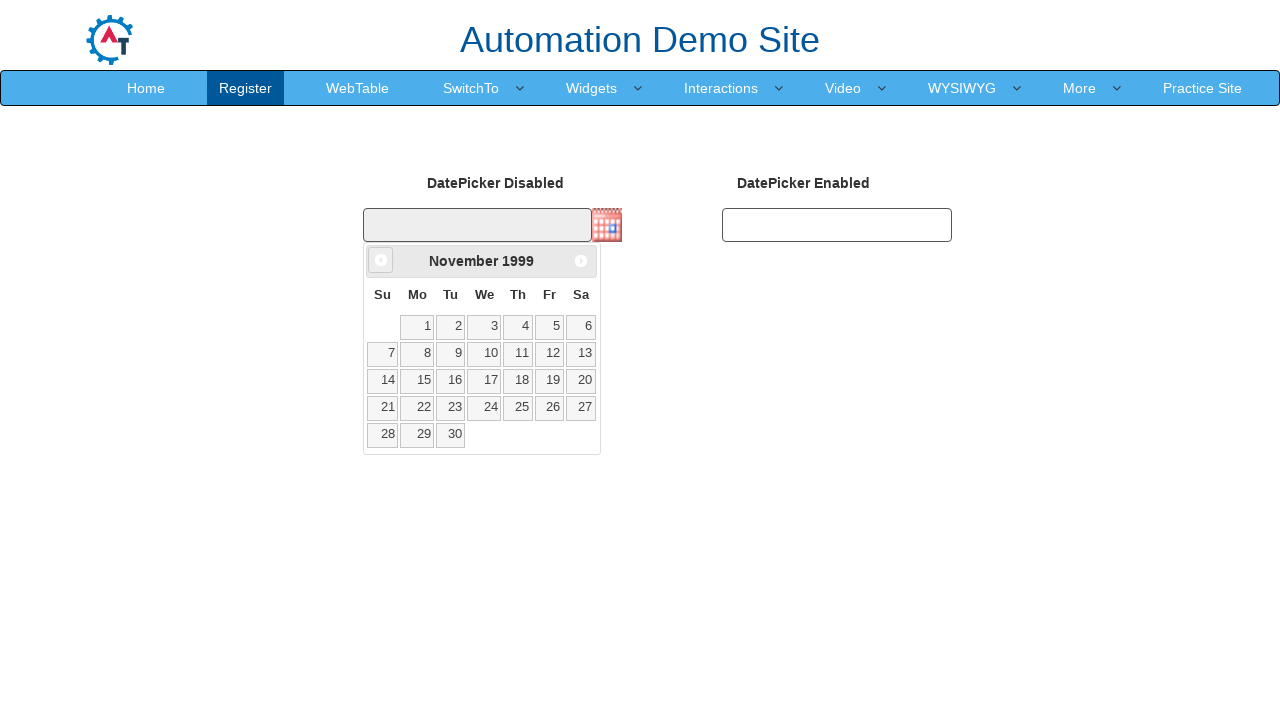

Retrieved current month from calendar widget
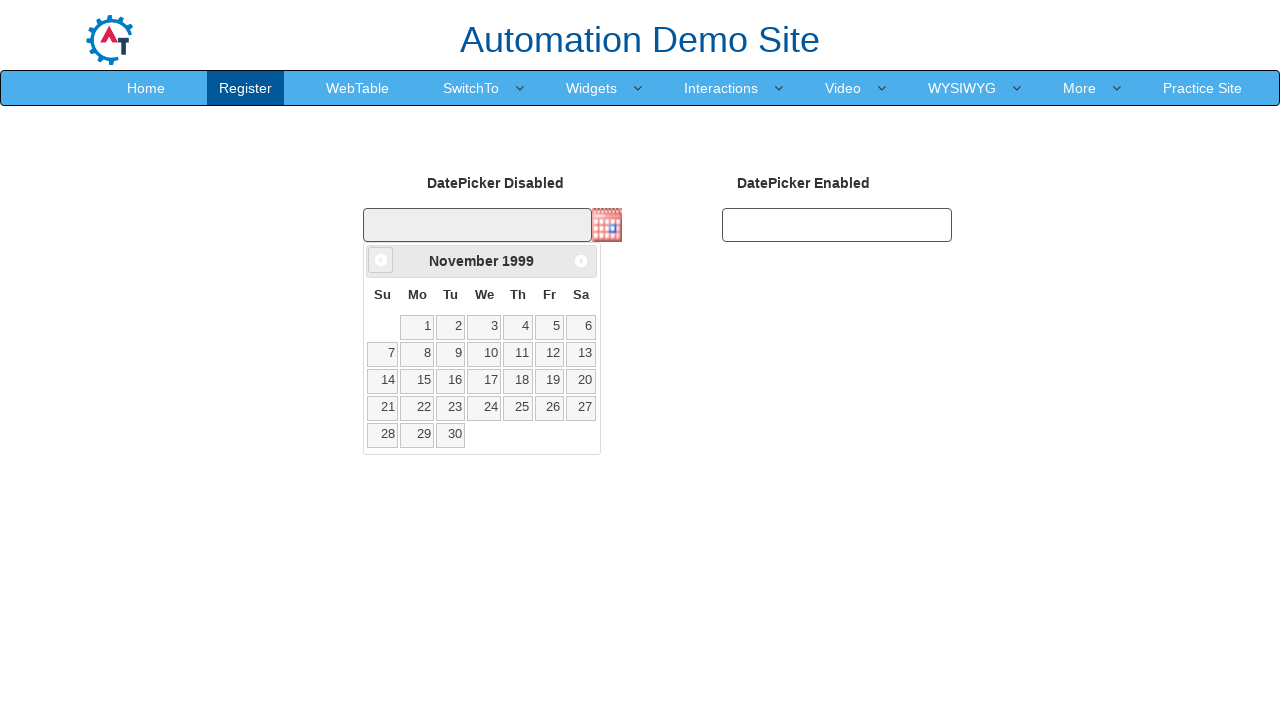

Retrieved current year from calendar widget
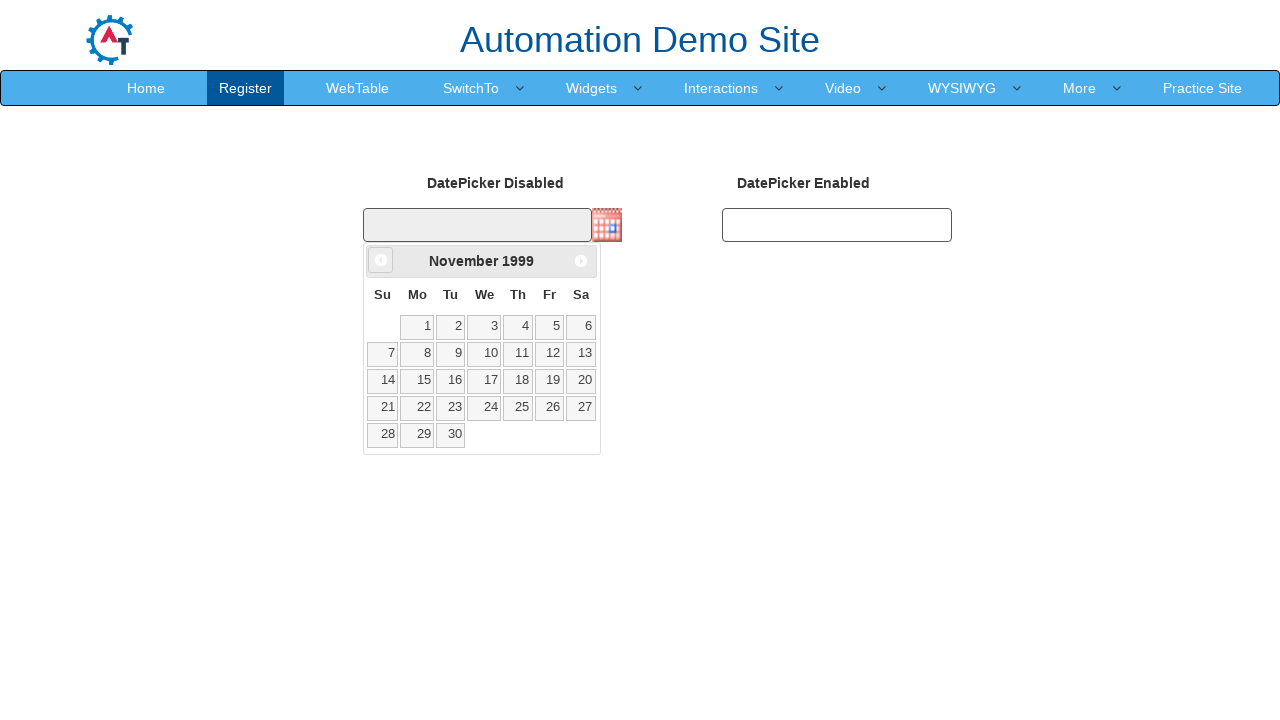

Clicked previous month button to navigate backwards in calendar at (381, 260) on xpath=//a[@data-handler='prev']
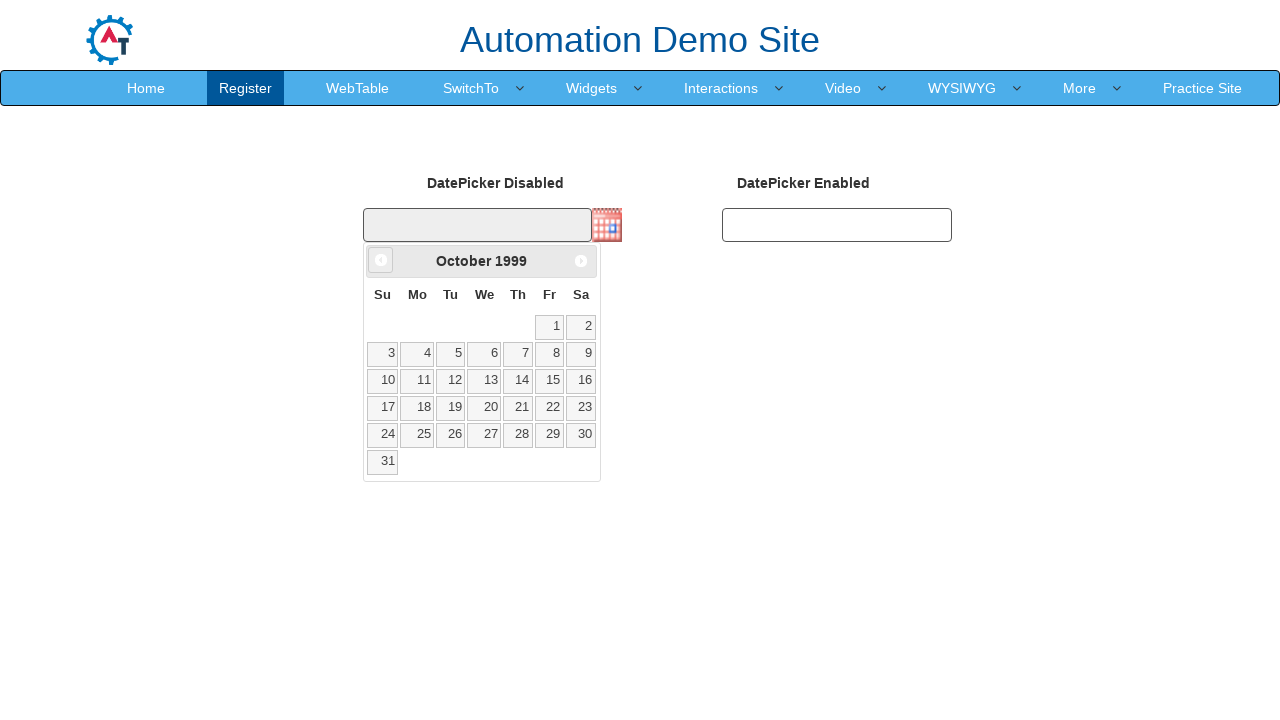

Retrieved current month from calendar widget
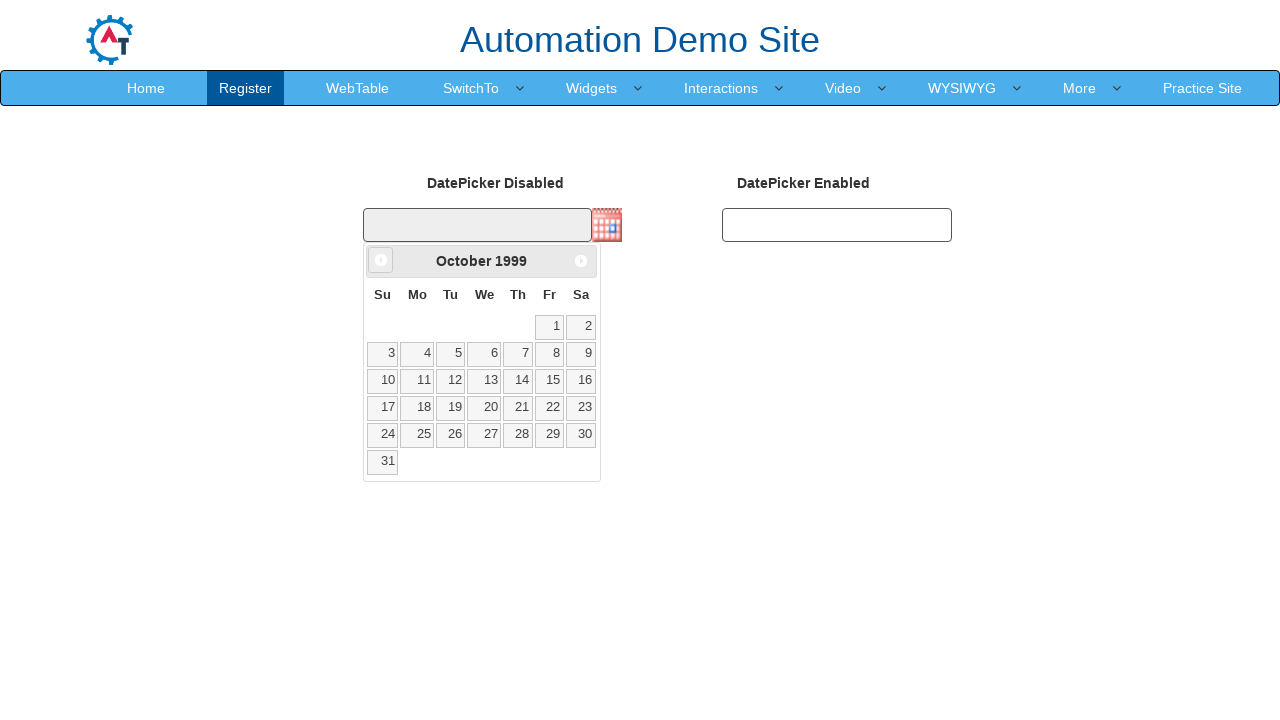

Retrieved current year from calendar widget
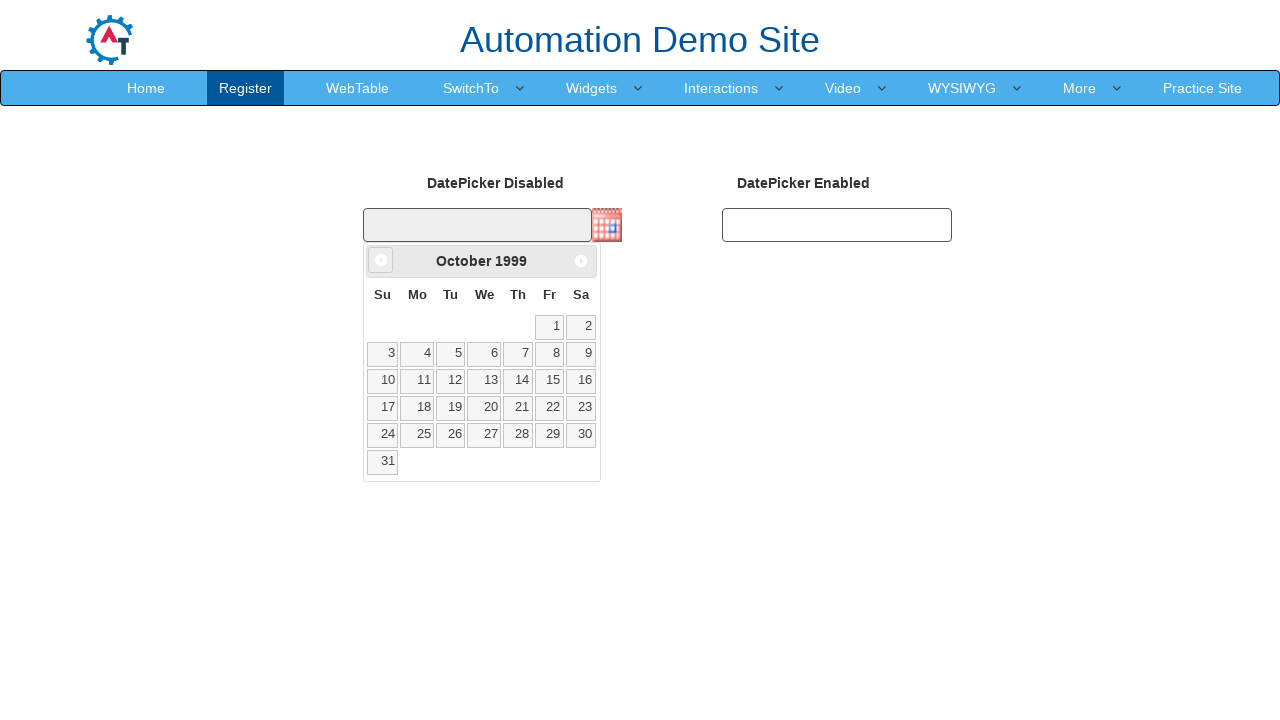

Clicked previous month button to navigate backwards in calendar at (381, 260) on xpath=//a[@data-handler='prev']
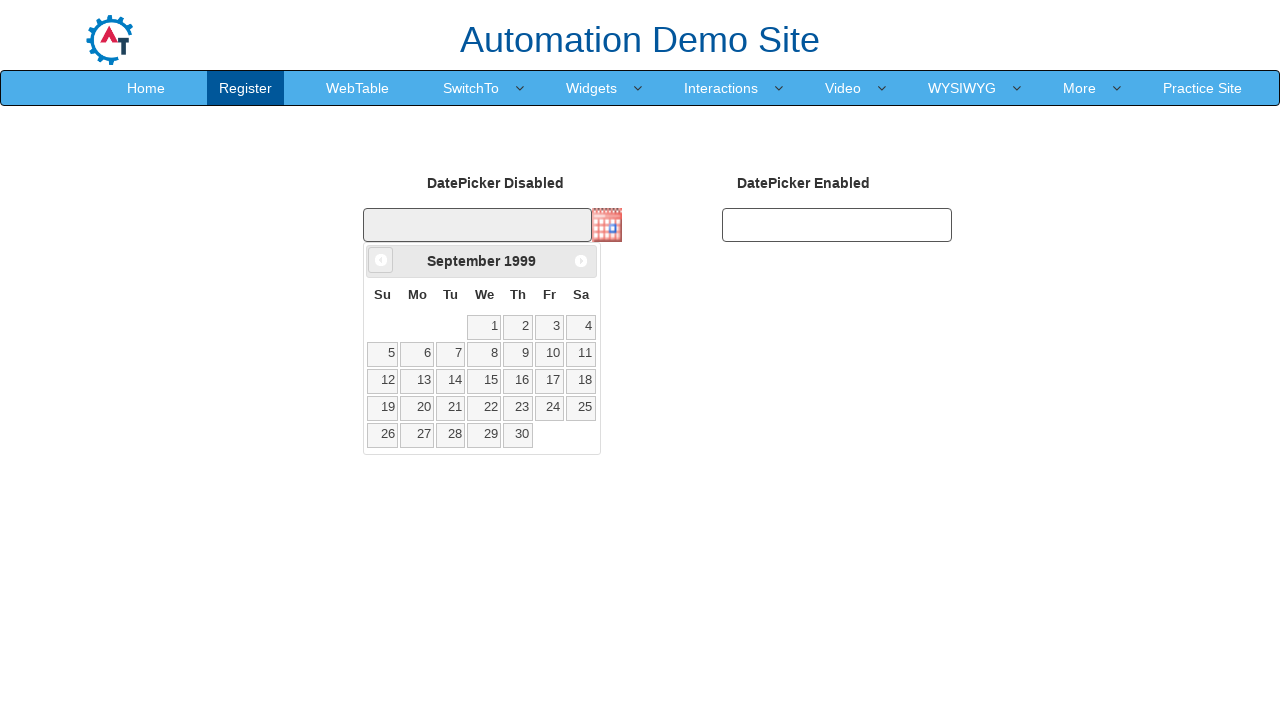

Retrieved current month from calendar widget
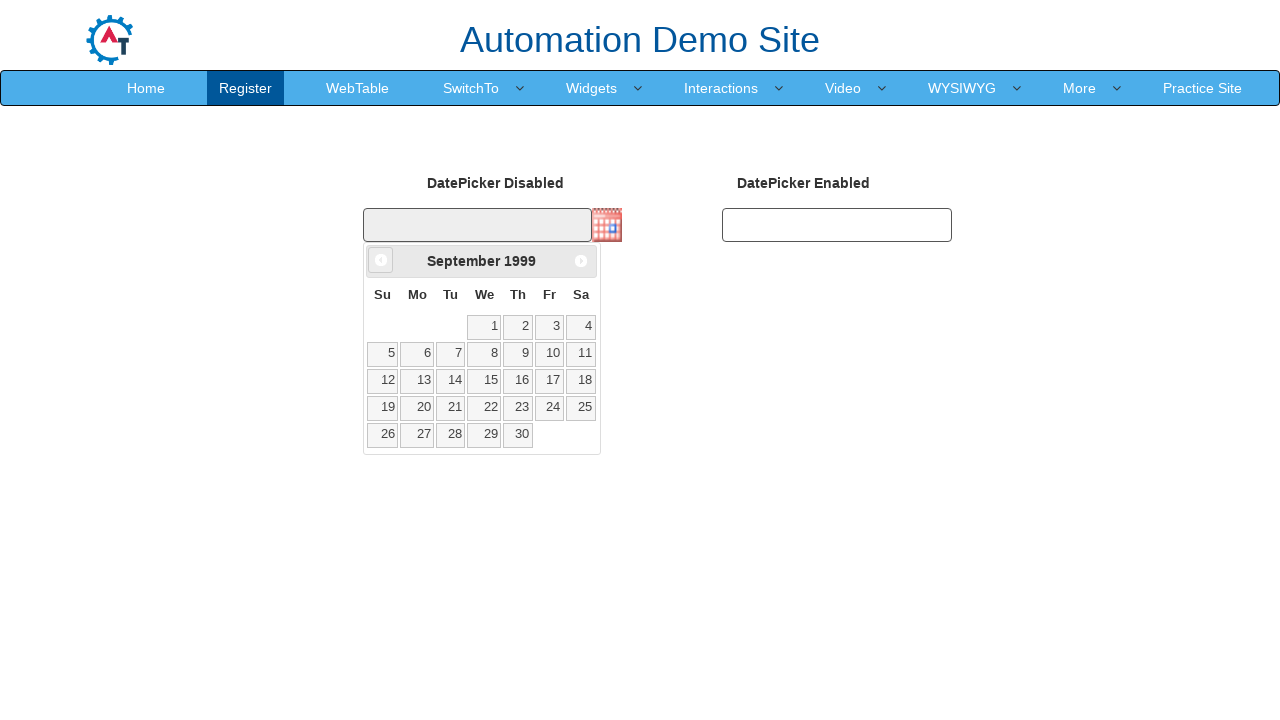

Retrieved current year from calendar widget
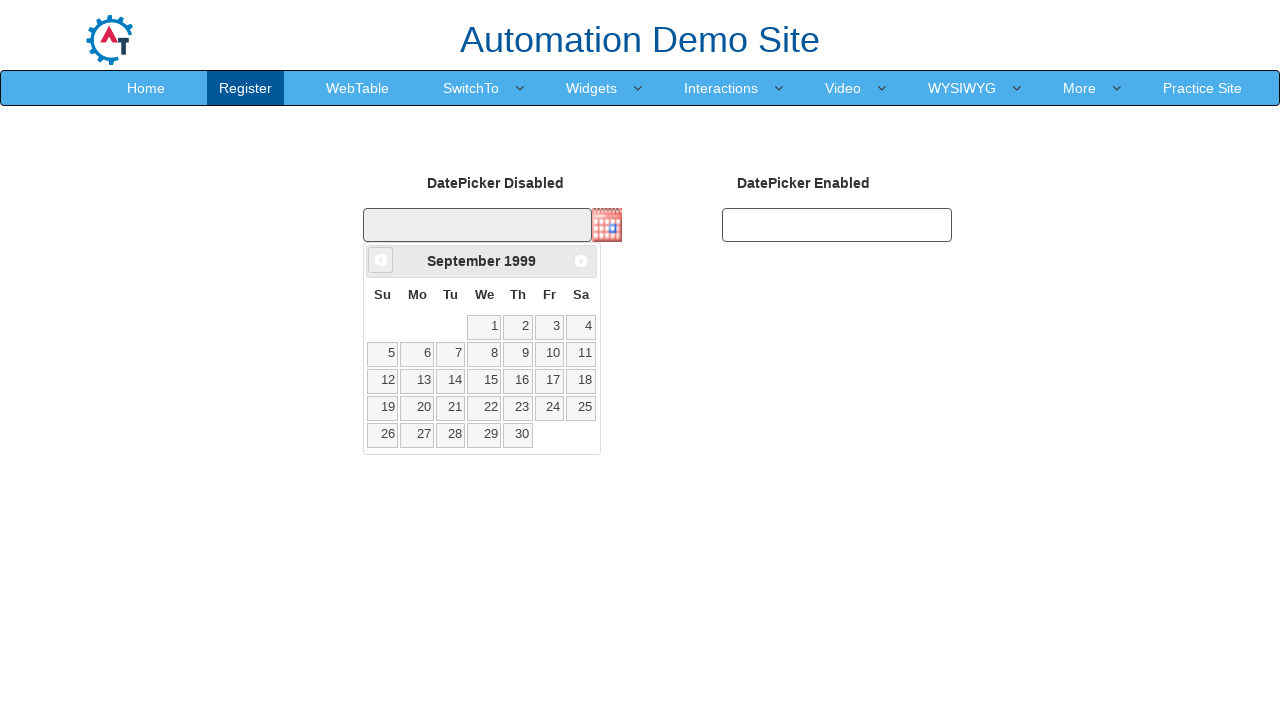

Clicked previous month button to navigate backwards in calendar at (381, 260) on xpath=//a[@data-handler='prev']
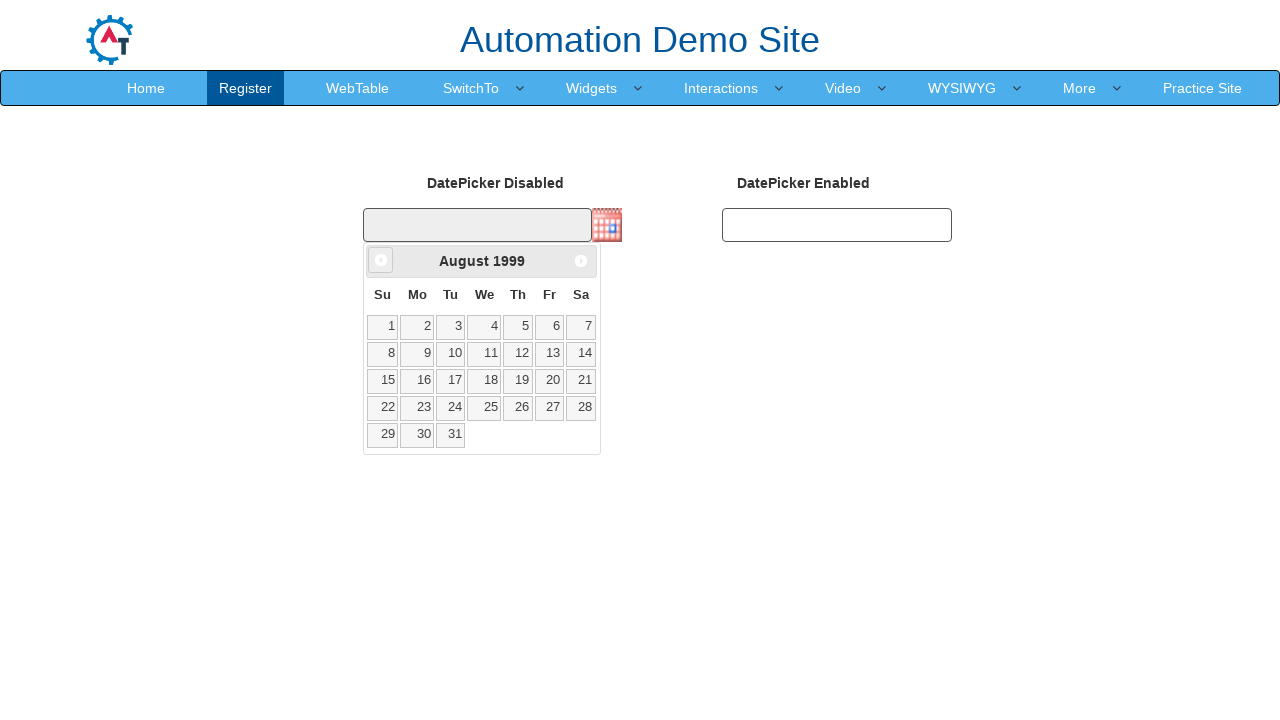

Retrieved current month from calendar widget
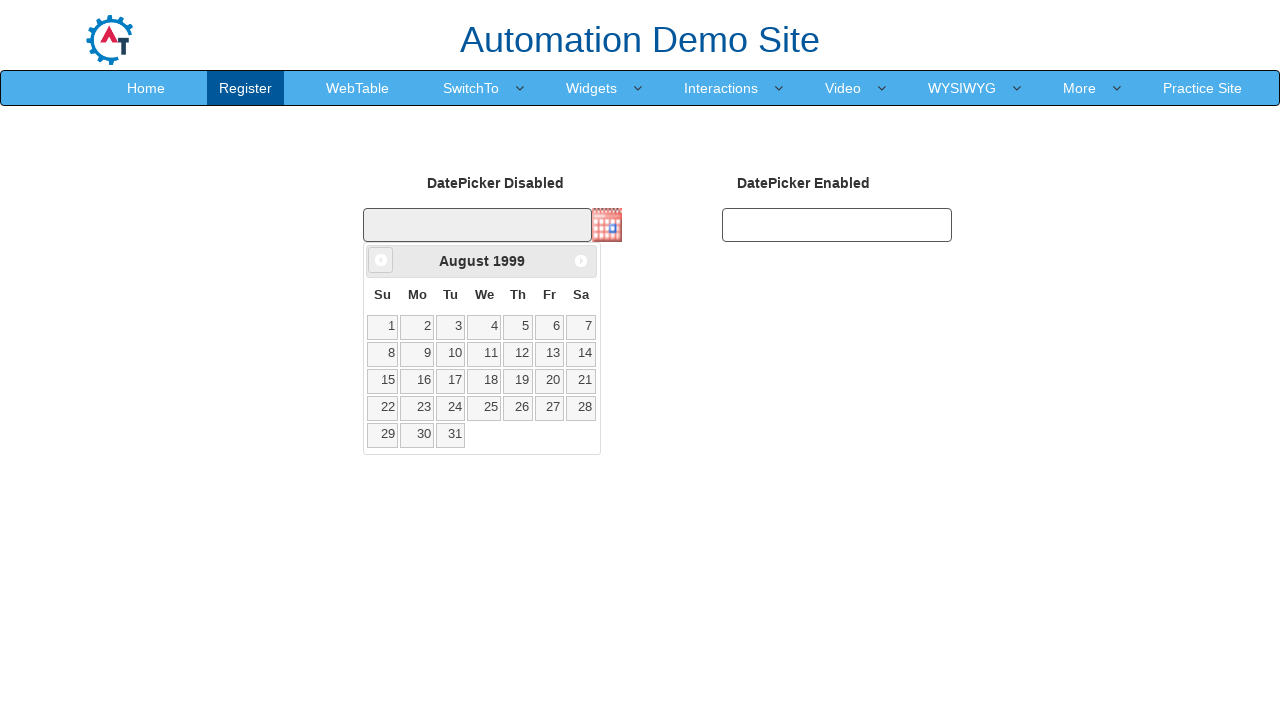

Retrieved current year from calendar widget
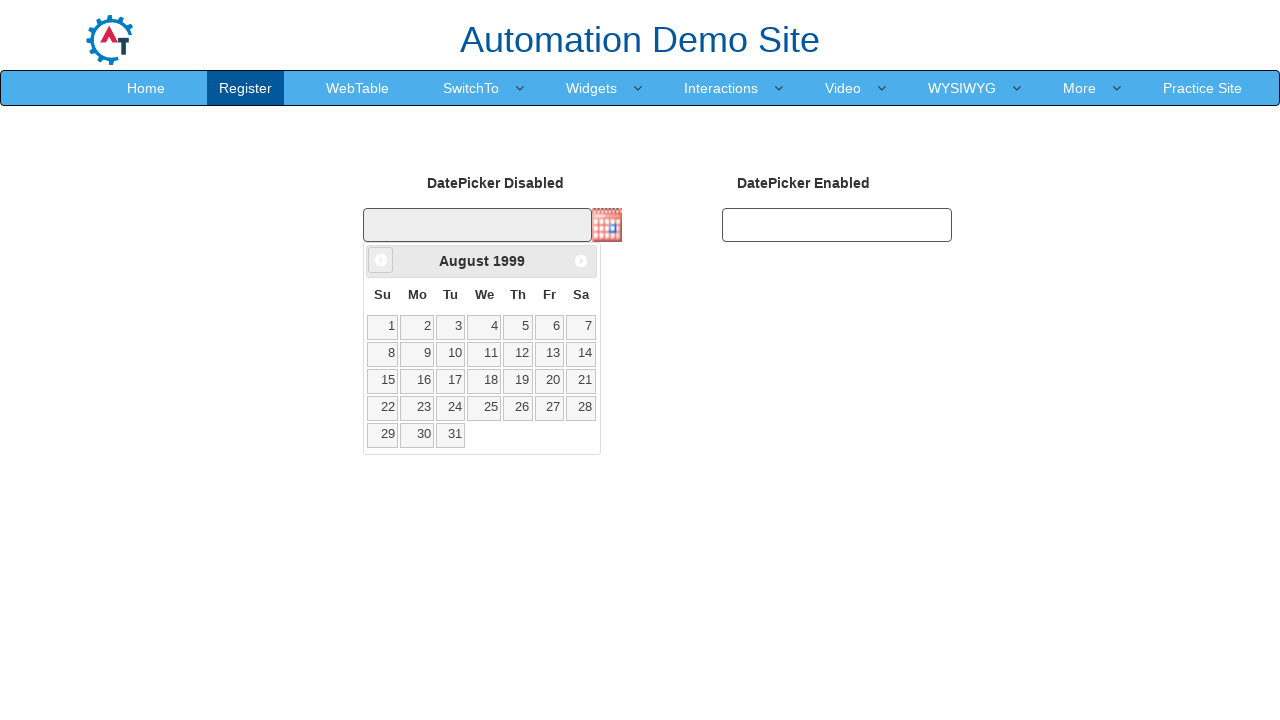

Clicked previous month button to navigate backwards in calendar at (381, 260) on xpath=//a[@data-handler='prev']
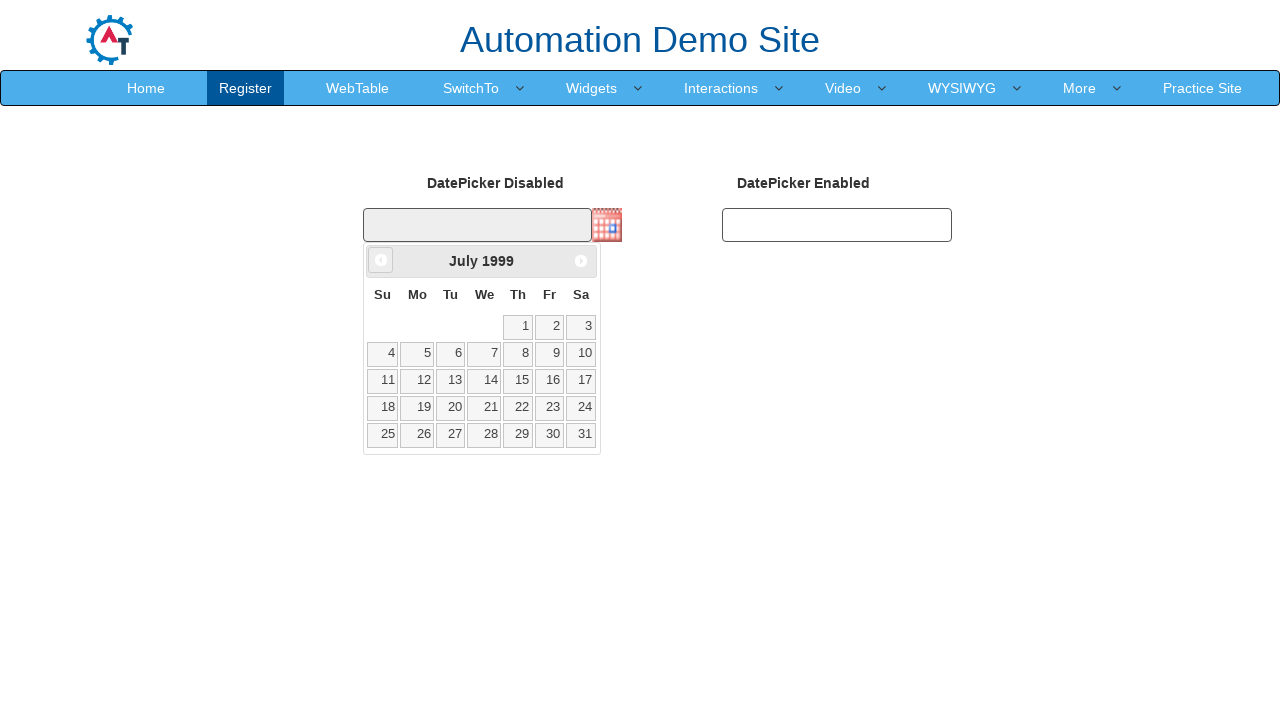

Retrieved current month from calendar widget
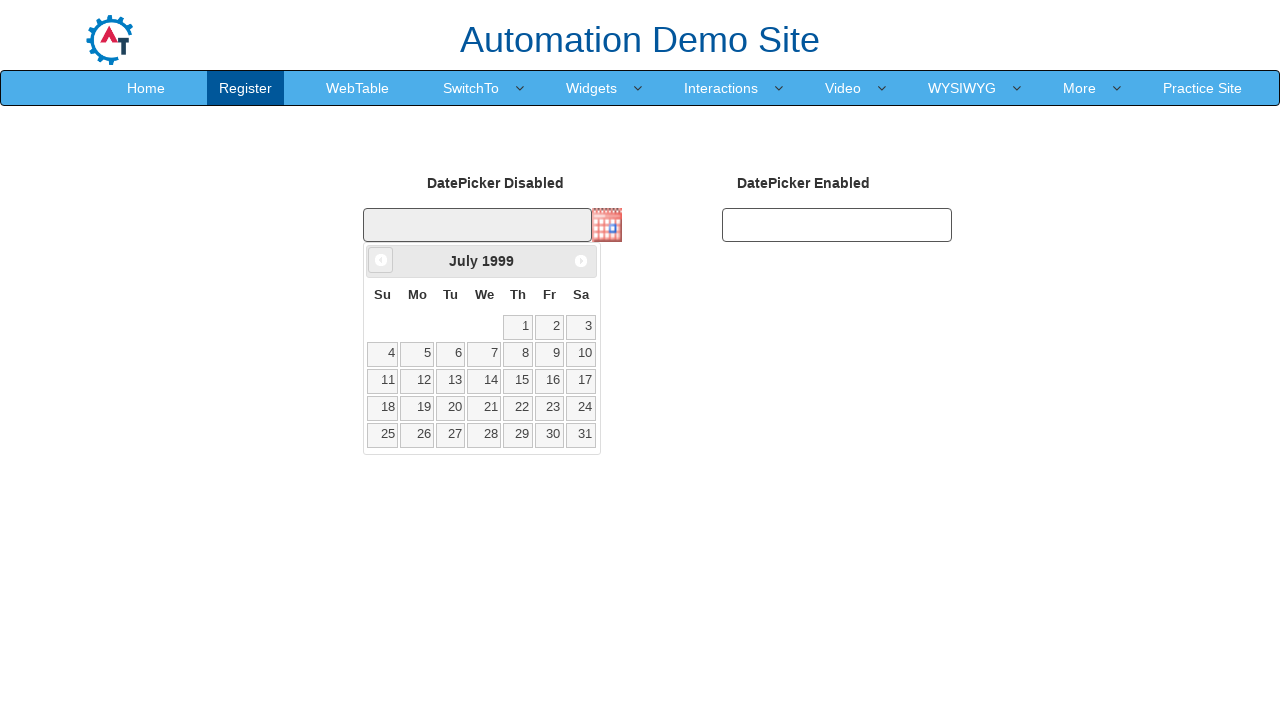

Retrieved current year from calendar widget
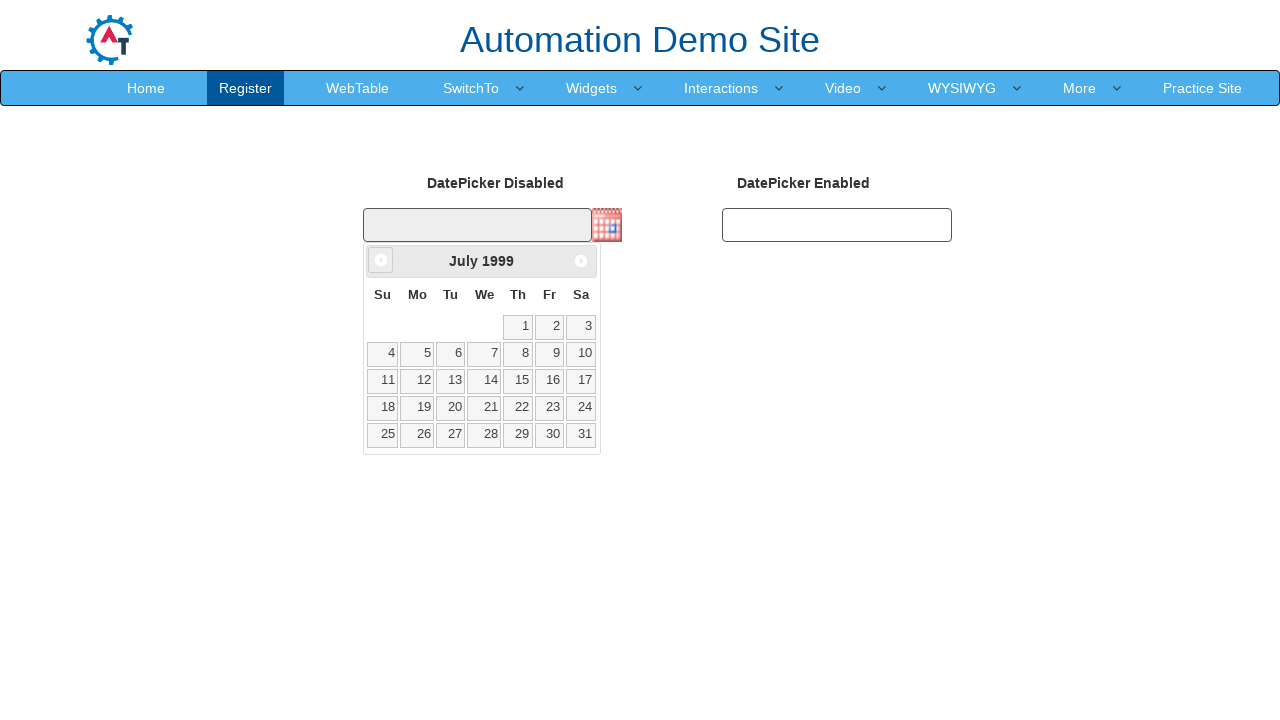

Clicked previous month button to navigate backwards in calendar at (381, 260) on xpath=//a[@data-handler='prev']
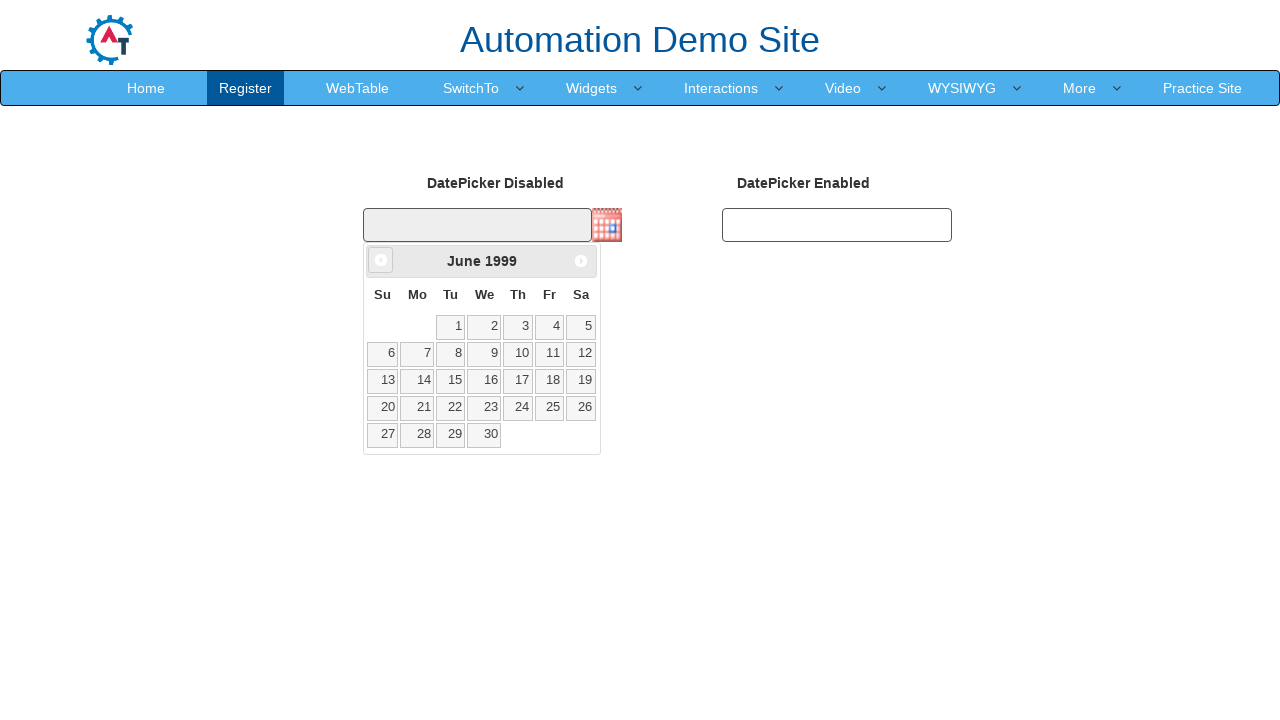

Retrieved current month from calendar widget
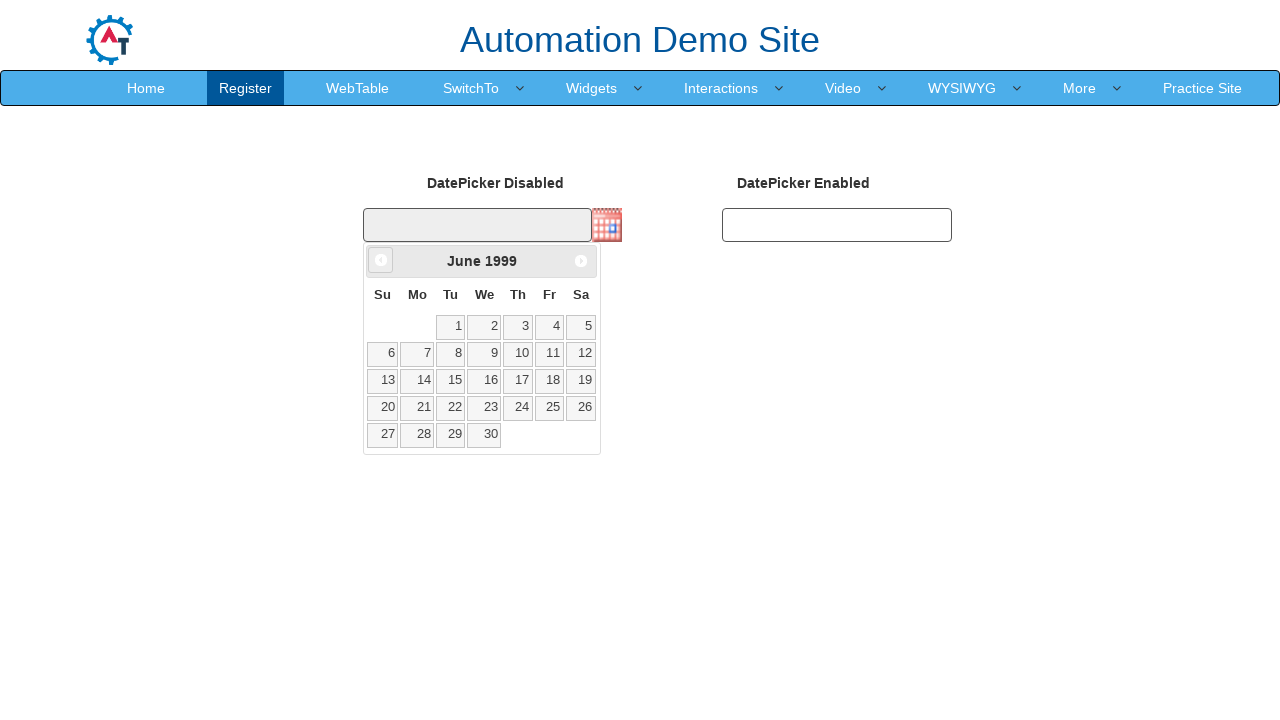

Retrieved current year from calendar widget
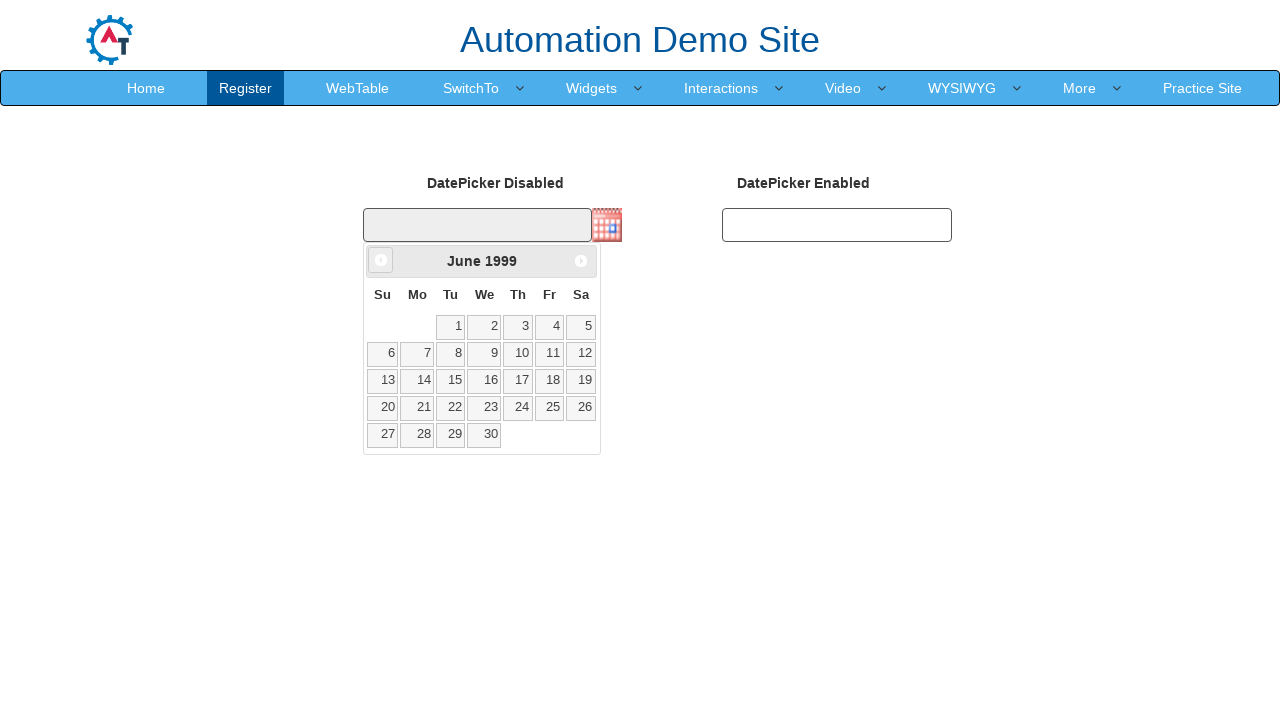

Clicked previous month button to navigate backwards in calendar at (381, 260) on xpath=//a[@data-handler='prev']
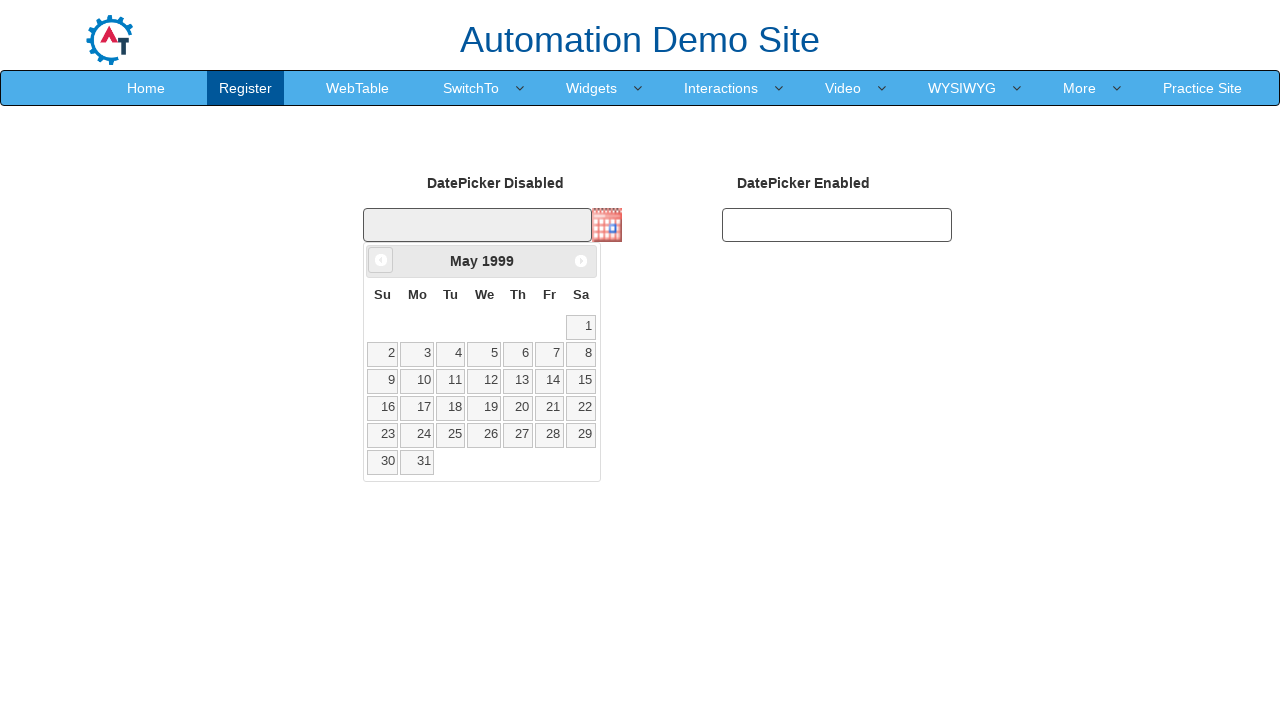

Retrieved current month from calendar widget
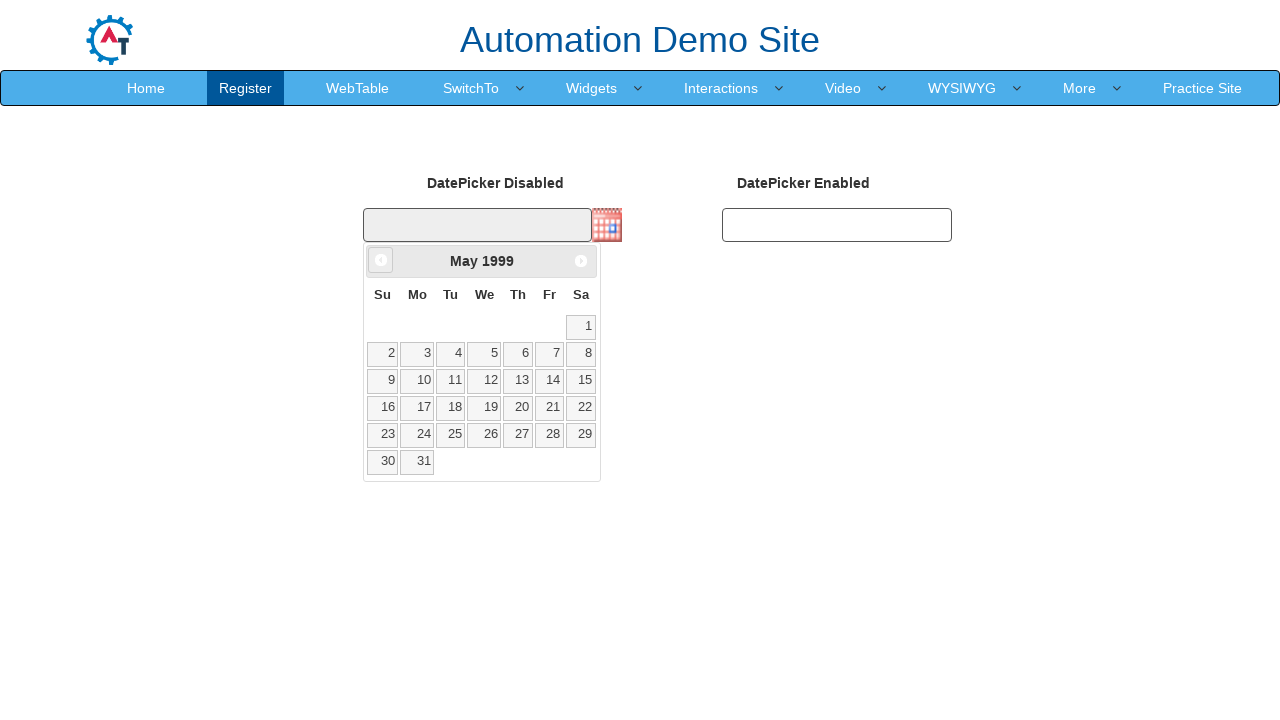

Retrieved current year from calendar widget
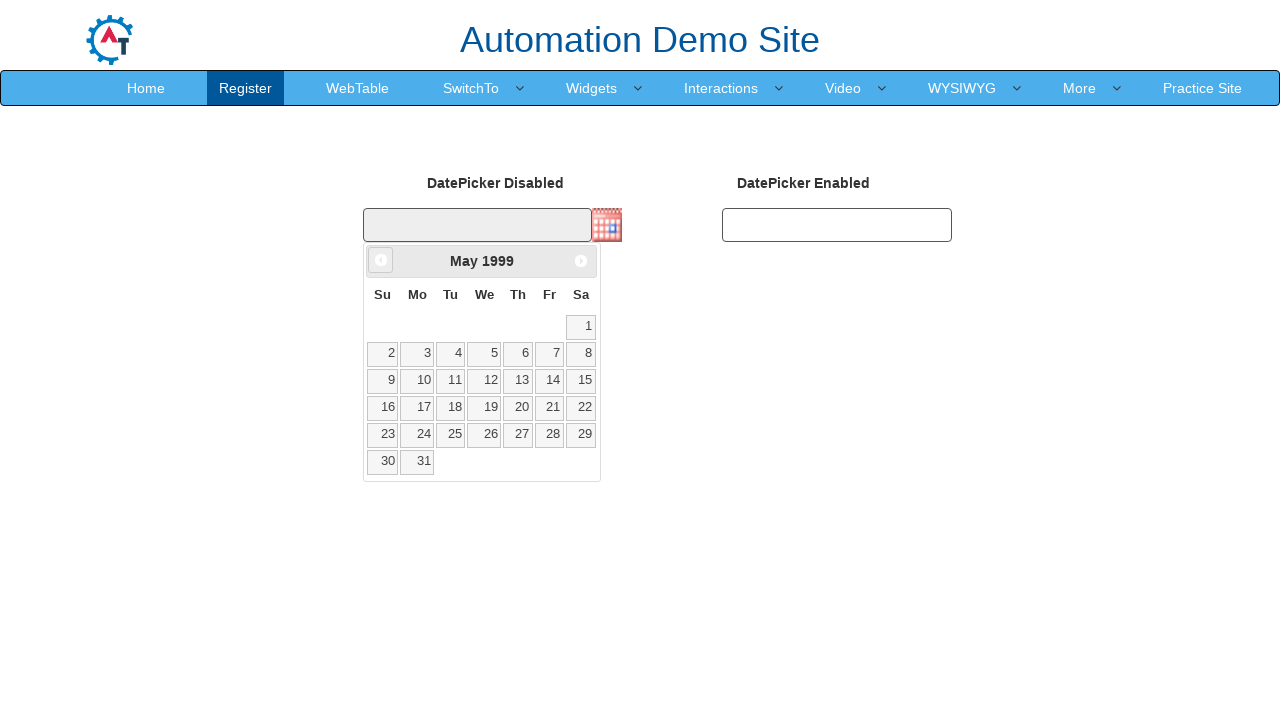

Clicked previous month button to navigate backwards in calendar at (381, 260) on xpath=//a[@data-handler='prev']
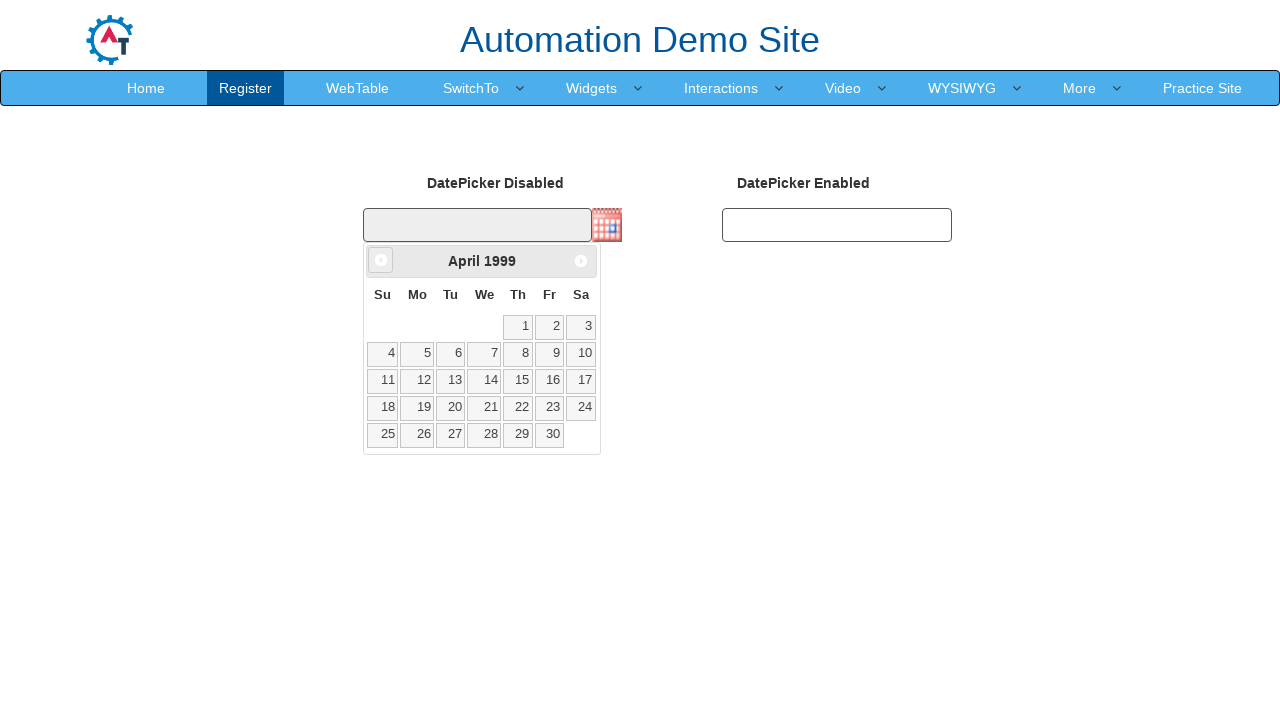

Retrieved current month from calendar widget
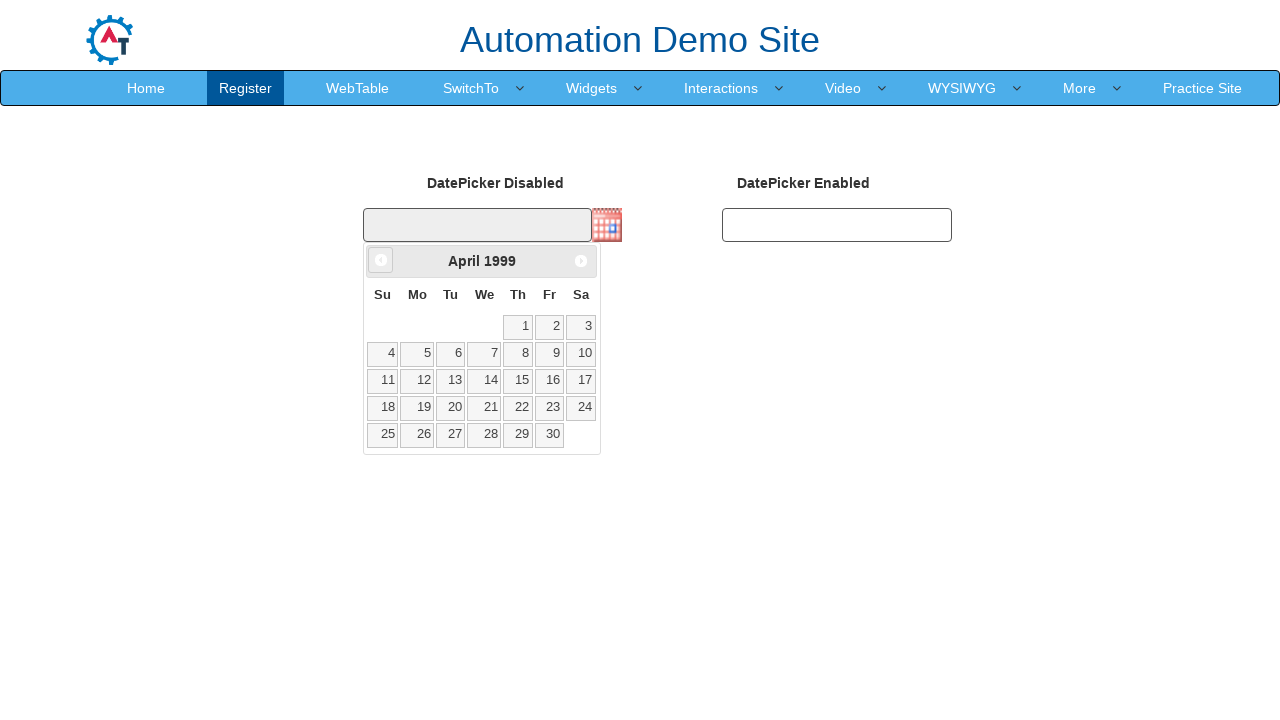

Retrieved current year from calendar widget
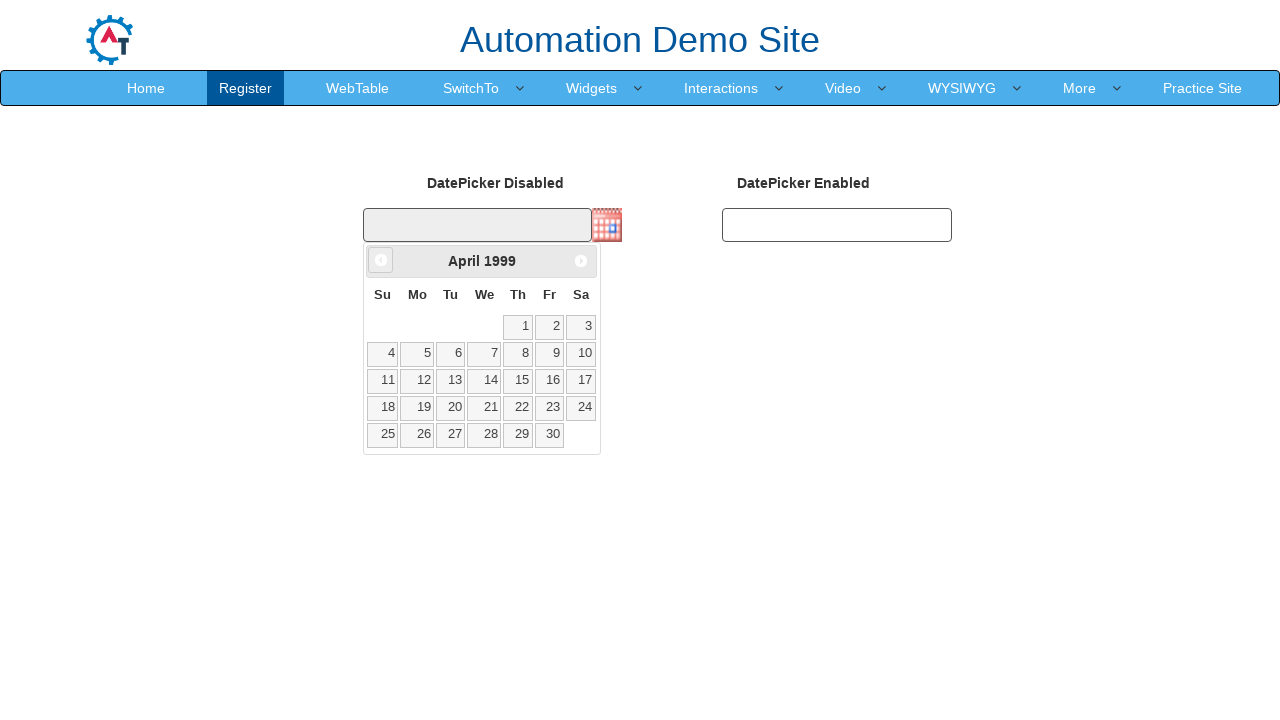

Clicked previous month button to navigate backwards in calendar at (381, 260) on xpath=//a[@data-handler='prev']
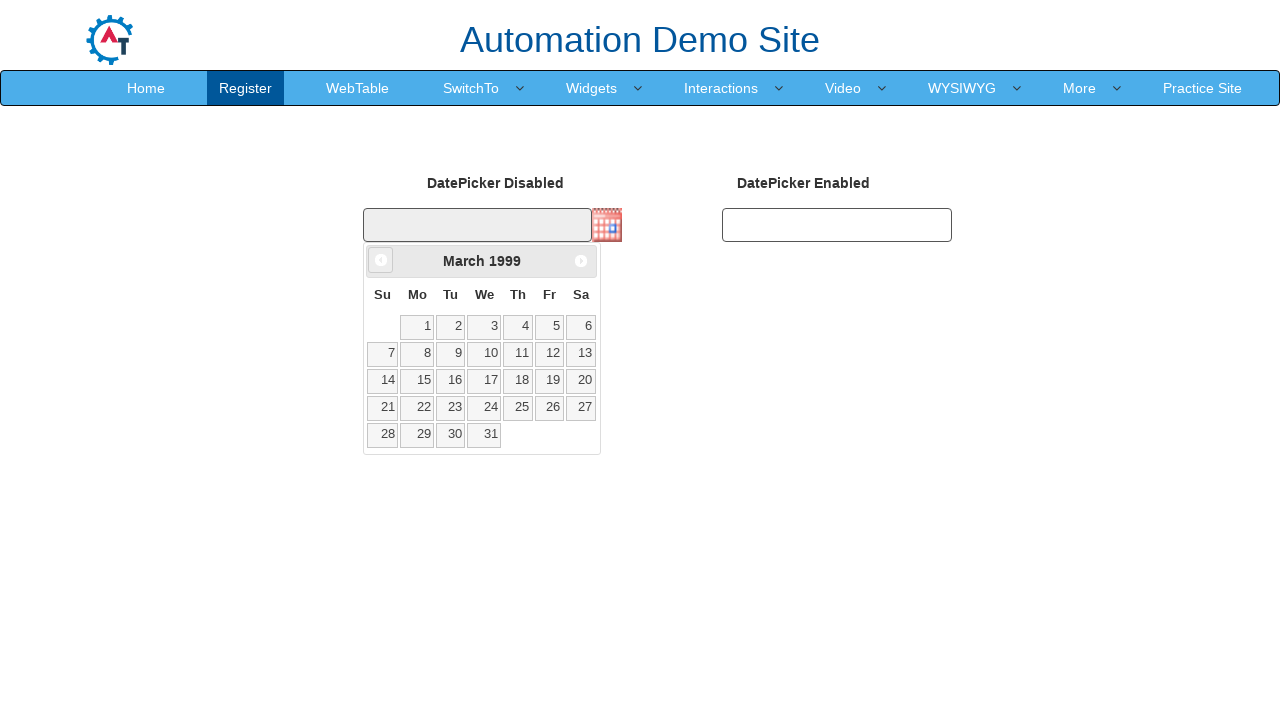

Retrieved current month from calendar widget
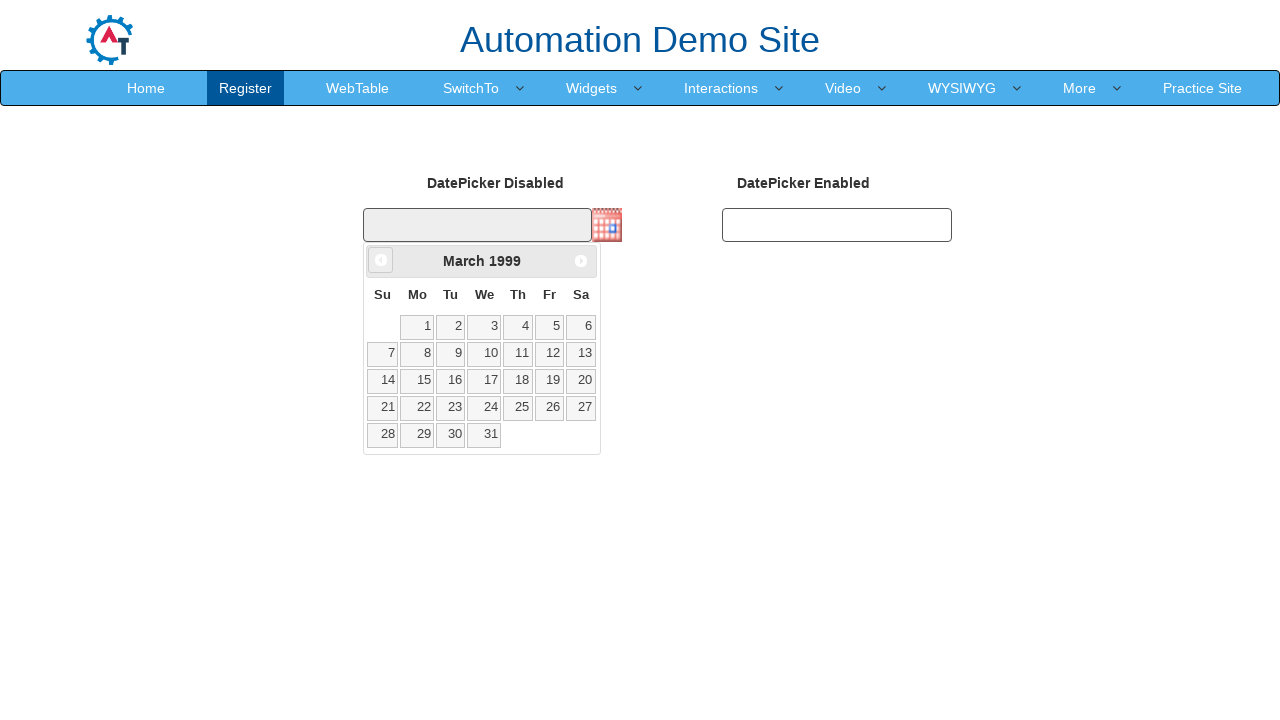

Retrieved current year from calendar widget
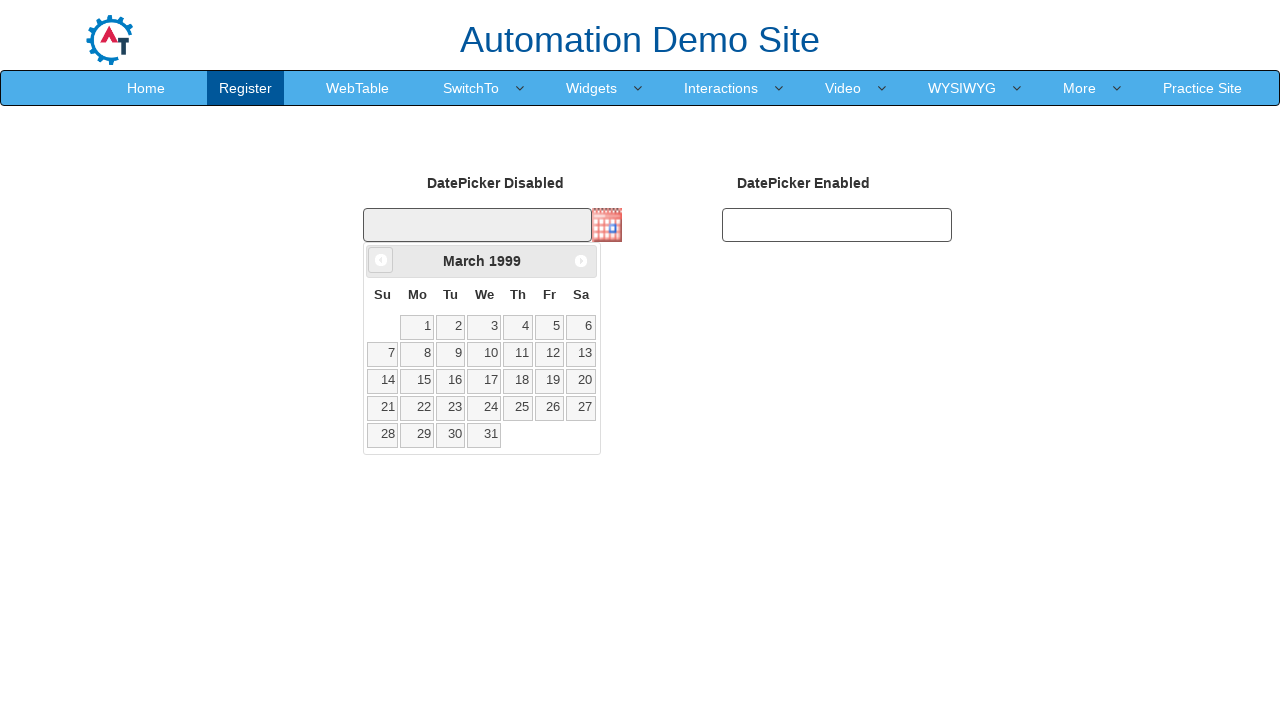

Clicked previous month button to navigate backwards in calendar at (381, 260) on xpath=//a[@data-handler='prev']
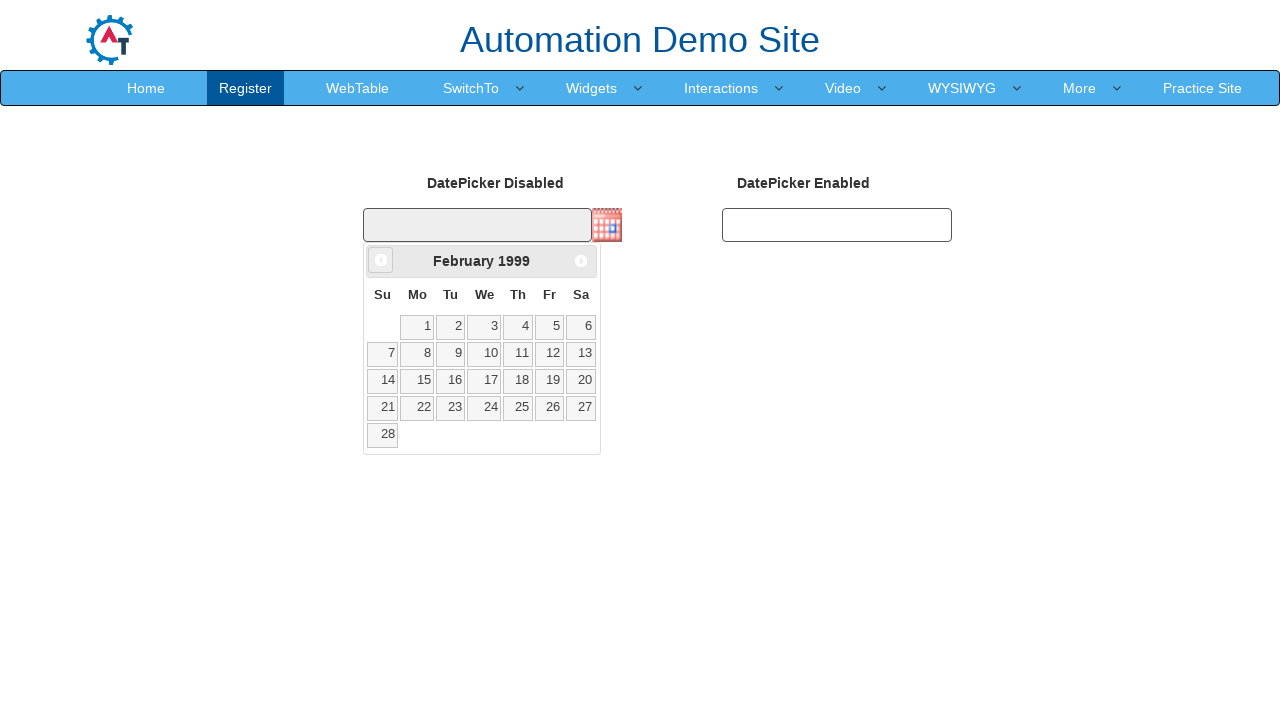

Retrieved current month from calendar widget
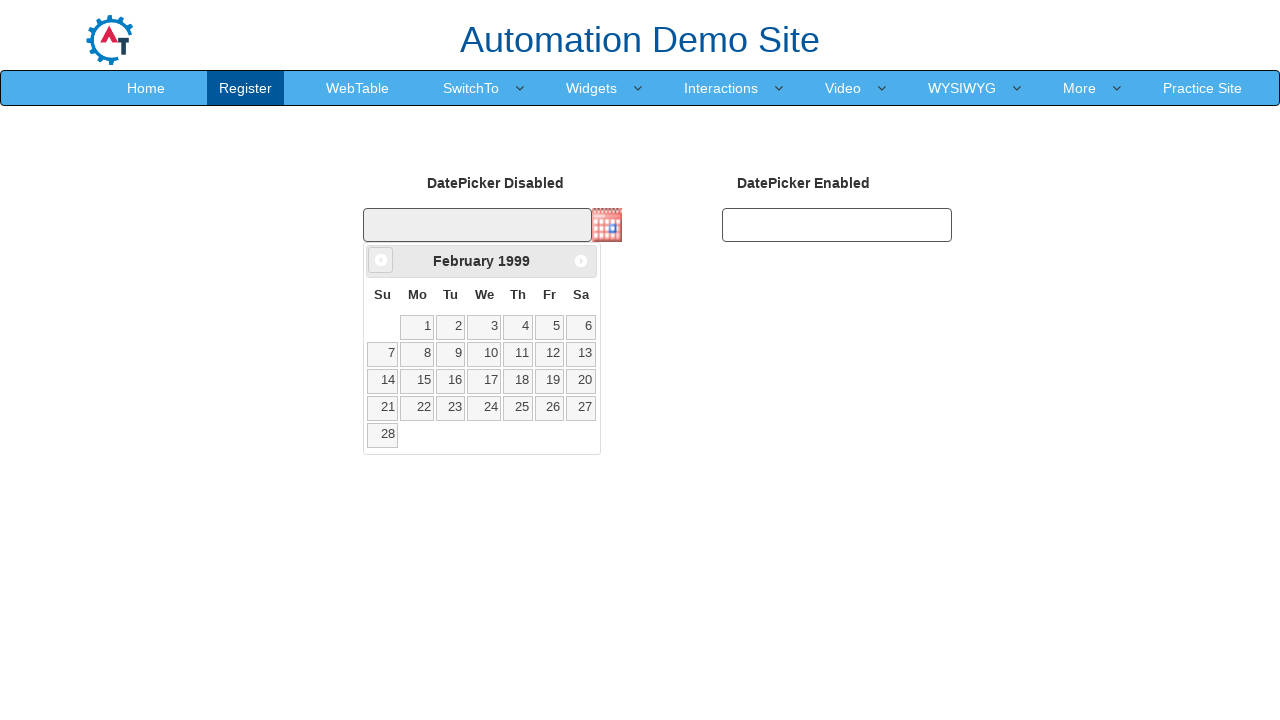

Retrieved current year from calendar widget
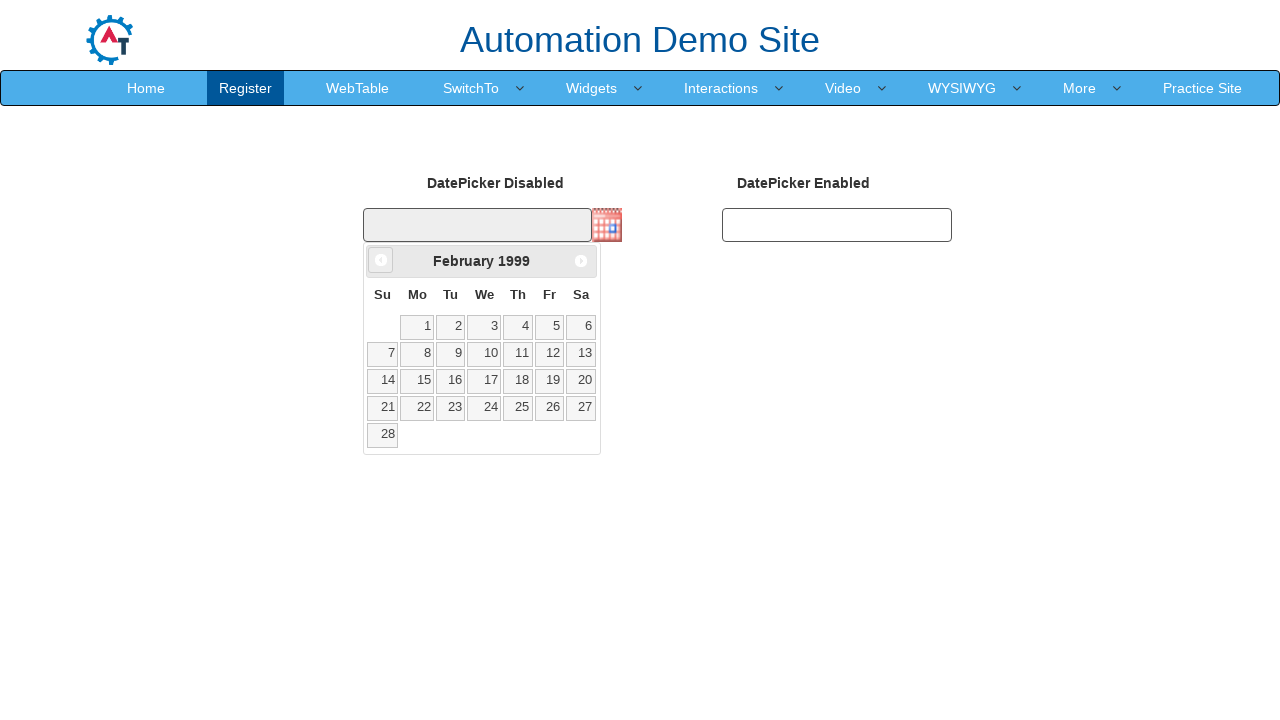

Clicked previous month button to navigate backwards in calendar at (381, 260) on xpath=//a[@data-handler='prev']
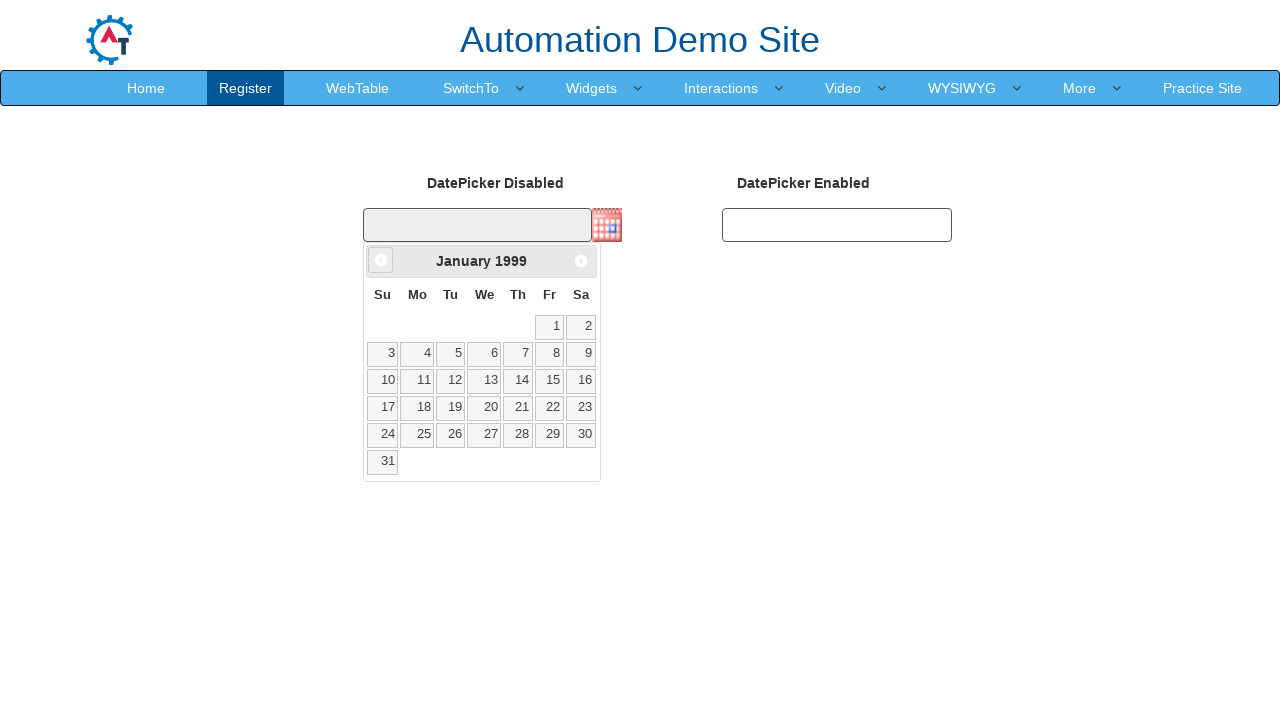

Retrieved current month from calendar widget
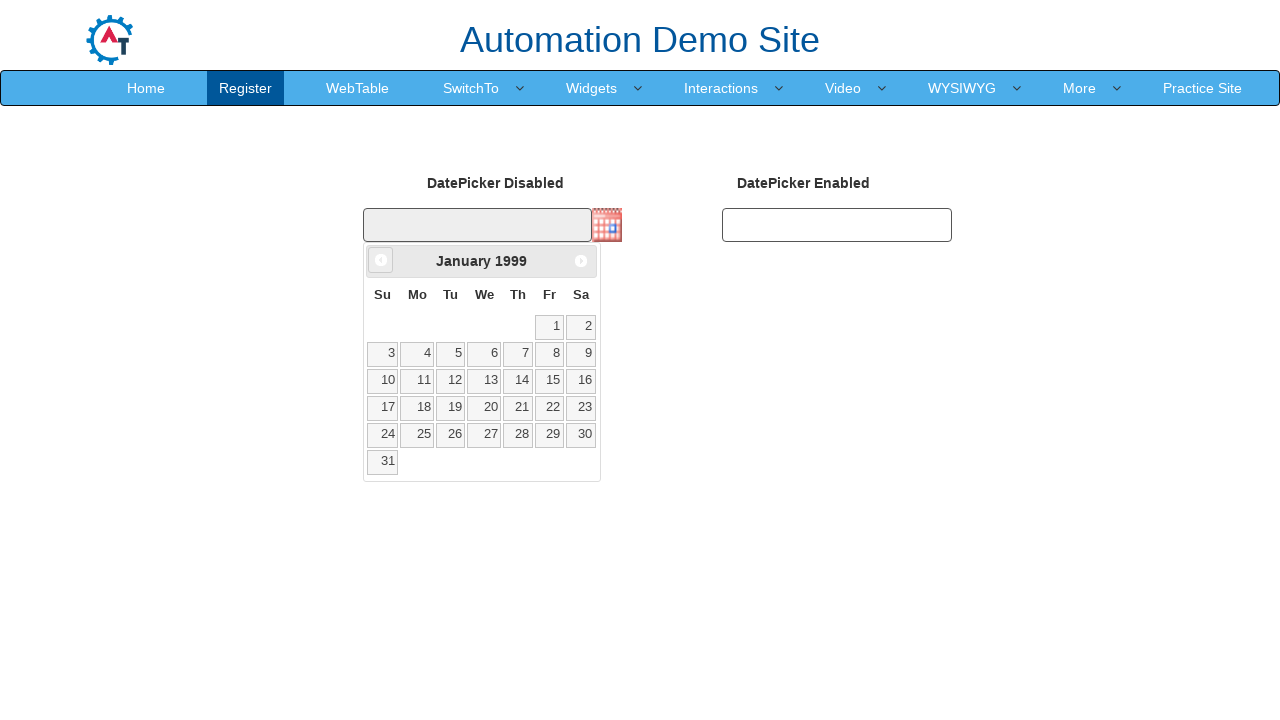

Retrieved current year from calendar widget
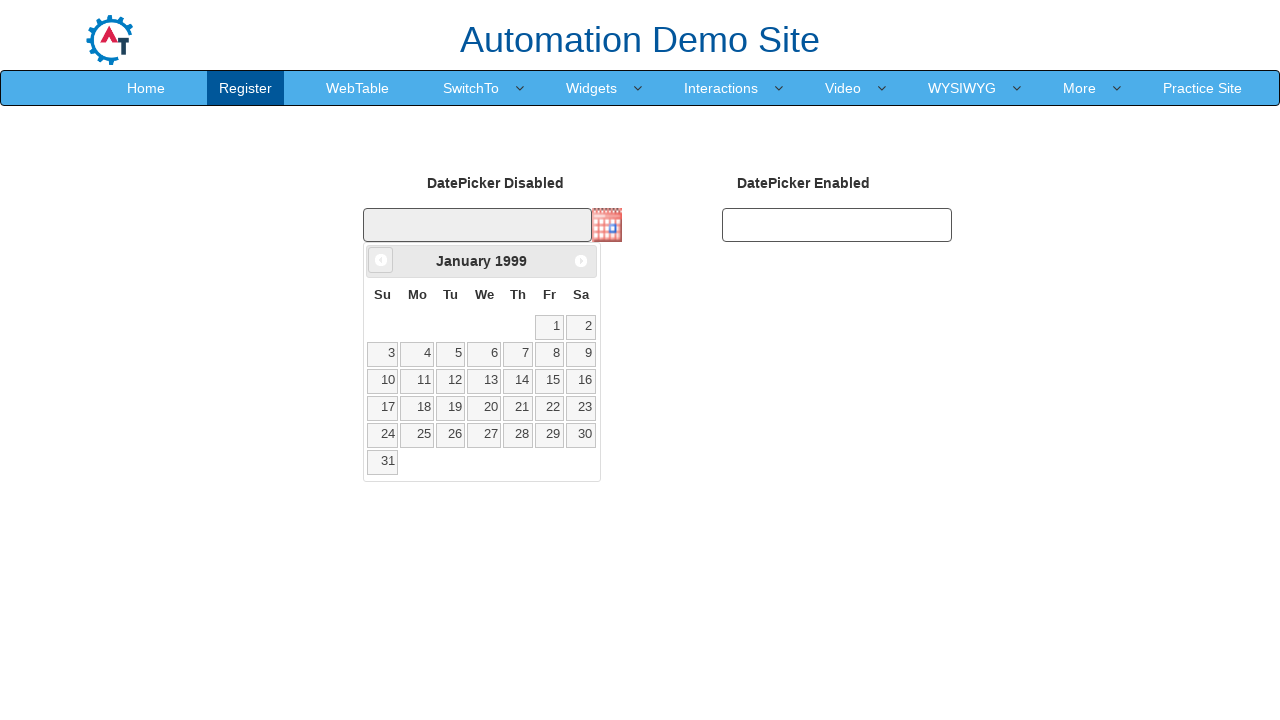

Clicked previous month button to navigate backwards in calendar at (381, 260) on xpath=//a[@data-handler='prev']
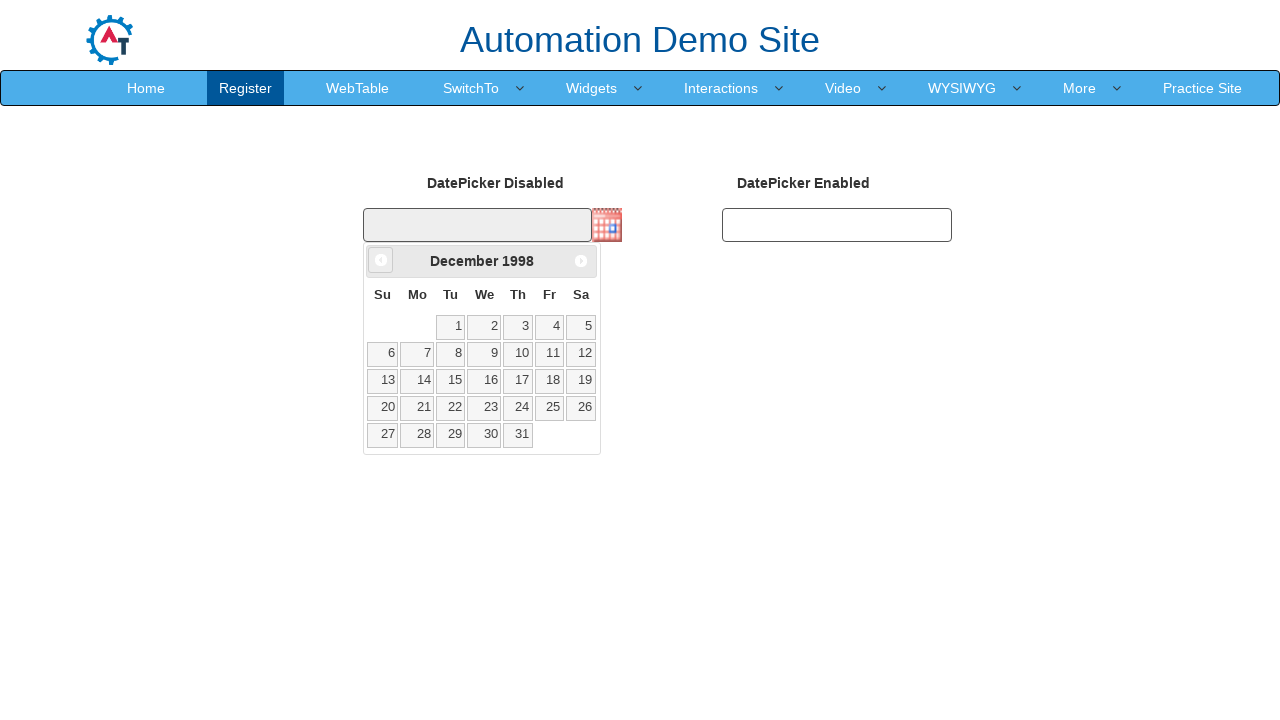

Retrieved current month from calendar widget
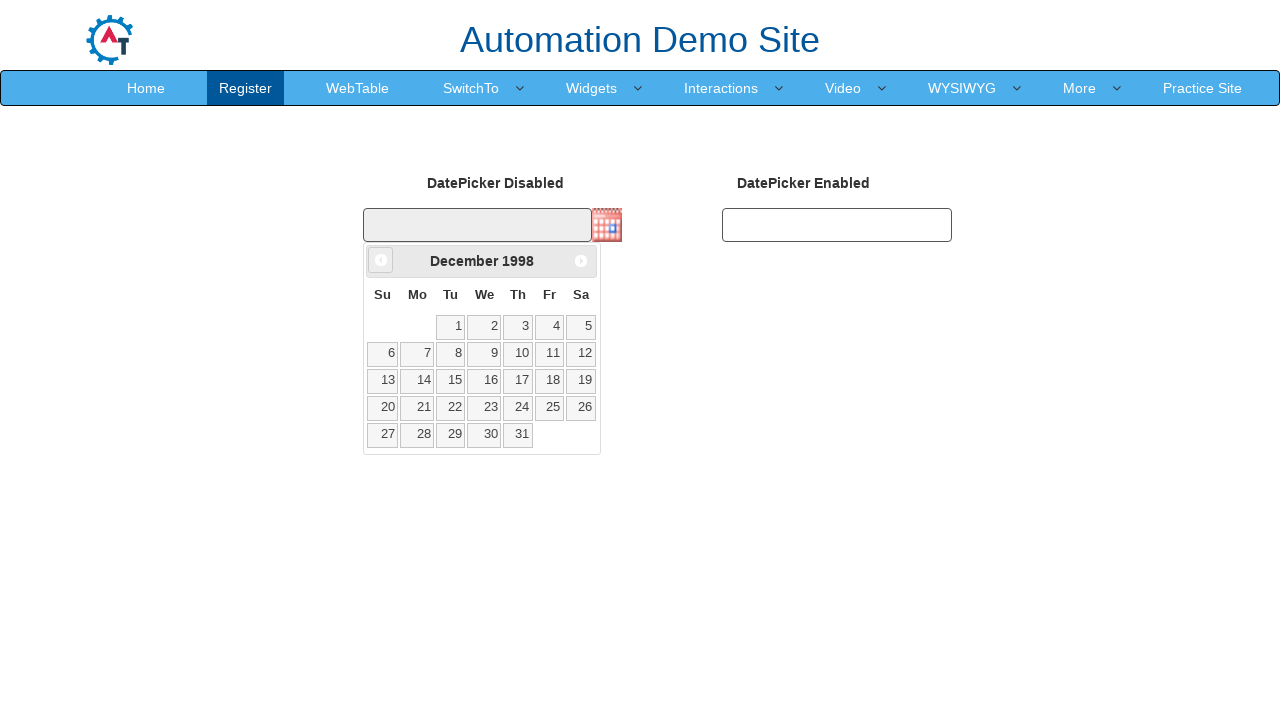

Retrieved current year from calendar widget
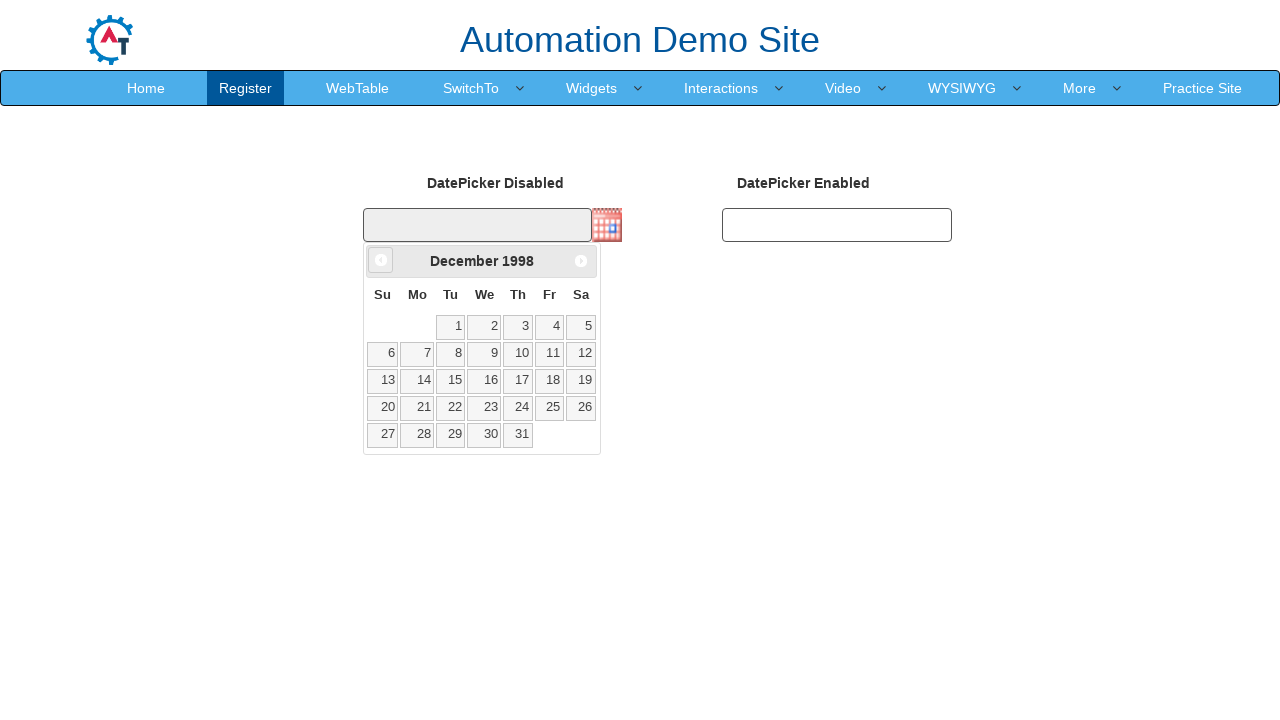

Clicked previous month button to navigate backwards in calendar at (381, 260) on xpath=//a[@data-handler='prev']
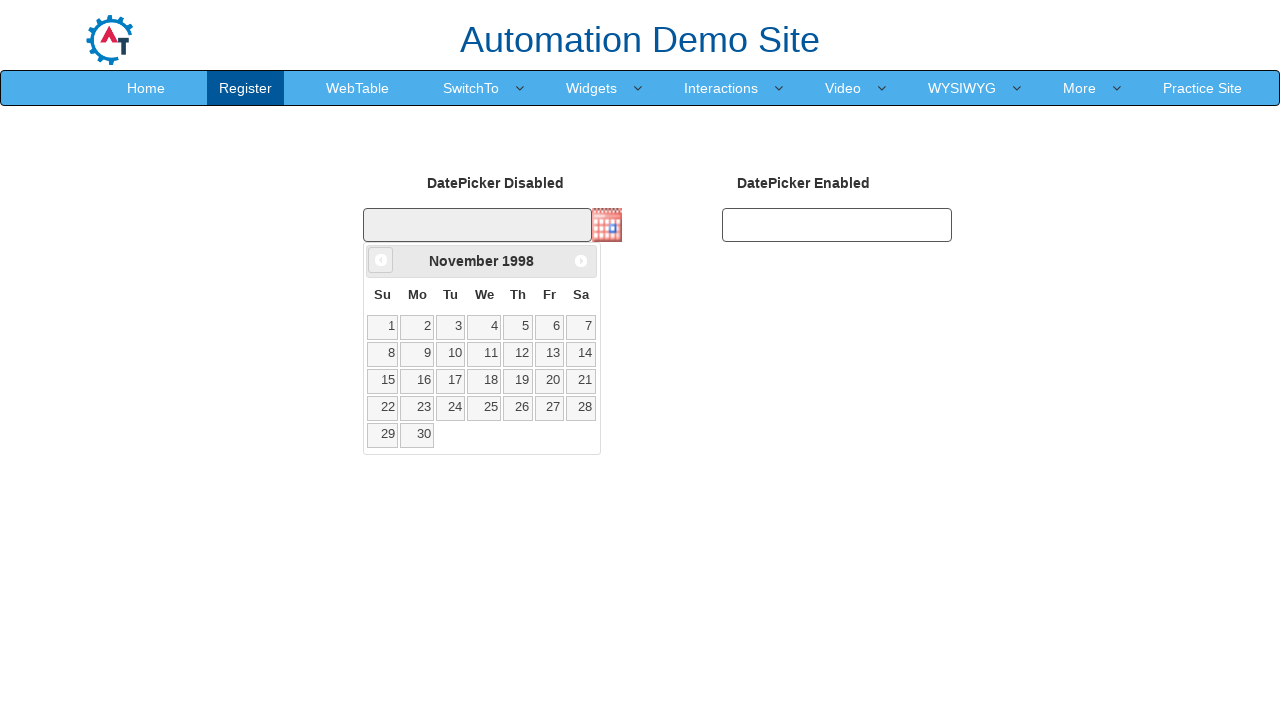

Retrieved current month from calendar widget
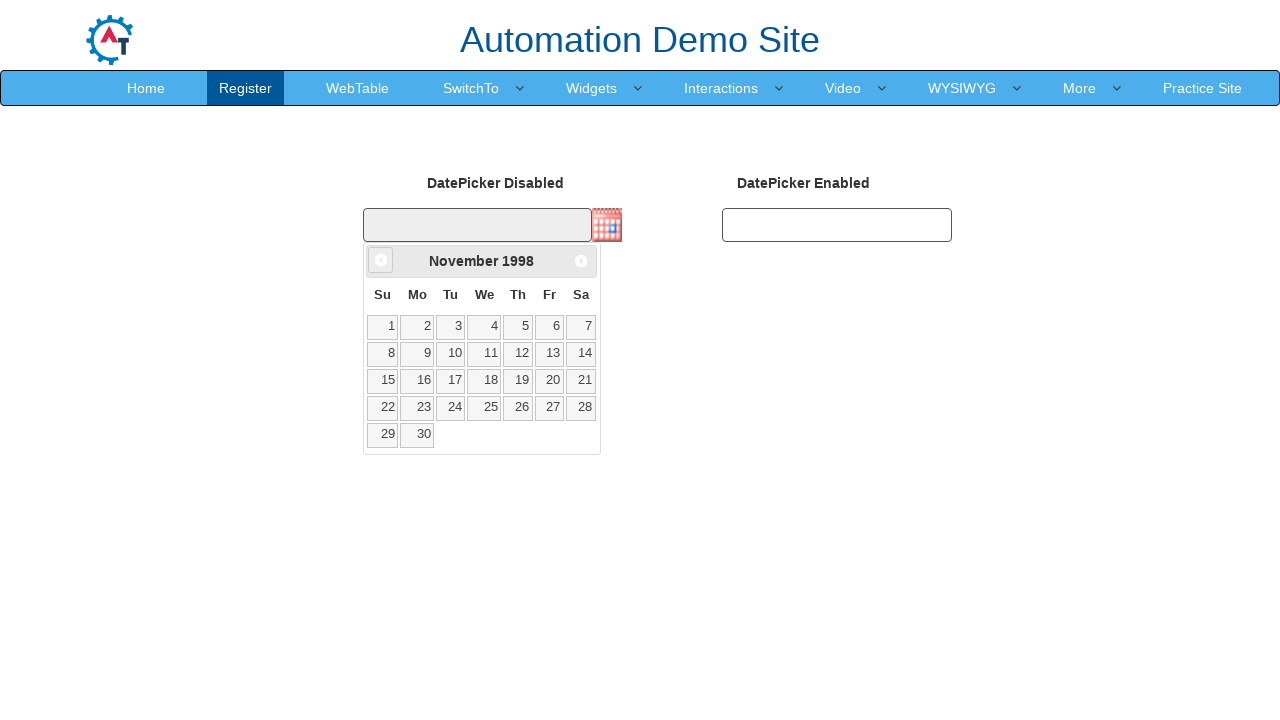

Retrieved current year from calendar widget
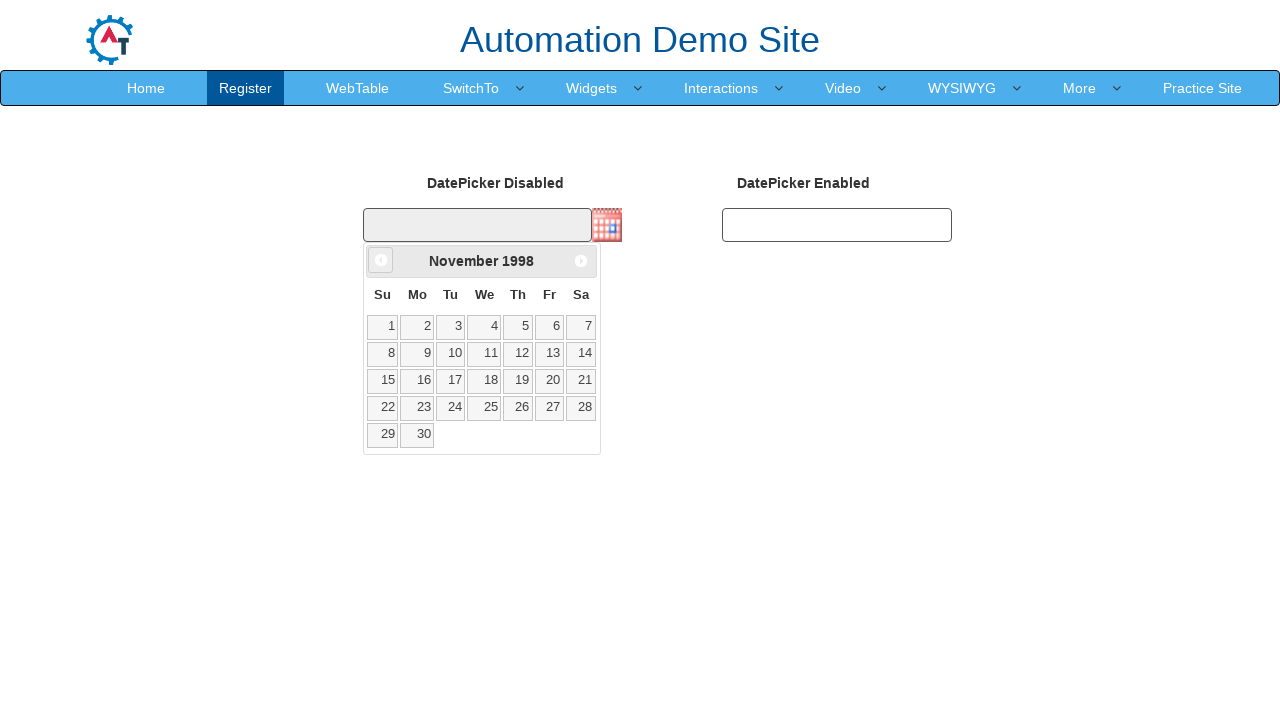

Clicked previous month button to navigate backwards in calendar at (381, 260) on xpath=//a[@data-handler='prev']
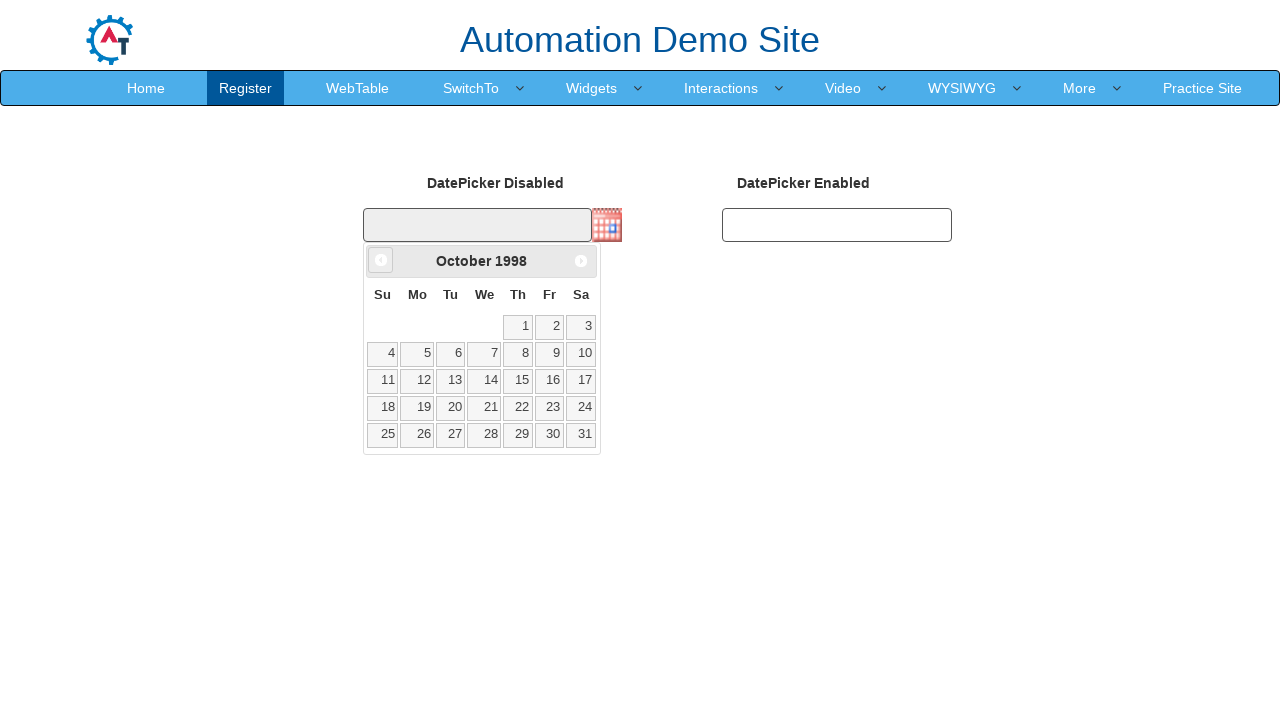

Retrieved current month from calendar widget
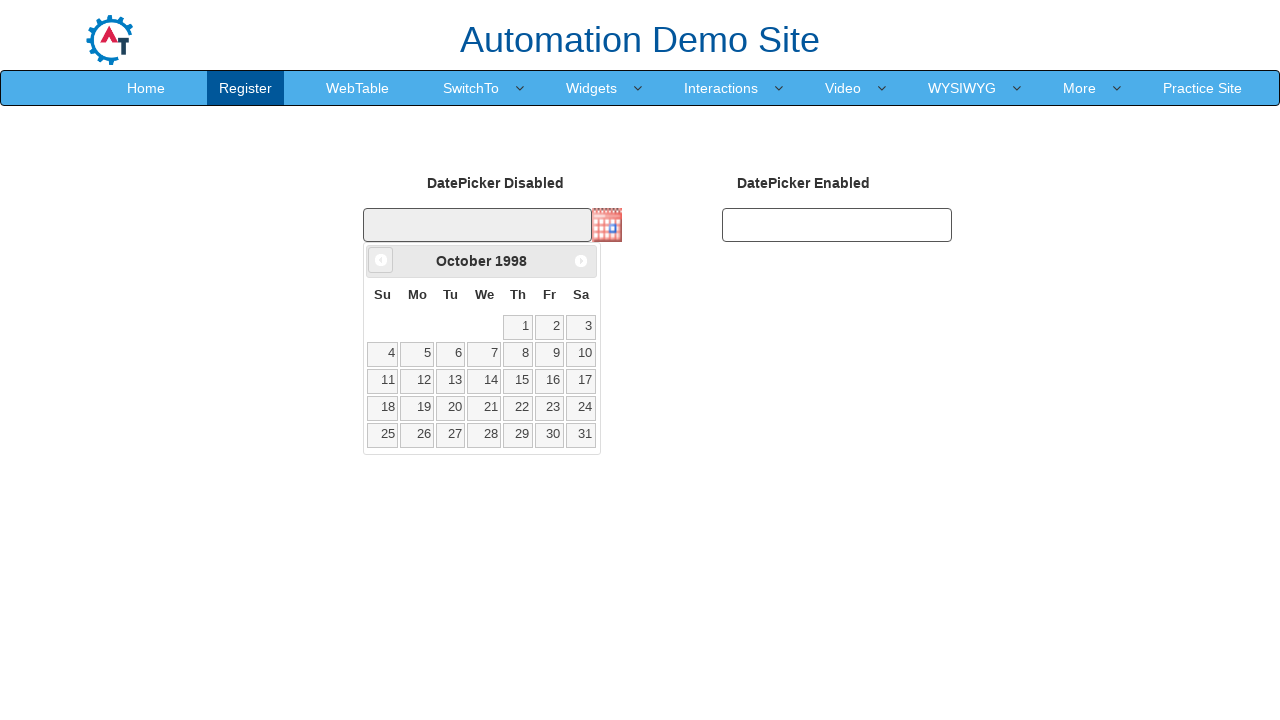

Retrieved current year from calendar widget
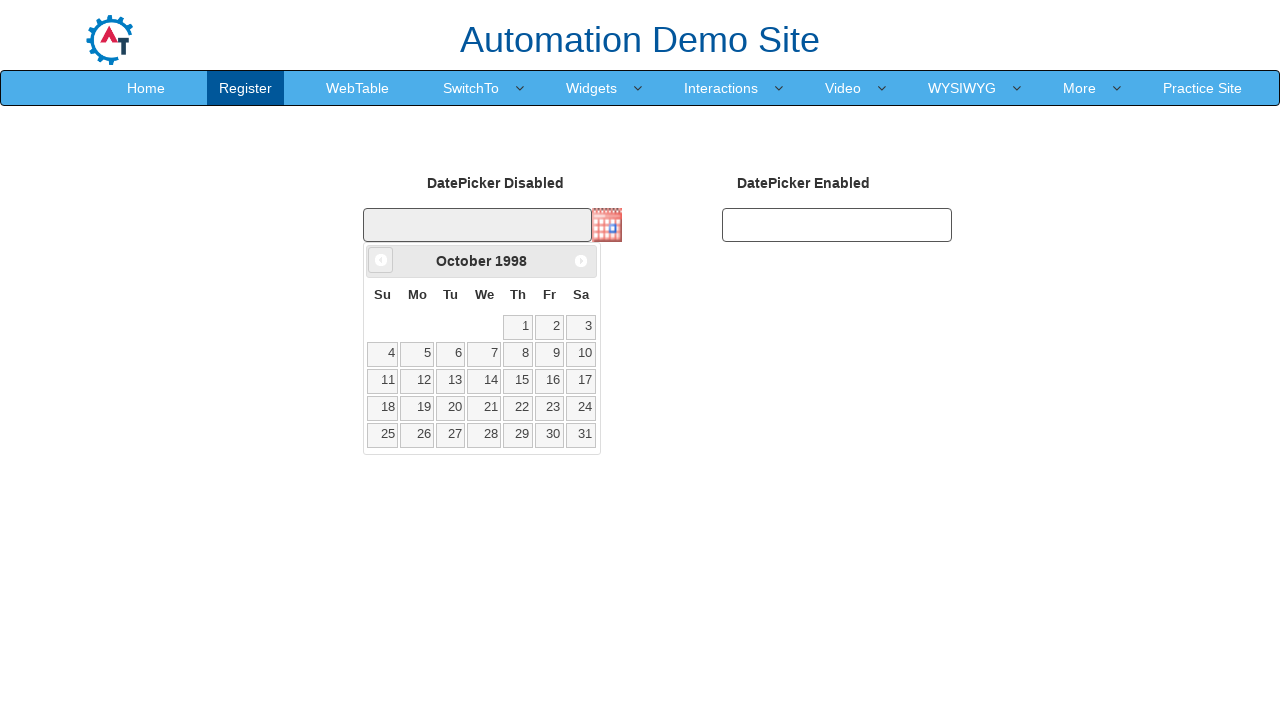

Clicked previous month button to navigate backwards in calendar at (381, 260) on xpath=//a[@data-handler='prev']
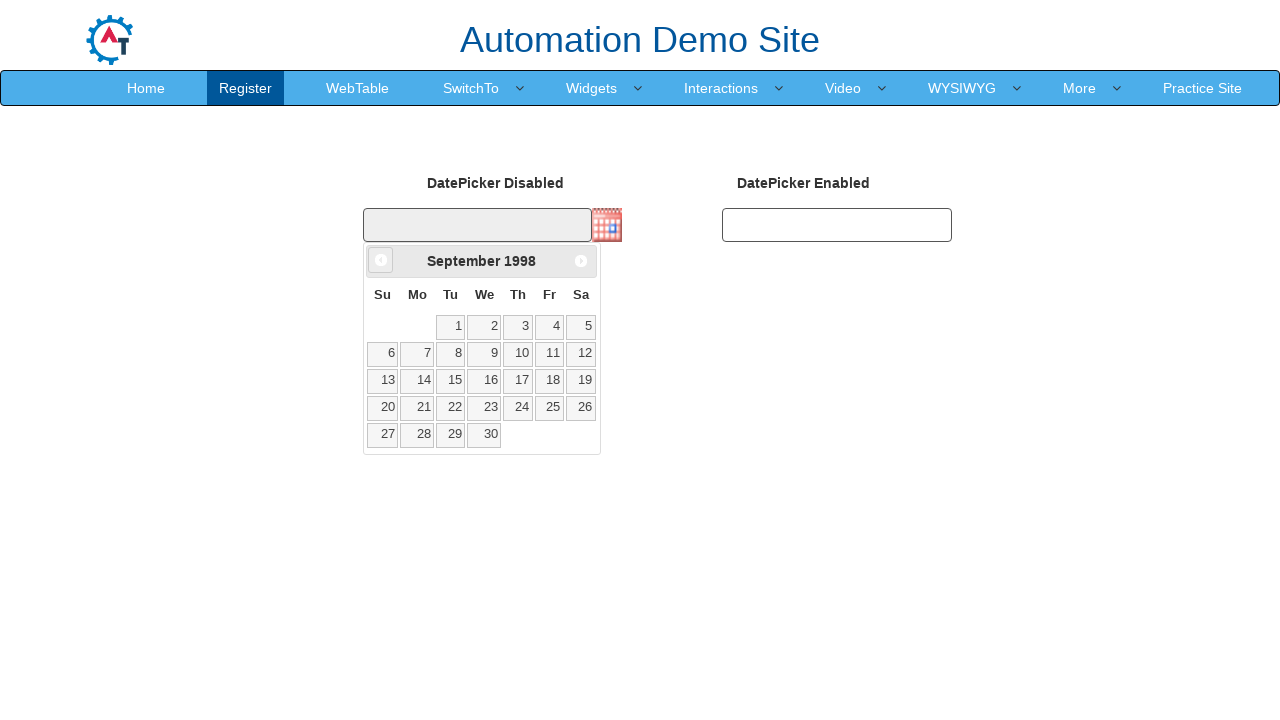

Retrieved current month from calendar widget
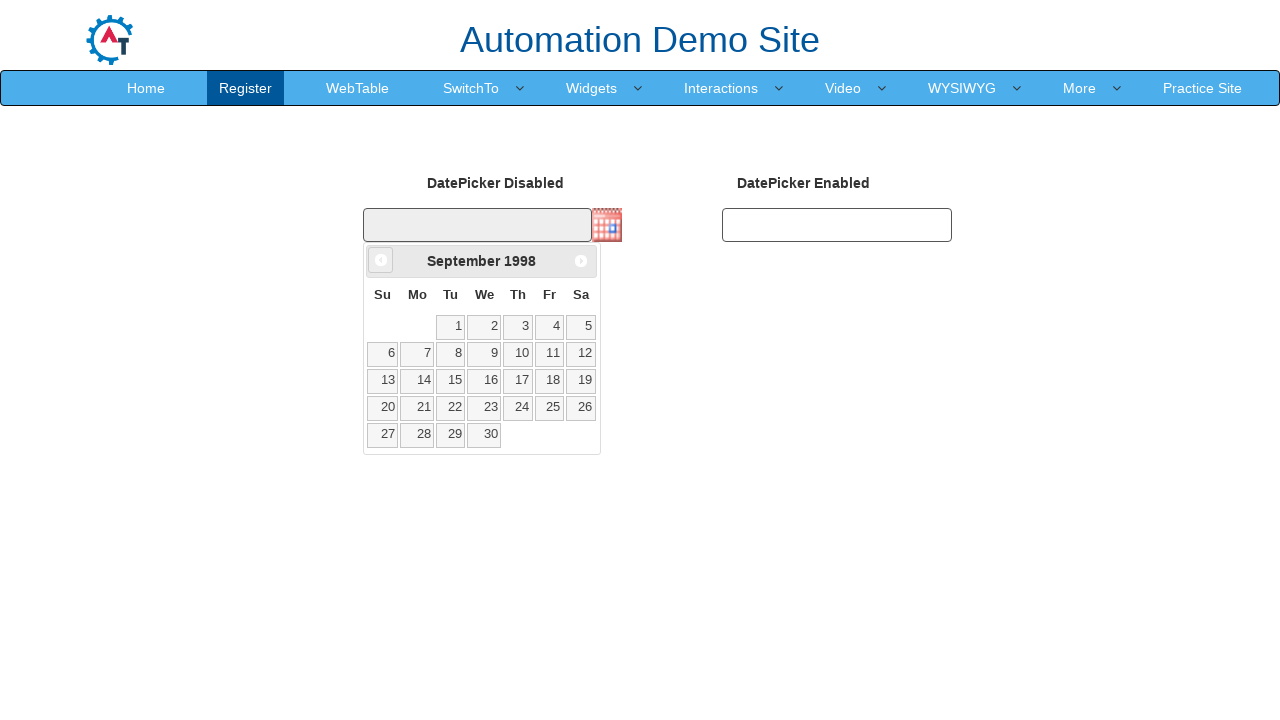

Retrieved current year from calendar widget
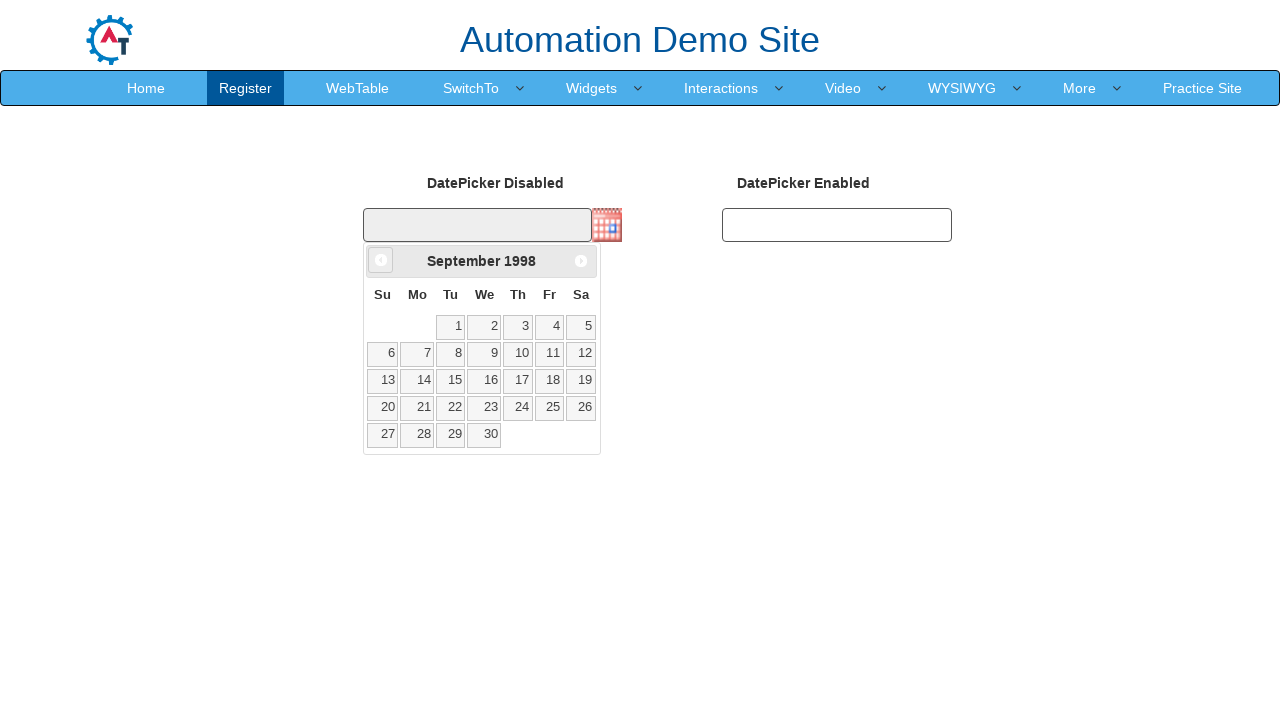

Clicked previous month button to navigate backwards in calendar at (381, 260) on xpath=//a[@data-handler='prev']
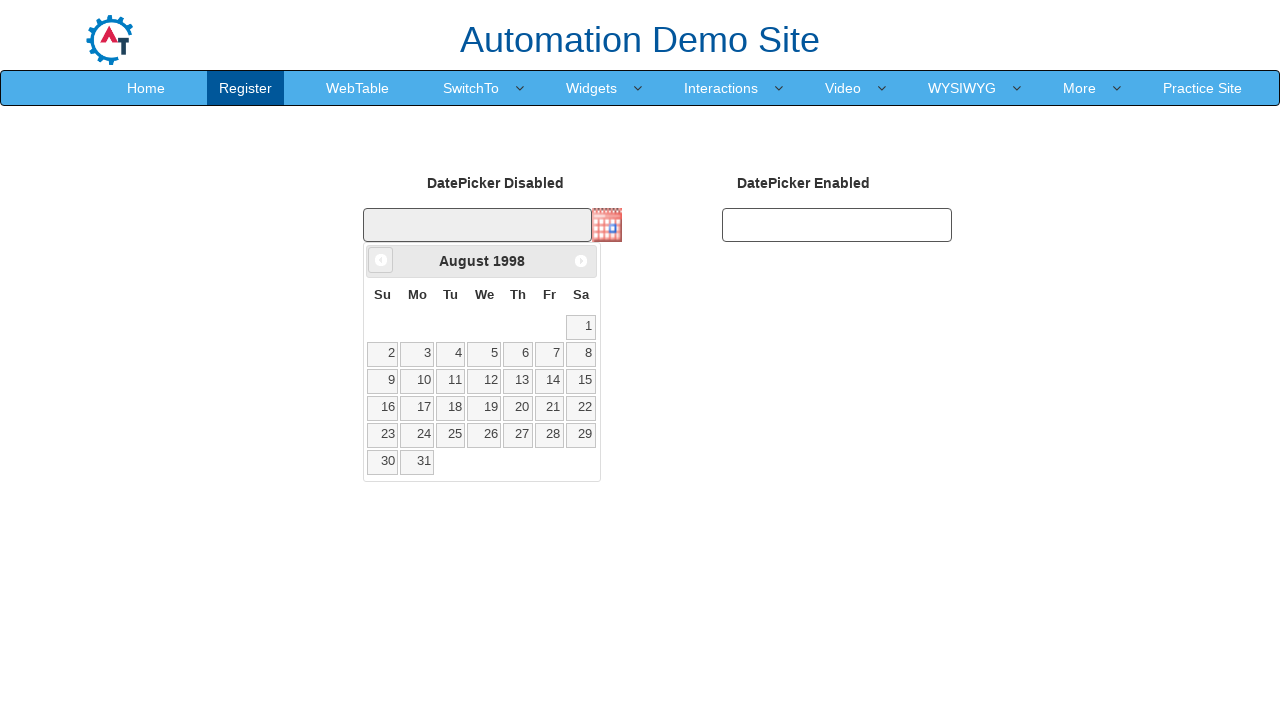

Retrieved current month from calendar widget
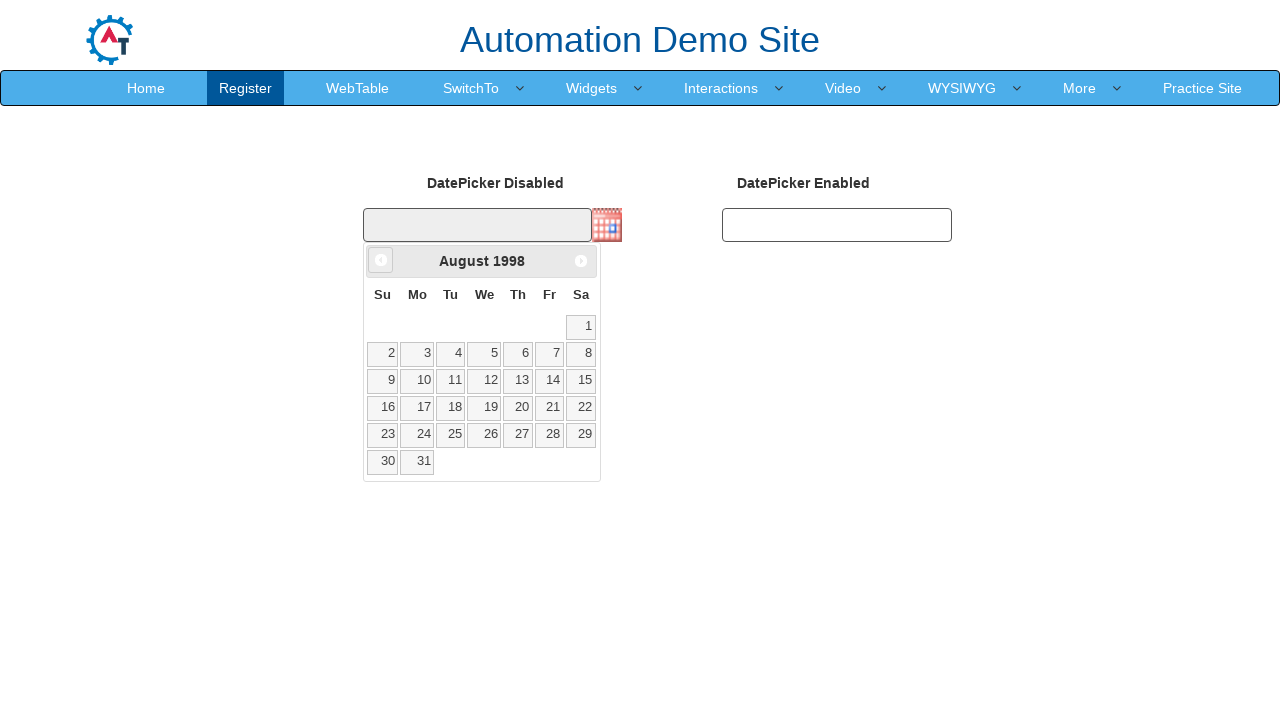

Retrieved current year from calendar widget
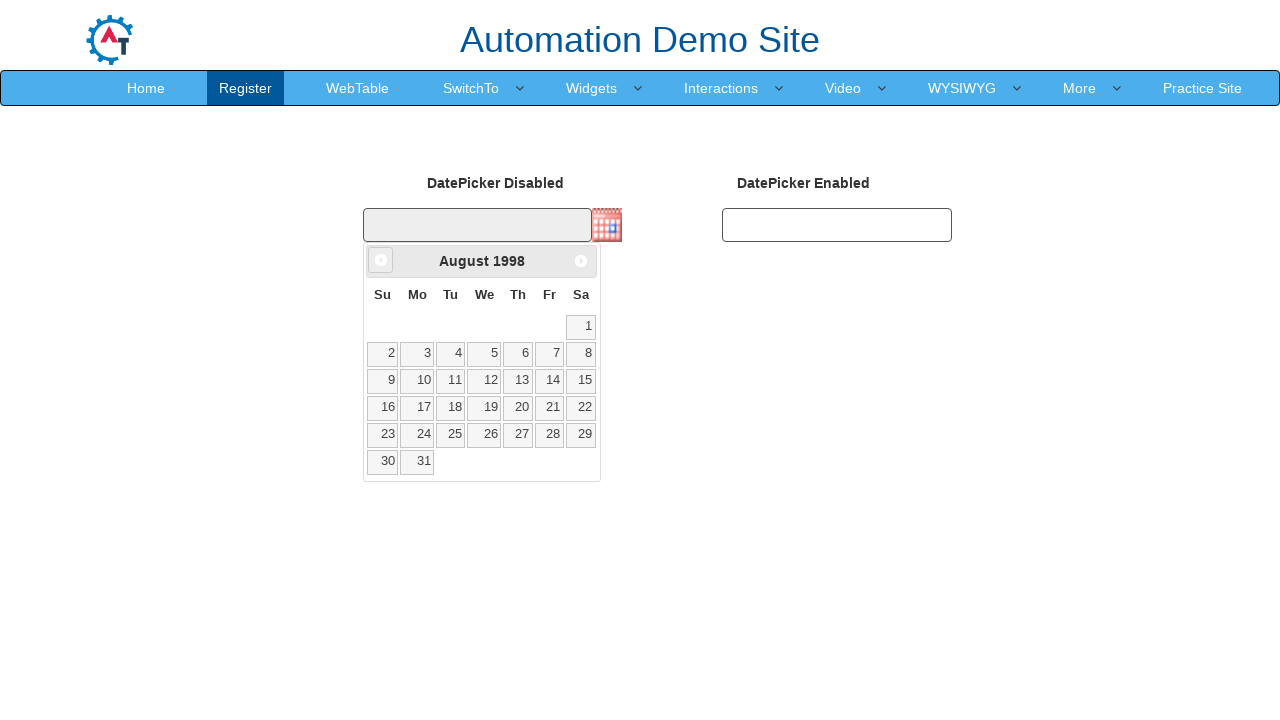

Clicked previous month button to navigate backwards in calendar at (381, 260) on xpath=//a[@data-handler='prev']
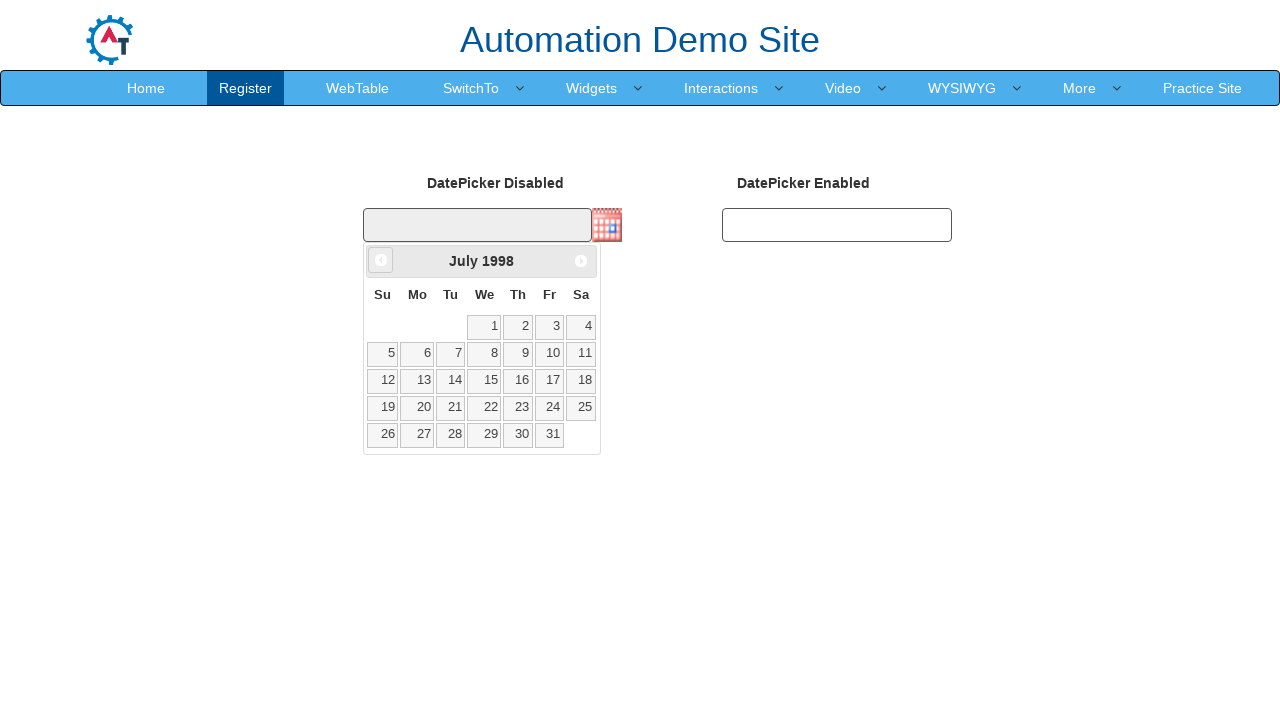

Retrieved current month from calendar widget
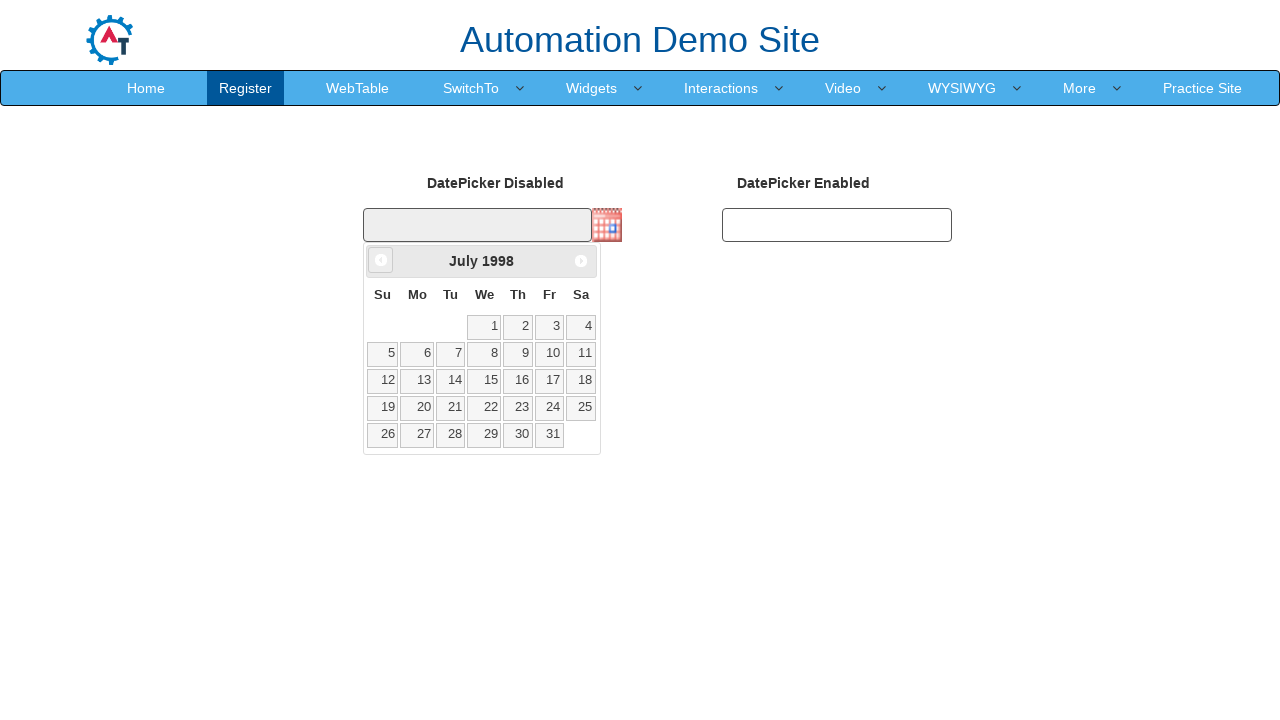

Retrieved current year from calendar widget
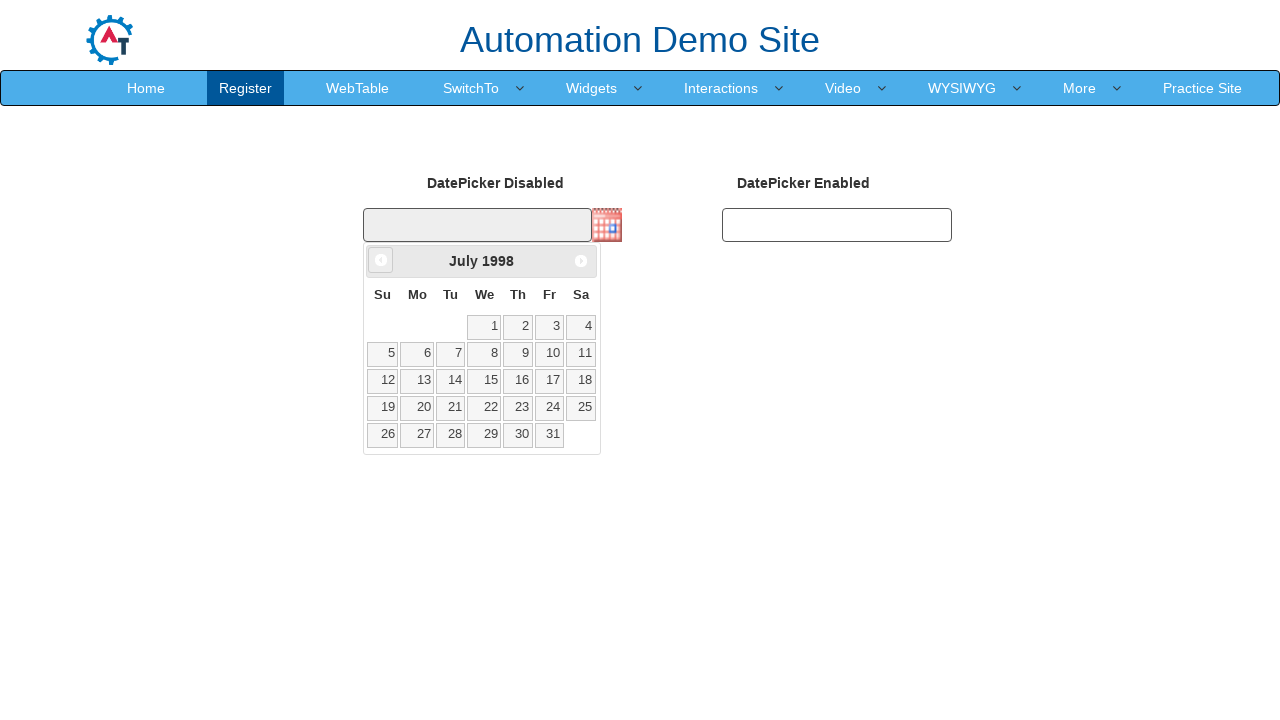

Clicked previous month button to navigate backwards in calendar at (381, 260) on xpath=//a[@data-handler='prev']
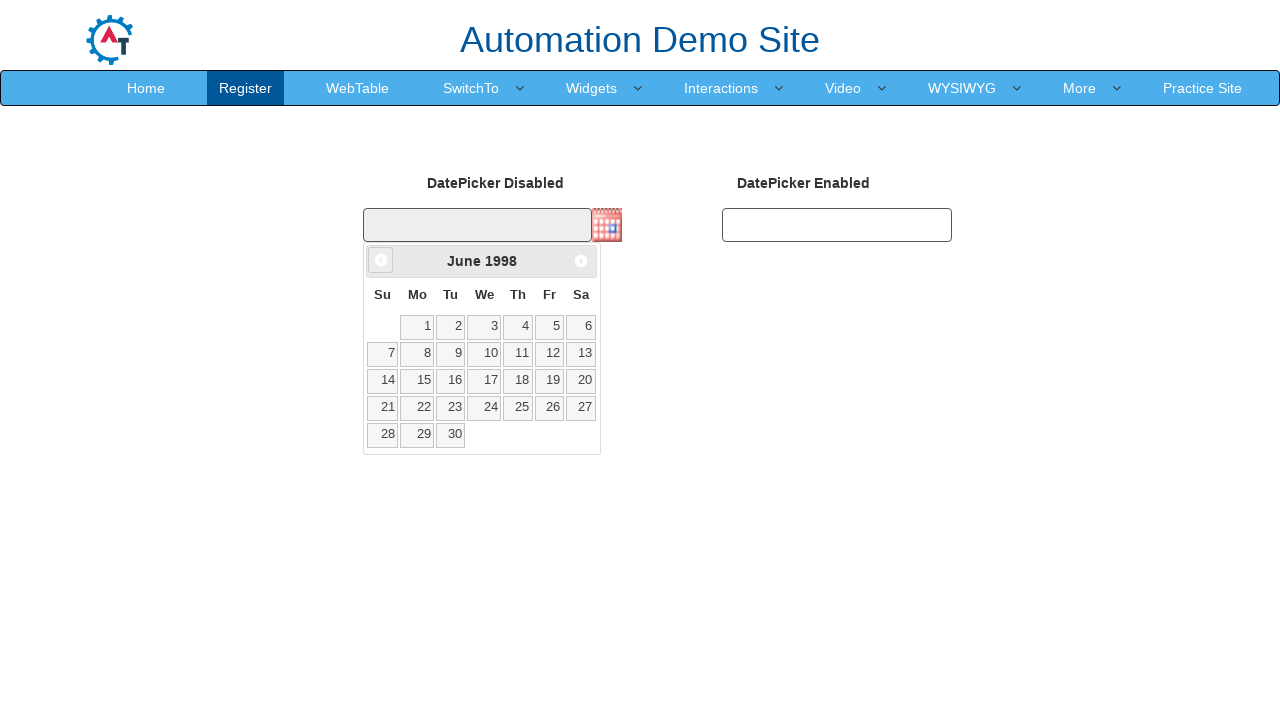

Retrieved current month from calendar widget
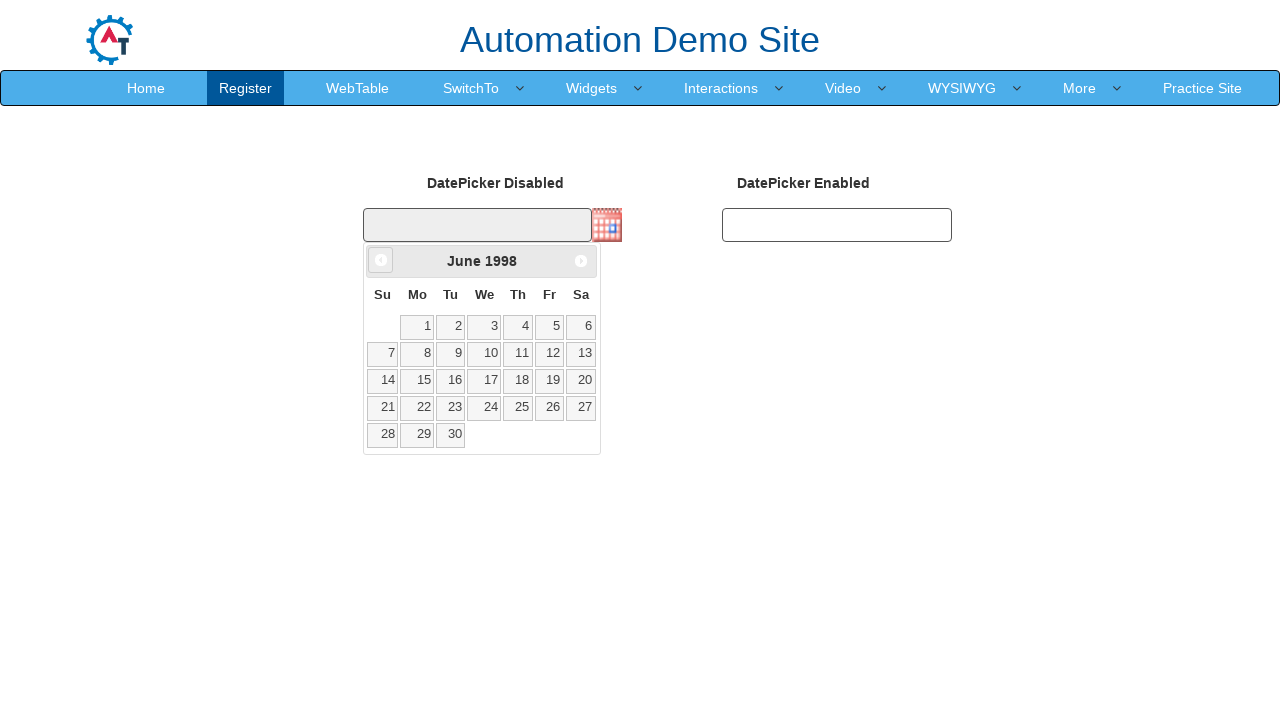

Retrieved current year from calendar widget
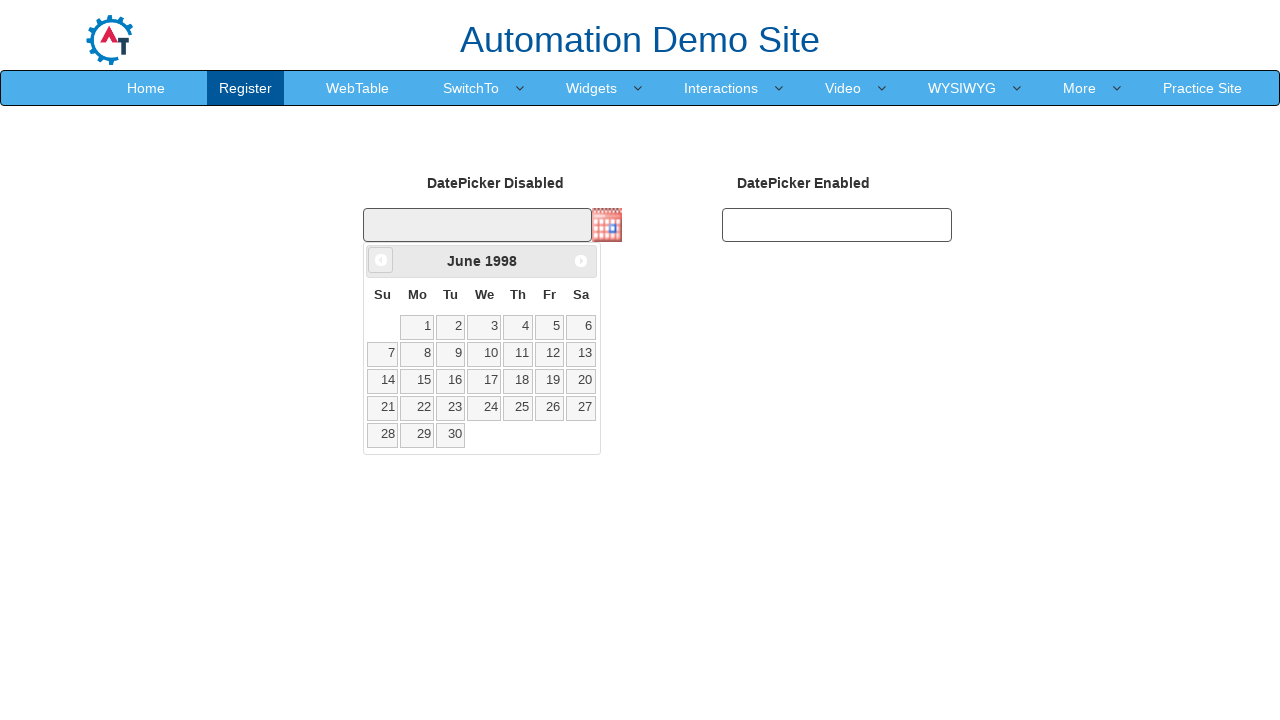

Clicked previous month button to navigate backwards in calendar at (381, 260) on xpath=//a[@data-handler='prev']
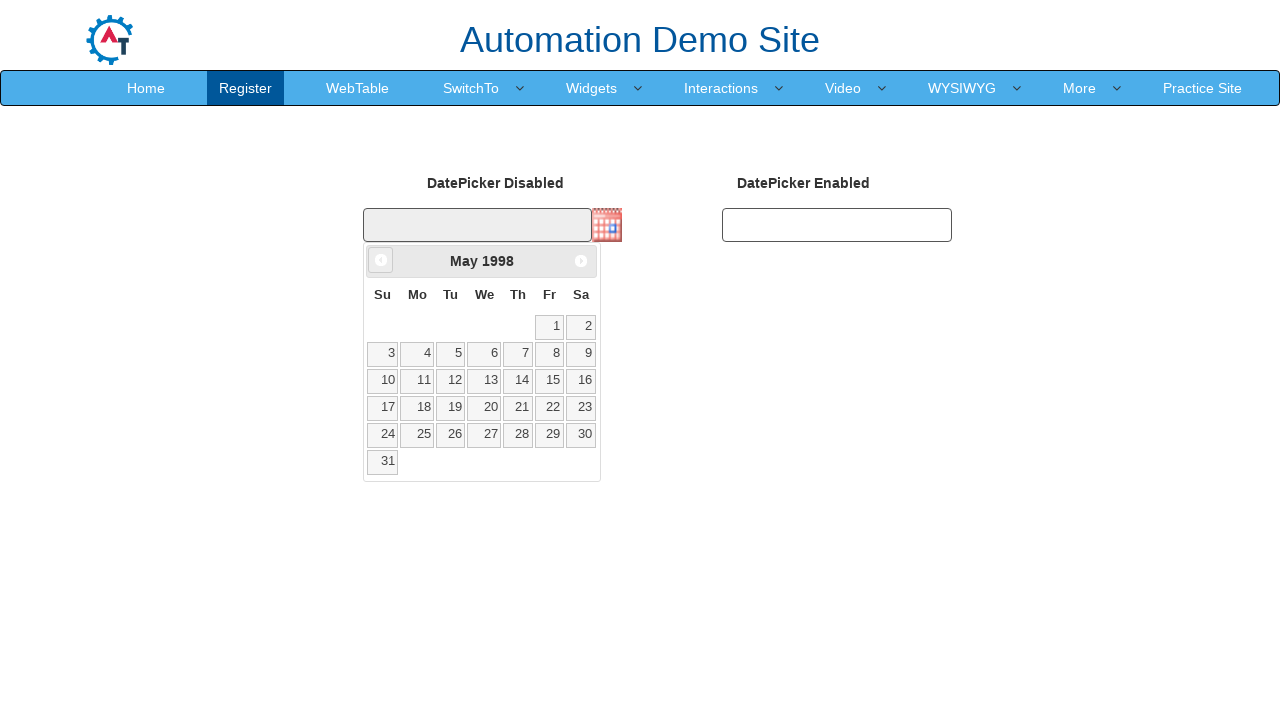

Retrieved current month from calendar widget
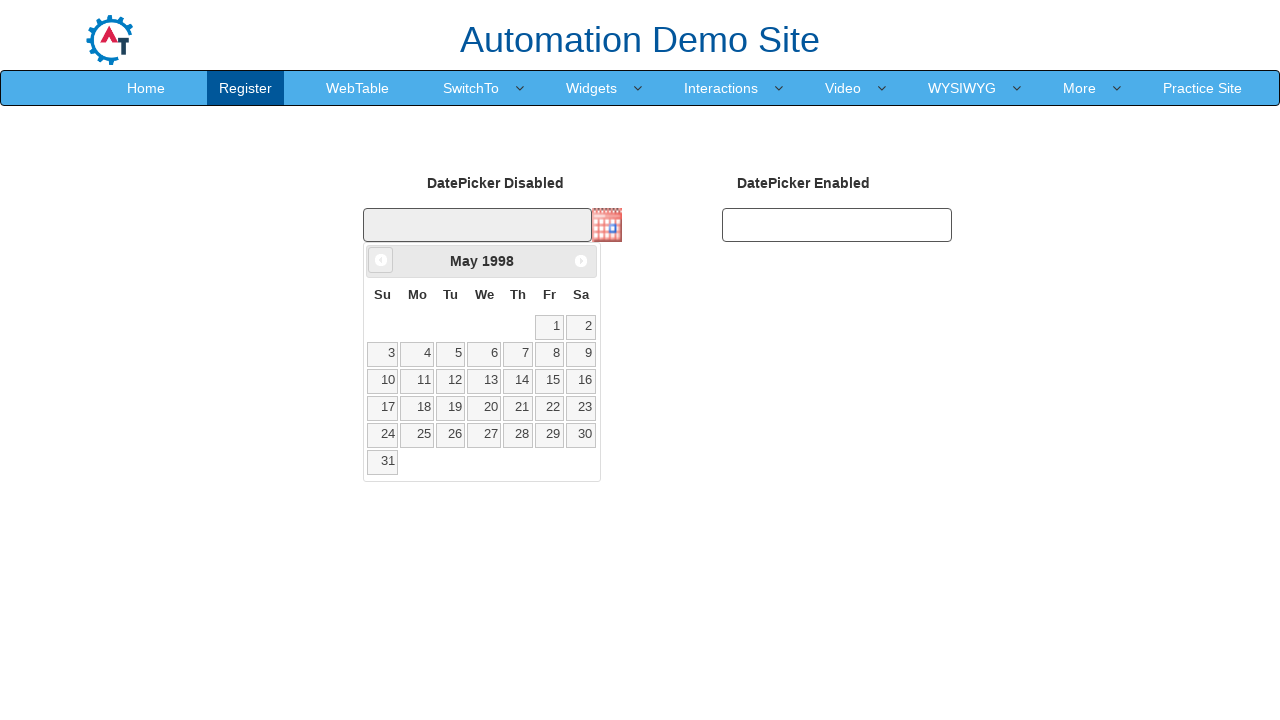

Retrieved current year from calendar widget
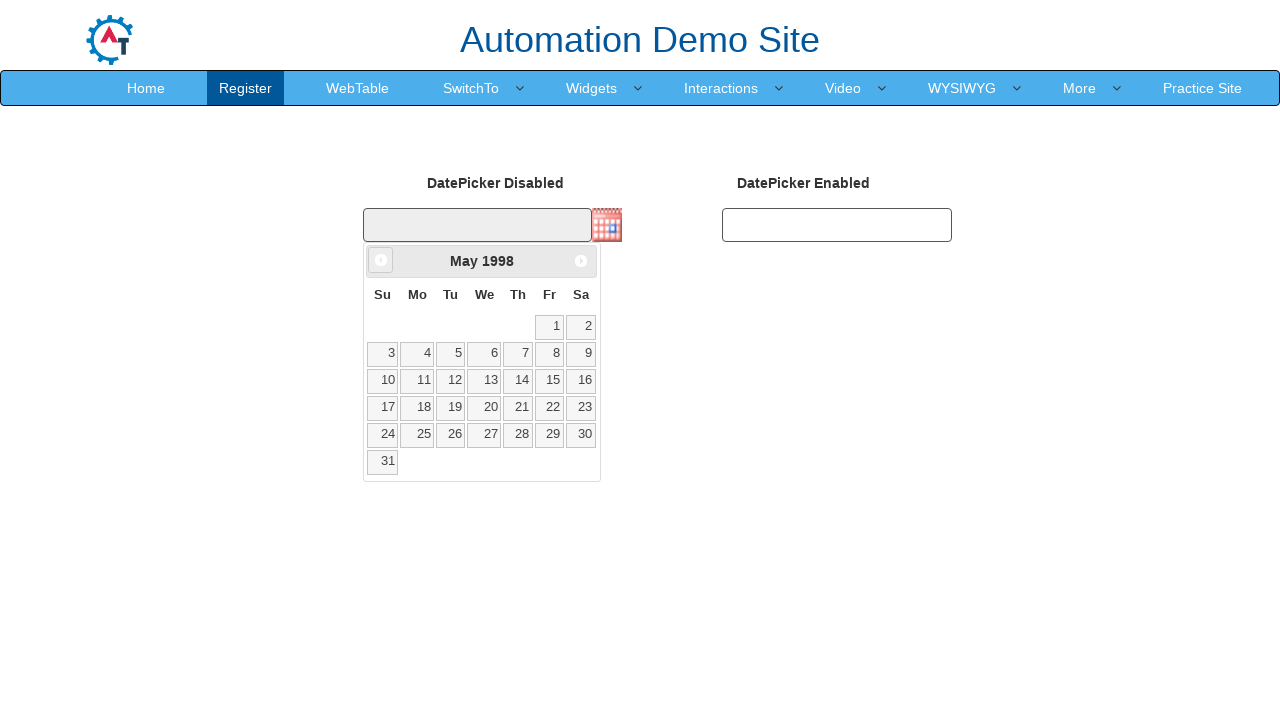

Clicked previous month button to navigate backwards in calendar at (381, 260) on xpath=//a[@data-handler='prev']
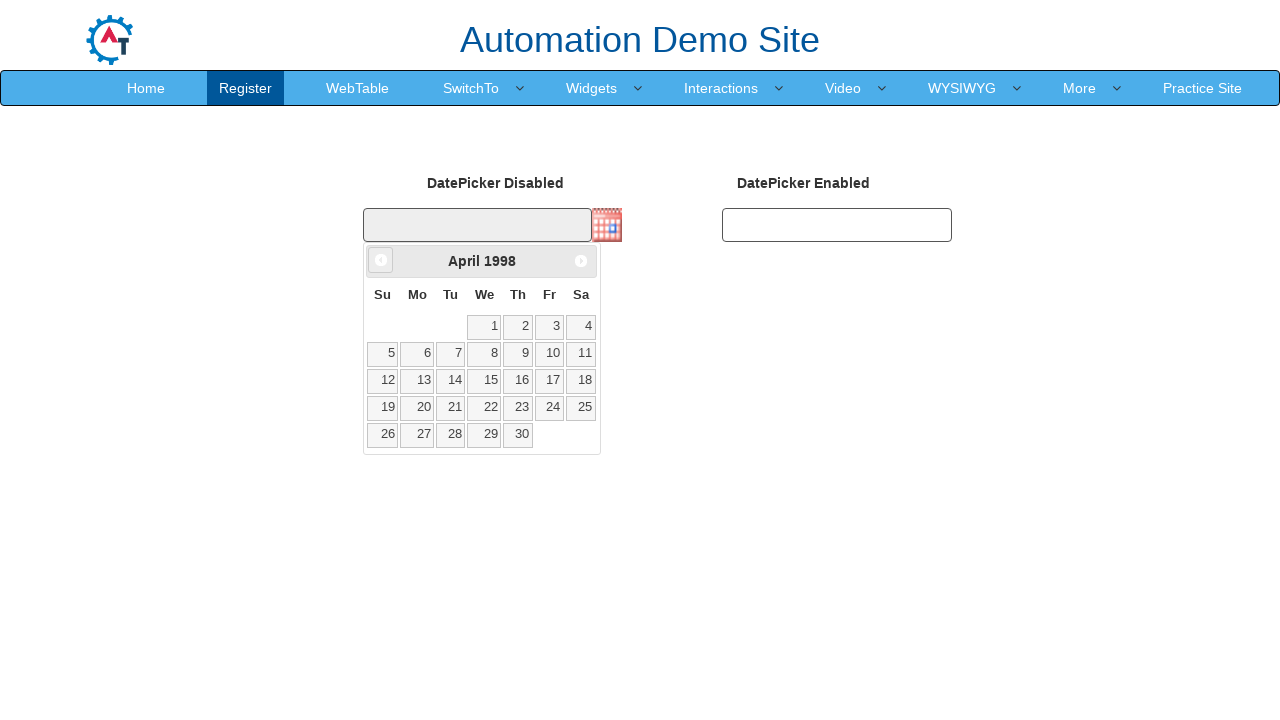

Retrieved current month from calendar widget
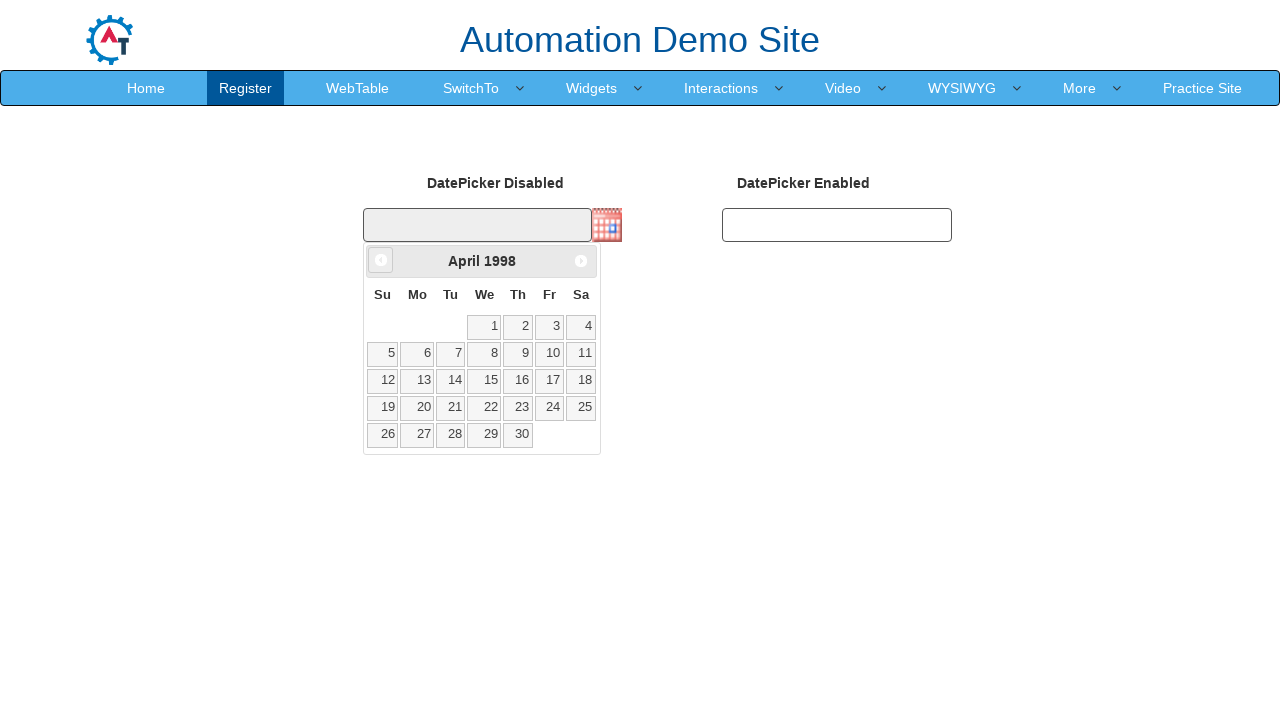

Retrieved current year from calendar widget
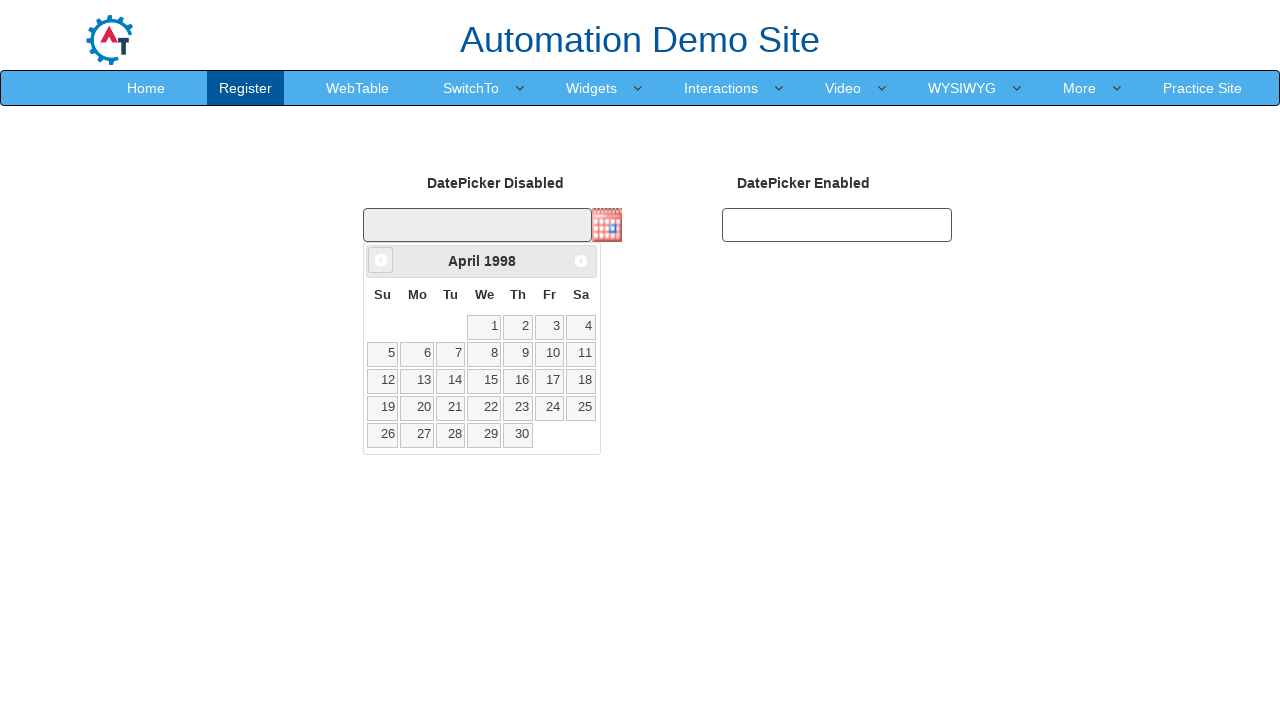

Clicked previous month button to navigate backwards in calendar at (381, 260) on xpath=//a[@data-handler='prev']
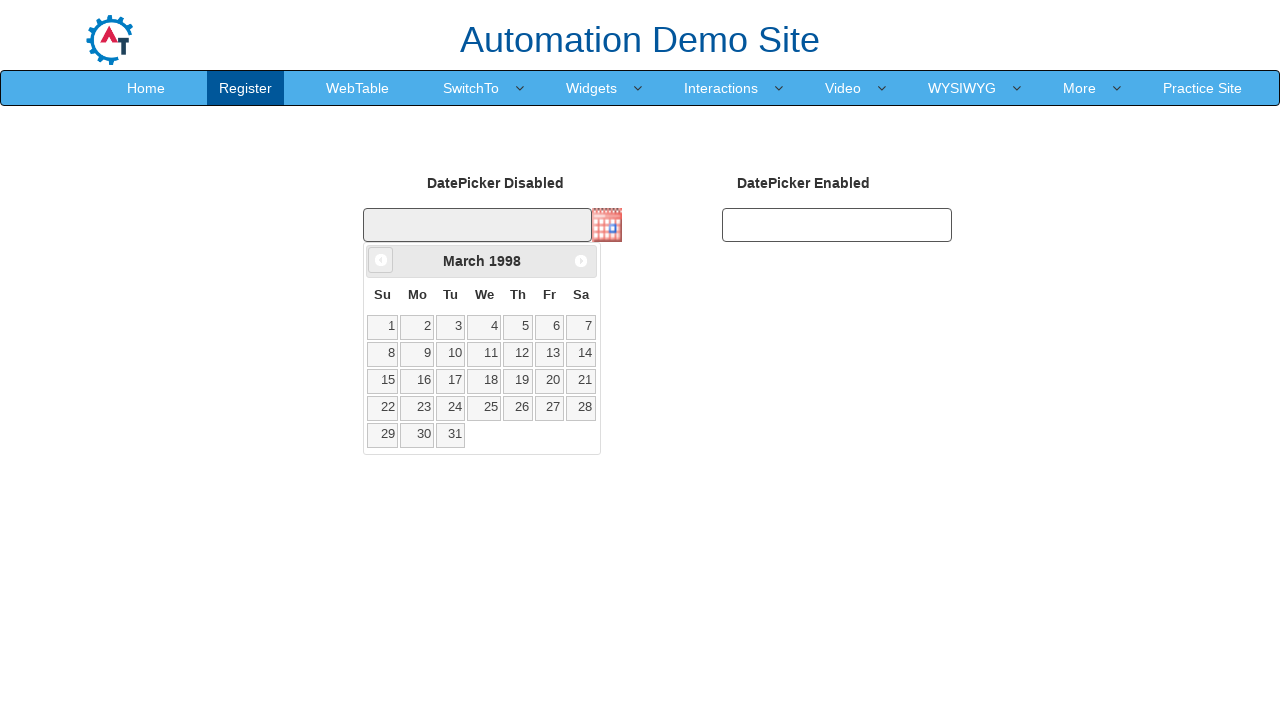

Retrieved current month from calendar widget
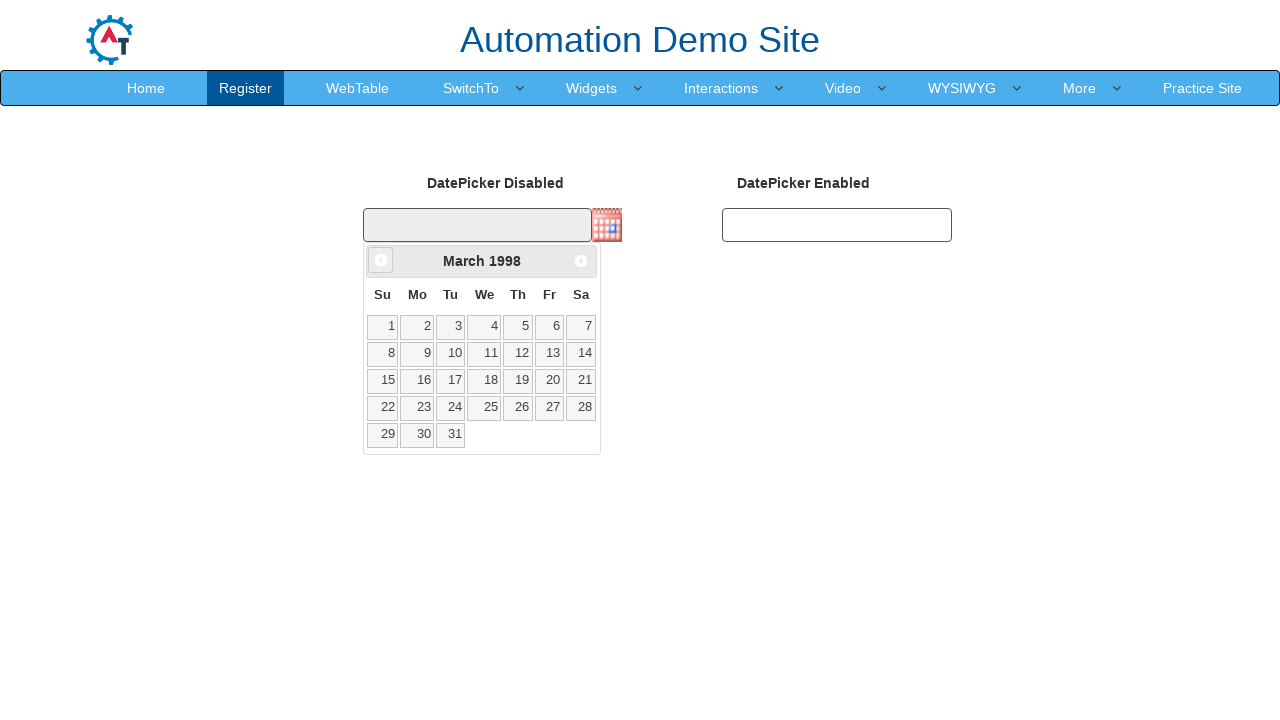

Retrieved current year from calendar widget
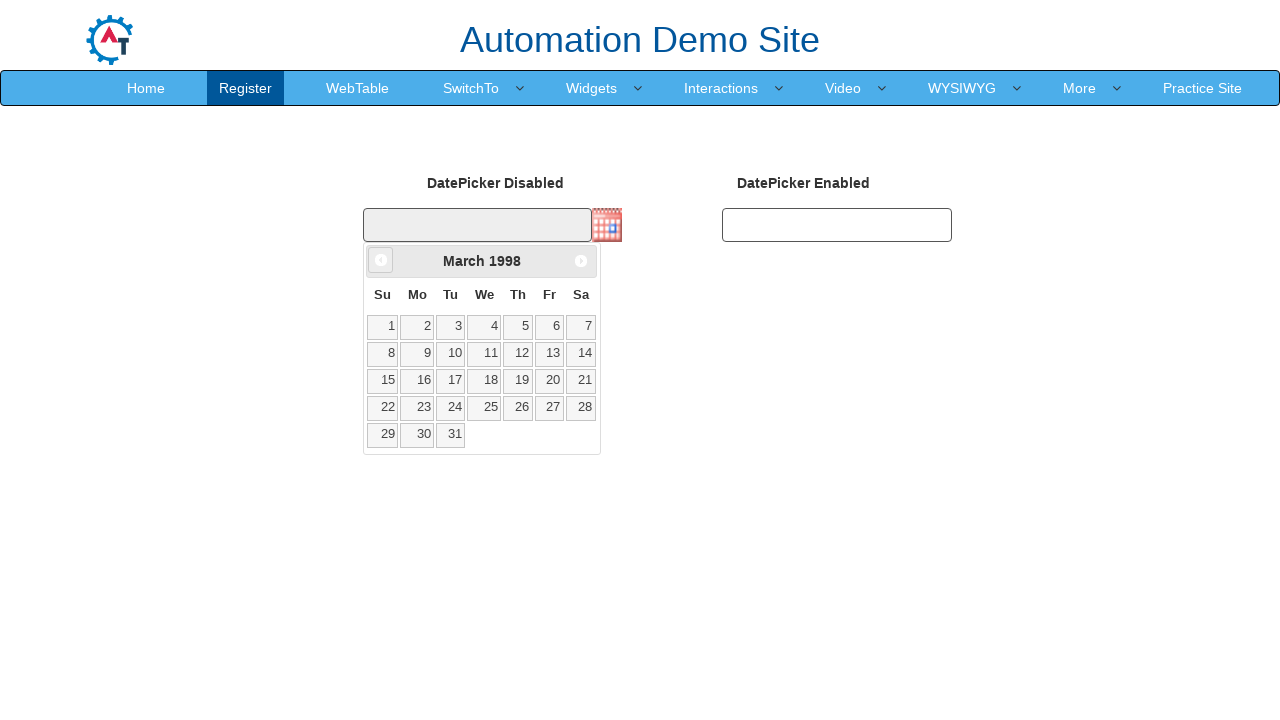

Clicked previous month button to navigate backwards in calendar at (381, 260) on xpath=//a[@data-handler='prev']
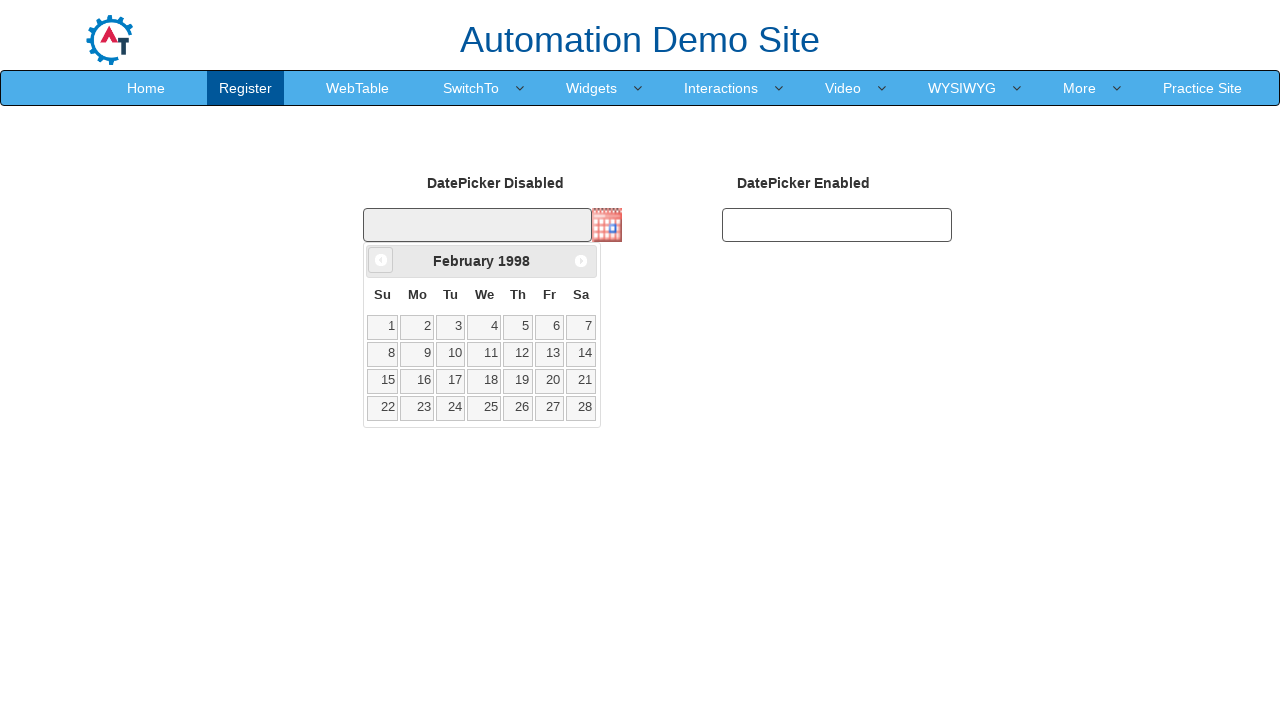

Retrieved current month from calendar widget
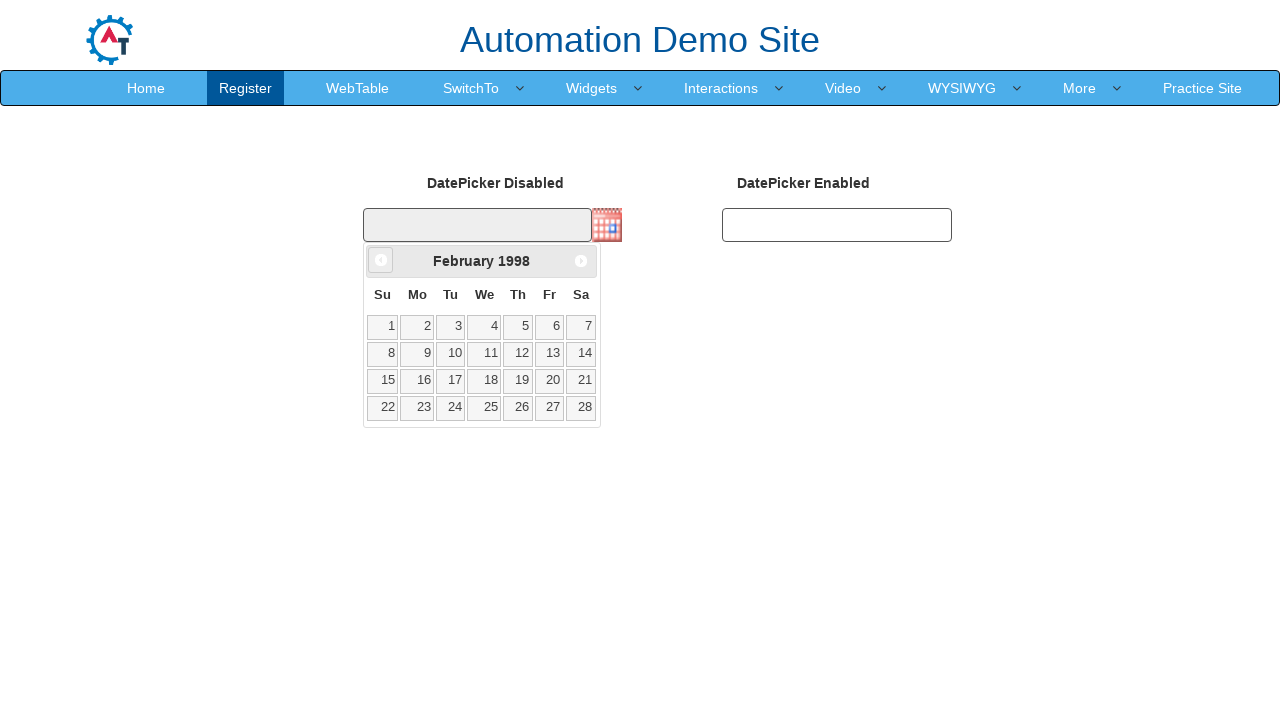

Retrieved current year from calendar widget
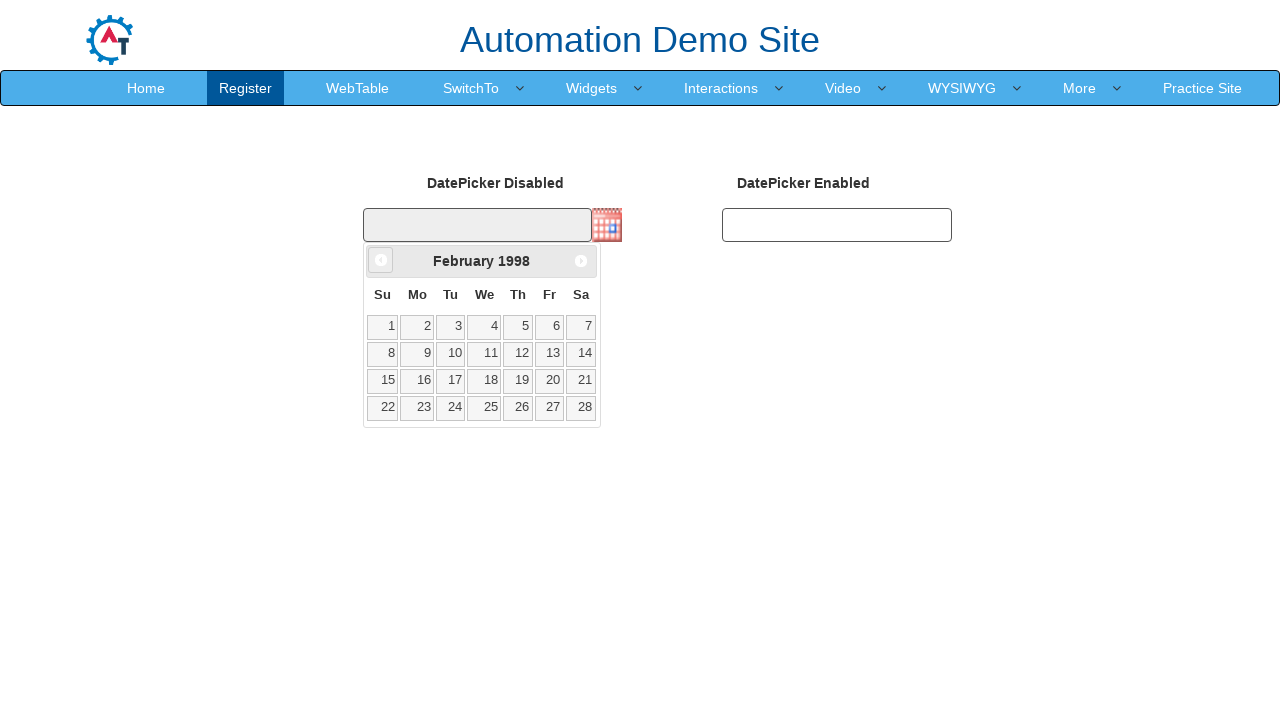

Clicked previous month button to navigate backwards in calendar at (381, 260) on xpath=//a[@data-handler='prev']
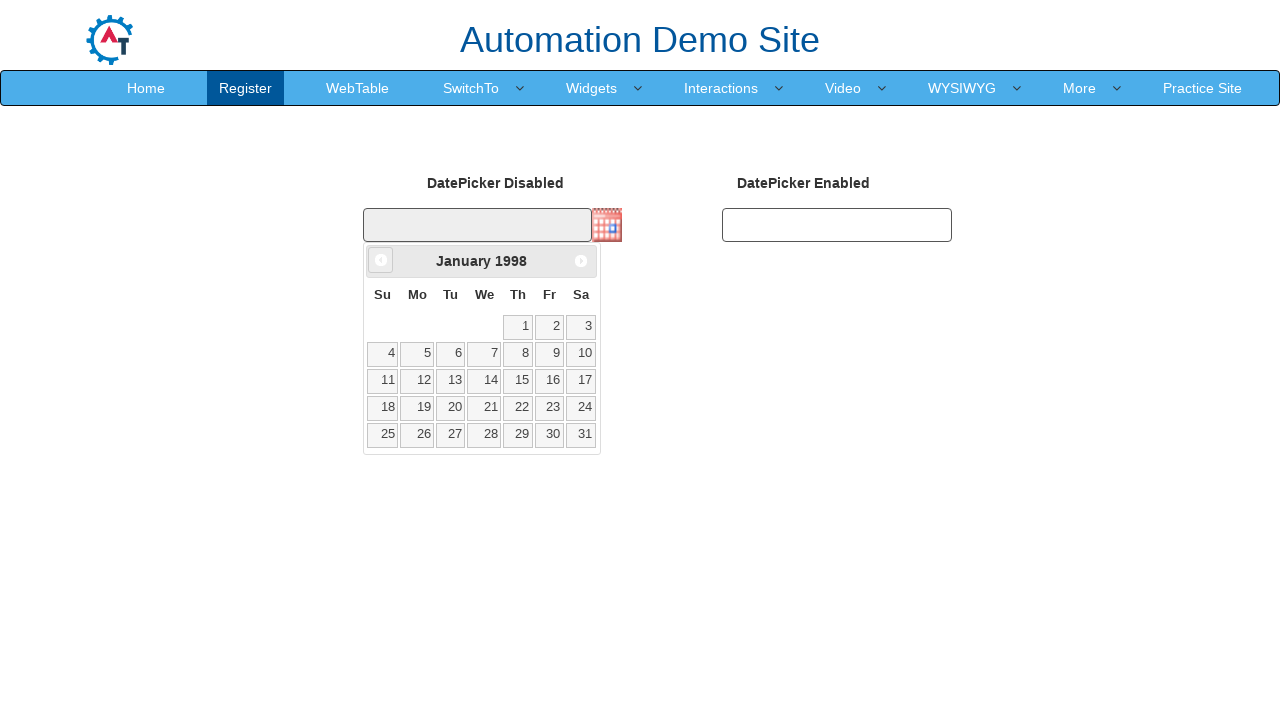

Retrieved current month from calendar widget
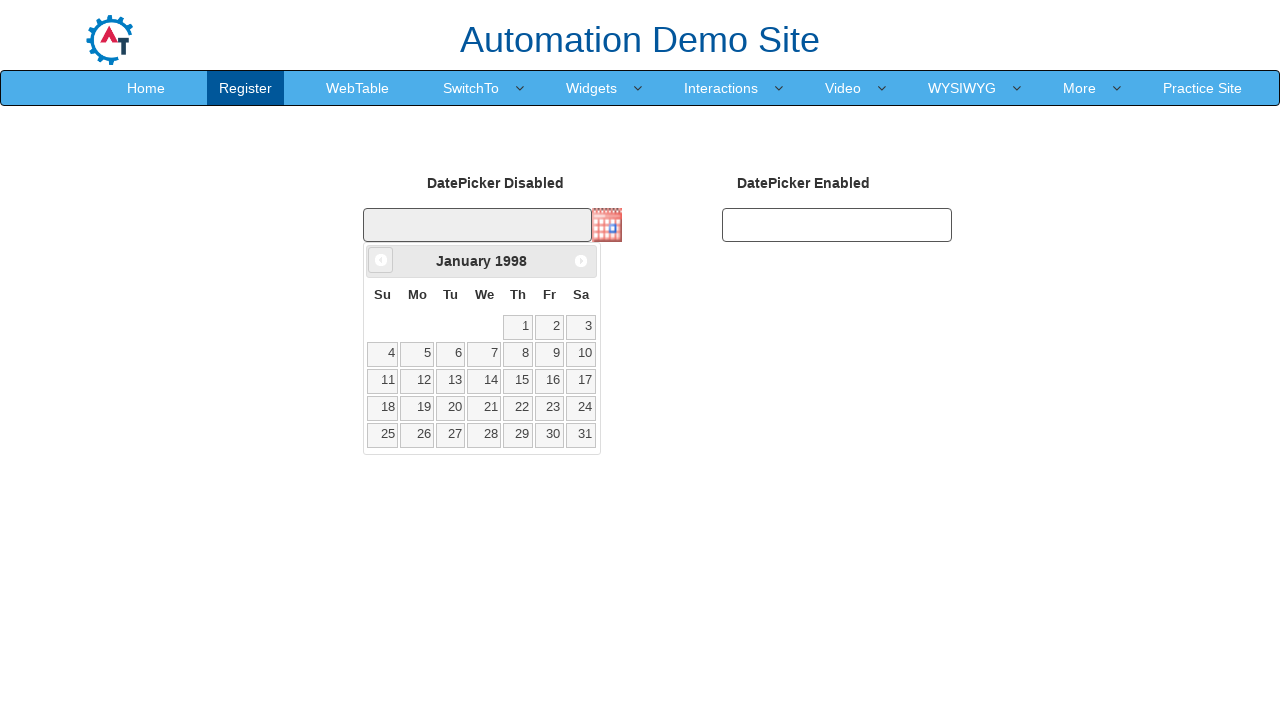

Retrieved current year from calendar widget
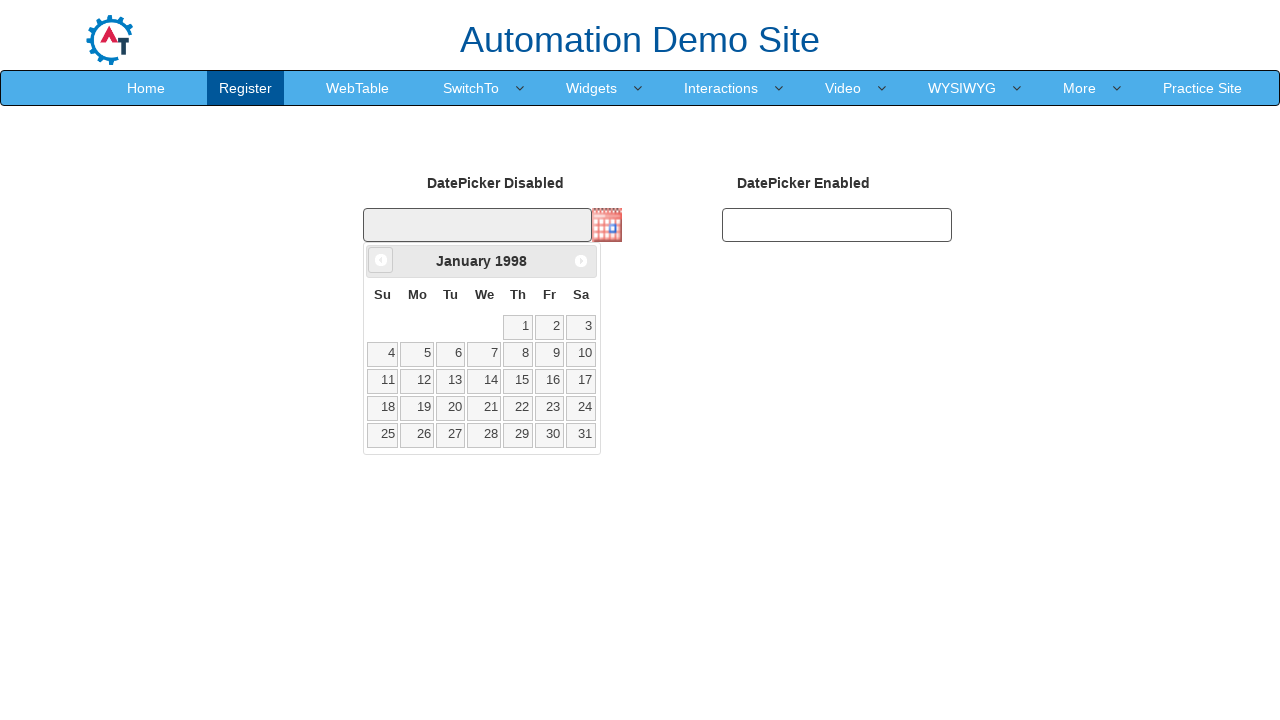

Clicked previous month button to navigate backwards in calendar at (381, 260) on xpath=//a[@data-handler='prev']
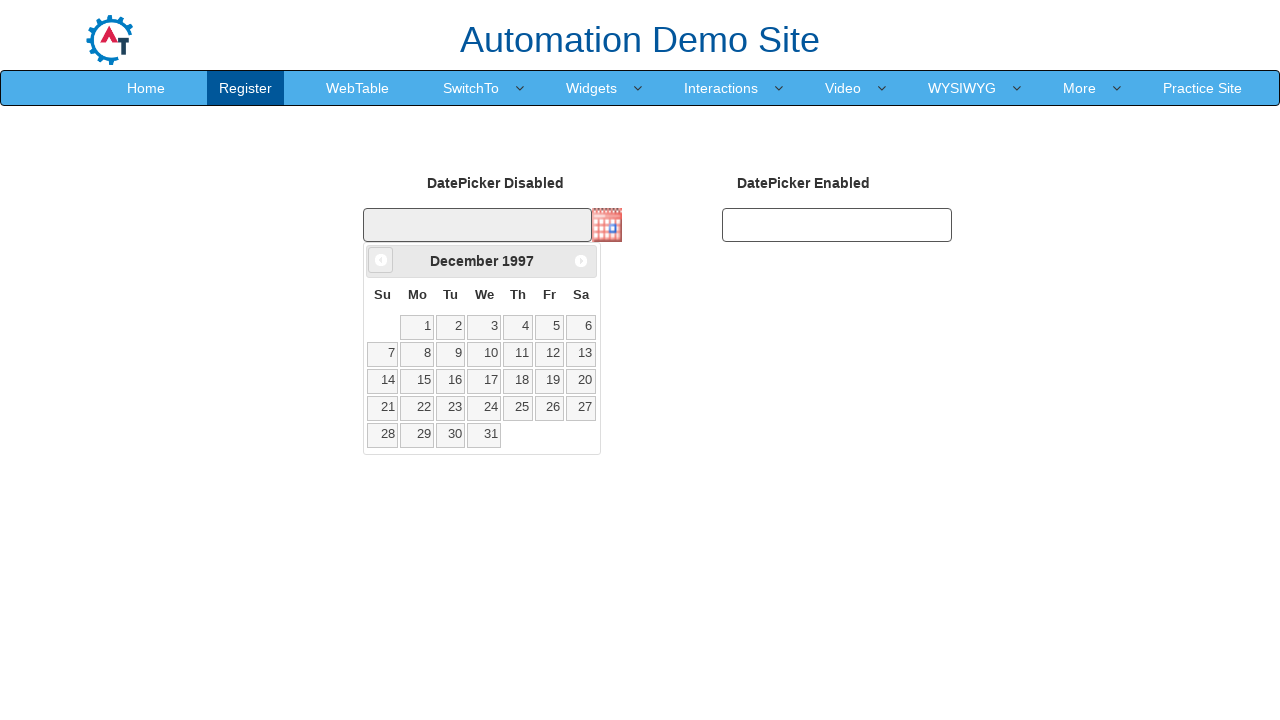

Retrieved current month from calendar widget
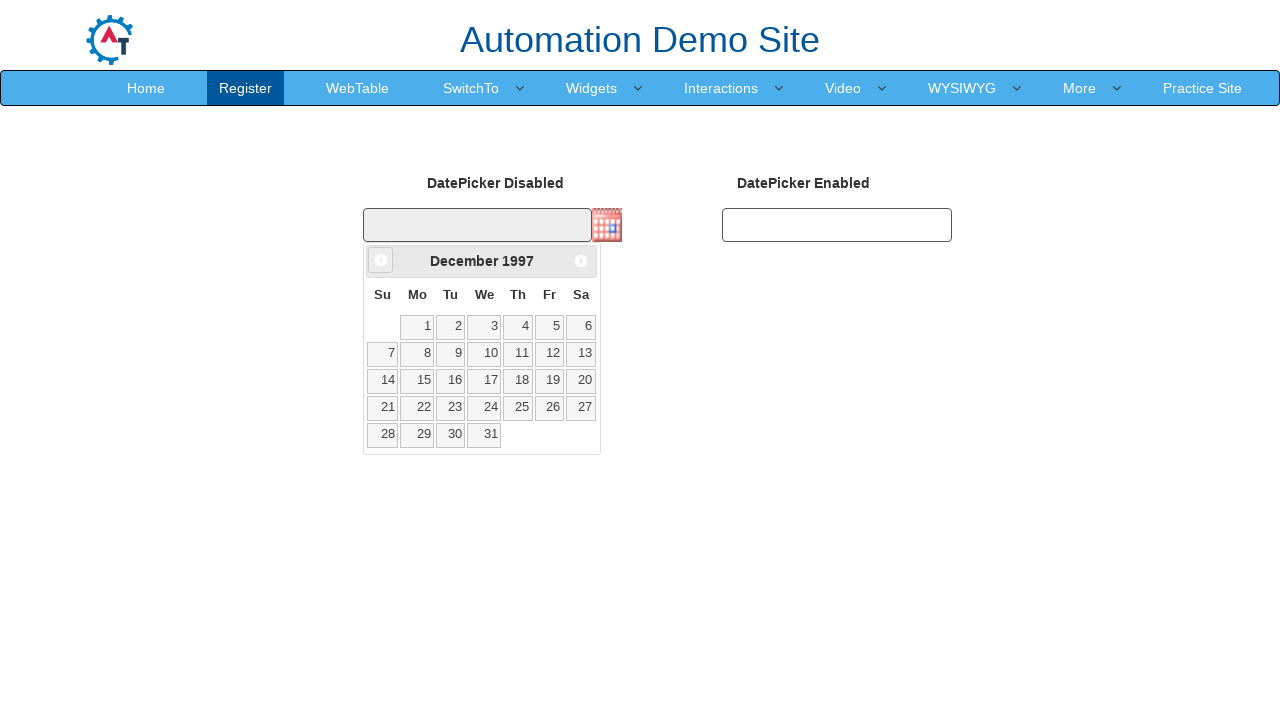

Retrieved current year from calendar widget
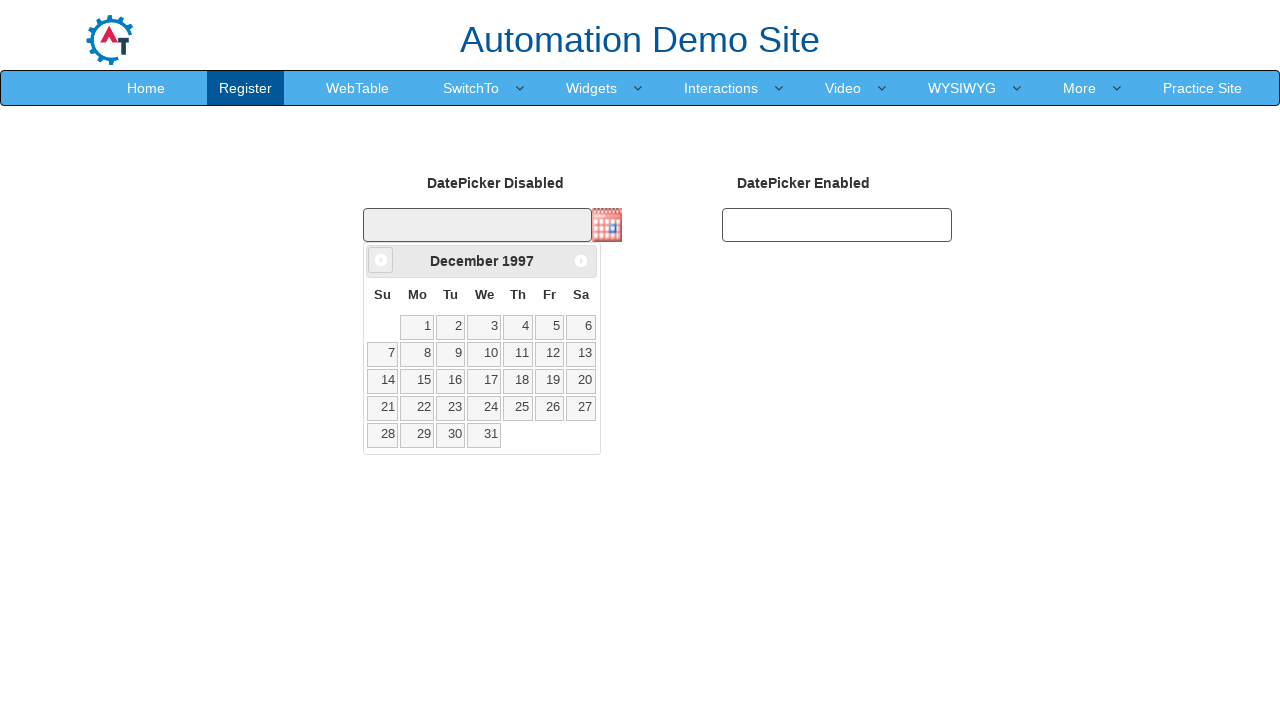

Clicked previous month button to navigate backwards in calendar at (381, 260) on xpath=//a[@data-handler='prev']
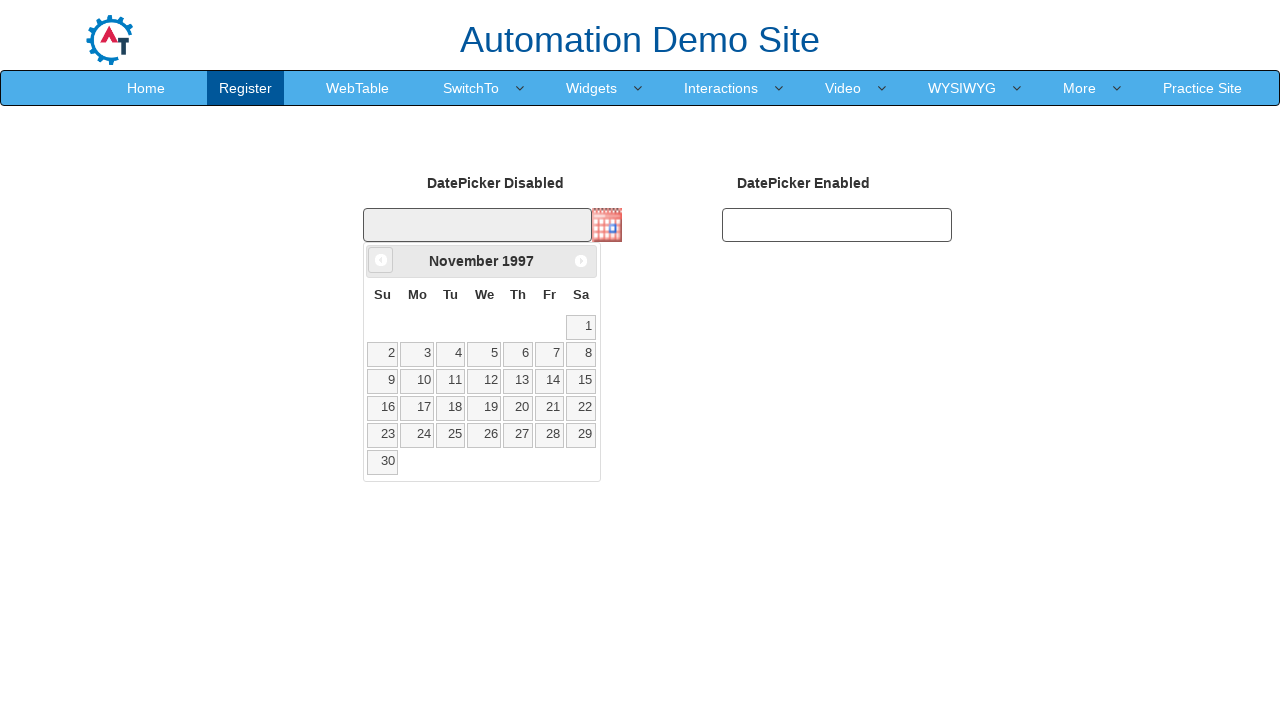

Retrieved current month from calendar widget
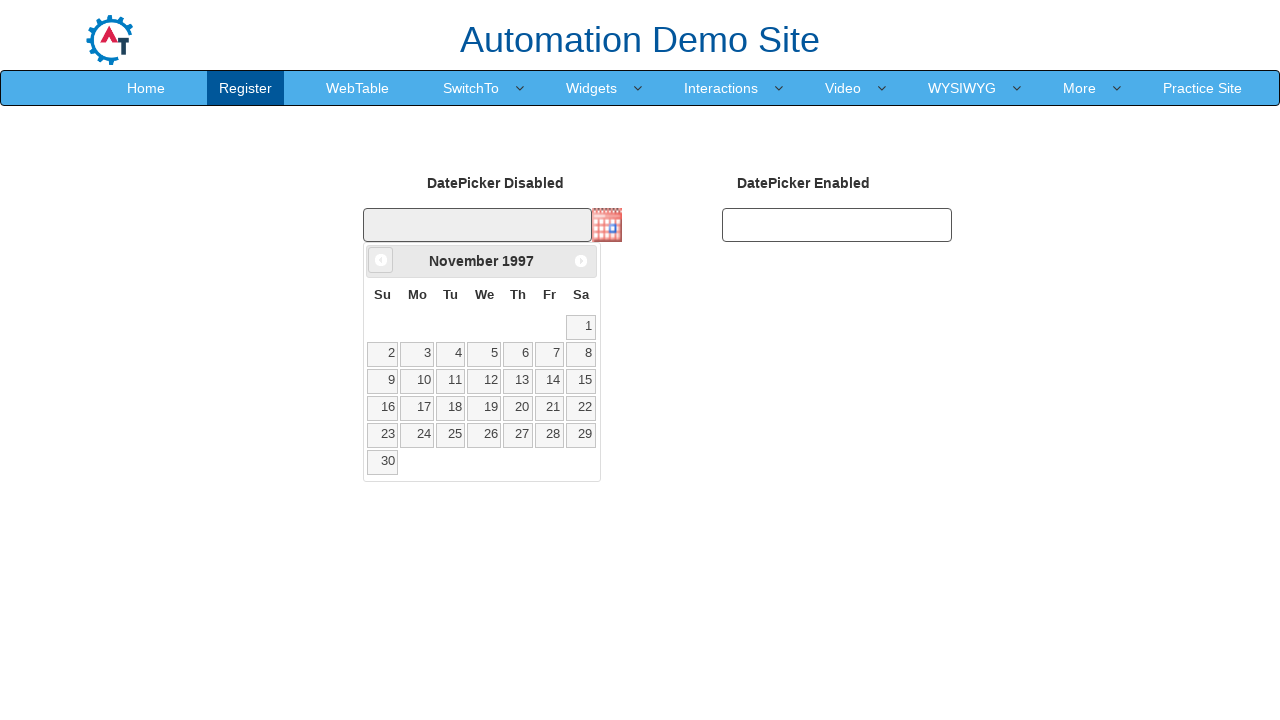

Retrieved current year from calendar widget
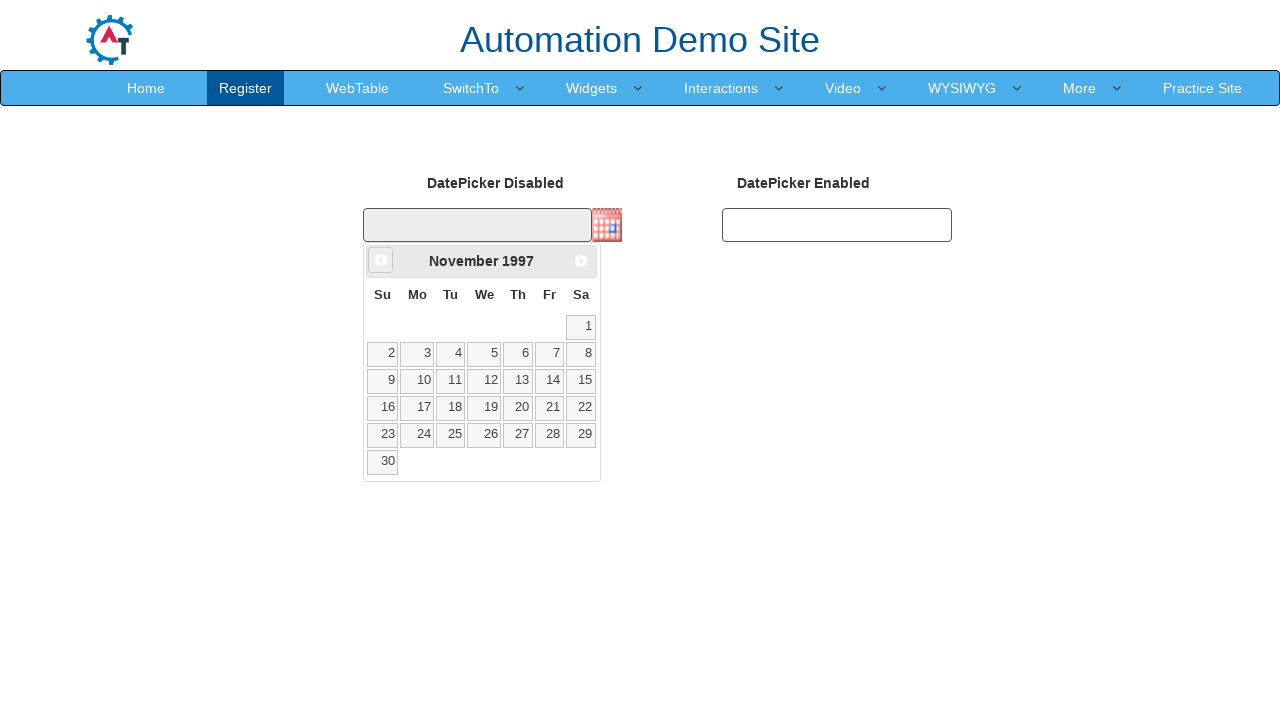

Clicked previous month button to navigate backwards in calendar at (381, 260) on xpath=//a[@data-handler='prev']
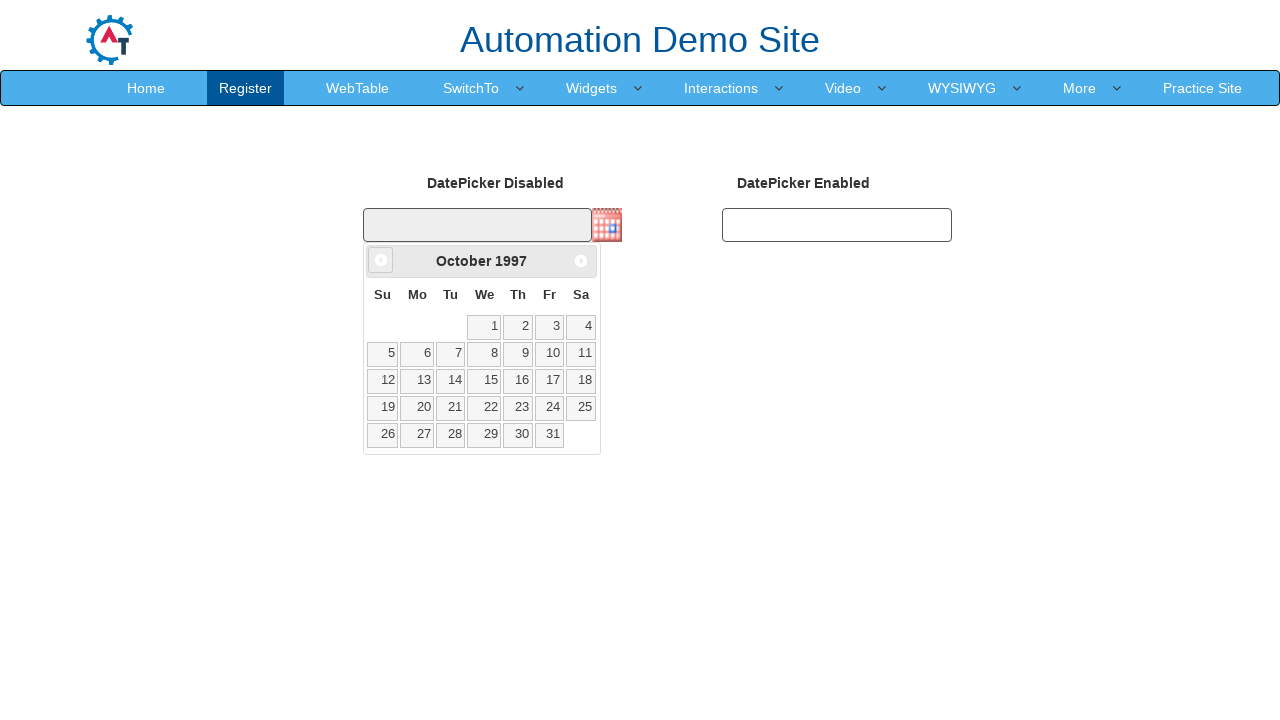

Retrieved current month from calendar widget
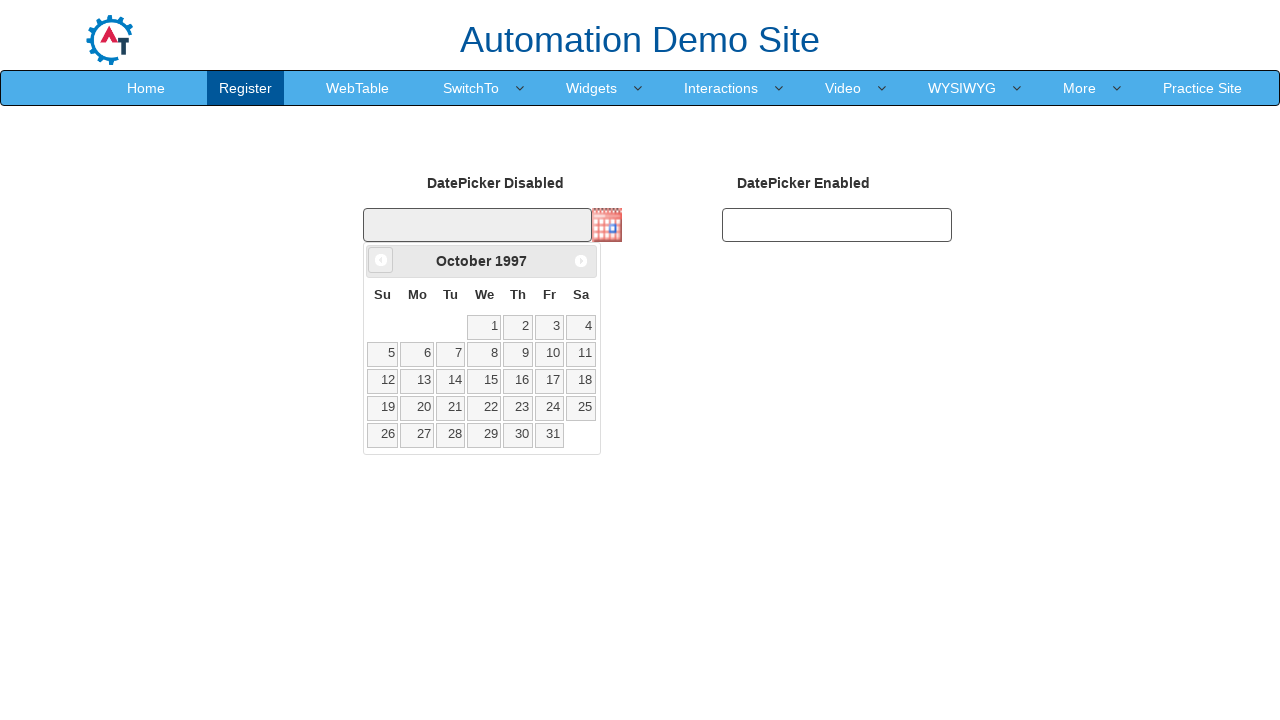

Retrieved current year from calendar widget
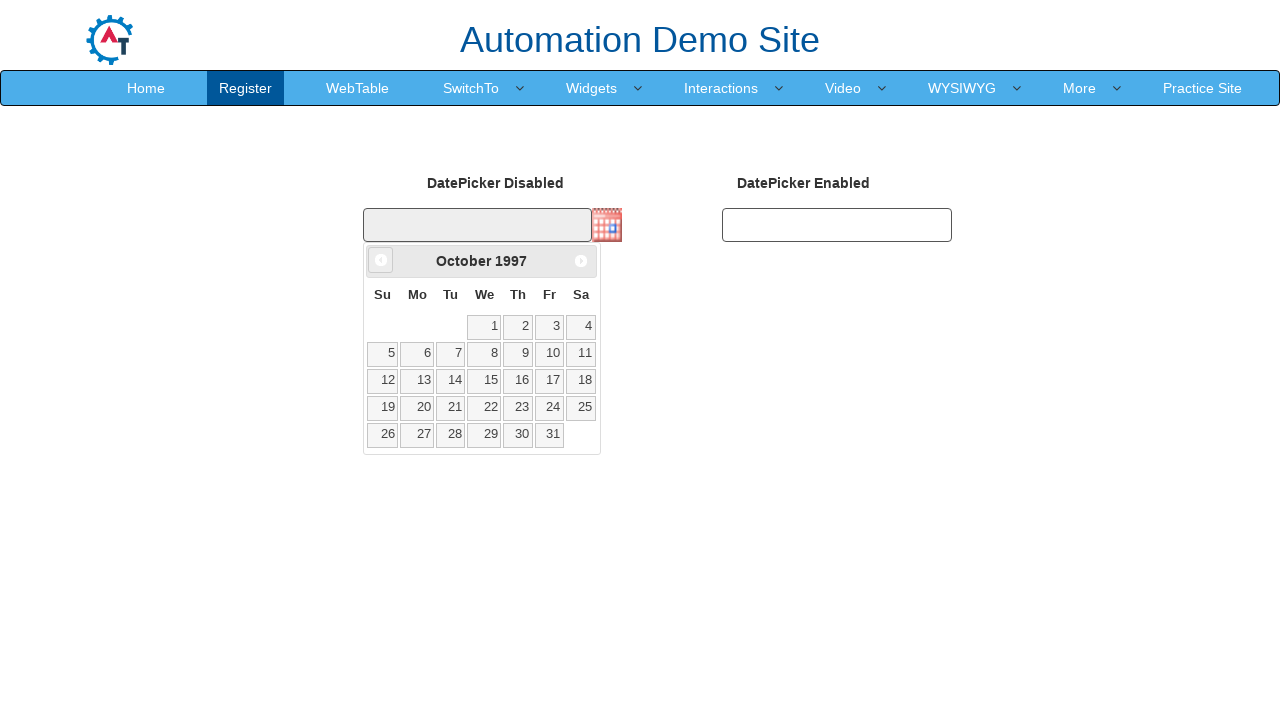

Reached target date: October 1997
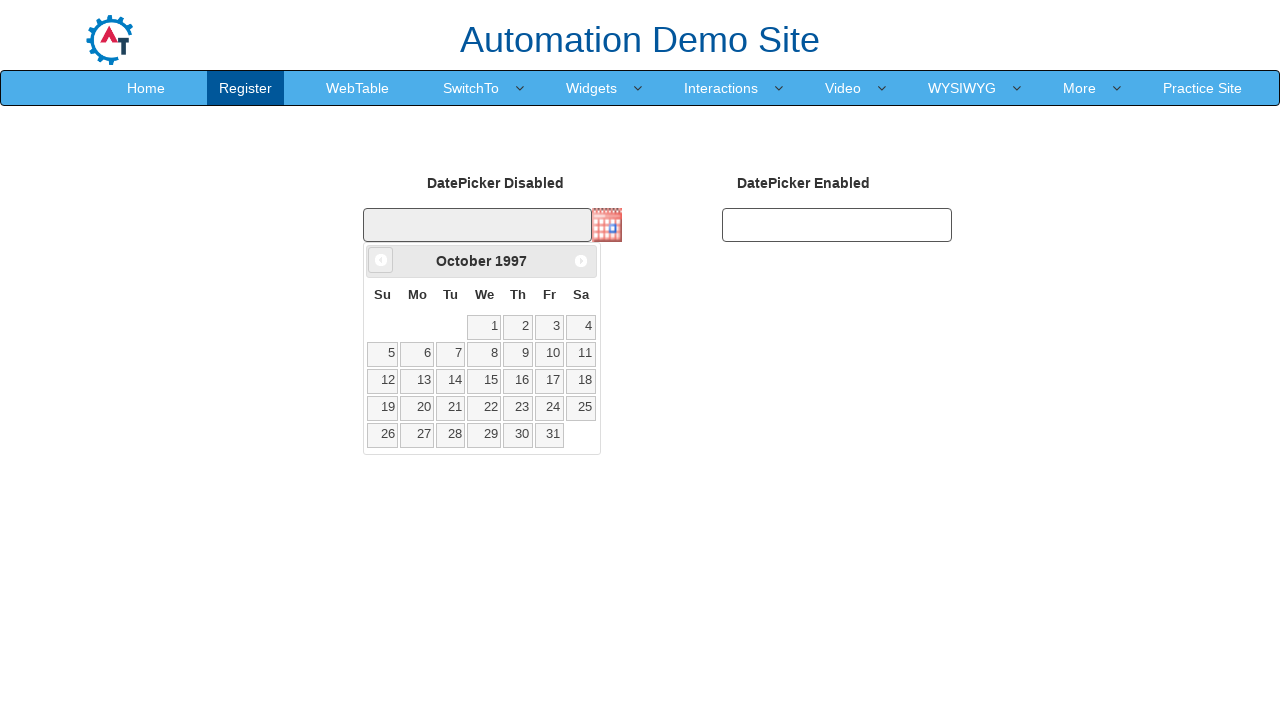

Selected October 3, 1997 from the calendar at (549, 327) on xpath=//table[@class='ui-datepicker-calendar']//tbody//tr//td//a[text()='3']
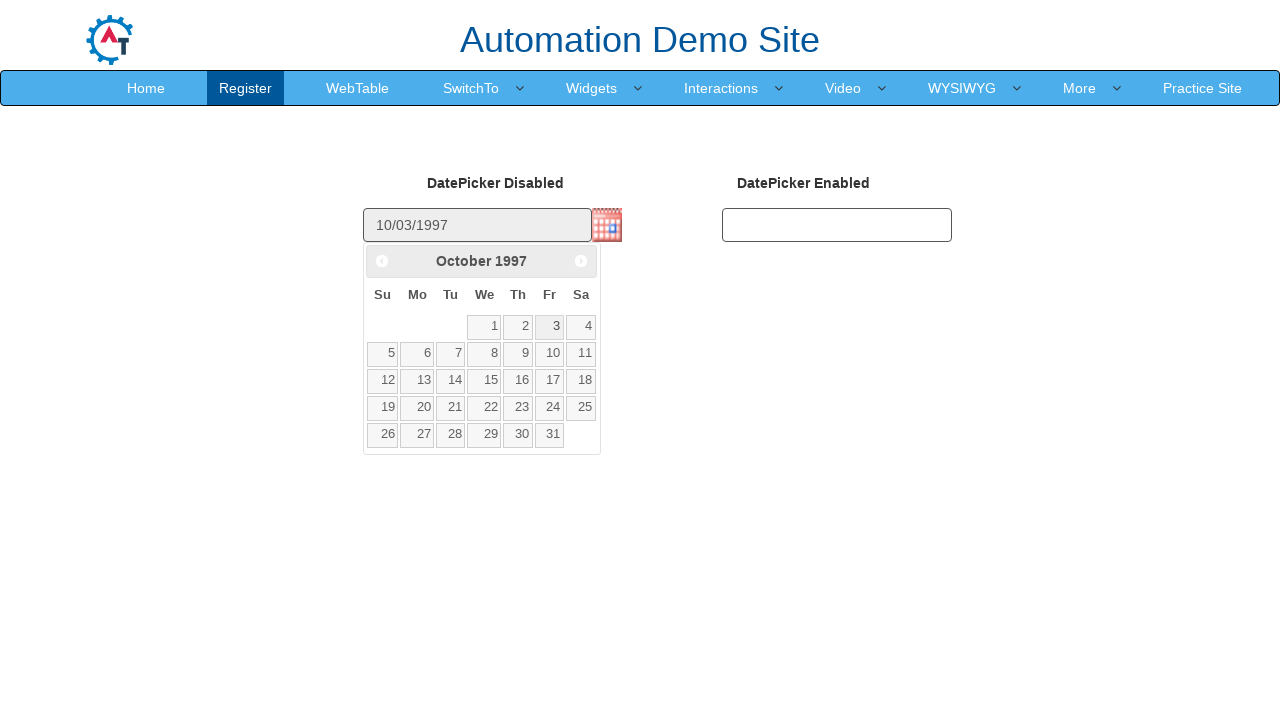

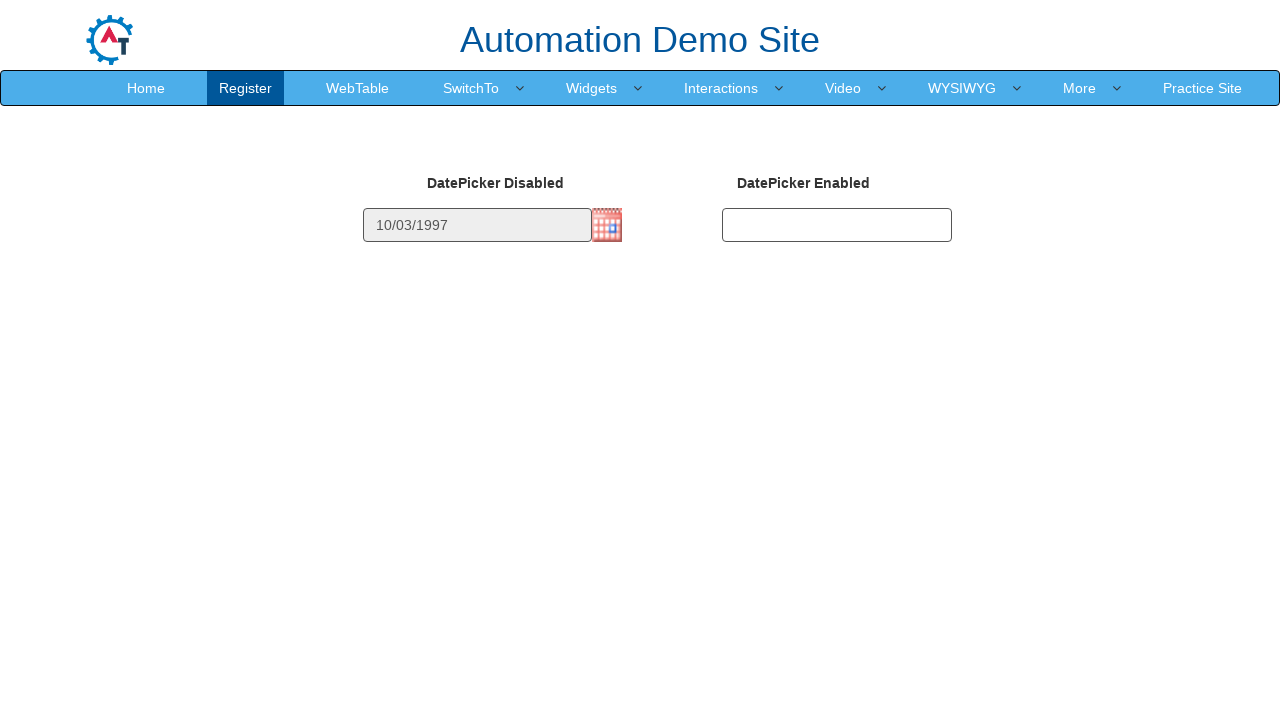